Tests jQuery UI datepicker functionality by navigating to a specific date (October 10, 1998) using the previous month button and selecting the date

Starting URL: https://jqueryui.com/datepicker/

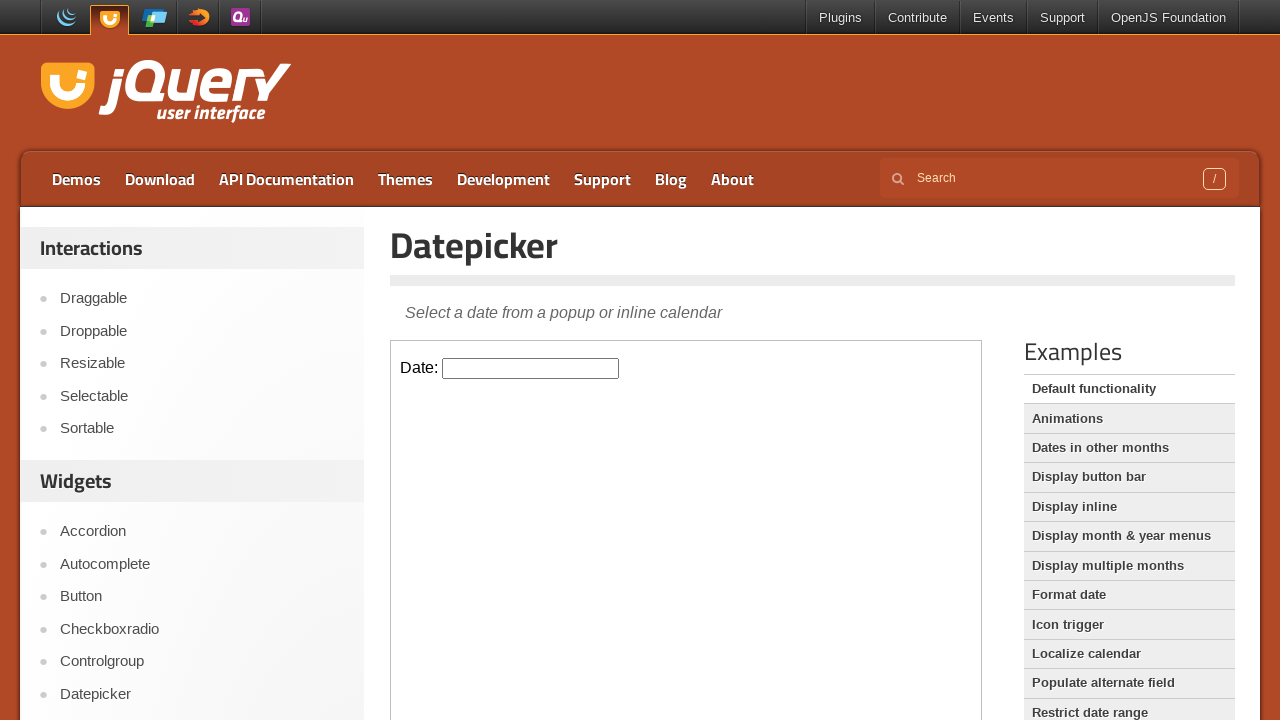

Located datepicker input element in iframe
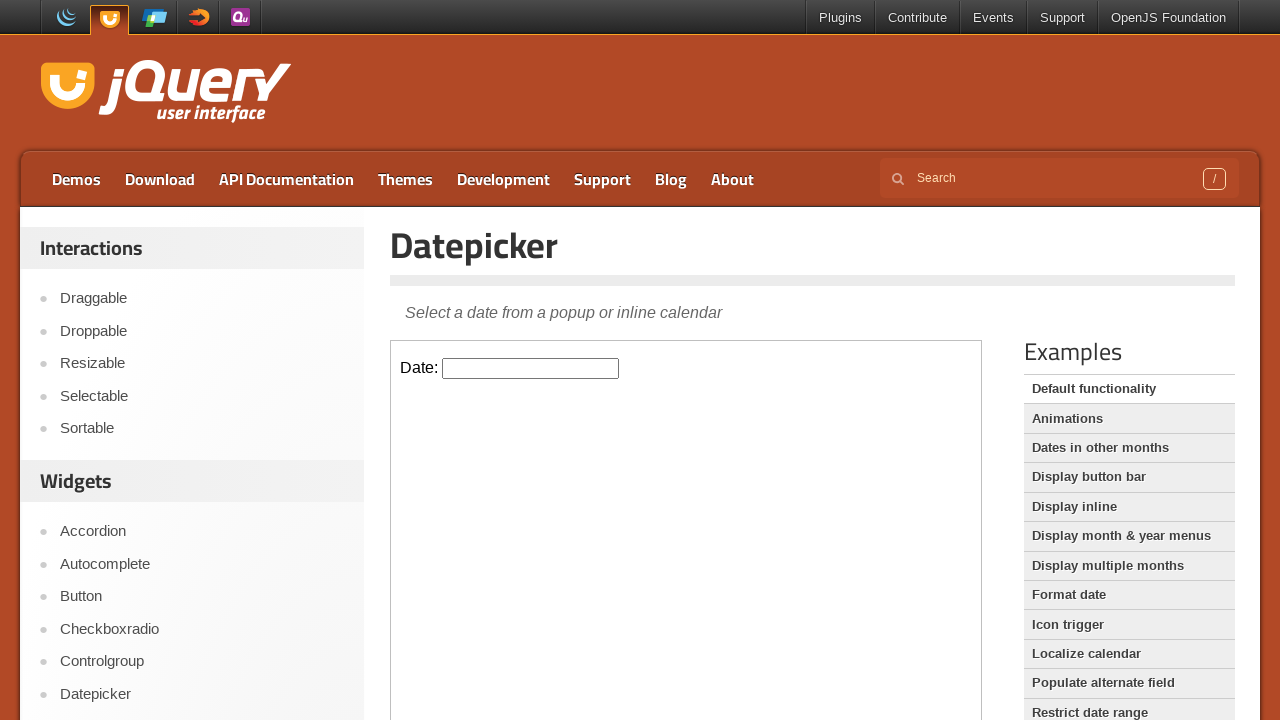

Clicked datepicker input to open calendar at (531, 368) on iframe >> nth=0 >> internal:control=enter-frame >> #datepicker
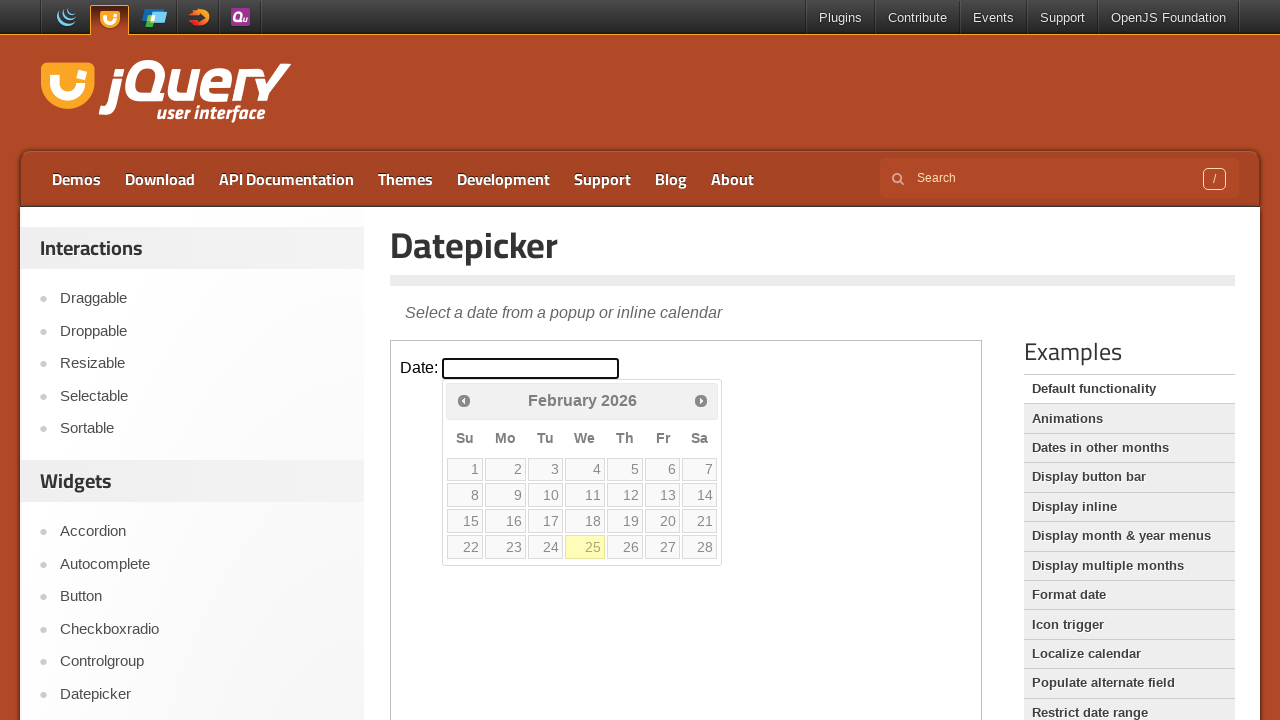

Checked current date: February 2026
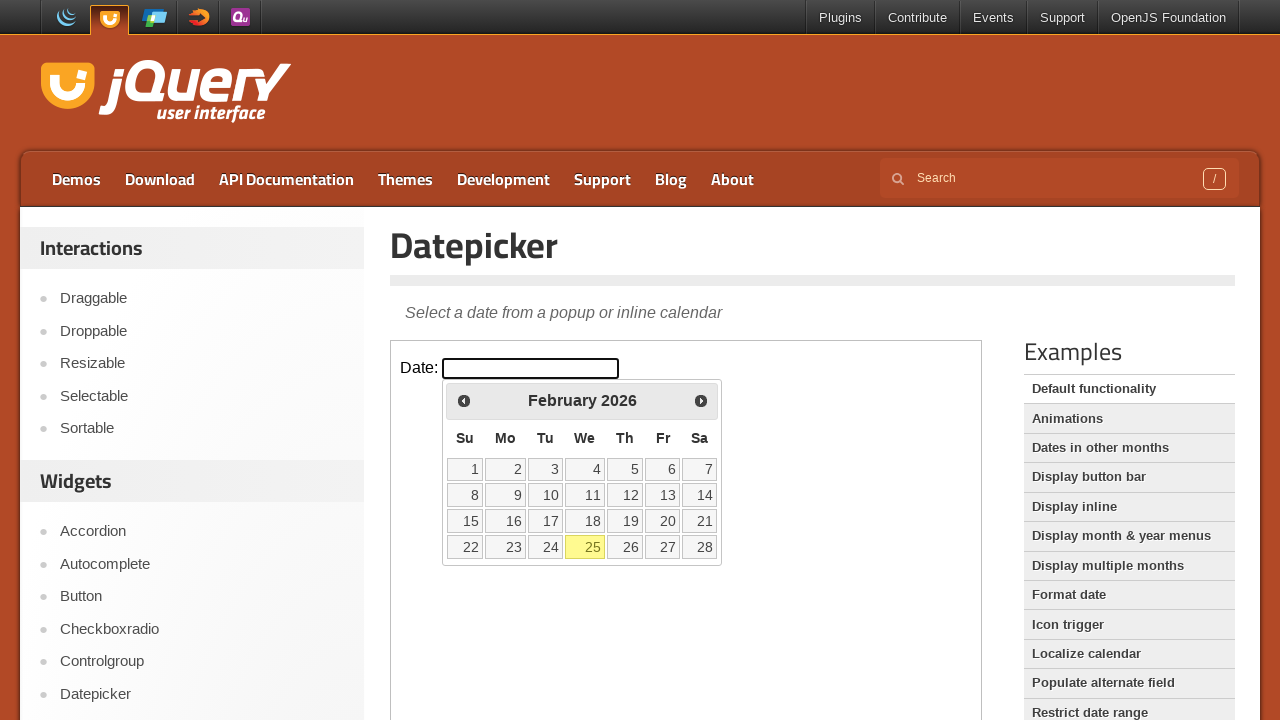

Clicked previous month button to navigate backwards at (464, 400) on iframe >> nth=0 >> internal:control=enter-frame >> .ui-icon.ui-icon-circle-trian
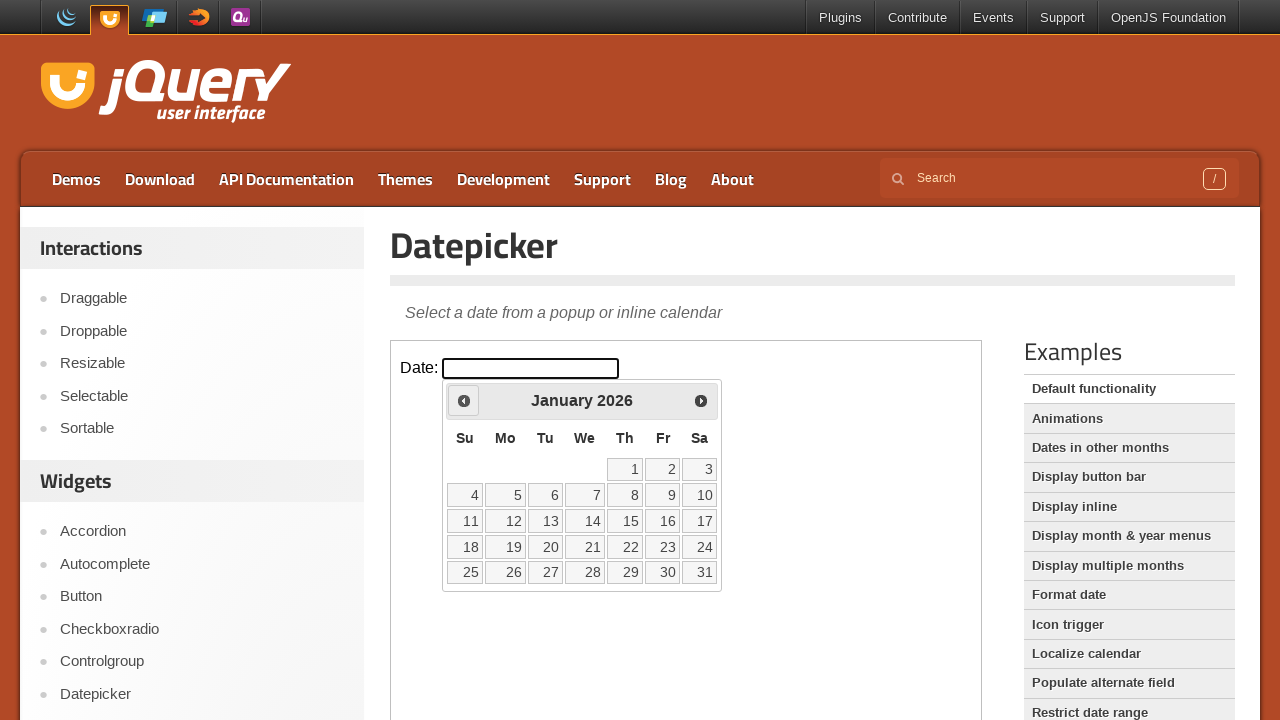

Checked current date: January 2026
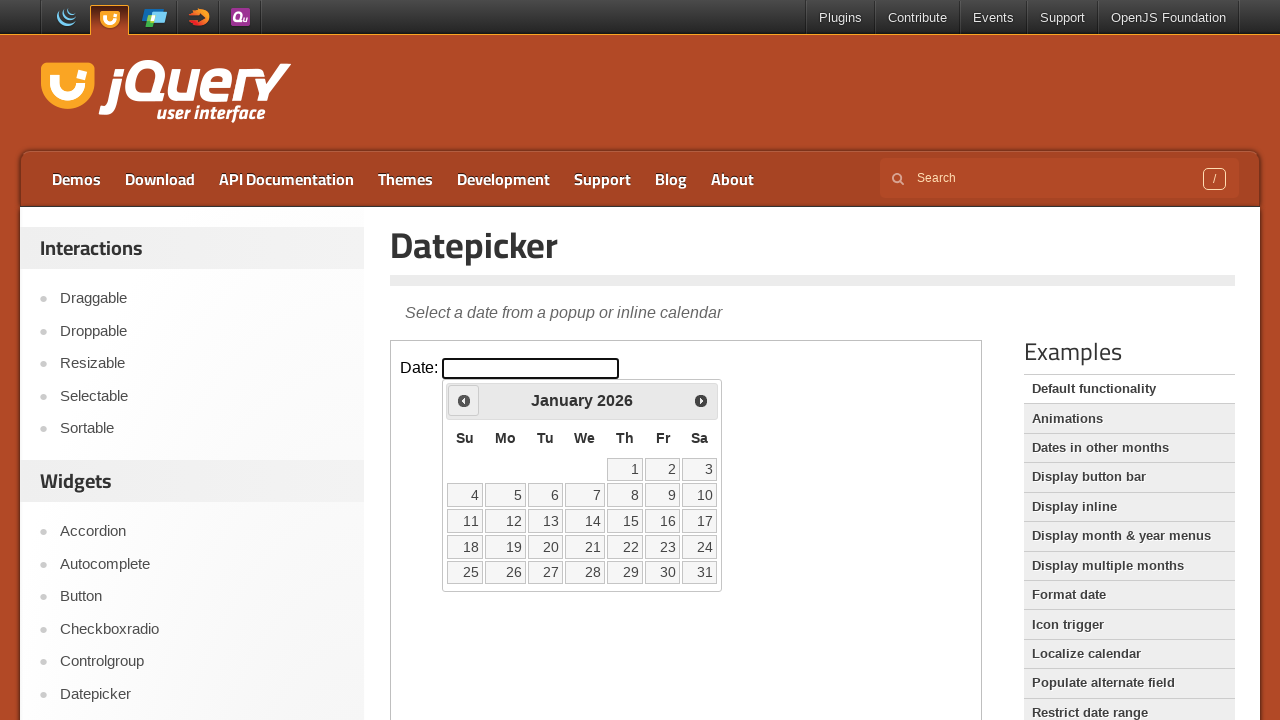

Clicked previous month button to navigate backwards at (464, 400) on iframe >> nth=0 >> internal:control=enter-frame >> .ui-icon.ui-icon-circle-trian
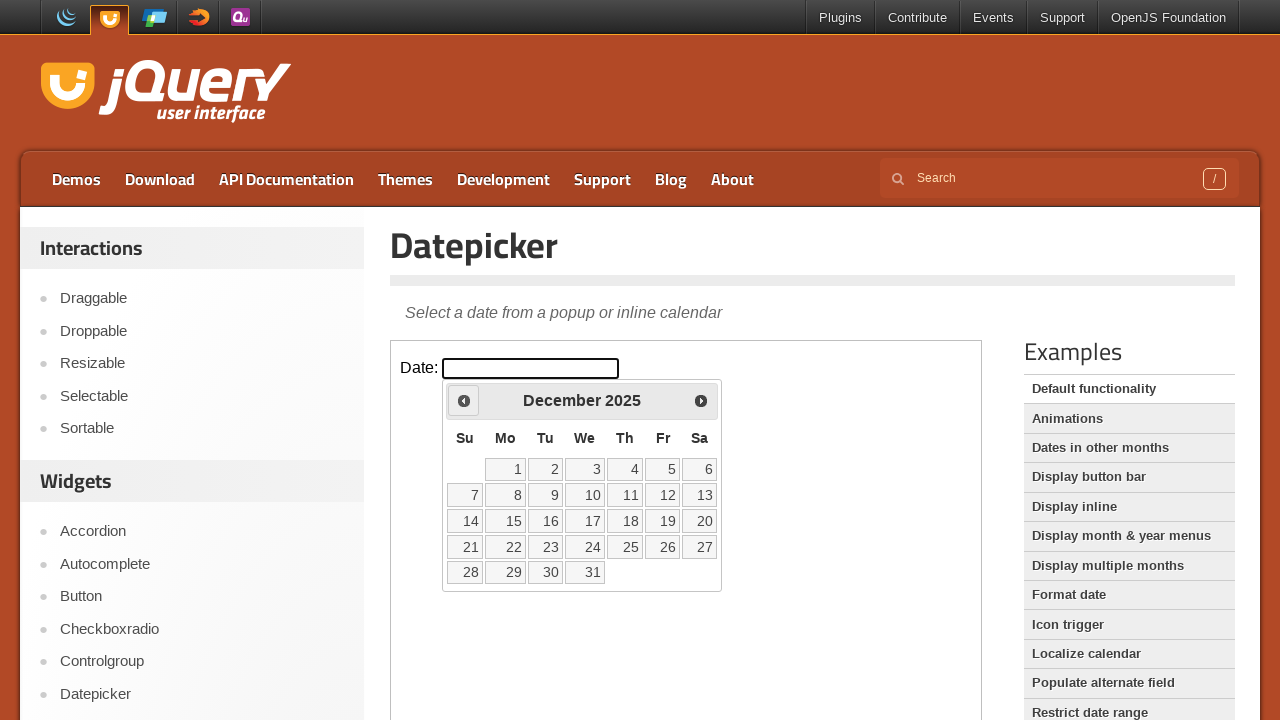

Checked current date: December 2025
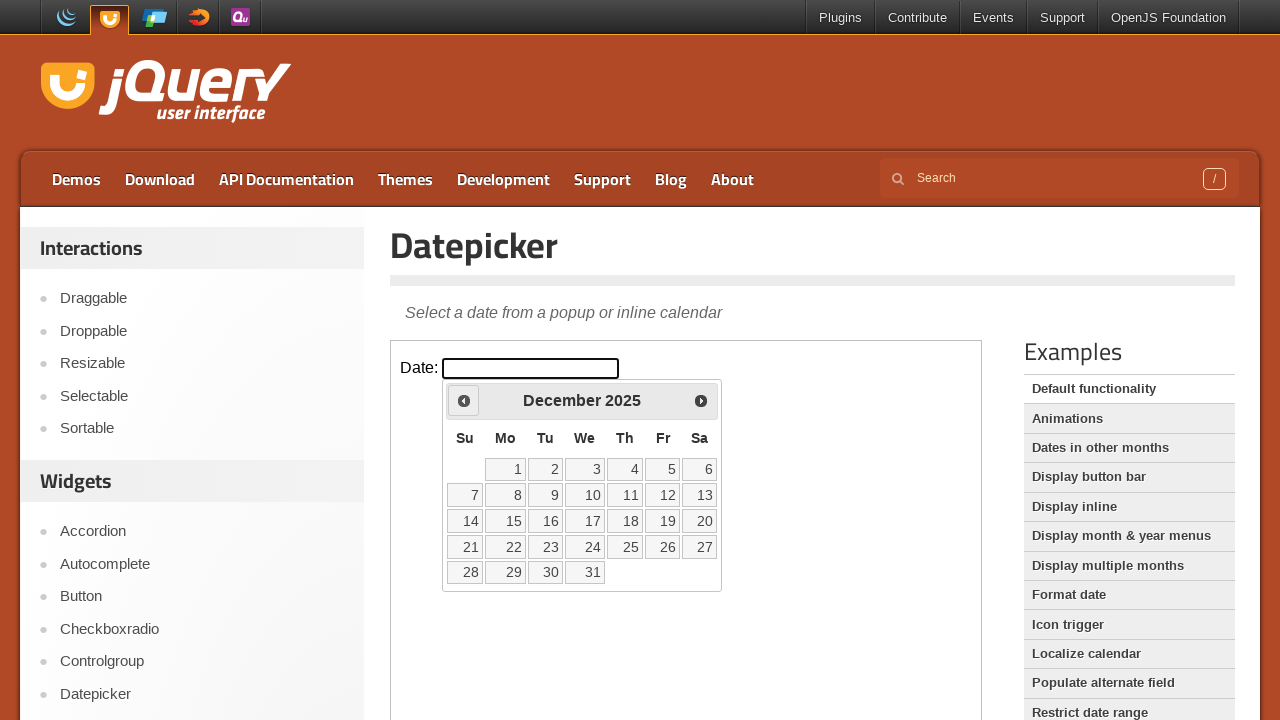

Clicked previous month button to navigate backwards at (464, 400) on iframe >> nth=0 >> internal:control=enter-frame >> .ui-icon.ui-icon-circle-trian
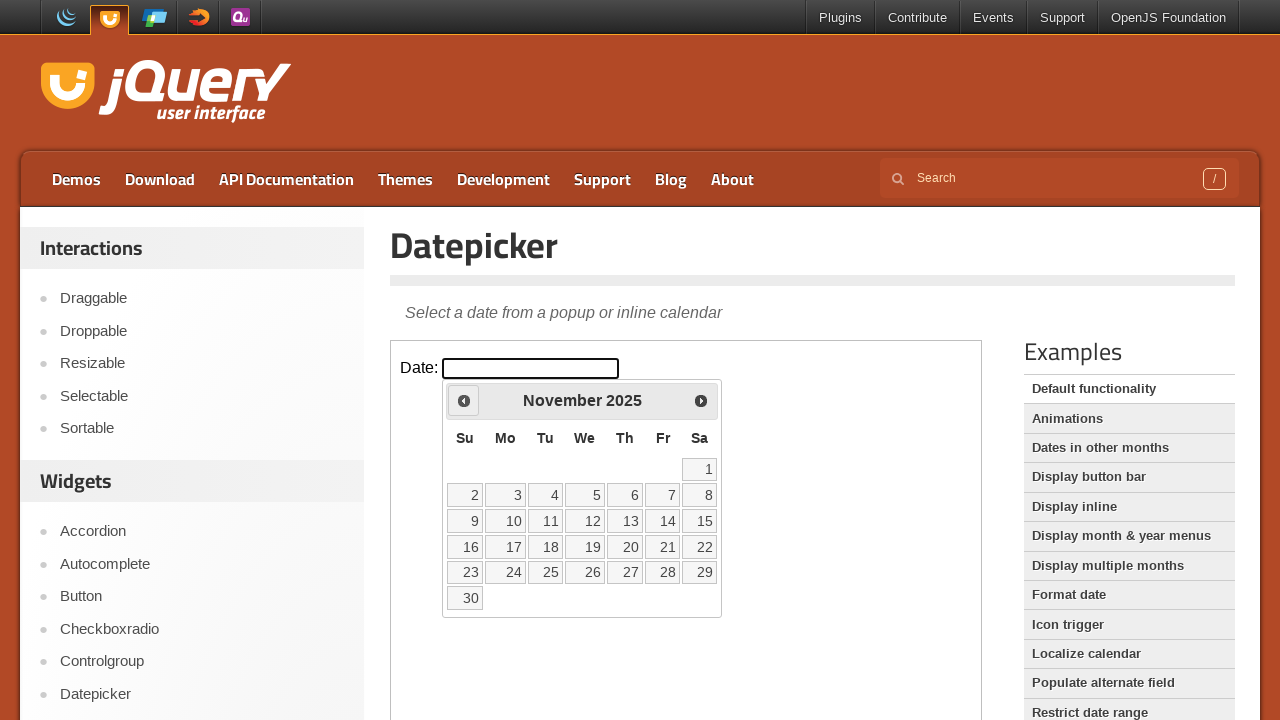

Checked current date: November 2025
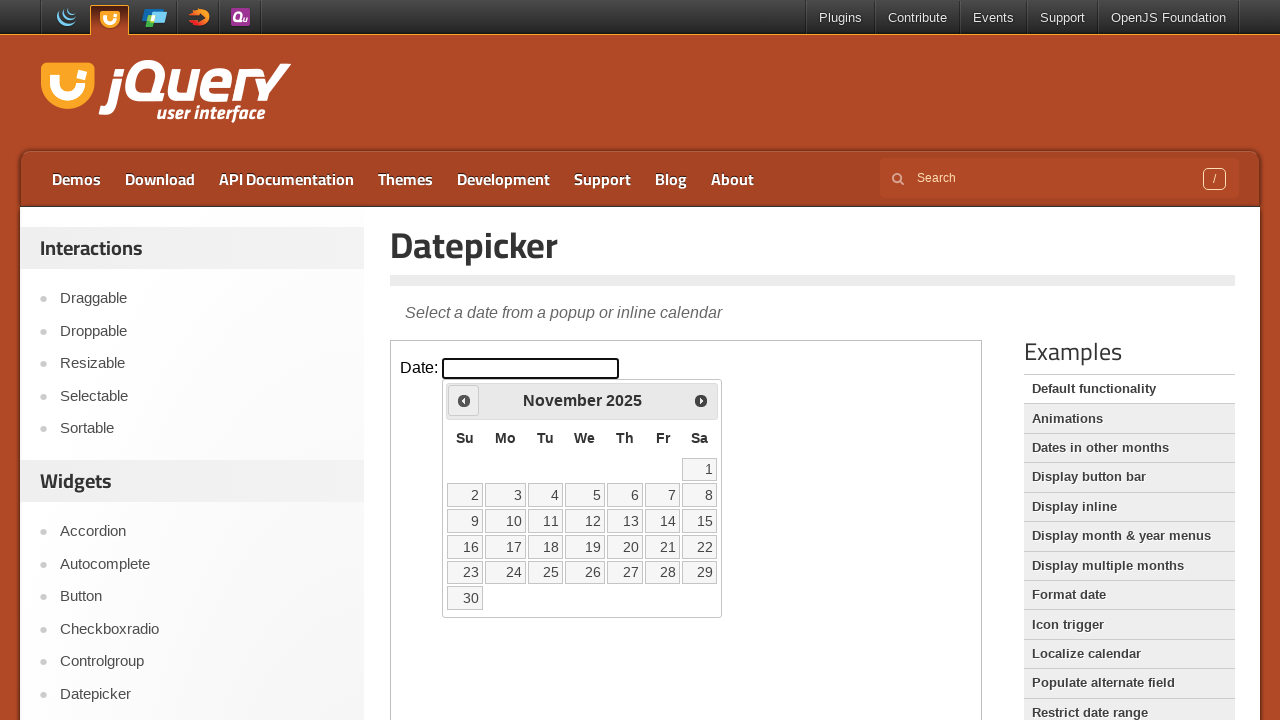

Clicked previous month button to navigate backwards at (464, 400) on iframe >> nth=0 >> internal:control=enter-frame >> .ui-icon.ui-icon-circle-trian
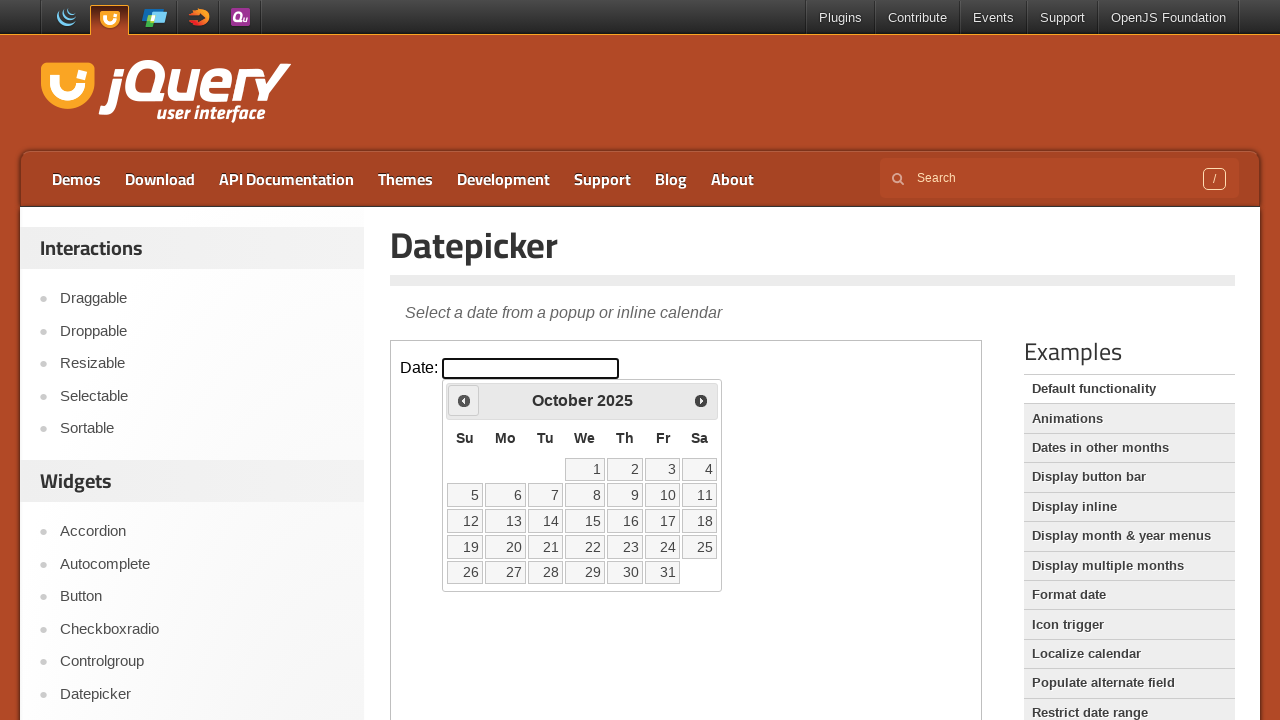

Checked current date: October 2025
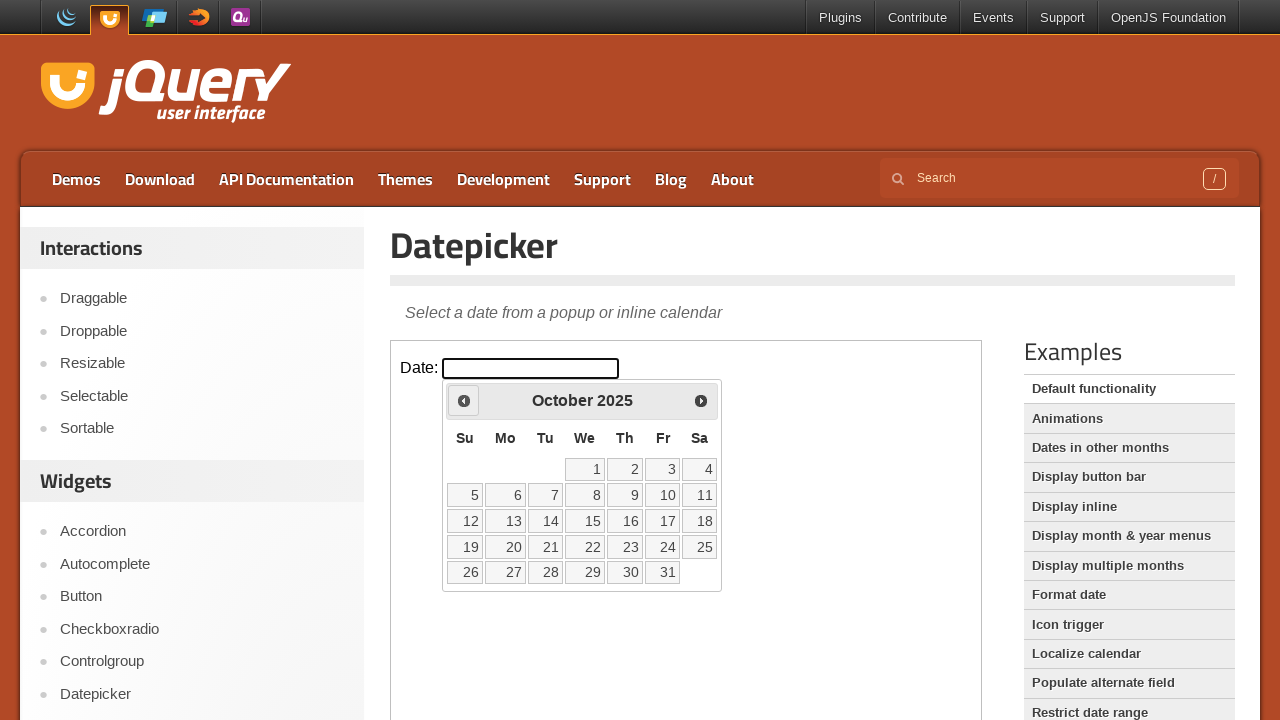

Clicked previous month button to navigate backwards at (464, 400) on iframe >> nth=0 >> internal:control=enter-frame >> .ui-icon.ui-icon-circle-trian
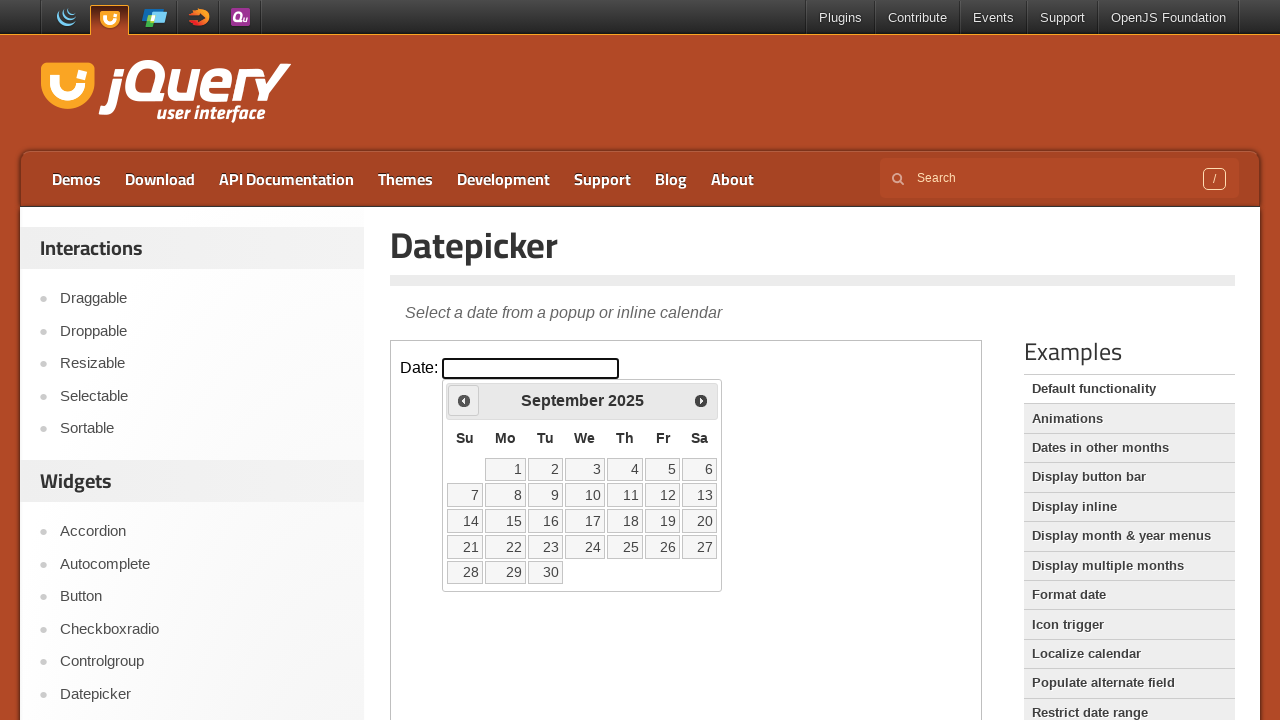

Checked current date: September 2025
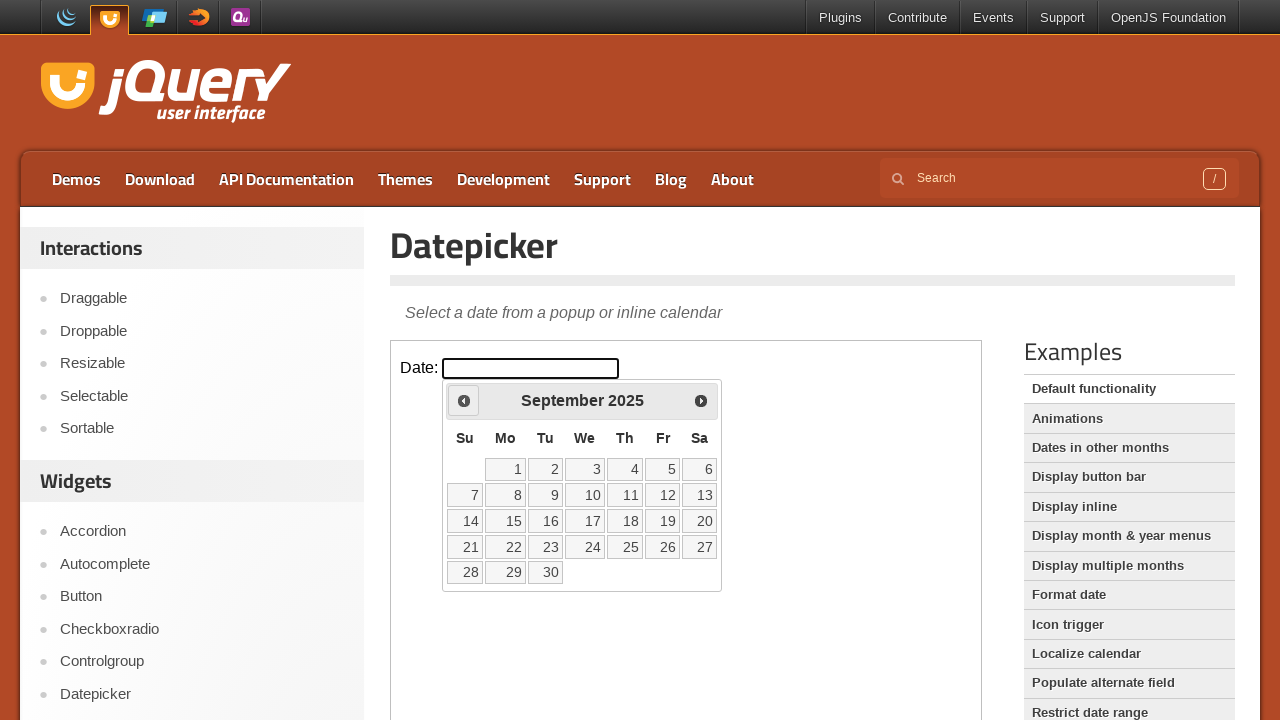

Clicked previous month button to navigate backwards at (464, 400) on iframe >> nth=0 >> internal:control=enter-frame >> .ui-icon.ui-icon-circle-trian
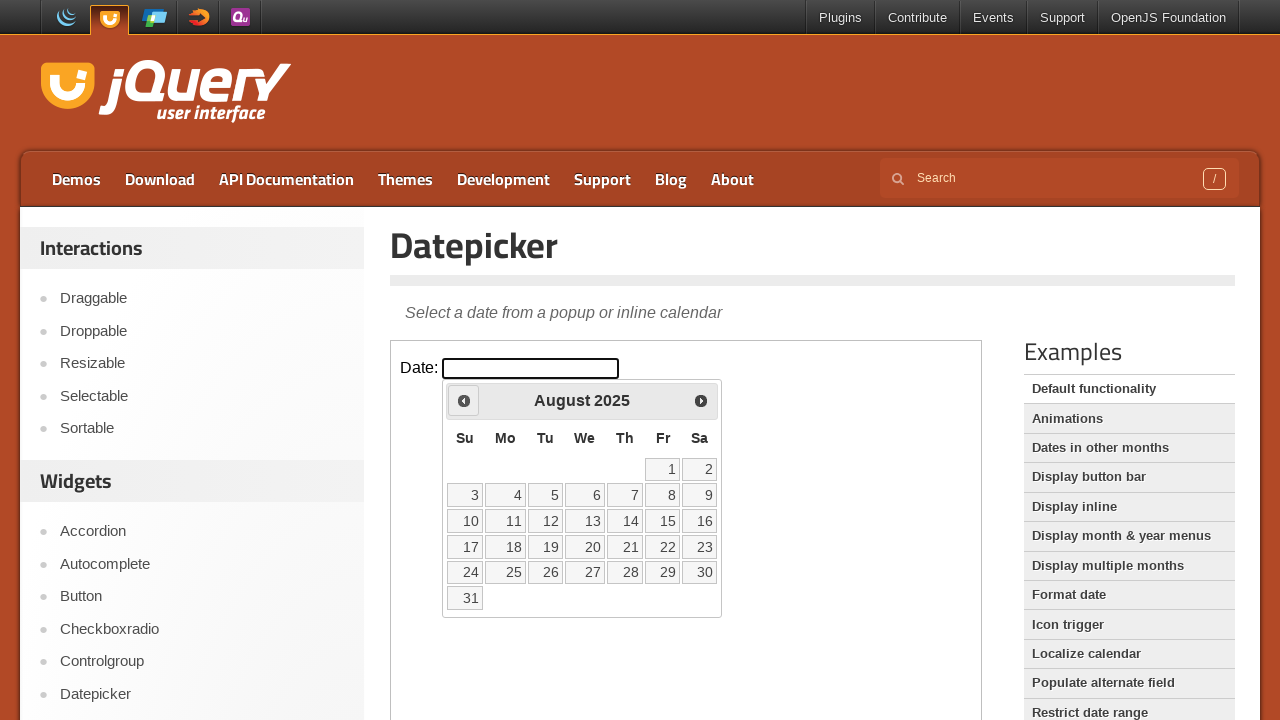

Checked current date: August 2025
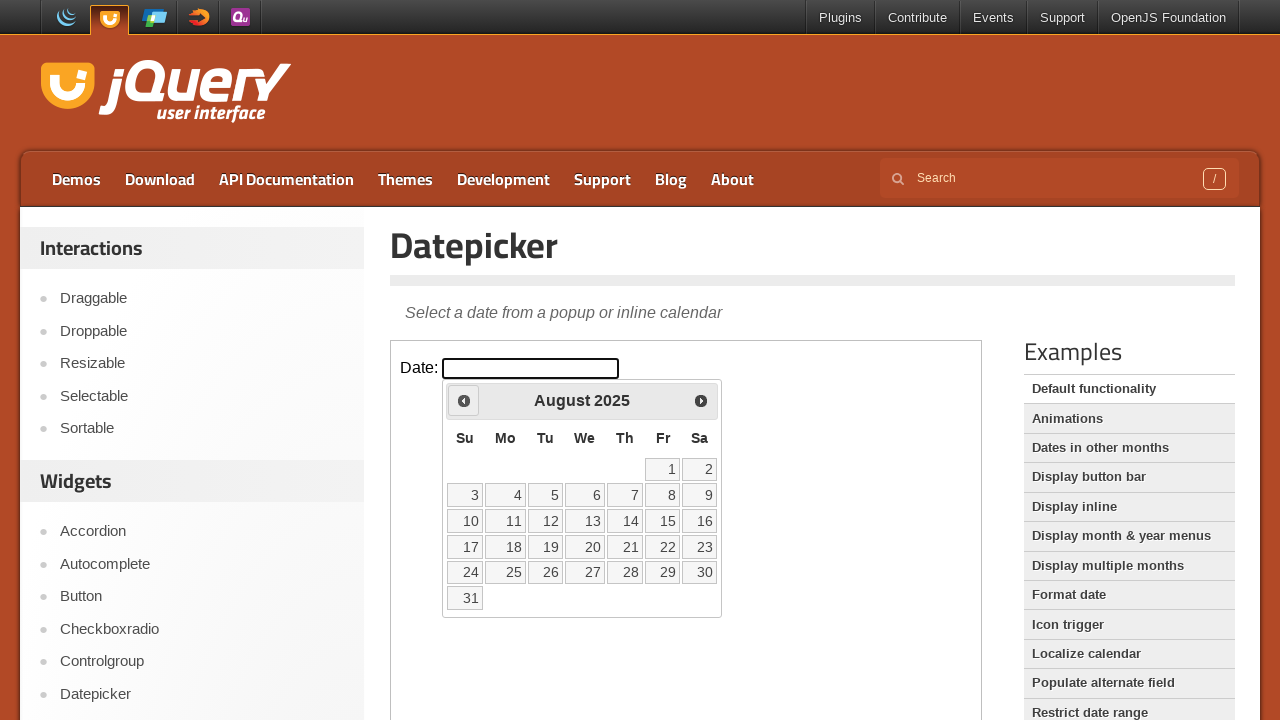

Clicked previous month button to navigate backwards at (464, 400) on iframe >> nth=0 >> internal:control=enter-frame >> .ui-icon.ui-icon-circle-trian
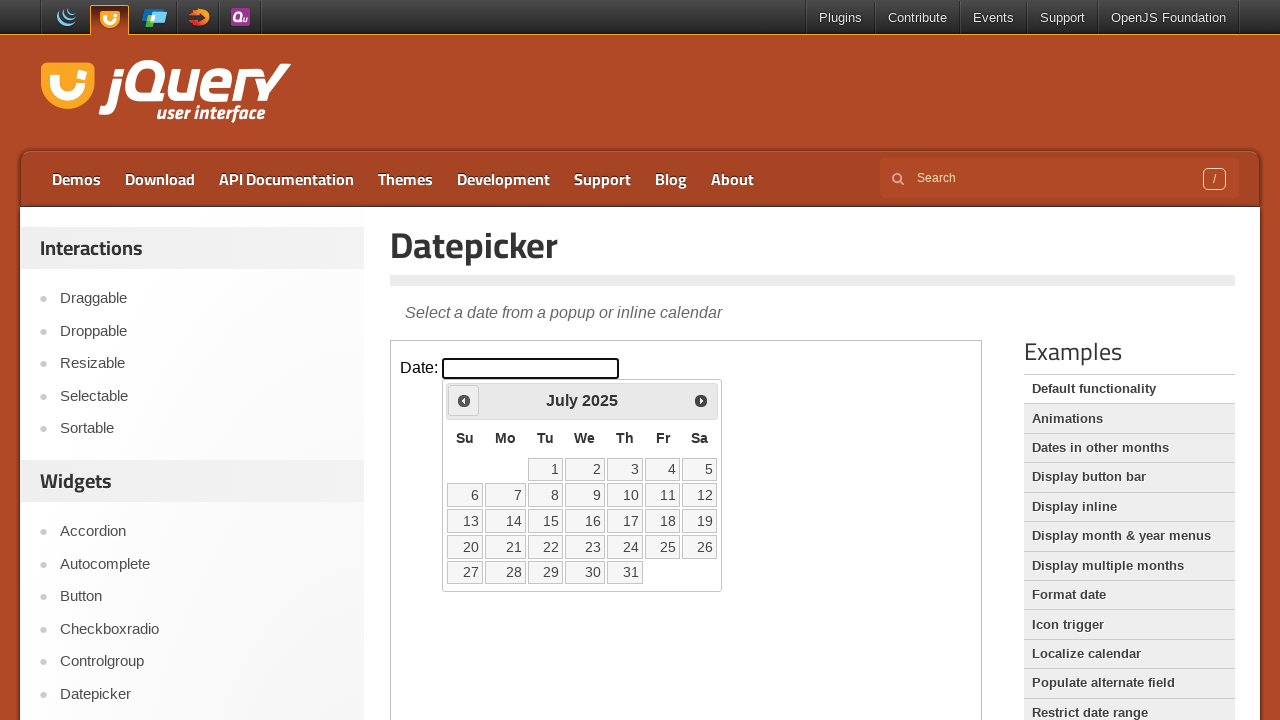

Checked current date: July 2025
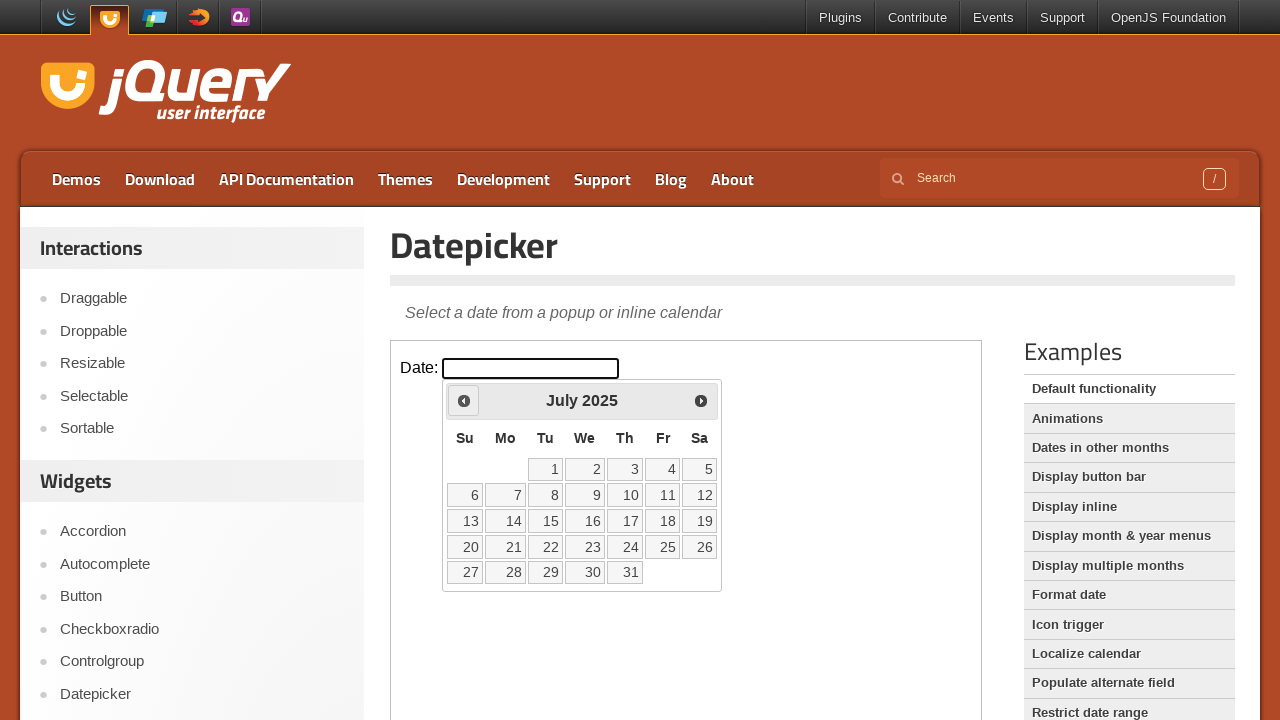

Clicked previous month button to navigate backwards at (464, 400) on iframe >> nth=0 >> internal:control=enter-frame >> .ui-icon.ui-icon-circle-trian
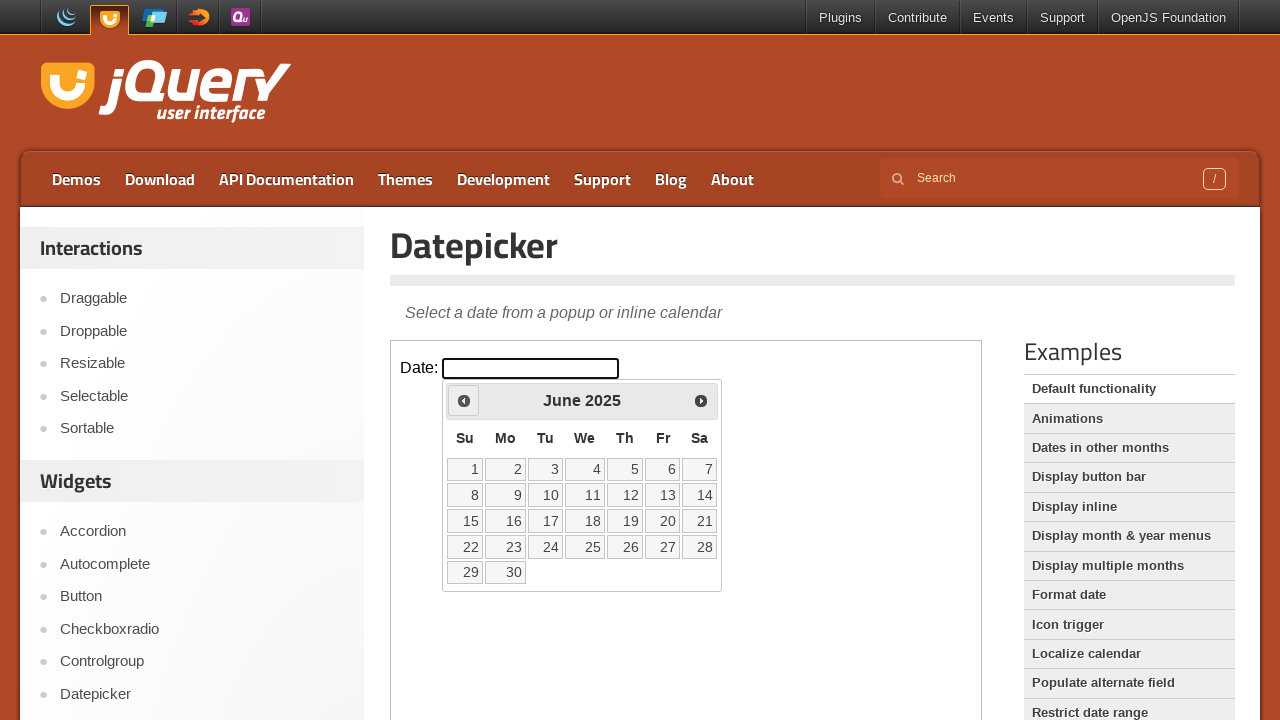

Checked current date: June 2025
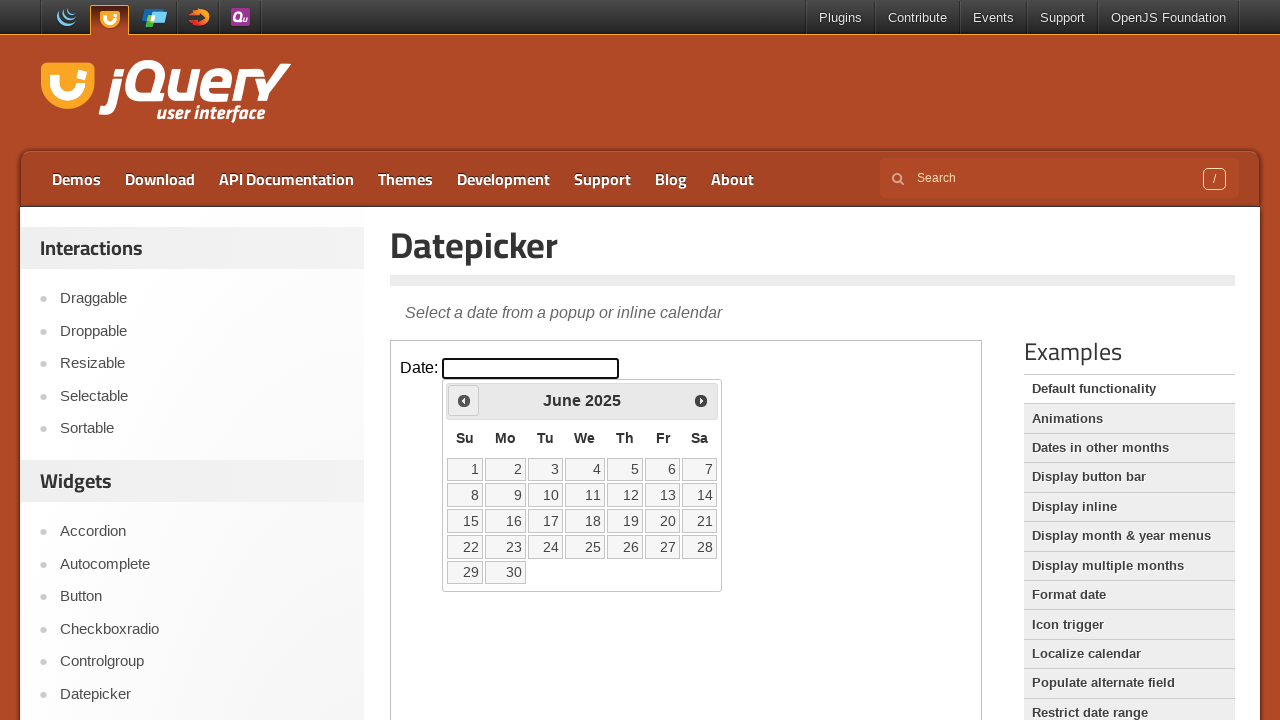

Clicked previous month button to navigate backwards at (464, 400) on iframe >> nth=0 >> internal:control=enter-frame >> .ui-icon.ui-icon-circle-trian
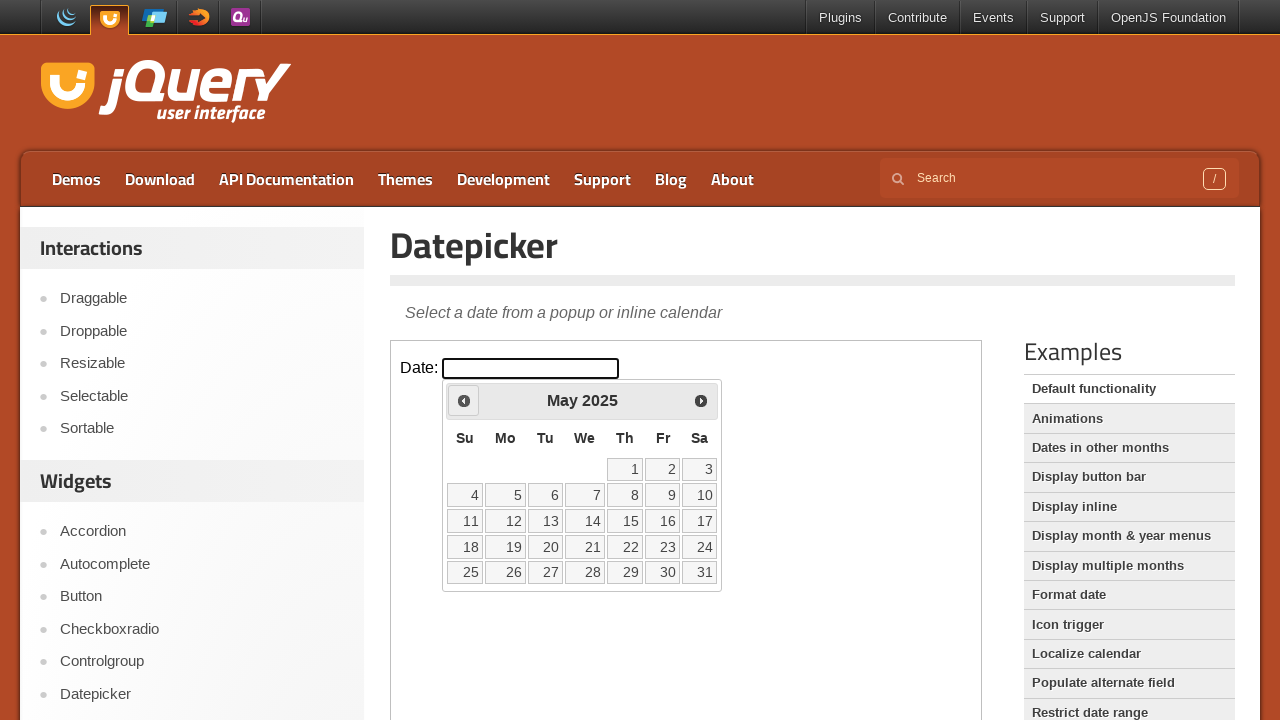

Checked current date: May 2025
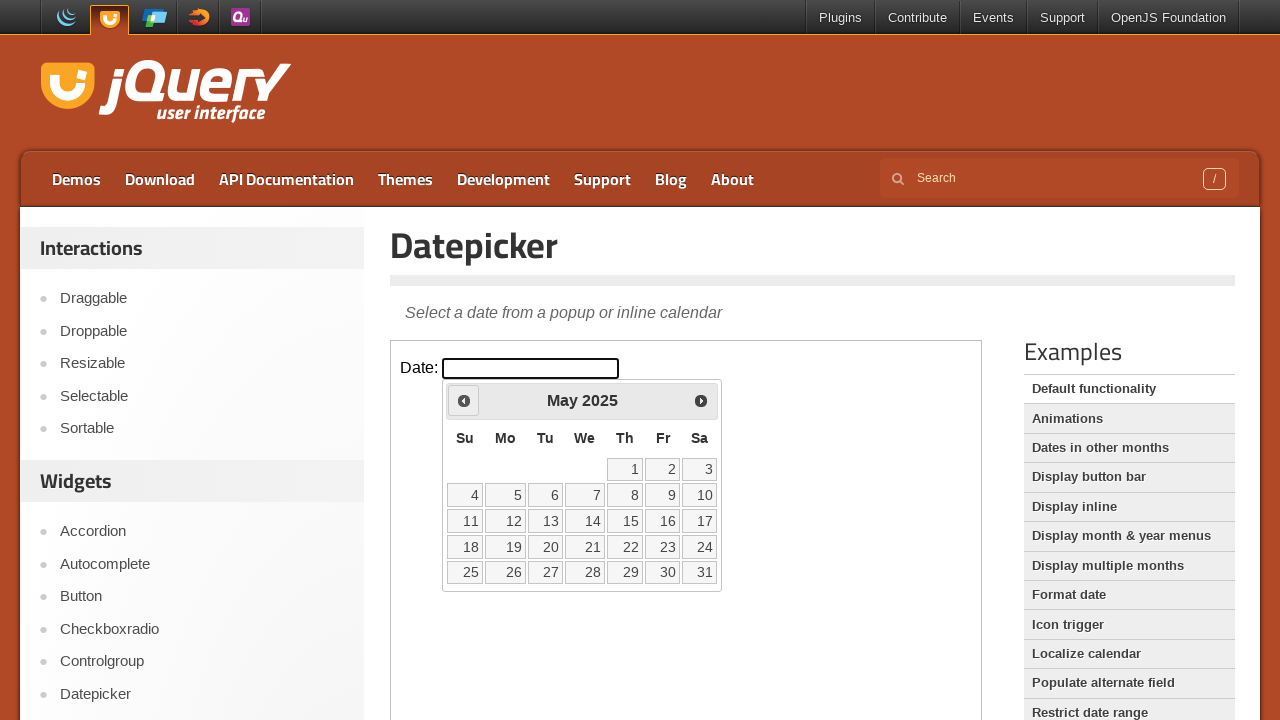

Clicked previous month button to navigate backwards at (464, 400) on iframe >> nth=0 >> internal:control=enter-frame >> .ui-icon.ui-icon-circle-trian
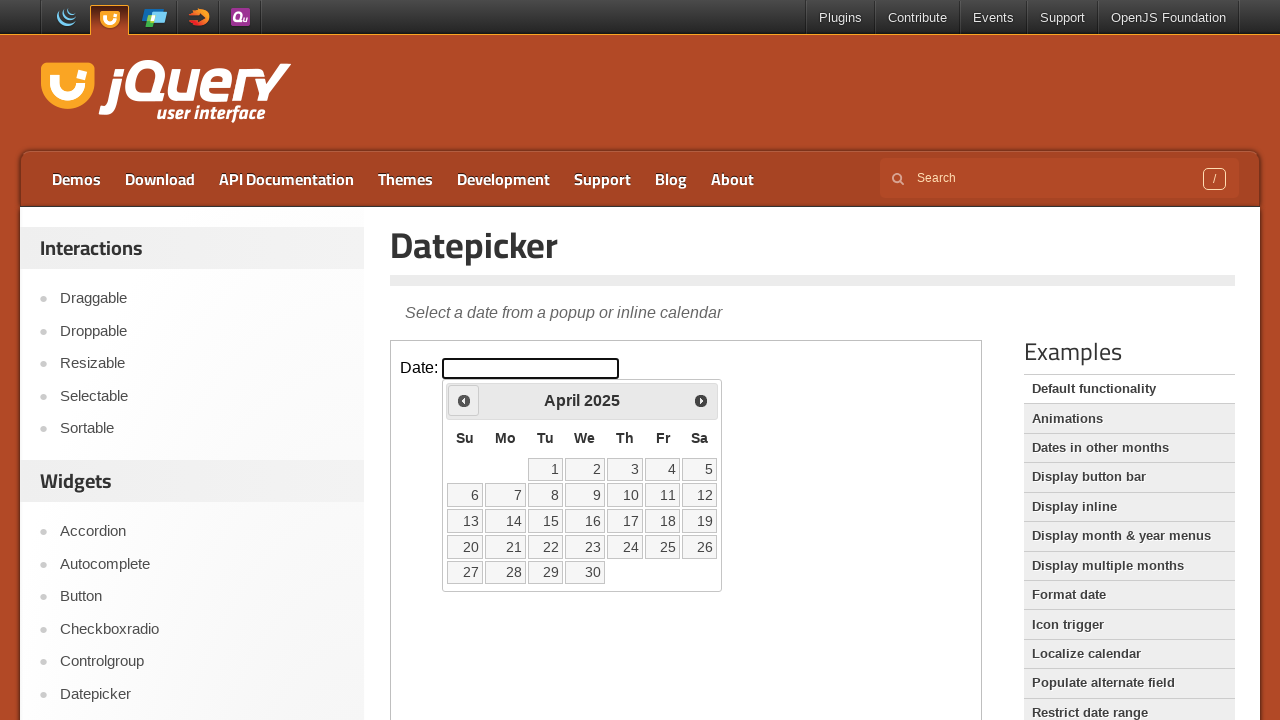

Checked current date: April 2025
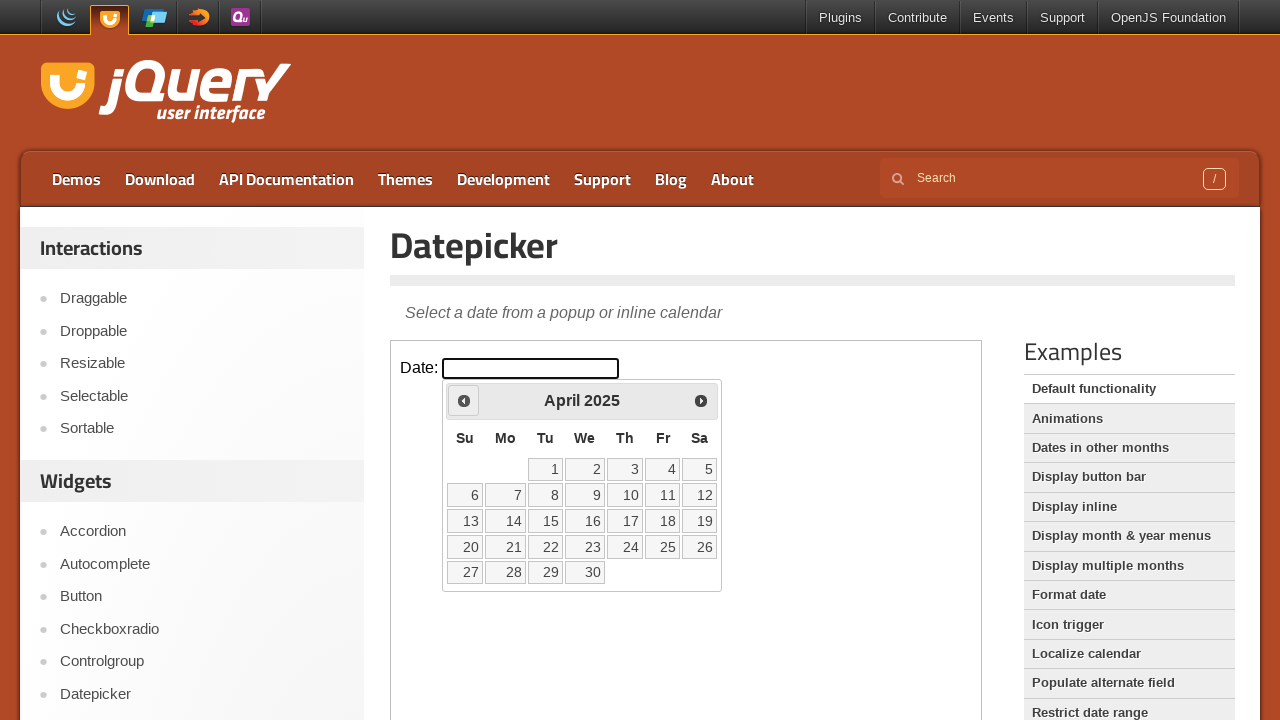

Clicked previous month button to navigate backwards at (464, 400) on iframe >> nth=0 >> internal:control=enter-frame >> .ui-icon.ui-icon-circle-trian
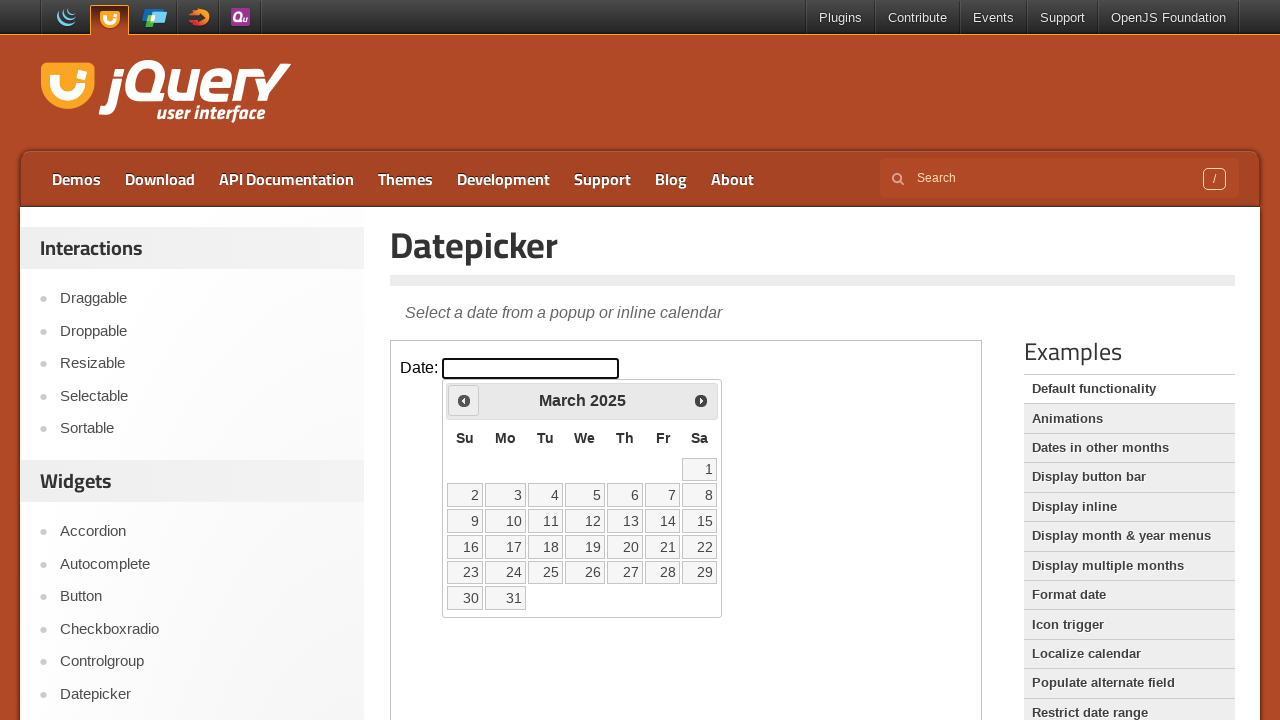

Checked current date: March 2025
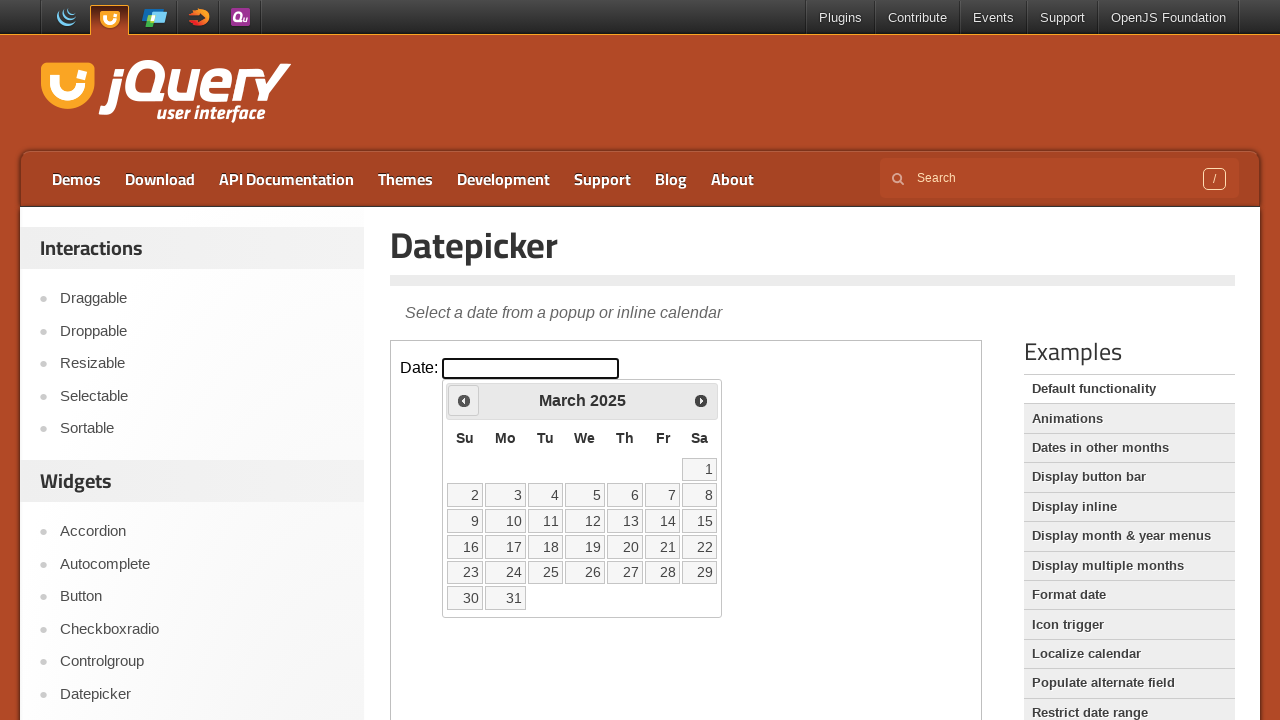

Clicked previous month button to navigate backwards at (464, 400) on iframe >> nth=0 >> internal:control=enter-frame >> .ui-icon.ui-icon-circle-trian
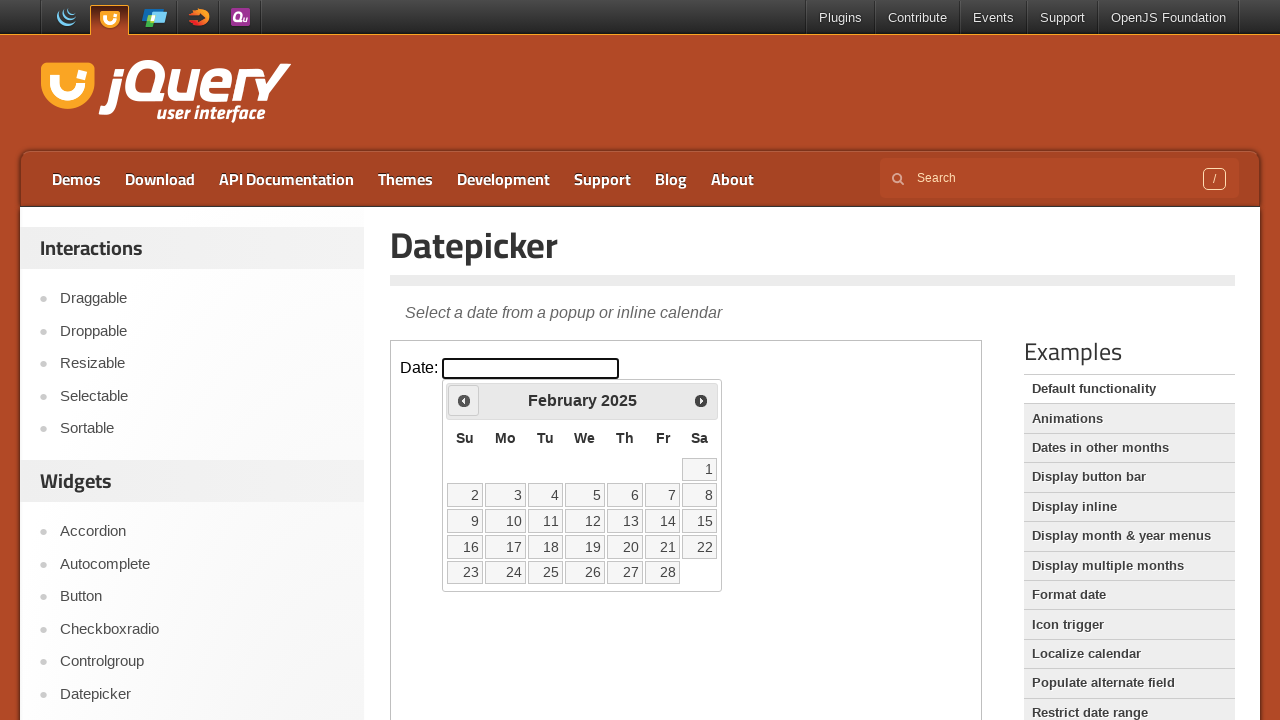

Checked current date: February 2025
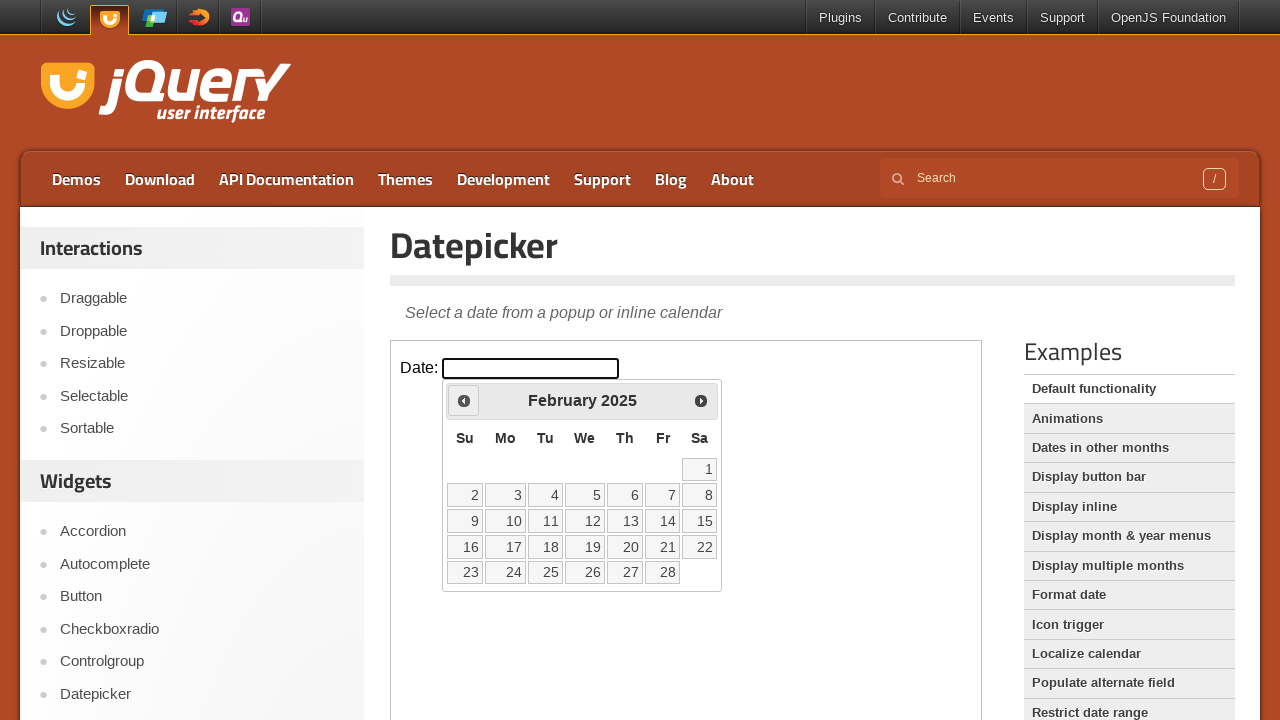

Clicked previous month button to navigate backwards at (464, 400) on iframe >> nth=0 >> internal:control=enter-frame >> .ui-icon.ui-icon-circle-trian
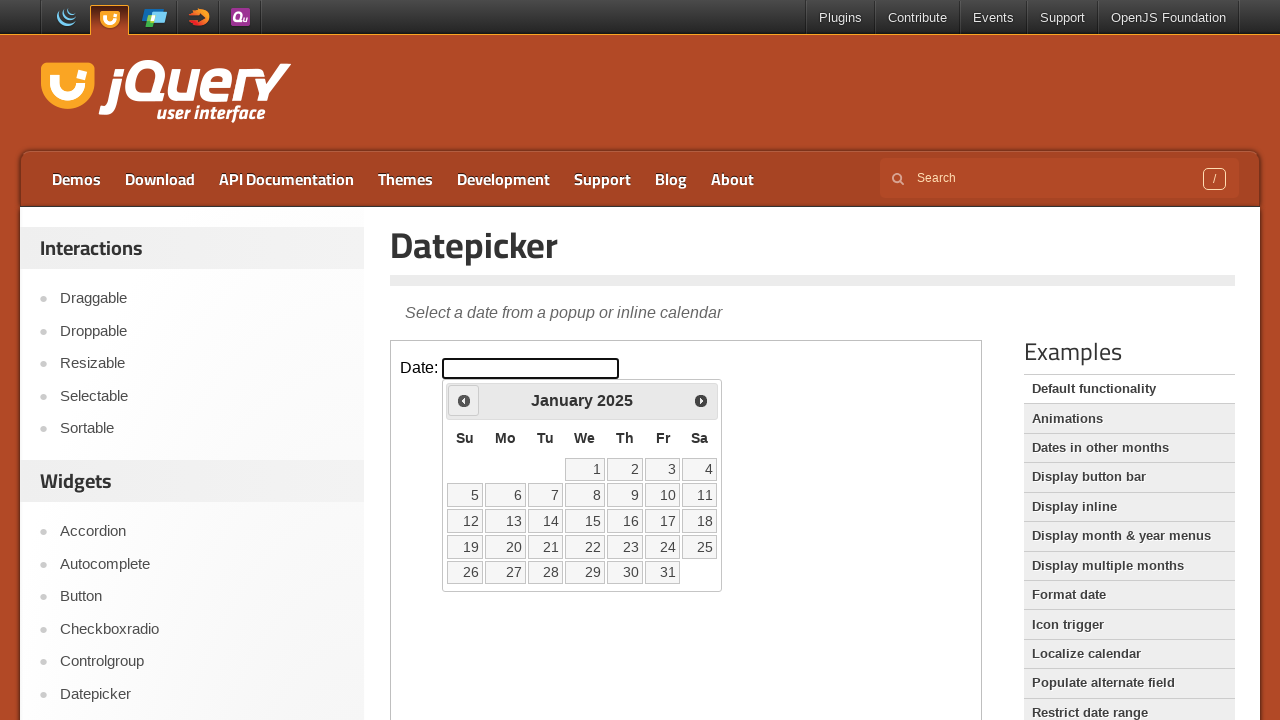

Checked current date: January 2025
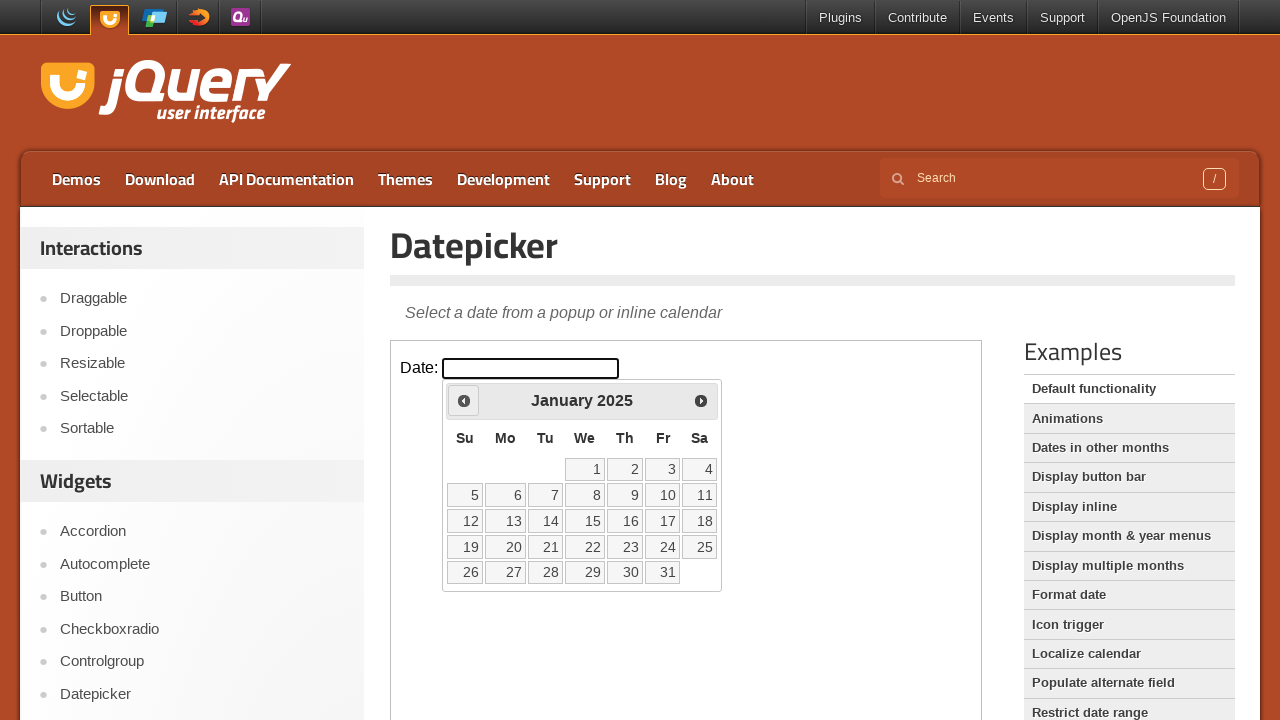

Clicked previous month button to navigate backwards at (464, 400) on iframe >> nth=0 >> internal:control=enter-frame >> .ui-icon.ui-icon-circle-trian
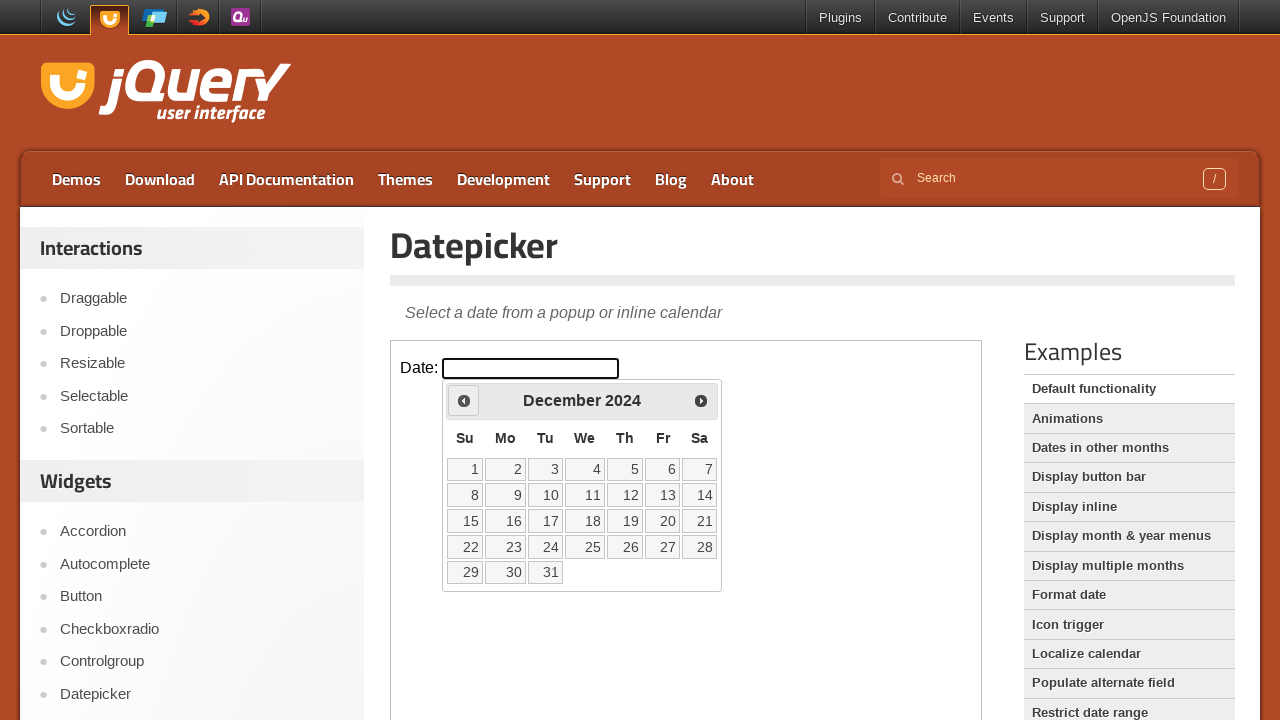

Checked current date: December 2024
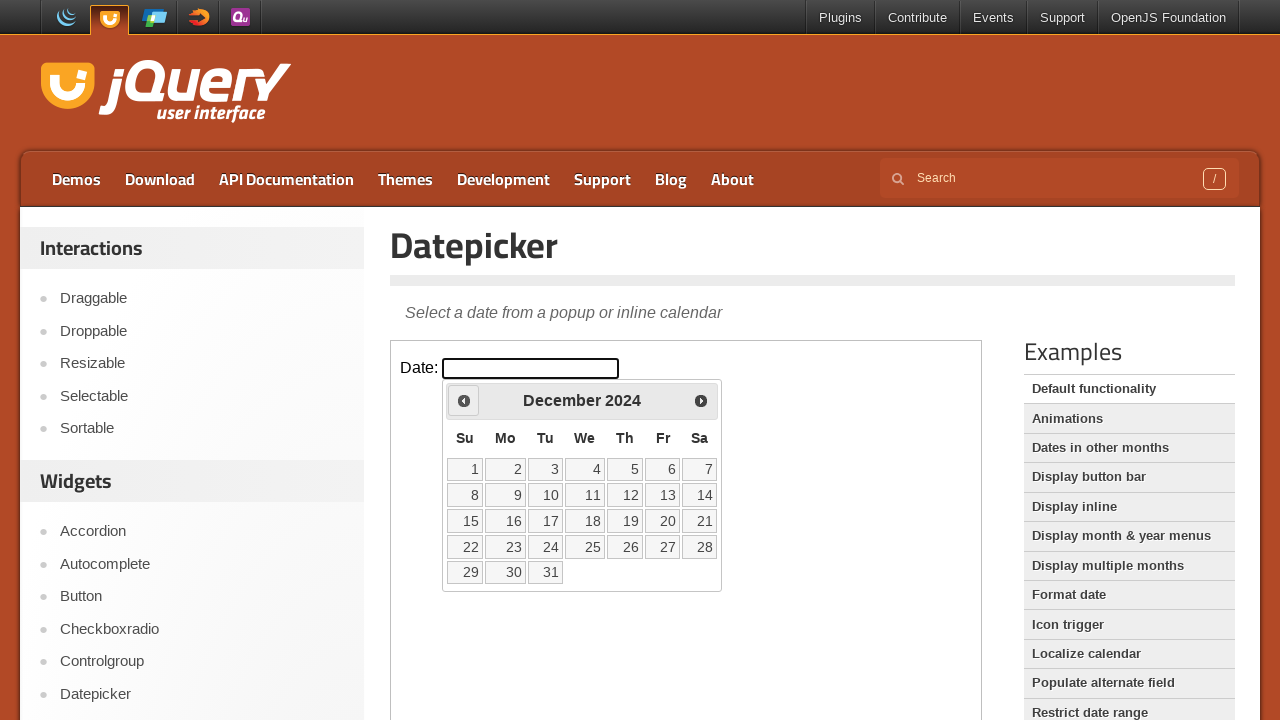

Clicked previous month button to navigate backwards at (464, 400) on iframe >> nth=0 >> internal:control=enter-frame >> .ui-icon.ui-icon-circle-trian
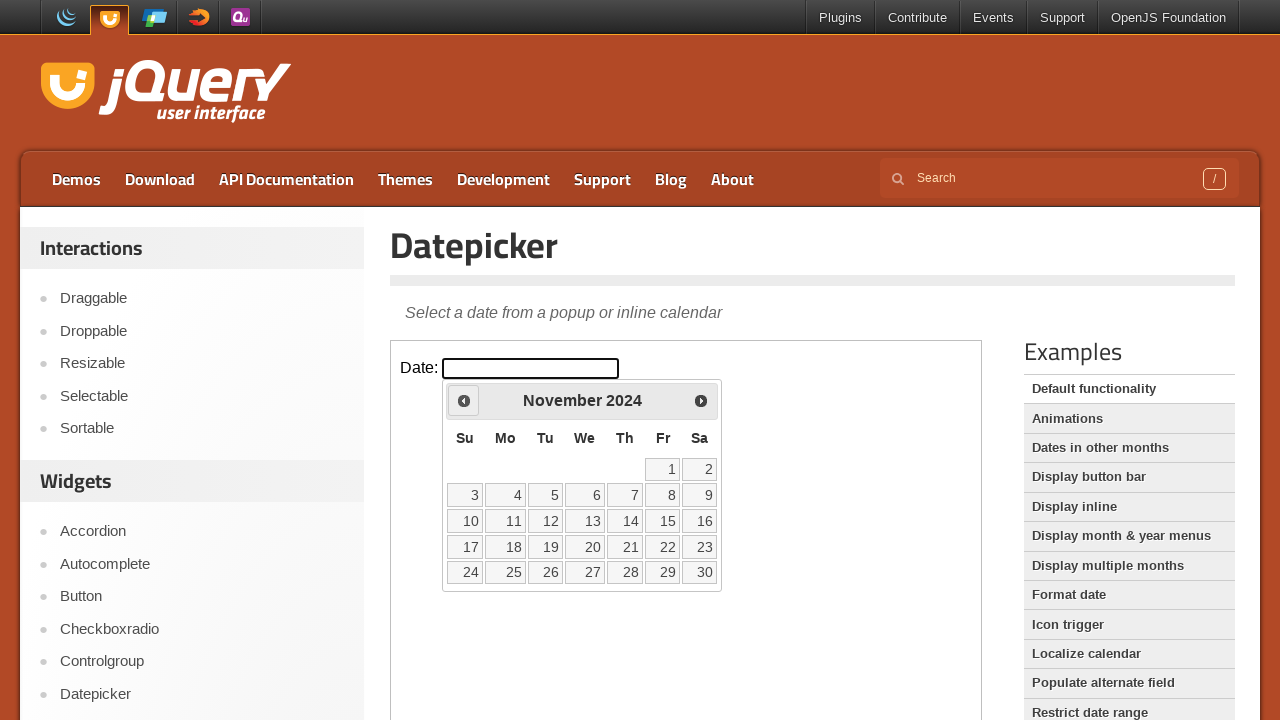

Checked current date: November 2024
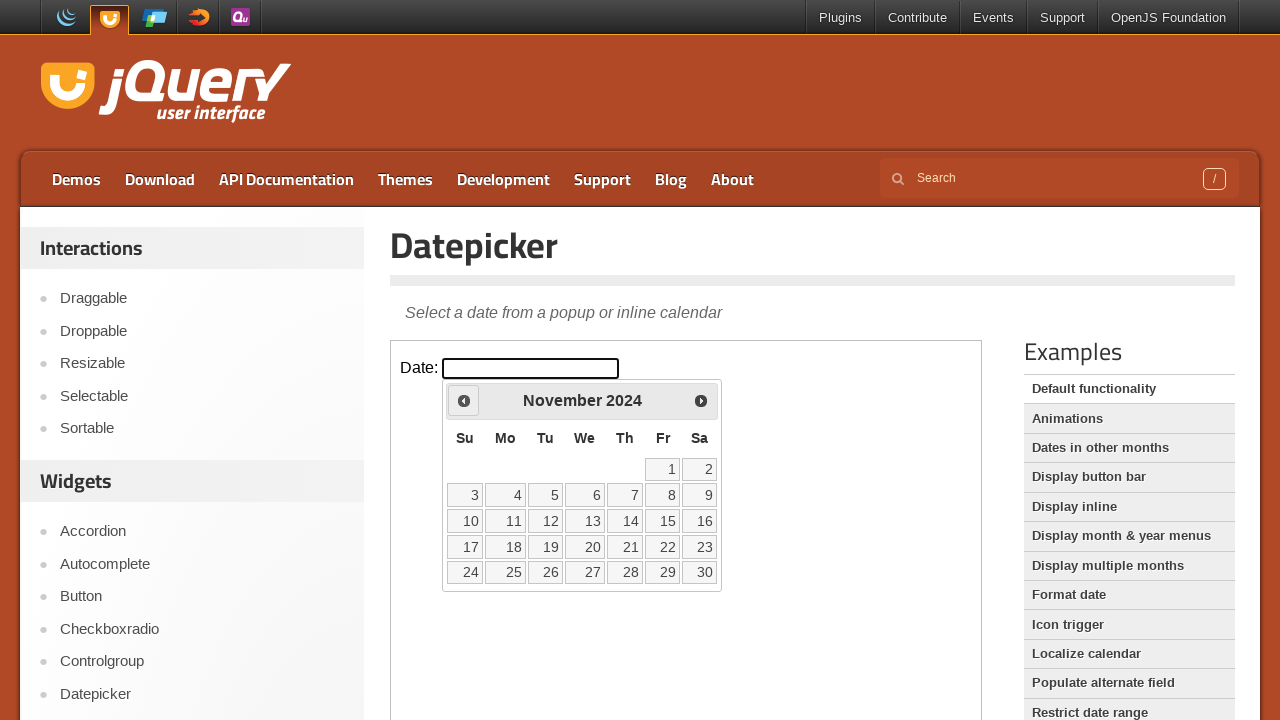

Clicked previous month button to navigate backwards at (464, 400) on iframe >> nth=0 >> internal:control=enter-frame >> .ui-icon.ui-icon-circle-trian
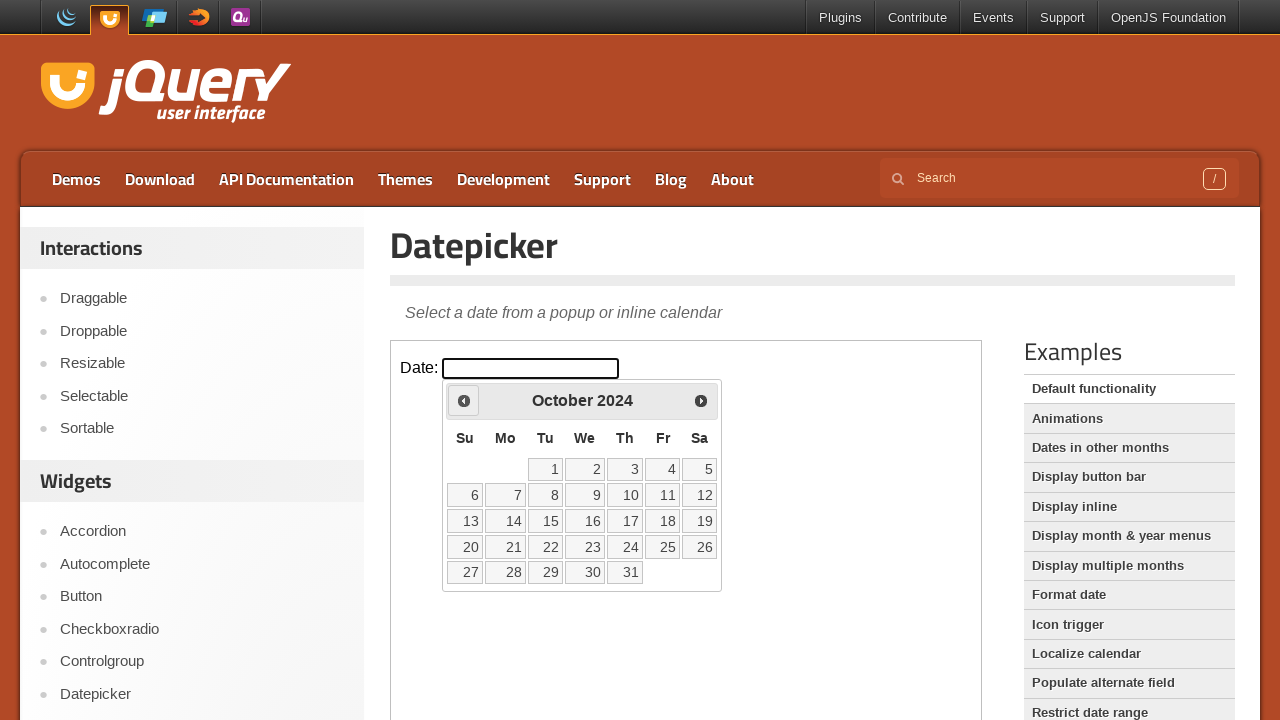

Checked current date: October 2024
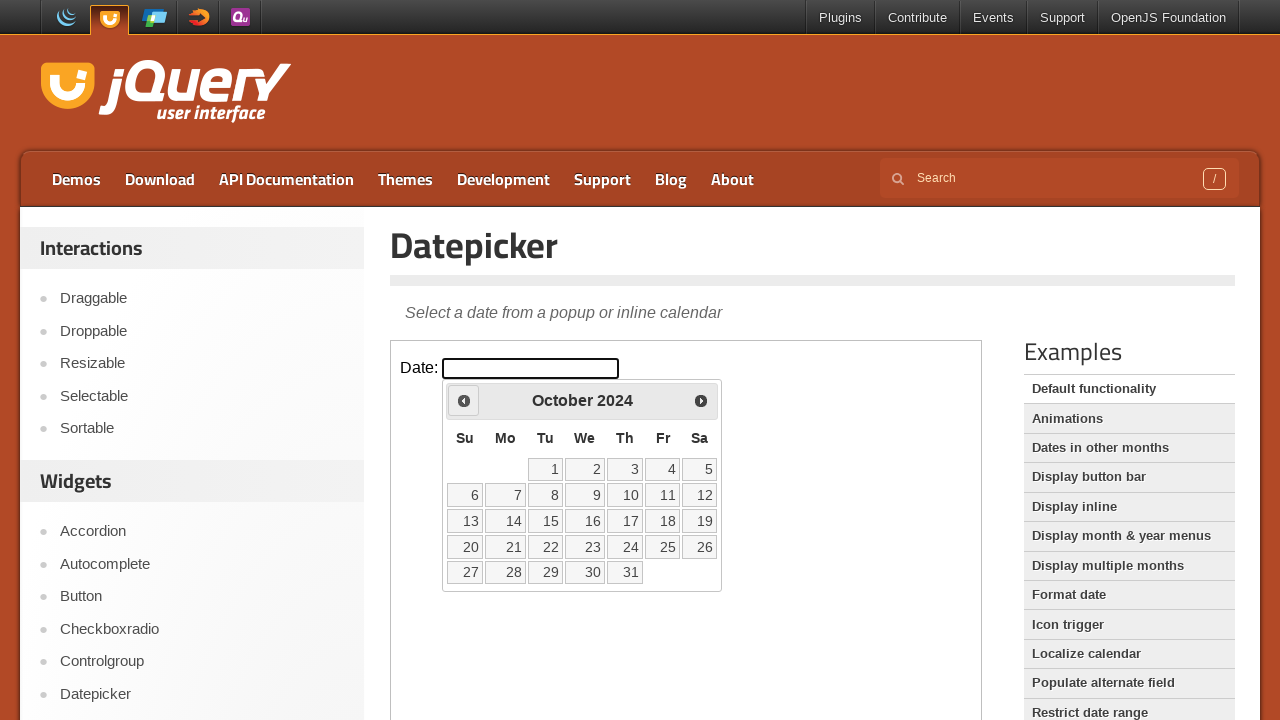

Clicked previous month button to navigate backwards at (464, 400) on iframe >> nth=0 >> internal:control=enter-frame >> .ui-icon.ui-icon-circle-trian
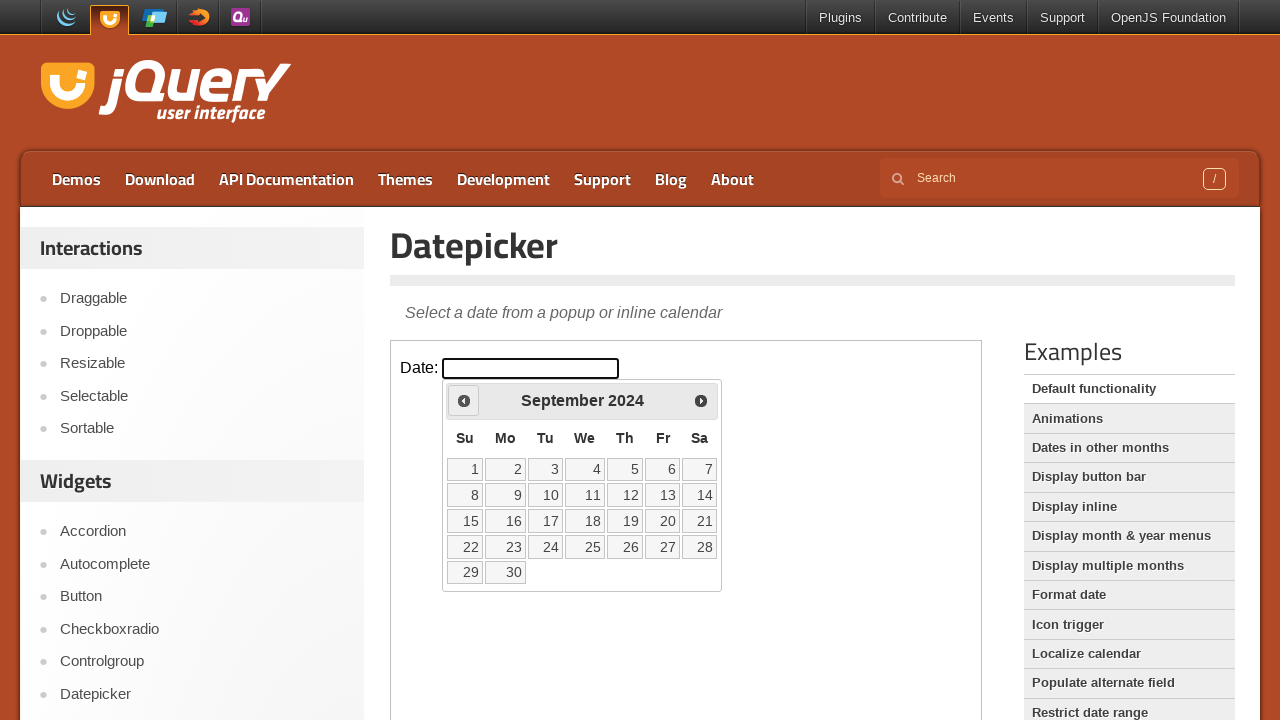

Checked current date: September 2024
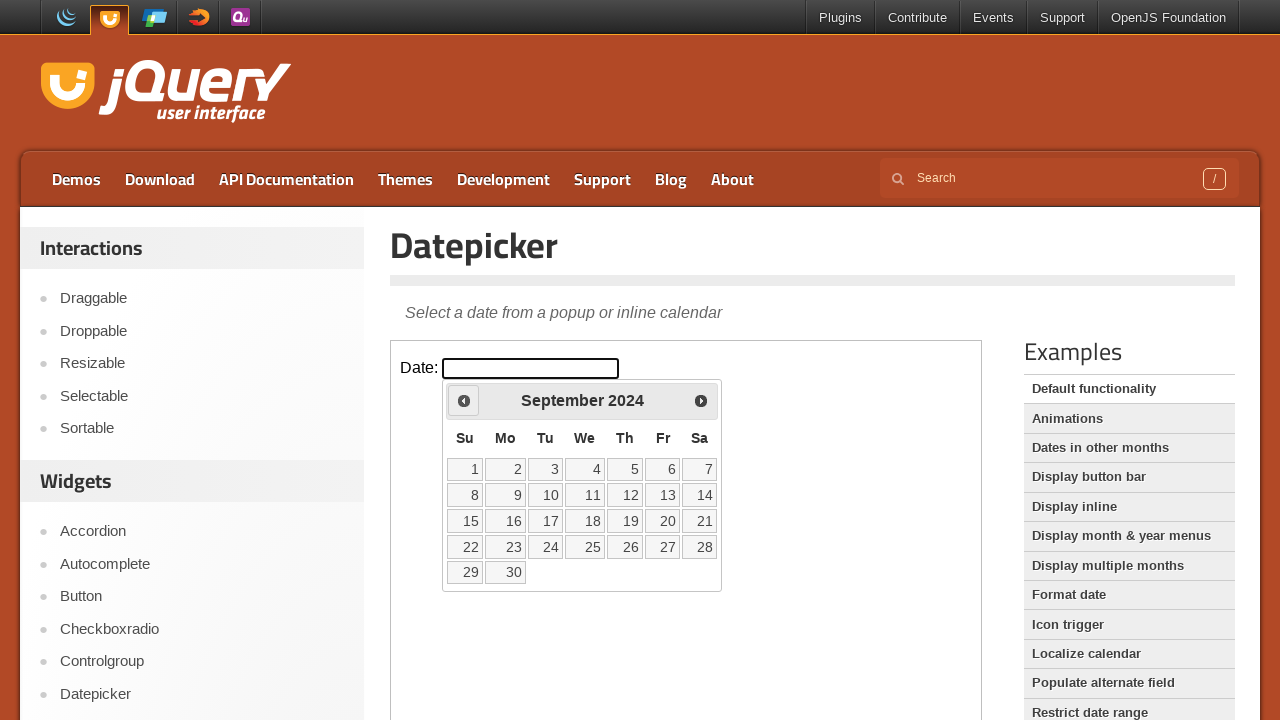

Clicked previous month button to navigate backwards at (464, 400) on iframe >> nth=0 >> internal:control=enter-frame >> .ui-icon.ui-icon-circle-trian
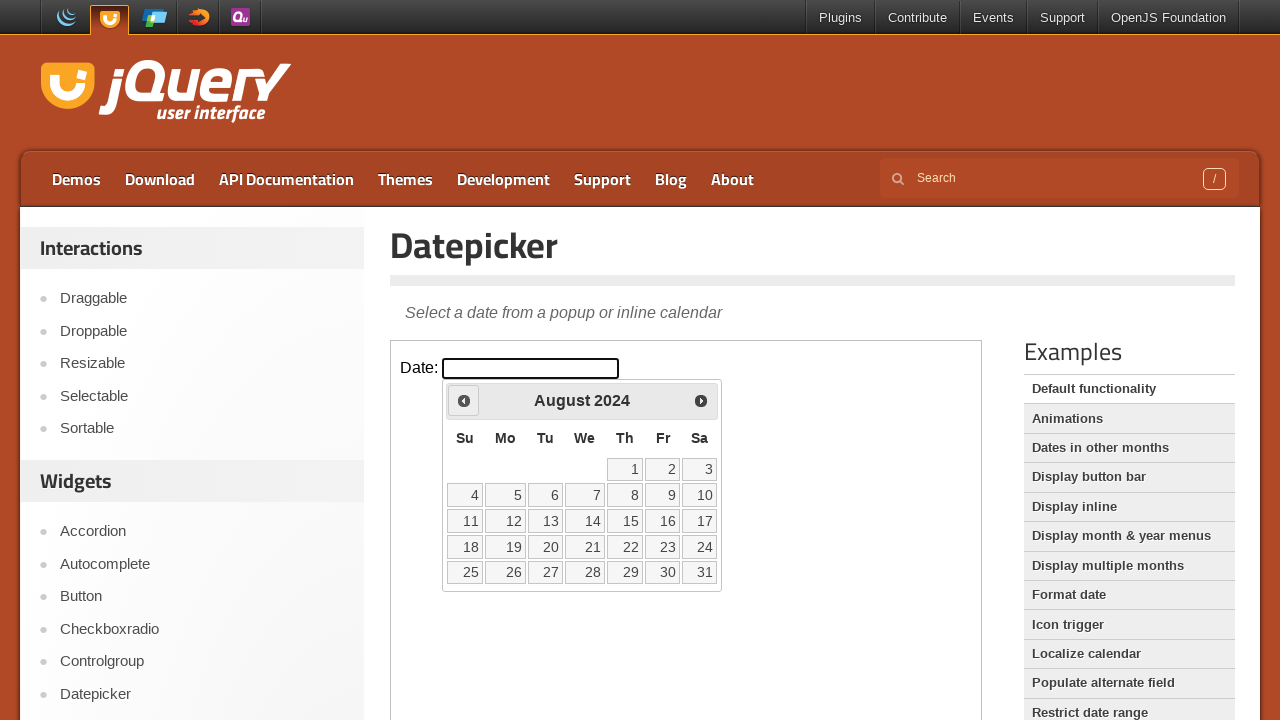

Checked current date: August 2024
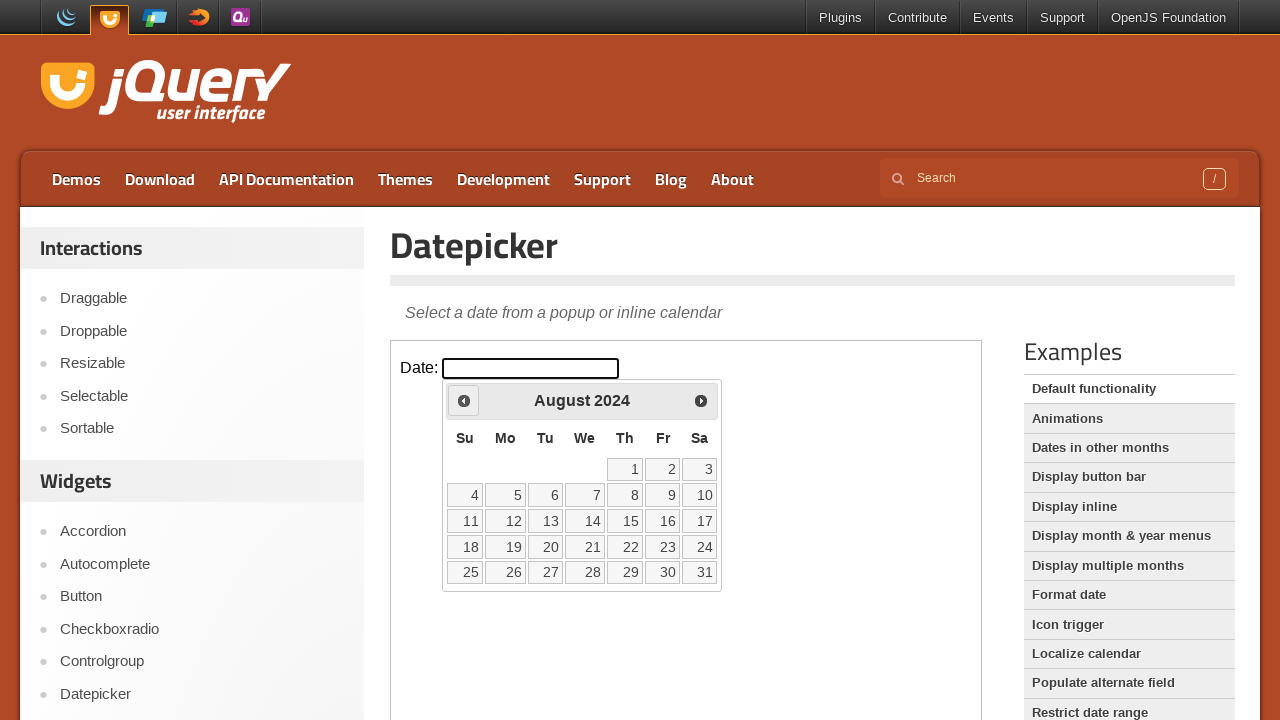

Clicked previous month button to navigate backwards at (464, 400) on iframe >> nth=0 >> internal:control=enter-frame >> .ui-icon.ui-icon-circle-trian
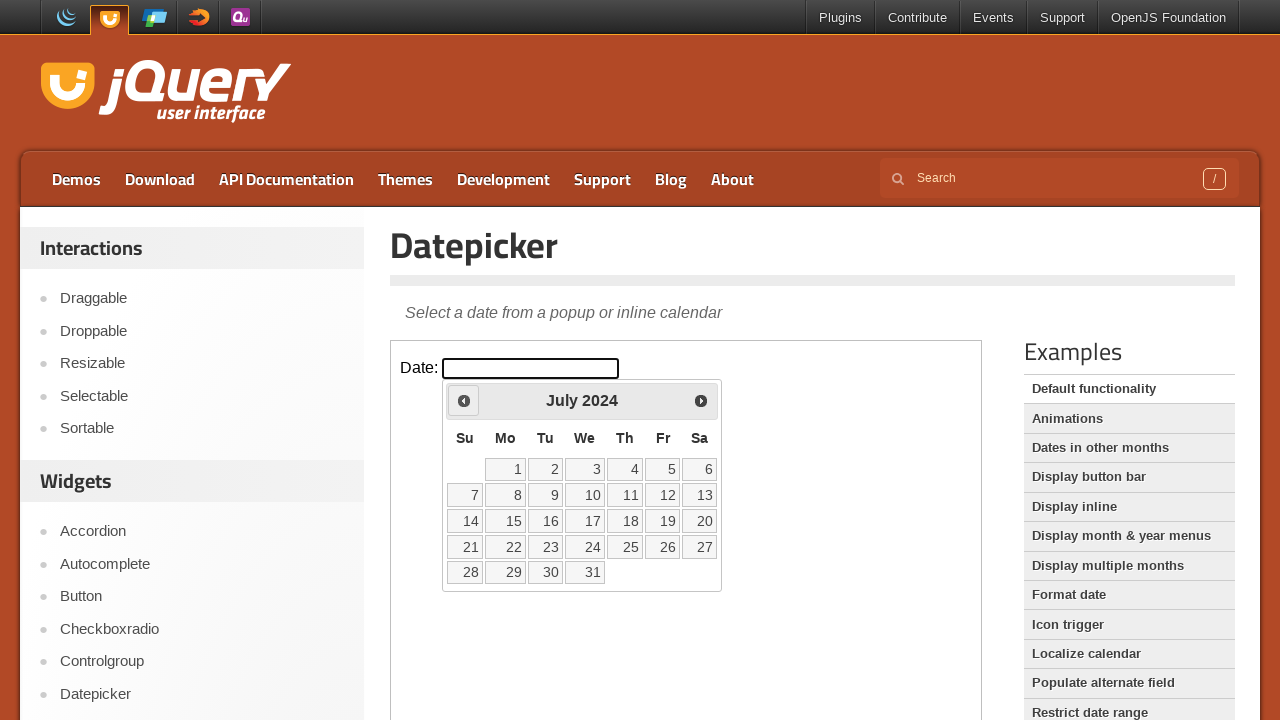

Checked current date: July 2024
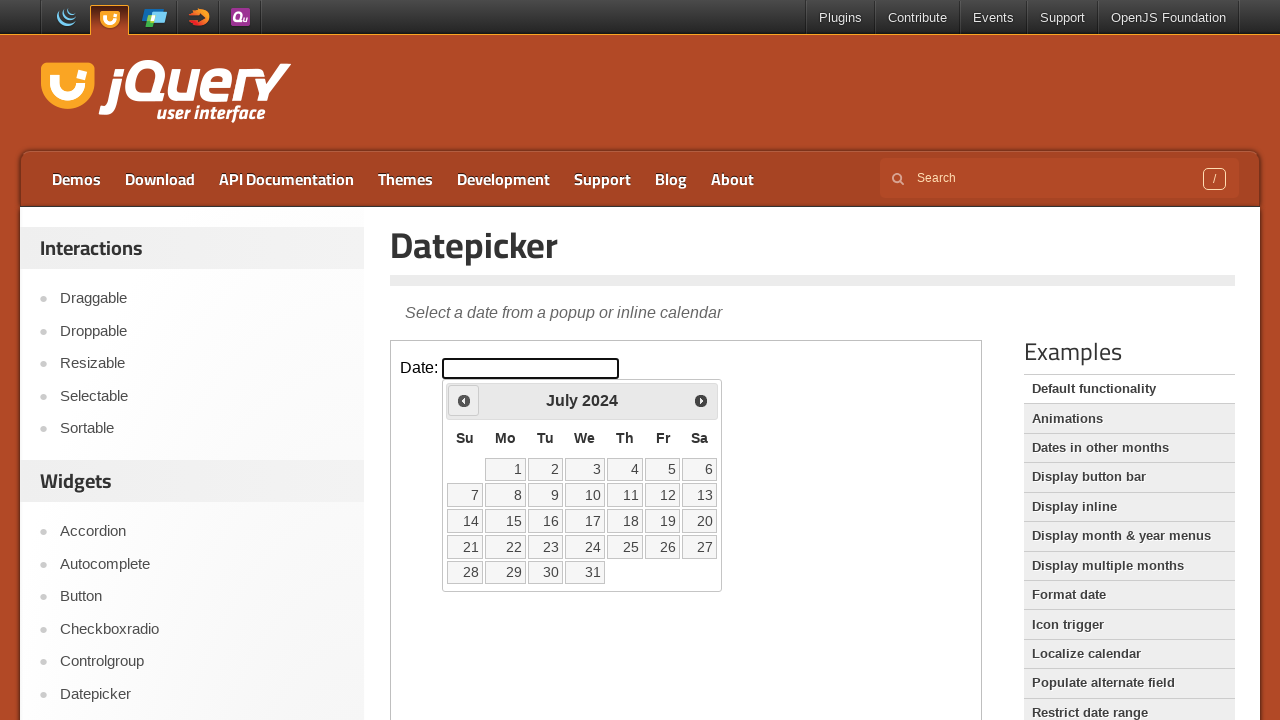

Clicked previous month button to navigate backwards at (464, 400) on iframe >> nth=0 >> internal:control=enter-frame >> .ui-icon.ui-icon-circle-trian
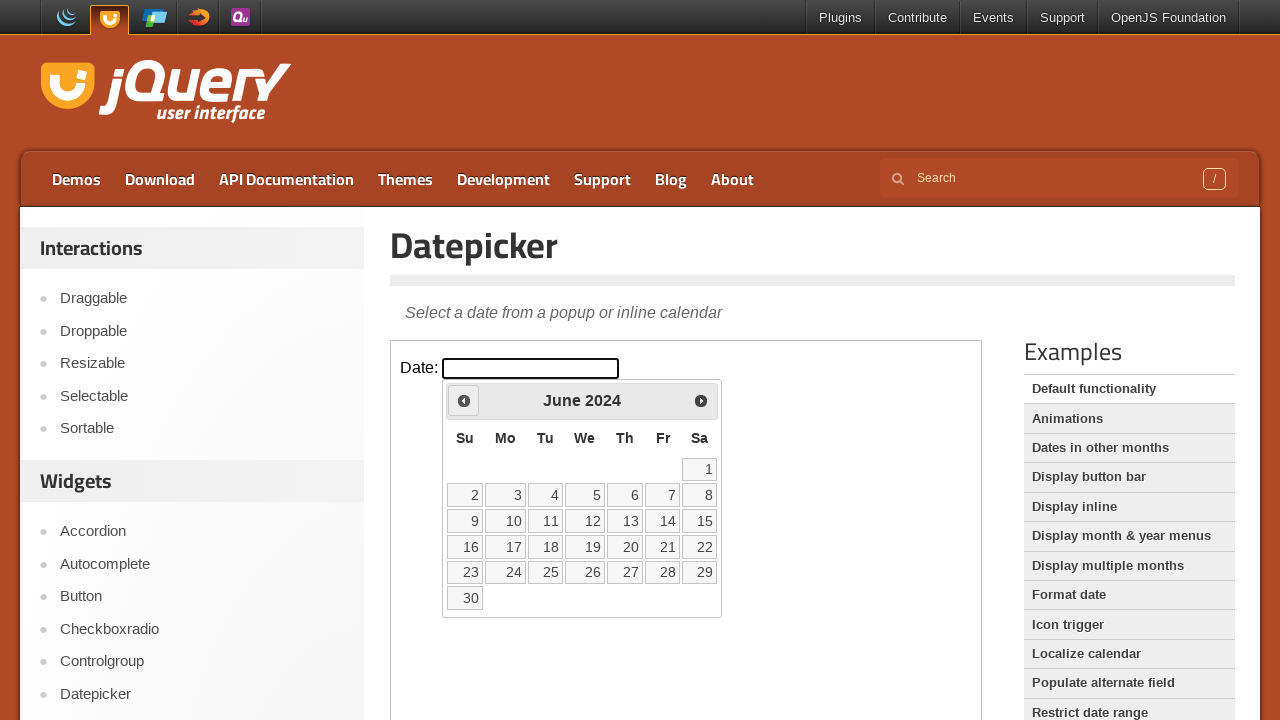

Checked current date: June 2024
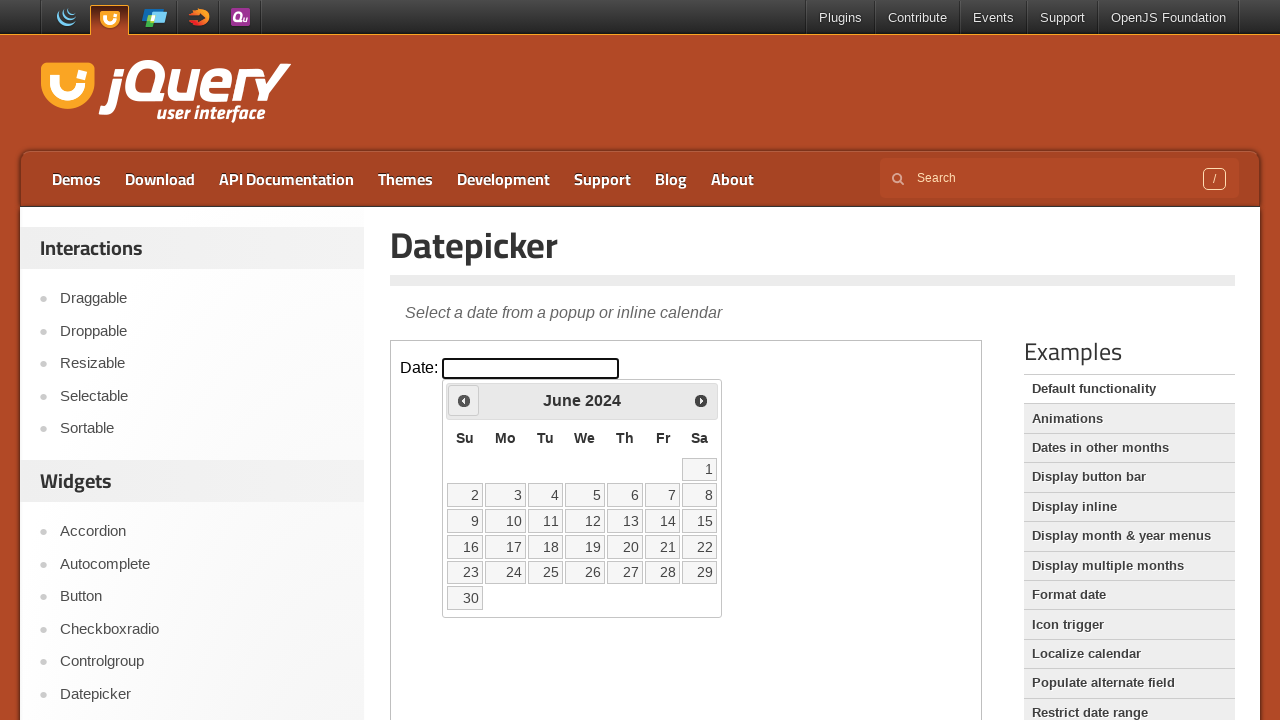

Clicked previous month button to navigate backwards at (464, 400) on iframe >> nth=0 >> internal:control=enter-frame >> .ui-icon.ui-icon-circle-trian
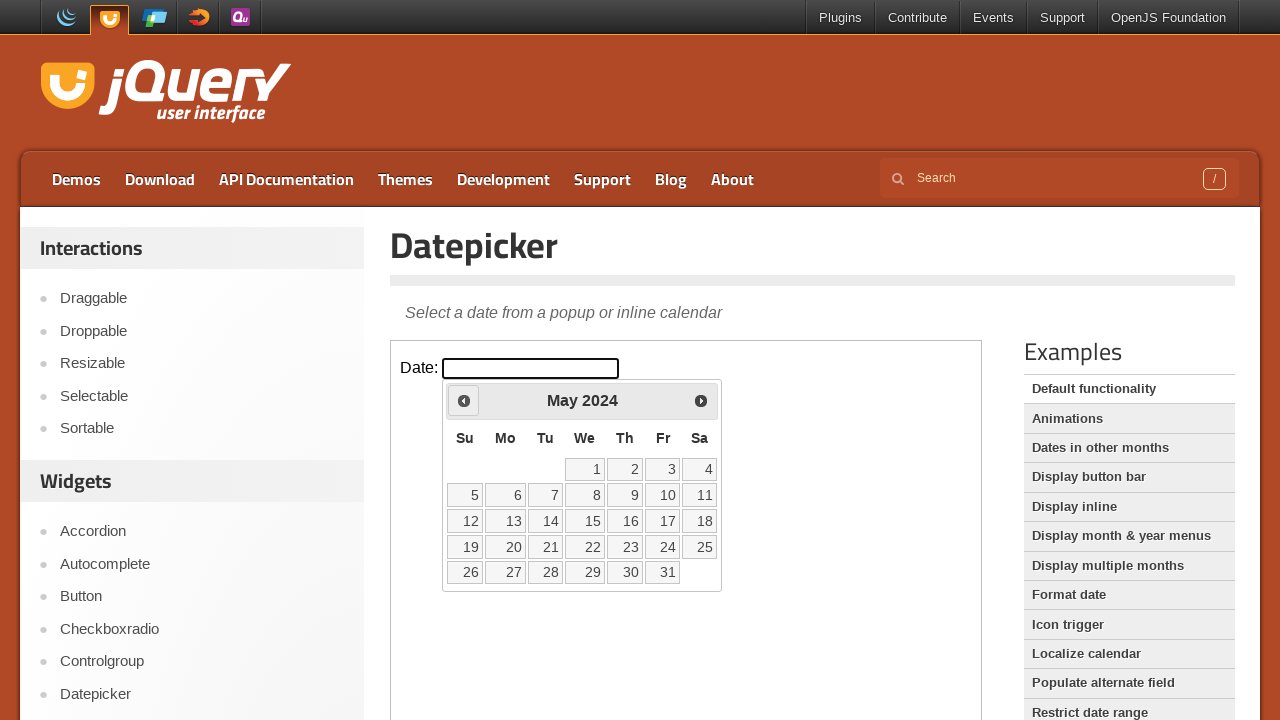

Checked current date: May 2024
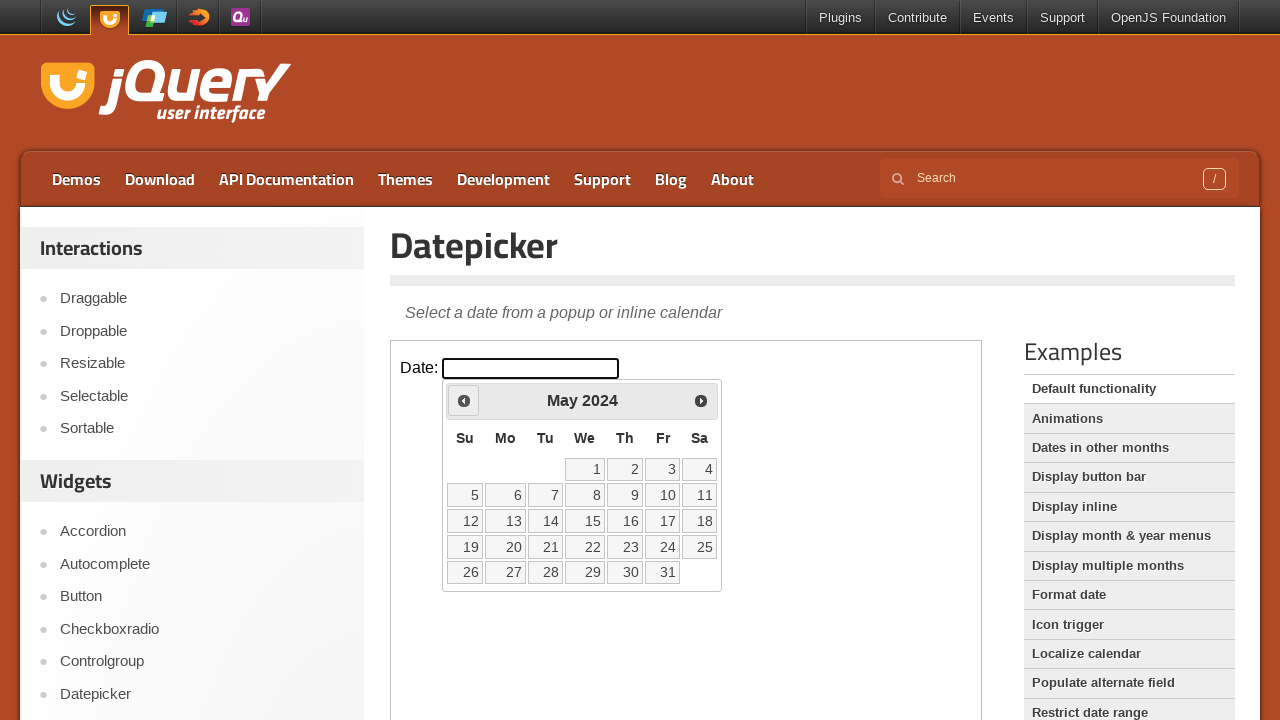

Clicked previous month button to navigate backwards at (464, 400) on iframe >> nth=0 >> internal:control=enter-frame >> .ui-icon.ui-icon-circle-trian
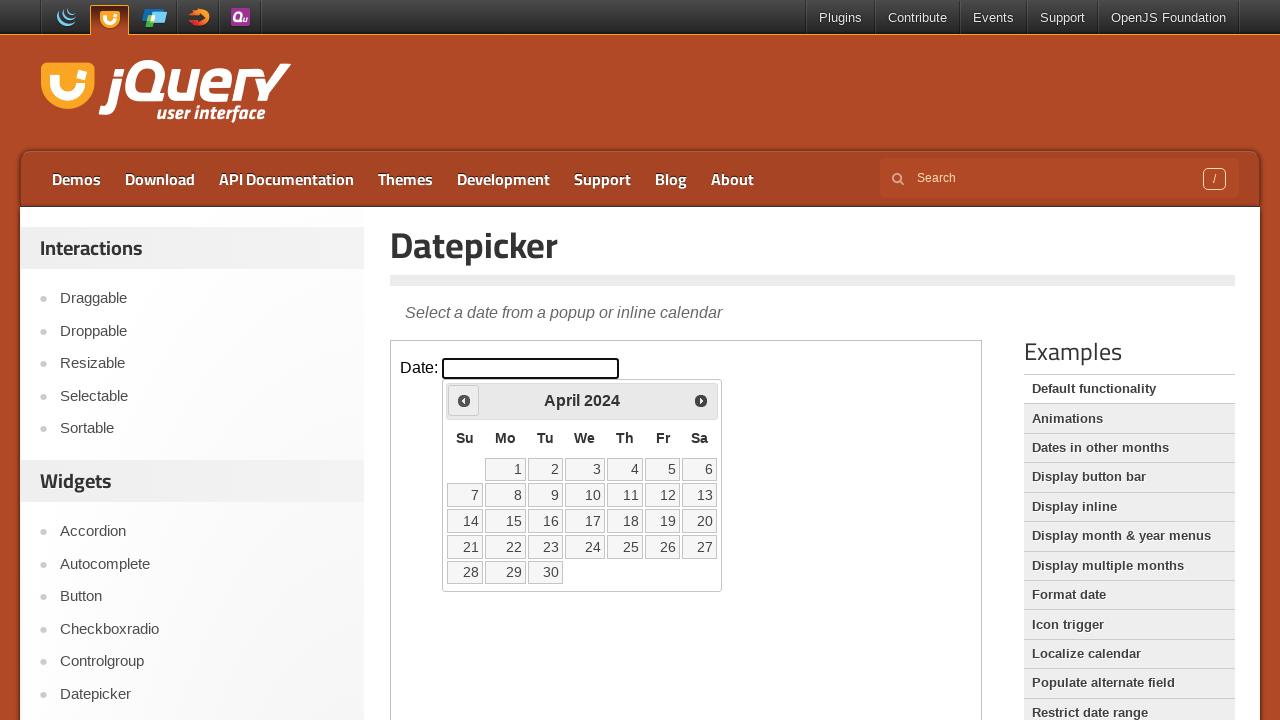

Checked current date: April 2024
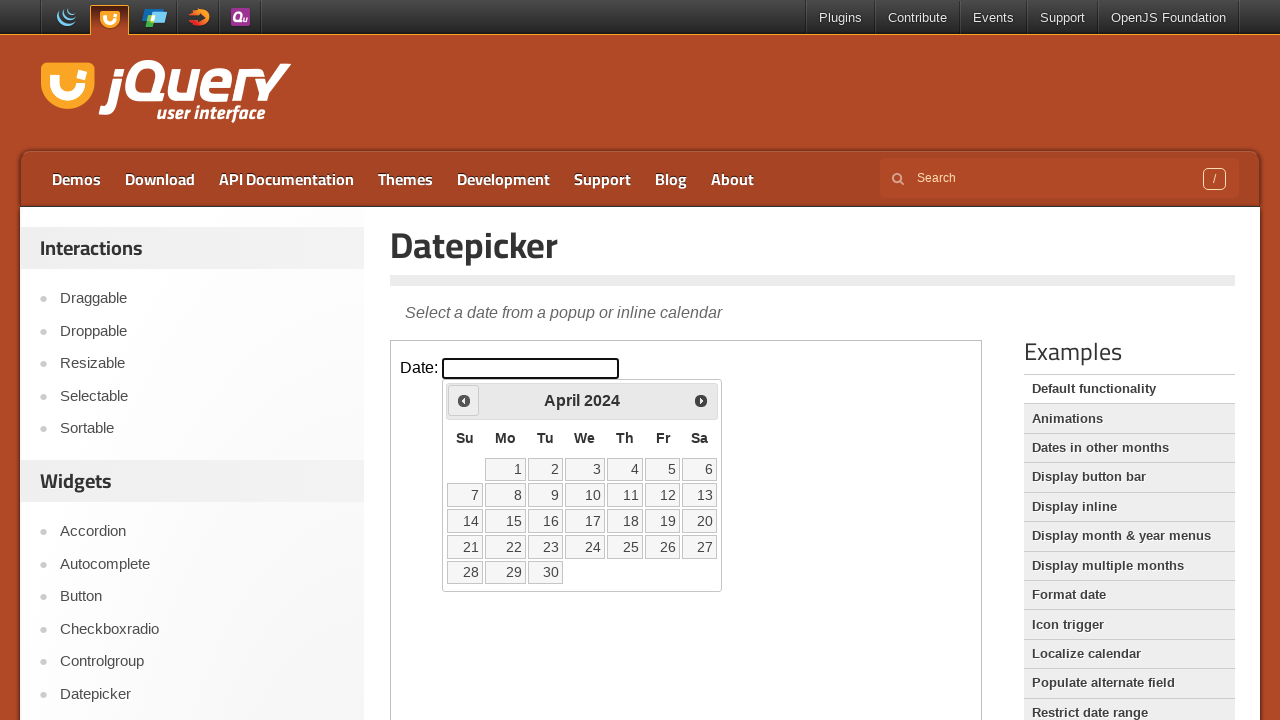

Clicked previous month button to navigate backwards at (464, 400) on iframe >> nth=0 >> internal:control=enter-frame >> .ui-icon.ui-icon-circle-trian
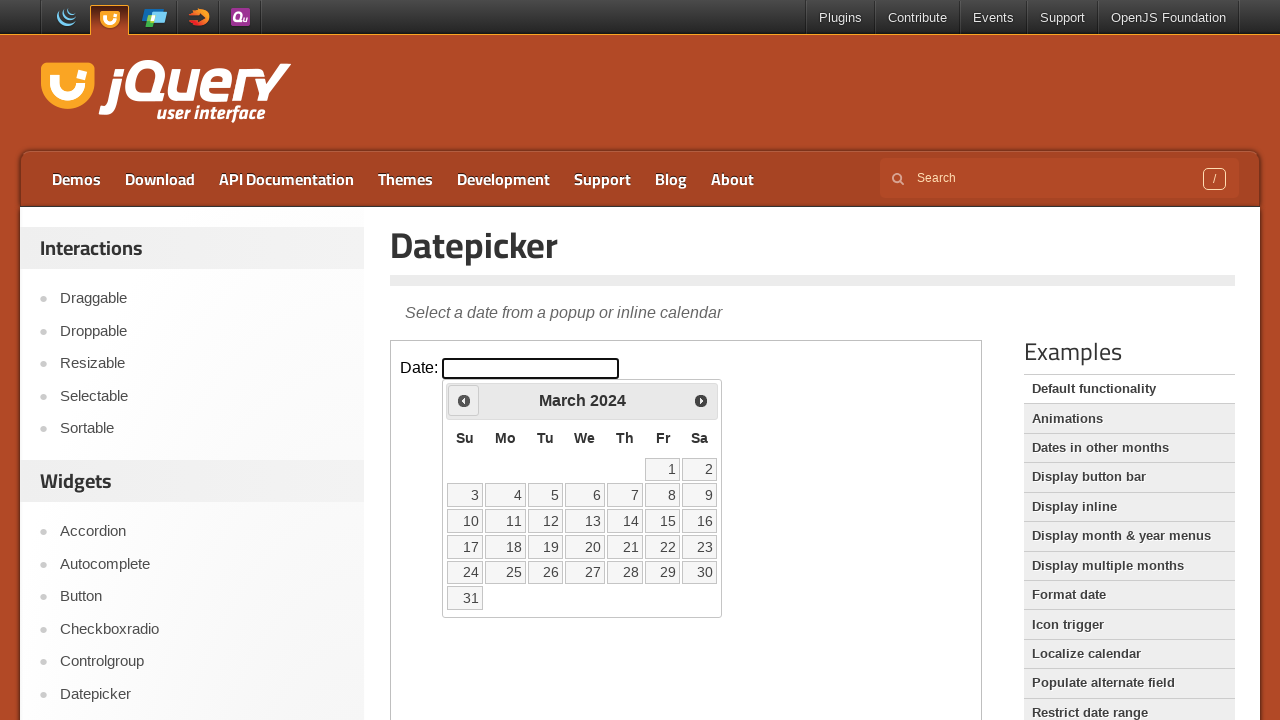

Checked current date: March 2024
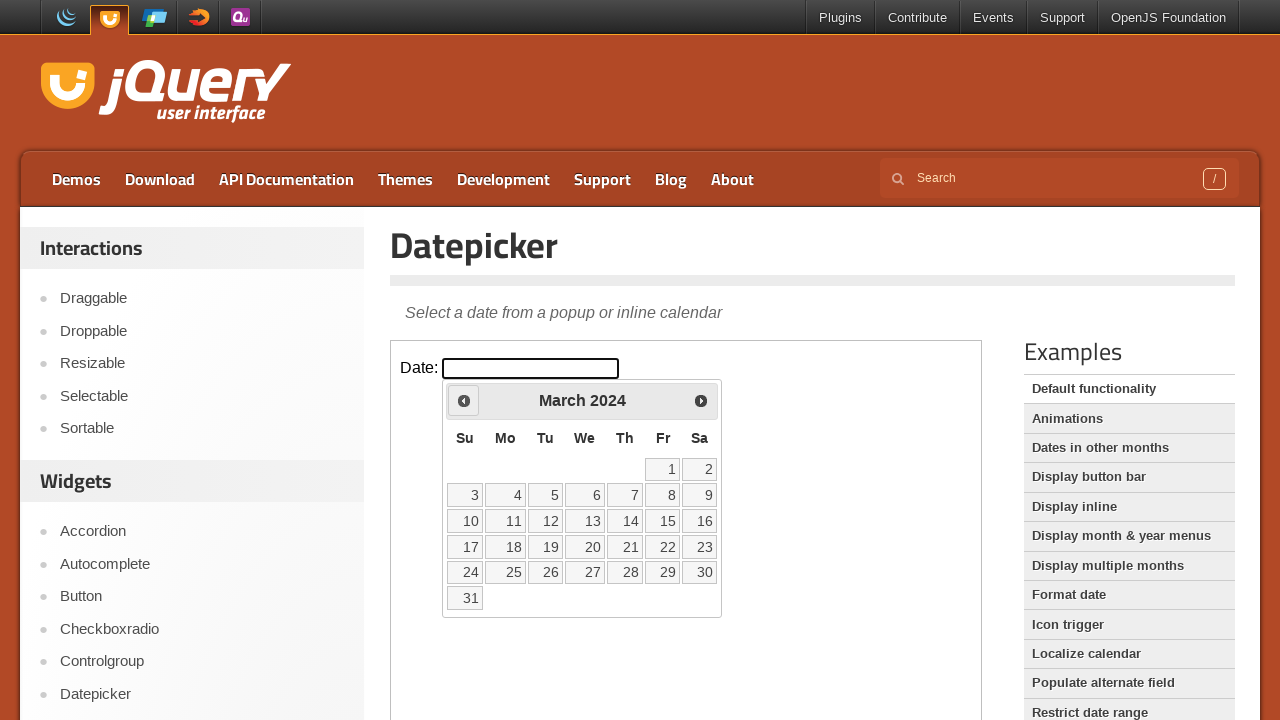

Clicked previous month button to navigate backwards at (464, 400) on iframe >> nth=0 >> internal:control=enter-frame >> .ui-icon.ui-icon-circle-trian
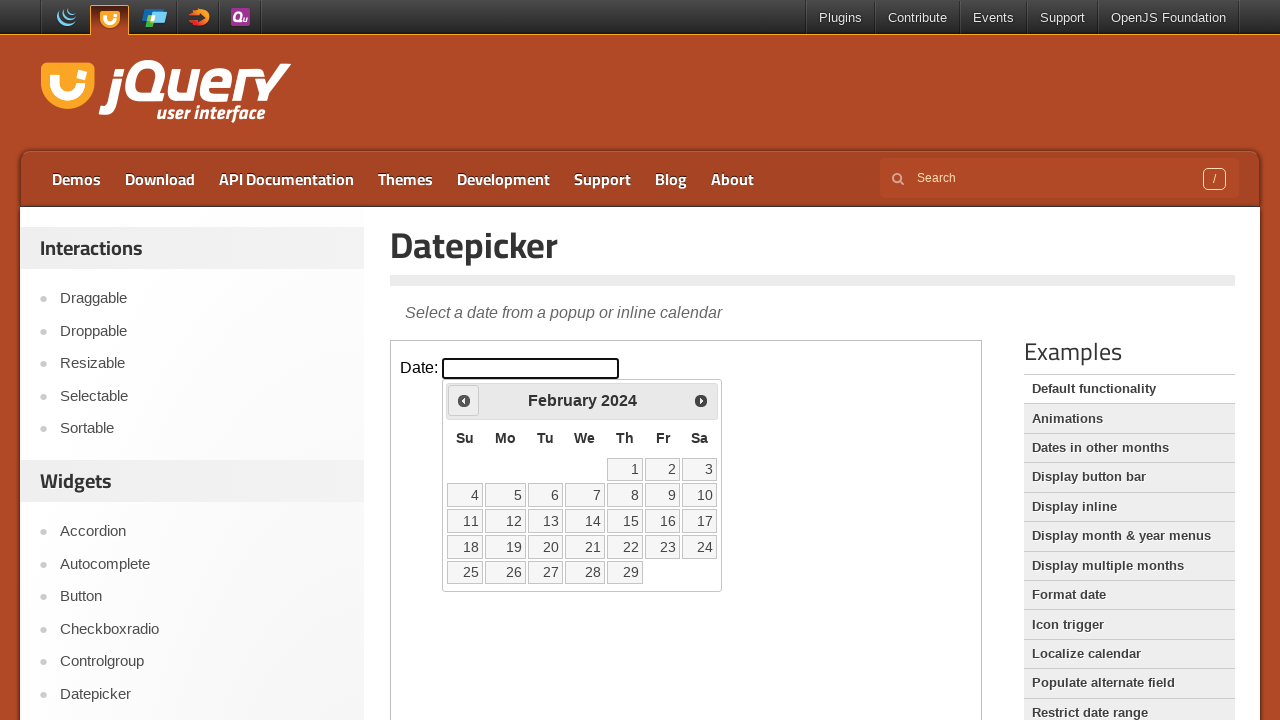

Checked current date: February 2024
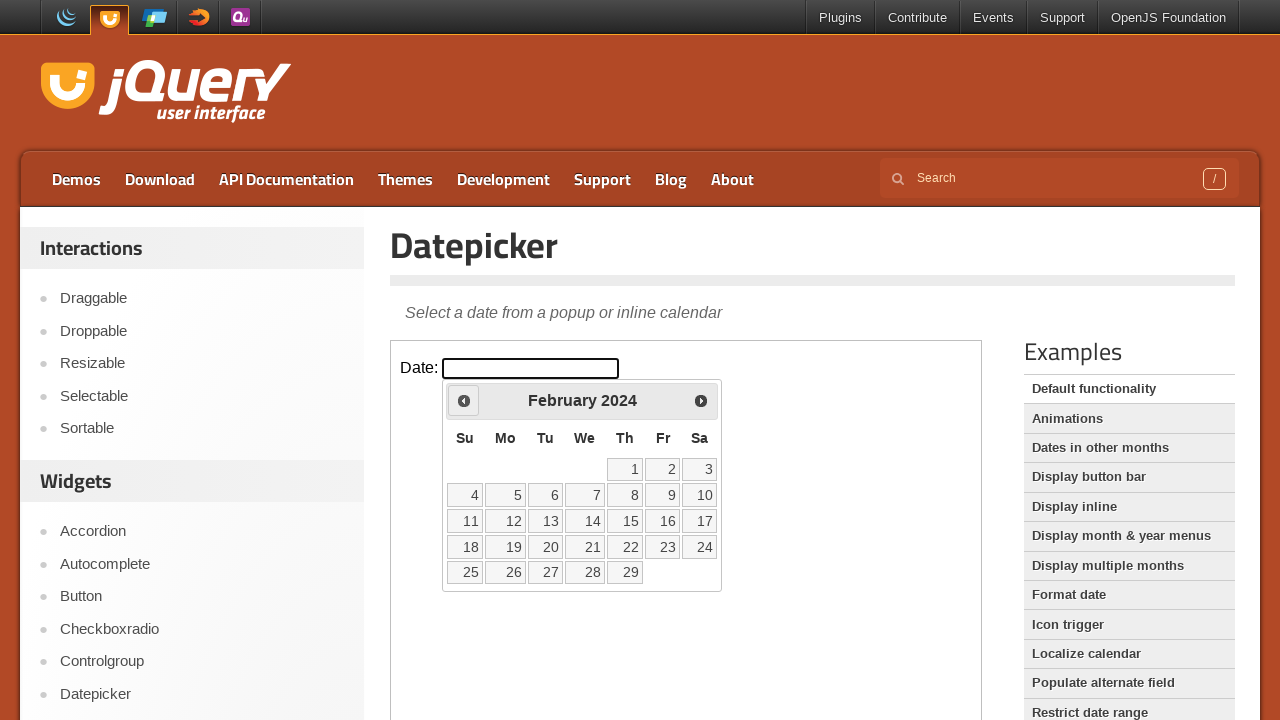

Clicked previous month button to navigate backwards at (464, 400) on iframe >> nth=0 >> internal:control=enter-frame >> .ui-icon.ui-icon-circle-trian
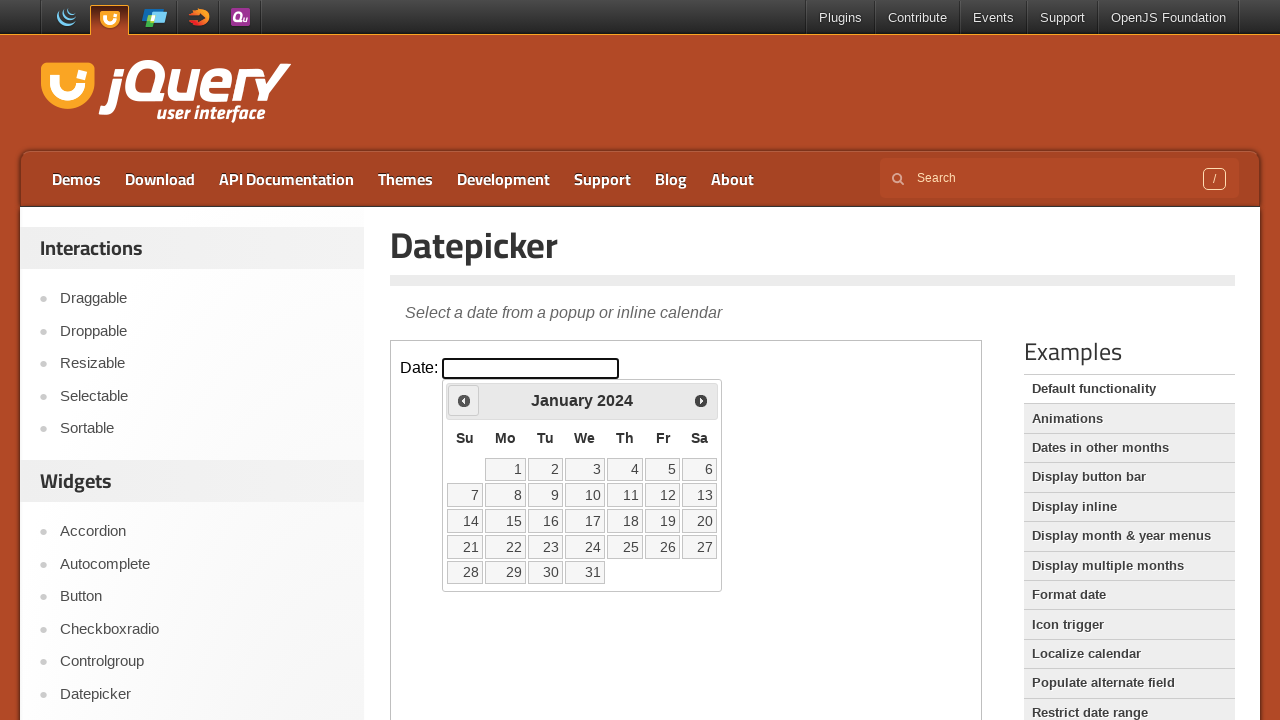

Checked current date: January 2024
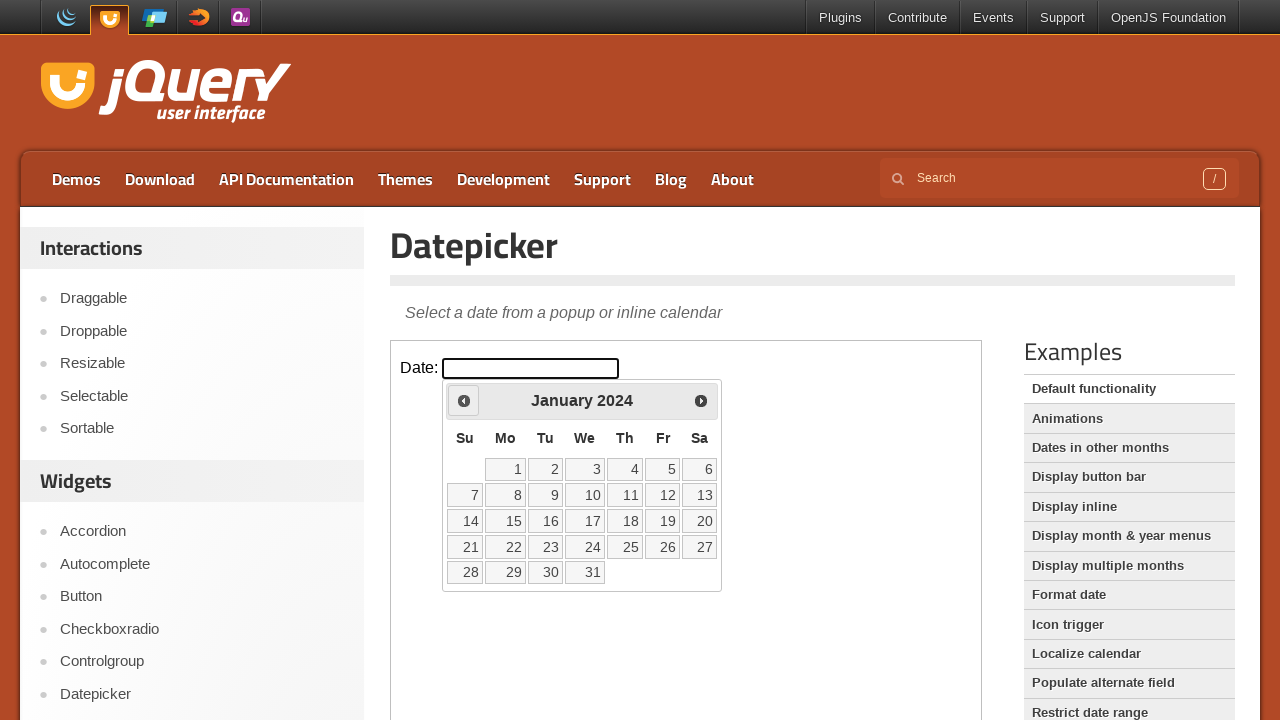

Clicked previous month button to navigate backwards at (464, 400) on iframe >> nth=0 >> internal:control=enter-frame >> .ui-icon.ui-icon-circle-trian
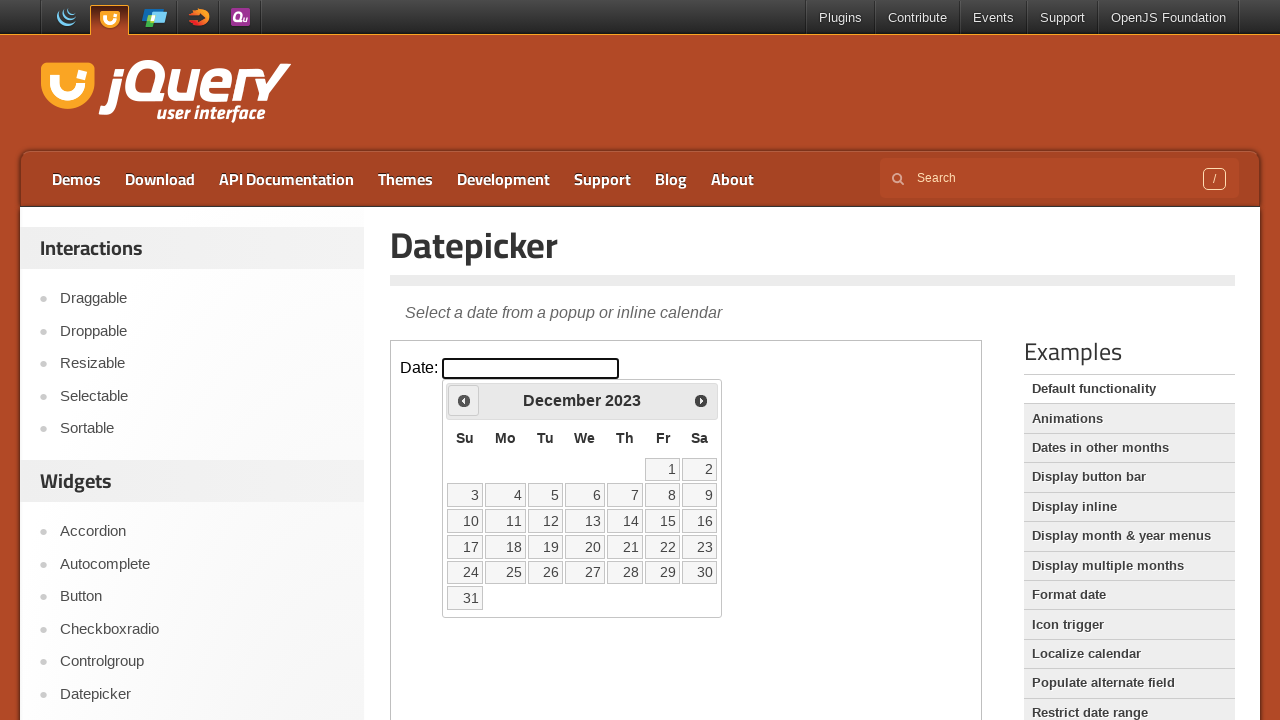

Checked current date: December 2023
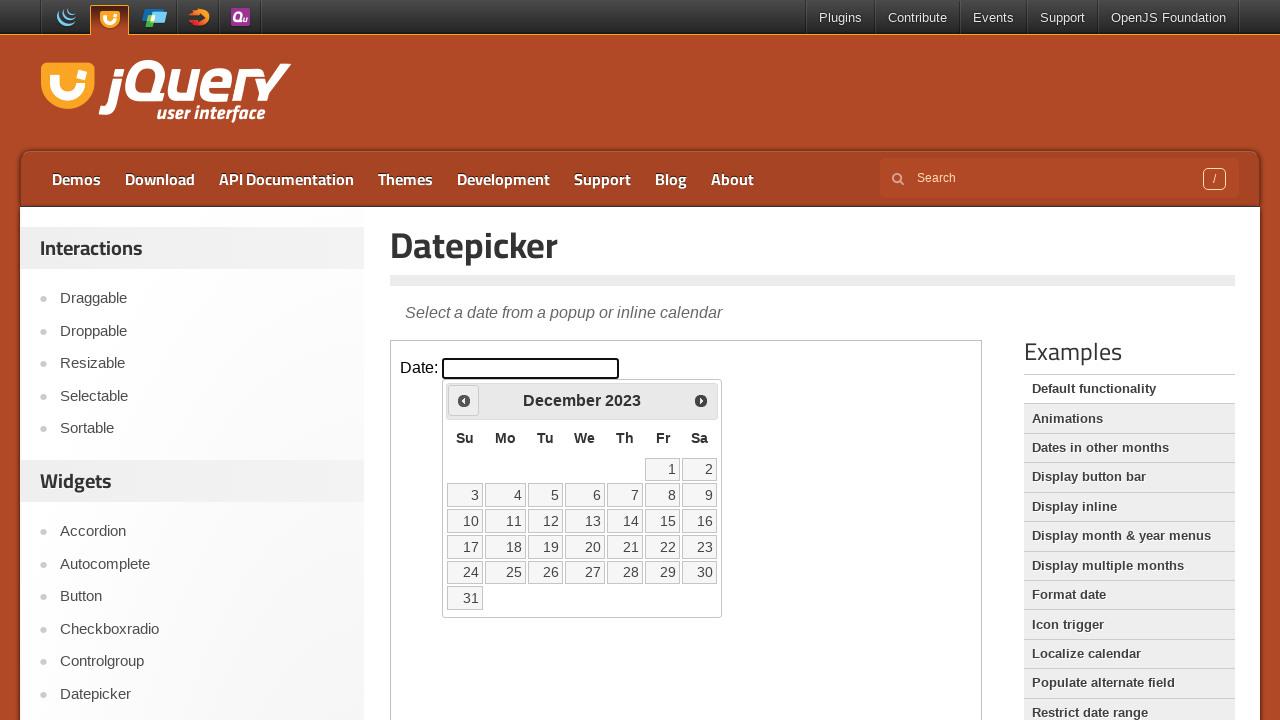

Clicked previous month button to navigate backwards at (464, 400) on iframe >> nth=0 >> internal:control=enter-frame >> .ui-icon.ui-icon-circle-trian
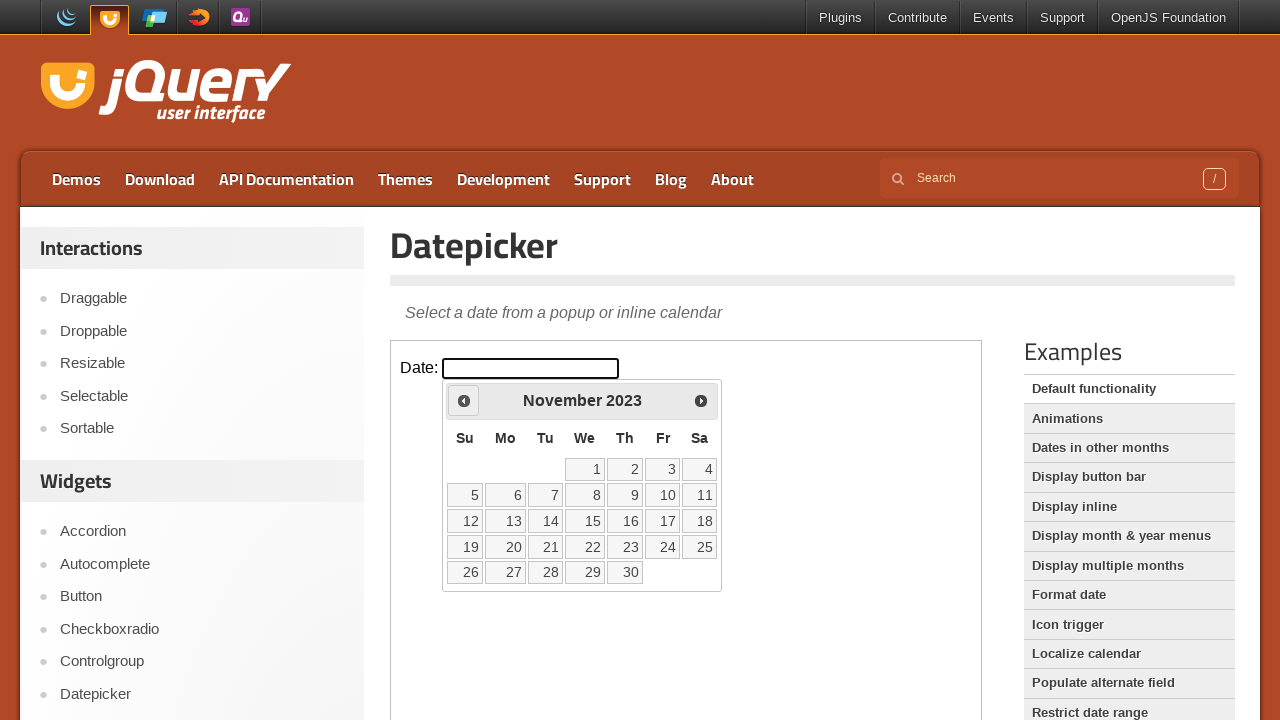

Checked current date: November 2023
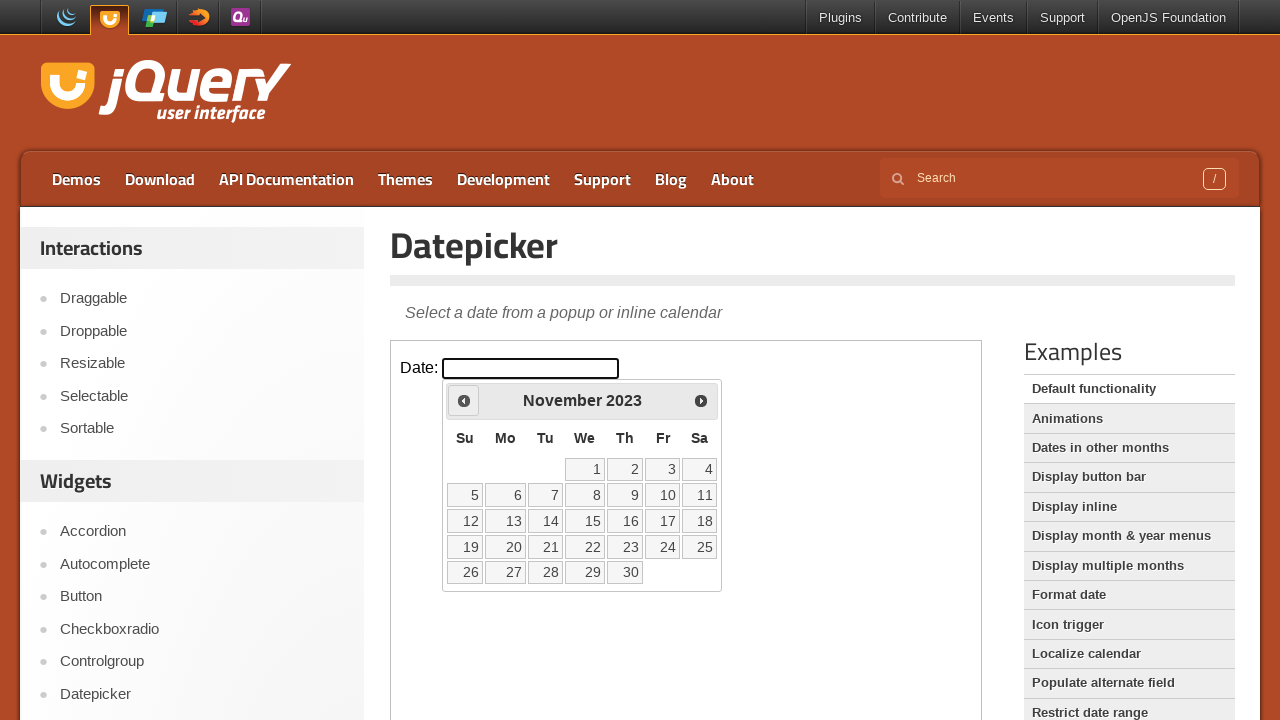

Clicked previous month button to navigate backwards at (464, 400) on iframe >> nth=0 >> internal:control=enter-frame >> .ui-icon.ui-icon-circle-trian
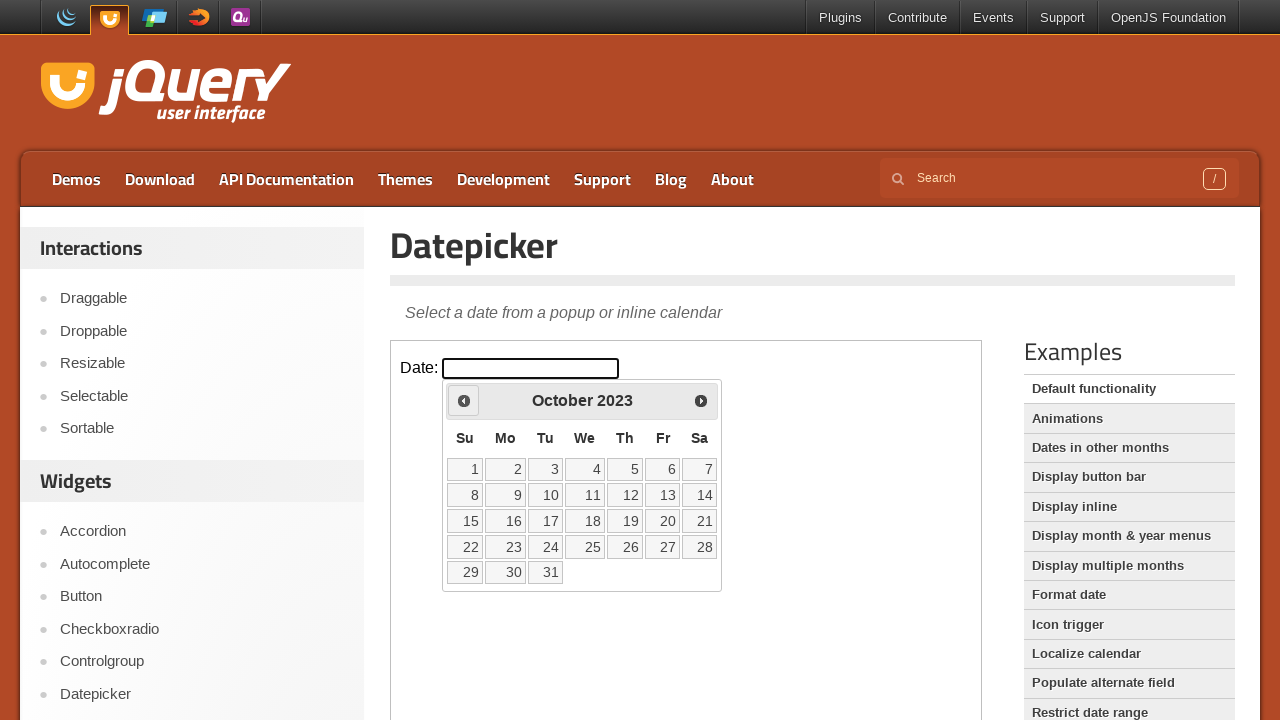

Checked current date: October 2023
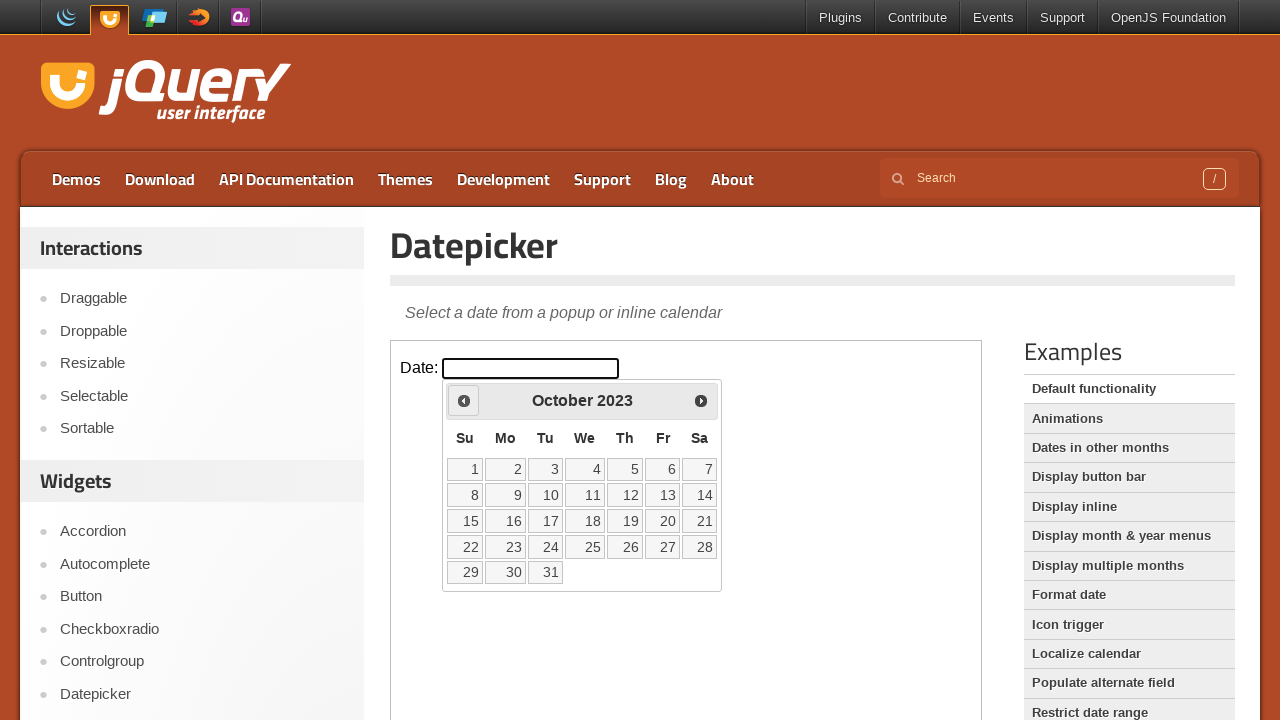

Clicked previous month button to navigate backwards at (464, 400) on iframe >> nth=0 >> internal:control=enter-frame >> .ui-icon.ui-icon-circle-trian
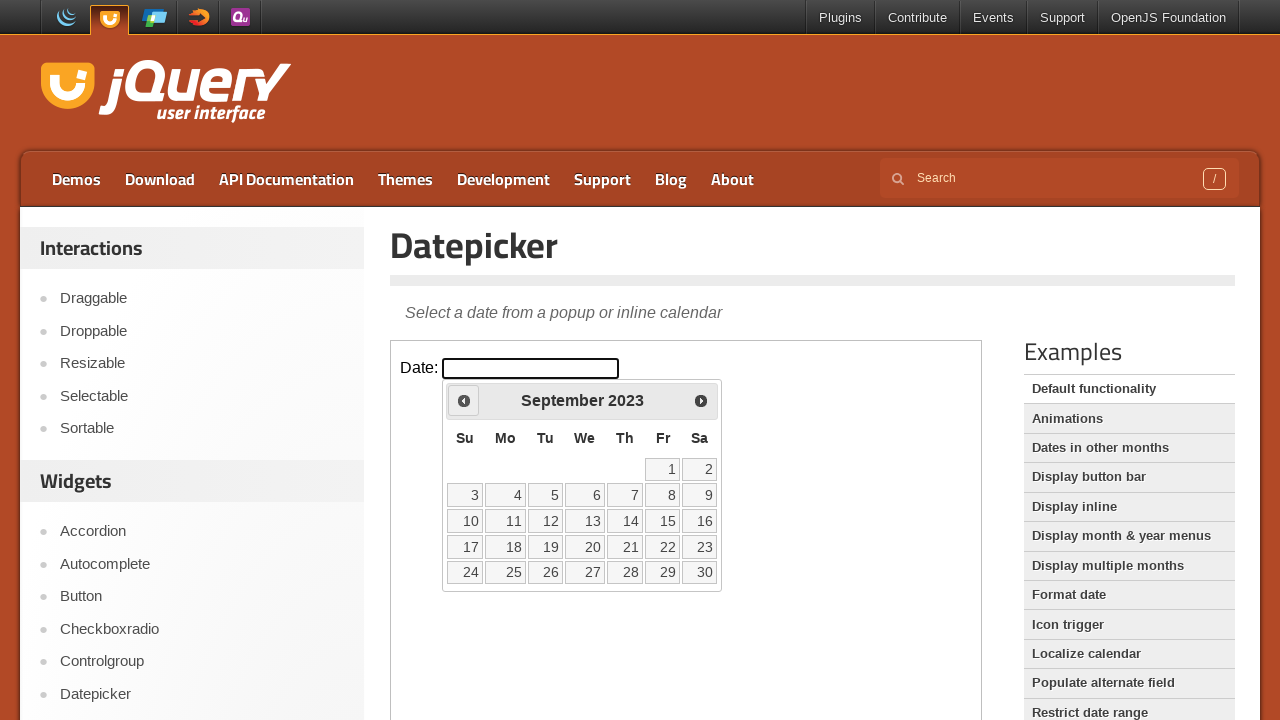

Checked current date: September 2023
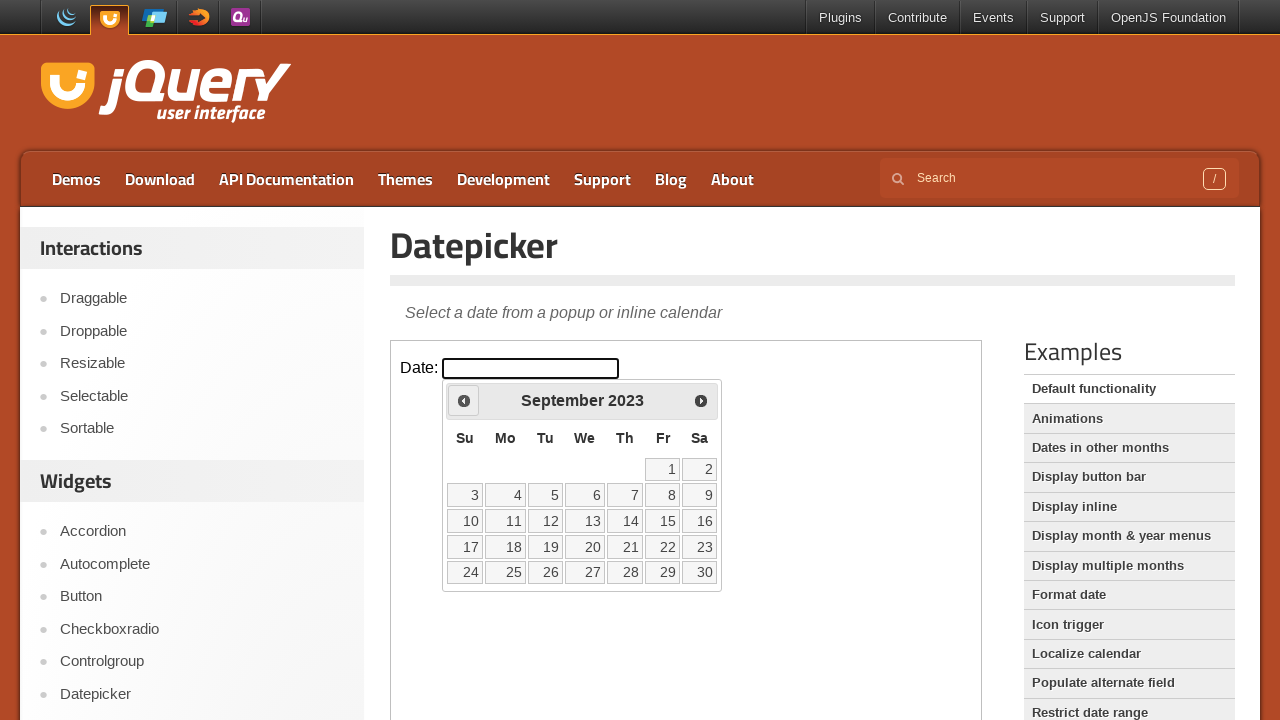

Clicked previous month button to navigate backwards at (464, 400) on iframe >> nth=0 >> internal:control=enter-frame >> .ui-icon.ui-icon-circle-trian
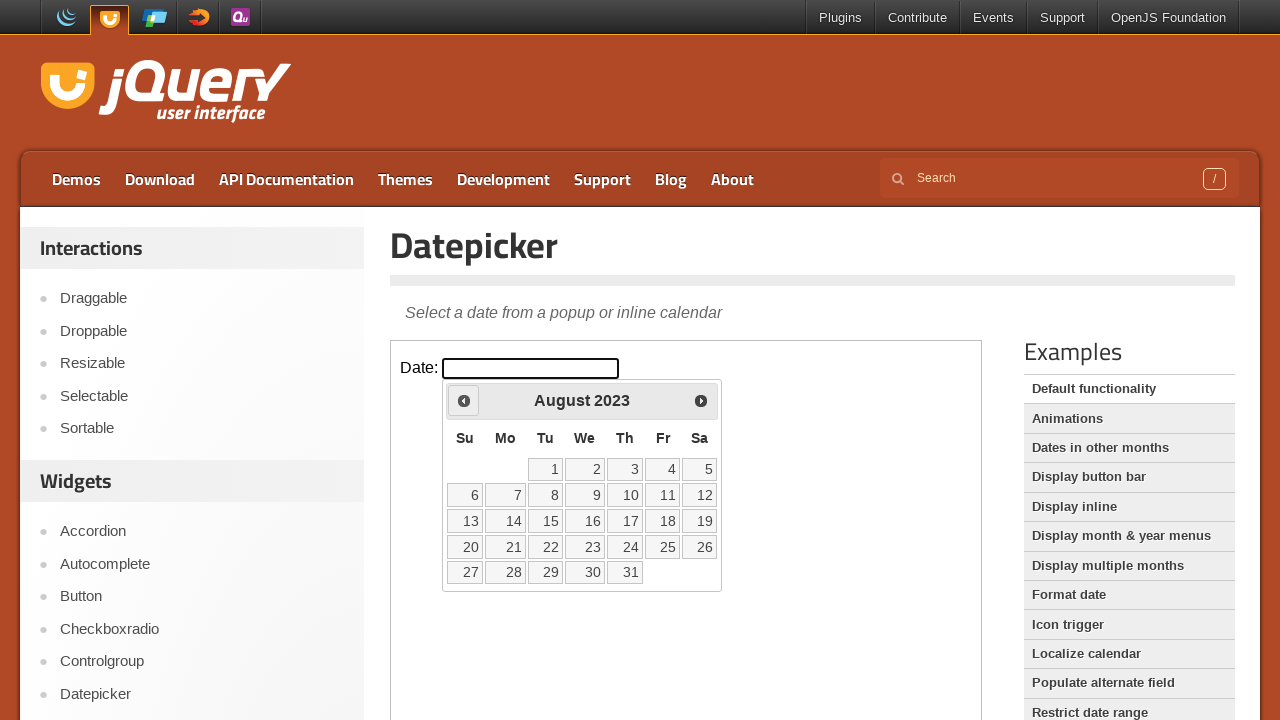

Checked current date: August 2023
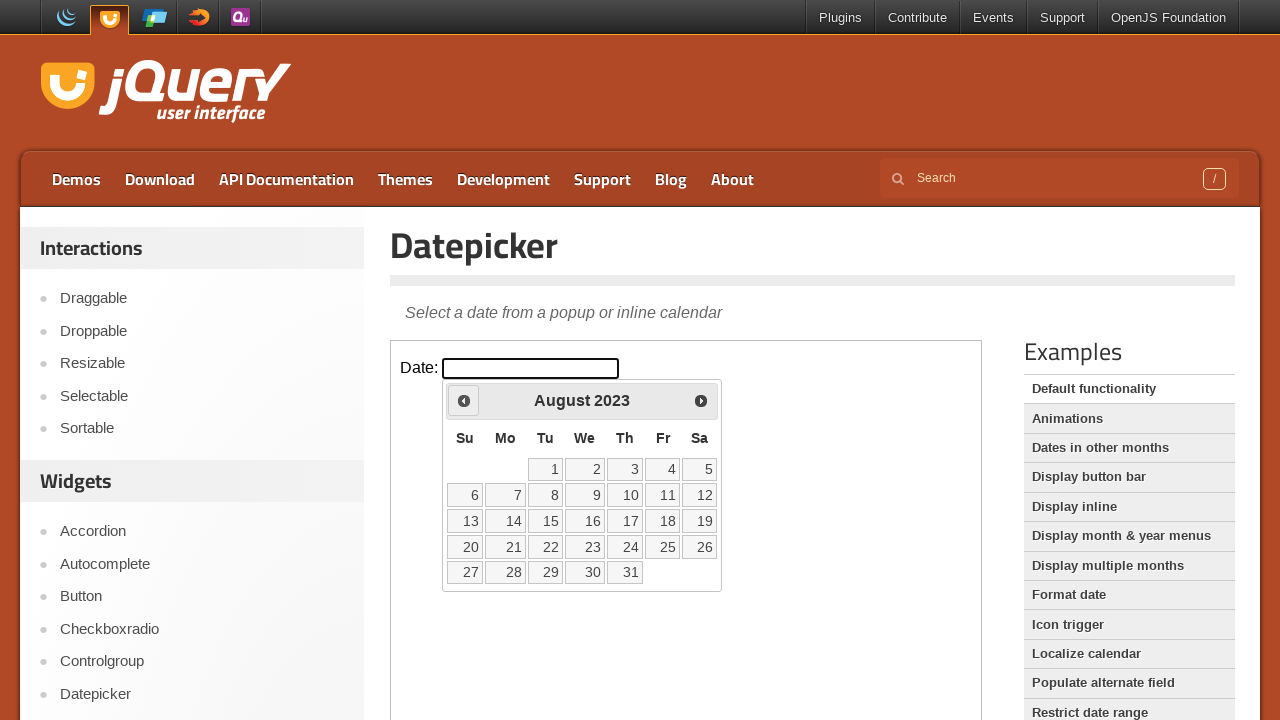

Clicked previous month button to navigate backwards at (464, 400) on iframe >> nth=0 >> internal:control=enter-frame >> .ui-icon.ui-icon-circle-trian
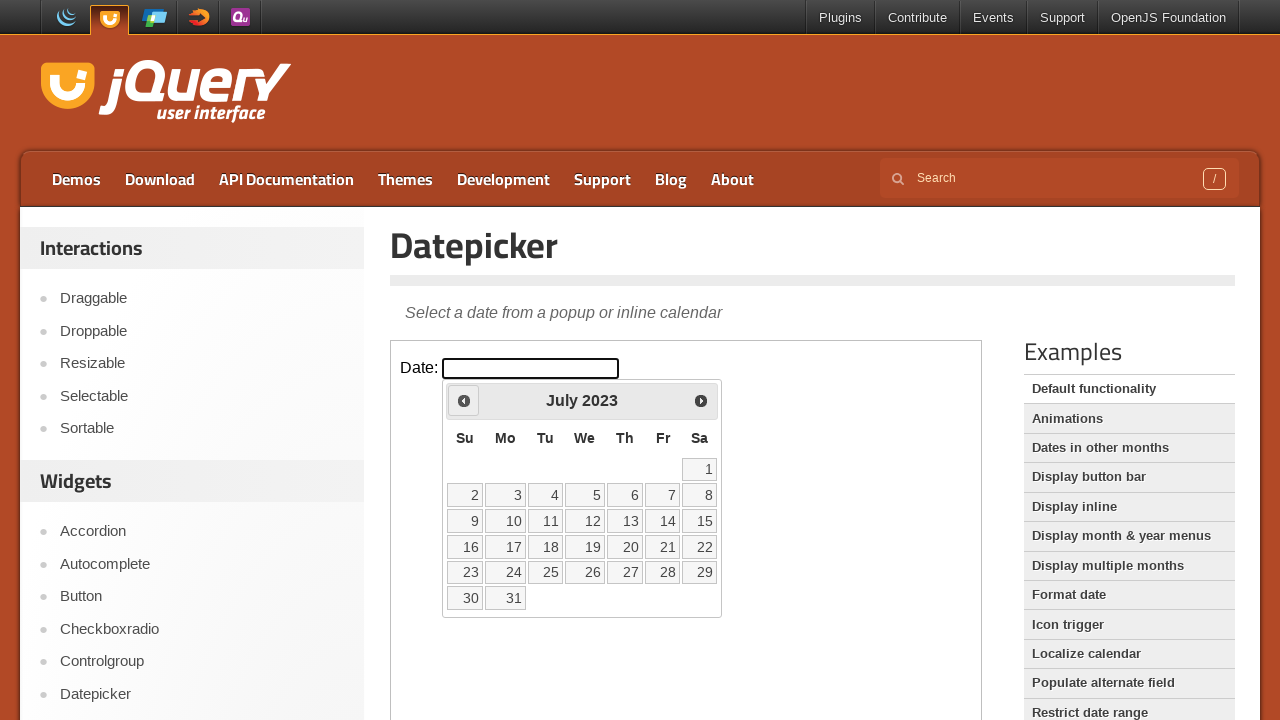

Checked current date: July 2023
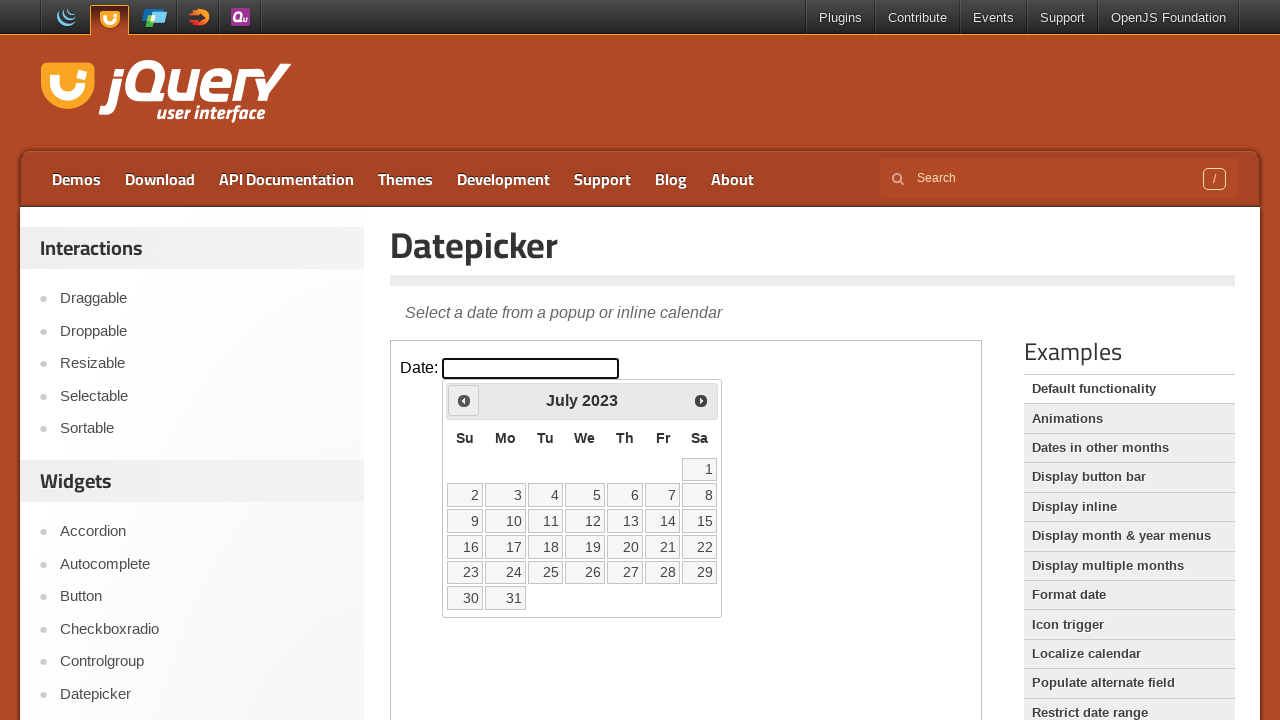

Clicked previous month button to navigate backwards at (464, 400) on iframe >> nth=0 >> internal:control=enter-frame >> .ui-icon.ui-icon-circle-trian
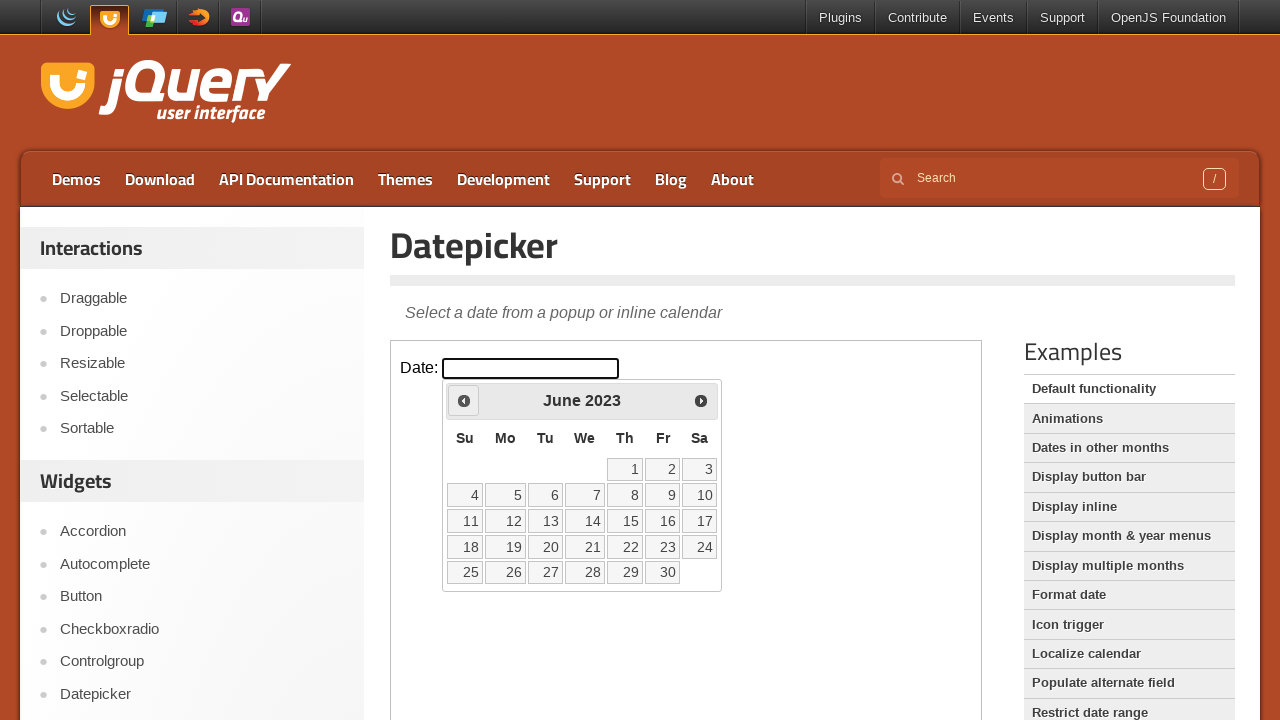

Checked current date: June 2023
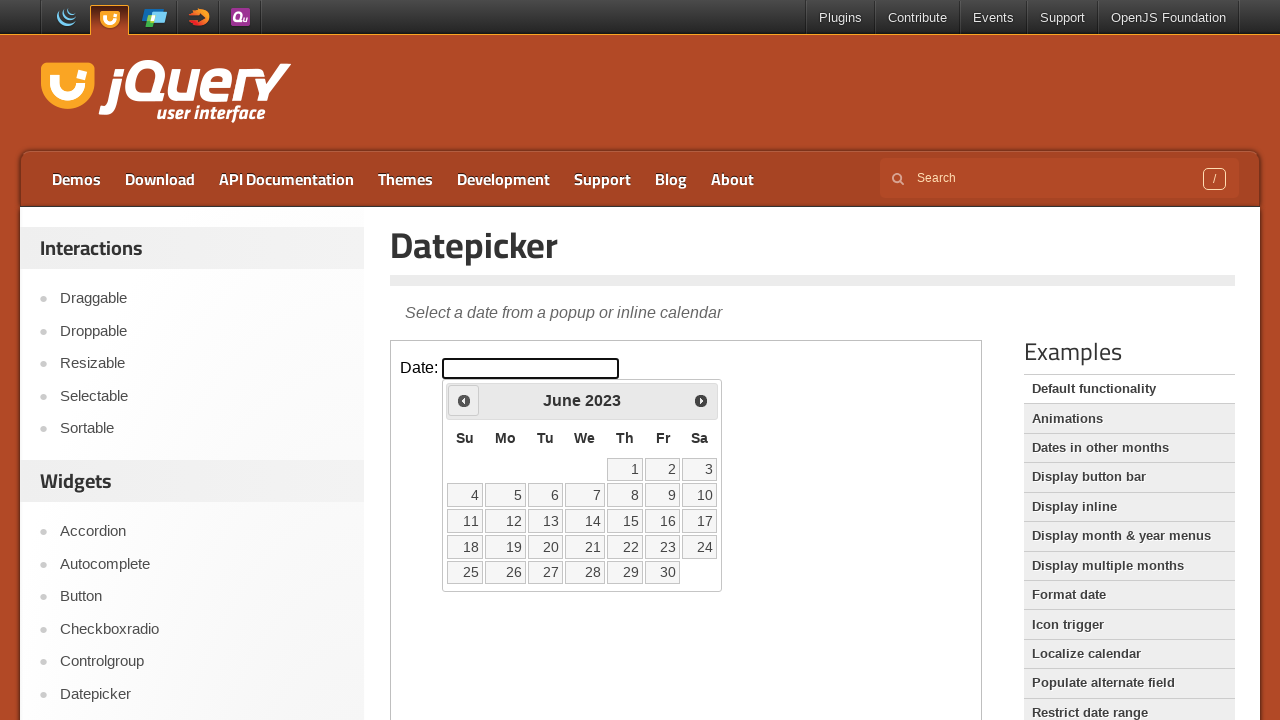

Clicked previous month button to navigate backwards at (464, 400) on iframe >> nth=0 >> internal:control=enter-frame >> .ui-icon.ui-icon-circle-trian
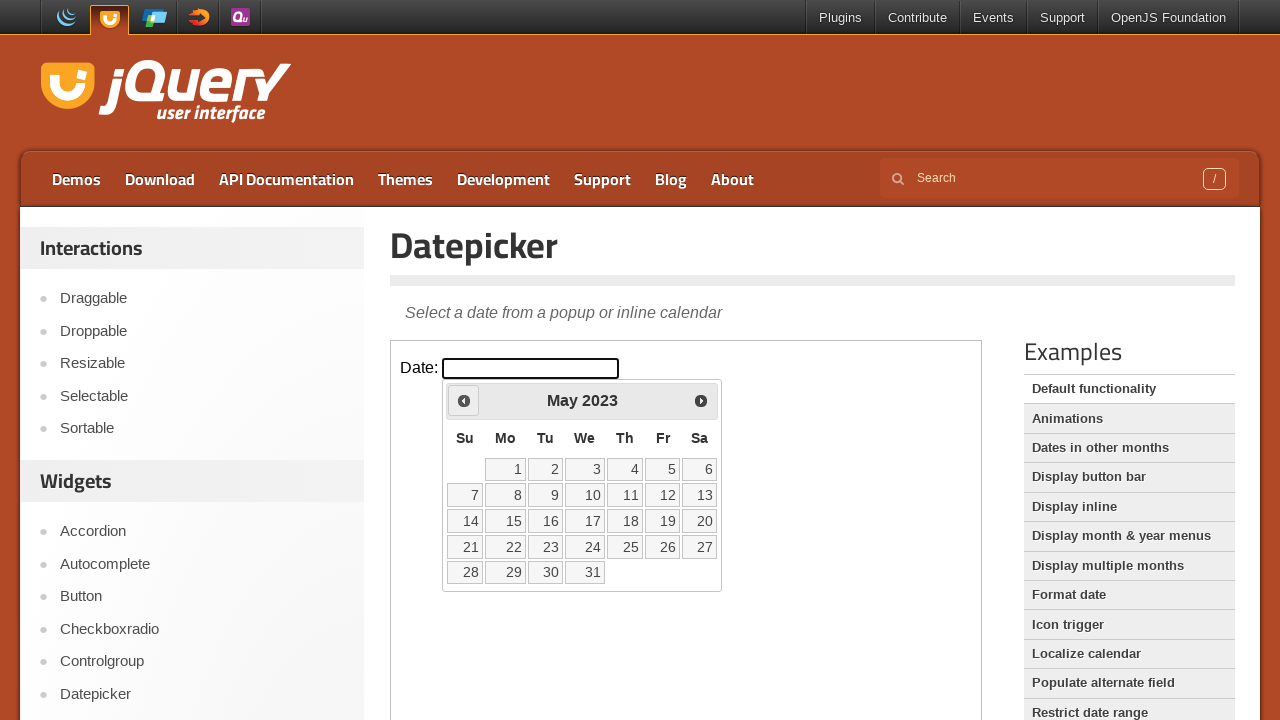

Checked current date: May 2023
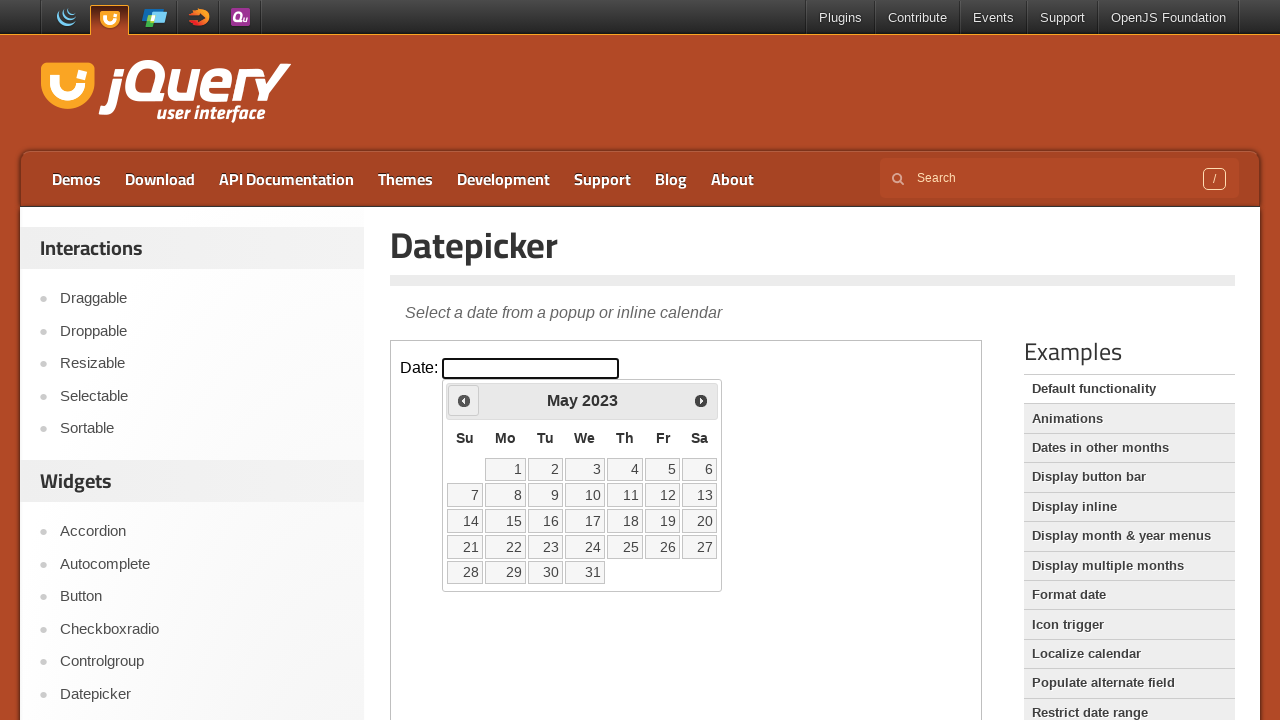

Clicked previous month button to navigate backwards at (464, 400) on iframe >> nth=0 >> internal:control=enter-frame >> .ui-icon.ui-icon-circle-trian
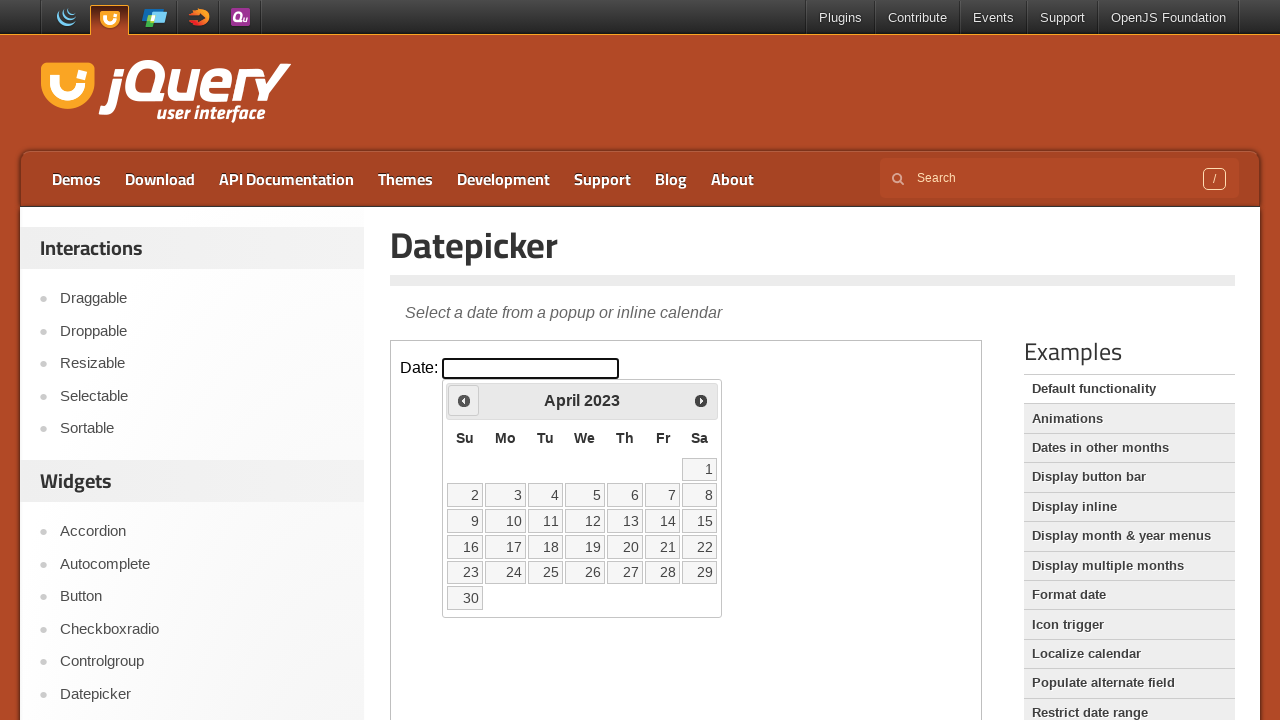

Checked current date: April 2023
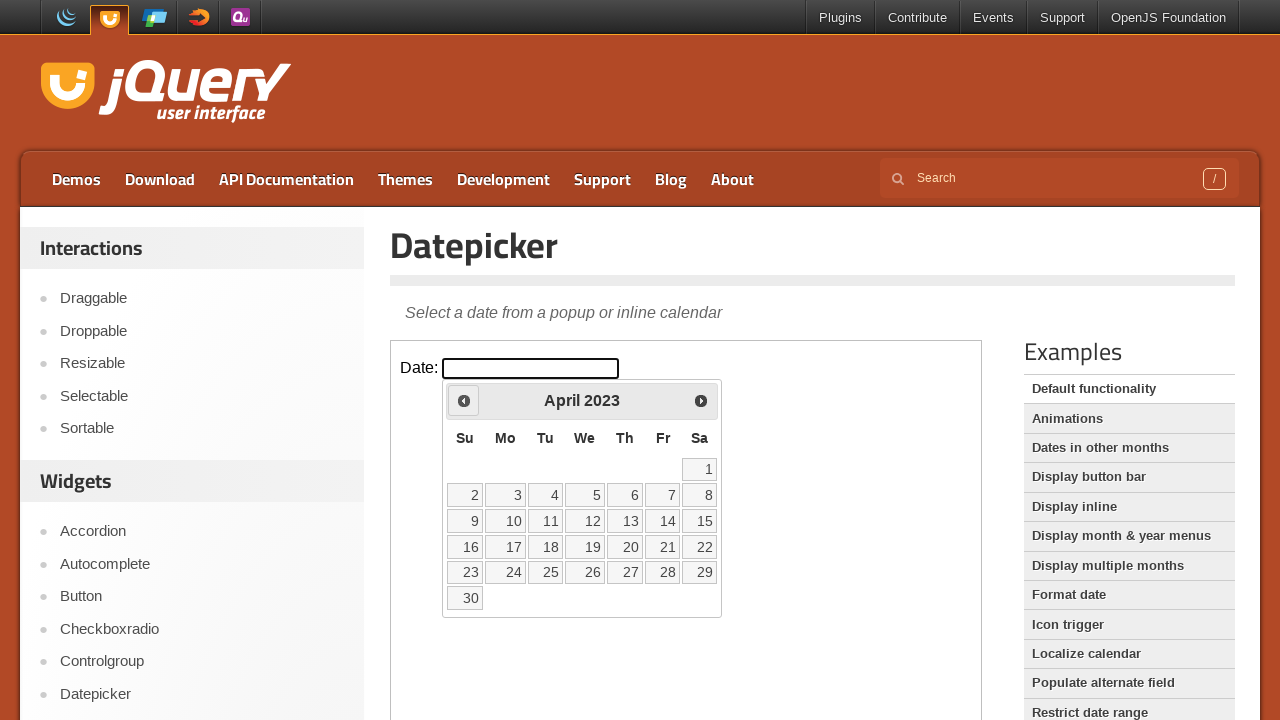

Clicked previous month button to navigate backwards at (464, 400) on iframe >> nth=0 >> internal:control=enter-frame >> .ui-icon.ui-icon-circle-trian
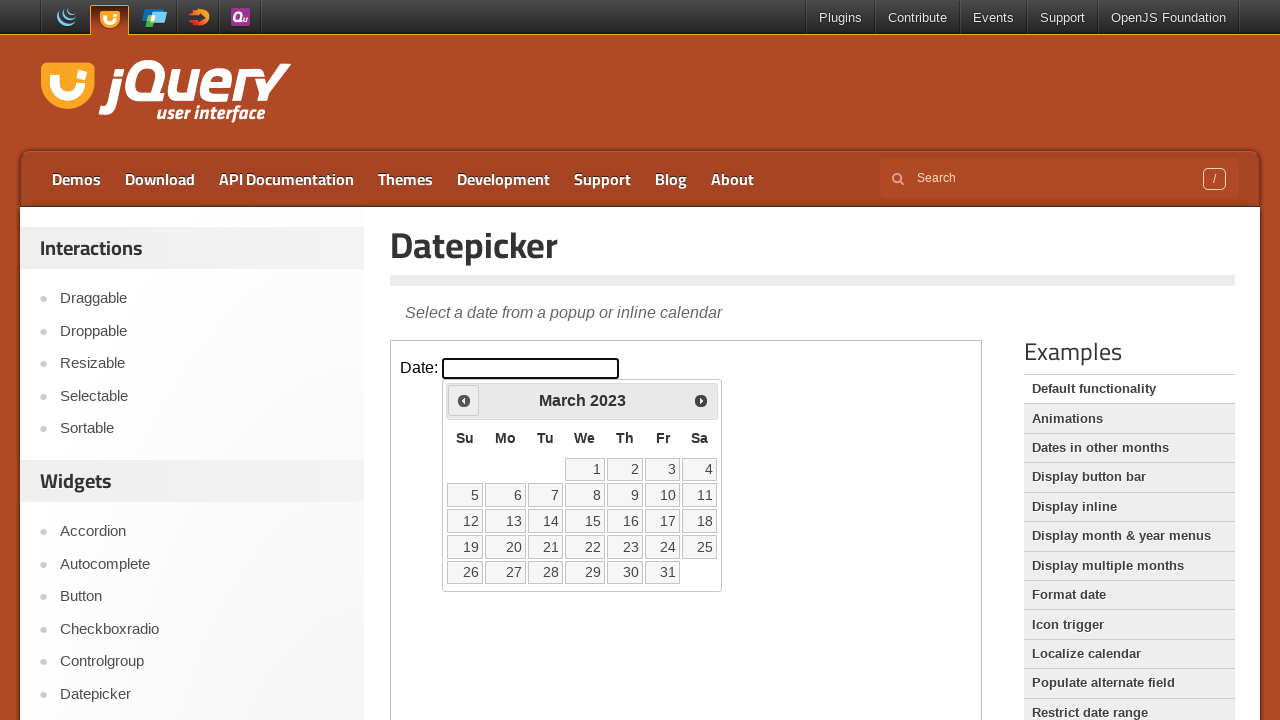

Checked current date: March 2023
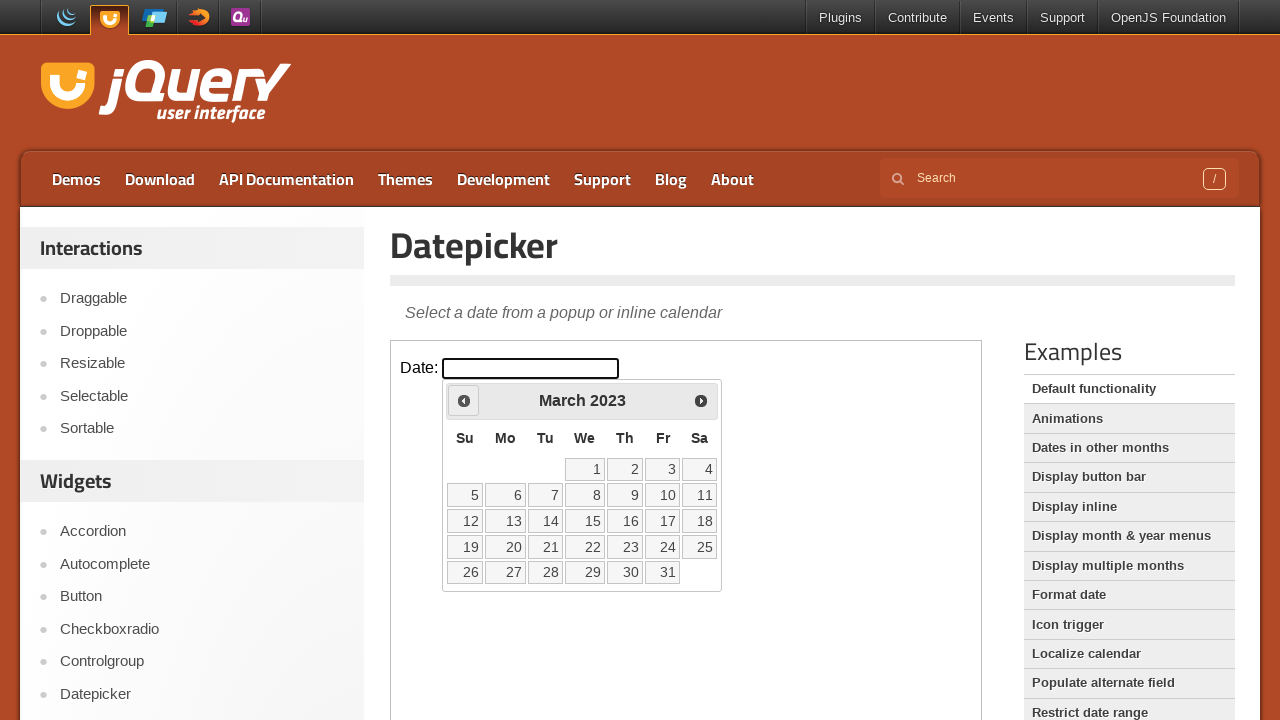

Clicked previous month button to navigate backwards at (464, 400) on iframe >> nth=0 >> internal:control=enter-frame >> .ui-icon.ui-icon-circle-trian
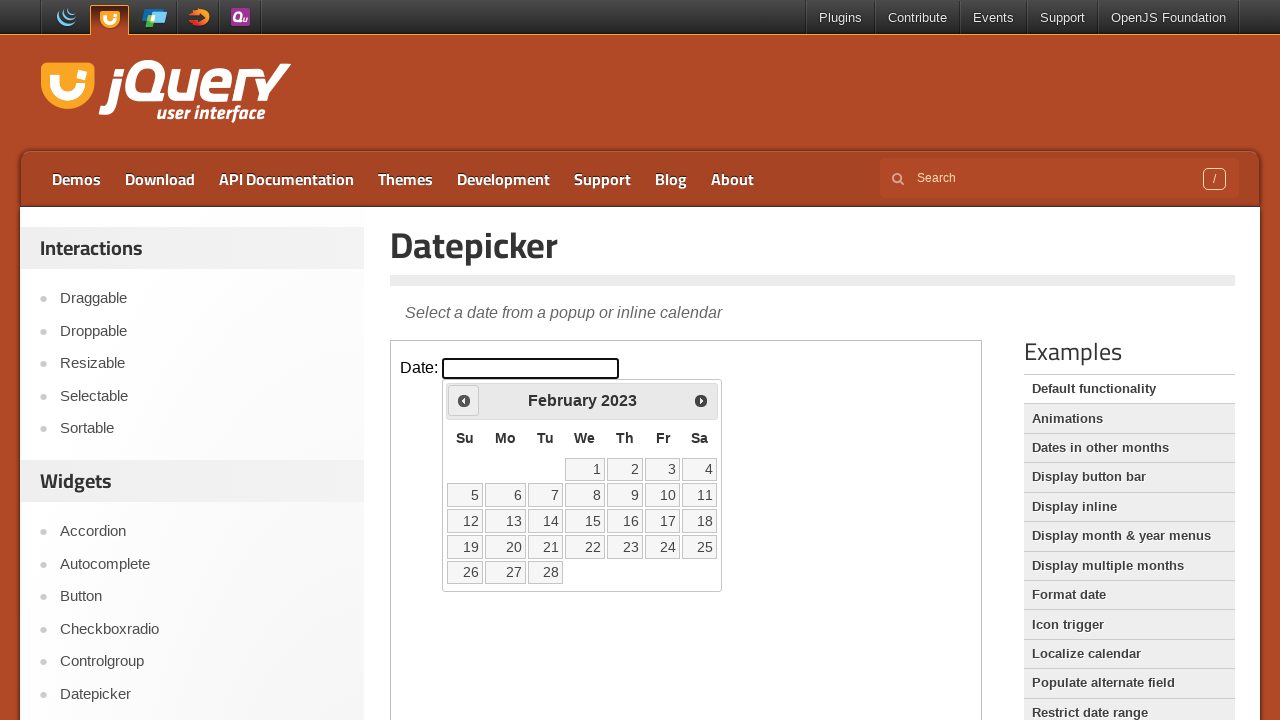

Checked current date: February 2023
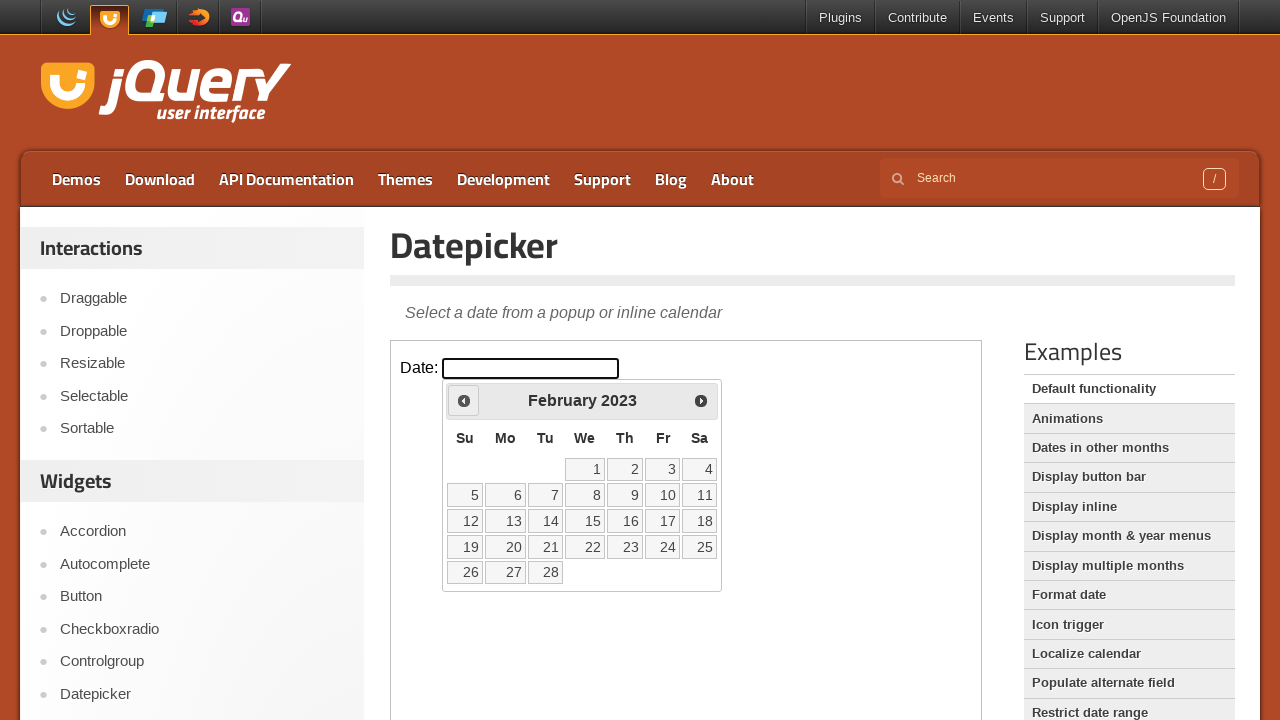

Clicked previous month button to navigate backwards at (464, 400) on iframe >> nth=0 >> internal:control=enter-frame >> .ui-icon.ui-icon-circle-trian
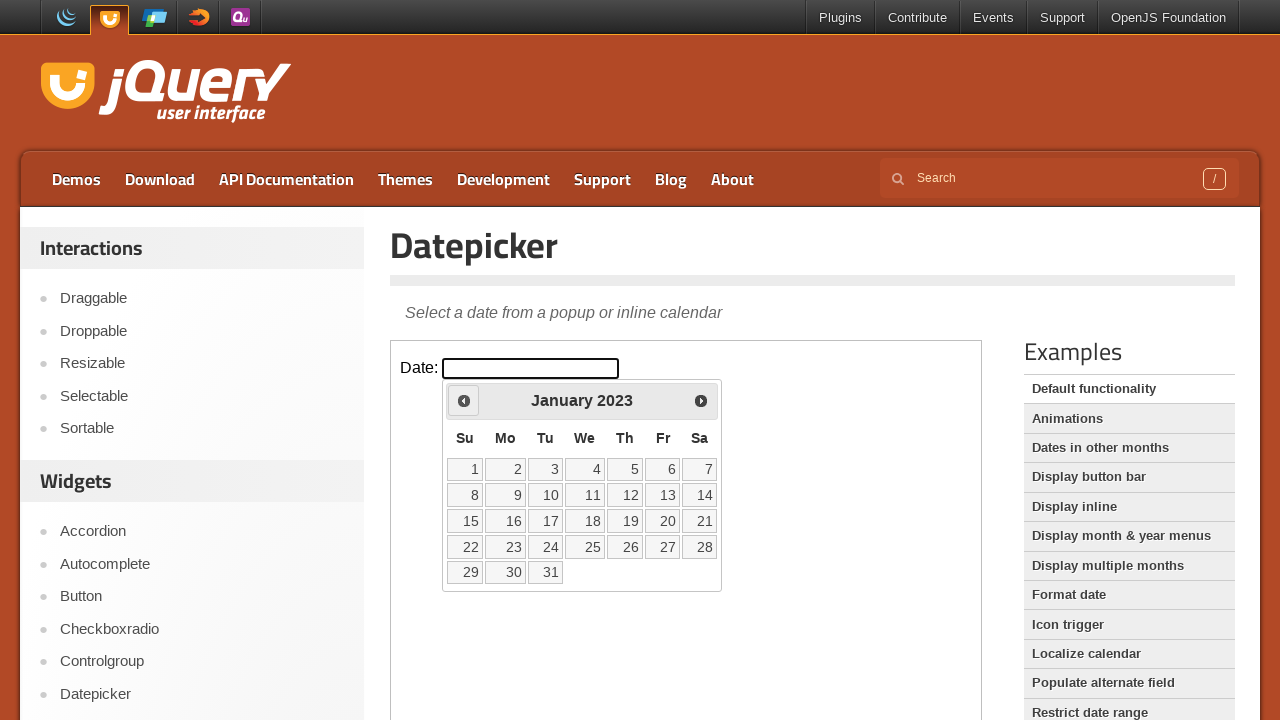

Checked current date: January 2023
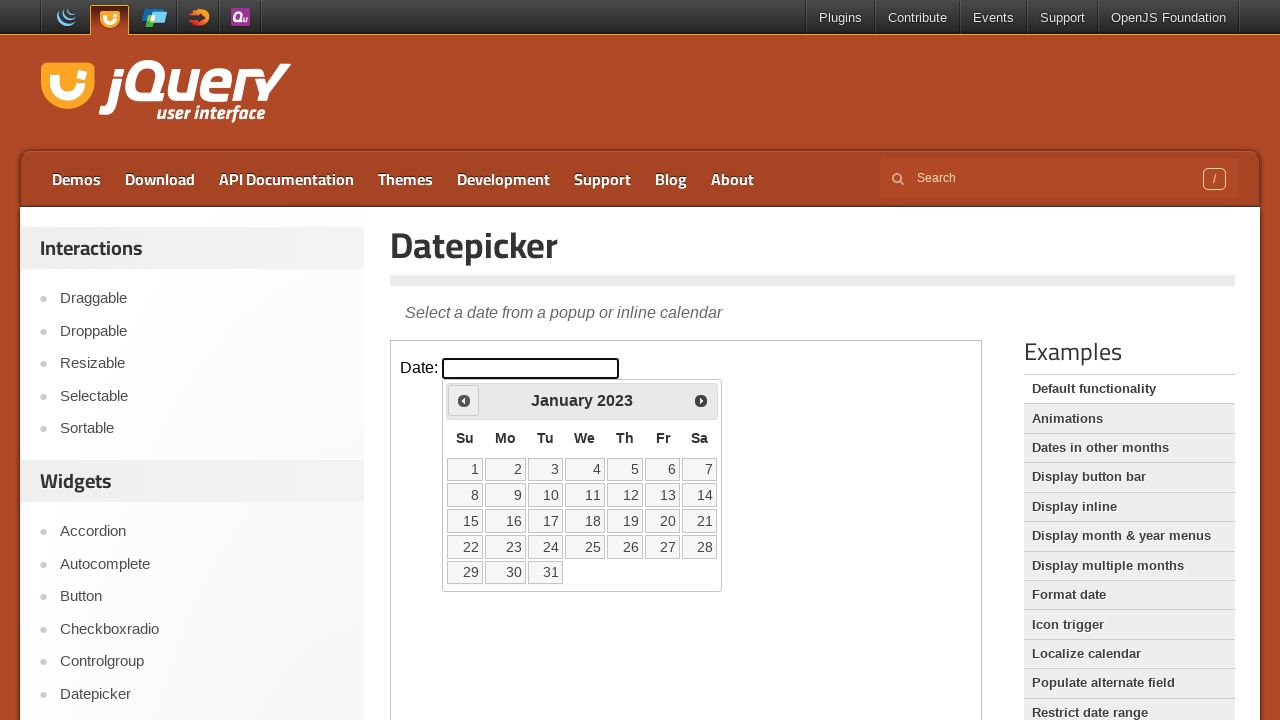

Clicked previous month button to navigate backwards at (464, 400) on iframe >> nth=0 >> internal:control=enter-frame >> .ui-icon.ui-icon-circle-trian
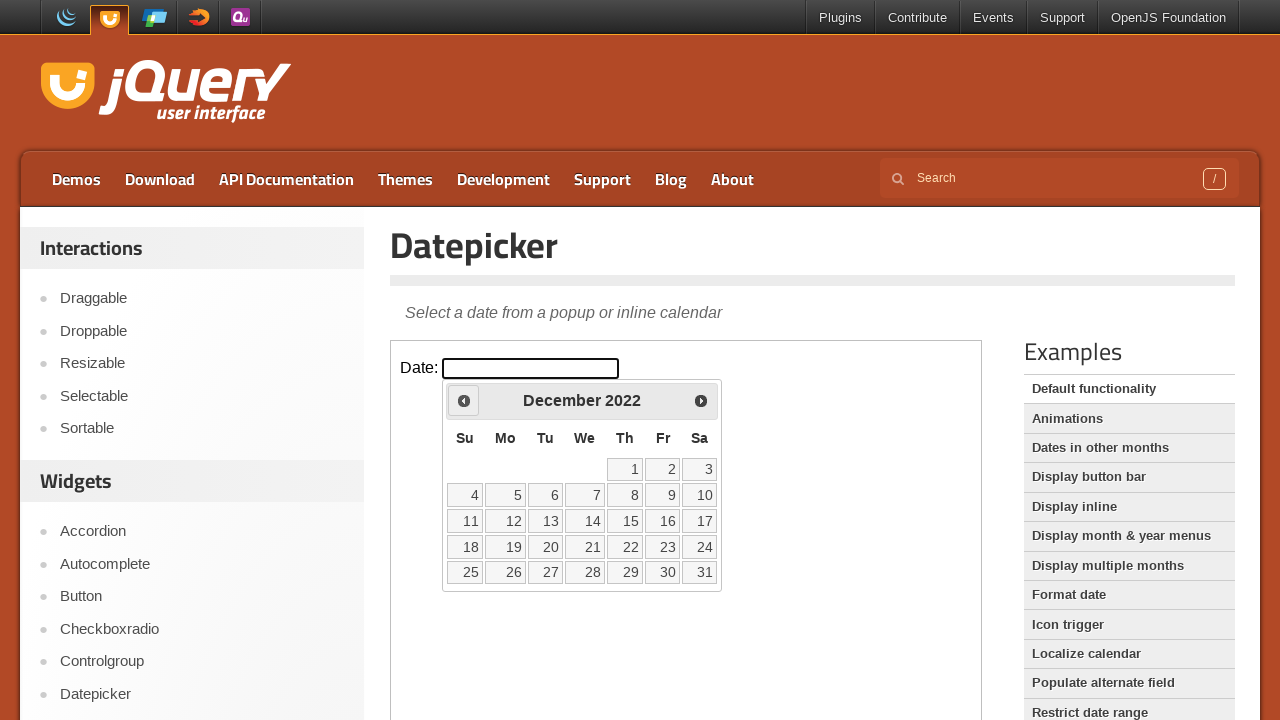

Checked current date: December 2022
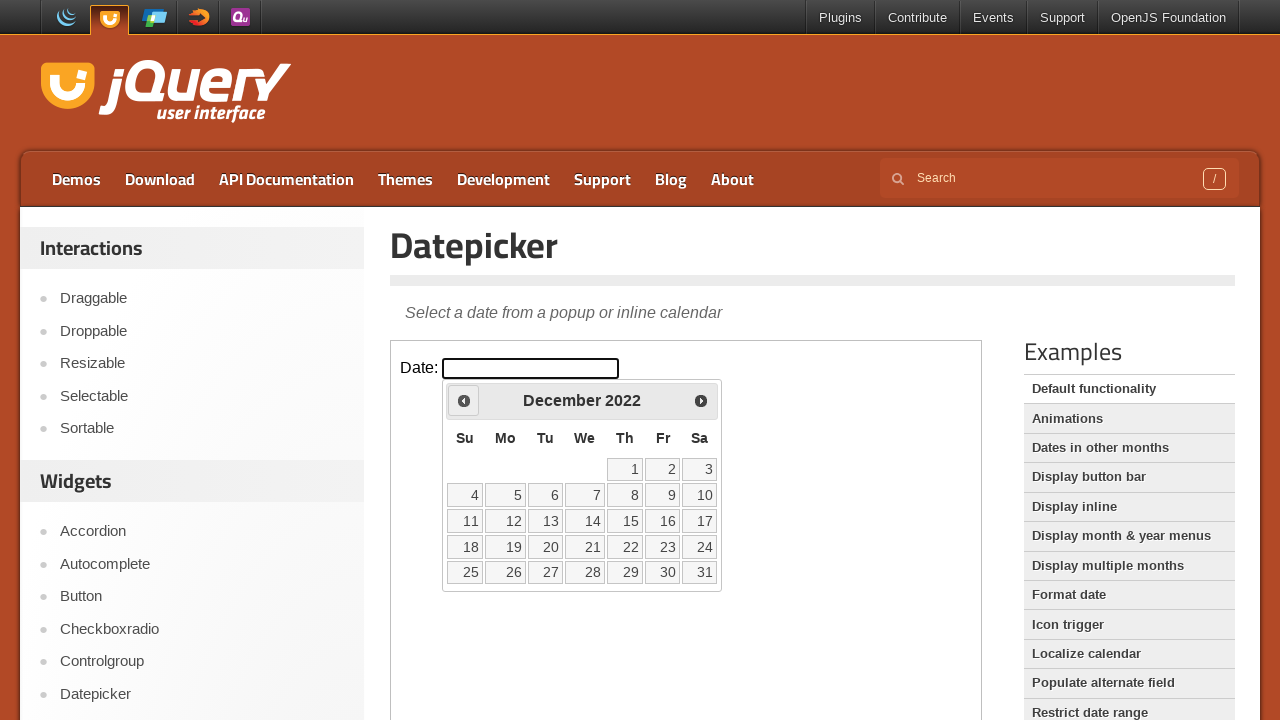

Clicked previous month button to navigate backwards at (464, 400) on iframe >> nth=0 >> internal:control=enter-frame >> .ui-icon.ui-icon-circle-trian
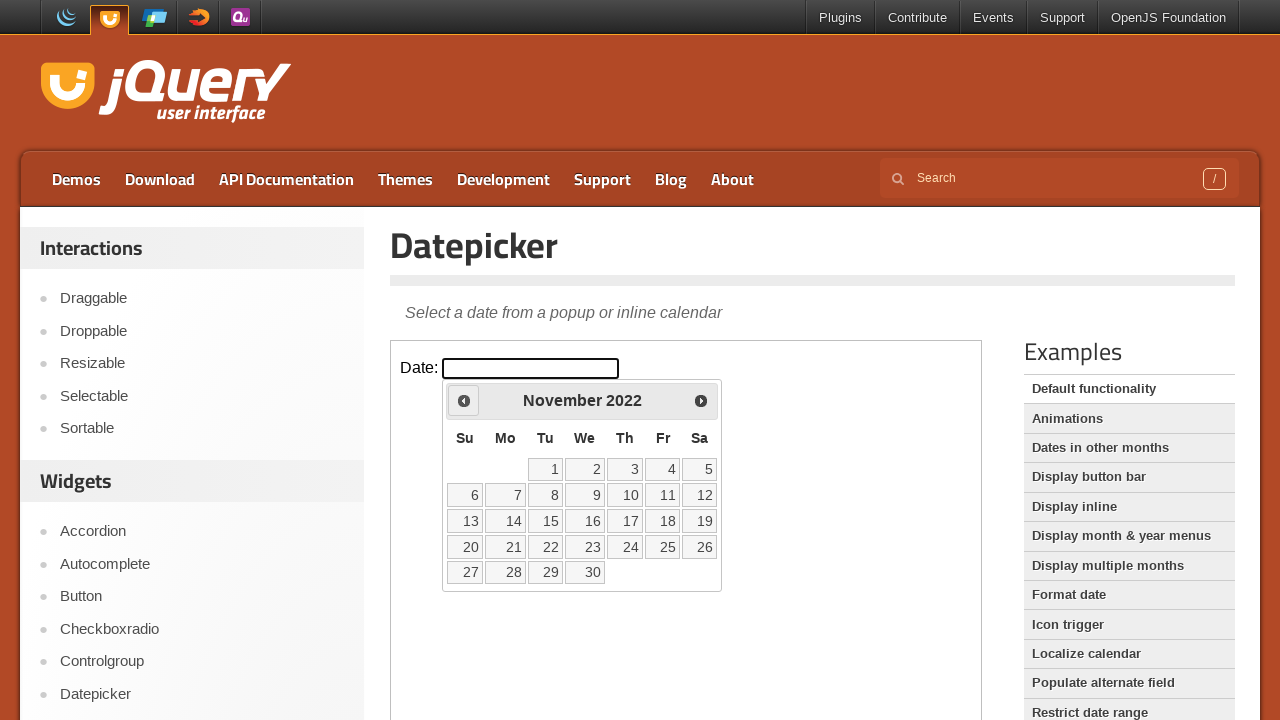

Checked current date: November 2022
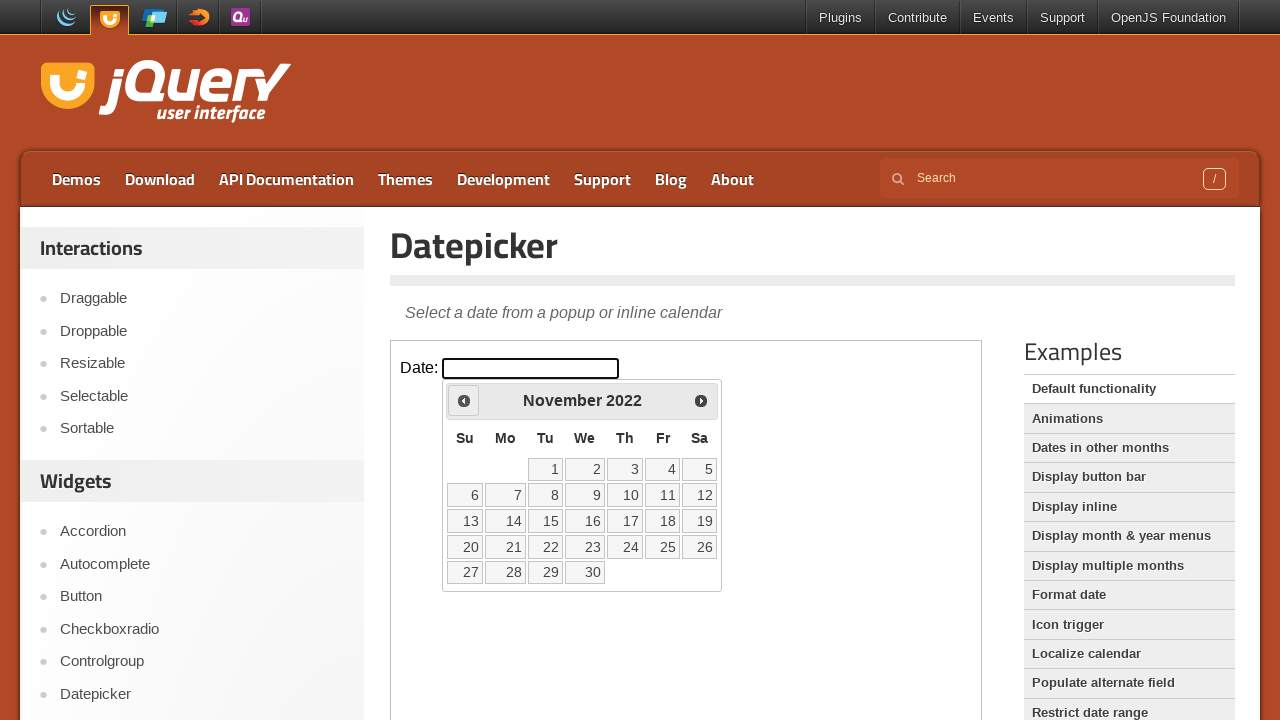

Clicked previous month button to navigate backwards at (464, 400) on iframe >> nth=0 >> internal:control=enter-frame >> .ui-icon.ui-icon-circle-trian
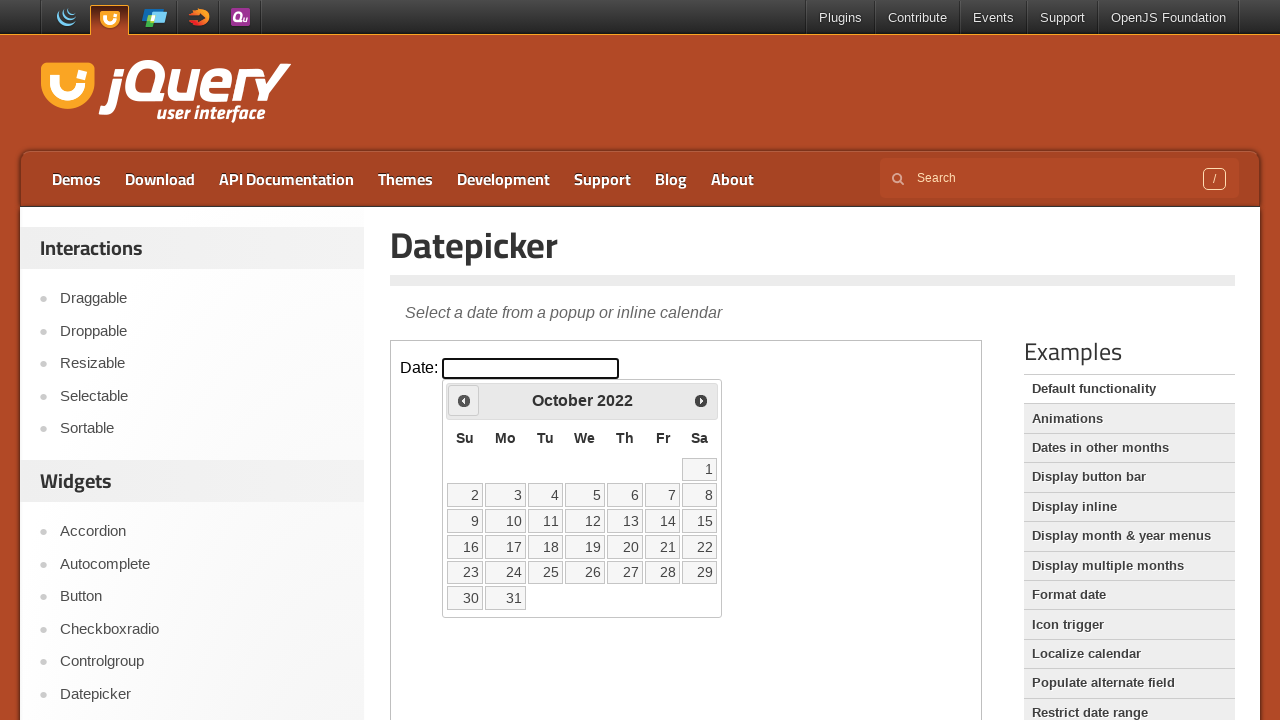

Checked current date: October 2022
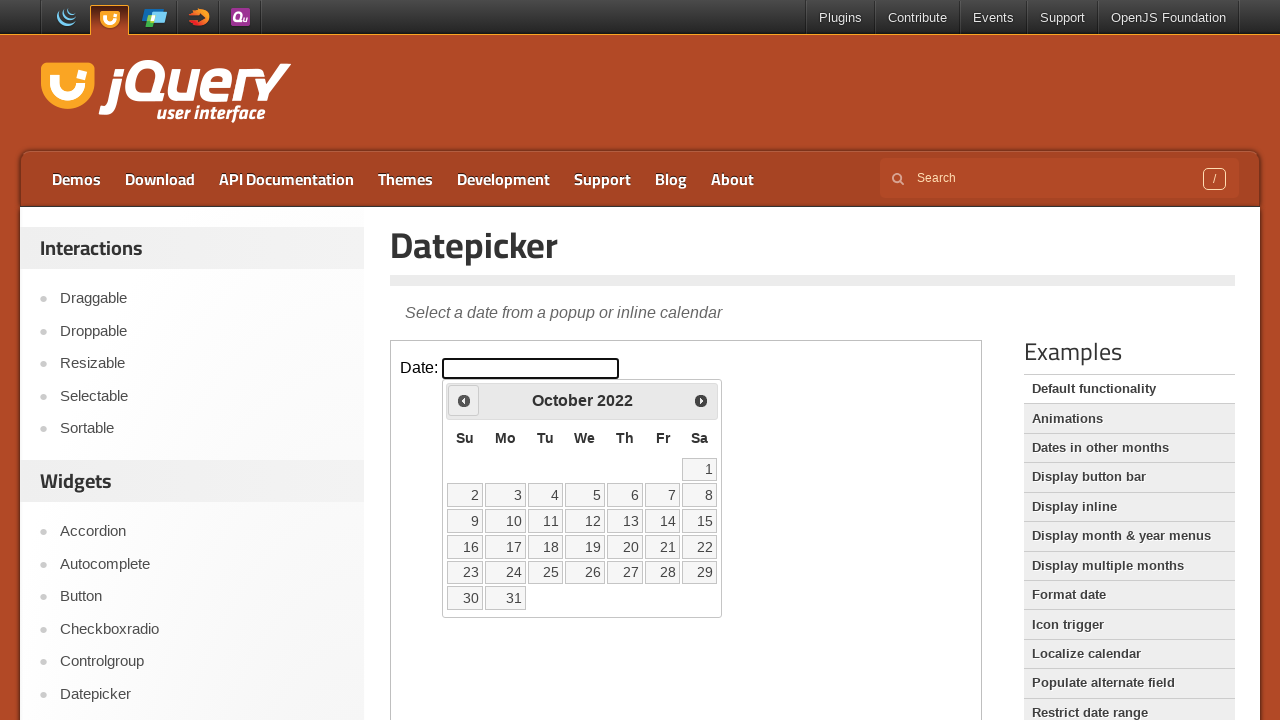

Clicked previous month button to navigate backwards at (464, 400) on iframe >> nth=0 >> internal:control=enter-frame >> .ui-icon.ui-icon-circle-trian
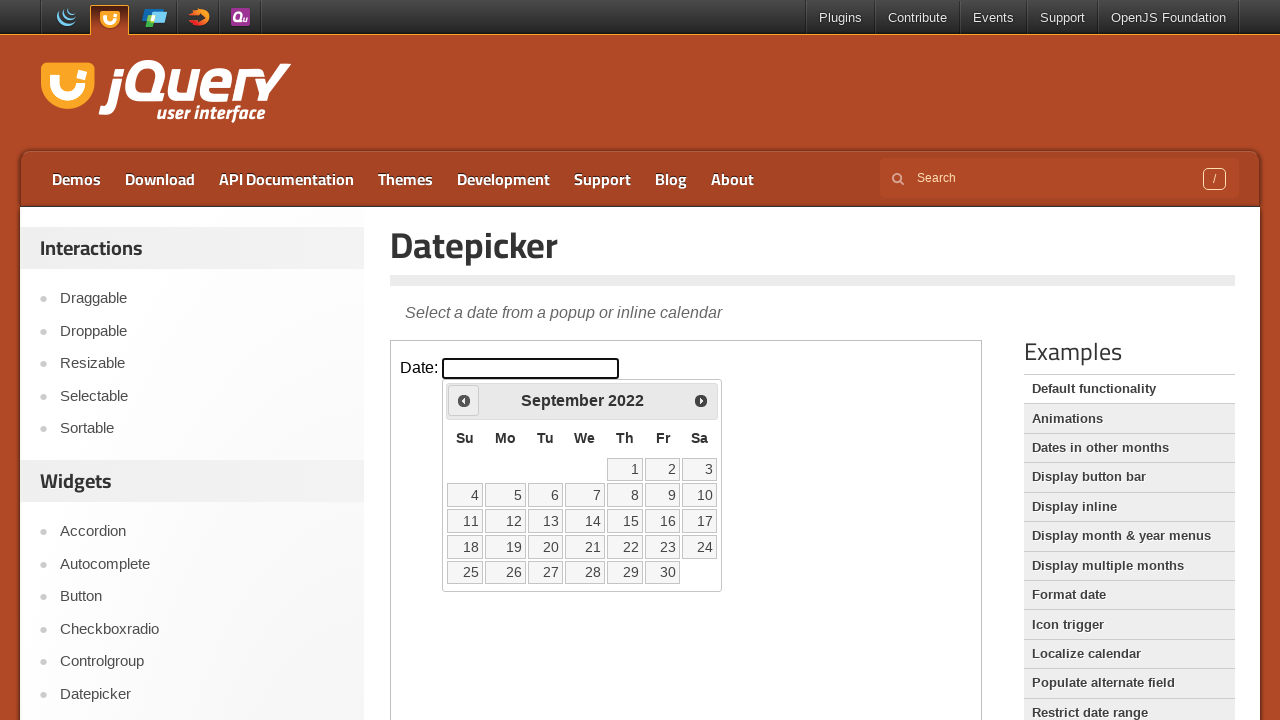

Checked current date: September 2022
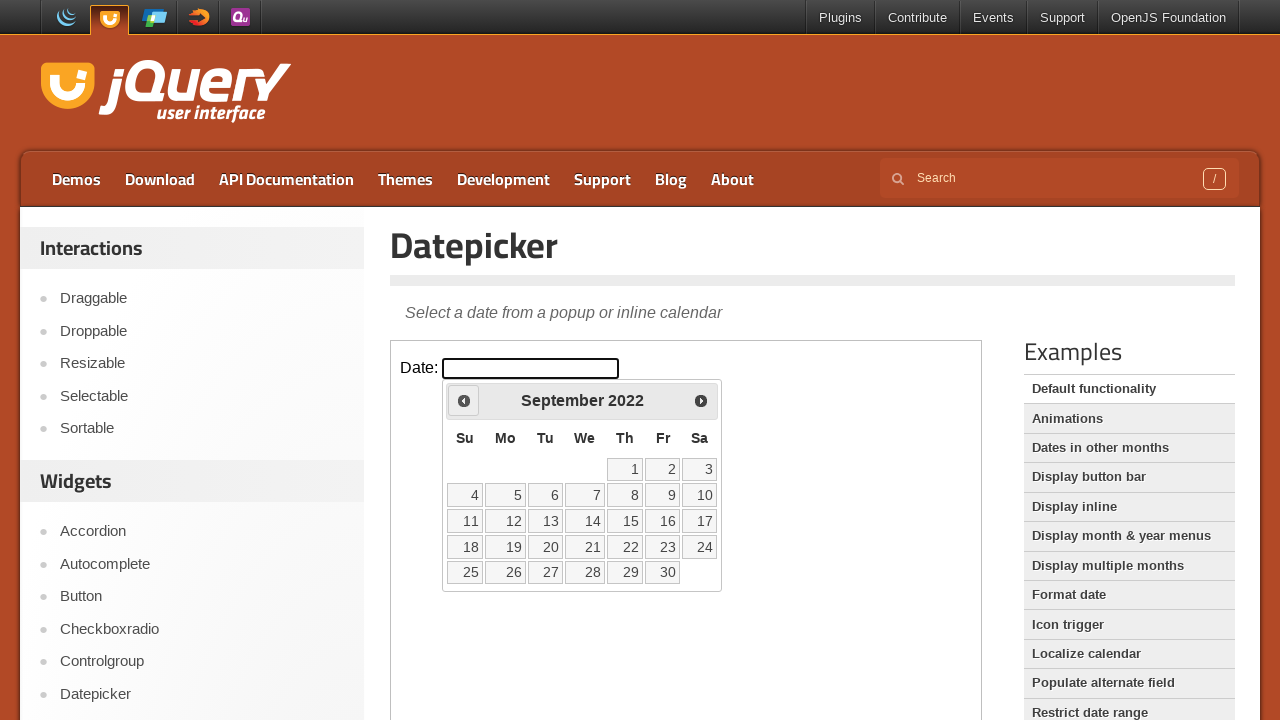

Clicked previous month button to navigate backwards at (464, 400) on iframe >> nth=0 >> internal:control=enter-frame >> .ui-icon.ui-icon-circle-trian
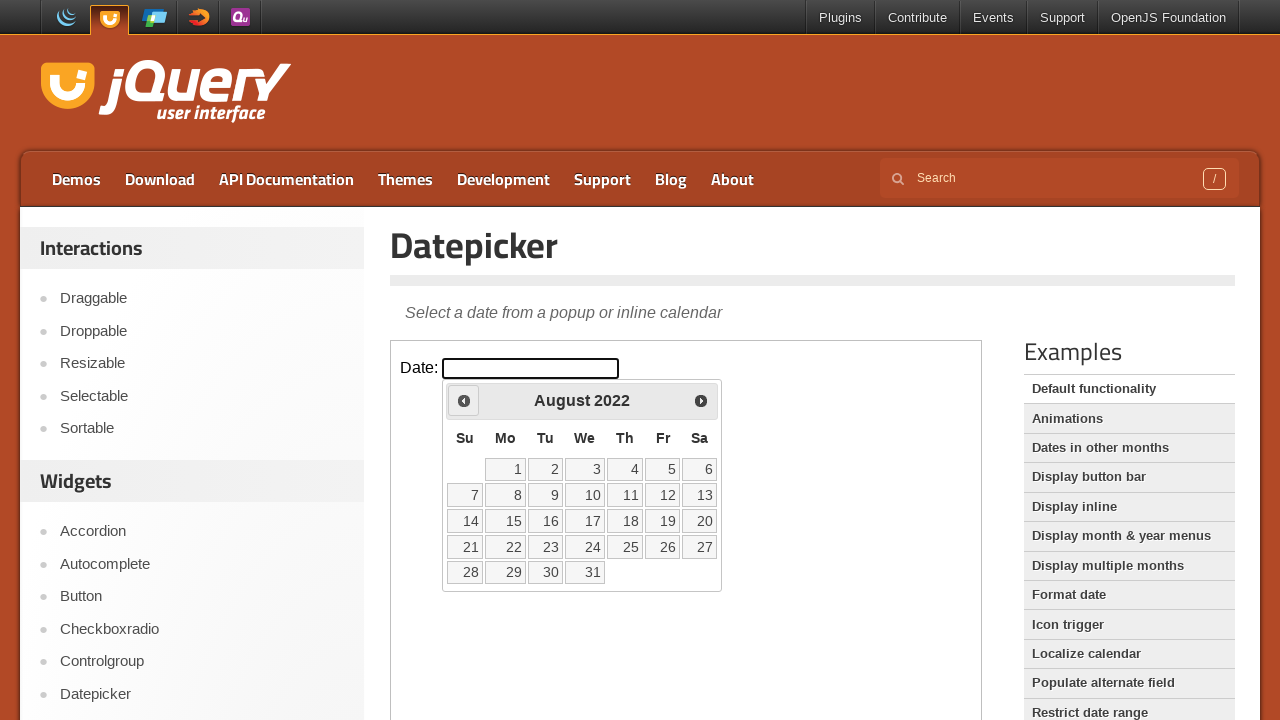

Checked current date: August 2022
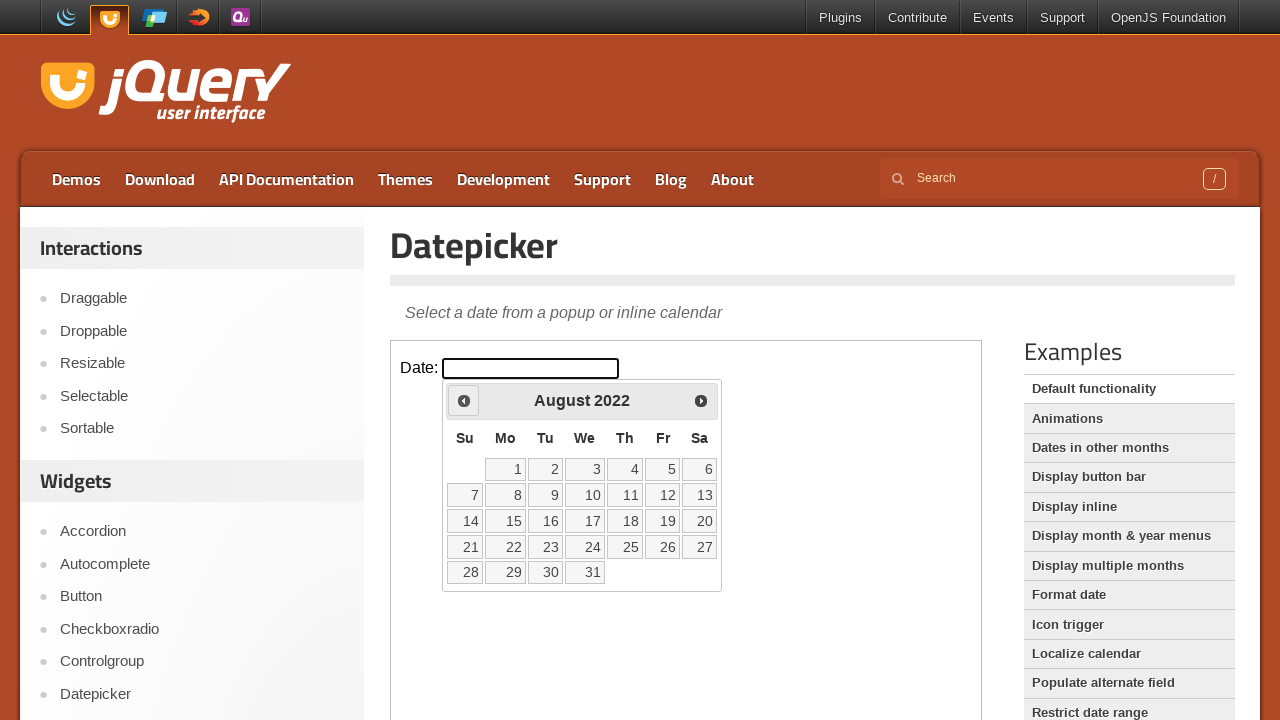

Clicked previous month button to navigate backwards at (464, 400) on iframe >> nth=0 >> internal:control=enter-frame >> .ui-icon.ui-icon-circle-trian
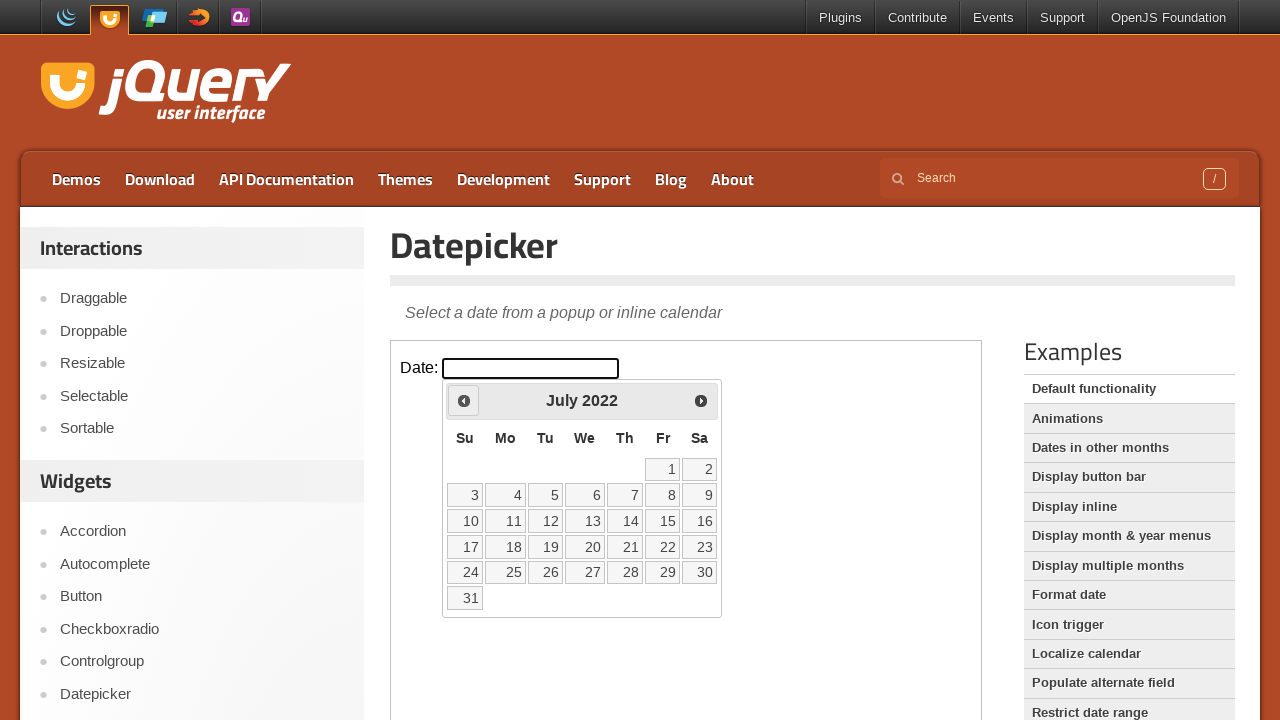

Checked current date: July 2022
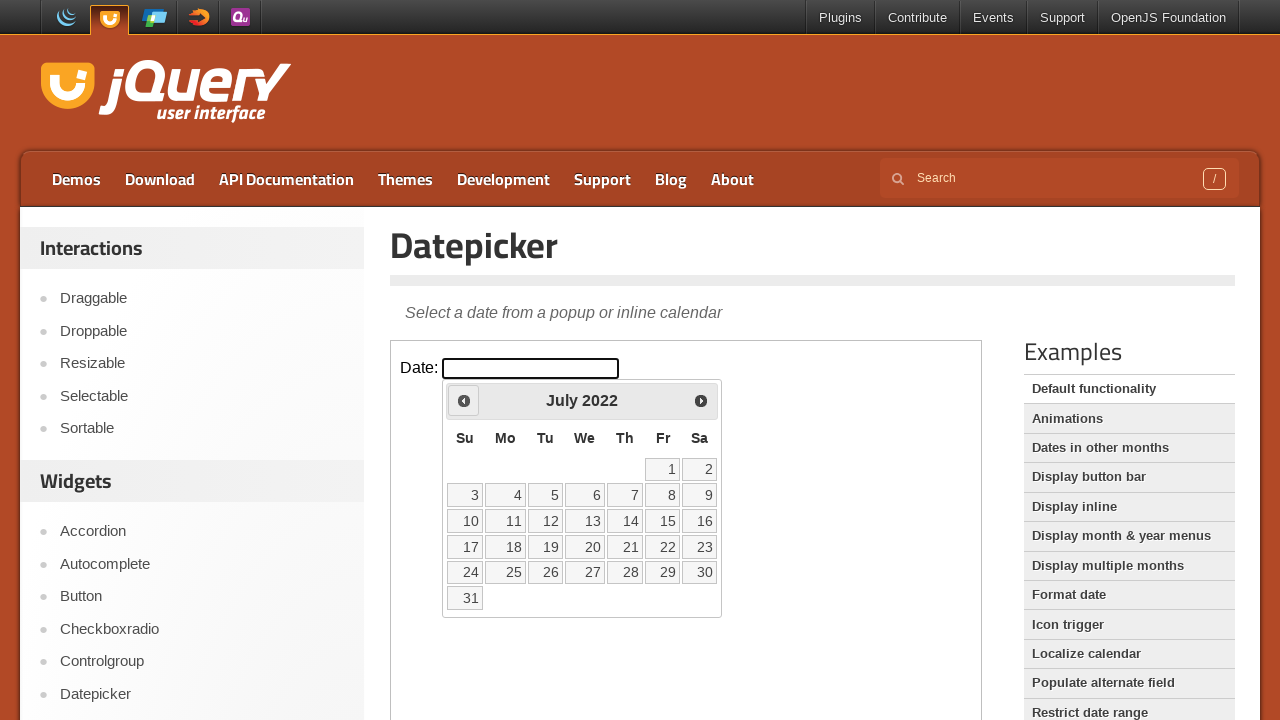

Clicked previous month button to navigate backwards at (464, 400) on iframe >> nth=0 >> internal:control=enter-frame >> .ui-icon.ui-icon-circle-trian
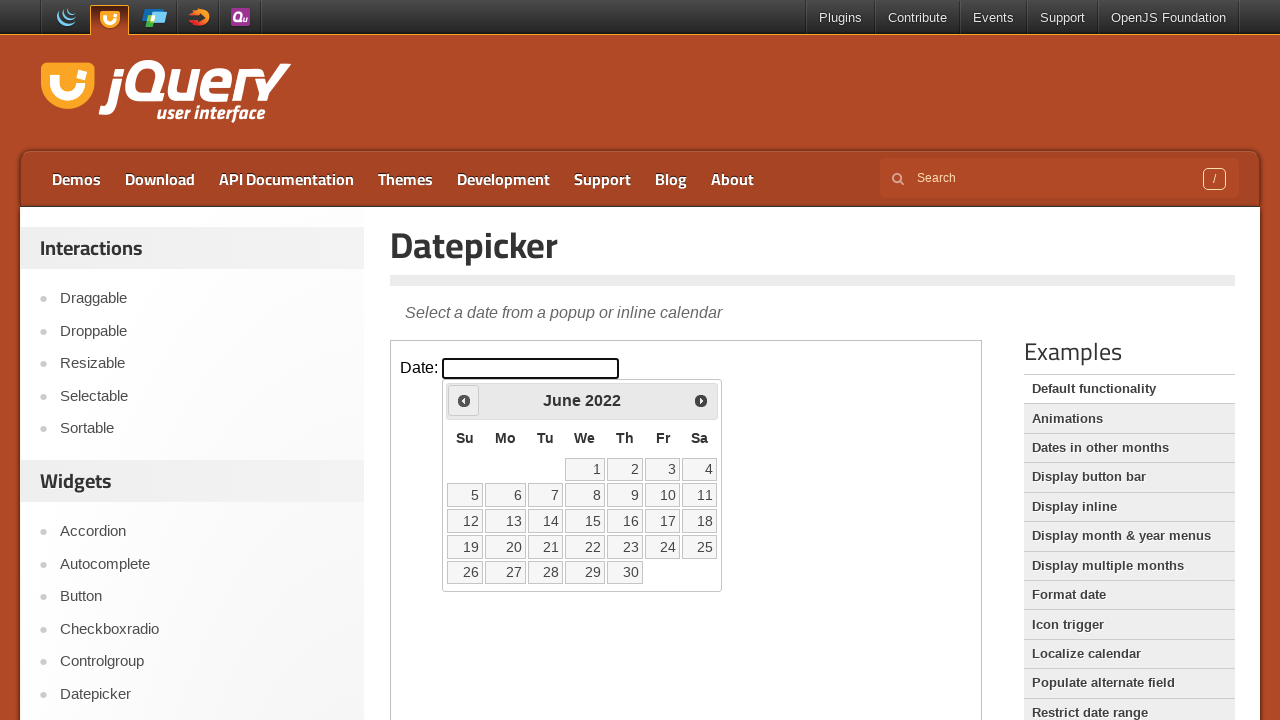

Checked current date: June 2022
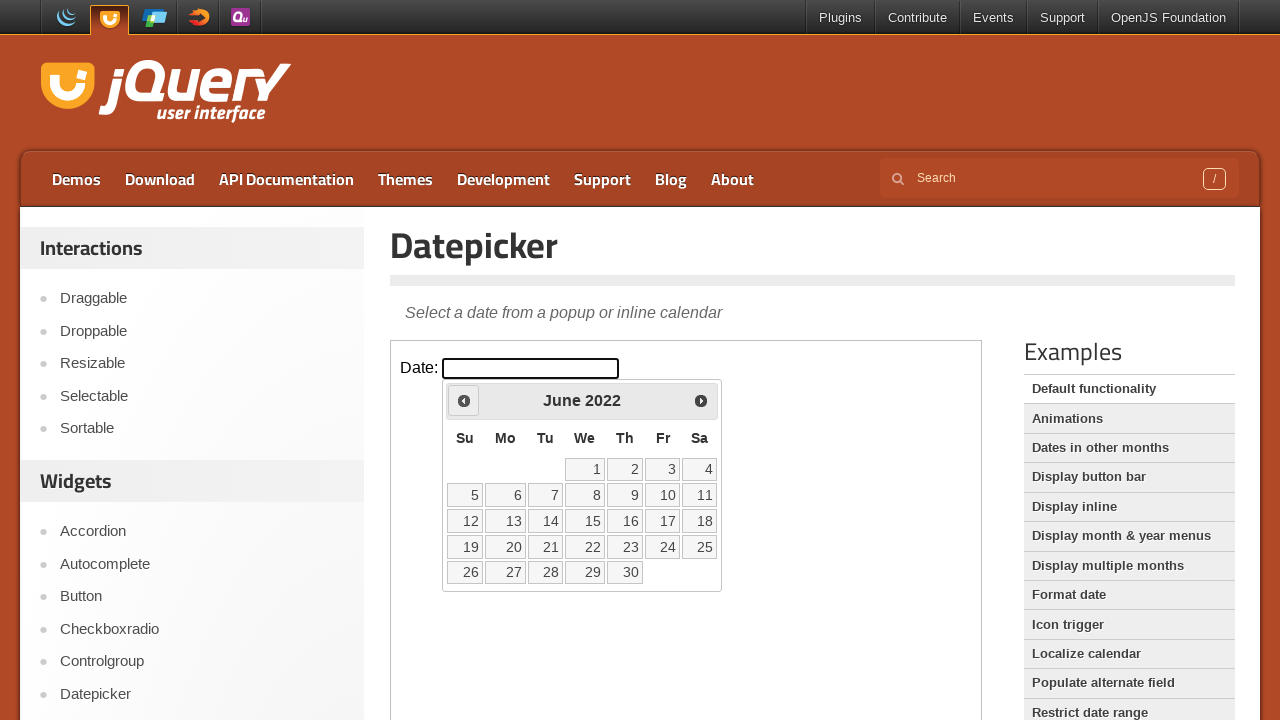

Clicked previous month button to navigate backwards at (464, 400) on iframe >> nth=0 >> internal:control=enter-frame >> .ui-icon.ui-icon-circle-trian
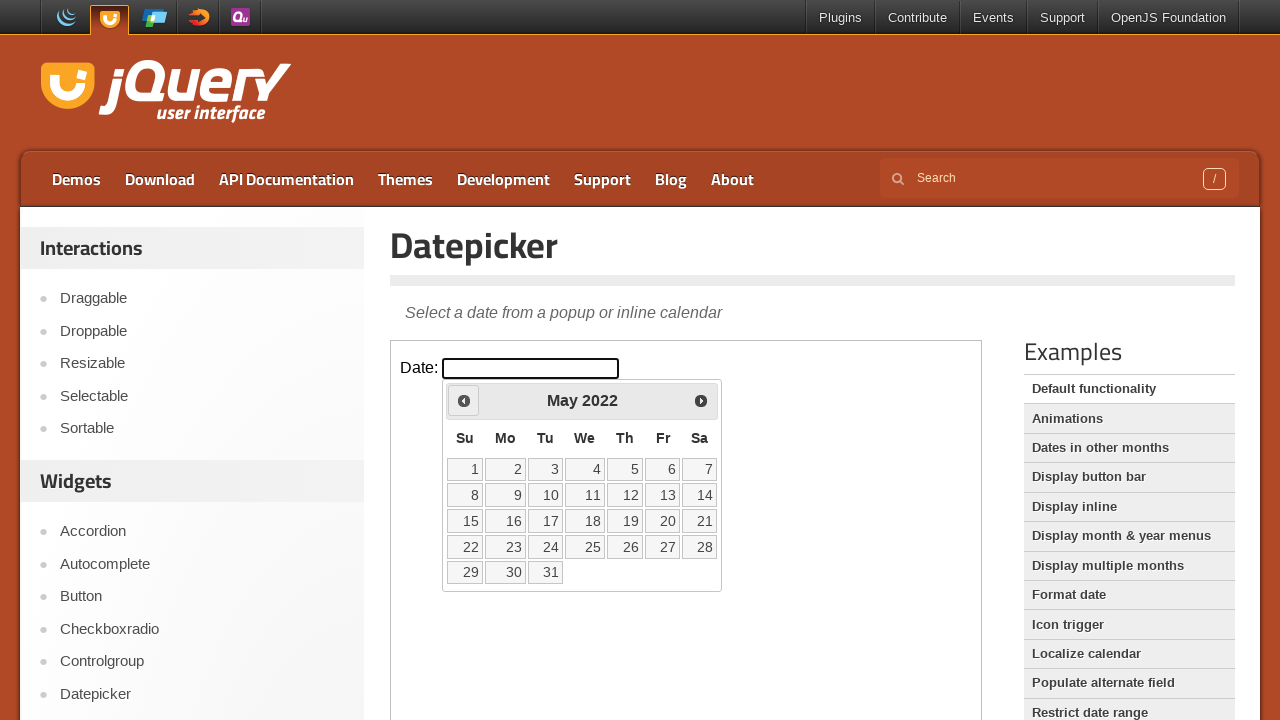

Checked current date: May 2022
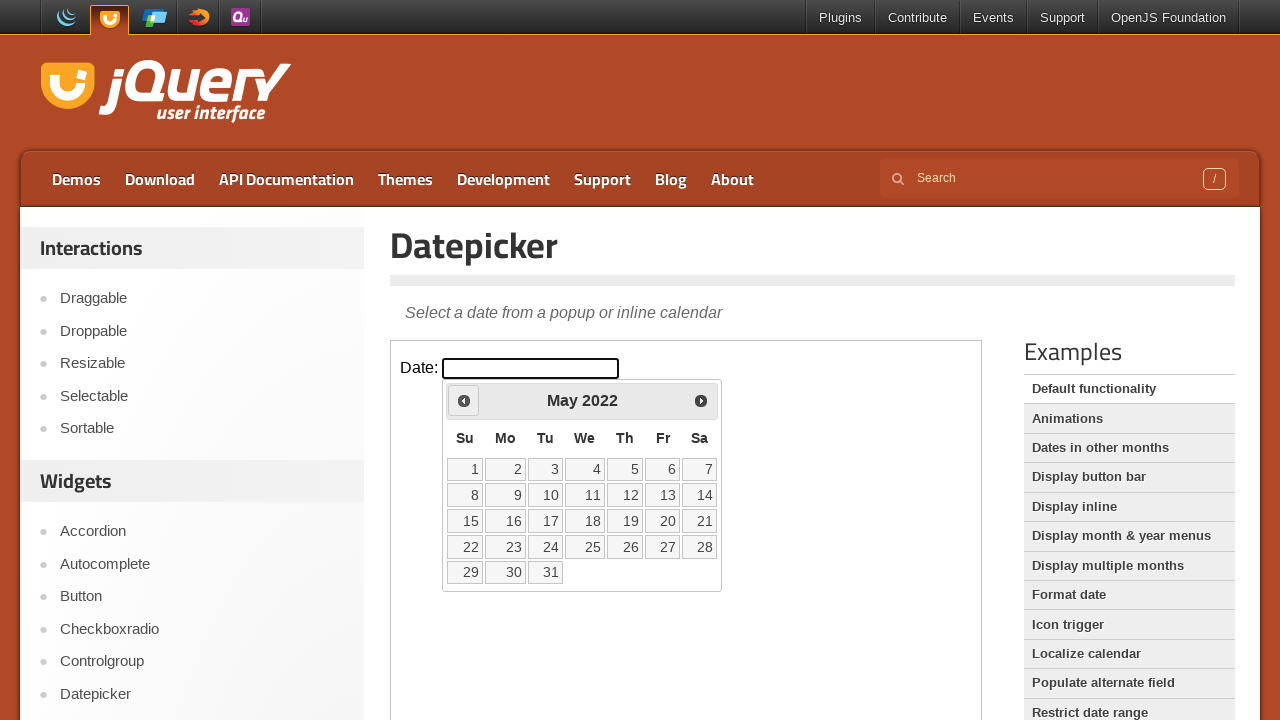

Clicked previous month button to navigate backwards at (464, 400) on iframe >> nth=0 >> internal:control=enter-frame >> .ui-icon.ui-icon-circle-trian
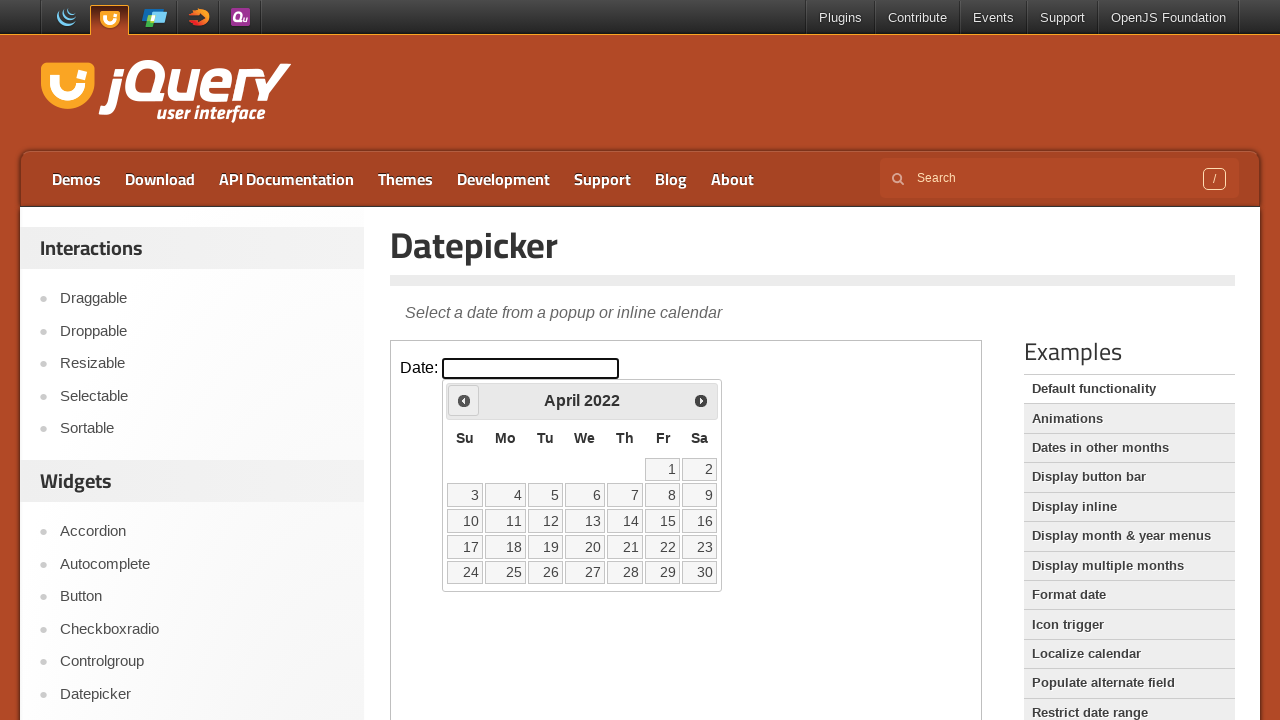

Checked current date: April 2022
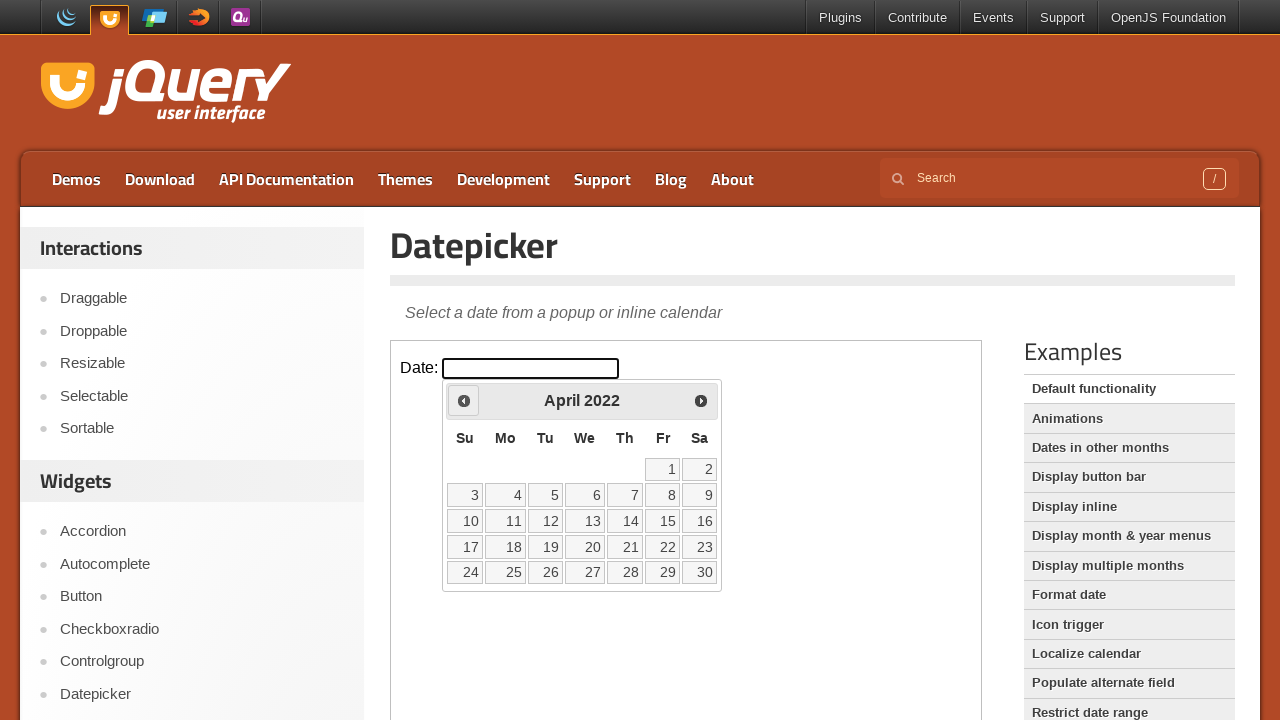

Clicked previous month button to navigate backwards at (464, 400) on iframe >> nth=0 >> internal:control=enter-frame >> .ui-icon.ui-icon-circle-trian
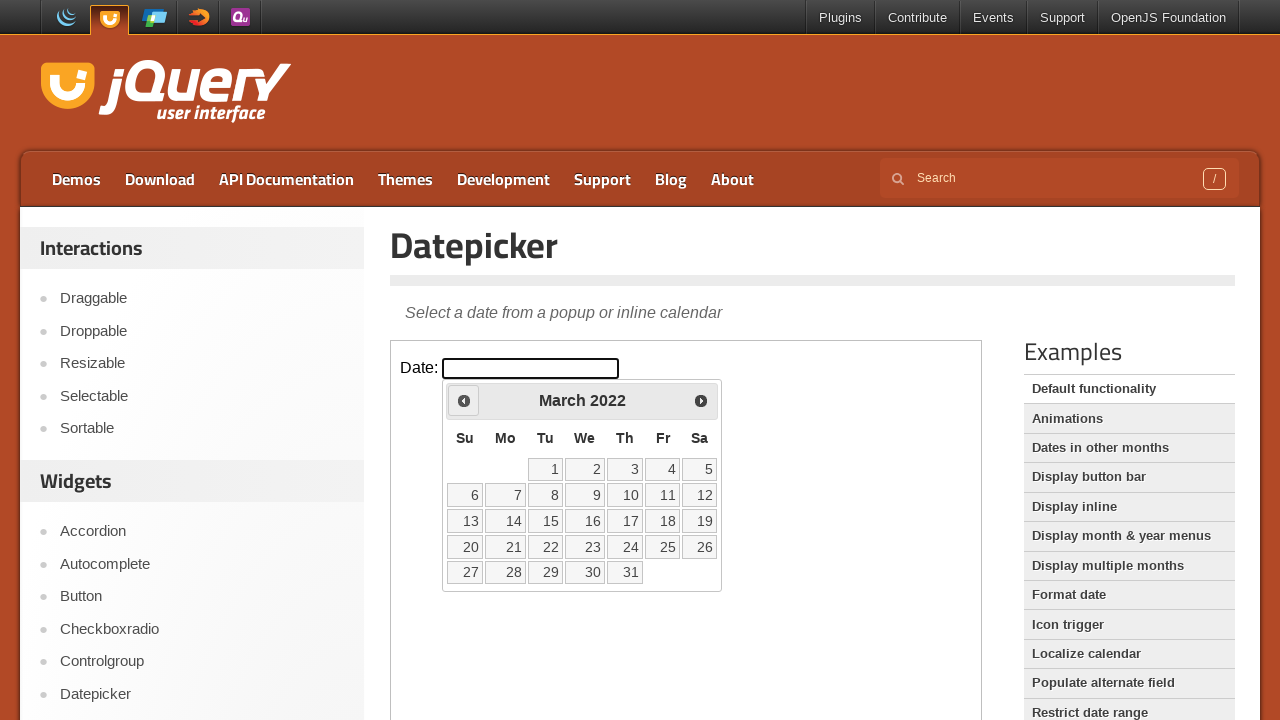

Checked current date: March 2022
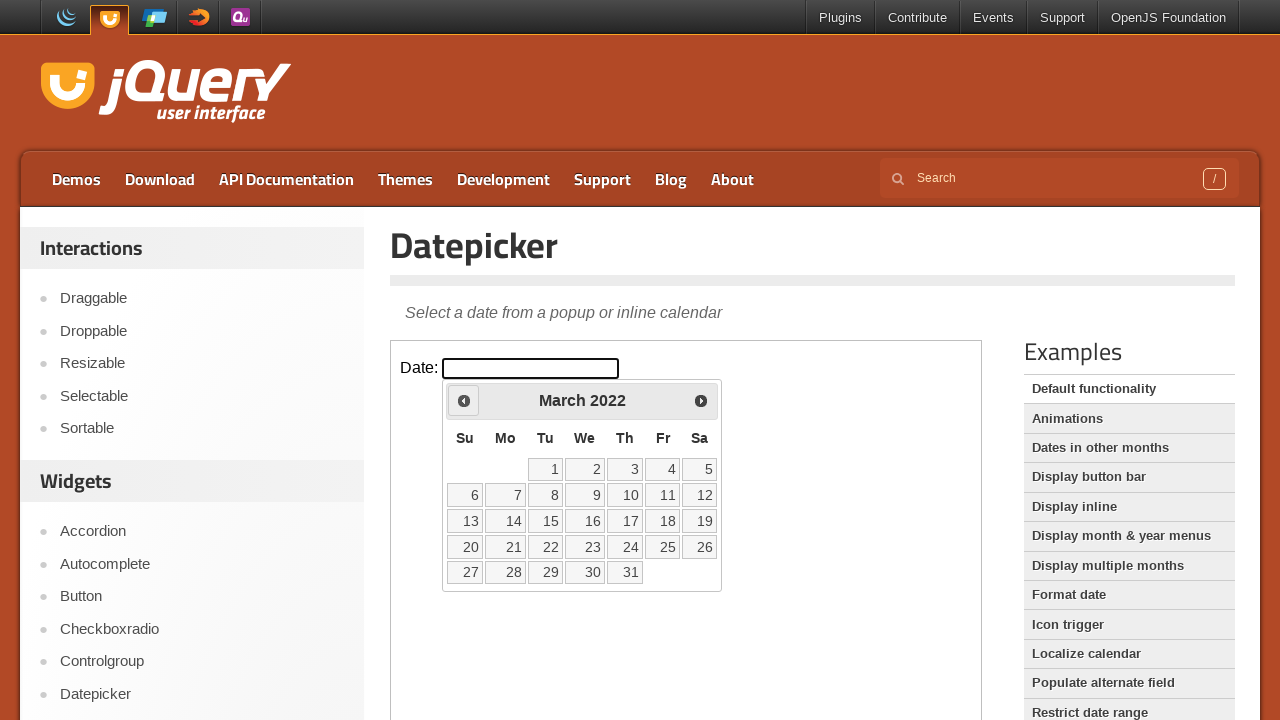

Clicked previous month button to navigate backwards at (464, 400) on iframe >> nth=0 >> internal:control=enter-frame >> .ui-icon.ui-icon-circle-trian
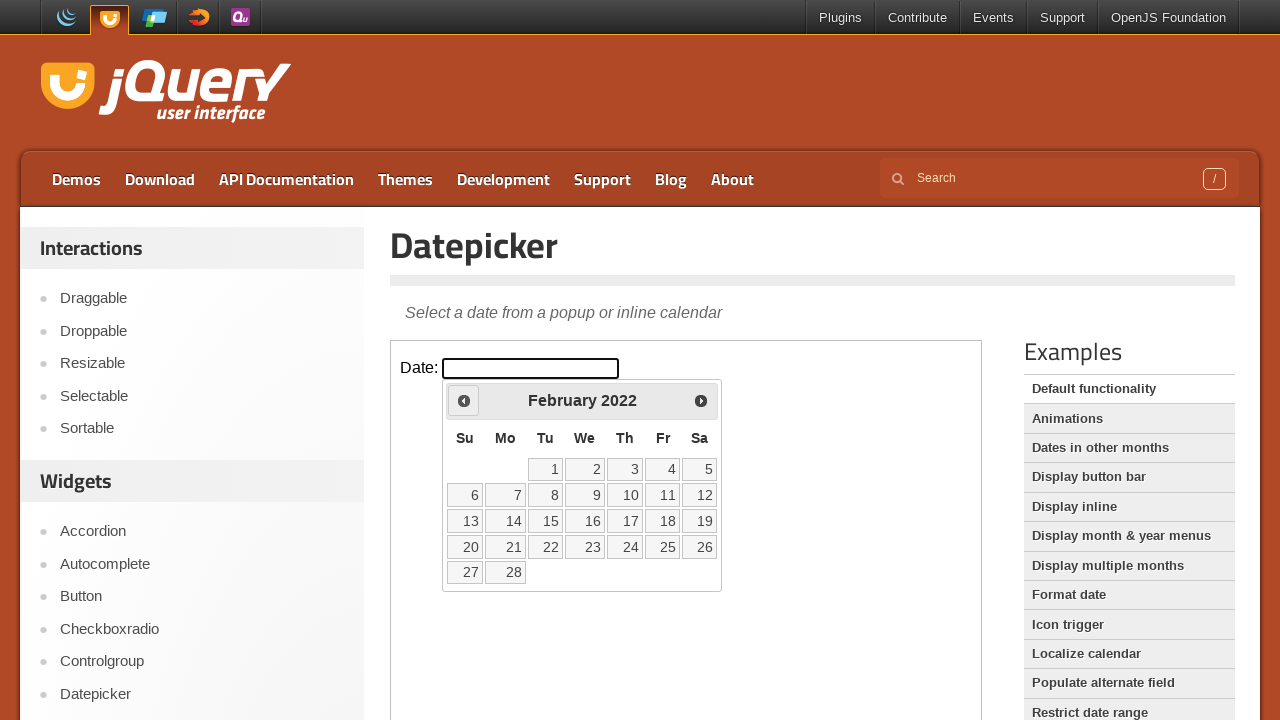

Checked current date: February 2022
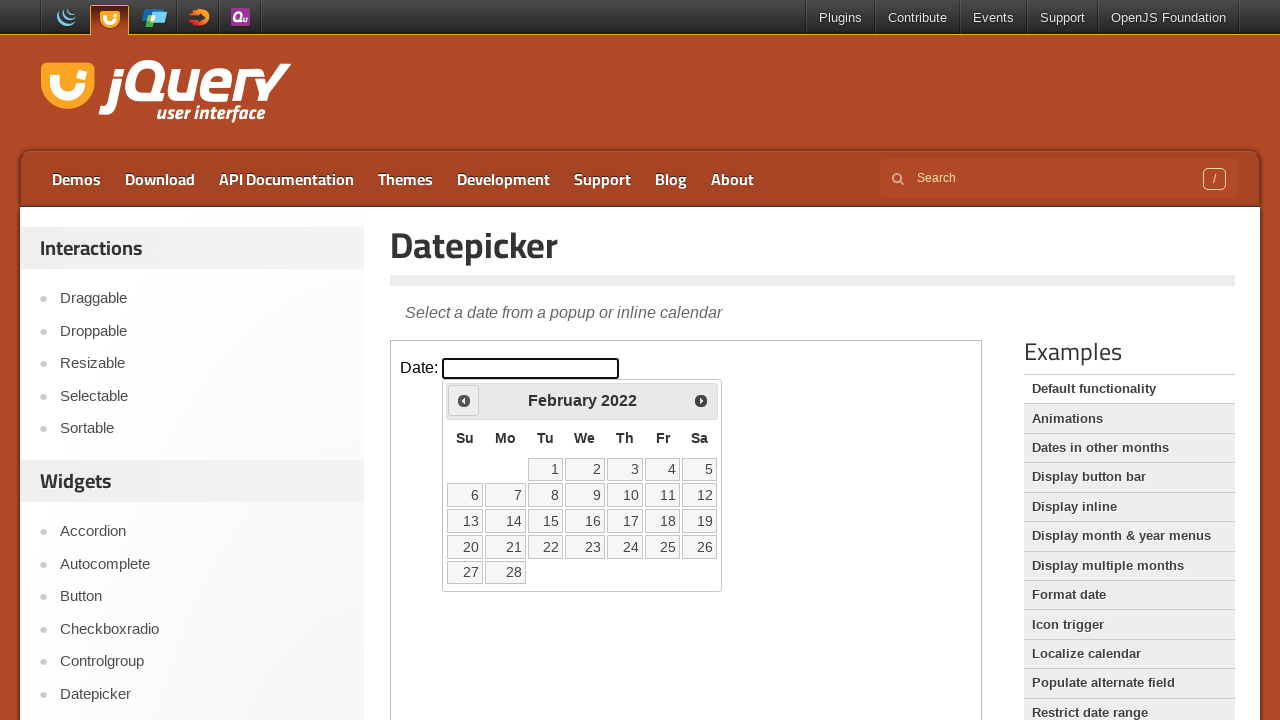

Clicked previous month button to navigate backwards at (464, 400) on iframe >> nth=0 >> internal:control=enter-frame >> .ui-icon.ui-icon-circle-trian
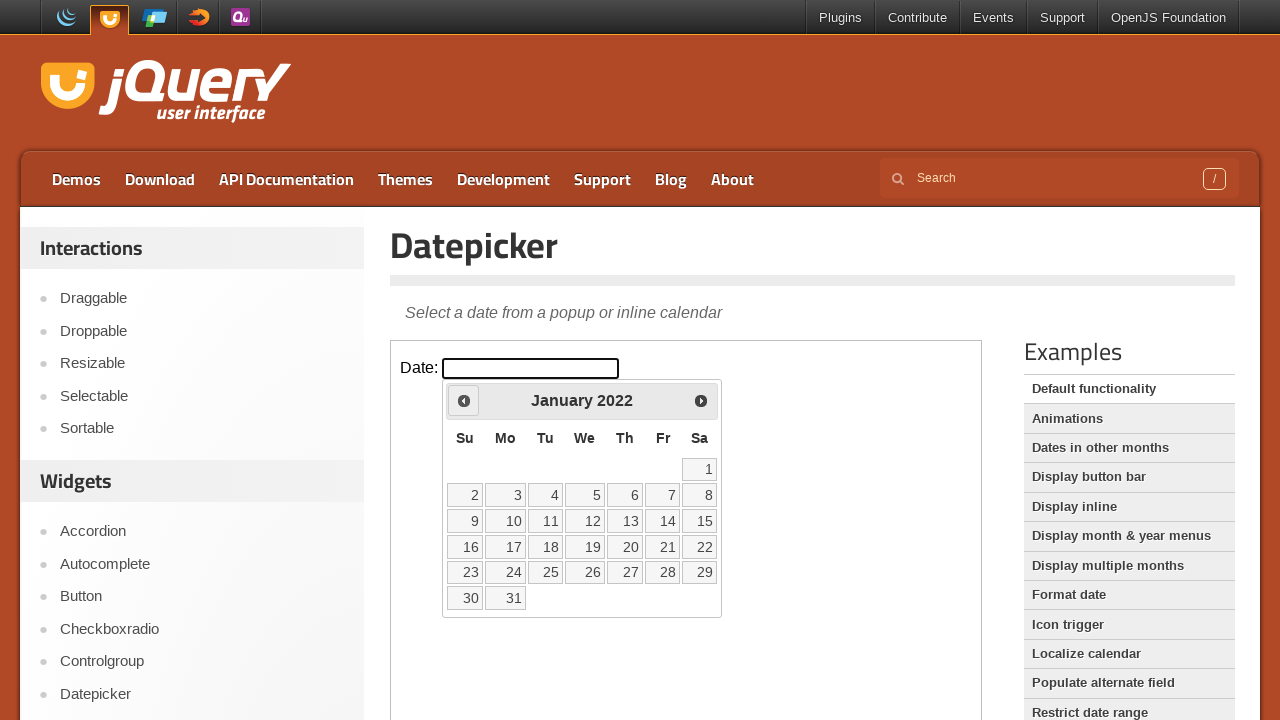

Checked current date: January 2022
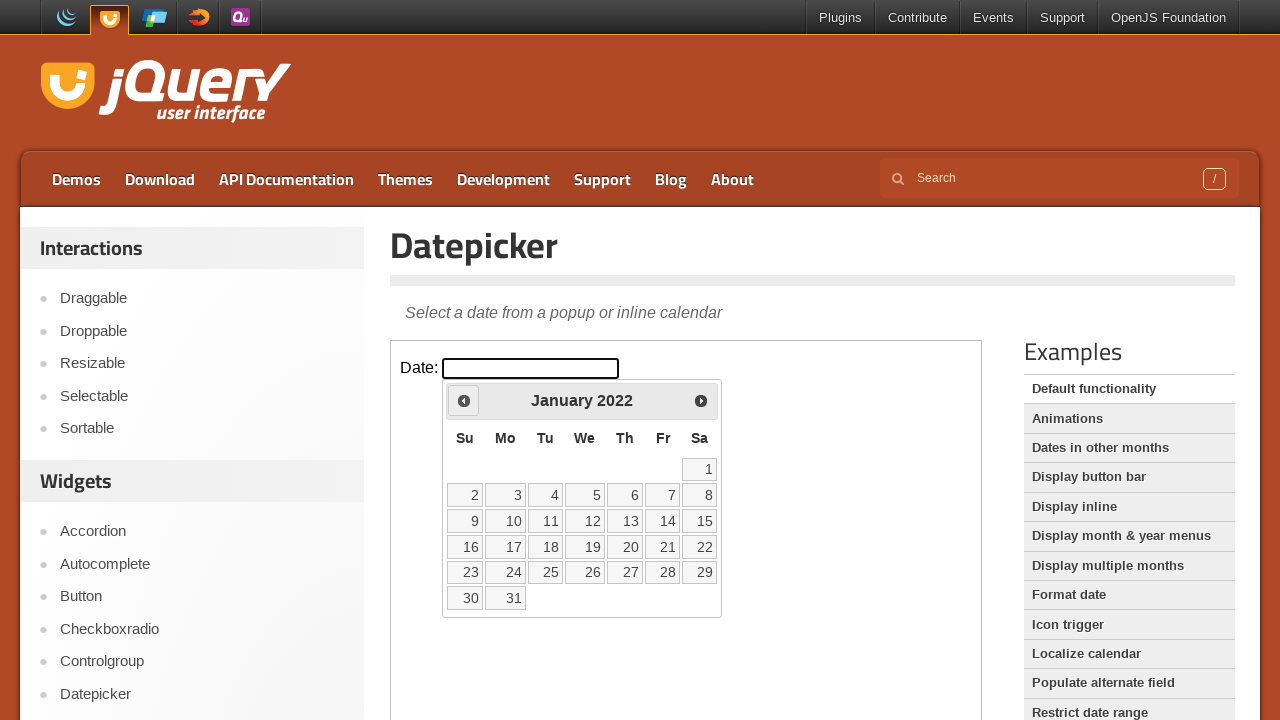

Clicked previous month button to navigate backwards at (464, 400) on iframe >> nth=0 >> internal:control=enter-frame >> .ui-icon.ui-icon-circle-trian
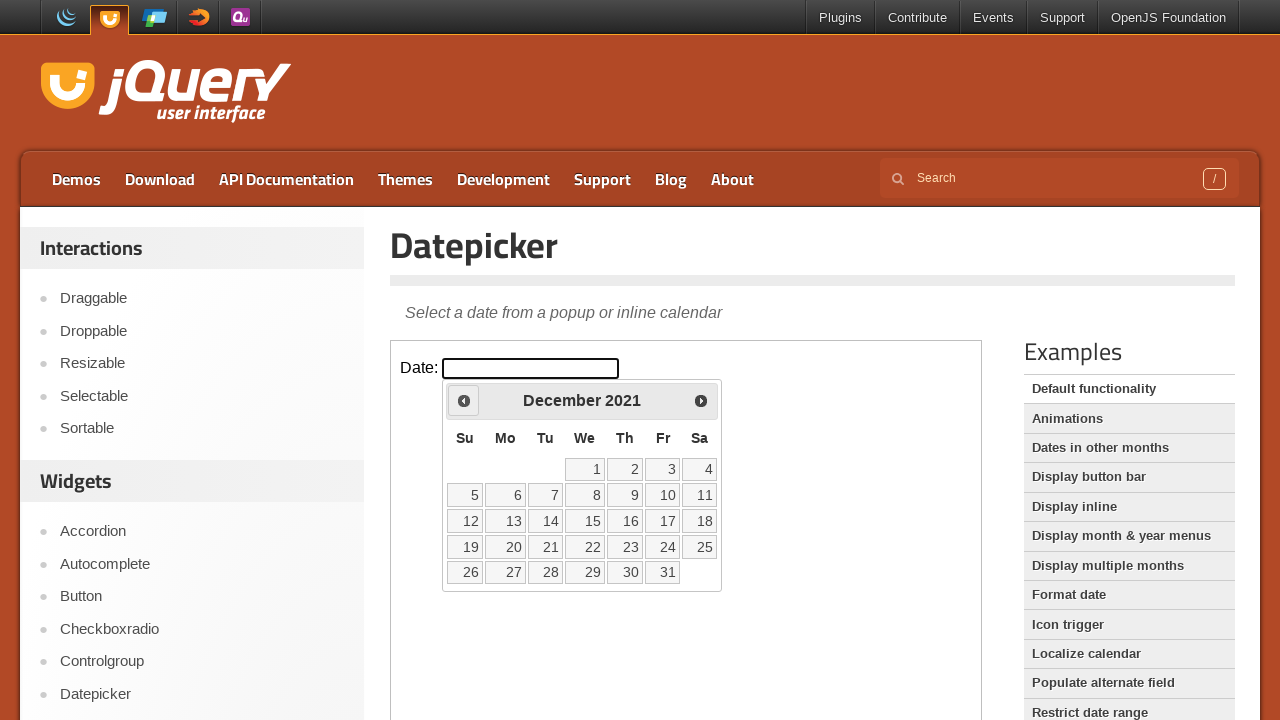

Checked current date: December 2021
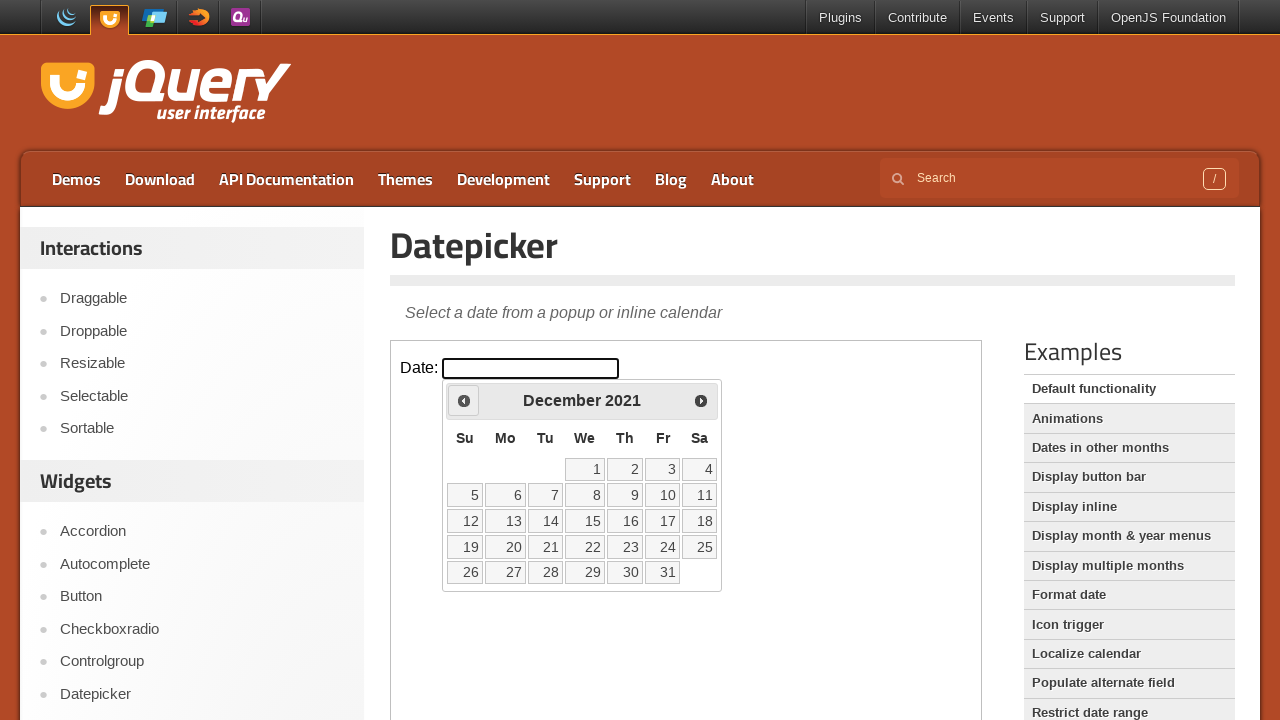

Clicked previous month button to navigate backwards at (464, 400) on iframe >> nth=0 >> internal:control=enter-frame >> .ui-icon.ui-icon-circle-trian
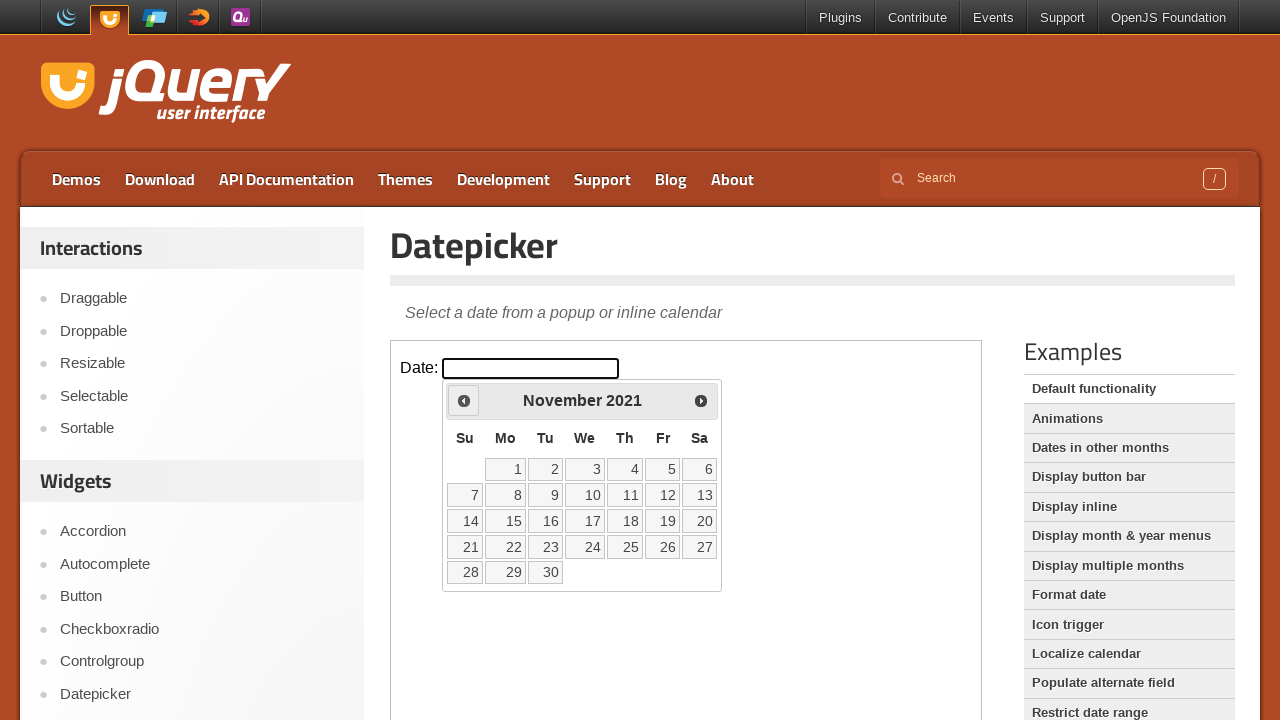

Checked current date: November 2021
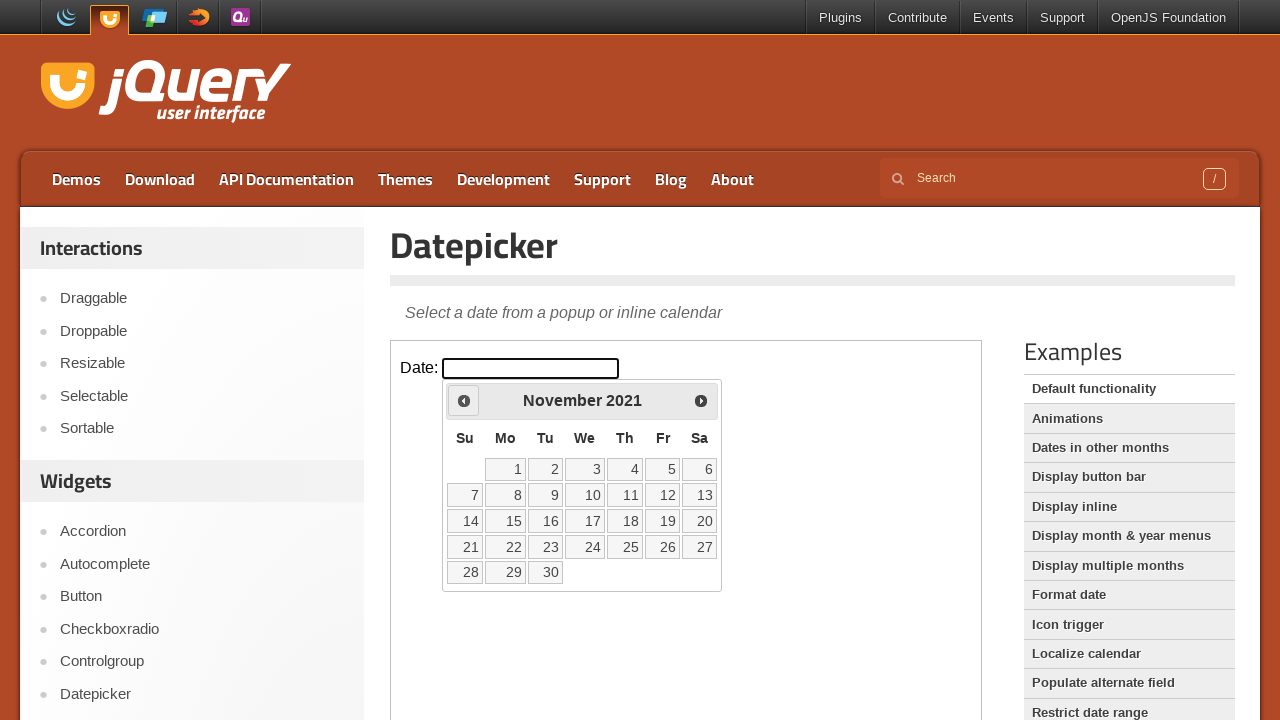

Clicked previous month button to navigate backwards at (464, 400) on iframe >> nth=0 >> internal:control=enter-frame >> .ui-icon.ui-icon-circle-trian
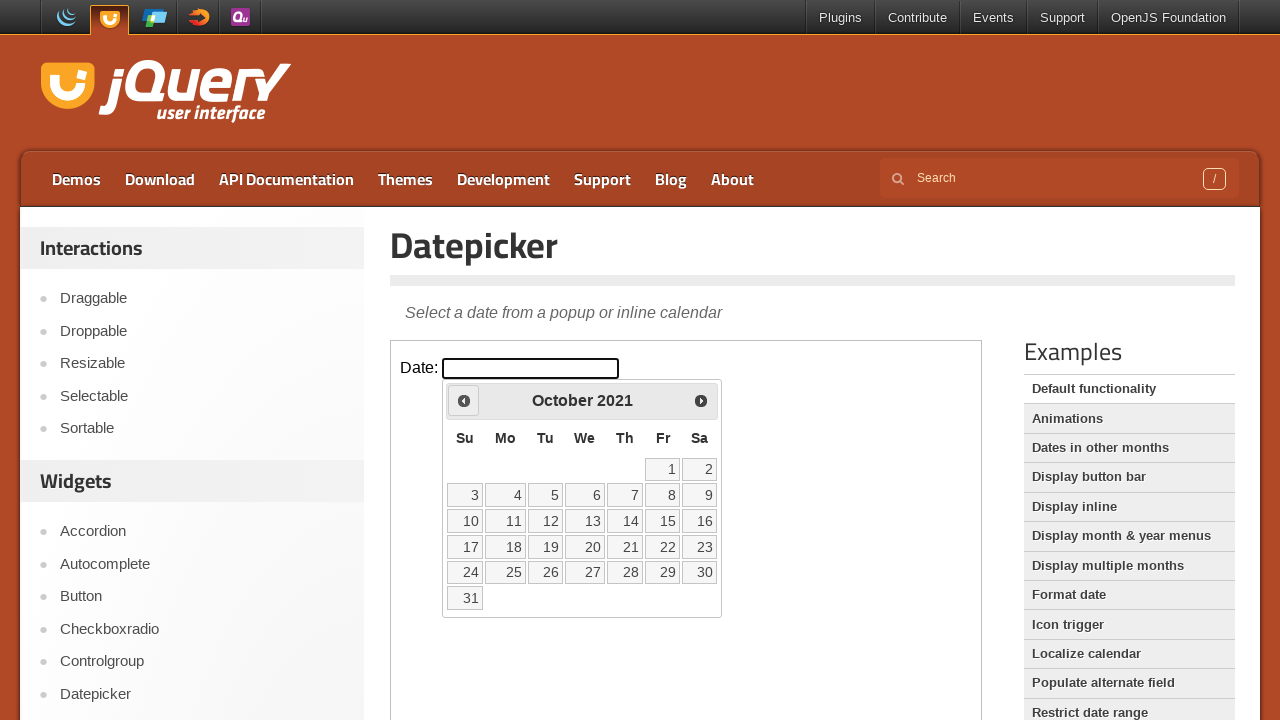

Checked current date: October 2021
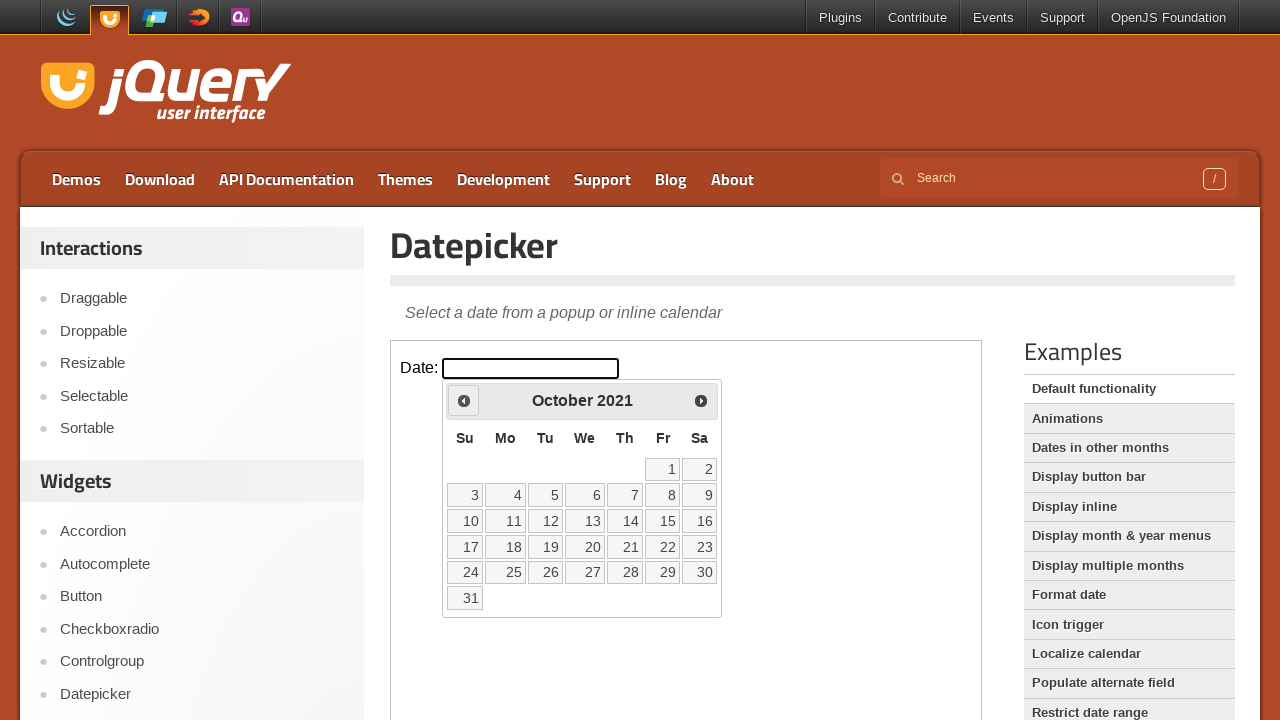

Clicked previous month button to navigate backwards at (464, 400) on iframe >> nth=0 >> internal:control=enter-frame >> .ui-icon.ui-icon-circle-trian
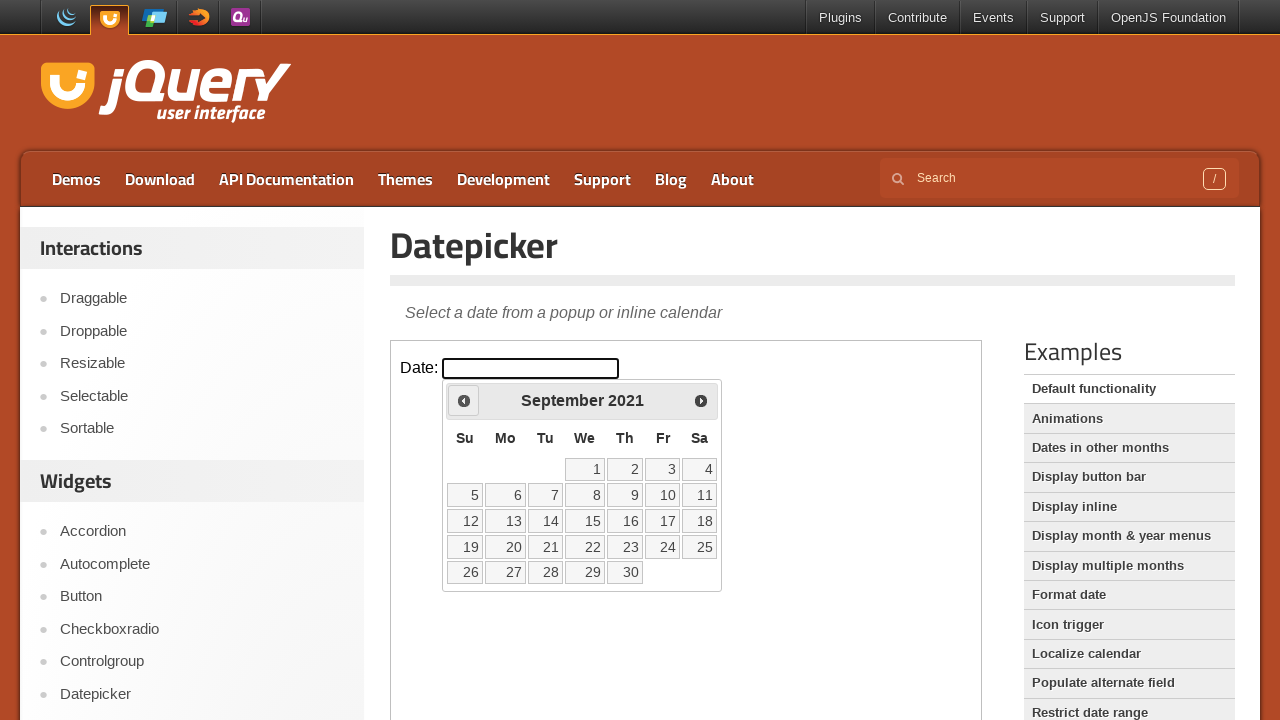

Checked current date: September 2021
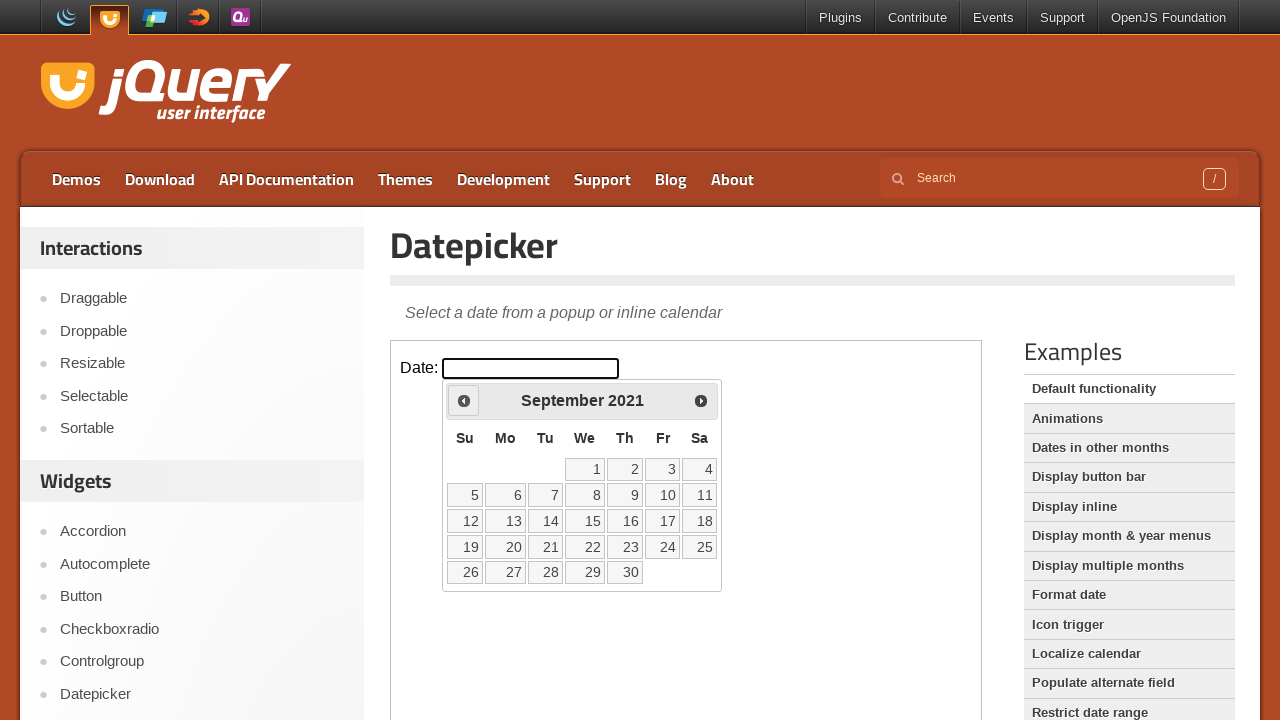

Clicked previous month button to navigate backwards at (464, 400) on iframe >> nth=0 >> internal:control=enter-frame >> .ui-icon.ui-icon-circle-trian
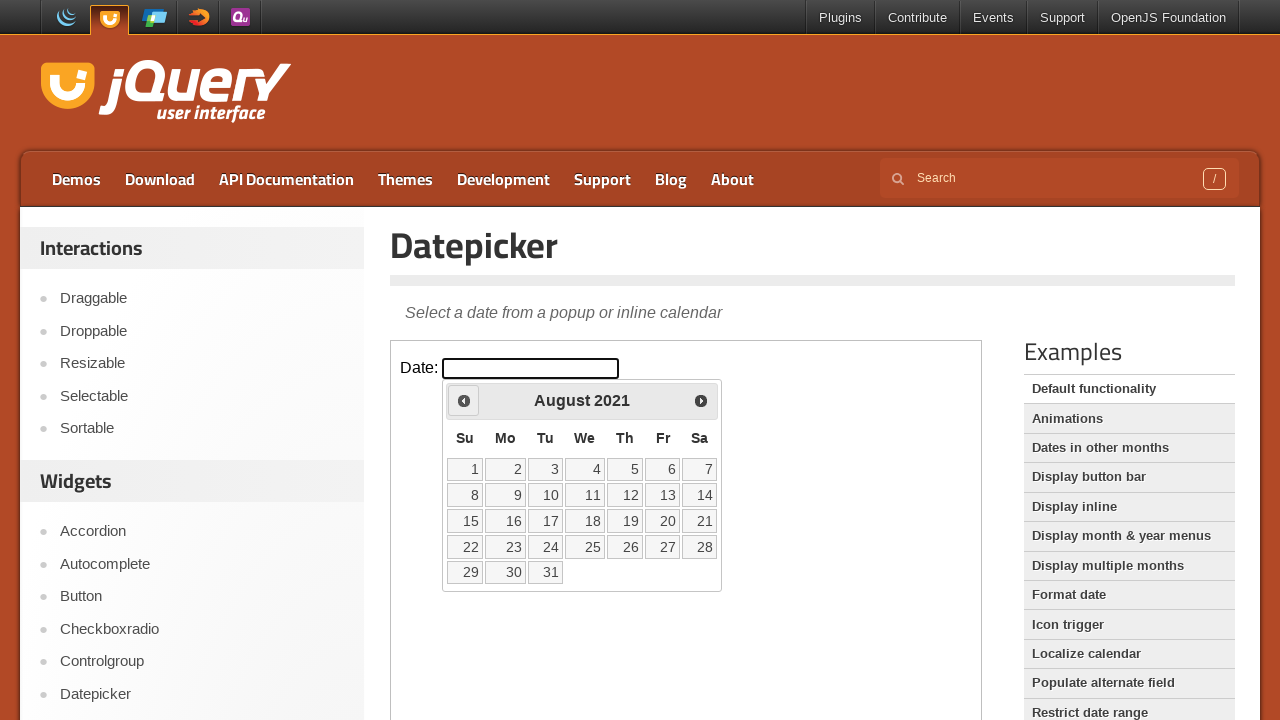

Checked current date: August 2021
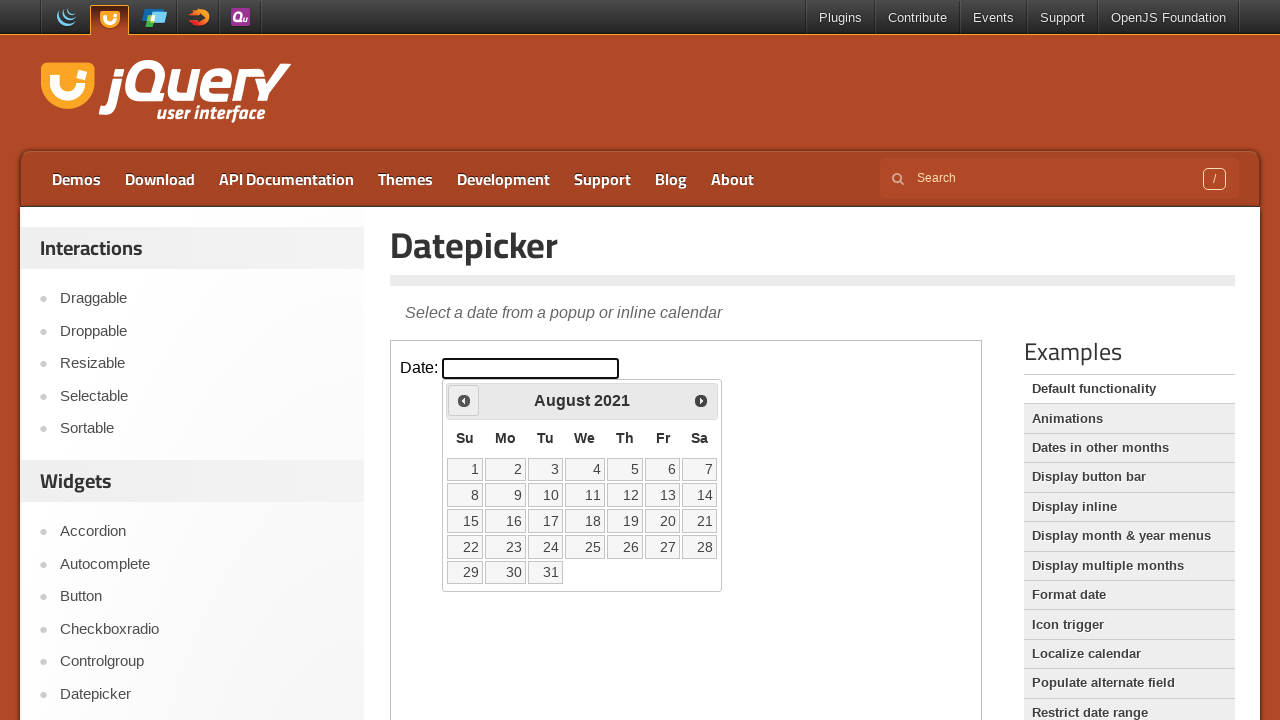

Clicked previous month button to navigate backwards at (464, 400) on iframe >> nth=0 >> internal:control=enter-frame >> .ui-icon.ui-icon-circle-trian
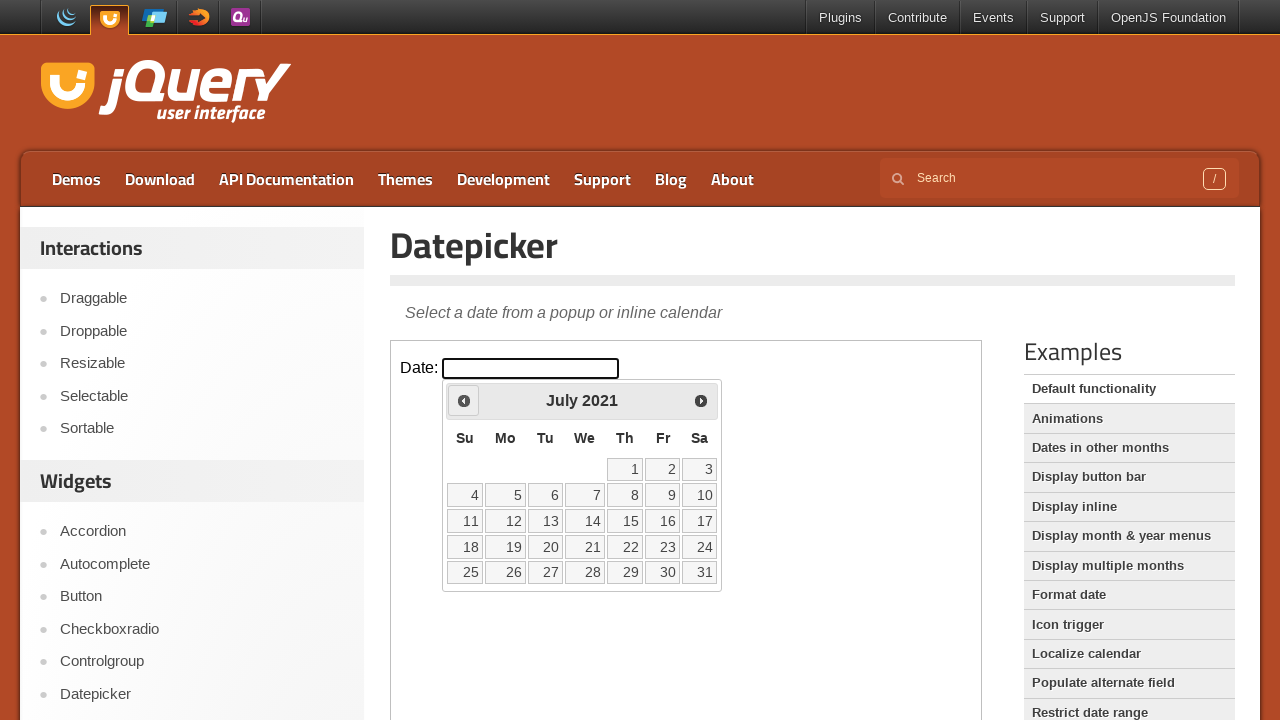

Checked current date: July 2021
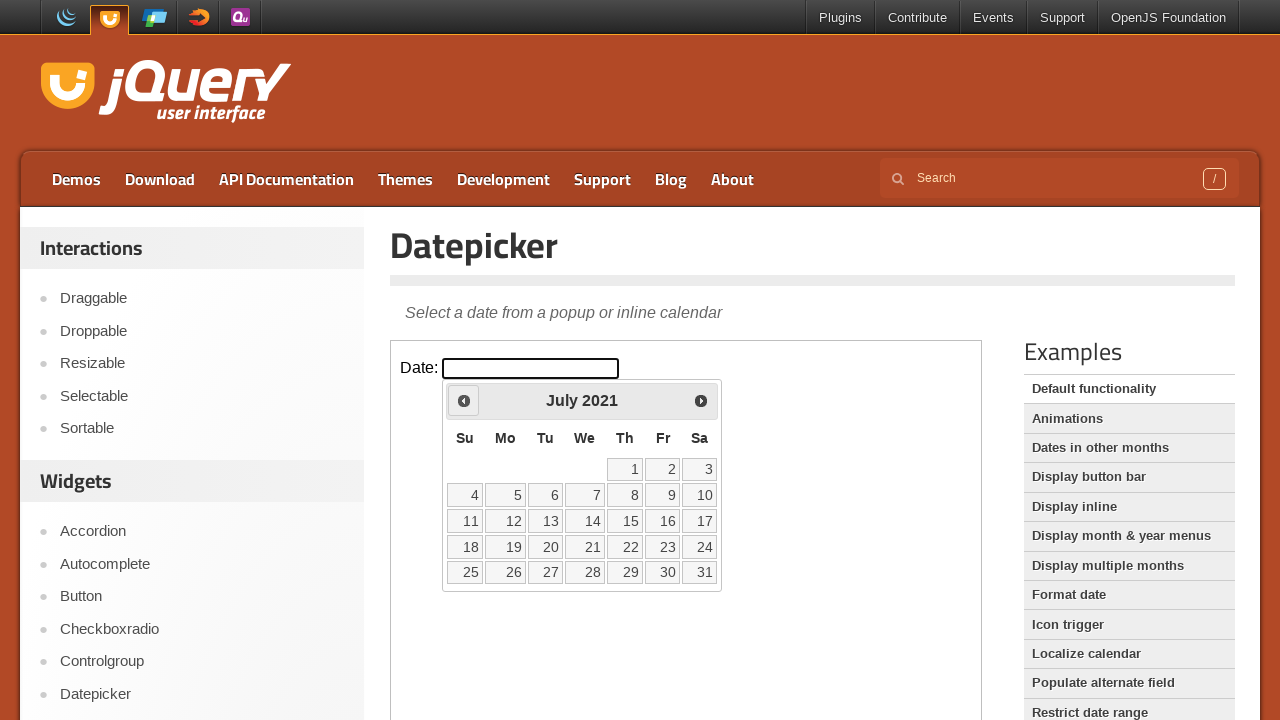

Clicked previous month button to navigate backwards at (464, 400) on iframe >> nth=0 >> internal:control=enter-frame >> .ui-icon.ui-icon-circle-trian
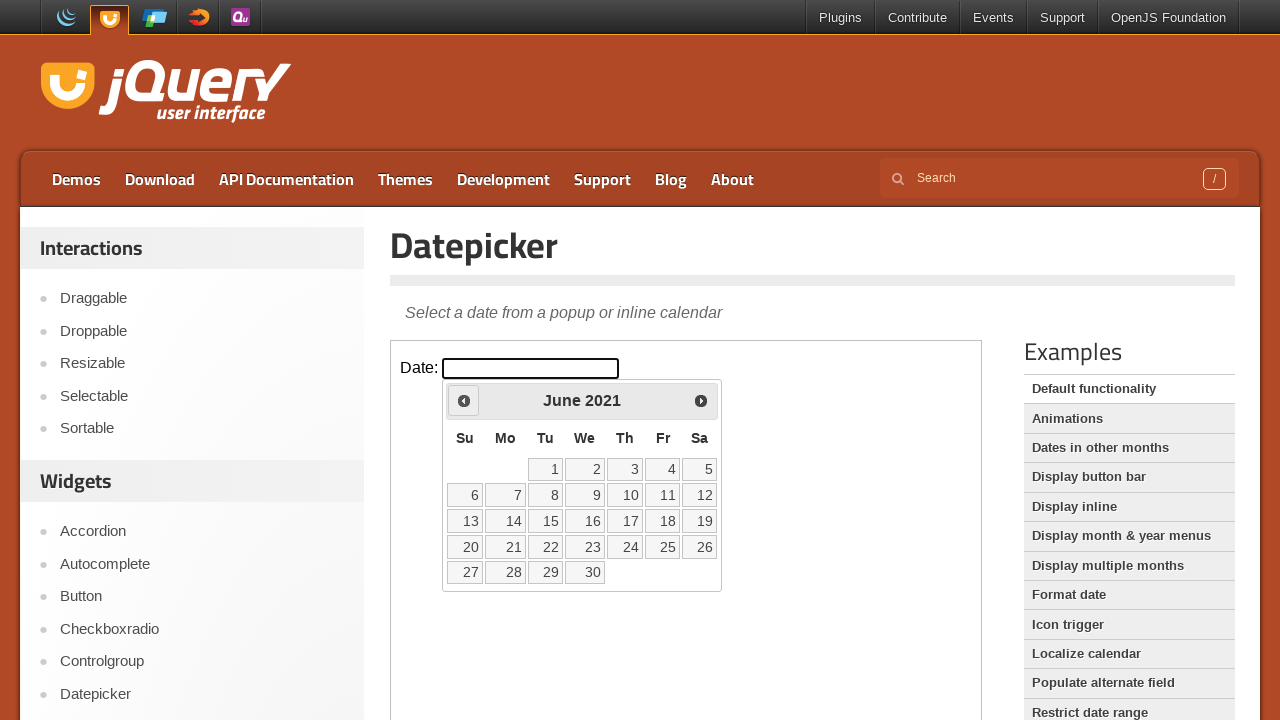

Checked current date: June 2021
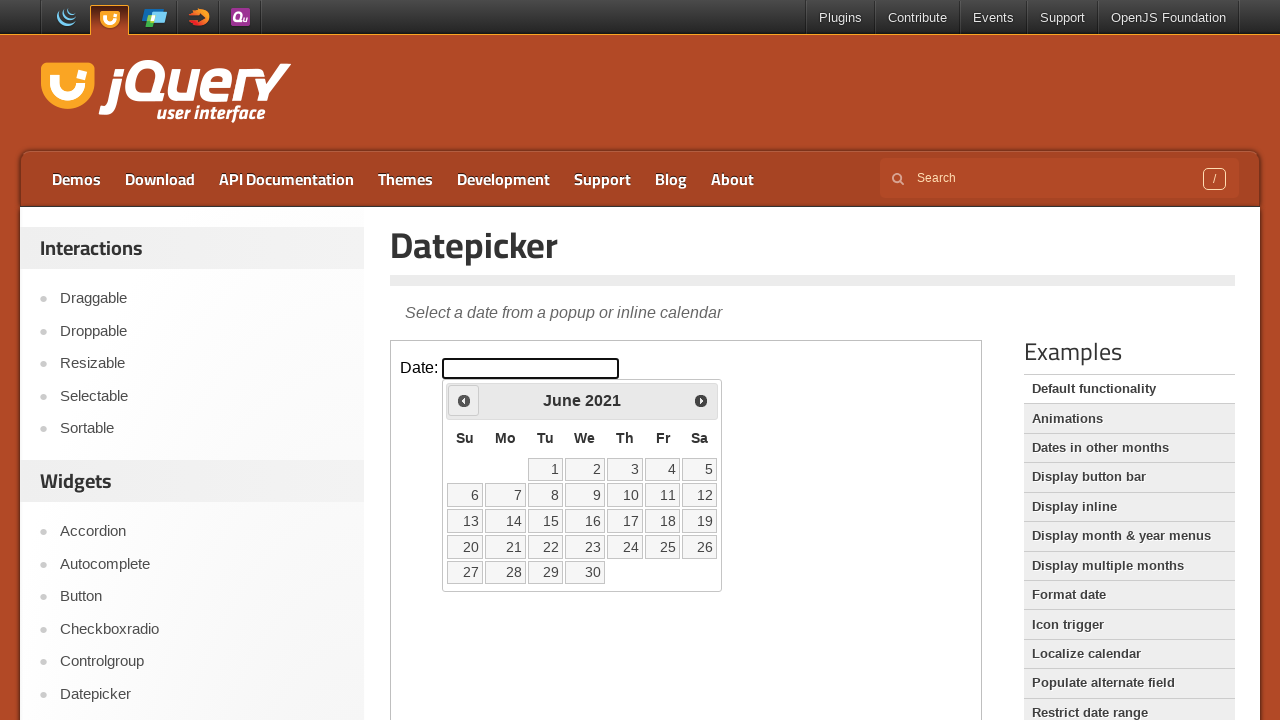

Clicked previous month button to navigate backwards at (464, 400) on iframe >> nth=0 >> internal:control=enter-frame >> .ui-icon.ui-icon-circle-trian
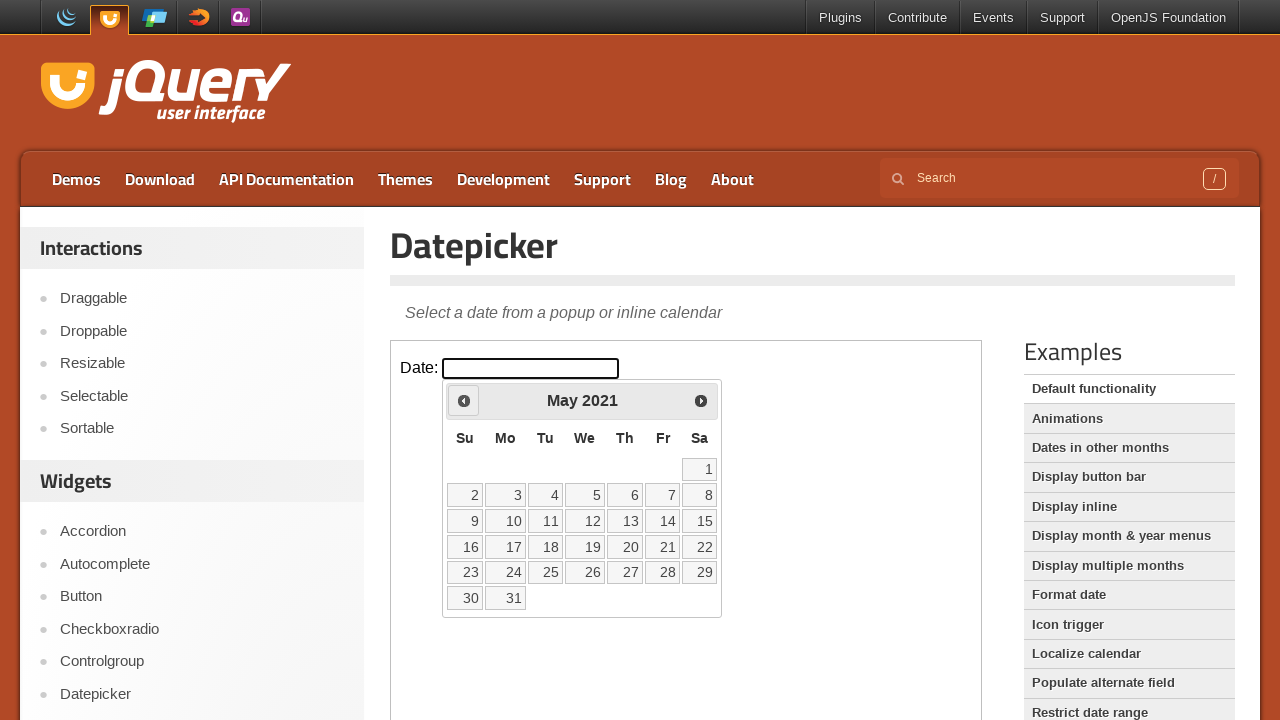

Checked current date: May 2021
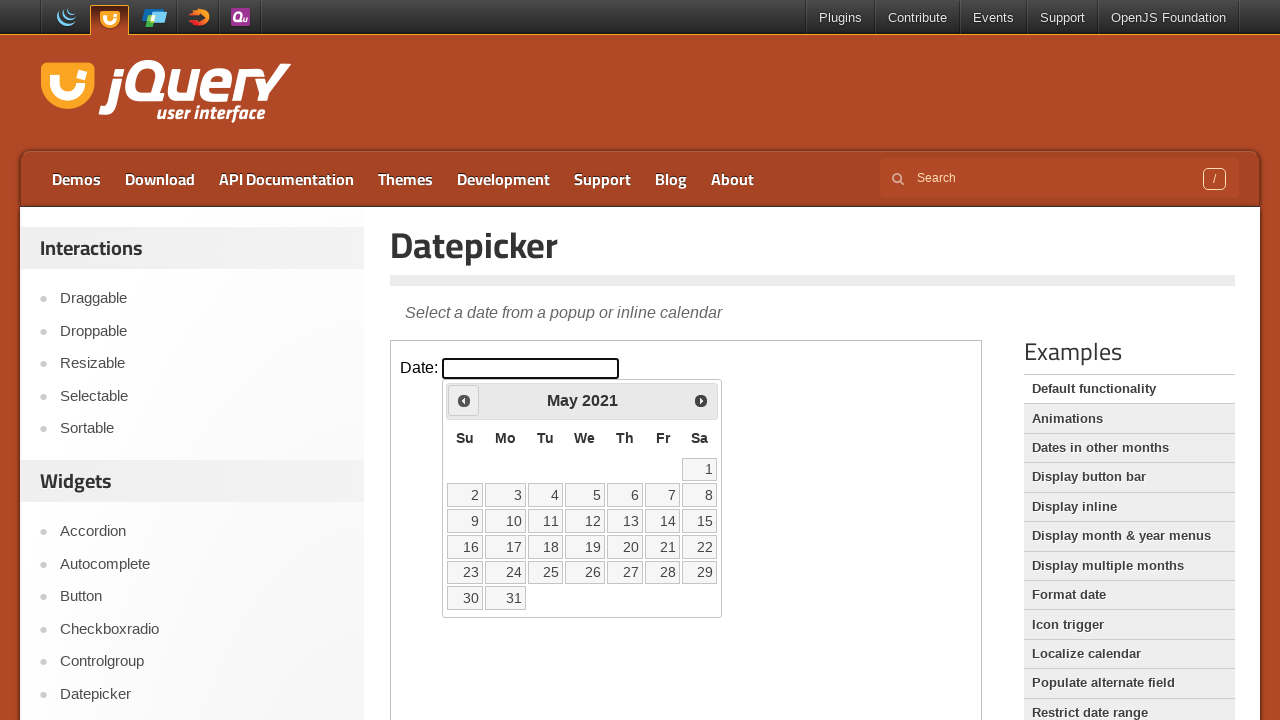

Clicked previous month button to navigate backwards at (464, 400) on iframe >> nth=0 >> internal:control=enter-frame >> .ui-icon.ui-icon-circle-trian
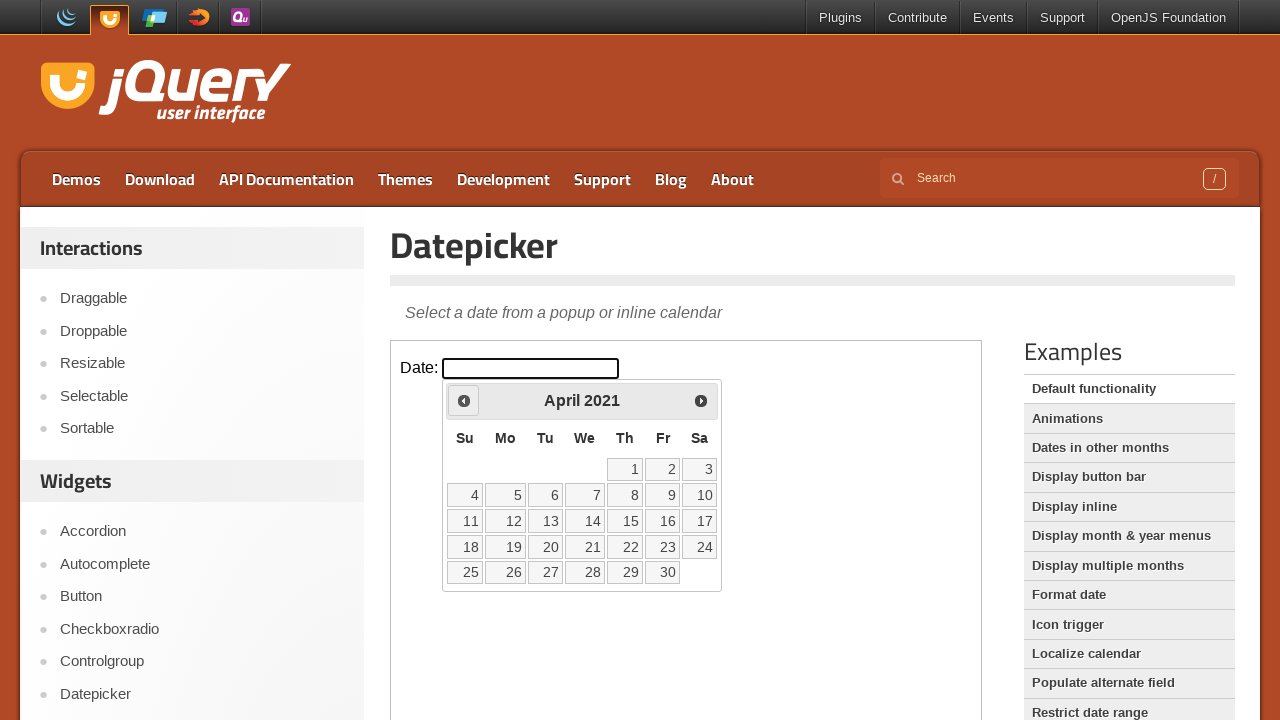

Checked current date: April 2021
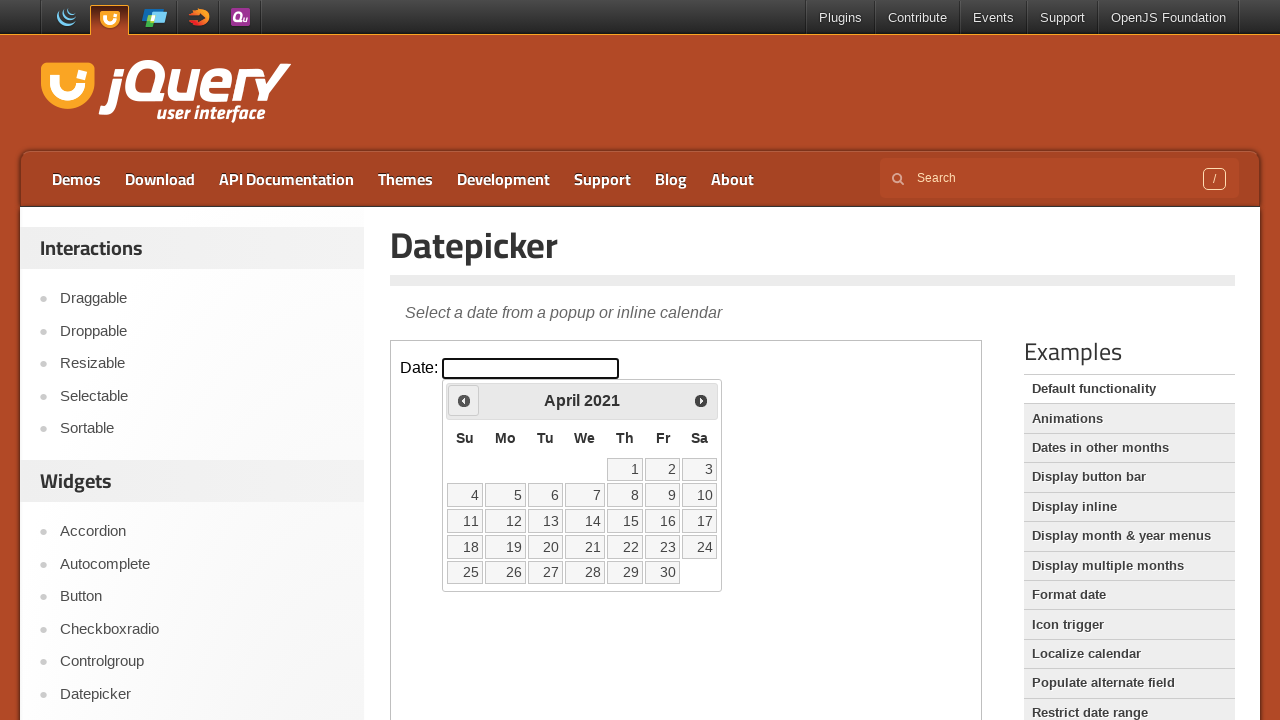

Clicked previous month button to navigate backwards at (464, 400) on iframe >> nth=0 >> internal:control=enter-frame >> .ui-icon.ui-icon-circle-trian
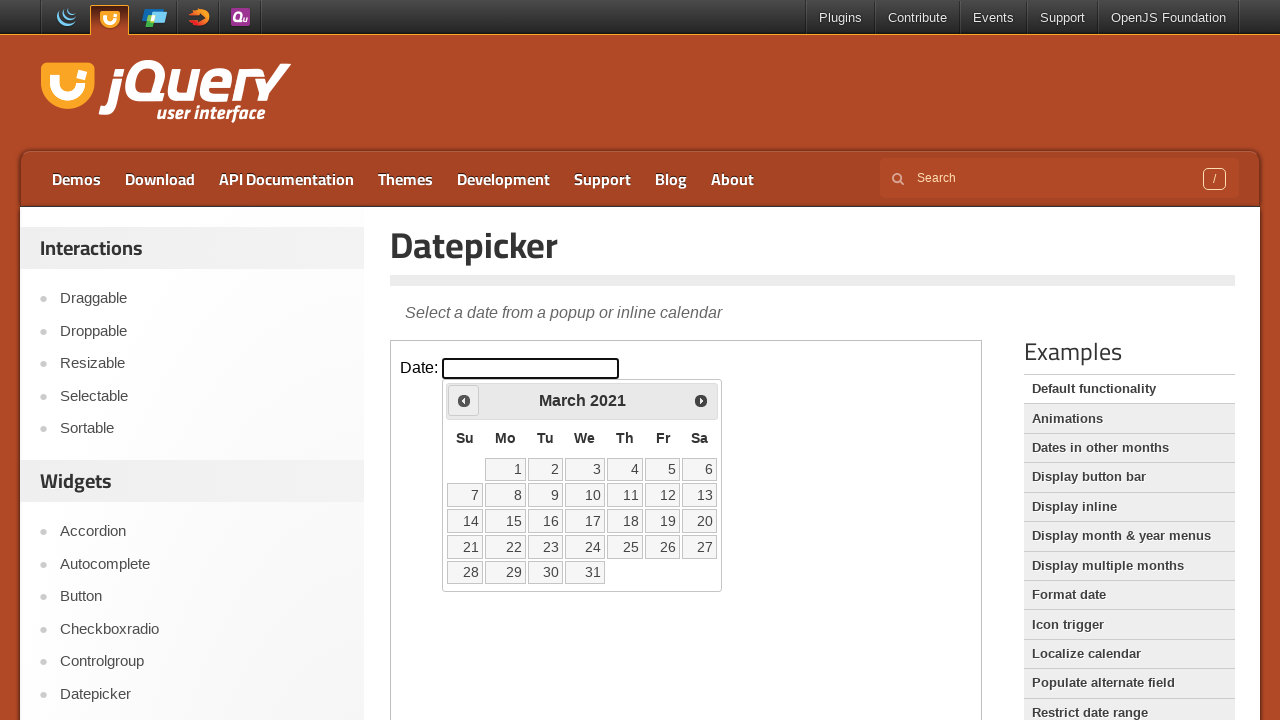

Checked current date: March 2021
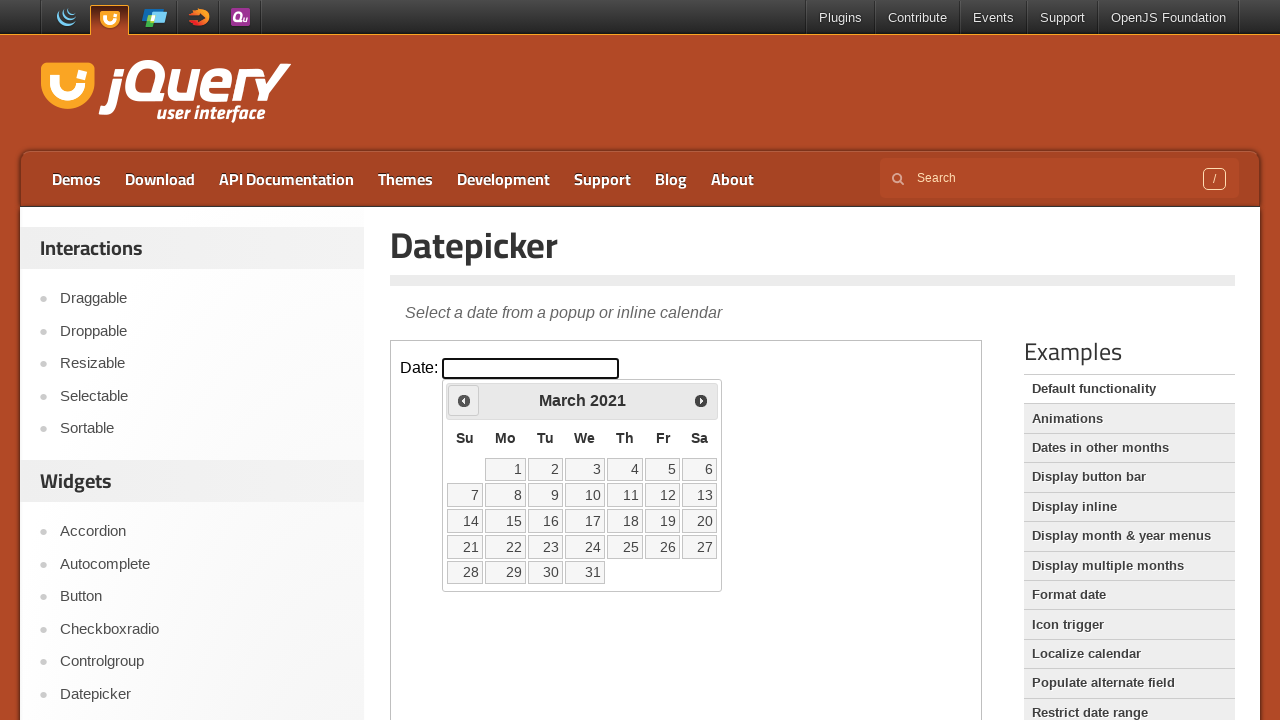

Clicked previous month button to navigate backwards at (464, 400) on iframe >> nth=0 >> internal:control=enter-frame >> .ui-icon.ui-icon-circle-trian
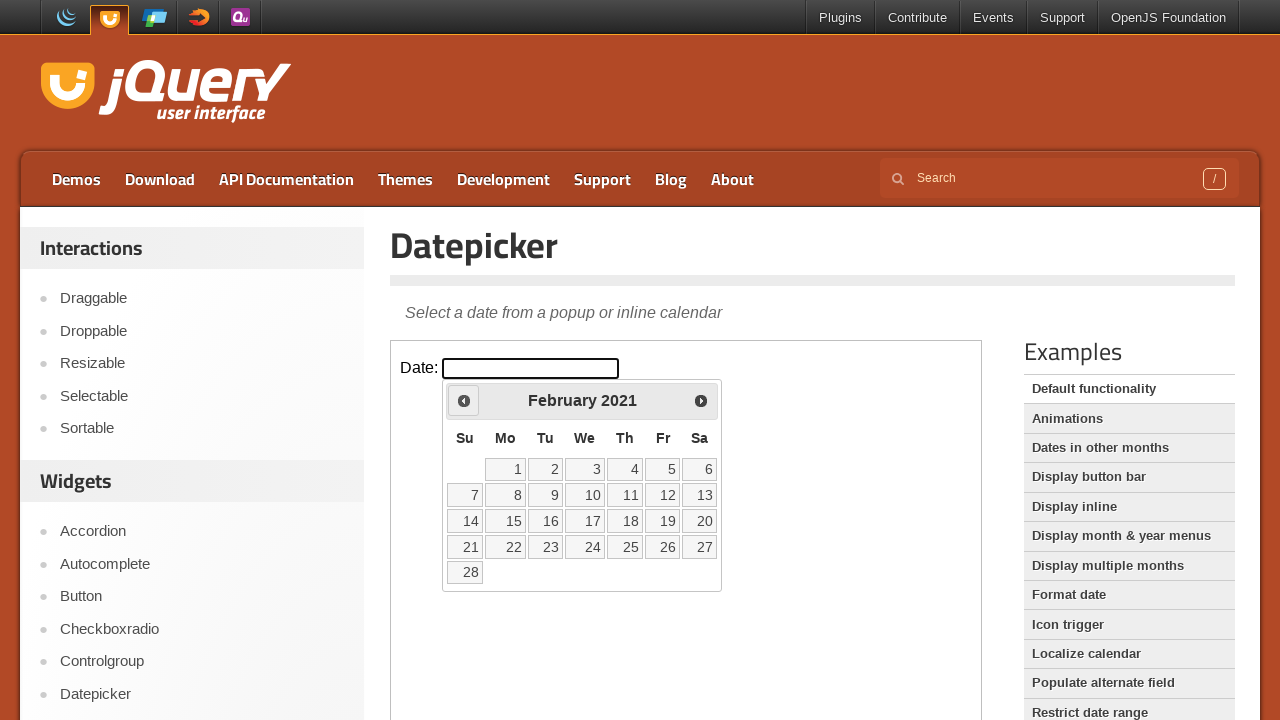

Checked current date: February 2021
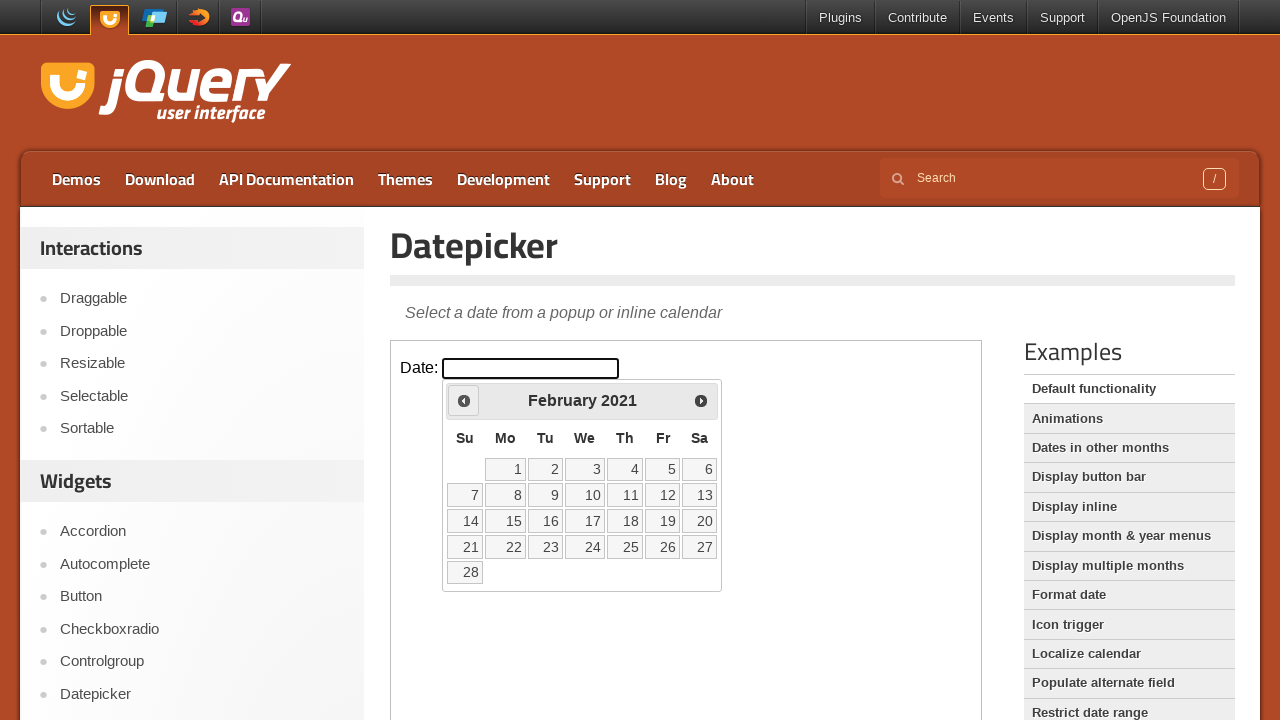

Clicked previous month button to navigate backwards at (464, 400) on iframe >> nth=0 >> internal:control=enter-frame >> .ui-icon.ui-icon-circle-trian
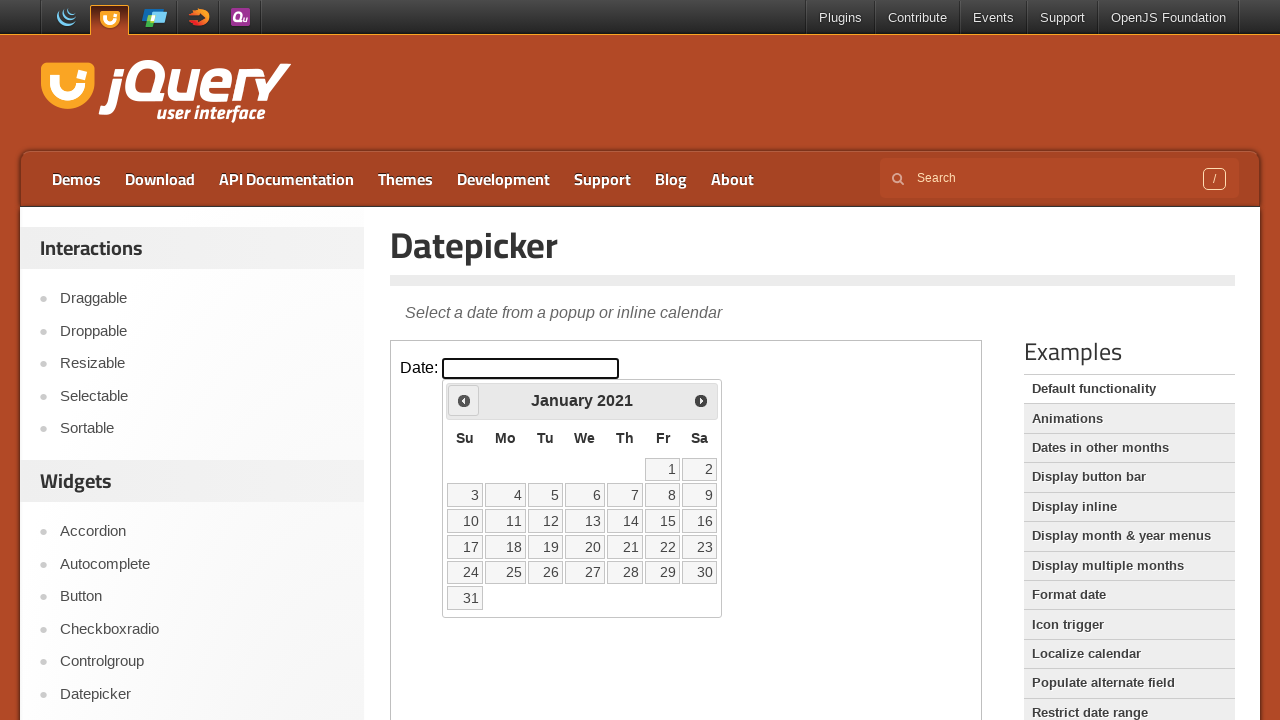

Checked current date: January 2021
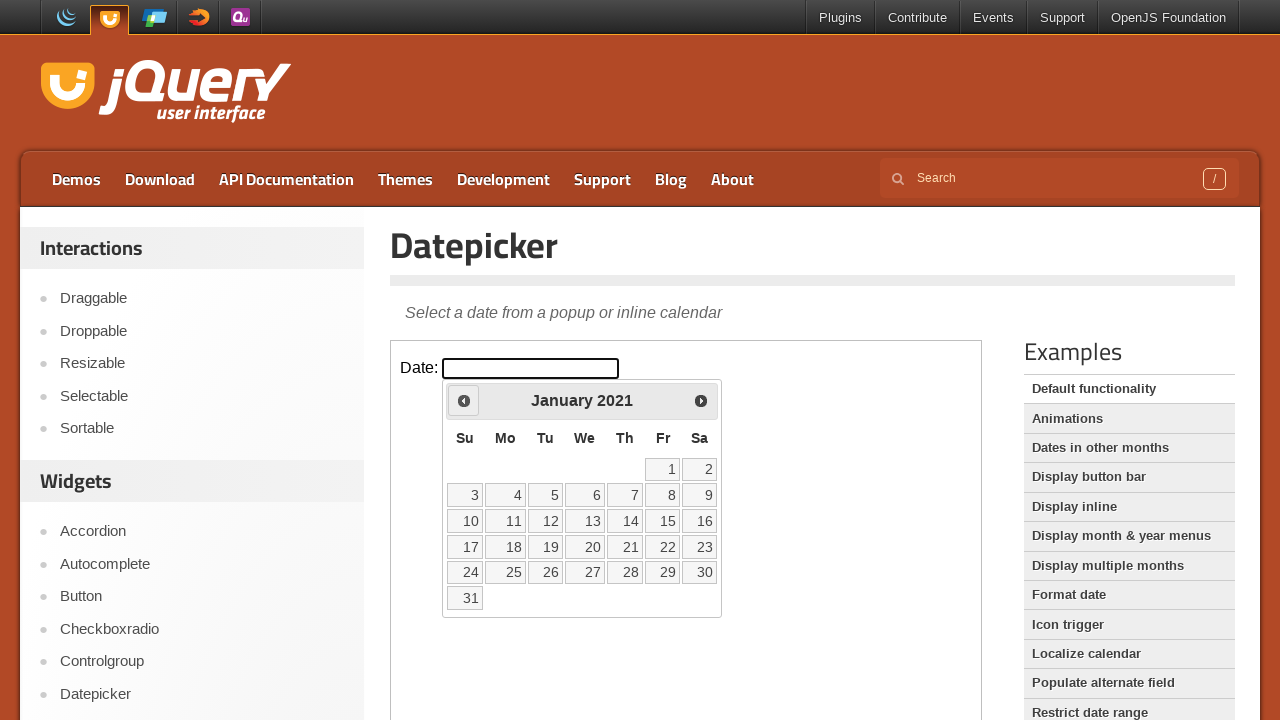

Clicked previous month button to navigate backwards at (464, 400) on iframe >> nth=0 >> internal:control=enter-frame >> .ui-icon.ui-icon-circle-trian
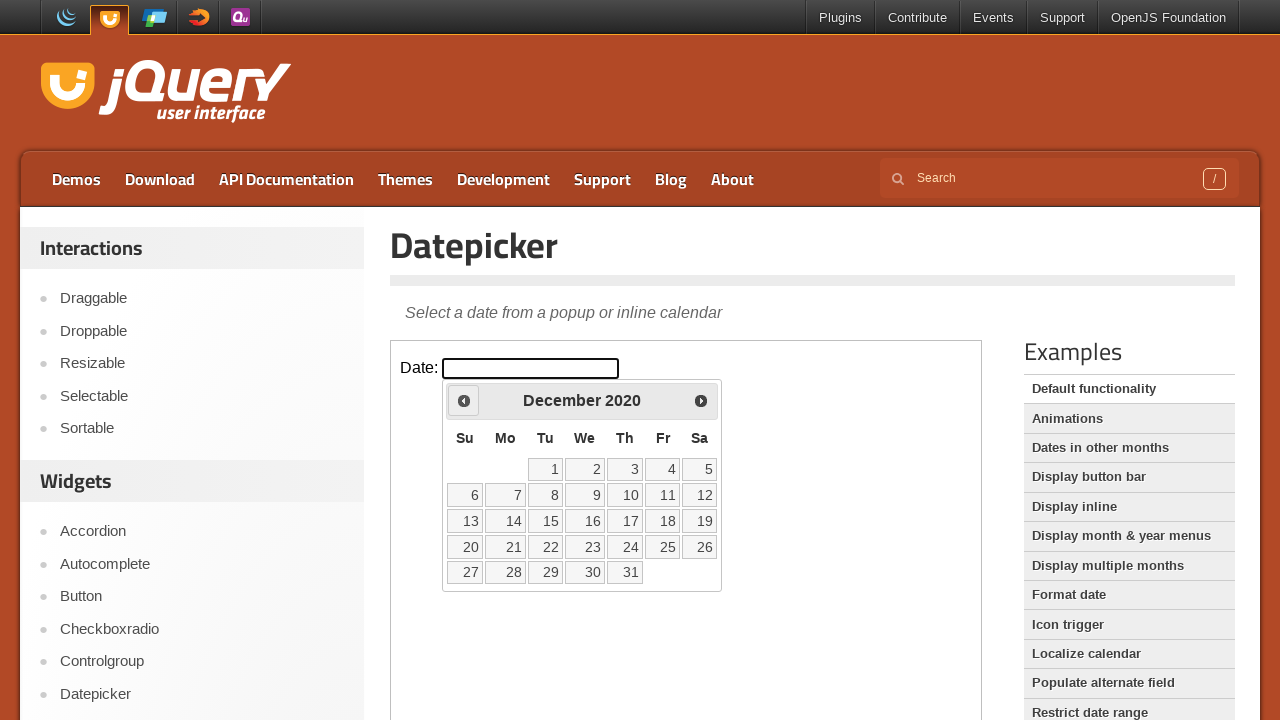

Checked current date: December 2020
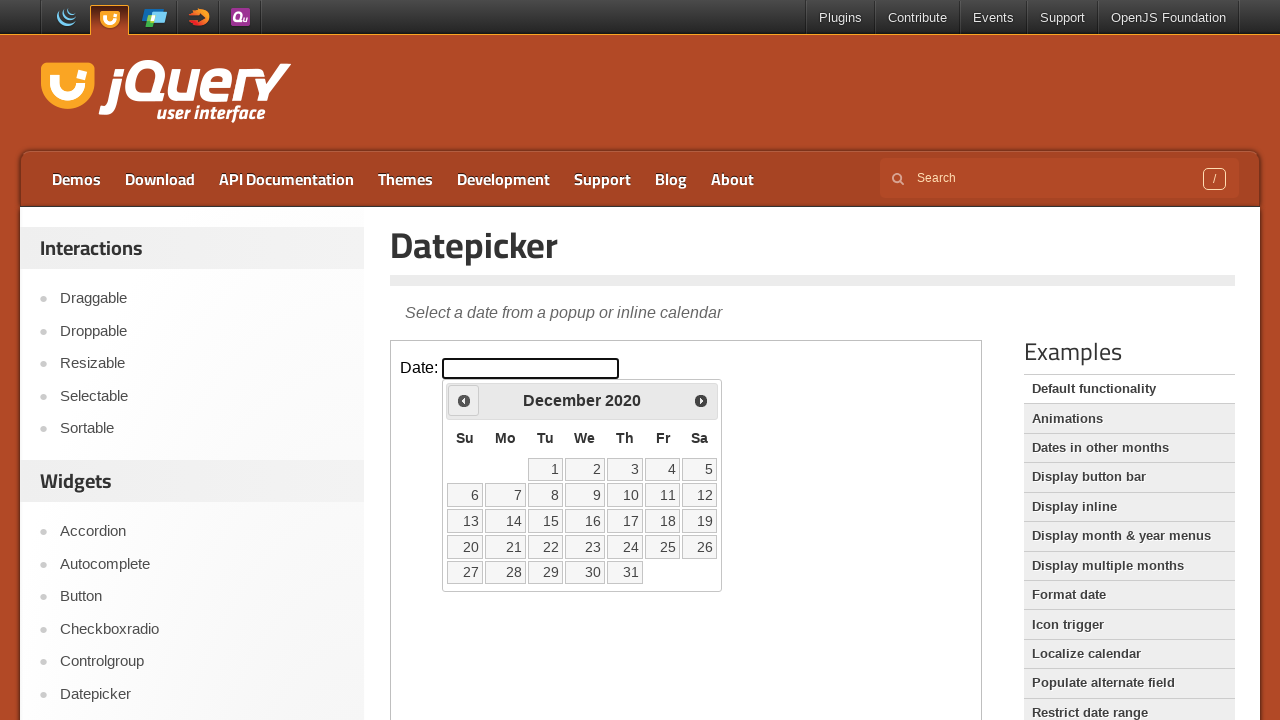

Clicked previous month button to navigate backwards at (464, 400) on iframe >> nth=0 >> internal:control=enter-frame >> .ui-icon.ui-icon-circle-trian
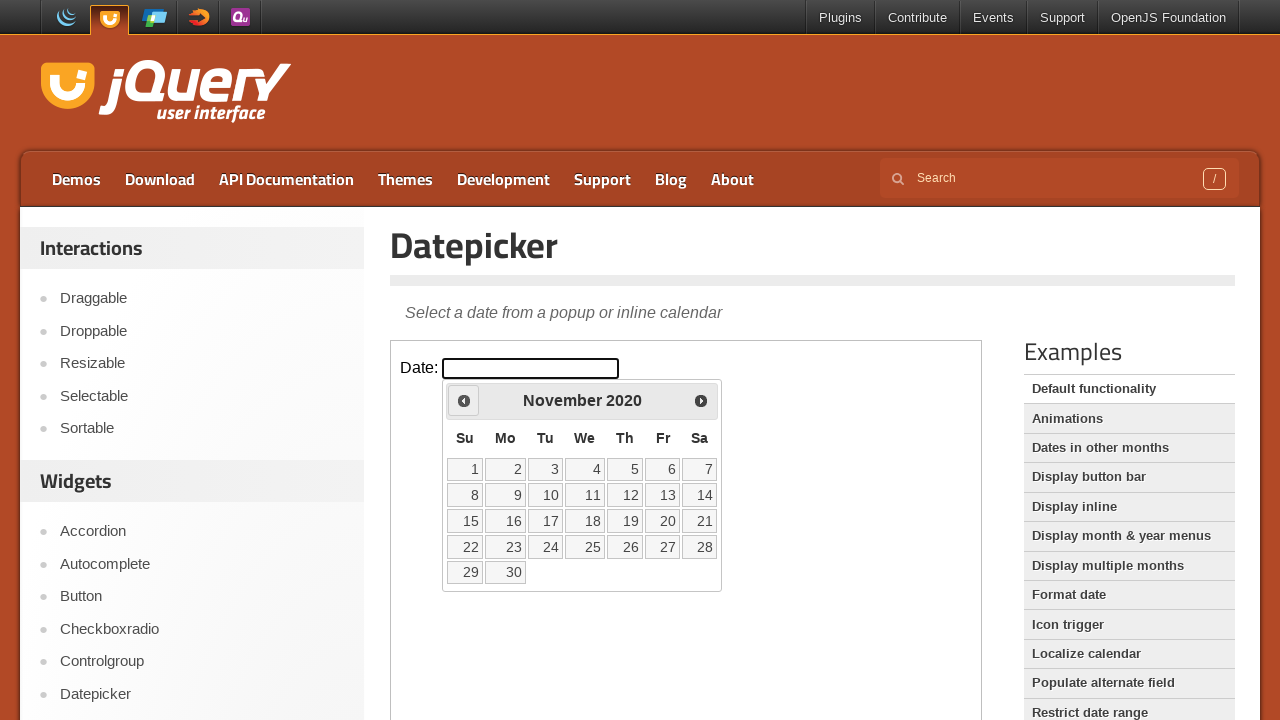

Checked current date: November 2020
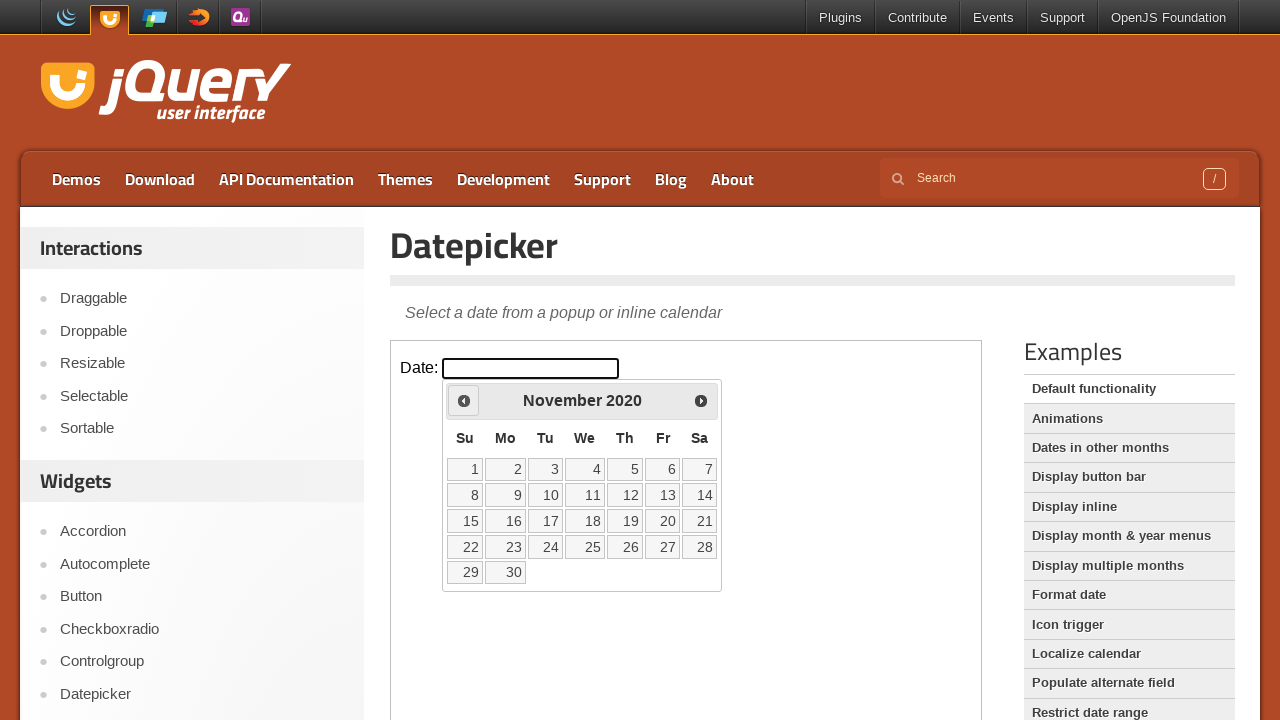

Clicked previous month button to navigate backwards at (464, 400) on iframe >> nth=0 >> internal:control=enter-frame >> .ui-icon.ui-icon-circle-trian
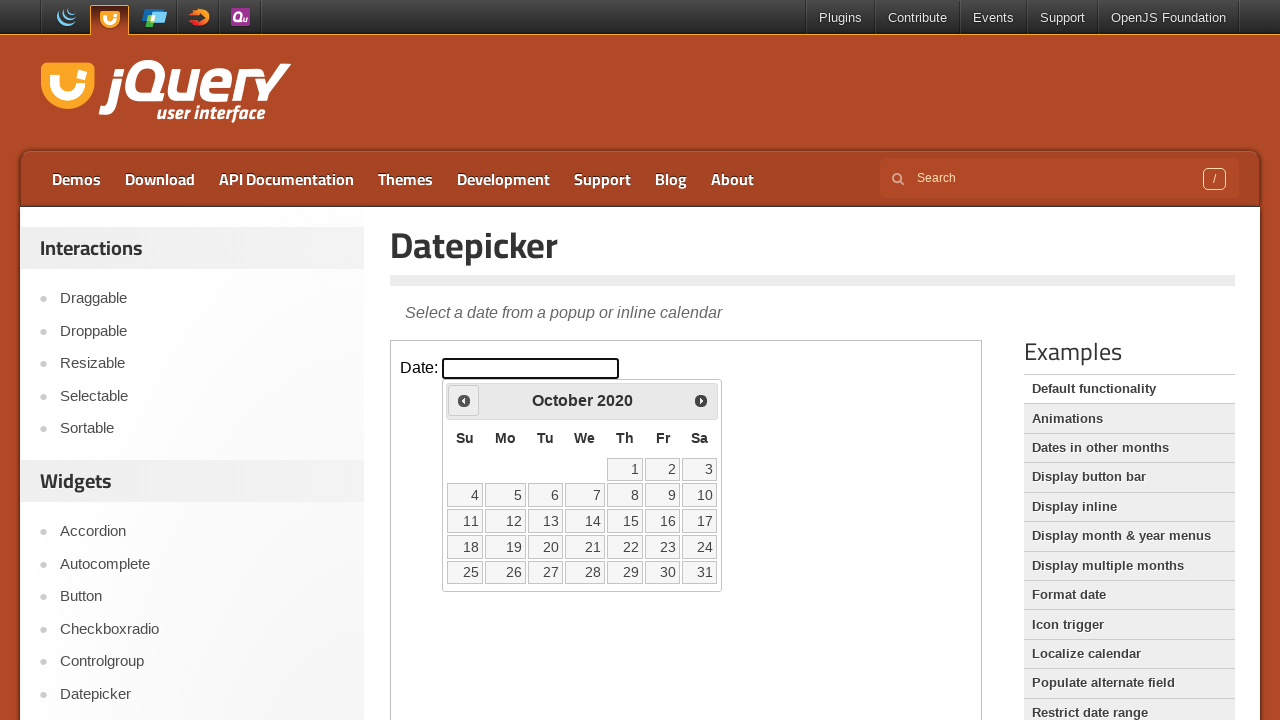

Checked current date: October 2020
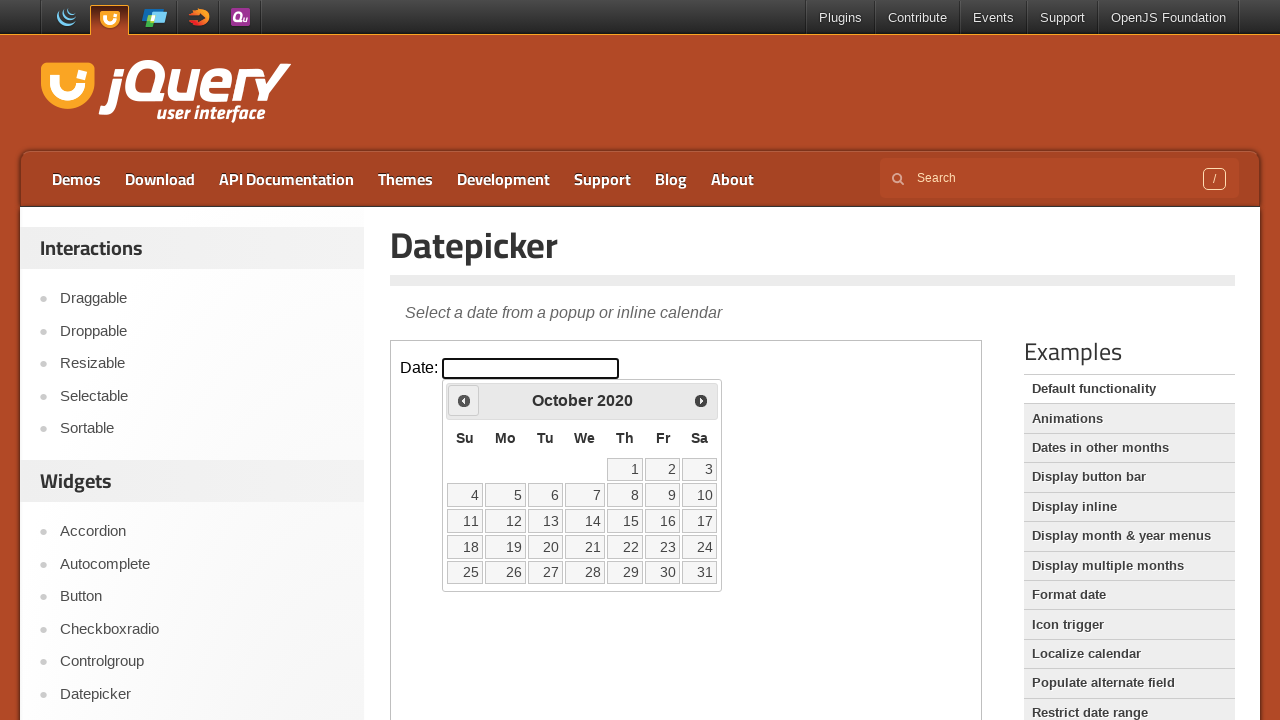

Clicked previous month button to navigate backwards at (464, 400) on iframe >> nth=0 >> internal:control=enter-frame >> .ui-icon.ui-icon-circle-trian
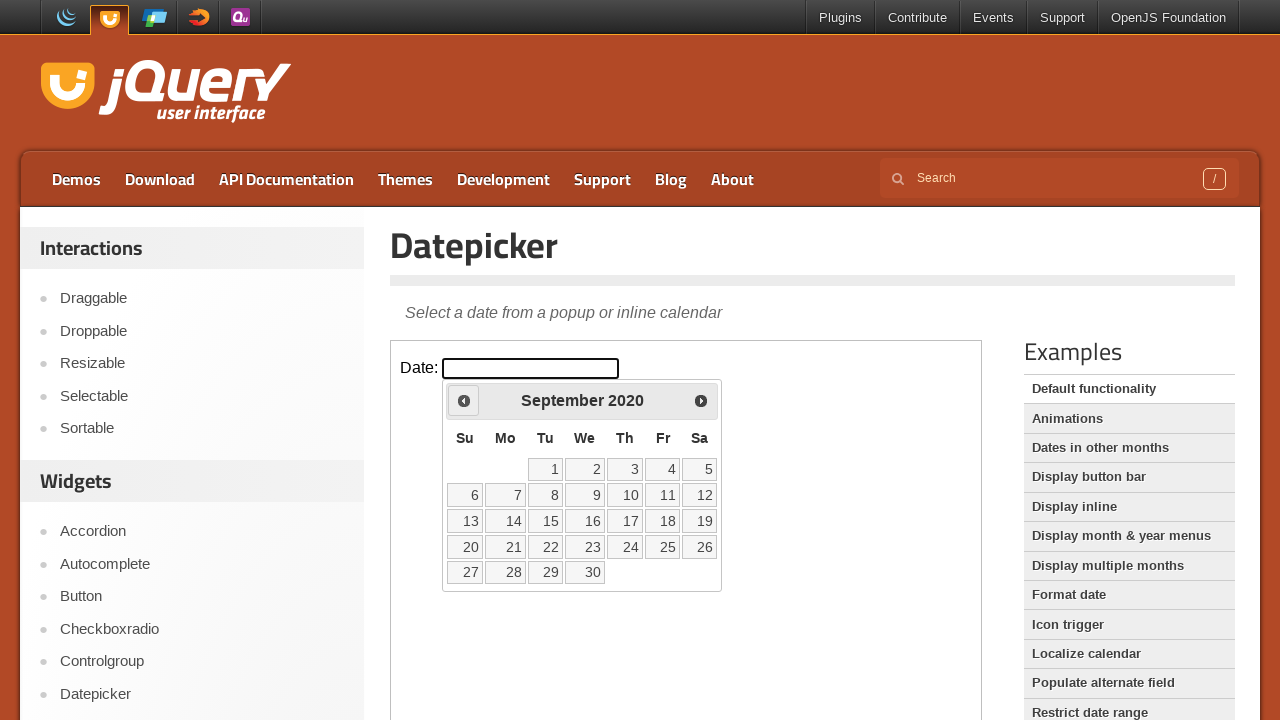

Checked current date: September 2020
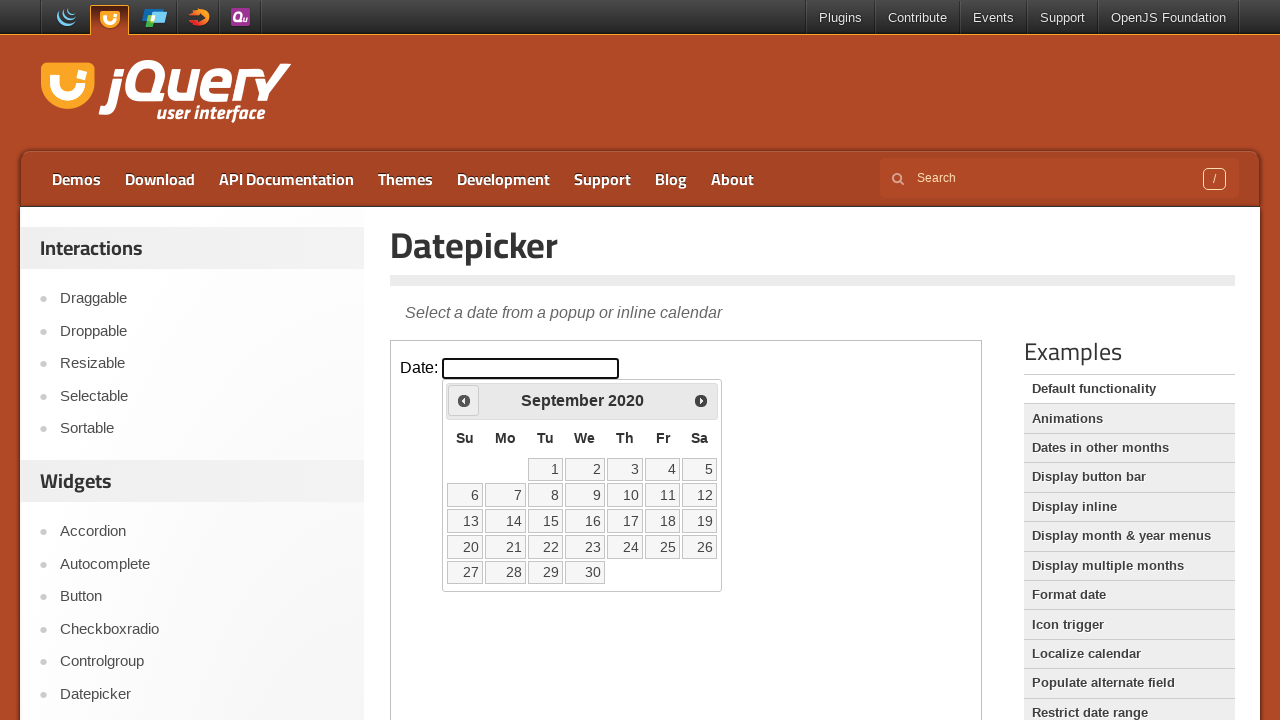

Clicked previous month button to navigate backwards at (464, 400) on iframe >> nth=0 >> internal:control=enter-frame >> .ui-icon.ui-icon-circle-trian
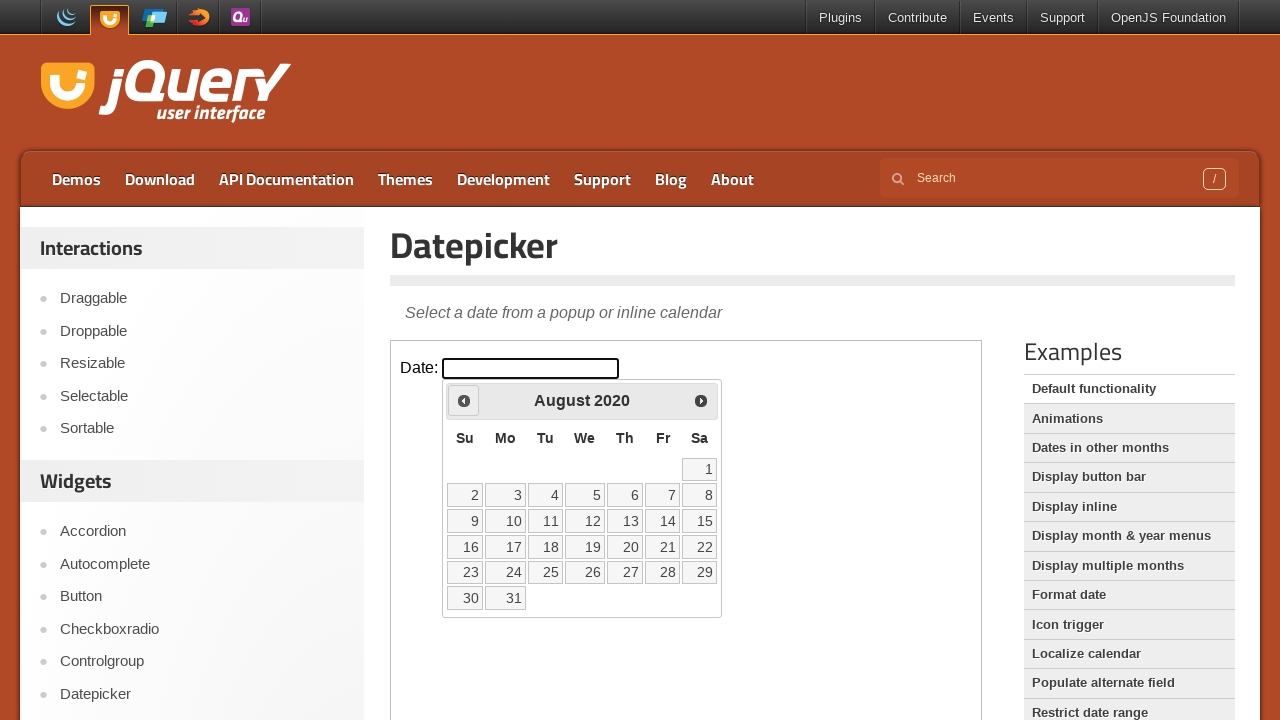

Checked current date: August 2020
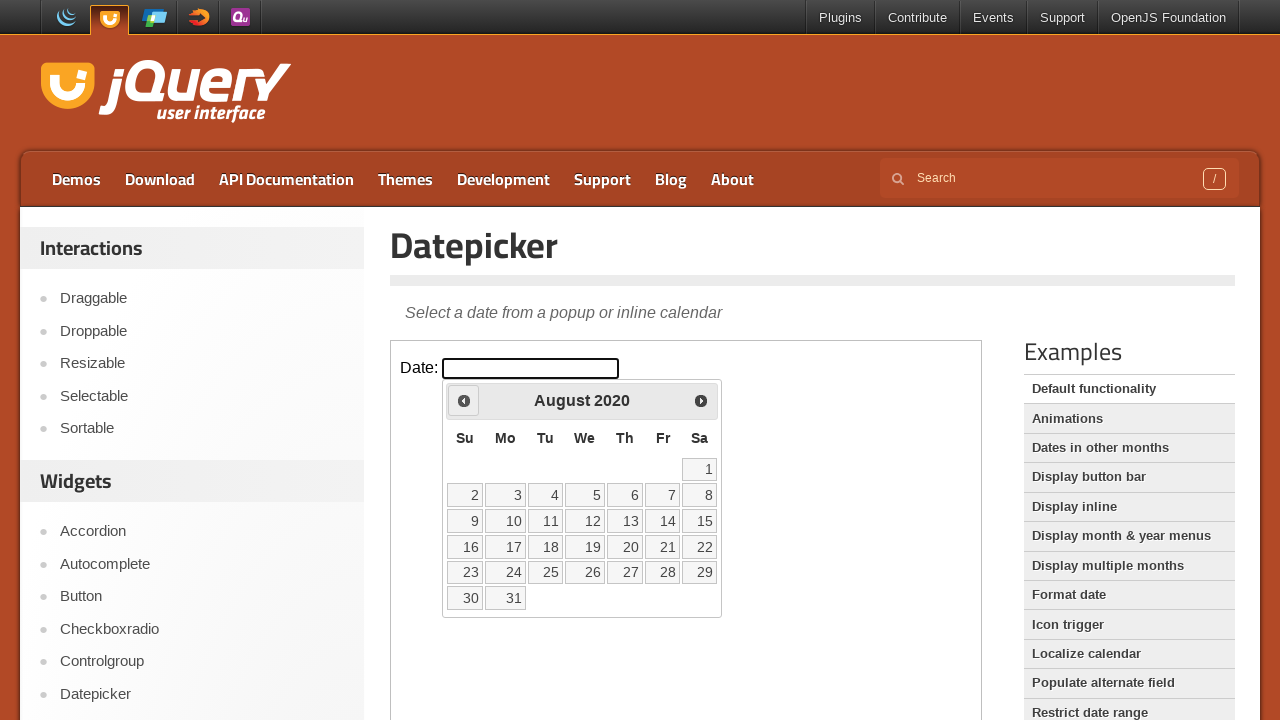

Clicked previous month button to navigate backwards at (464, 400) on iframe >> nth=0 >> internal:control=enter-frame >> .ui-icon.ui-icon-circle-trian
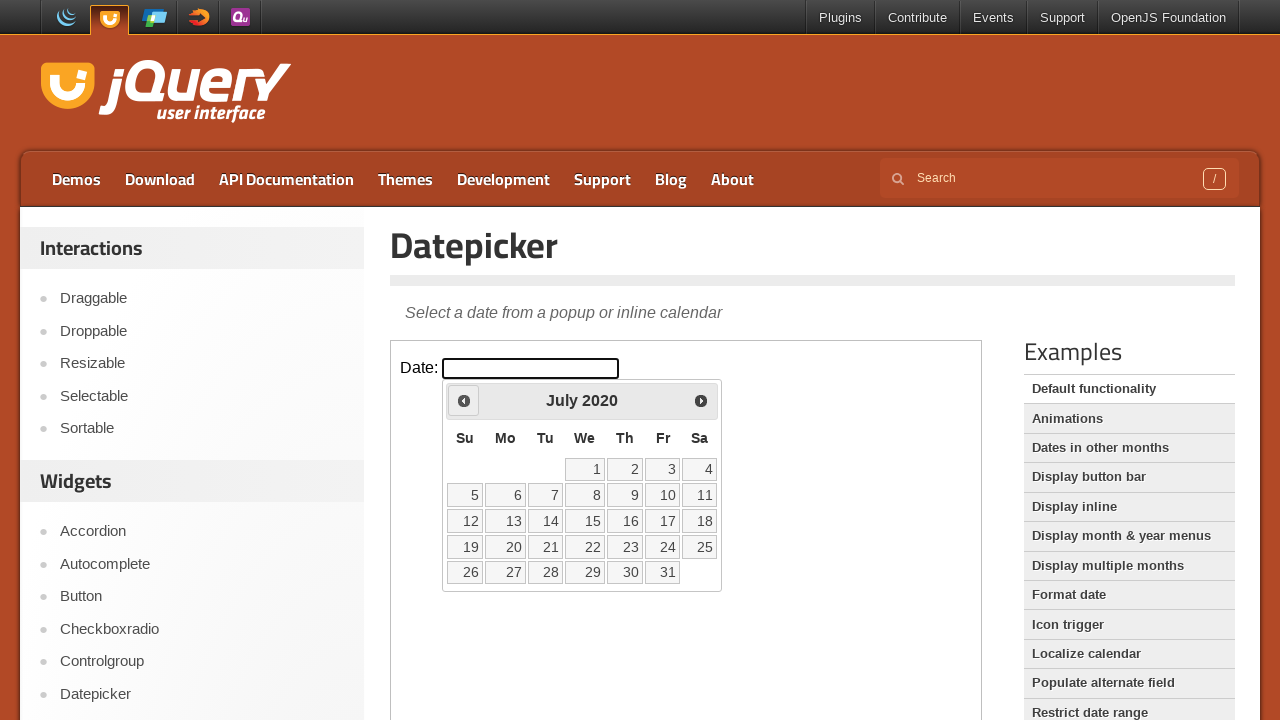

Checked current date: July 2020
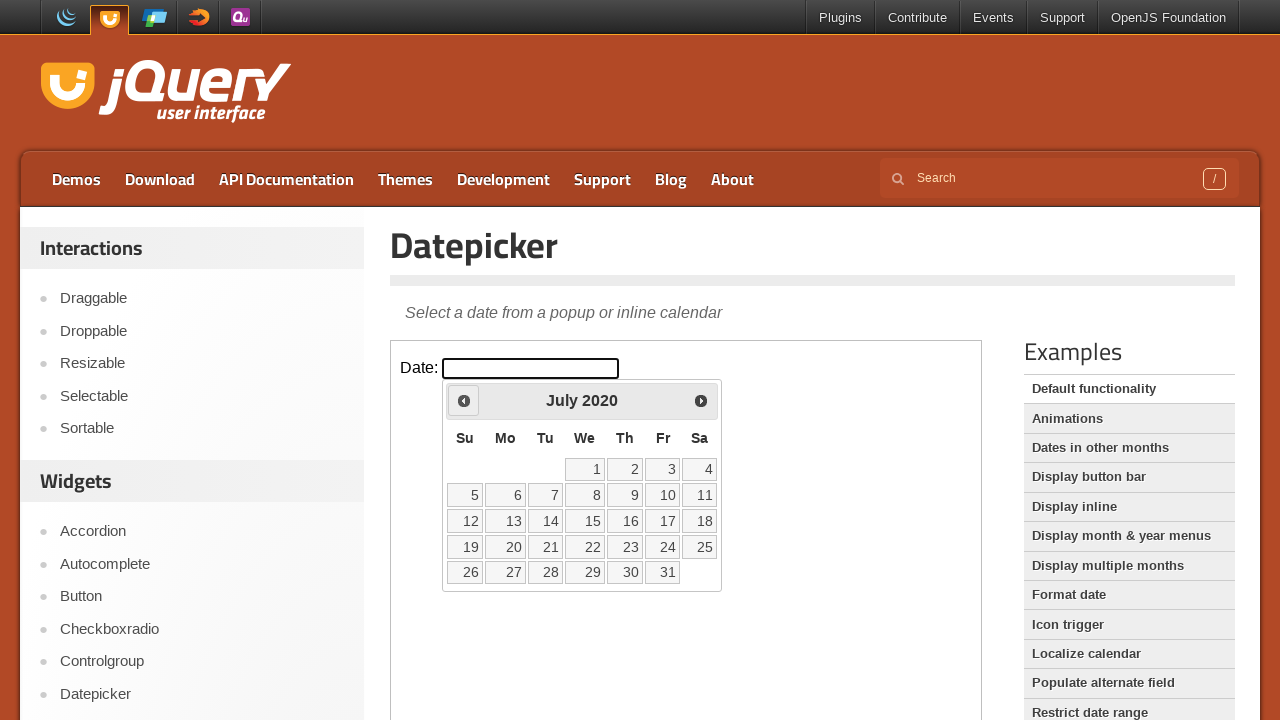

Clicked previous month button to navigate backwards at (464, 400) on iframe >> nth=0 >> internal:control=enter-frame >> .ui-icon.ui-icon-circle-trian
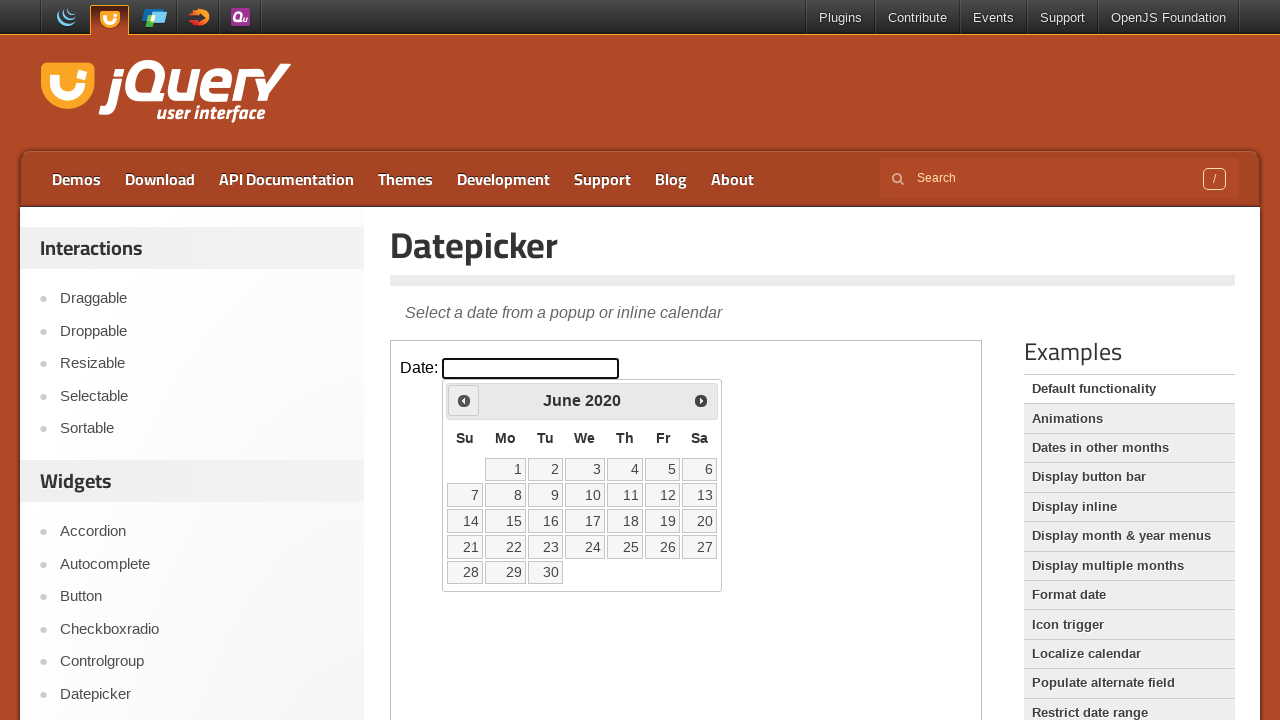

Checked current date: June 2020
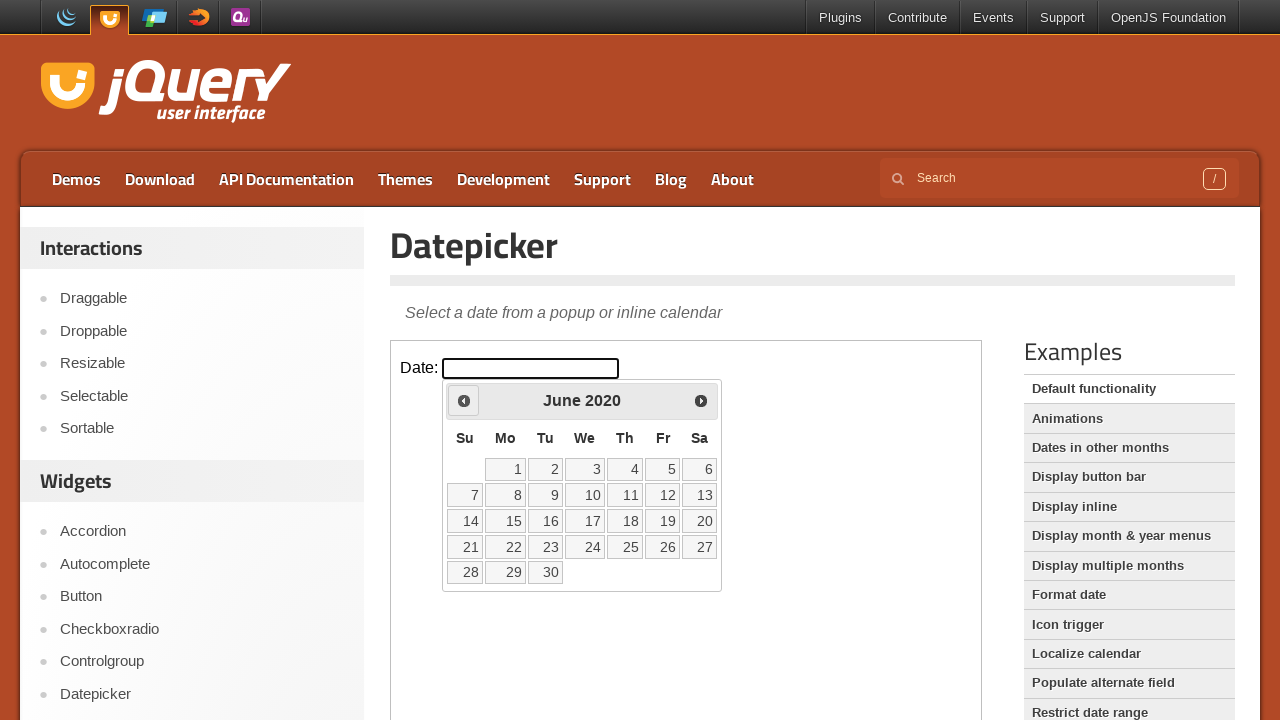

Clicked previous month button to navigate backwards at (464, 400) on iframe >> nth=0 >> internal:control=enter-frame >> .ui-icon.ui-icon-circle-trian
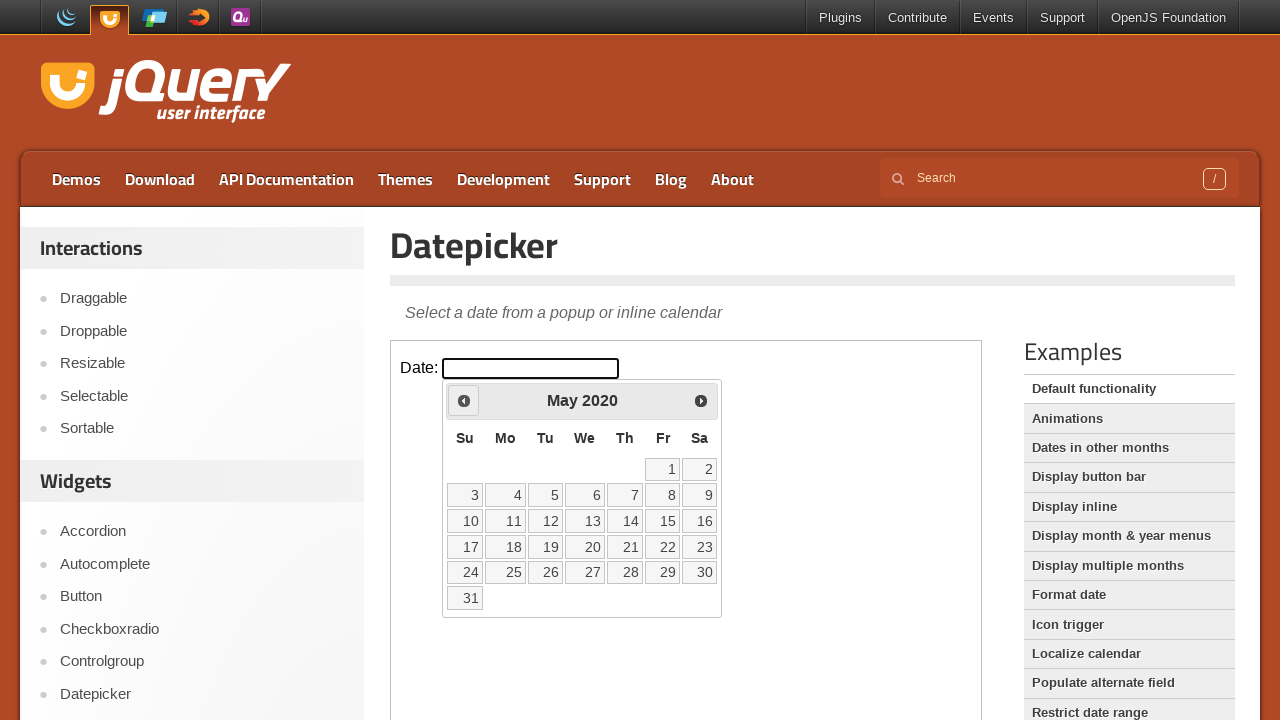

Checked current date: May 2020
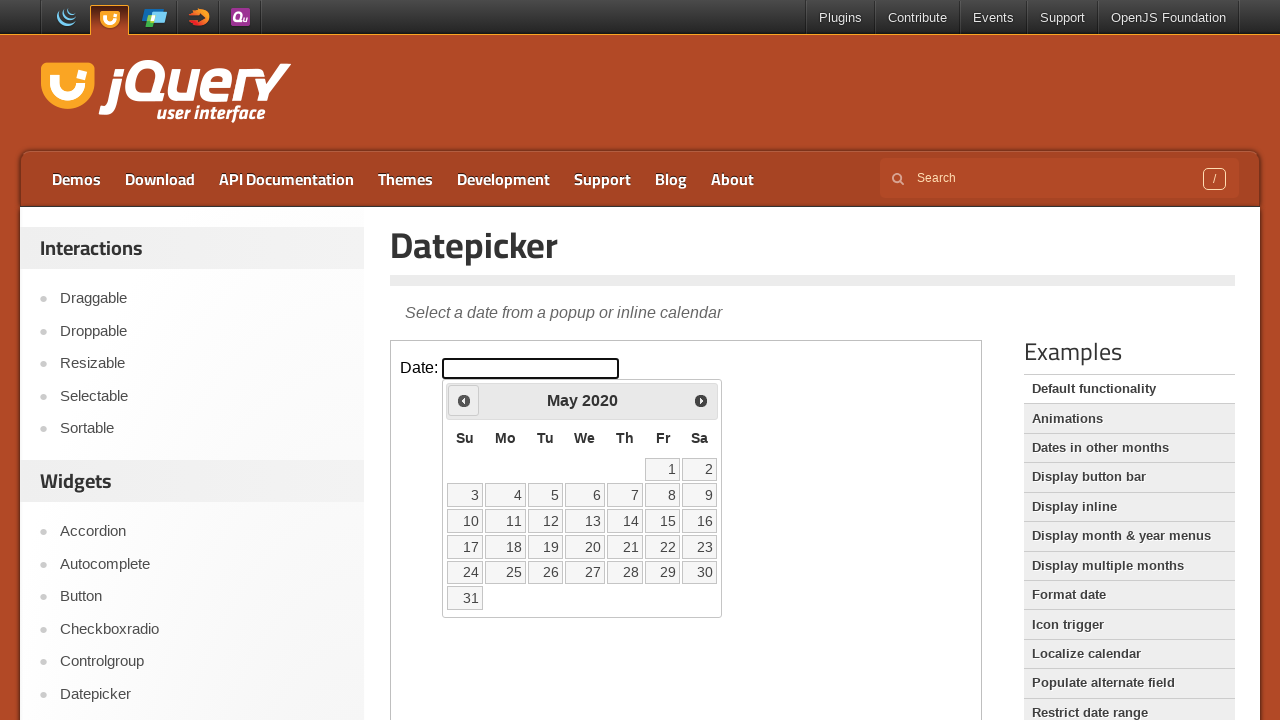

Clicked previous month button to navigate backwards at (464, 400) on iframe >> nth=0 >> internal:control=enter-frame >> .ui-icon.ui-icon-circle-trian
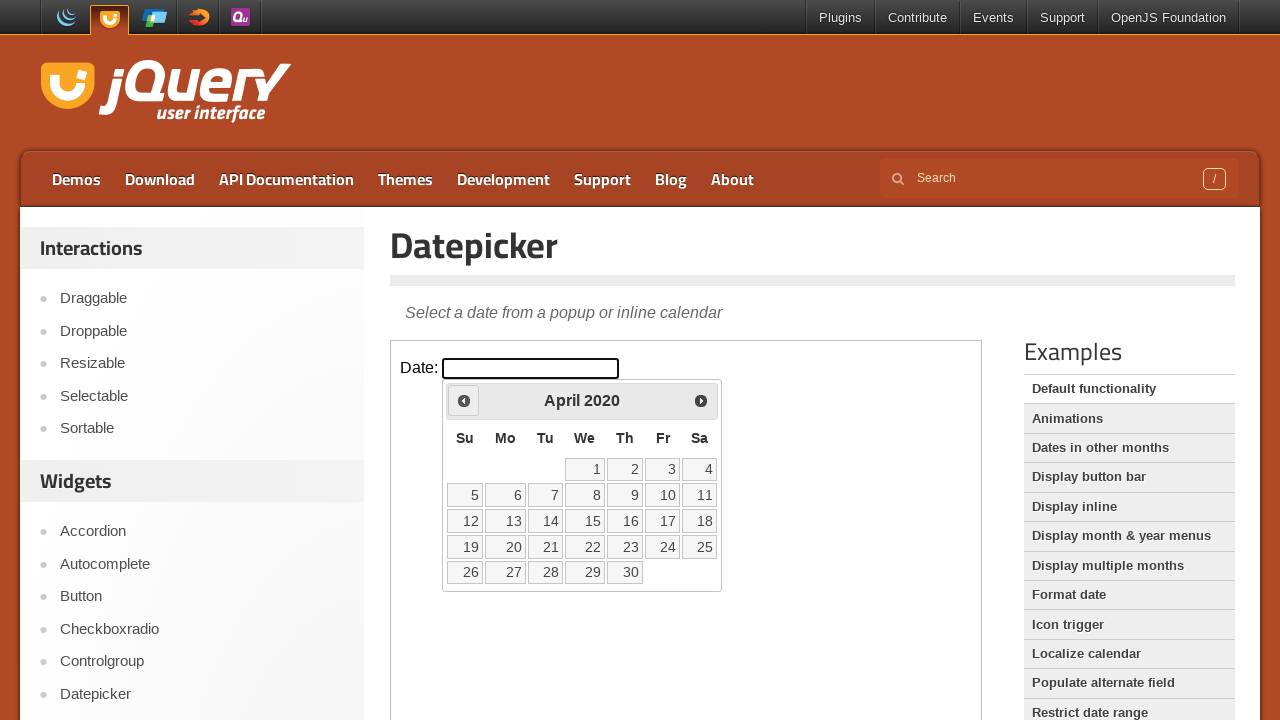

Checked current date: April 2020
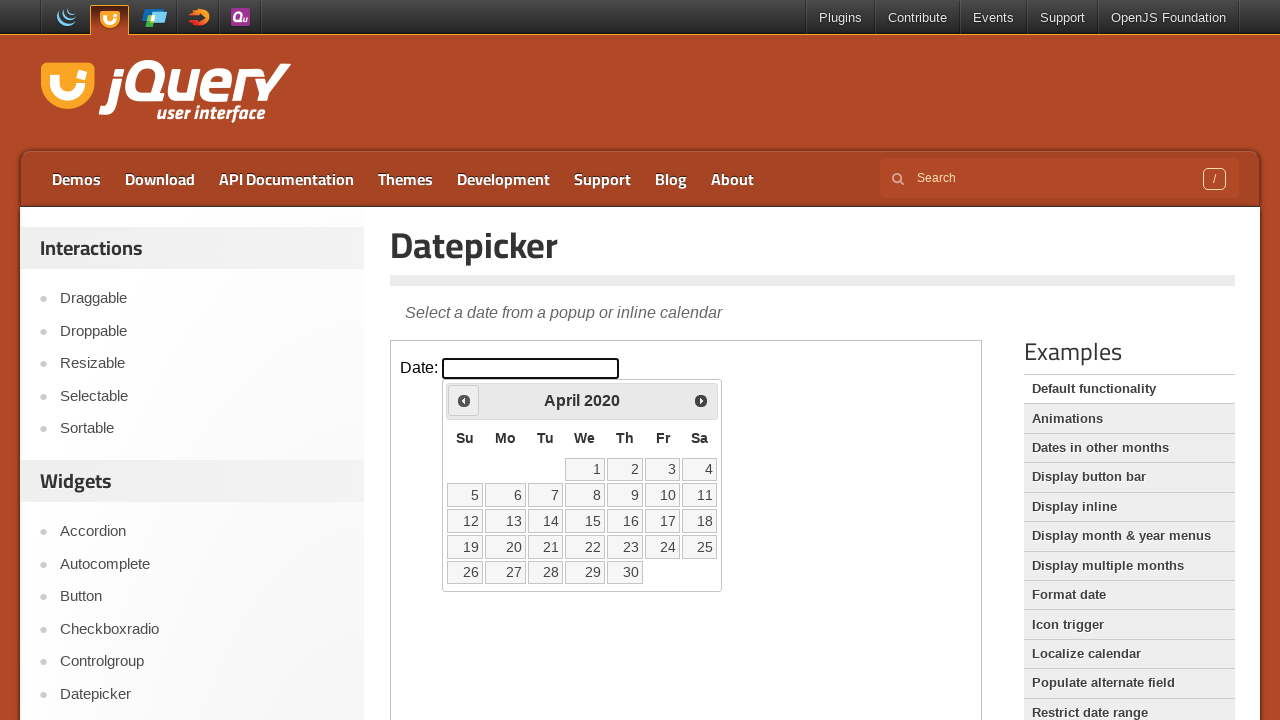

Clicked previous month button to navigate backwards at (464, 400) on iframe >> nth=0 >> internal:control=enter-frame >> .ui-icon.ui-icon-circle-trian
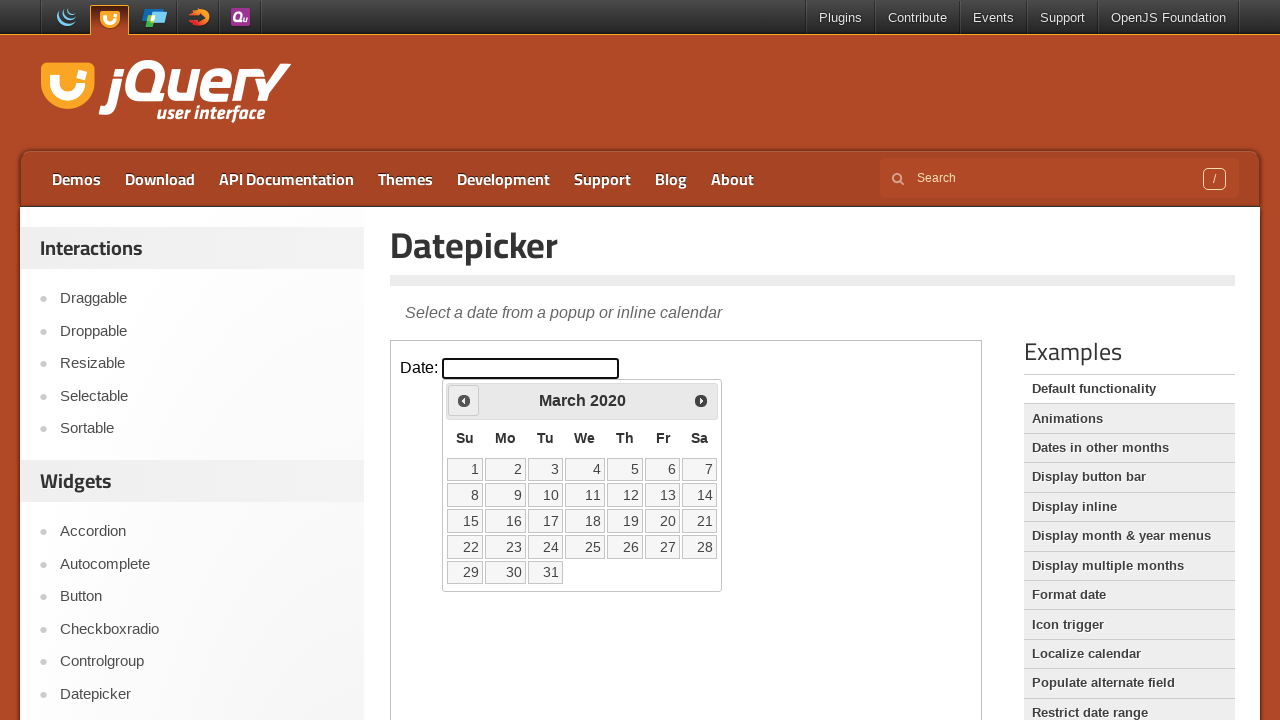

Checked current date: March 2020
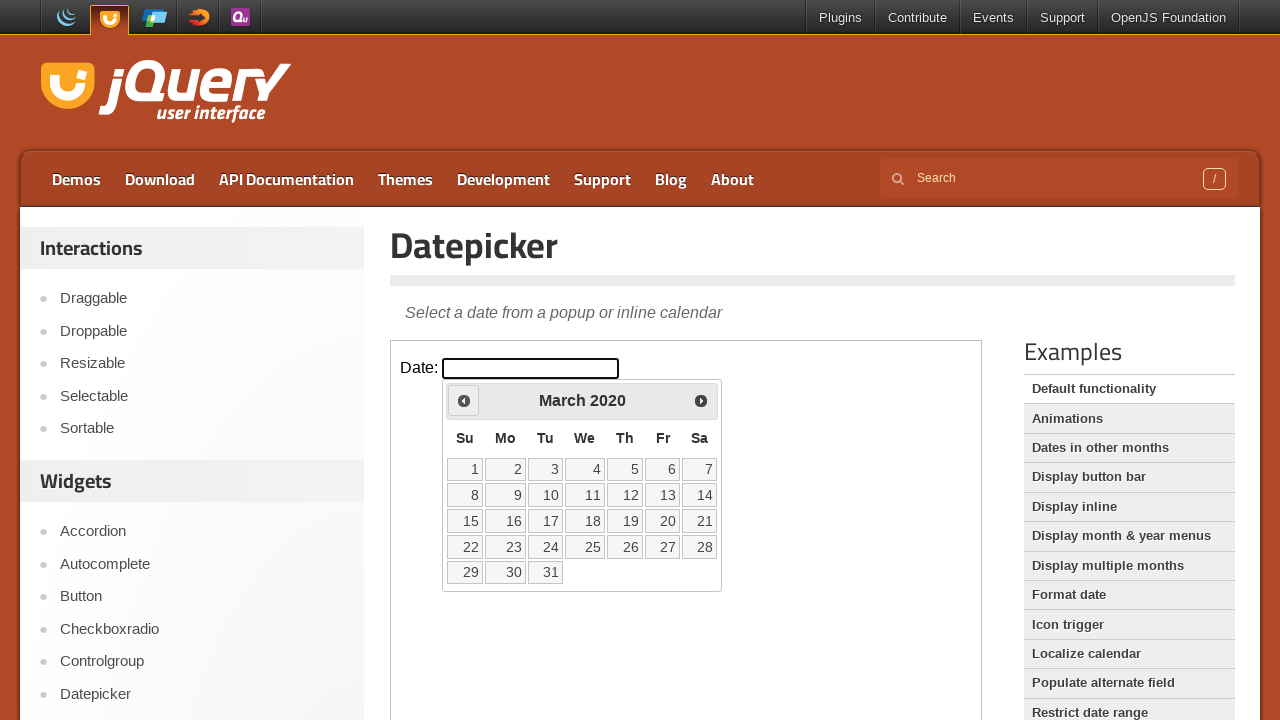

Clicked previous month button to navigate backwards at (464, 400) on iframe >> nth=0 >> internal:control=enter-frame >> .ui-icon.ui-icon-circle-trian
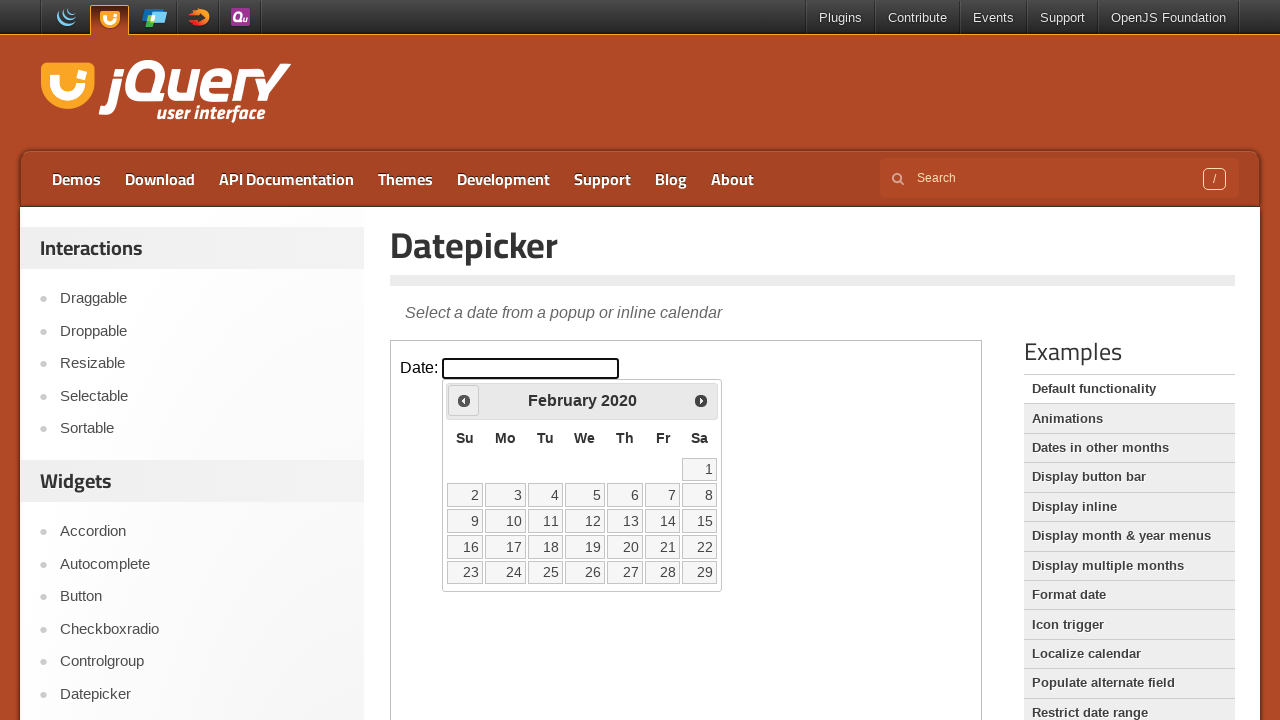

Checked current date: February 2020
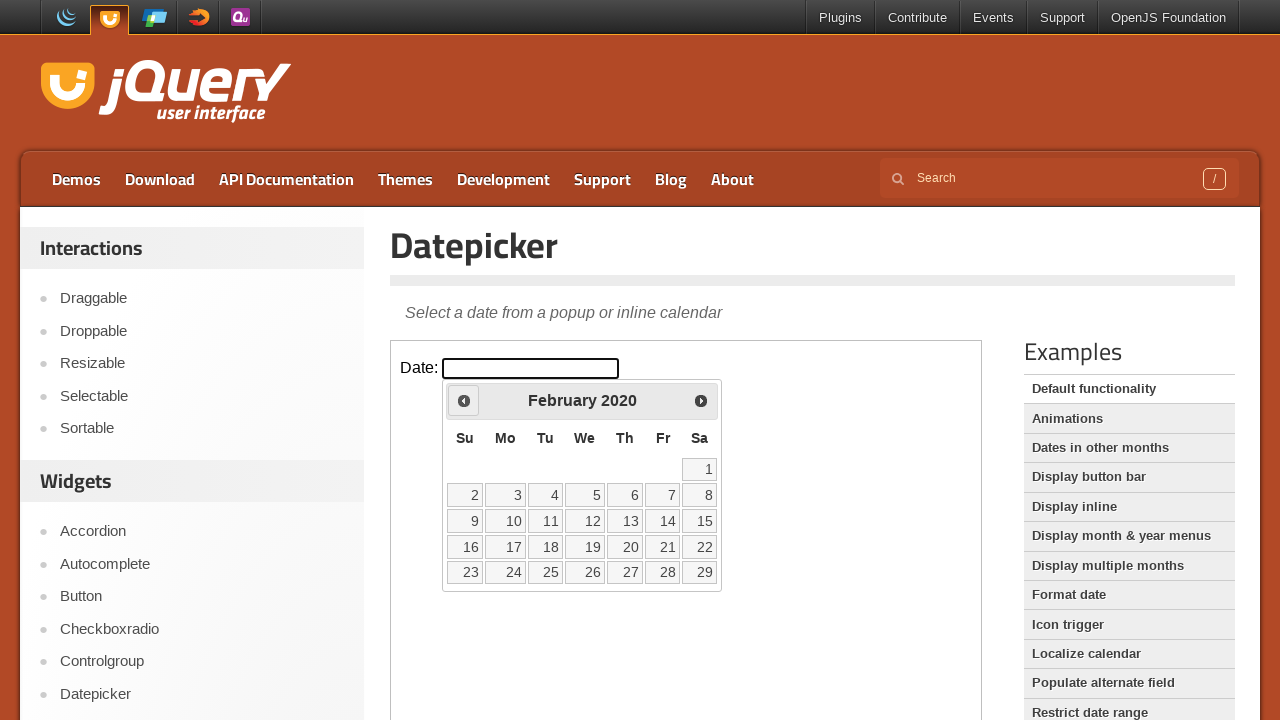

Clicked previous month button to navigate backwards at (464, 400) on iframe >> nth=0 >> internal:control=enter-frame >> .ui-icon.ui-icon-circle-trian
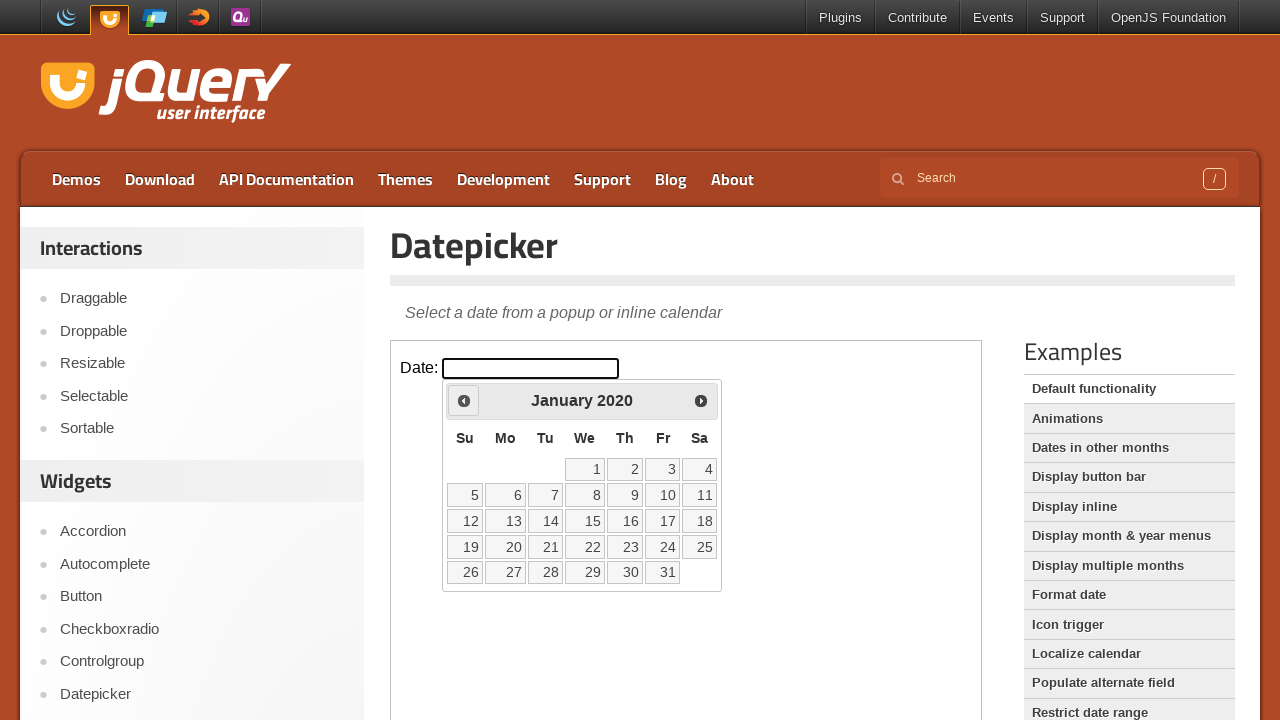

Checked current date: January 2020
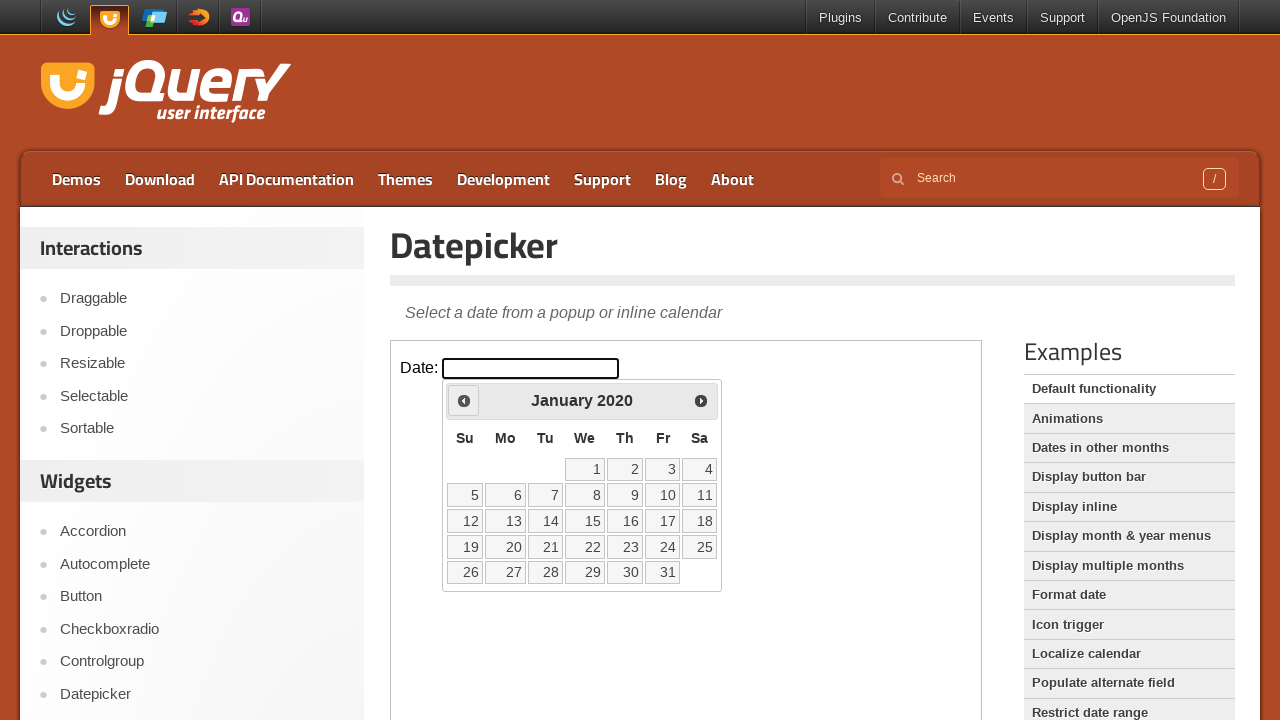

Clicked previous month button to navigate backwards at (464, 400) on iframe >> nth=0 >> internal:control=enter-frame >> .ui-icon.ui-icon-circle-trian
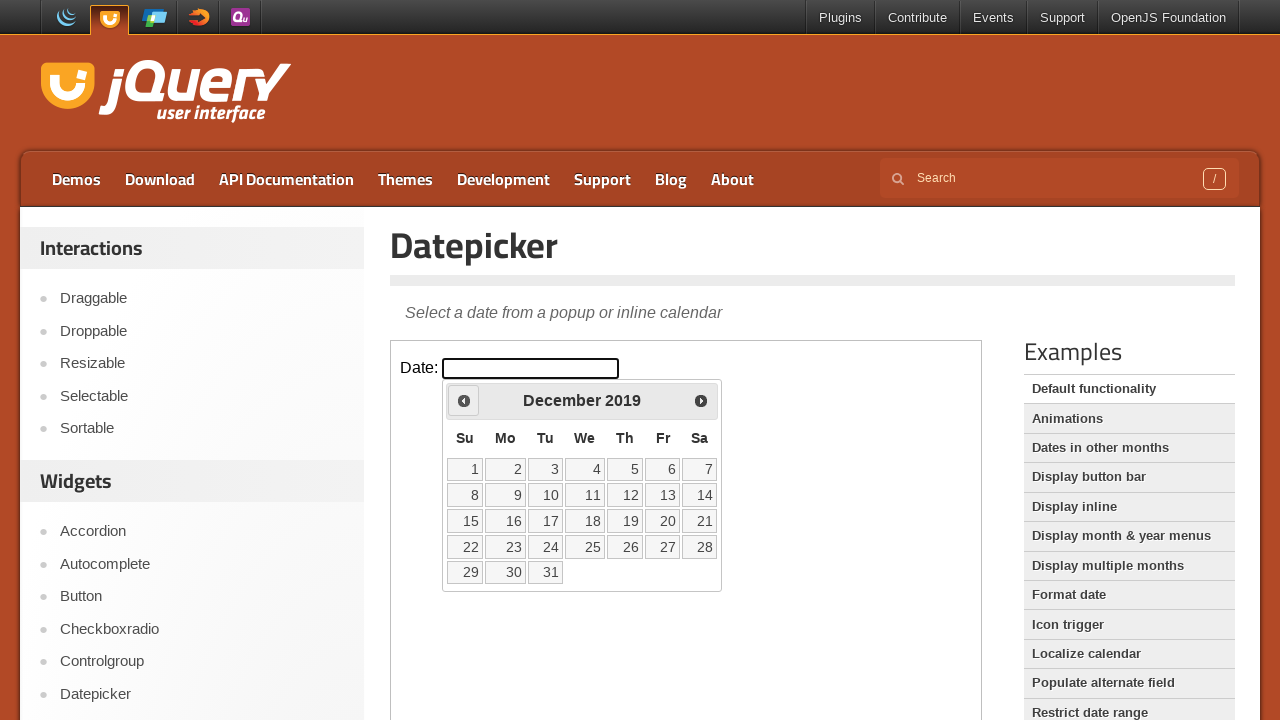

Checked current date: December 2019
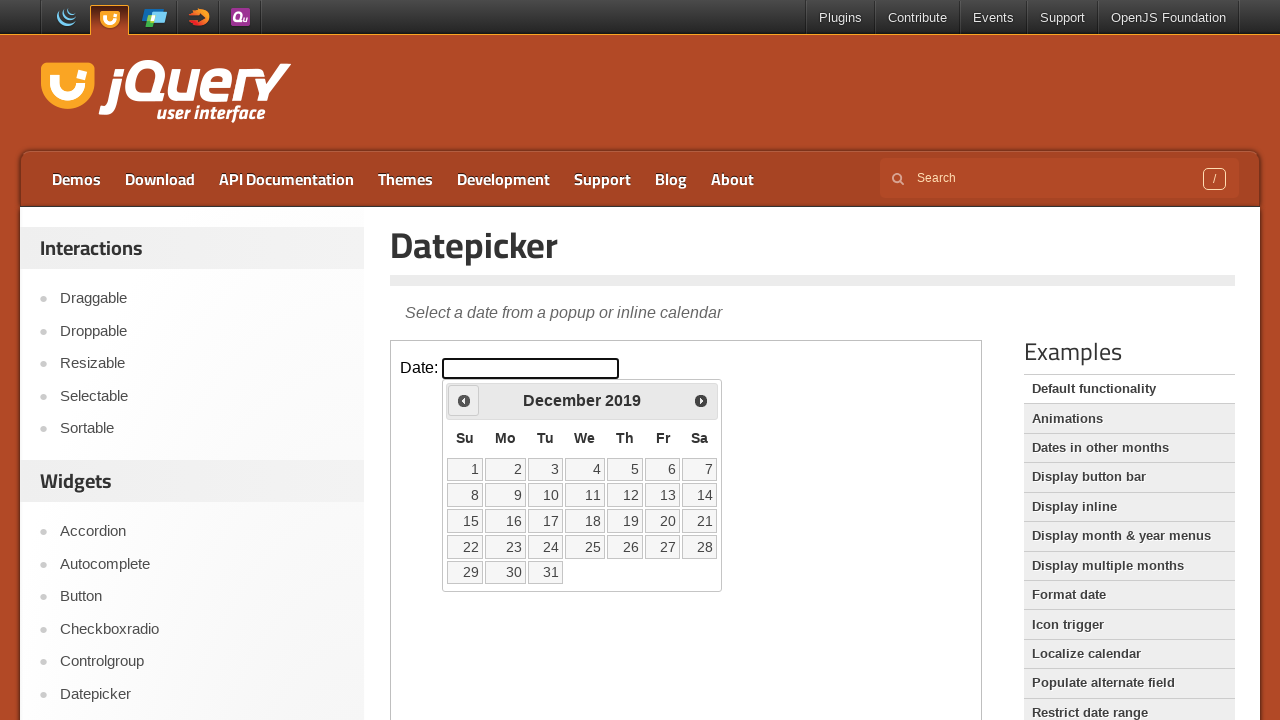

Clicked previous month button to navigate backwards at (464, 400) on iframe >> nth=0 >> internal:control=enter-frame >> .ui-icon.ui-icon-circle-trian
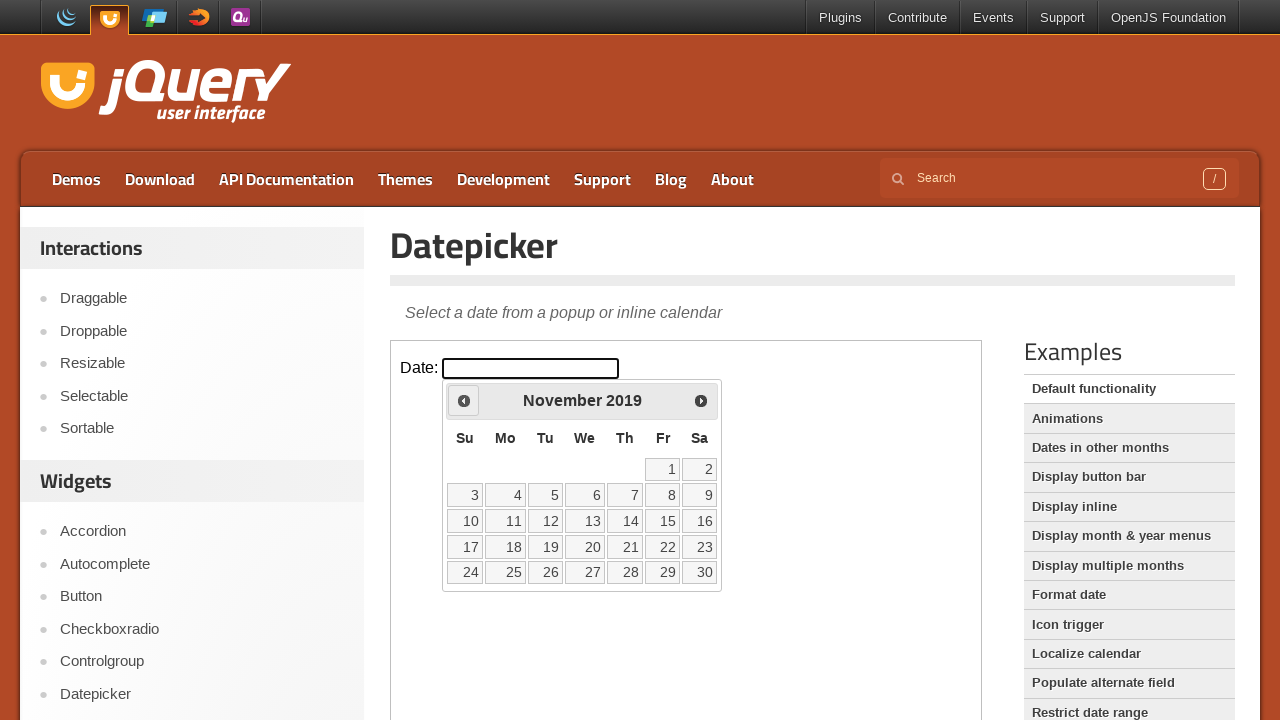

Checked current date: November 2019
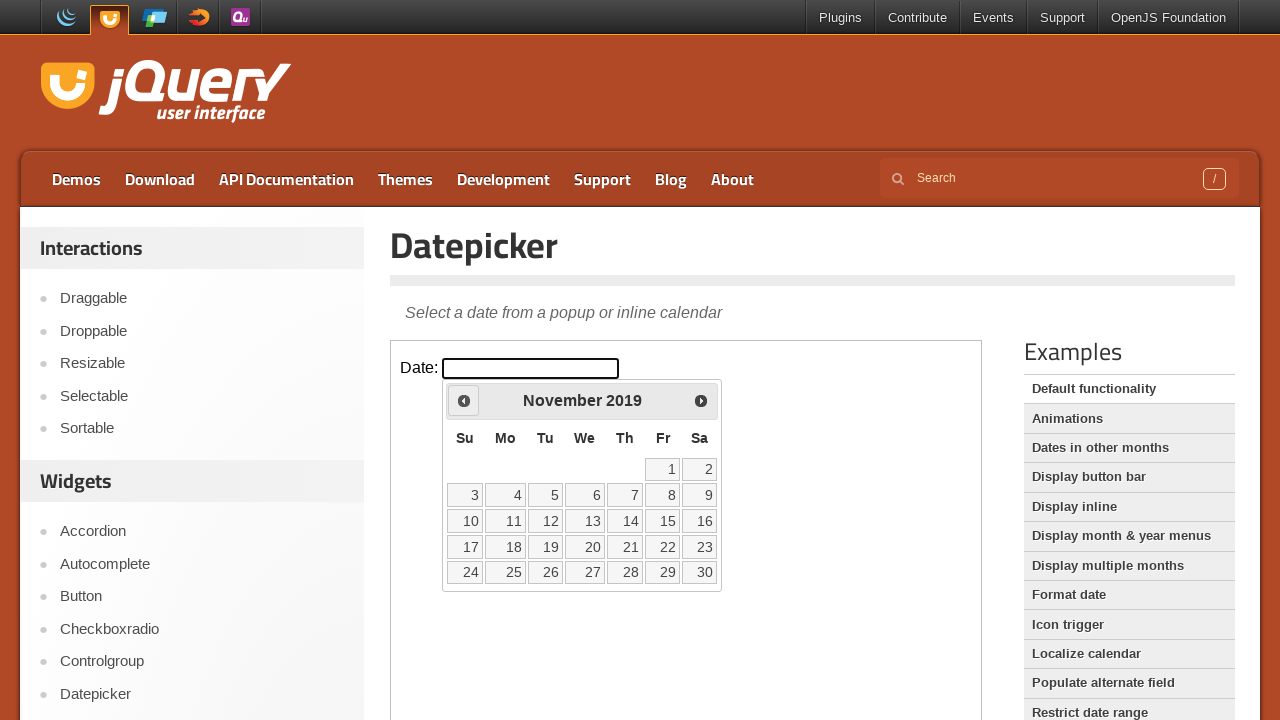

Clicked previous month button to navigate backwards at (464, 400) on iframe >> nth=0 >> internal:control=enter-frame >> .ui-icon.ui-icon-circle-trian
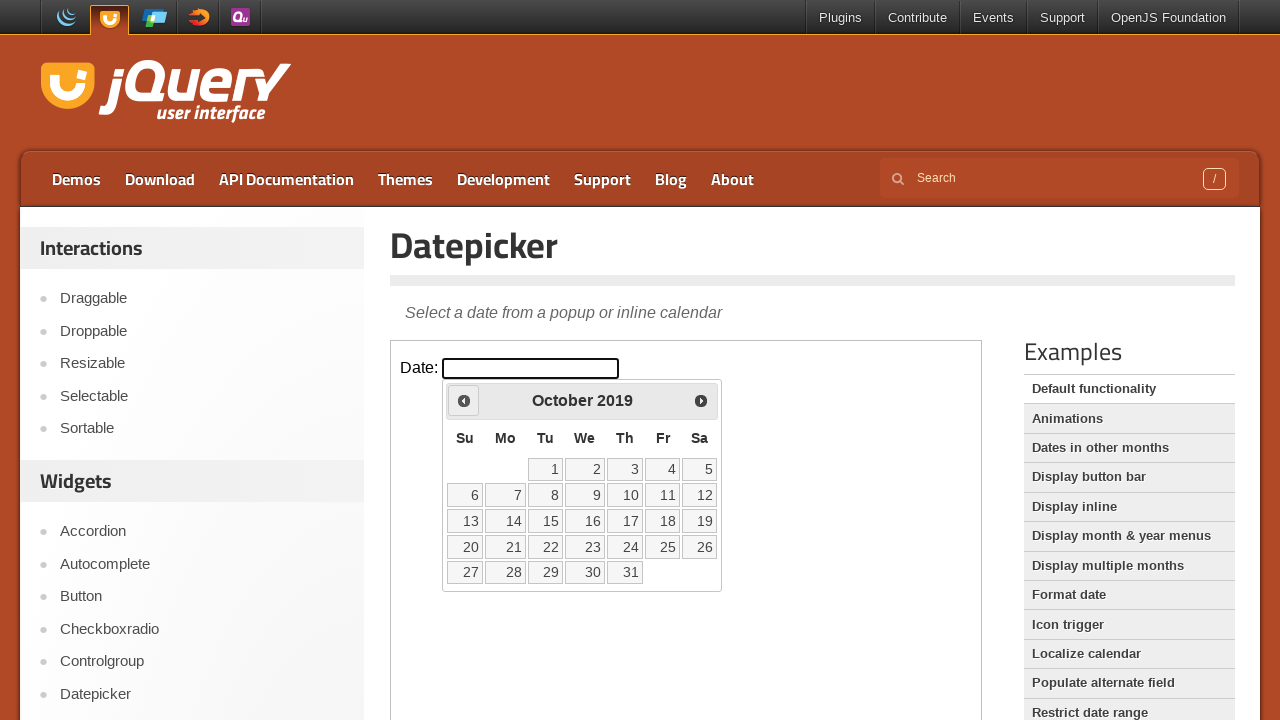

Checked current date: October 2019
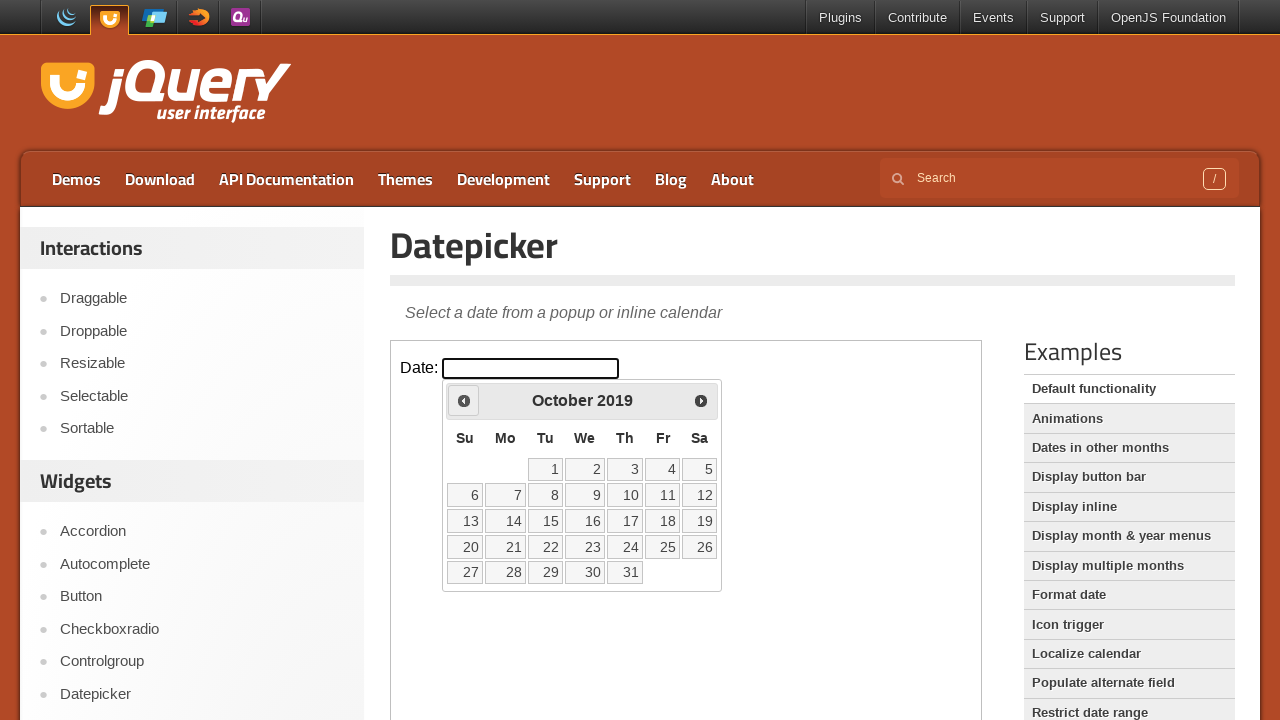

Clicked previous month button to navigate backwards at (464, 400) on iframe >> nth=0 >> internal:control=enter-frame >> .ui-icon.ui-icon-circle-trian
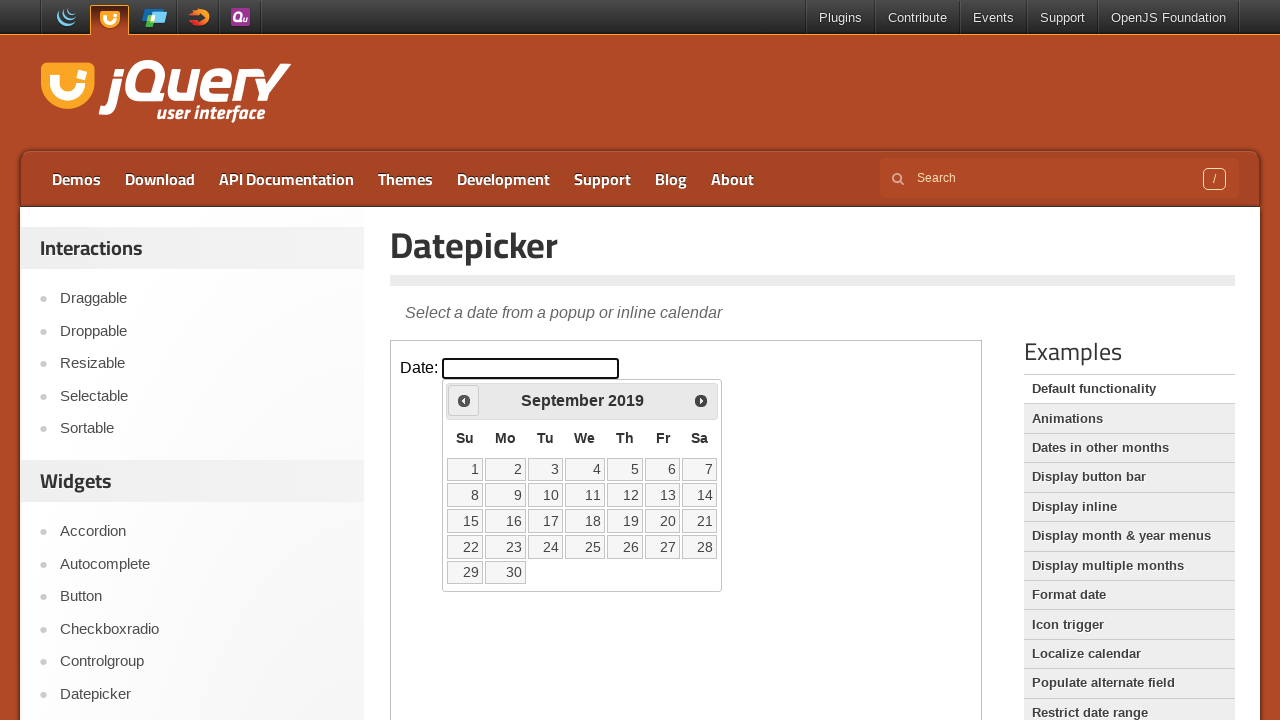

Checked current date: September 2019
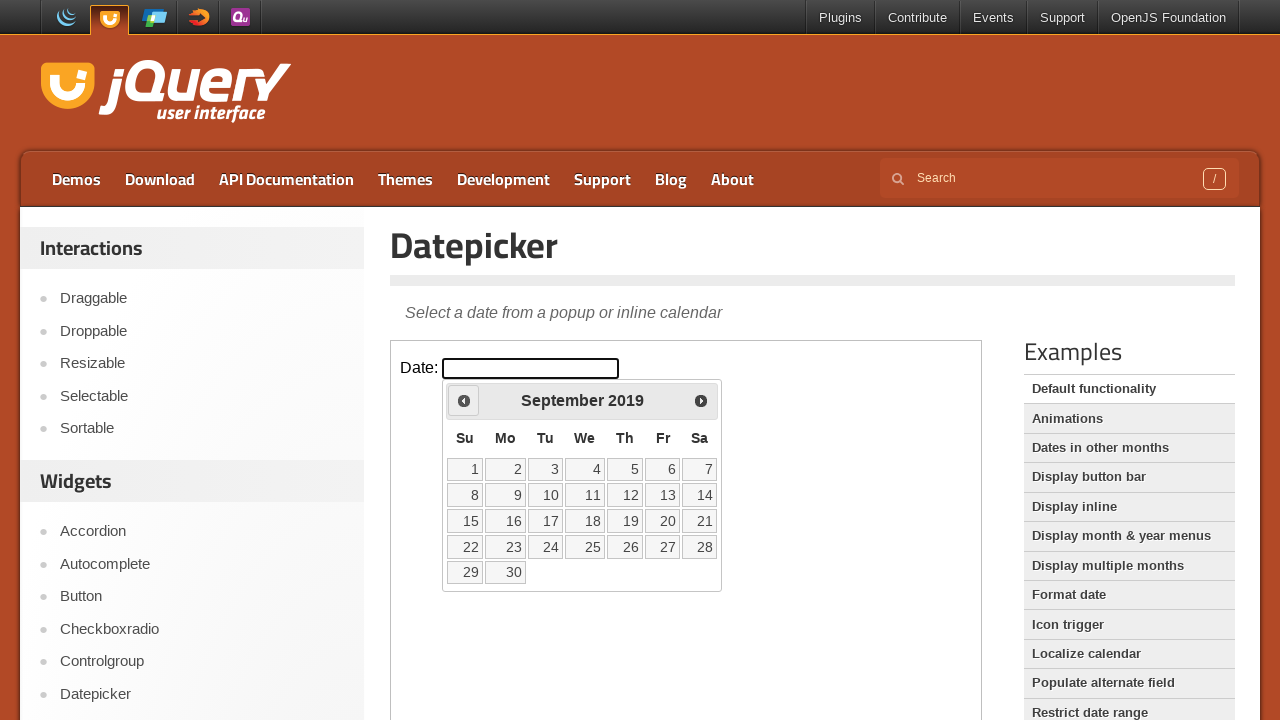

Clicked previous month button to navigate backwards at (464, 400) on iframe >> nth=0 >> internal:control=enter-frame >> .ui-icon.ui-icon-circle-trian
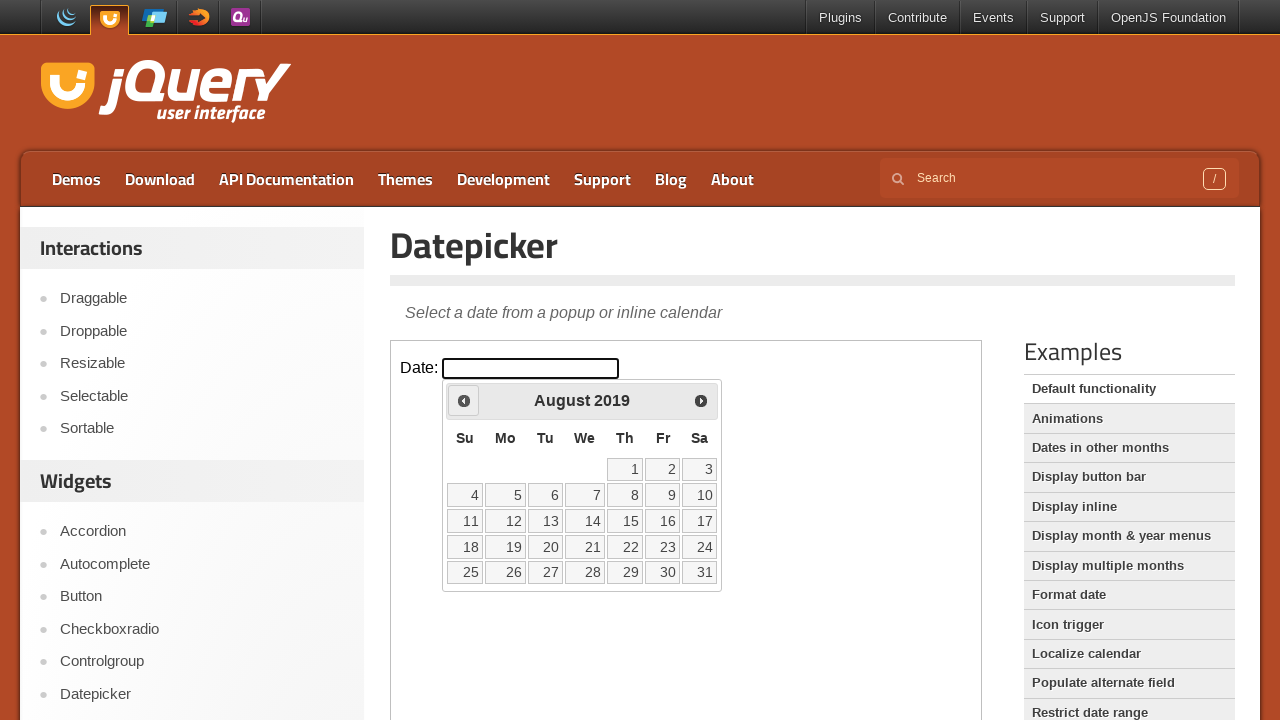

Checked current date: August 2019
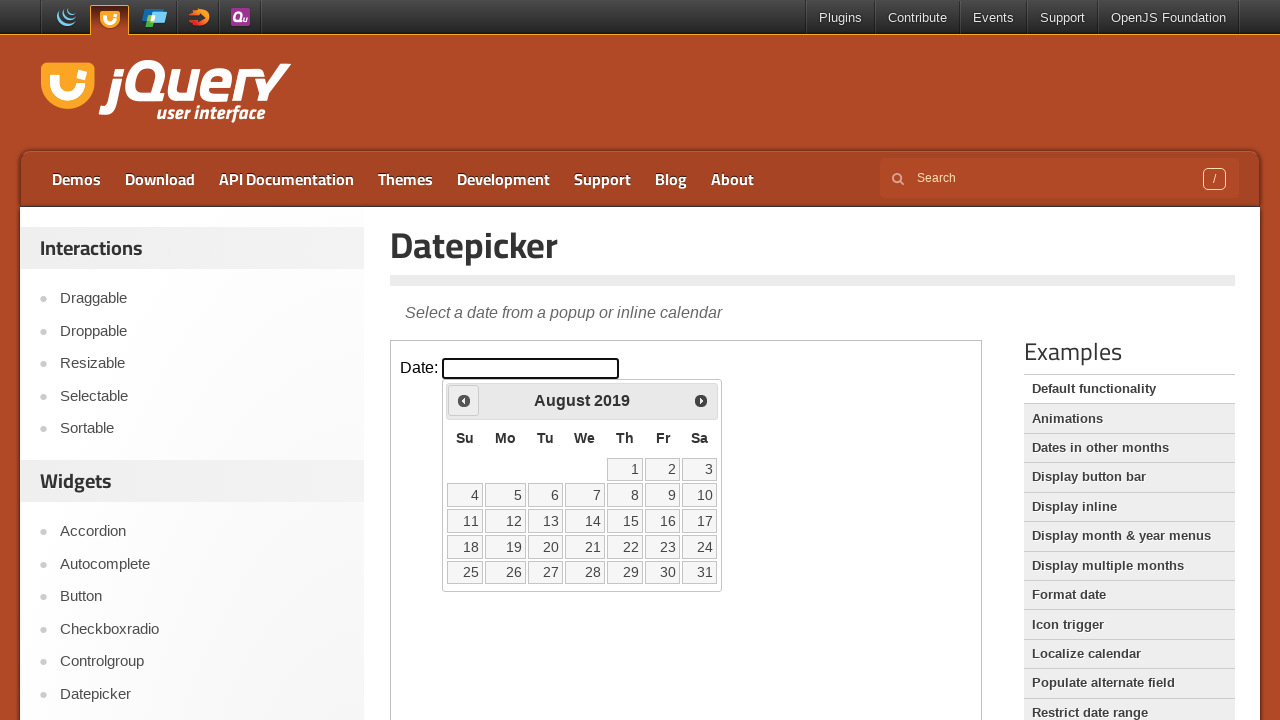

Clicked previous month button to navigate backwards at (464, 400) on iframe >> nth=0 >> internal:control=enter-frame >> .ui-icon.ui-icon-circle-trian
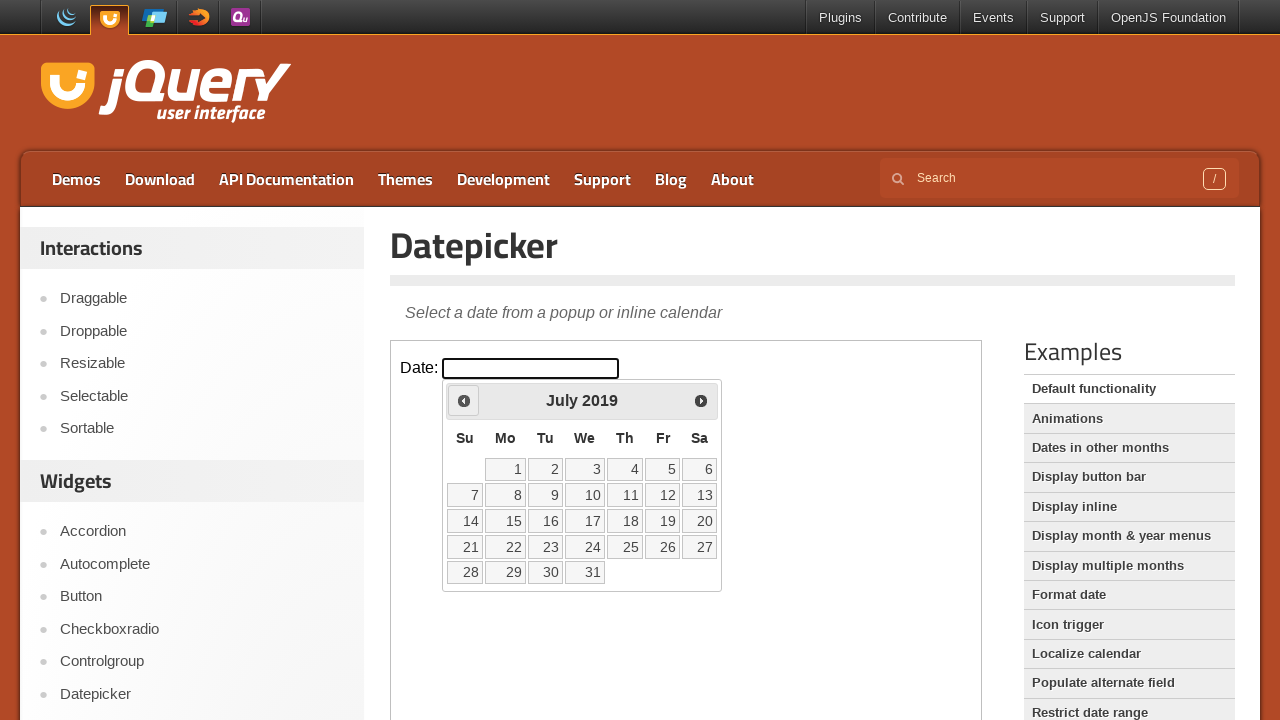

Checked current date: July 2019
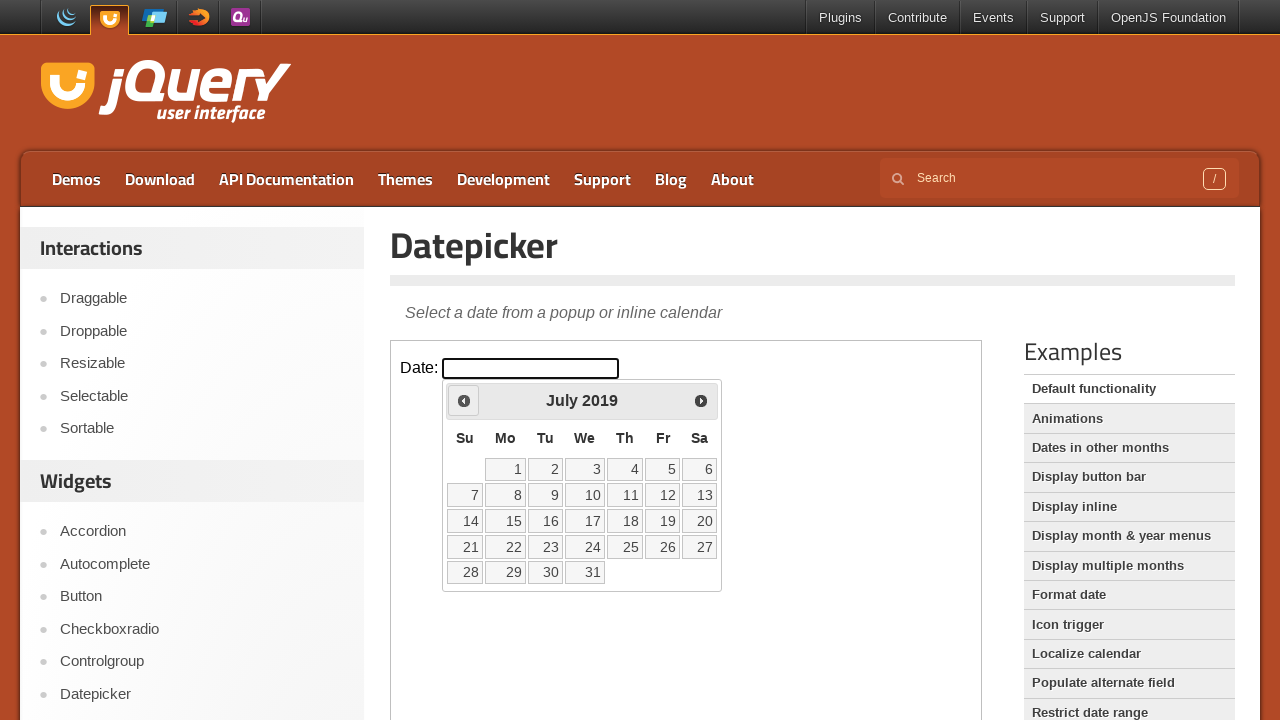

Clicked previous month button to navigate backwards at (464, 400) on iframe >> nth=0 >> internal:control=enter-frame >> .ui-icon.ui-icon-circle-trian
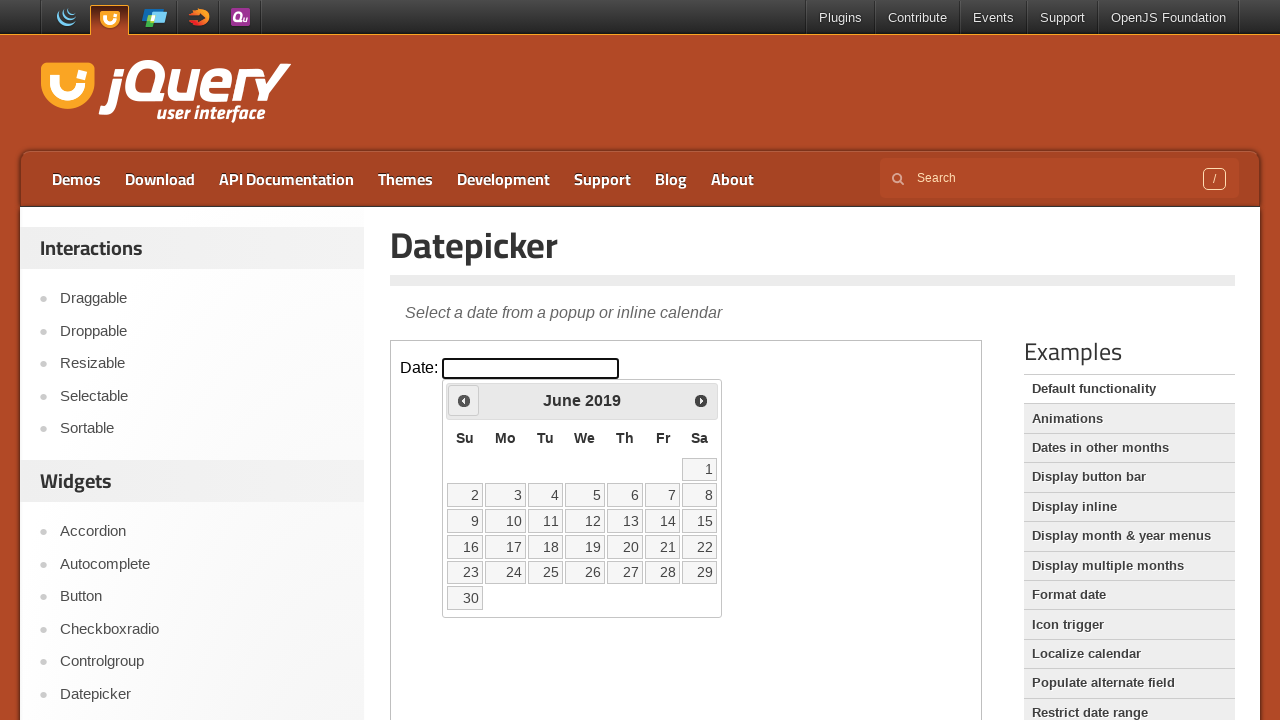

Checked current date: June 2019
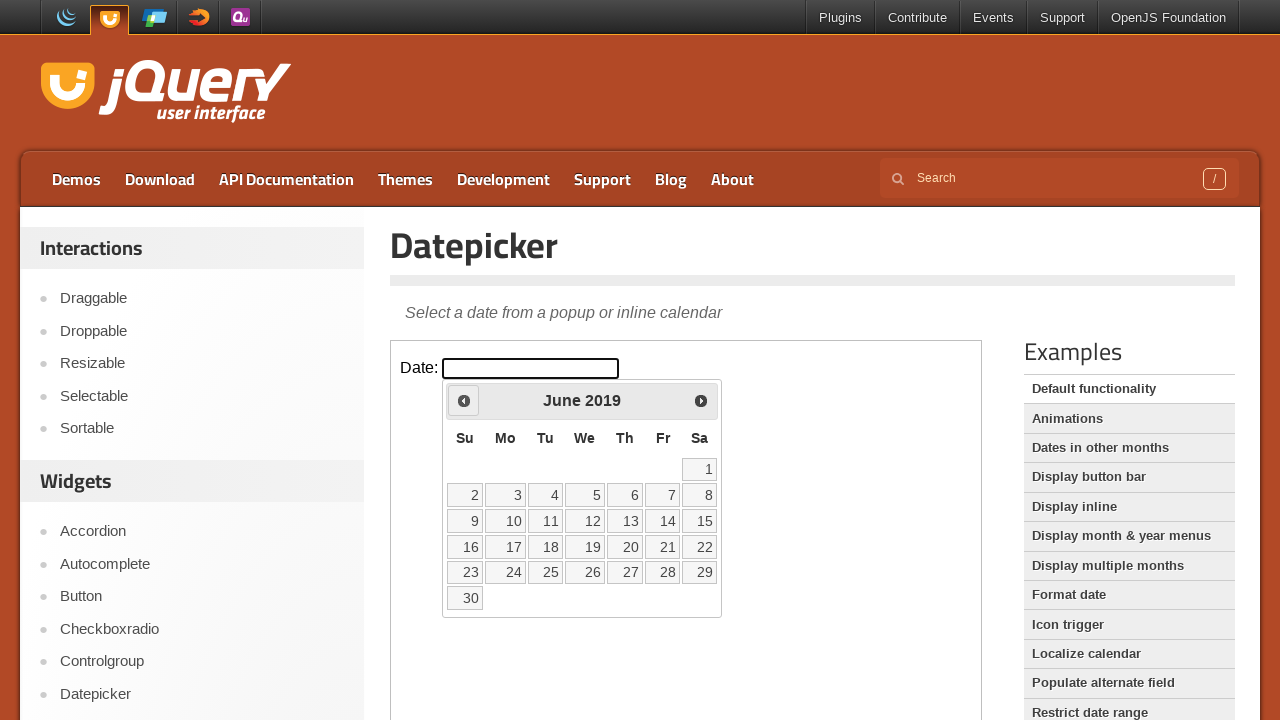

Clicked previous month button to navigate backwards at (464, 400) on iframe >> nth=0 >> internal:control=enter-frame >> .ui-icon.ui-icon-circle-trian
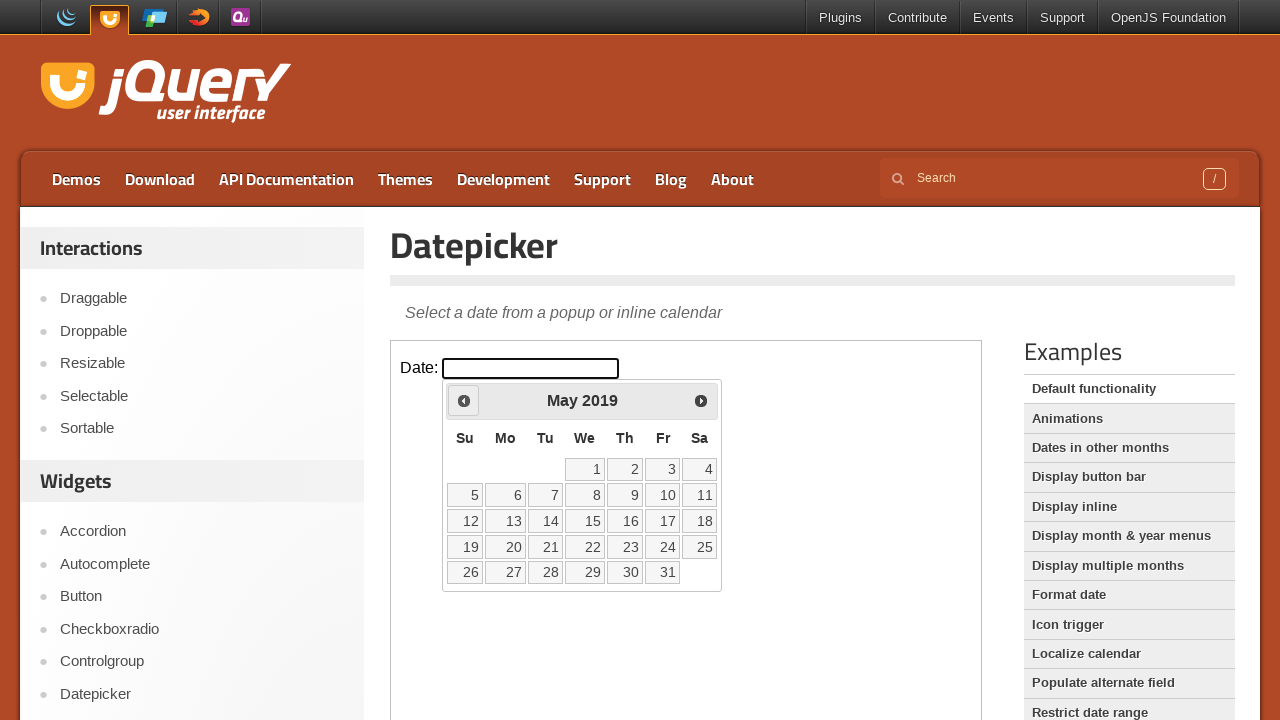

Checked current date: May 2019
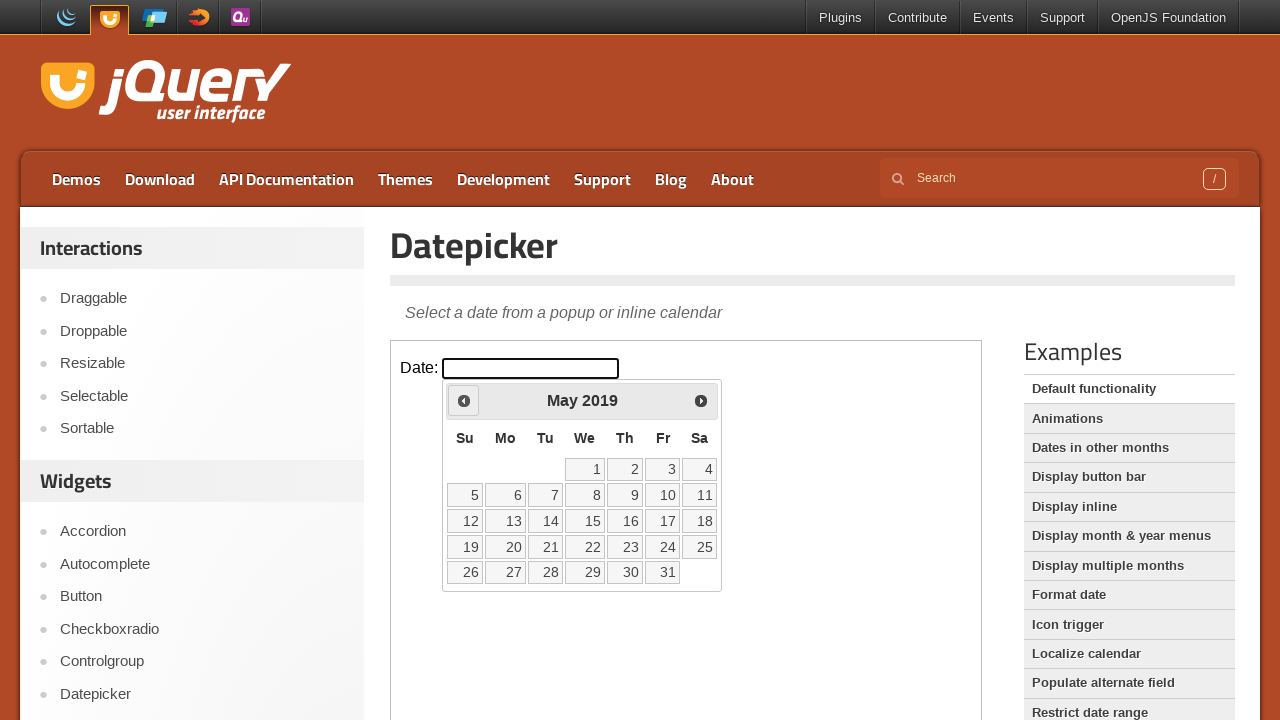

Clicked previous month button to navigate backwards at (464, 400) on iframe >> nth=0 >> internal:control=enter-frame >> .ui-icon.ui-icon-circle-trian
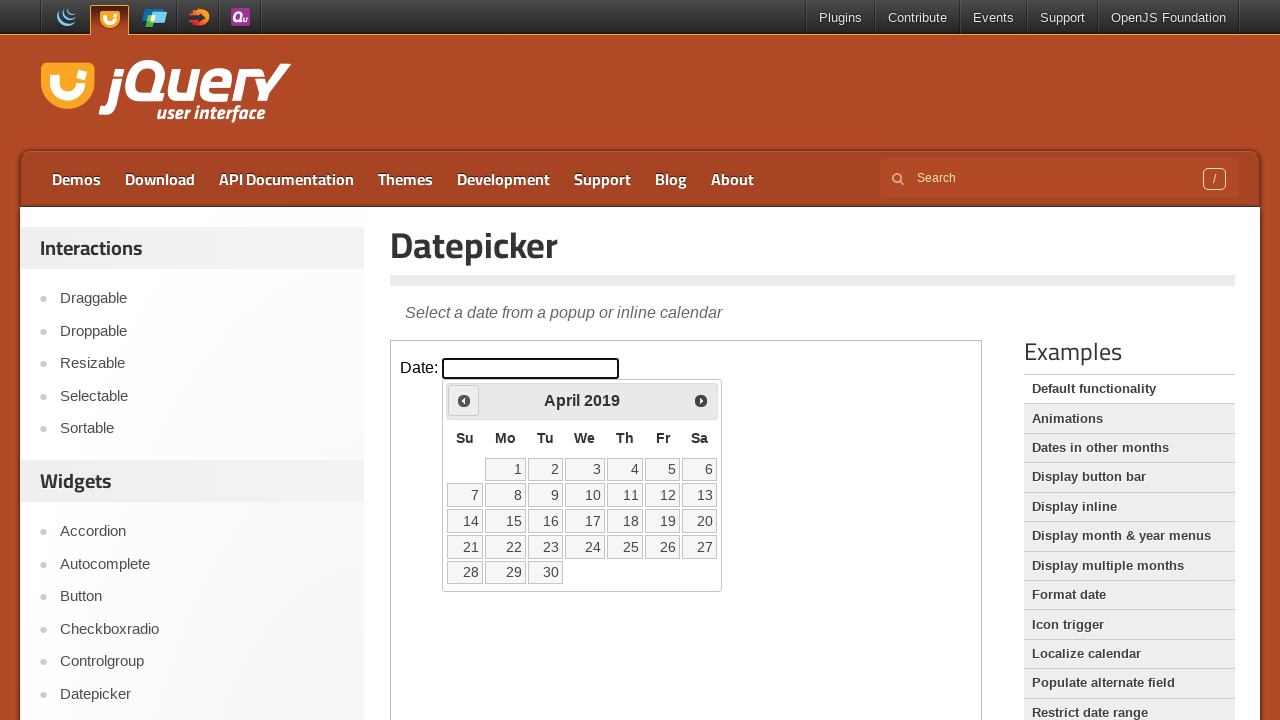

Checked current date: April 2019
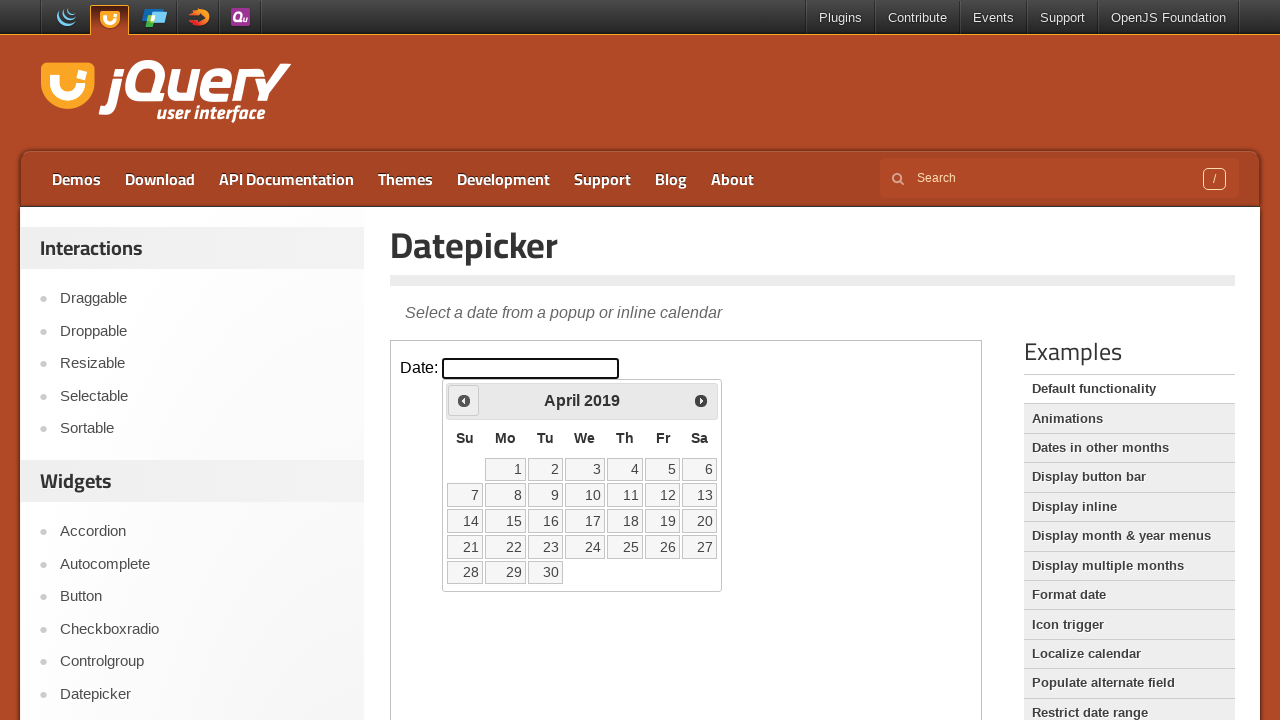

Clicked previous month button to navigate backwards at (464, 400) on iframe >> nth=0 >> internal:control=enter-frame >> .ui-icon.ui-icon-circle-trian
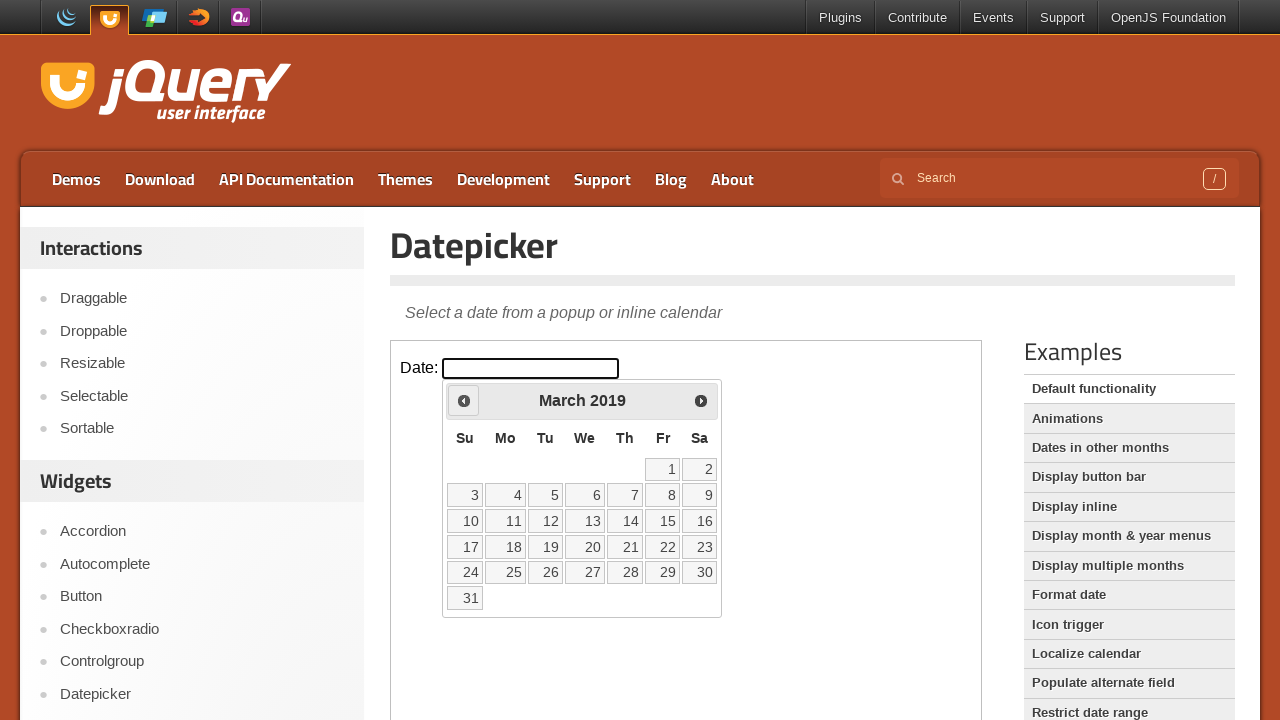

Checked current date: March 2019
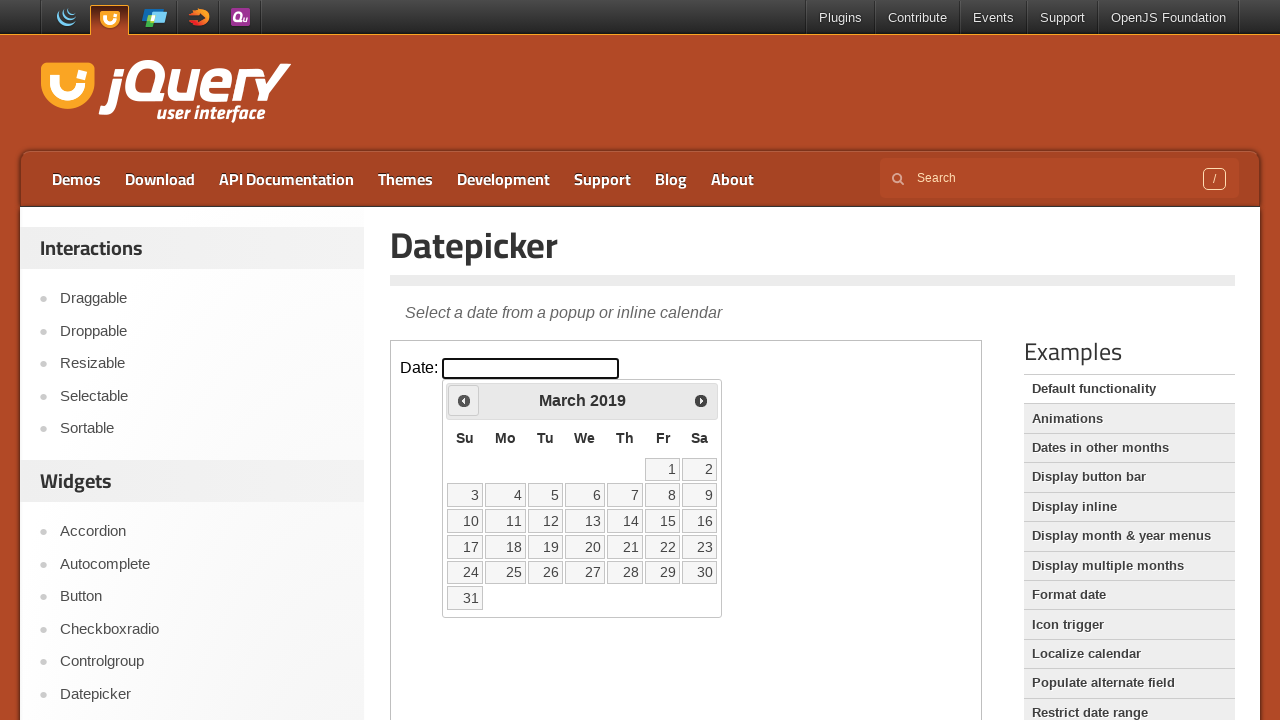

Clicked previous month button to navigate backwards at (464, 400) on iframe >> nth=0 >> internal:control=enter-frame >> .ui-icon.ui-icon-circle-trian
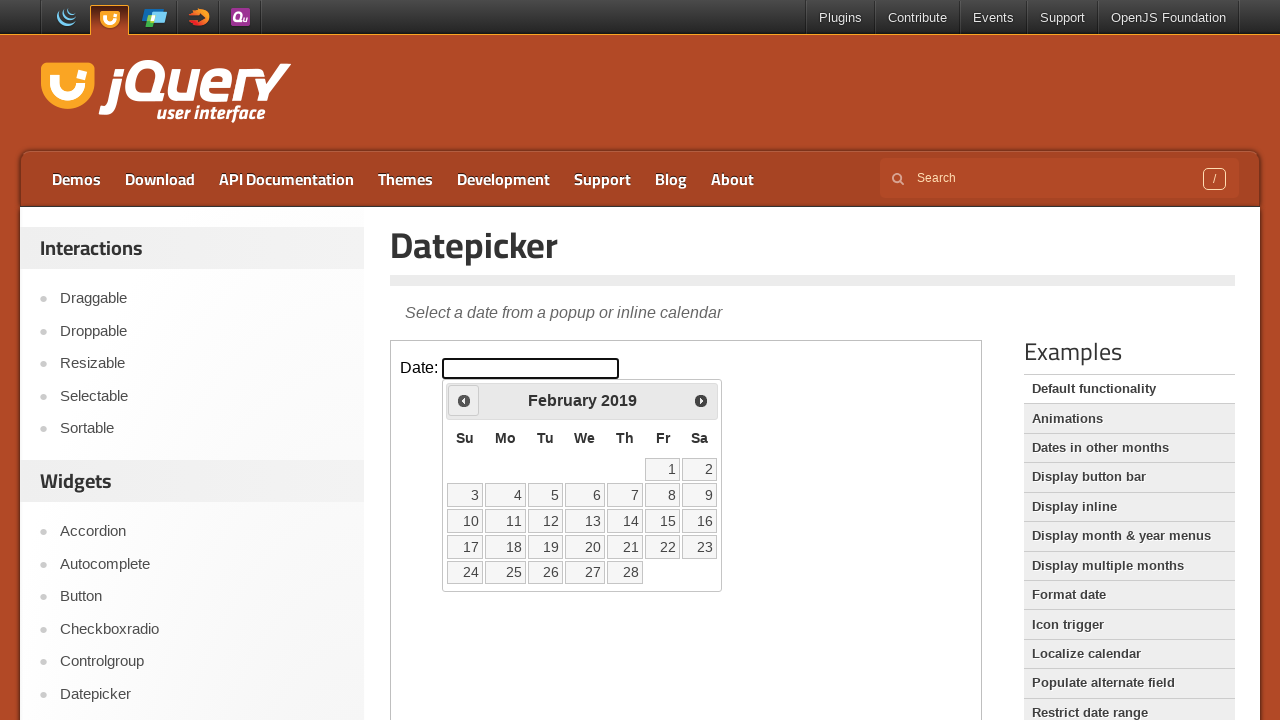

Checked current date: February 2019
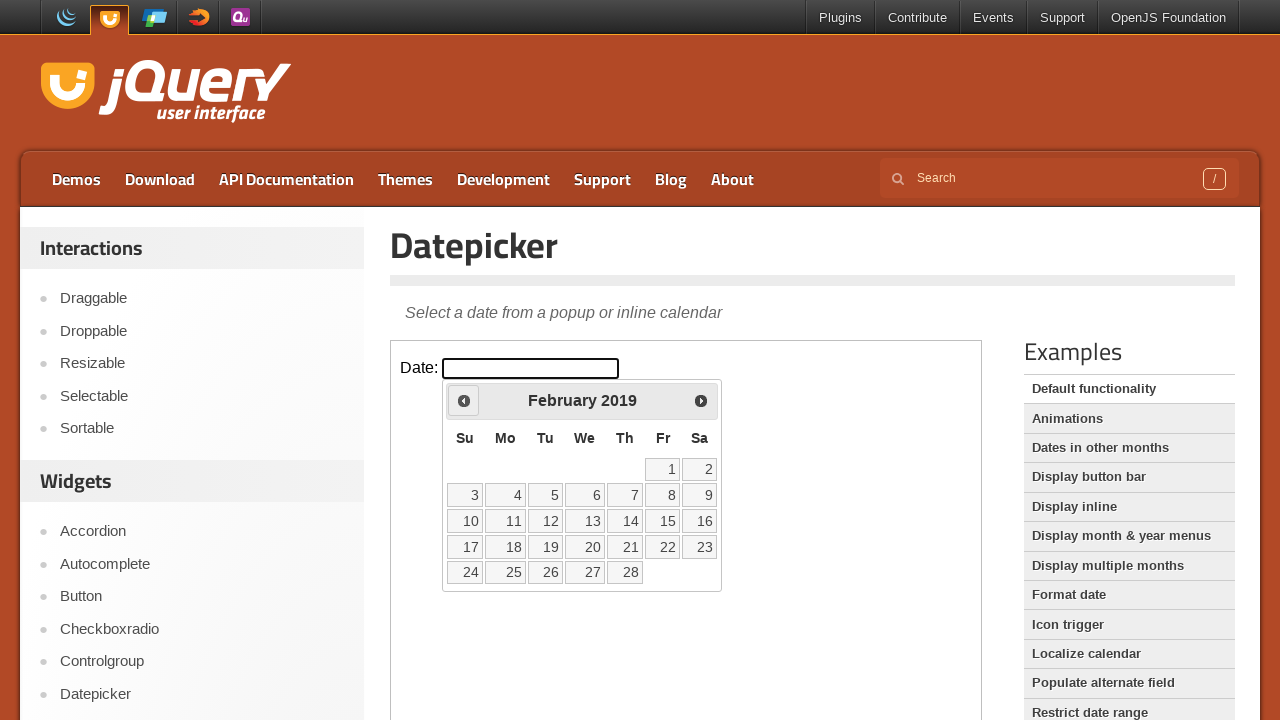

Clicked previous month button to navigate backwards at (464, 400) on iframe >> nth=0 >> internal:control=enter-frame >> .ui-icon.ui-icon-circle-trian
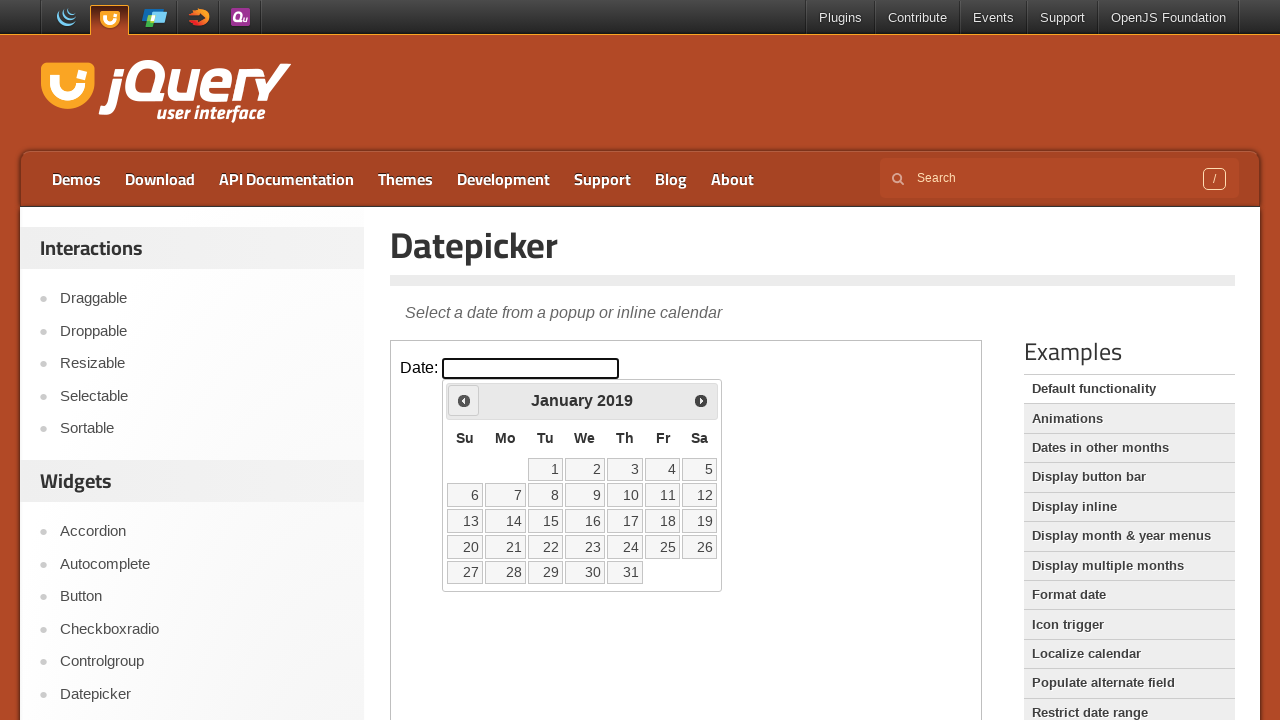

Checked current date: January 2019
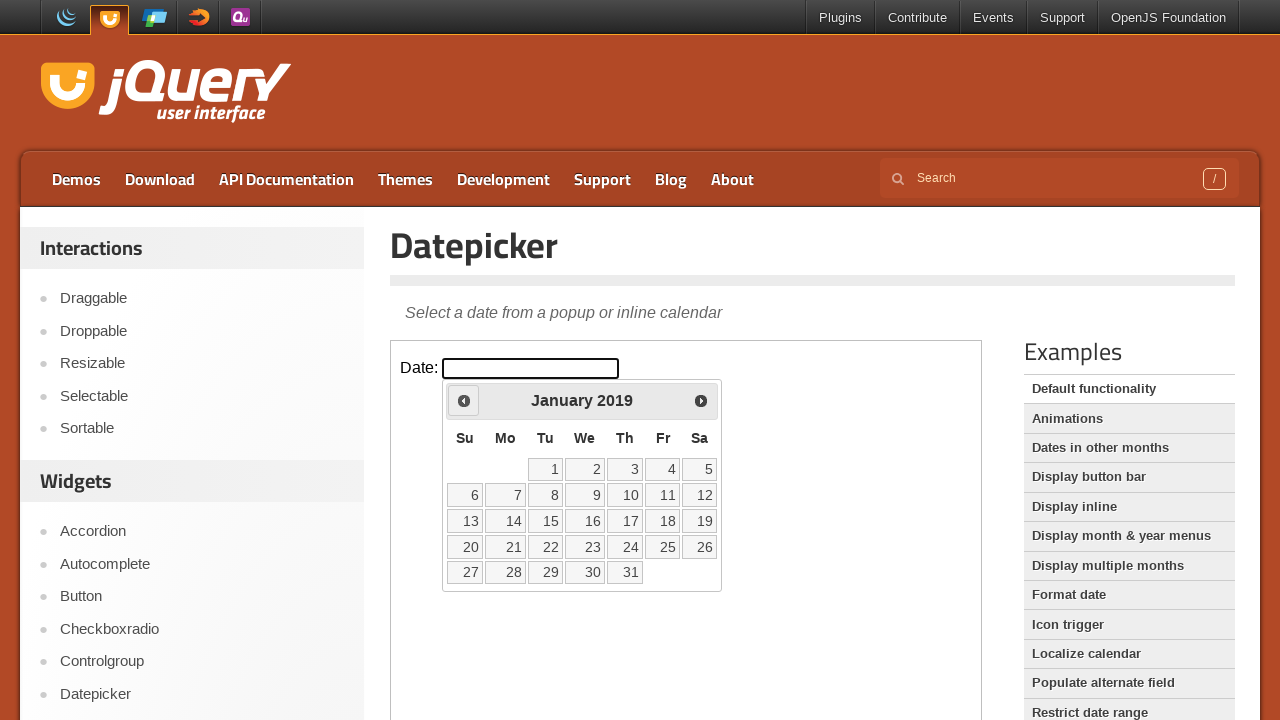

Clicked previous month button to navigate backwards at (464, 400) on iframe >> nth=0 >> internal:control=enter-frame >> .ui-icon.ui-icon-circle-trian
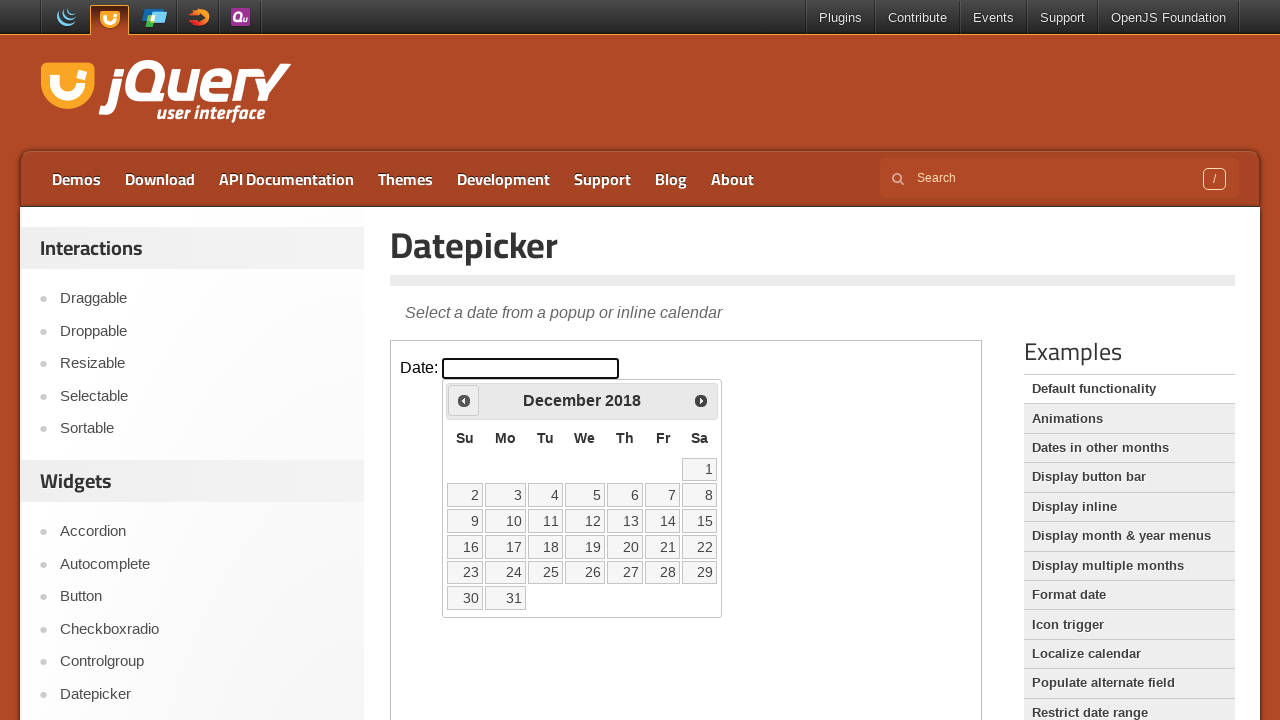

Checked current date: December 2018
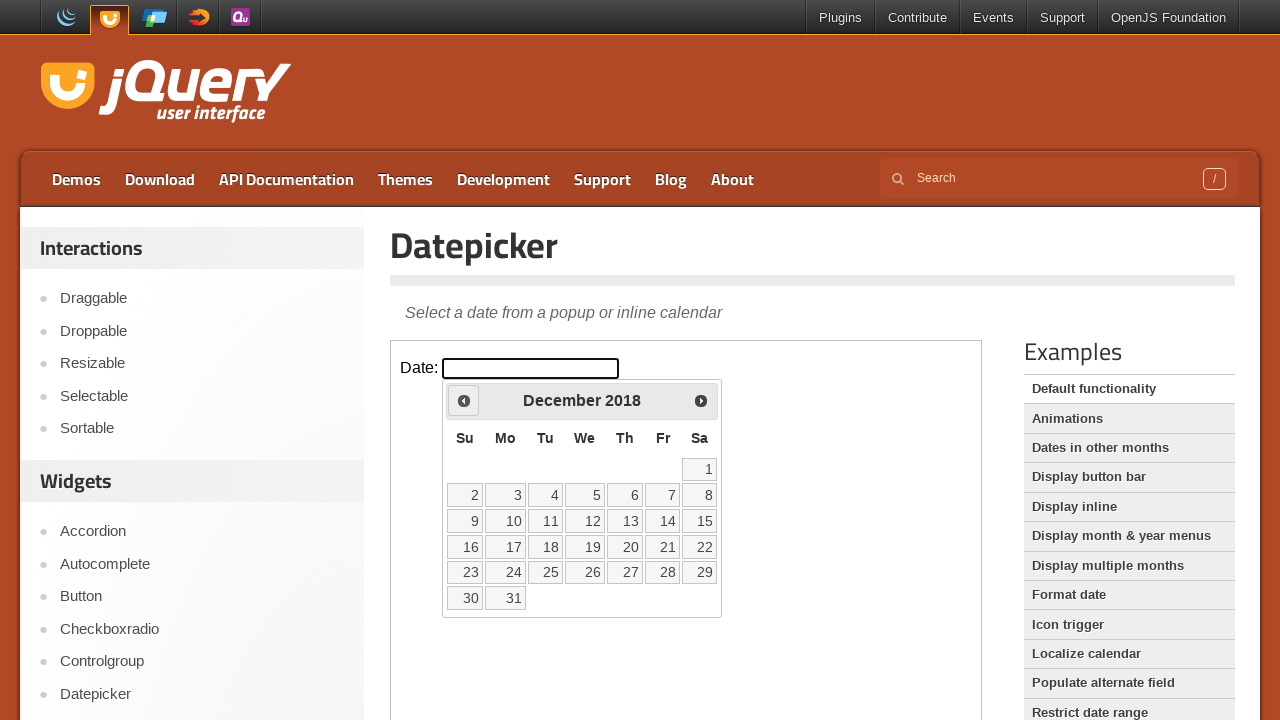

Clicked previous month button to navigate backwards at (464, 400) on iframe >> nth=0 >> internal:control=enter-frame >> .ui-icon.ui-icon-circle-trian
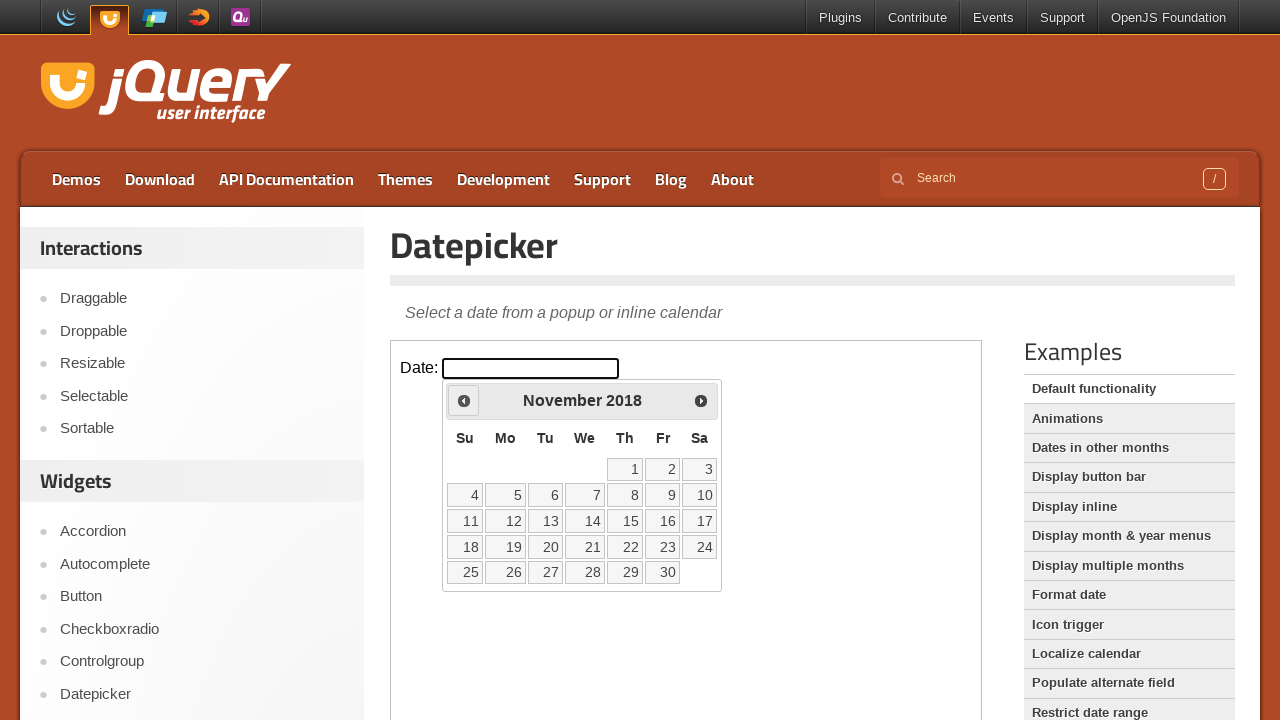

Checked current date: November 2018
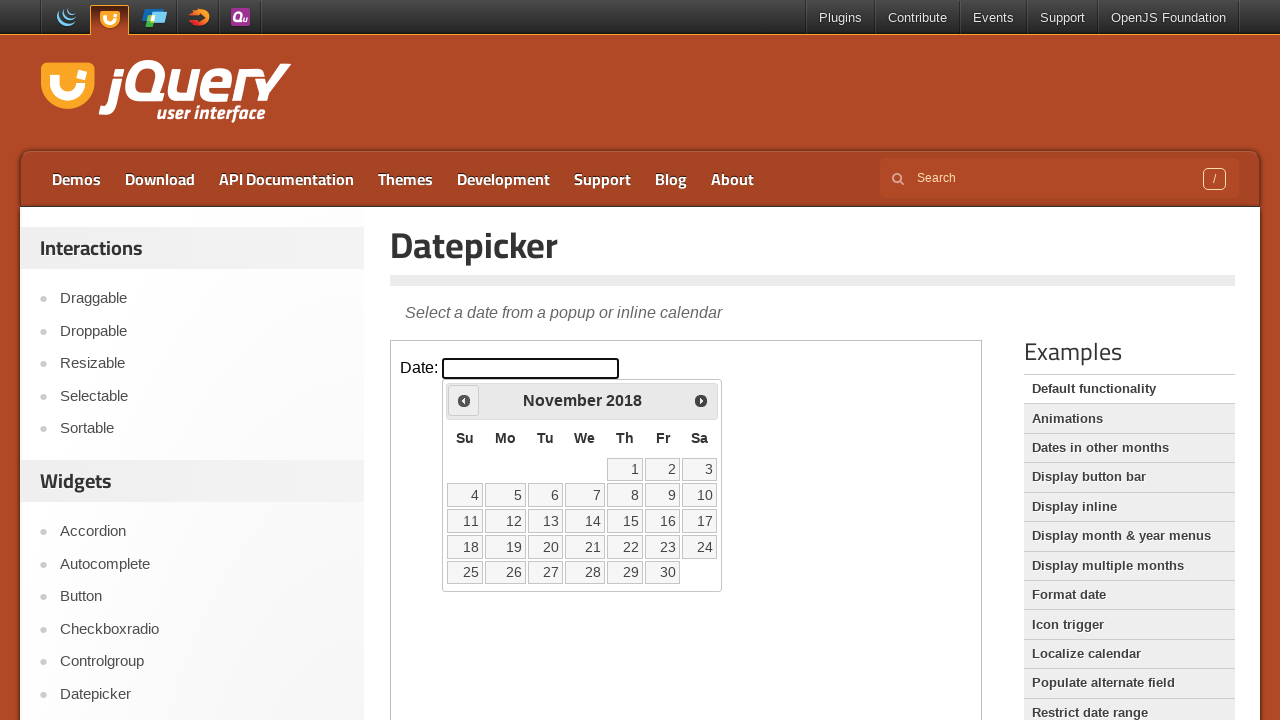

Clicked previous month button to navigate backwards at (464, 400) on iframe >> nth=0 >> internal:control=enter-frame >> .ui-icon.ui-icon-circle-trian
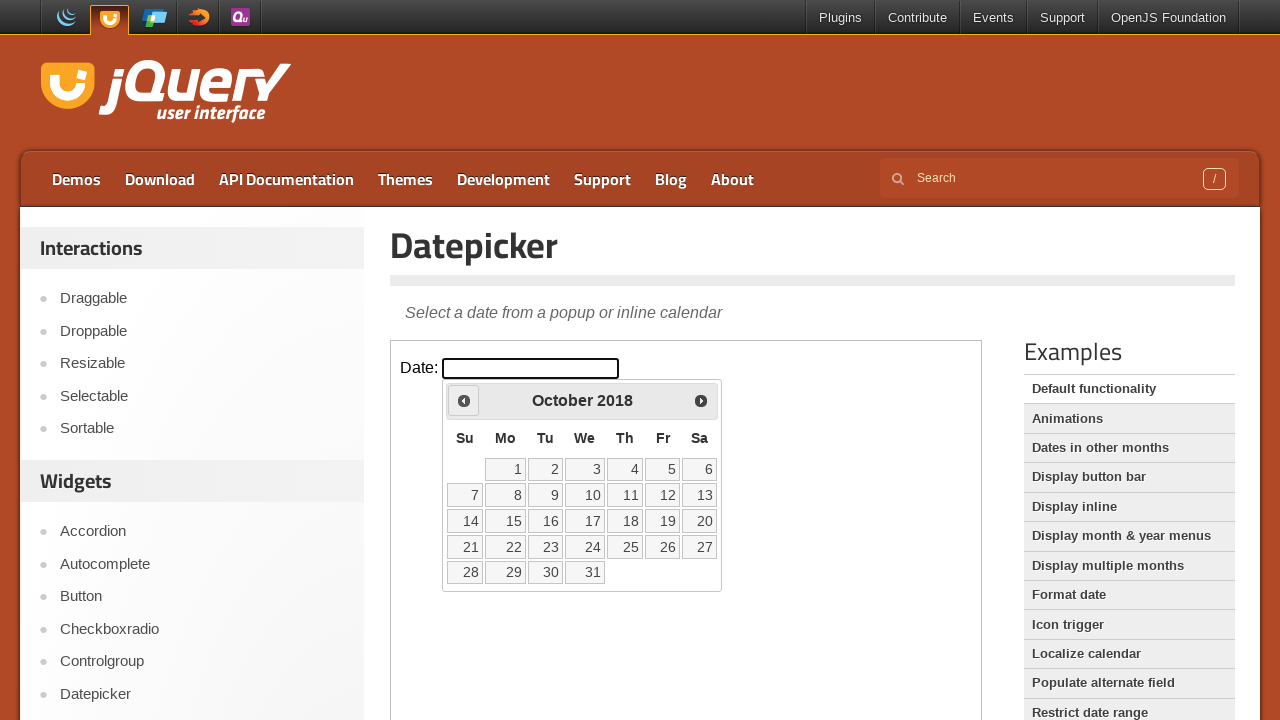

Checked current date: October 2018
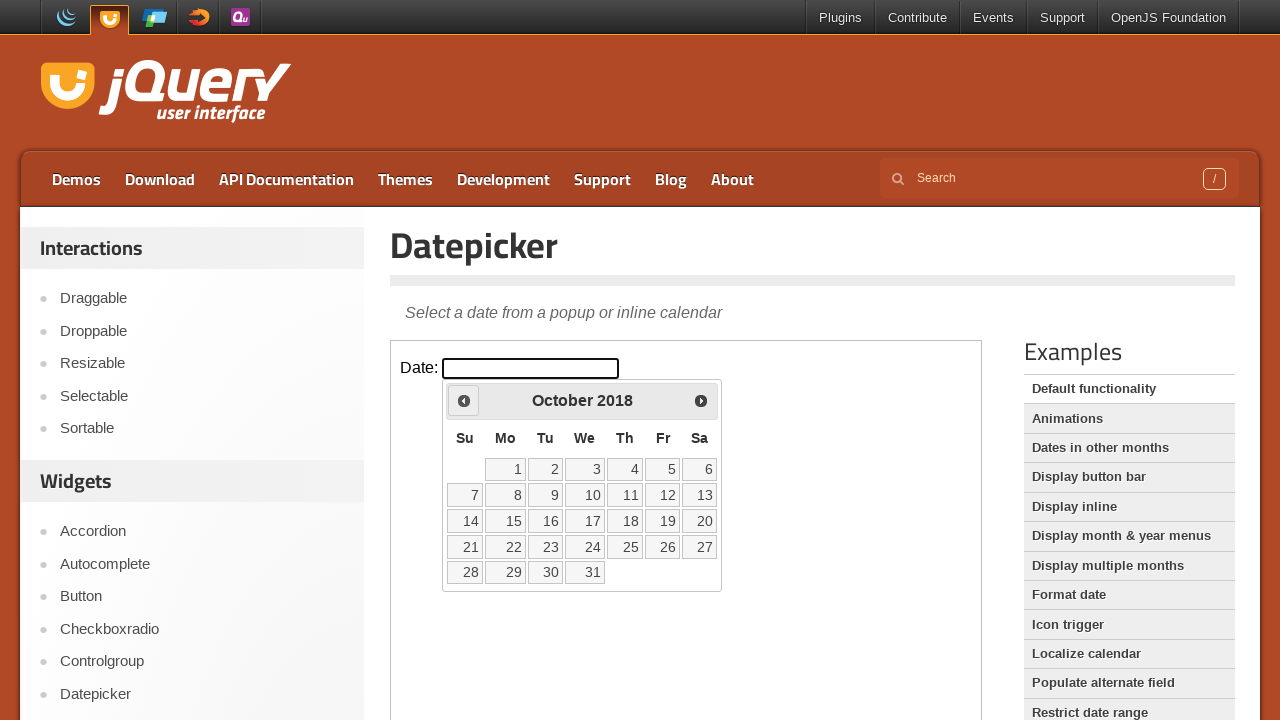

Clicked previous month button to navigate backwards at (464, 400) on iframe >> nth=0 >> internal:control=enter-frame >> .ui-icon.ui-icon-circle-trian
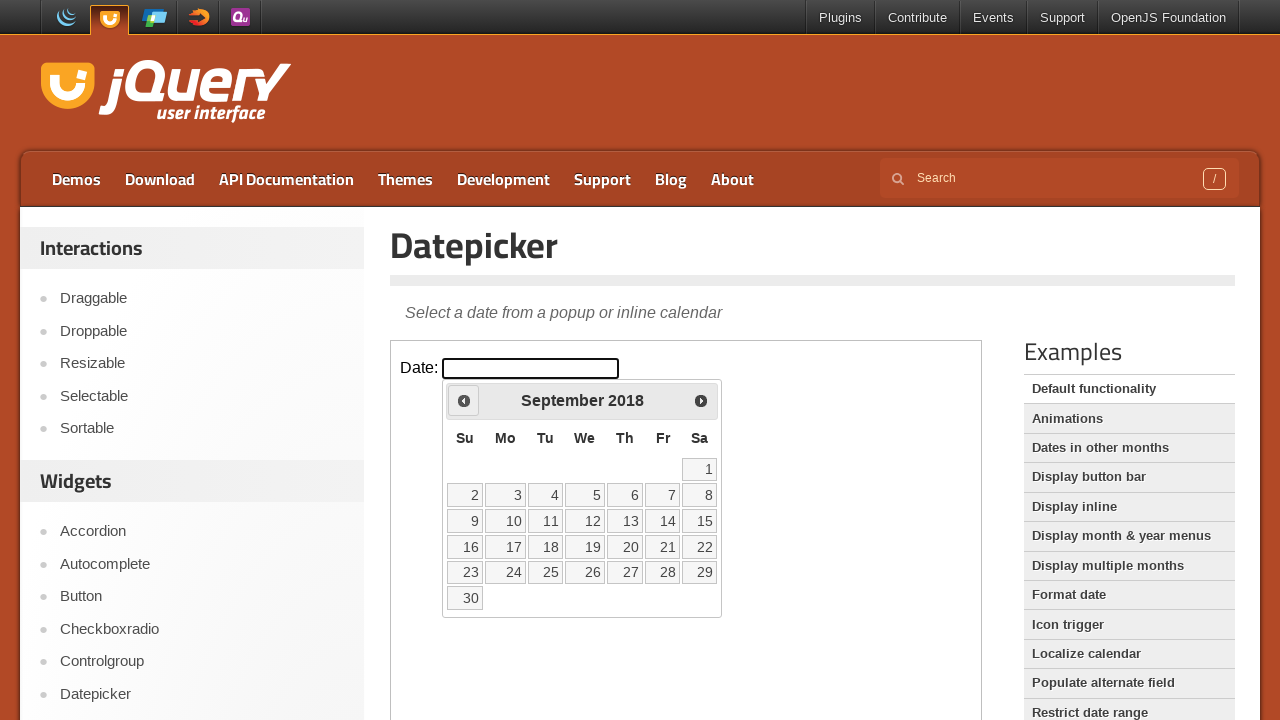

Checked current date: September 2018
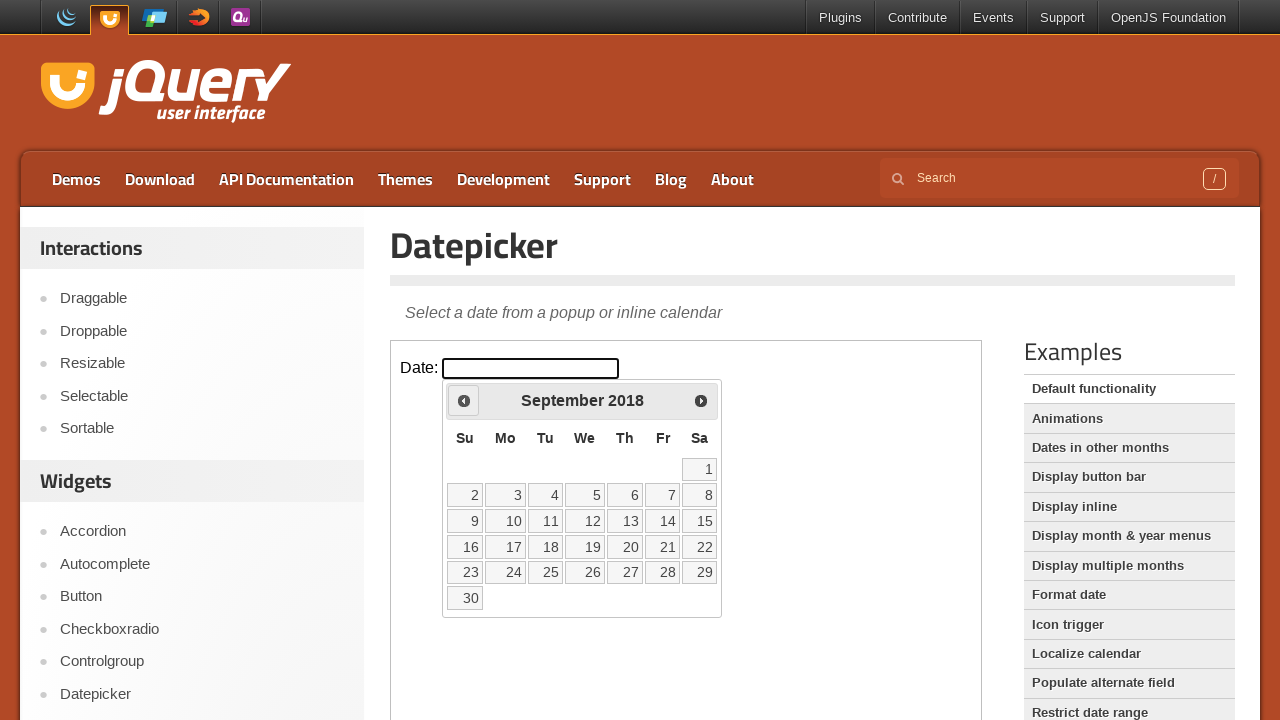

Clicked previous month button to navigate backwards at (464, 400) on iframe >> nth=0 >> internal:control=enter-frame >> .ui-icon.ui-icon-circle-trian
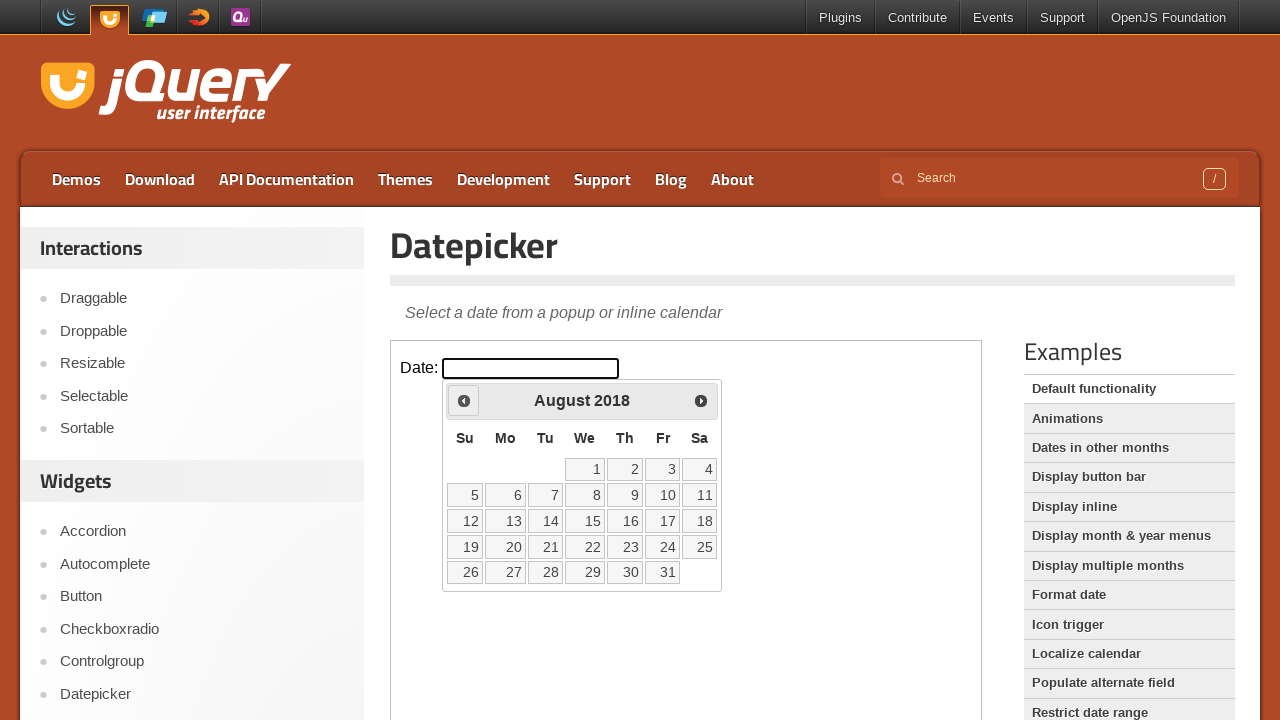

Checked current date: August 2018
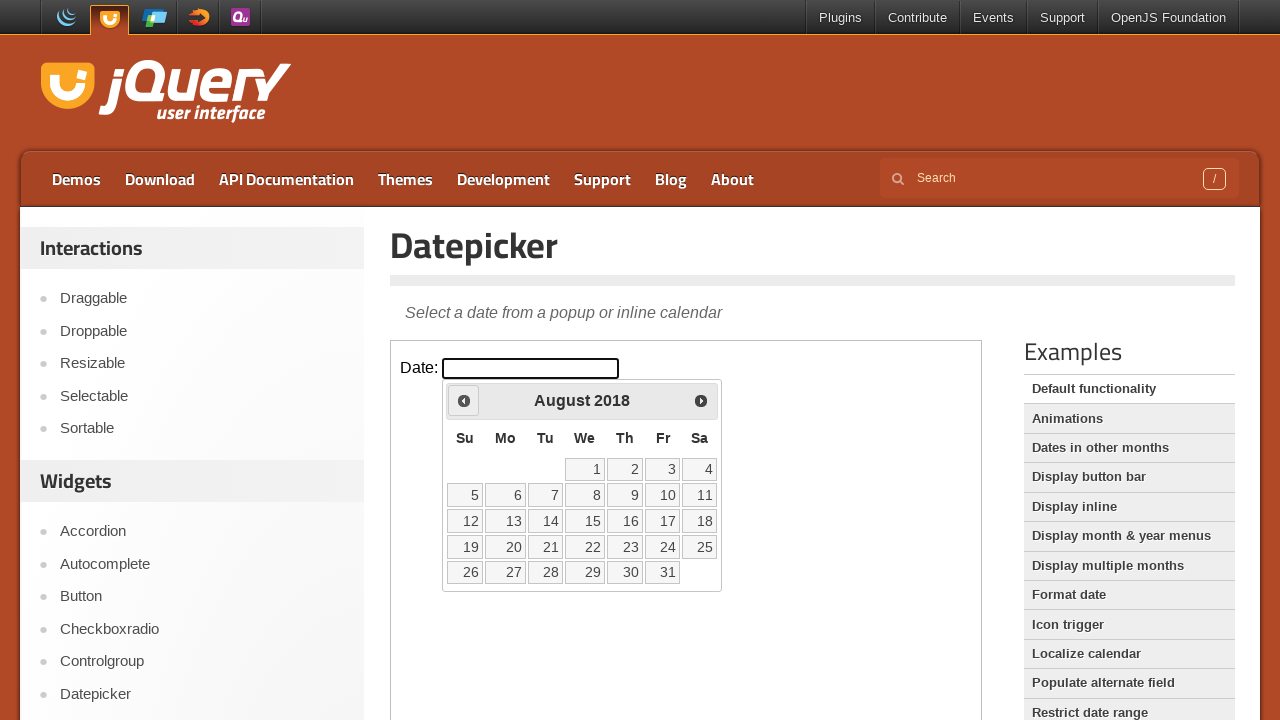

Clicked previous month button to navigate backwards at (464, 400) on iframe >> nth=0 >> internal:control=enter-frame >> .ui-icon.ui-icon-circle-trian
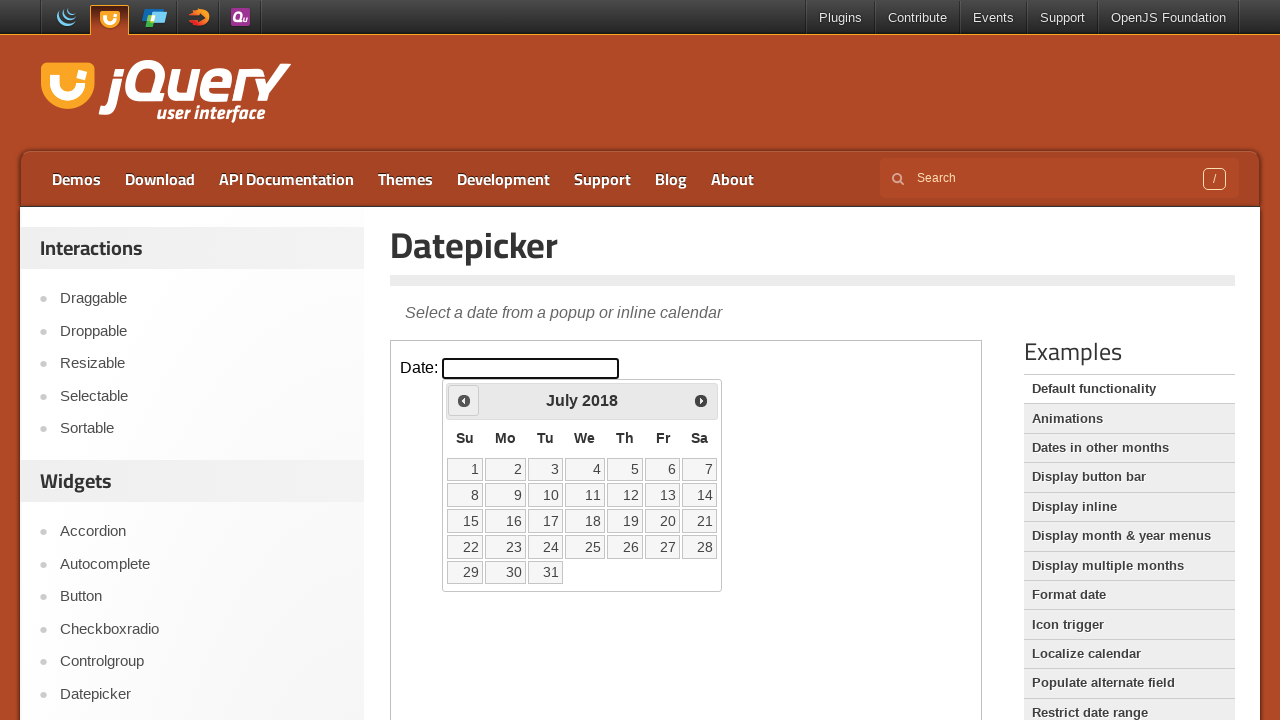

Checked current date: July 2018
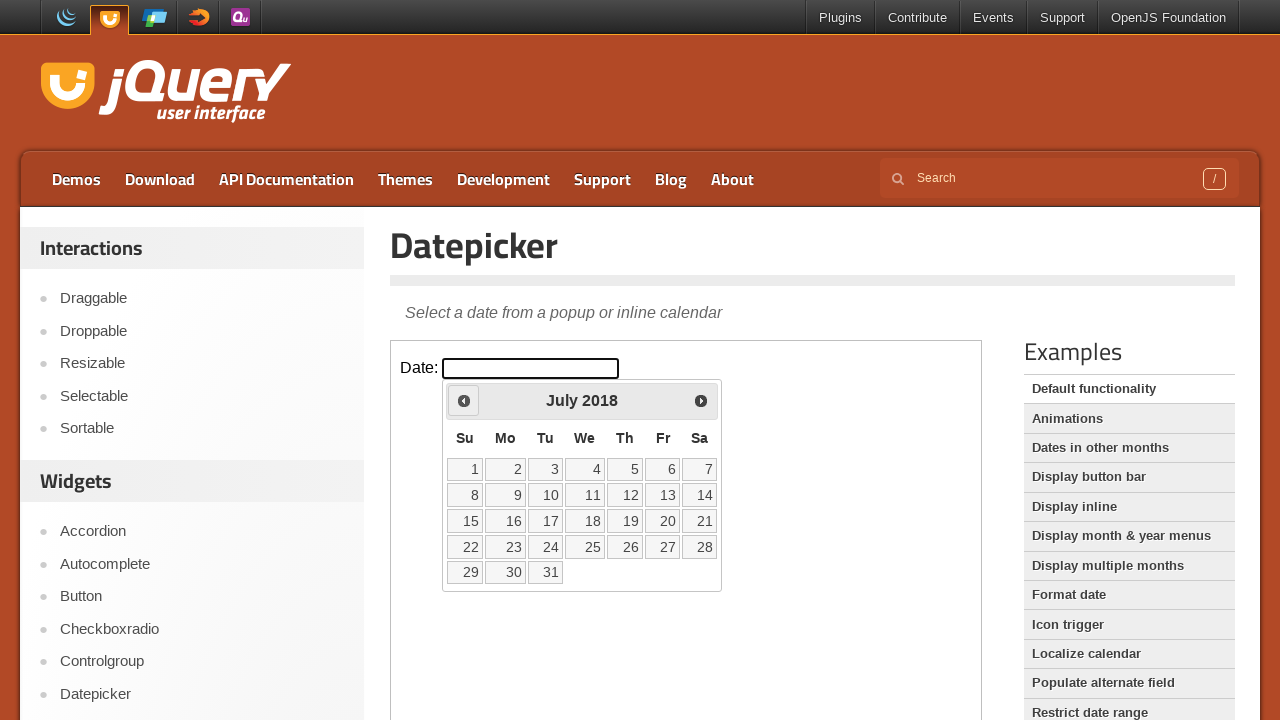

Clicked previous month button to navigate backwards at (464, 400) on iframe >> nth=0 >> internal:control=enter-frame >> .ui-icon.ui-icon-circle-trian
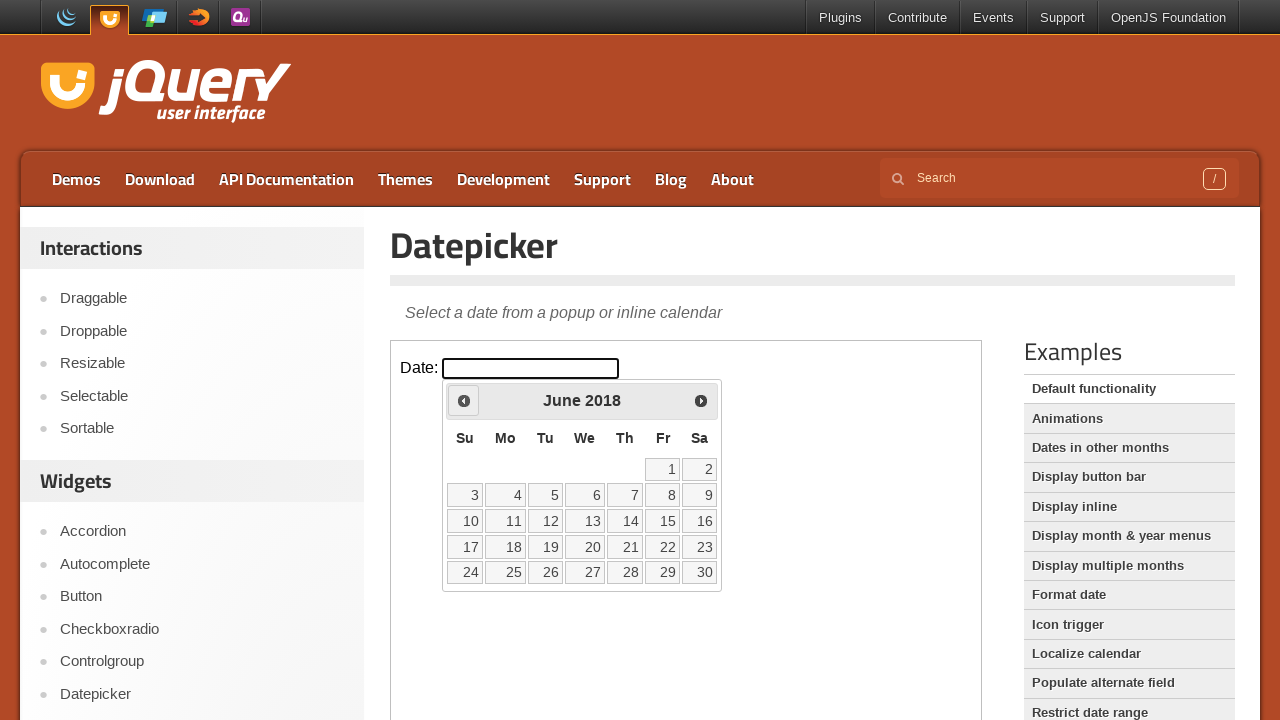

Checked current date: June 2018
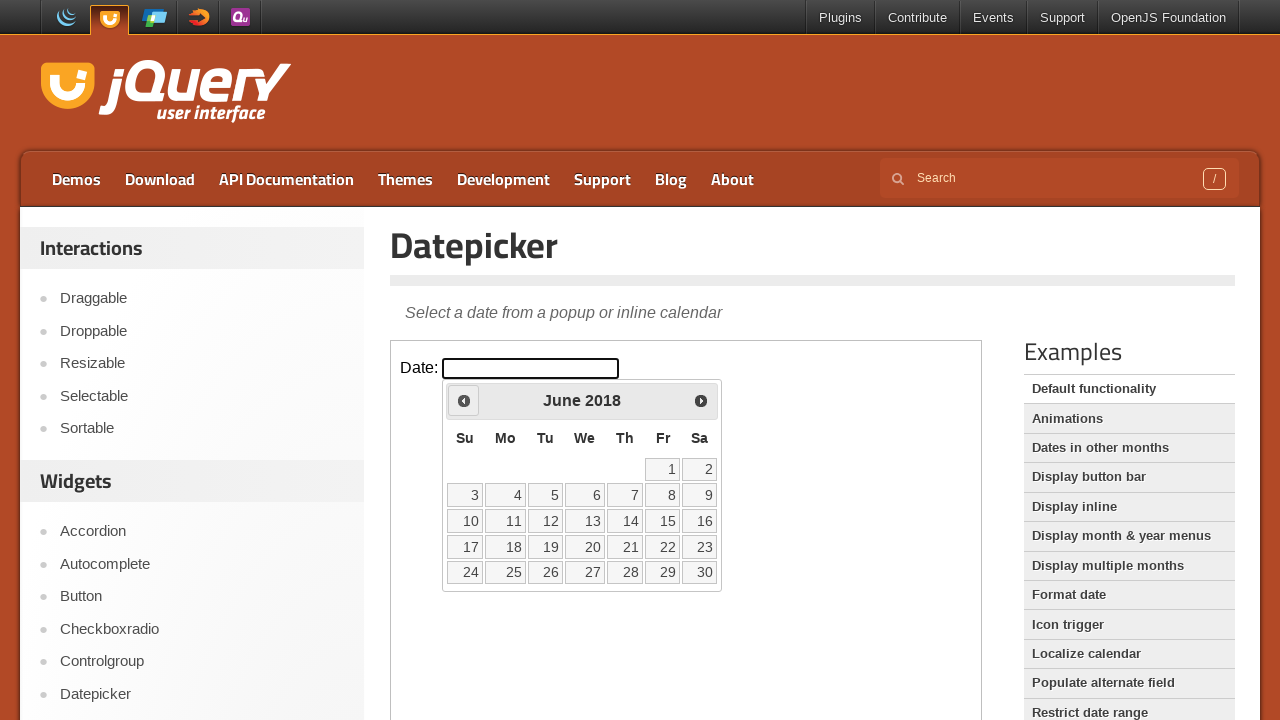

Clicked previous month button to navigate backwards at (464, 400) on iframe >> nth=0 >> internal:control=enter-frame >> .ui-icon.ui-icon-circle-trian
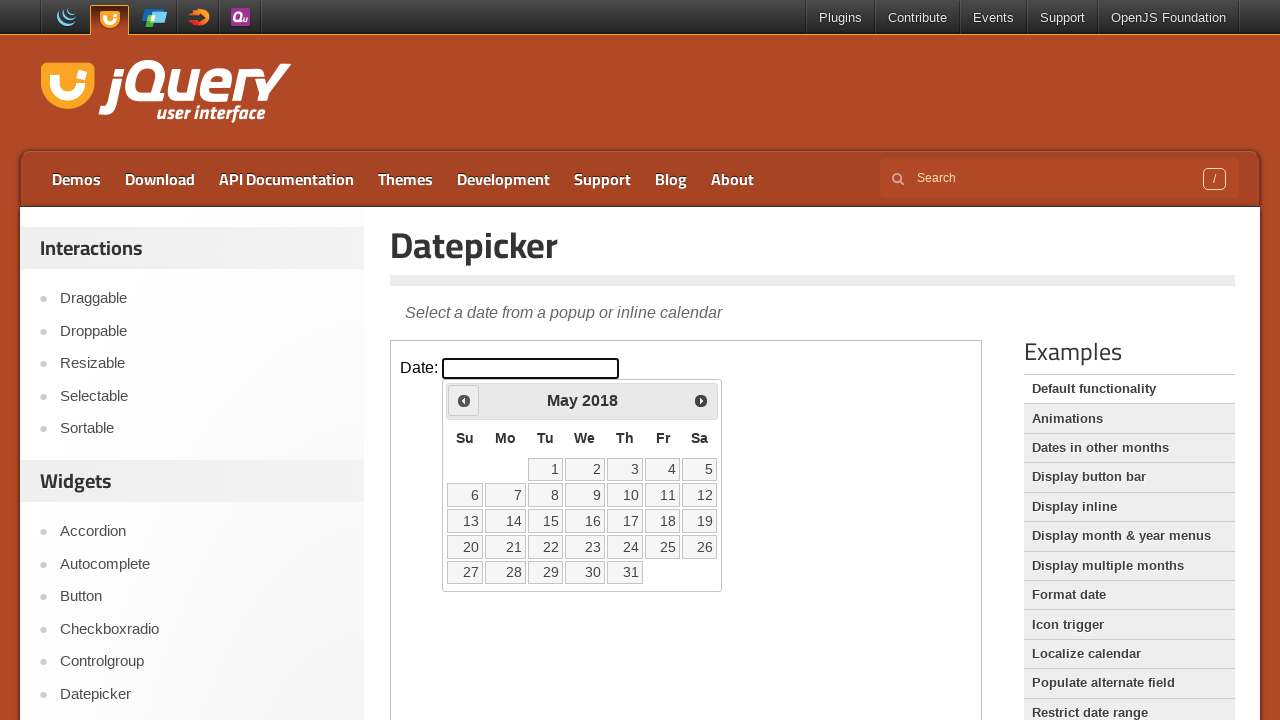

Checked current date: May 2018
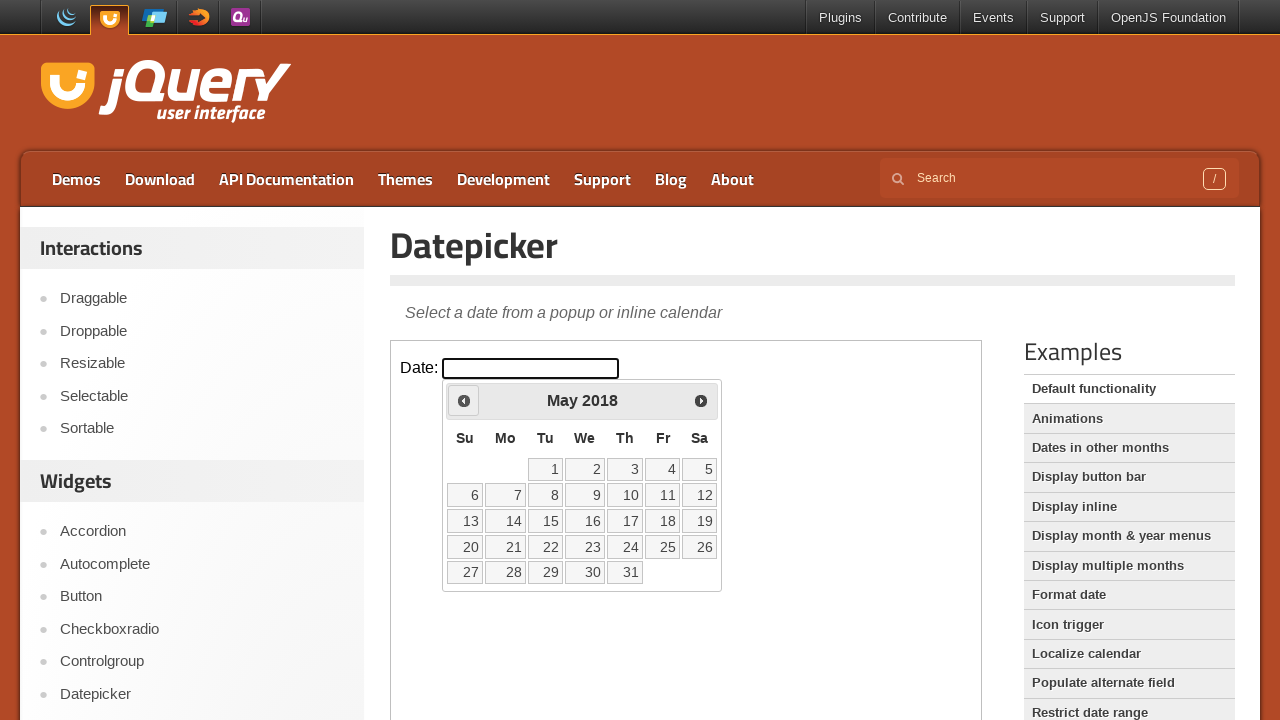

Clicked previous month button to navigate backwards at (464, 400) on iframe >> nth=0 >> internal:control=enter-frame >> .ui-icon.ui-icon-circle-trian
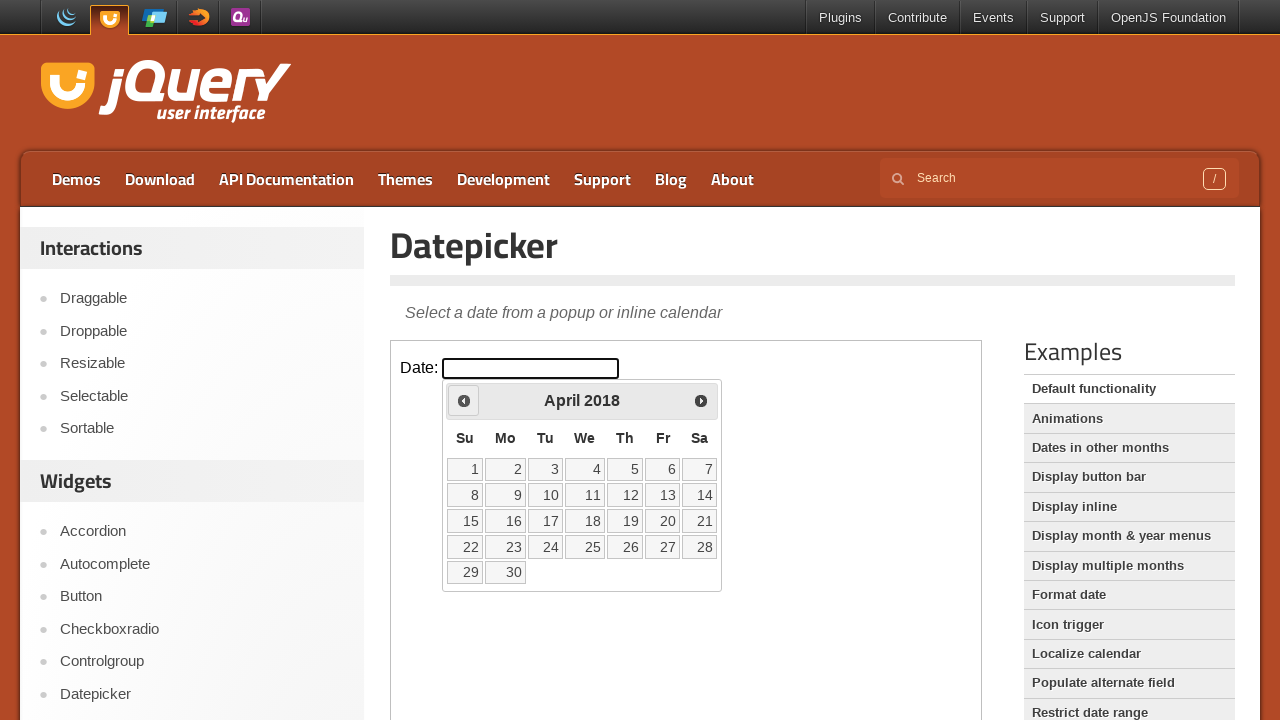

Checked current date: April 2018
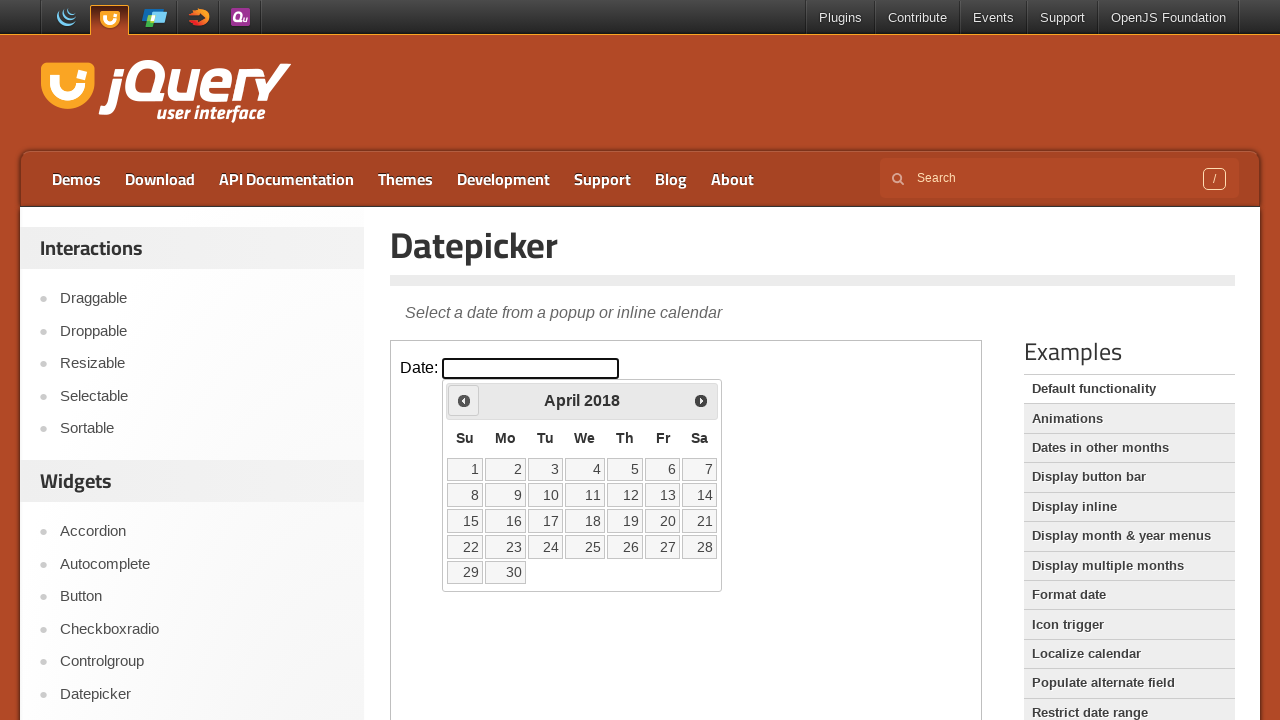

Clicked previous month button to navigate backwards at (464, 400) on iframe >> nth=0 >> internal:control=enter-frame >> .ui-icon.ui-icon-circle-trian
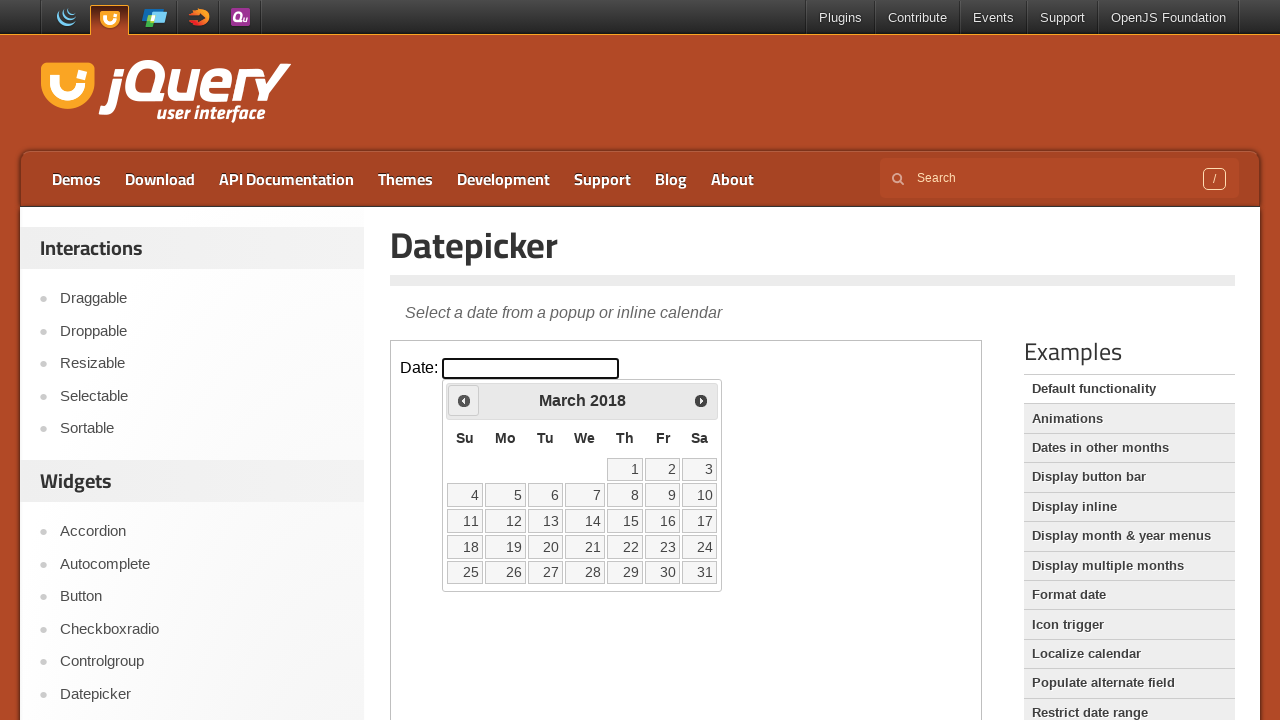

Checked current date: March 2018
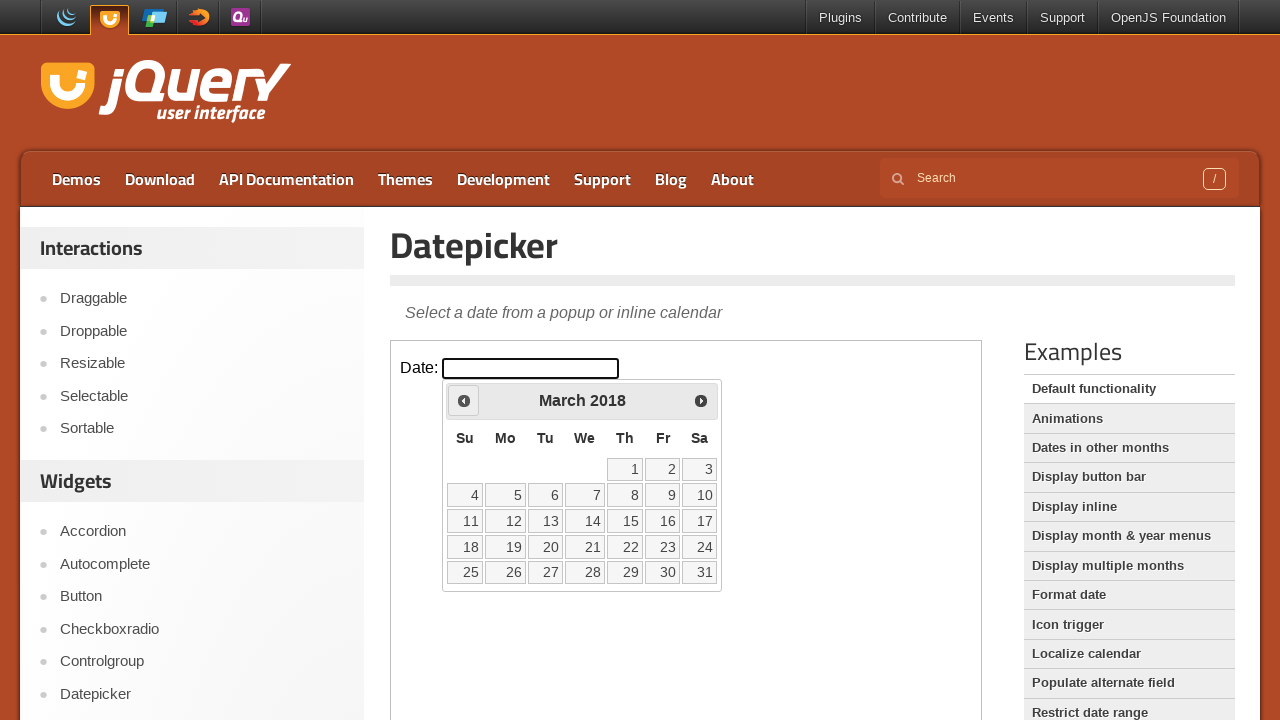

Clicked previous month button to navigate backwards at (464, 400) on iframe >> nth=0 >> internal:control=enter-frame >> .ui-icon.ui-icon-circle-trian
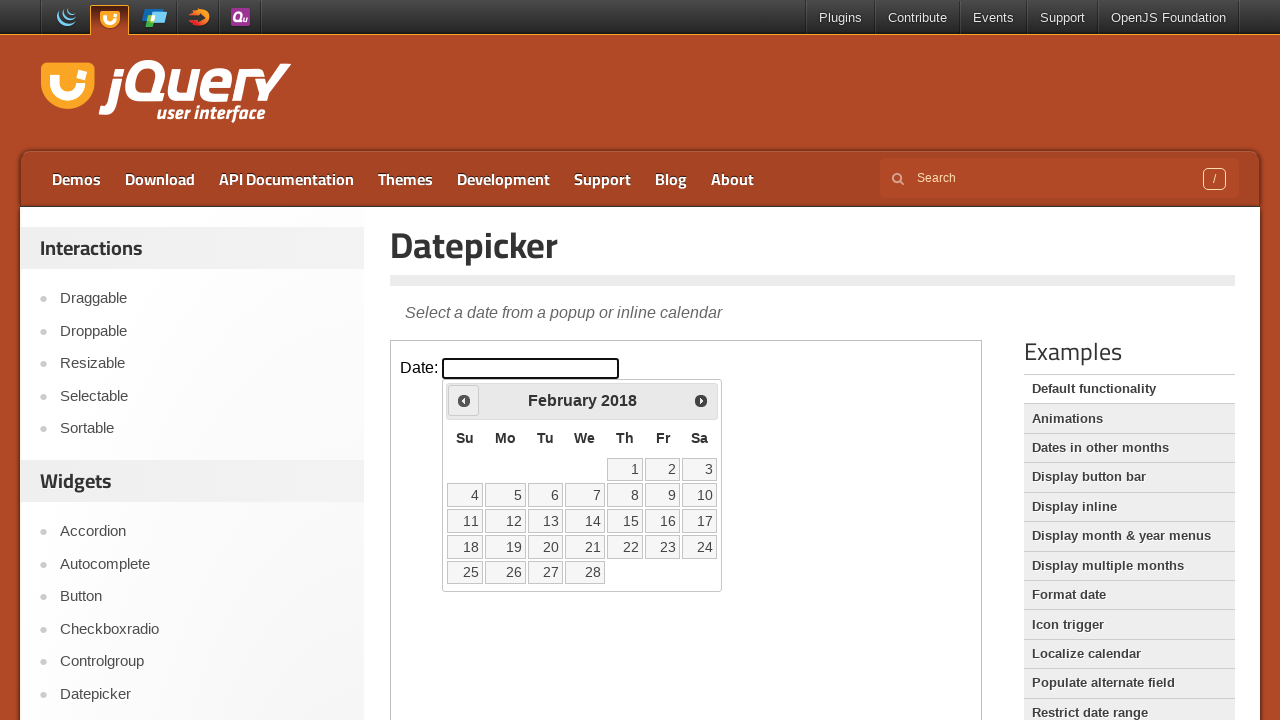

Checked current date: February 2018
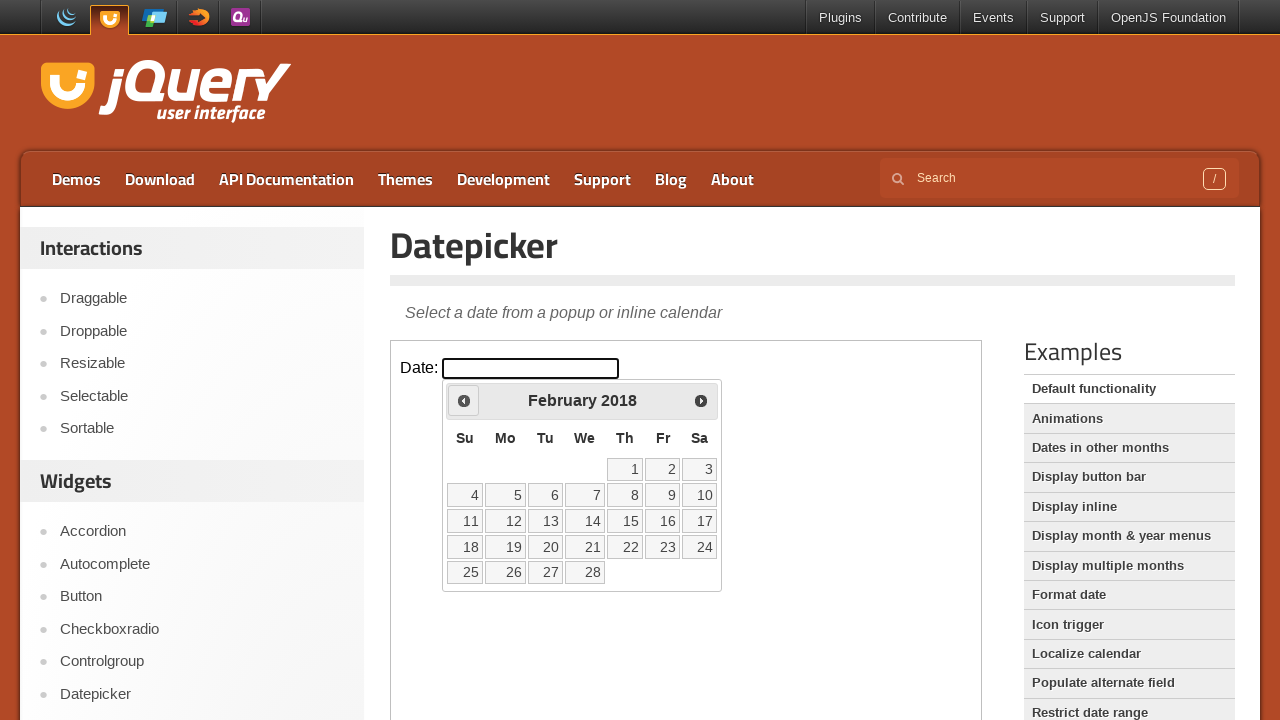

Clicked previous month button to navigate backwards at (464, 400) on iframe >> nth=0 >> internal:control=enter-frame >> .ui-icon.ui-icon-circle-trian
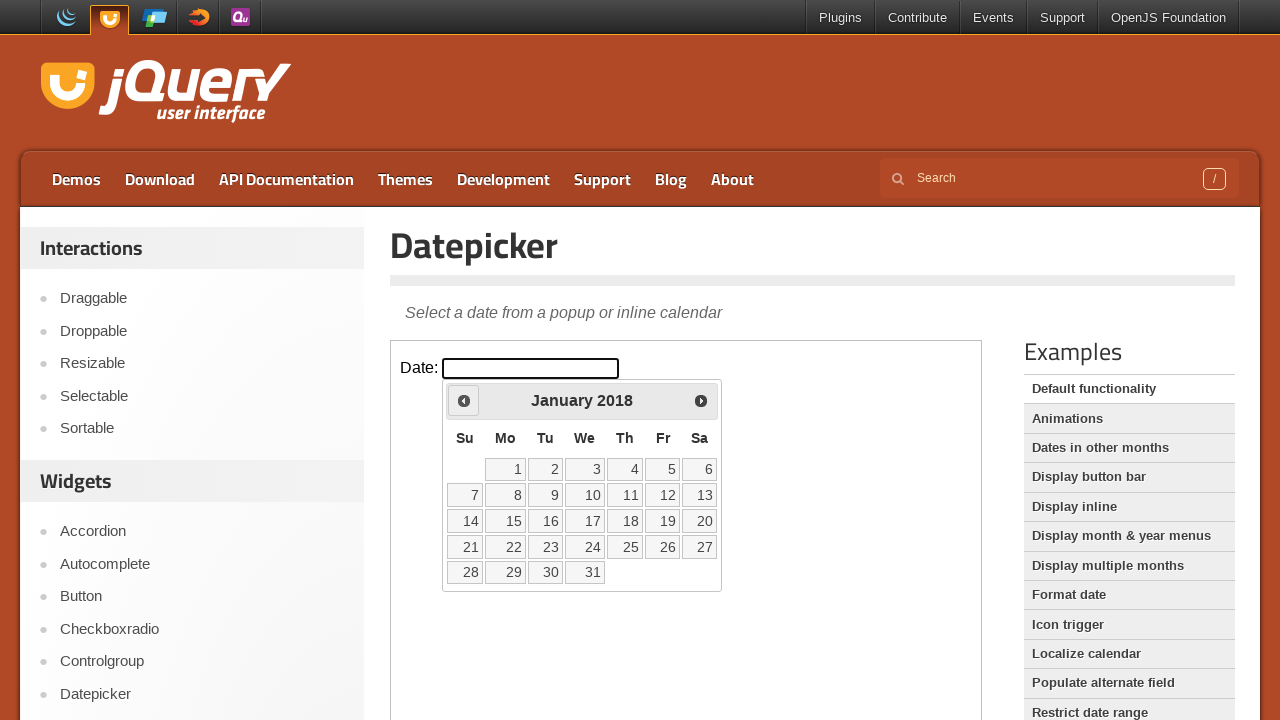

Checked current date: January 2018
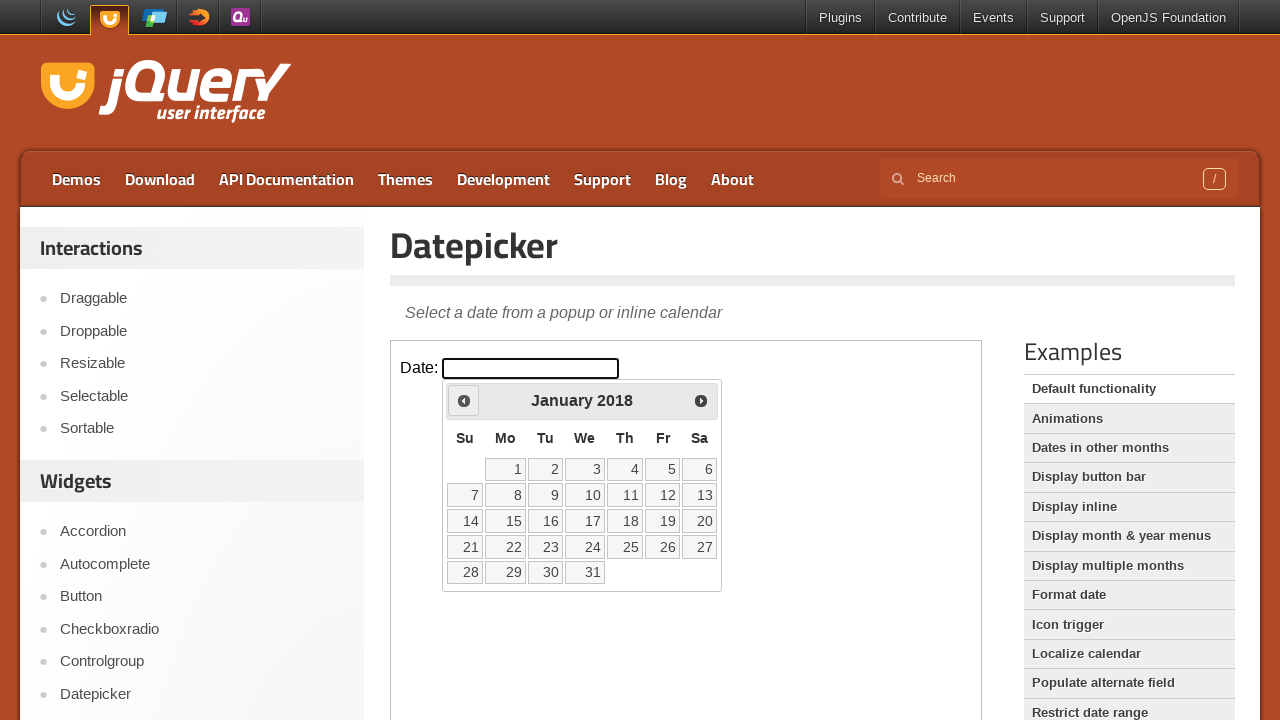

Clicked previous month button to navigate backwards at (464, 400) on iframe >> nth=0 >> internal:control=enter-frame >> .ui-icon.ui-icon-circle-trian
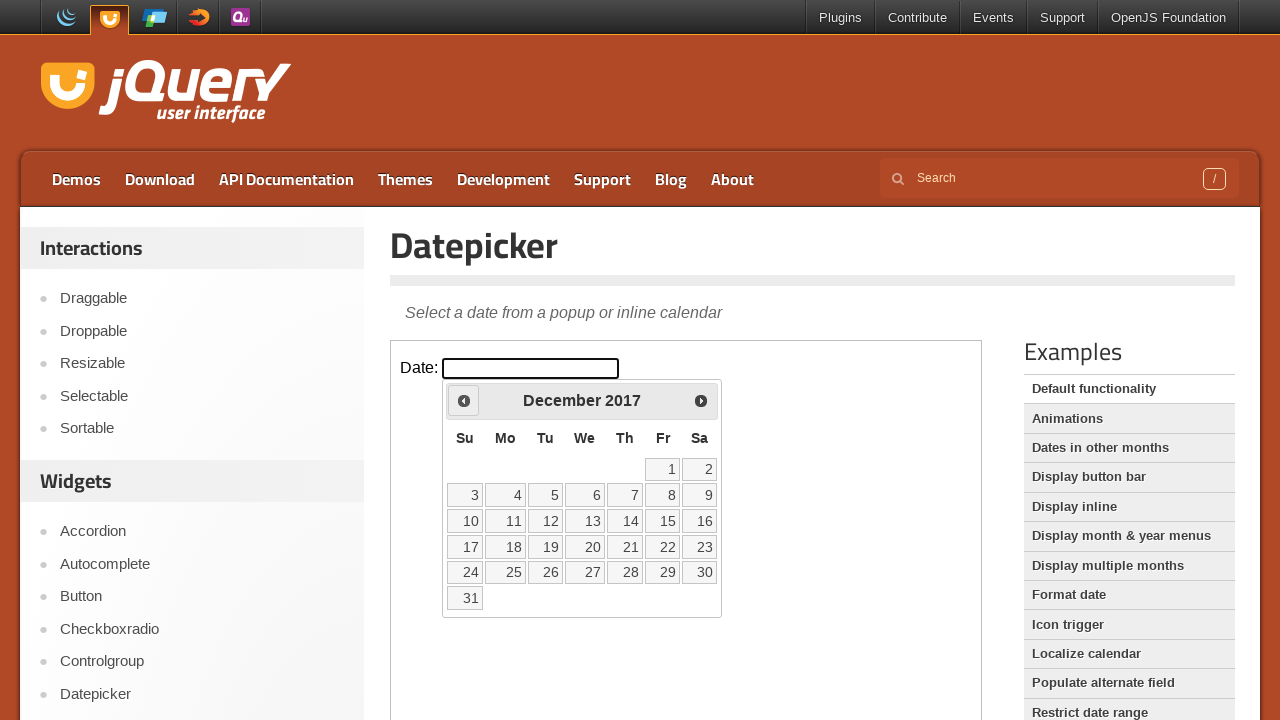

Checked current date: December 2017
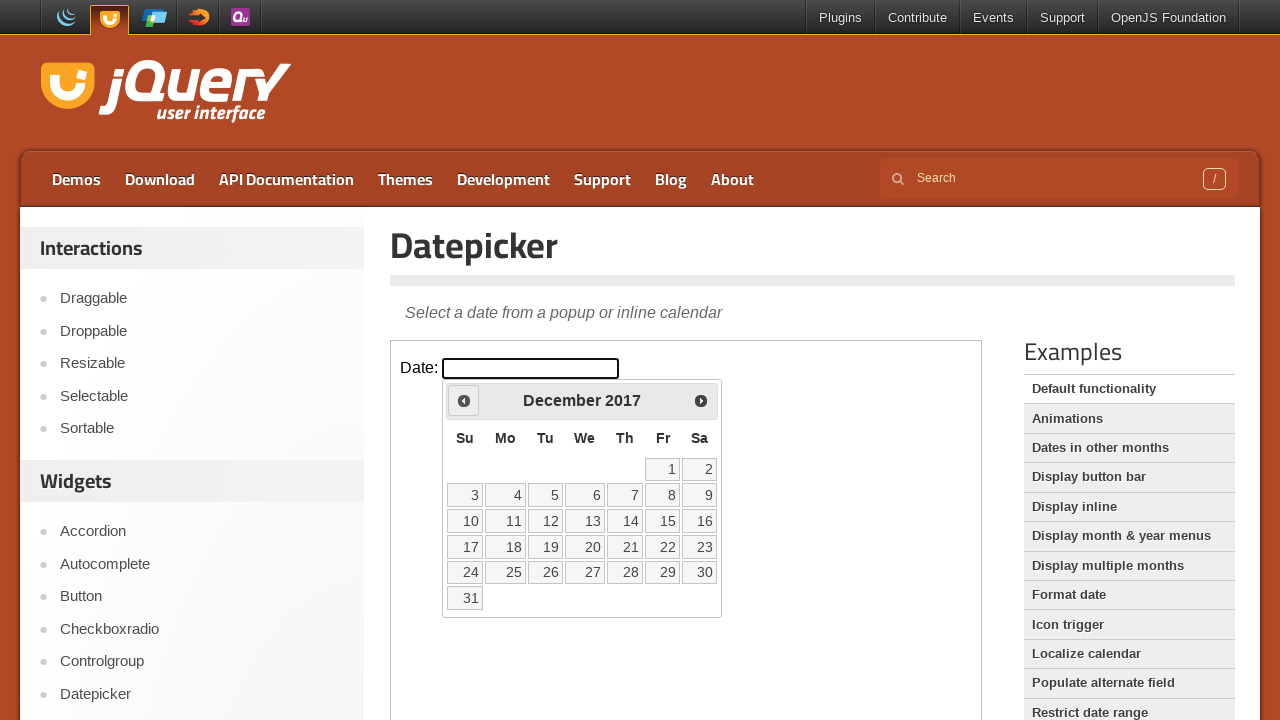

Clicked previous month button to navigate backwards at (464, 400) on iframe >> nth=0 >> internal:control=enter-frame >> .ui-icon.ui-icon-circle-trian
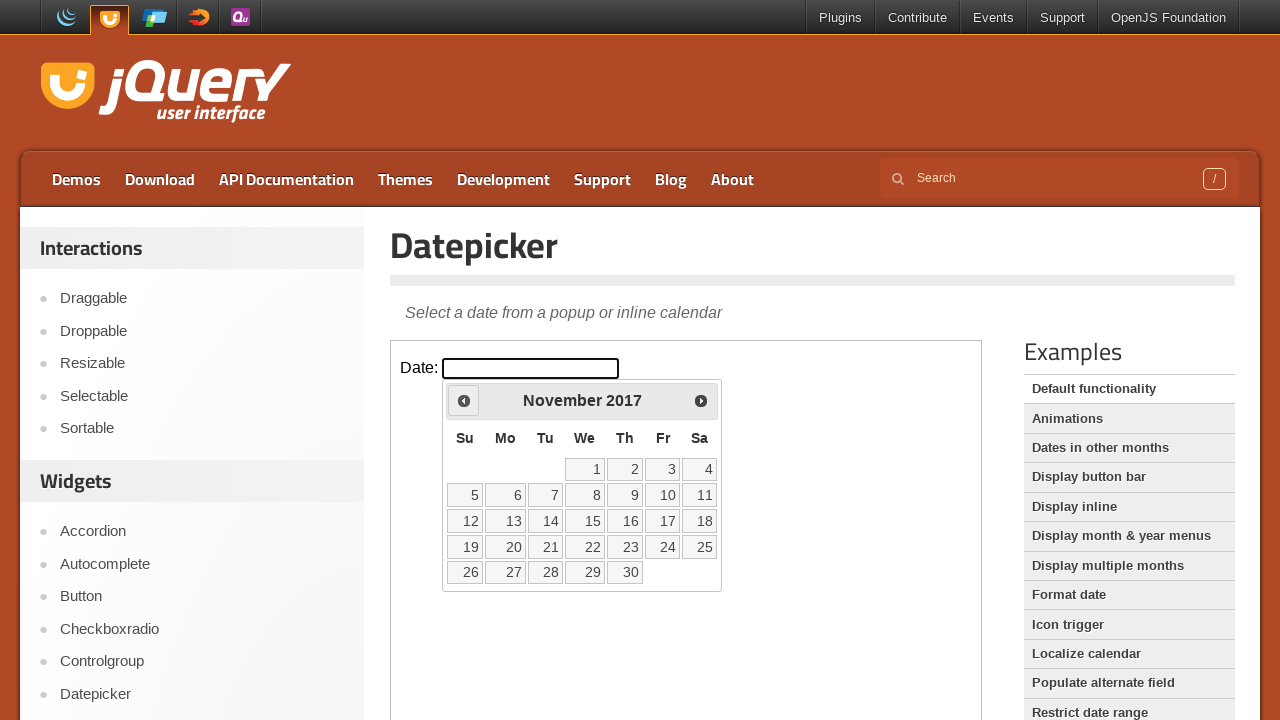

Checked current date: November 2017
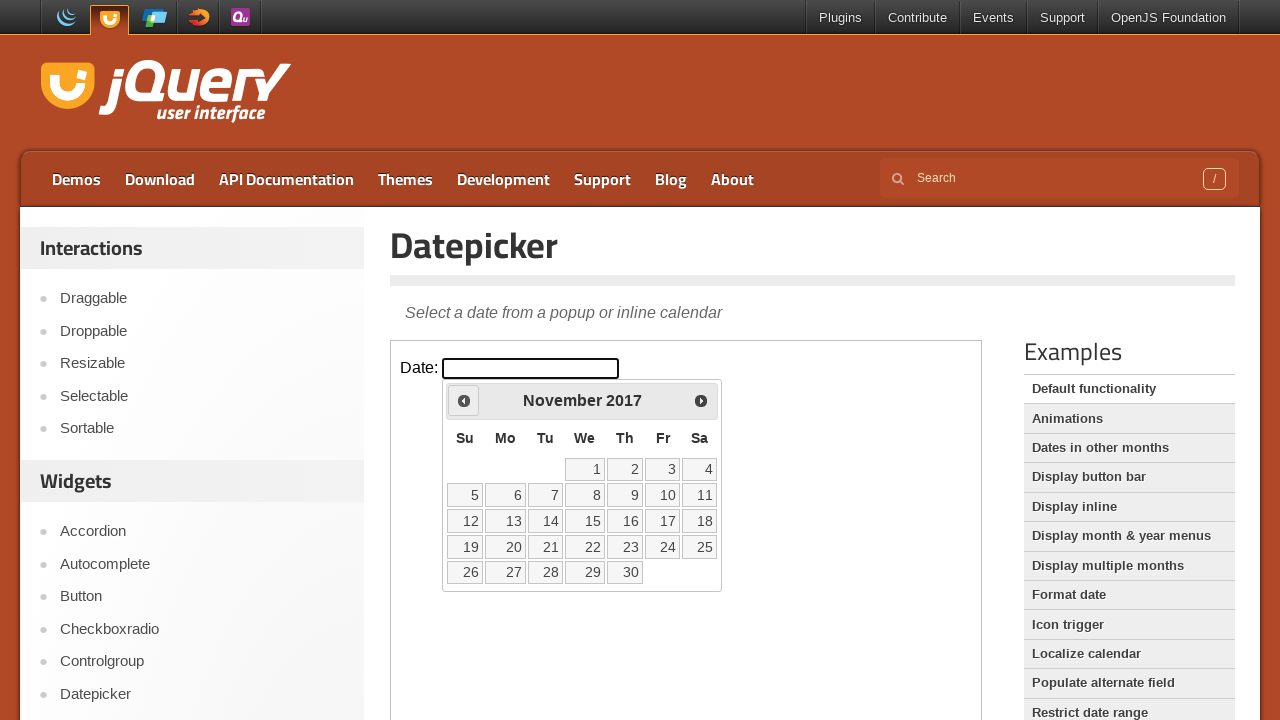

Clicked previous month button to navigate backwards at (464, 400) on iframe >> nth=0 >> internal:control=enter-frame >> .ui-icon.ui-icon-circle-trian
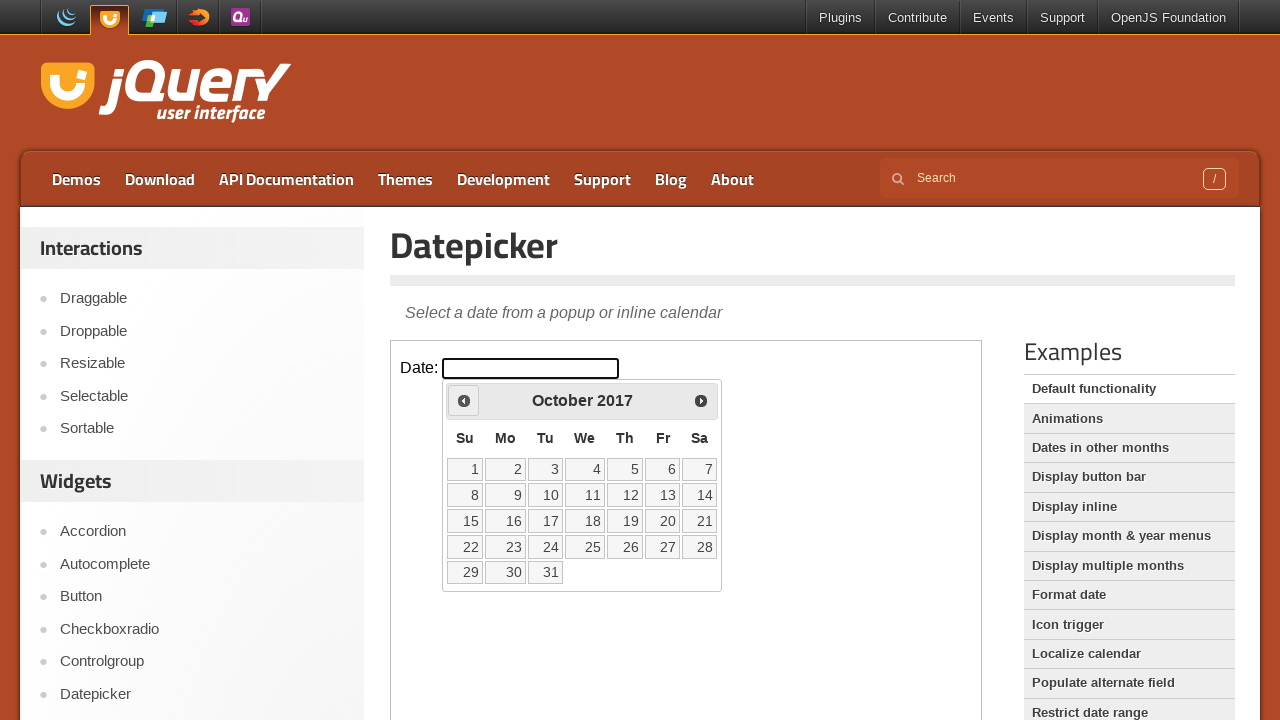

Checked current date: October 2017
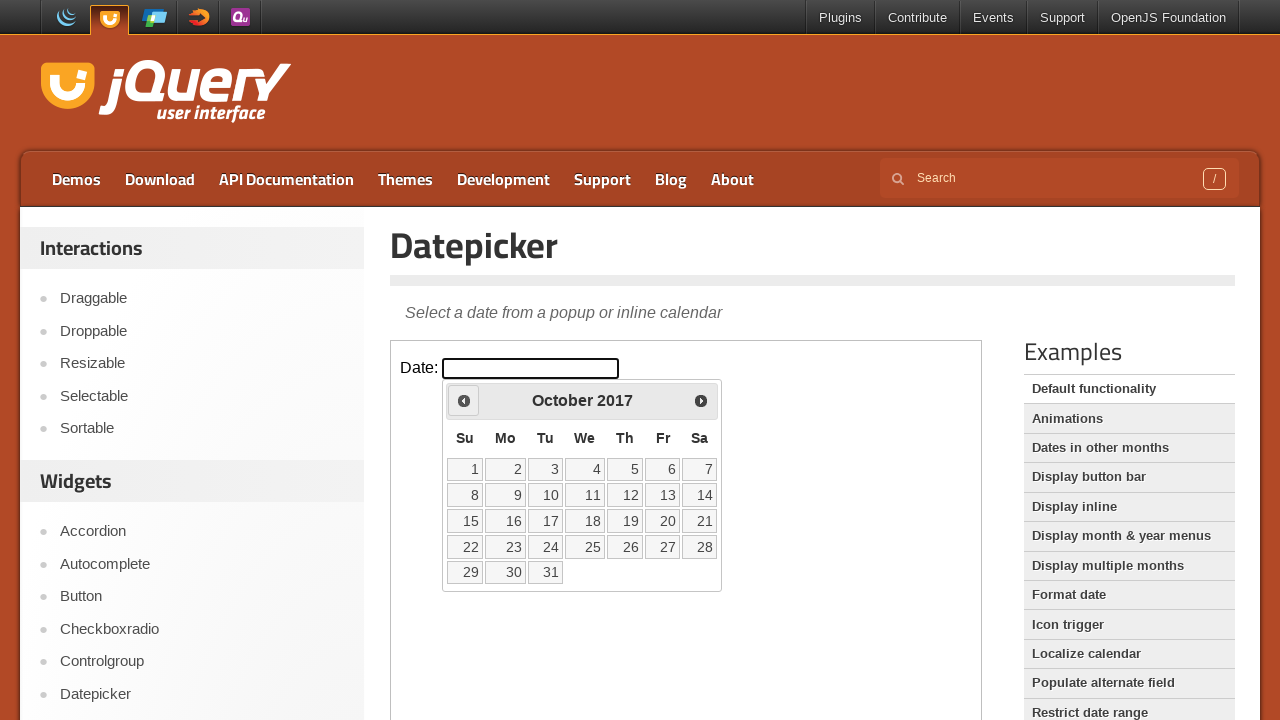

Clicked previous month button to navigate backwards at (464, 400) on iframe >> nth=0 >> internal:control=enter-frame >> .ui-icon.ui-icon-circle-trian
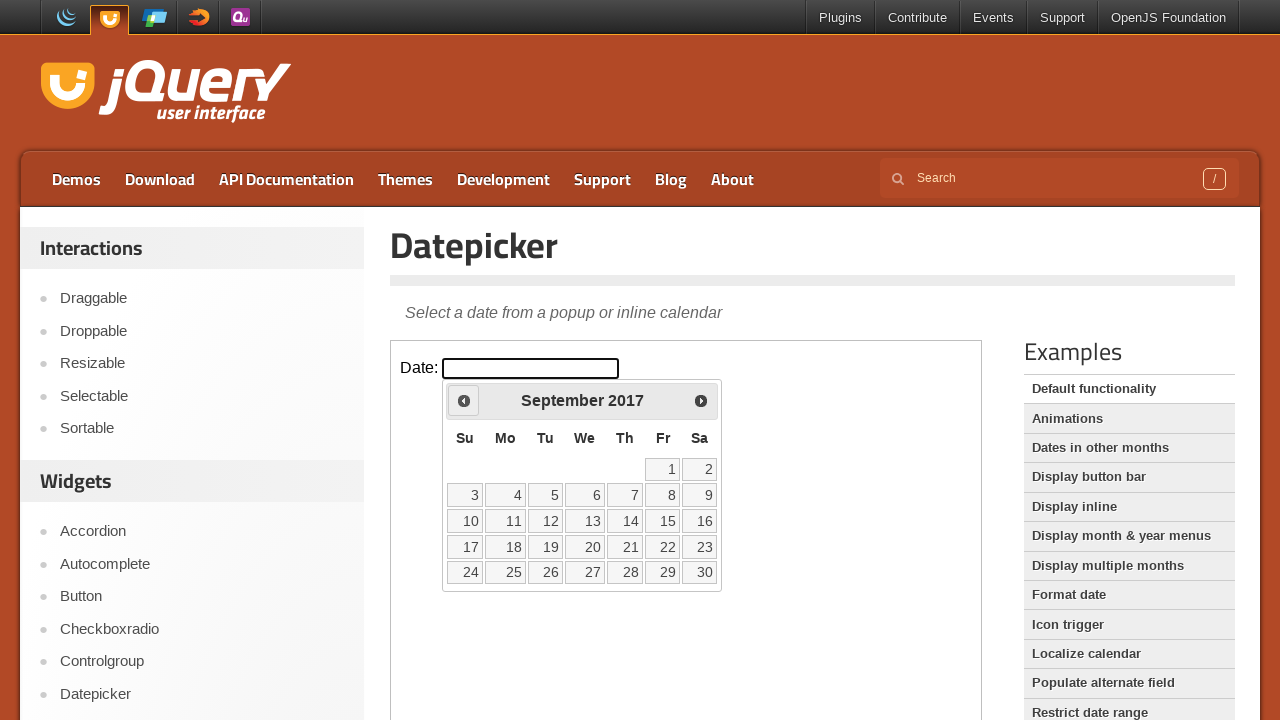

Checked current date: September 2017
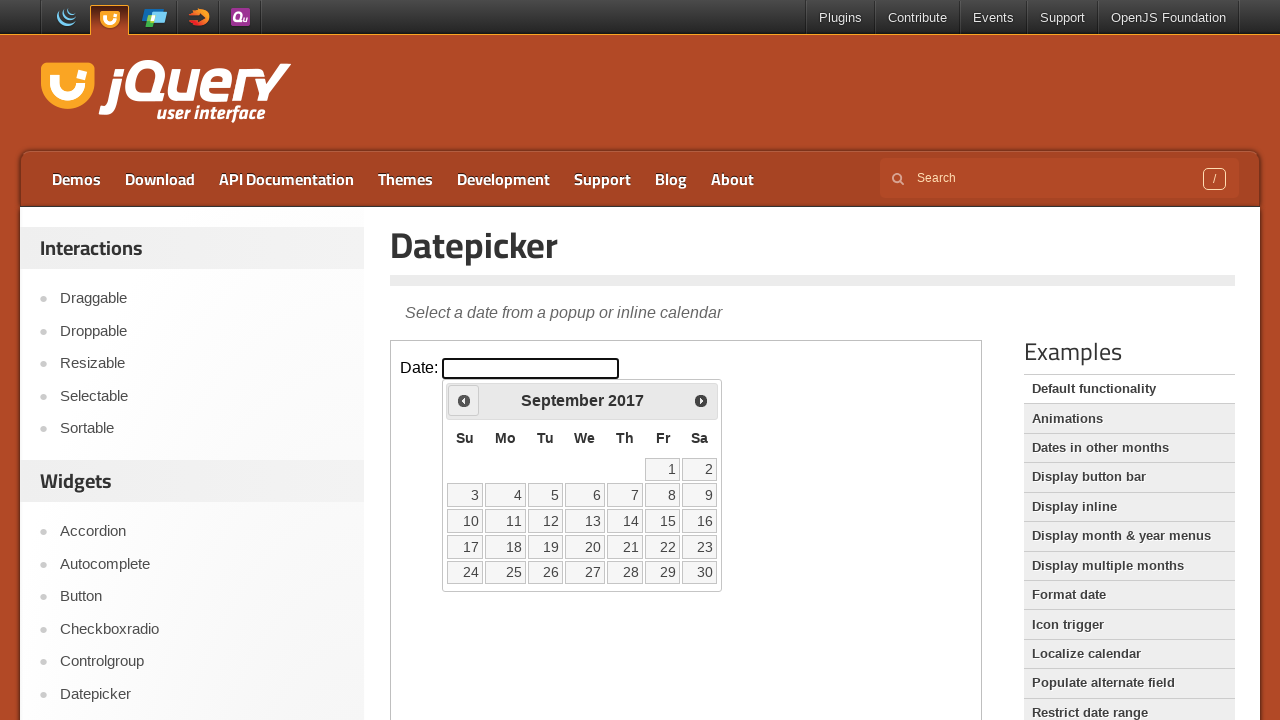

Clicked previous month button to navigate backwards at (464, 400) on iframe >> nth=0 >> internal:control=enter-frame >> .ui-icon.ui-icon-circle-trian
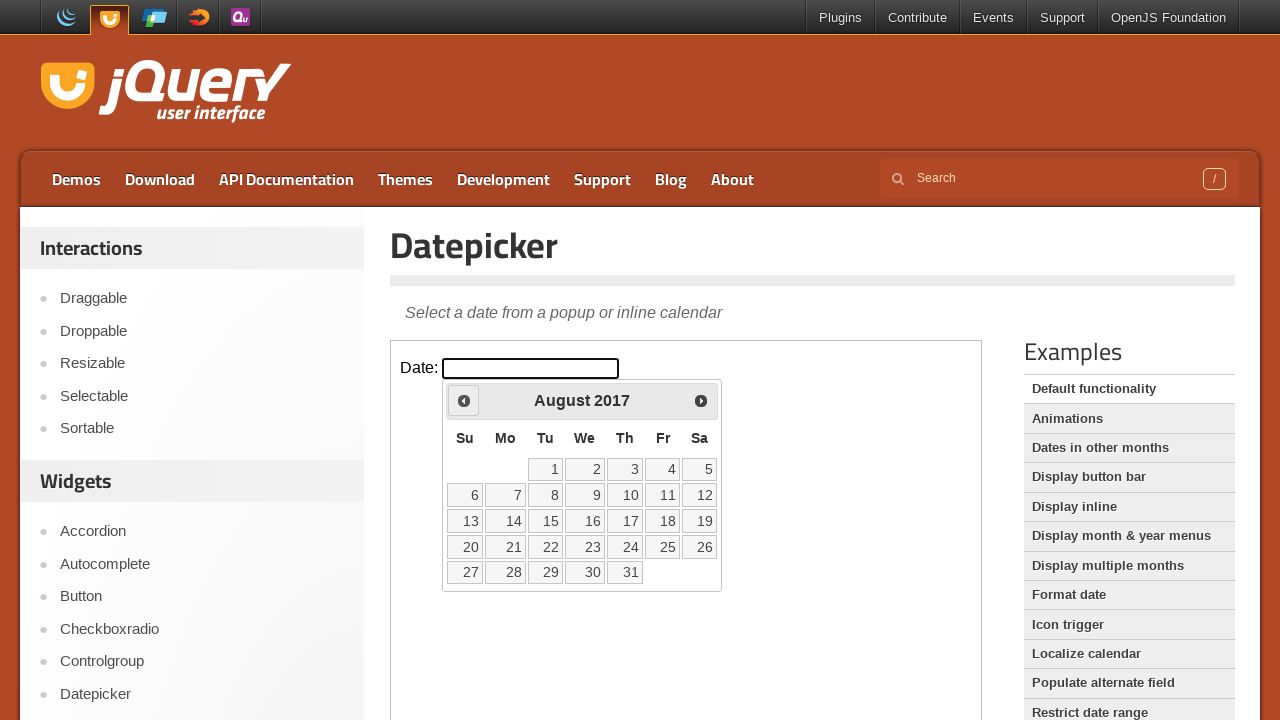

Checked current date: August 2017
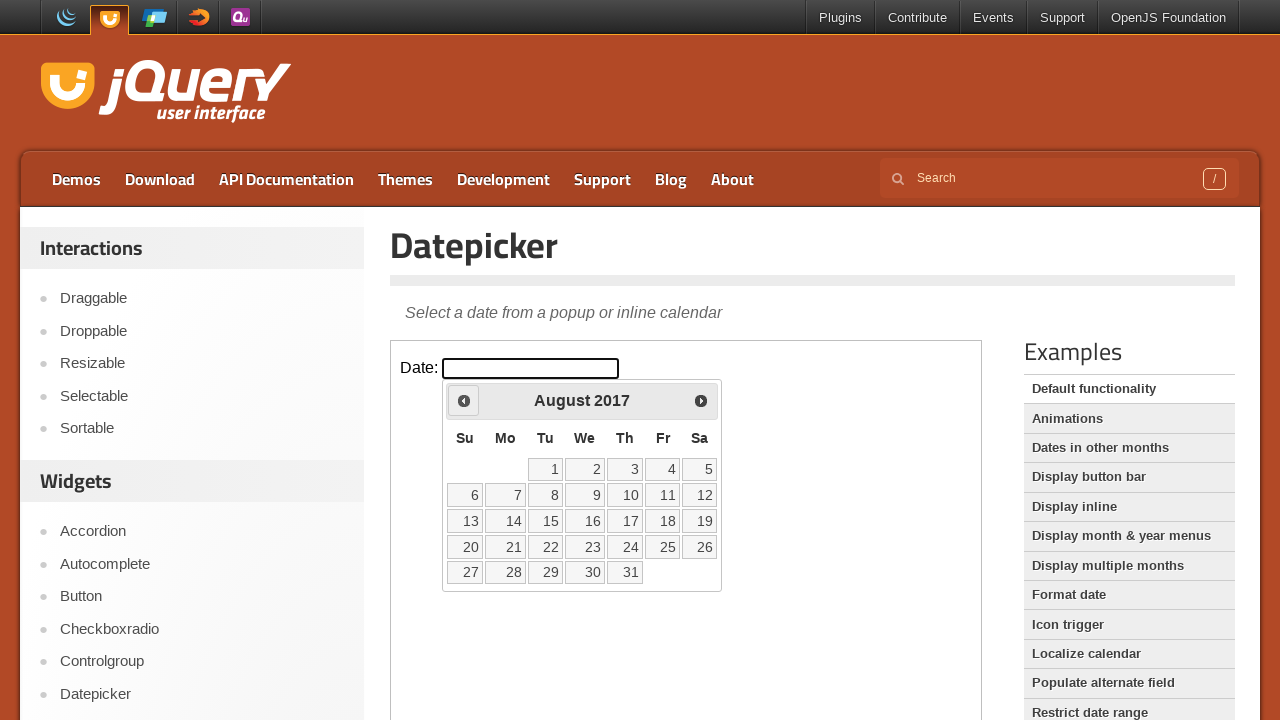

Clicked previous month button to navigate backwards at (464, 400) on iframe >> nth=0 >> internal:control=enter-frame >> .ui-icon.ui-icon-circle-trian
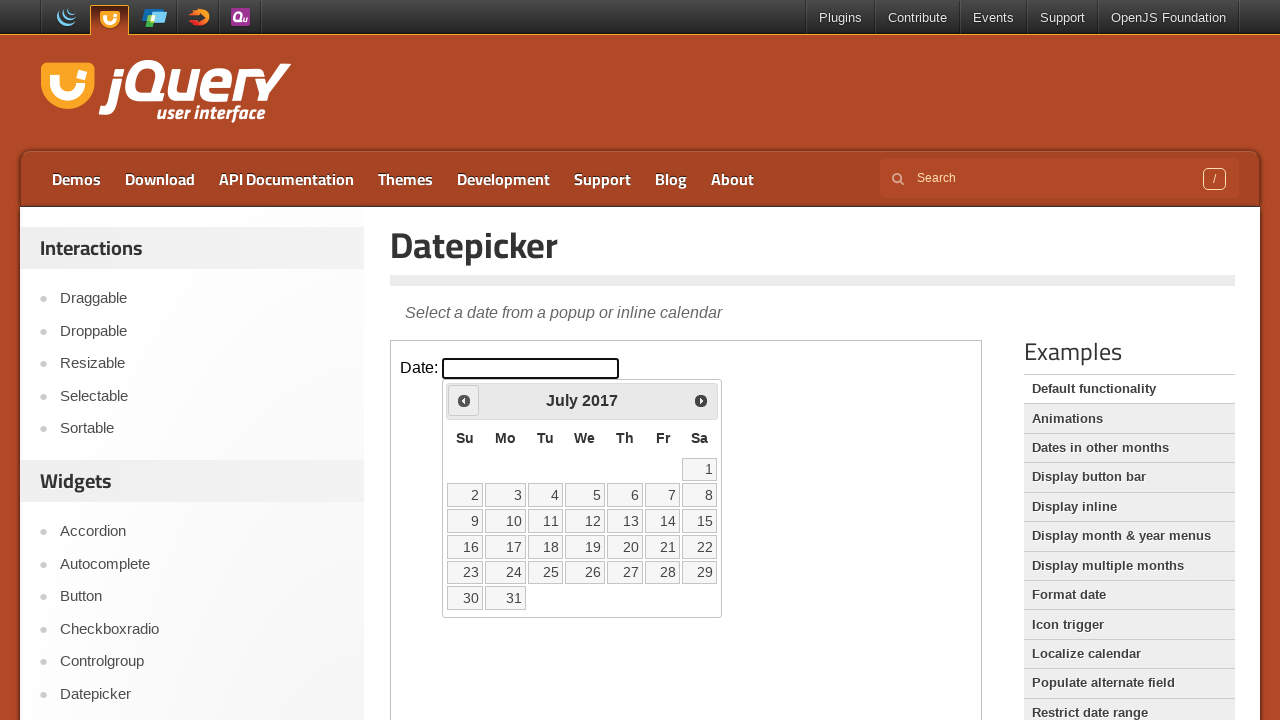

Checked current date: July 2017
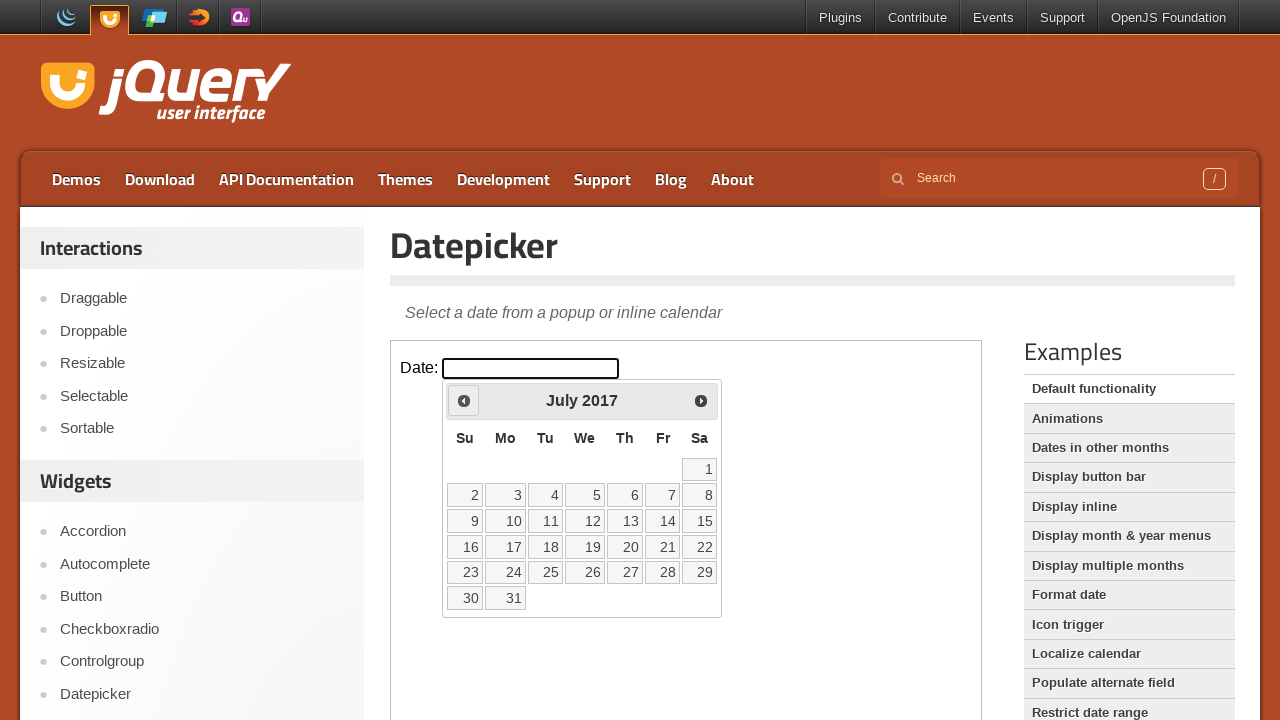

Clicked previous month button to navigate backwards at (464, 400) on iframe >> nth=0 >> internal:control=enter-frame >> .ui-icon.ui-icon-circle-trian
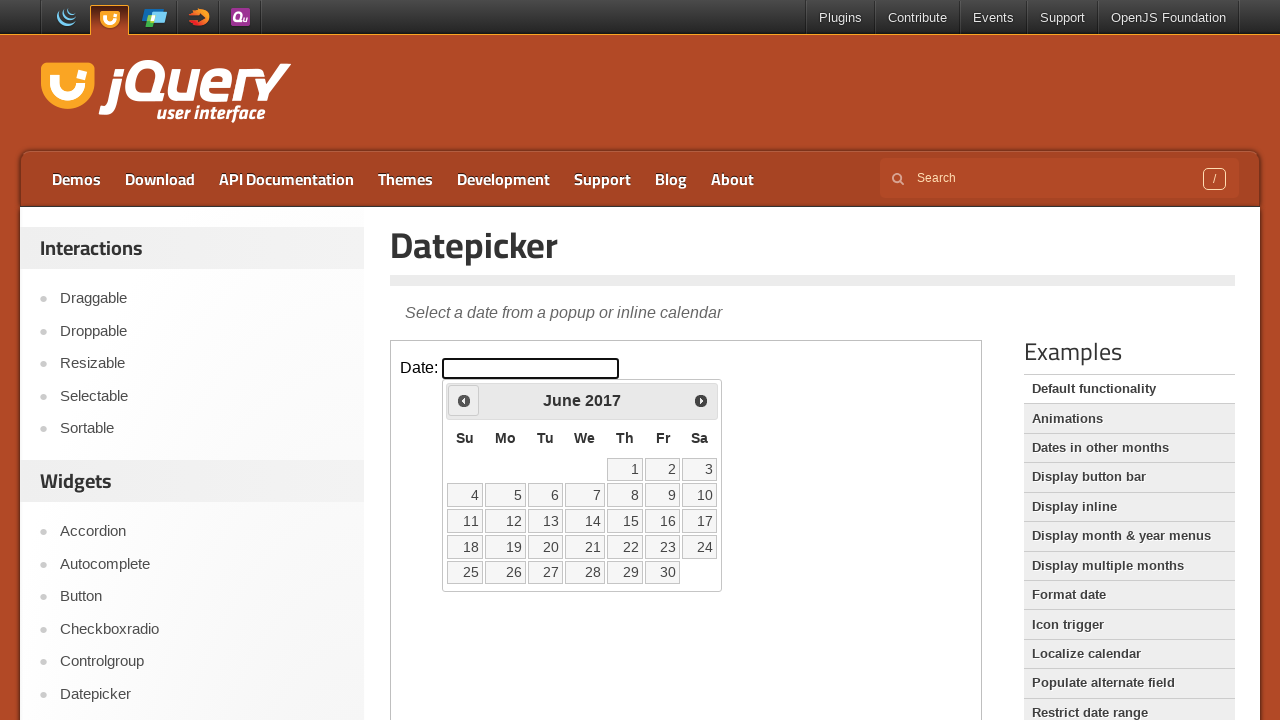

Checked current date: June 2017
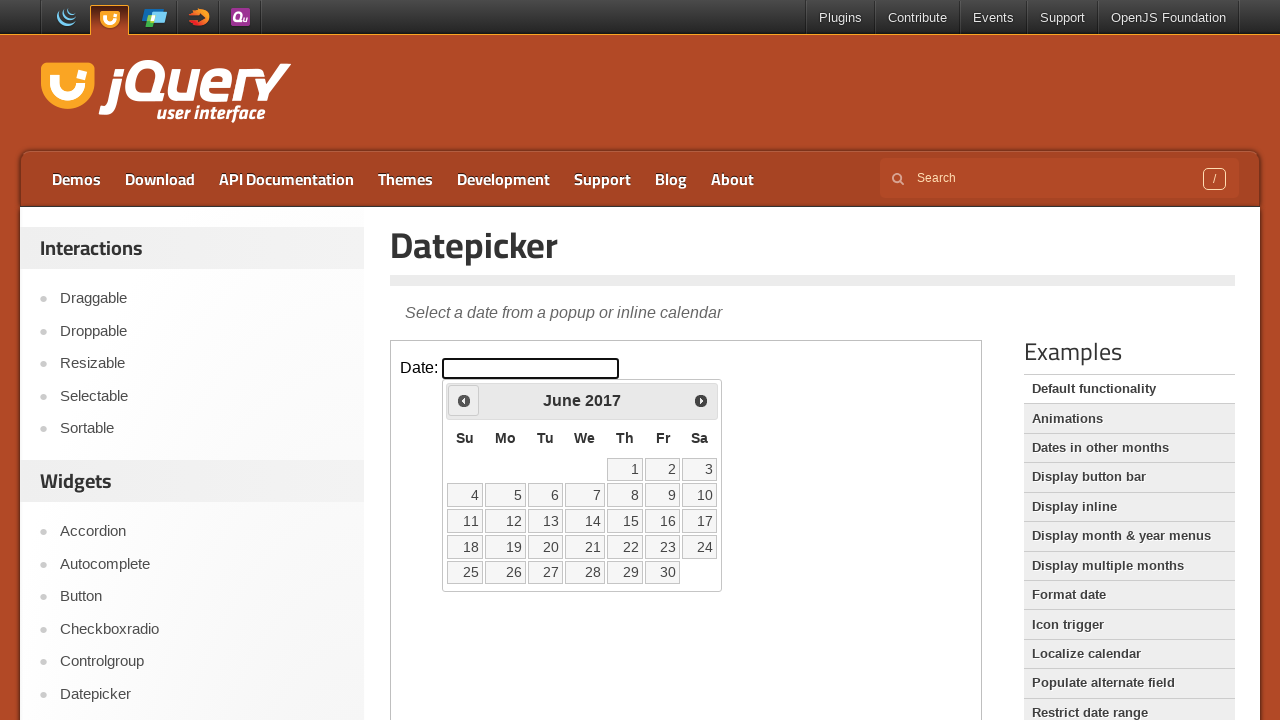

Clicked previous month button to navigate backwards at (464, 400) on iframe >> nth=0 >> internal:control=enter-frame >> .ui-icon.ui-icon-circle-trian
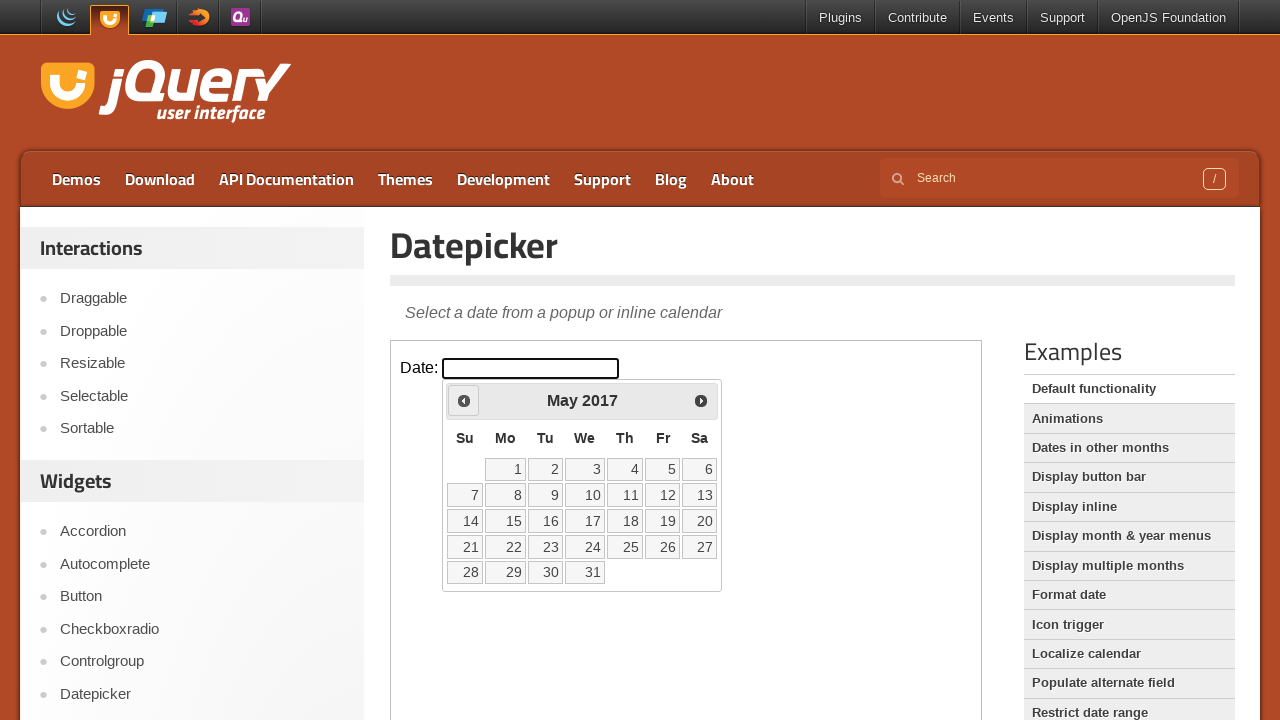

Checked current date: May 2017
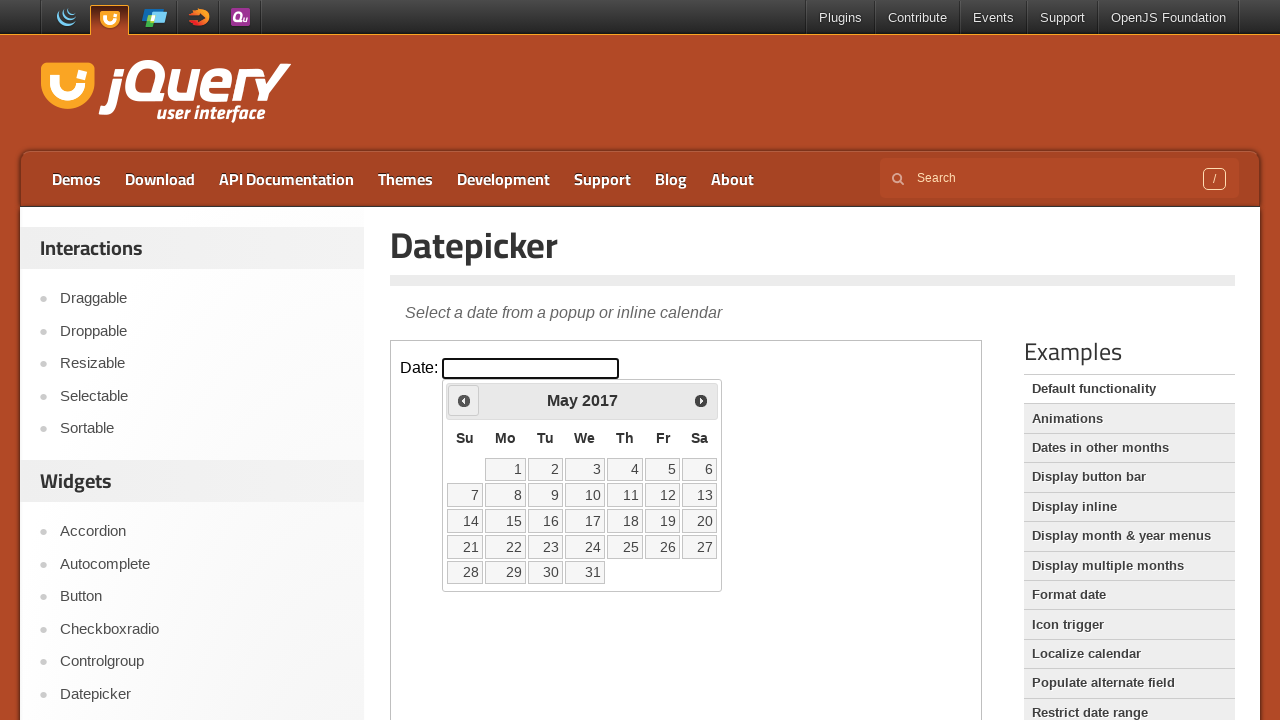

Clicked previous month button to navigate backwards at (464, 400) on iframe >> nth=0 >> internal:control=enter-frame >> .ui-icon.ui-icon-circle-trian
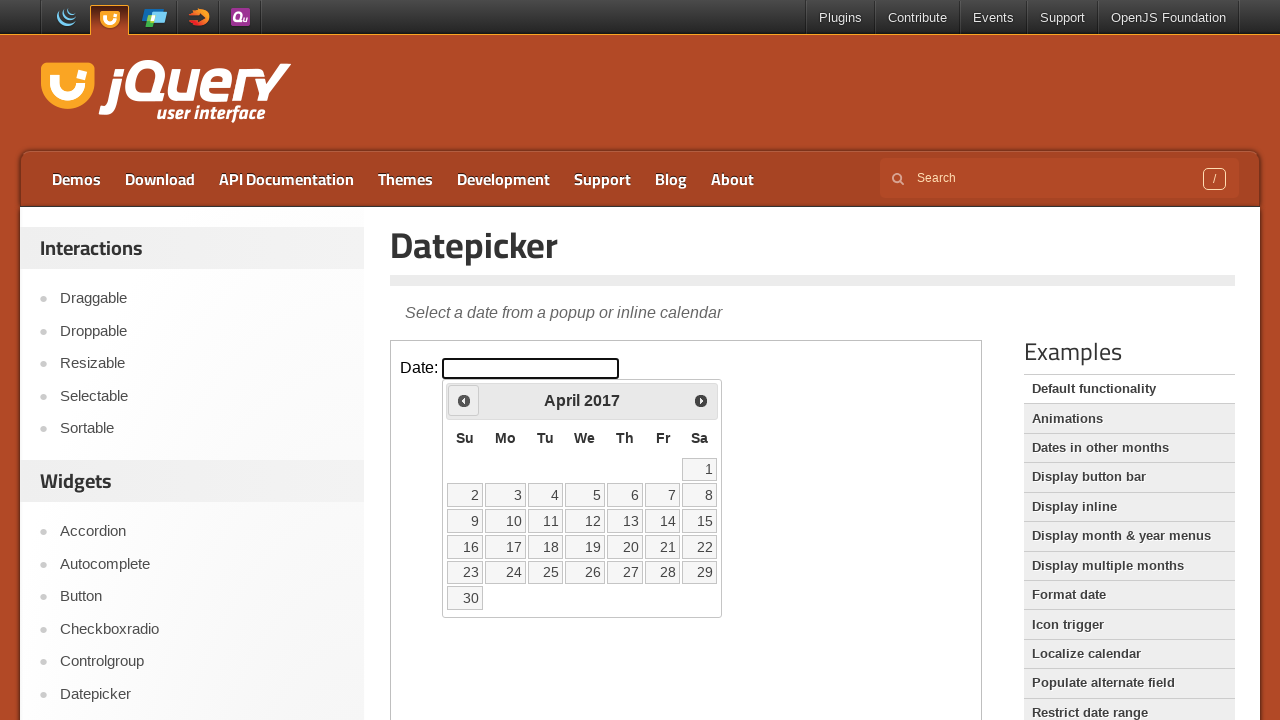

Checked current date: April 2017
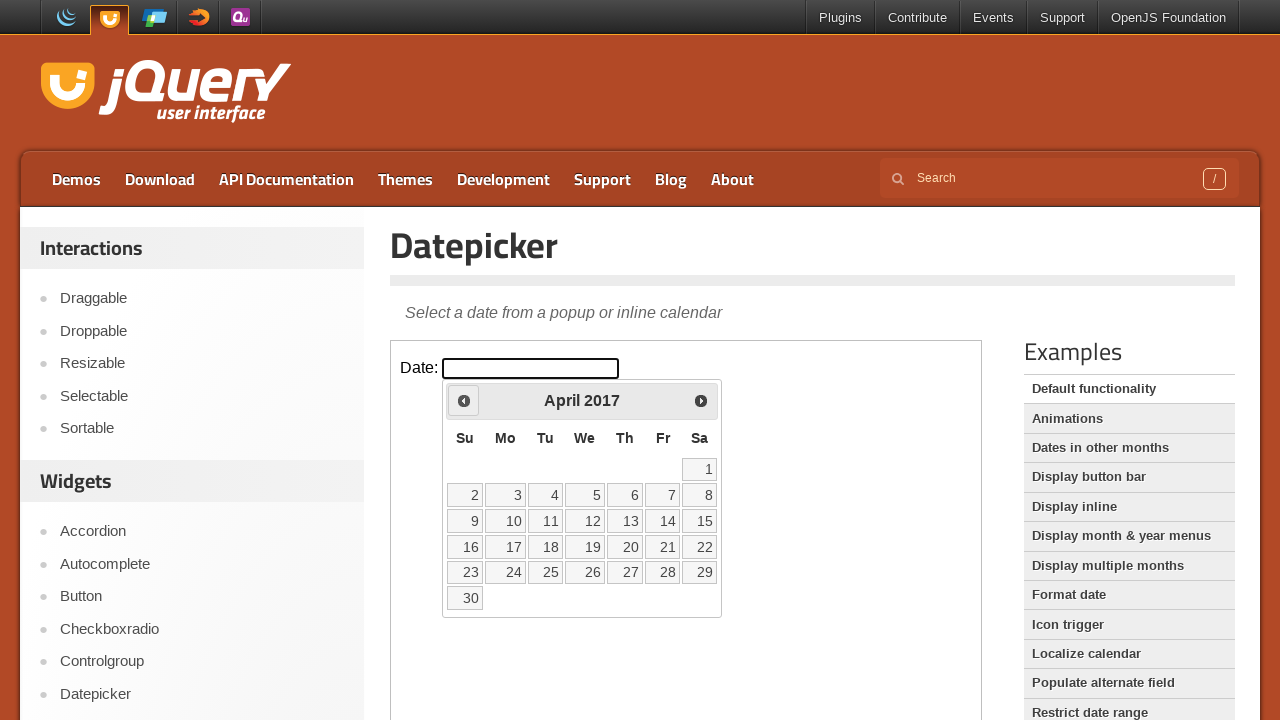

Clicked previous month button to navigate backwards at (464, 400) on iframe >> nth=0 >> internal:control=enter-frame >> .ui-icon.ui-icon-circle-trian
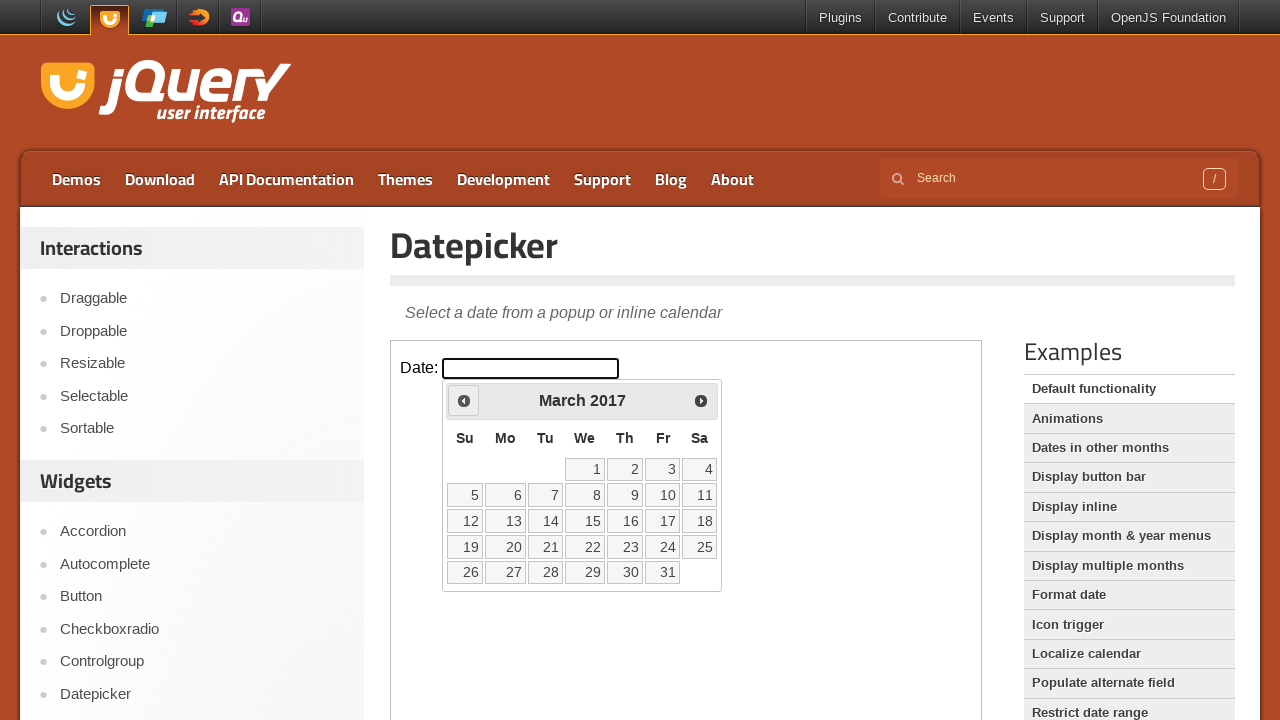

Checked current date: March 2017
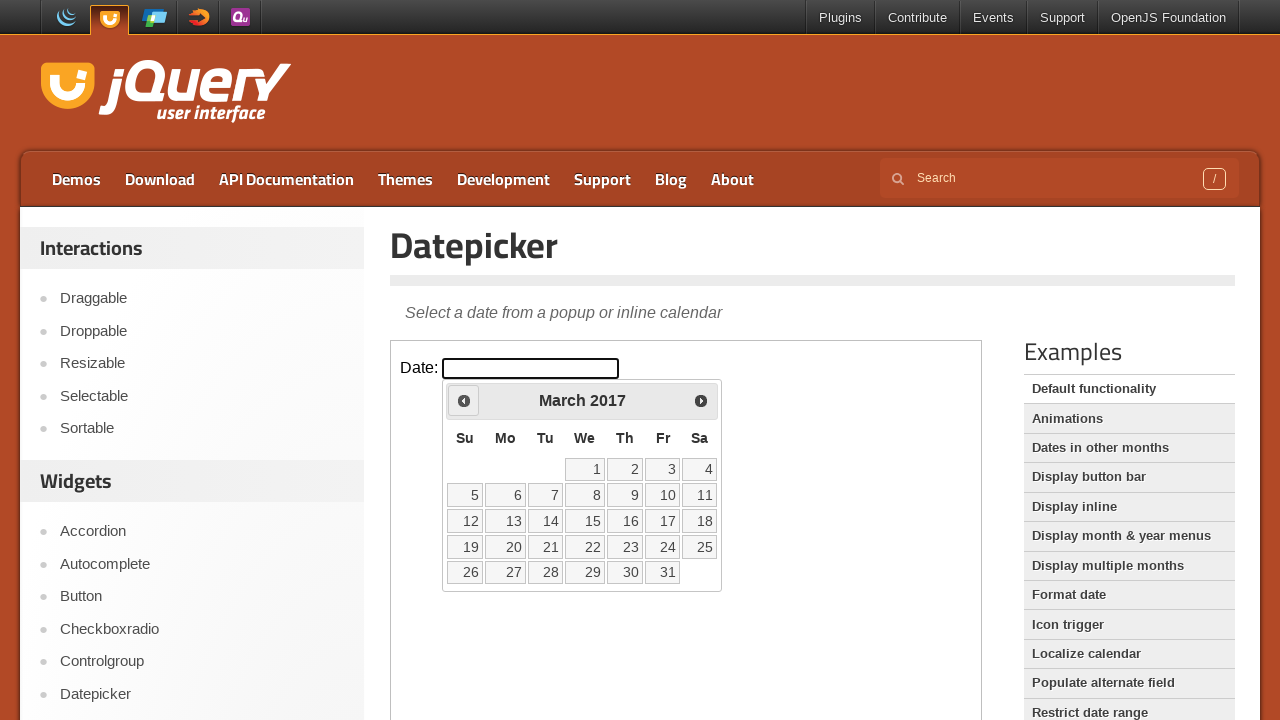

Clicked previous month button to navigate backwards at (464, 400) on iframe >> nth=0 >> internal:control=enter-frame >> .ui-icon.ui-icon-circle-trian
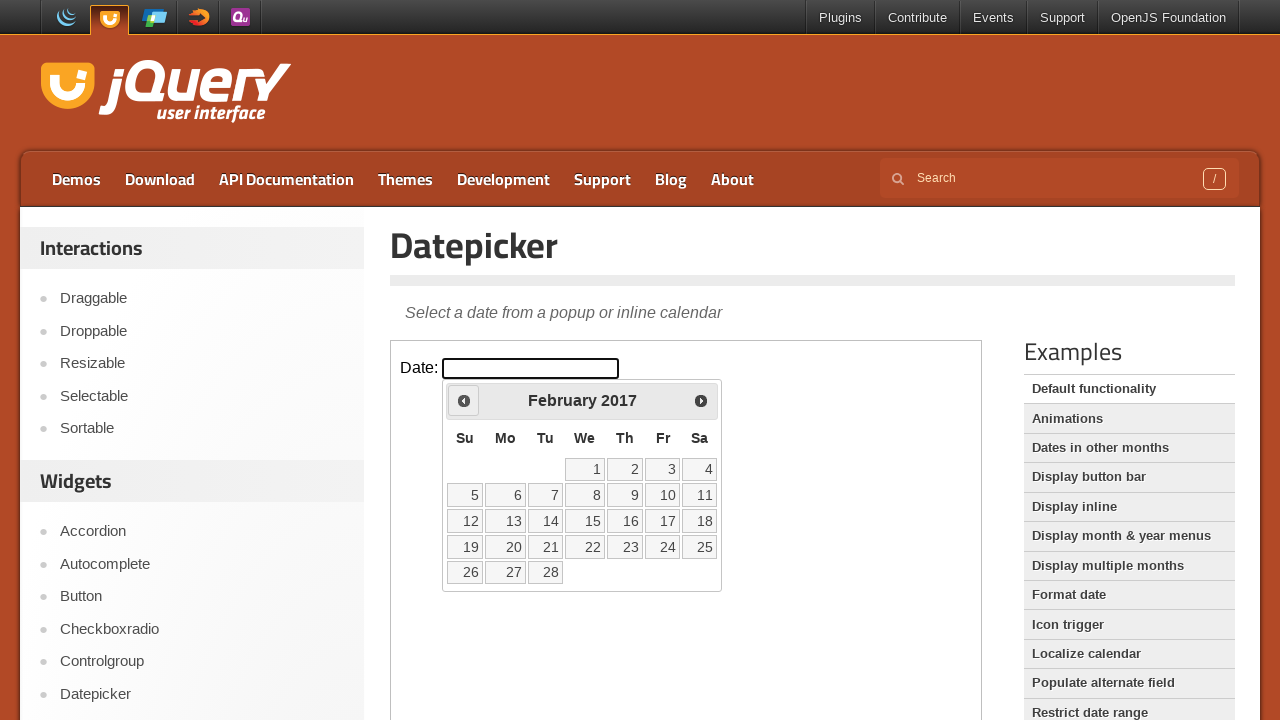

Checked current date: February 2017
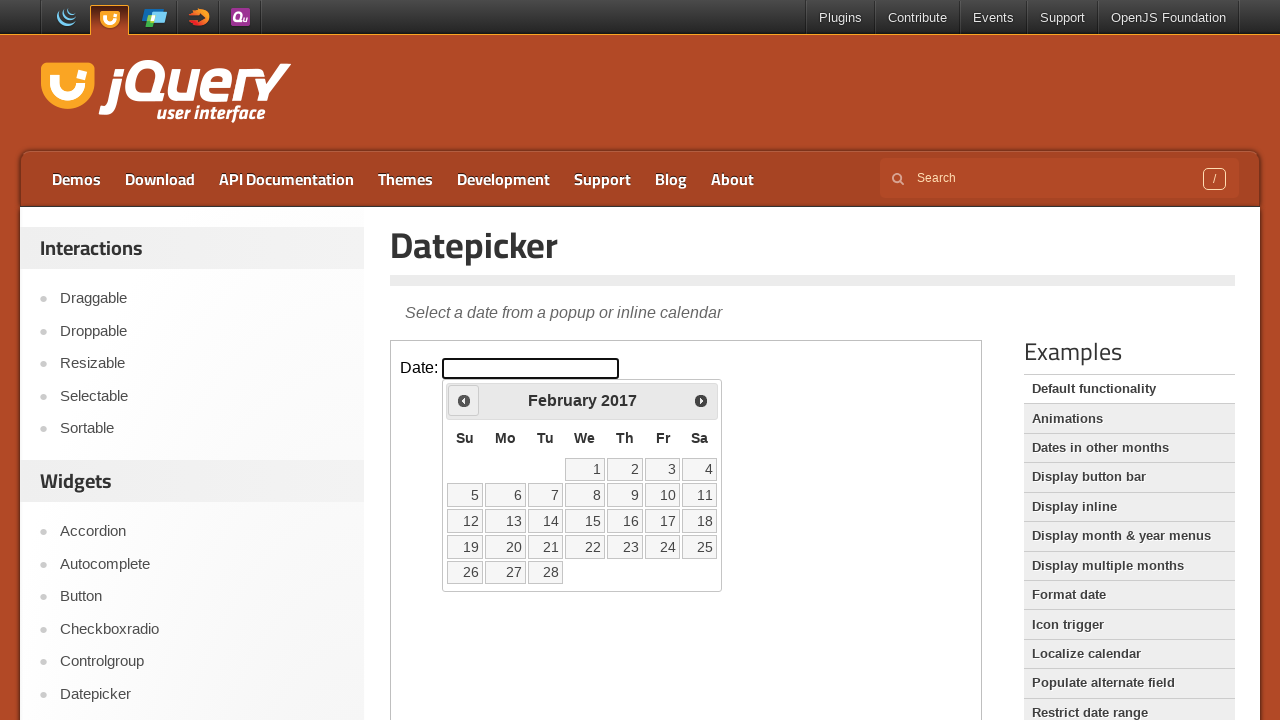

Clicked previous month button to navigate backwards at (464, 400) on iframe >> nth=0 >> internal:control=enter-frame >> .ui-icon.ui-icon-circle-trian
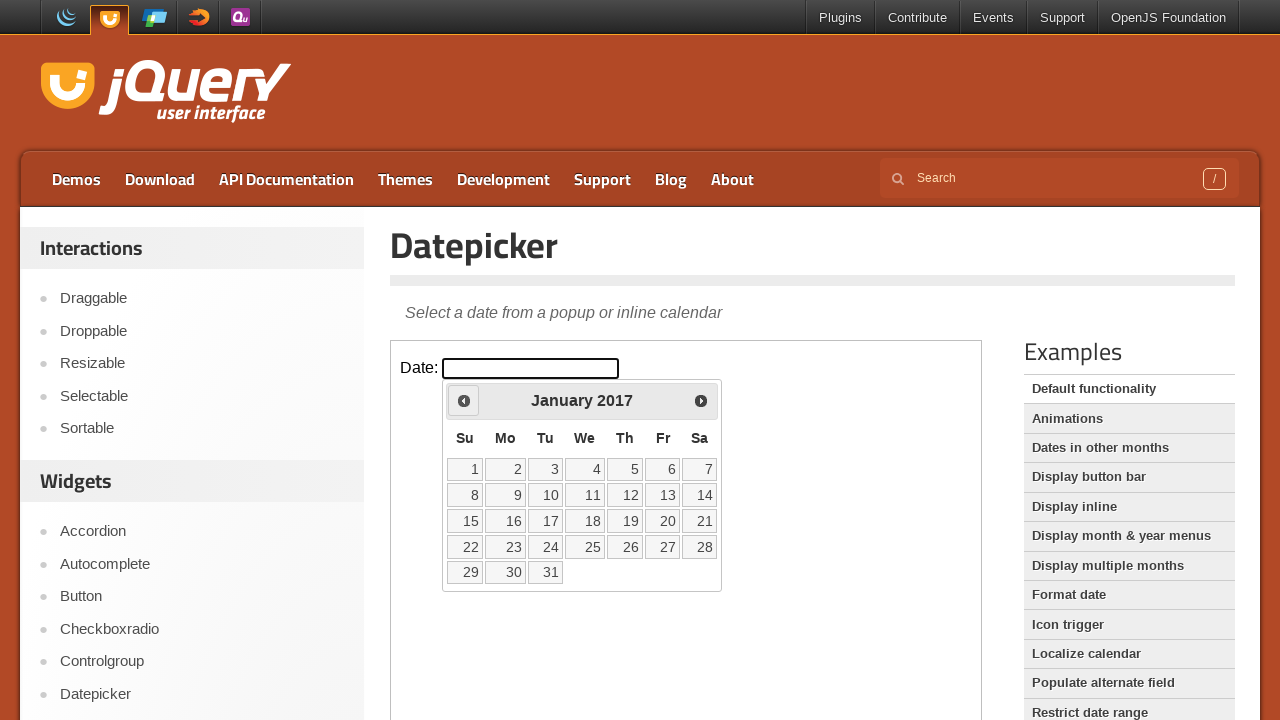

Checked current date: January 2017
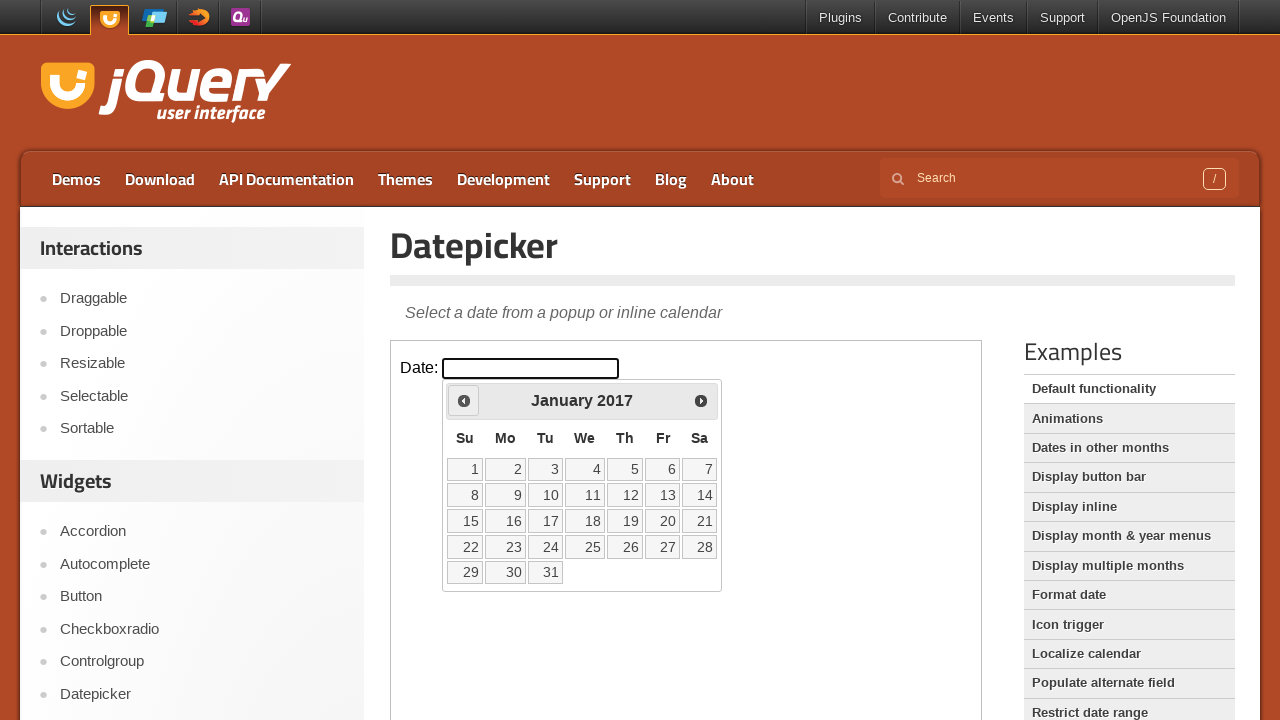

Clicked previous month button to navigate backwards at (464, 400) on iframe >> nth=0 >> internal:control=enter-frame >> .ui-icon.ui-icon-circle-trian
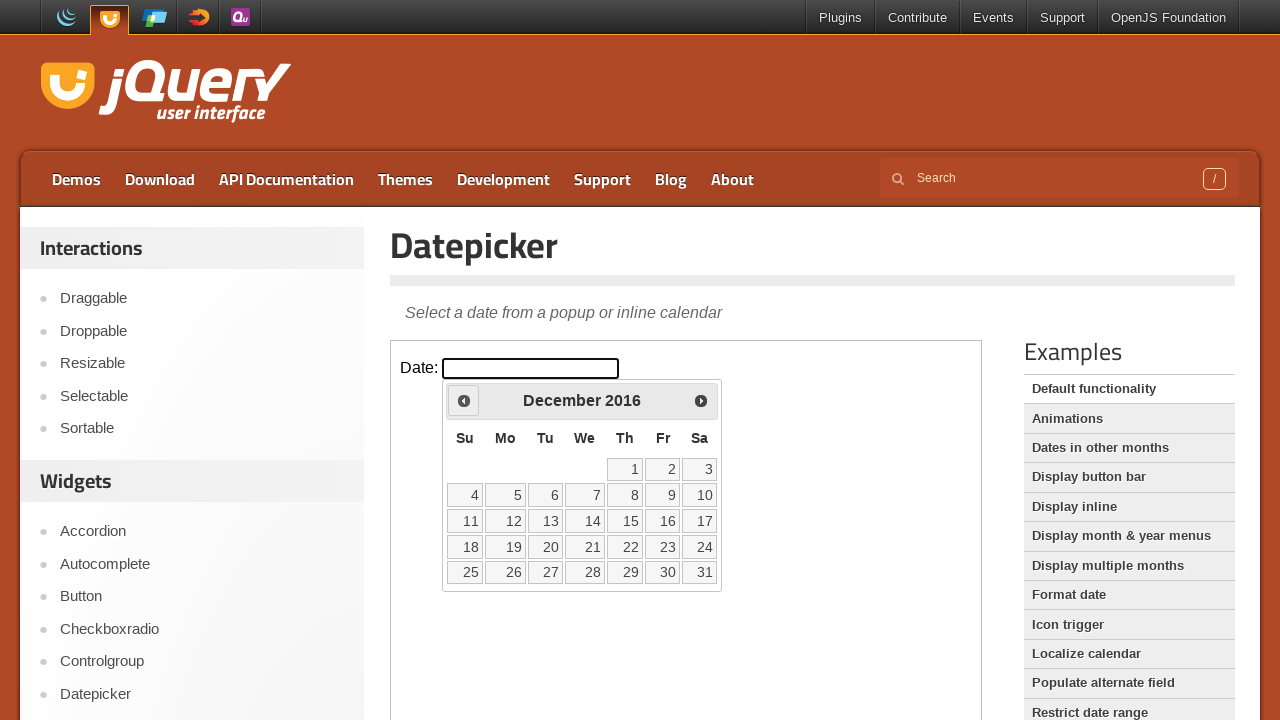

Checked current date: December 2016
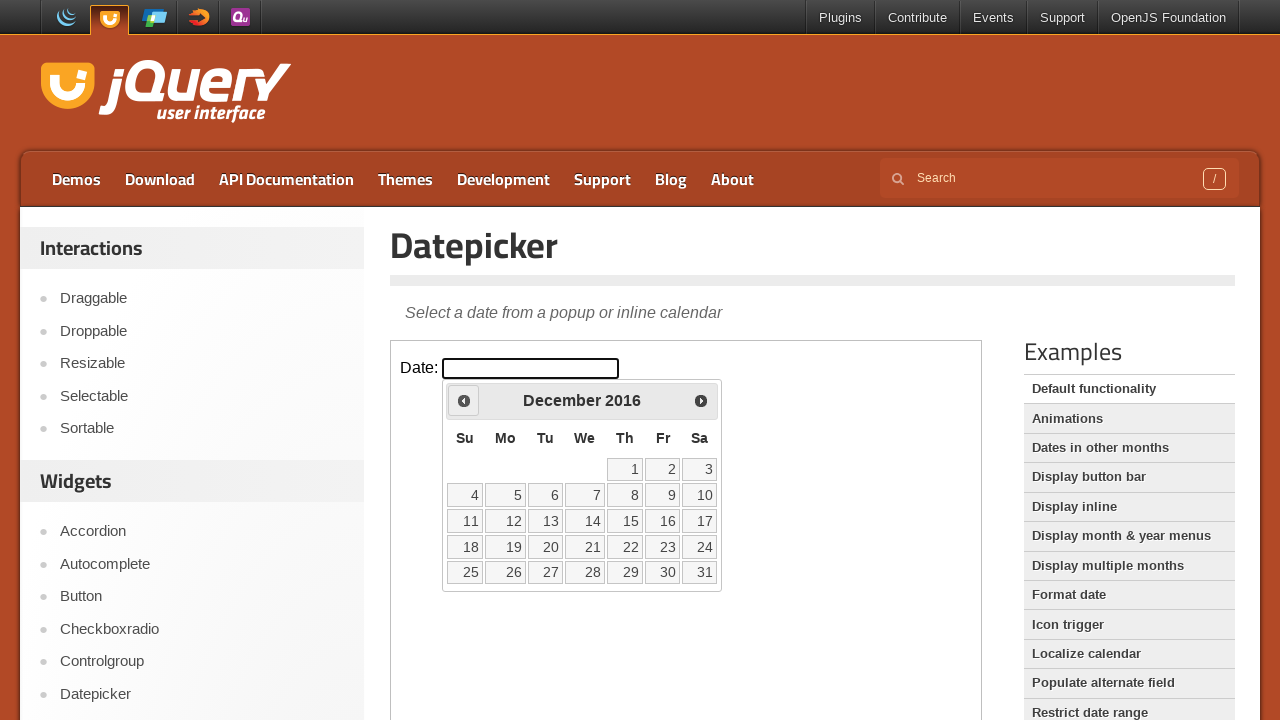

Clicked previous month button to navigate backwards at (464, 400) on iframe >> nth=0 >> internal:control=enter-frame >> .ui-icon.ui-icon-circle-trian
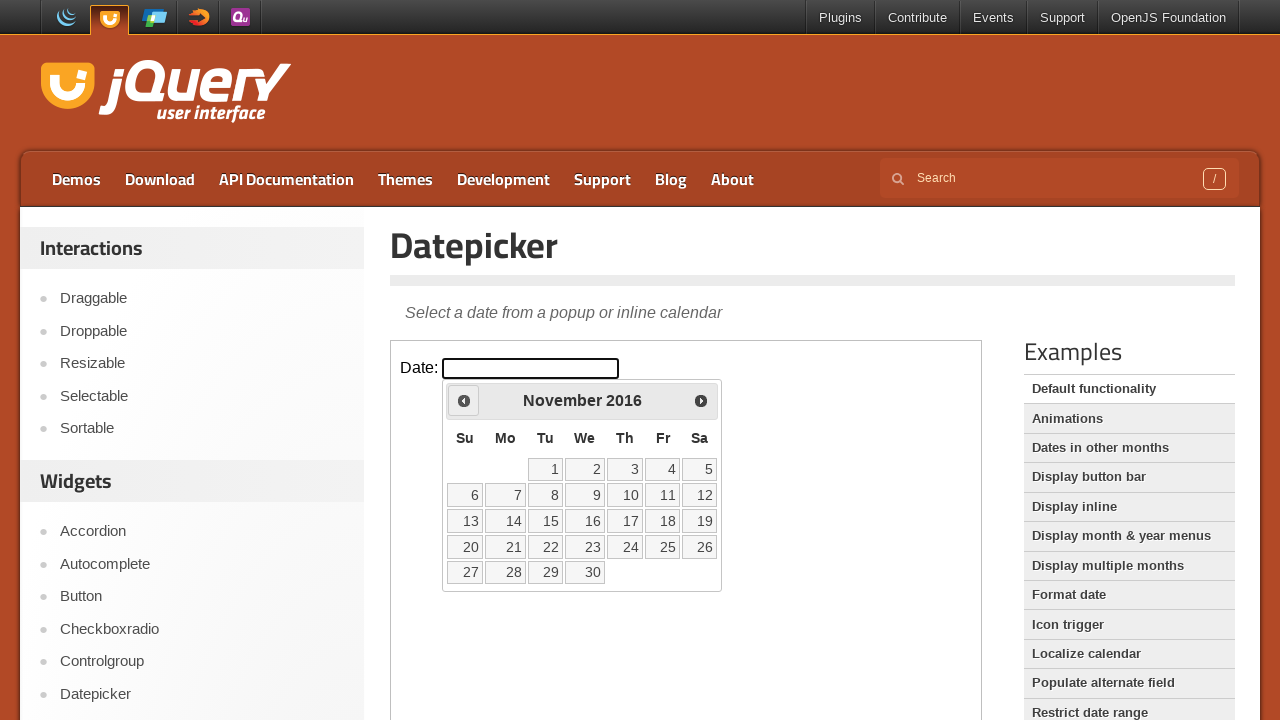

Checked current date: November 2016
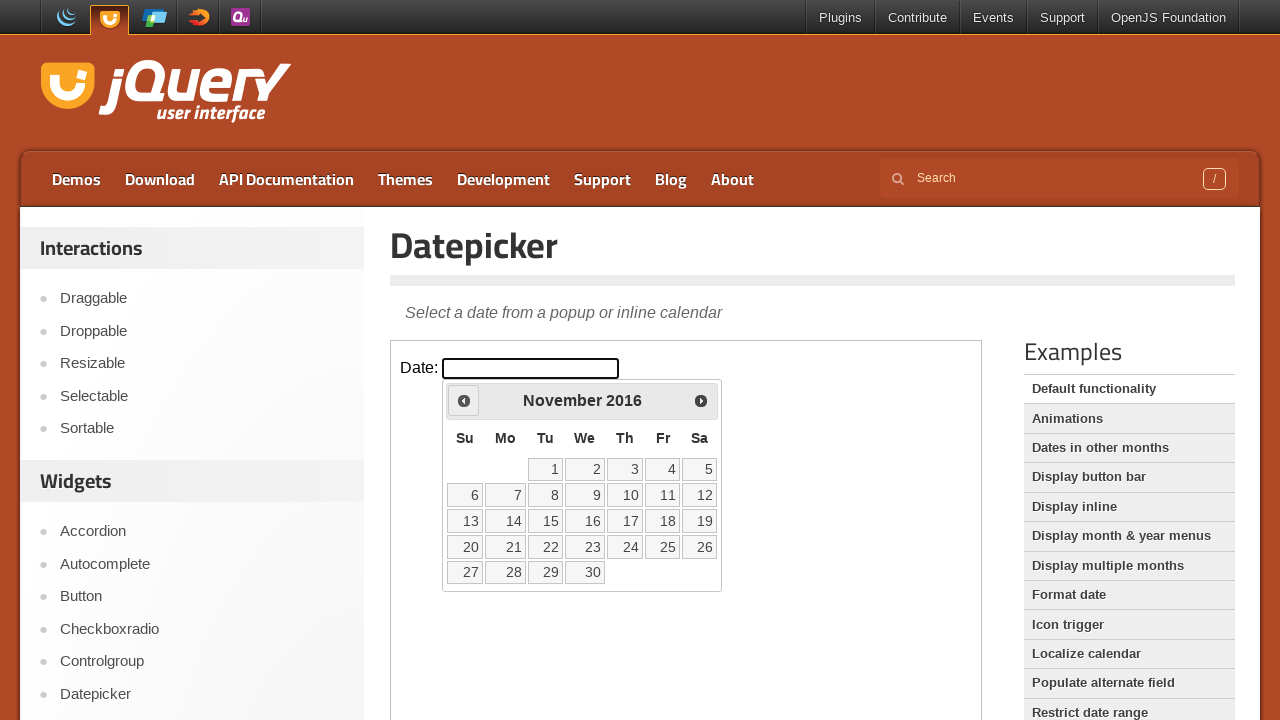

Clicked previous month button to navigate backwards at (464, 400) on iframe >> nth=0 >> internal:control=enter-frame >> .ui-icon.ui-icon-circle-trian
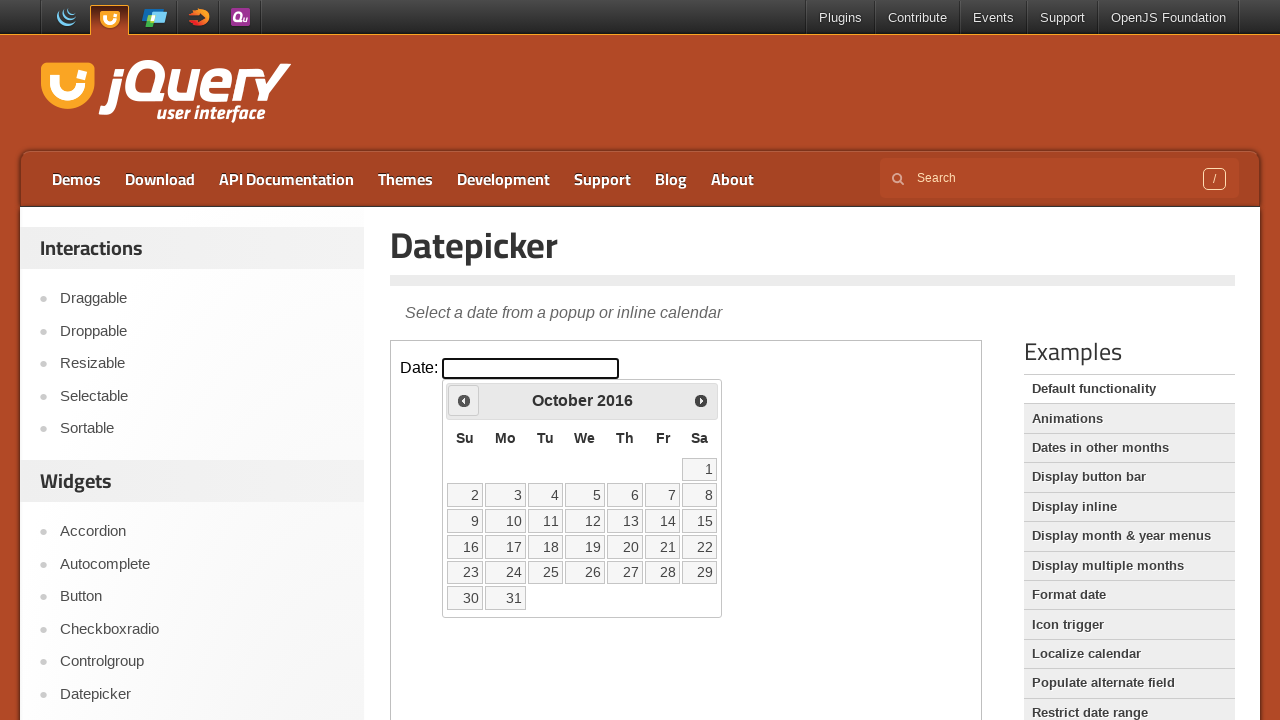

Checked current date: October 2016
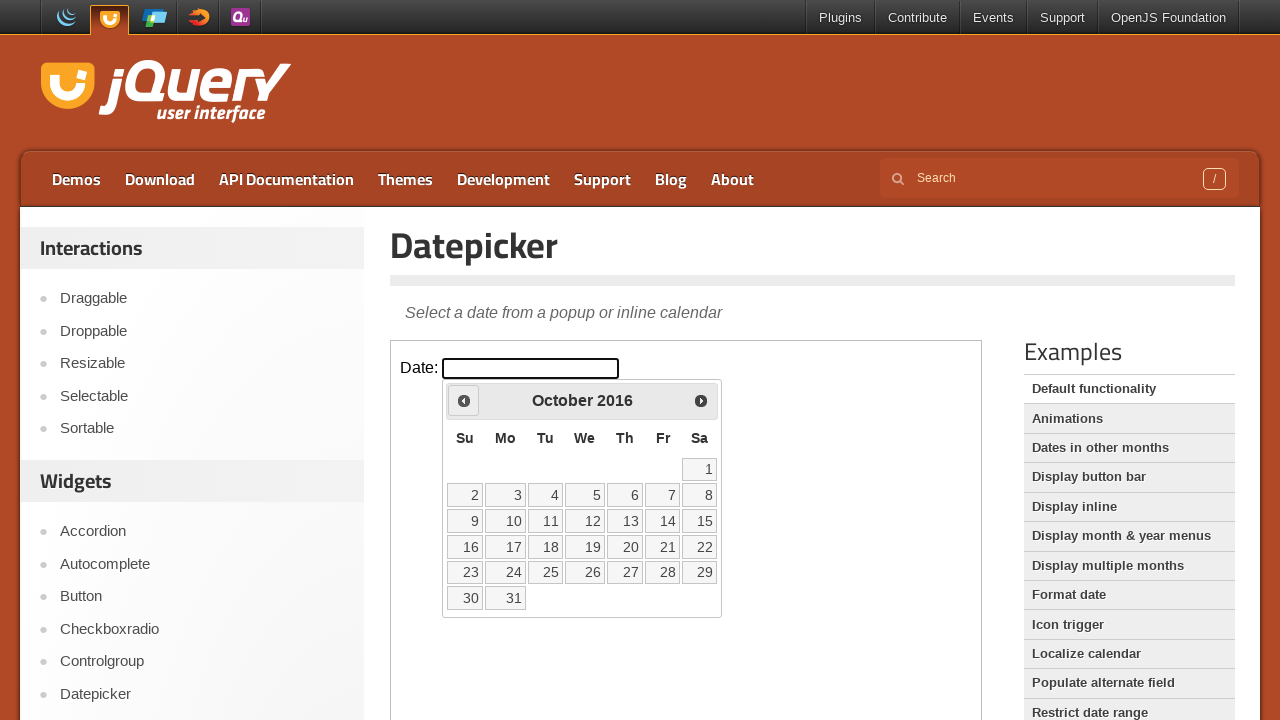

Clicked previous month button to navigate backwards at (464, 400) on iframe >> nth=0 >> internal:control=enter-frame >> .ui-icon.ui-icon-circle-trian
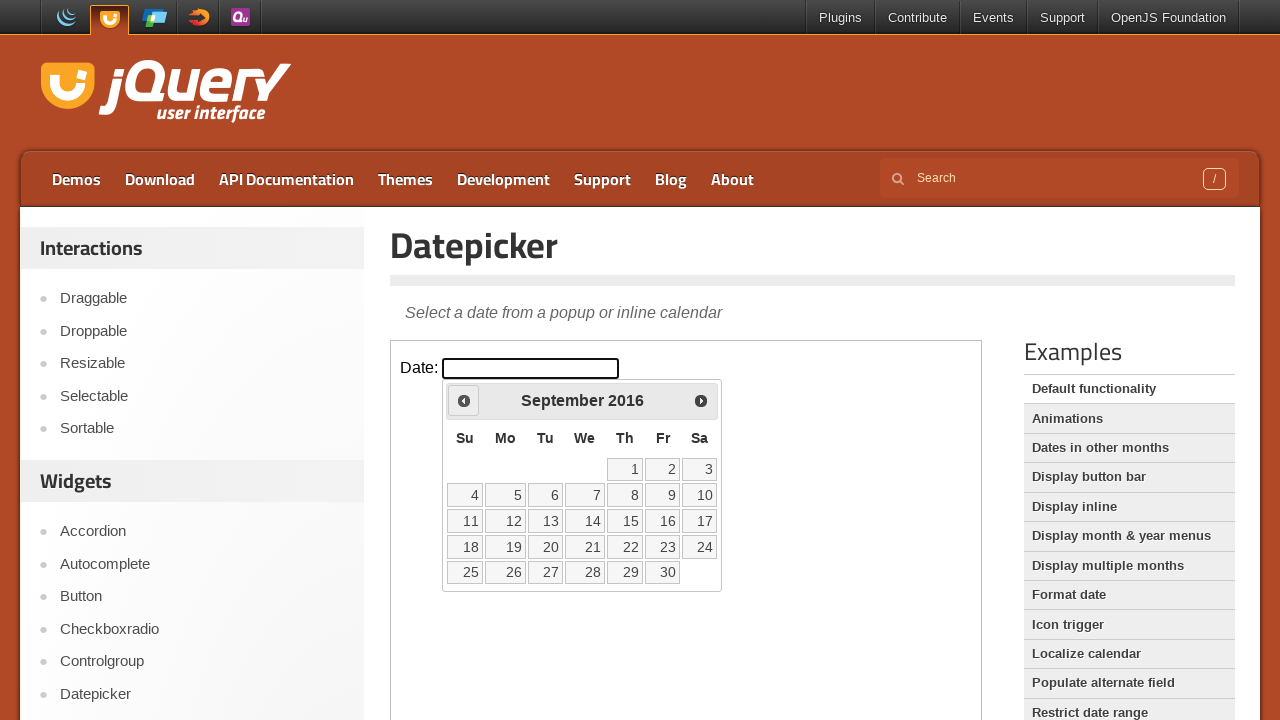

Checked current date: September 2016
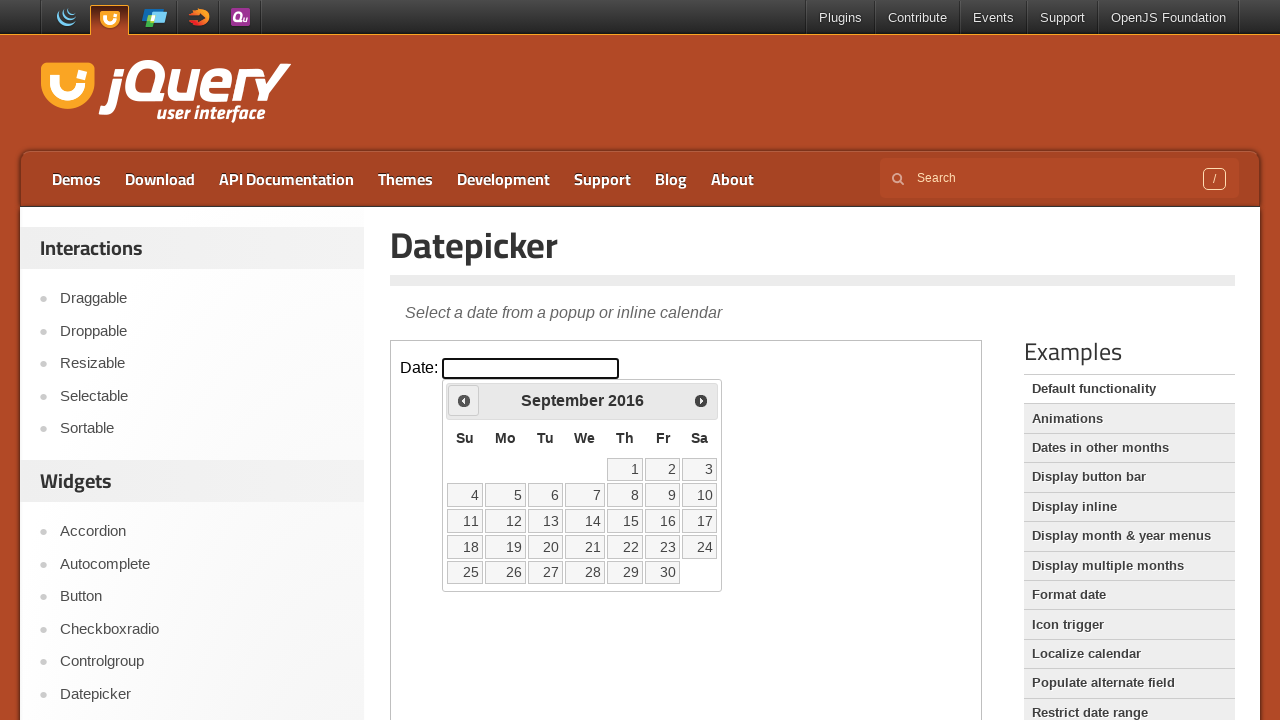

Clicked previous month button to navigate backwards at (464, 400) on iframe >> nth=0 >> internal:control=enter-frame >> .ui-icon.ui-icon-circle-trian
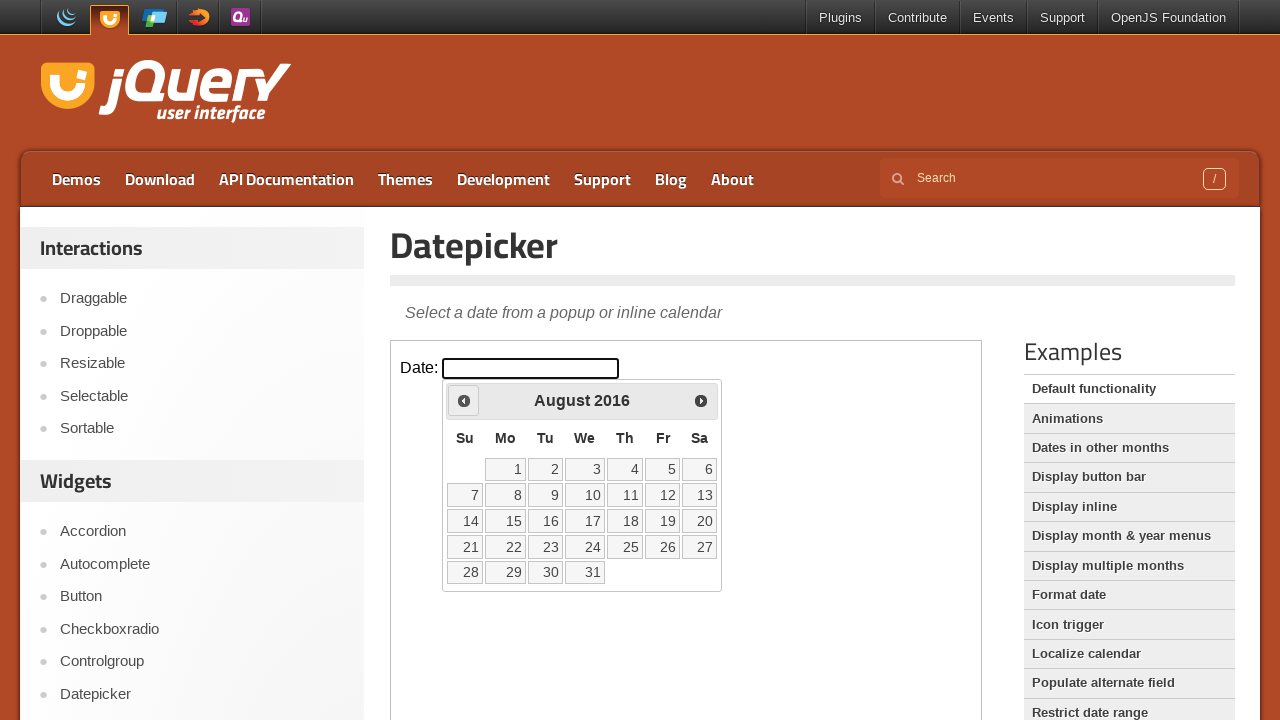

Checked current date: August 2016
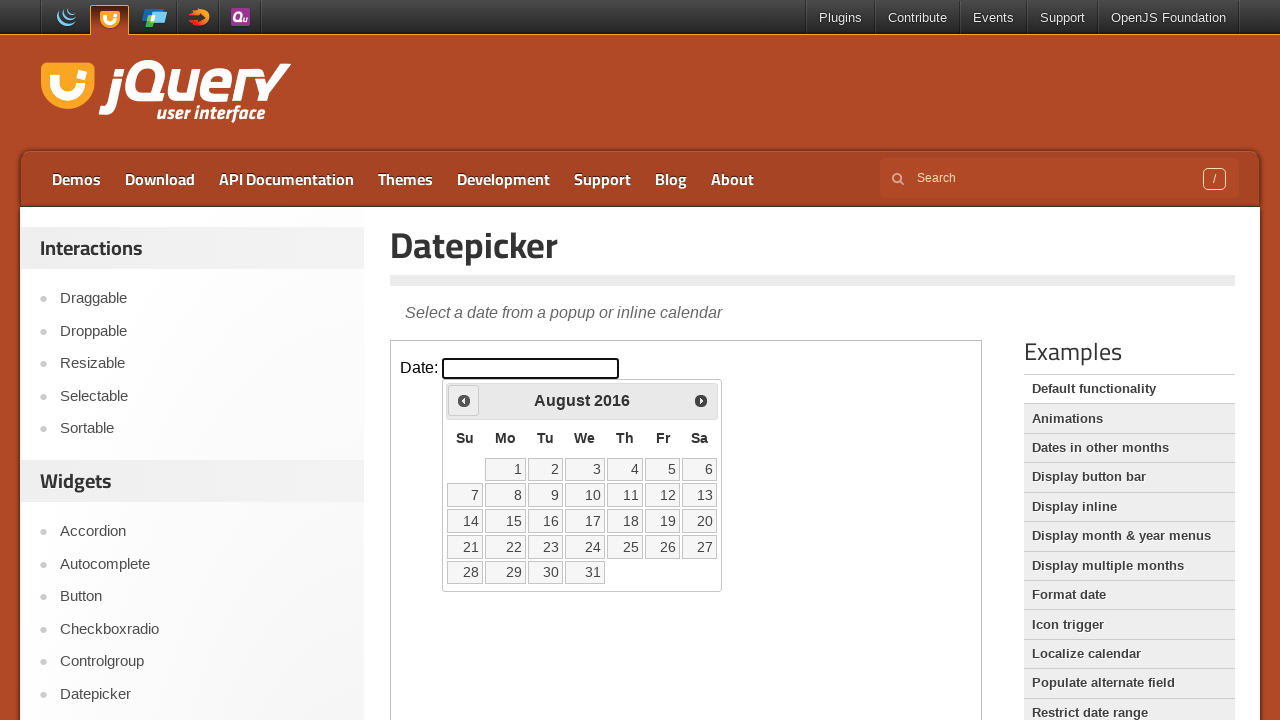

Clicked previous month button to navigate backwards at (464, 400) on iframe >> nth=0 >> internal:control=enter-frame >> .ui-icon.ui-icon-circle-trian
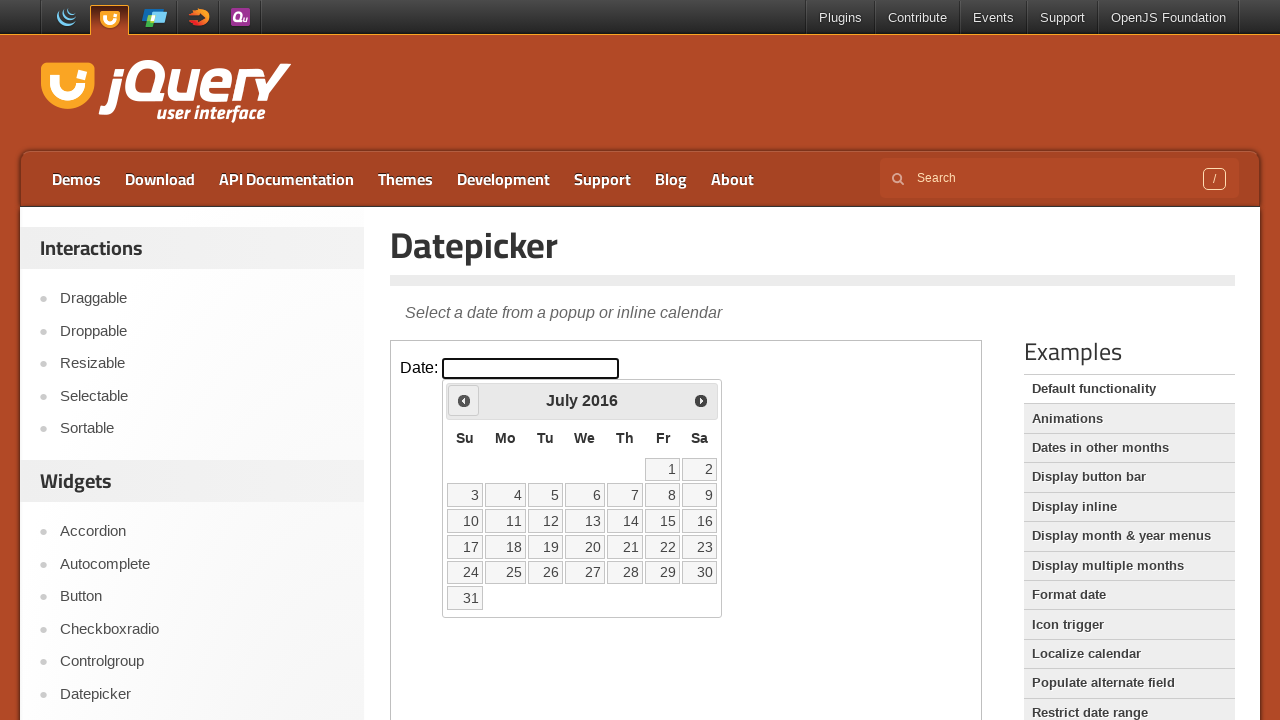

Checked current date: July 2016
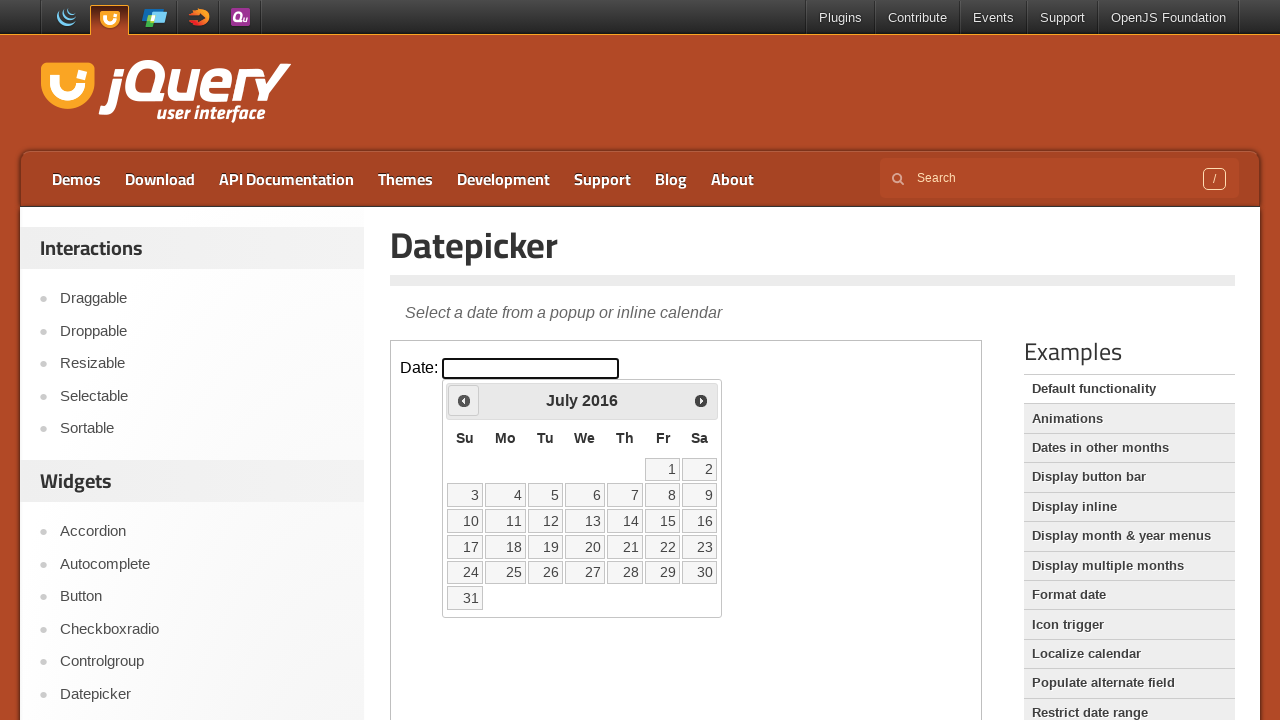

Clicked previous month button to navigate backwards at (464, 400) on iframe >> nth=0 >> internal:control=enter-frame >> .ui-icon.ui-icon-circle-trian
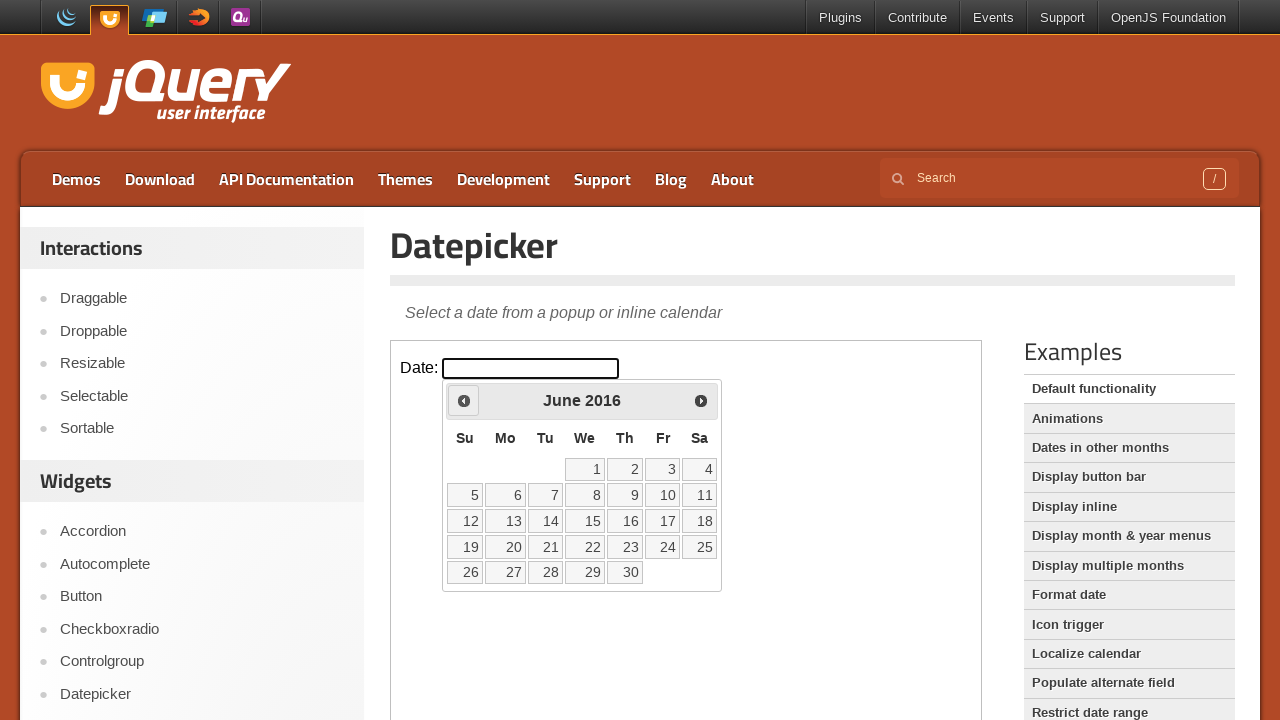

Checked current date: June 2016
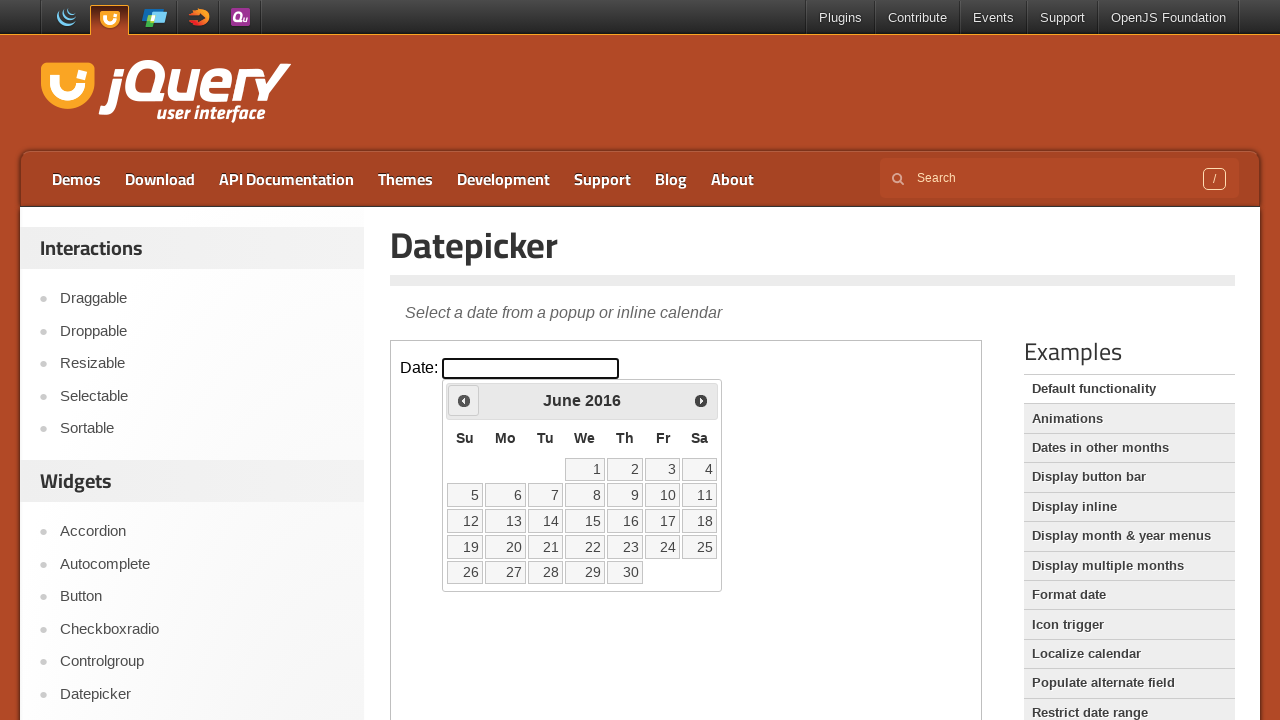

Clicked previous month button to navigate backwards at (464, 400) on iframe >> nth=0 >> internal:control=enter-frame >> .ui-icon.ui-icon-circle-trian
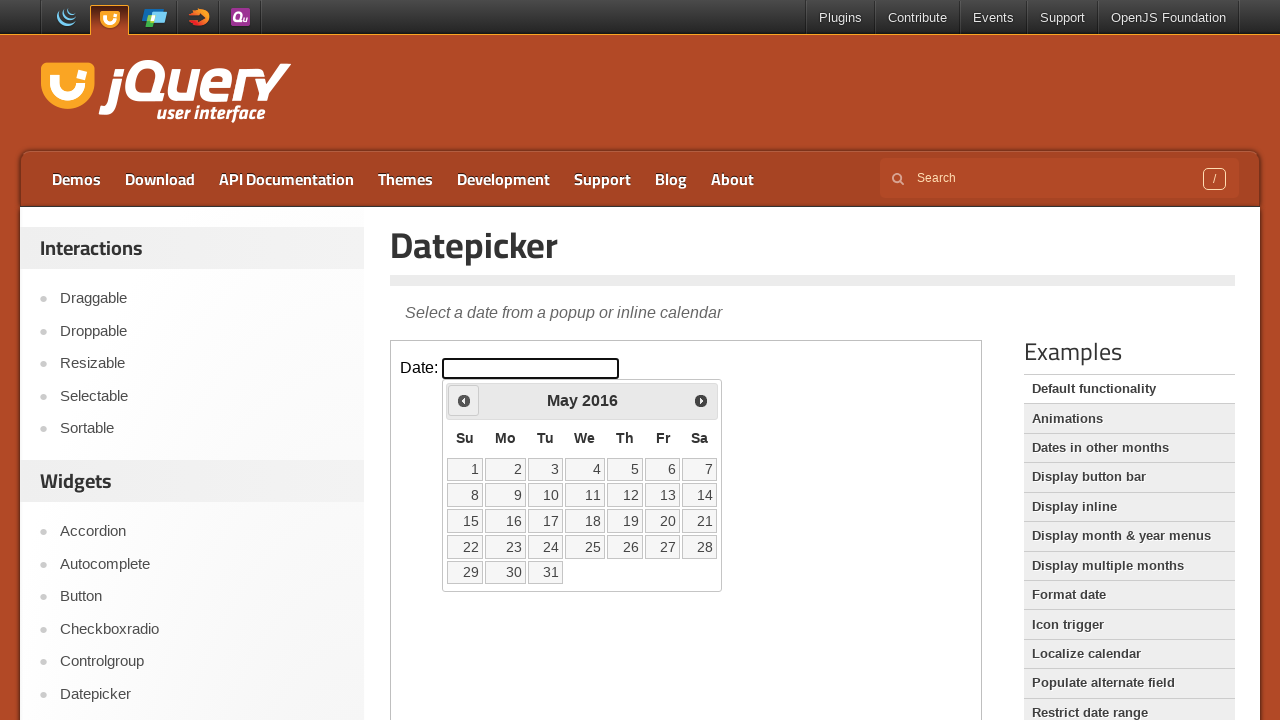

Checked current date: May 2016
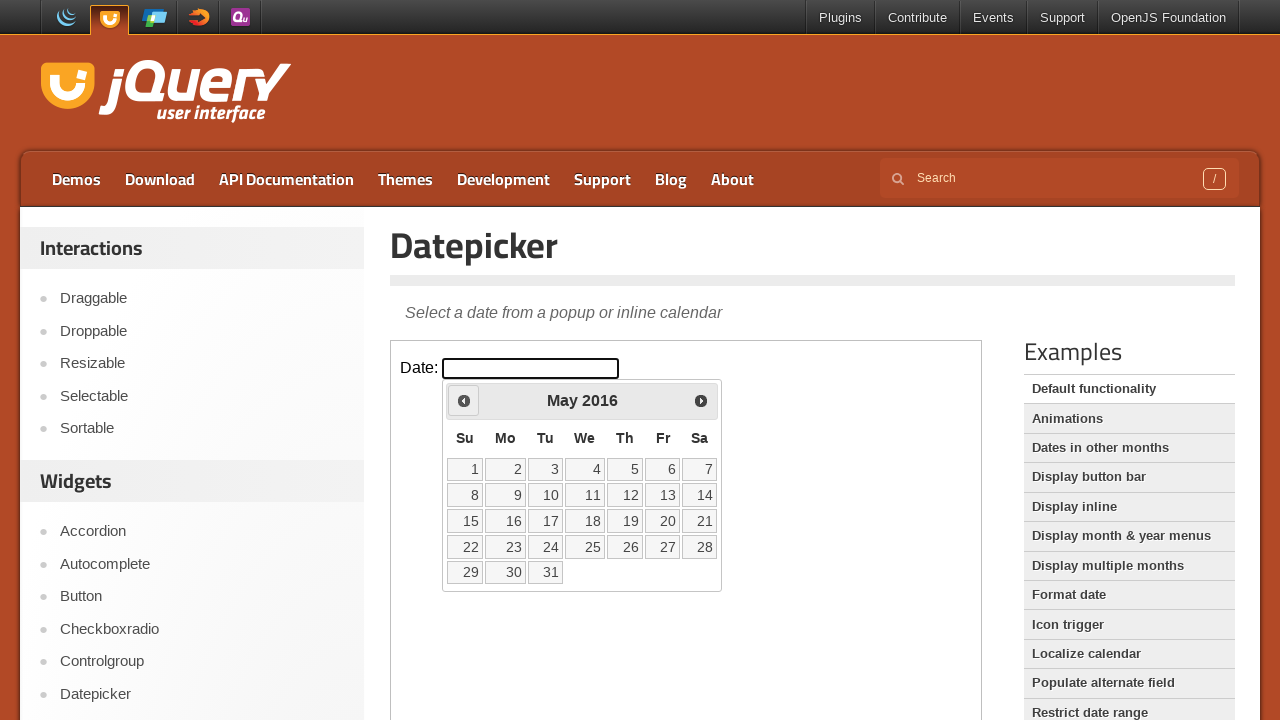

Clicked previous month button to navigate backwards at (464, 400) on iframe >> nth=0 >> internal:control=enter-frame >> .ui-icon.ui-icon-circle-trian
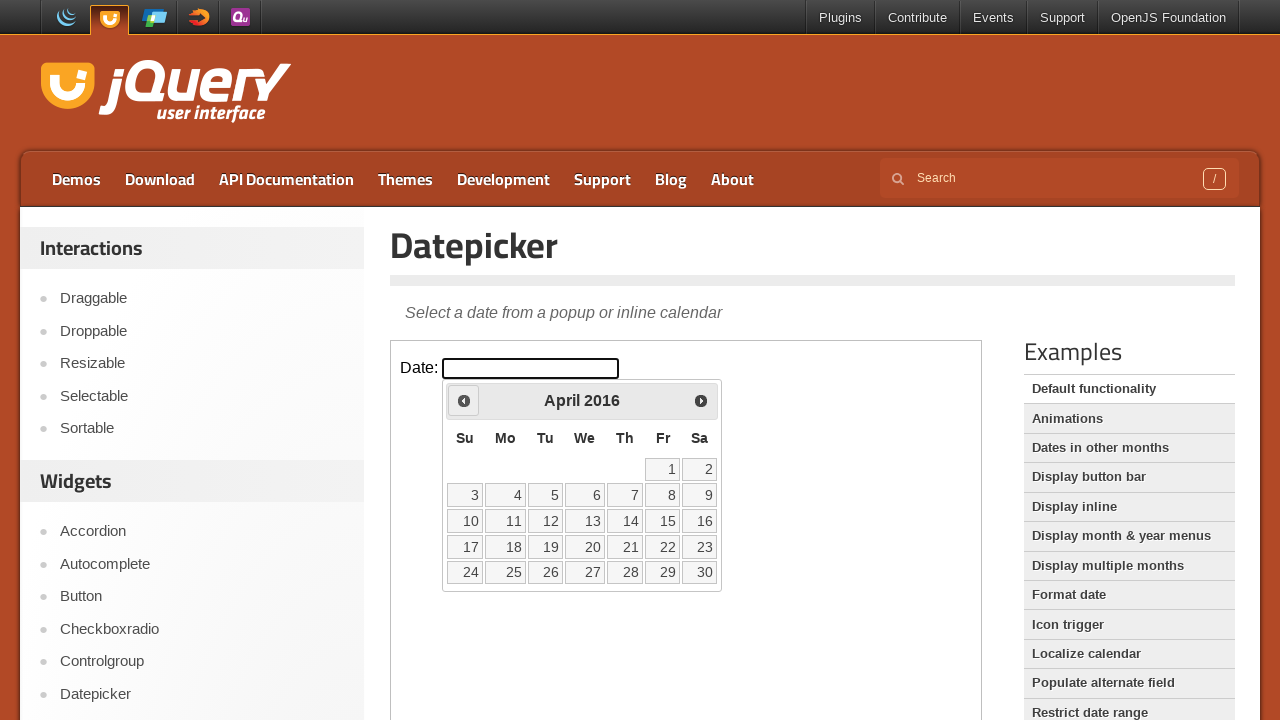

Checked current date: April 2016
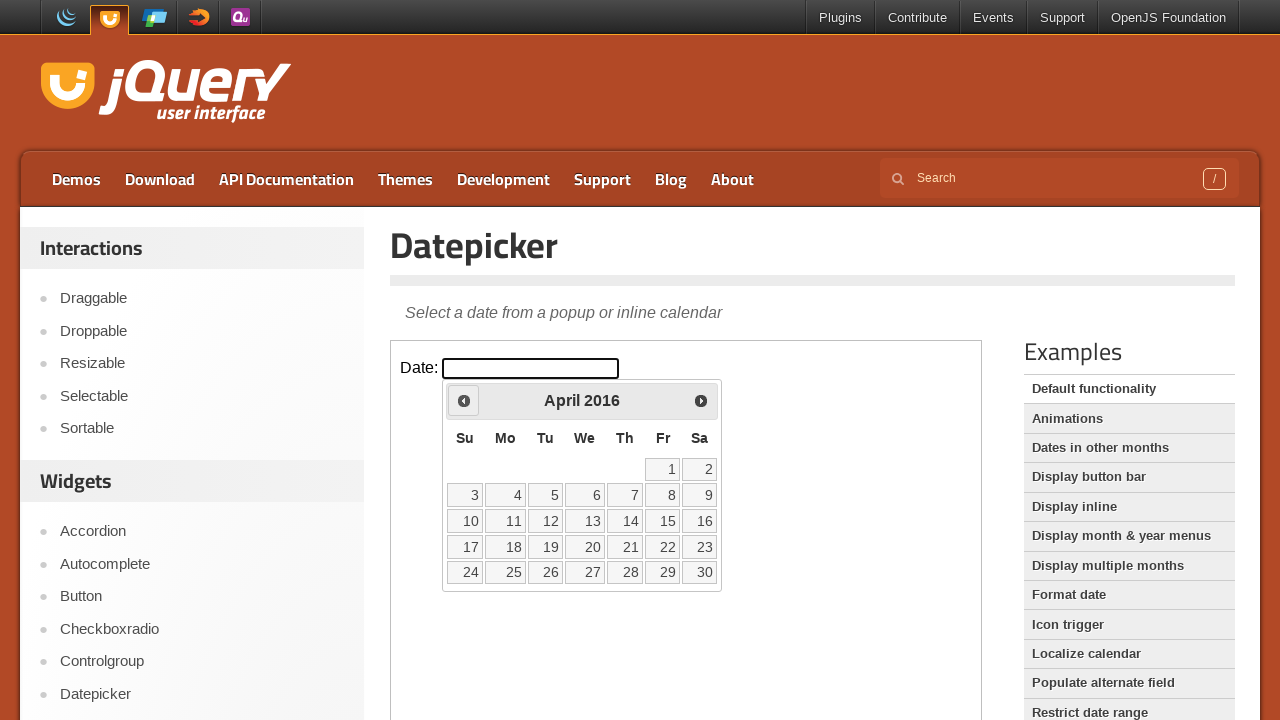

Clicked previous month button to navigate backwards at (464, 400) on iframe >> nth=0 >> internal:control=enter-frame >> .ui-icon.ui-icon-circle-trian
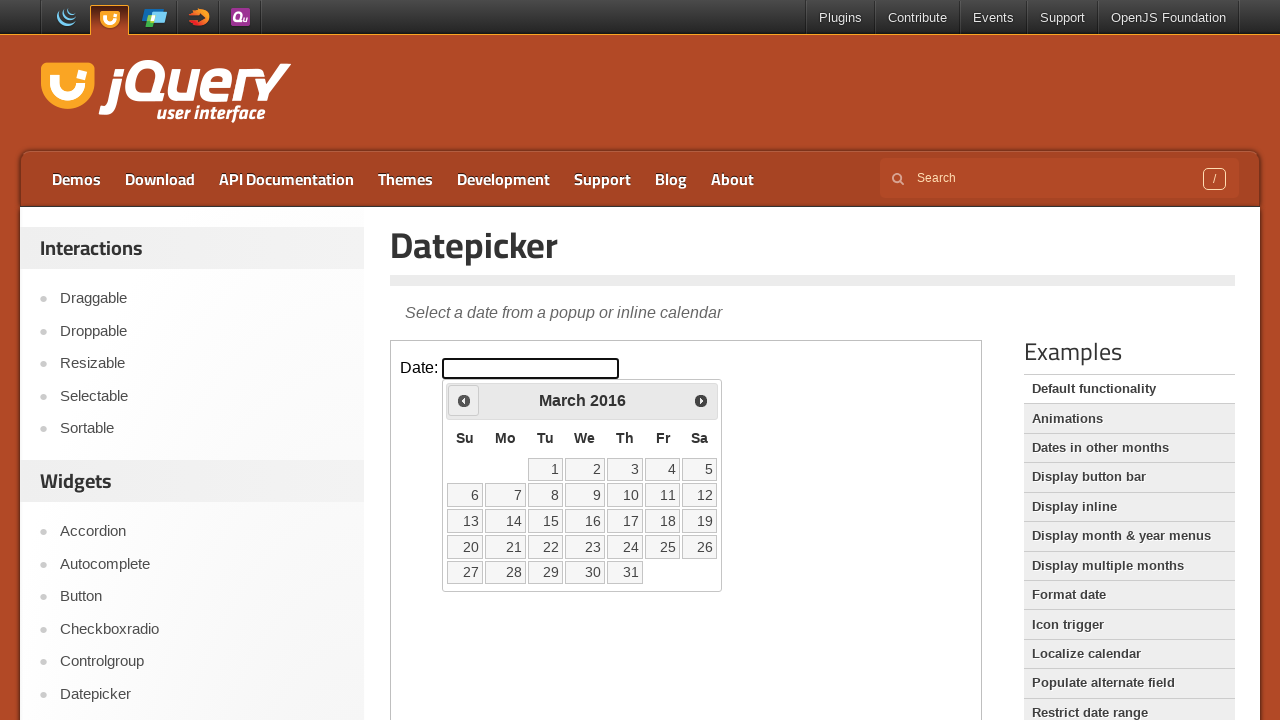

Checked current date: March 2016
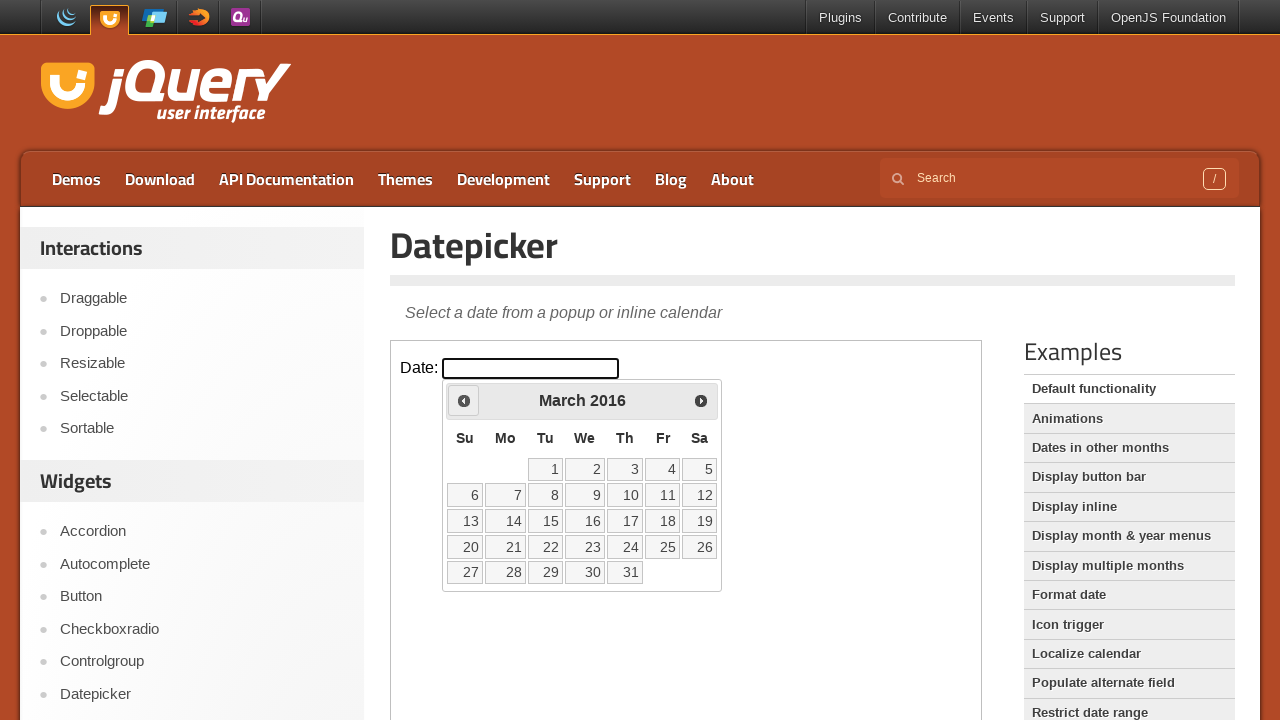

Clicked previous month button to navigate backwards at (464, 400) on iframe >> nth=0 >> internal:control=enter-frame >> .ui-icon.ui-icon-circle-trian
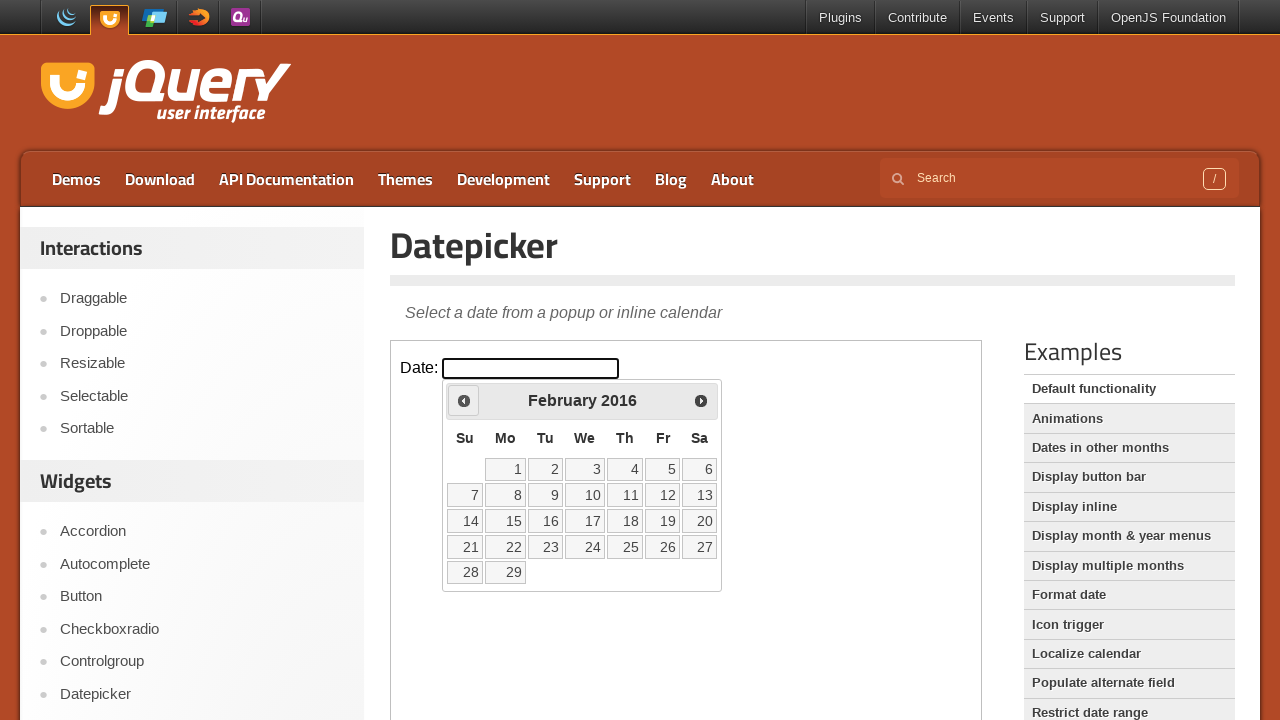

Checked current date: February 2016
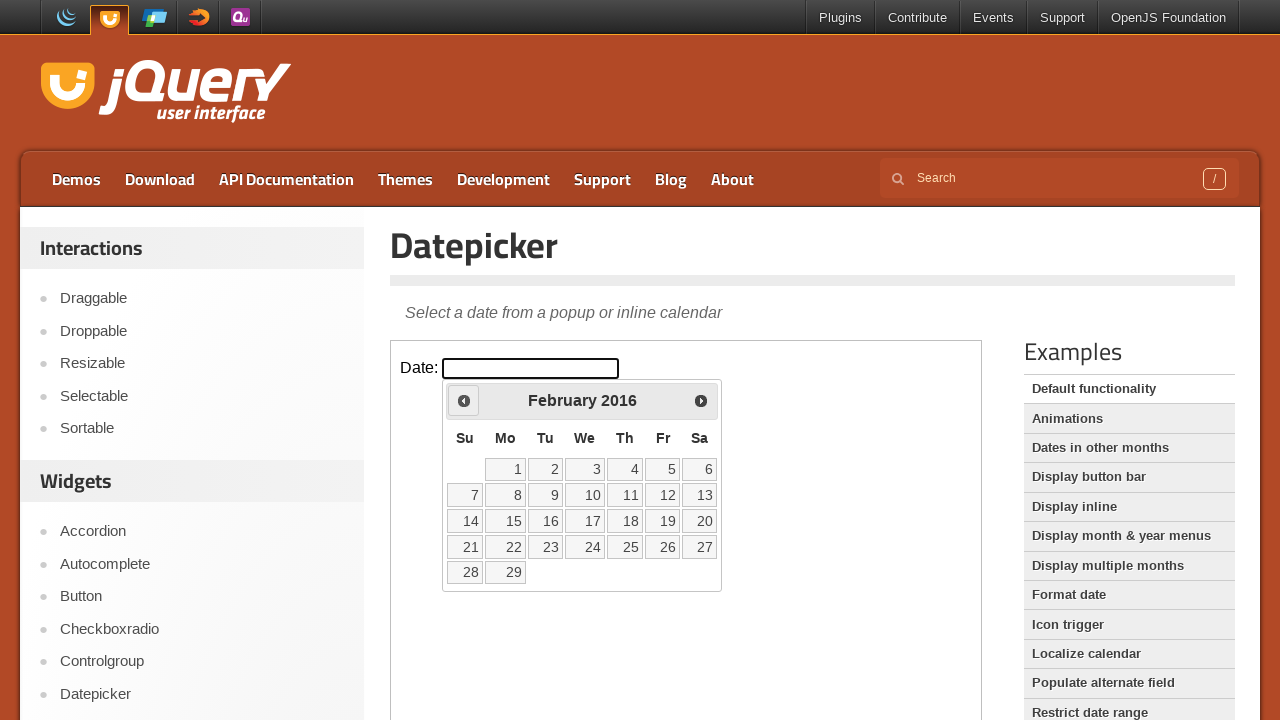

Clicked previous month button to navigate backwards at (464, 400) on iframe >> nth=0 >> internal:control=enter-frame >> .ui-icon.ui-icon-circle-trian
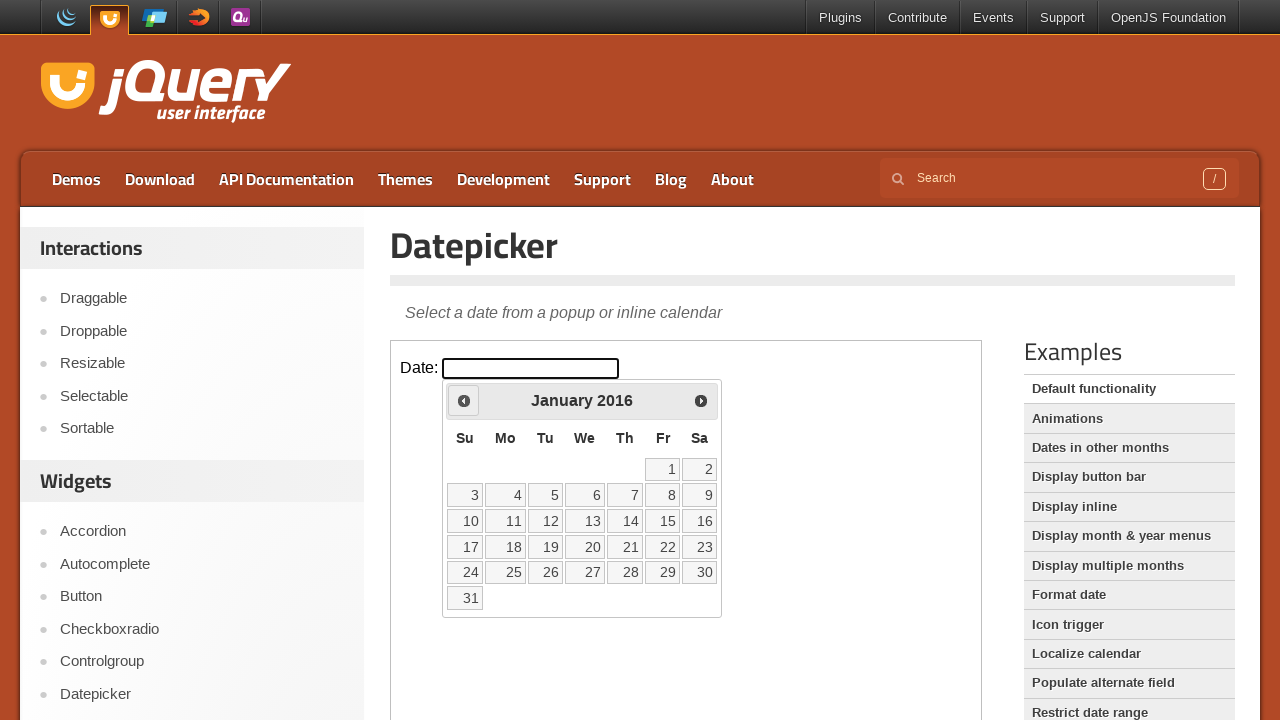

Checked current date: January 2016
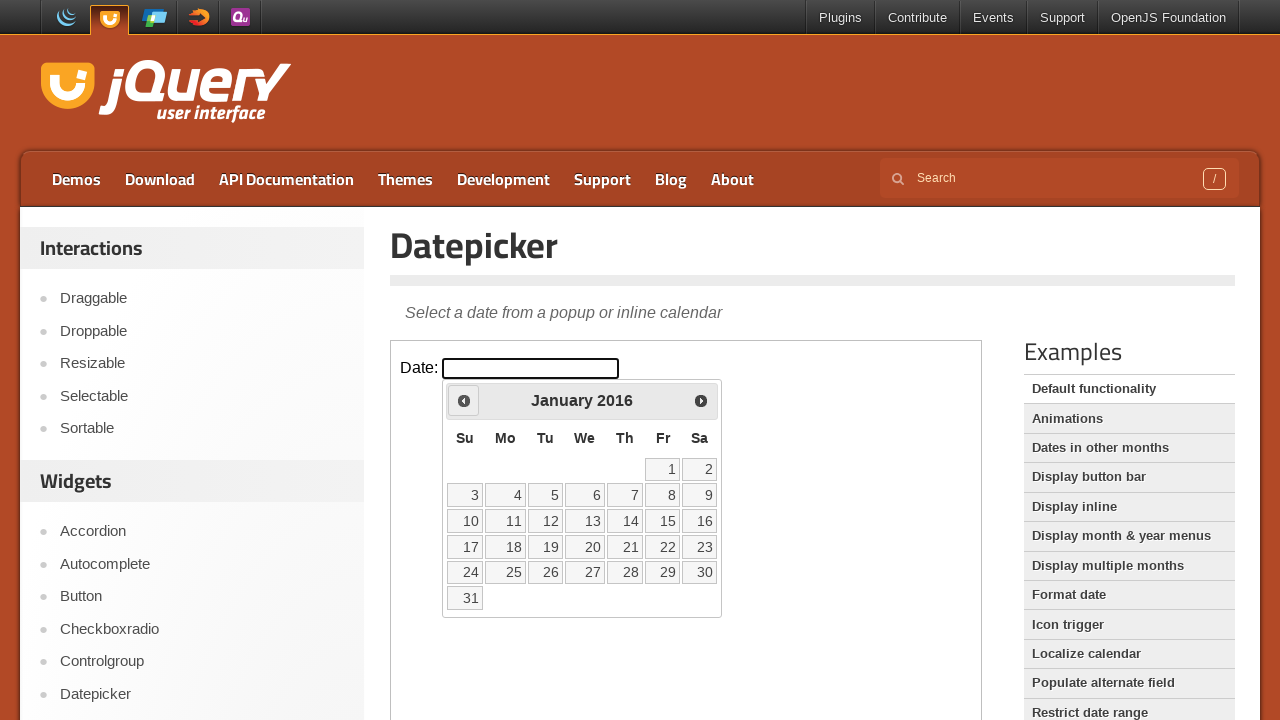

Clicked previous month button to navigate backwards at (464, 400) on iframe >> nth=0 >> internal:control=enter-frame >> .ui-icon.ui-icon-circle-trian
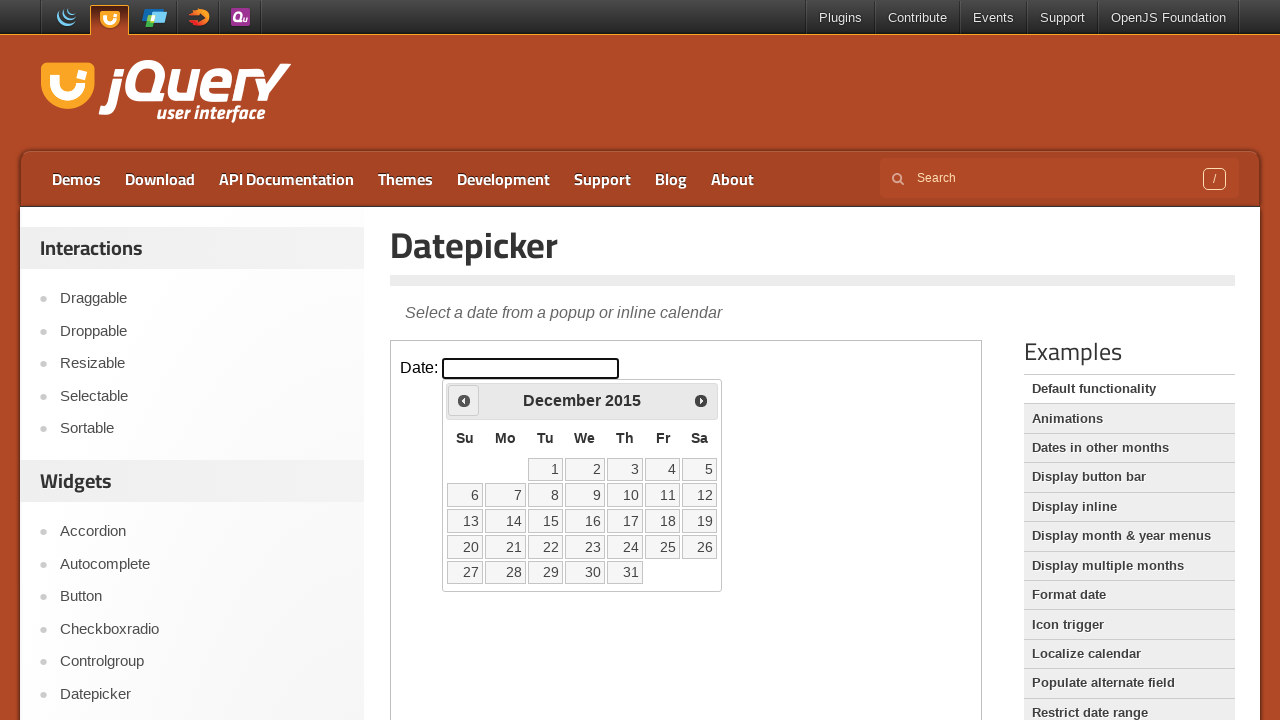

Checked current date: December 2015
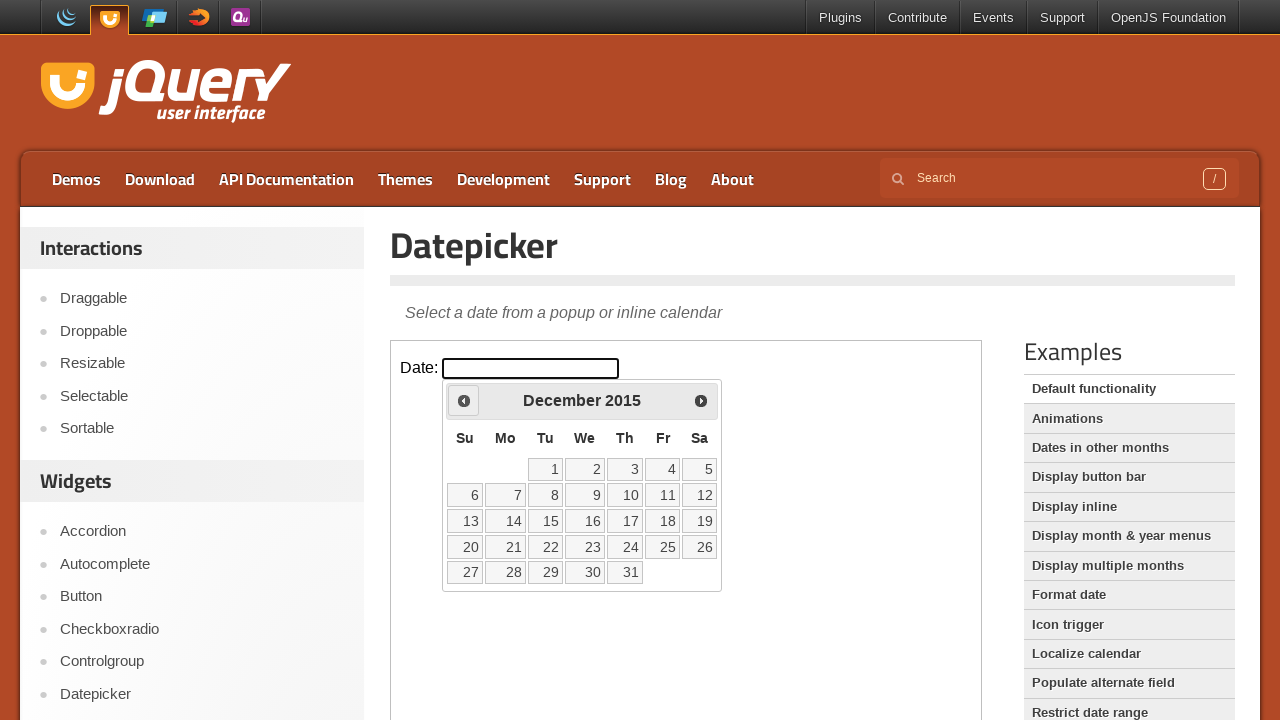

Clicked previous month button to navigate backwards at (464, 400) on iframe >> nth=0 >> internal:control=enter-frame >> .ui-icon.ui-icon-circle-trian
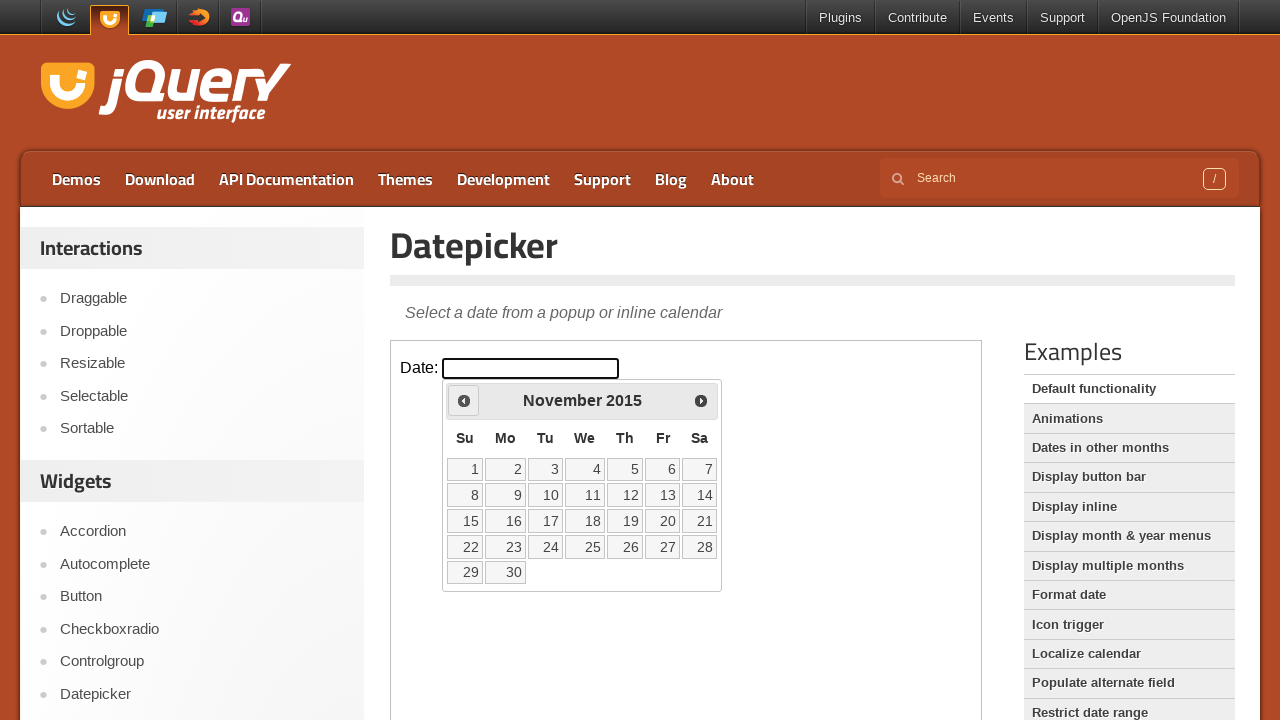

Checked current date: November 2015
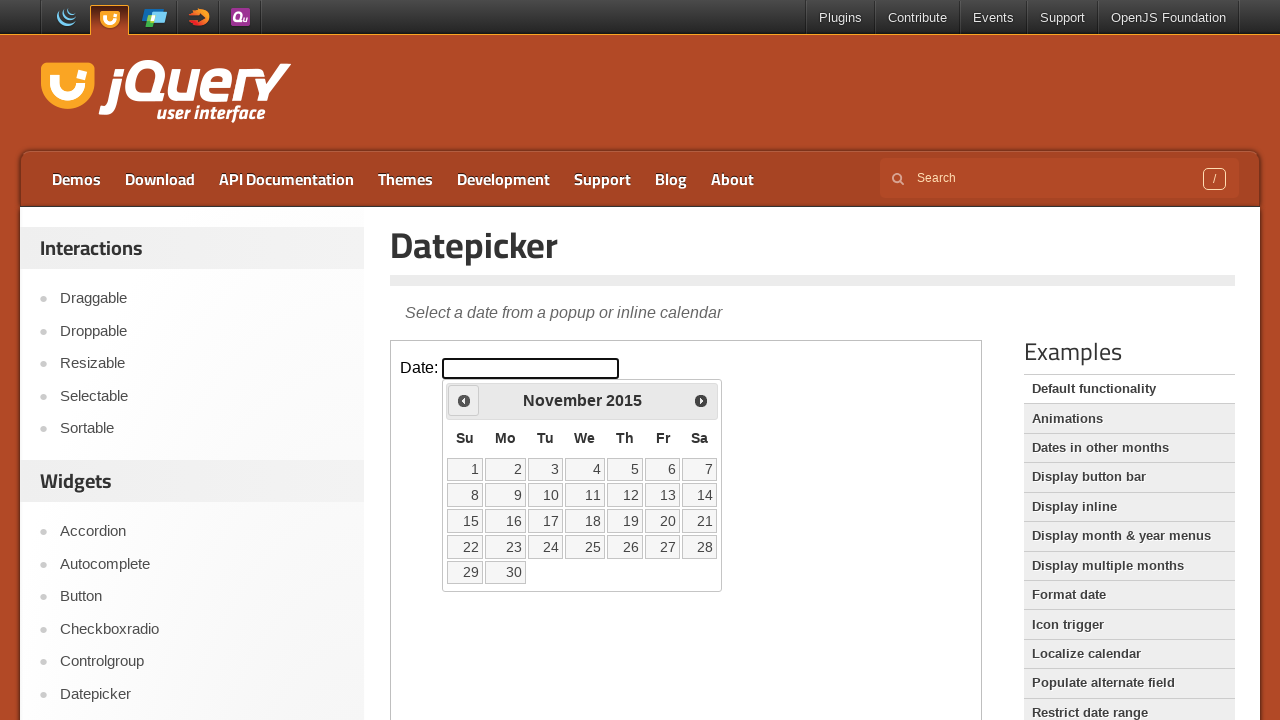

Clicked previous month button to navigate backwards at (464, 400) on iframe >> nth=0 >> internal:control=enter-frame >> .ui-icon.ui-icon-circle-trian
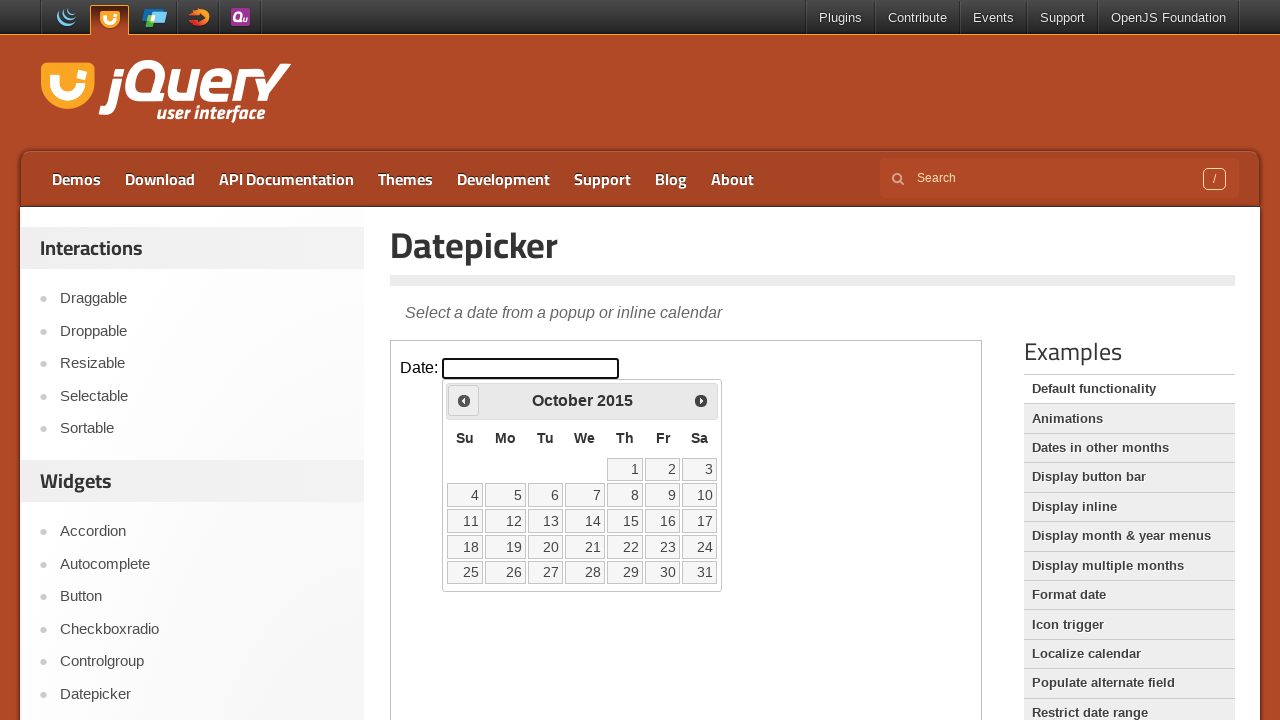

Checked current date: October 2015
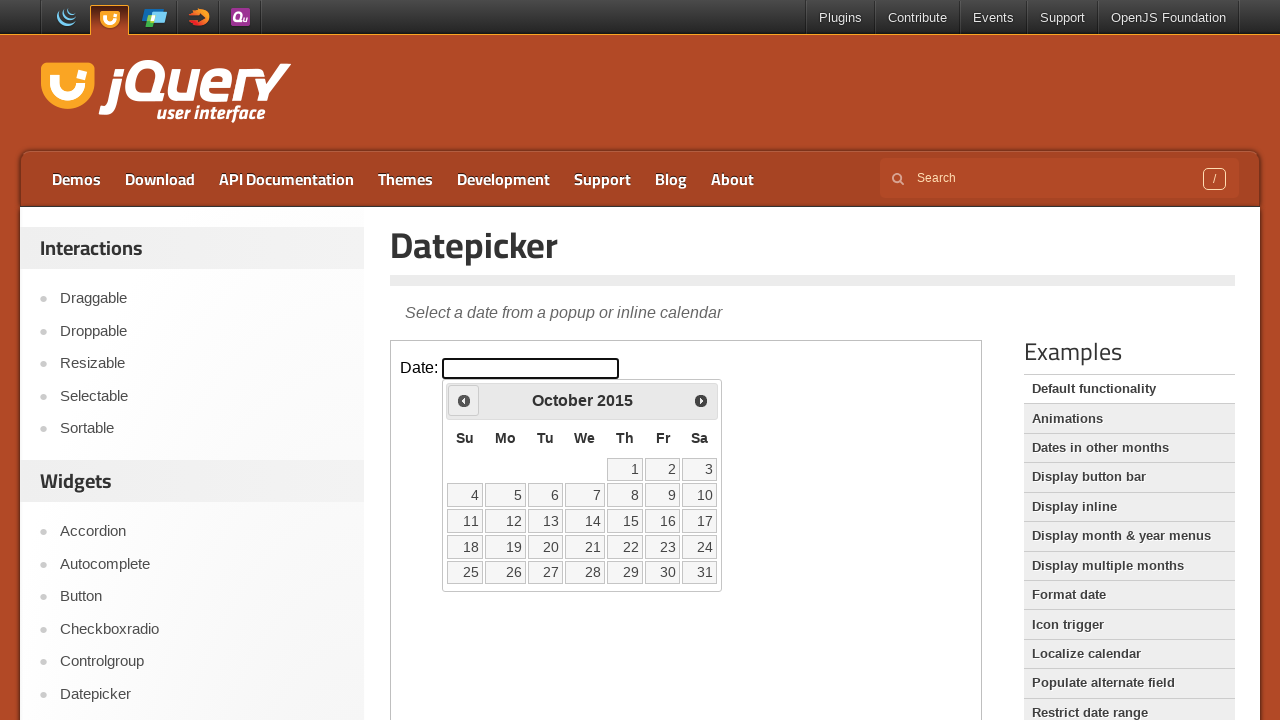

Clicked previous month button to navigate backwards at (464, 400) on iframe >> nth=0 >> internal:control=enter-frame >> .ui-icon.ui-icon-circle-trian
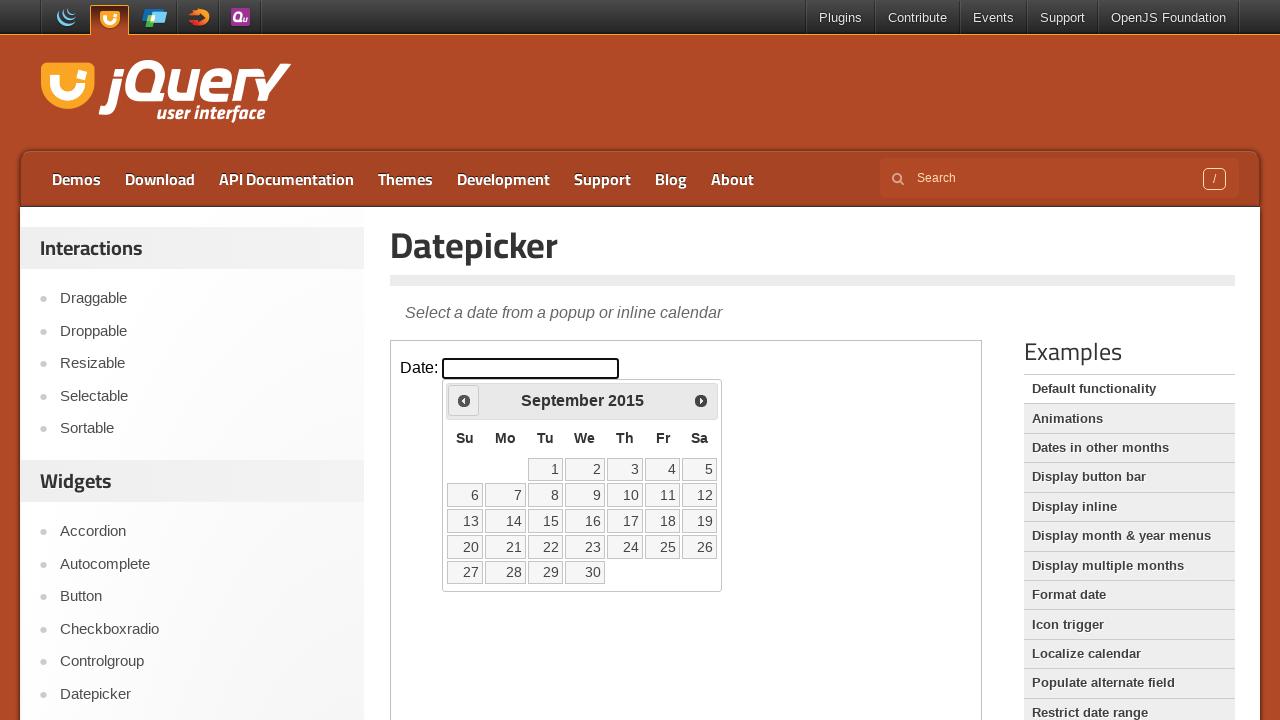

Checked current date: September 2015
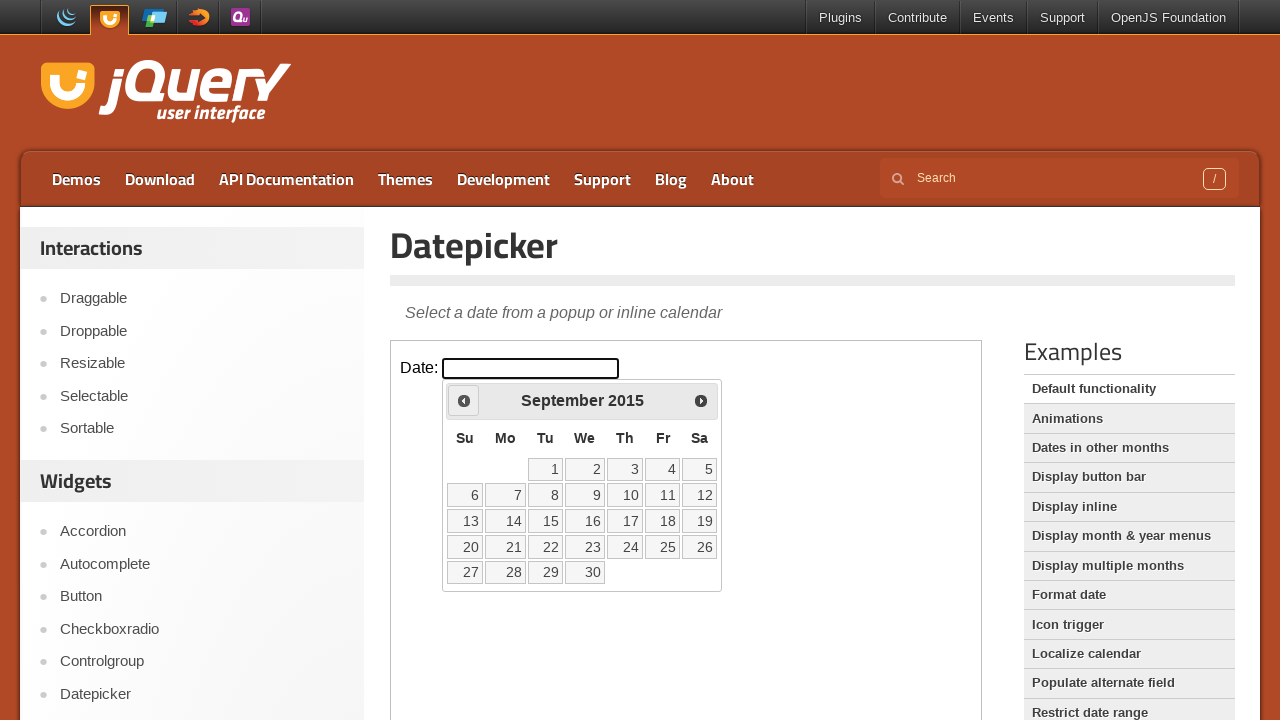

Clicked previous month button to navigate backwards at (464, 400) on iframe >> nth=0 >> internal:control=enter-frame >> .ui-icon.ui-icon-circle-trian
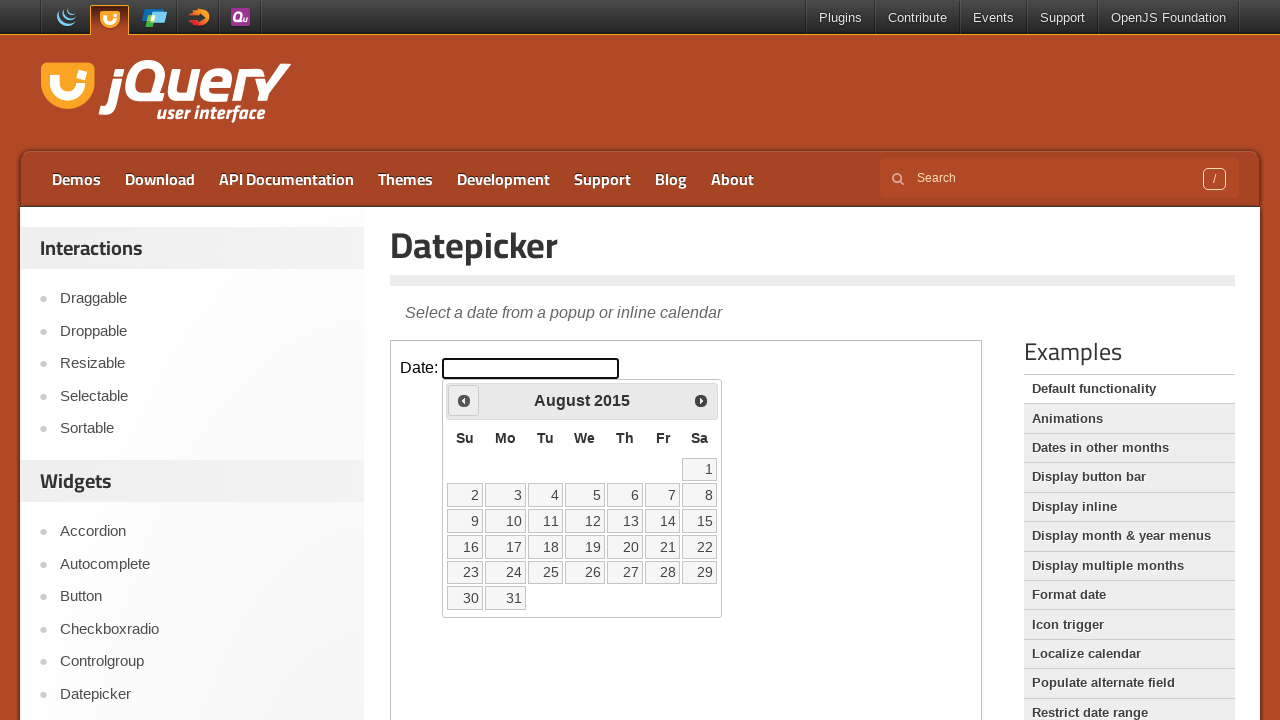

Checked current date: August 2015
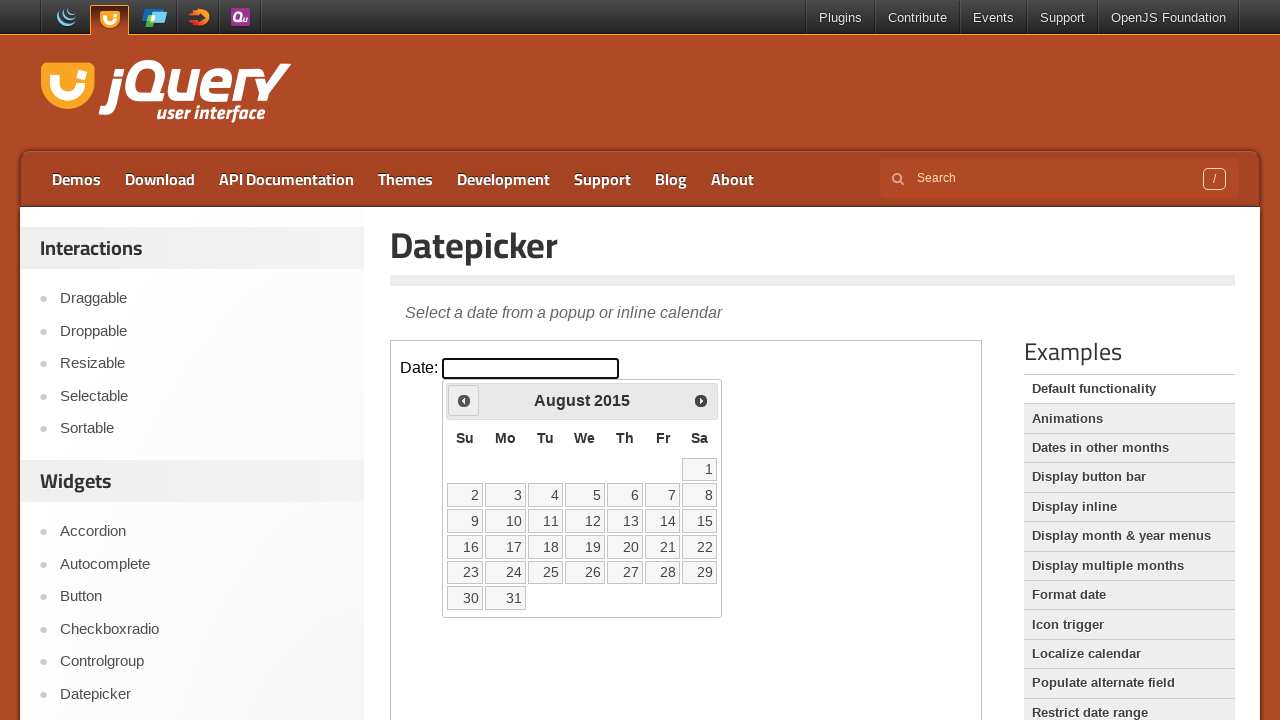

Clicked previous month button to navigate backwards at (464, 400) on iframe >> nth=0 >> internal:control=enter-frame >> .ui-icon.ui-icon-circle-trian
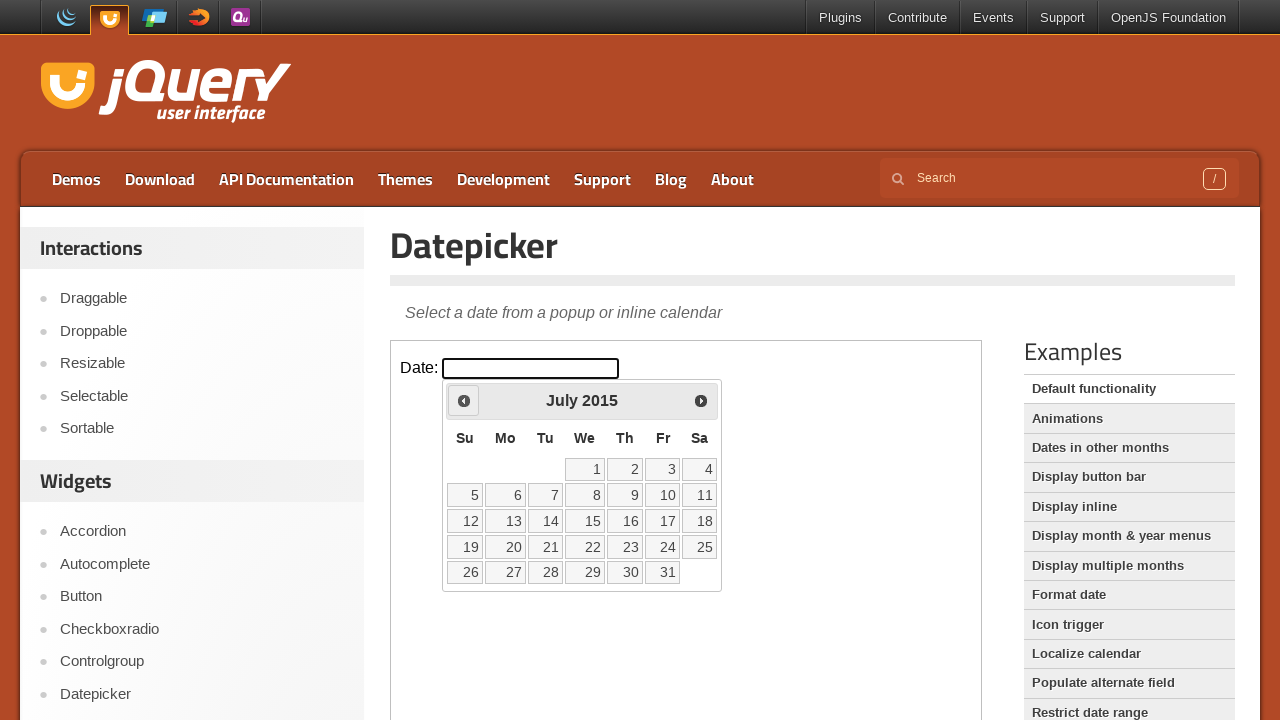

Checked current date: July 2015
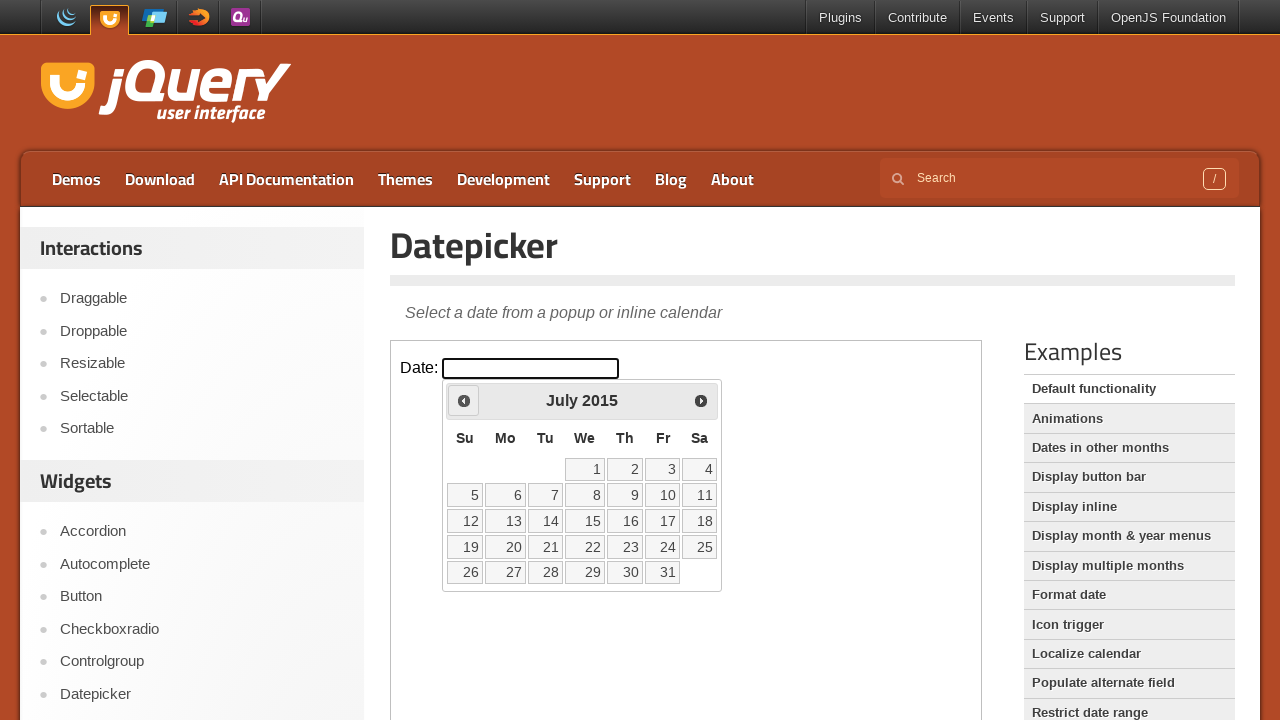

Clicked previous month button to navigate backwards at (464, 400) on iframe >> nth=0 >> internal:control=enter-frame >> .ui-icon.ui-icon-circle-trian
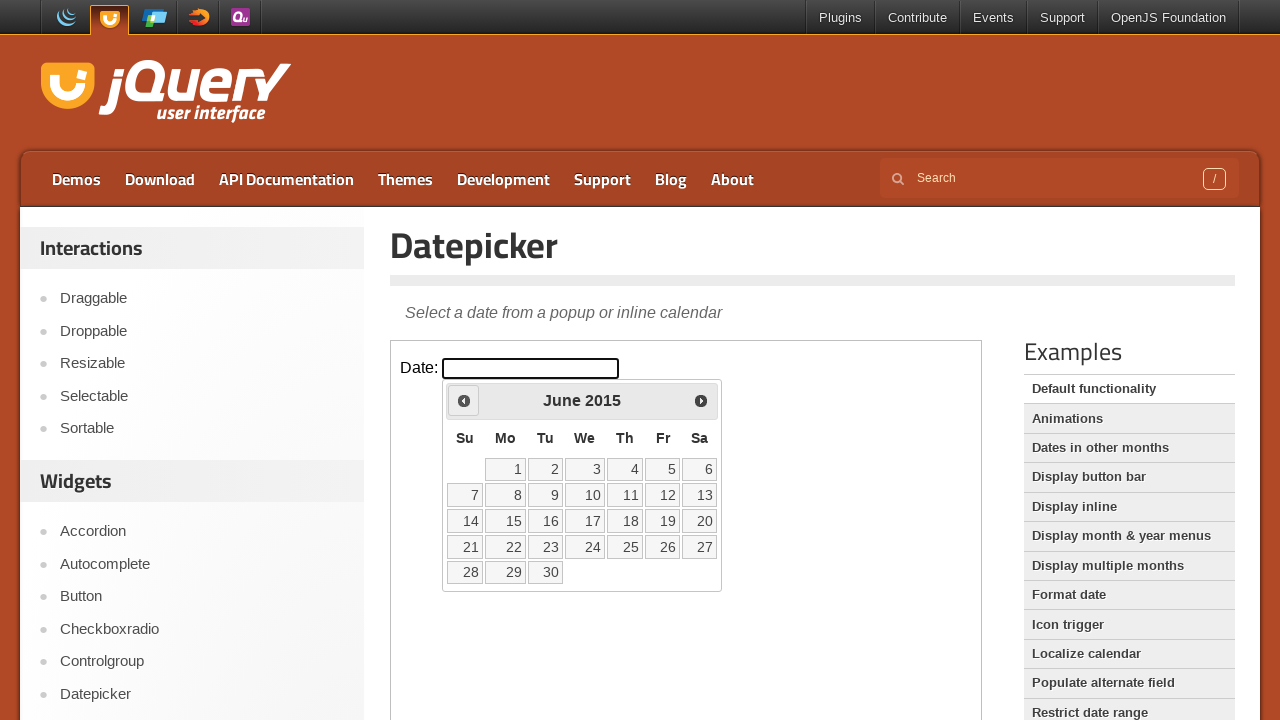

Checked current date: June 2015
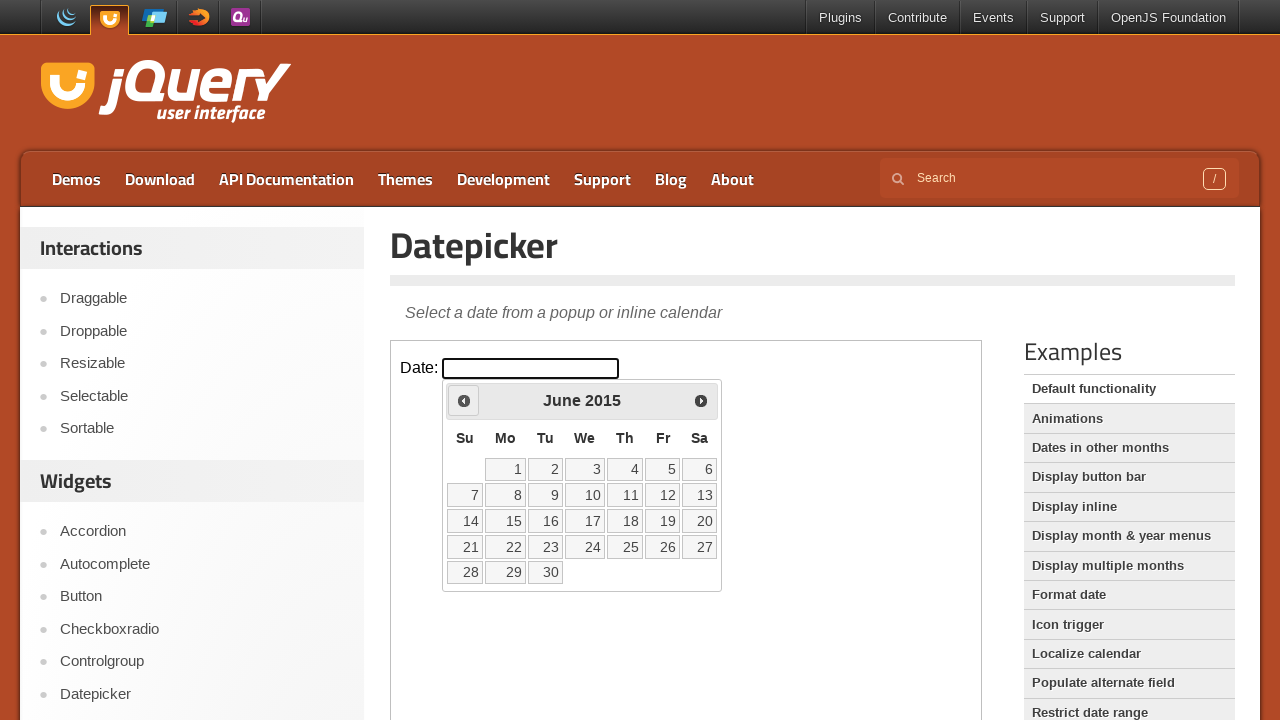

Clicked previous month button to navigate backwards at (464, 400) on iframe >> nth=0 >> internal:control=enter-frame >> .ui-icon.ui-icon-circle-trian
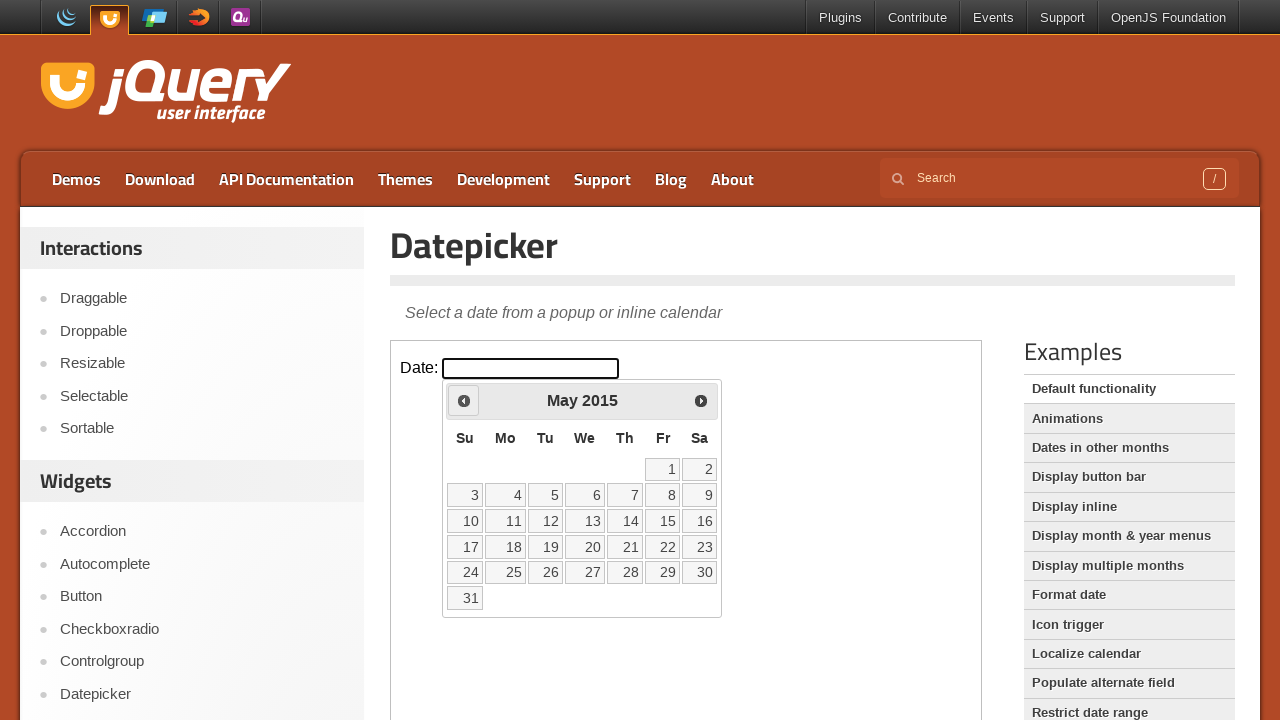

Checked current date: May 2015
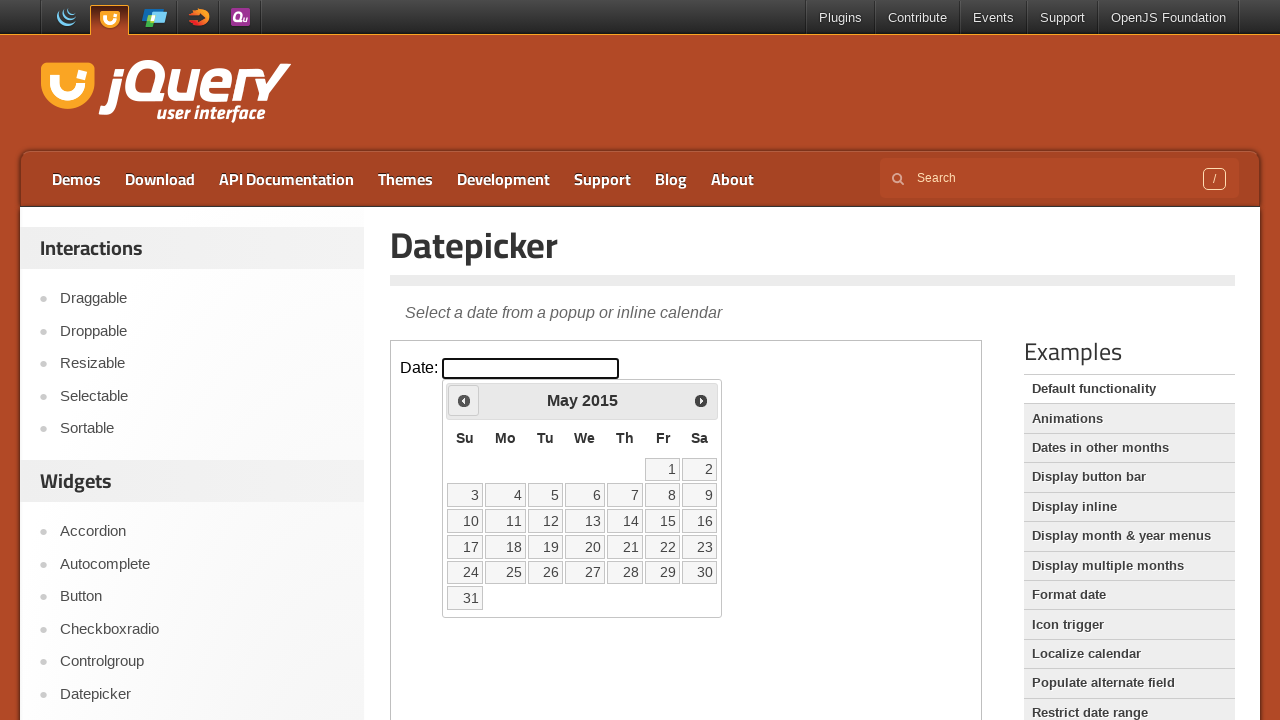

Clicked previous month button to navigate backwards at (464, 400) on iframe >> nth=0 >> internal:control=enter-frame >> .ui-icon.ui-icon-circle-trian
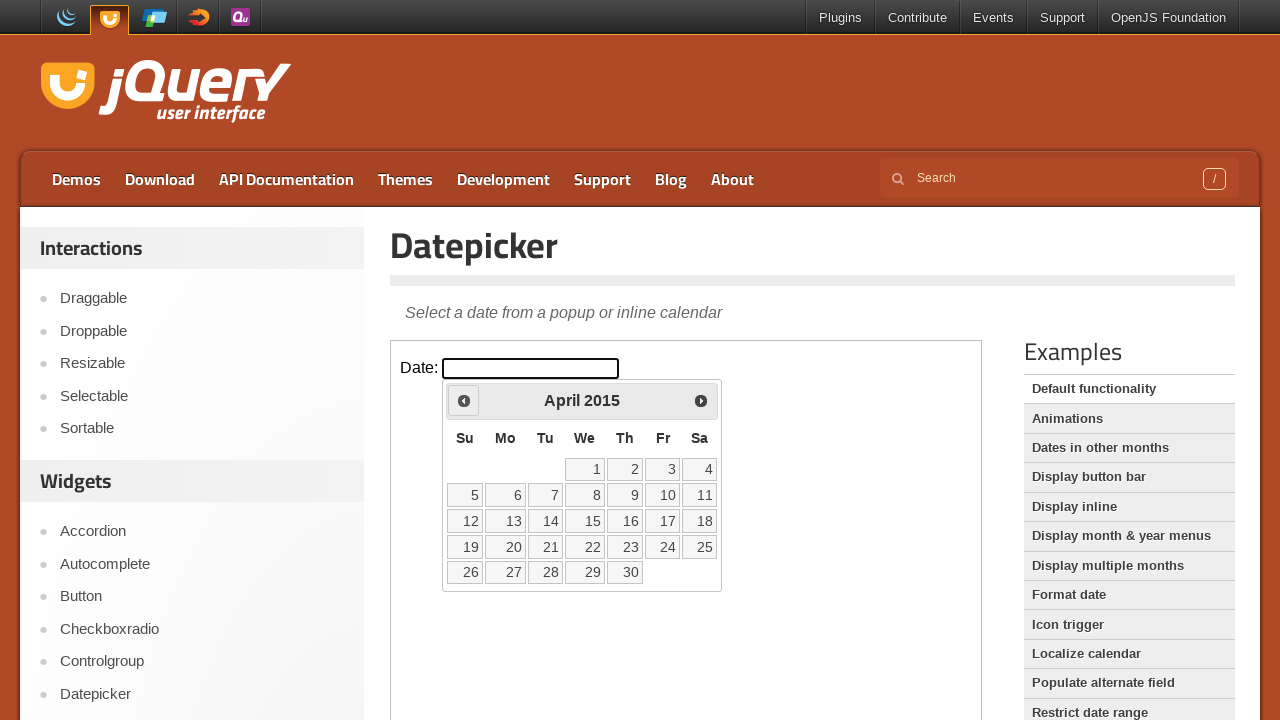

Checked current date: April 2015
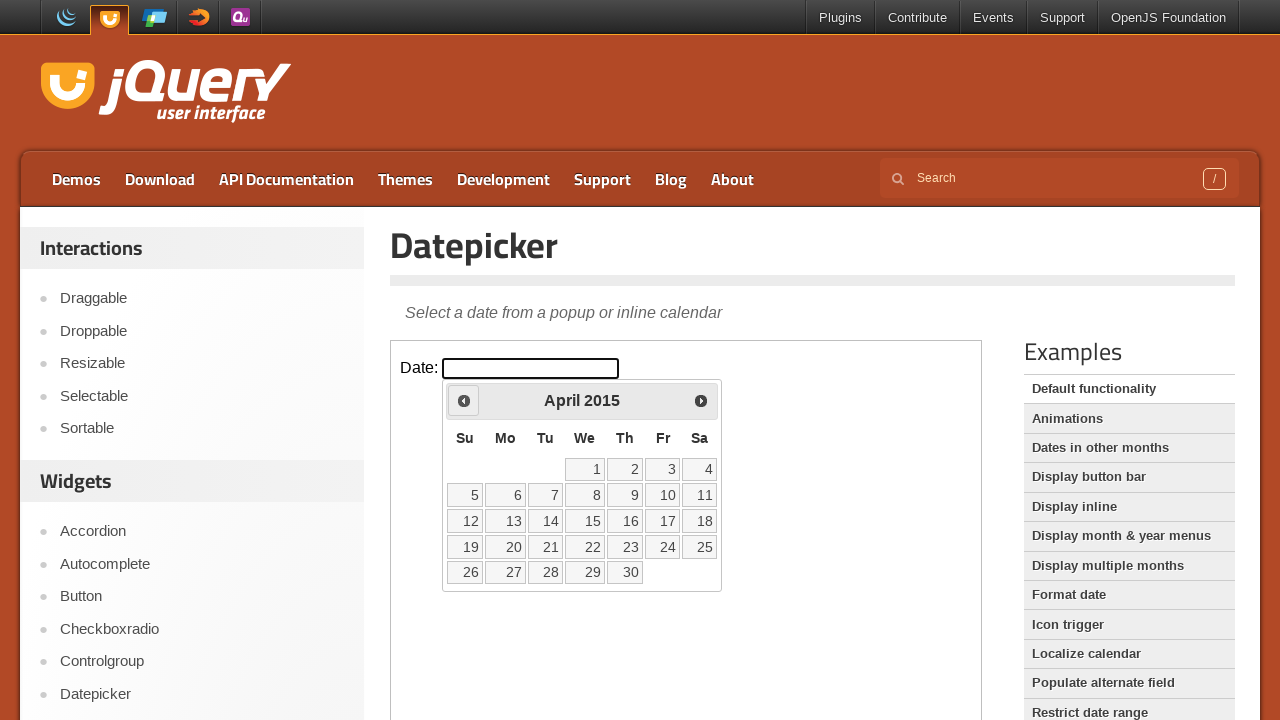

Clicked previous month button to navigate backwards at (464, 400) on iframe >> nth=0 >> internal:control=enter-frame >> .ui-icon.ui-icon-circle-trian
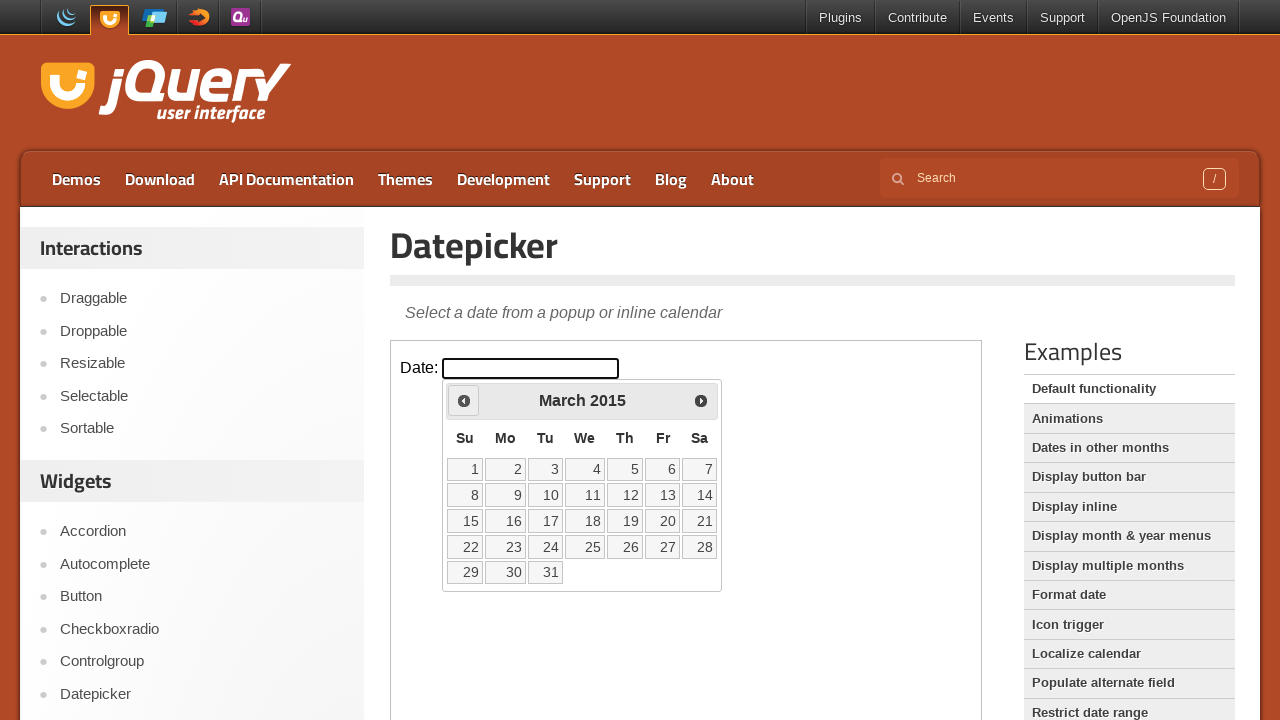

Checked current date: March 2015
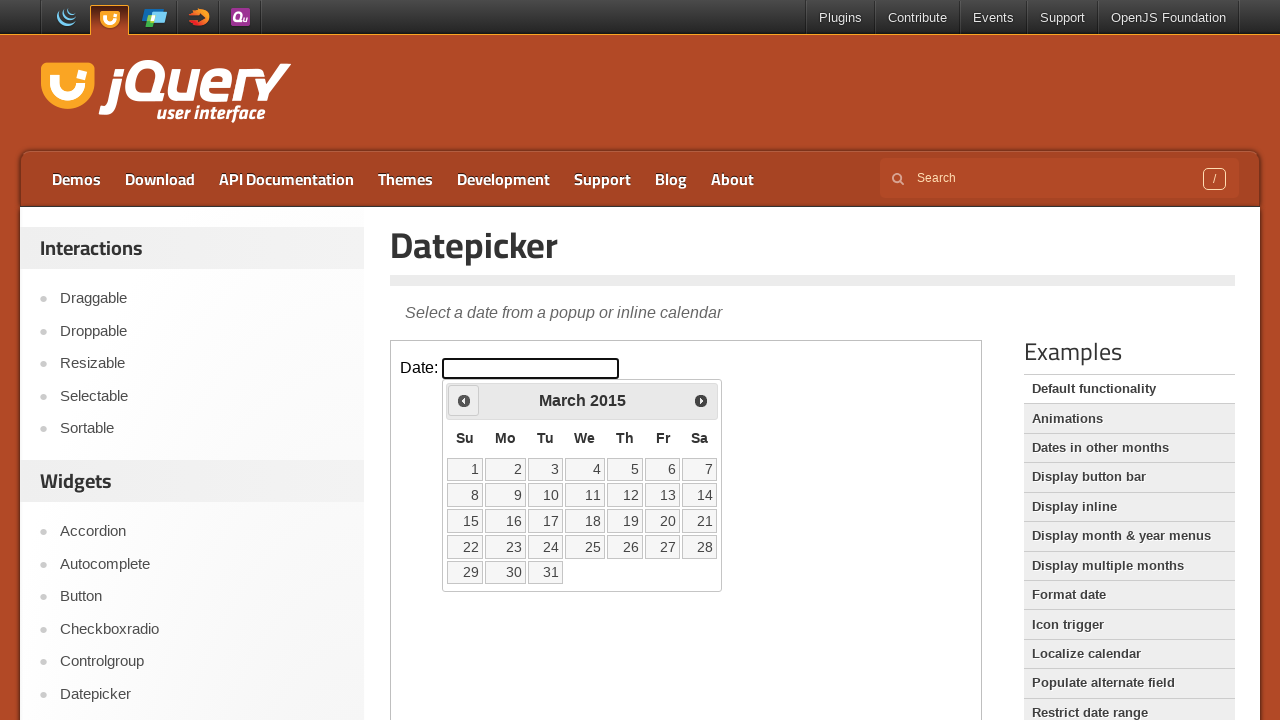

Clicked previous month button to navigate backwards at (464, 400) on iframe >> nth=0 >> internal:control=enter-frame >> .ui-icon.ui-icon-circle-trian
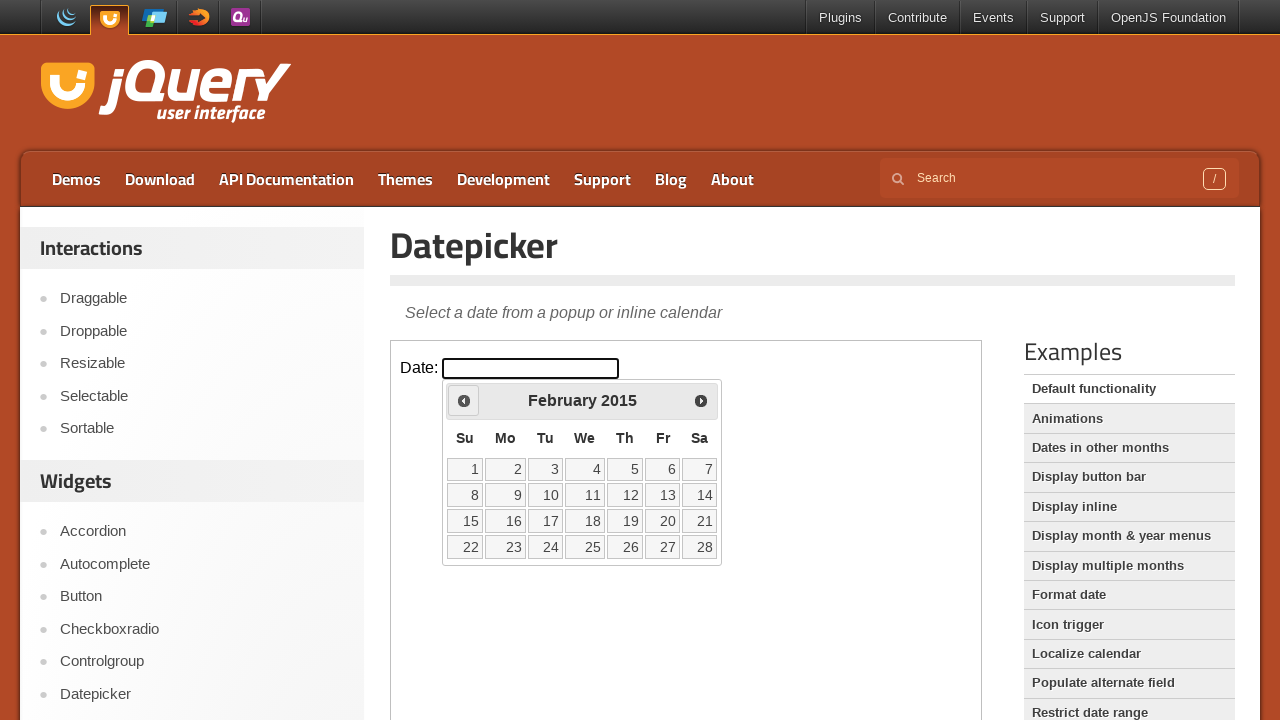

Checked current date: February 2015
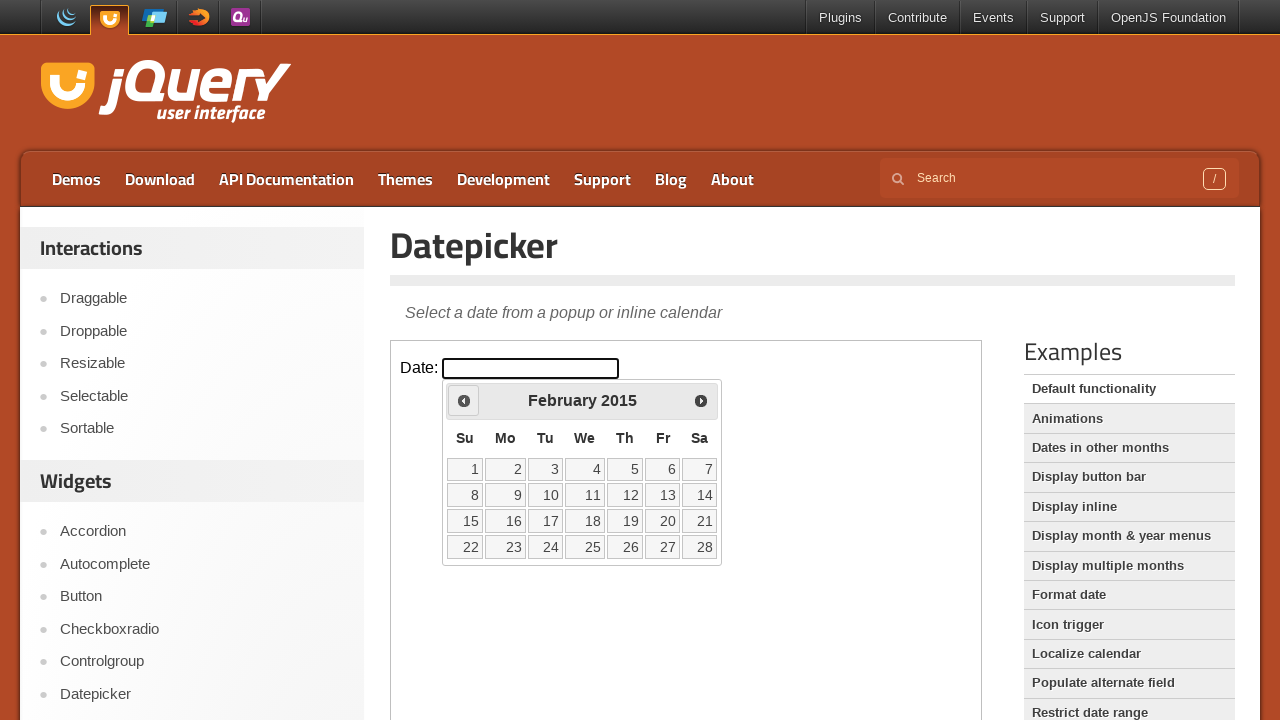

Clicked previous month button to navigate backwards at (464, 400) on iframe >> nth=0 >> internal:control=enter-frame >> .ui-icon.ui-icon-circle-trian
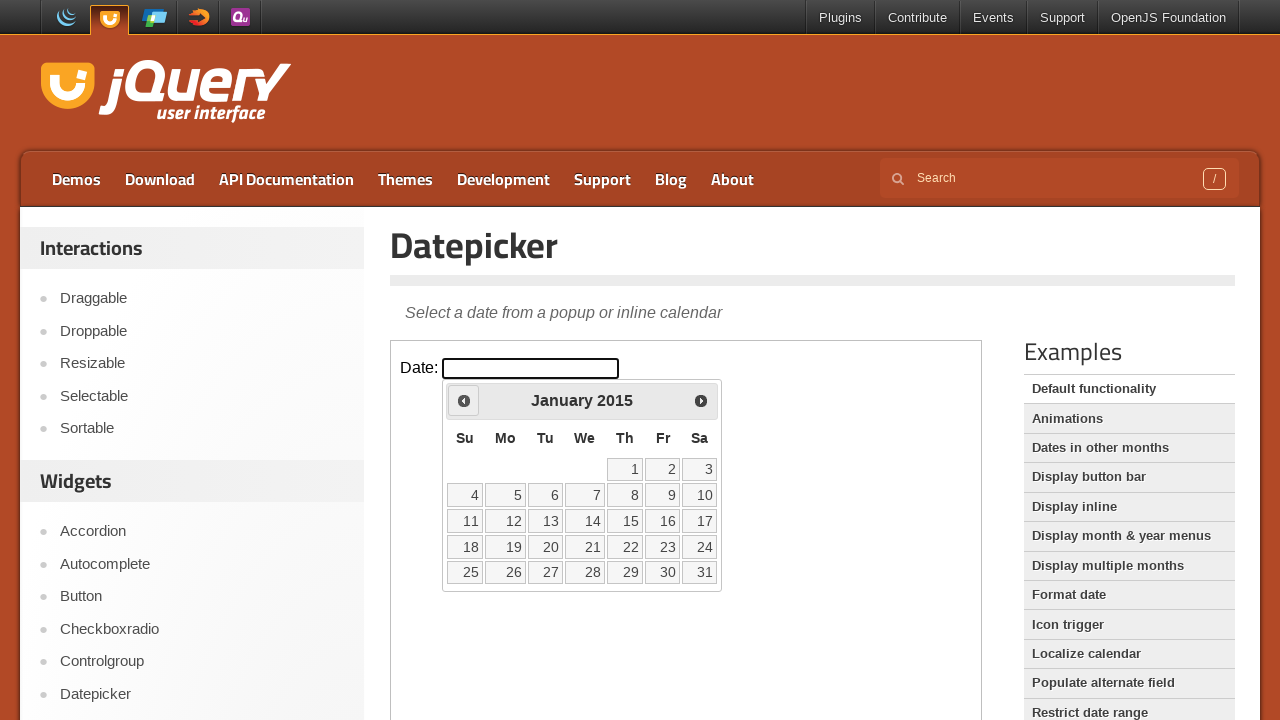

Checked current date: January 2015
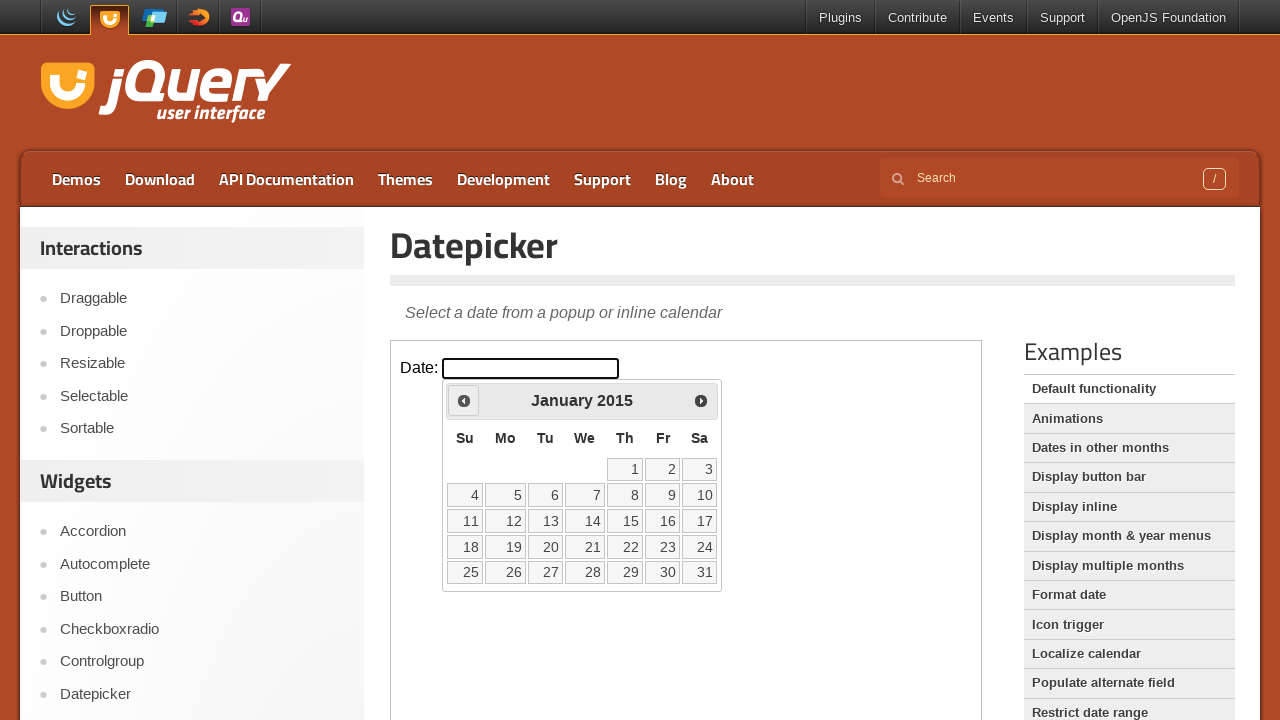

Clicked previous month button to navigate backwards at (464, 400) on iframe >> nth=0 >> internal:control=enter-frame >> .ui-icon.ui-icon-circle-trian
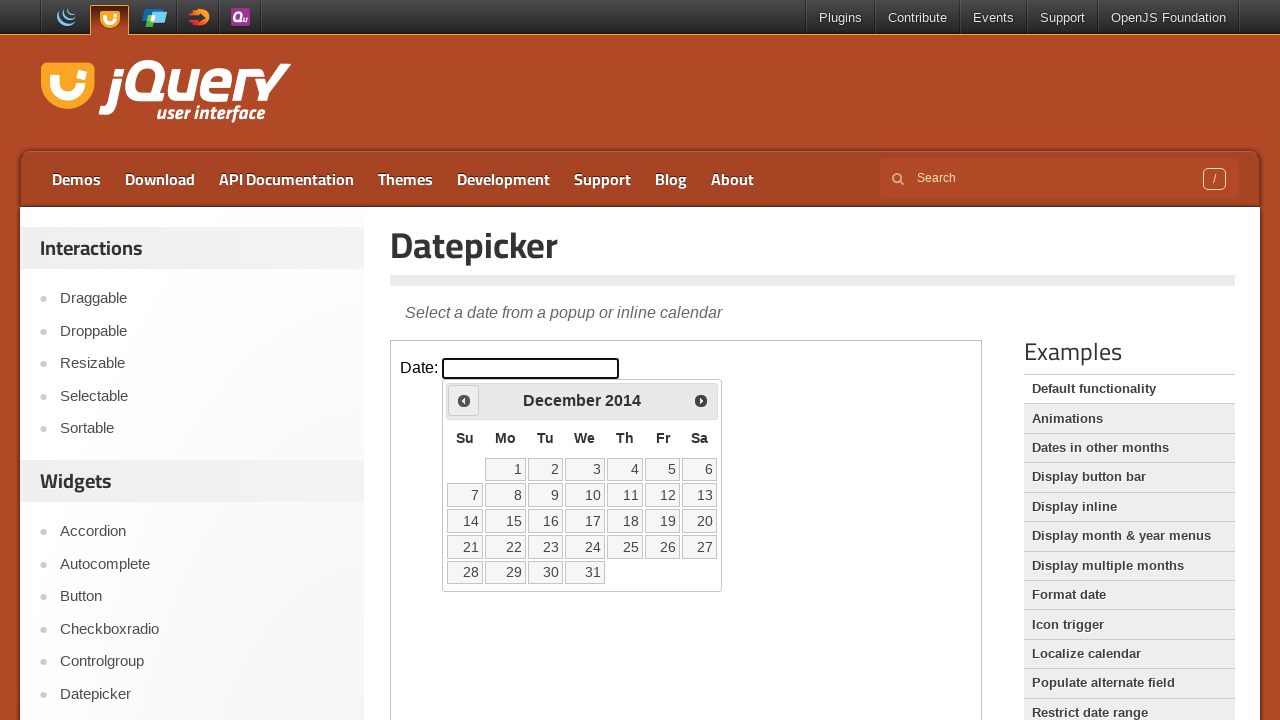

Checked current date: December 2014
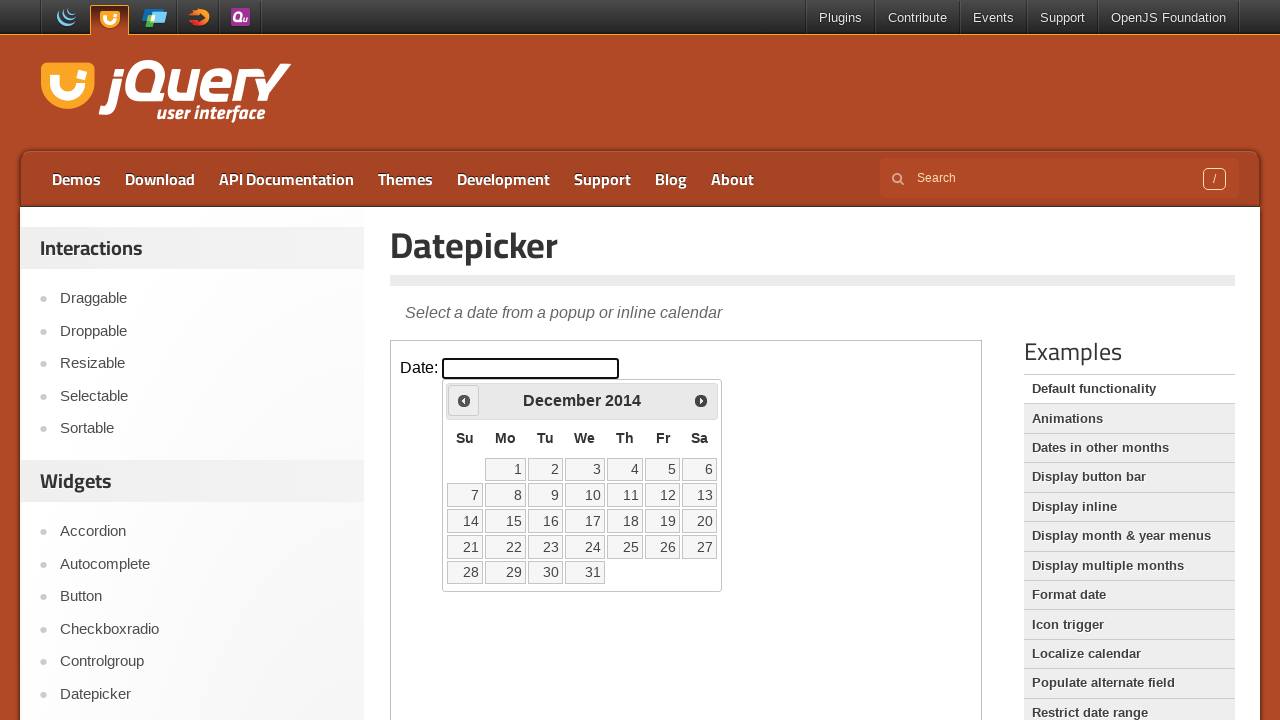

Clicked previous month button to navigate backwards at (464, 400) on iframe >> nth=0 >> internal:control=enter-frame >> .ui-icon.ui-icon-circle-trian
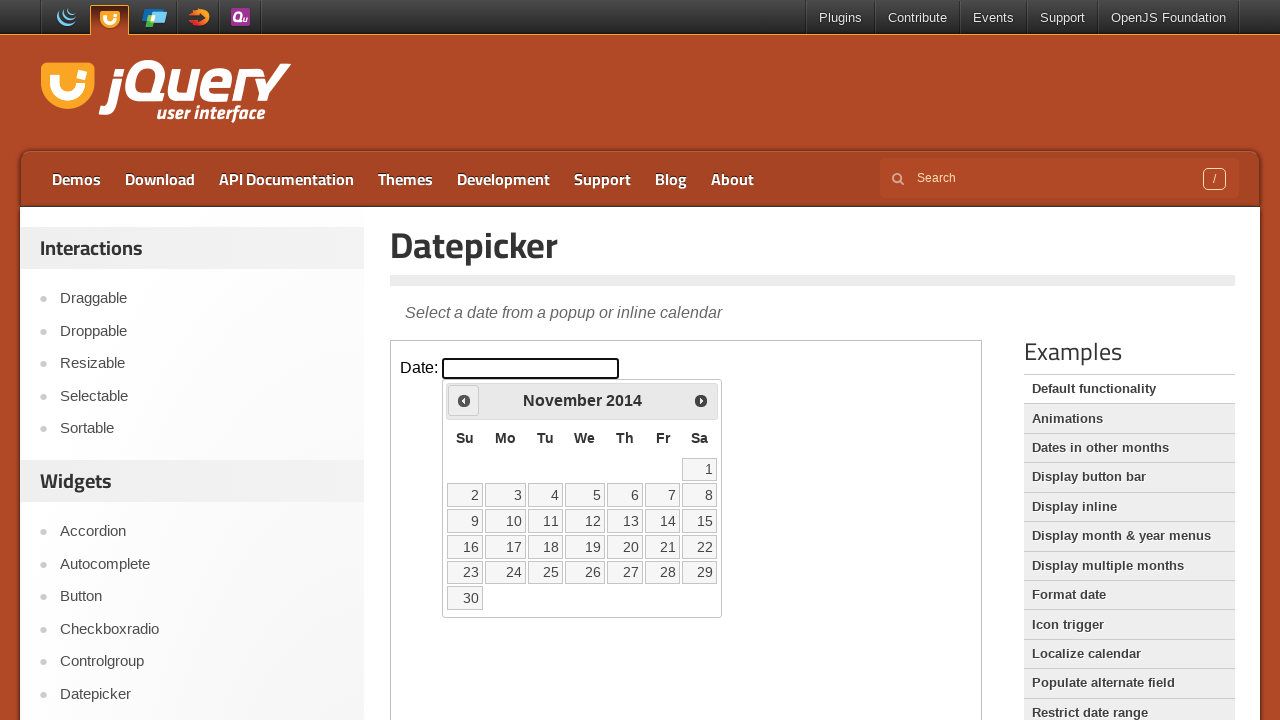

Checked current date: November 2014
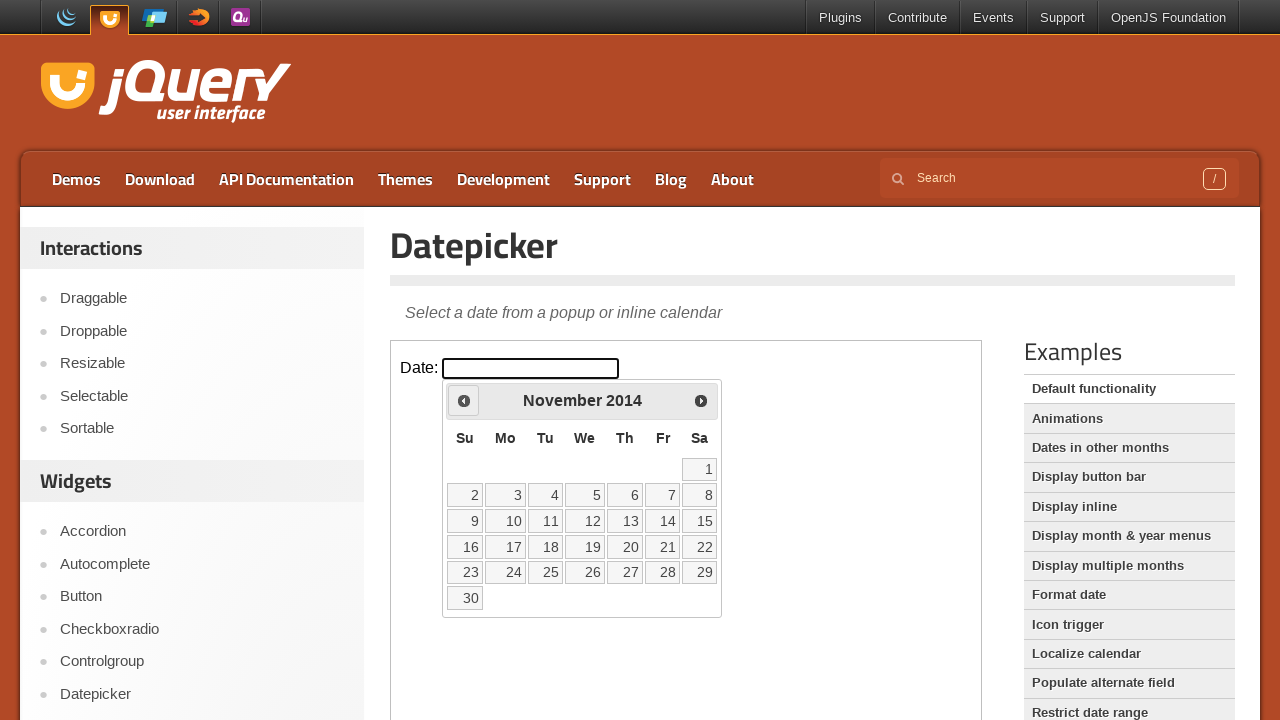

Clicked previous month button to navigate backwards at (464, 400) on iframe >> nth=0 >> internal:control=enter-frame >> .ui-icon.ui-icon-circle-trian
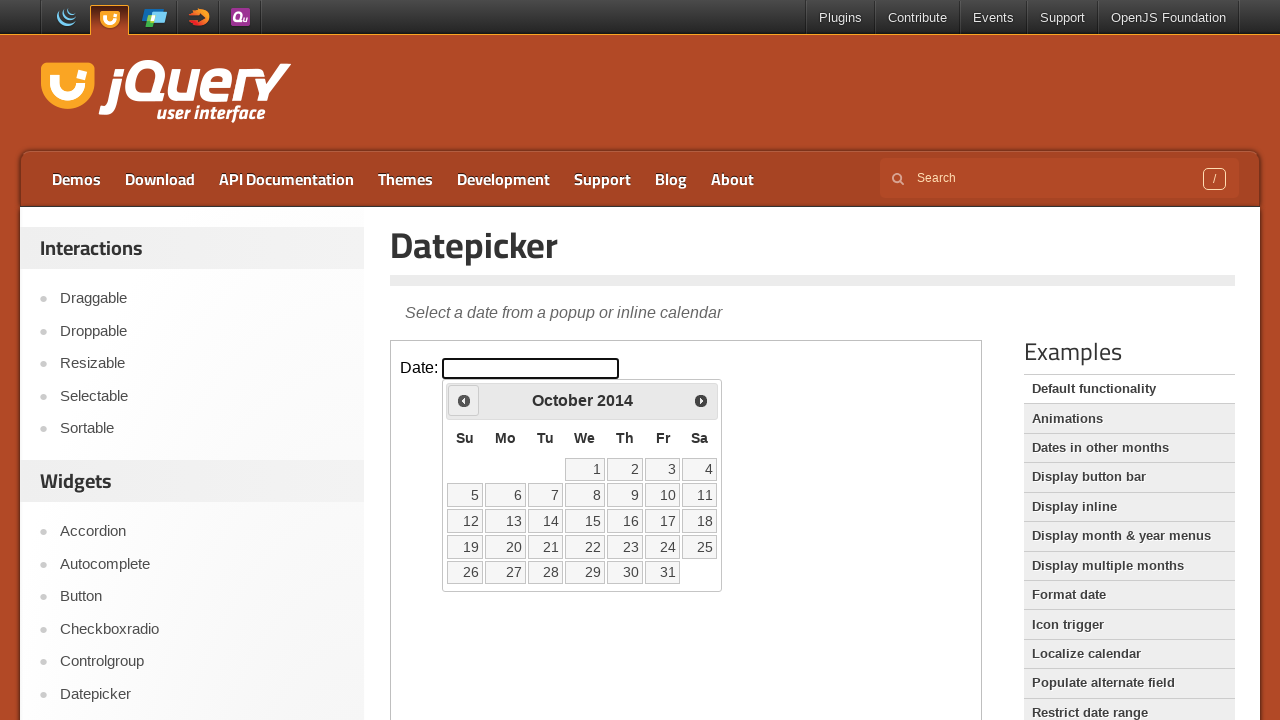

Checked current date: October 2014
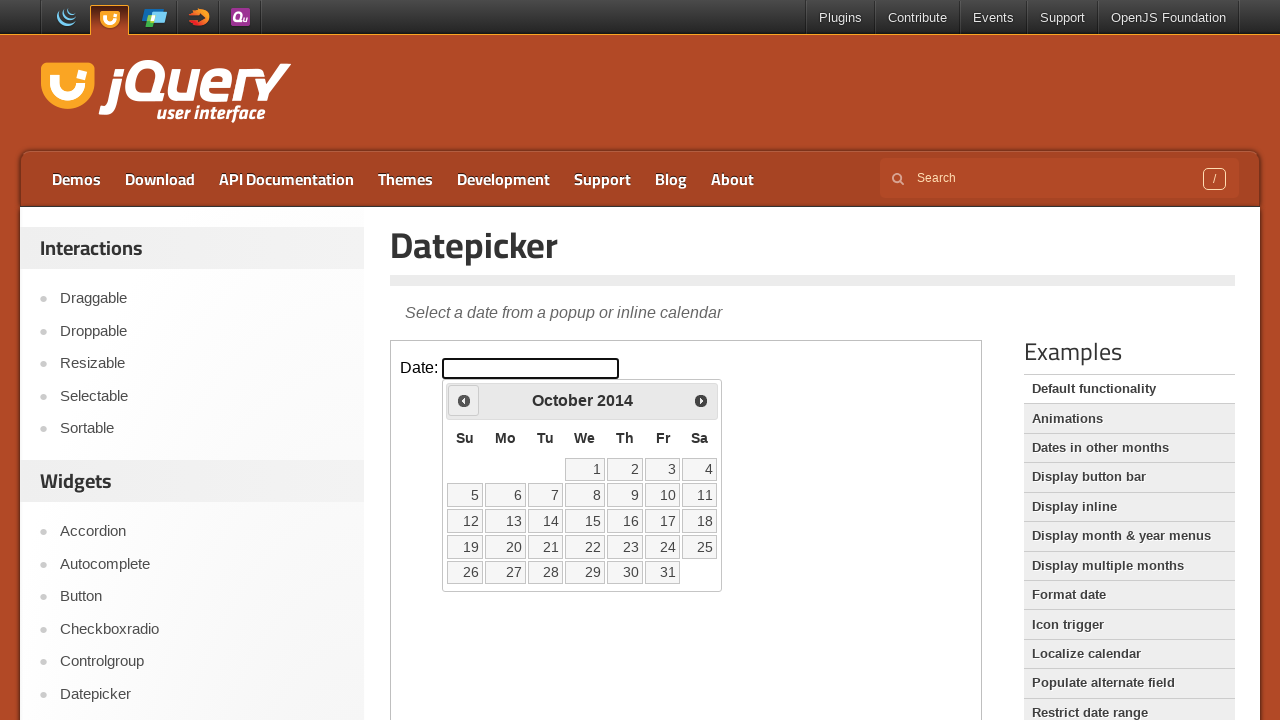

Clicked previous month button to navigate backwards at (464, 400) on iframe >> nth=0 >> internal:control=enter-frame >> .ui-icon.ui-icon-circle-trian
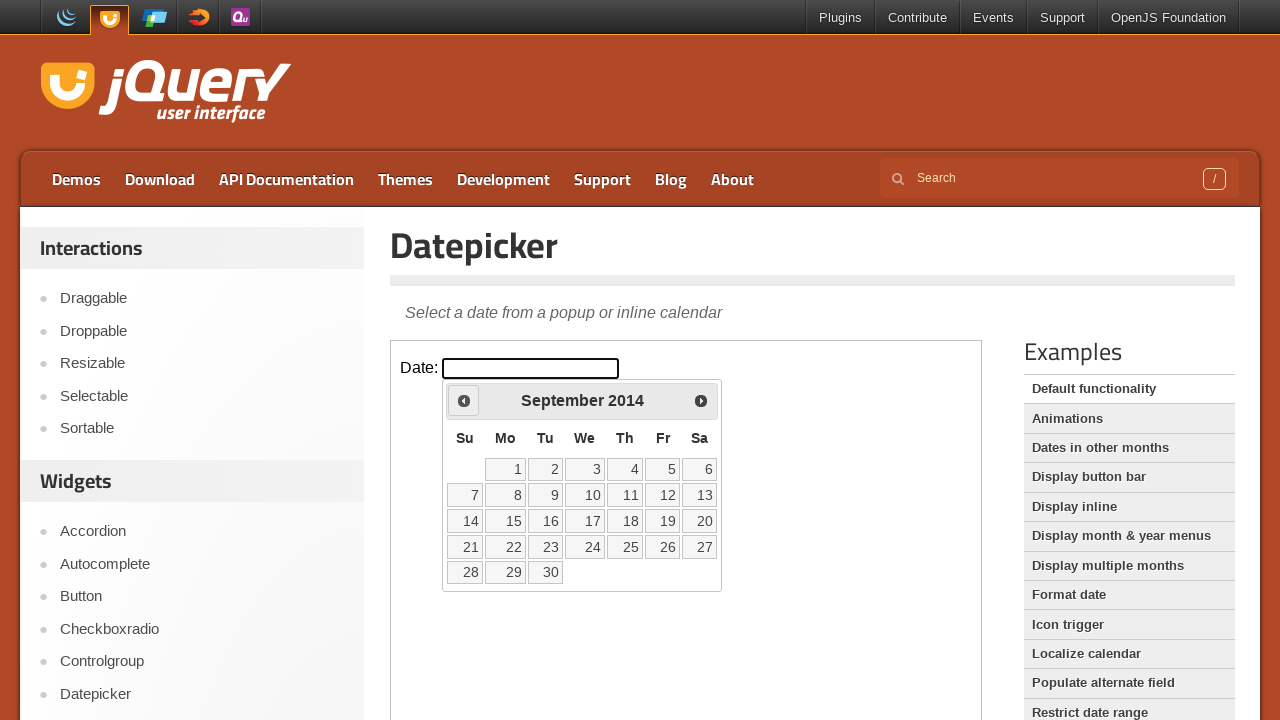

Checked current date: September 2014
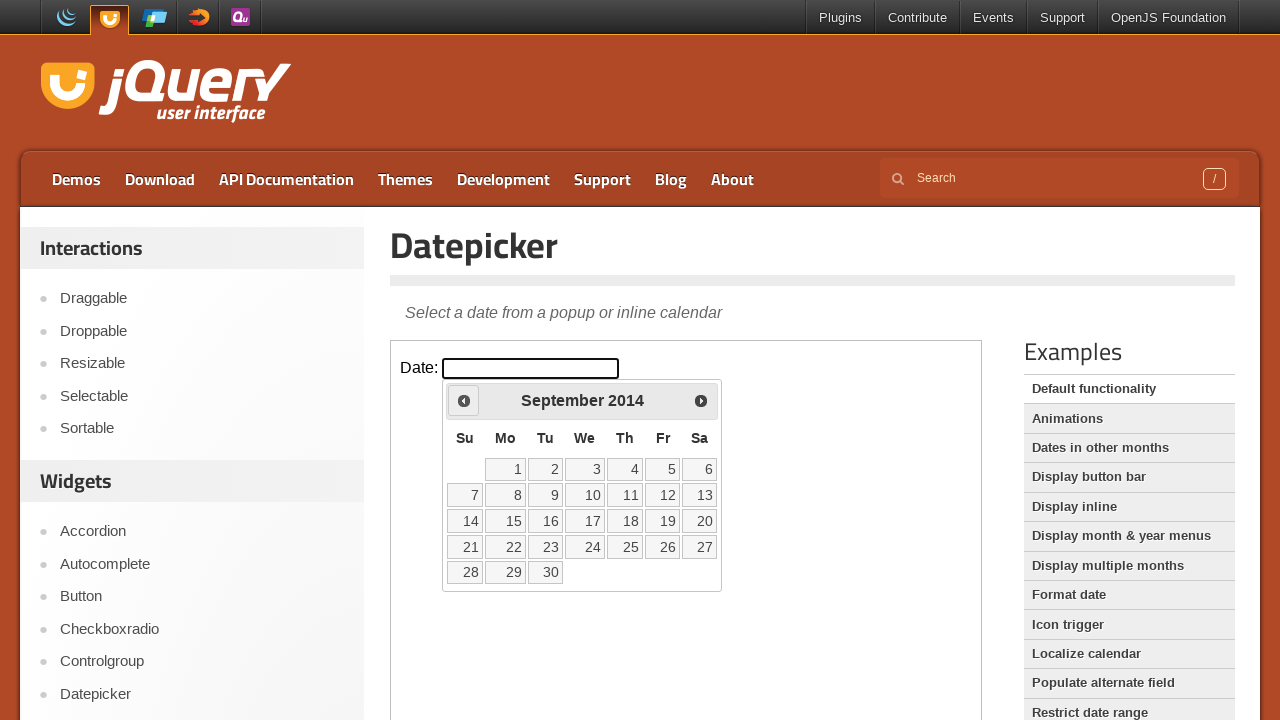

Clicked previous month button to navigate backwards at (464, 400) on iframe >> nth=0 >> internal:control=enter-frame >> .ui-icon.ui-icon-circle-trian
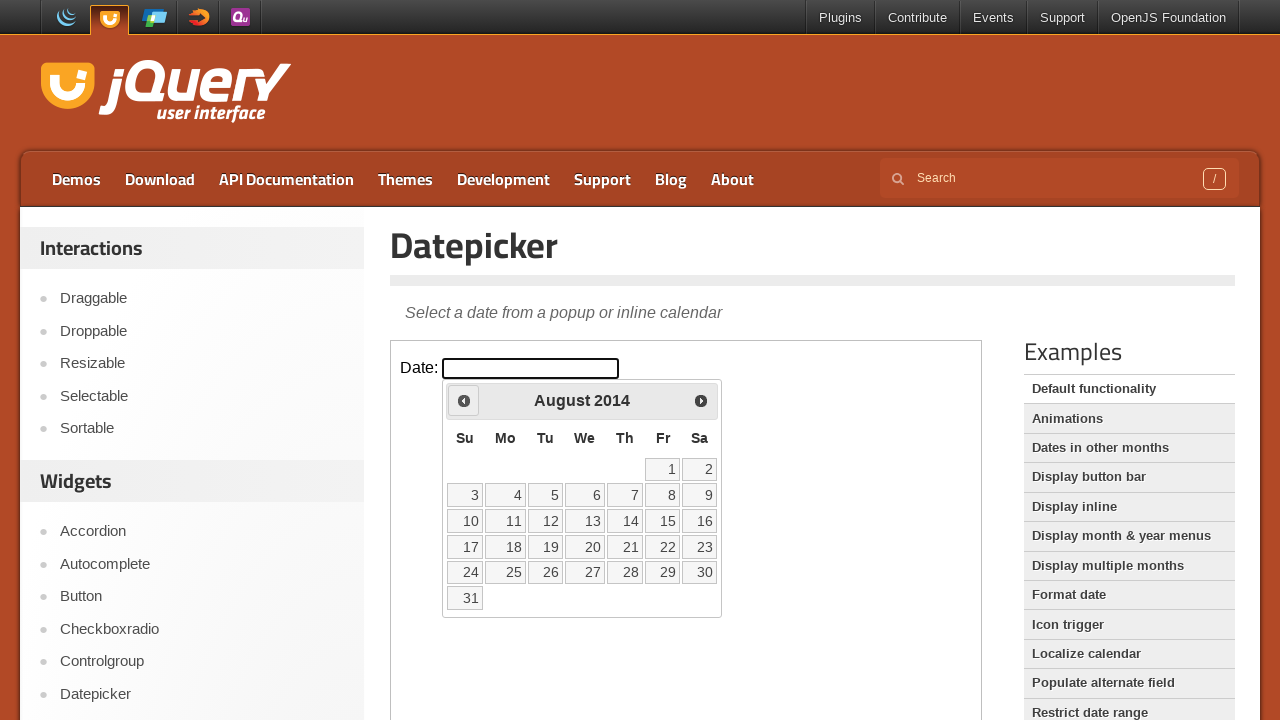

Checked current date: August 2014
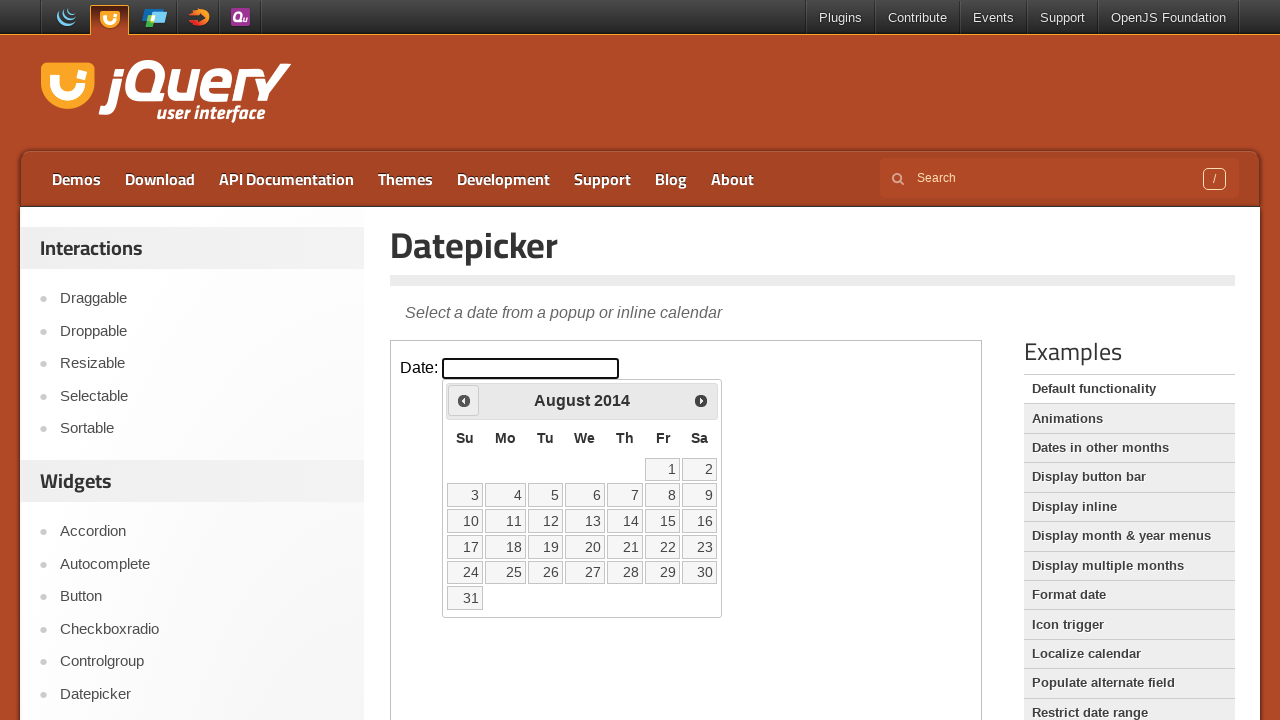

Clicked previous month button to navigate backwards at (464, 400) on iframe >> nth=0 >> internal:control=enter-frame >> .ui-icon.ui-icon-circle-trian
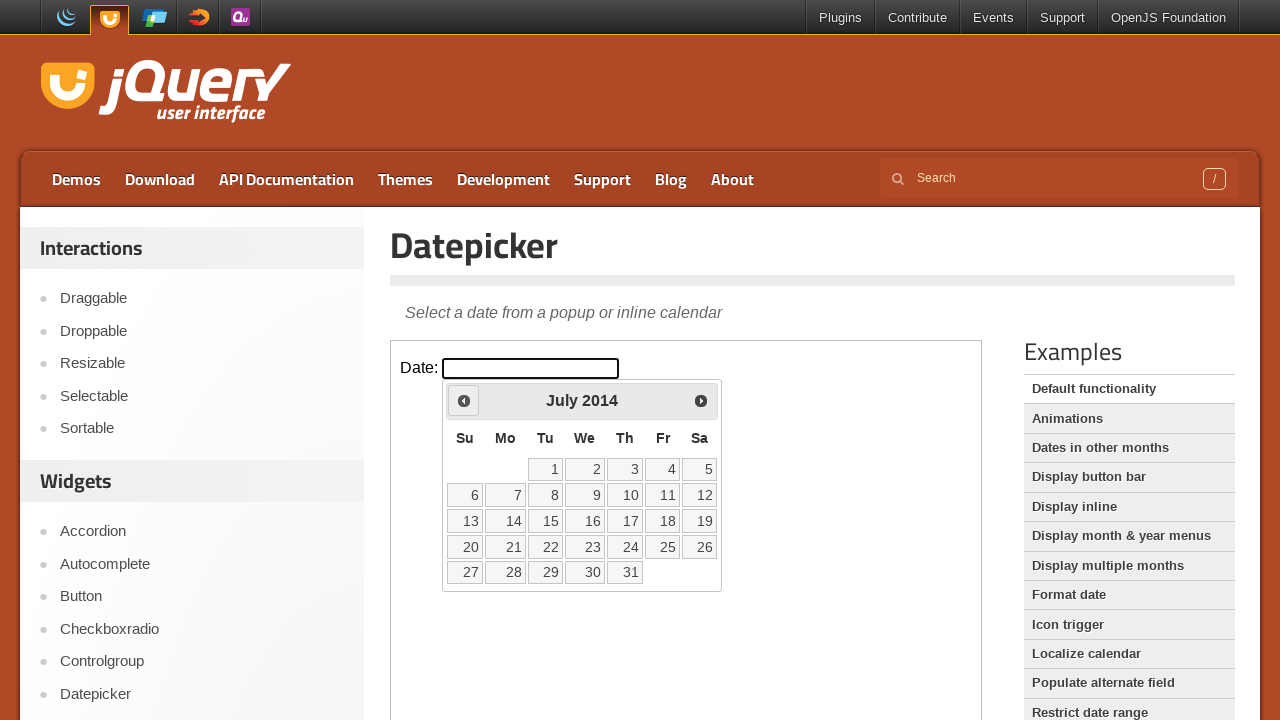

Checked current date: July 2014
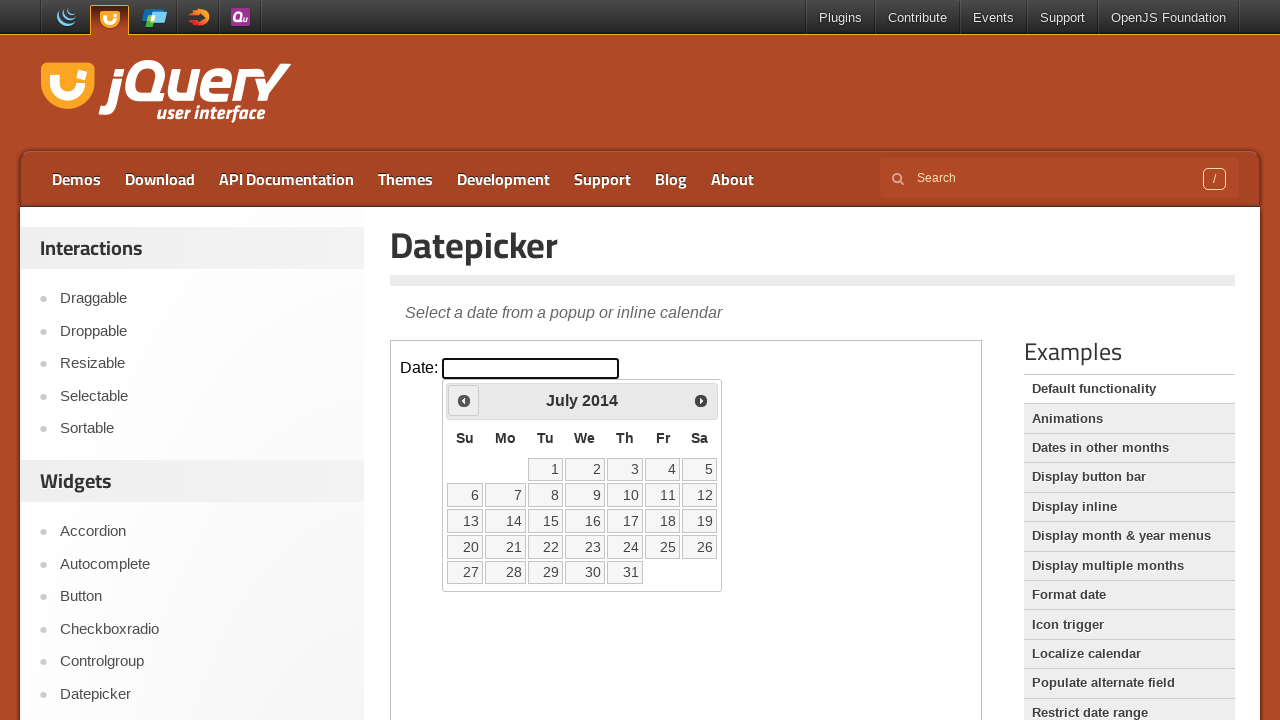

Clicked previous month button to navigate backwards at (464, 400) on iframe >> nth=0 >> internal:control=enter-frame >> .ui-icon.ui-icon-circle-trian
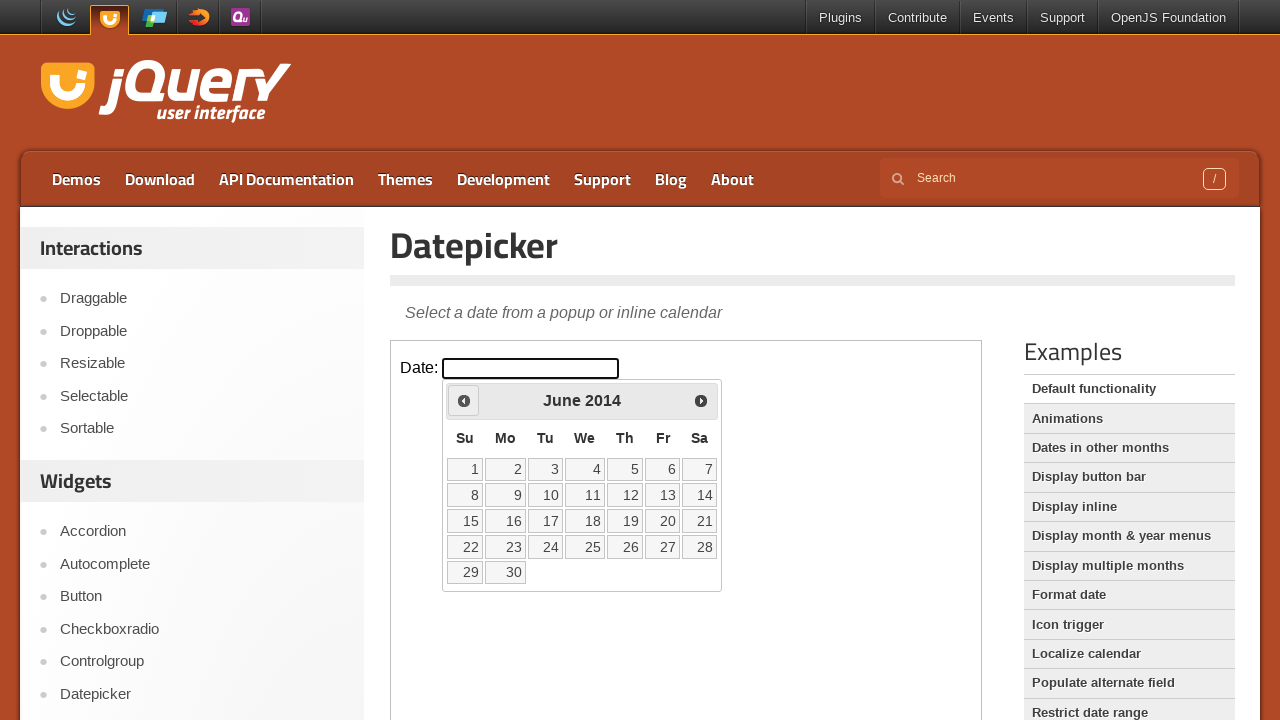

Checked current date: June 2014
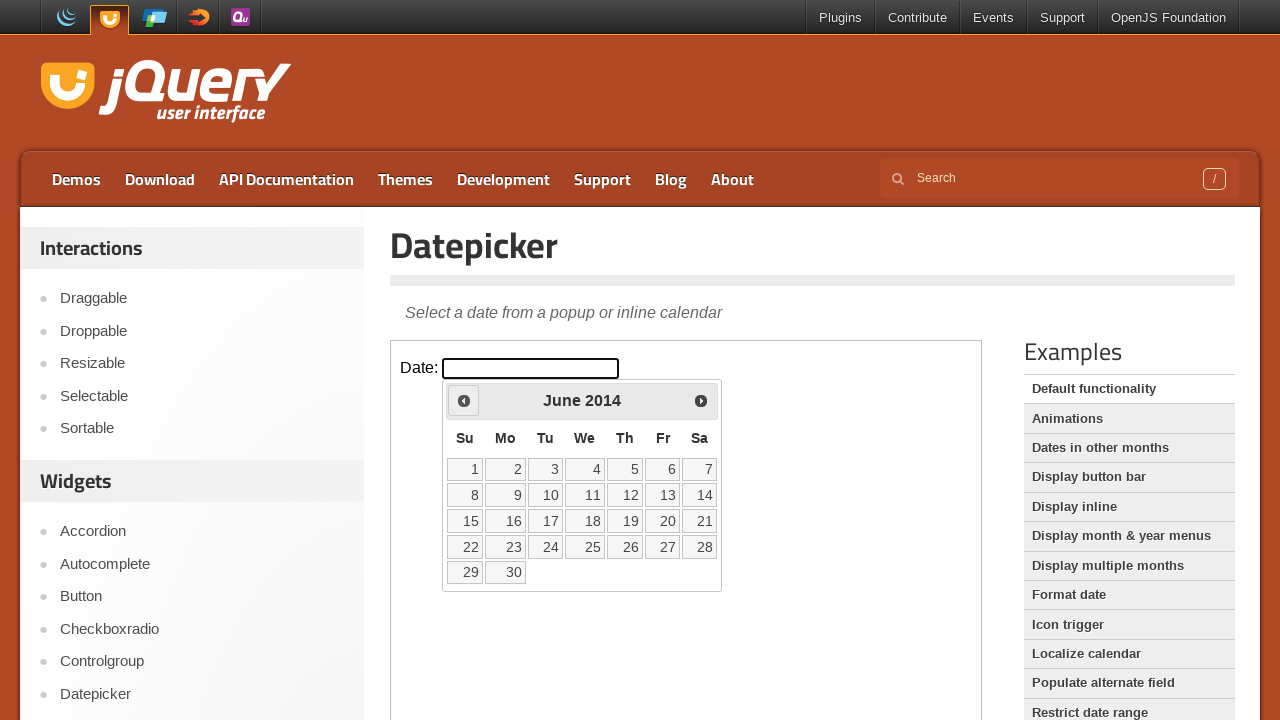

Clicked previous month button to navigate backwards at (464, 400) on iframe >> nth=0 >> internal:control=enter-frame >> .ui-icon.ui-icon-circle-trian
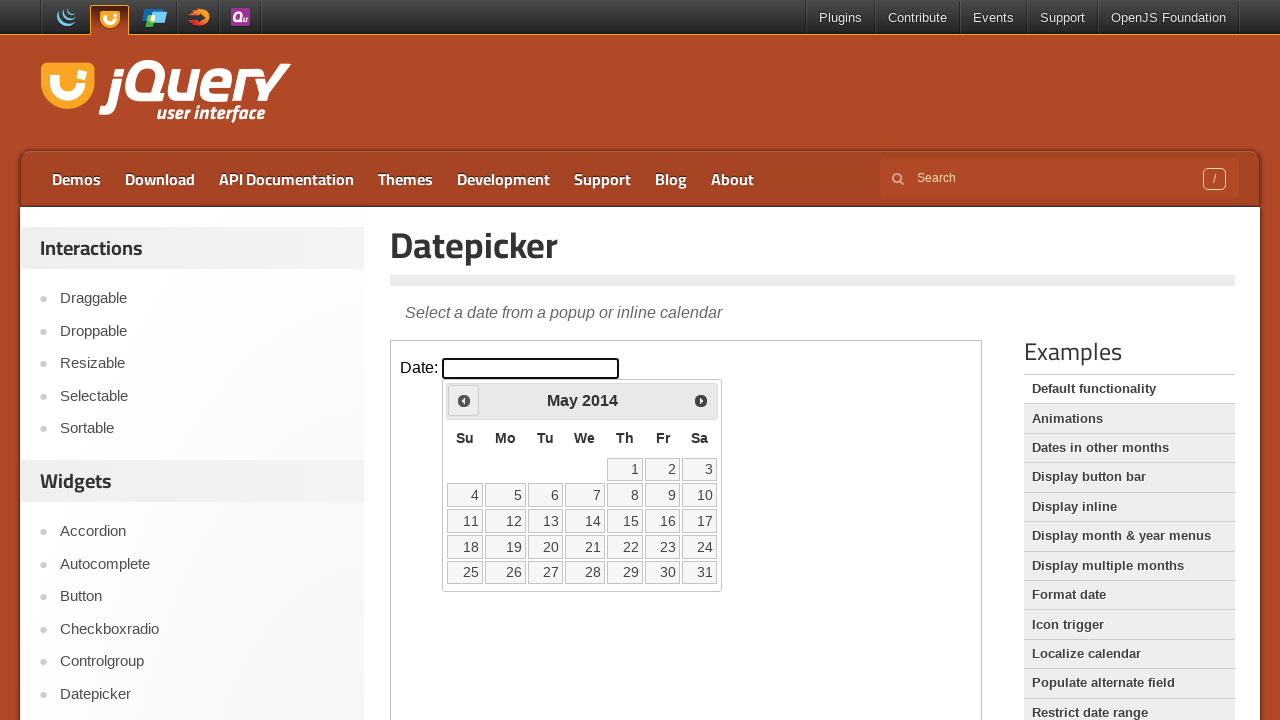

Checked current date: May 2014
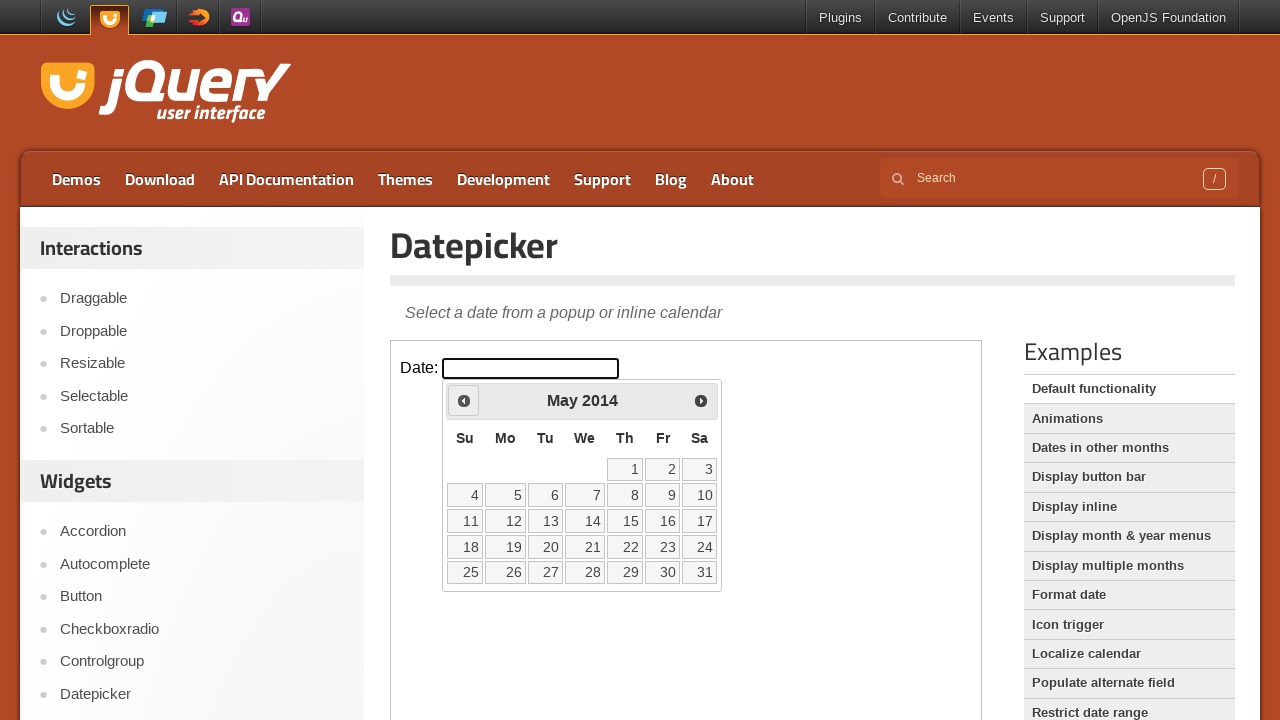

Clicked previous month button to navigate backwards at (464, 400) on iframe >> nth=0 >> internal:control=enter-frame >> .ui-icon.ui-icon-circle-trian
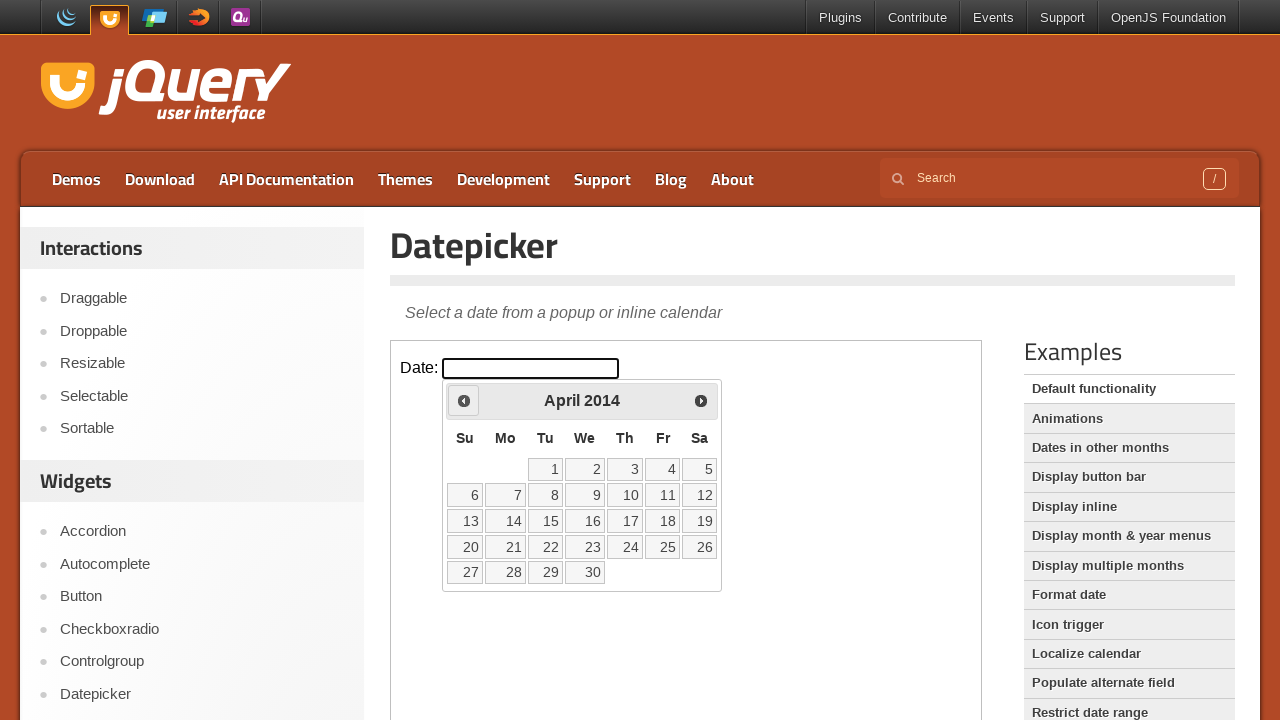

Checked current date: April 2014
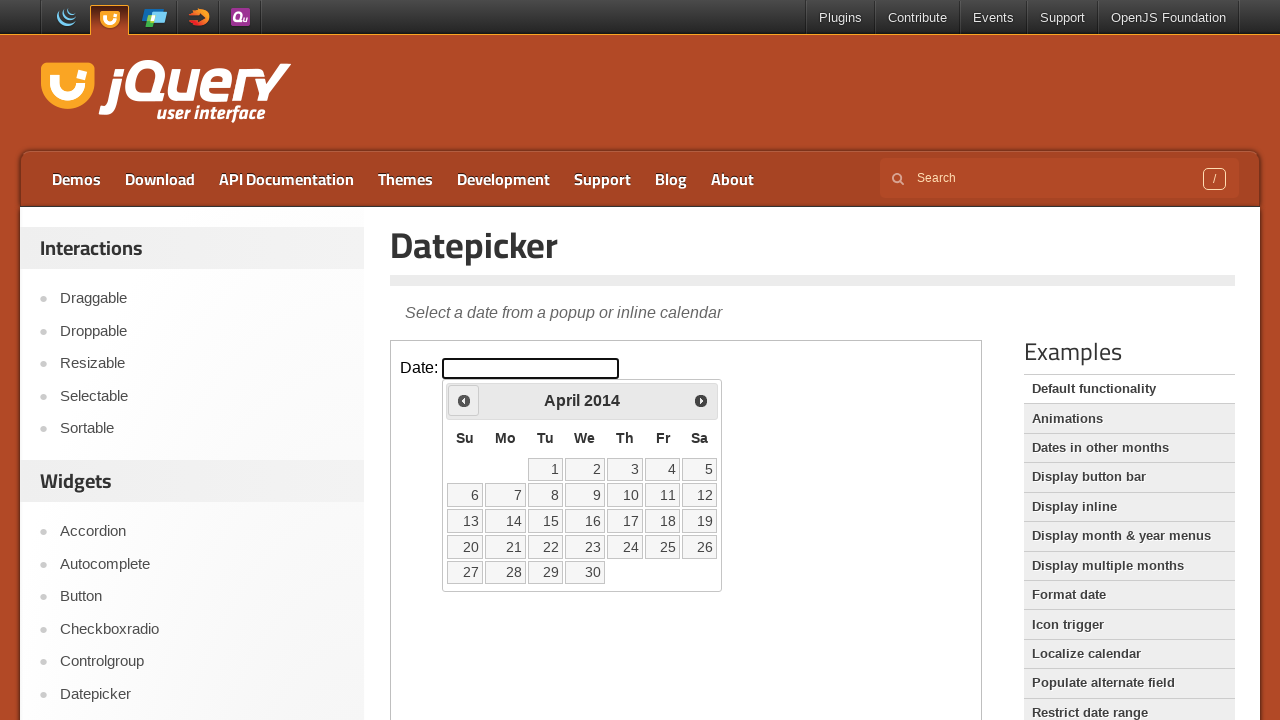

Clicked previous month button to navigate backwards at (464, 400) on iframe >> nth=0 >> internal:control=enter-frame >> .ui-icon.ui-icon-circle-trian
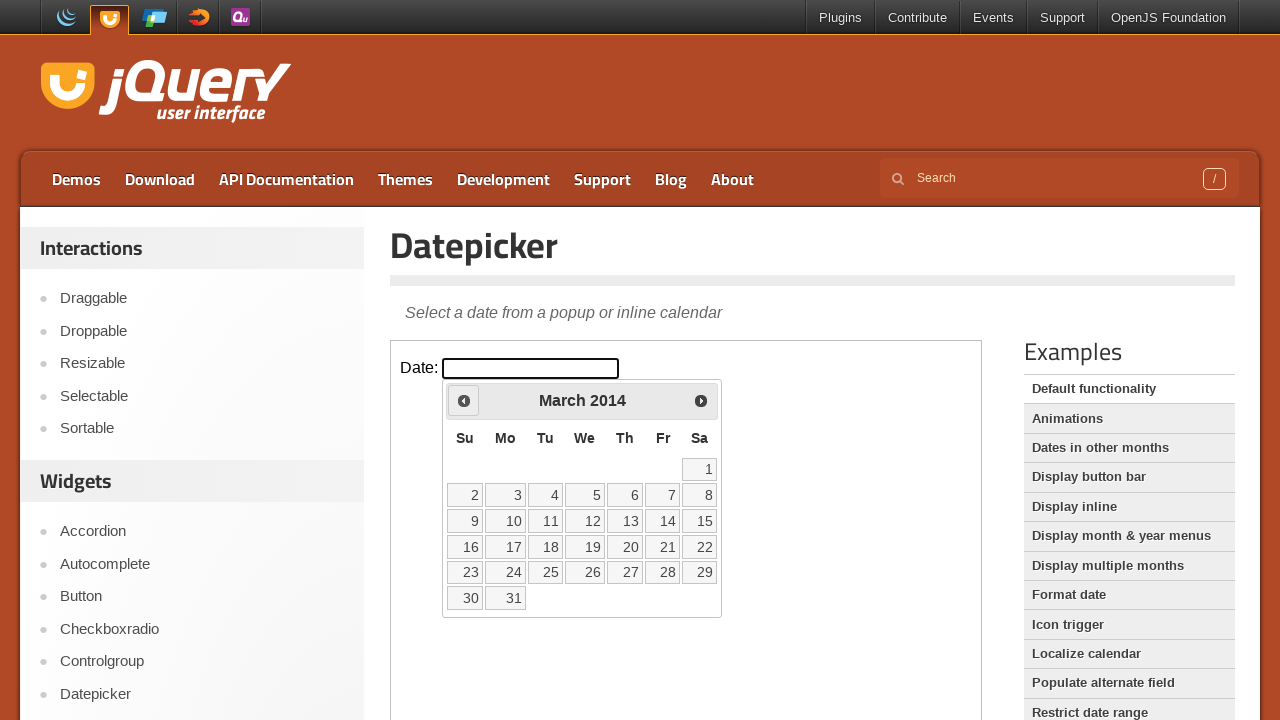

Checked current date: March 2014
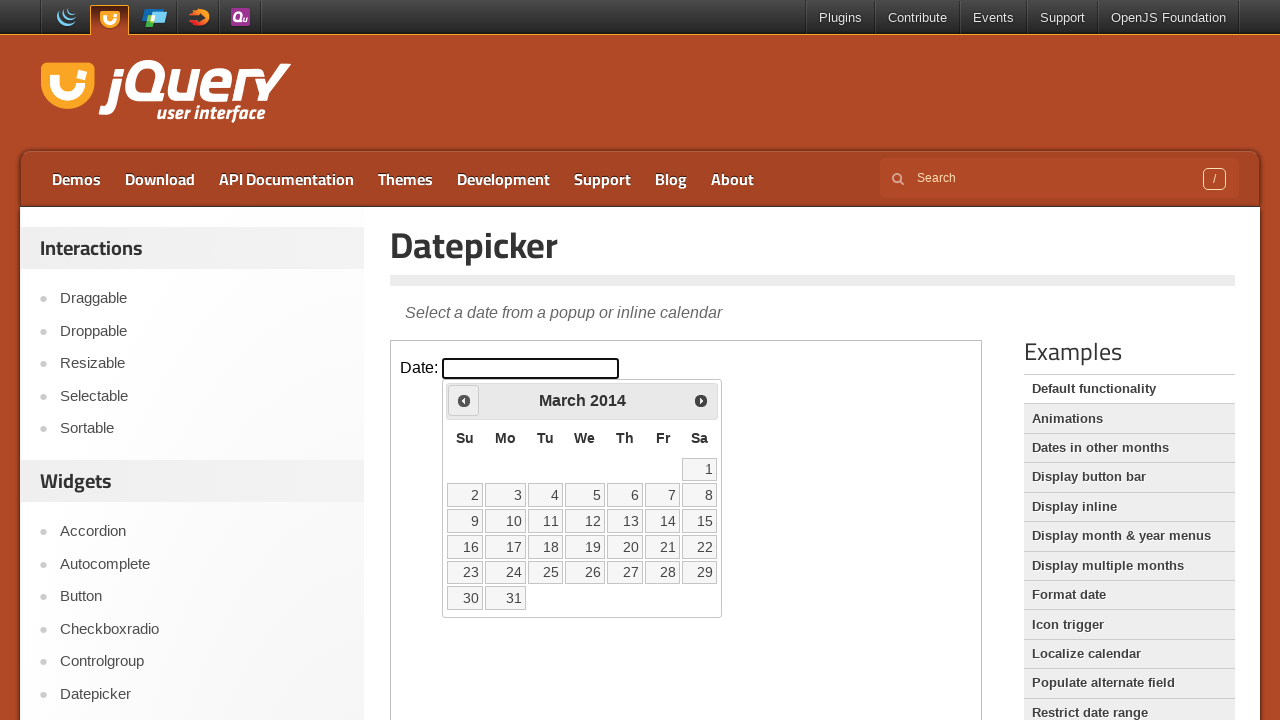

Clicked previous month button to navigate backwards at (464, 400) on iframe >> nth=0 >> internal:control=enter-frame >> .ui-icon.ui-icon-circle-trian
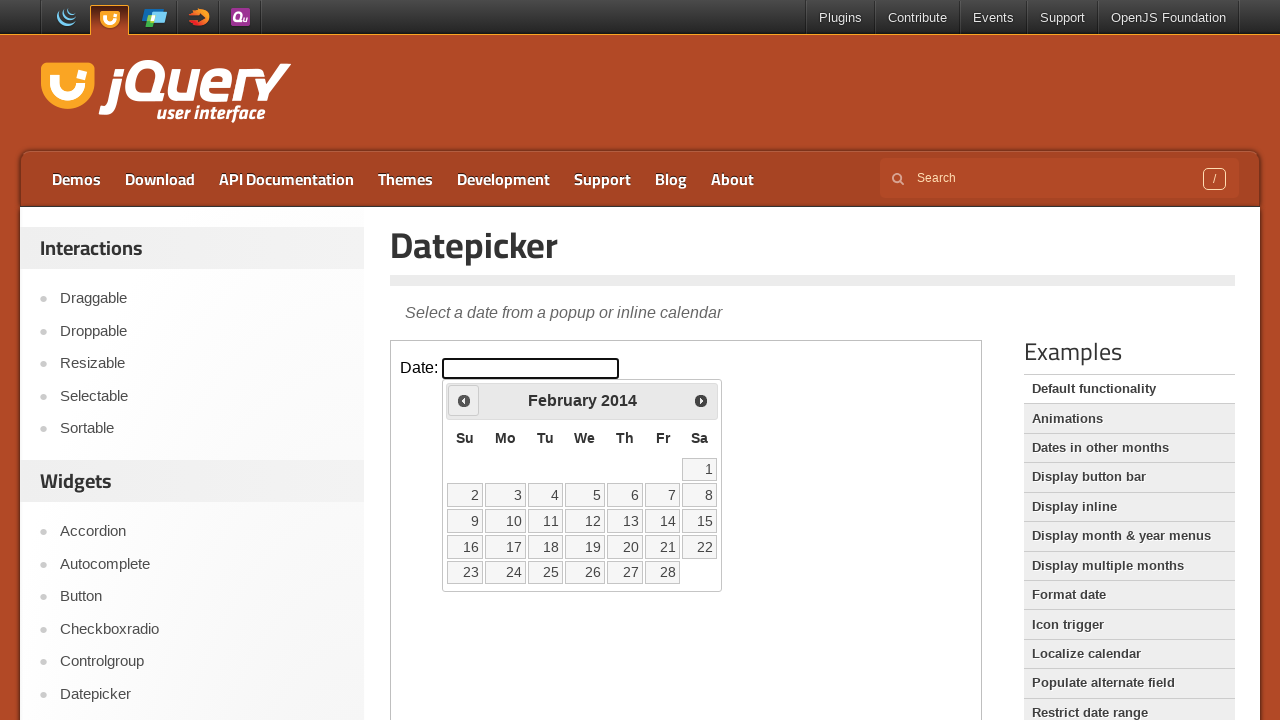

Checked current date: February 2014
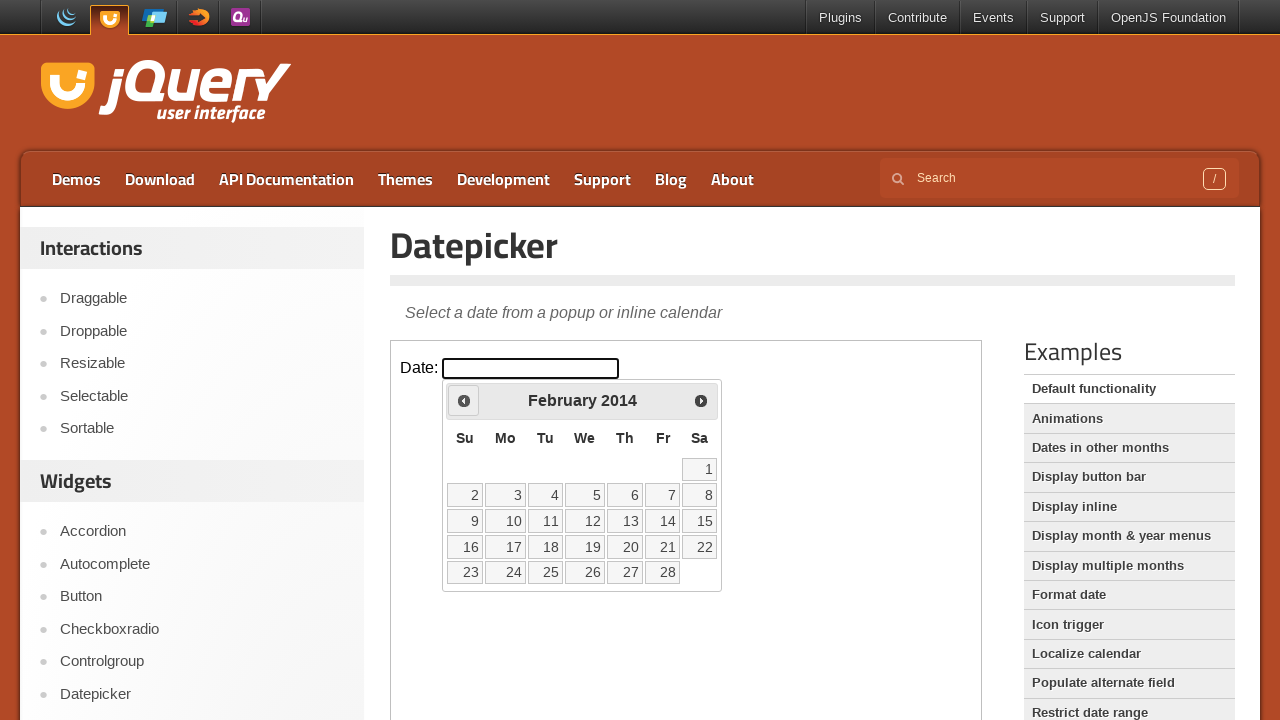

Clicked previous month button to navigate backwards at (464, 400) on iframe >> nth=0 >> internal:control=enter-frame >> .ui-icon.ui-icon-circle-trian
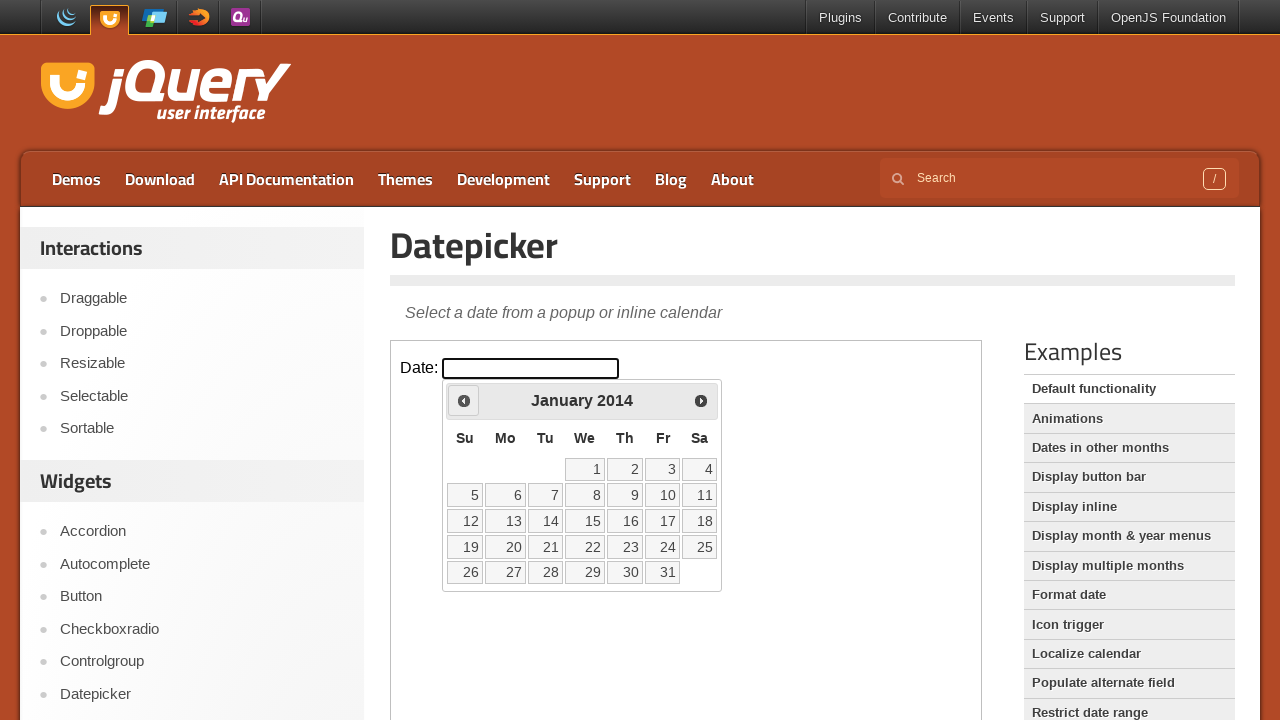

Checked current date: January 2014
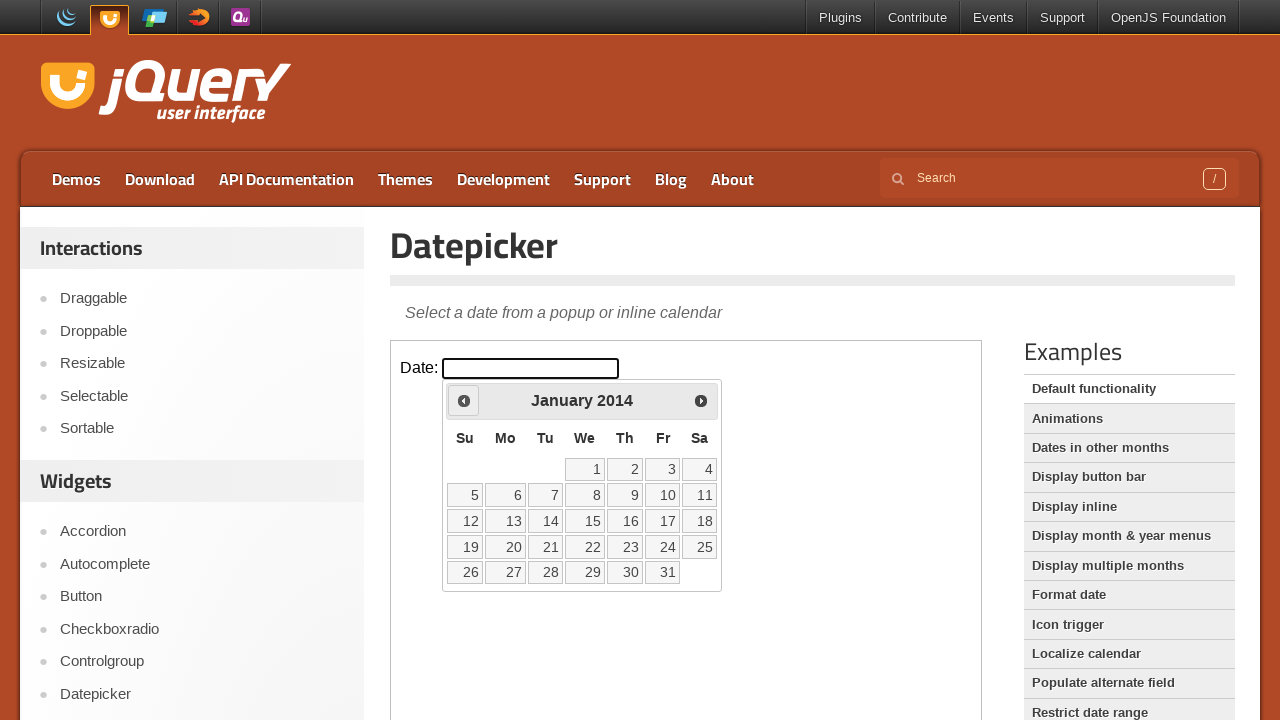

Clicked previous month button to navigate backwards at (464, 400) on iframe >> nth=0 >> internal:control=enter-frame >> .ui-icon.ui-icon-circle-trian
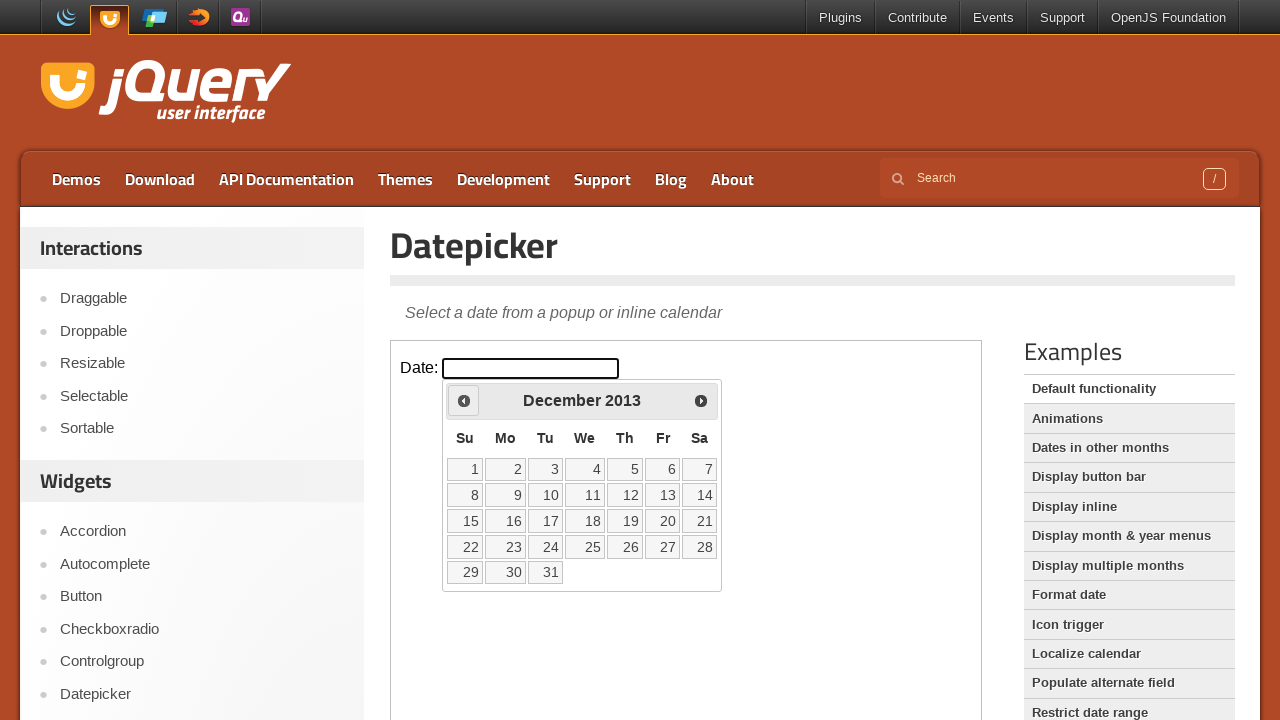

Checked current date: December 2013
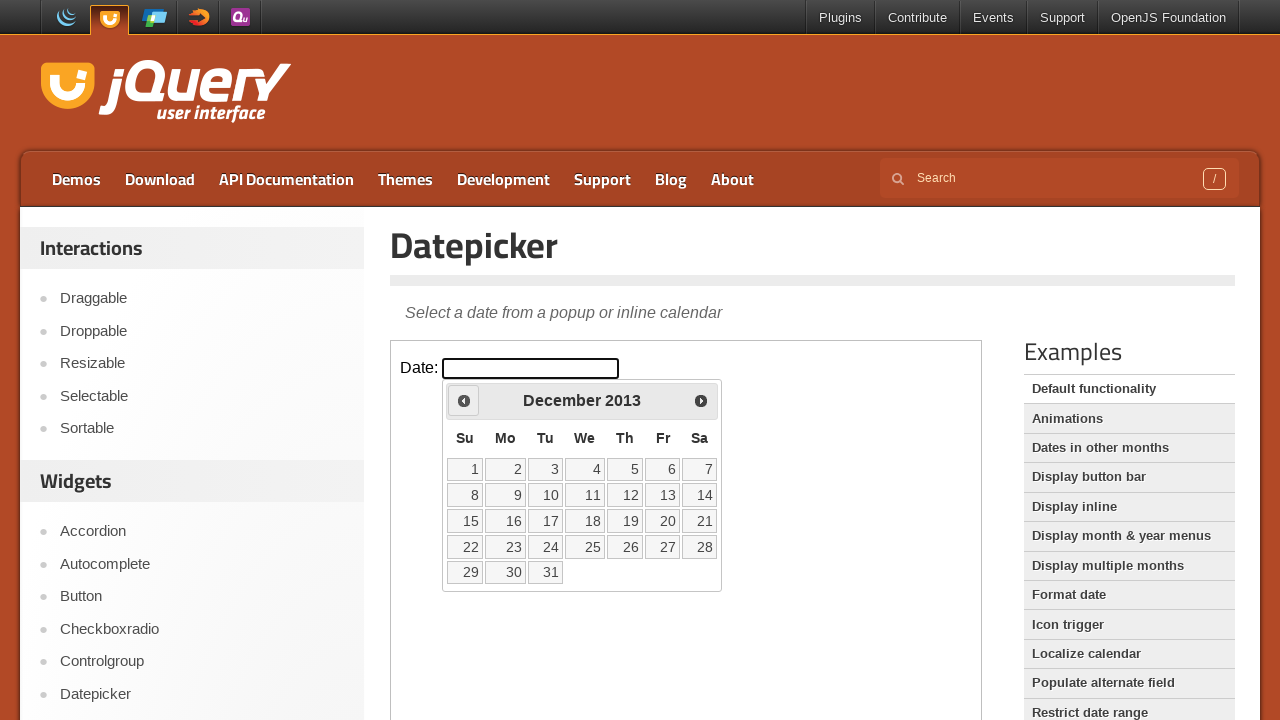

Clicked previous month button to navigate backwards at (464, 400) on iframe >> nth=0 >> internal:control=enter-frame >> .ui-icon.ui-icon-circle-trian
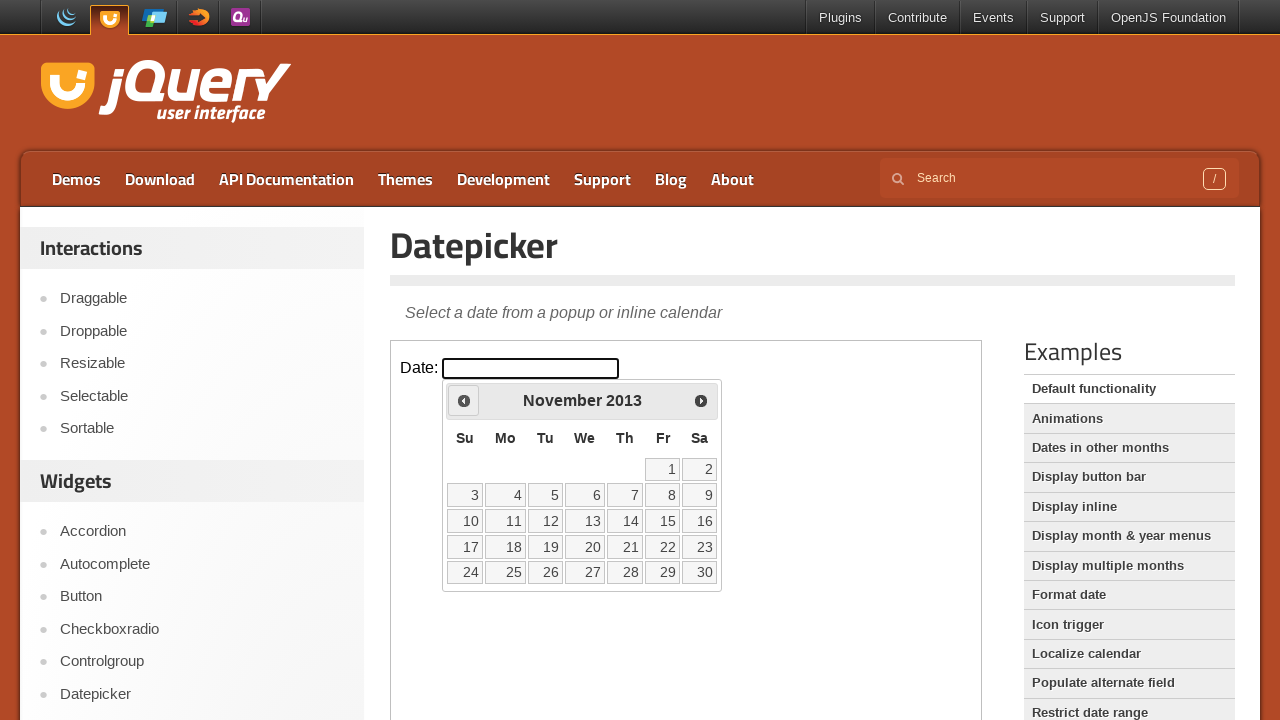

Checked current date: November 2013
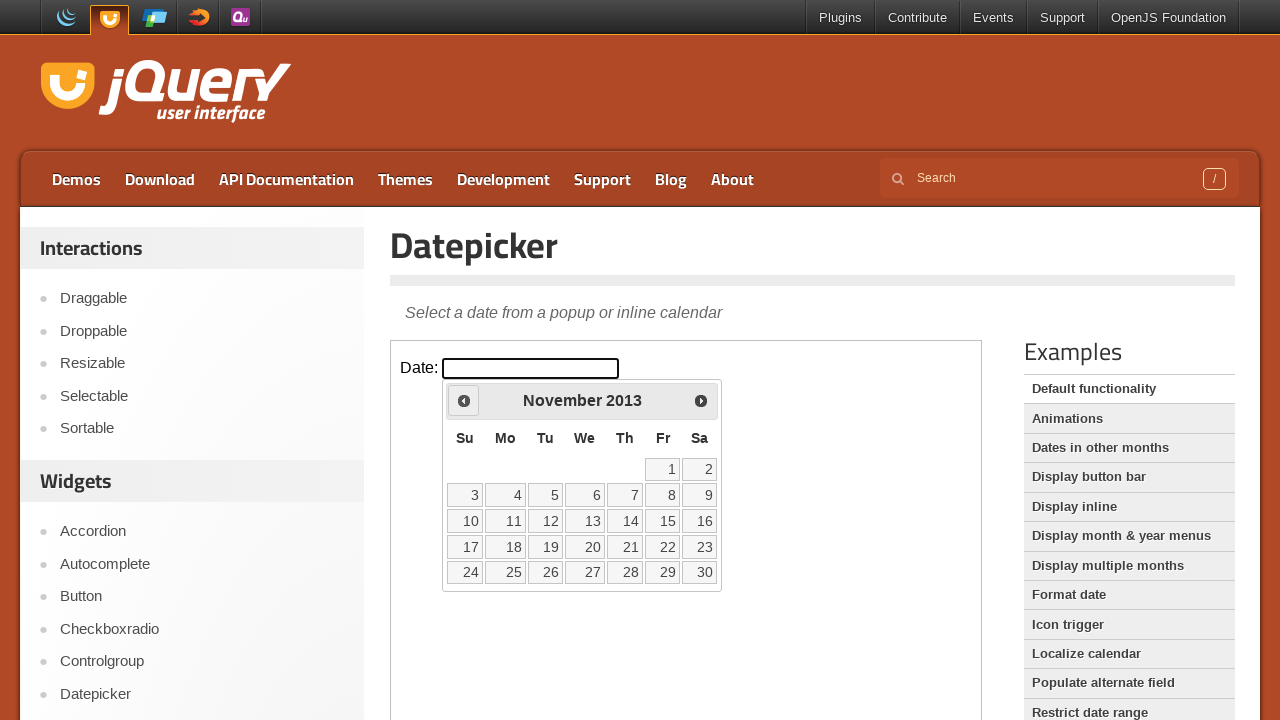

Clicked previous month button to navigate backwards at (464, 400) on iframe >> nth=0 >> internal:control=enter-frame >> .ui-icon.ui-icon-circle-trian
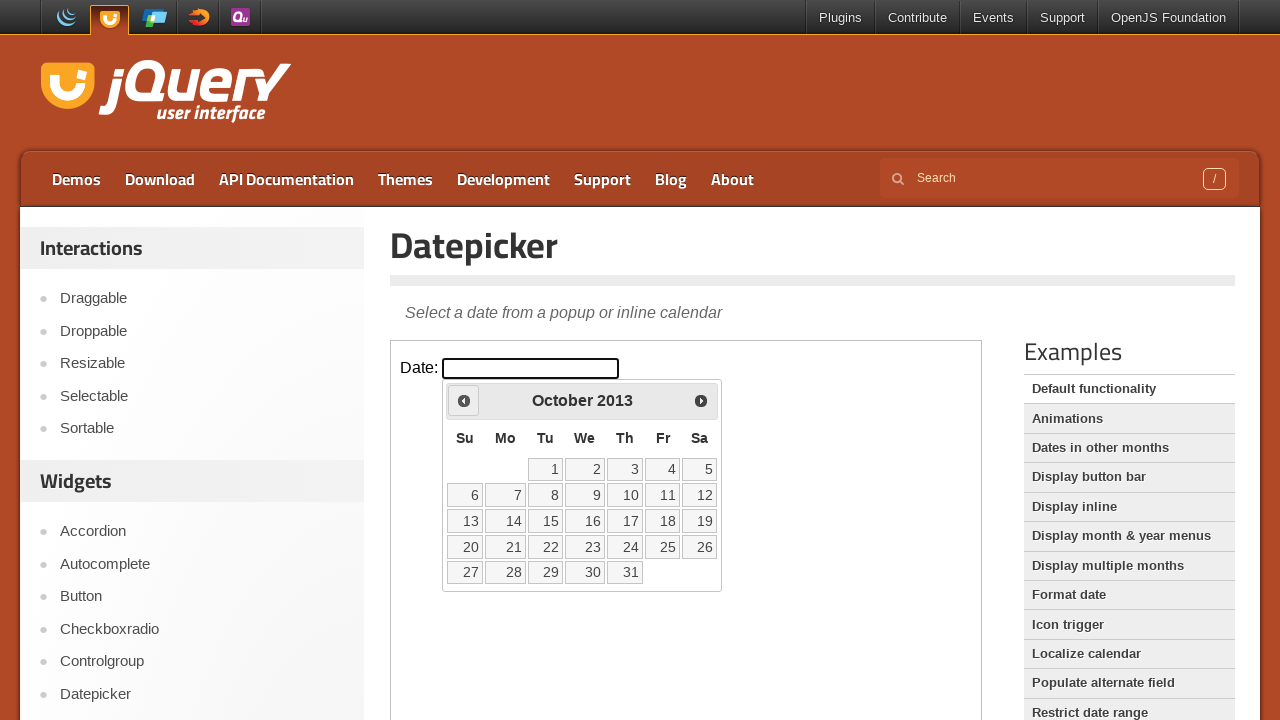

Checked current date: October 2013
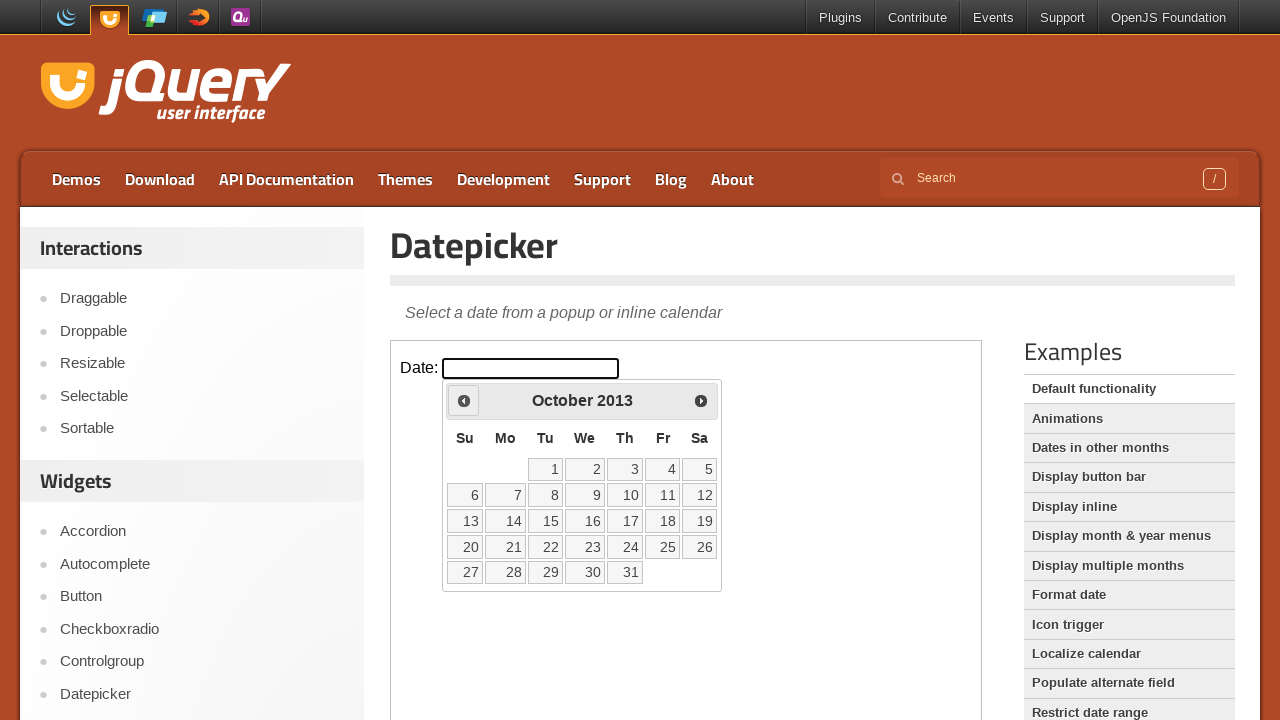

Clicked previous month button to navigate backwards at (464, 400) on iframe >> nth=0 >> internal:control=enter-frame >> .ui-icon.ui-icon-circle-trian
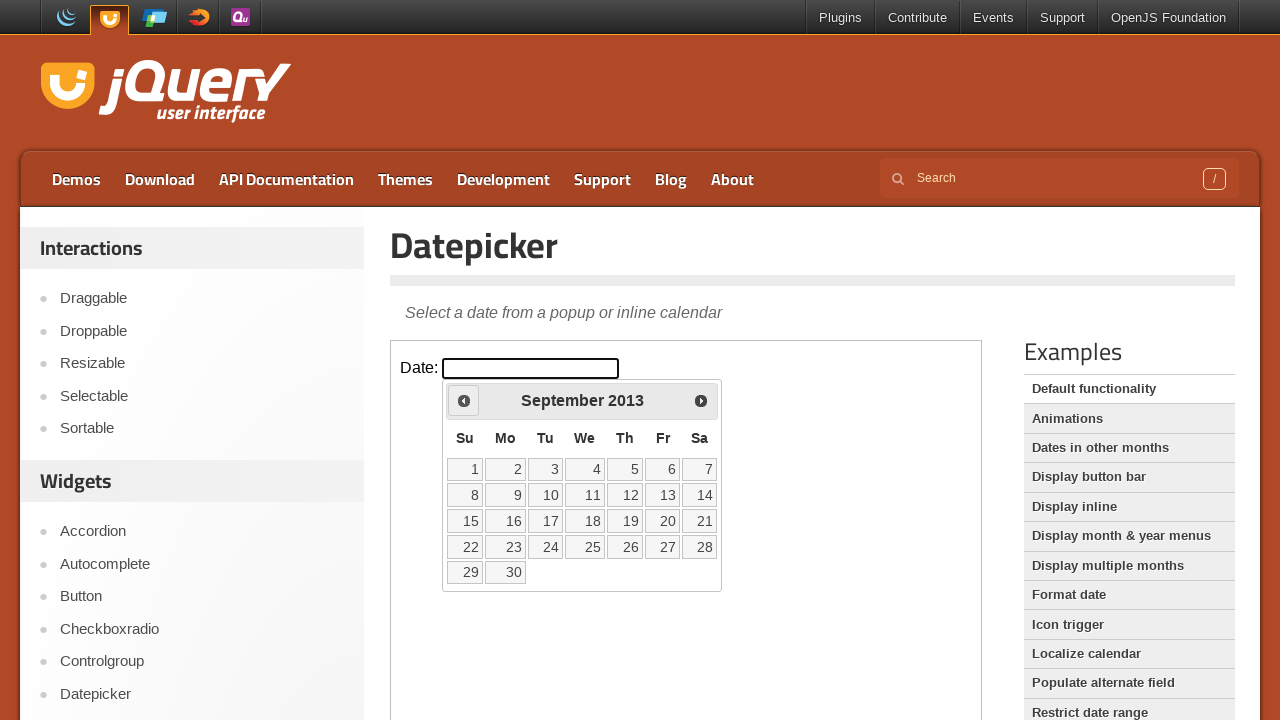

Checked current date: September 2013
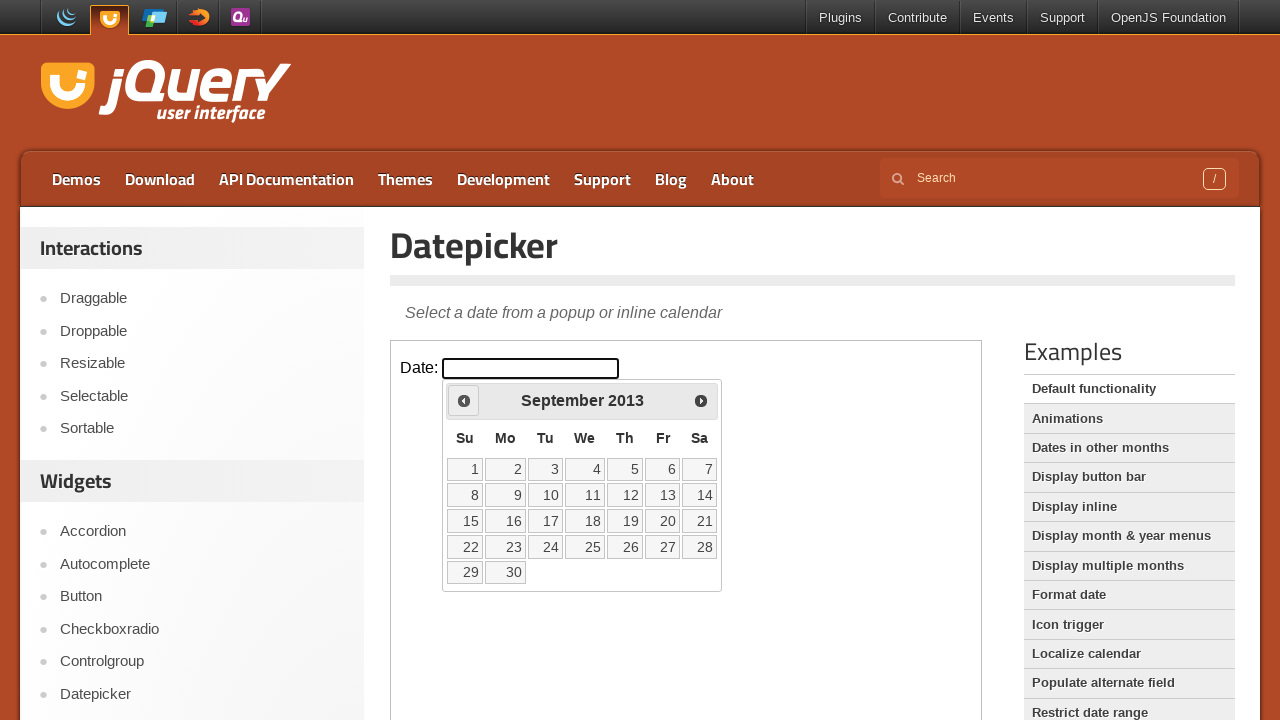

Clicked previous month button to navigate backwards at (464, 400) on iframe >> nth=0 >> internal:control=enter-frame >> .ui-icon.ui-icon-circle-trian
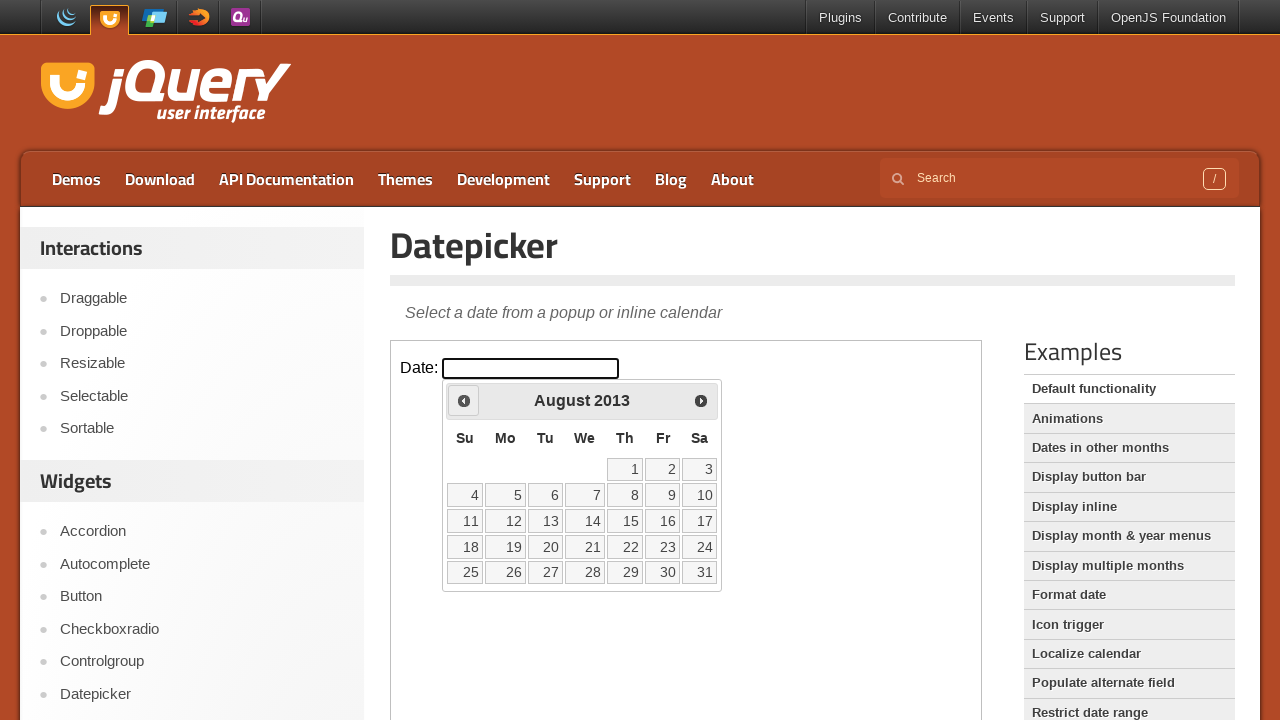

Checked current date: August 2013
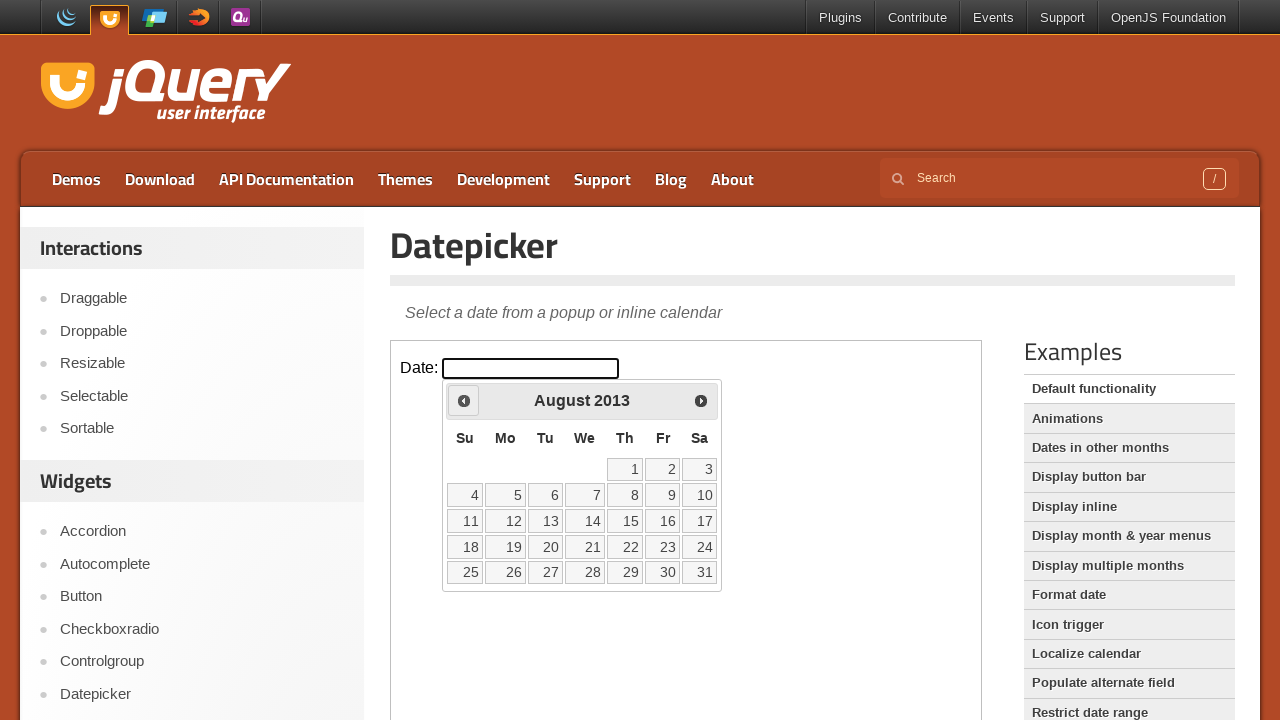

Clicked previous month button to navigate backwards at (464, 400) on iframe >> nth=0 >> internal:control=enter-frame >> .ui-icon.ui-icon-circle-trian
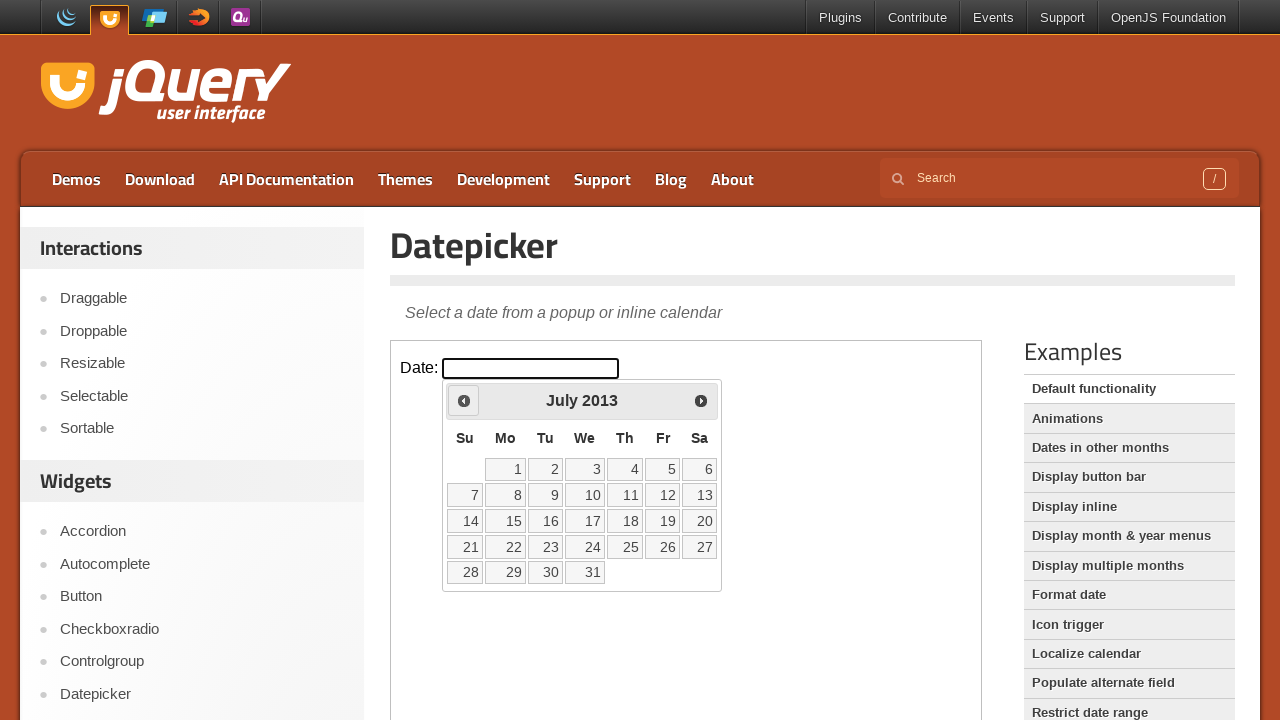

Checked current date: July 2013
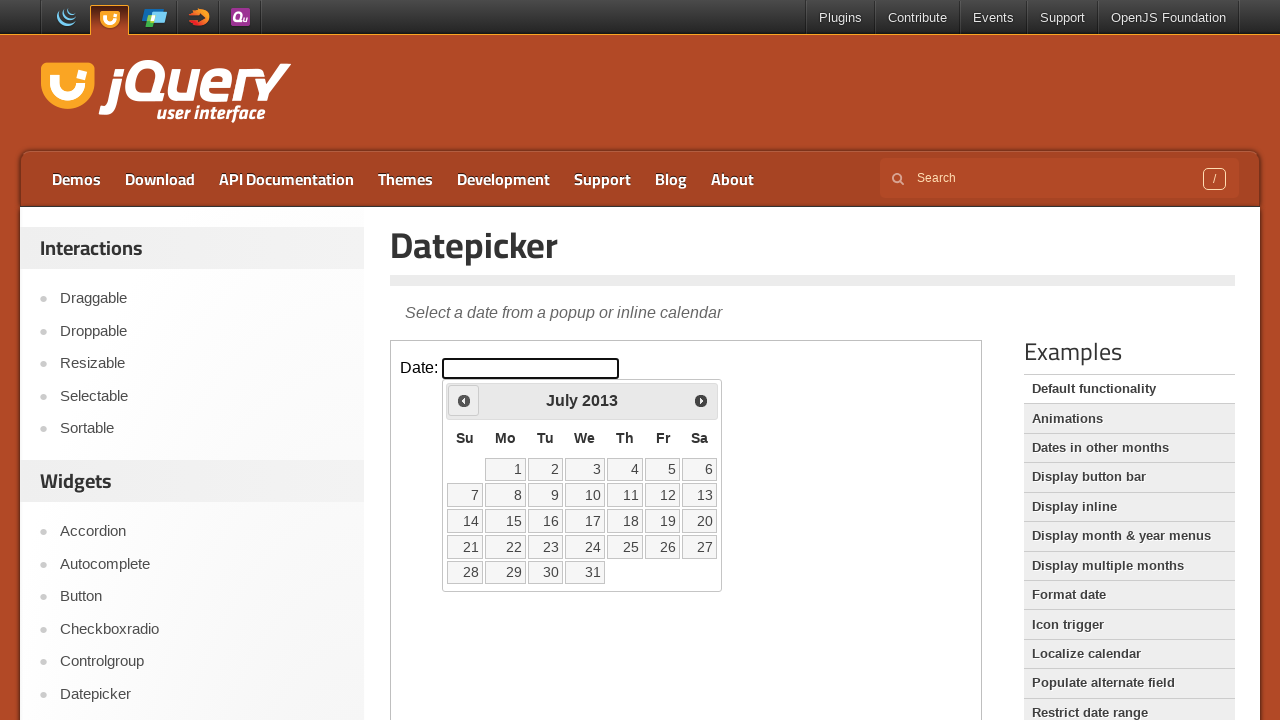

Clicked previous month button to navigate backwards at (464, 400) on iframe >> nth=0 >> internal:control=enter-frame >> .ui-icon.ui-icon-circle-trian
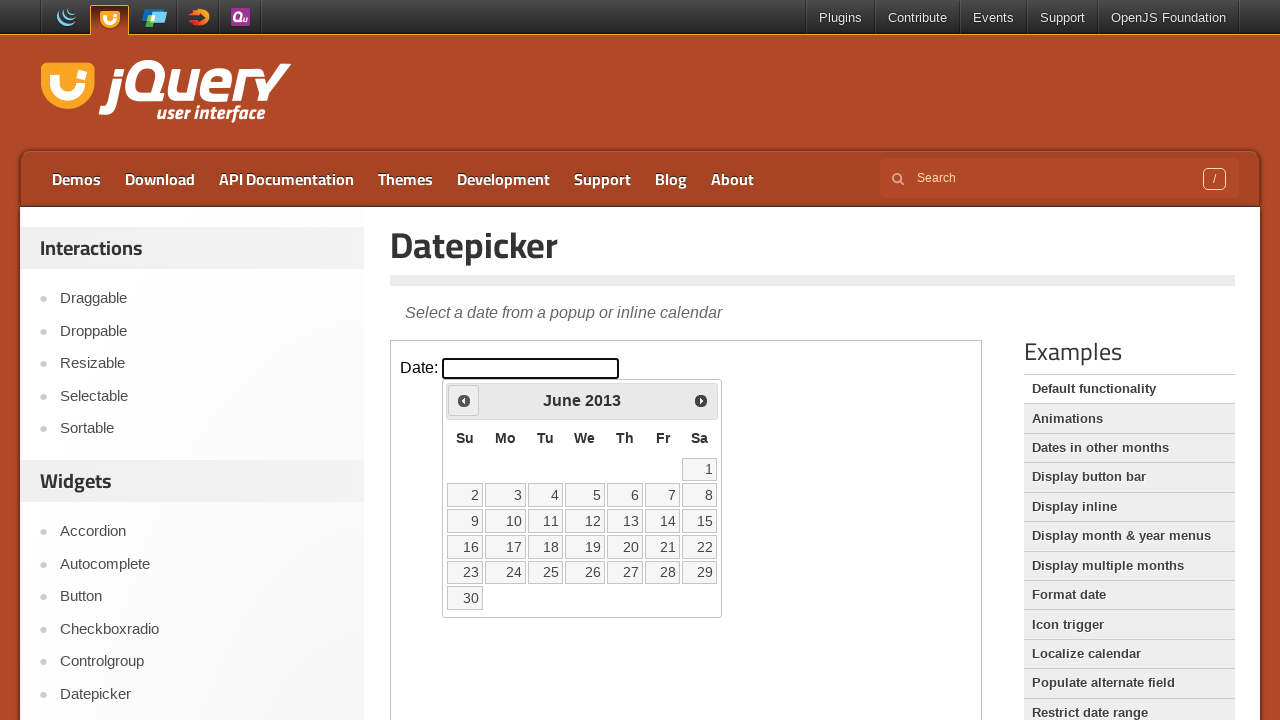

Checked current date: June 2013
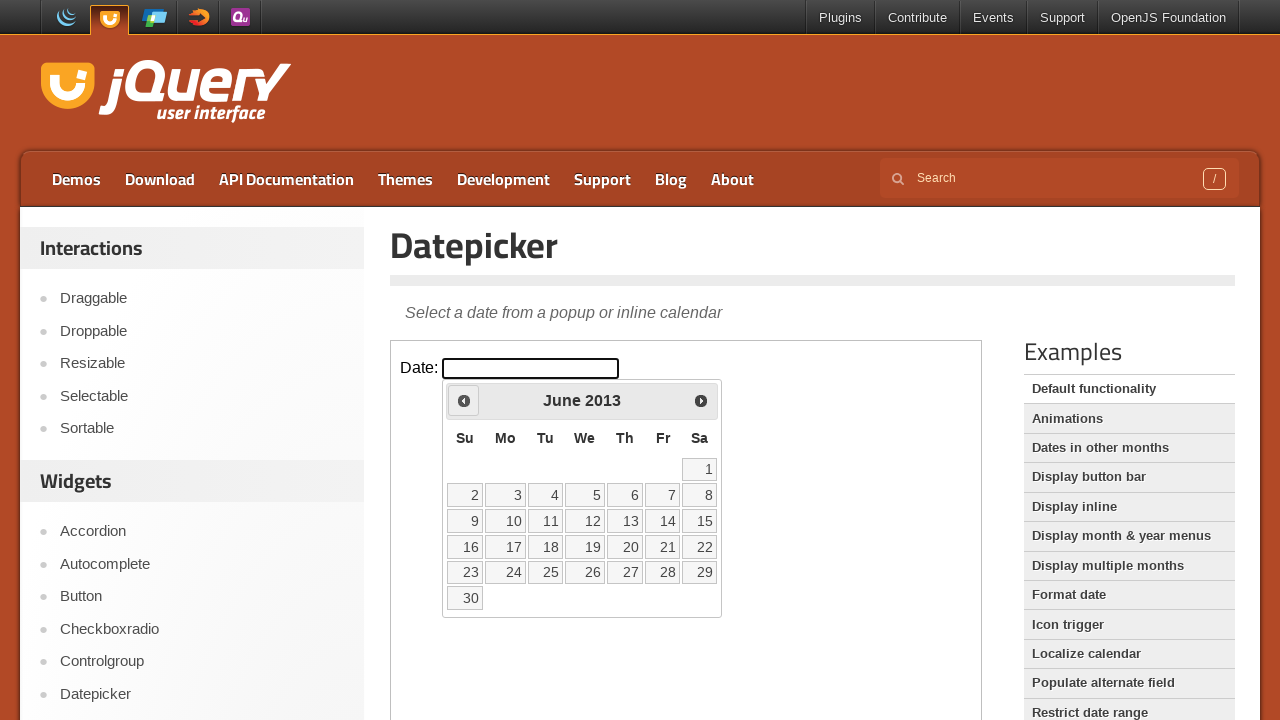

Clicked previous month button to navigate backwards at (464, 400) on iframe >> nth=0 >> internal:control=enter-frame >> .ui-icon.ui-icon-circle-trian
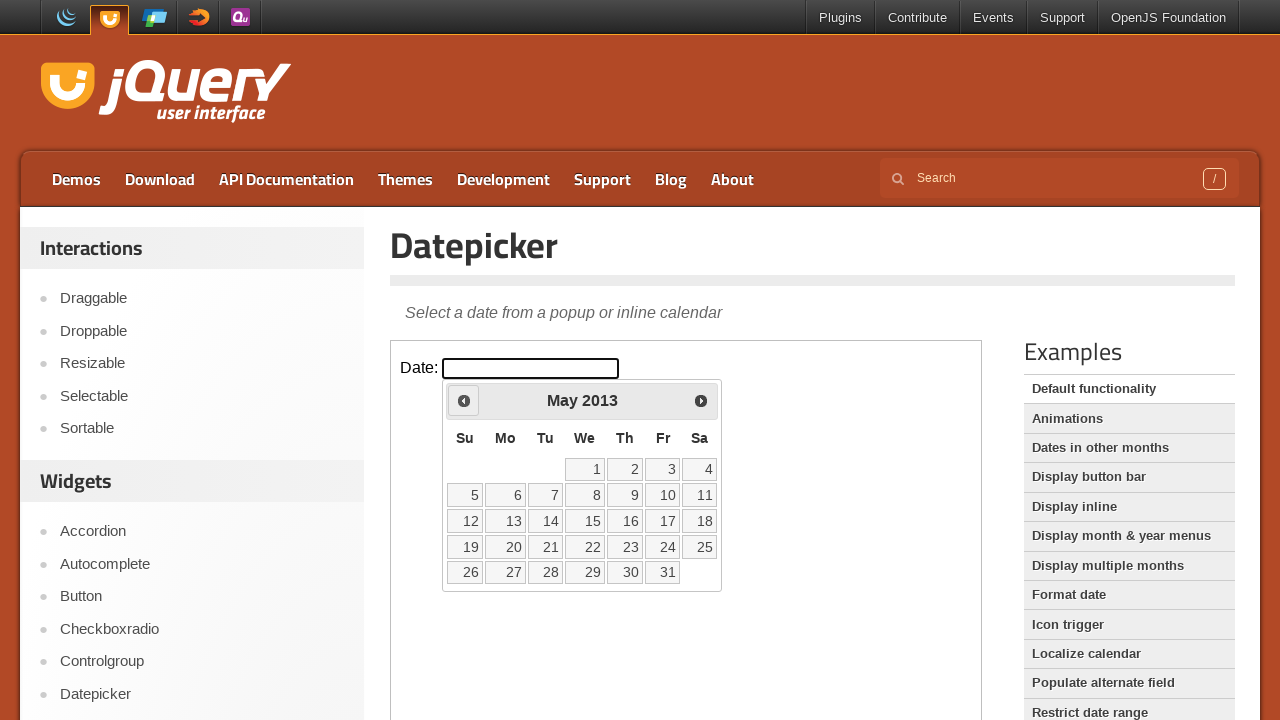

Checked current date: May 2013
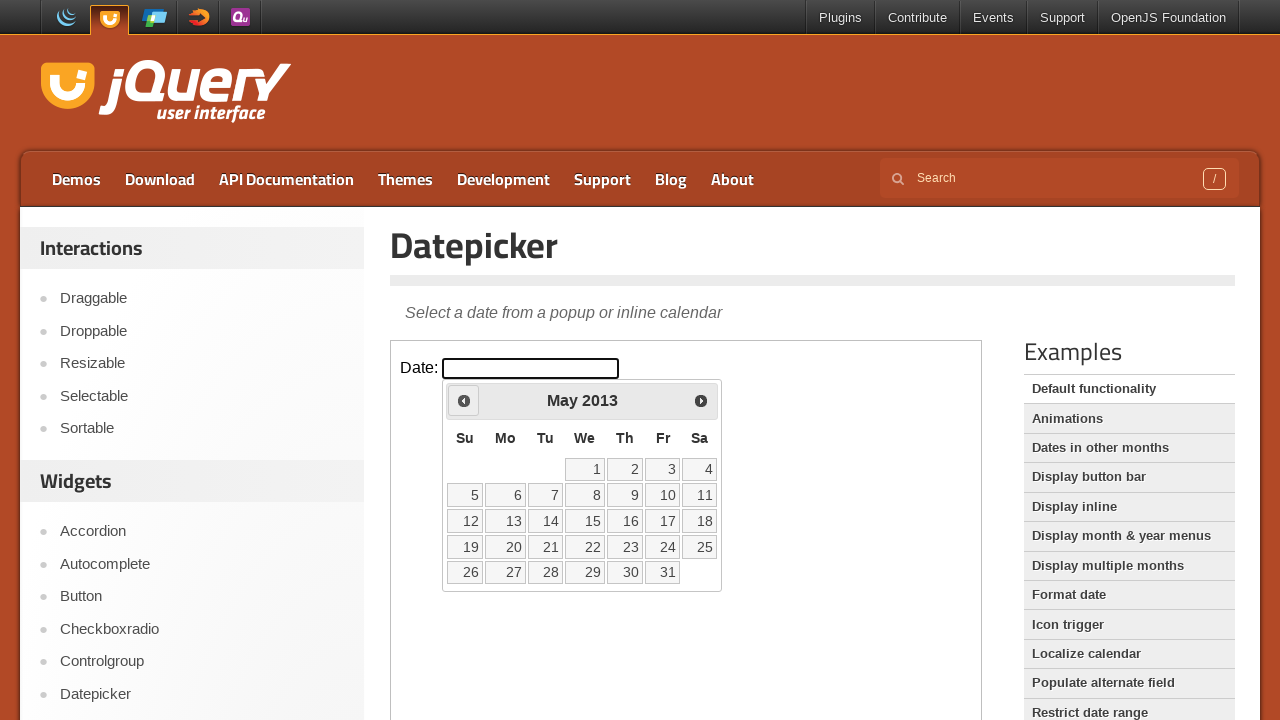

Clicked previous month button to navigate backwards at (464, 400) on iframe >> nth=0 >> internal:control=enter-frame >> .ui-icon.ui-icon-circle-trian
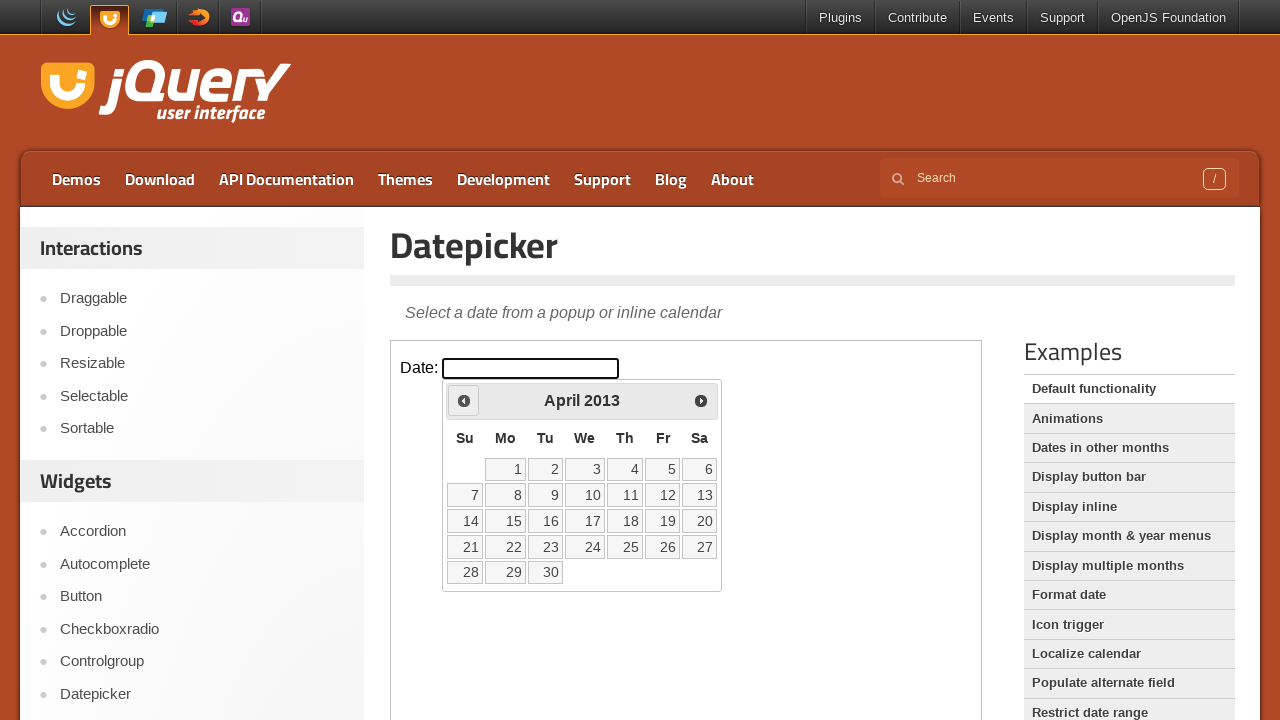

Checked current date: April 2013
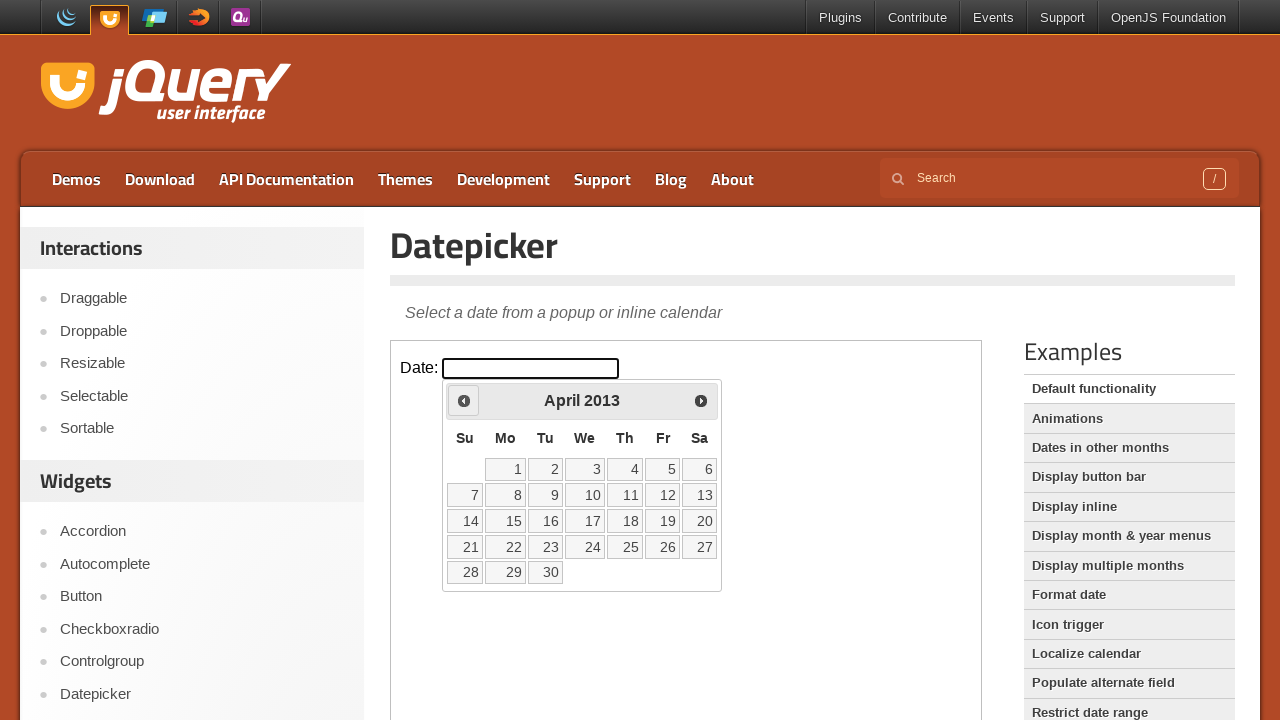

Clicked previous month button to navigate backwards at (464, 400) on iframe >> nth=0 >> internal:control=enter-frame >> .ui-icon.ui-icon-circle-trian
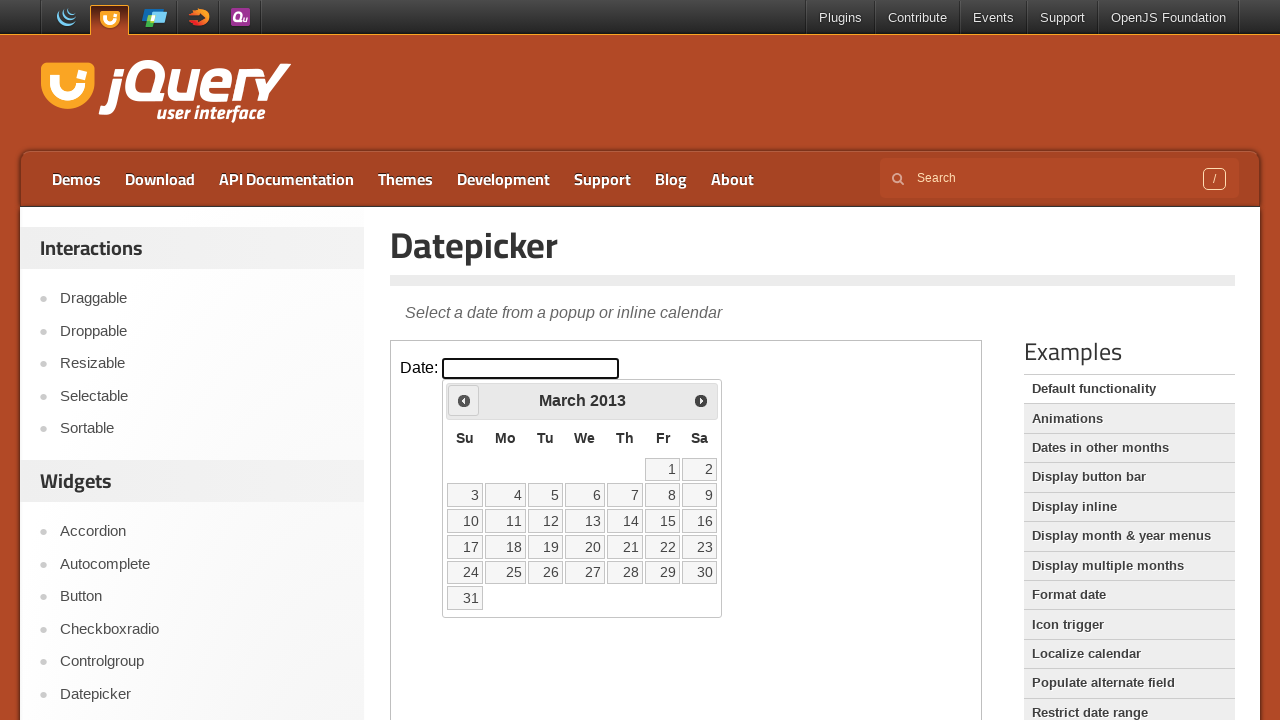

Checked current date: March 2013
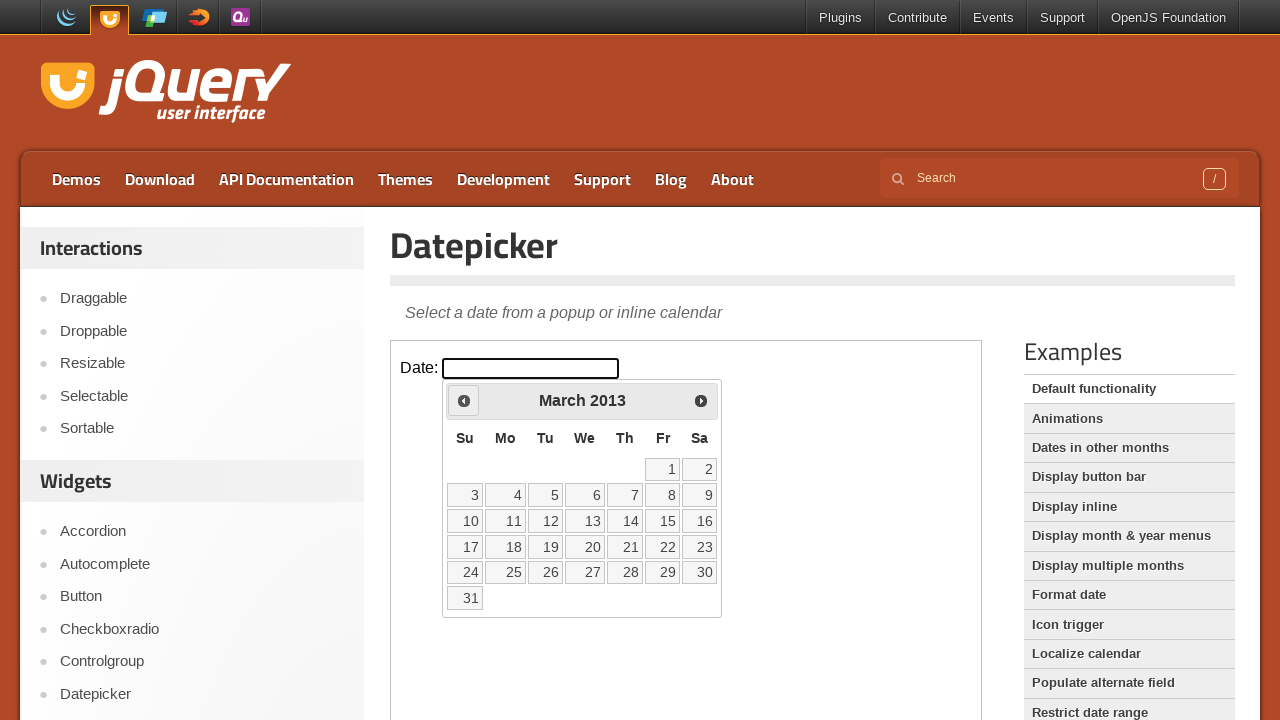

Clicked previous month button to navigate backwards at (464, 400) on iframe >> nth=0 >> internal:control=enter-frame >> .ui-icon.ui-icon-circle-trian
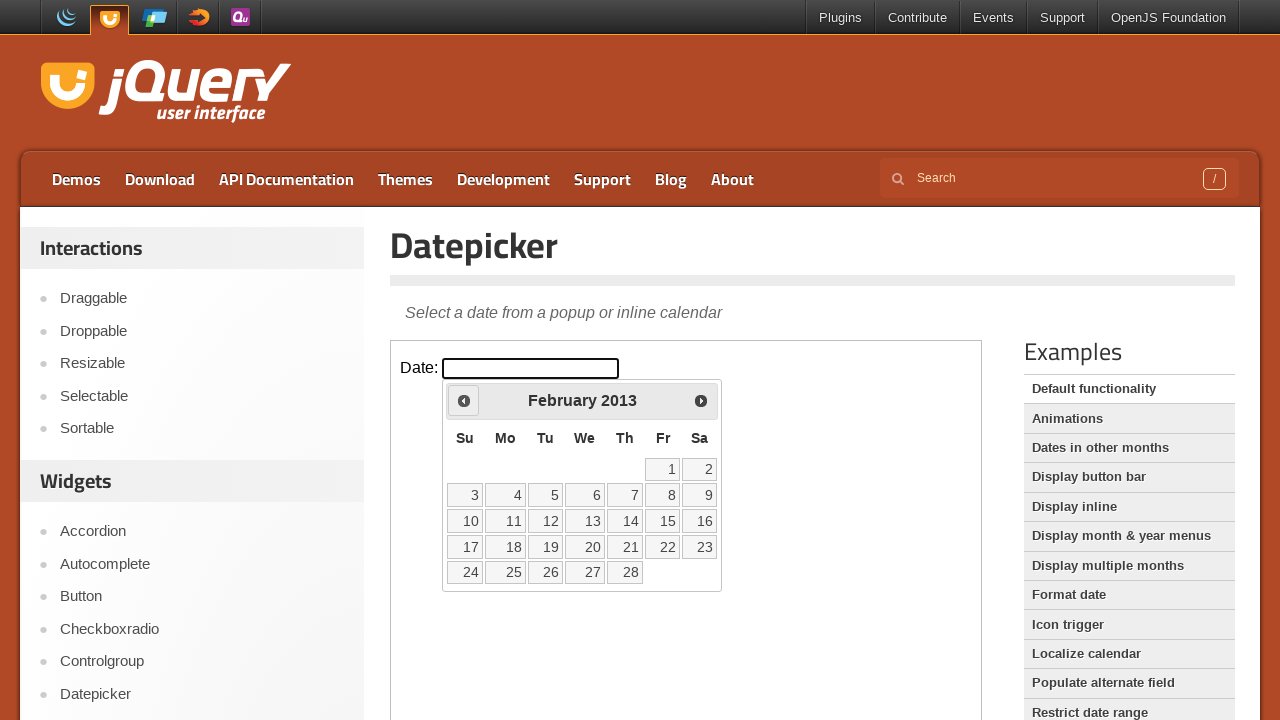

Checked current date: February 2013
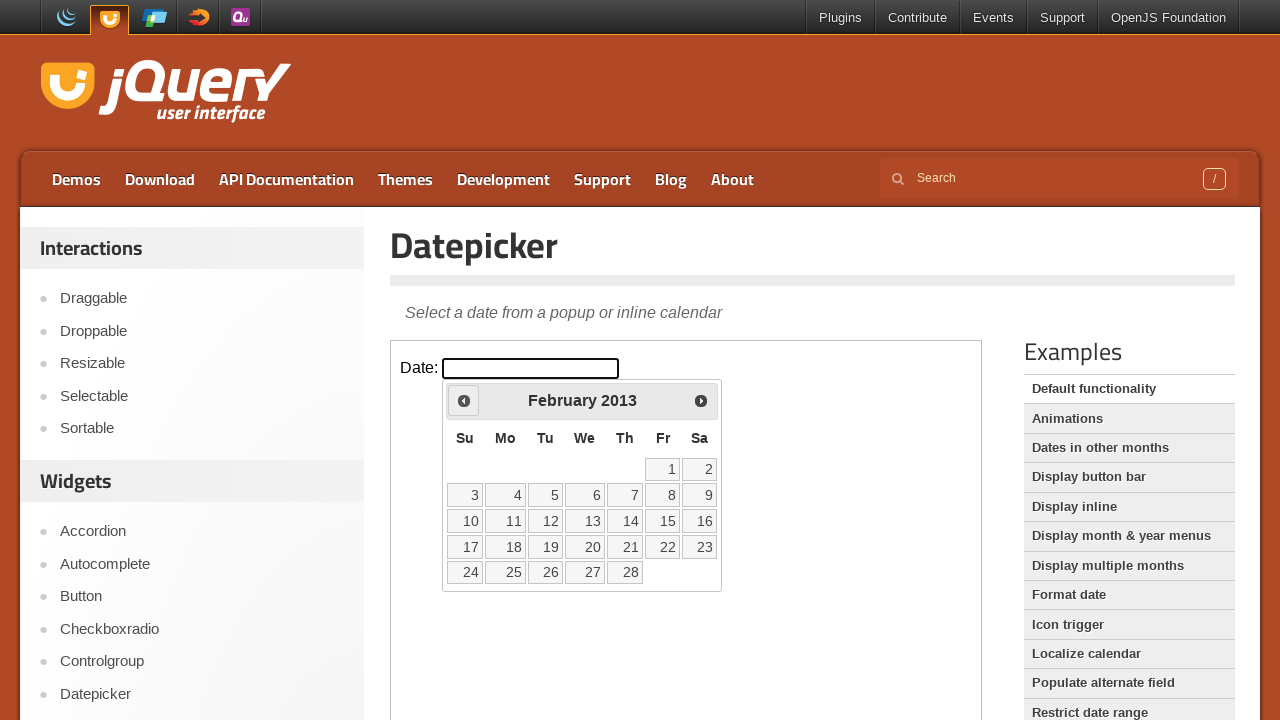

Clicked previous month button to navigate backwards at (464, 400) on iframe >> nth=0 >> internal:control=enter-frame >> .ui-icon.ui-icon-circle-trian
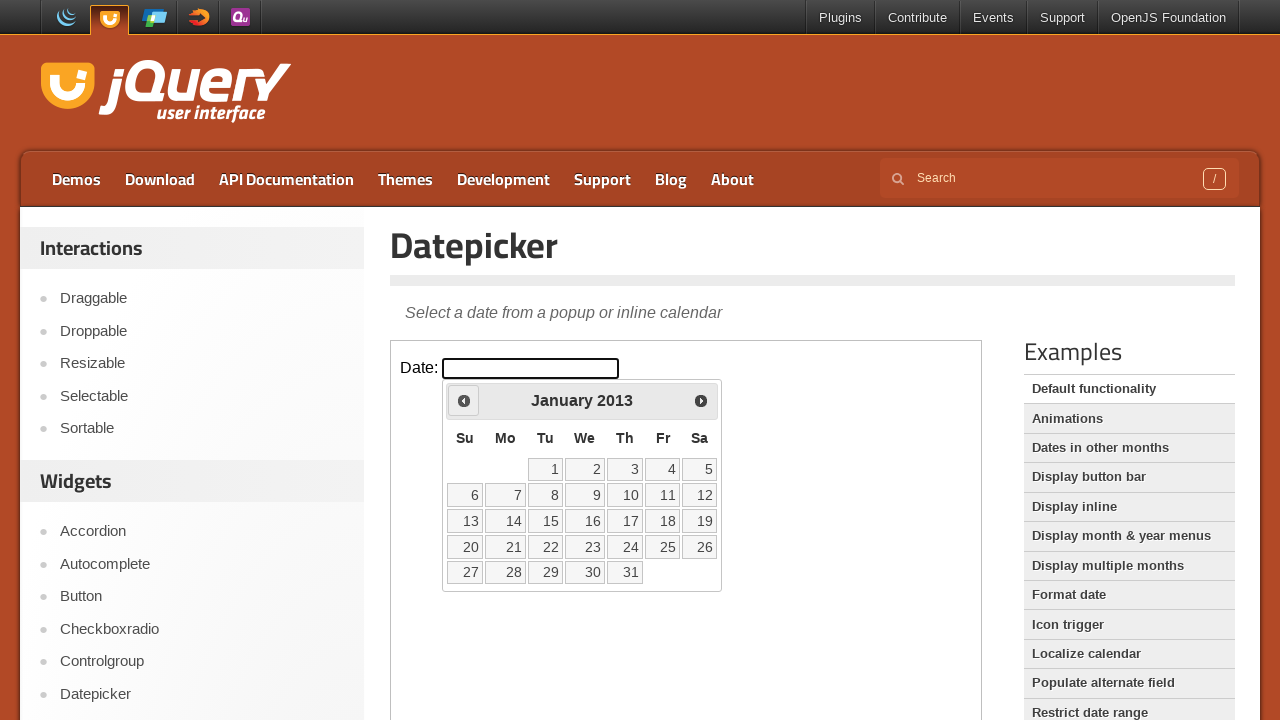

Checked current date: January 2013
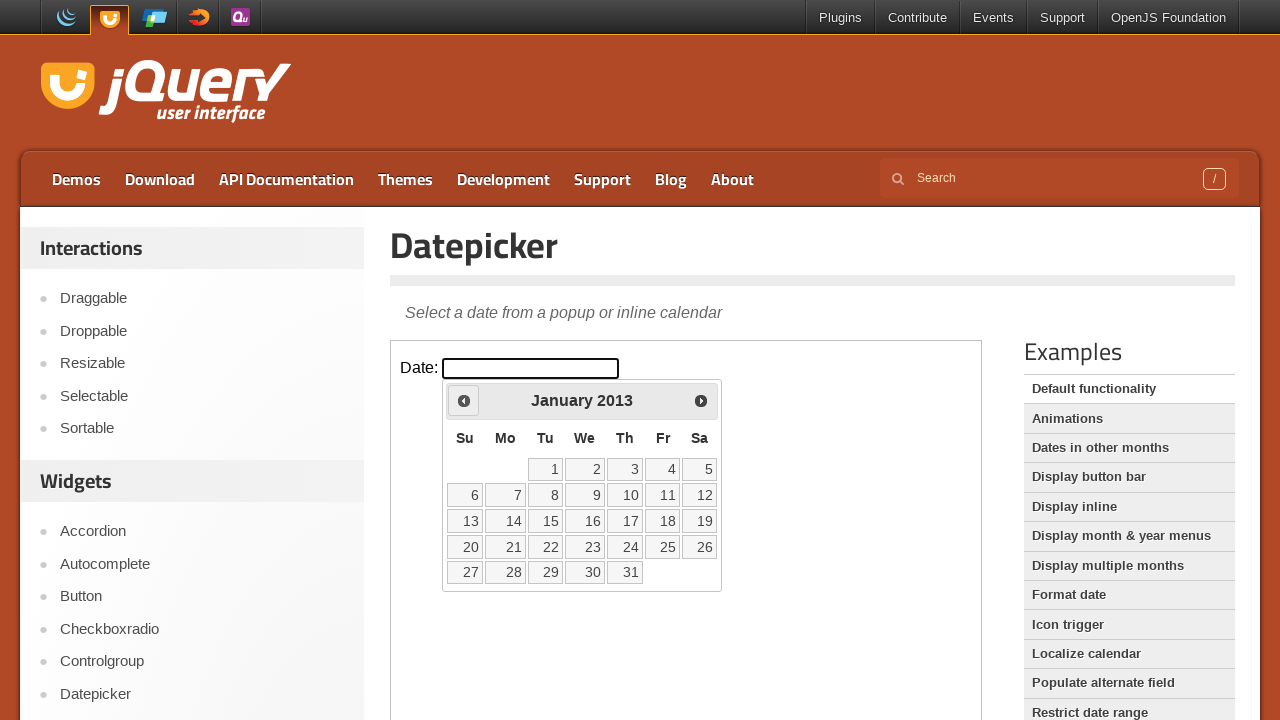

Clicked previous month button to navigate backwards at (464, 400) on iframe >> nth=0 >> internal:control=enter-frame >> .ui-icon.ui-icon-circle-trian
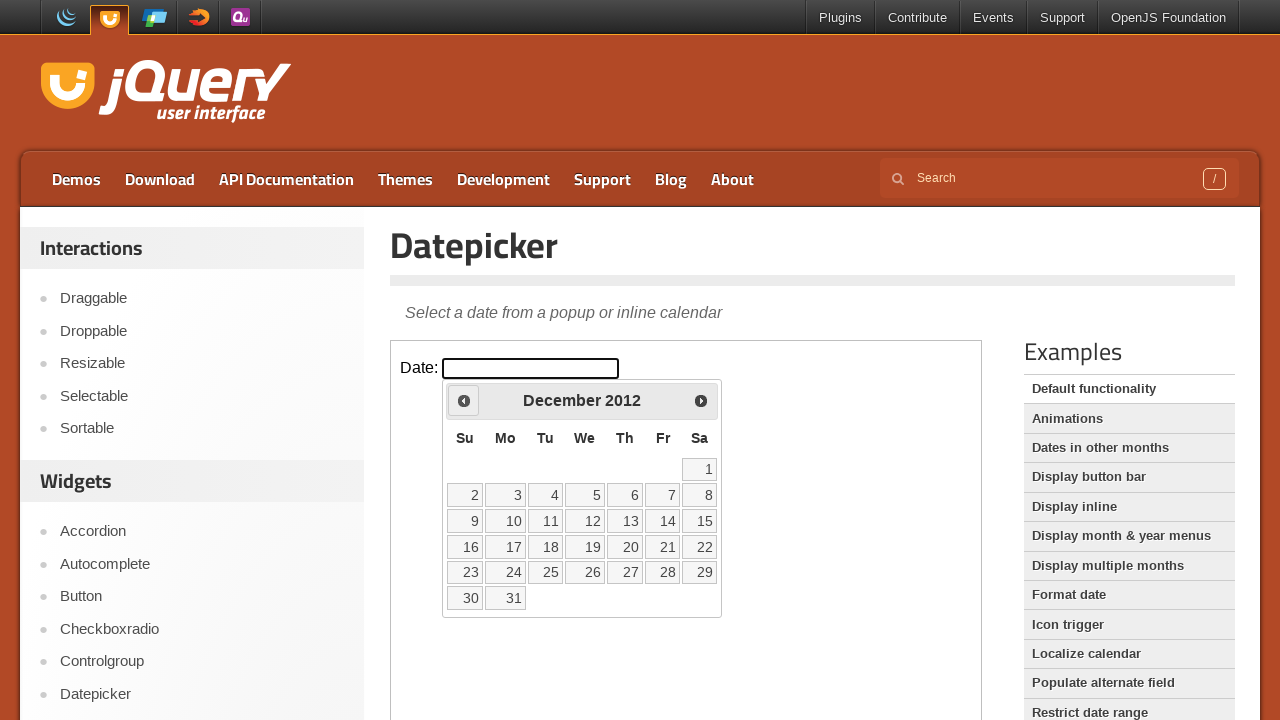

Checked current date: December 2012
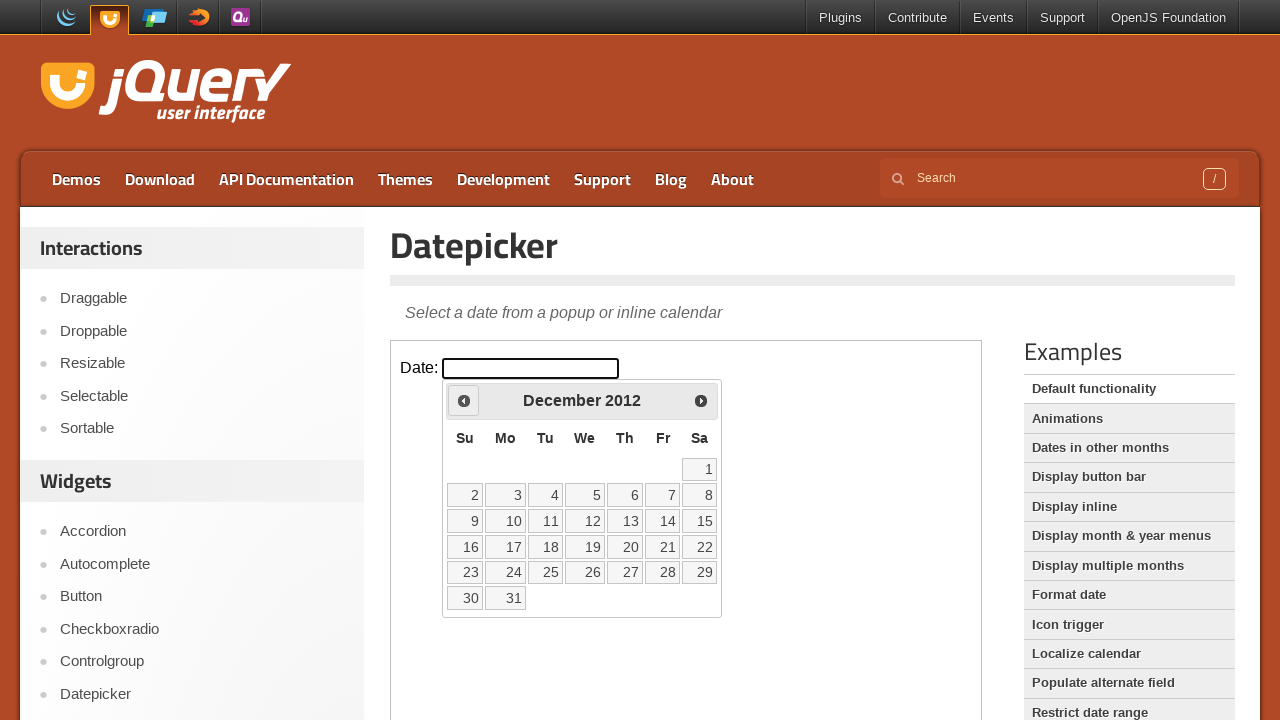

Clicked previous month button to navigate backwards at (464, 400) on iframe >> nth=0 >> internal:control=enter-frame >> .ui-icon.ui-icon-circle-trian
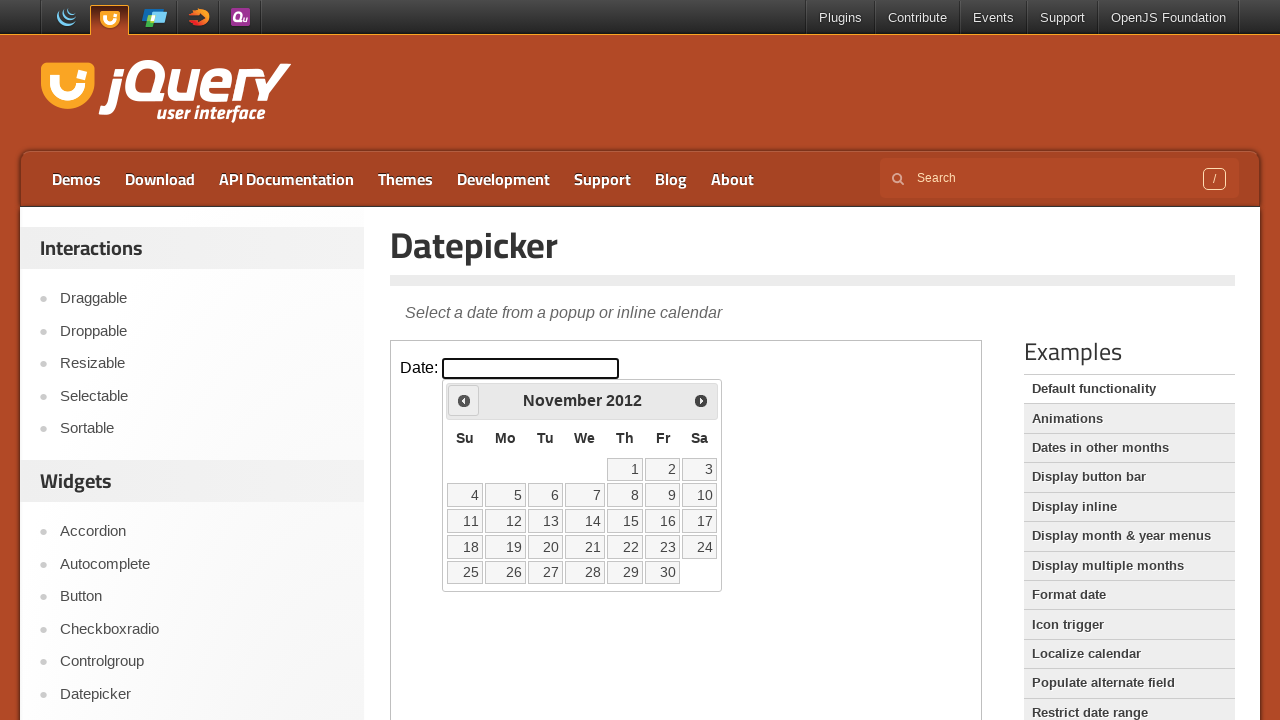

Checked current date: November 2012
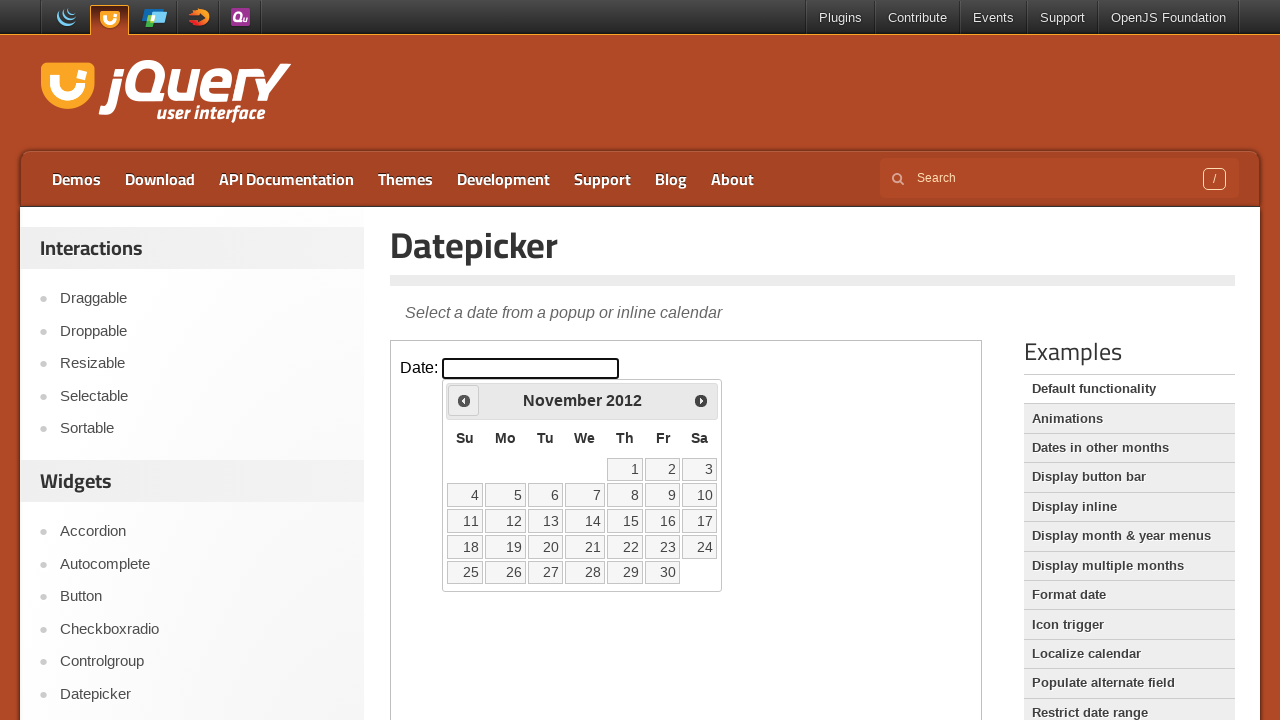

Clicked previous month button to navigate backwards at (464, 400) on iframe >> nth=0 >> internal:control=enter-frame >> .ui-icon.ui-icon-circle-trian
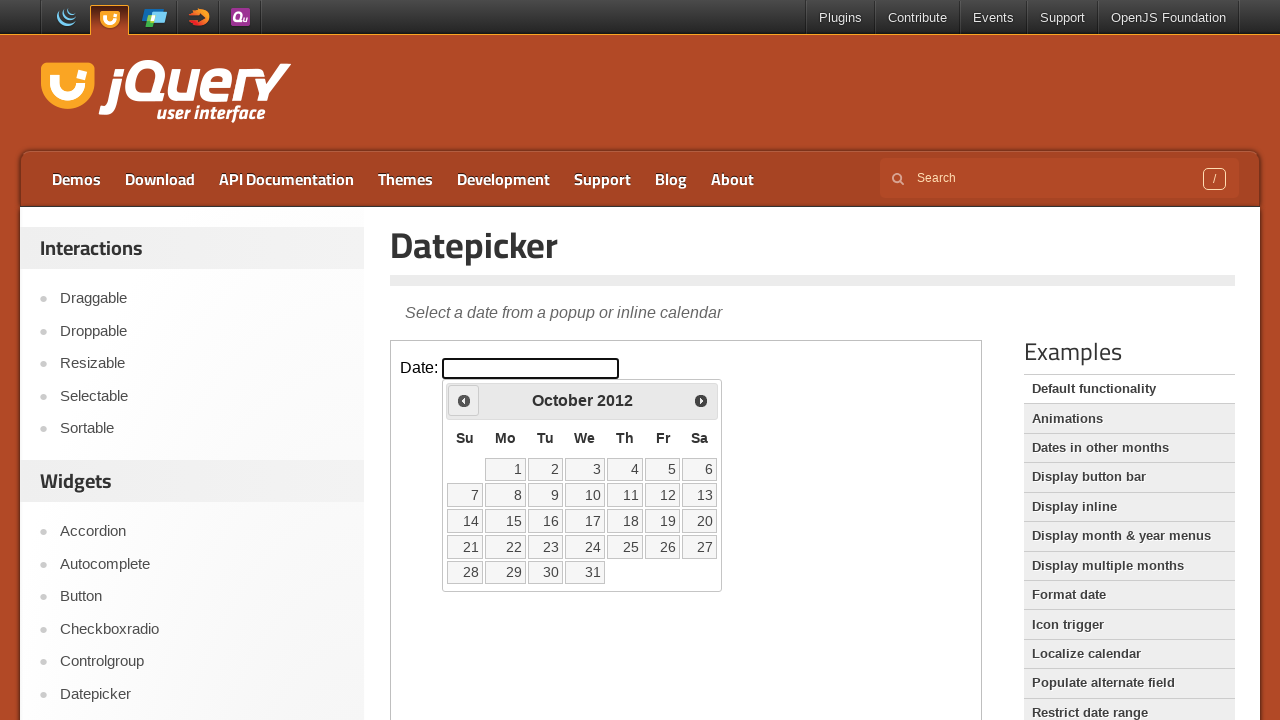

Checked current date: October 2012
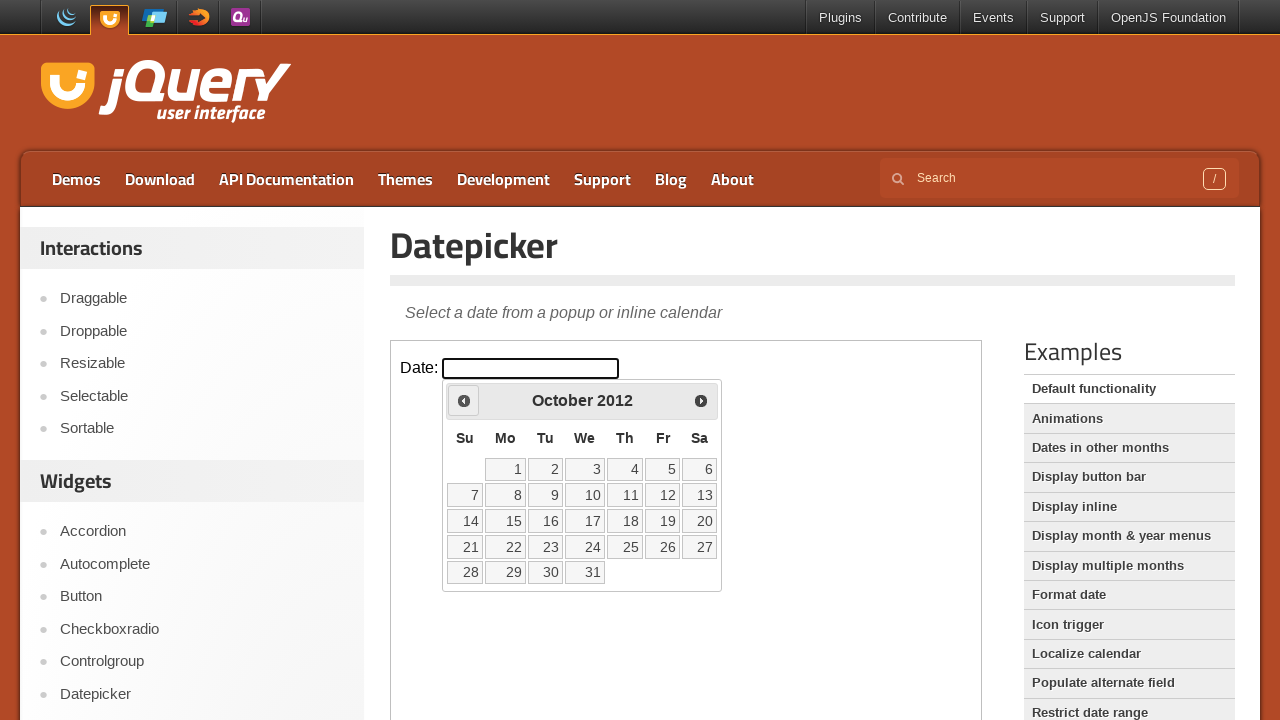

Clicked previous month button to navigate backwards at (464, 400) on iframe >> nth=0 >> internal:control=enter-frame >> .ui-icon.ui-icon-circle-trian
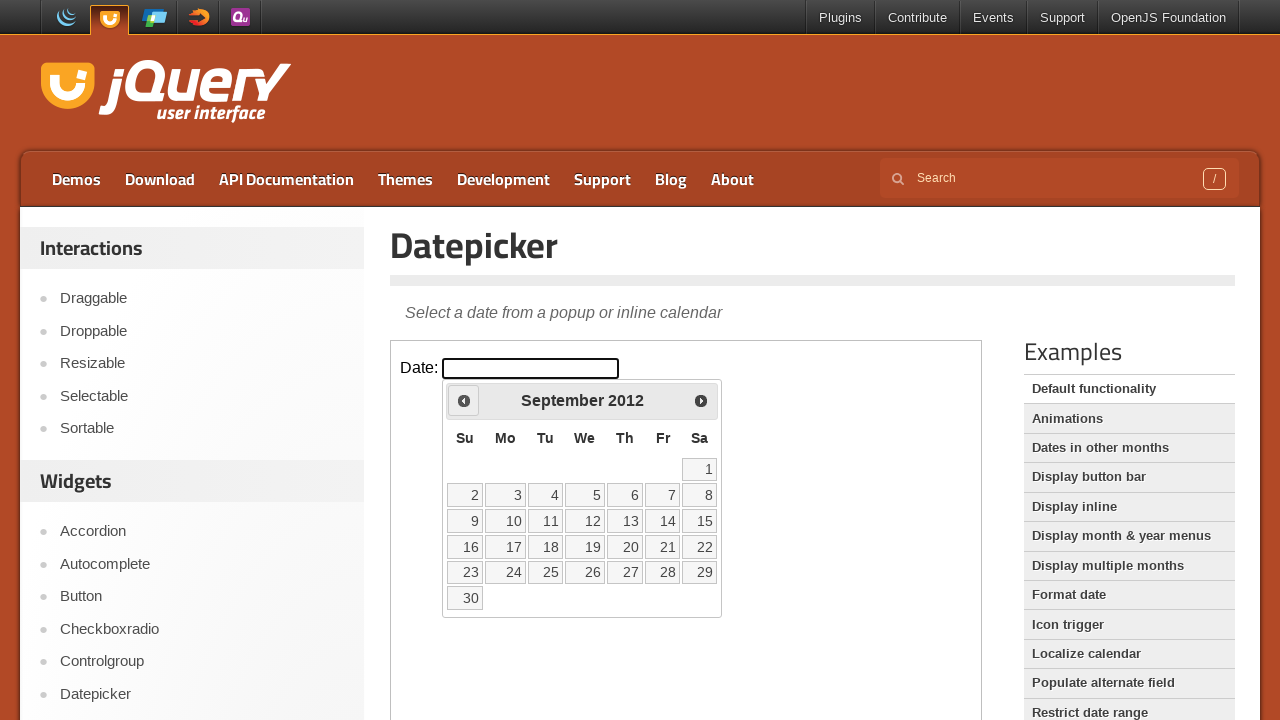

Checked current date: September 2012
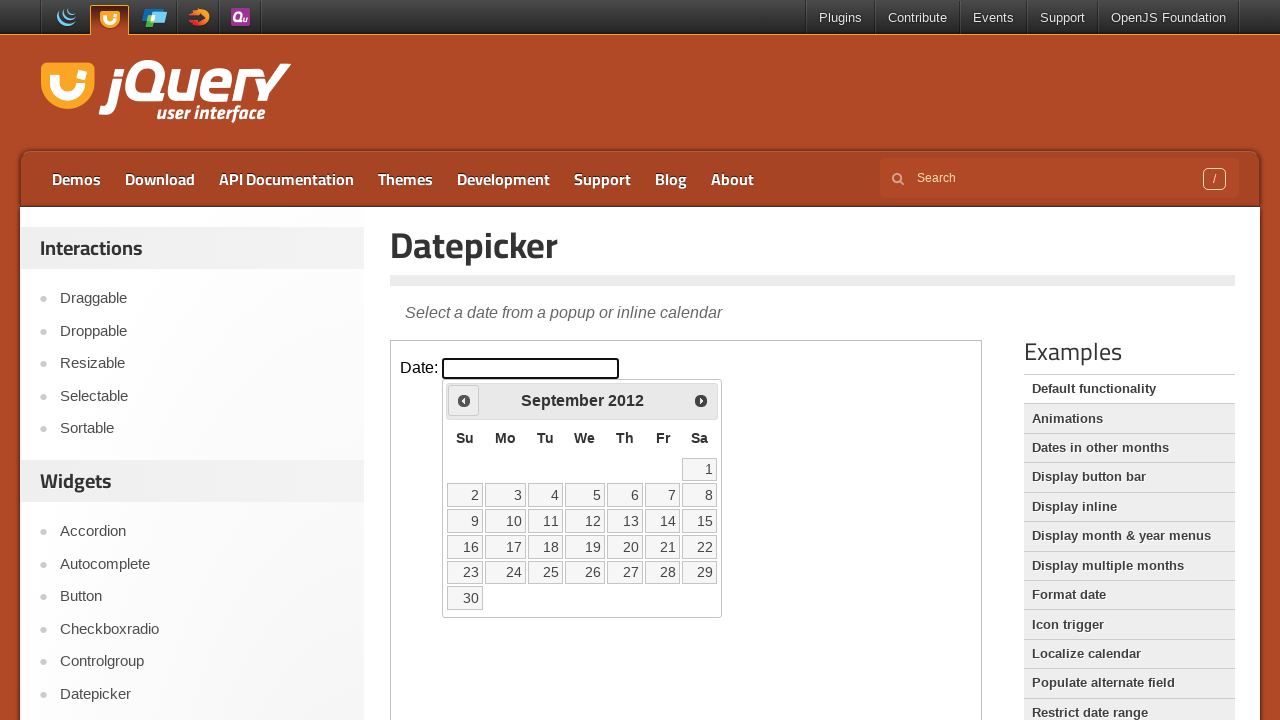

Clicked previous month button to navigate backwards at (464, 400) on iframe >> nth=0 >> internal:control=enter-frame >> .ui-icon.ui-icon-circle-trian
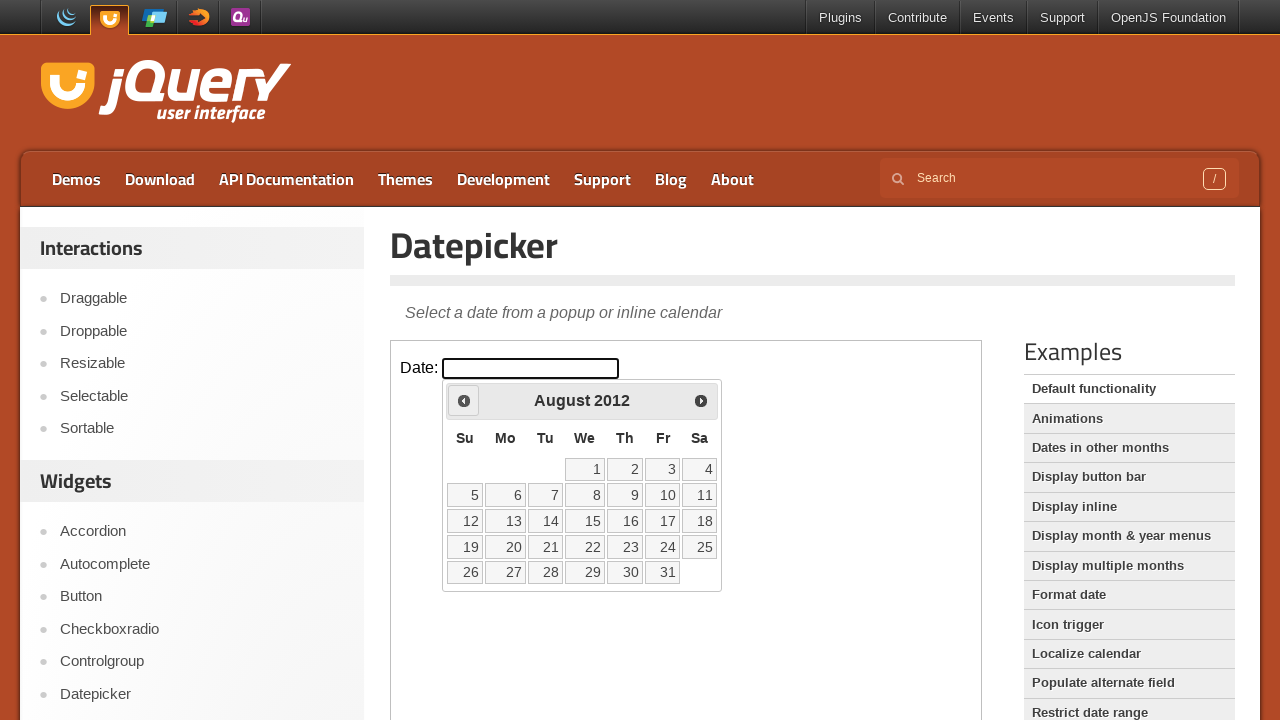

Checked current date: August 2012
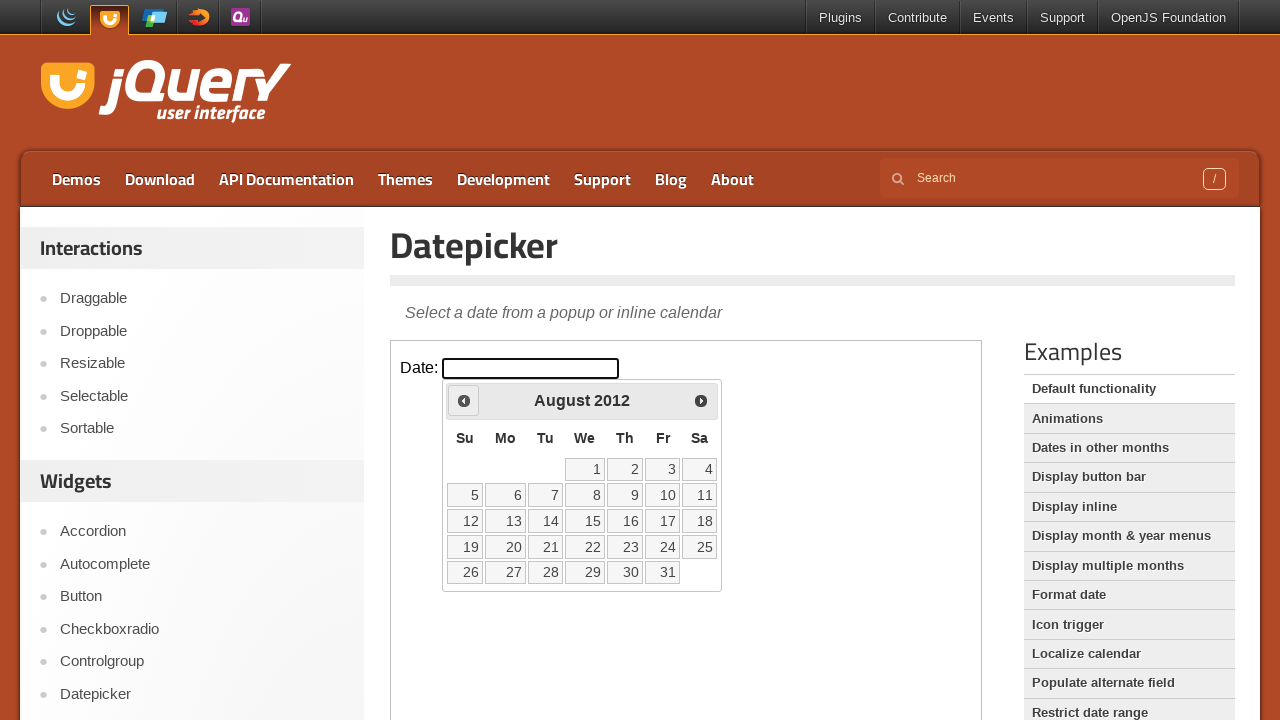

Clicked previous month button to navigate backwards at (464, 400) on iframe >> nth=0 >> internal:control=enter-frame >> .ui-icon.ui-icon-circle-trian
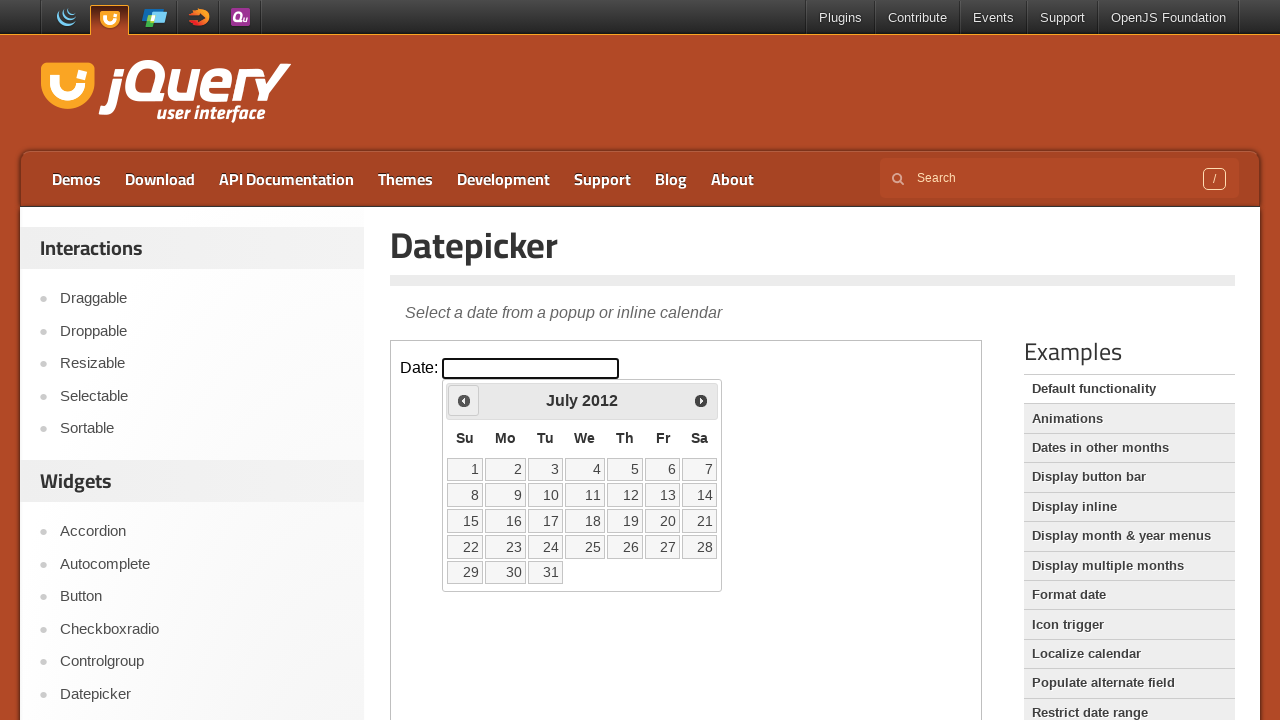

Checked current date: July 2012
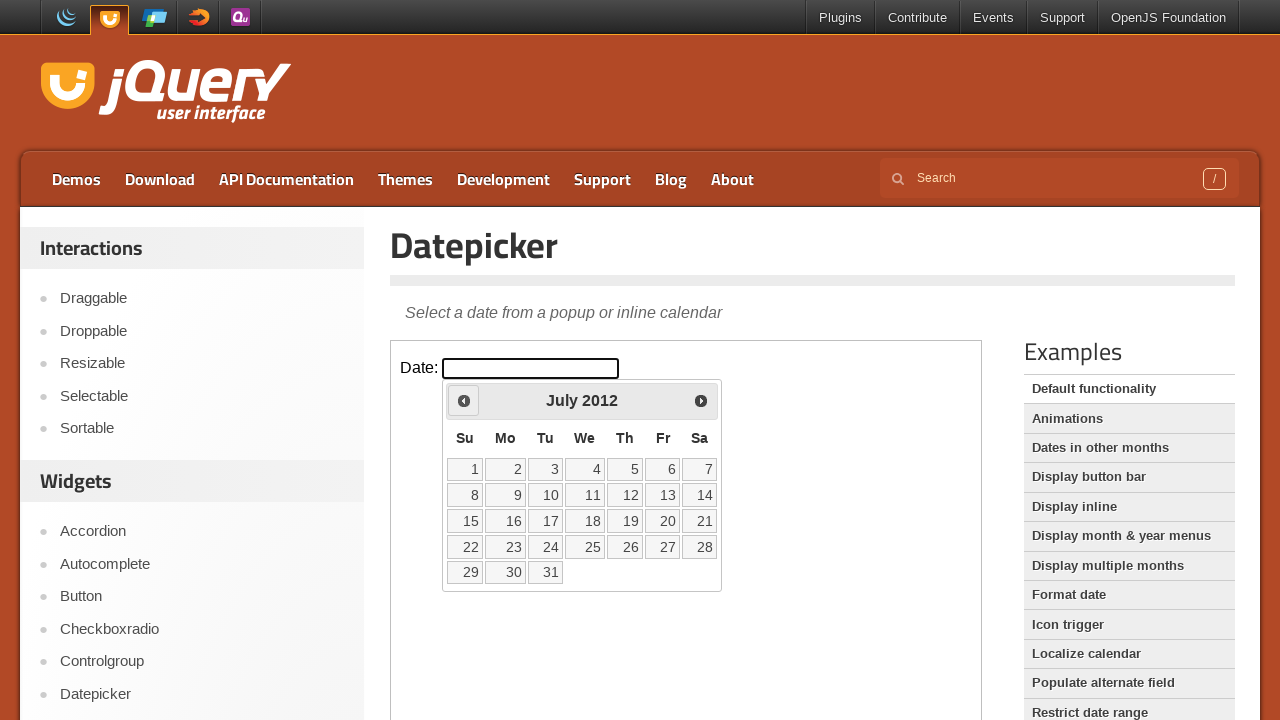

Clicked previous month button to navigate backwards at (464, 400) on iframe >> nth=0 >> internal:control=enter-frame >> .ui-icon.ui-icon-circle-trian
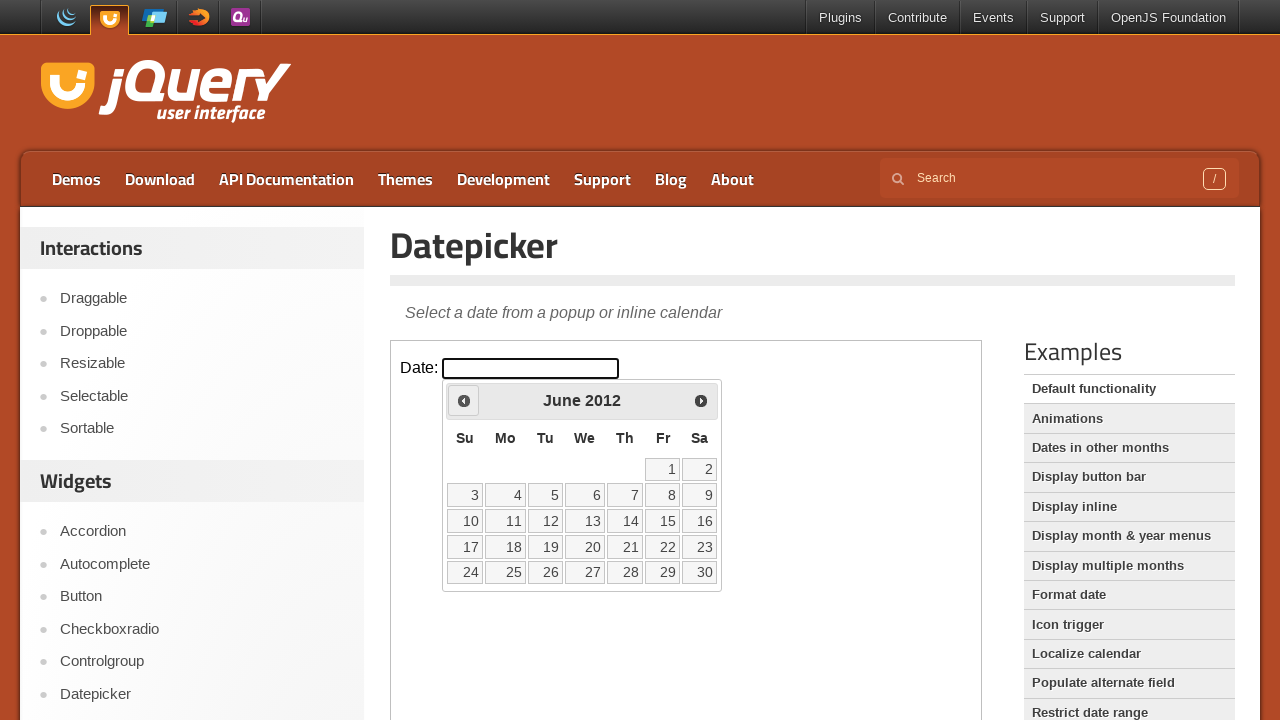

Checked current date: June 2012
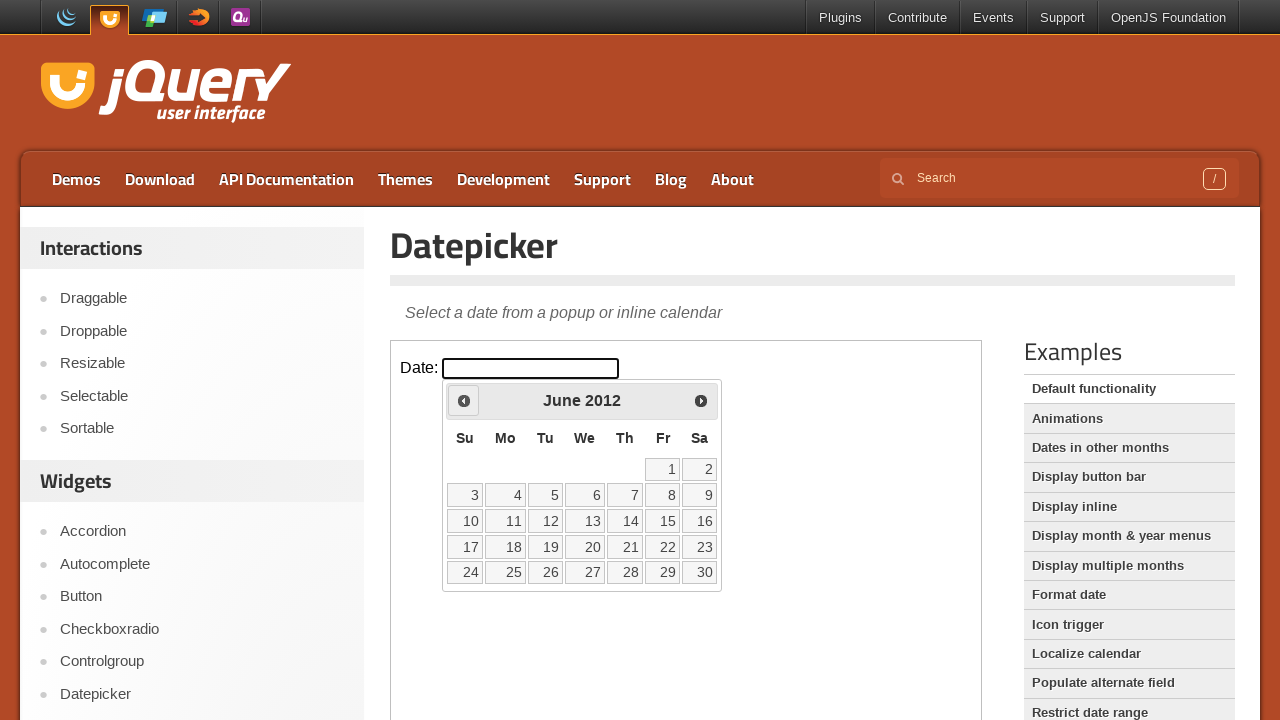

Clicked previous month button to navigate backwards at (464, 400) on iframe >> nth=0 >> internal:control=enter-frame >> .ui-icon.ui-icon-circle-trian
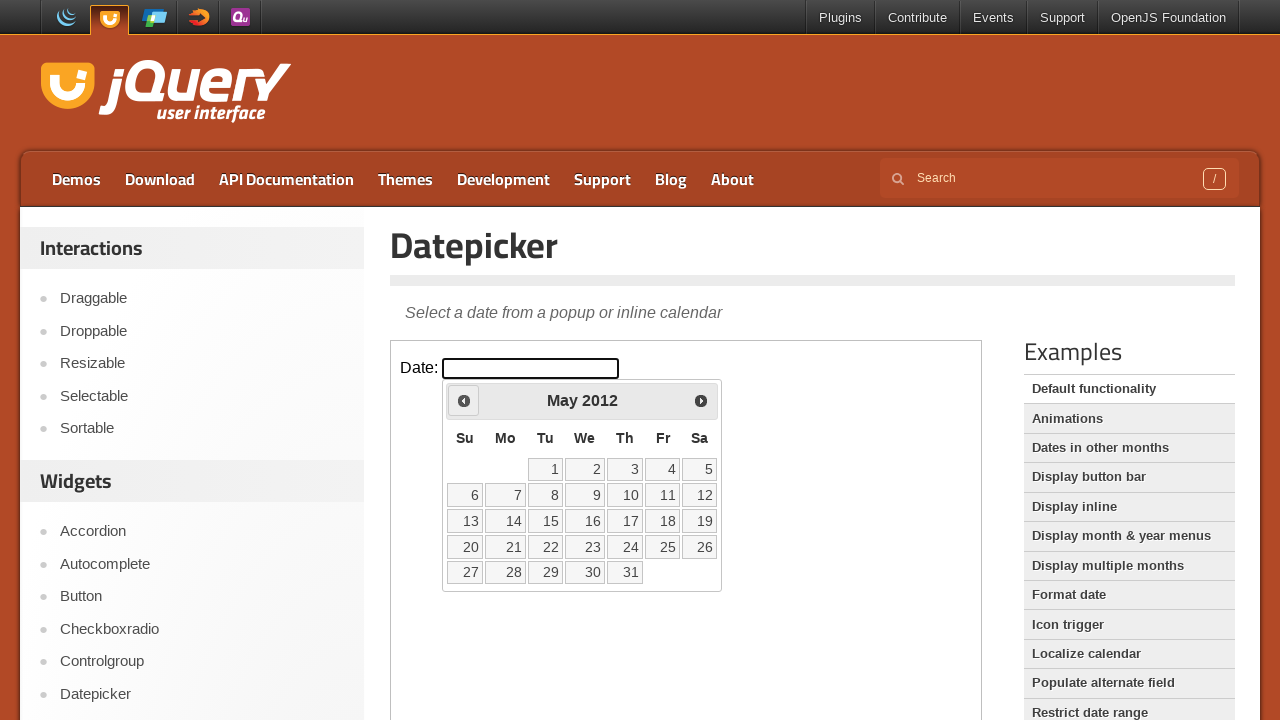

Checked current date: May 2012
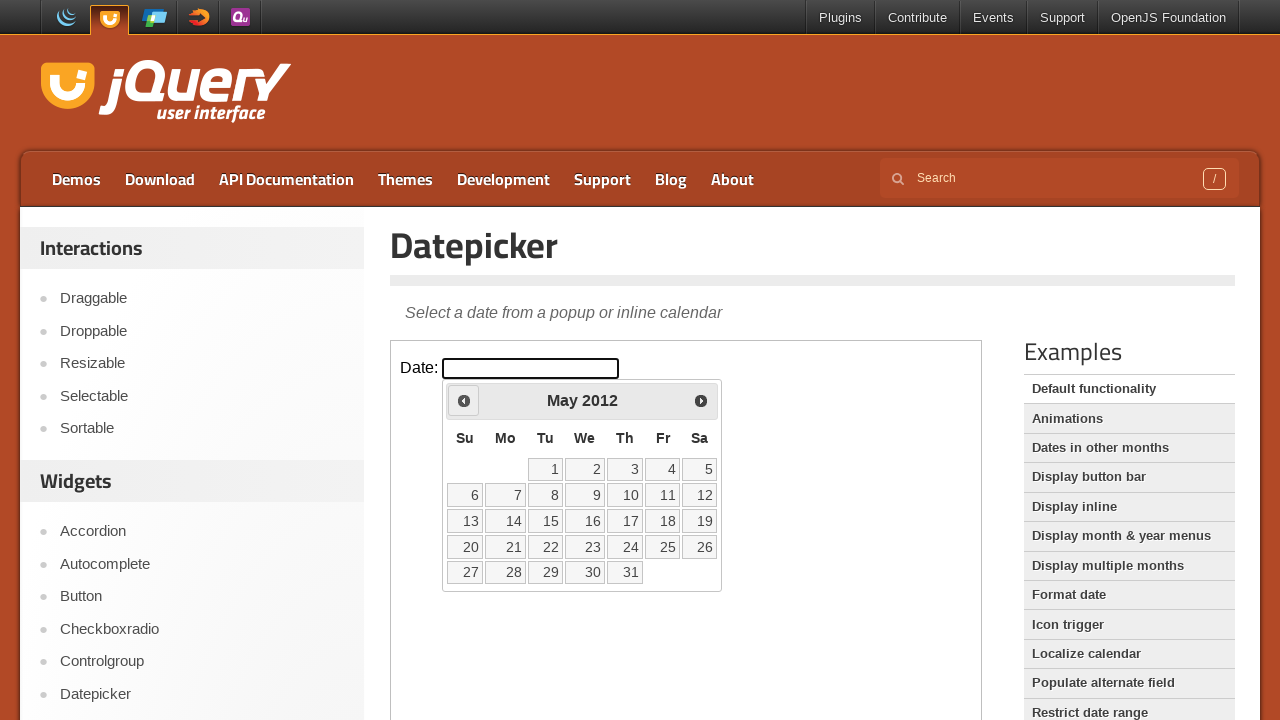

Clicked previous month button to navigate backwards at (464, 400) on iframe >> nth=0 >> internal:control=enter-frame >> .ui-icon.ui-icon-circle-trian
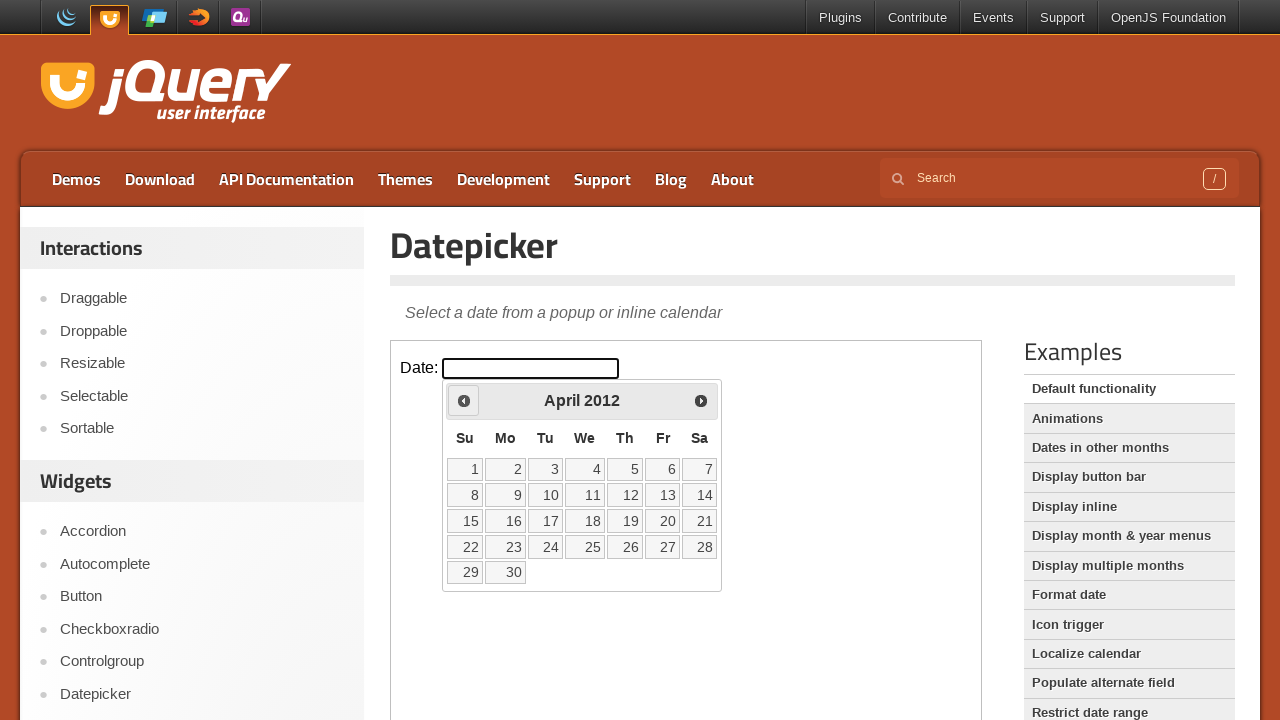

Checked current date: April 2012
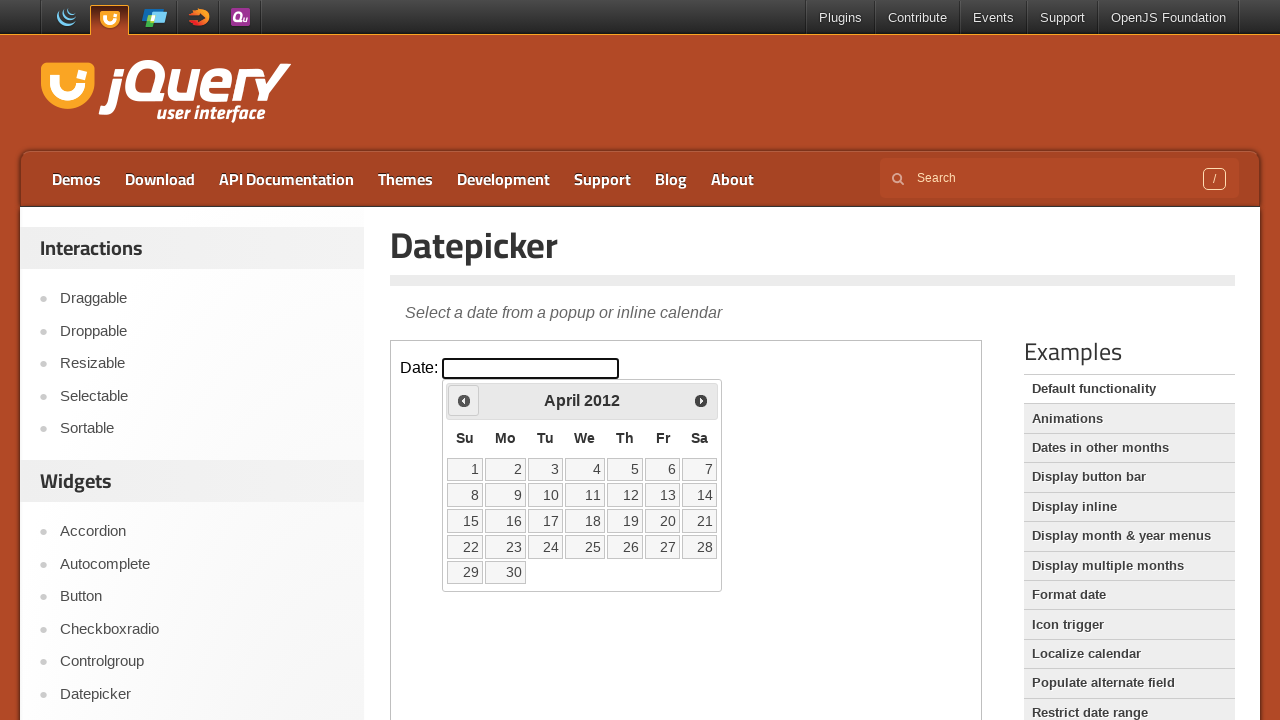

Clicked previous month button to navigate backwards at (464, 400) on iframe >> nth=0 >> internal:control=enter-frame >> .ui-icon.ui-icon-circle-trian
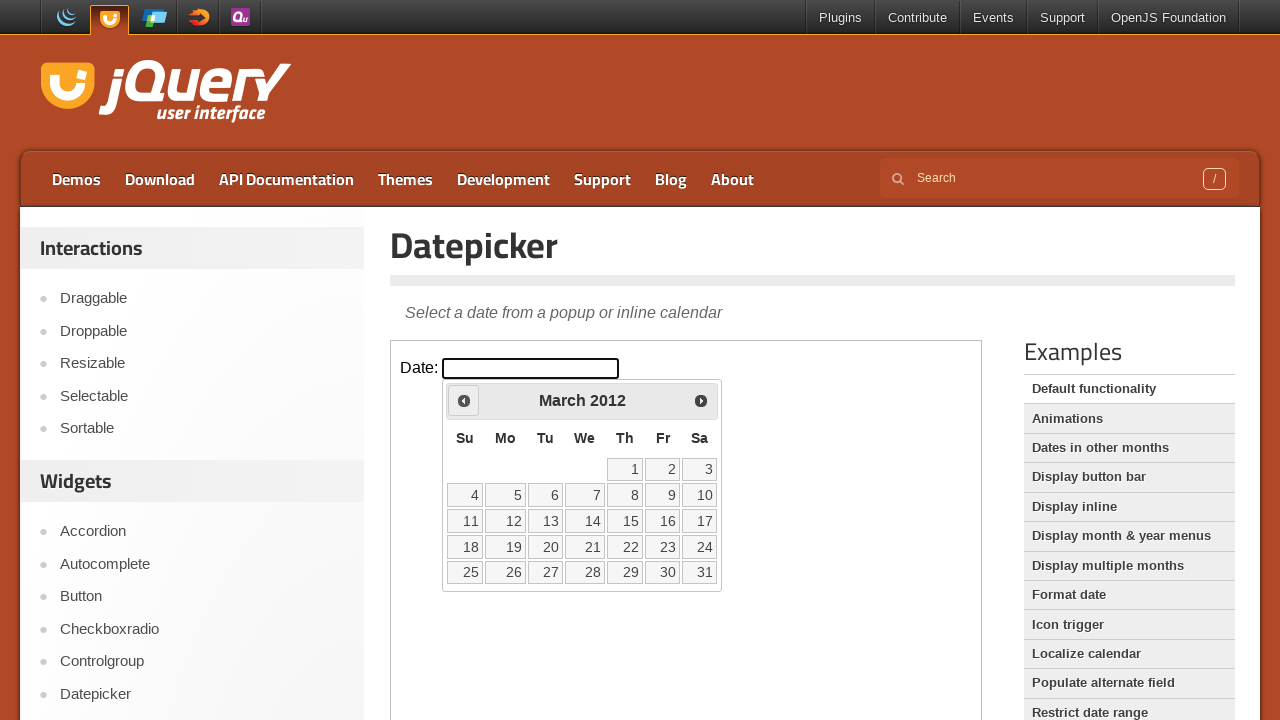

Checked current date: March 2012
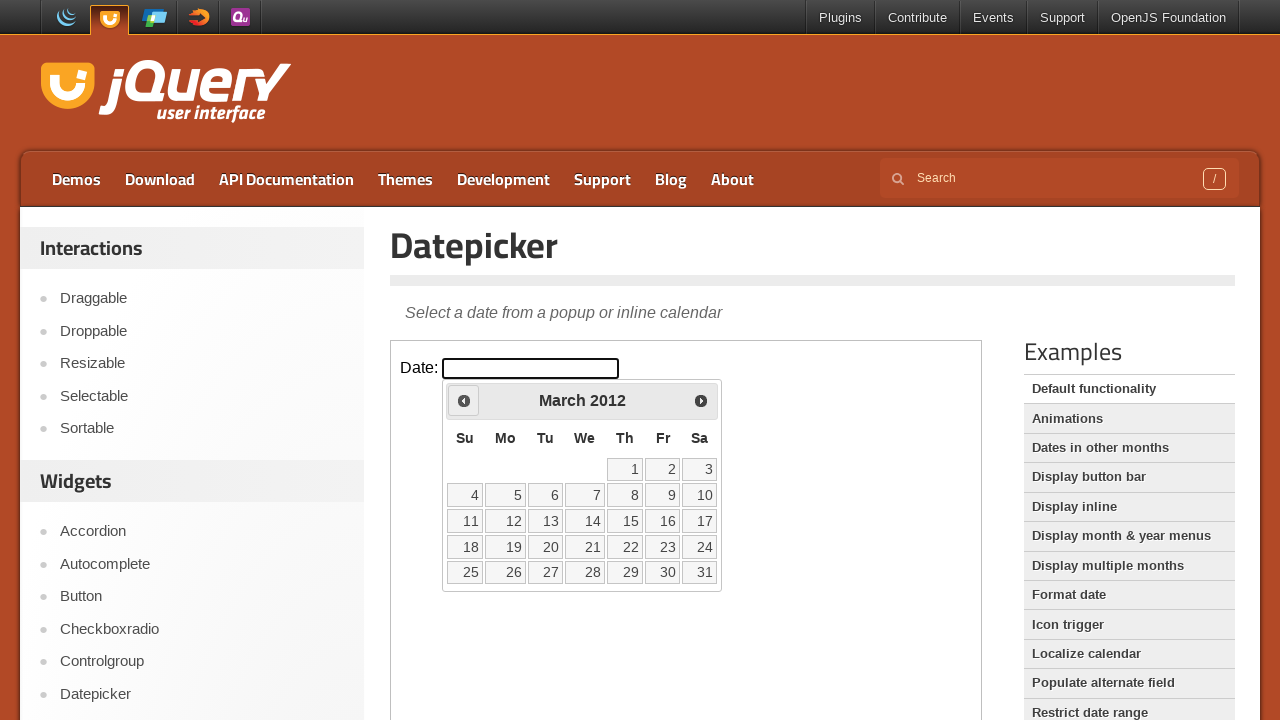

Clicked previous month button to navigate backwards at (464, 400) on iframe >> nth=0 >> internal:control=enter-frame >> .ui-icon.ui-icon-circle-trian
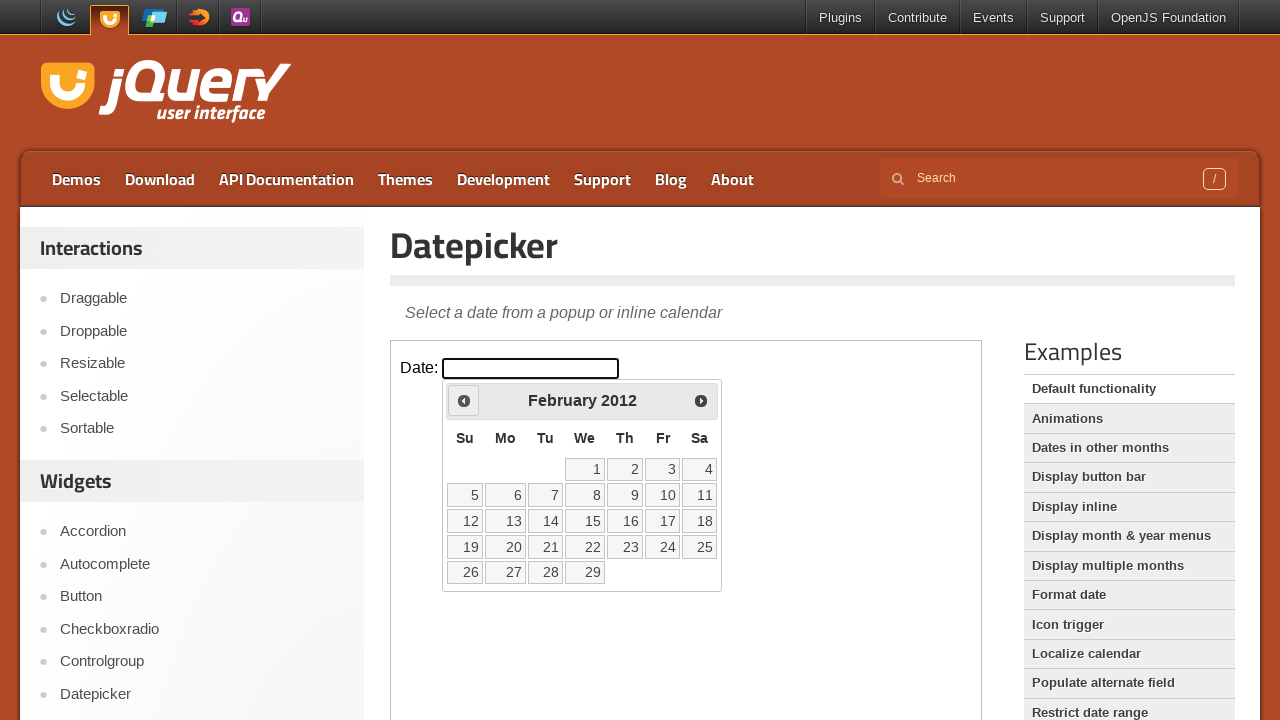

Checked current date: February 2012
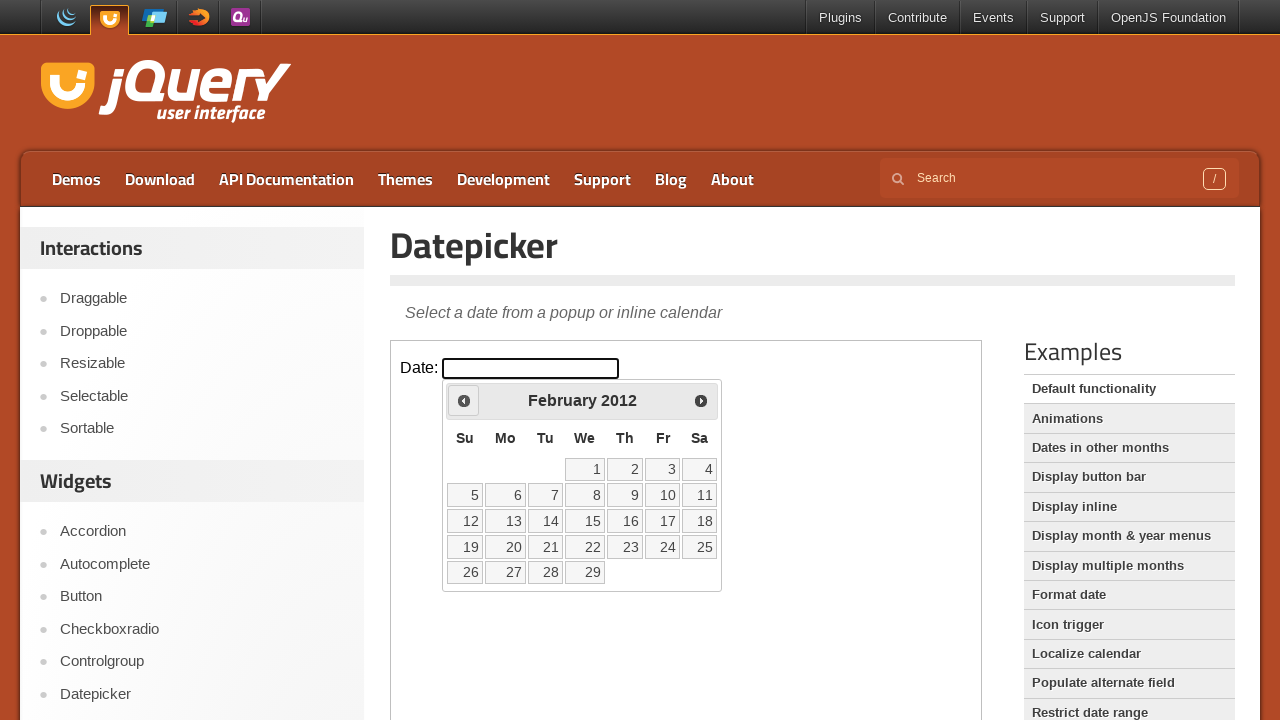

Clicked previous month button to navigate backwards at (464, 400) on iframe >> nth=0 >> internal:control=enter-frame >> .ui-icon.ui-icon-circle-trian
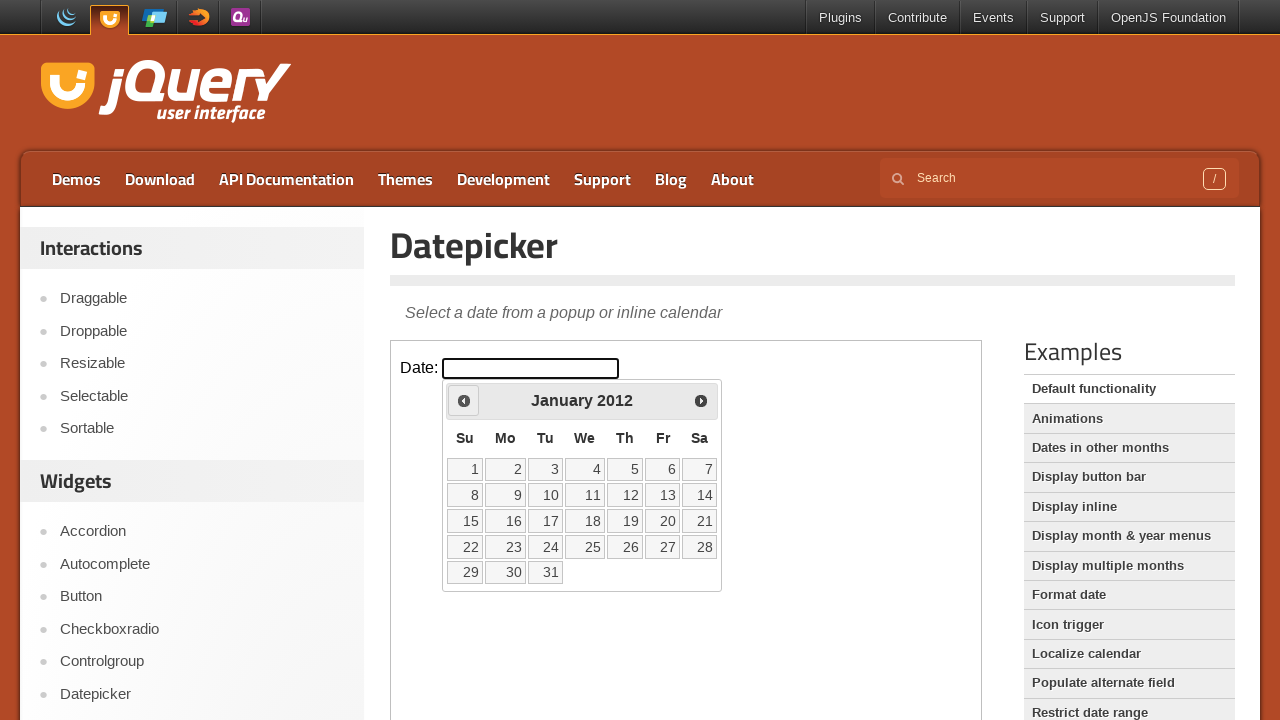

Checked current date: January 2012
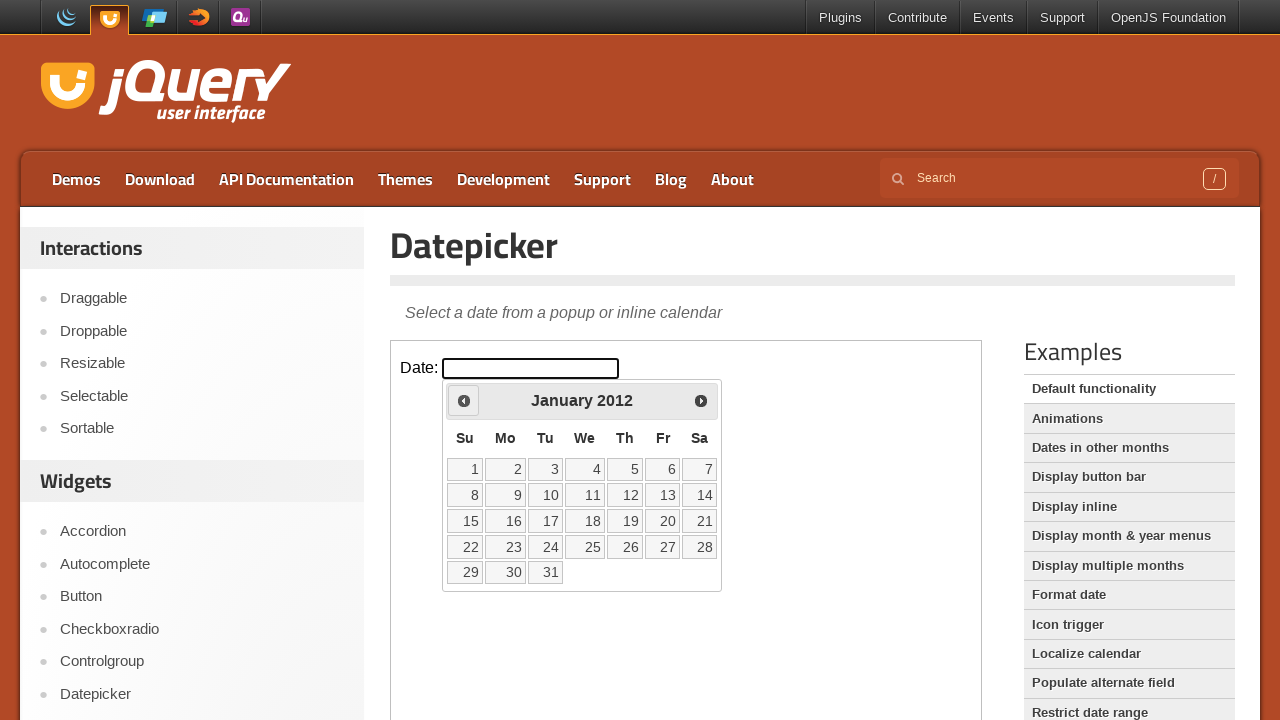

Clicked previous month button to navigate backwards at (464, 400) on iframe >> nth=0 >> internal:control=enter-frame >> .ui-icon.ui-icon-circle-trian
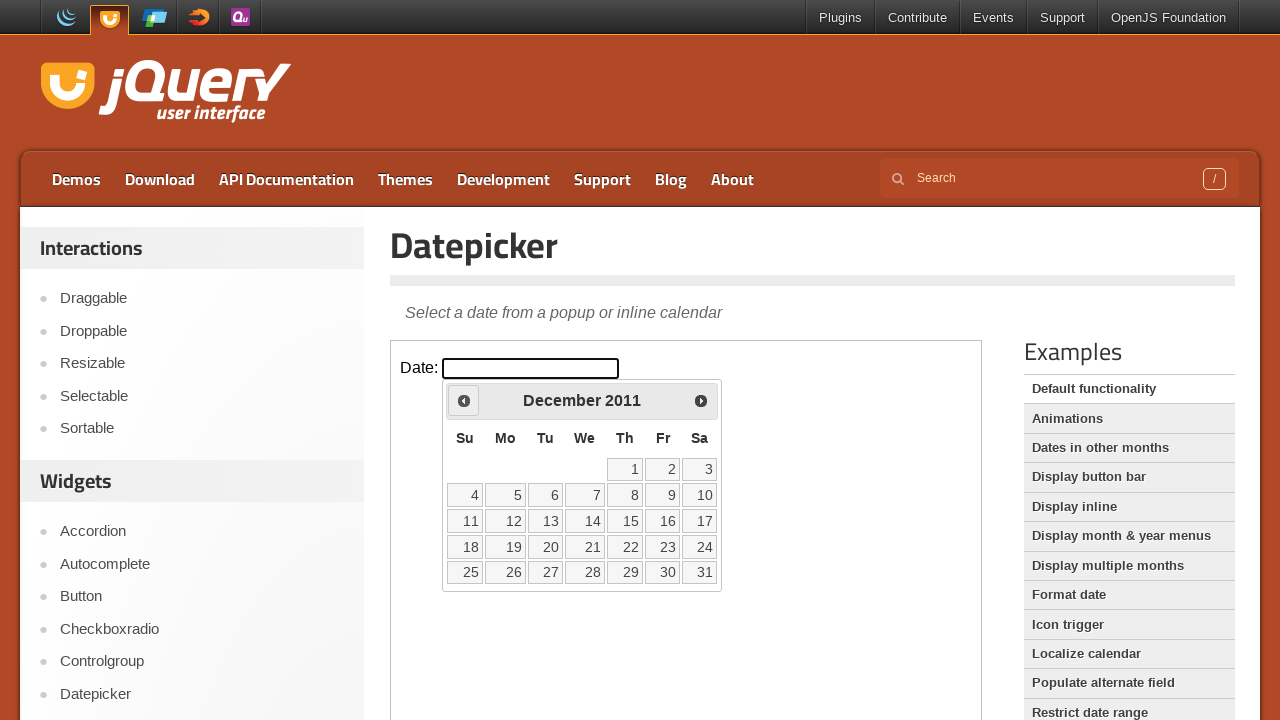

Checked current date: December 2011
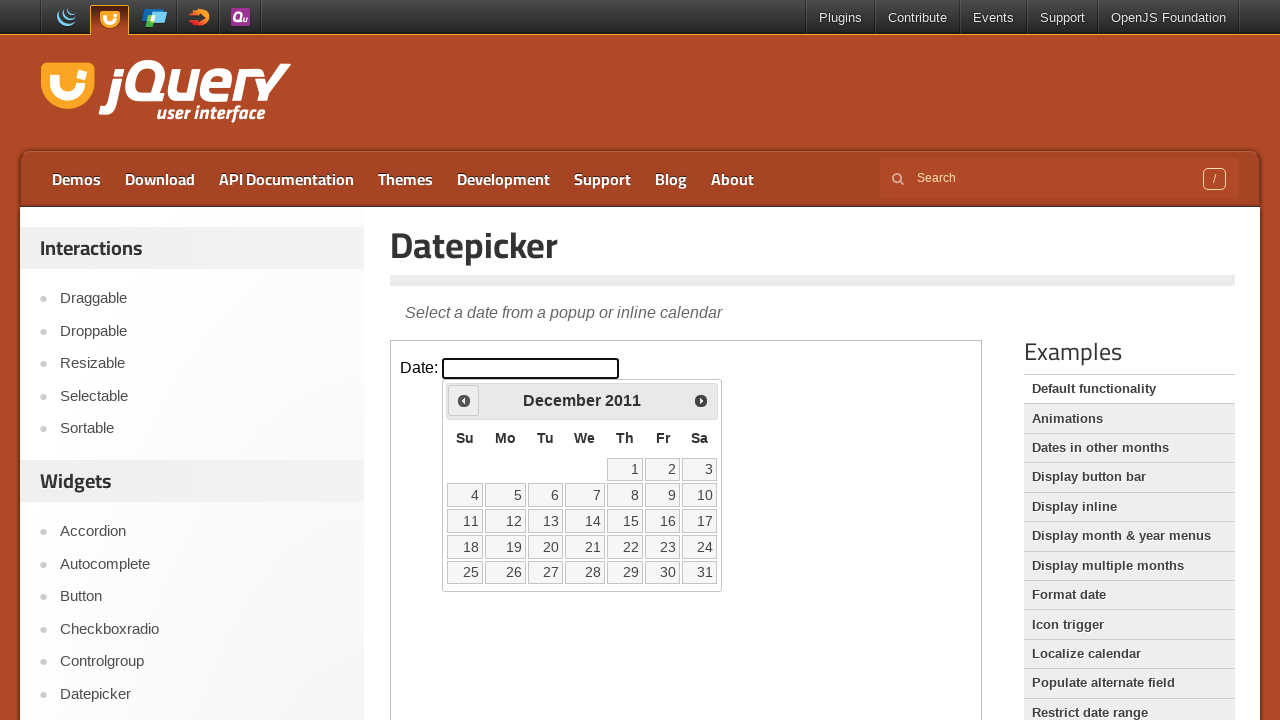

Clicked previous month button to navigate backwards at (464, 400) on iframe >> nth=0 >> internal:control=enter-frame >> .ui-icon.ui-icon-circle-trian
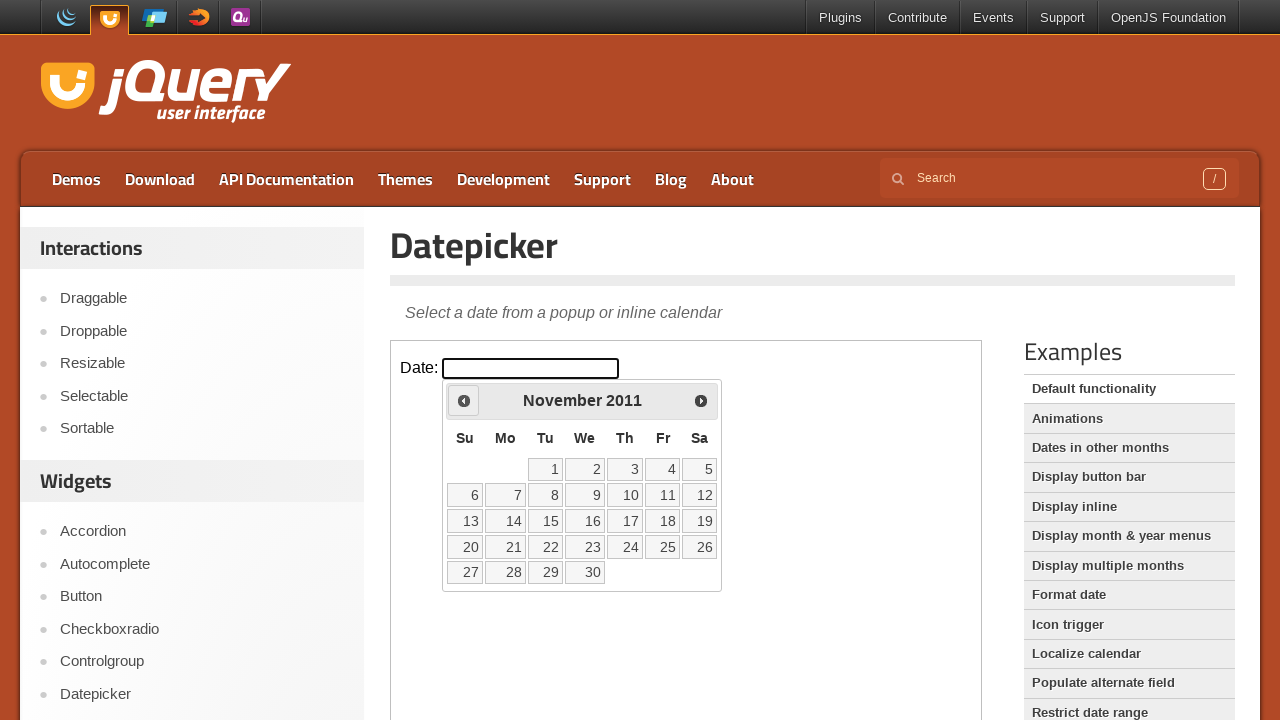

Checked current date: November 2011
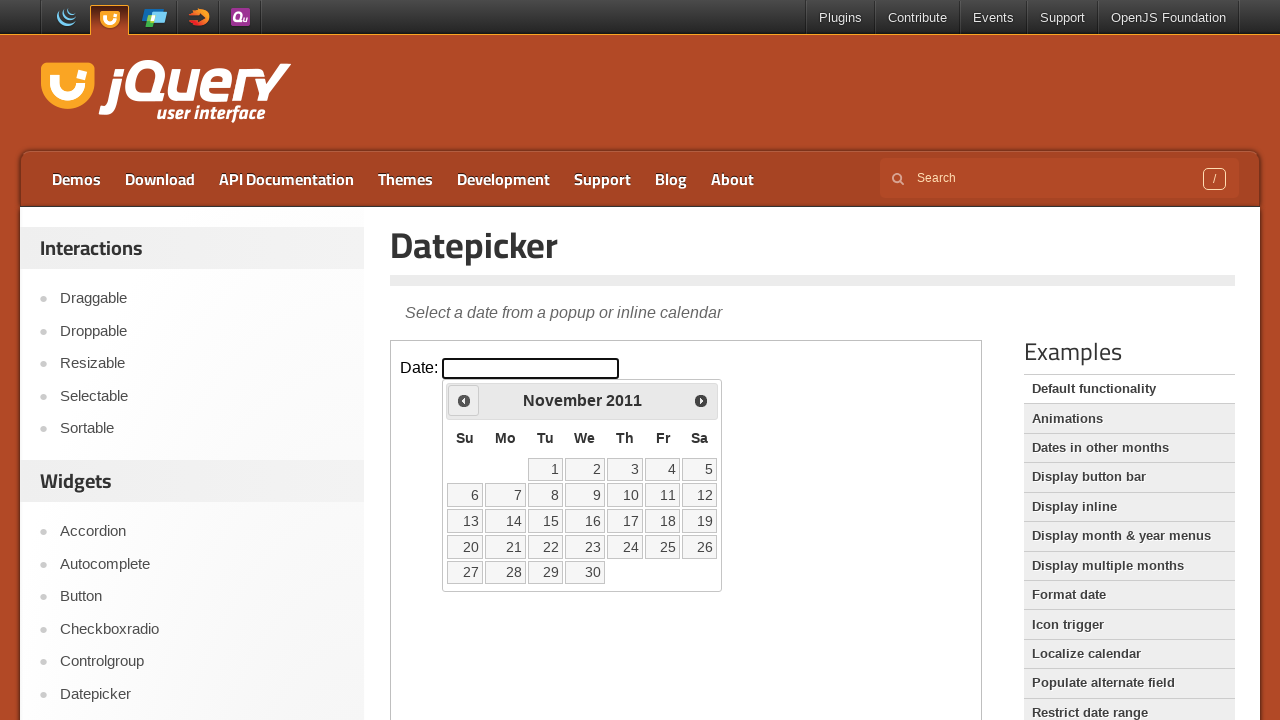

Clicked previous month button to navigate backwards at (464, 400) on iframe >> nth=0 >> internal:control=enter-frame >> .ui-icon.ui-icon-circle-trian
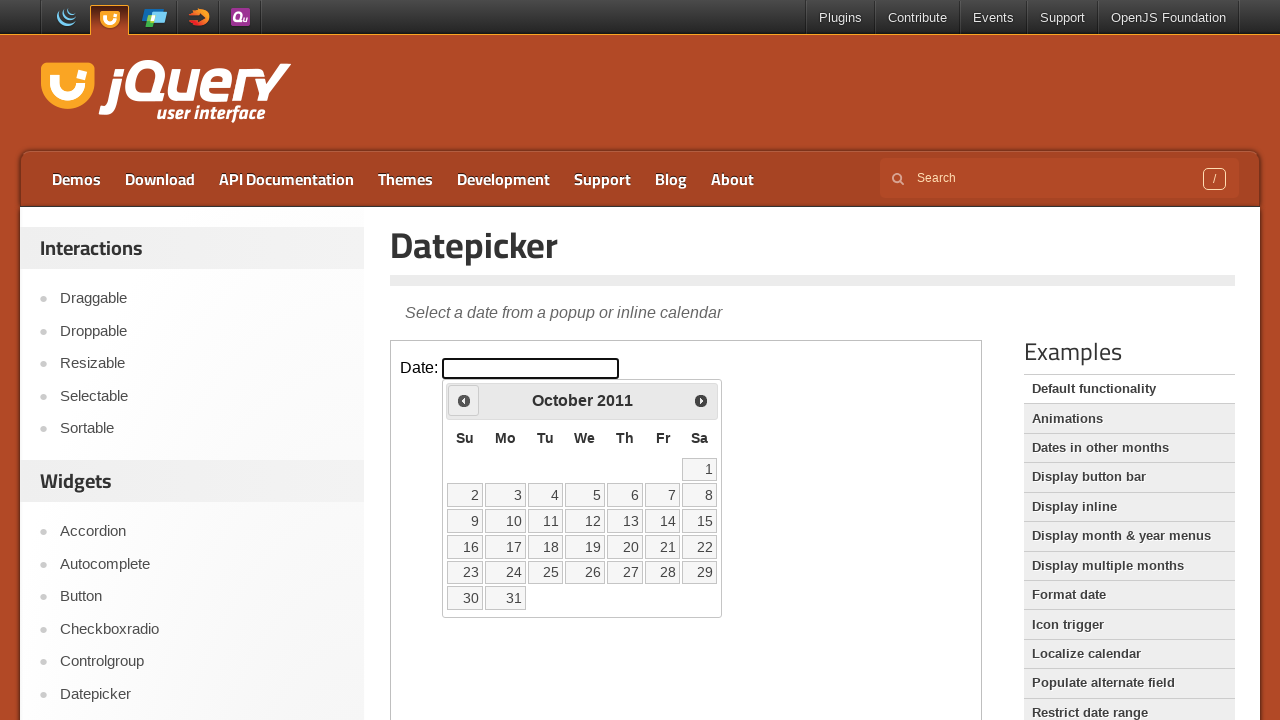

Checked current date: October 2011
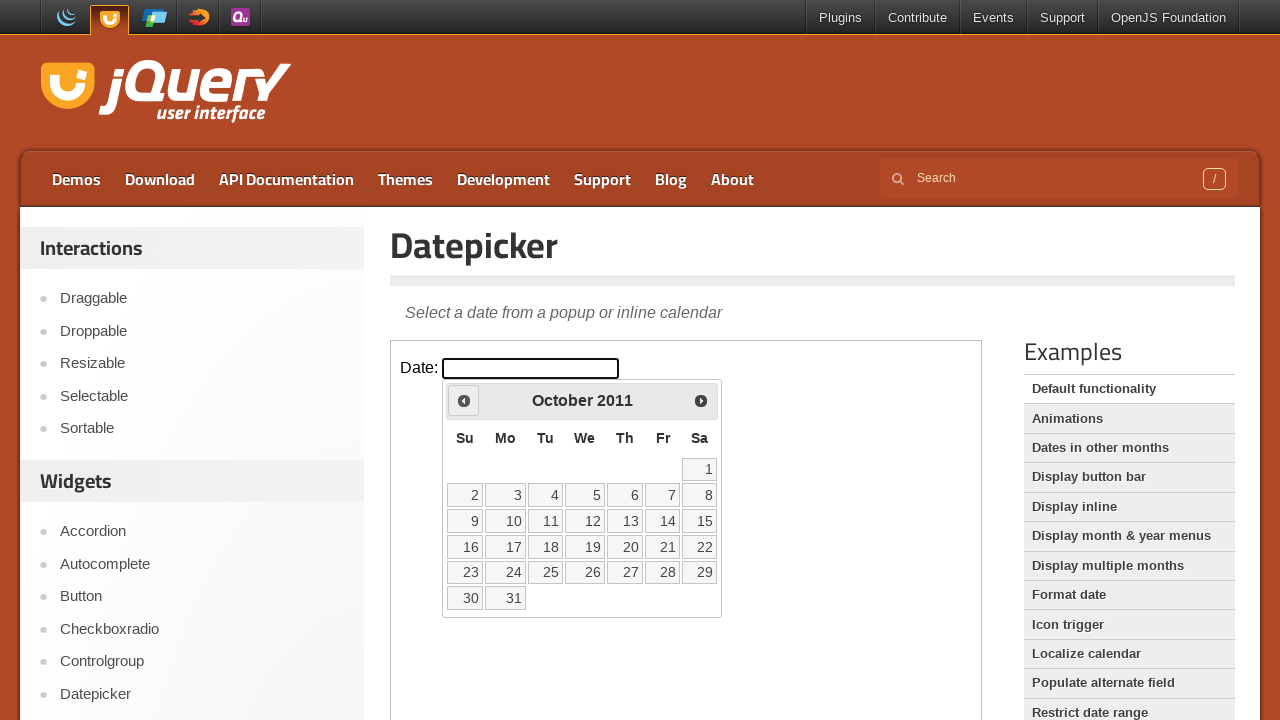

Clicked previous month button to navigate backwards at (464, 400) on iframe >> nth=0 >> internal:control=enter-frame >> .ui-icon.ui-icon-circle-trian
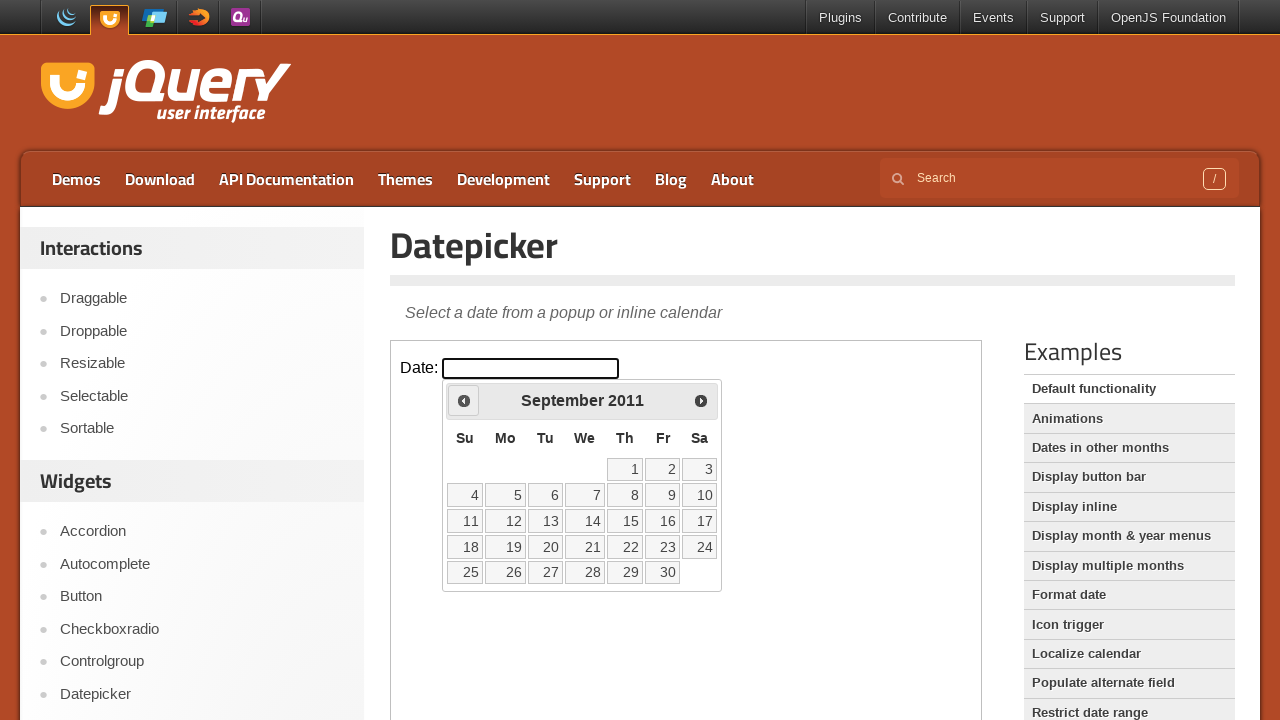

Checked current date: September 2011
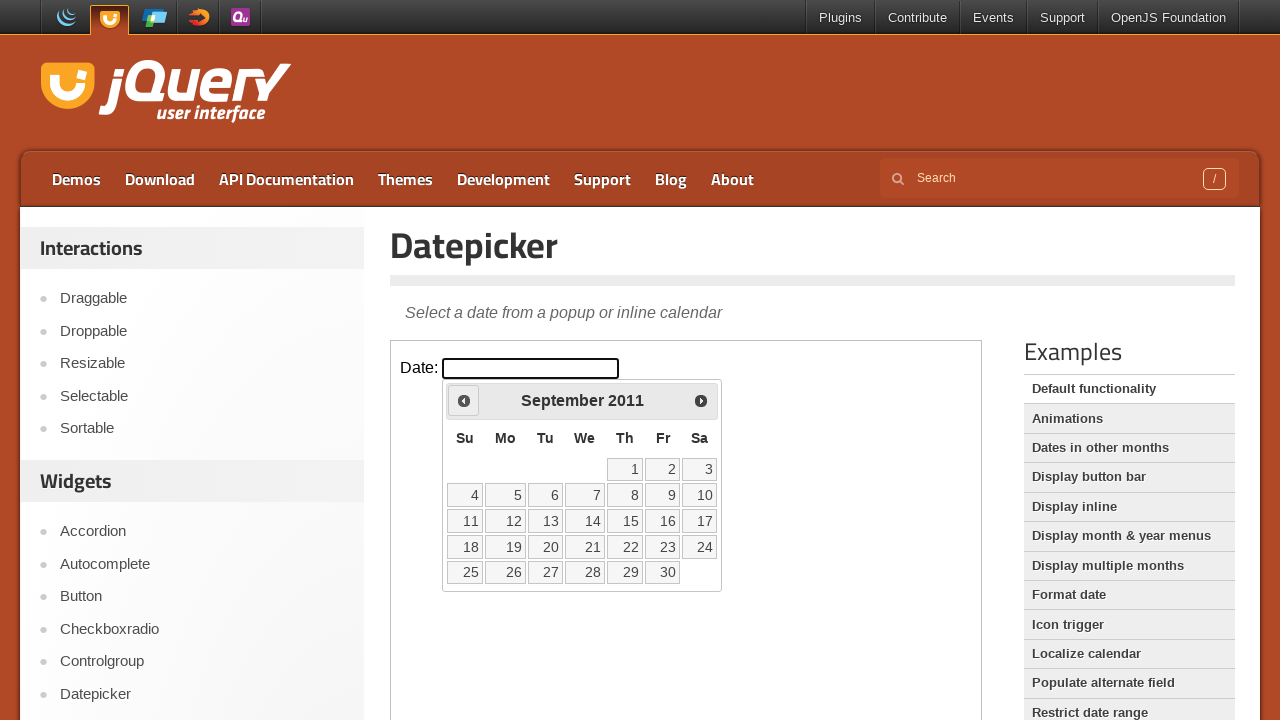

Clicked previous month button to navigate backwards at (464, 400) on iframe >> nth=0 >> internal:control=enter-frame >> .ui-icon.ui-icon-circle-trian
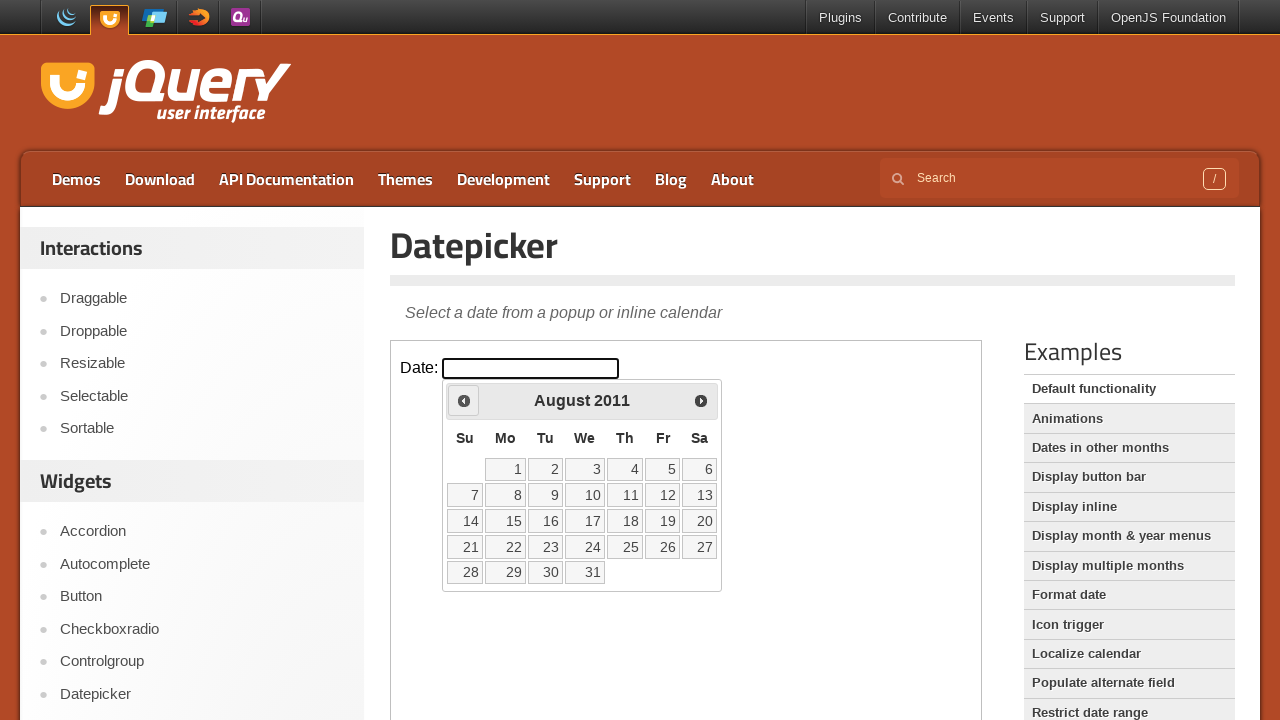

Checked current date: August 2011
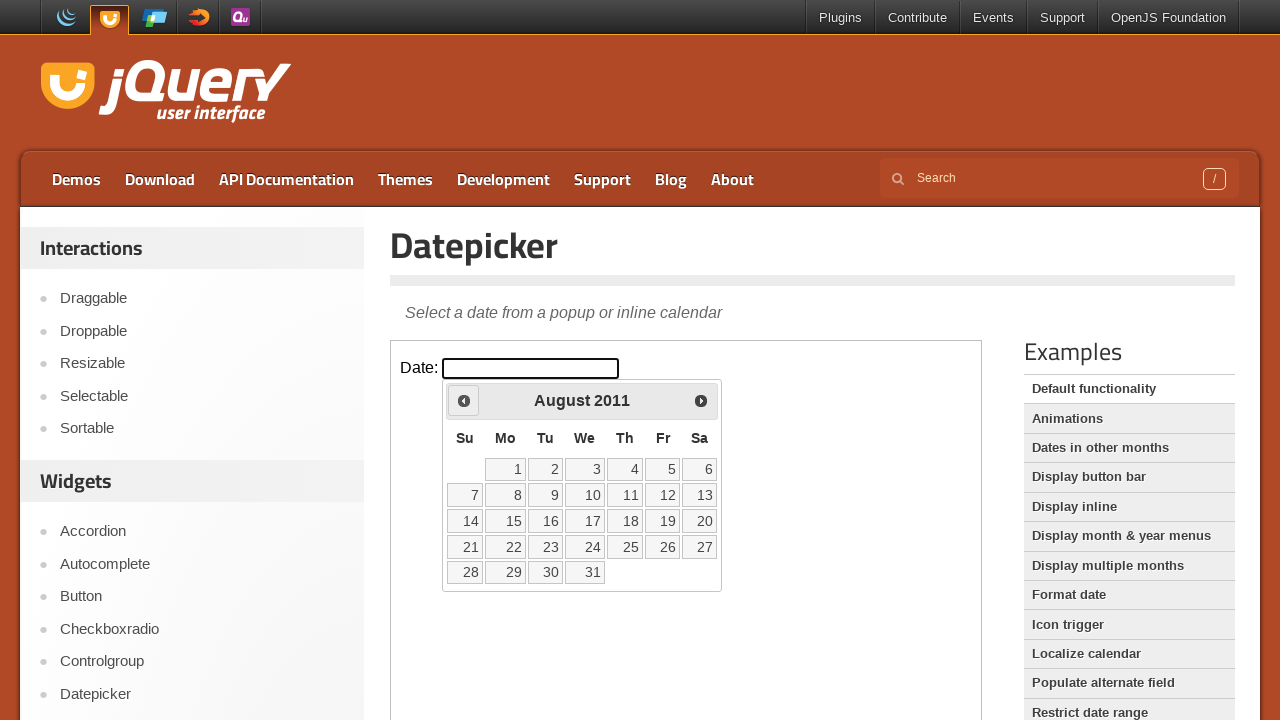

Clicked previous month button to navigate backwards at (464, 400) on iframe >> nth=0 >> internal:control=enter-frame >> .ui-icon.ui-icon-circle-trian
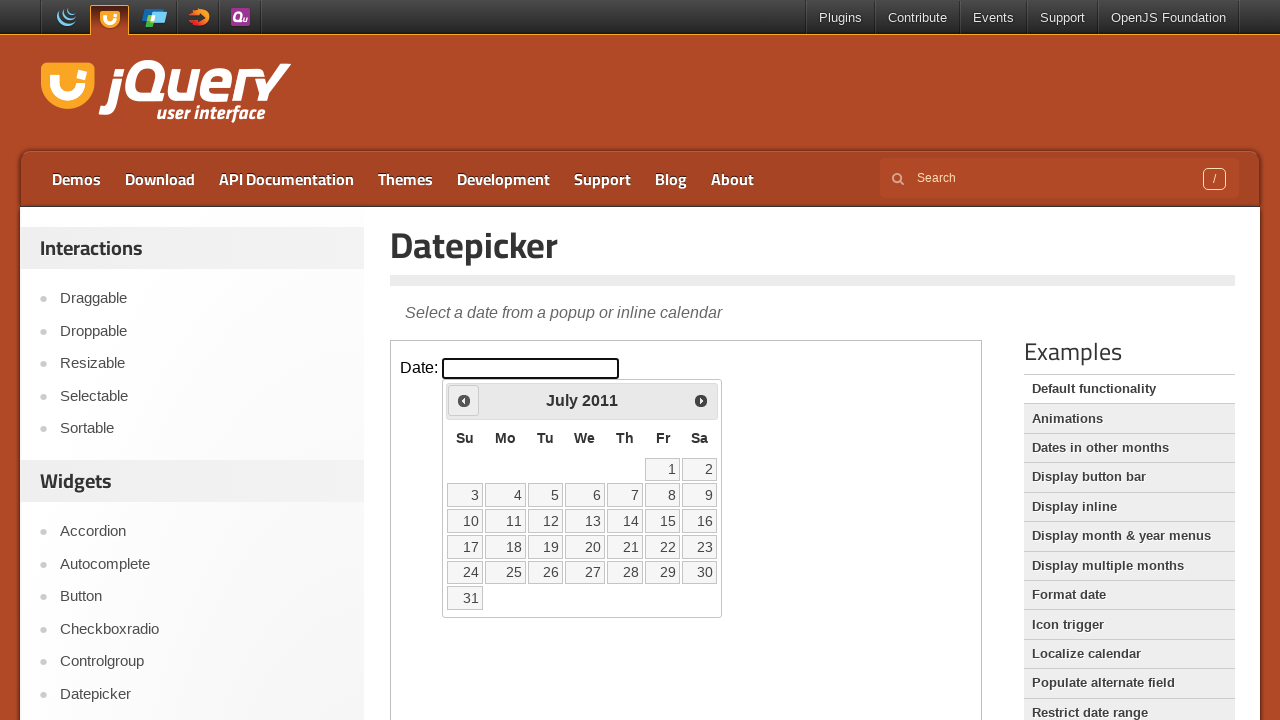

Checked current date: July 2011
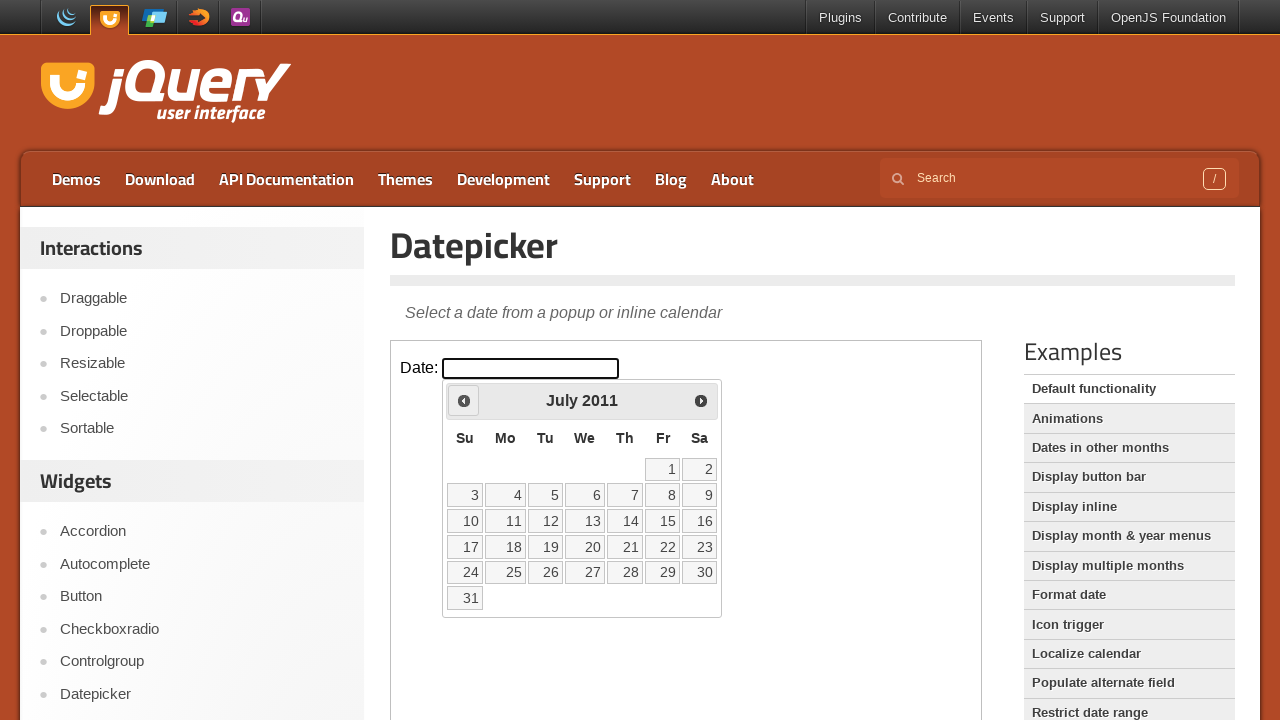

Clicked previous month button to navigate backwards at (464, 400) on iframe >> nth=0 >> internal:control=enter-frame >> .ui-icon.ui-icon-circle-trian
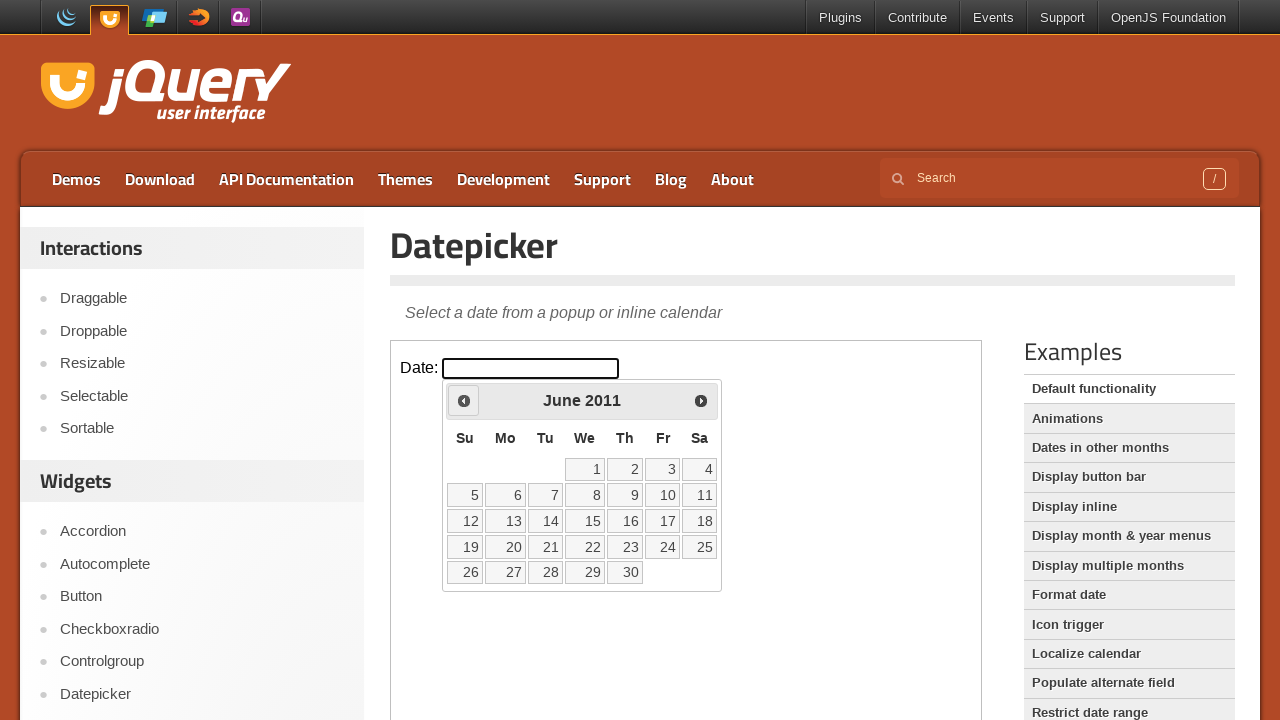

Checked current date: June 2011
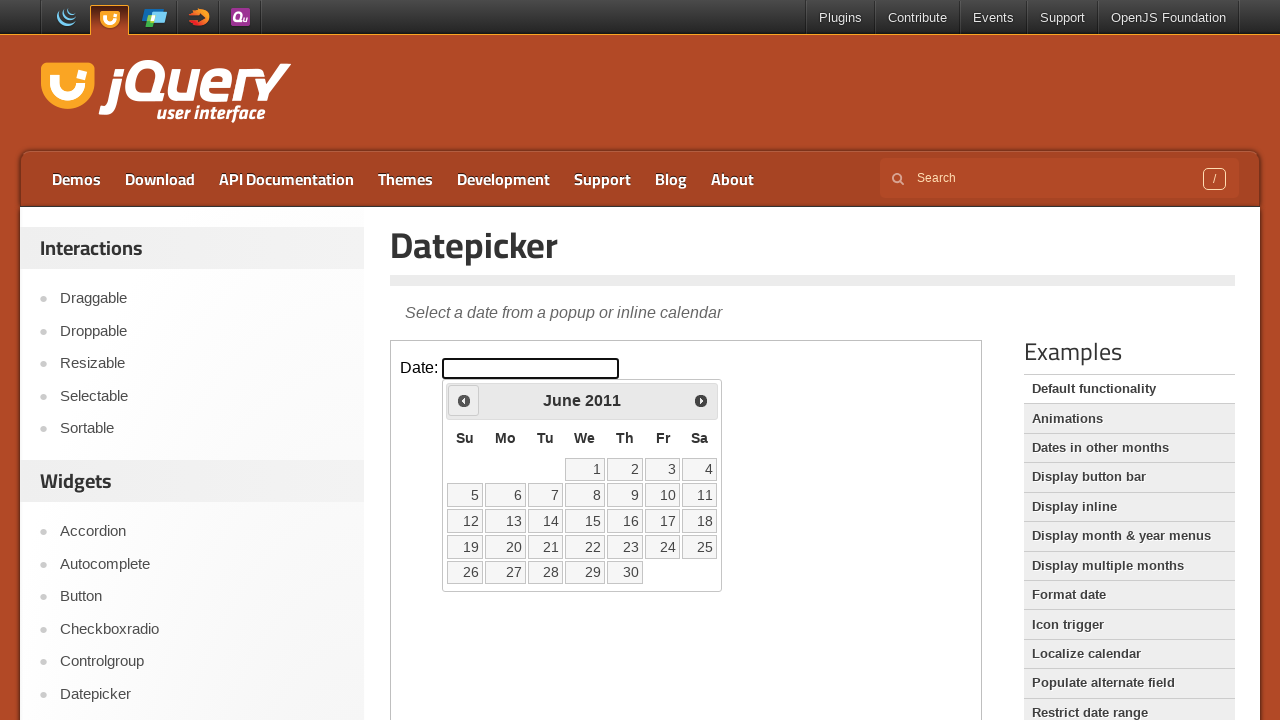

Clicked previous month button to navigate backwards at (464, 400) on iframe >> nth=0 >> internal:control=enter-frame >> .ui-icon.ui-icon-circle-trian
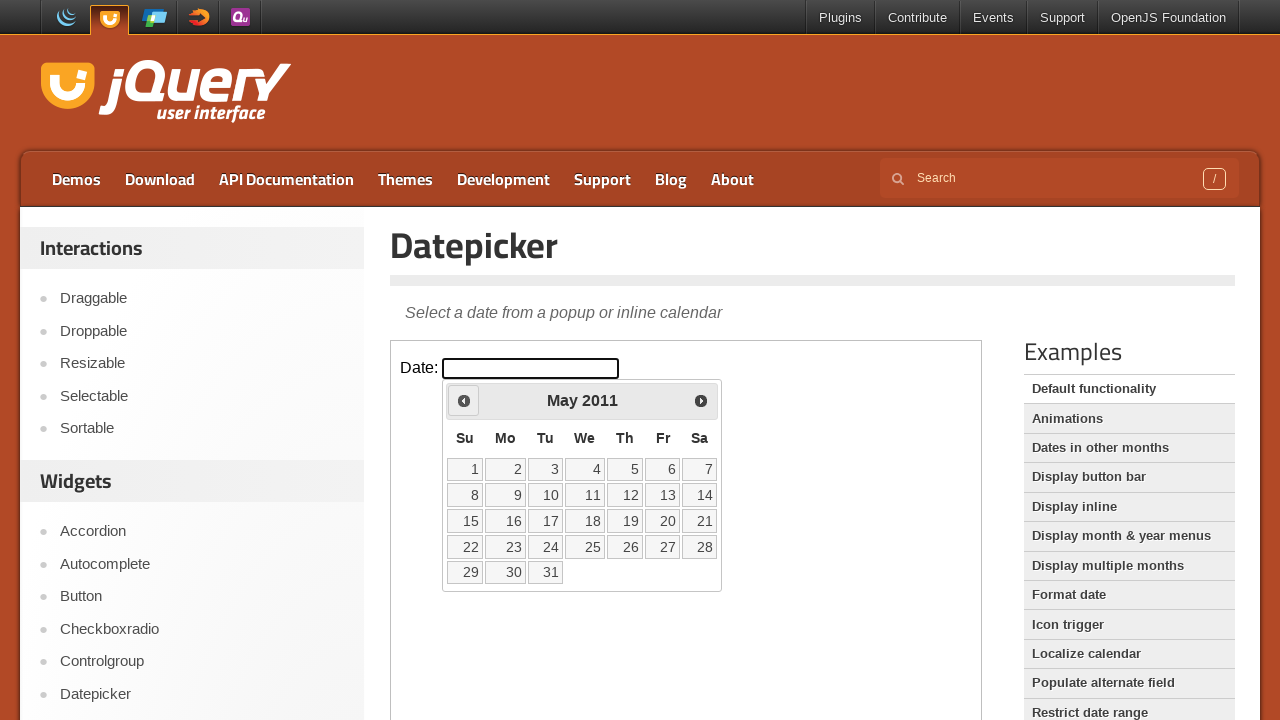

Checked current date: May 2011
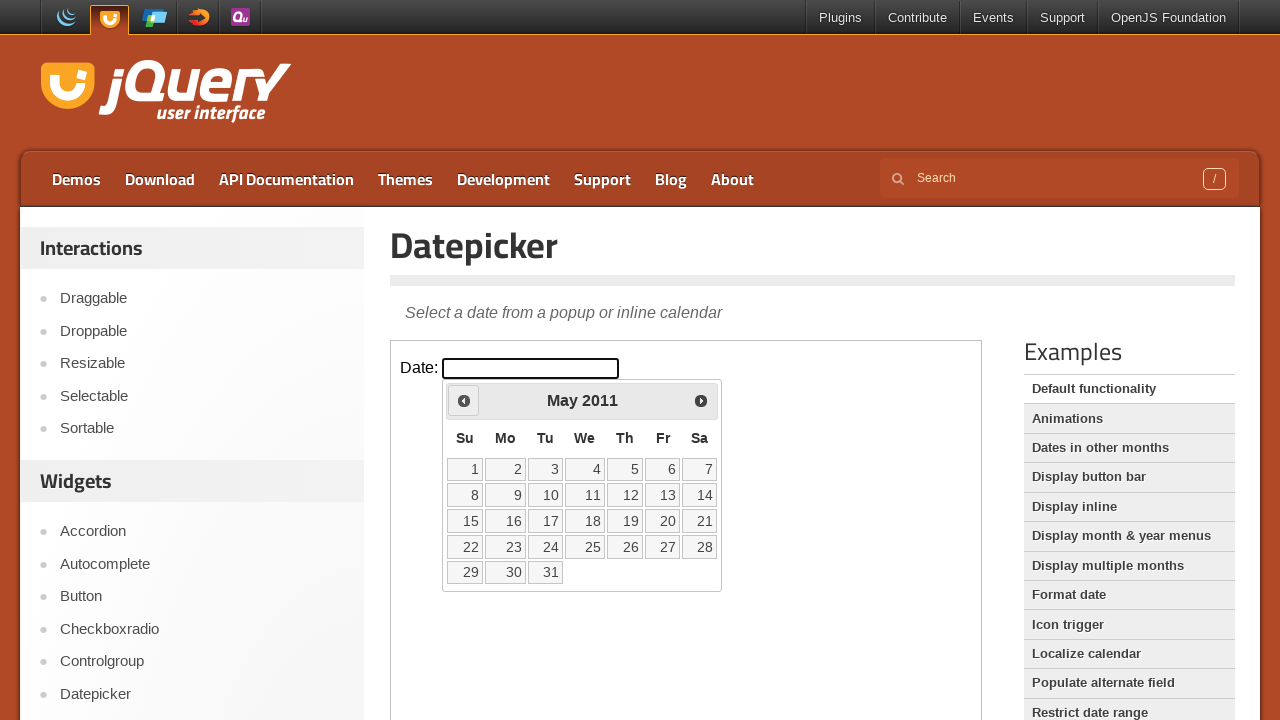

Clicked previous month button to navigate backwards at (464, 400) on iframe >> nth=0 >> internal:control=enter-frame >> .ui-icon.ui-icon-circle-trian
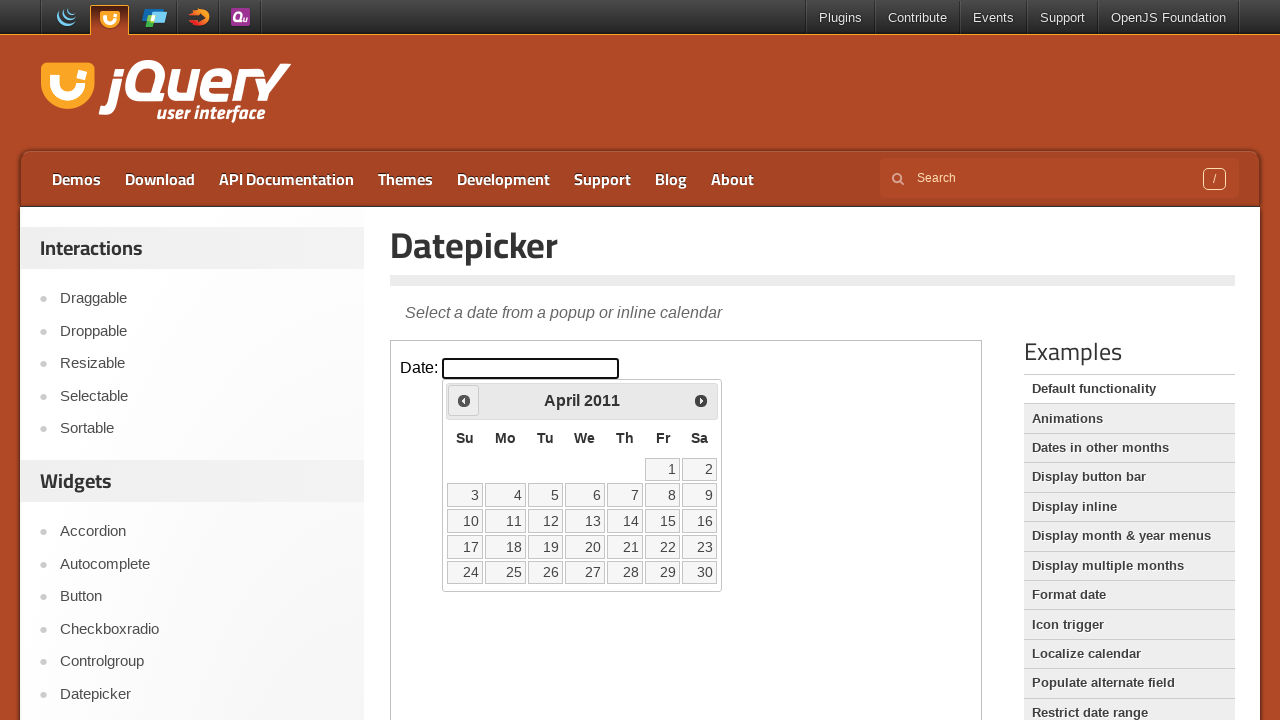

Checked current date: April 2011
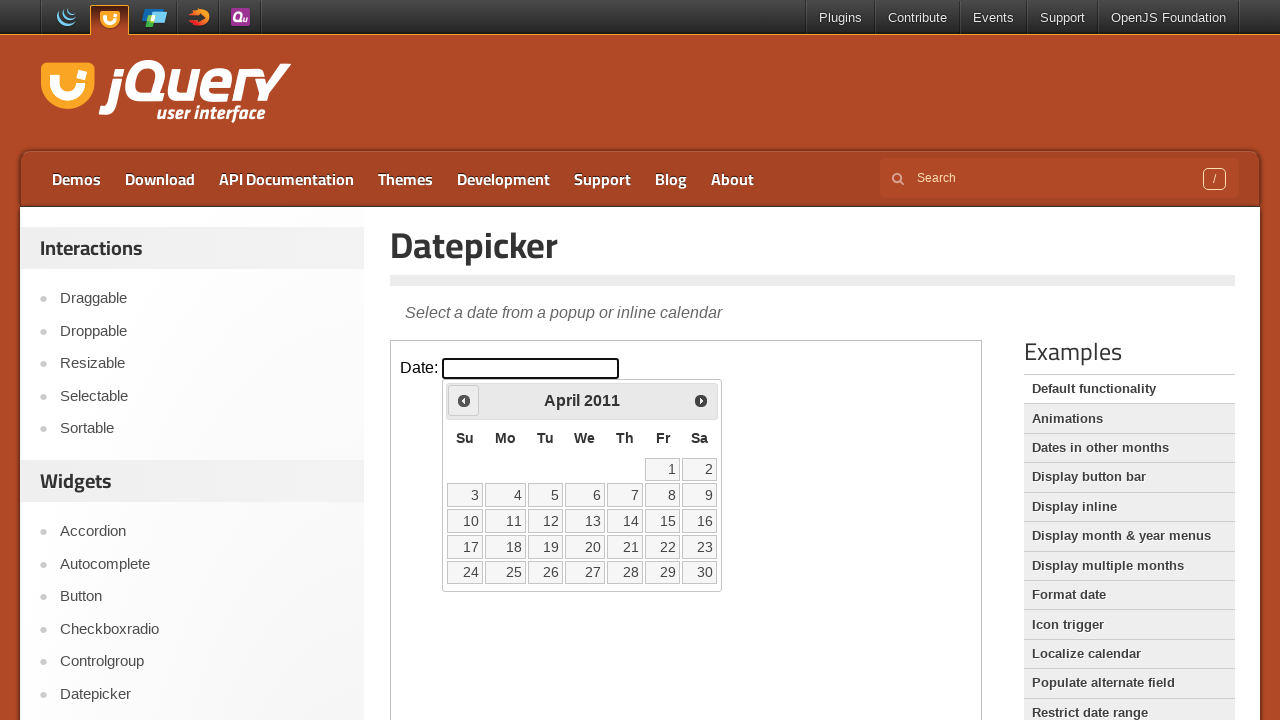

Clicked previous month button to navigate backwards at (464, 400) on iframe >> nth=0 >> internal:control=enter-frame >> .ui-icon.ui-icon-circle-trian
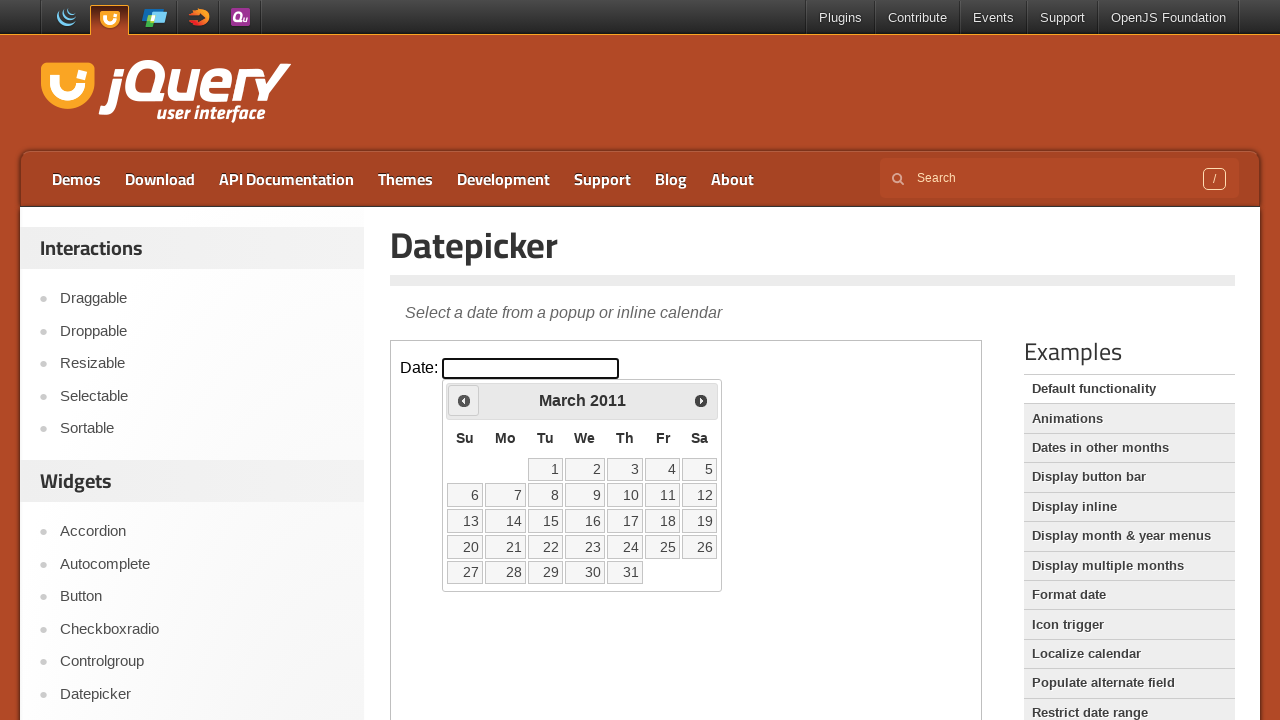

Checked current date: March 2011
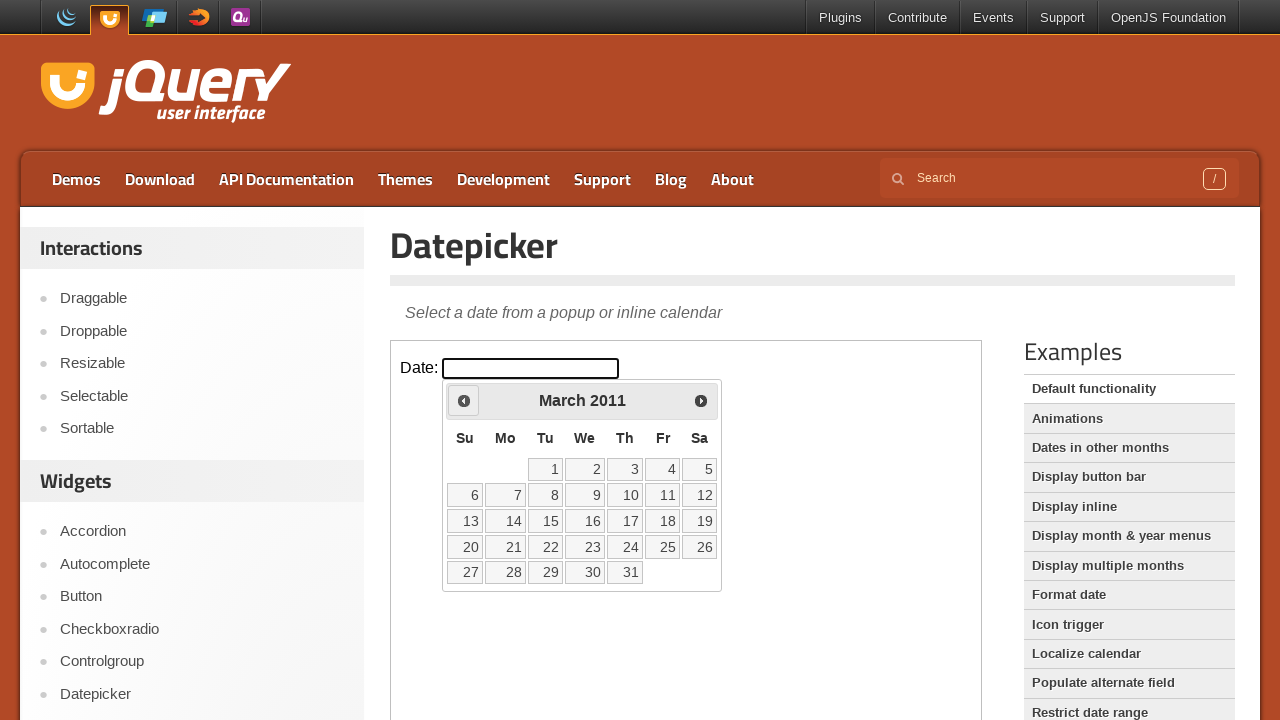

Clicked previous month button to navigate backwards at (464, 400) on iframe >> nth=0 >> internal:control=enter-frame >> .ui-icon.ui-icon-circle-trian
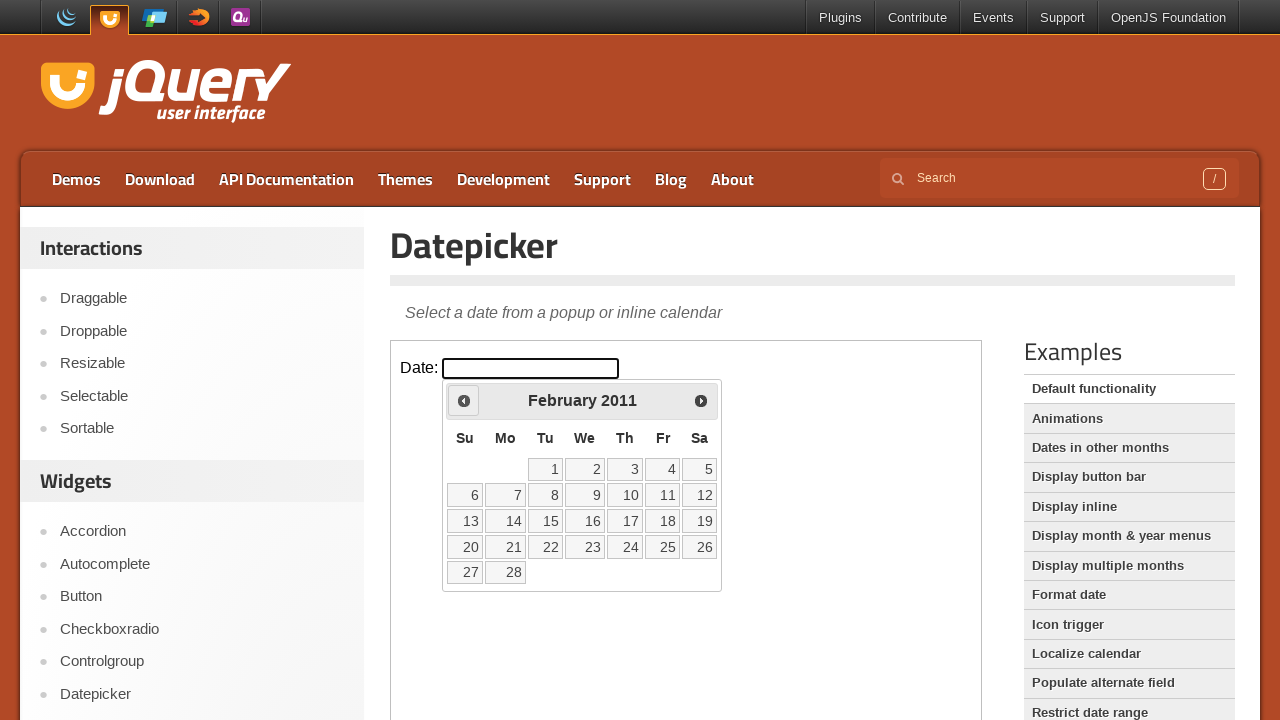

Checked current date: February 2011
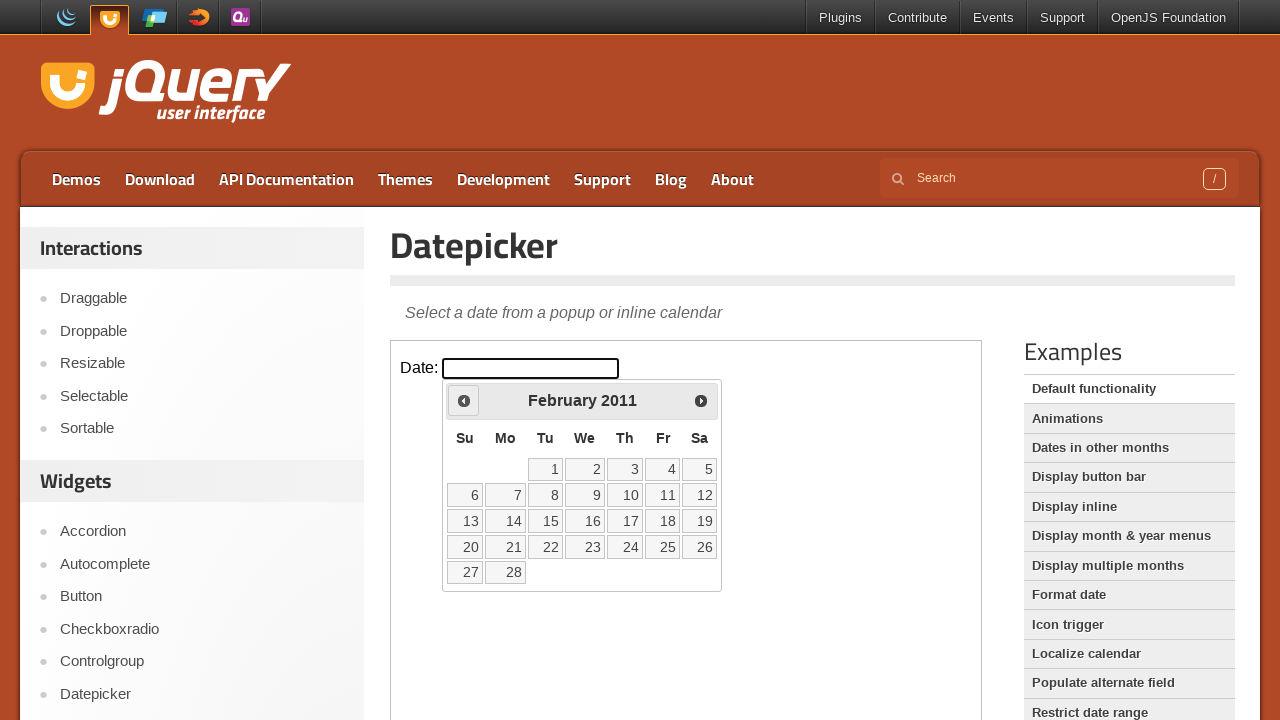

Clicked previous month button to navigate backwards at (464, 400) on iframe >> nth=0 >> internal:control=enter-frame >> .ui-icon.ui-icon-circle-trian
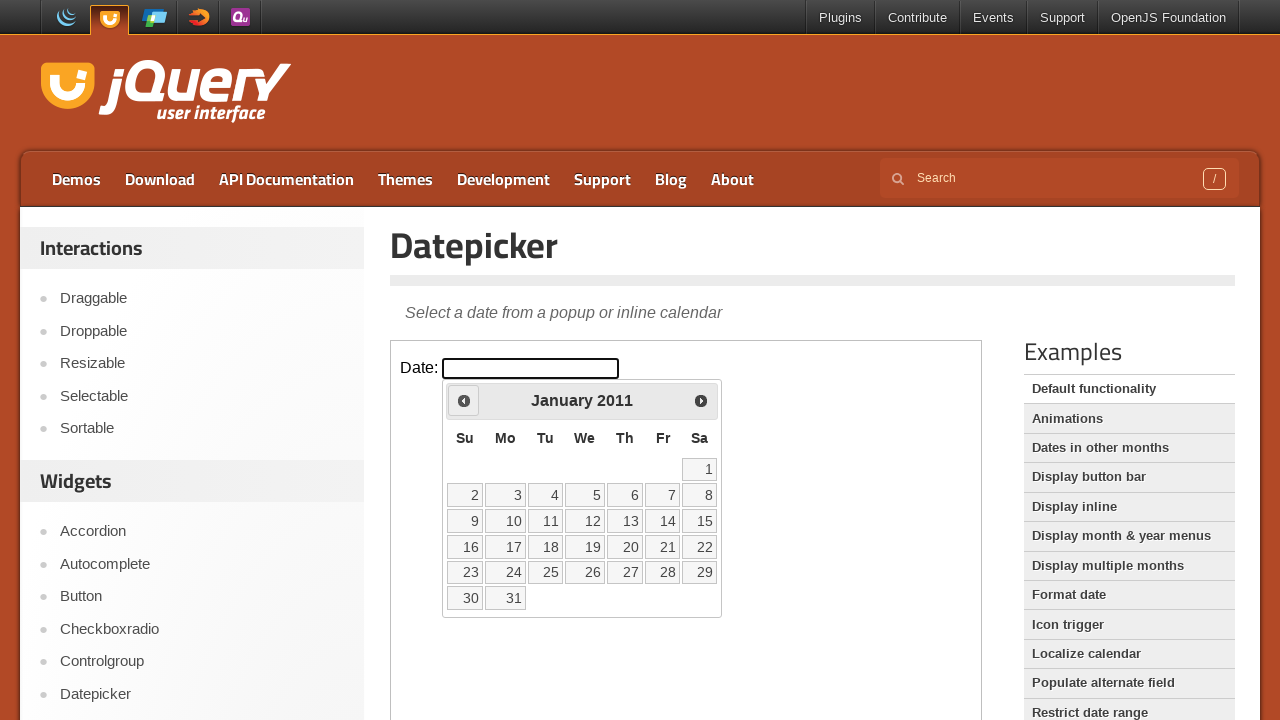

Checked current date: January 2011
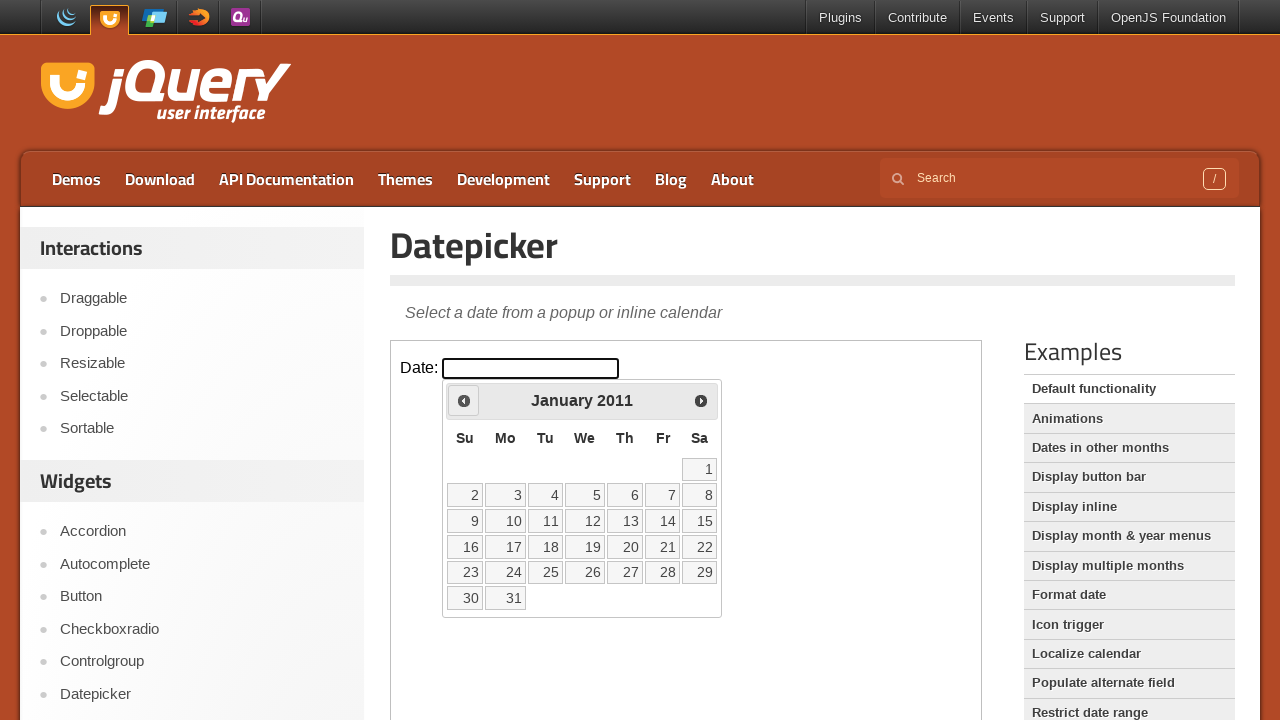

Clicked previous month button to navigate backwards at (464, 400) on iframe >> nth=0 >> internal:control=enter-frame >> .ui-icon.ui-icon-circle-trian
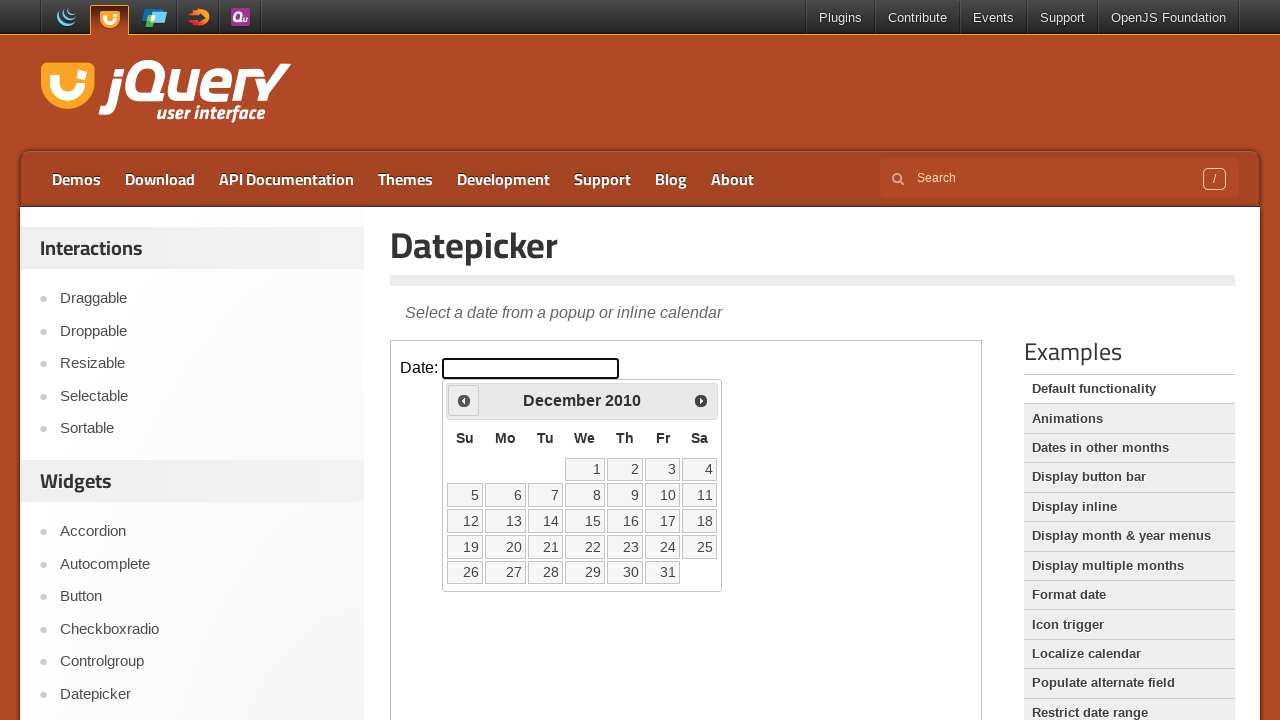

Checked current date: December 2010
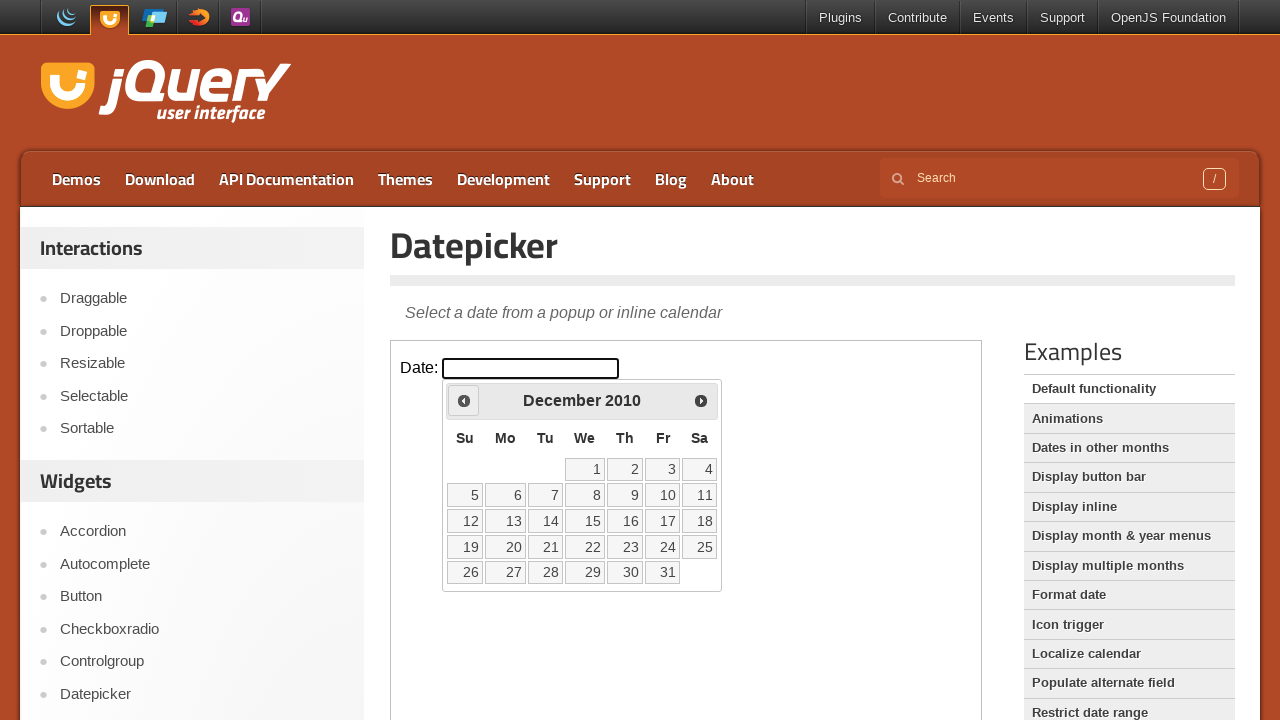

Clicked previous month button to navigate backwards at (464, 400) on iframe >> nth=0 >> internal:control=enter-frame >> .ui-icon.ui-icon-circle-trian
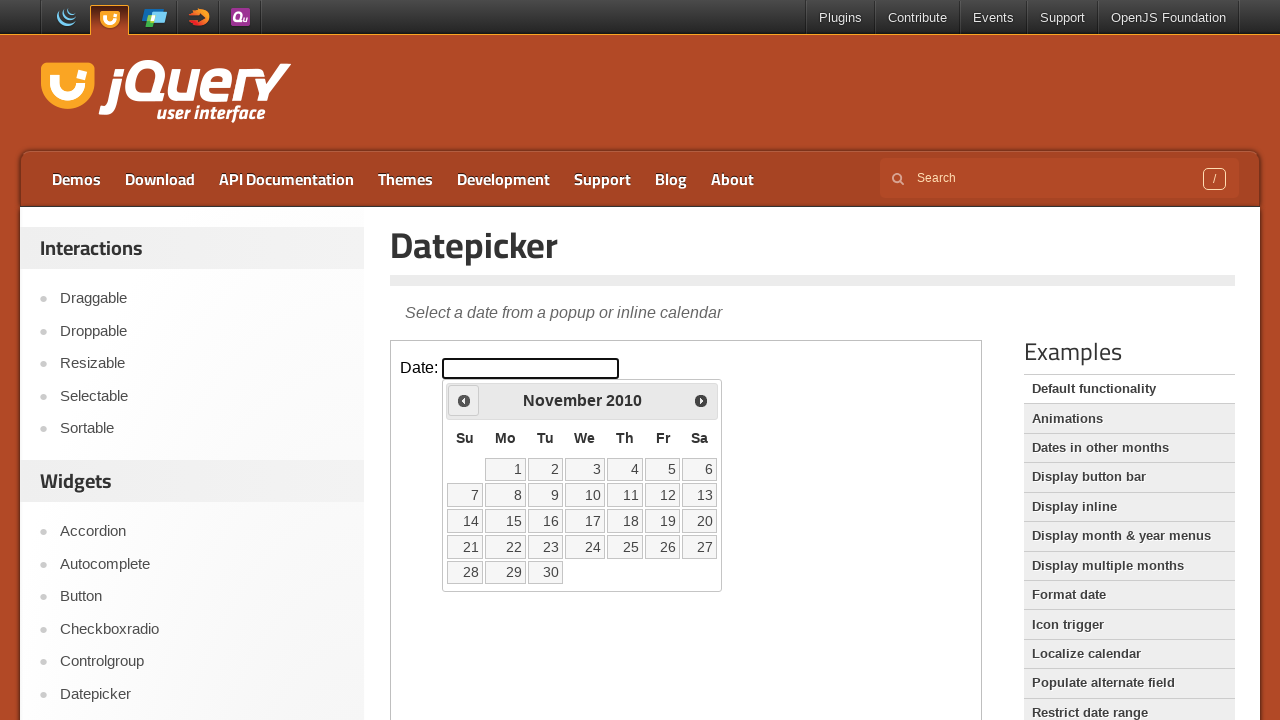

Checked current date: November 2010
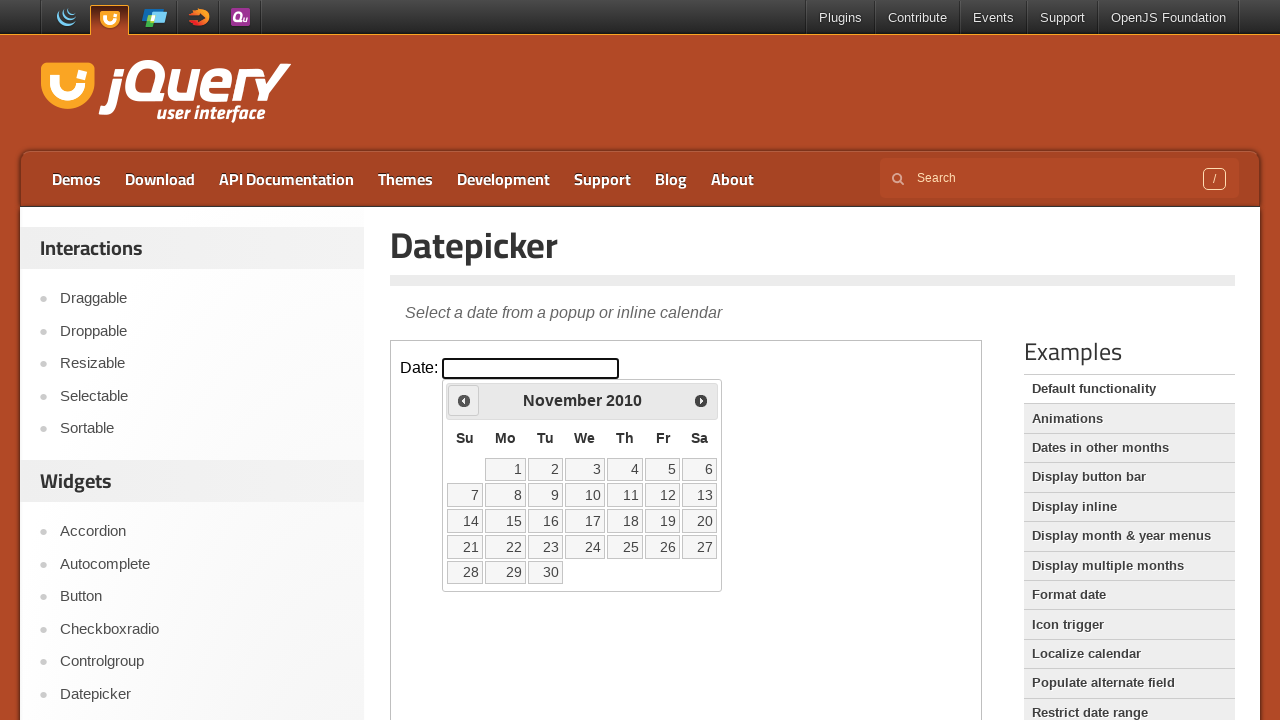

Clicked previous month button to navigate backwards at (464, 400) on iframe >> nth=0 >> internal:control=enter-frame >> .ui-icon.ui-icon-circle-trian
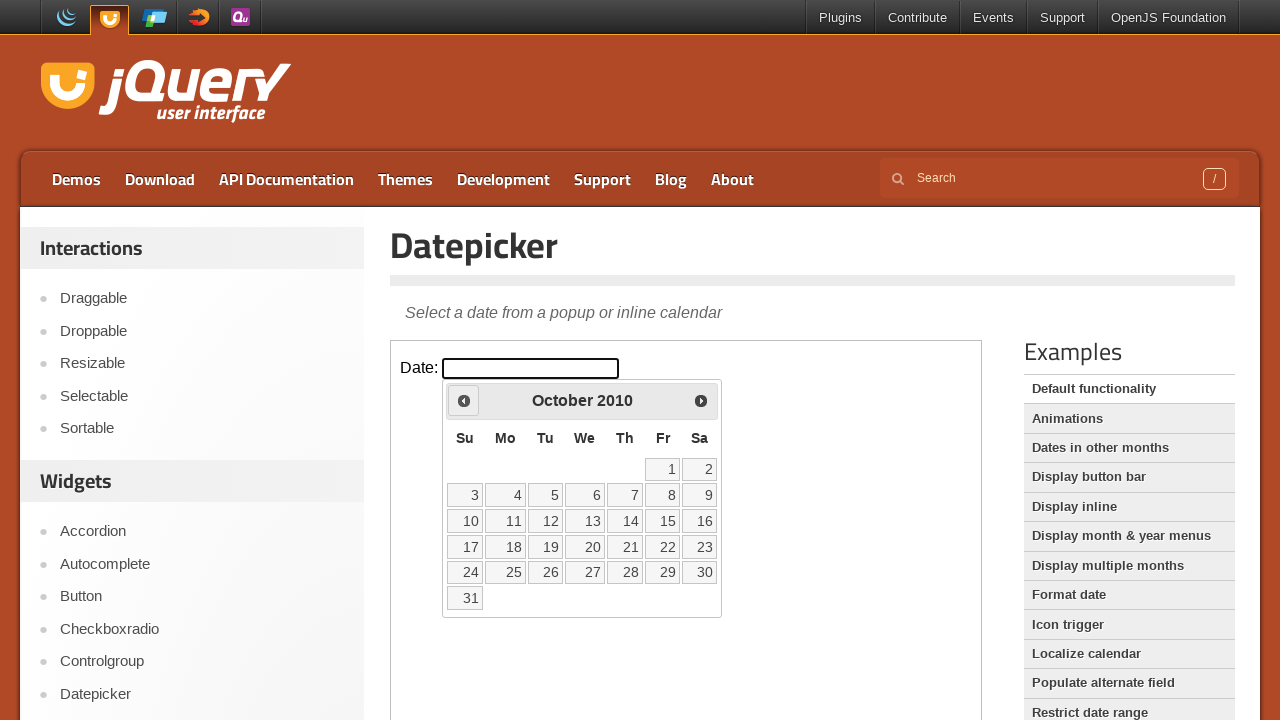

Checked current date: October 2010
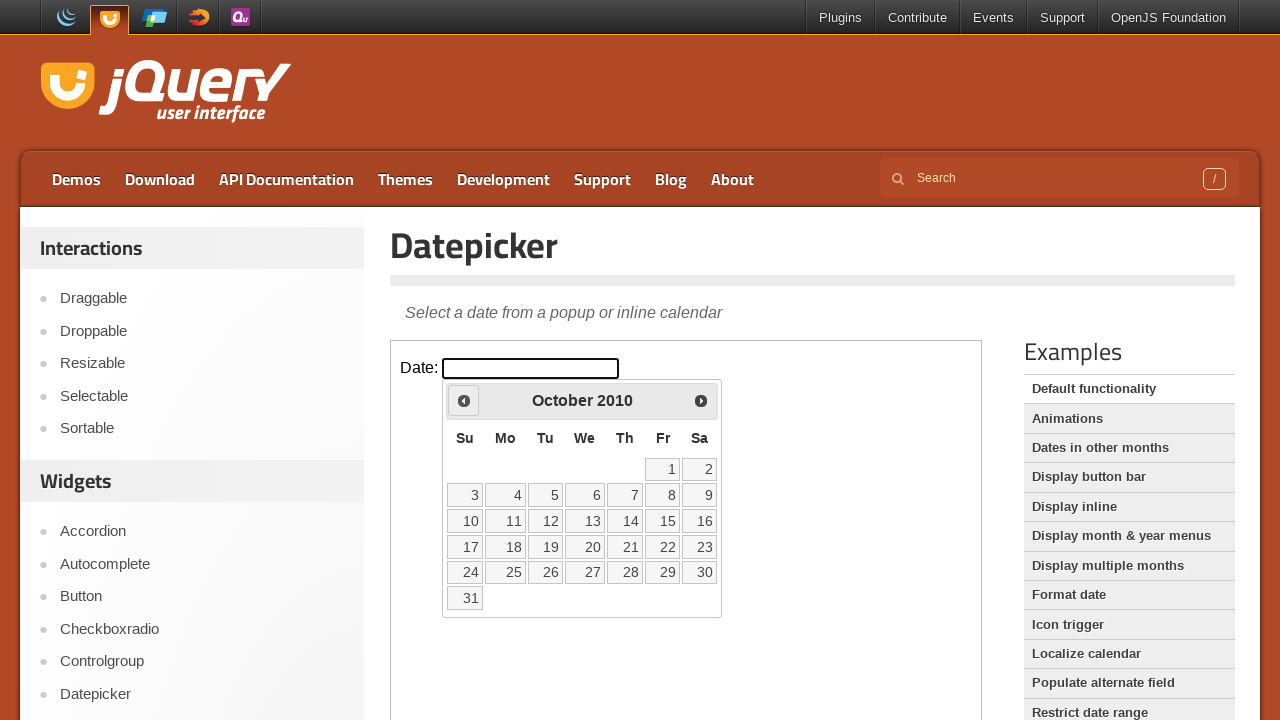

Clicked previous month button to navigate backwards at (464, 400) on iframe >> nth=0 >> internal:control=enter-frame >> .ui-icon.ui-icon-circle-trian
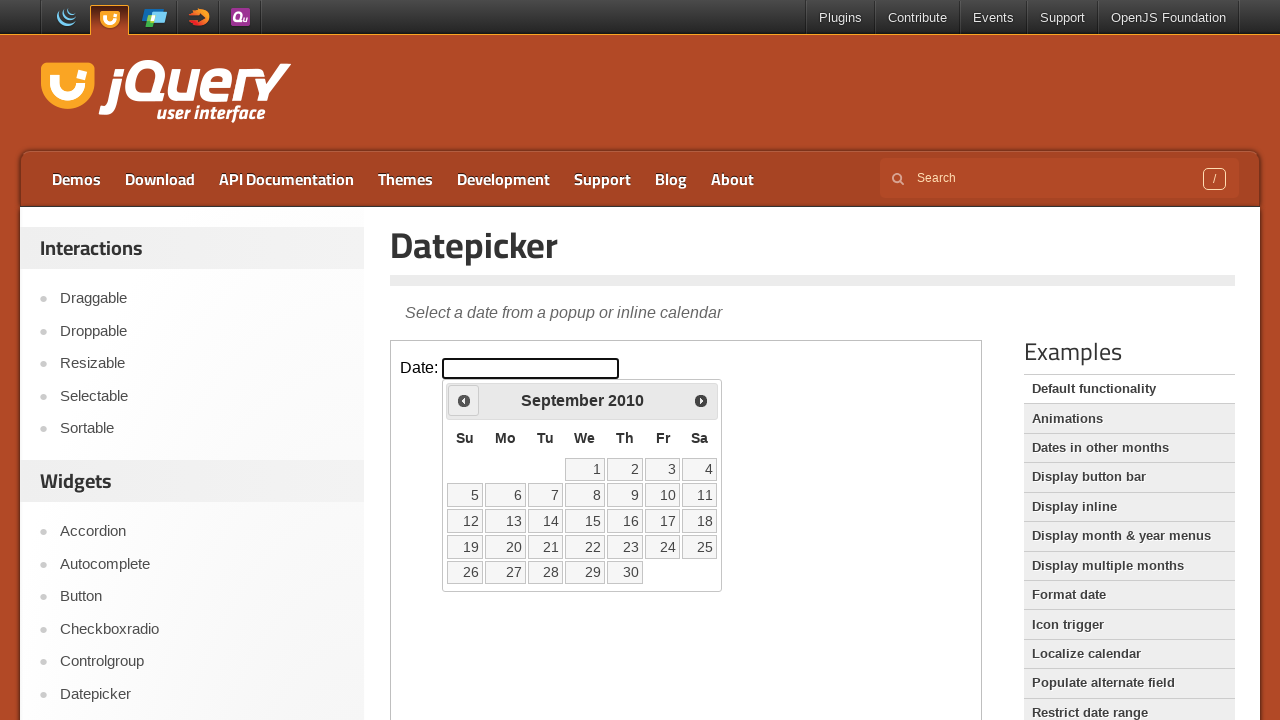

Checked current date: September 2010
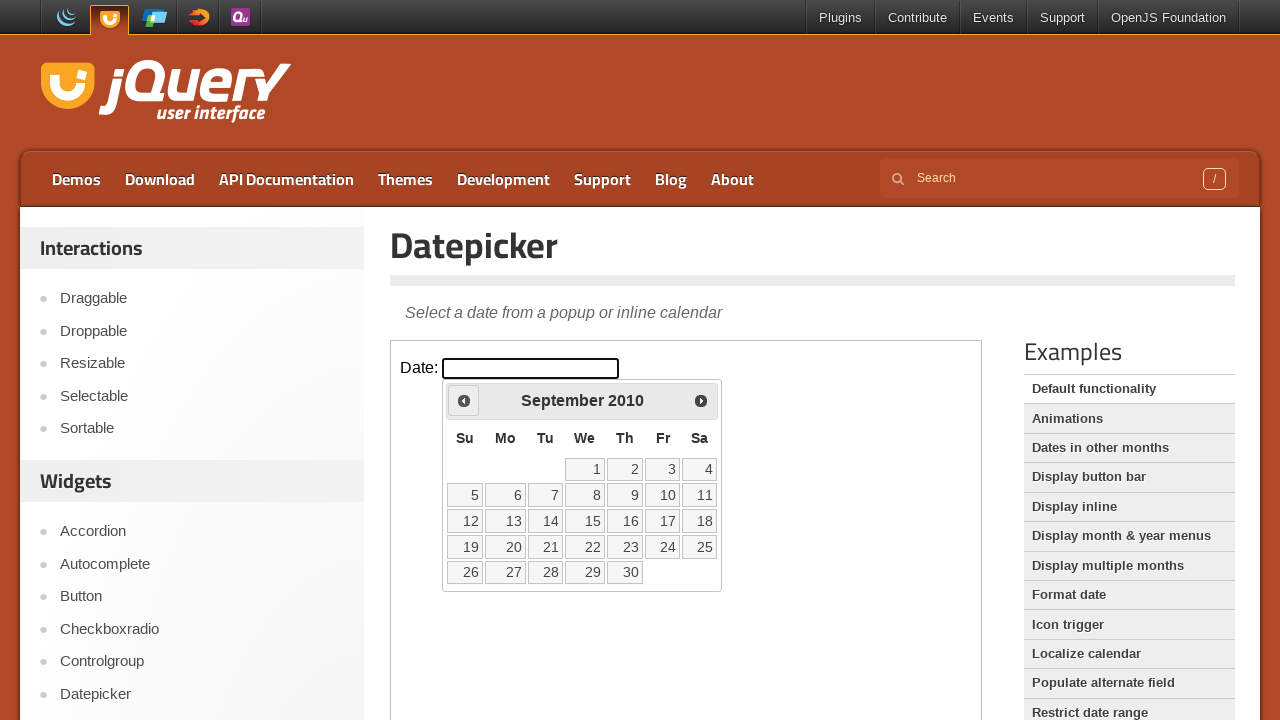

Clicked previous month button to navigate backwards at (464, 400) on iframe >> nth=0 >> internal:control=enter-frame >> .ui-icon.ui-icon-circle-trian
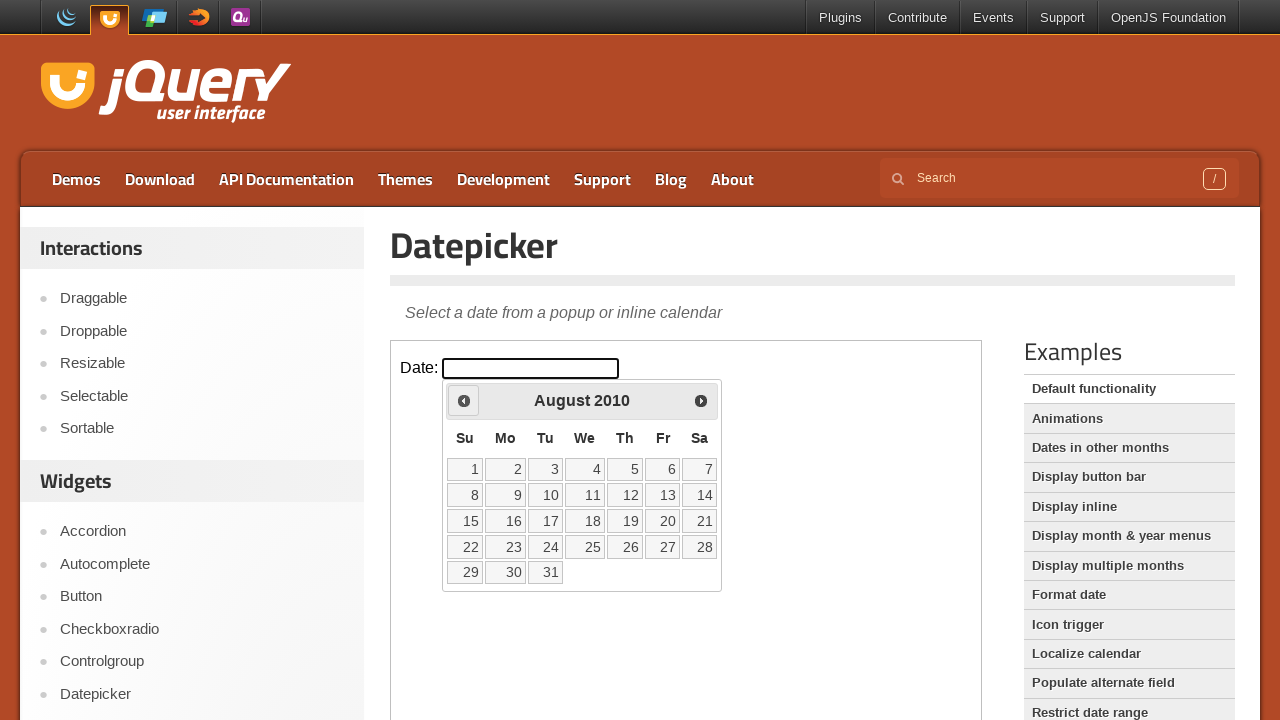

Checked current date: August 2010
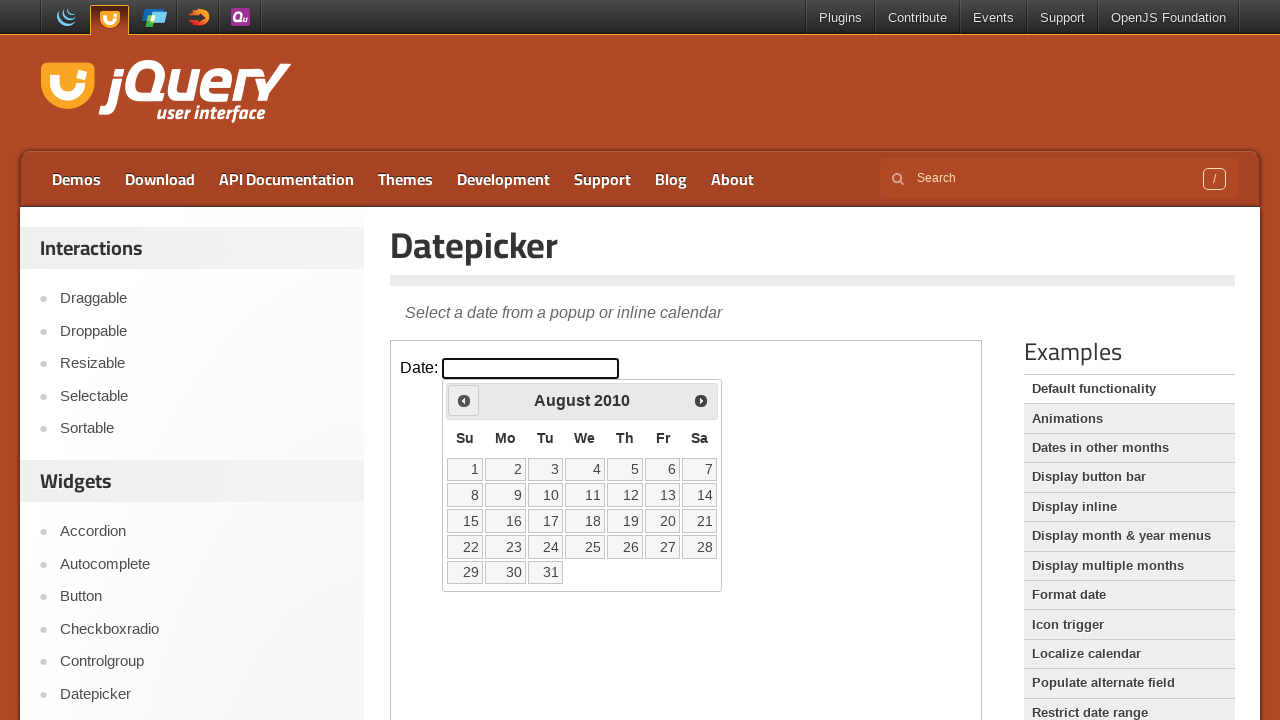

Clicked previous month button to navigate backwards at (464, 400) on iframe >> nth=0 >> internal:control=enter-frame >> .ui-icon.ui-icon-circle-trian
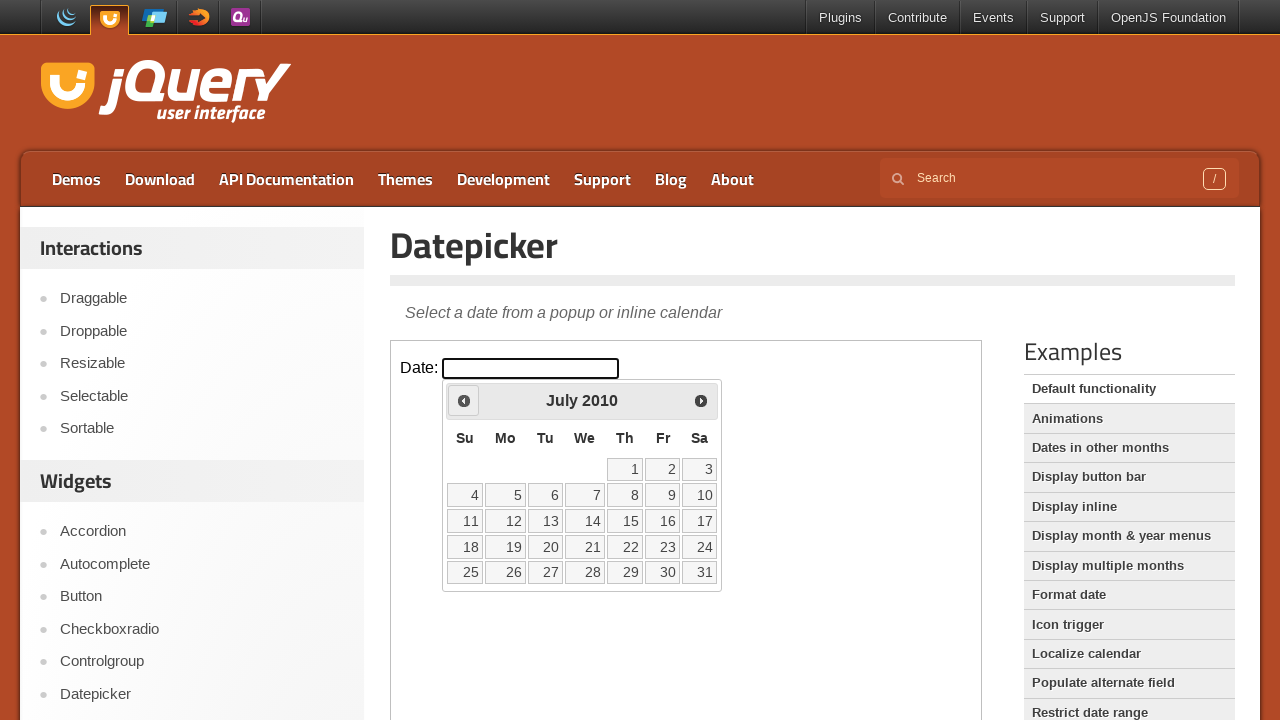

Checked current date: July 2010
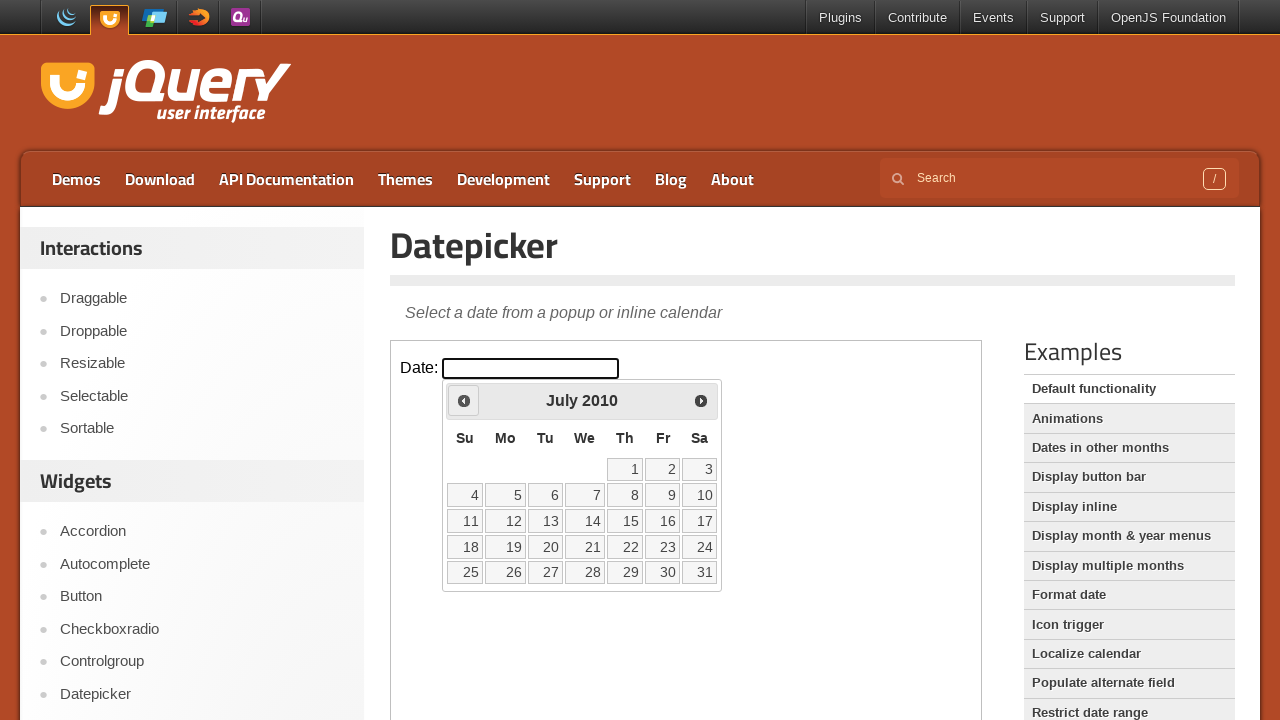

Clicked previous month button to navigate backwards at (464, 400) on iframe >> nth=0 >> internal:control=enter-frame >> .ui-icon.ui-icon-circle-trian
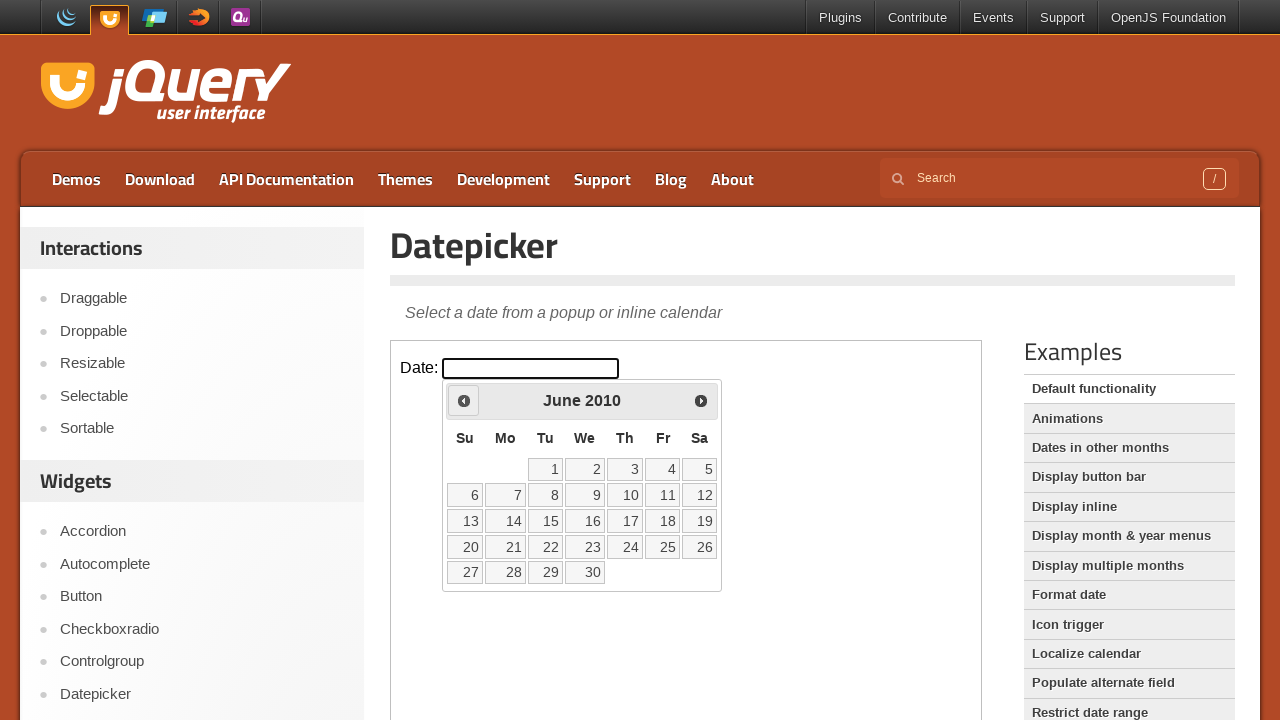

Checked current date: June 2010
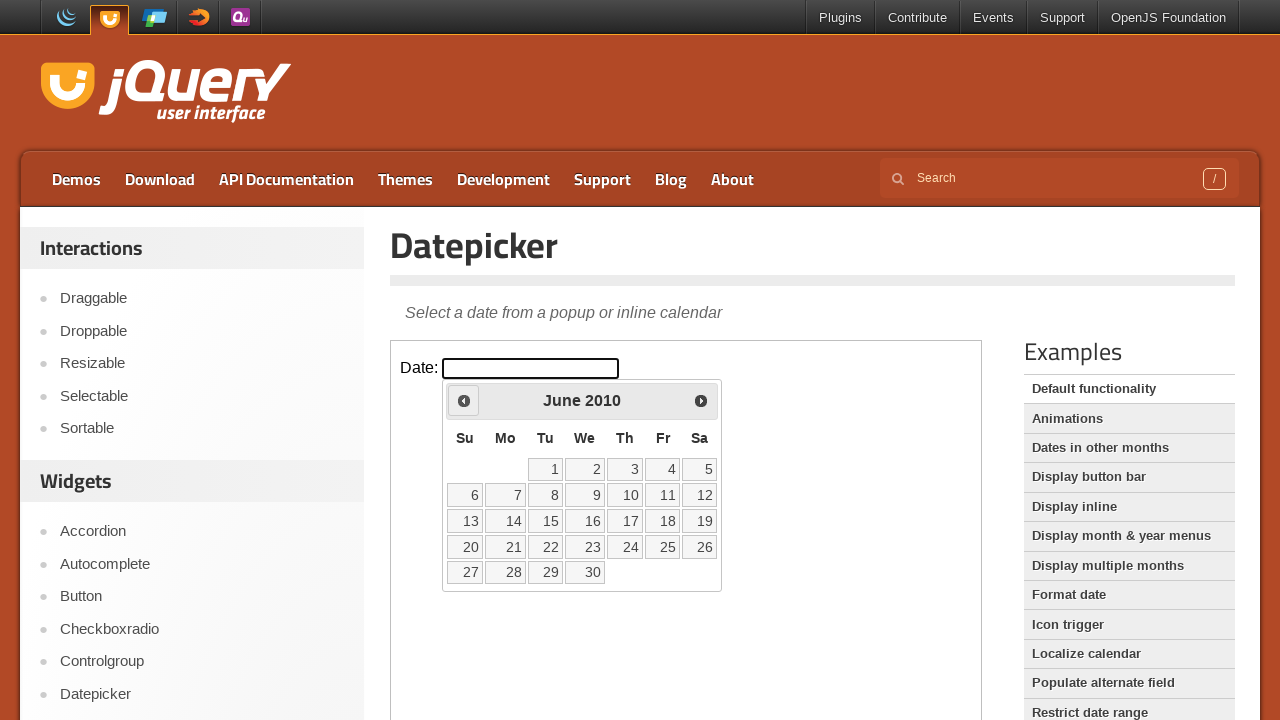

Clicked previous month button to navigate backwards at (464, 400) on iframe >> nth=0 >> internal:control=enter-frame >> .ui-icon.ui-icon-circle-trian
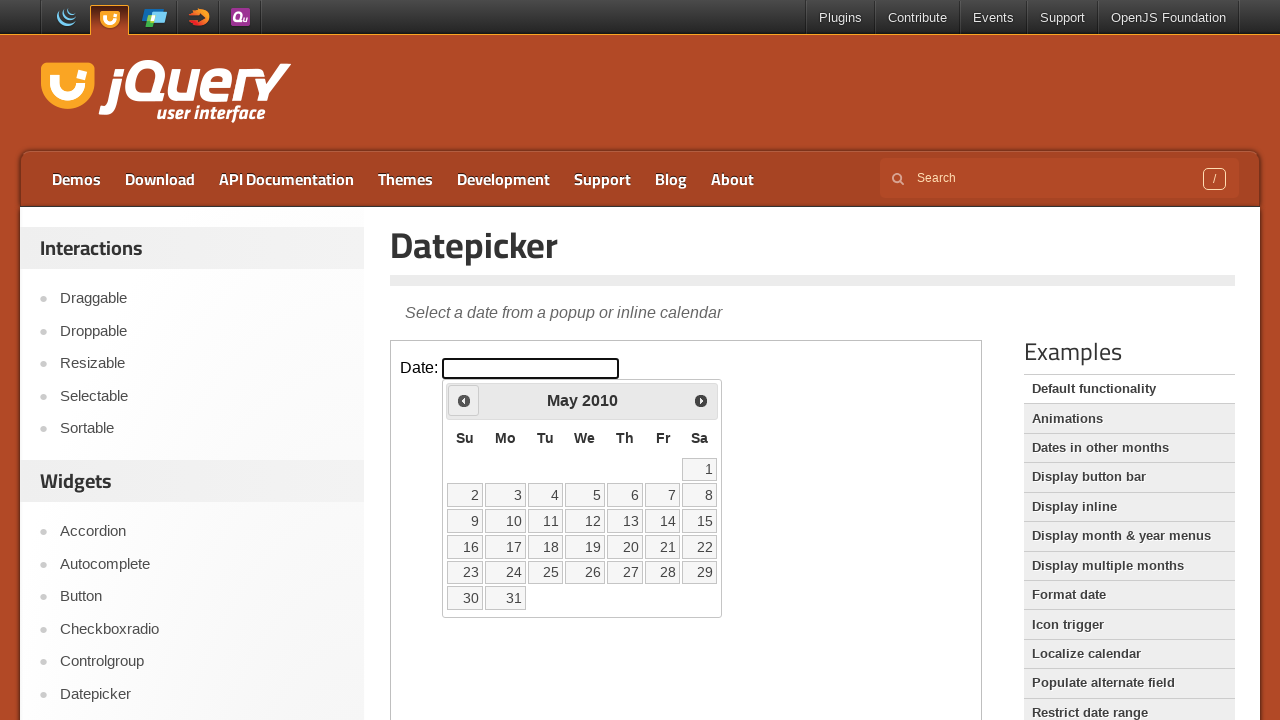

Checked current date: May 2010
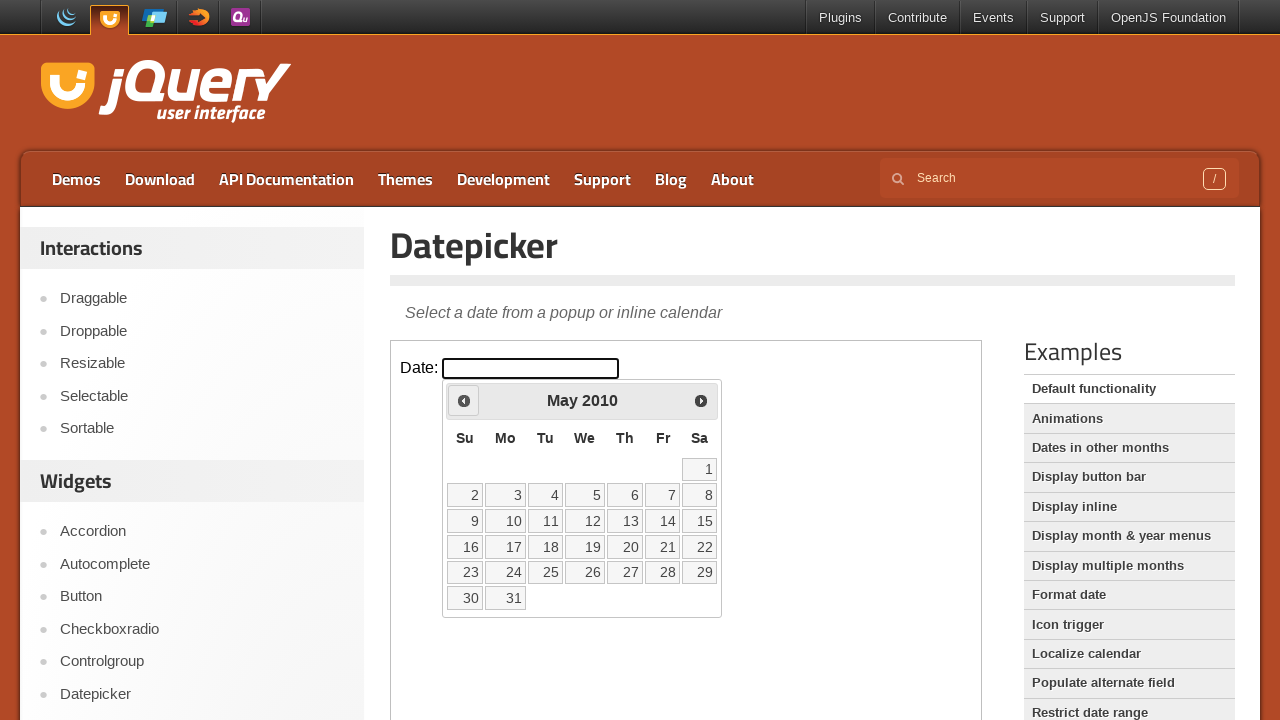

Clicked previous month button to navigate backwards at (464, 400) on iframe >> nth=0 >> internal:control=enter-frame >> .ui-icon.ui-icon-circle-trian
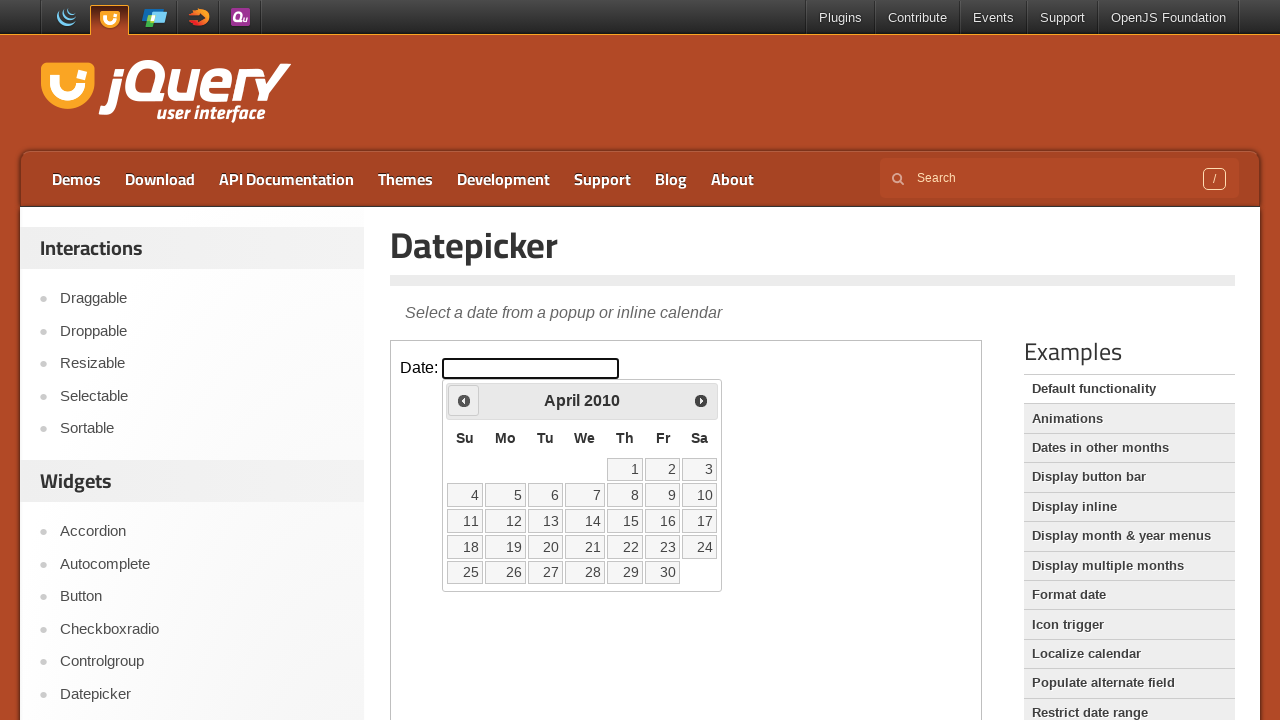

Checked current date: April 2010
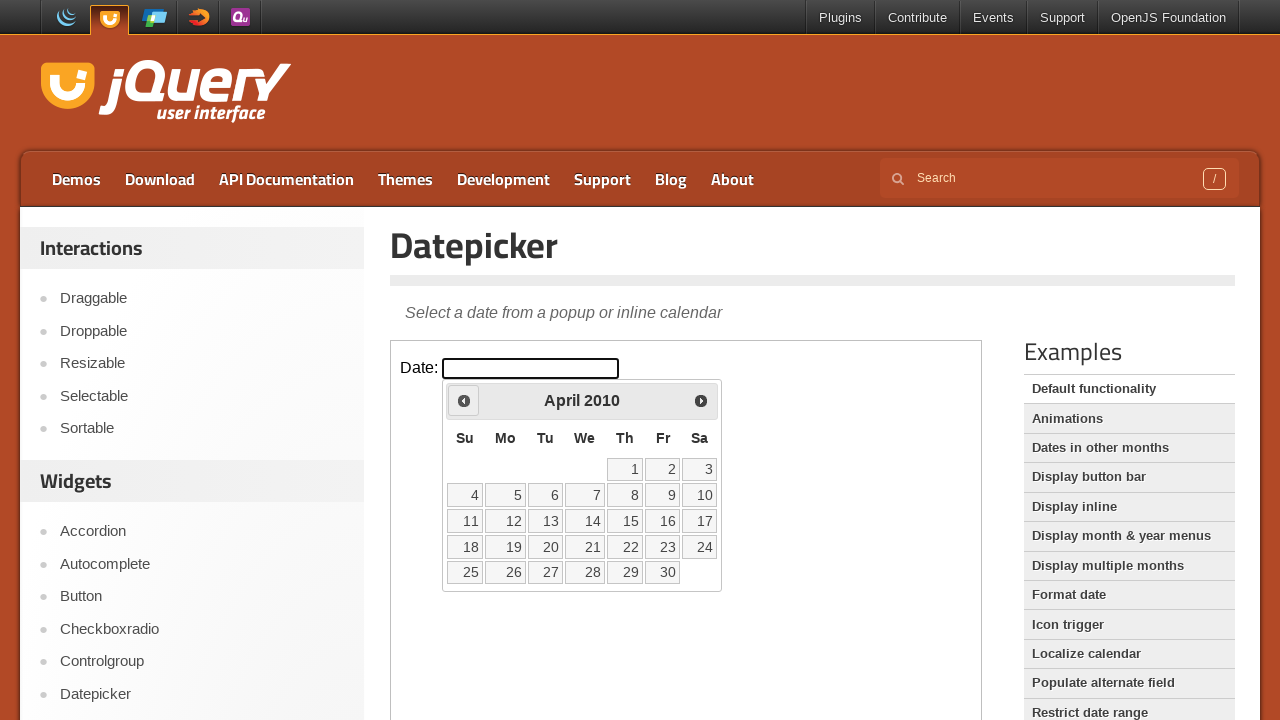

Clicked previous month button to navigate backwards at (464, 400) on iframe >> nth=0 >> internal:control=enter-frame >> .ui-icon.ui-icon-circle-trian
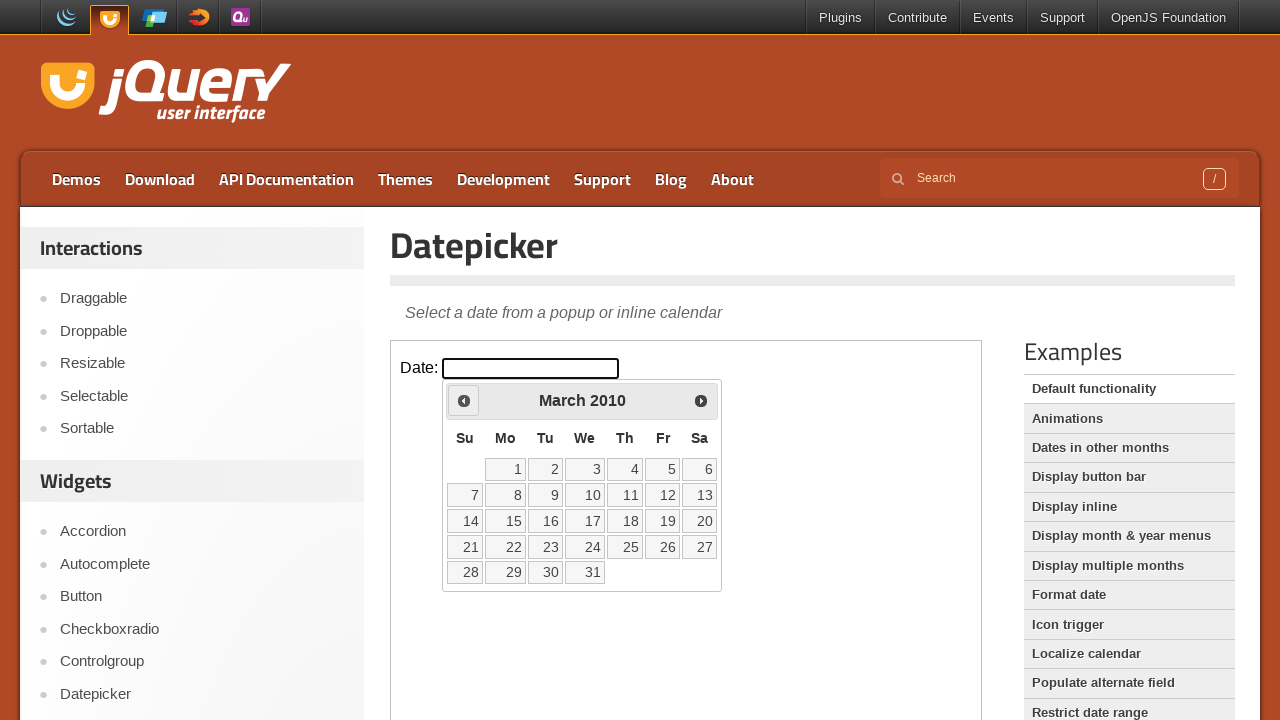

Checked current date: March 2010
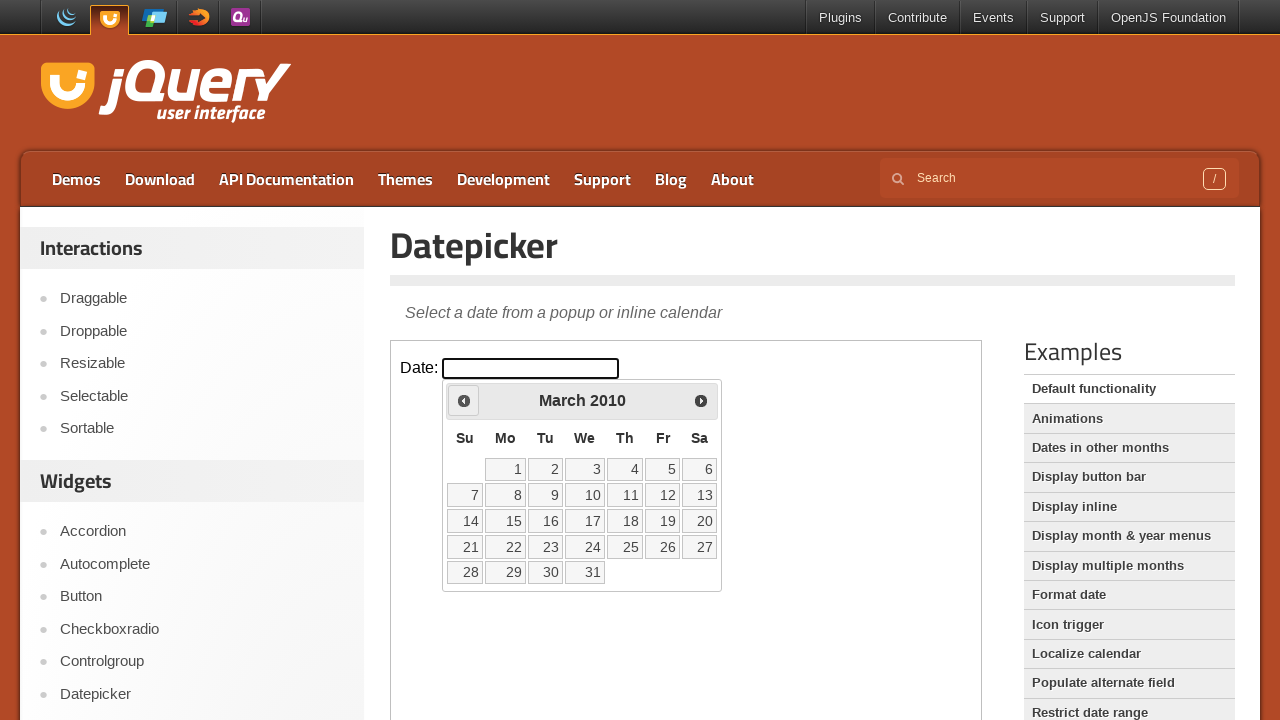

Clicked previous month button to navigate backwards at (464, 400) on iframe >> nth=0 >> internal:control=enter-frame >> .ui-icon.ui-icon-circle-trian
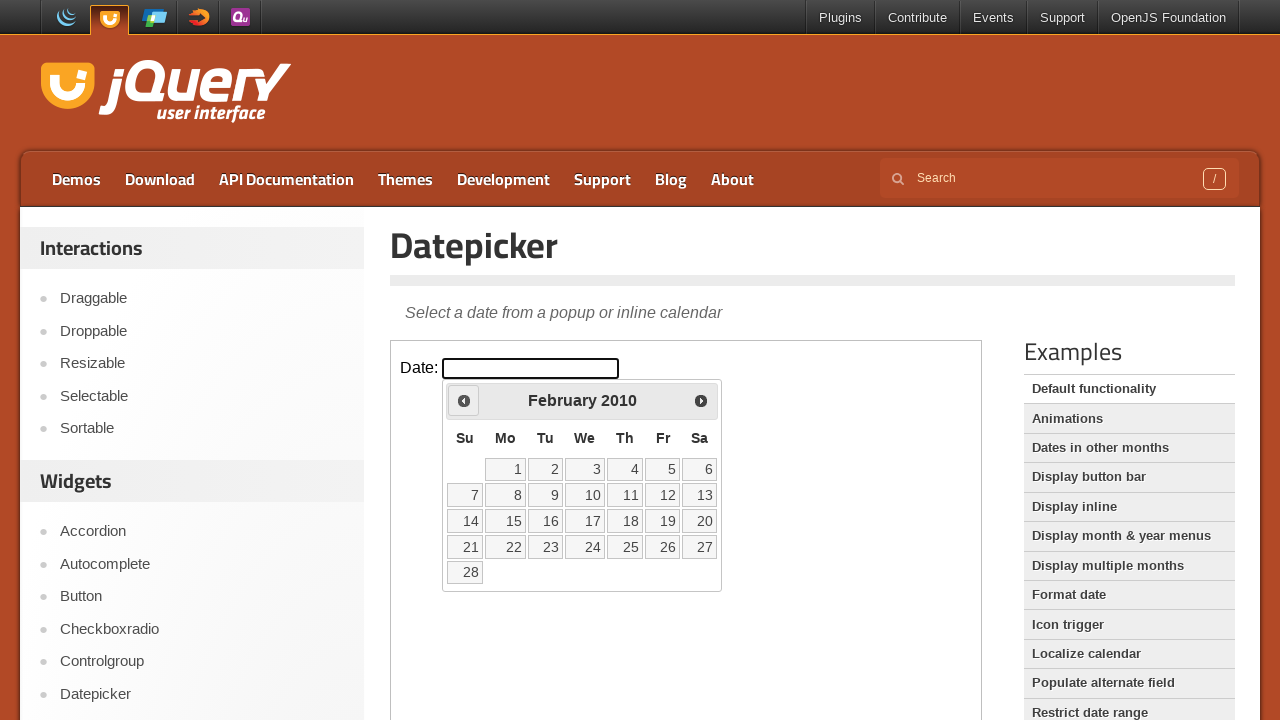

Checked current date: February 2010
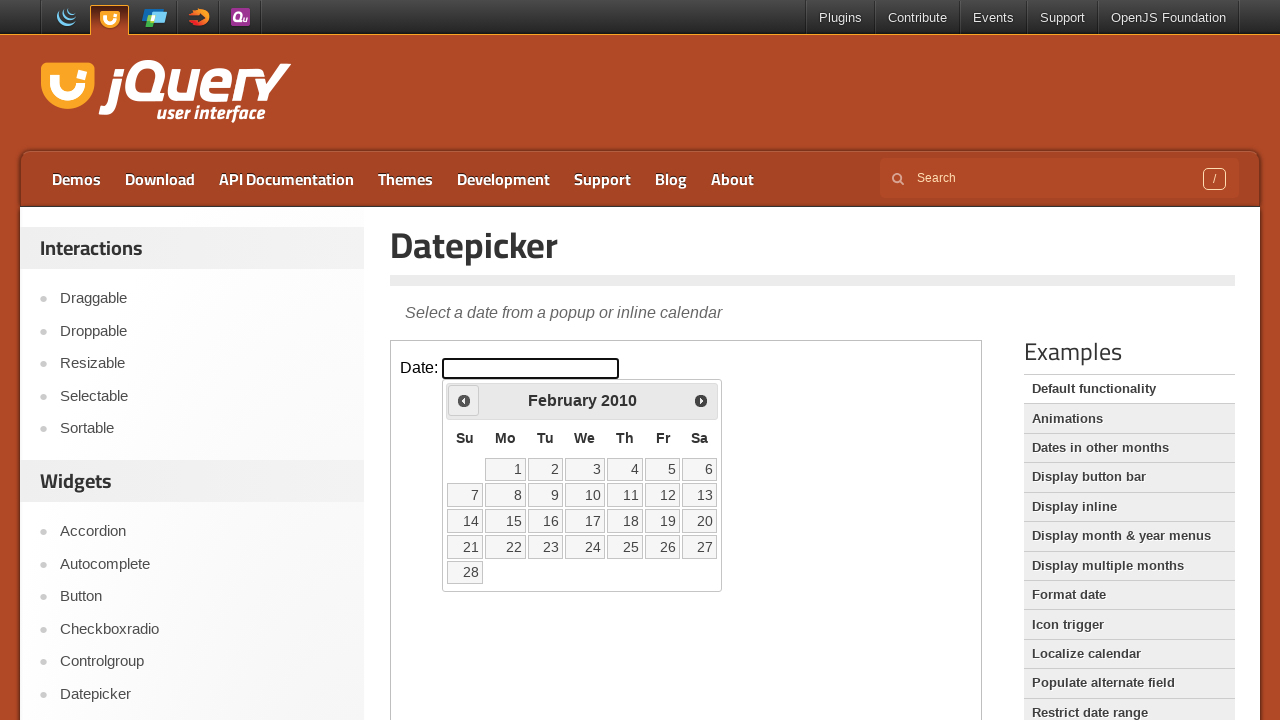

Clicked previous month button to navigate backwards at (464, 400) on iframe >> nth=0 >> internal:control=enter-frame >> .ui-icon.ui-icon-circle-trian
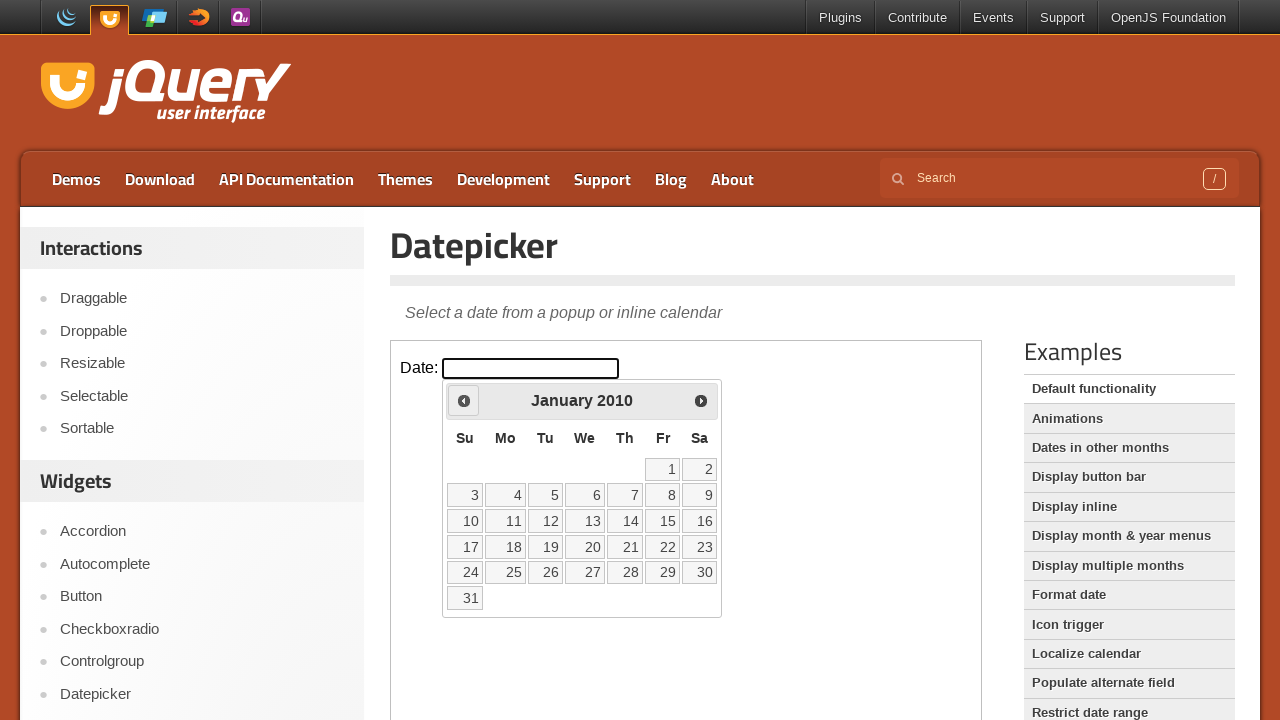

Checked current date: January 2010
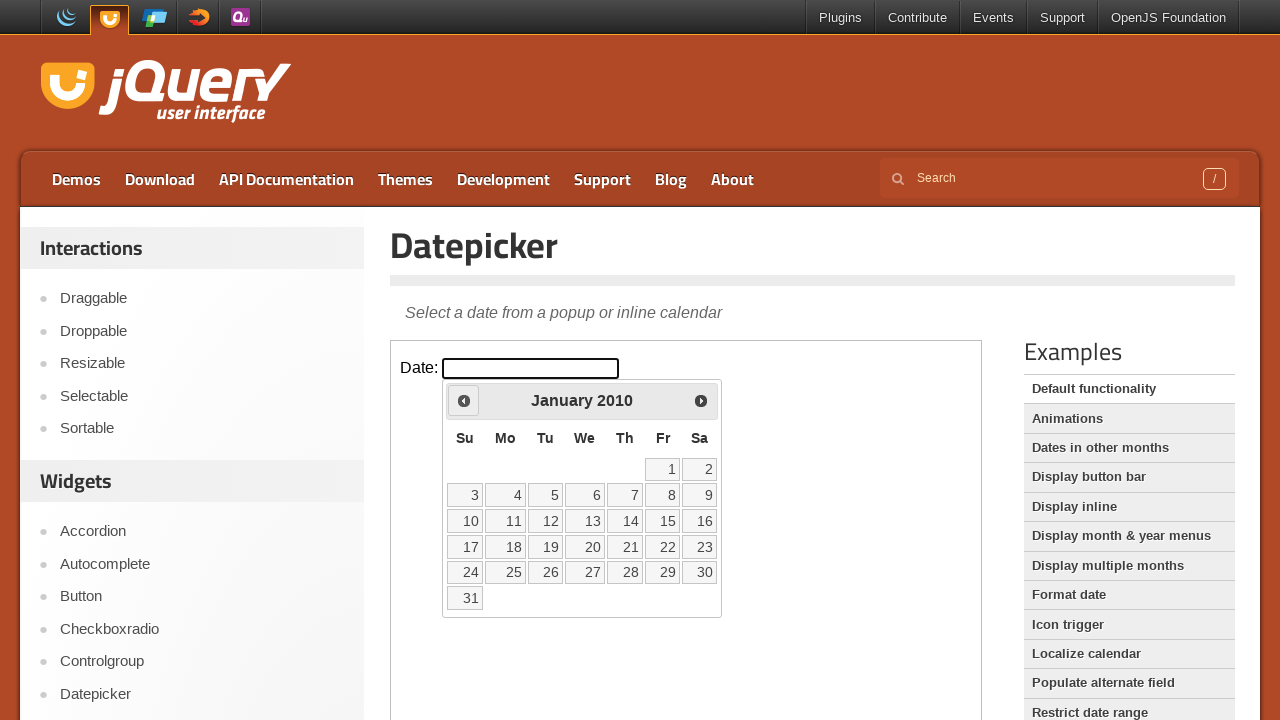

Clicked previous month button to navigate backwards at (464, 400) on iframe >> nth=0 >> internal:control=enter-frame >> .ui-icon.ui-icon-circle-trian
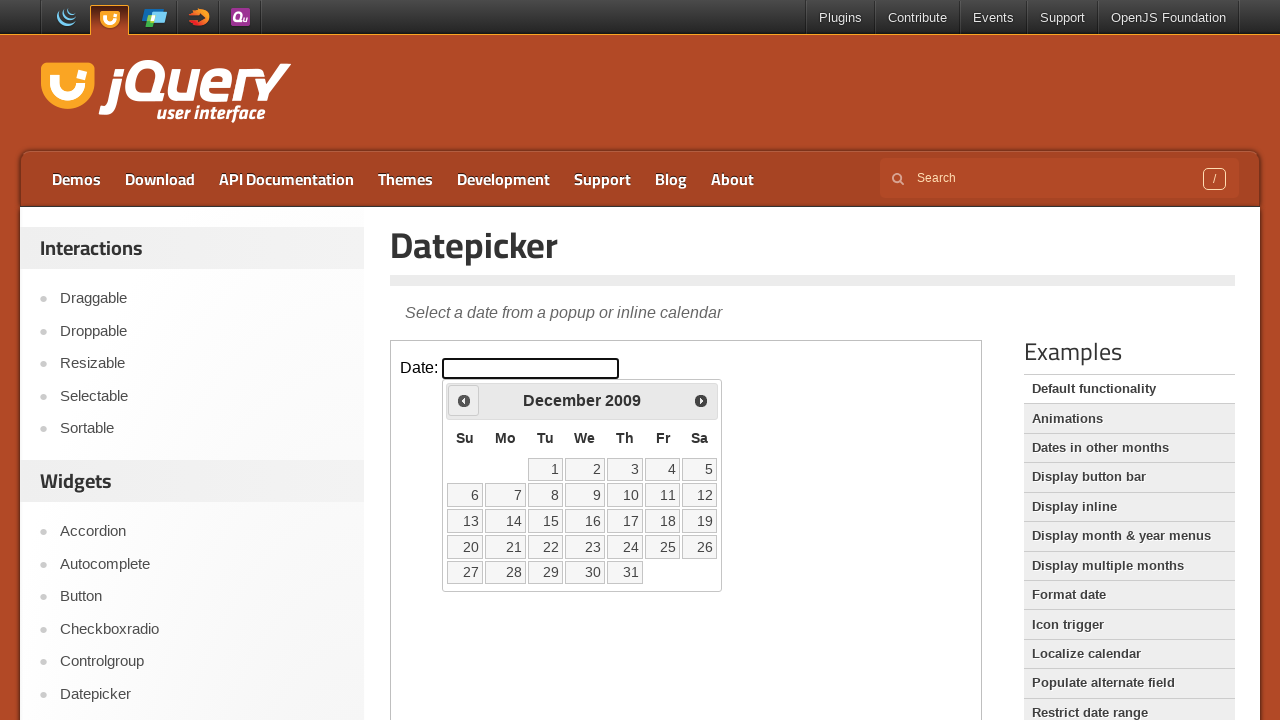

Checked current date: December 2009
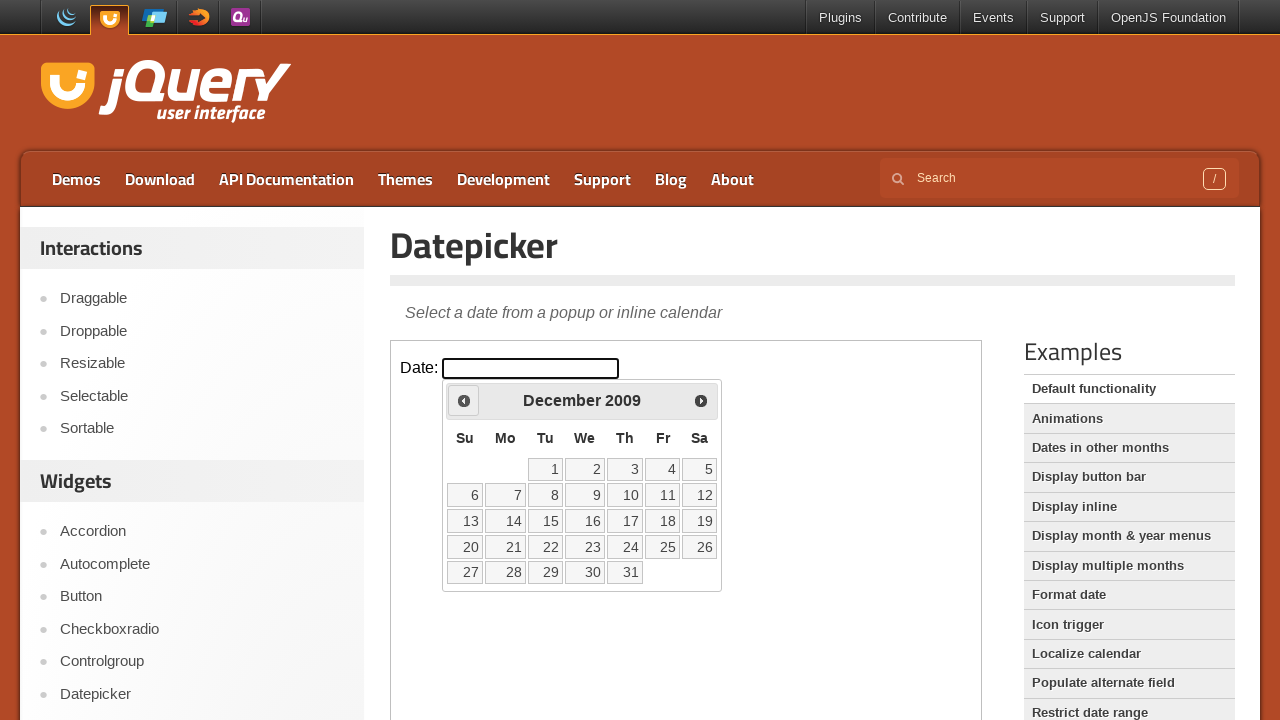

Clicked previous month button to navigate backwards at (464, 400) on iframe >> nth=0 >> internal:control=enter-frame >> .ui-icon.ui-icon-circle-trian
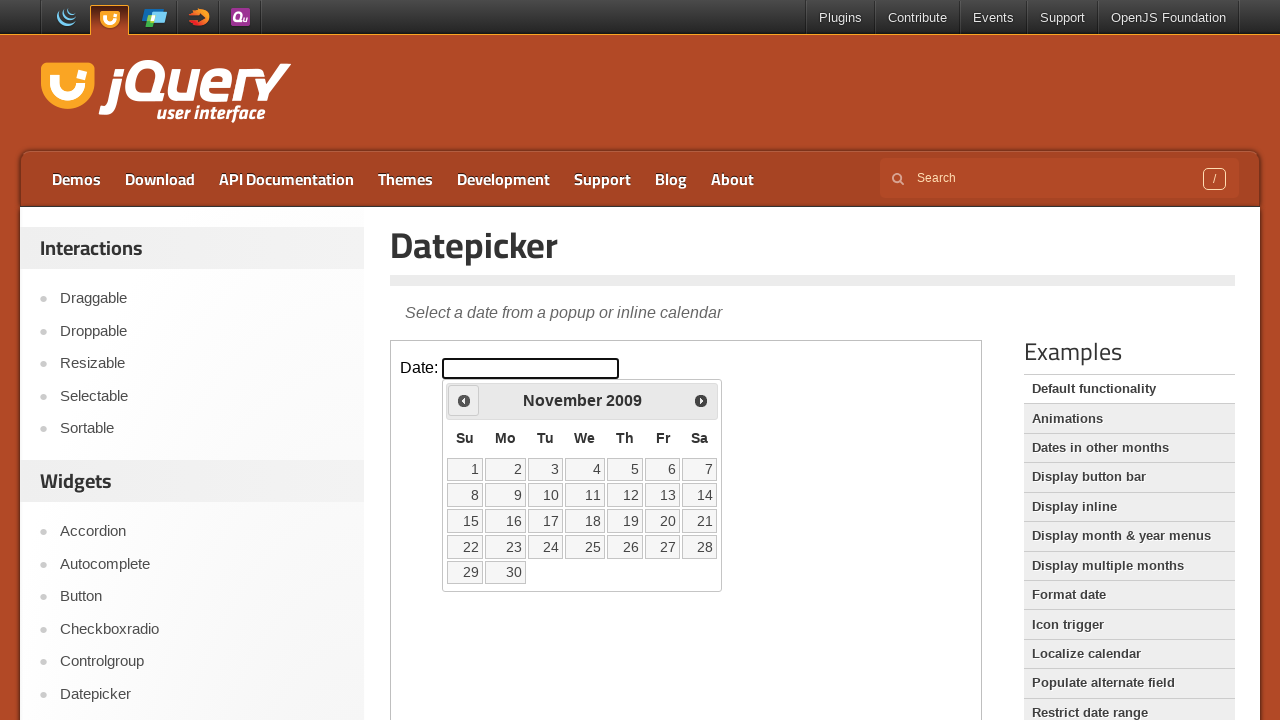

Checked current date: November 2009
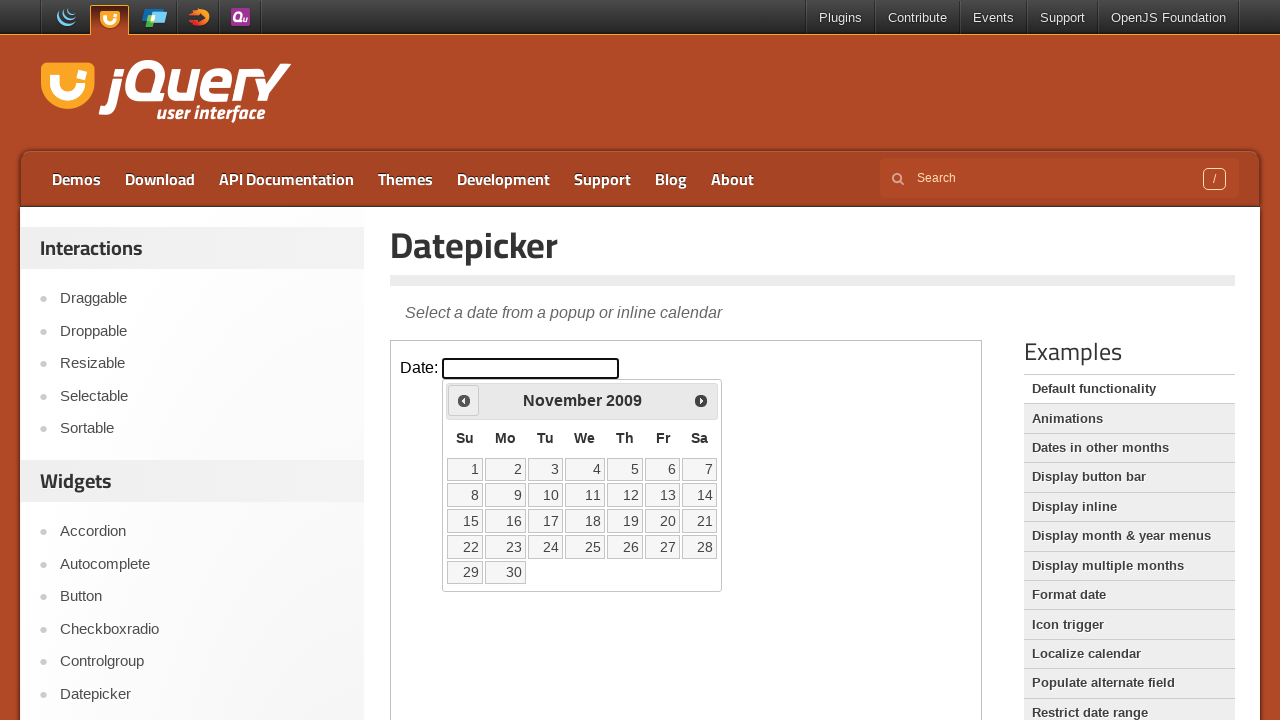

Clicked previous month button to navigate backwards at (464, 400) on iframe >> nth=0 >> internal:control=enter-frame >> .ui-icon.ui-icon-circle-trian
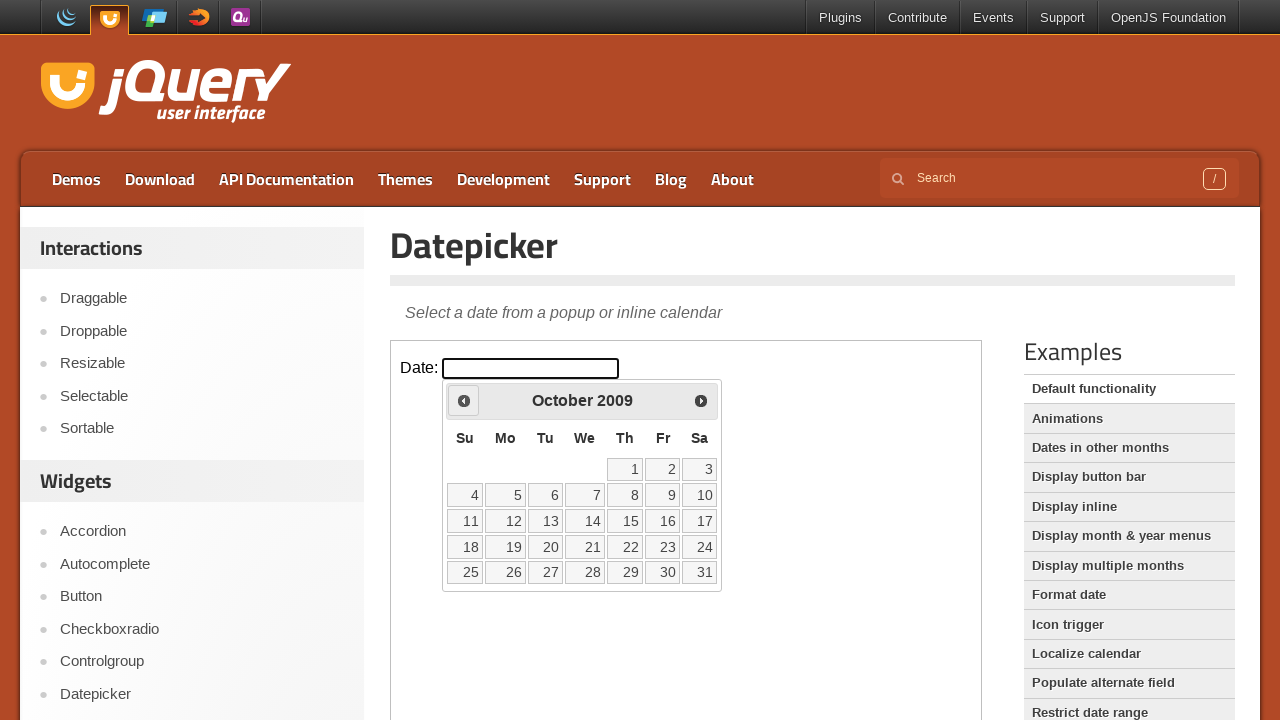

Checked current date: October 2009
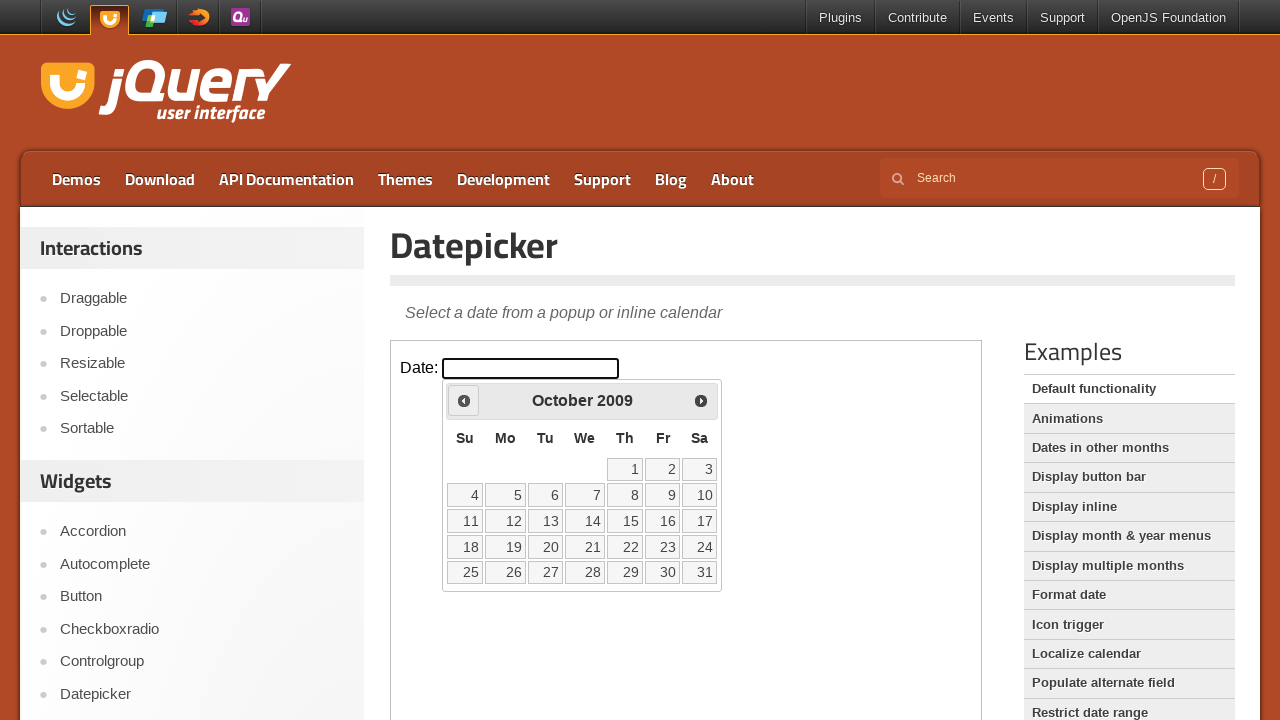

Clicked previous month button to navigate backwards at (464, 400) on iframe >> nth=0 >> internal:control=enter-frame >> .ui-icon.ui-icon-circle-trian
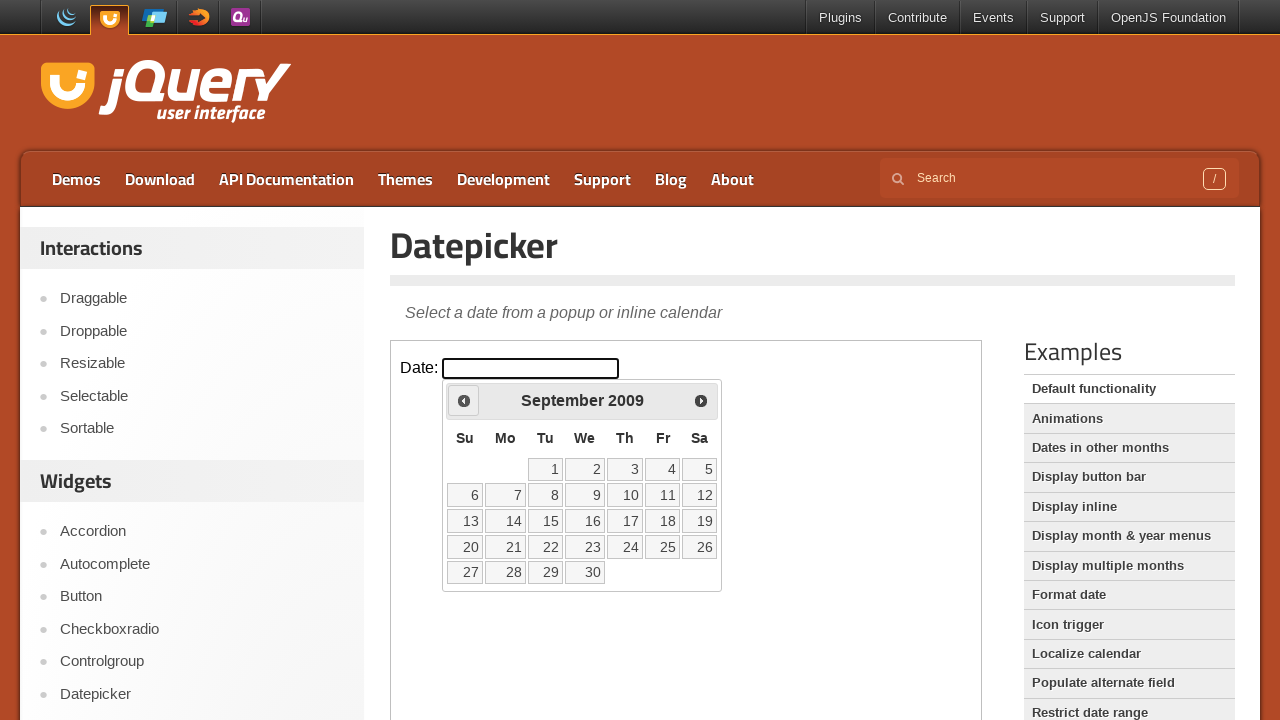

Checked current date: September 2009
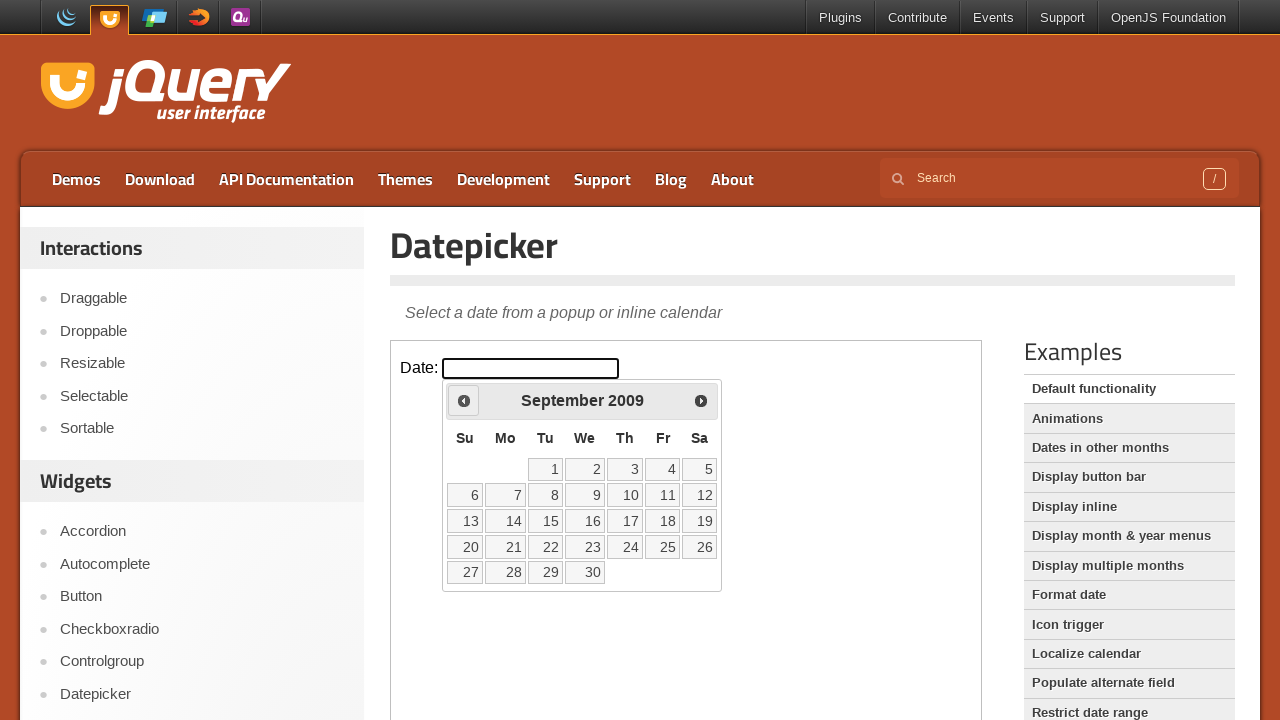

Clicked previous month button to navigate backwards at (464, 400) on iframe >> nth=0 >> internal:control=enter-frame >> .ui-icon.ui-icon-circle-trian
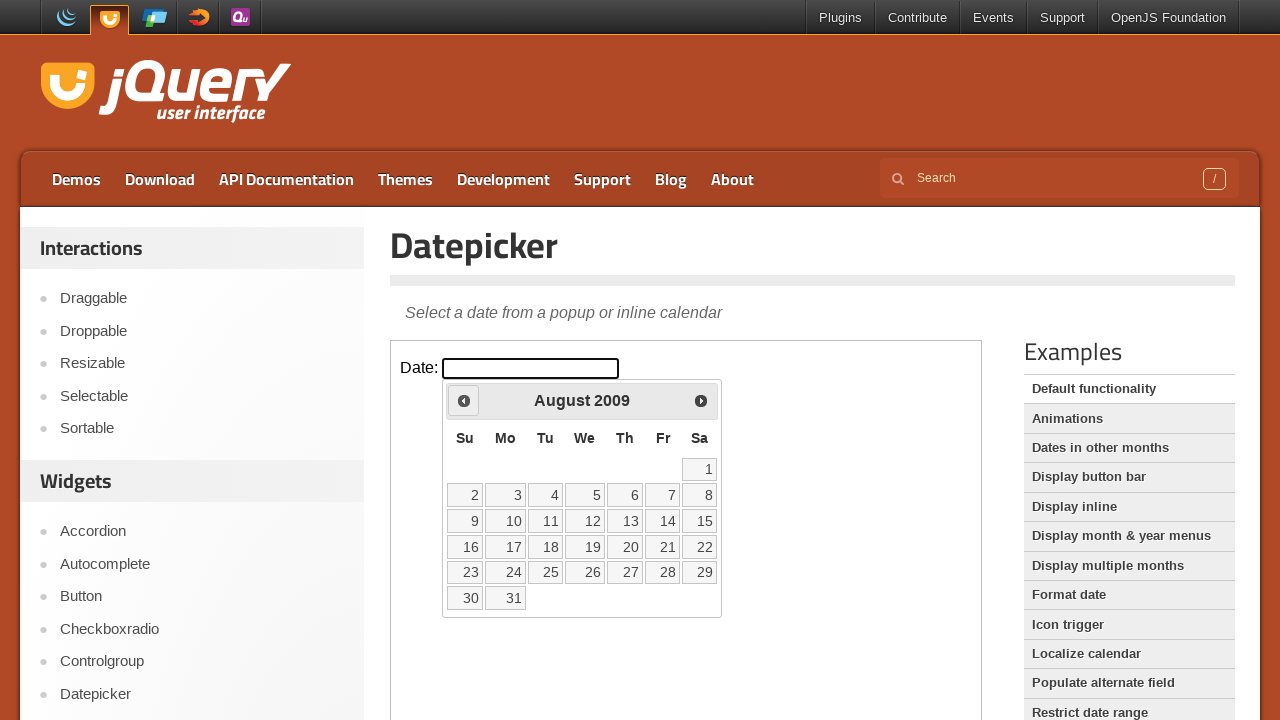

Checked current date: August 2009
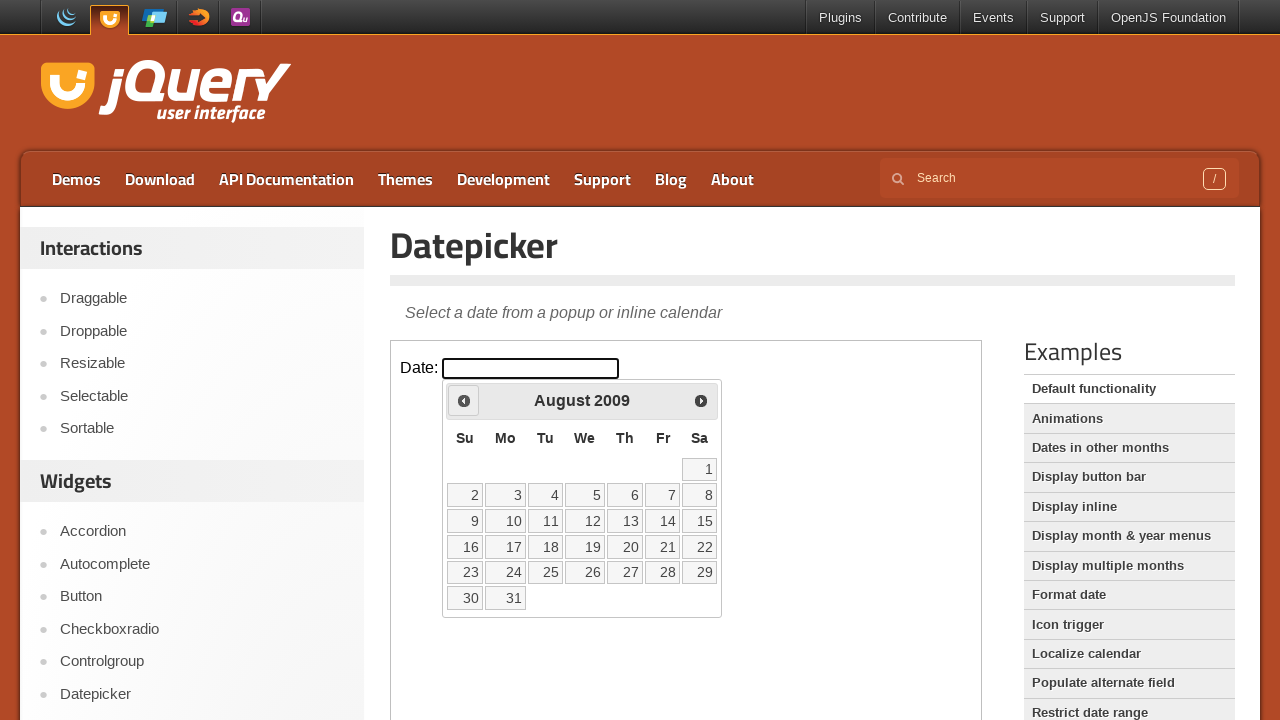

Clicked previous month button to navigate backwards at (464, 400) on iframe >> nth=0 >> internal:control=enter-frame >> .ui-icon.ui-icon-circle-trian
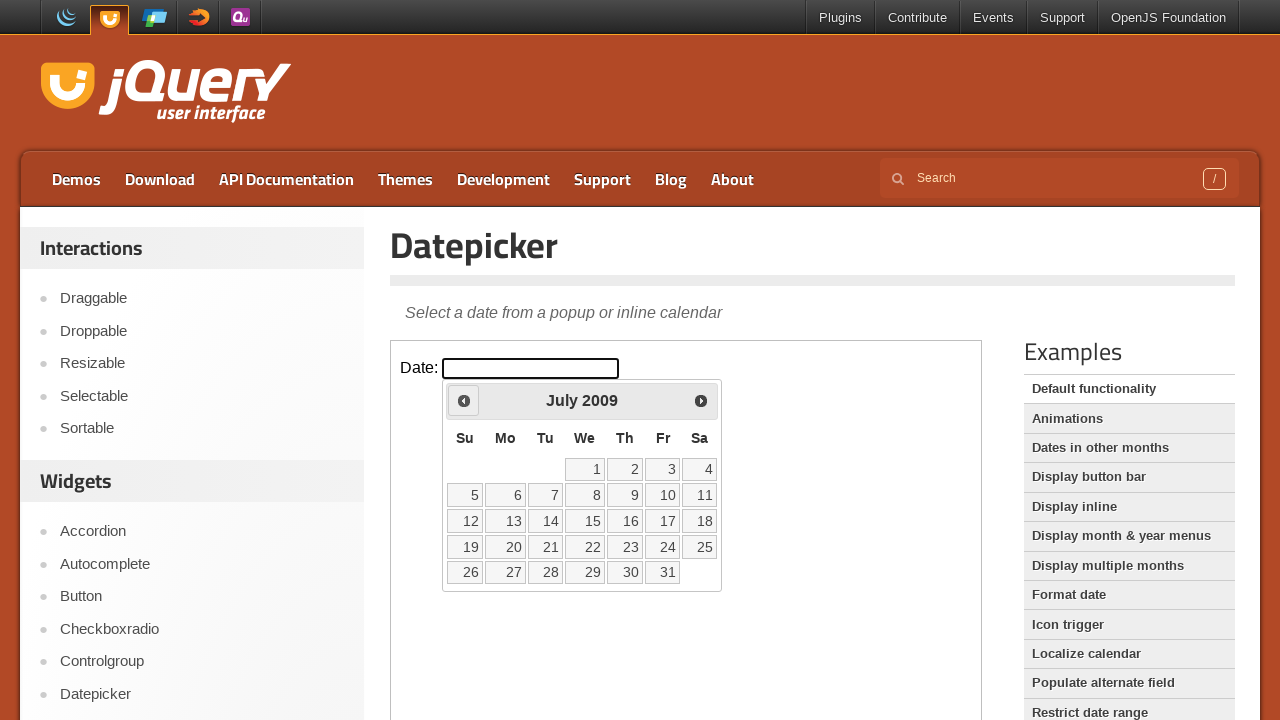

Checked current date: July 2009
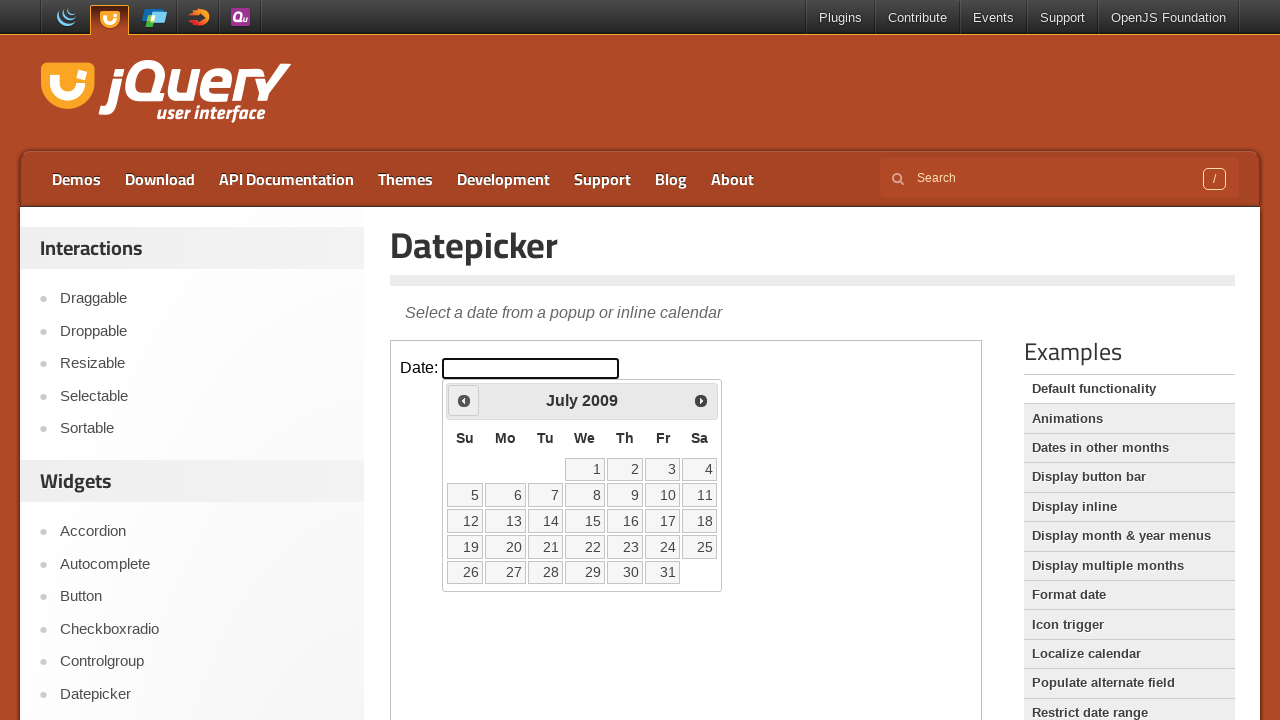

Clicked previous month button to navigate backwards at (464, 400) on iframe >> nth=0 >> internal:control=enter-frame >> .ui-icon.ui-icon-circle-trian
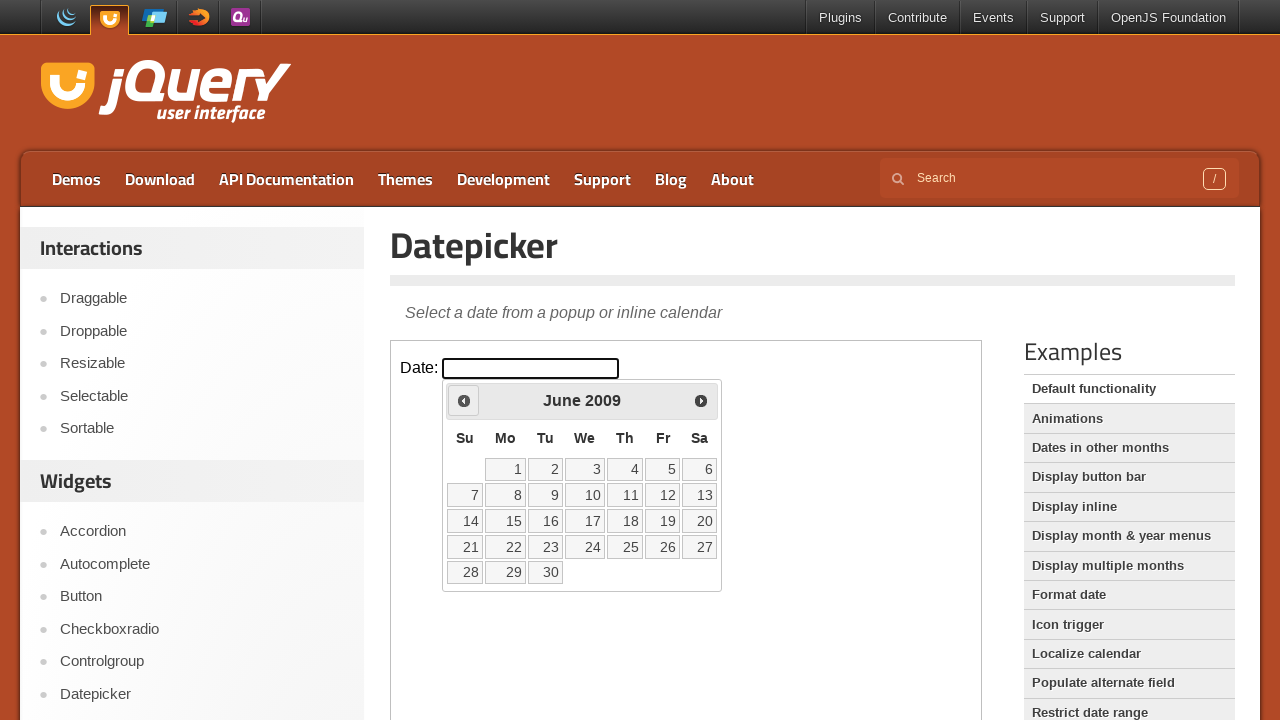

Checked current date: June 2009
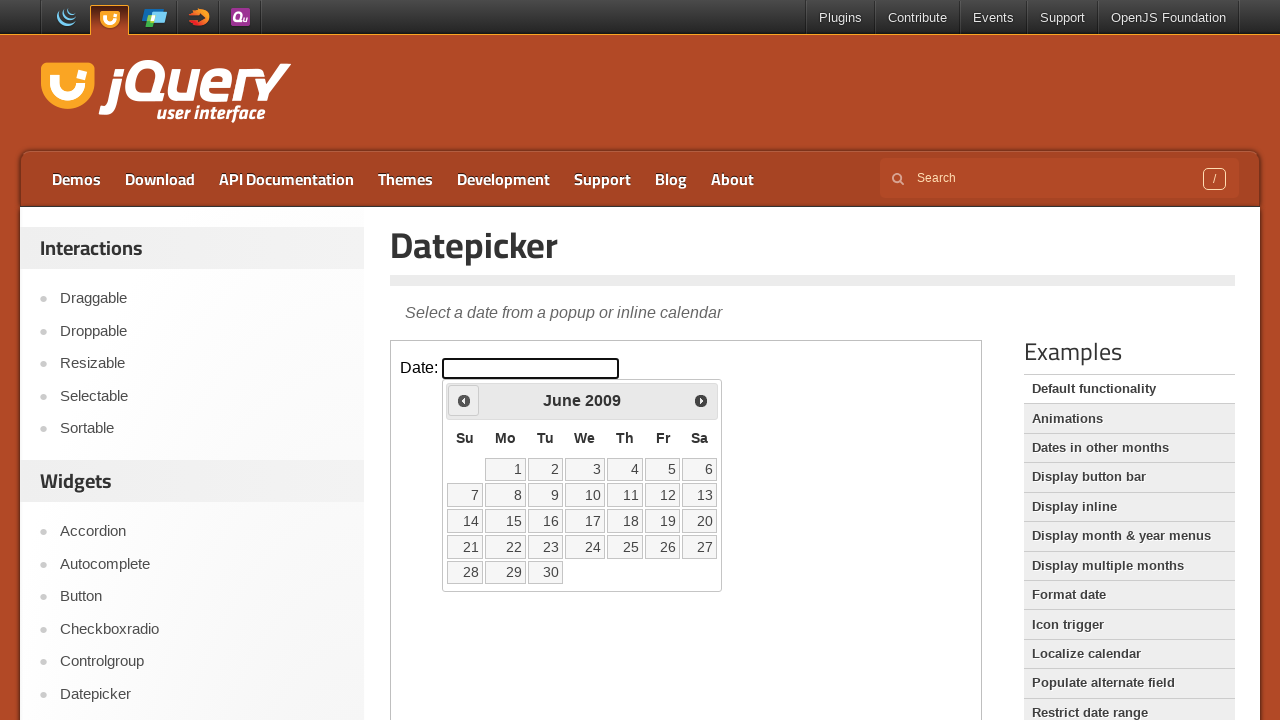

Clicked previous month button to navigate backwards at (464, 400) on iframe >> nth=0 >> internal:control=enter-frame >> .ui-icon.ui-icon-circle-trian
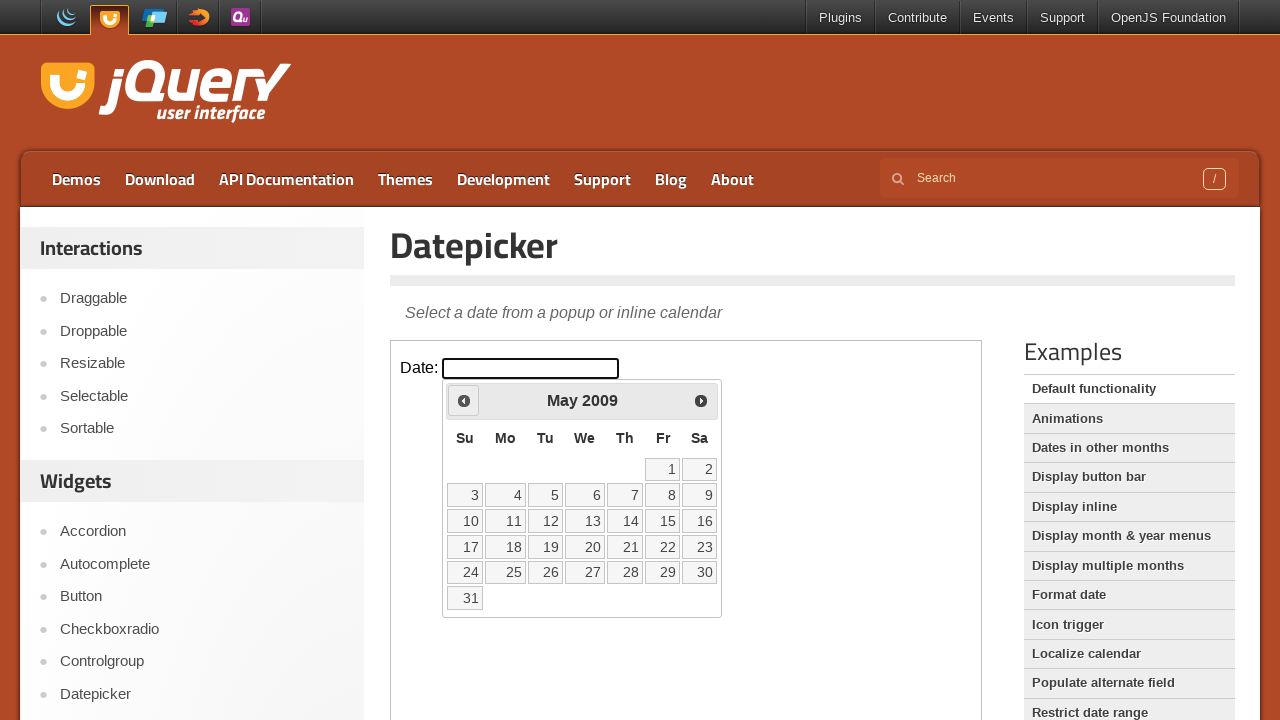

Checked current date: May 2009
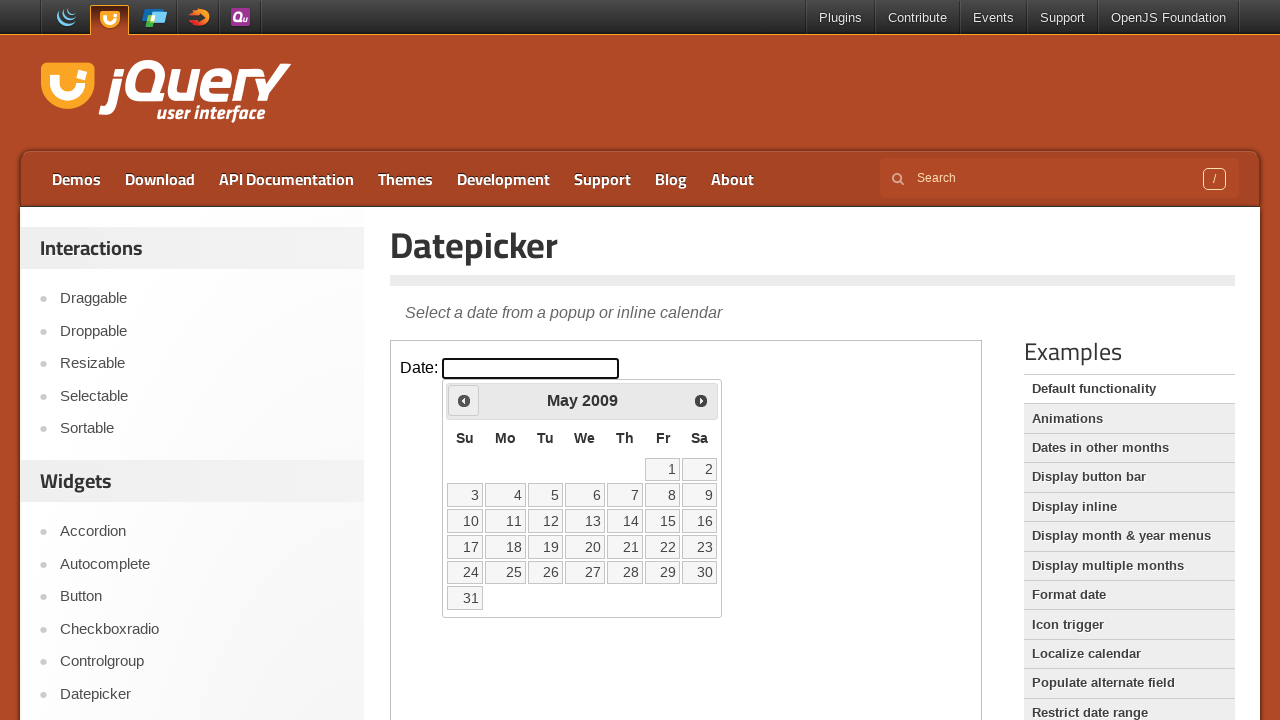

Clicked previous month button to navigate backwards at (464, 400) on iframe >> nth=0 >> internal:control=enter-frame >> .ui-icon.ui-icon-circle-trian
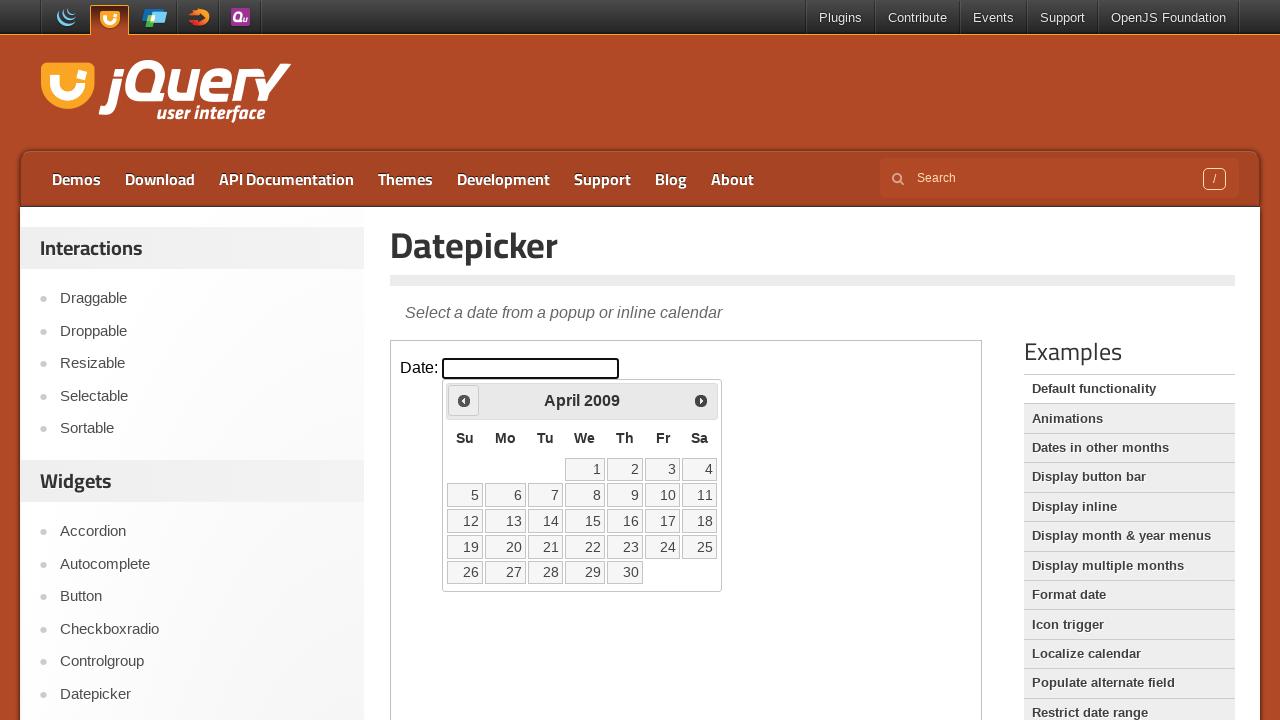

Checked current date: April 2009
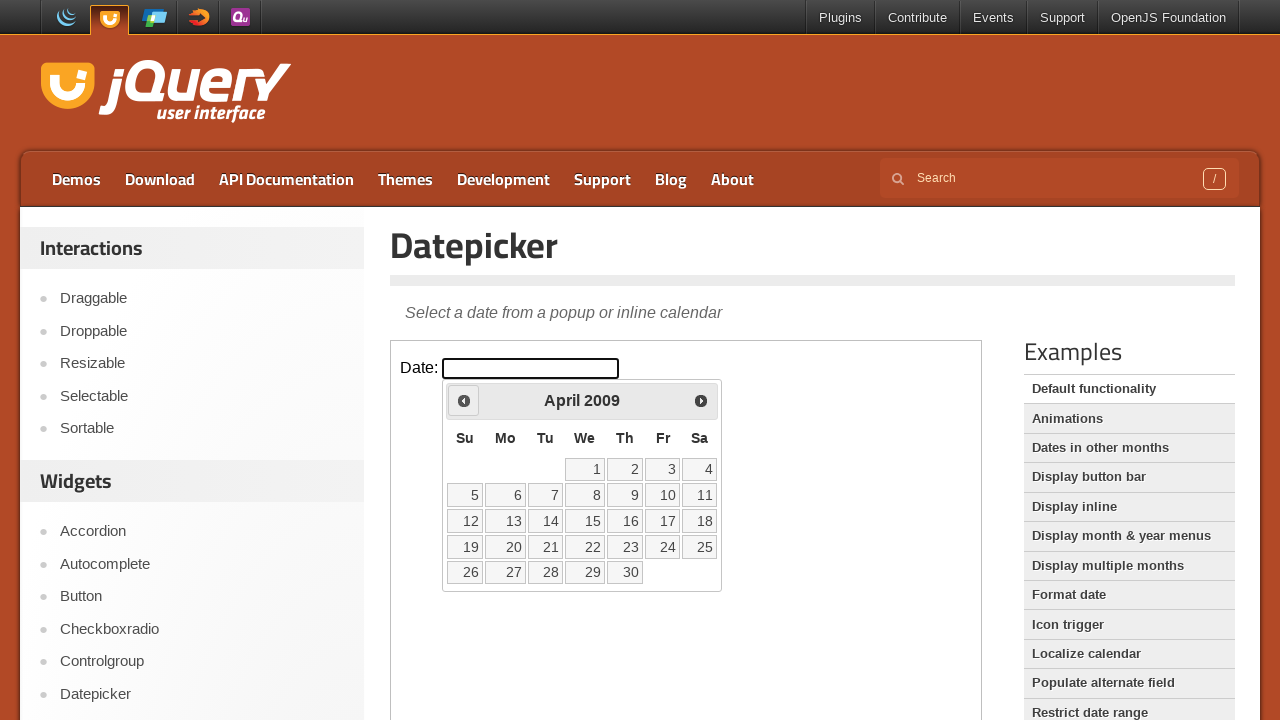

Clicked previous month button to navigate backwards at (464, 400) on iframe >> nth=0 >> internal:control=enter-frame >> .ui-icon.ui-icon-circle-trian
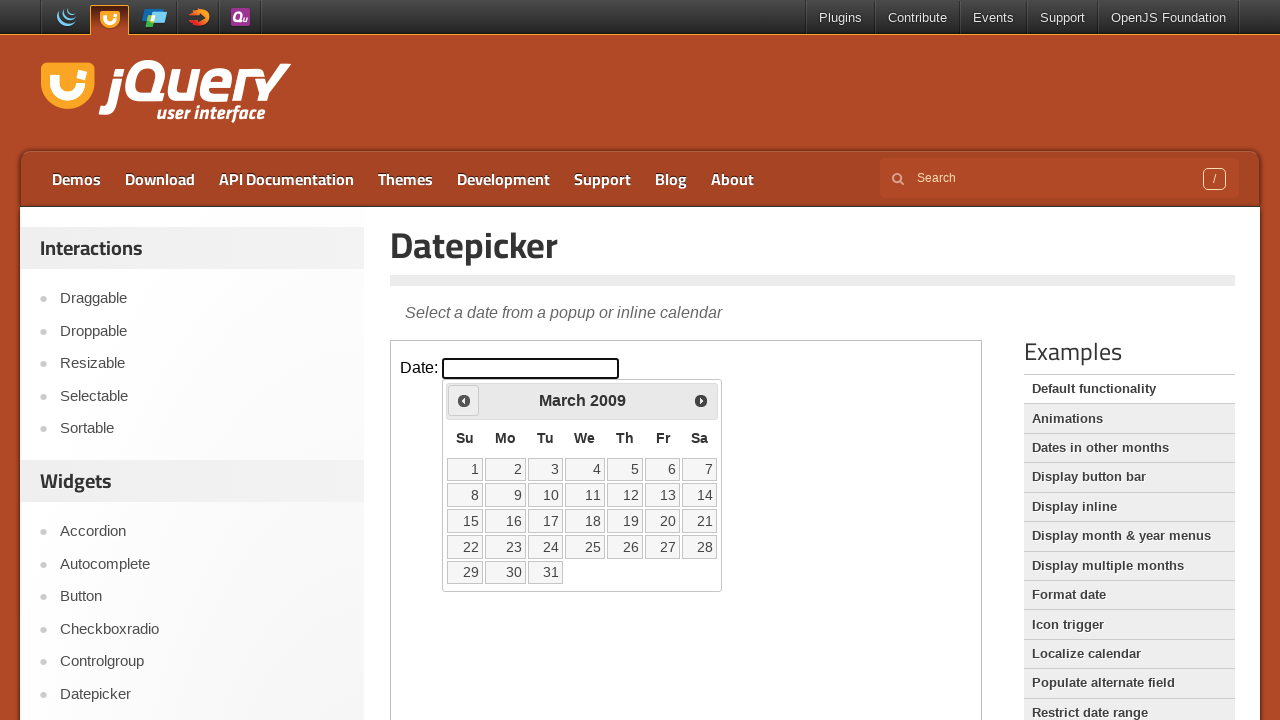

Checked current date: March 2009
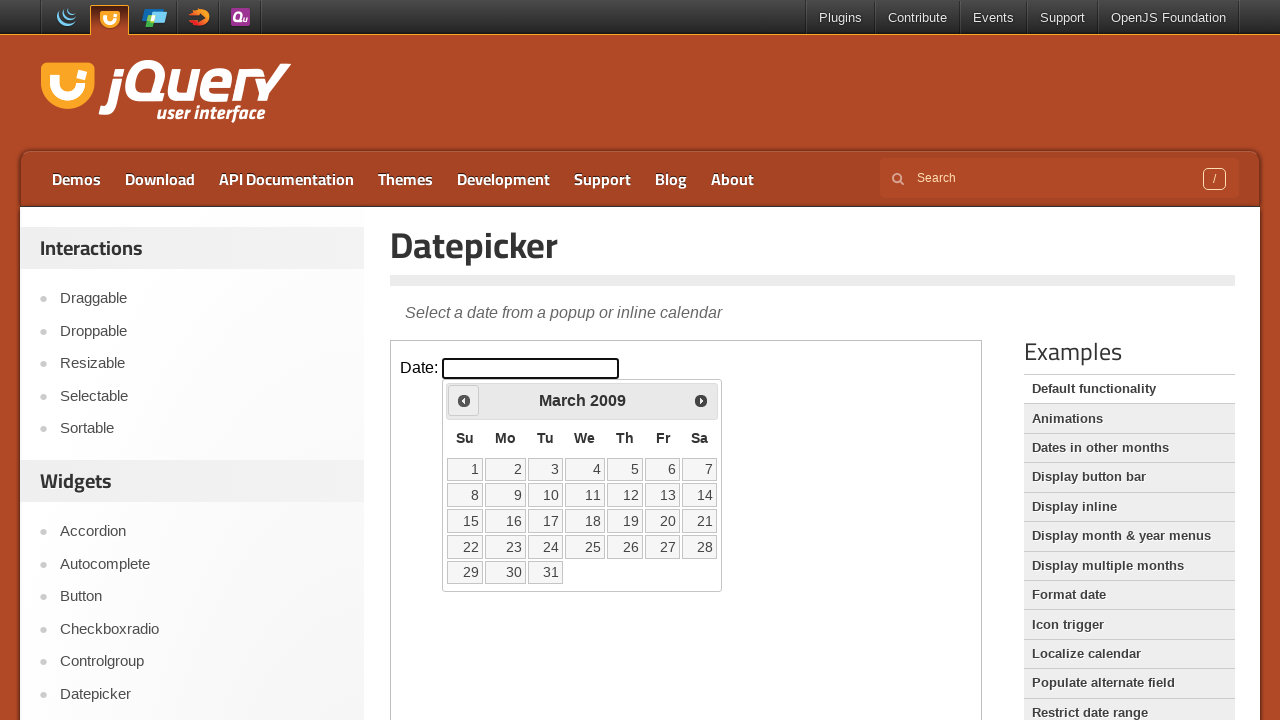

Clicked previous month button to navigate backwards at (464, 400) on iframe >> nth=0 >> internal:control=enter-frame >> .ui-icon.ui-icon-circle-trian
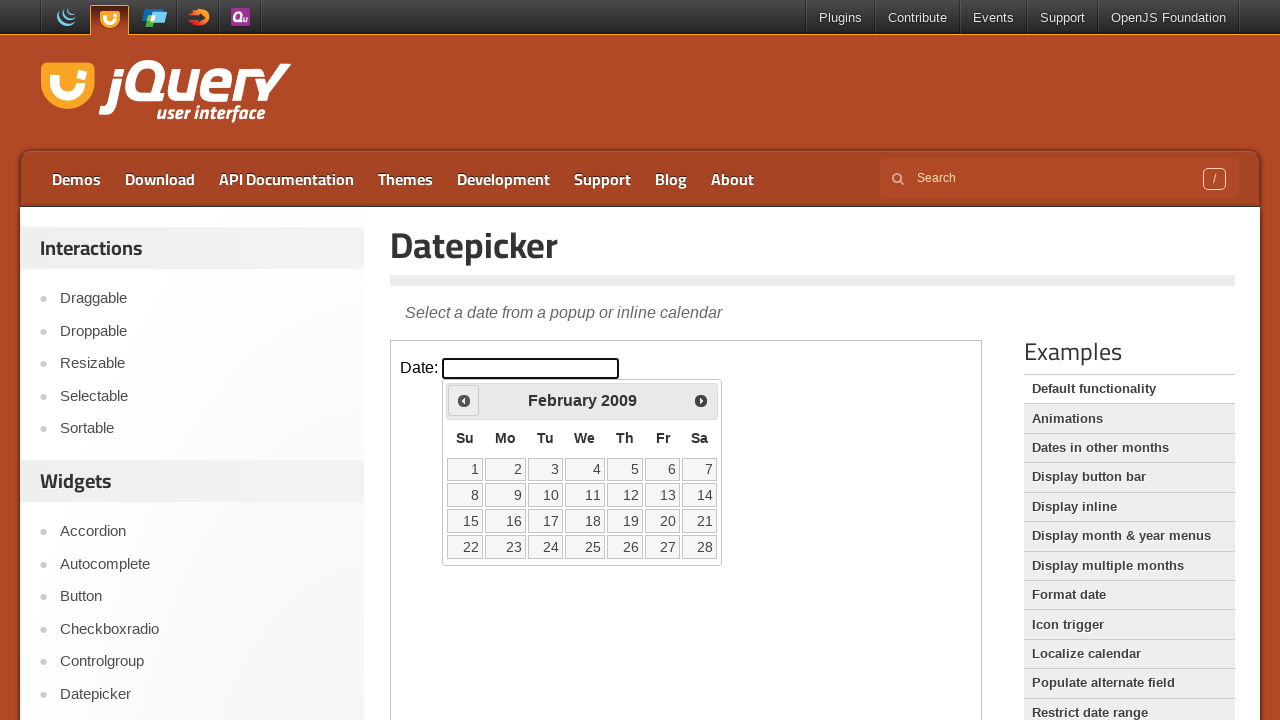

Checked current date: February 2009
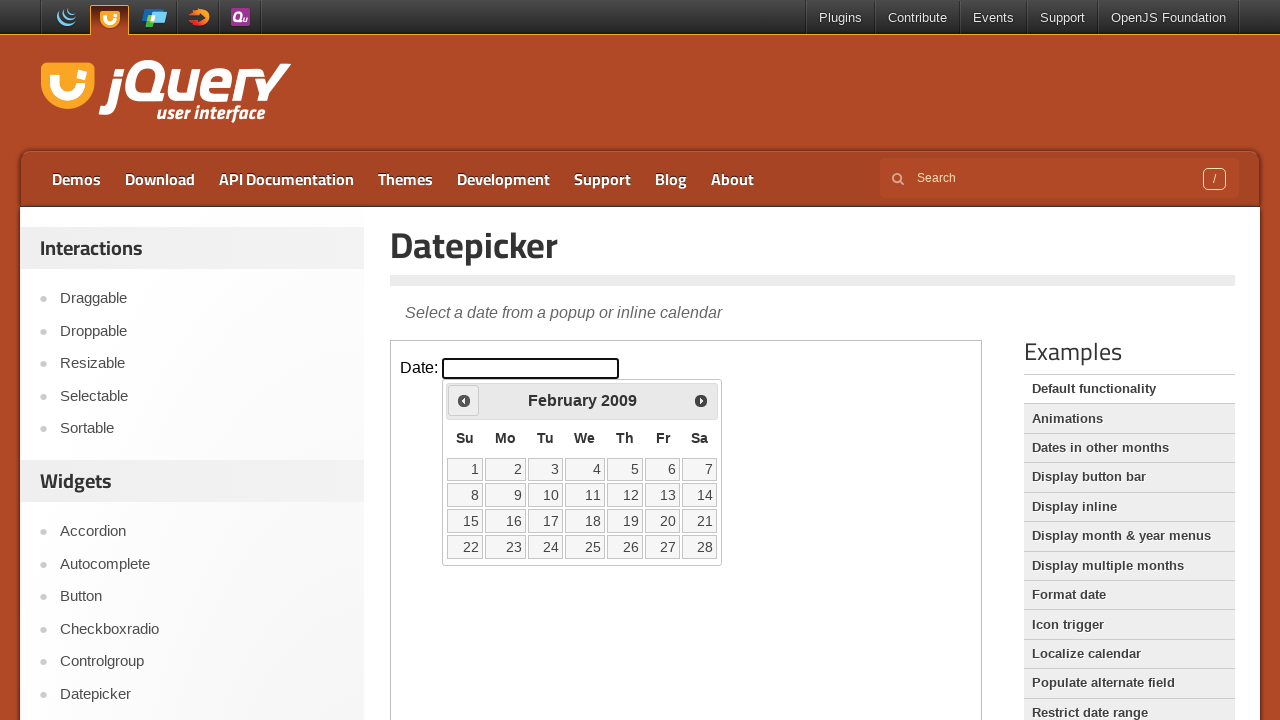

Clicked previous month button to navigate backwards at (464, 400) on iframe >> nth=0 >> internal:control=enter-frame >> .ui-icon.ui-icon-circle-trian
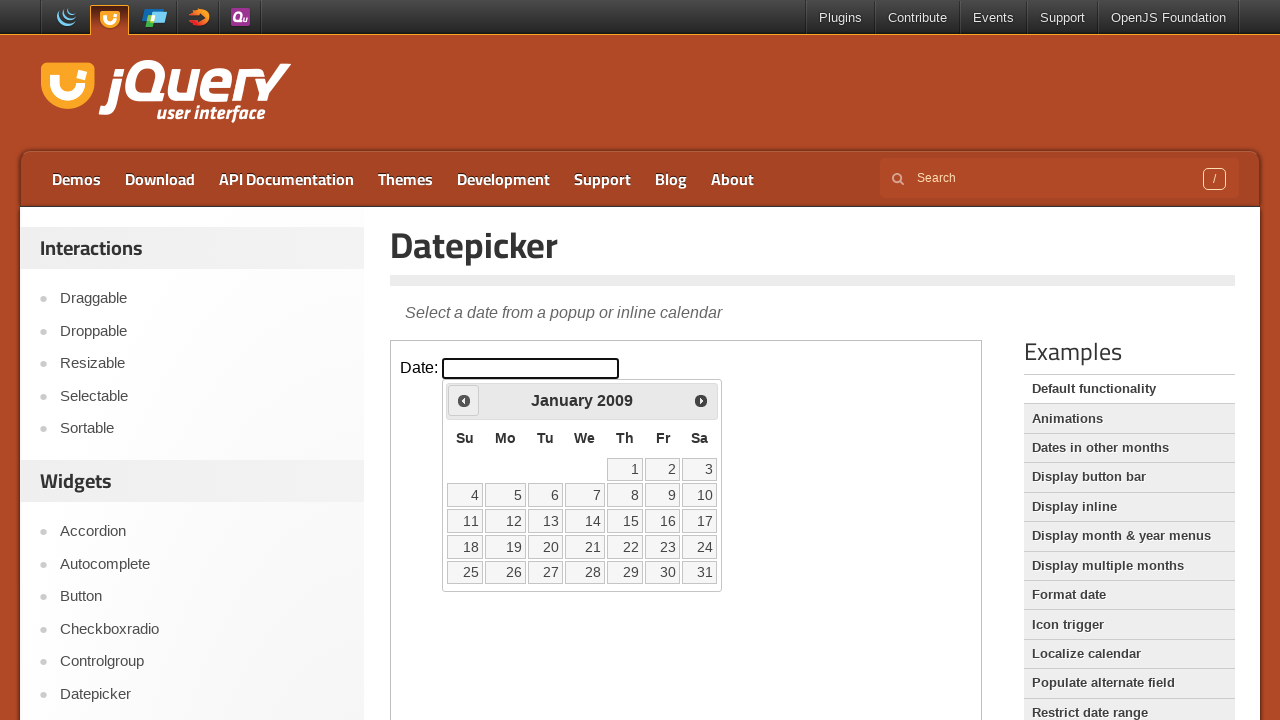

Checked current date: January 2009
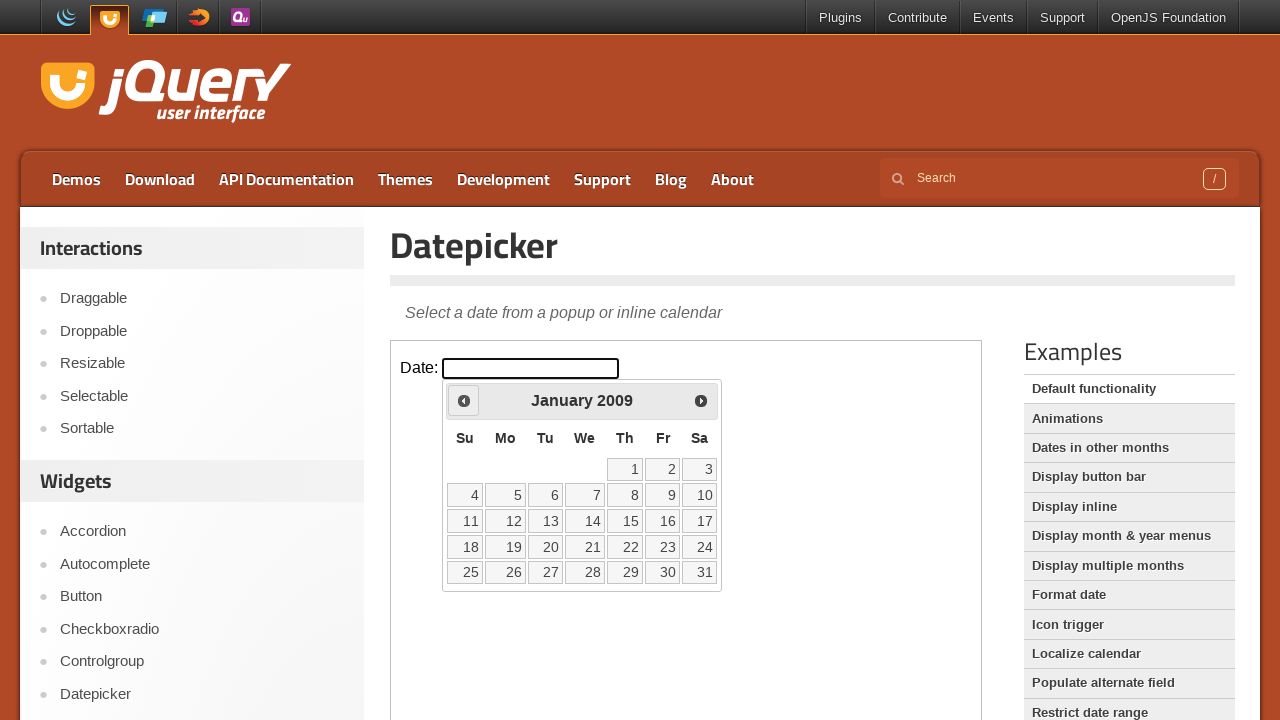

Clicked previous month button to navigate backwards at (464, 400) on iframe >> nth=0 >> internal:control=enter-frame >> .ui-icon.ui-icon-circle-trian
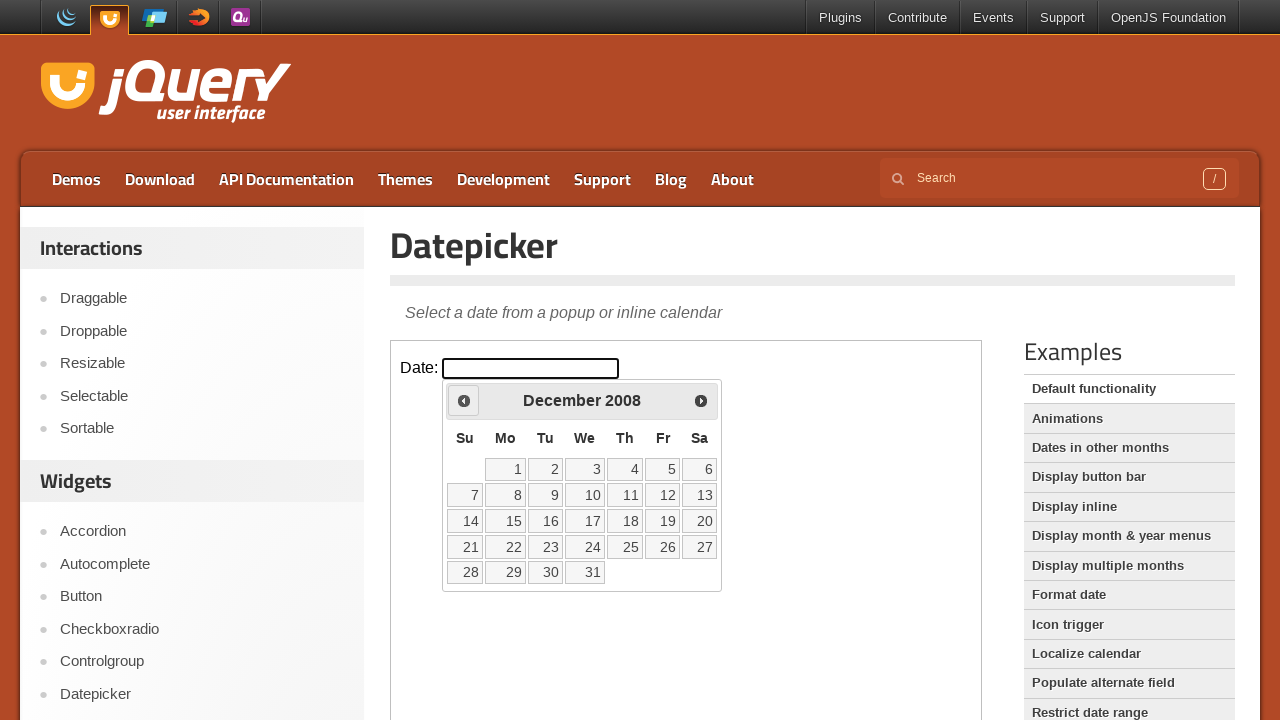

Checked current date: December 2008
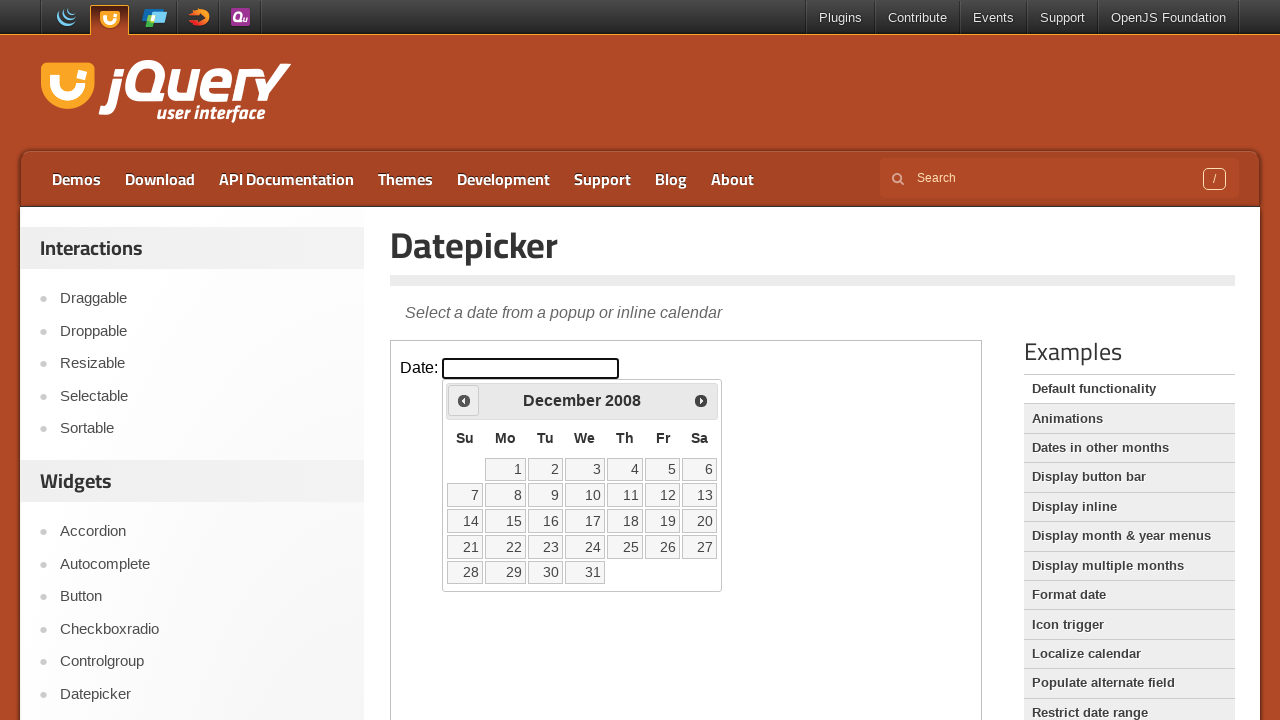

Clicked previous month button to navigate backwards at (464, 400) on iframe >> nth=0 >> internal:control=enter-frame >> .ui-icon.ui-icon-circle-trian
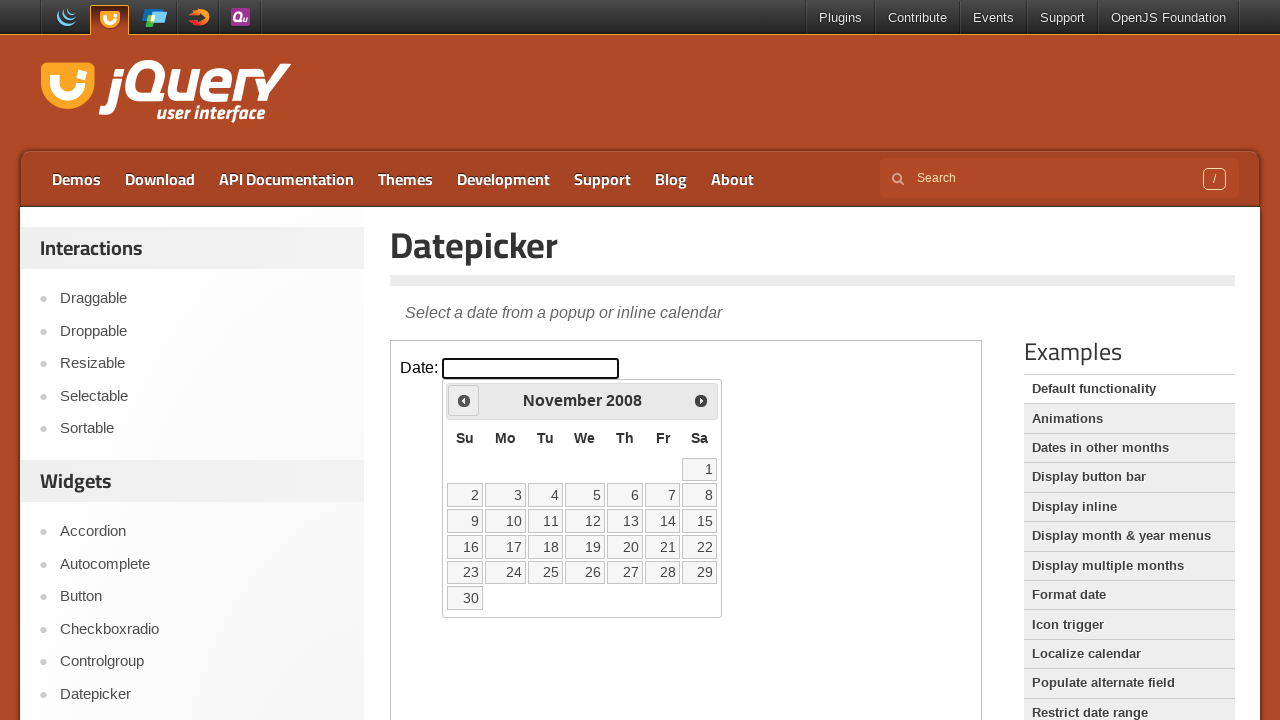

Checked current date: November 2008
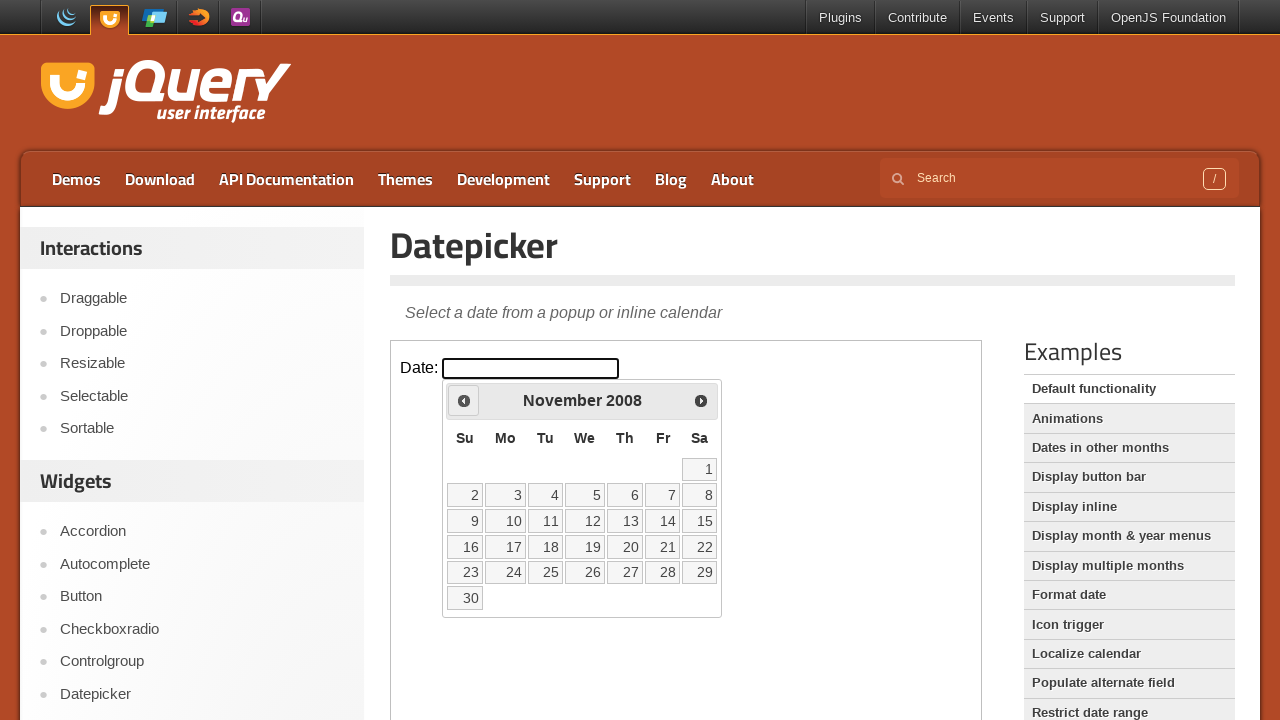

Clicked previous month button to navigate backwards at (464, 400) on iframe >> nth=0 >> internal:control=enter-frame >> .ui-icon.ui-icon-circle-trian
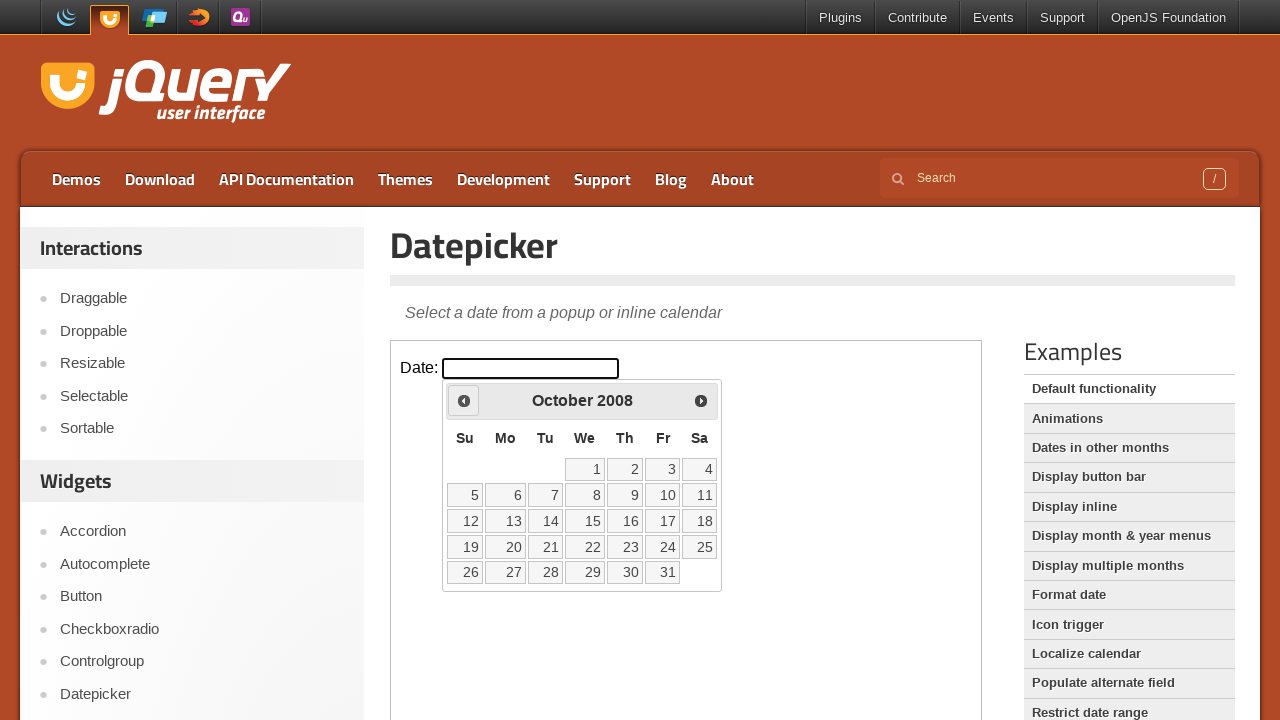

Checked current date: October 2008
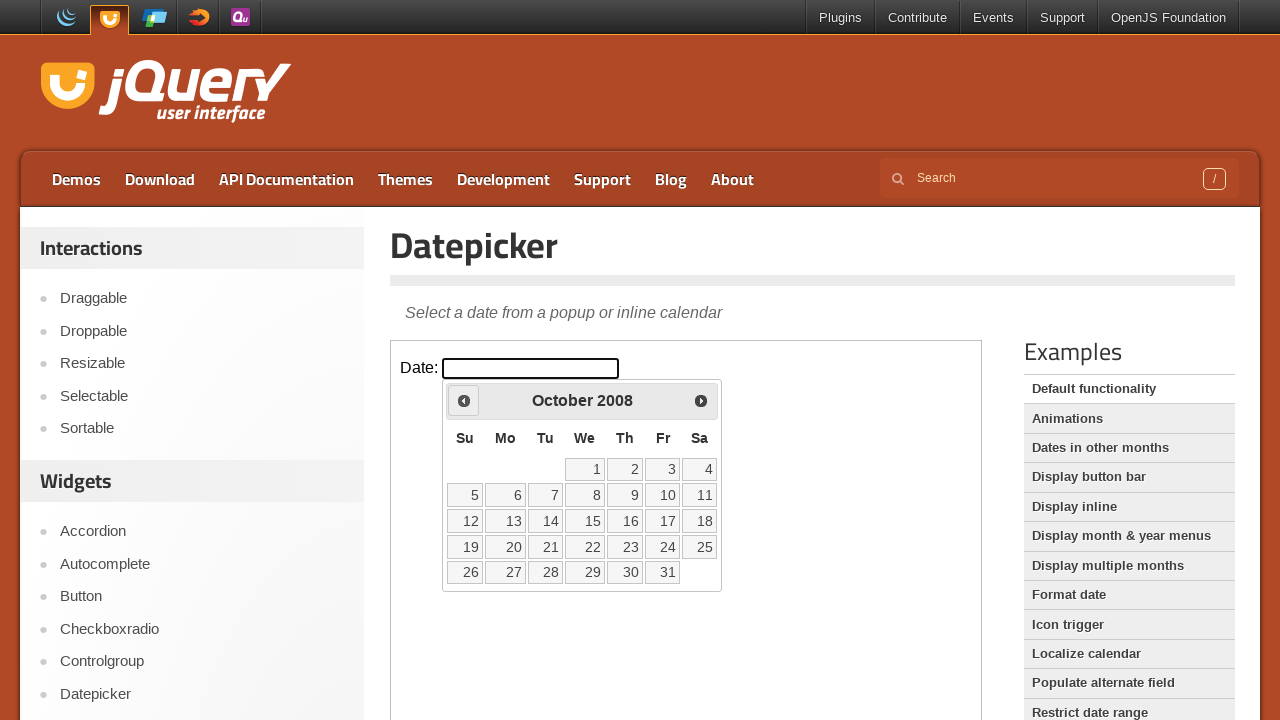

Clicked previous month button to navigate backwards at (464, 400) on iframe >> nth=0 >> internal:control=enter-frame >> .ui-icon.ui-icon-circle-trian
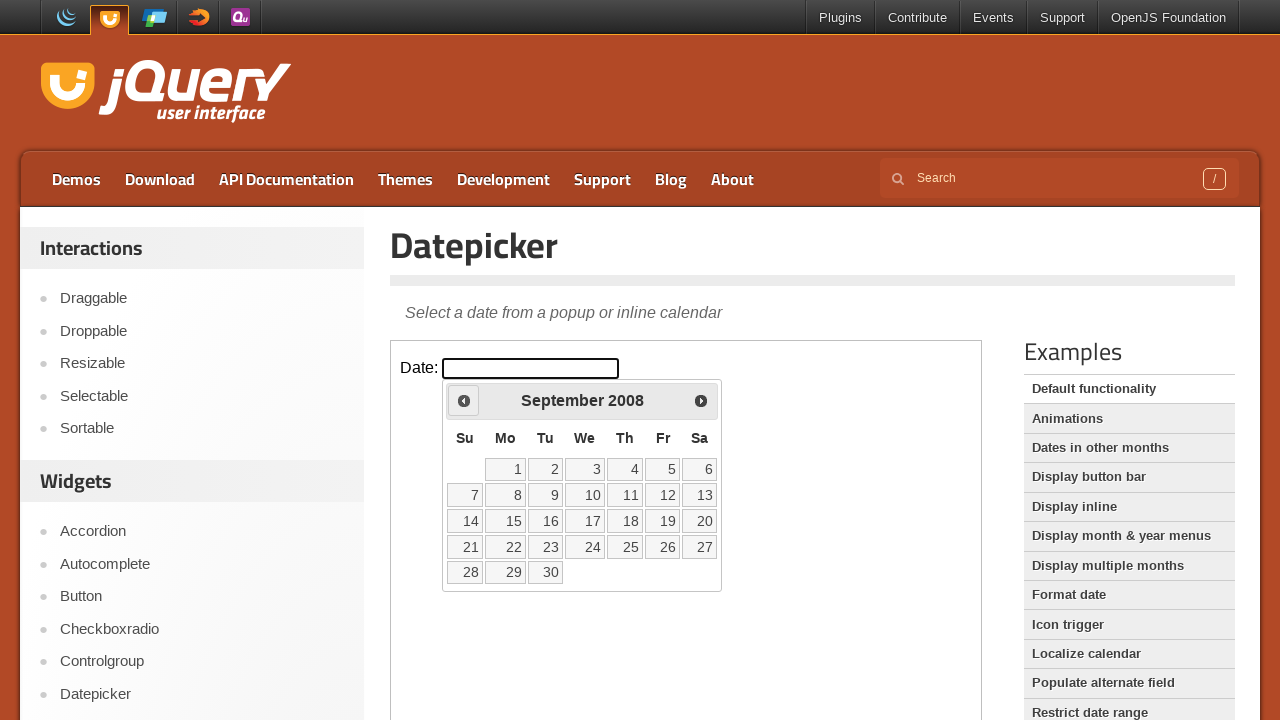

Checked current date: September 2008
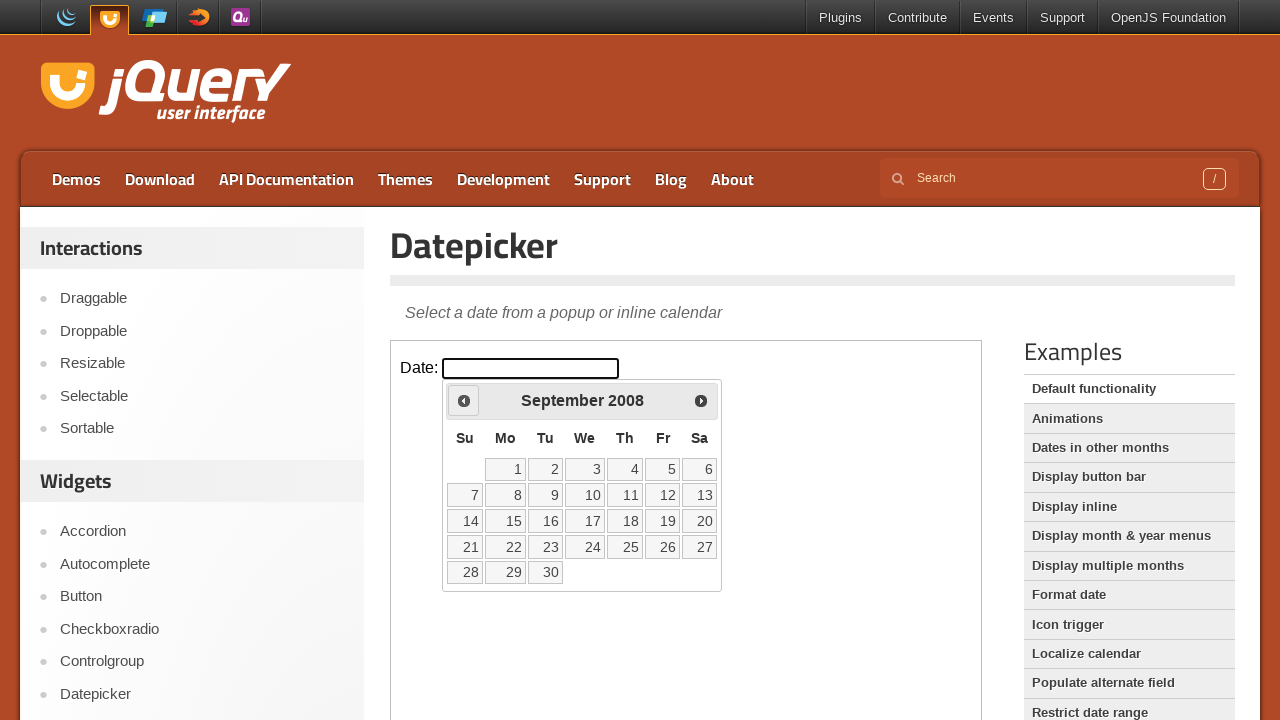

Clicked previous month button to navigate backwards at (464, 400) on iframe >> nth=0 >> internal:control=enter-frame >> .ui-icon.ui-icon-circle-trian
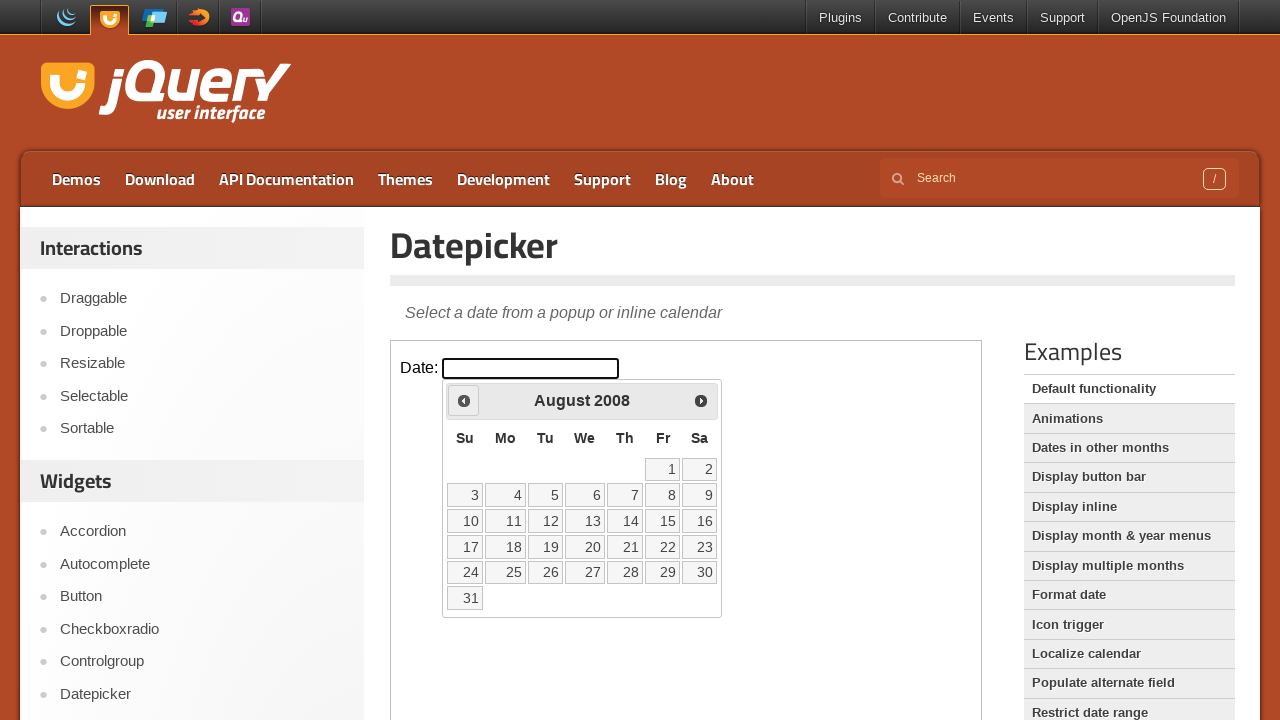

Checked current date: August 2008
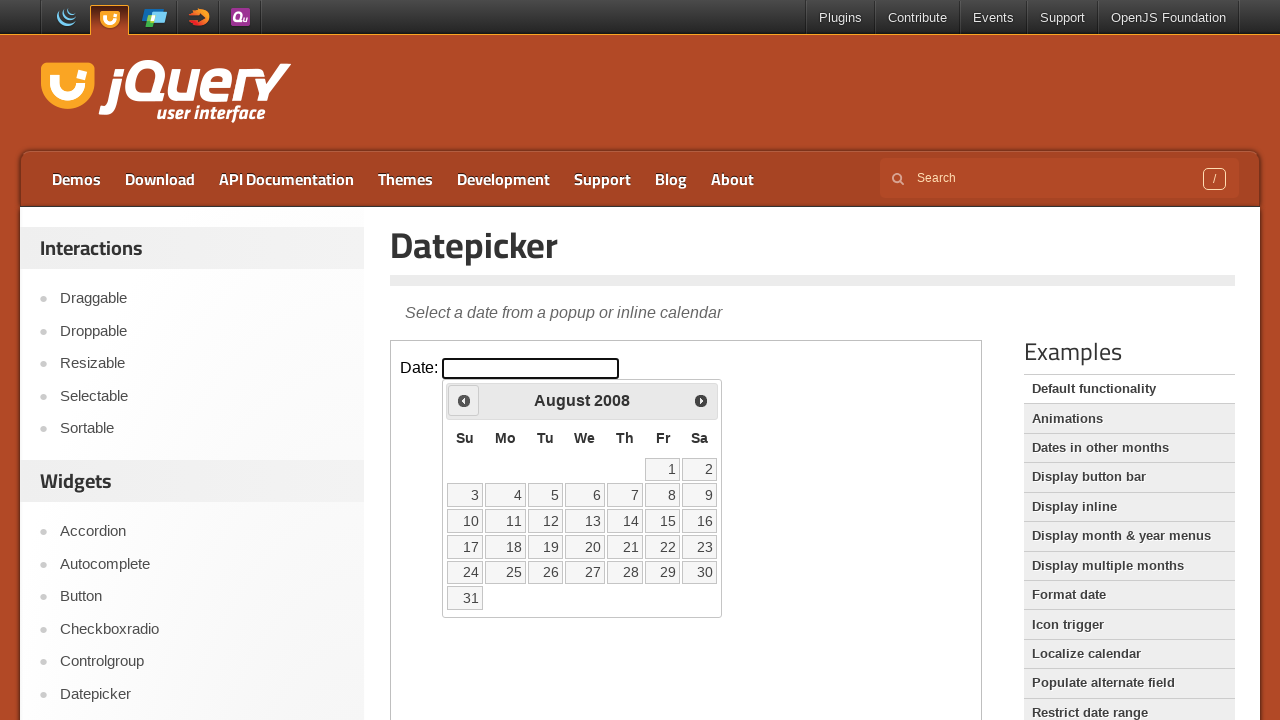

Clicked previous month button to navigate backwards at (464, 400) on iframe >> nth=0 >> internal:control=enter-frame >> .ui-icon.ui-icon-circle-trian
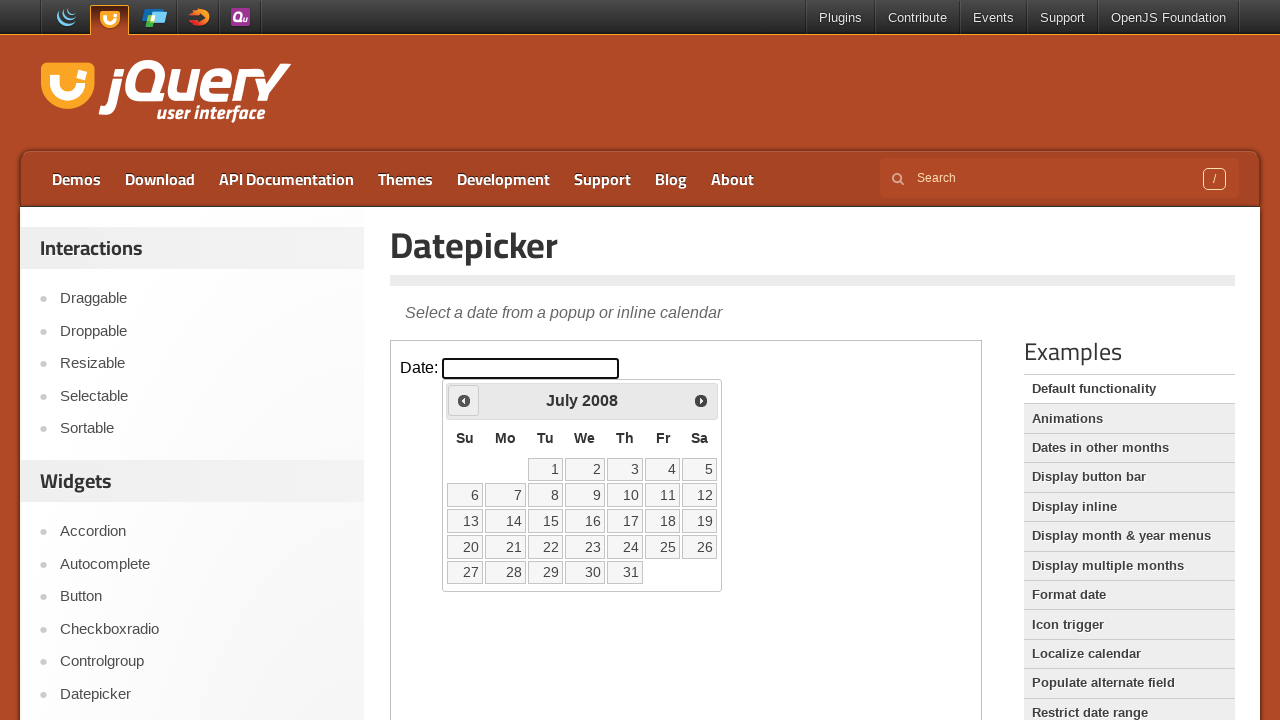

Checked current date: July 2008
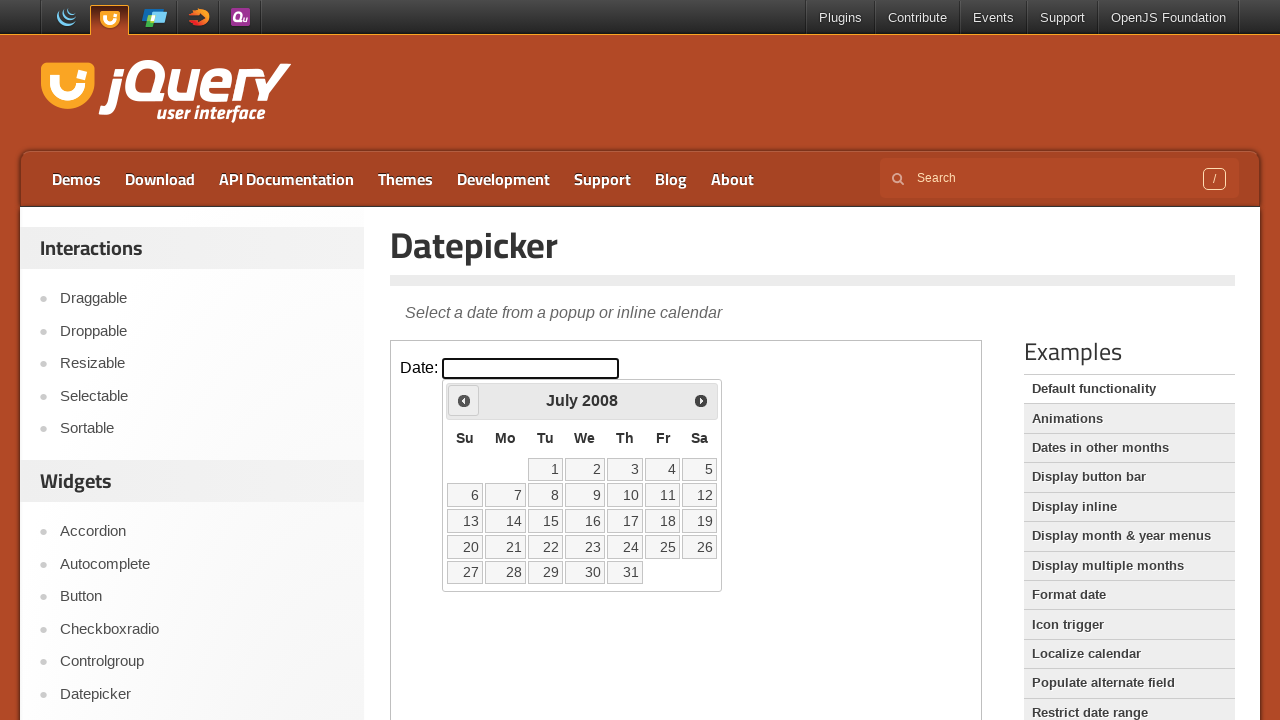

Clicked previous month button to navigate backwards at (464, 400) on iframe >> nth=0 >> internal:control=enter-frame >> .ui-icon.ui-icon-circle-trian
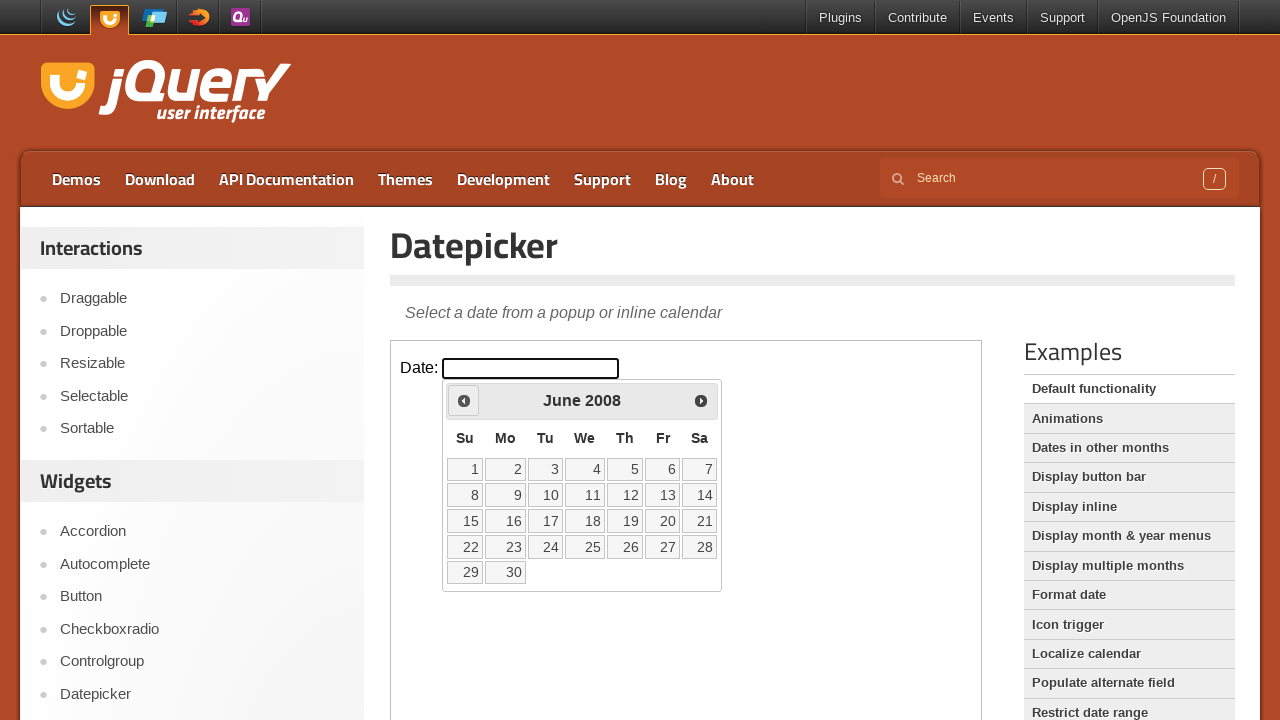

Checked current date: June 2008
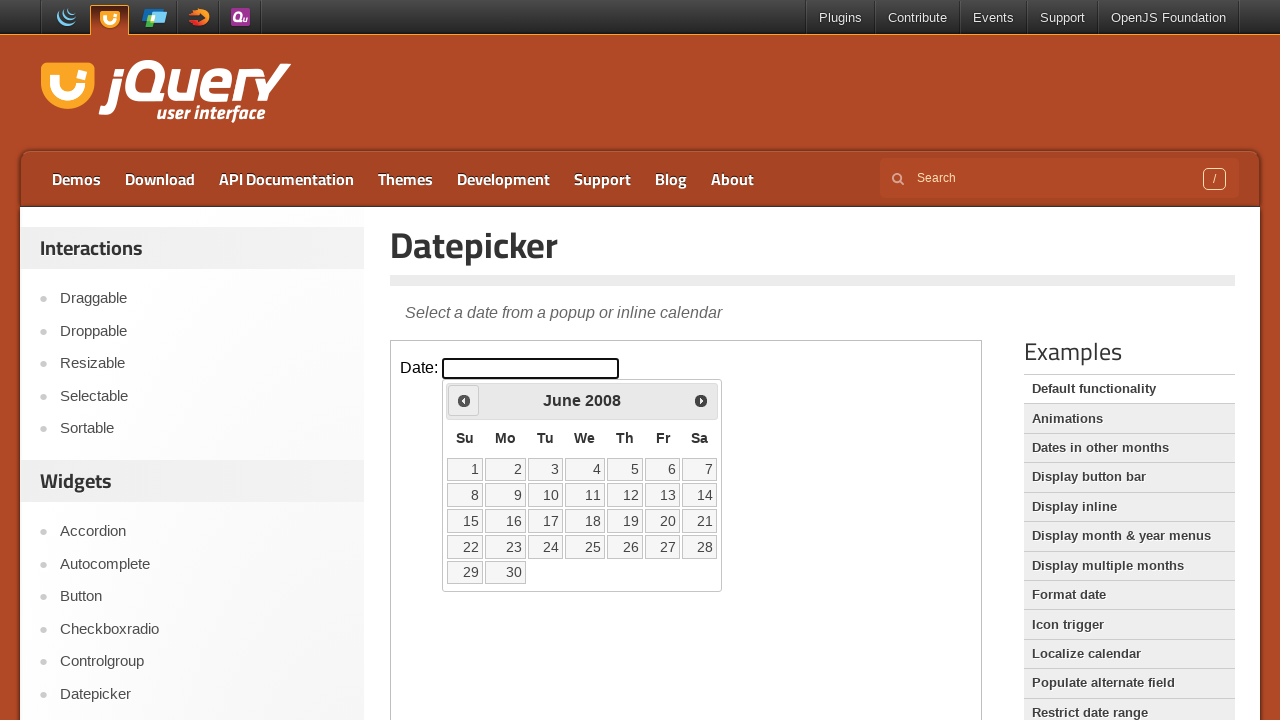

Clicked previous month button to navigate backwards at (464, 400) on iframe >> nth=0 >> internal:control=enter-frame >> .ui-icon.ui-icon-circle-trian
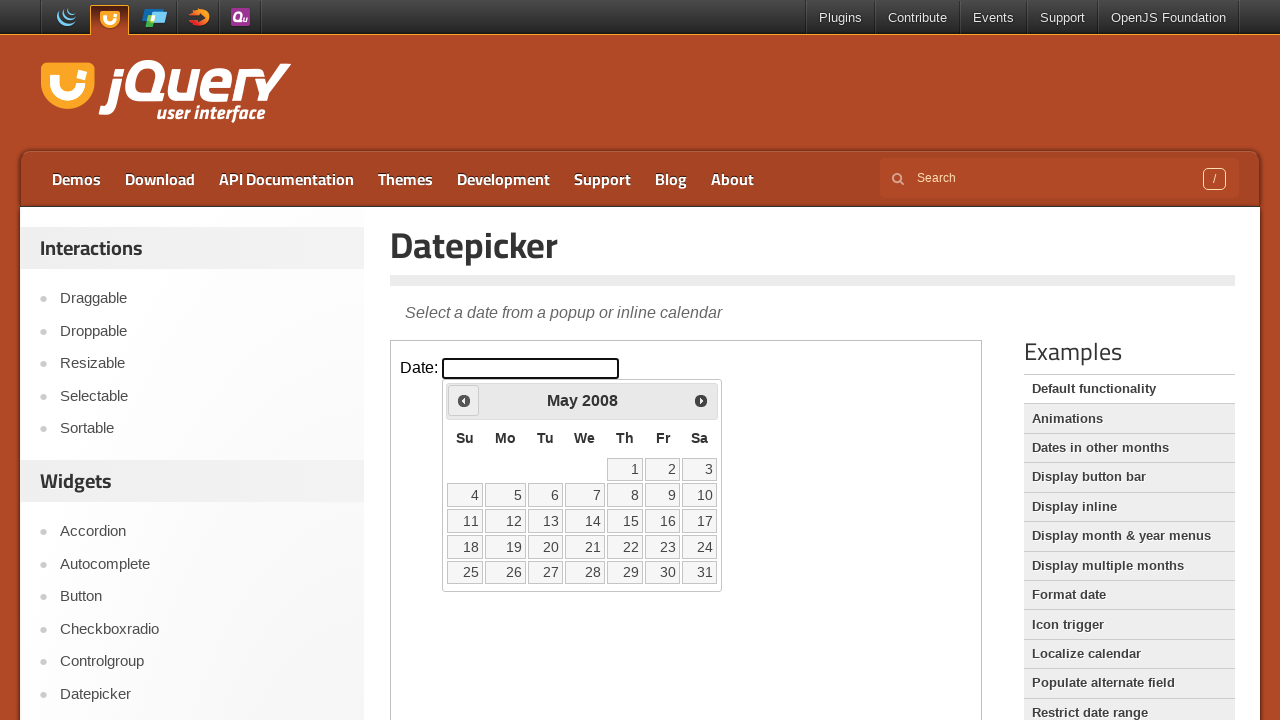

Checked current date: May 2008
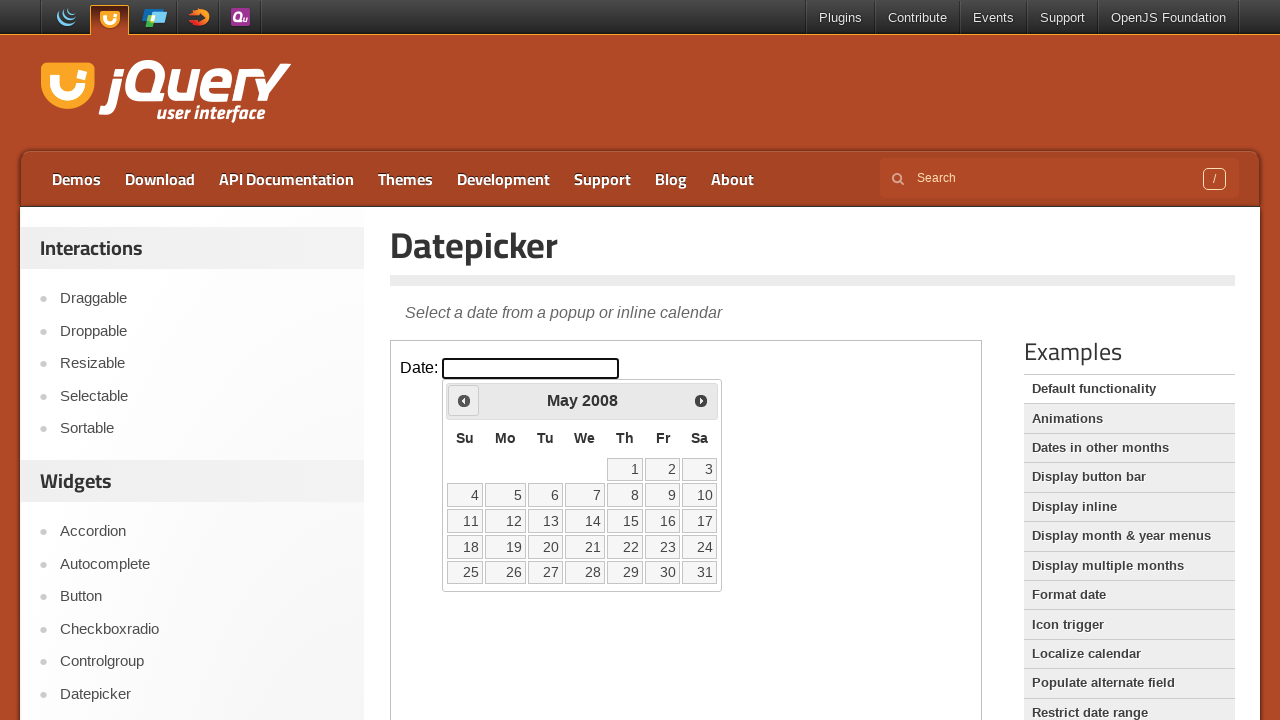

Clicked previous month button to navigate backwards at (464, 400) on iframe >> nth=0 >> internal:control=enter-frame >> .ui-icon.ui-icon-circle-trian
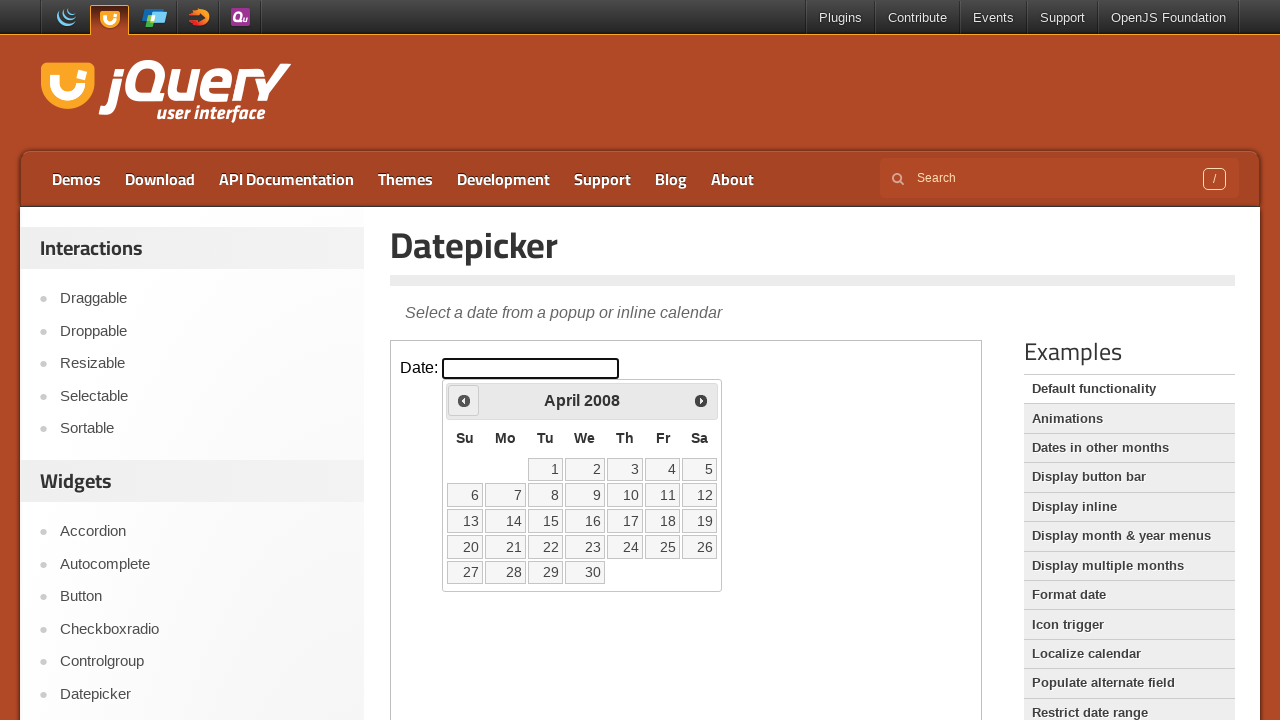

Checked current date: April 2008
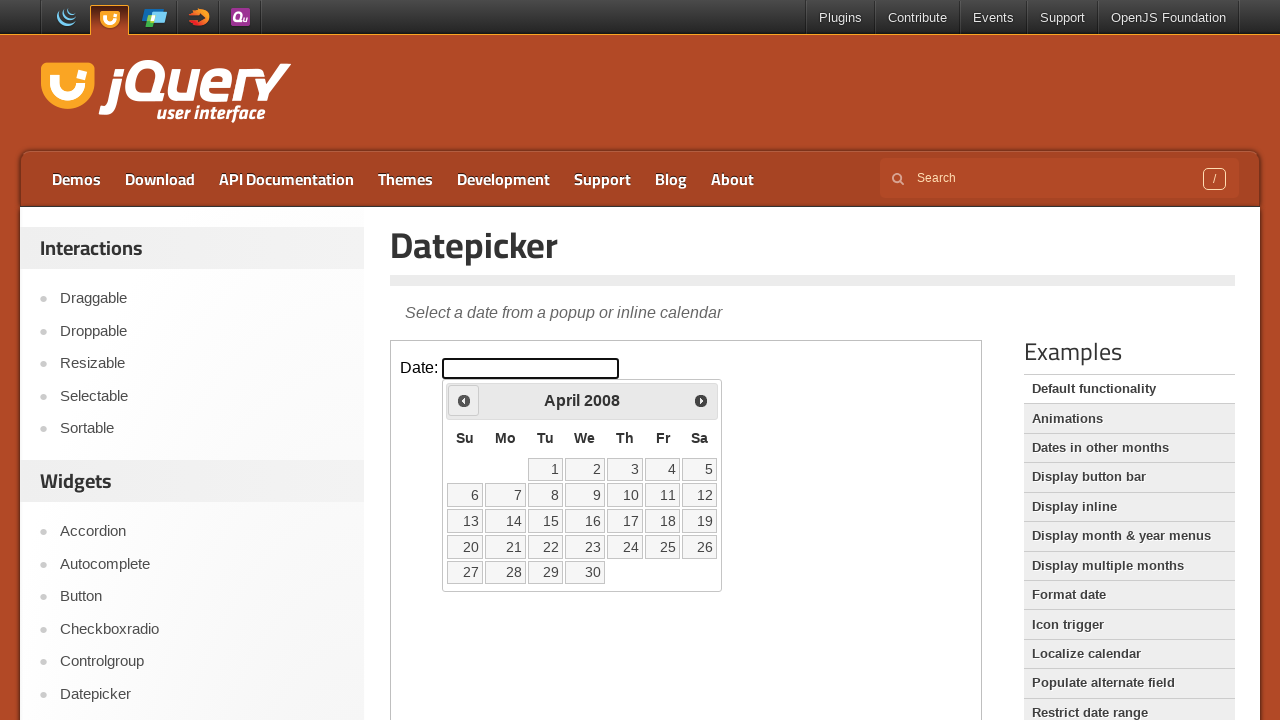

Clicked previous month button to navigate backwards at (464, 400) on iframe >> nth=0 >> internal:control=enter-frame >> .ui-icon.ui-icon-circle-trian
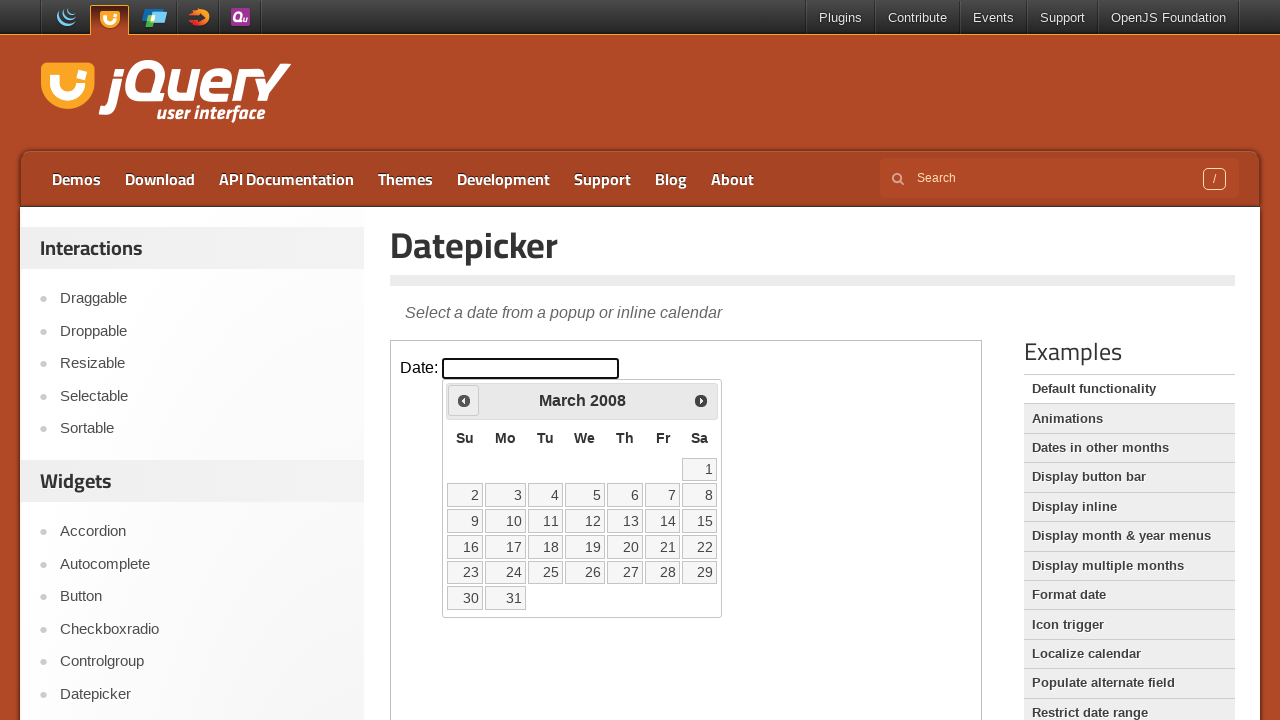

Checked current date: March 2008
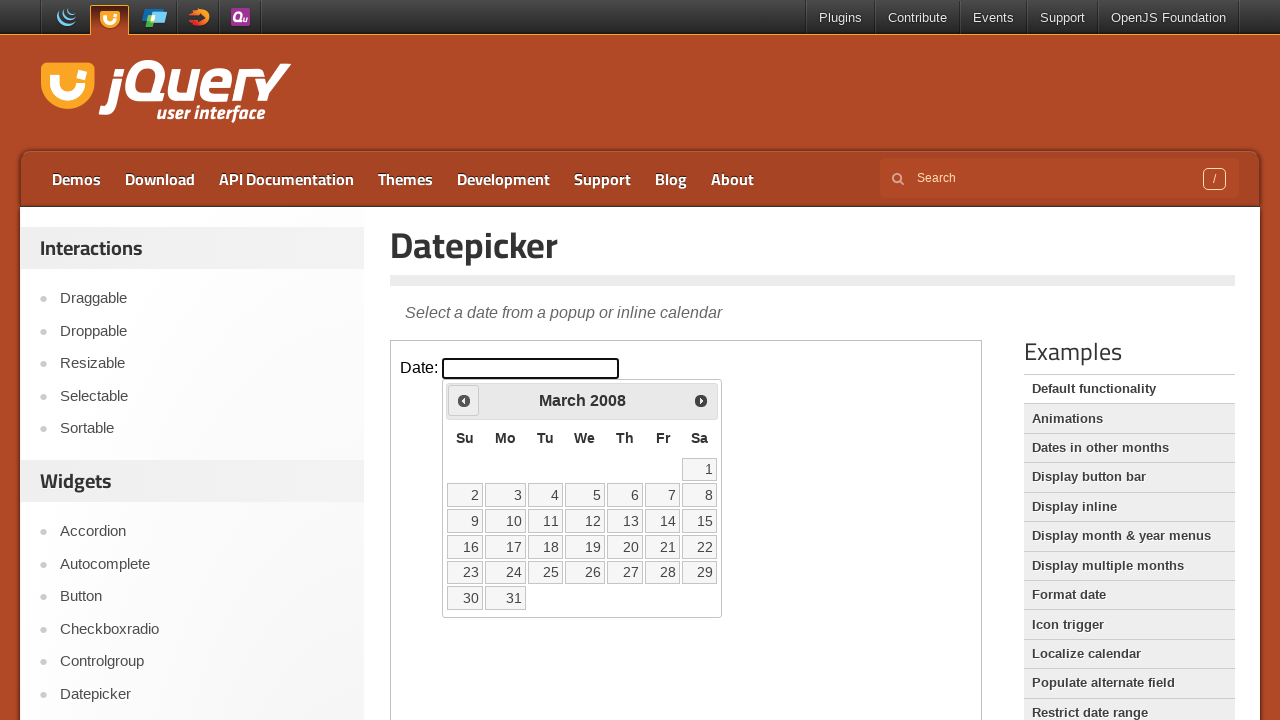

Clicked previous month button to navigate backwards at (464, 400) on iframe >> nth=0 >> internal:control=enter-frame >> .ui-icon.ui-icon-circle-trian
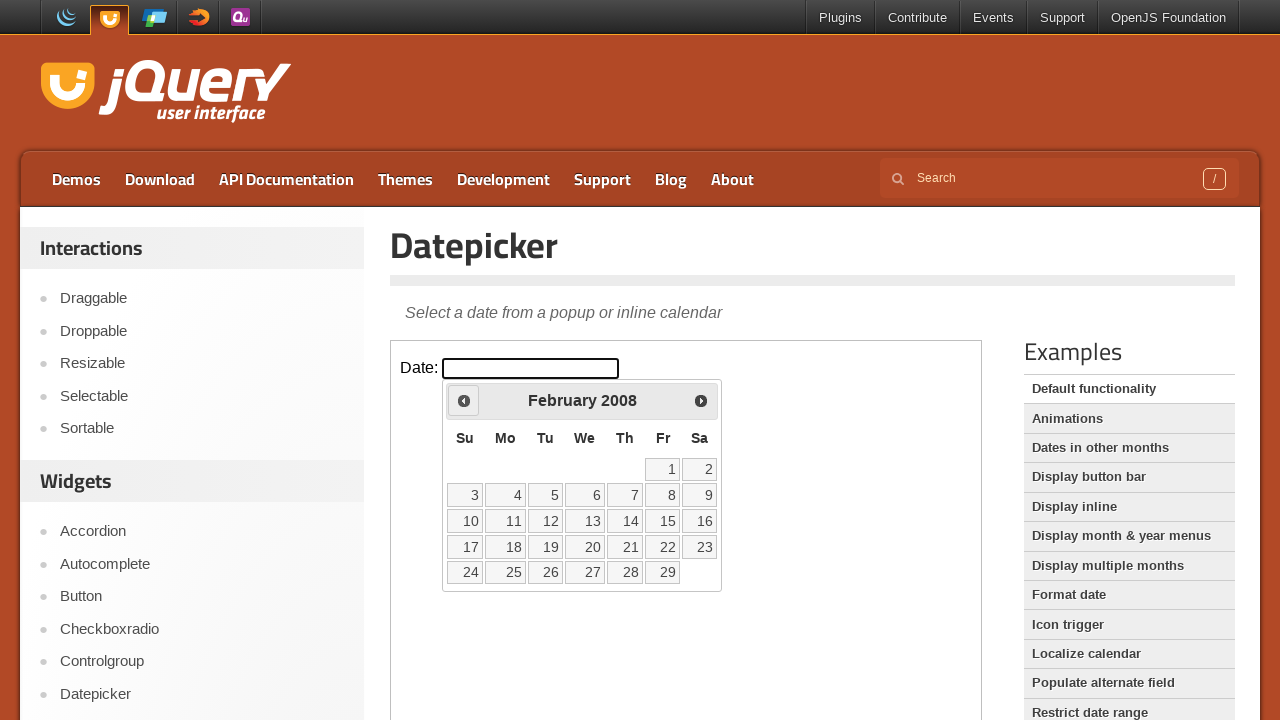

Checked current date: February 2008
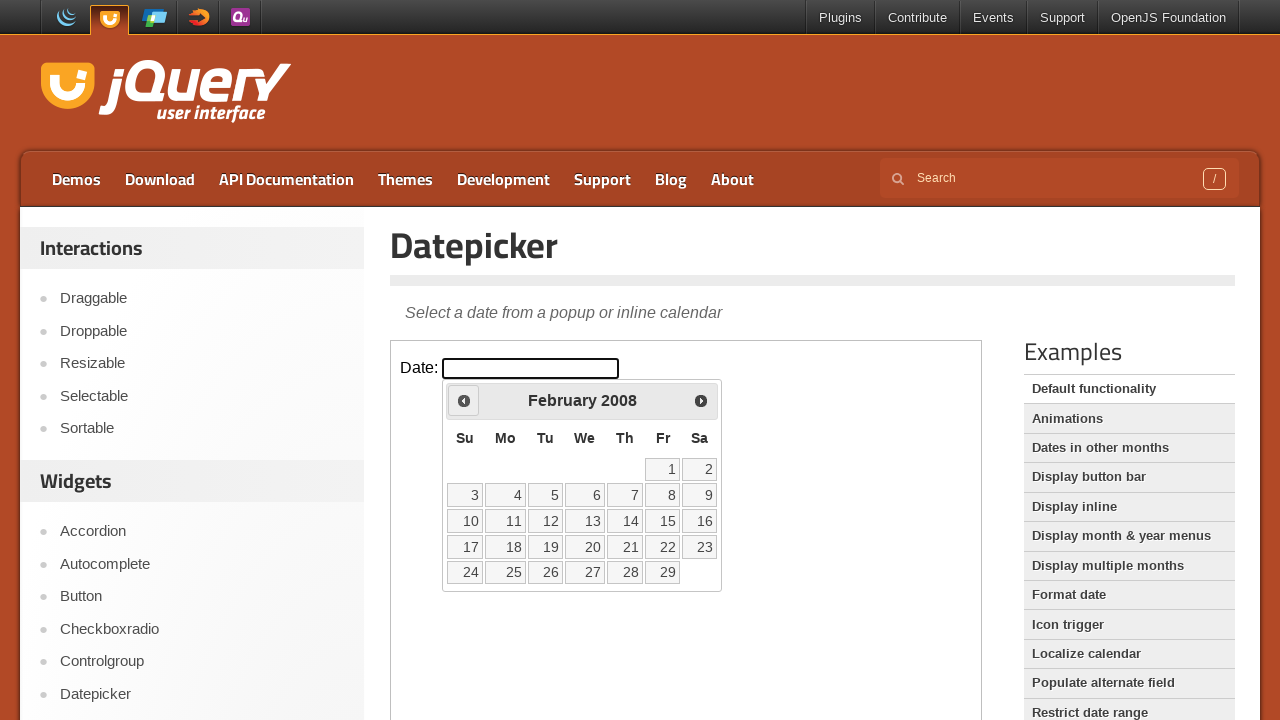

Clicked previous month button to navigate backwards at (464, 400) on iframe >> nth=0 >> internal:control=enter-frame >> .ui-icon.ui-icon-circle-trian
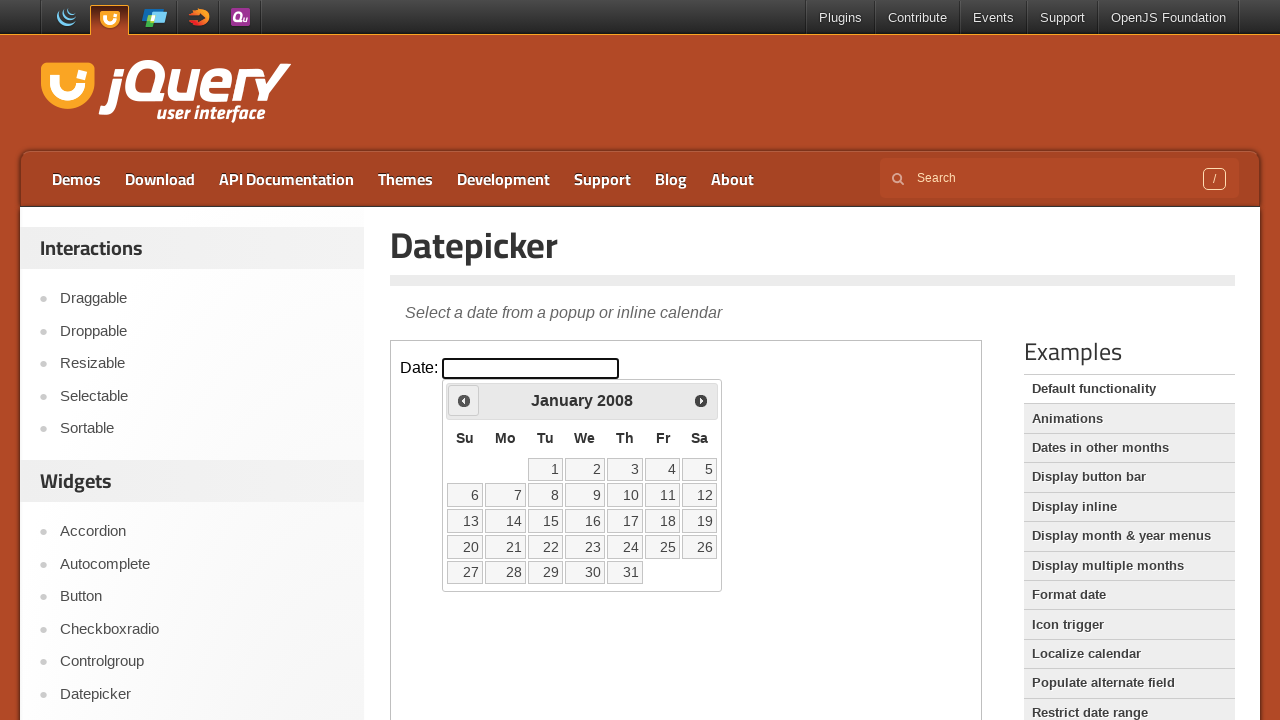

Checked current date: January 2008
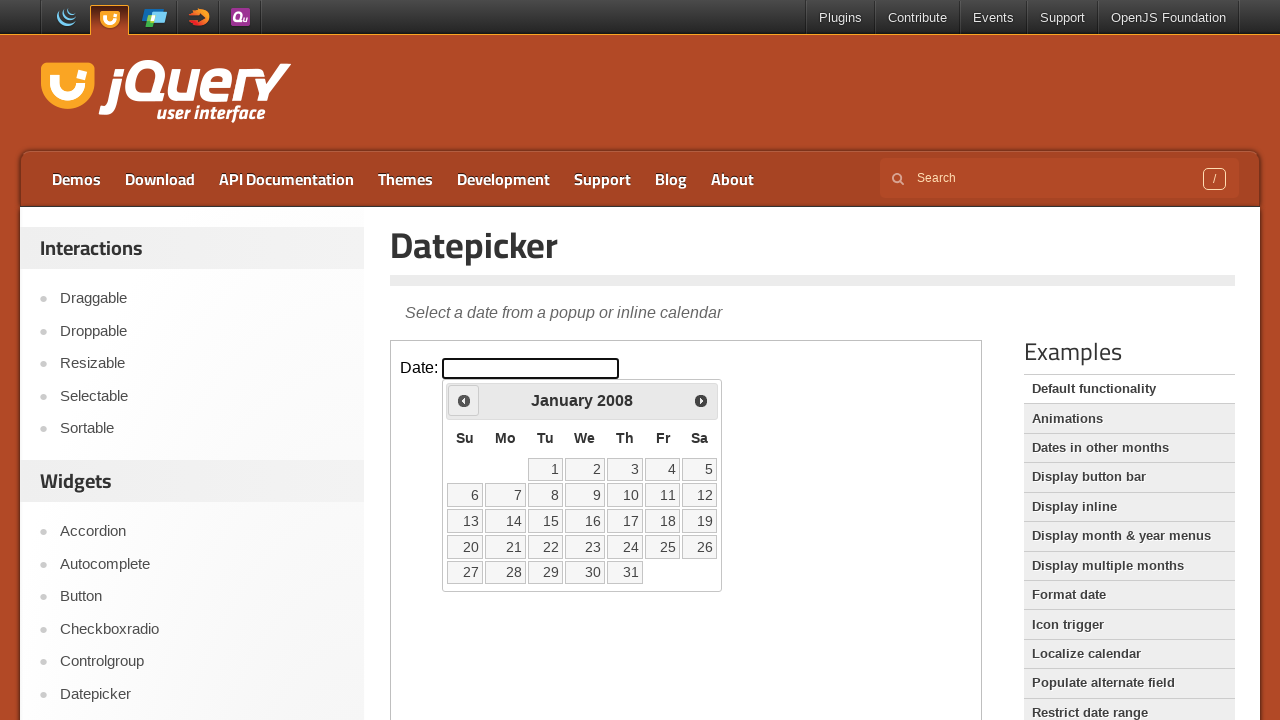

Clicked previous month button to navigate backwards at (464, 400) on iframe >> nth=0 >> internal:control=enter-frame >> .ui-icon.ui-icon-circle-trian
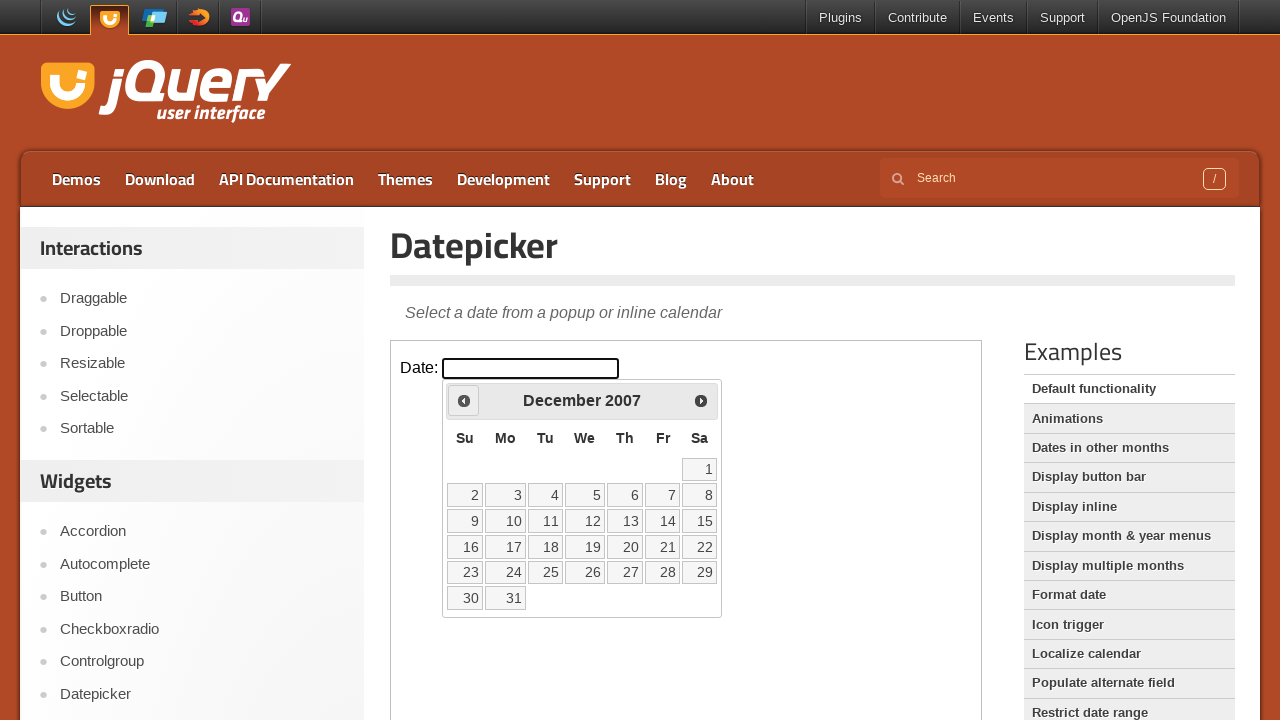

Checked current date: December 2007
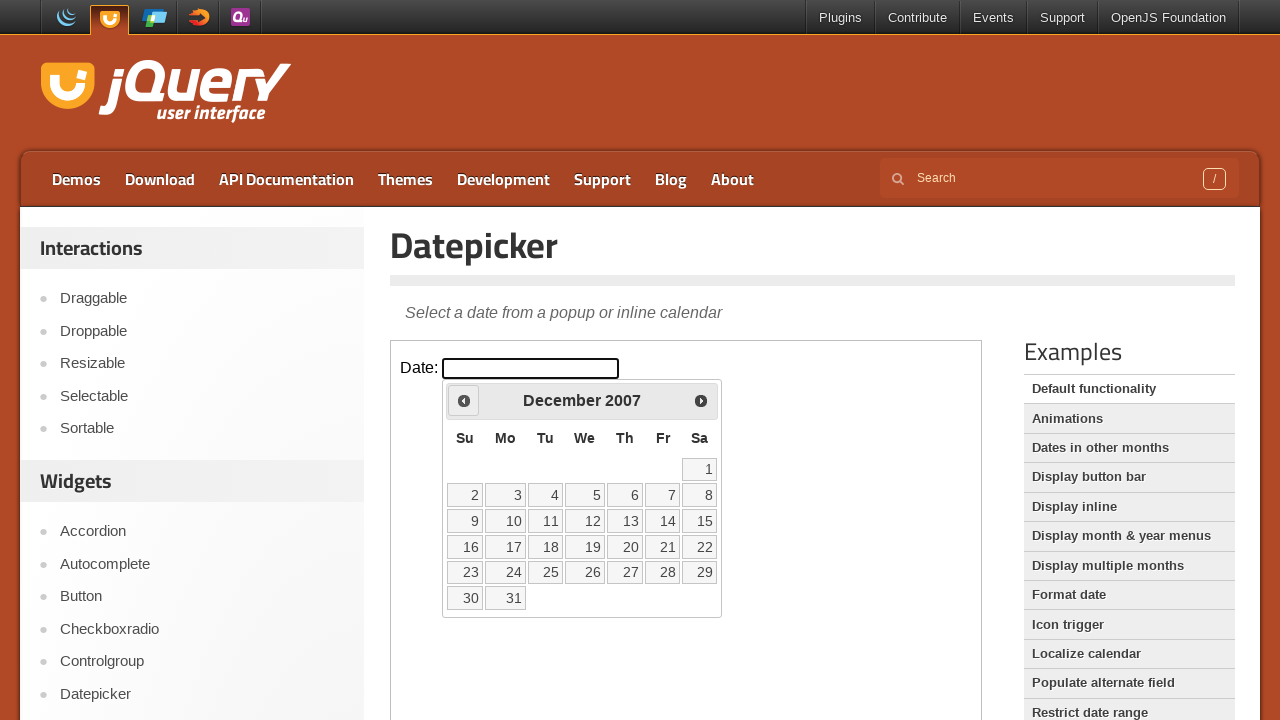

Clicked previous month button to navigate backwards at (464, 400) on iframe >> nth=0 >> internal:control=enter-frame >> .ui-icon.ui-icon-circle-trian
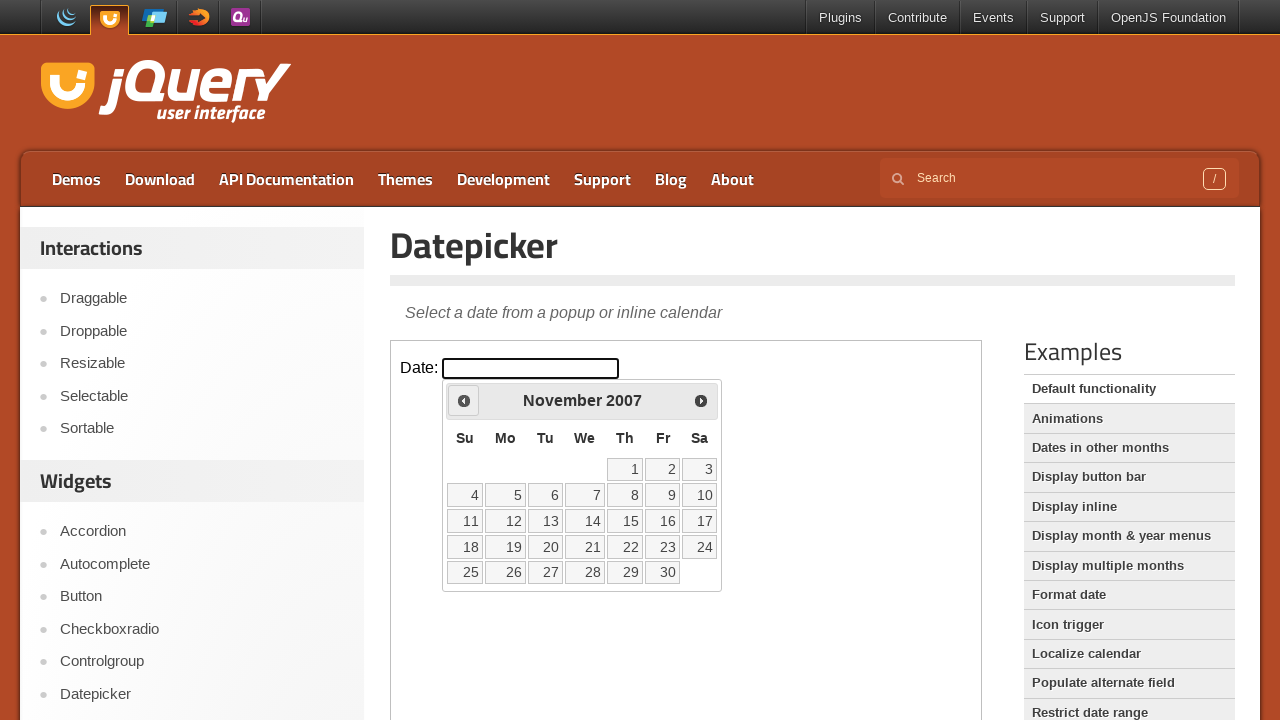

Checked current date: November 2007
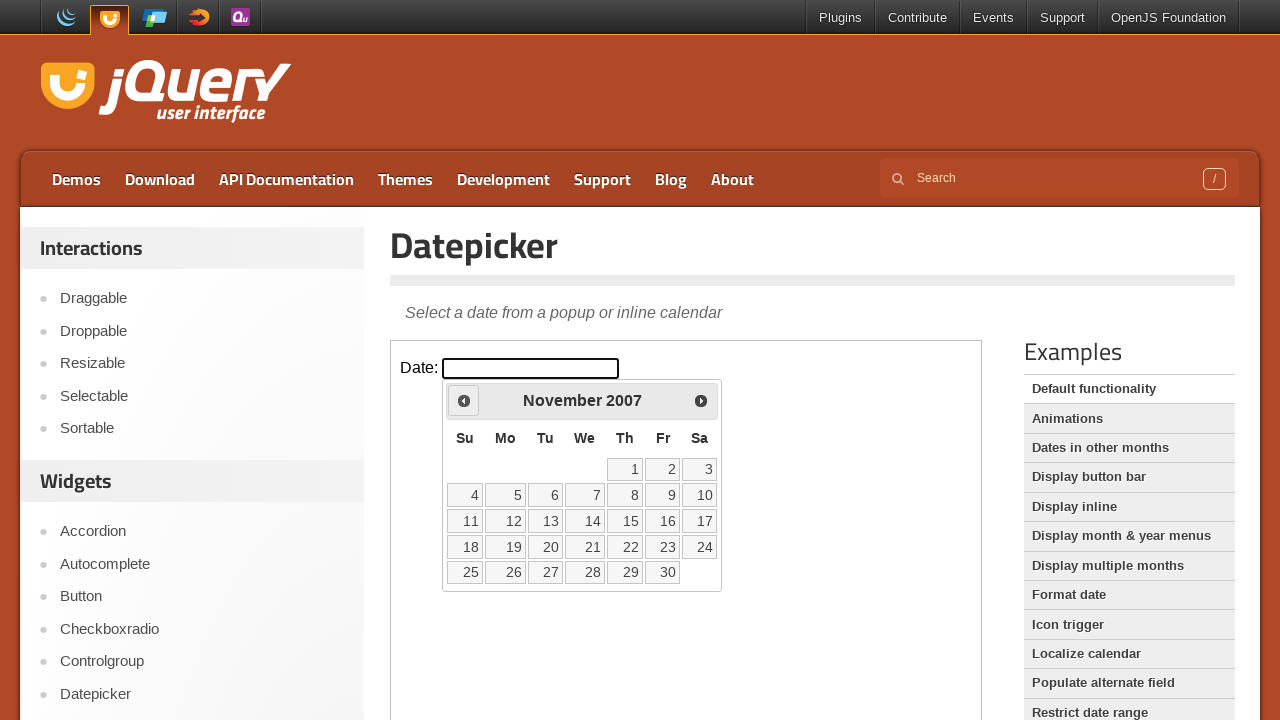

Clicked previous month button to navigate backwards at (464, 400) on iframe >> nth=0 >> internal:control=enter-frame >> .ui-icon.ui-icon-circle-trian
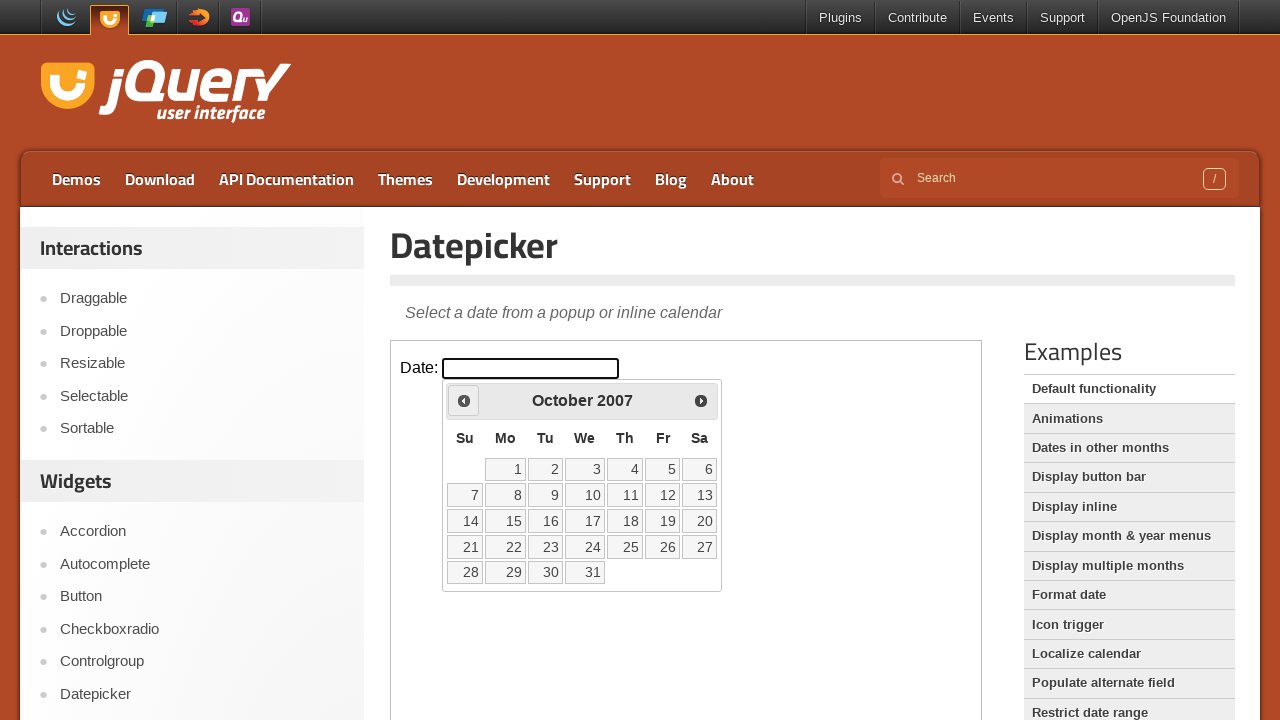

Checked current date: October 2007
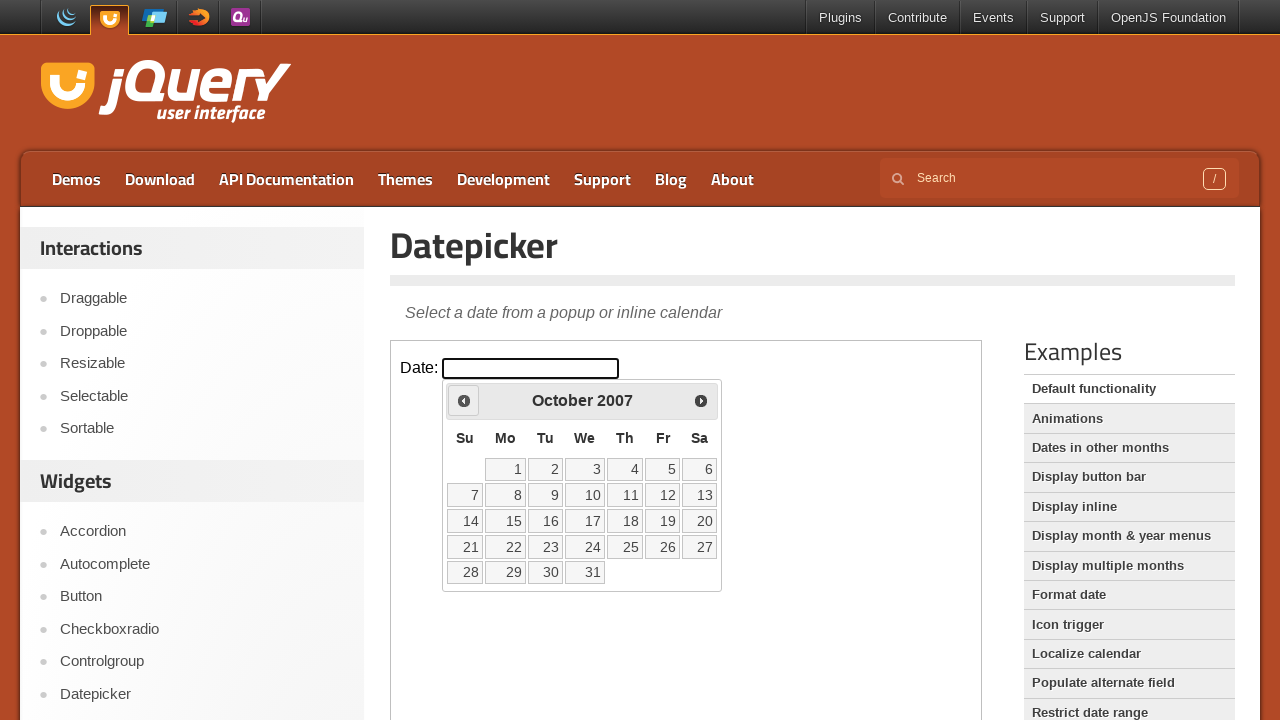

Clicked previous month button to navigate backwards at (464, 400) on iframe >> nth=0 >> internal:control=enter-frame >> .ui-icon.ui-icon-circle-trian
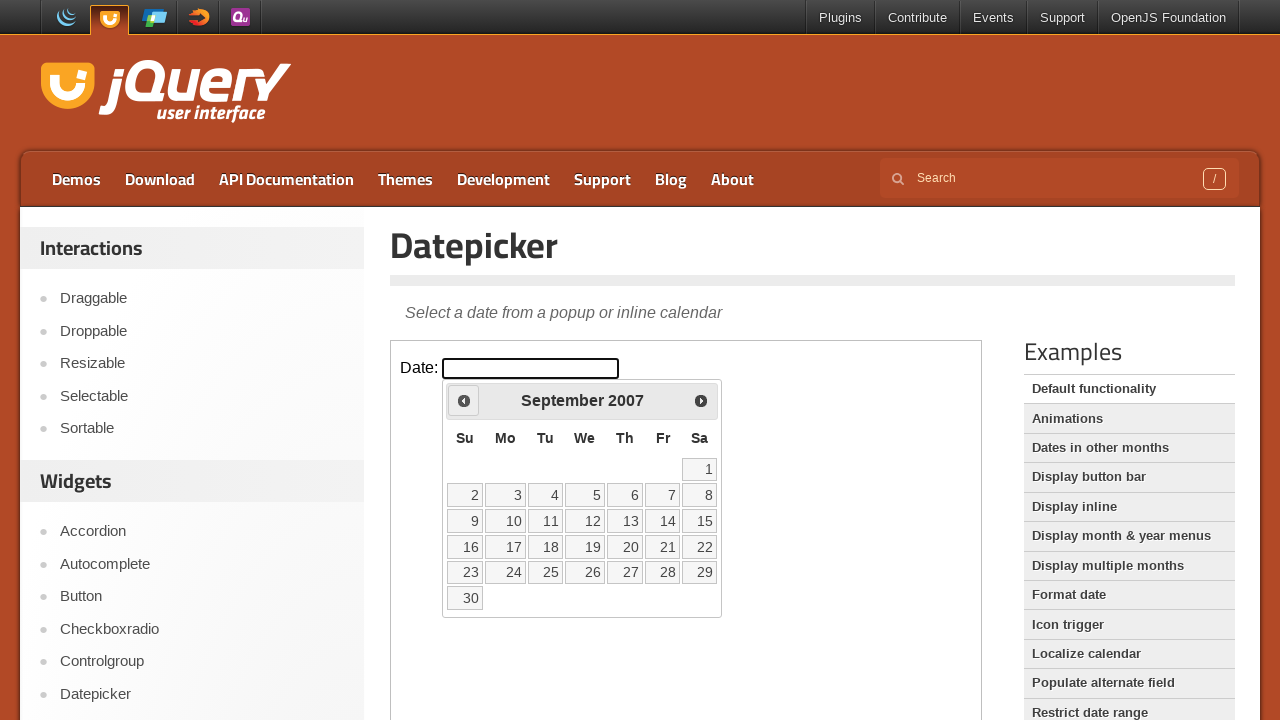

Checked current date: September 2007
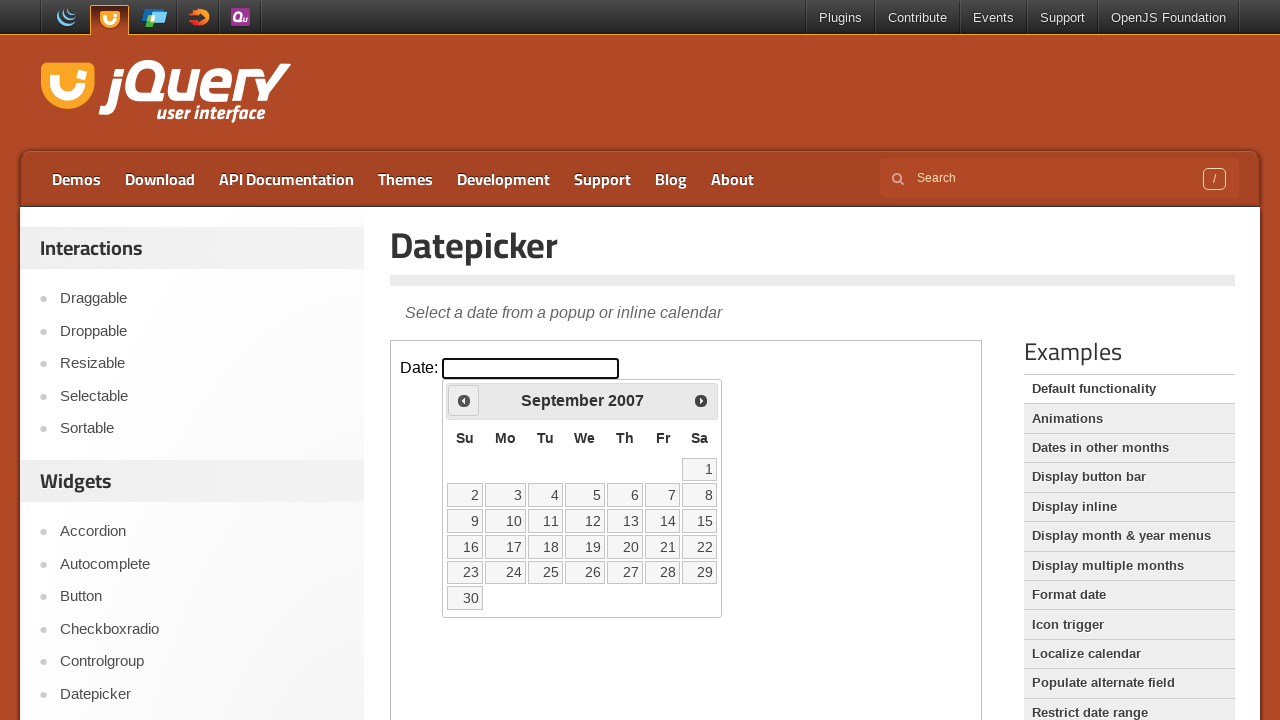

Clicked previous month button to navigate backwards at (464, 400) on iframe >> nth=0 >> internal:control=enter-frame >> .ui-icon.ui-icon-circle-trian
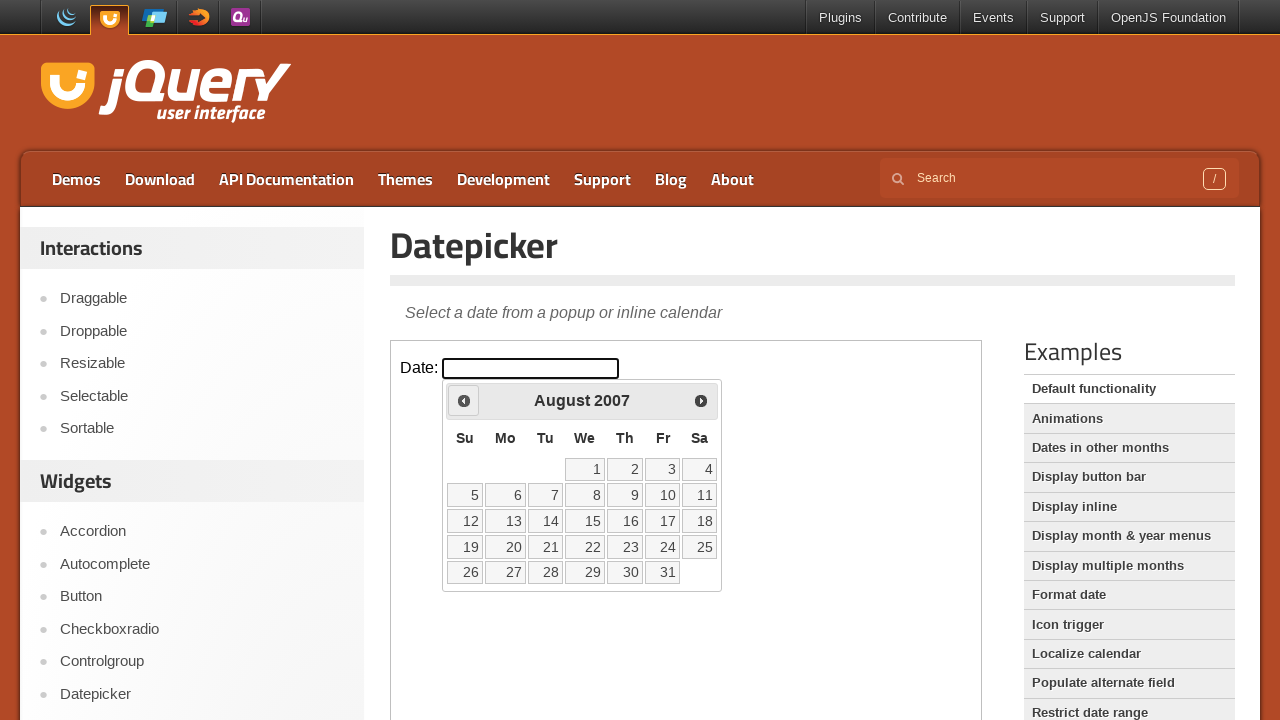

Checked current date: August 2007
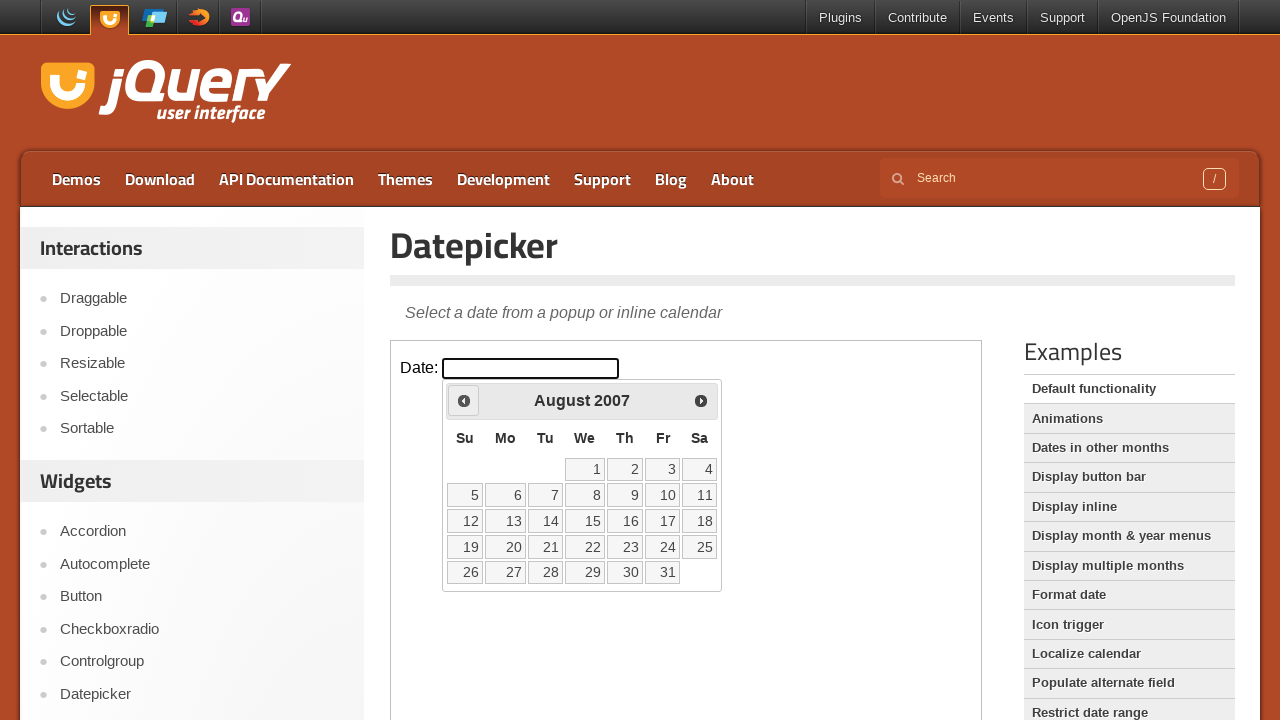

Clicked previous month button to navigate backwards at (464, 400) on iframe >> nth=0 >> internal:control=enter-frame >> .ui-icon.ui-icon-circle-trian
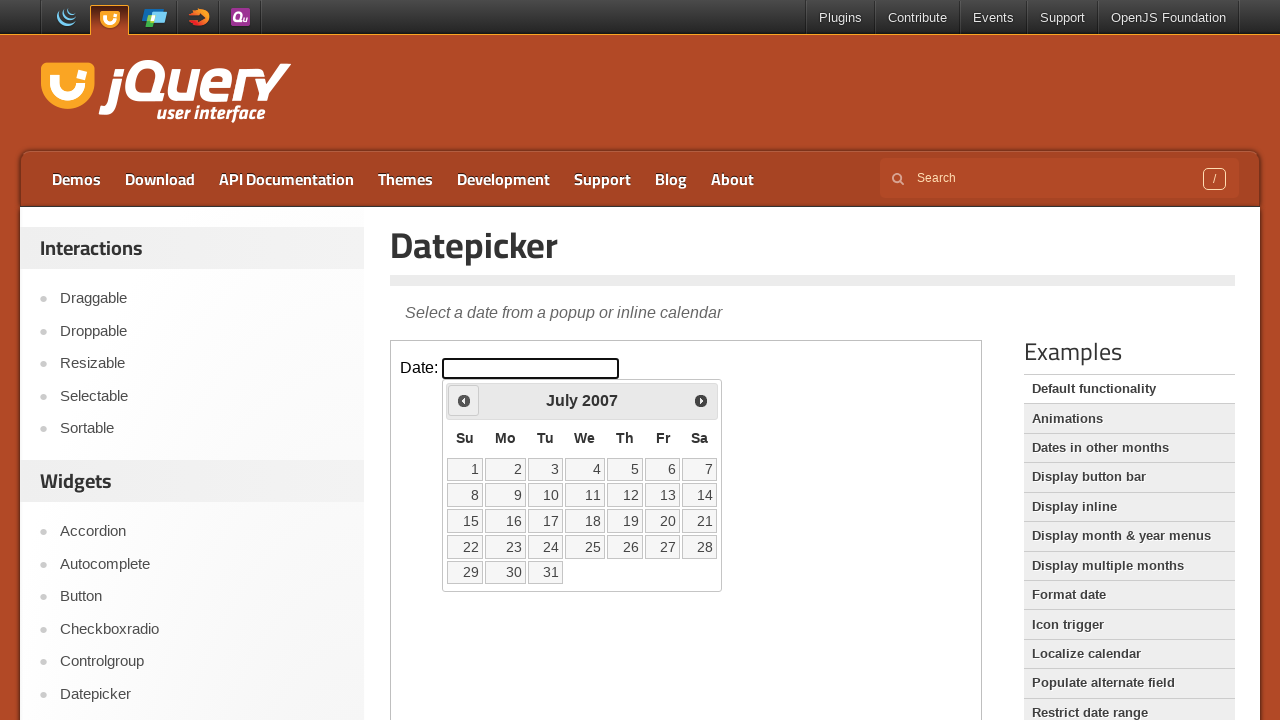

Checked current date: July 2007
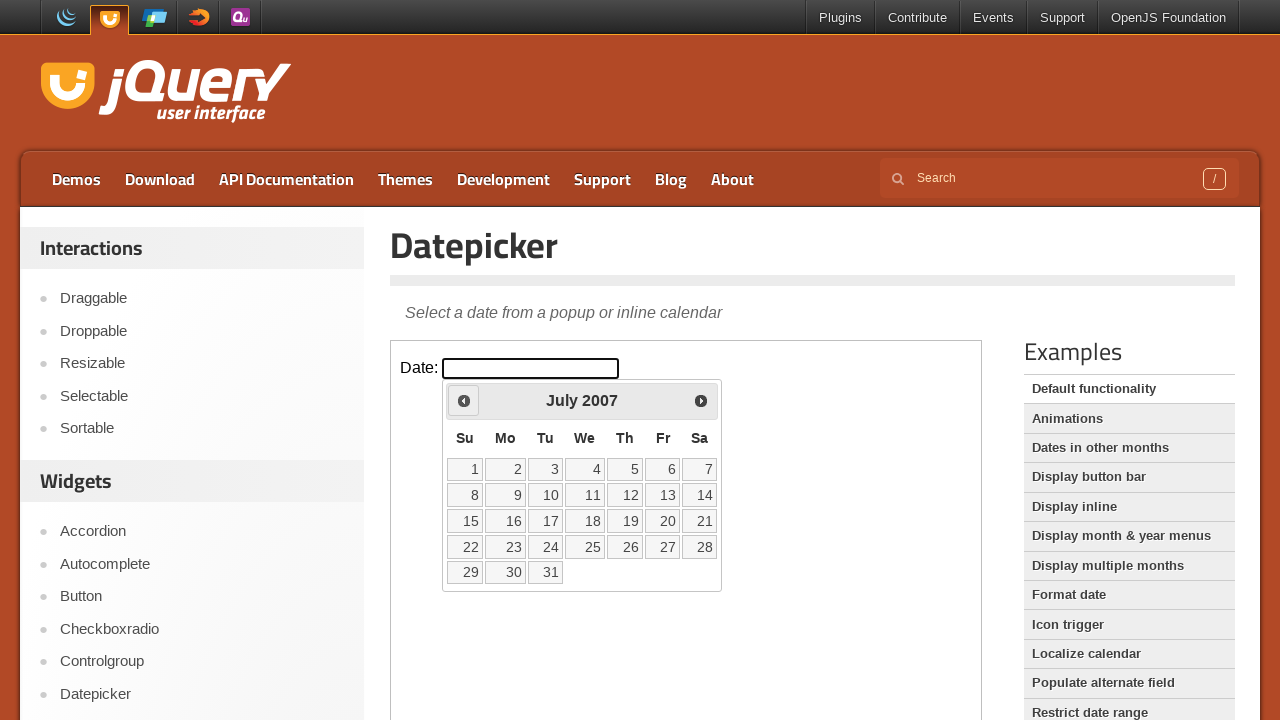

Clicked previous month button to navigate backwards at (464, 400) on iframe >> nth=0 >> internal:control=enter-frame >> .ui-icon.ui-icon-circle-trian
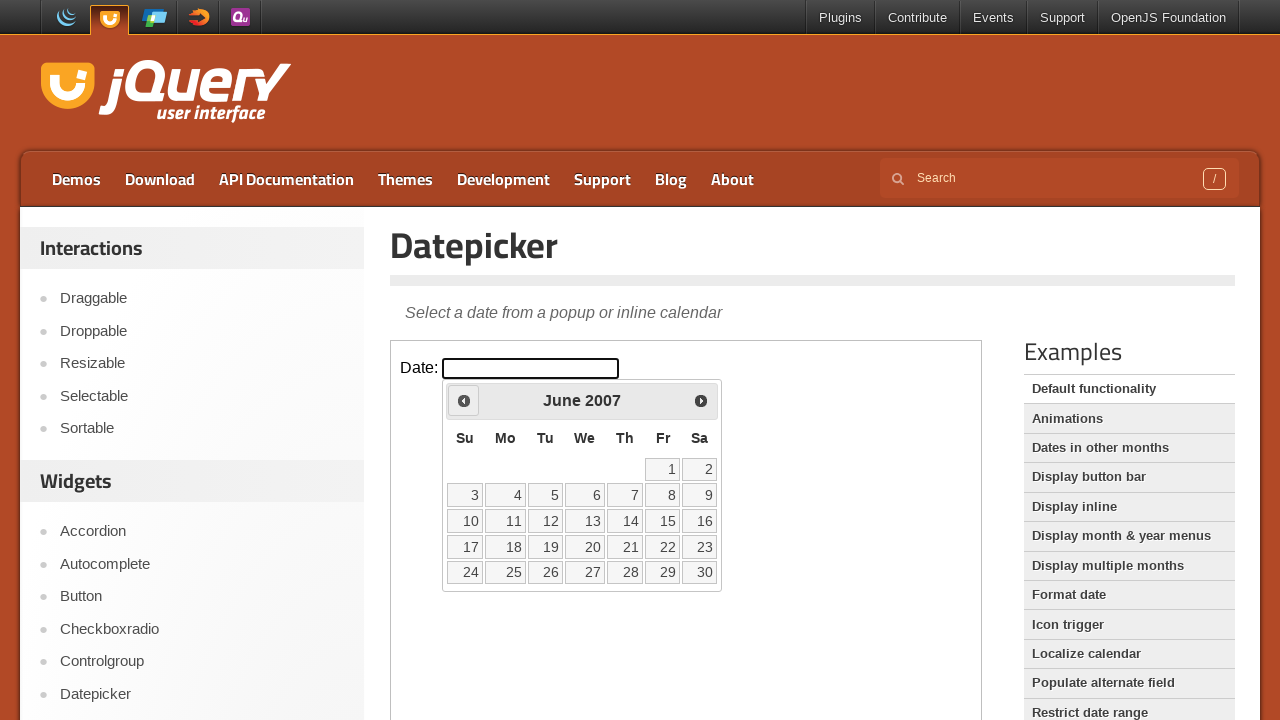

Checked current date: June 2007
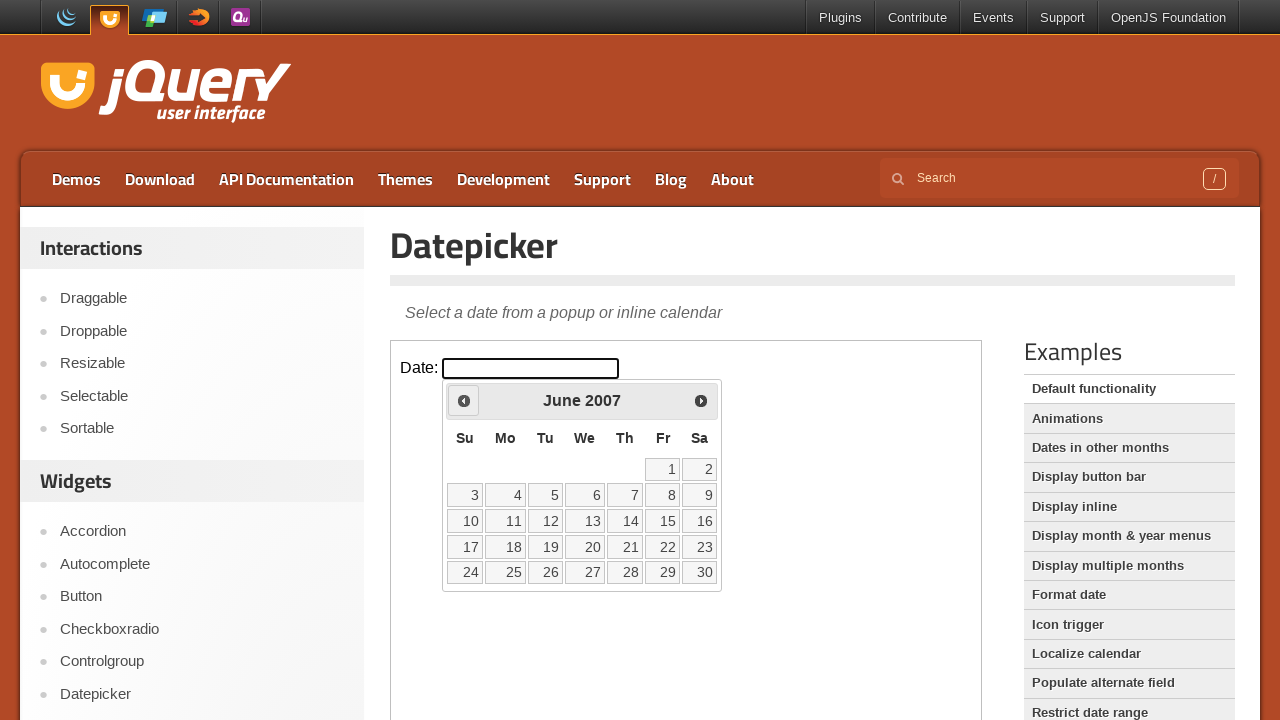

Clicked previous month button to navigate backwards at (464, 400) on iframe >> nth=0 >> internal:control=enter-frame >> .ui-icon.ui-icon-circle-trian
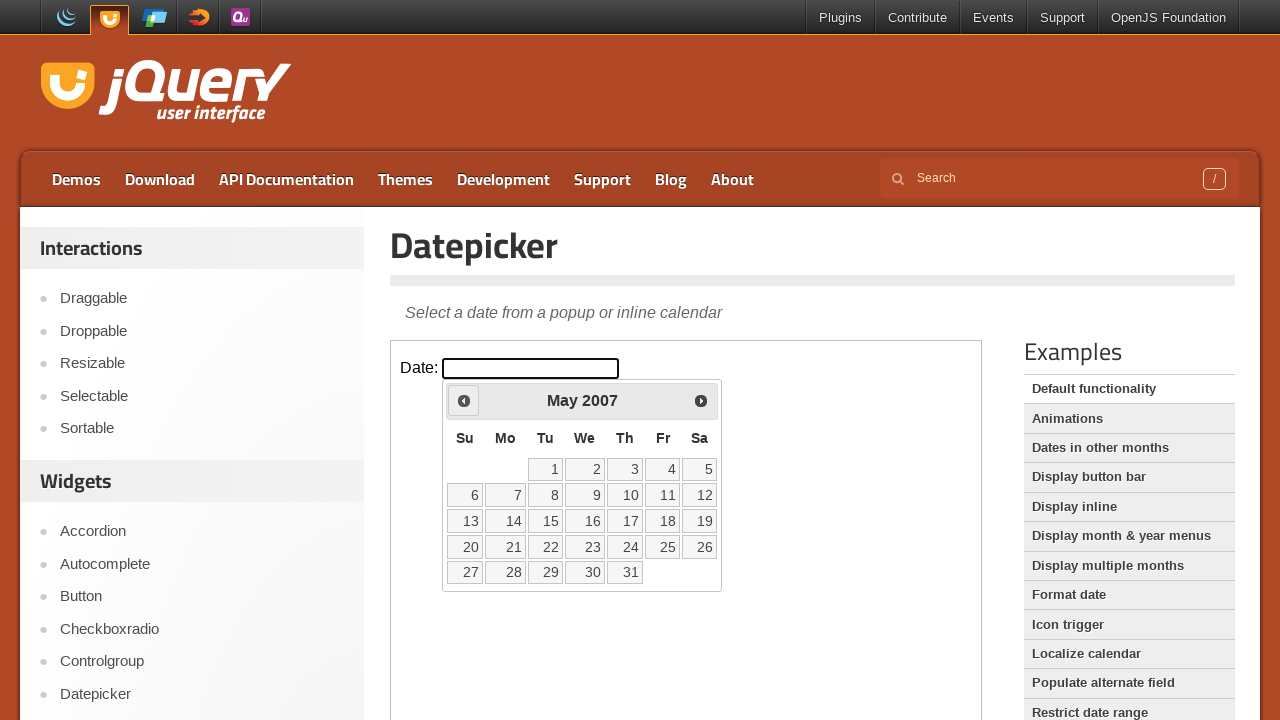

Checked current date: May 2007
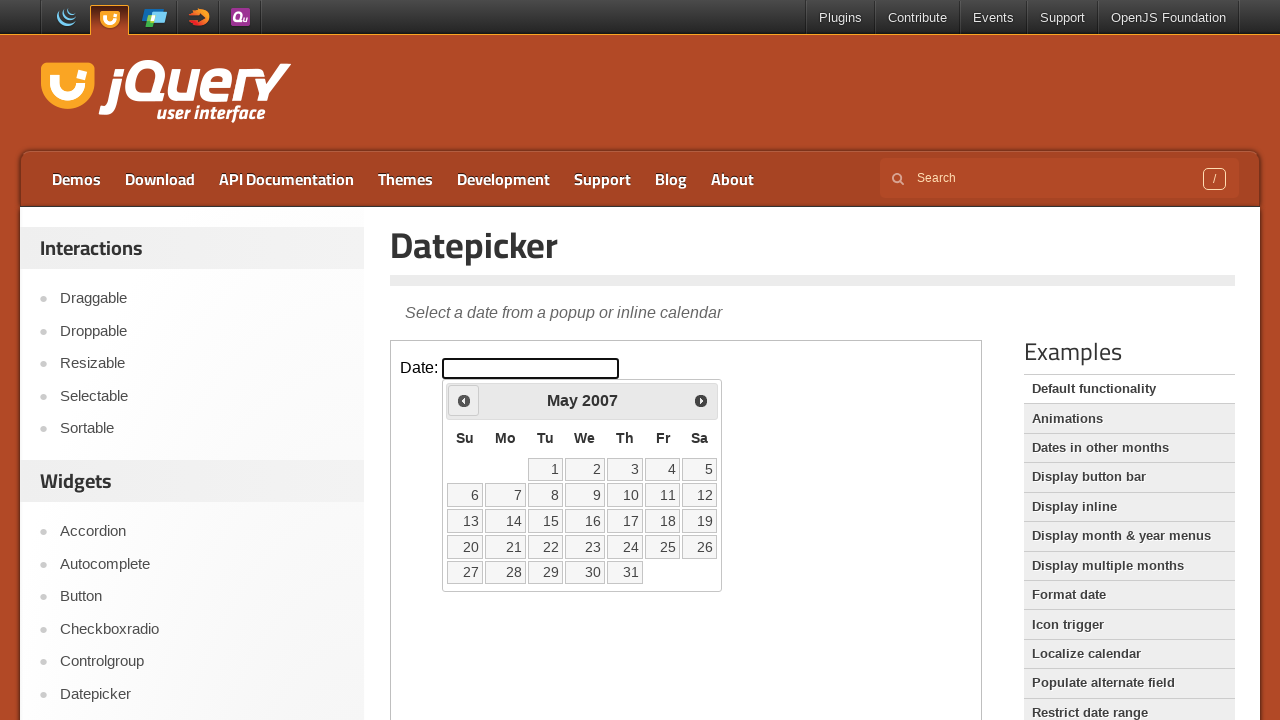

Clicked previous month button to navigate backwards at (464, 400) on iframe >> nth=0 >> internal:control=enter-frame >> .ui-icon.ui-icon-circle-trian
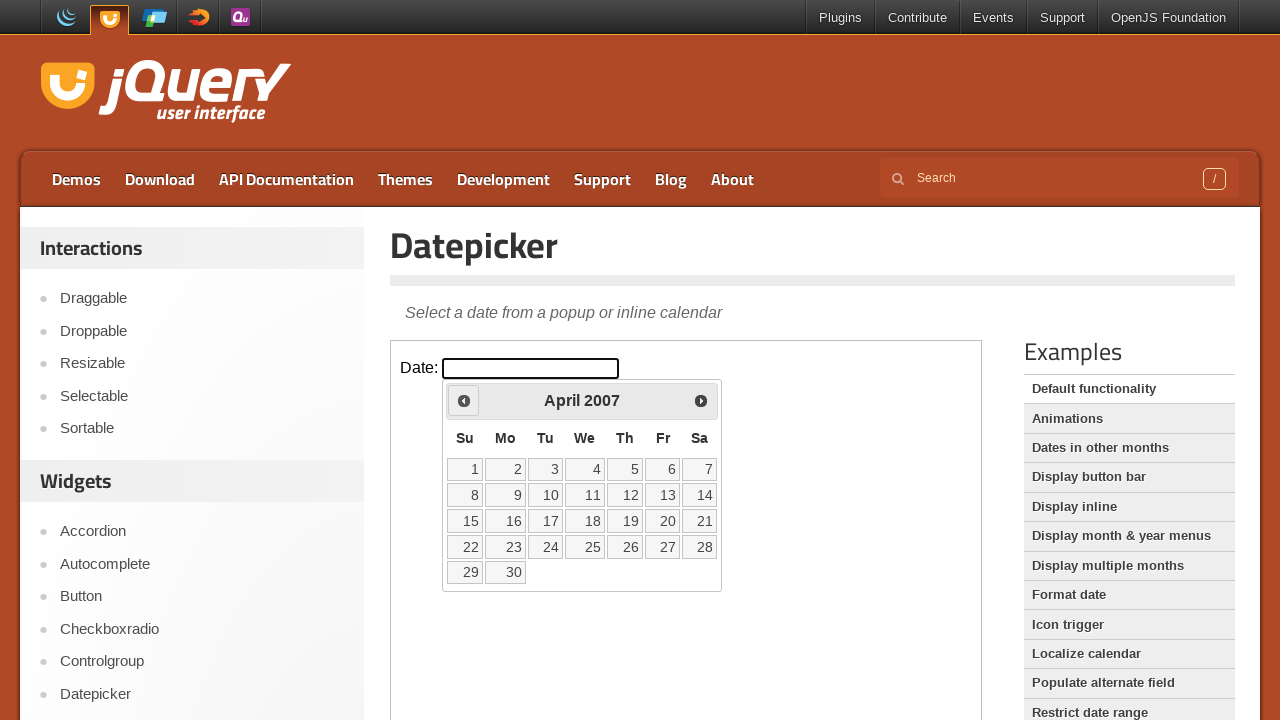

Checked current date: April 2007
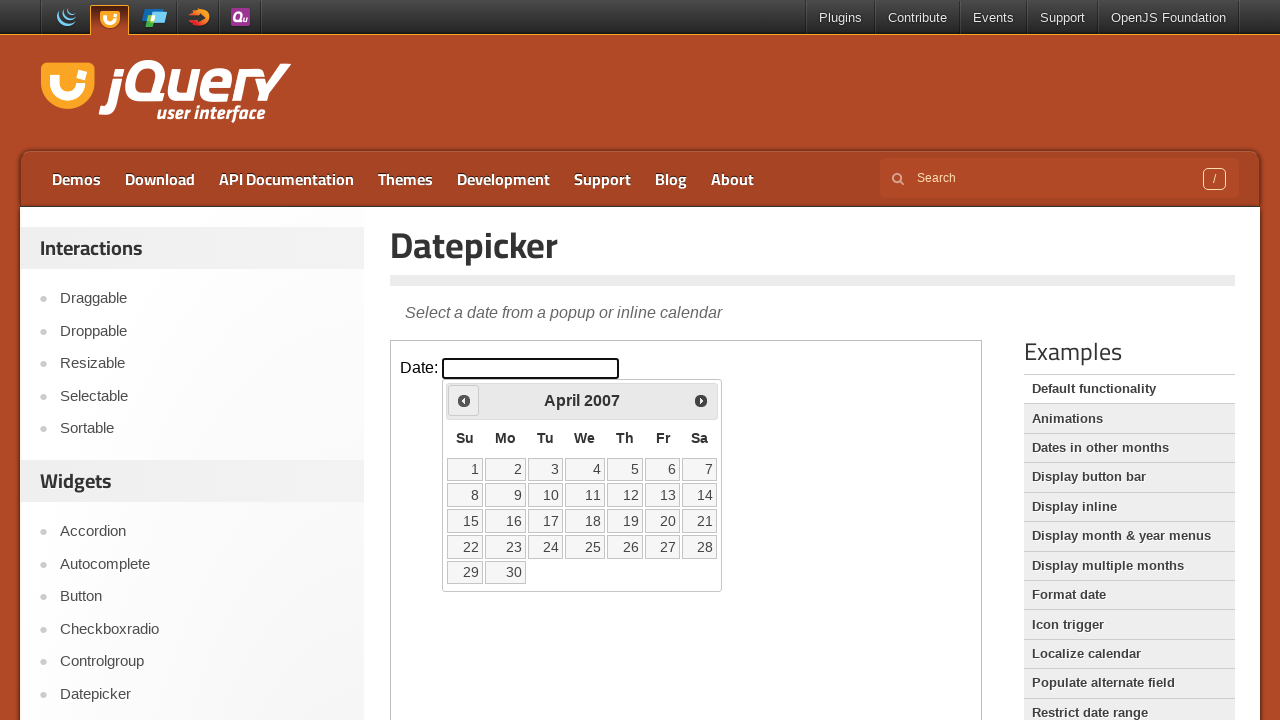

Clicked previous month button to navigate backwards at (464, 400) on iframe >> nth=0 >> internal:control=enter-frame >> .ui-icon.ui-icon-circle-trian
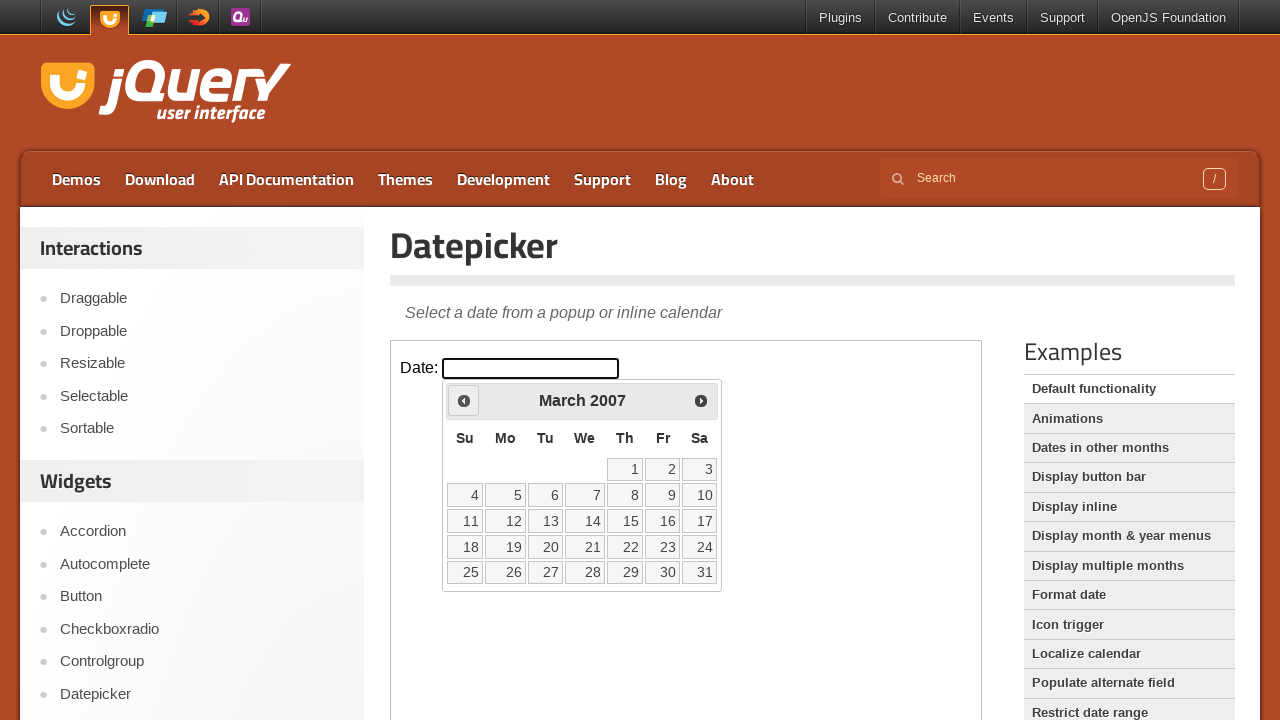

Checked current date: March 2007
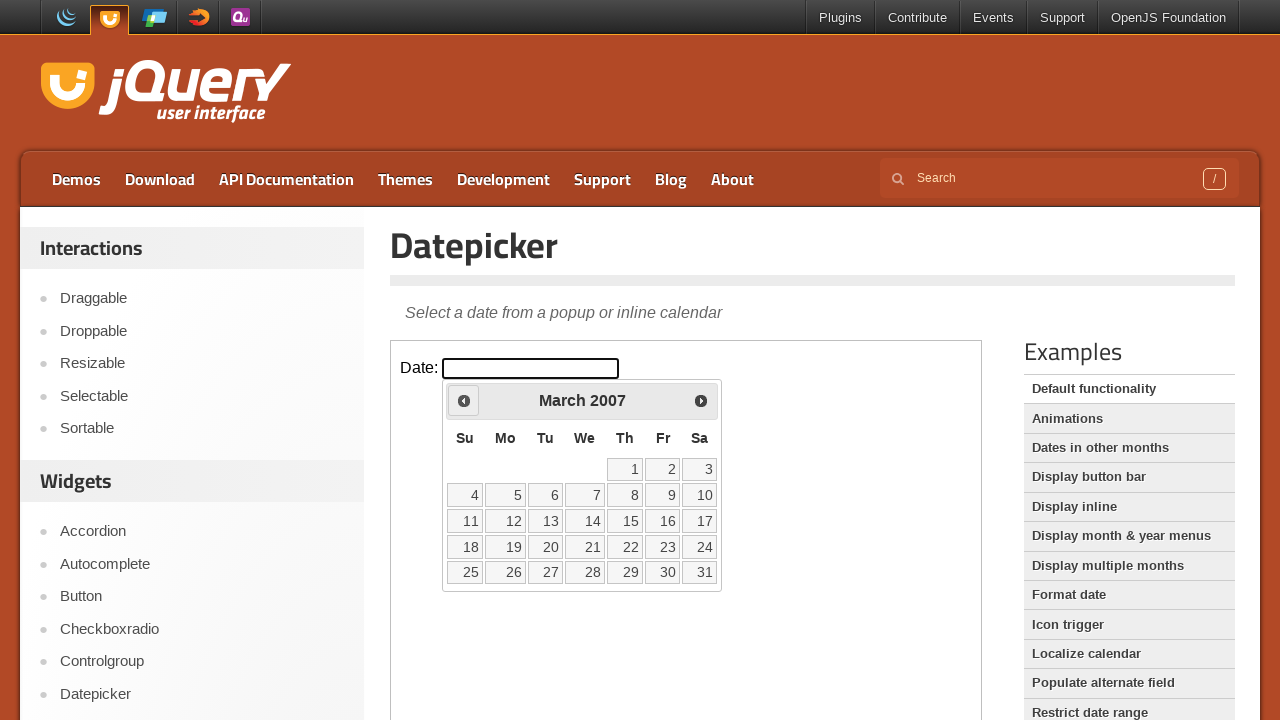

Clicked previous month button to navigate backwards at (464, 400) on iframe >> nth=0 >> internal:control=enter-frame >> .ui-icon.ui-icon-circle-trian
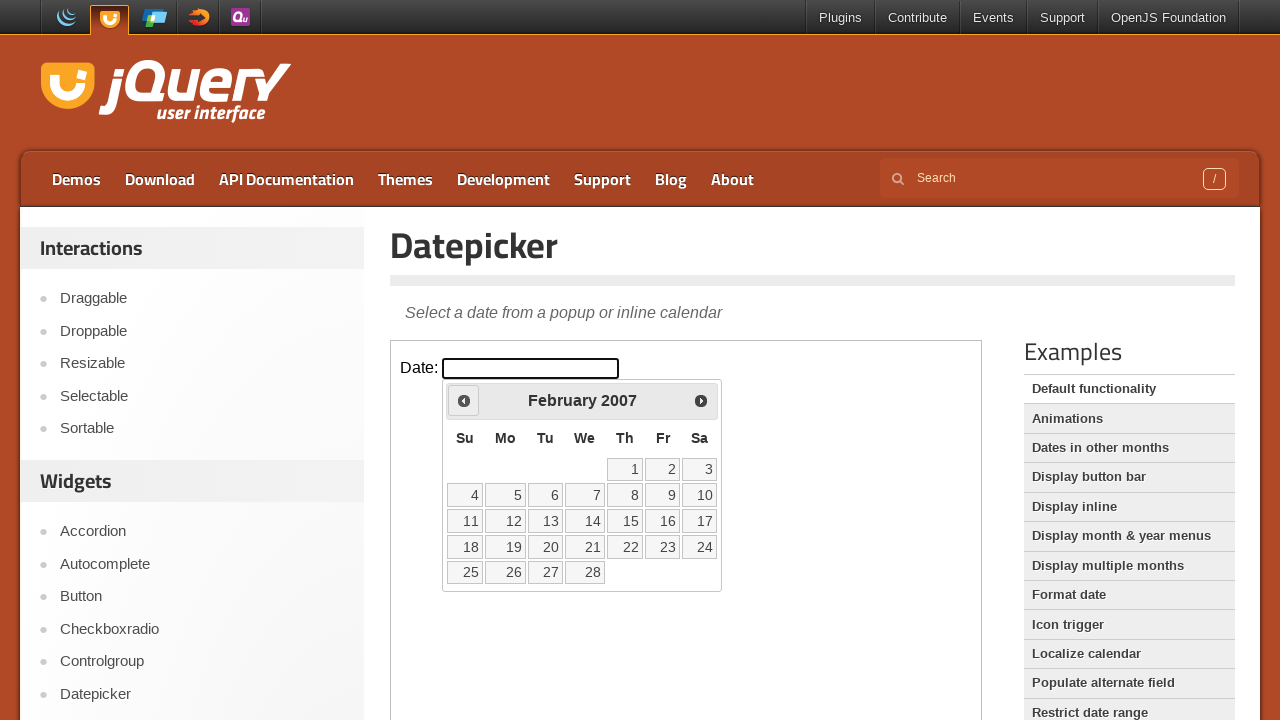

Checked current date: February 2007
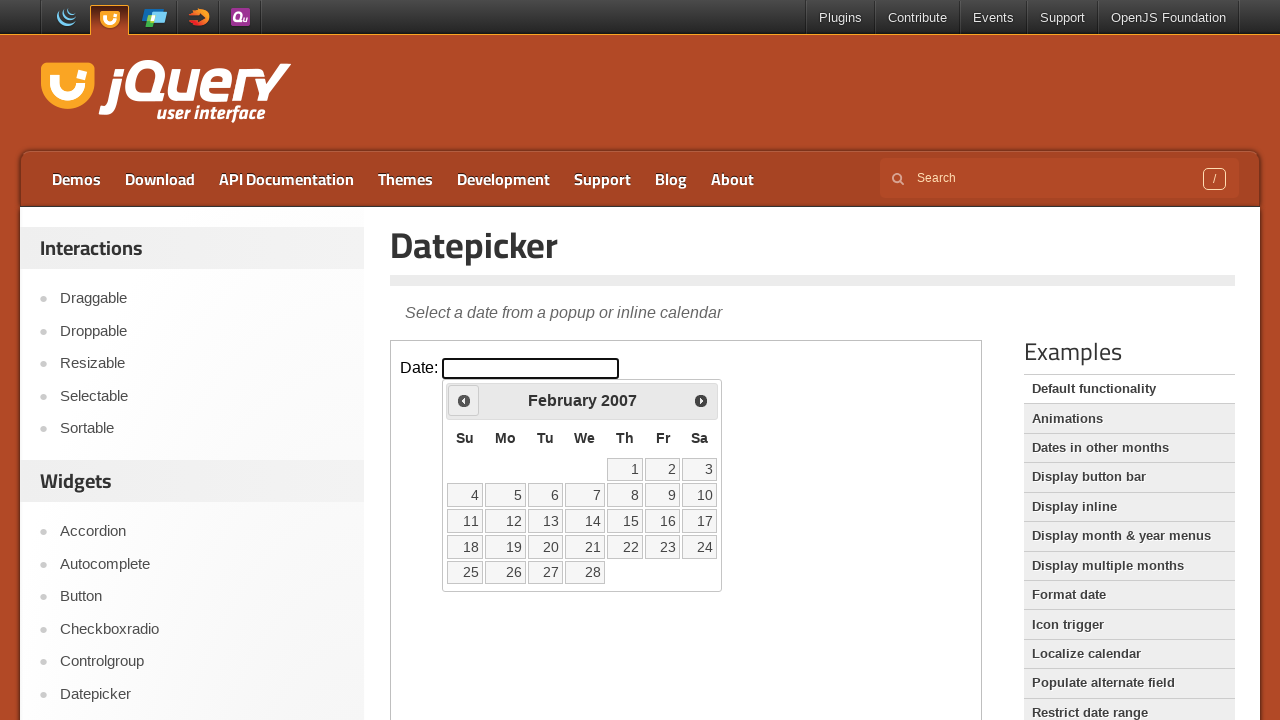

Clicked previous month button to navigate backwards at (464, 400) on iframe >> nth=0 >> internal:control=enter-frame >> .ui-icon.ui-icon-circle-trian
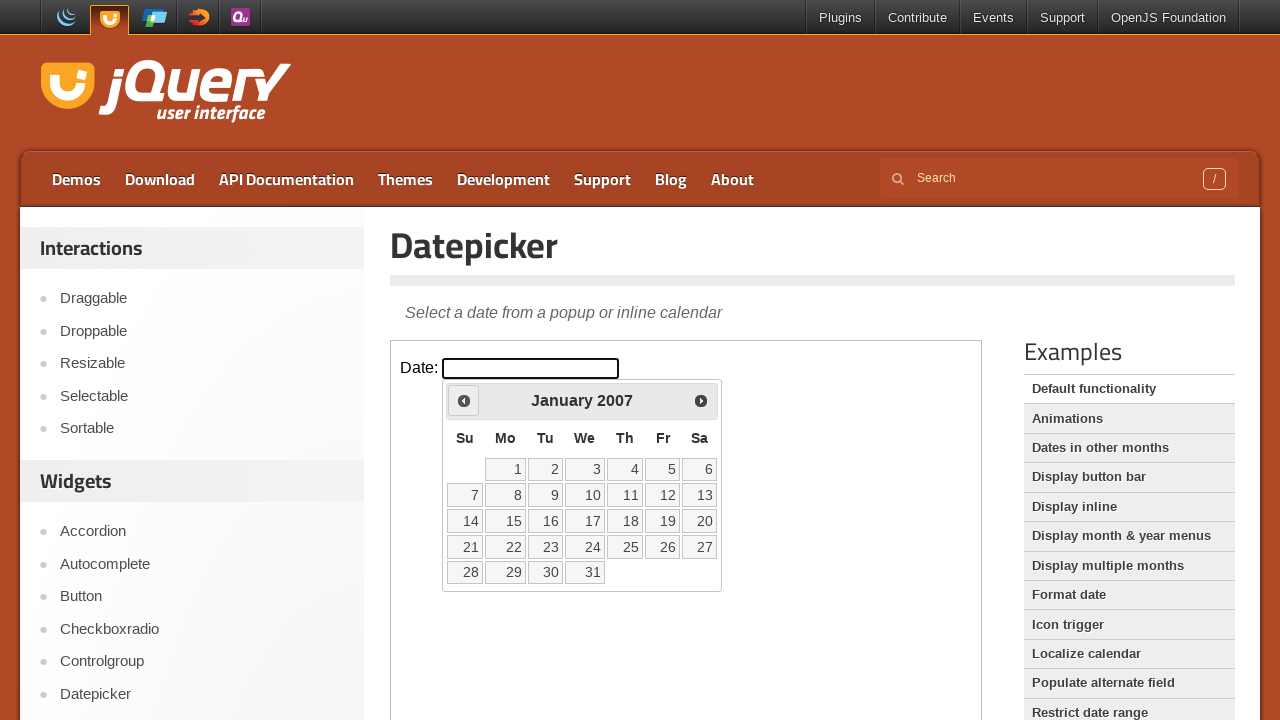

Checked current date: January 2007
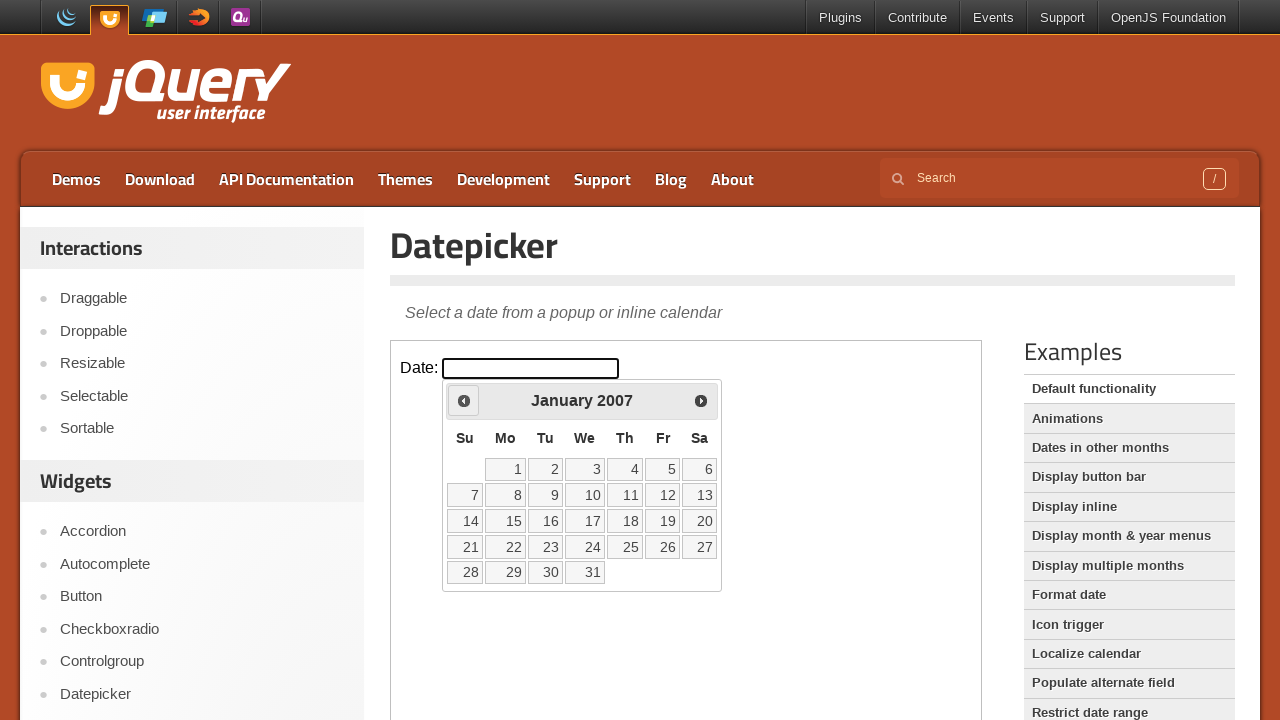

Clicked previous month button to navigate backwards at (464, 400) on iframe >> nth=0 >> internal:control=enter-frame >> .ui-icon.ui-icon-circle-trian
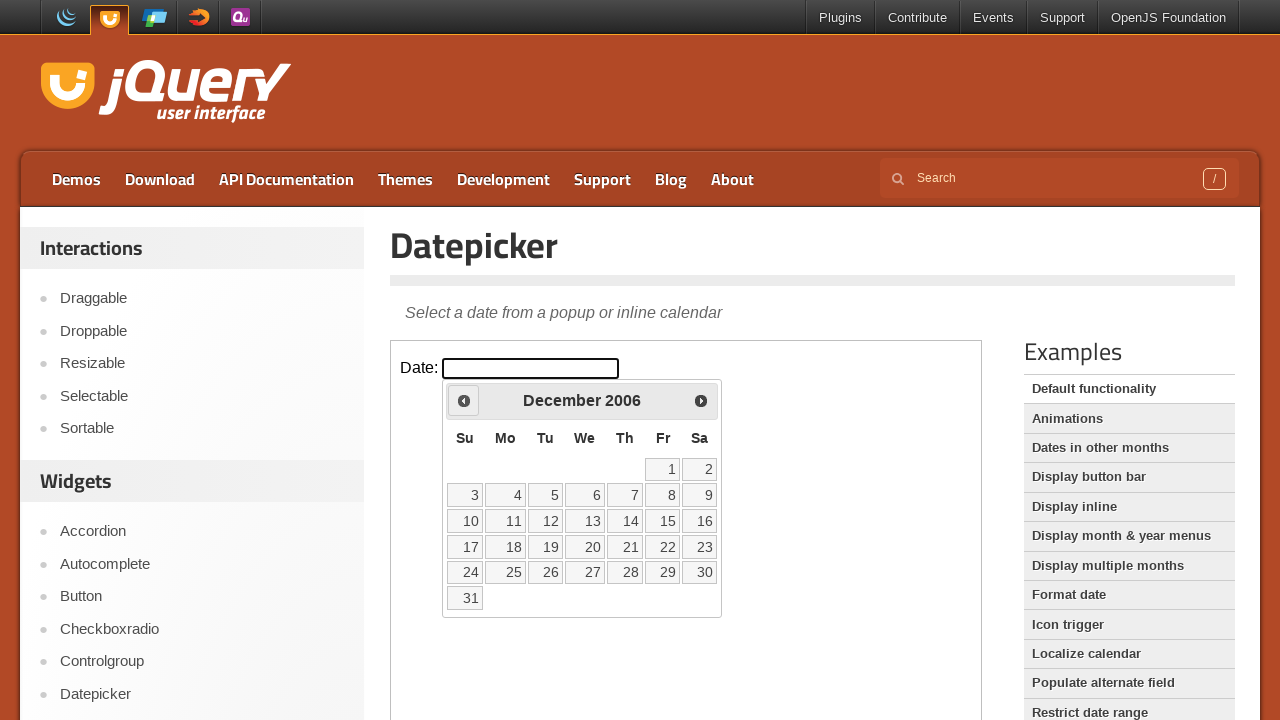

Checked current date: December 2006
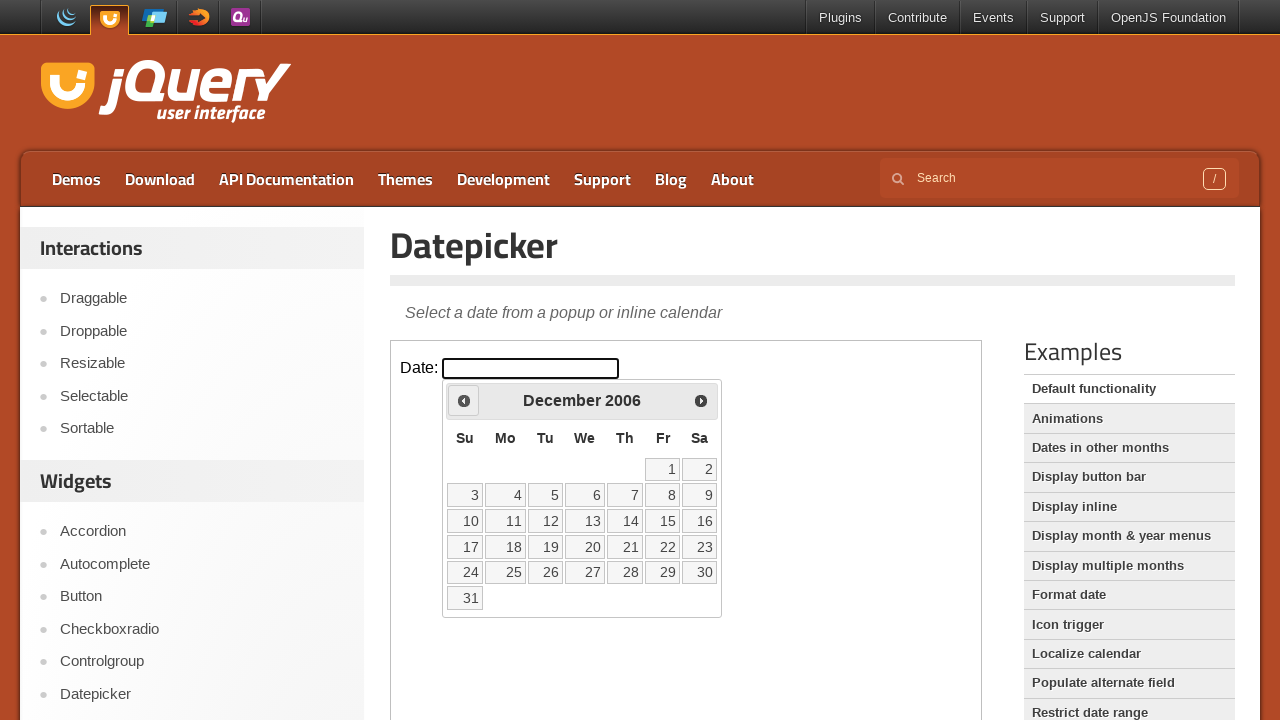

Clicked previous month button to navigate backwards at (464, 400) on iframe >> nth=0 >> internal:control=enter-frame >> .ui-icon.ui-icon-circle-trian
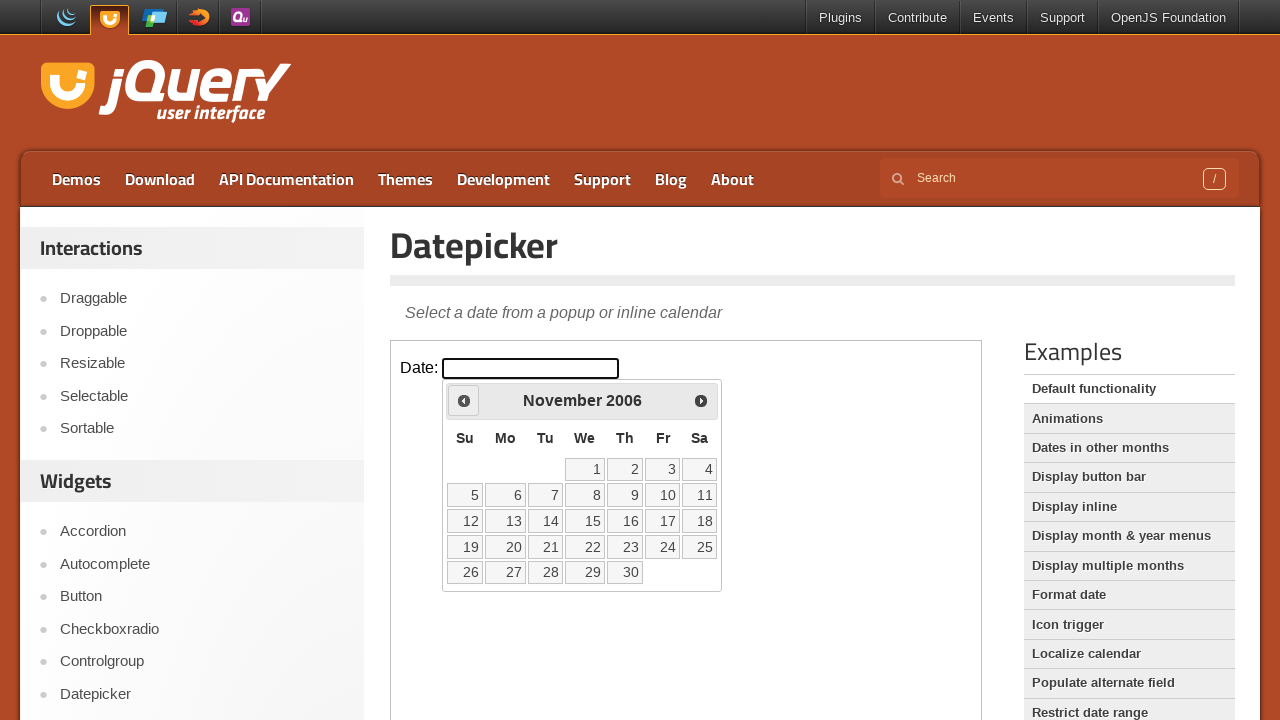

Checked current date: November 2006
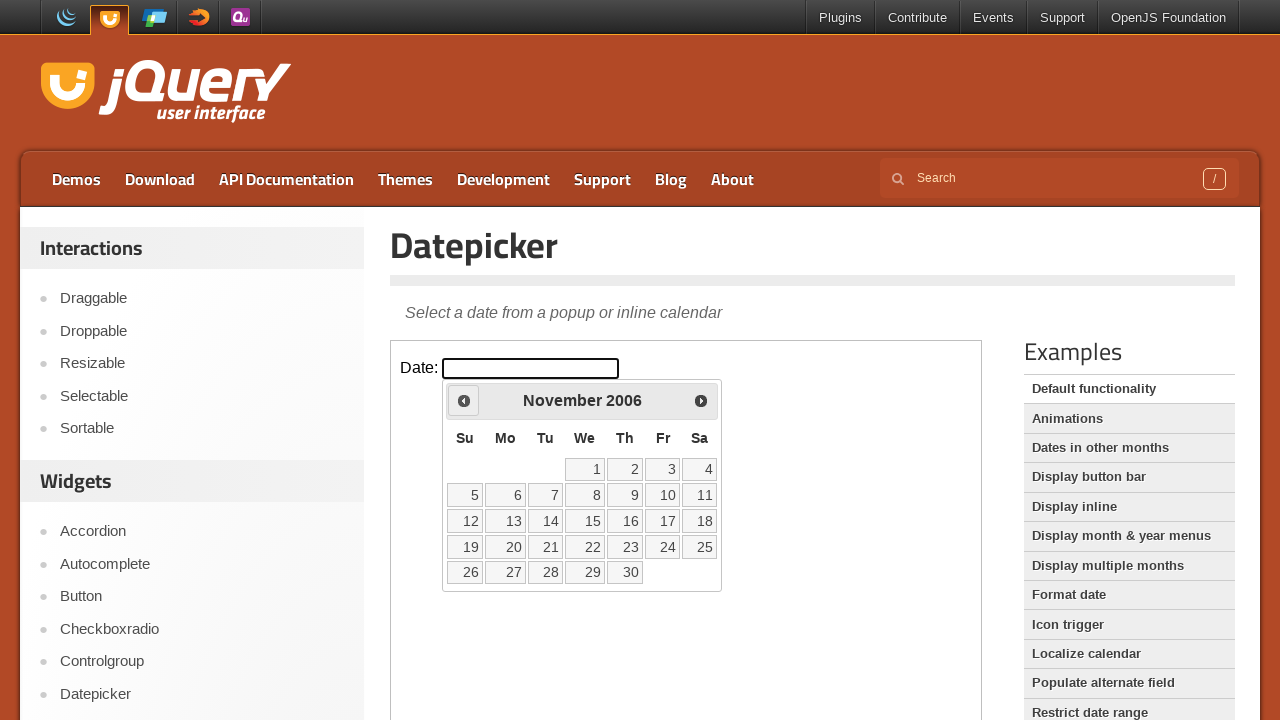

Clicked previous month button to navigate backwards at (464, 400) on iframe >> nth=0 >> internal:control=enter-frame >> .ui-icon.ui-icon-circle-trian
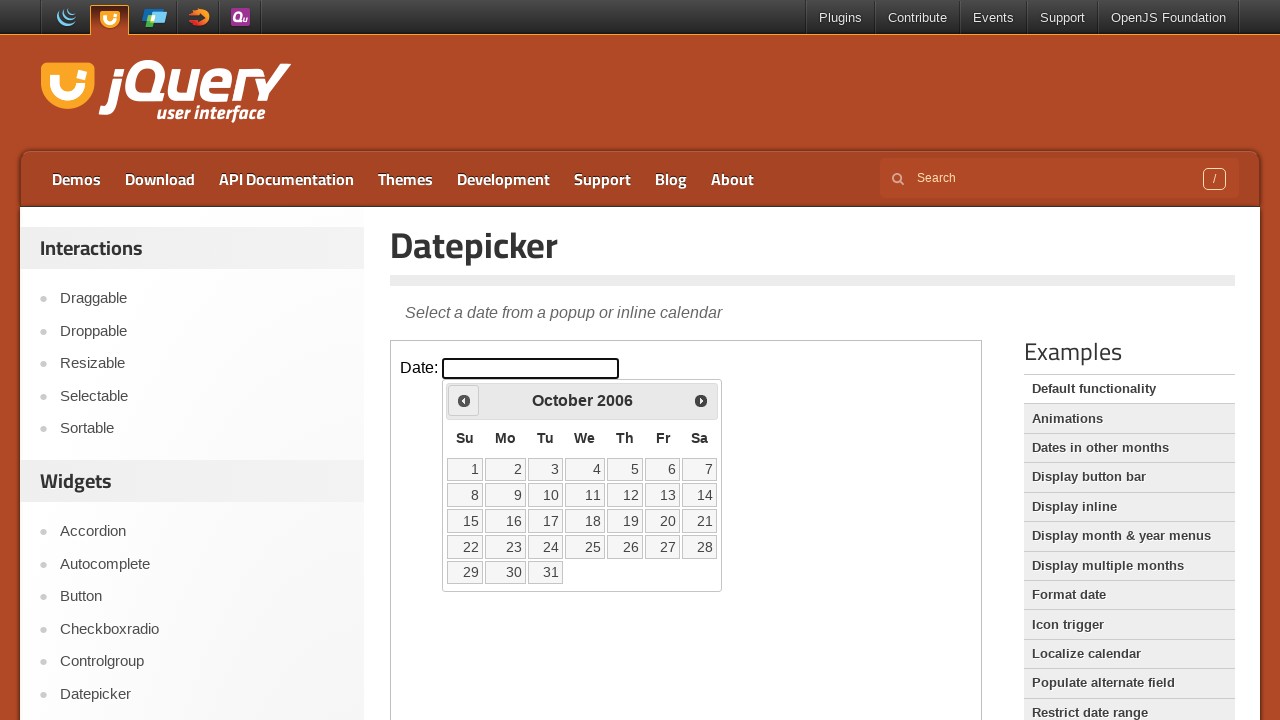

Checked current date: October 2006
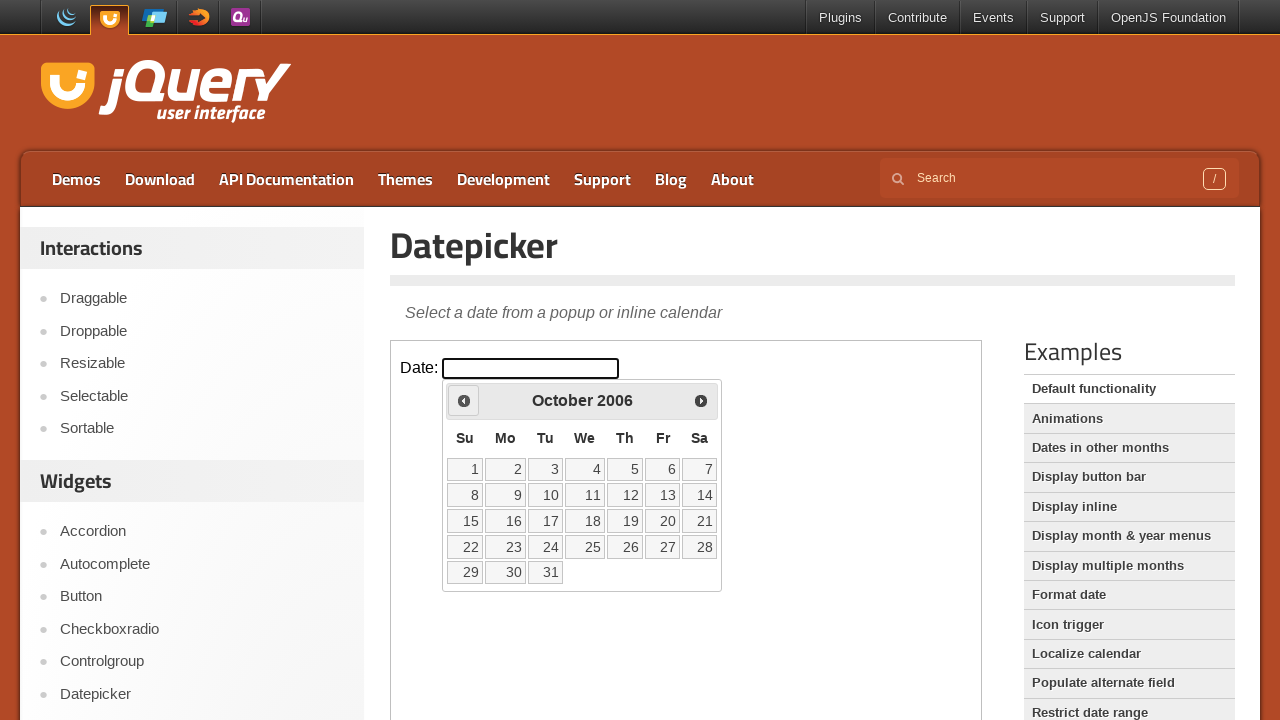

Clicked previous month button to navigate backwards at (464, 400) on iframe >> nth=0 >> internal:control=enter-frame >> .ui-icon.ui-icon-circle-trian
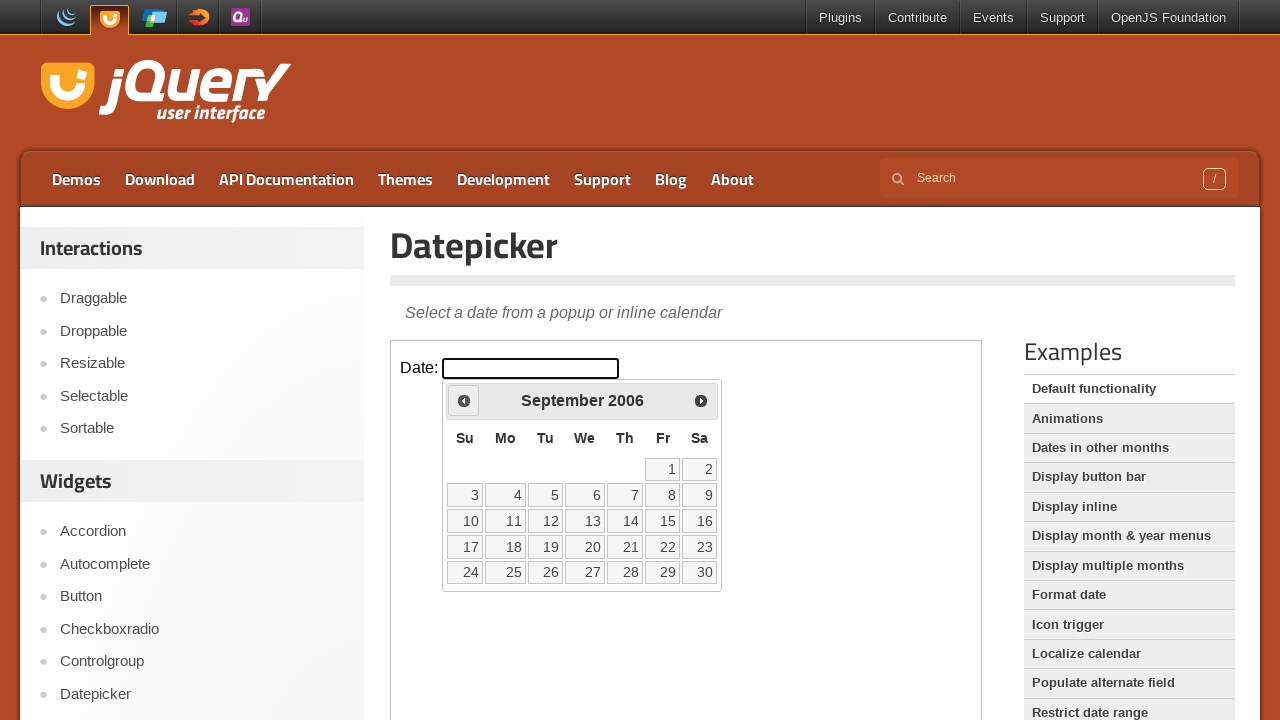

Checked current date: September 2006
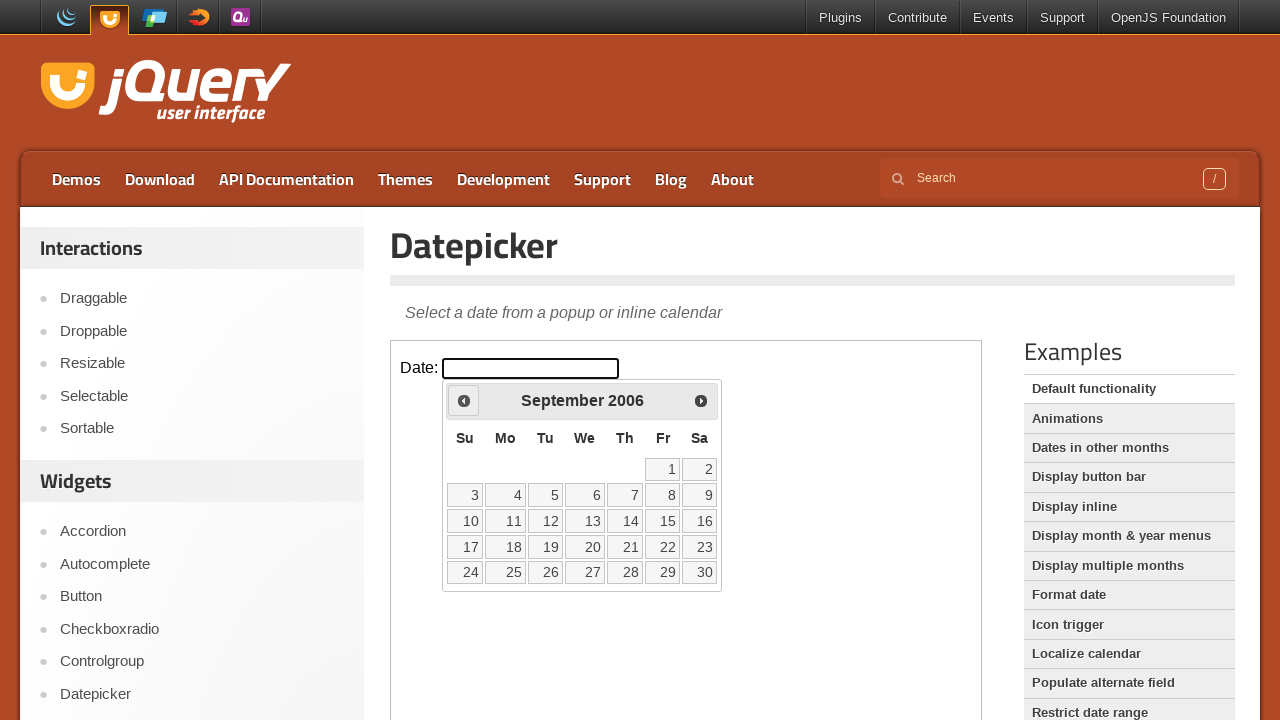

Clicked previous month button to navigate backwards at (464, 400) on iframe >> nth=0 >> internal:control=enter-frame >> .ui-icon.ui-icon-circle-trian
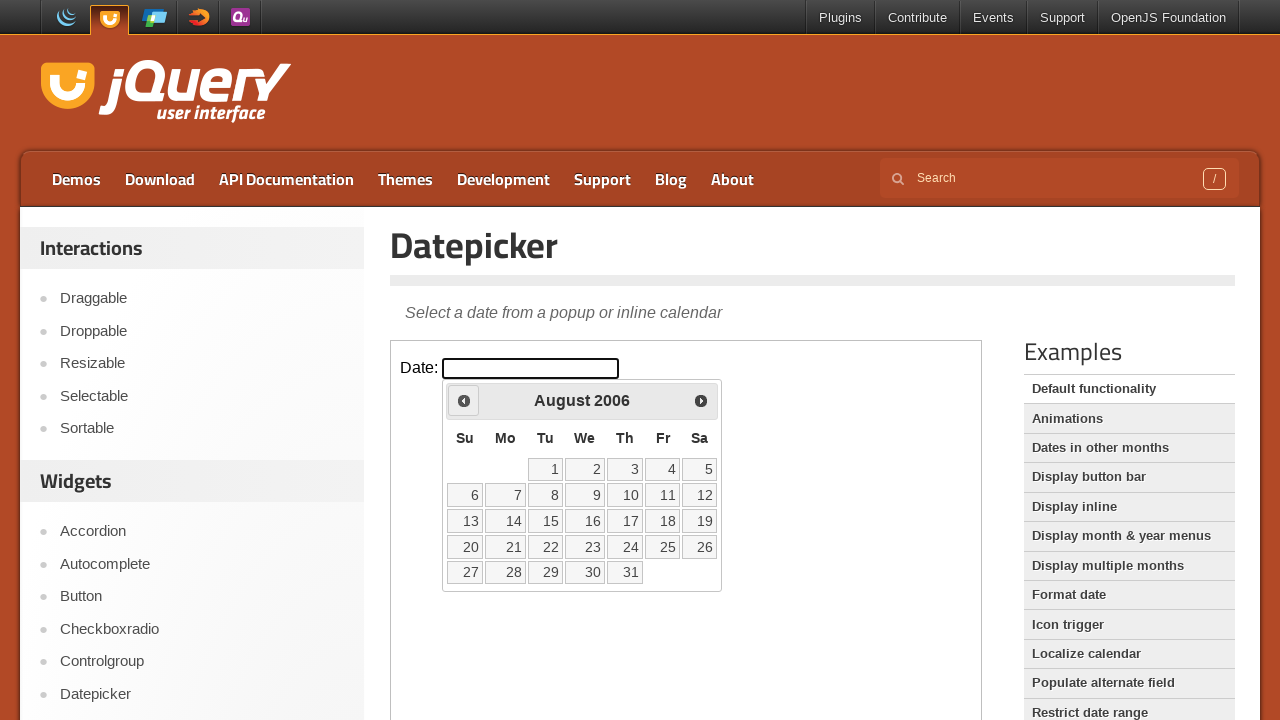

Checked current date: August 2006
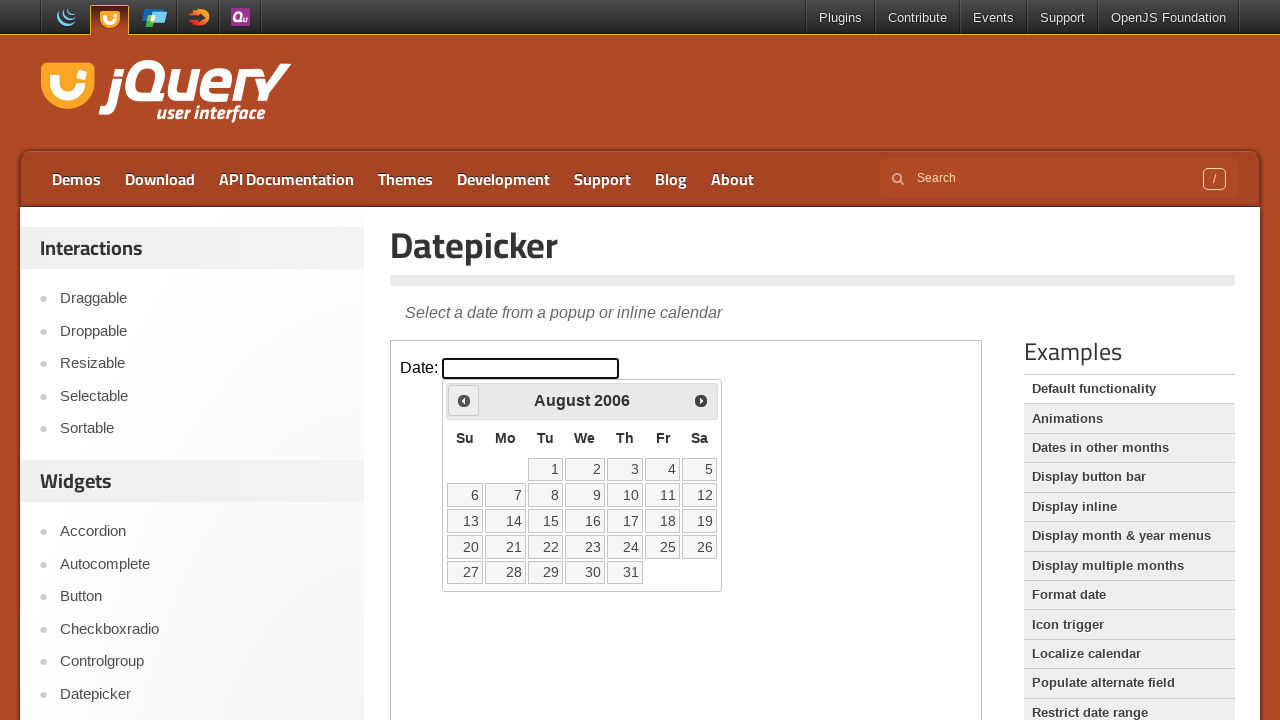

Clicked previous month button to navigate backwards at (464, 400) on iframe >> nth=0 >> internal:control=enter-frame >> .ui-icon.ui-icon-circle-trian
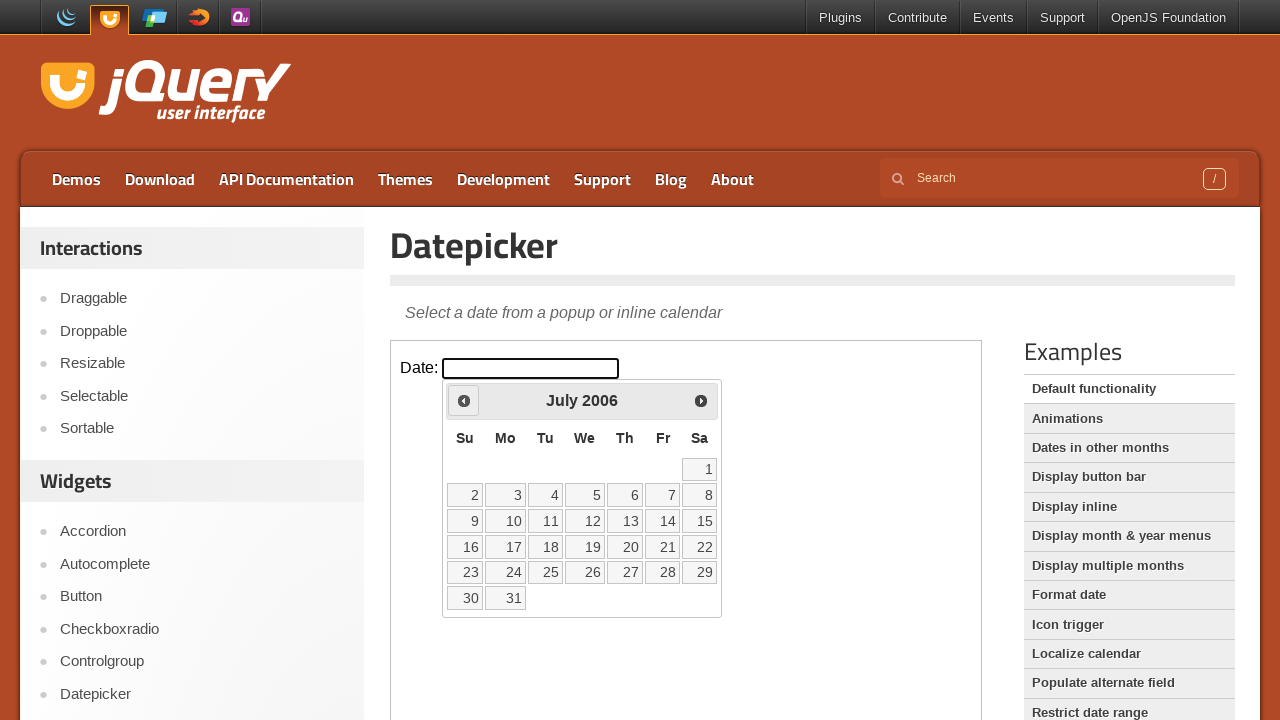

Checked current date: July 2006
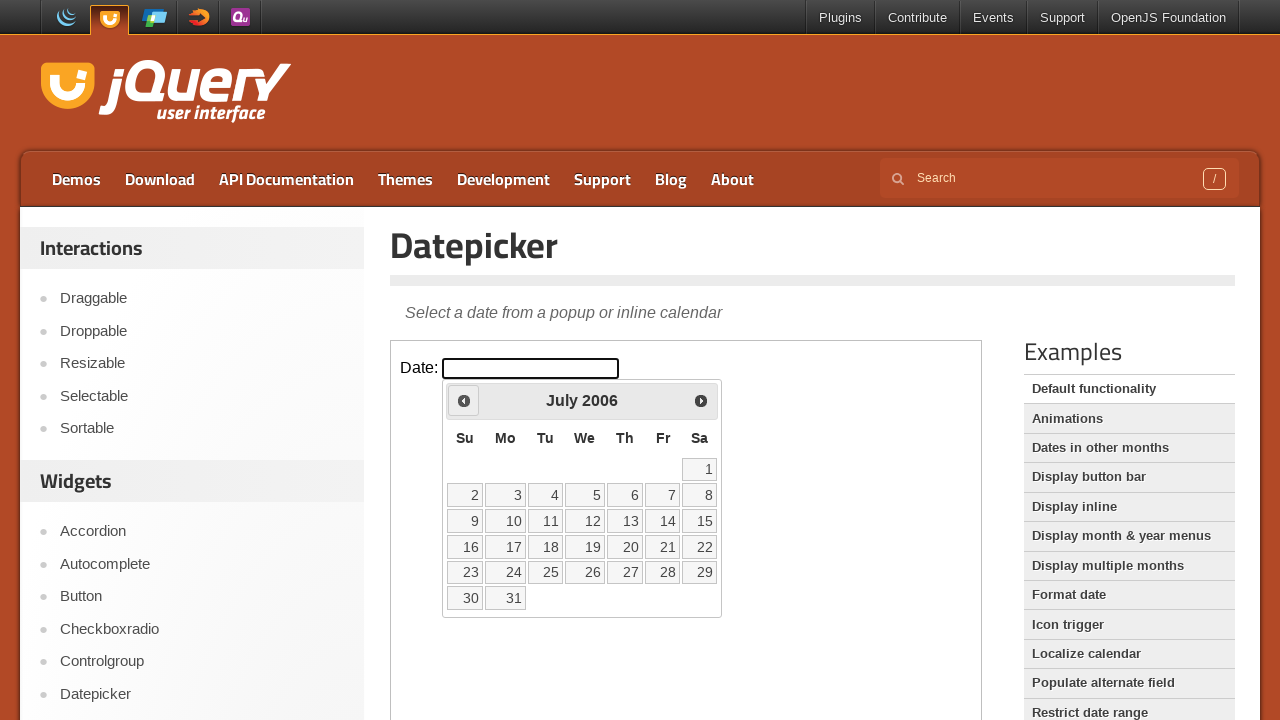

Clicked previous month button to navigate backwards at (464, 400) on iframe >> nth=0 >> internal:control=enter-frame >> .ui-icon.ui-icon-circle-trian
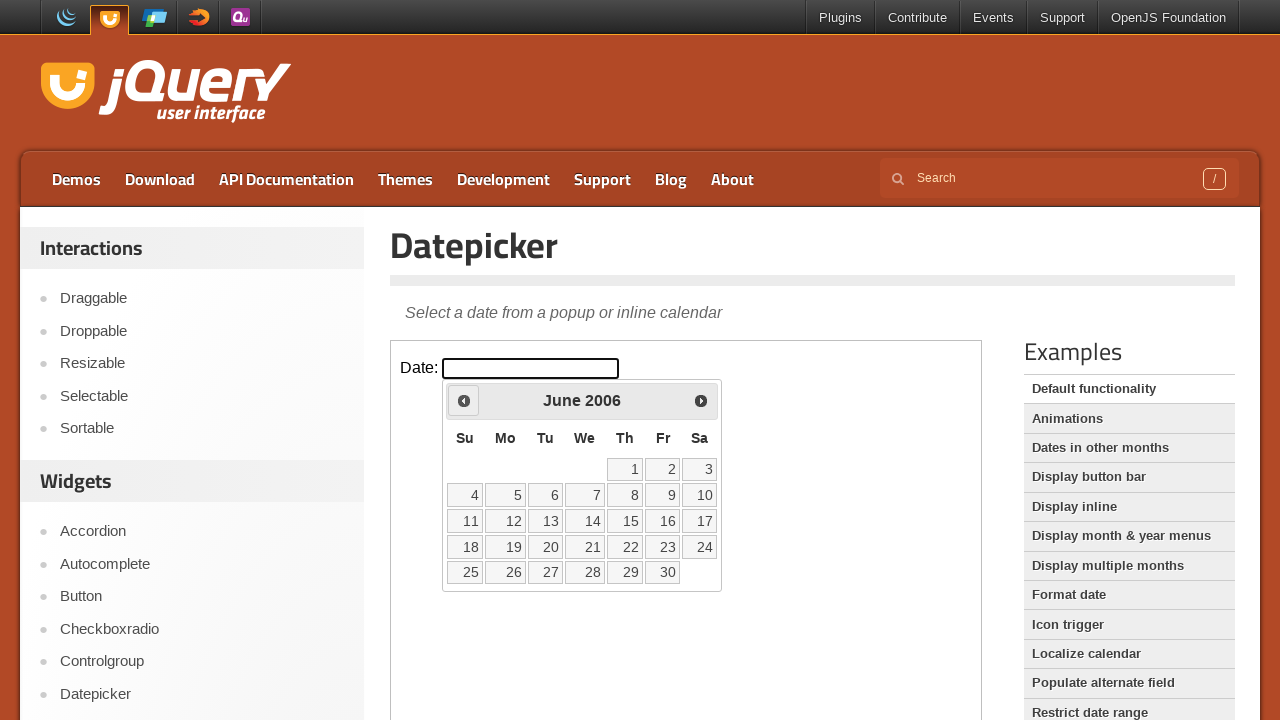

Checked current date: June 2006
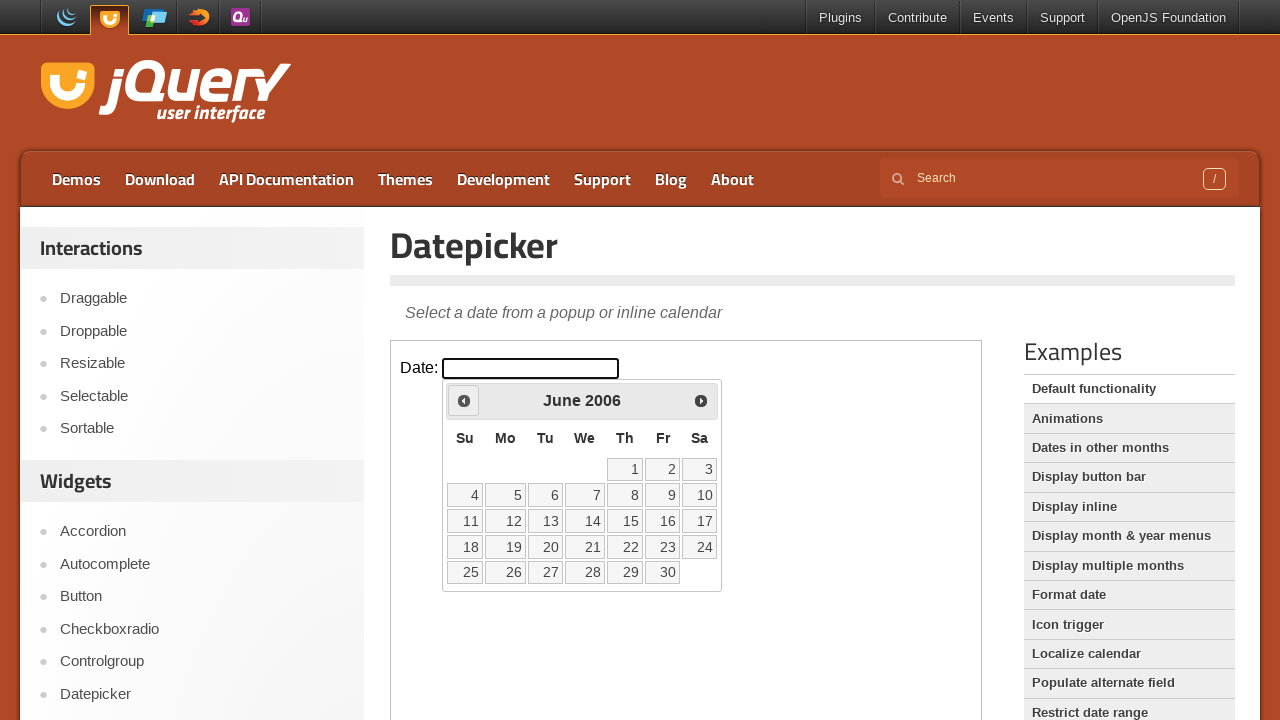

Clicked previous month button to navigate backwards at (464, 400) on iframe >> nth=0 >> internal:control=enter-frame >> .ui-icon.ui-icon-circle-trian
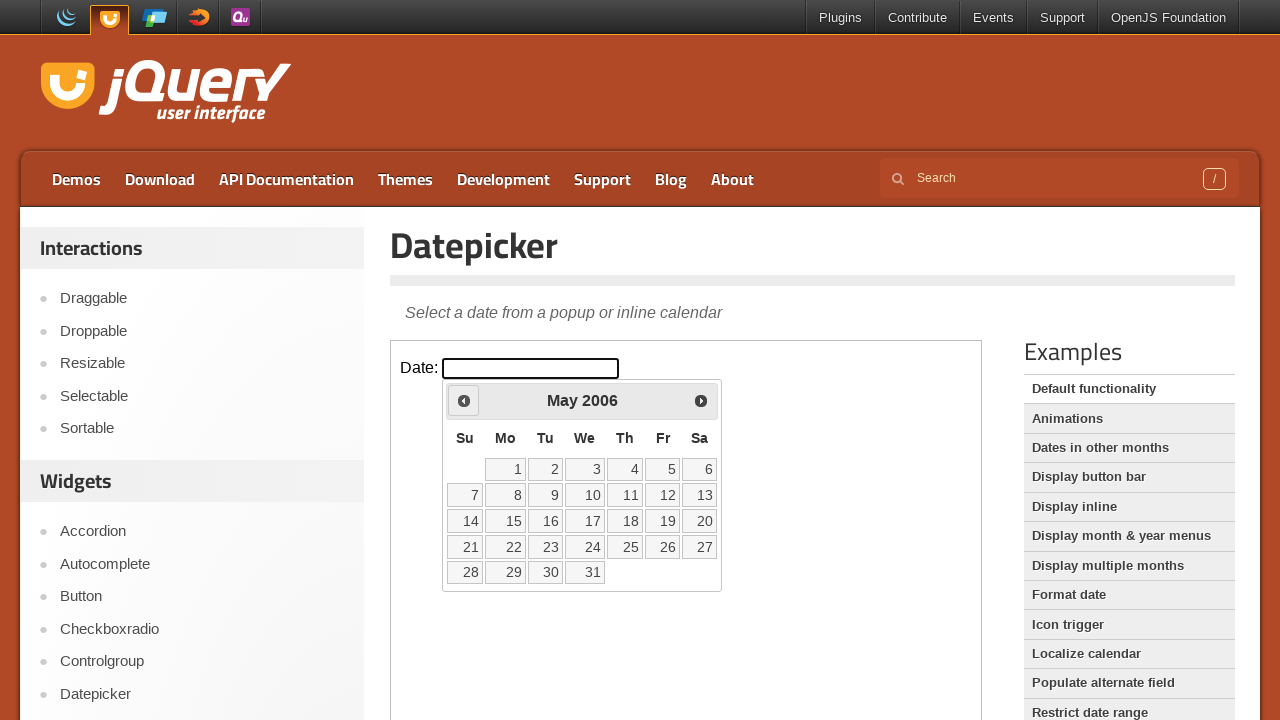

Checked current date: May 2006
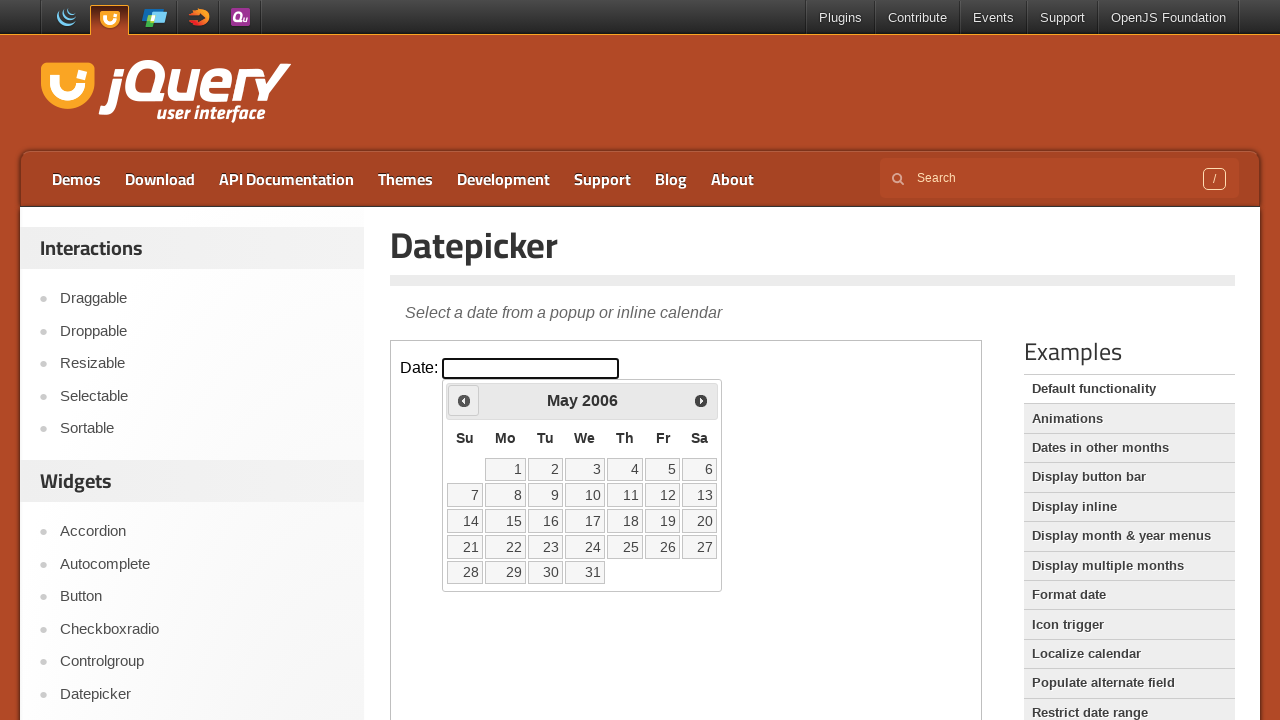

Clicked previous month button to navigate backwards at (464, 400) on iframe >> nth=0 >> internal:control=enter-frame >> .ui-icon.ui-icon-circle-trian
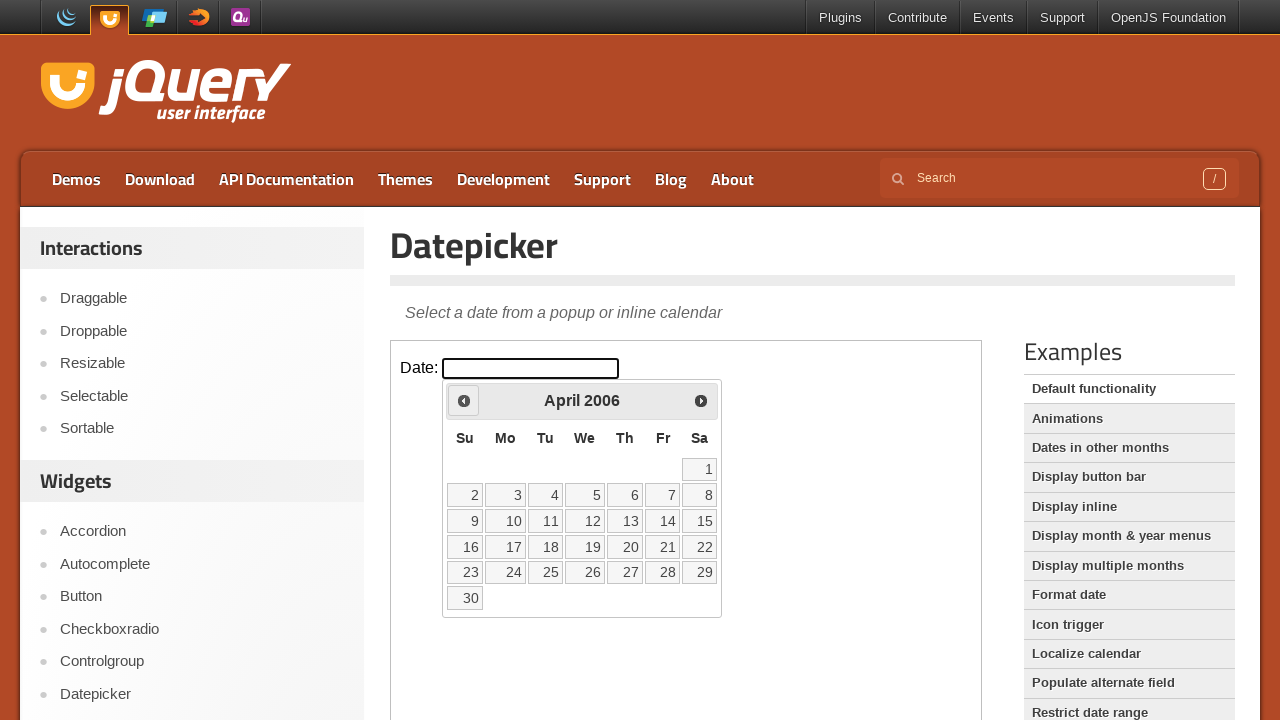

Checked current date: April 2006
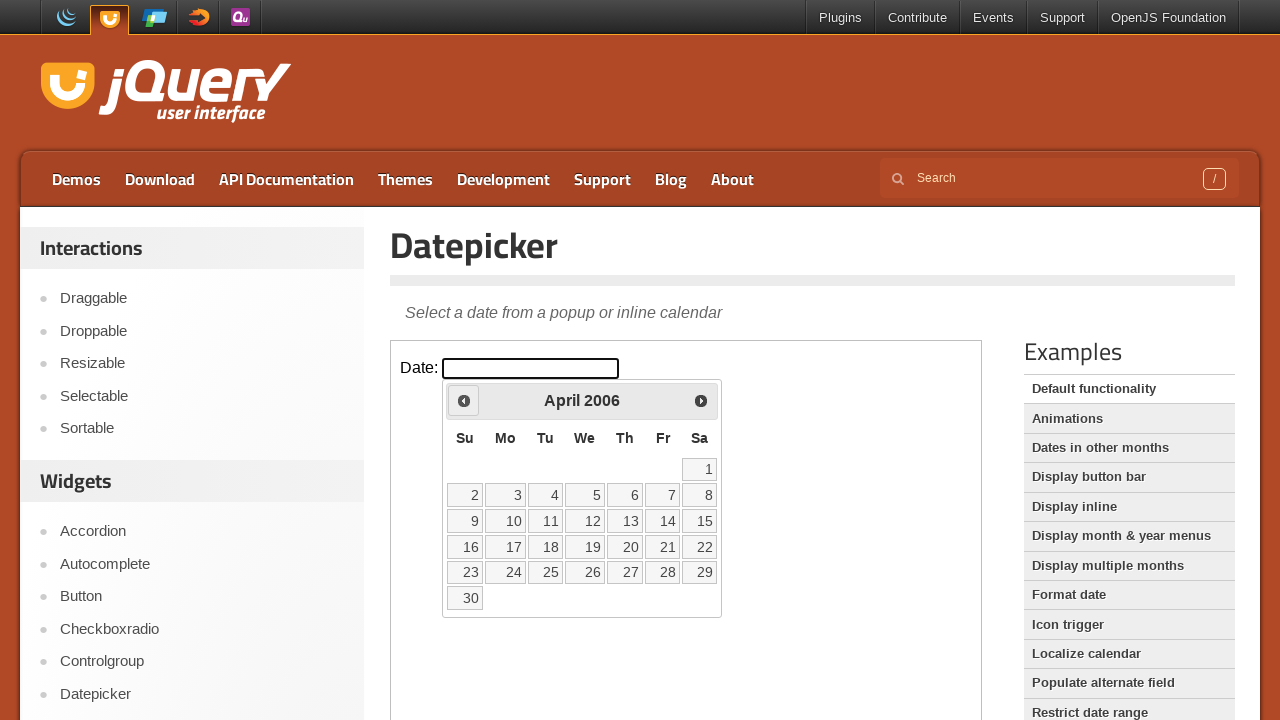

Clicked previous month button to navigate backwards at (464, 400) on iframe >> nth=0 >> internal:control=enter-frame >> .ui-icon.ui-icon-circle-trian
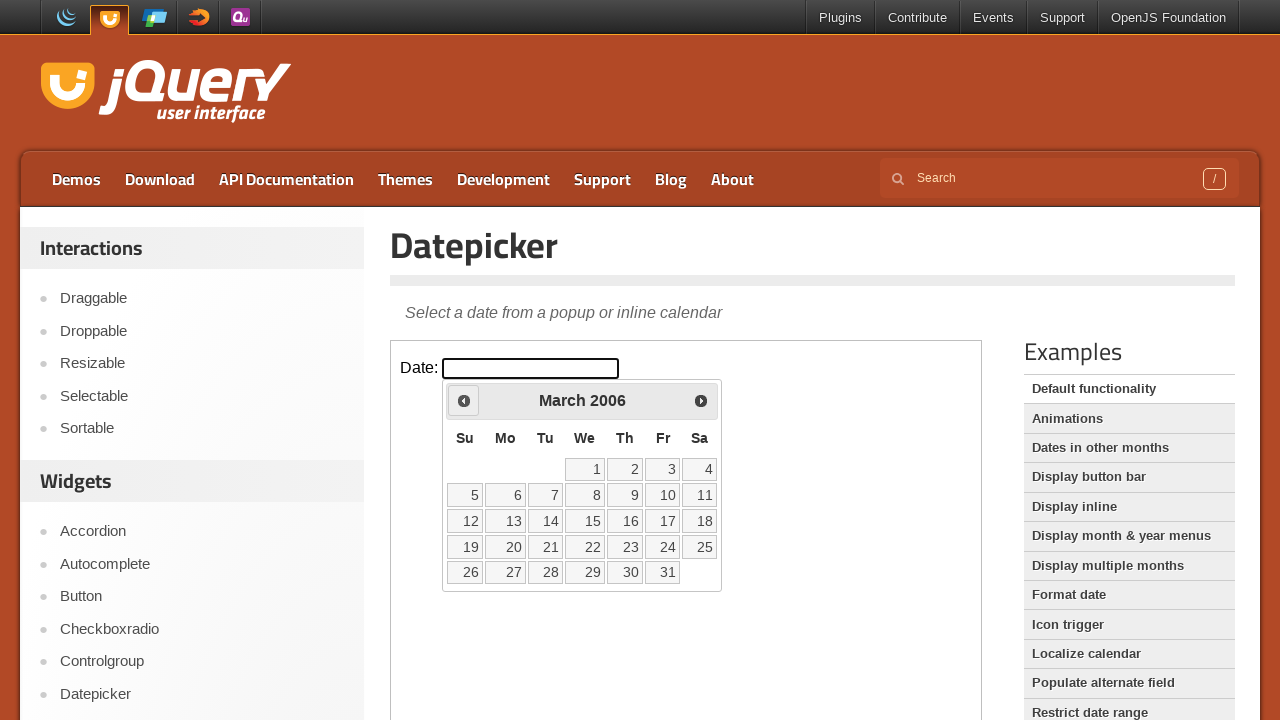

Checked current date: March 2006
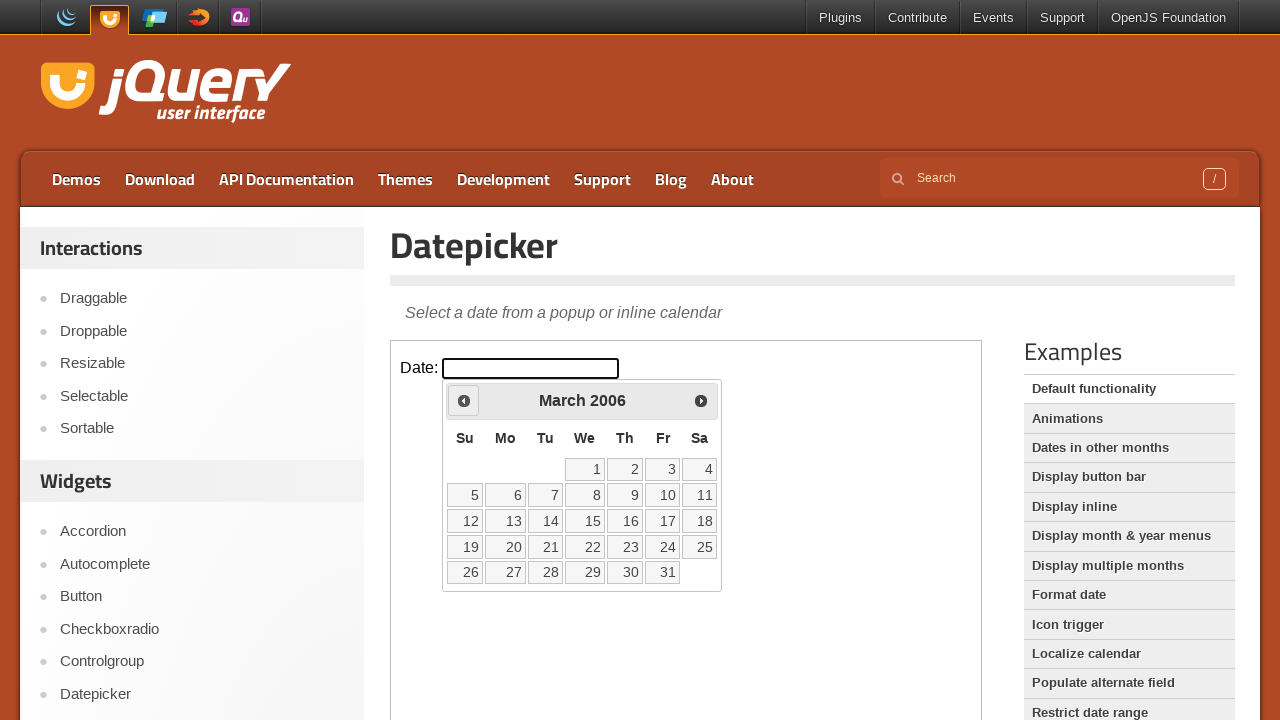

Clicked previous month button to navigate backwards at (464, 400) on iframe >> nth=0 >> internal:control=enter-frame >> .ui-icon.ui-icon-circle-trian
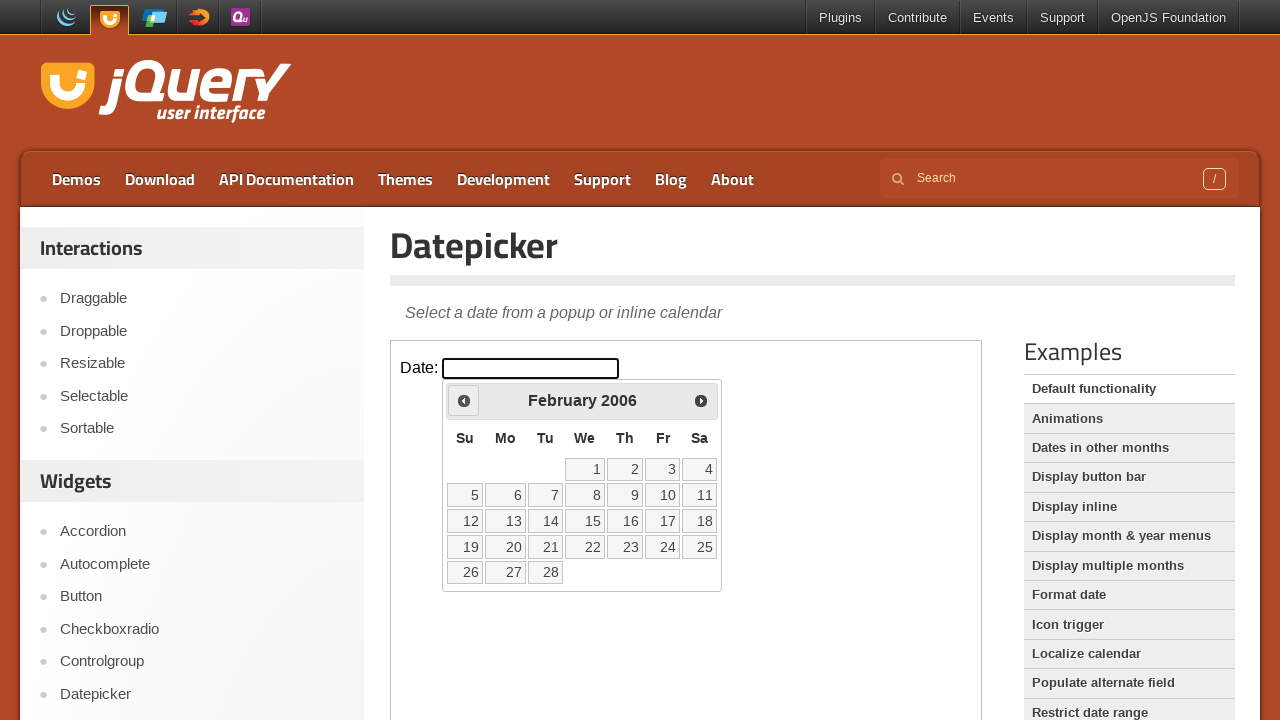

Checked current date: February 2006
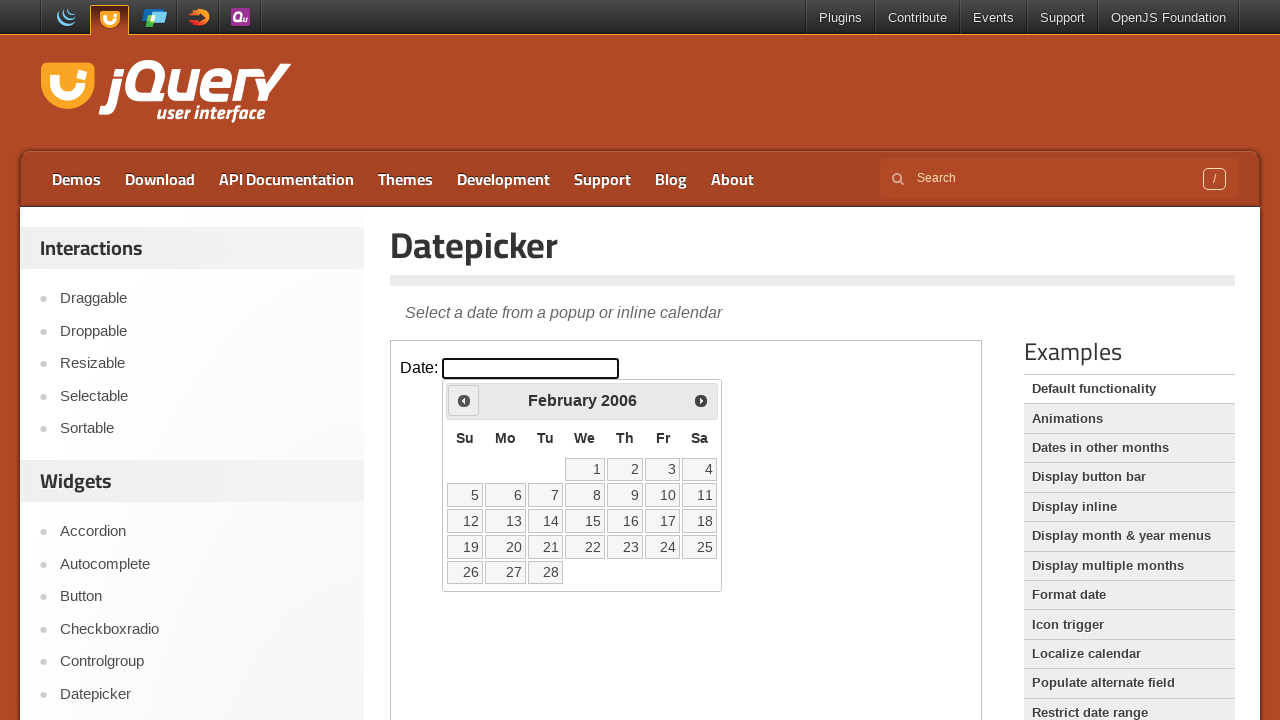

Clicked previous month button to navigate backwards at (464, 400) on iframe >> nth=0 >> internal:control=enter-frame >> .ui-icon.ui-icon-circle-trian
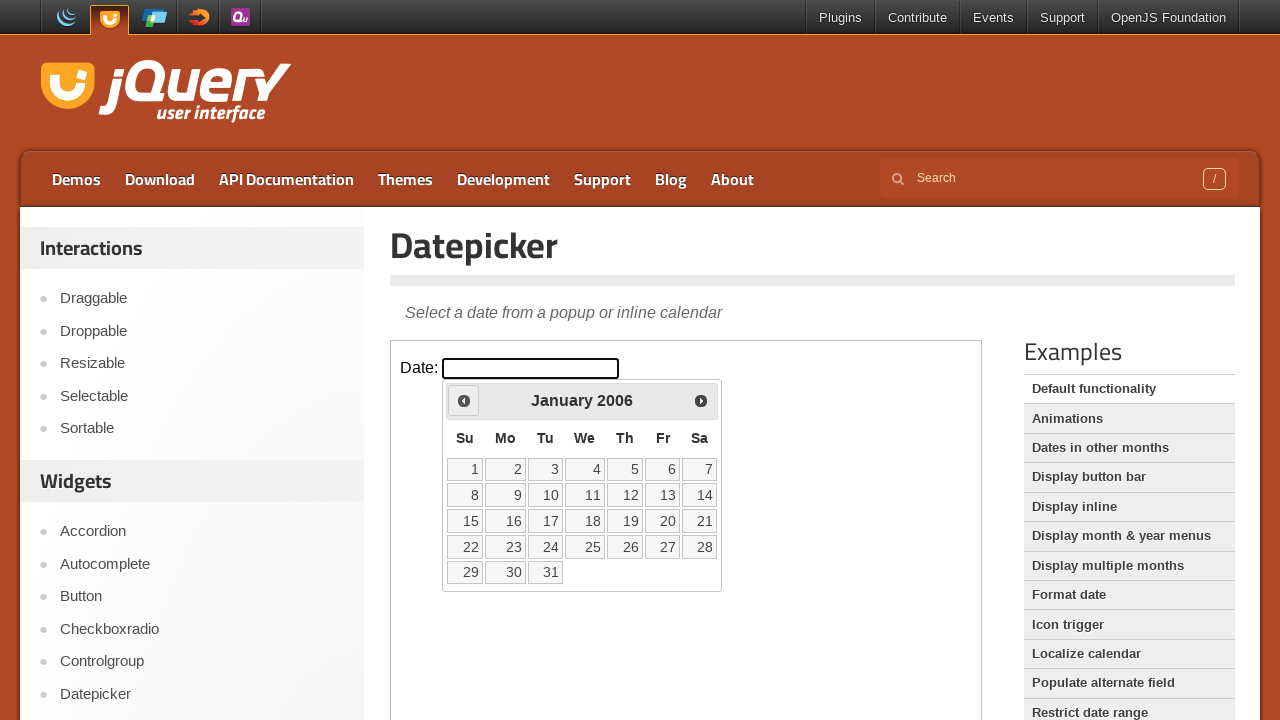

Checked current date: January 2006
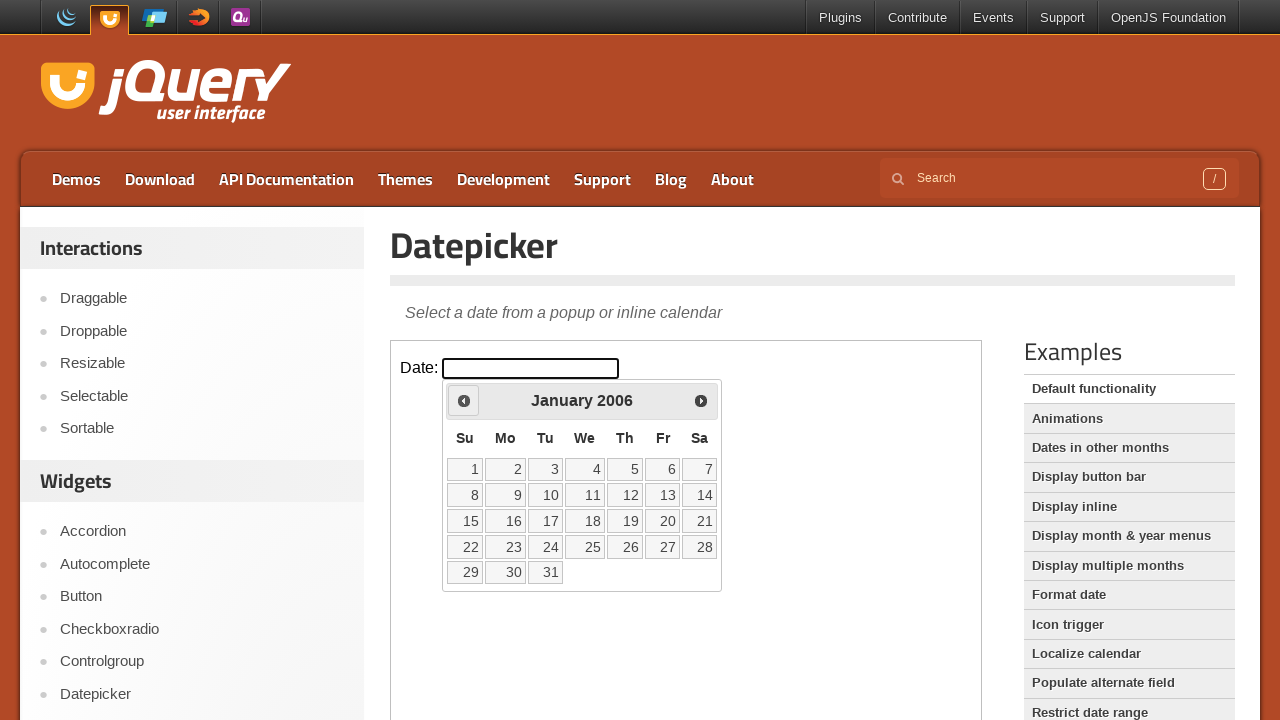

Clicked previous month button to navigate backwards at (464, 400) on iframe >> nth=0 >> internal:control=enter-frame >> .ui-icon.ui-icon-circle-trian
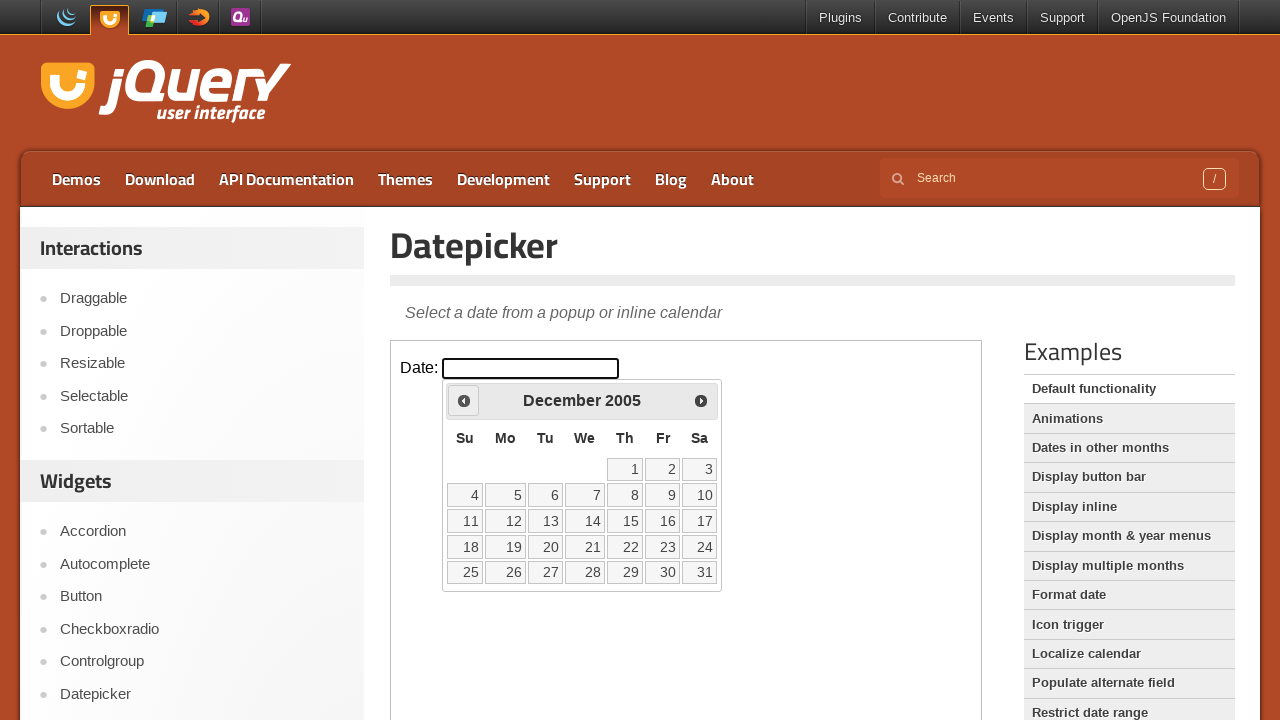

Checked current date: December 2005
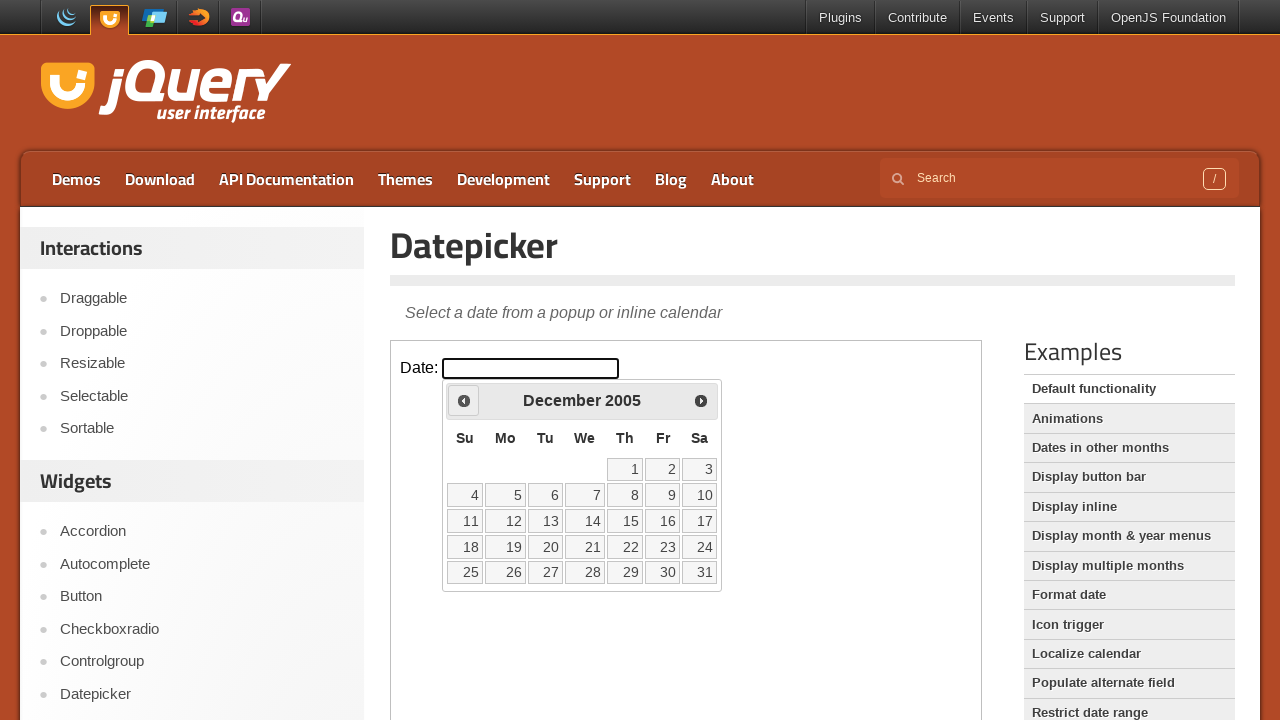

Clicked previous month button to navigate backwards at (464, 400) on iframe >> nth=0 >> internal:control=enter-frame >> .ui-icon.ui-icon-circle-trian
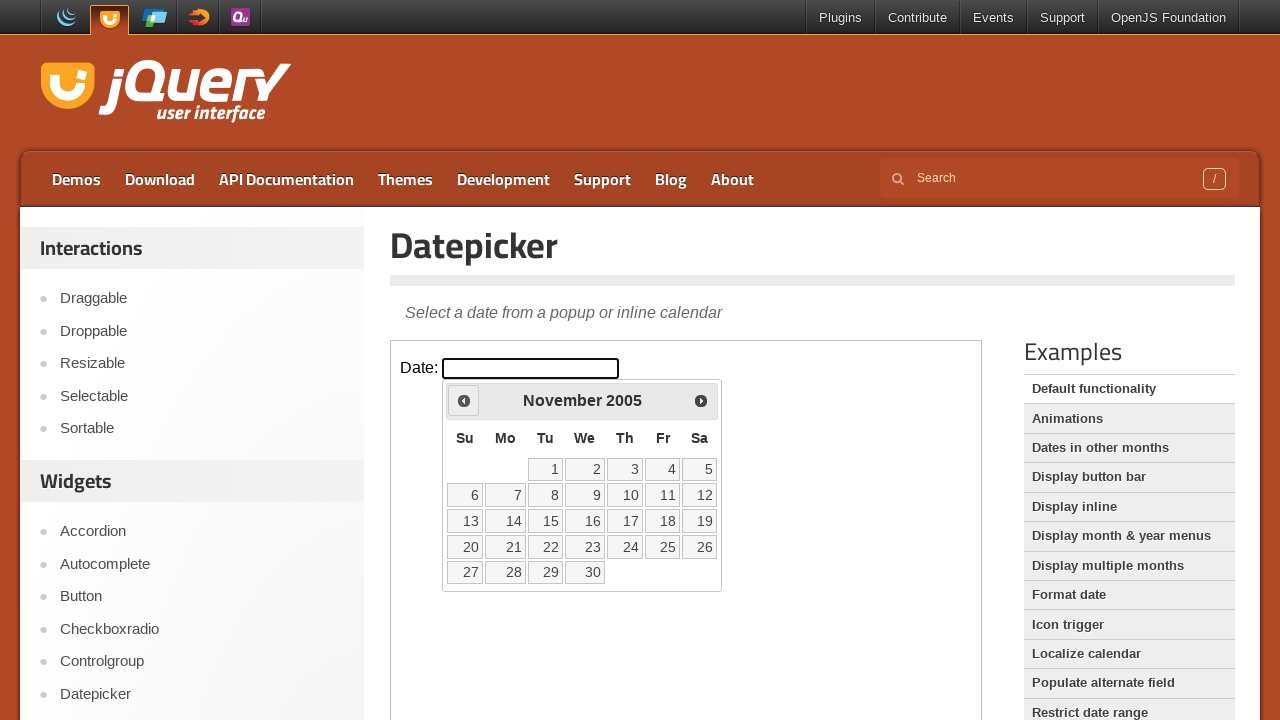

Checked current date: November 2005
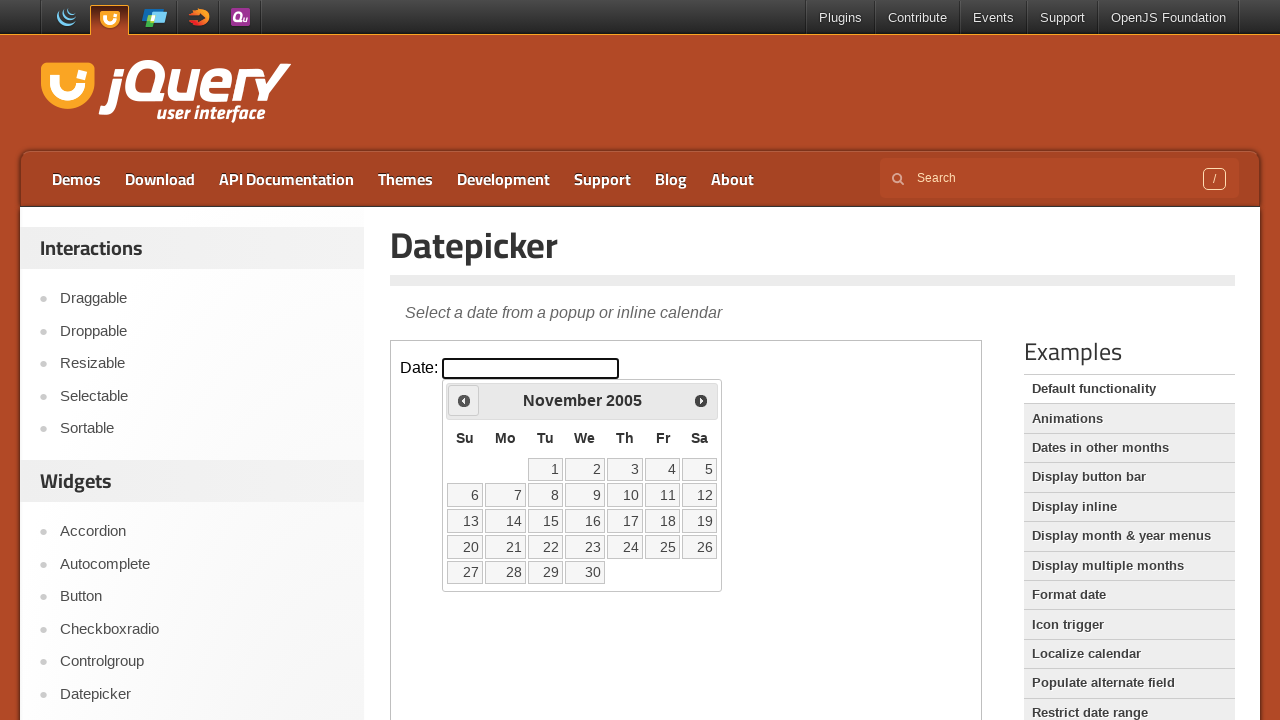

Clicked previous month button to navigate backwards at (464, 400) on iframe >> nth=0 >> internal:control=enter-frame >> .ui-icon.ui-icon-circle-trian
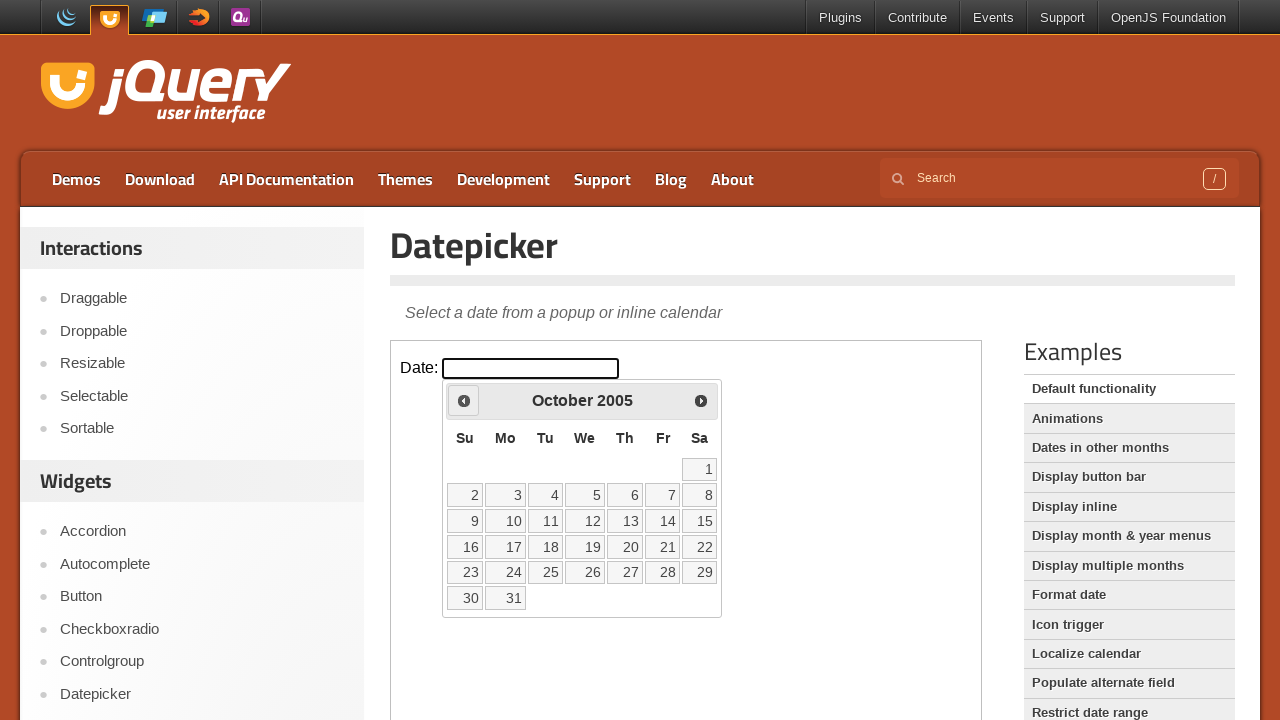

Checked current date: October 2005
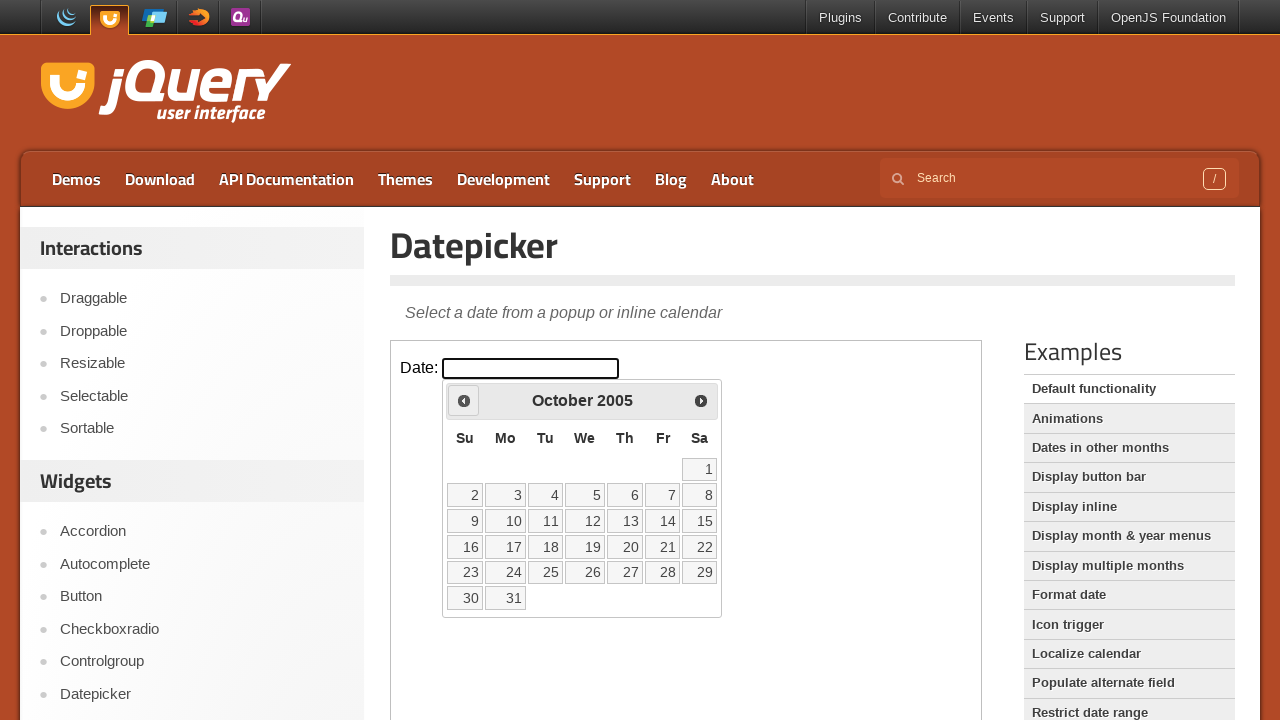

Clicked previous month button to navigate backwards at (464, 400) on iframe >> nth=0 >> internal:control=enter-frame >> .ui-icon.ui-icon-circle-trian
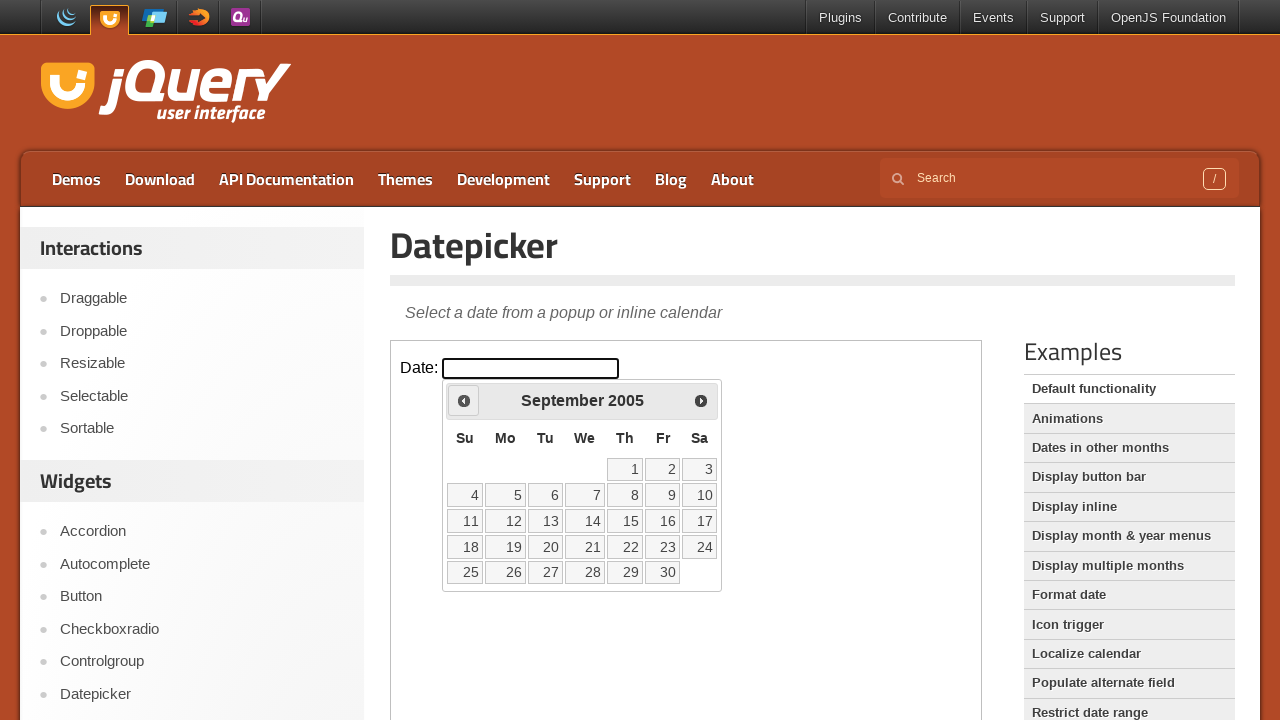

Checked current date: September 2005
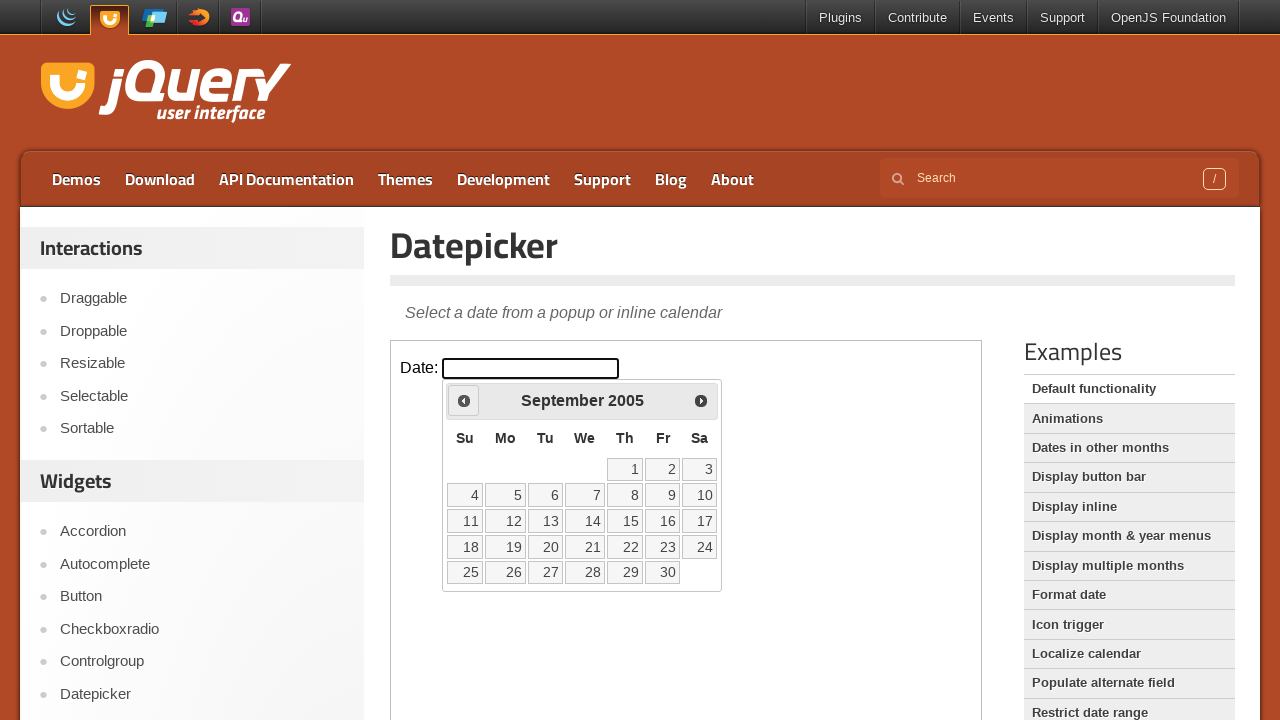

Clicked previous month button to navigate backwards at (464, 400) on iframe >> nth=0 >> internal:control=enter-frame >> .ui-icon.ui-icon-circle-trian
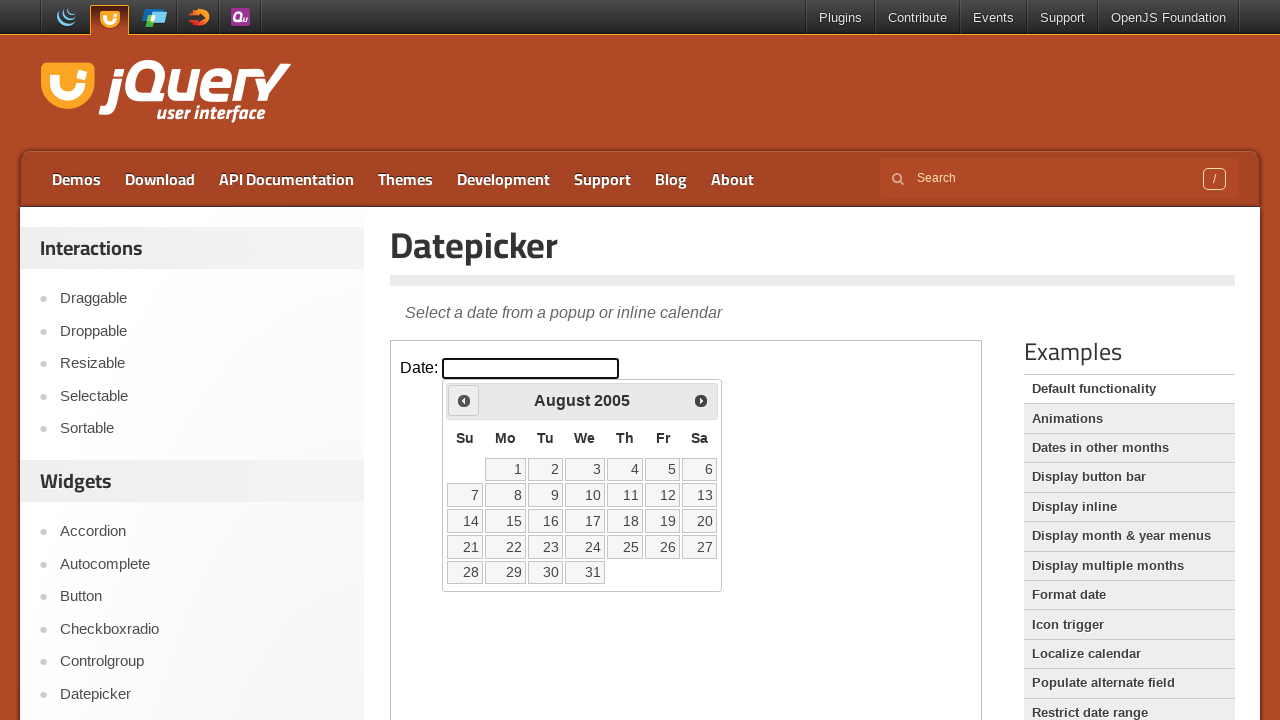

Checked current date: August 2005
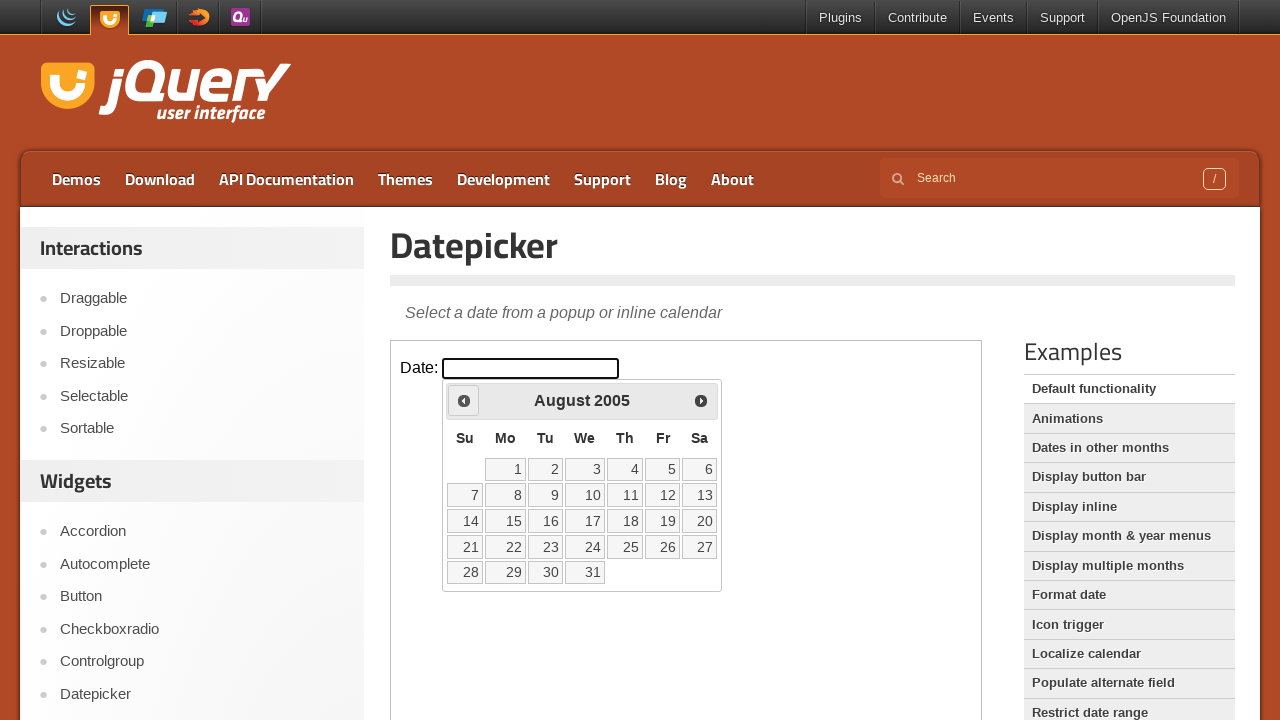

Clicked previous month button to navigate backwards at (464, 400) on iframe >> nth=0 >> internal:control=enter-frame >> .ui-icon.ui-icon-circle-trian
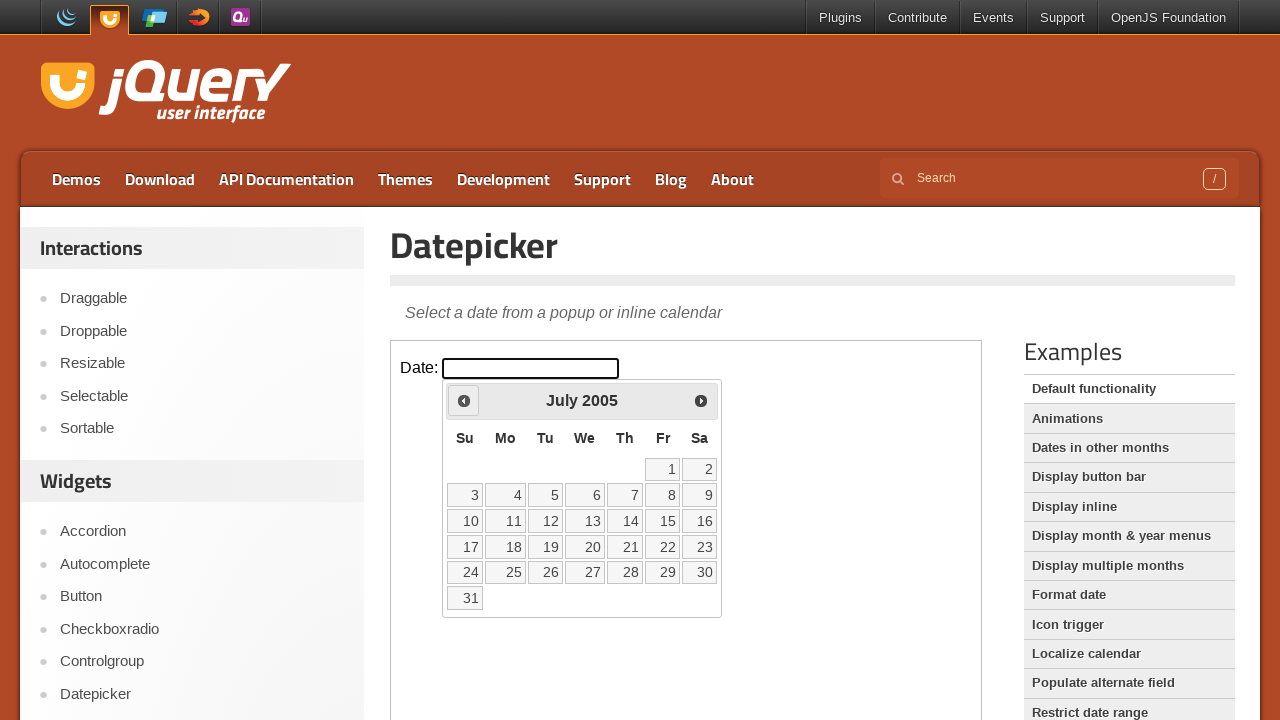

Checked current date: July 2005
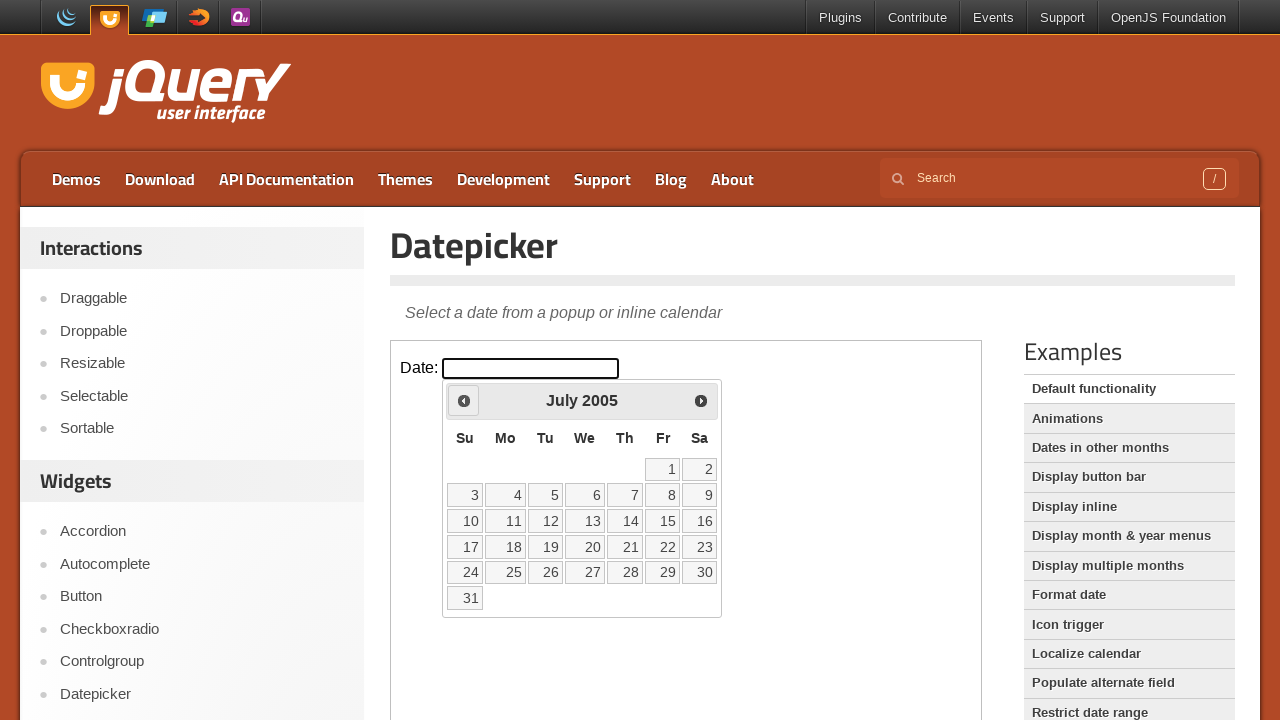

Clicked previous month button to navigate backwards at (464, 400) on iframe >> nth=0 >> internal:control=enter-frame >> .ui-icon.ui-icon-circle-trian
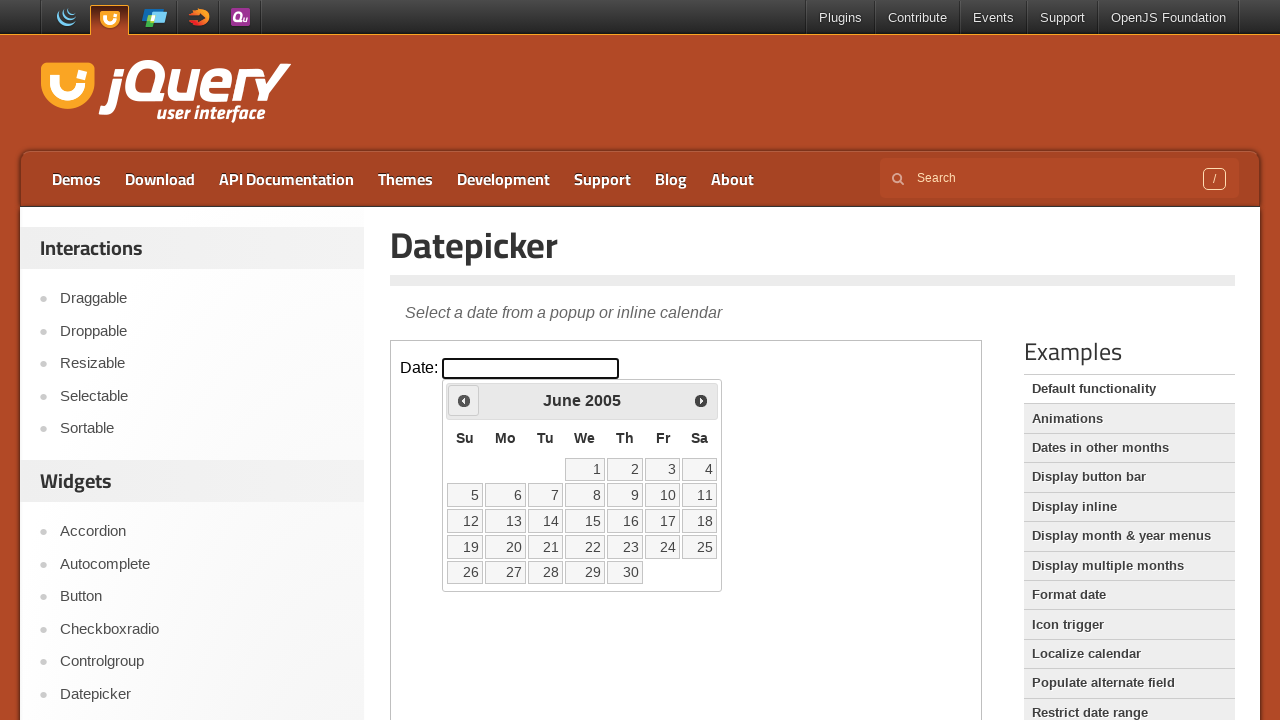

Checked current date: June 2005
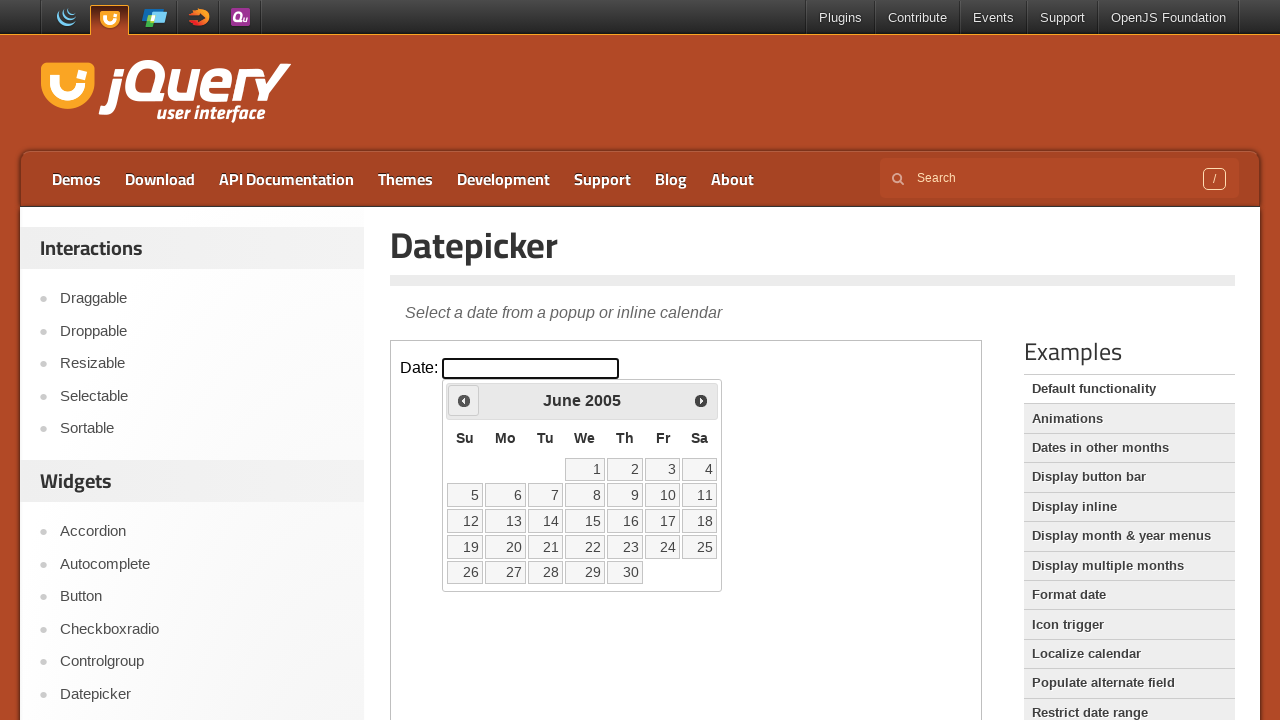

Clicked previous month button to navigate backwards at (464, 400) on iframe >> nth=0 >> internal:control=enter-frame >> .ui-icon.ui-icon-circle-trian
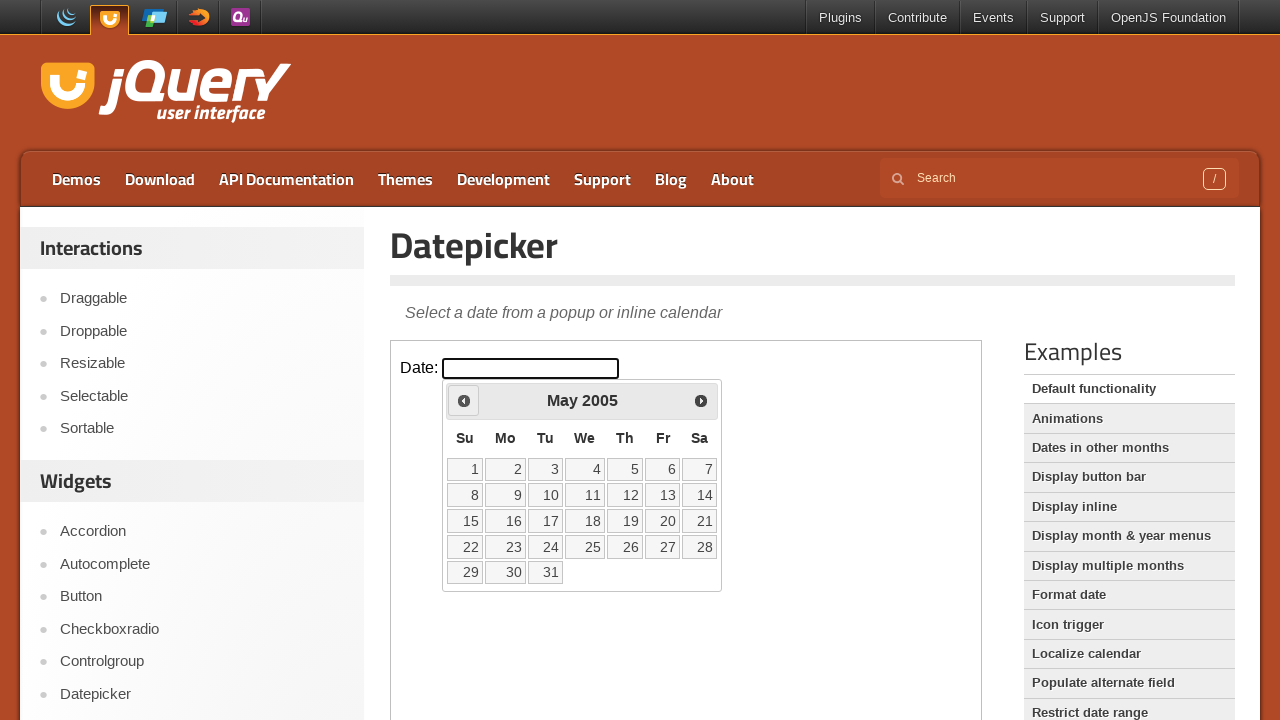

Checked current date: May 2005
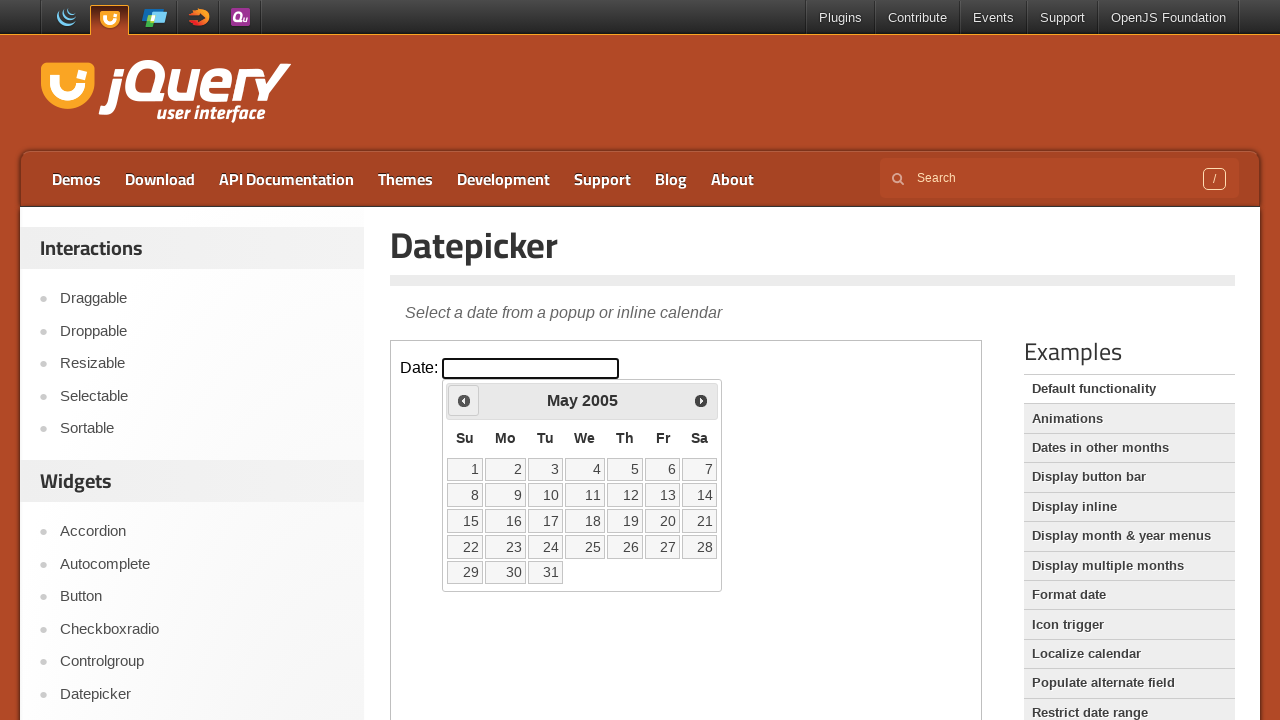

Clicked previous month button to navigate backwards at (464, 400) on iframe >> nth=0 >> internal:control=enter-frame >> .ui-icon.ui-icon-circle-trian
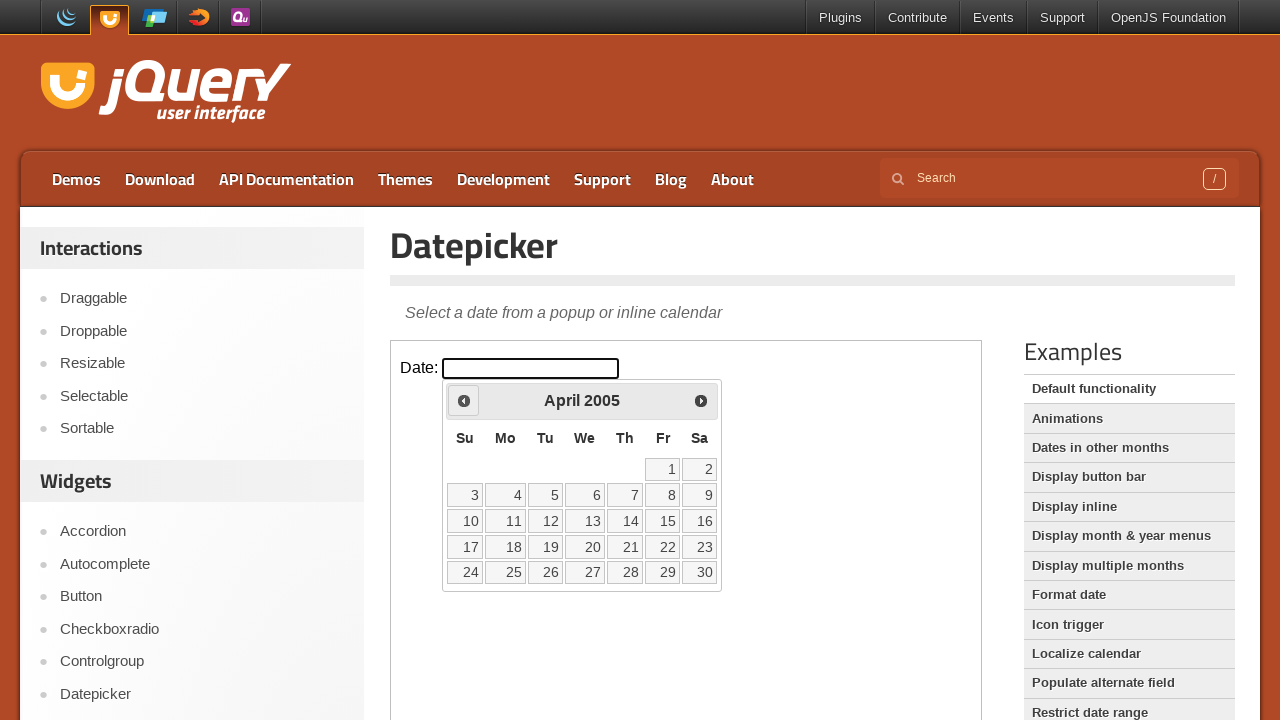

Checked current date: April 2005
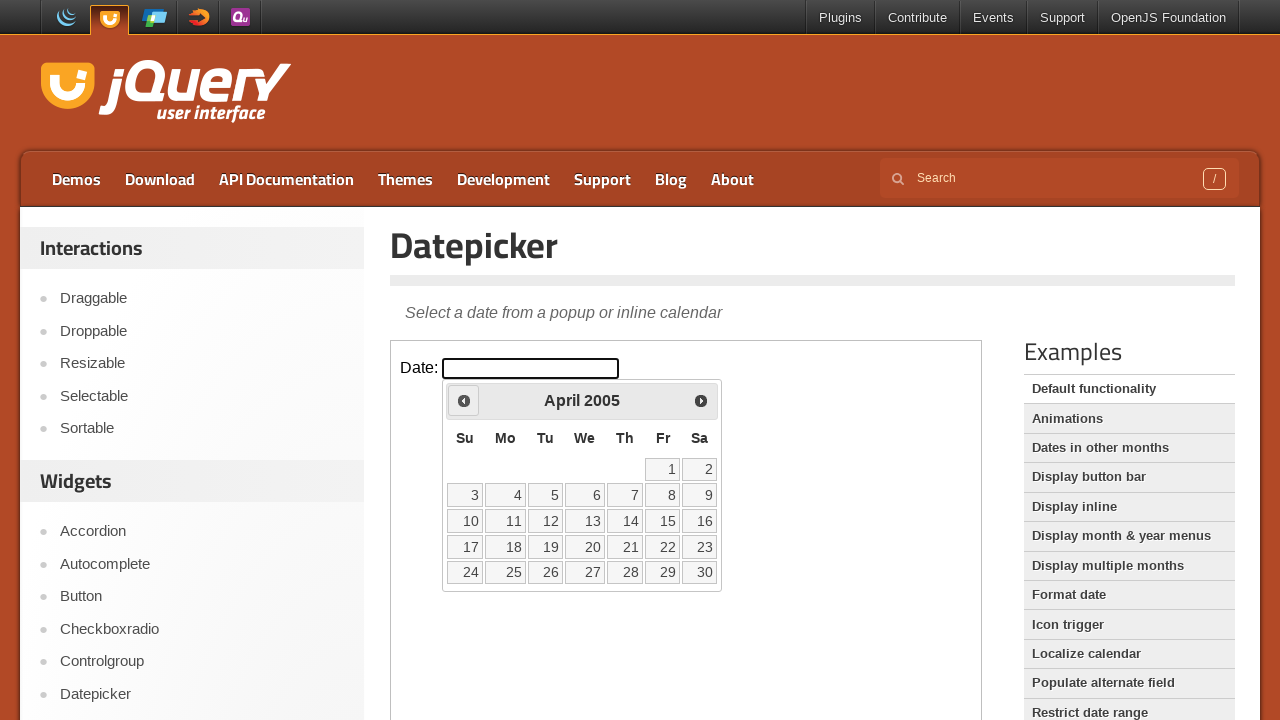

Clicked previous month button to navigate backwards at (464, 400) on iframe >> nth=0 >> internal:control=enter-frame >> .ui-icon.ui-icon-circle-trian
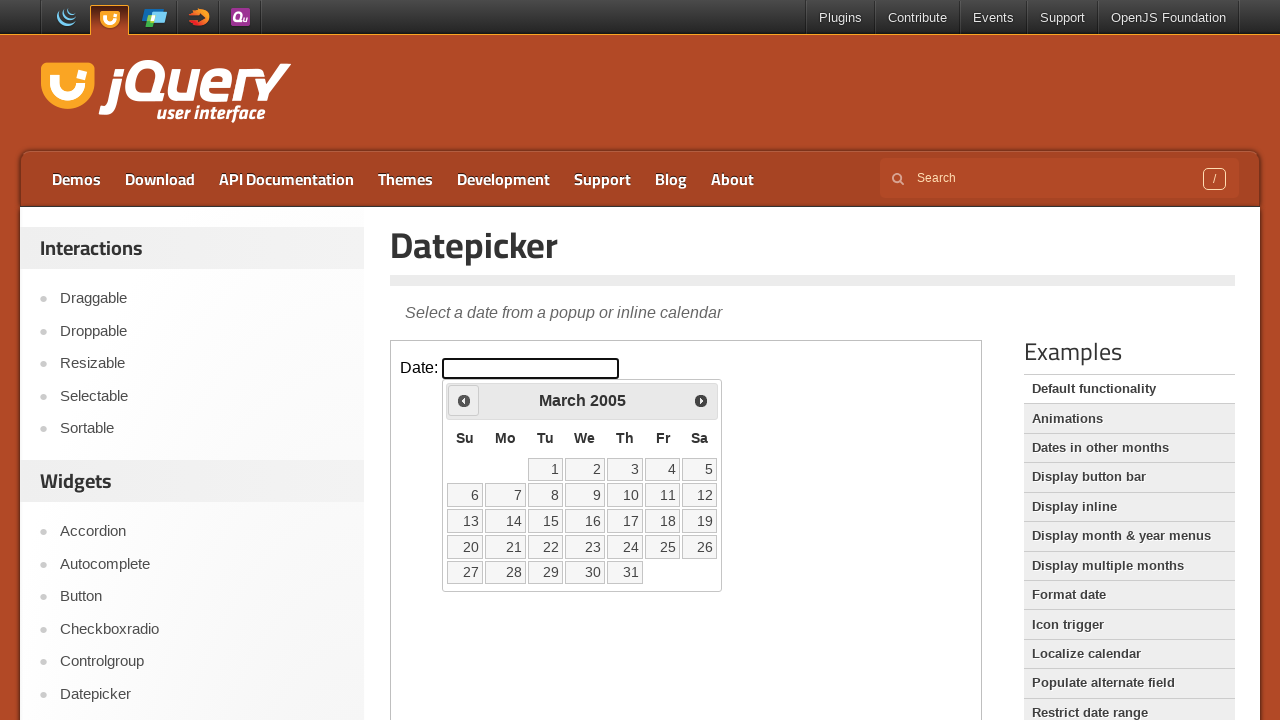

Checked current date: March 2005
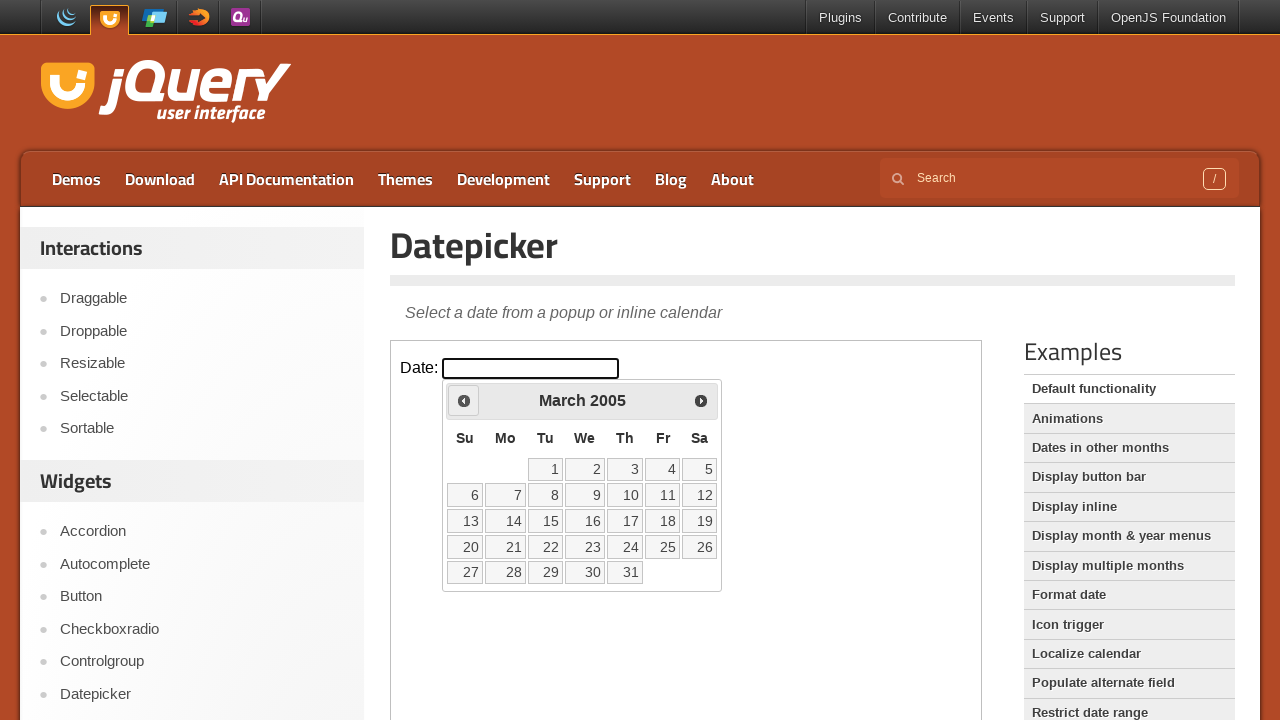

Clicked previous month button to navigate backwards at (464, 400) on iframe >> nth=0 >> internal:control=enter-frame >> .ui-icon.ui-icon-circle-trian
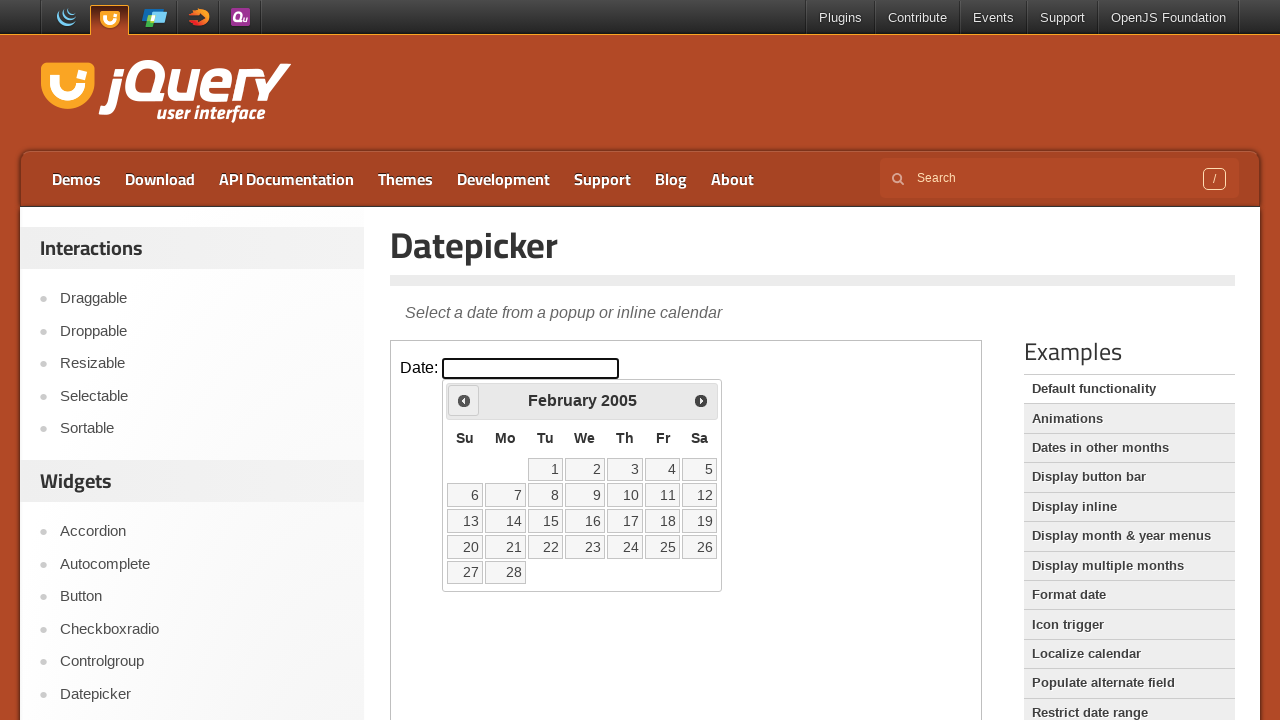

Checked current date: February 2005
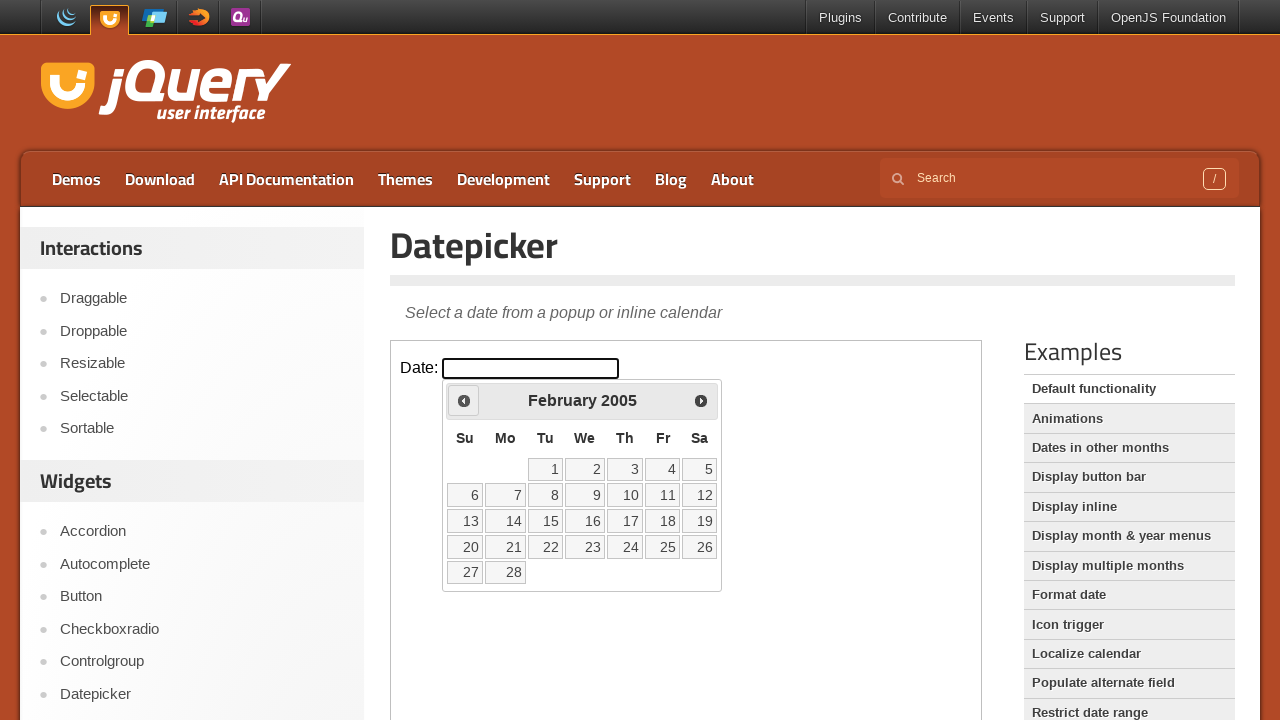

Clicked previous month button to navigate backwards at (464, 400) on iframe >> nth=0 >> internal:control=enter-frame >> .ui-icon.ui-icon-circle-trian
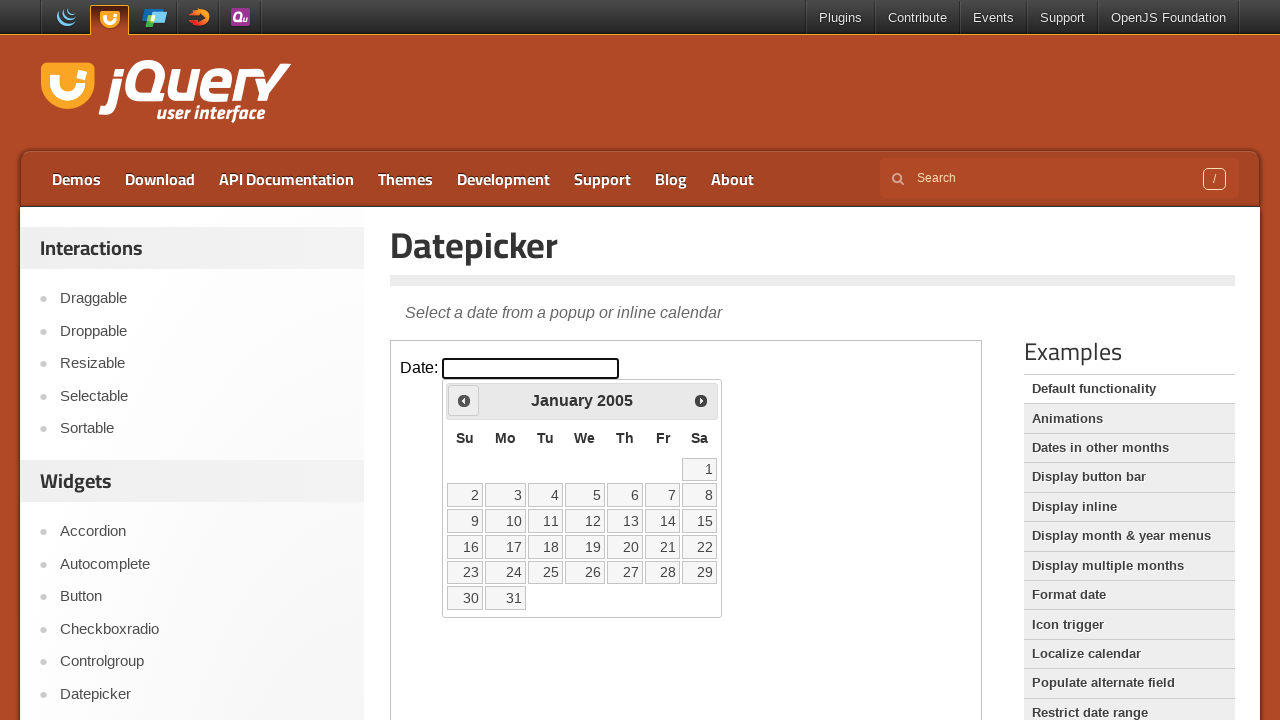

Checked current date: January 2005
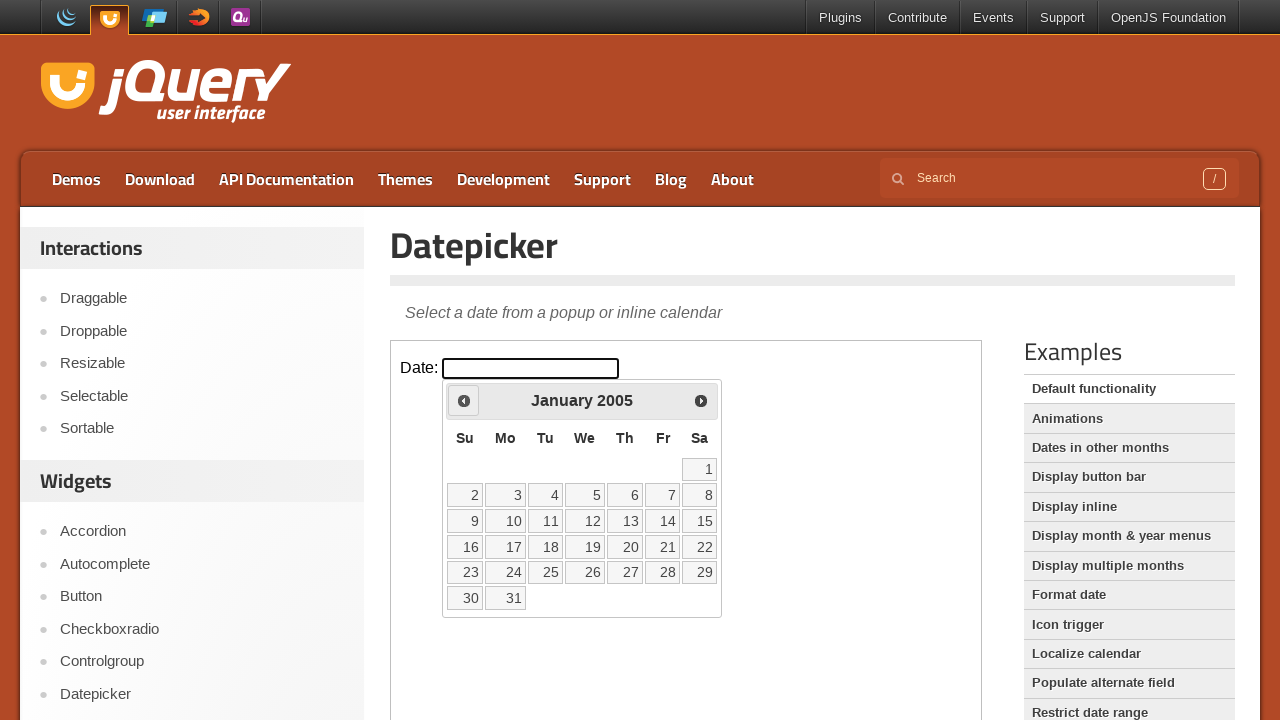

Clicked previous month button to navigate backwards at (464, 400) on iframe >> nth=0 >> internal:control=enter-frame >> .ui-icon.ui-icon-circle-trian
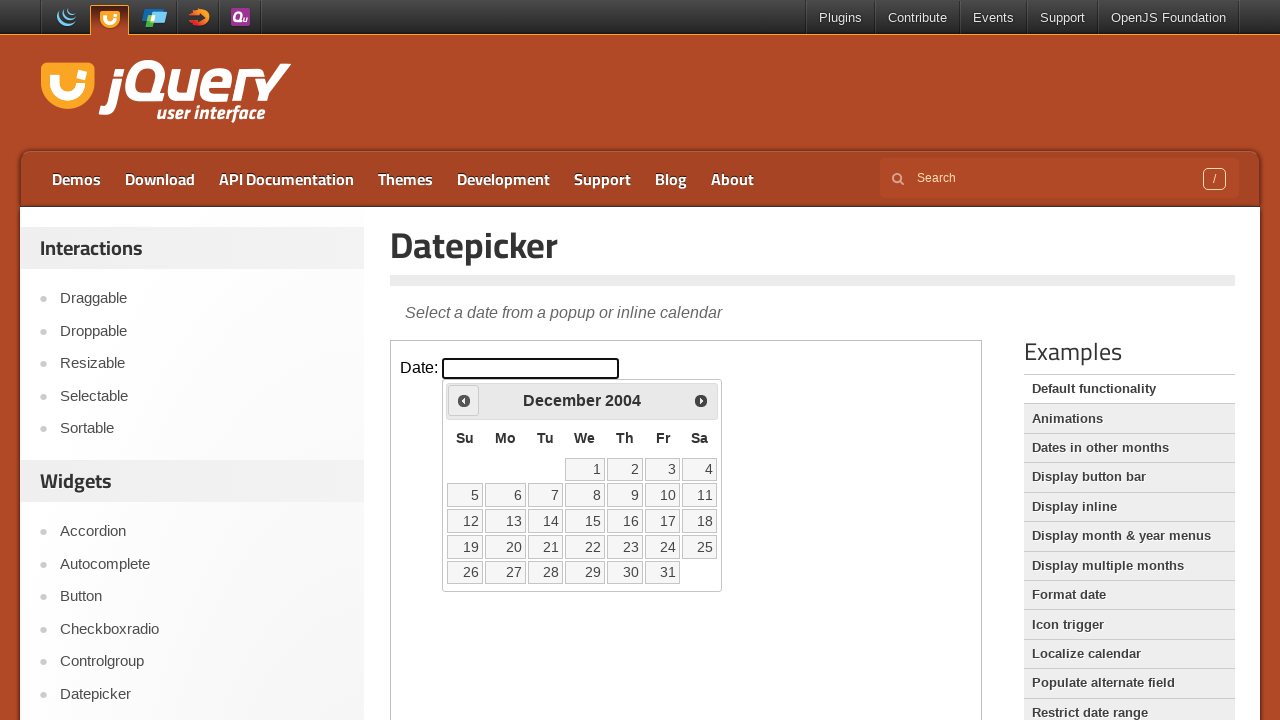

Checked current date: December 2004
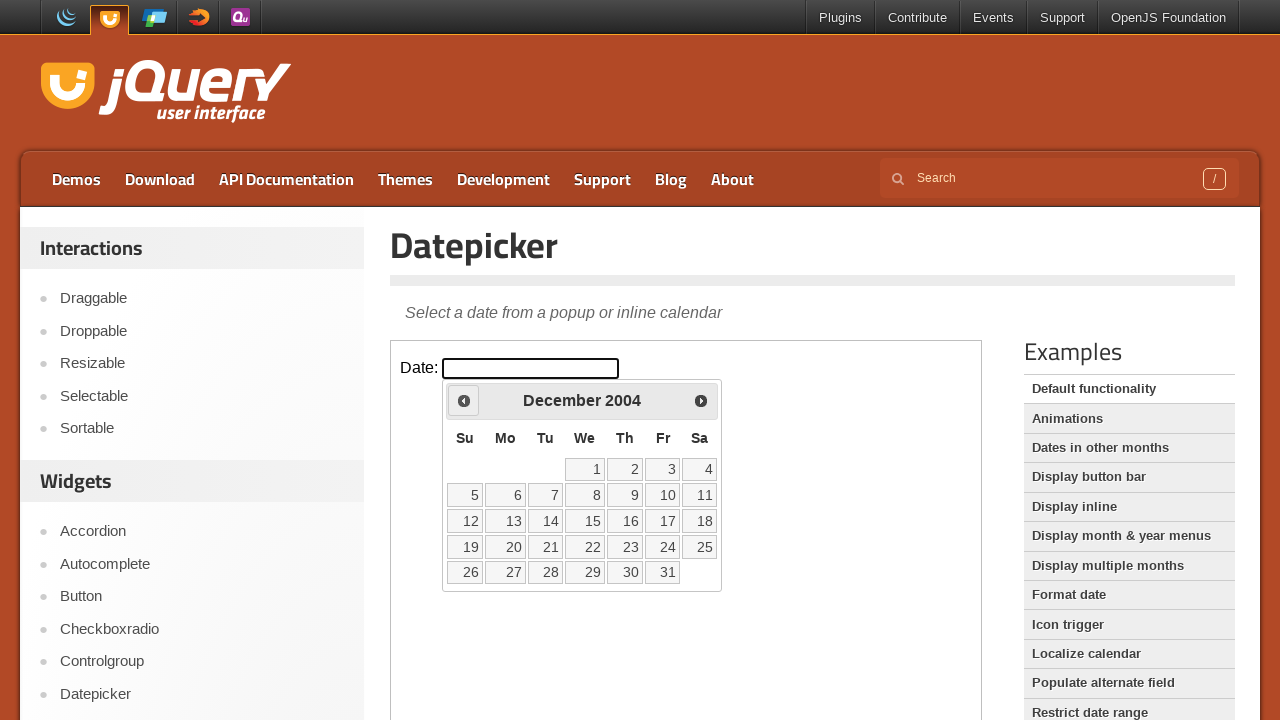

Clicked previous month button to navigate backwards at (464, 400) on iframe >> nth=0 >> internal:control=enter-frame >> .ui-icon.ui-icon-circle-trian
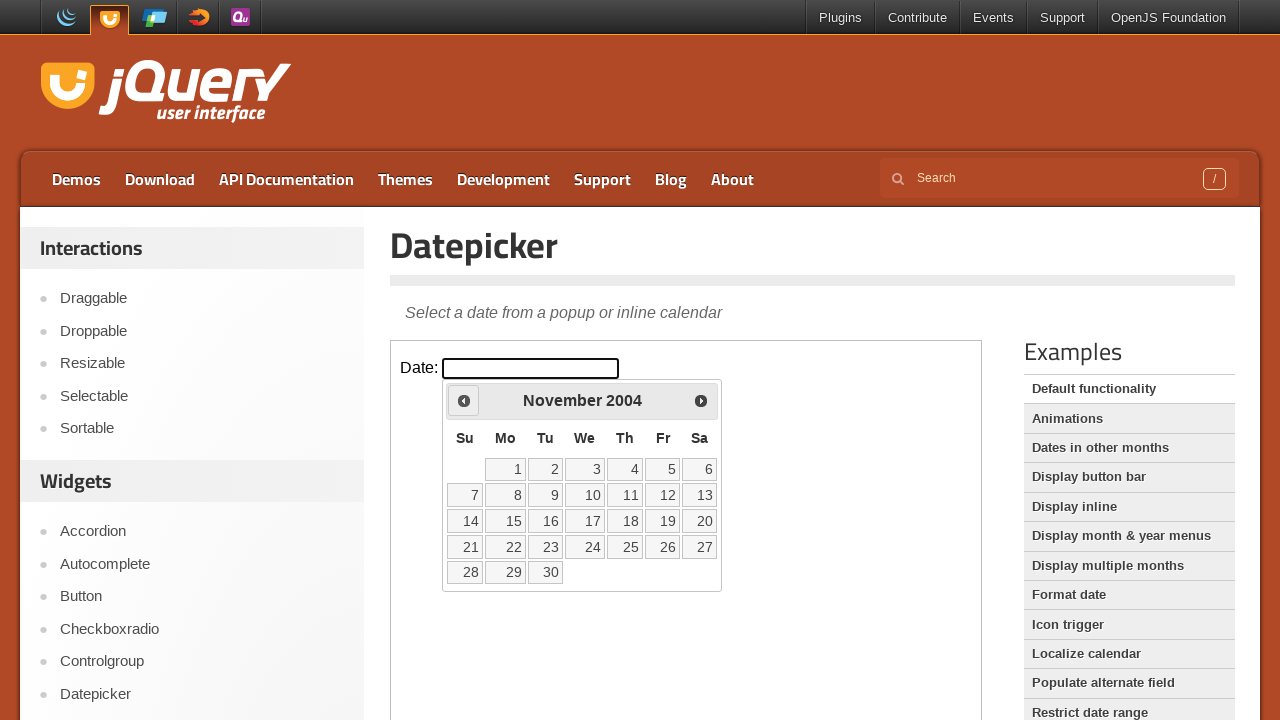

Checked current date: November 2004
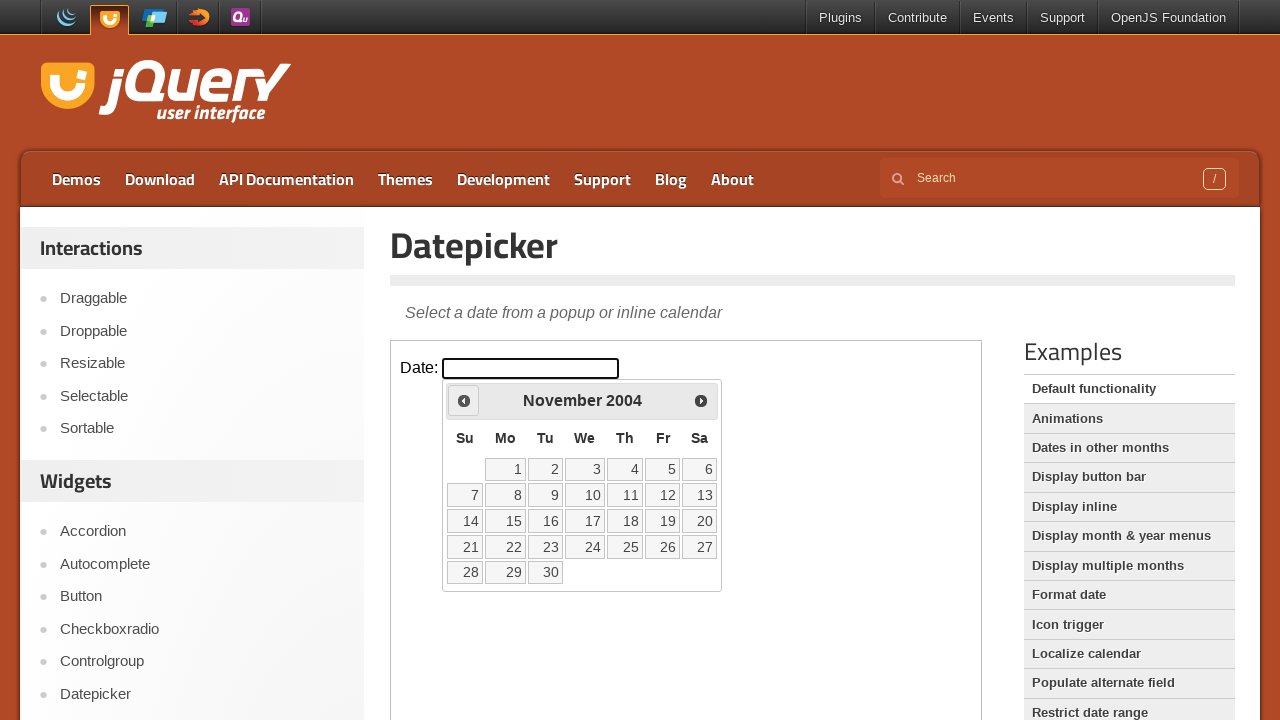

Clicked previous month button to navigate backwards at (464, 400) on iframe >> nth=0 >> internal:control=enter-frame >> .ui-icon.ui-icon-circle-trian
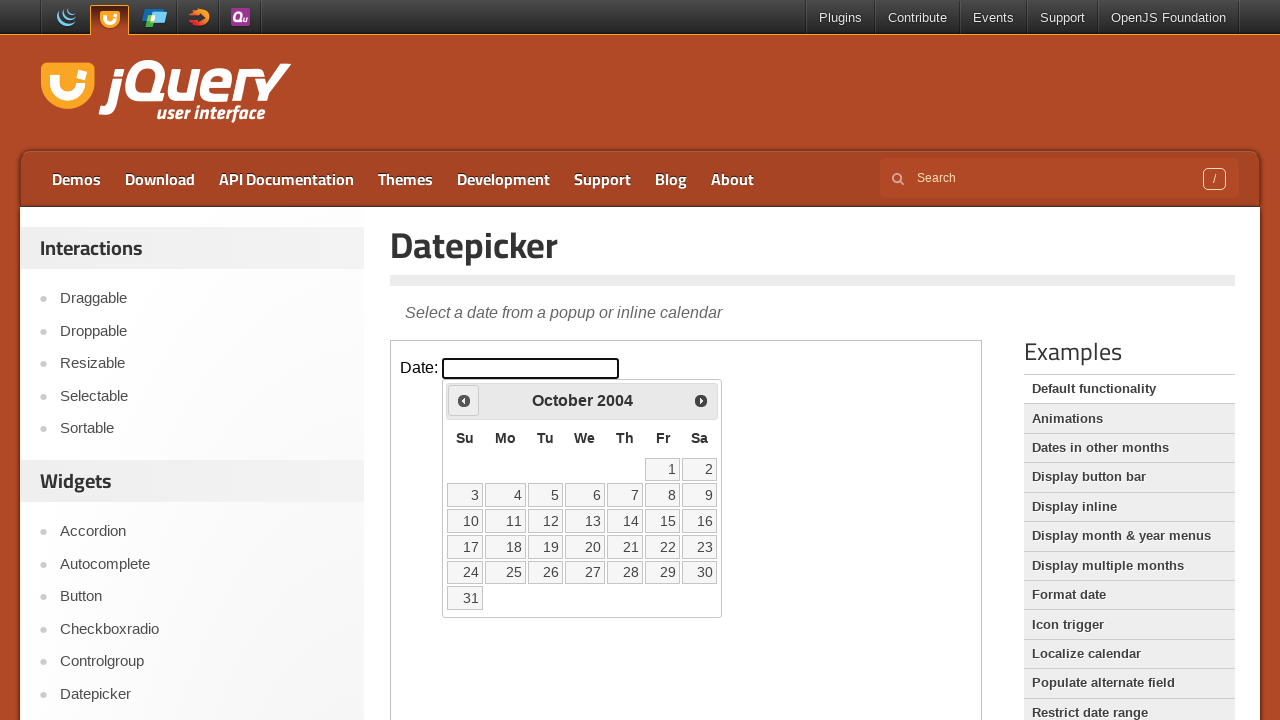

Checked current date: October 2004
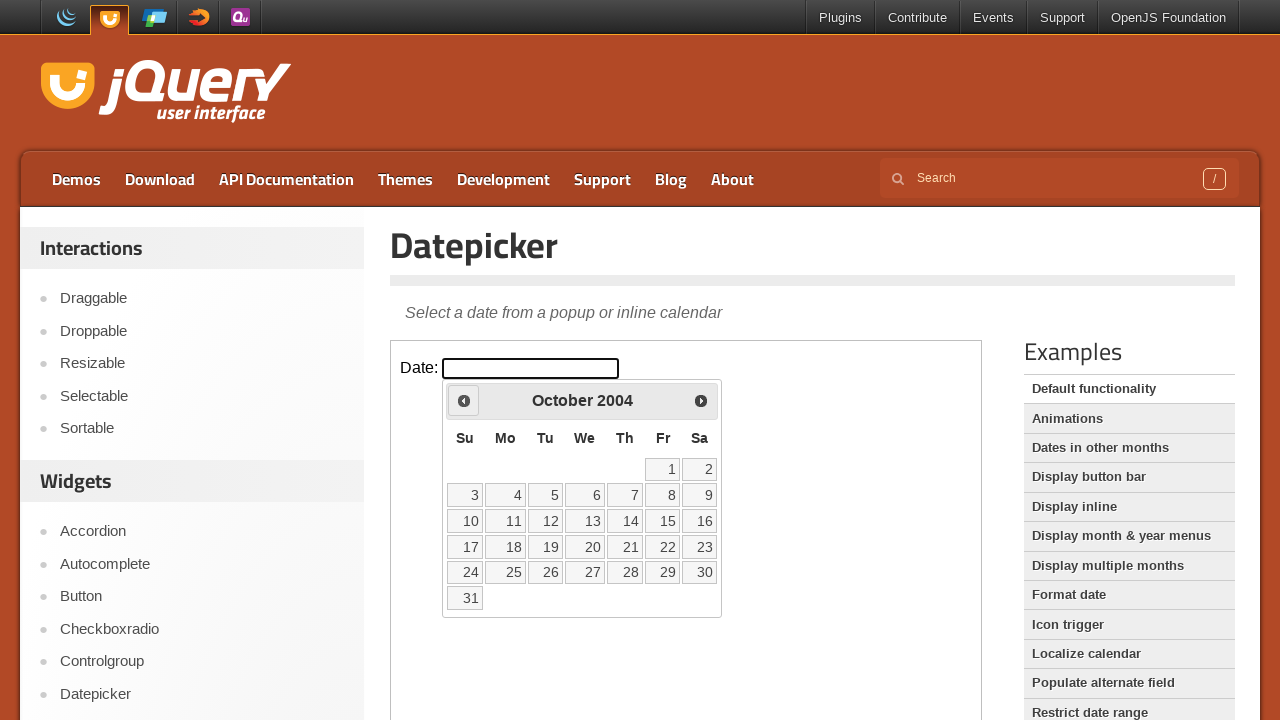

Clicked previous month button to navigate backwards at (464, 400) on iframe >> nth=0 >> internal:control=enter-frame >> .ui-icon.ui-icon-circle-trian
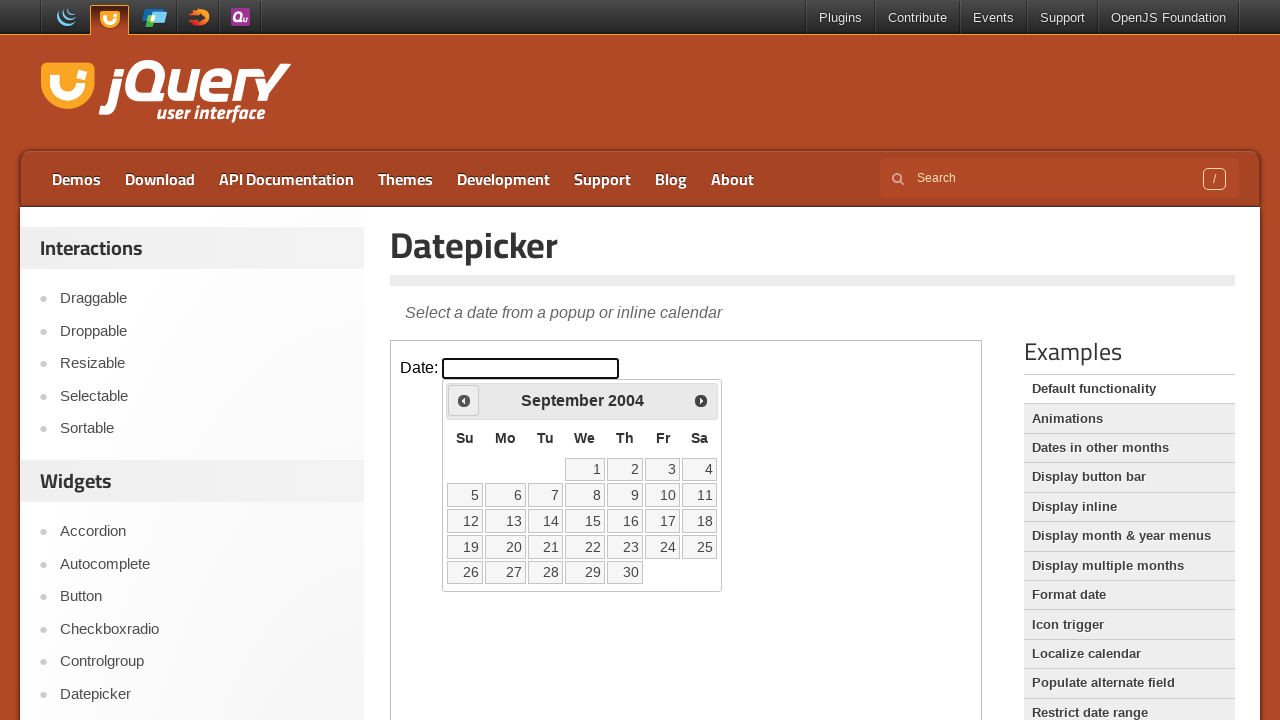

Checked current date: September 2004
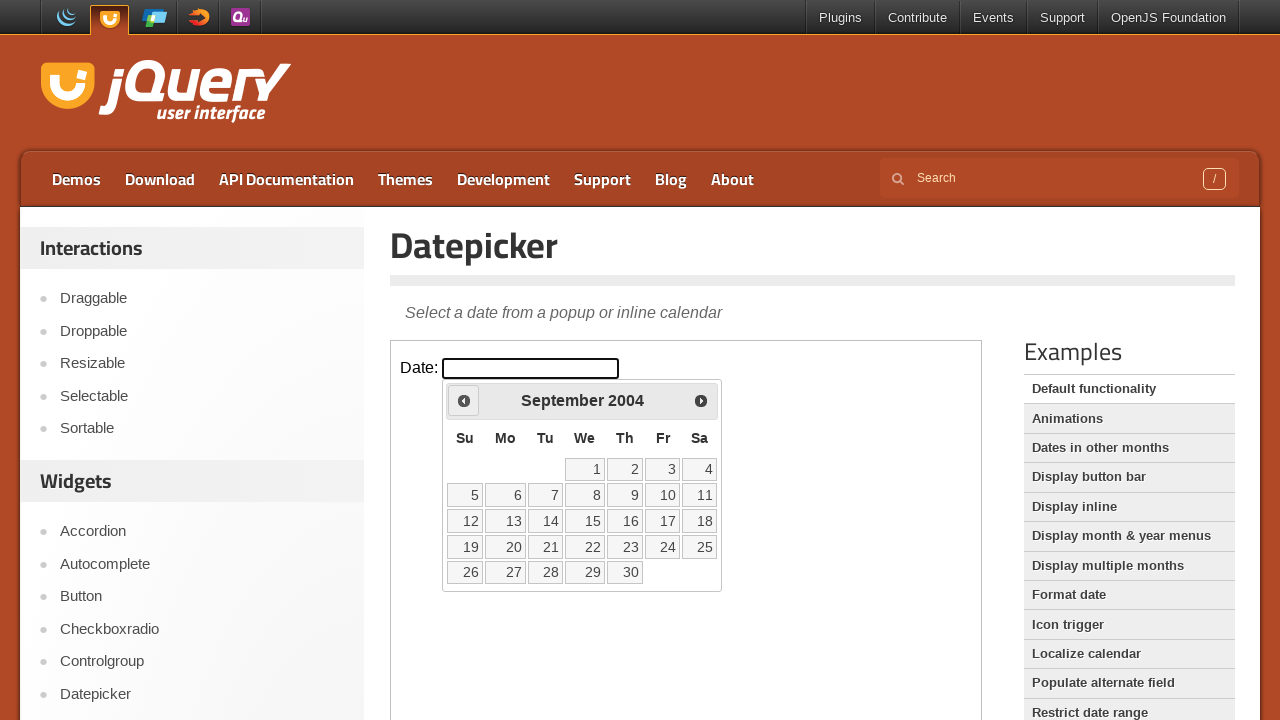

Clicked previous month button to navigate backwards at (464, 400) on iframe >> nth=0 >> internal:control=enter-frame >> .ui-icon.ui-icon-circle-trian
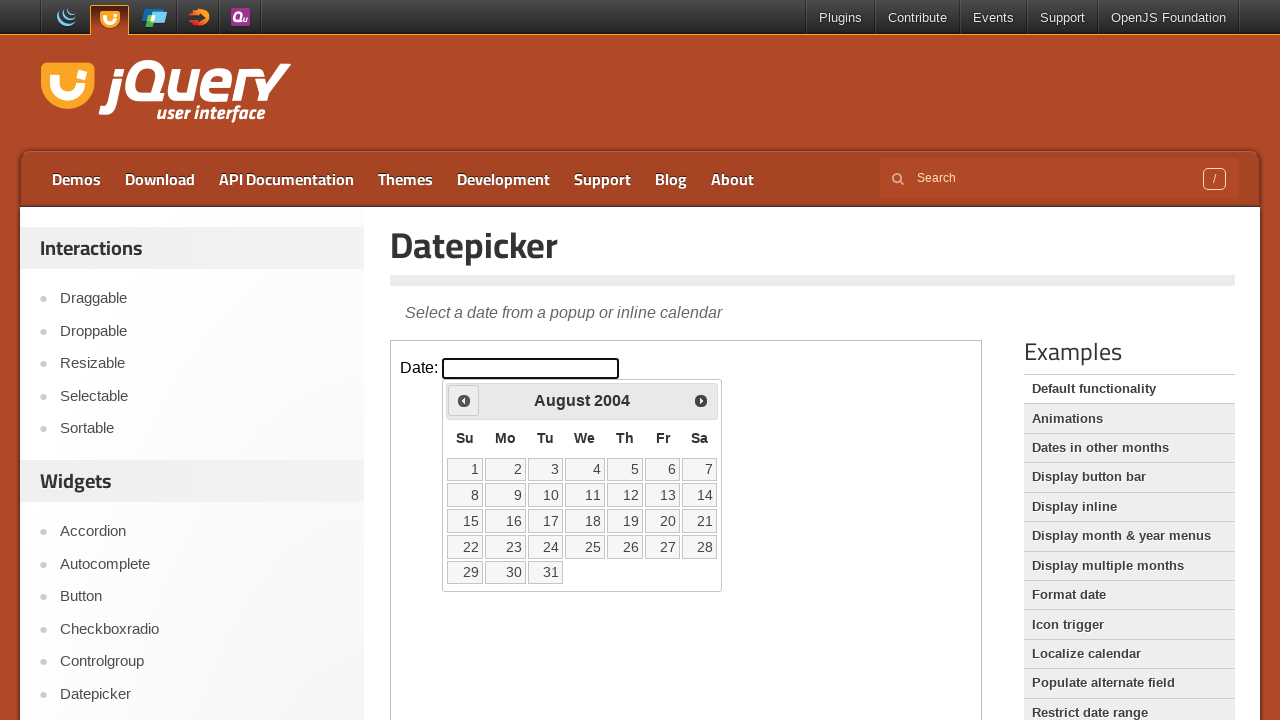

Checked current date: August 2004
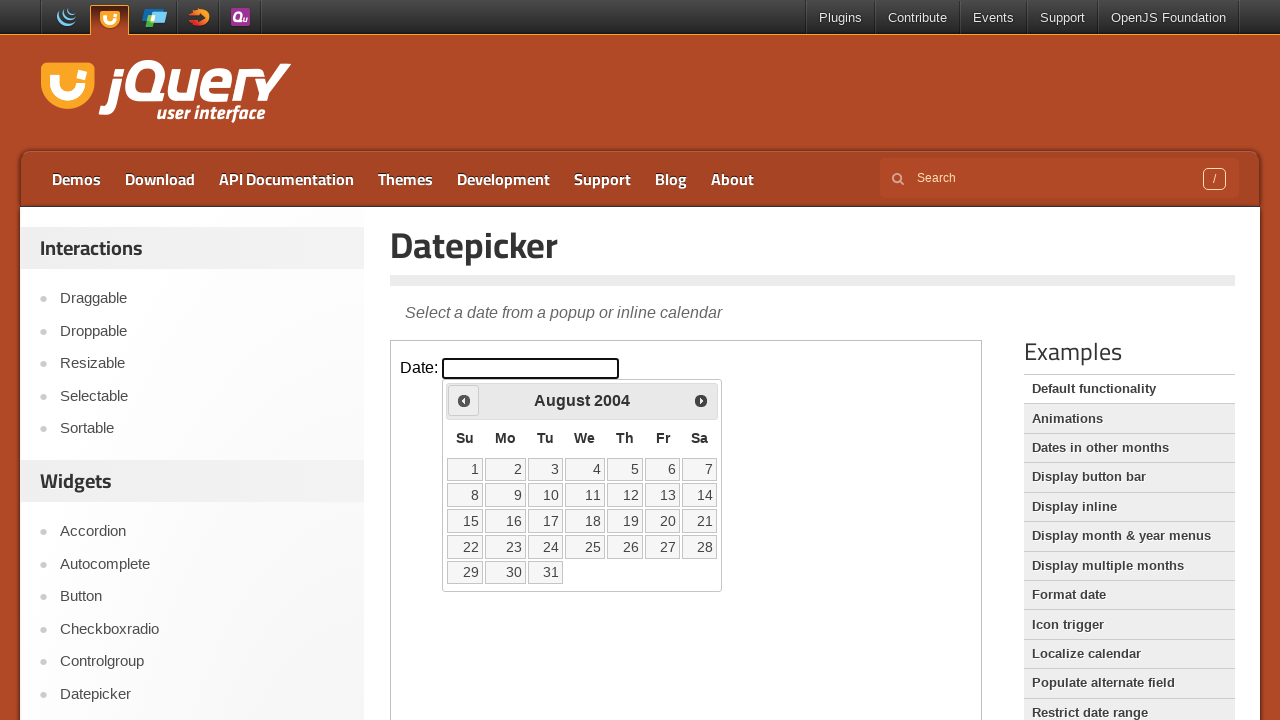

Clicked previous month button to navigate backwards at (464, 400) on iframe >> nth=0 >> internal:control=enter-frame >> .ui-icon.ui-icon-circle-trian
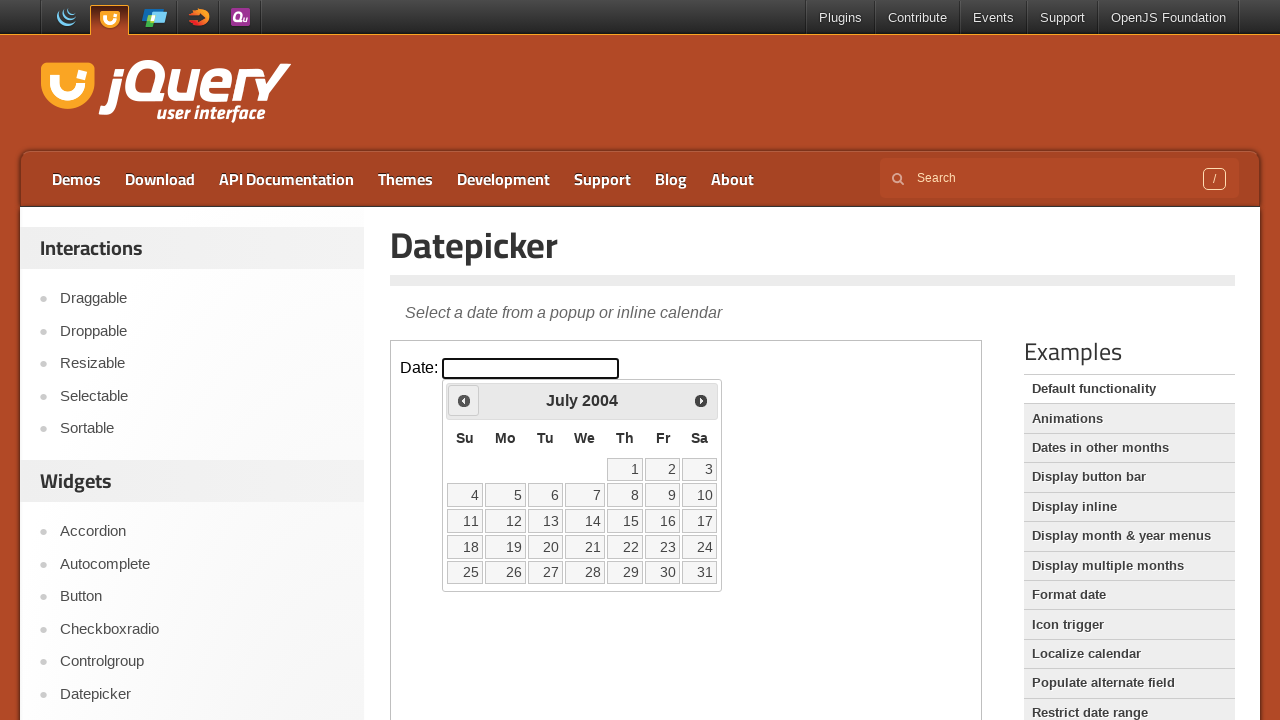

Checked current date: July 2004
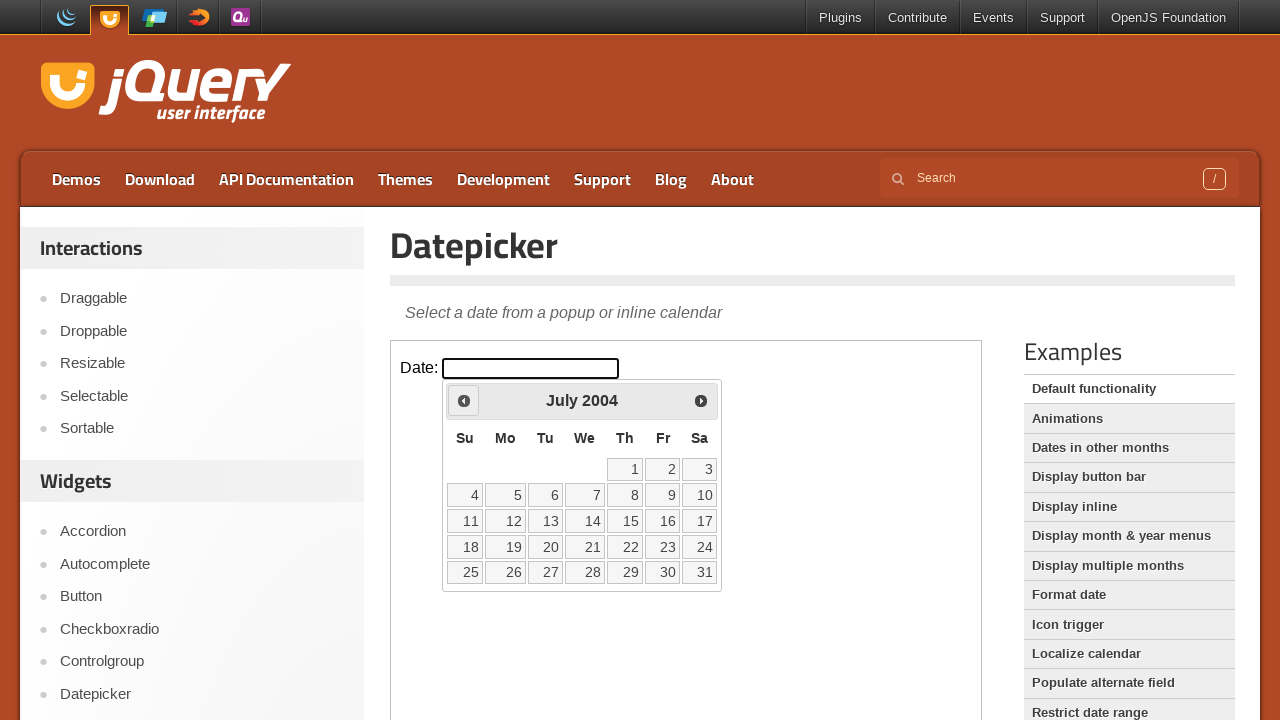

Clicked previous month button to navigate backwards at (464, 400) on iframe >> nth=0 >> internal:control=enter-frame >> .ui-icon.ui-icon-circle-trian
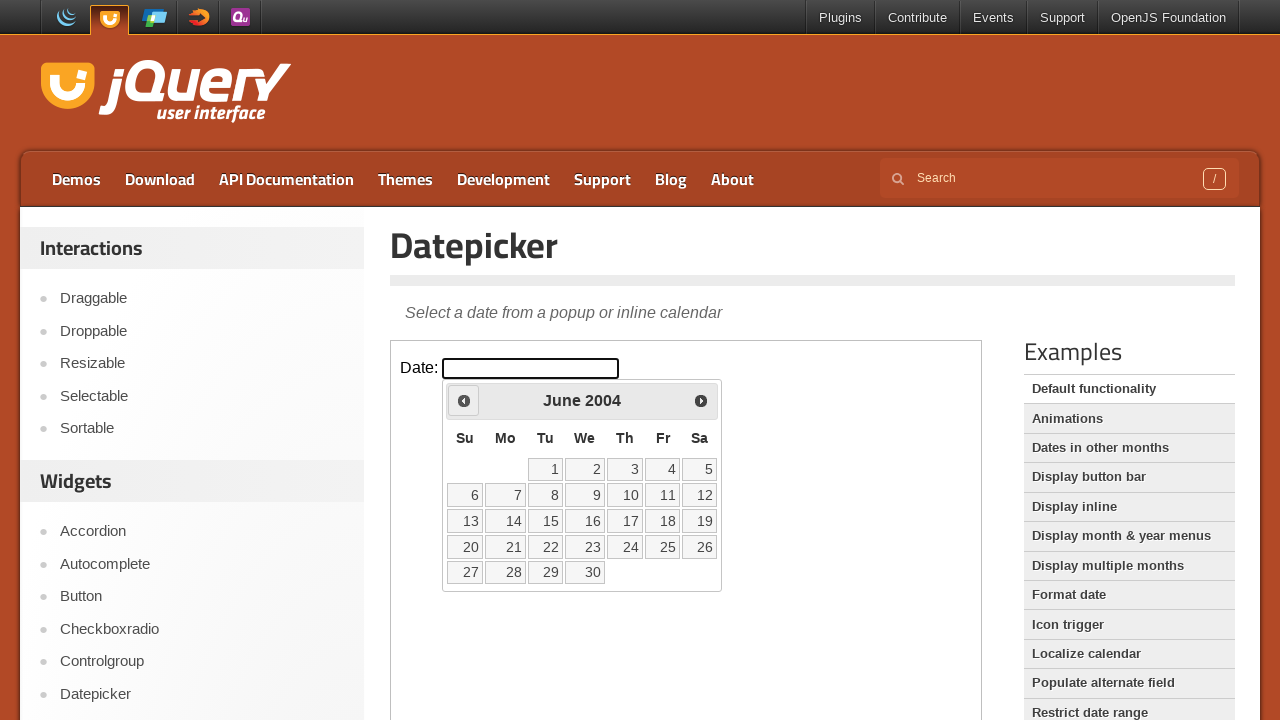

Checked current date: June 2004
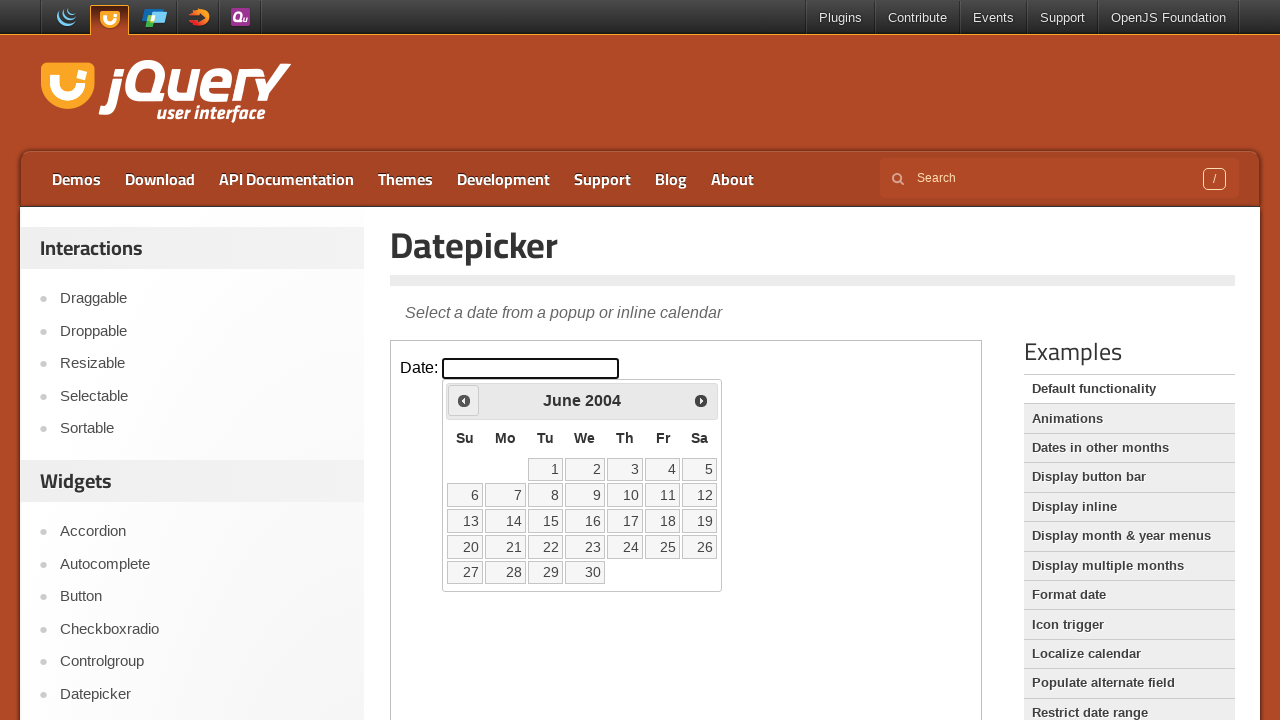

Clicked previous month button to navigate backwards at (464, 400) on iframe >> nth=0 >> internal:control=enter-frame >> .ui-icon.ui-icon-circle-trian
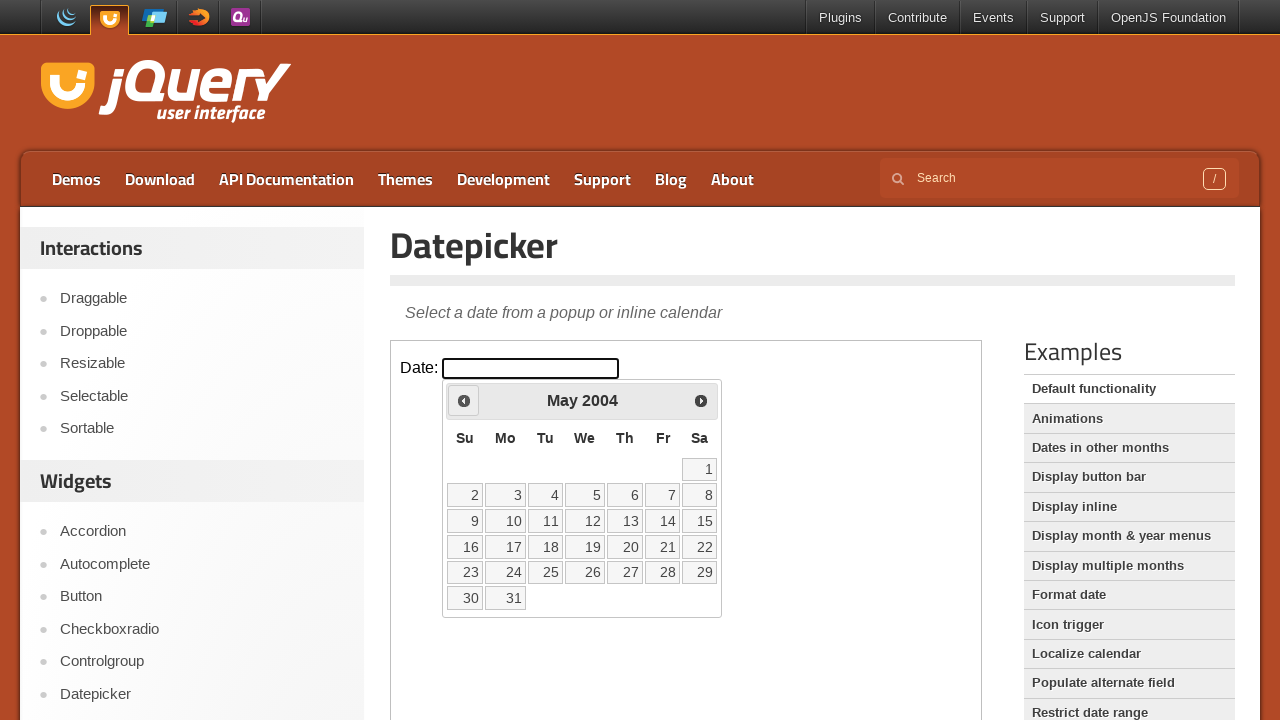

Checked current date: May 2004
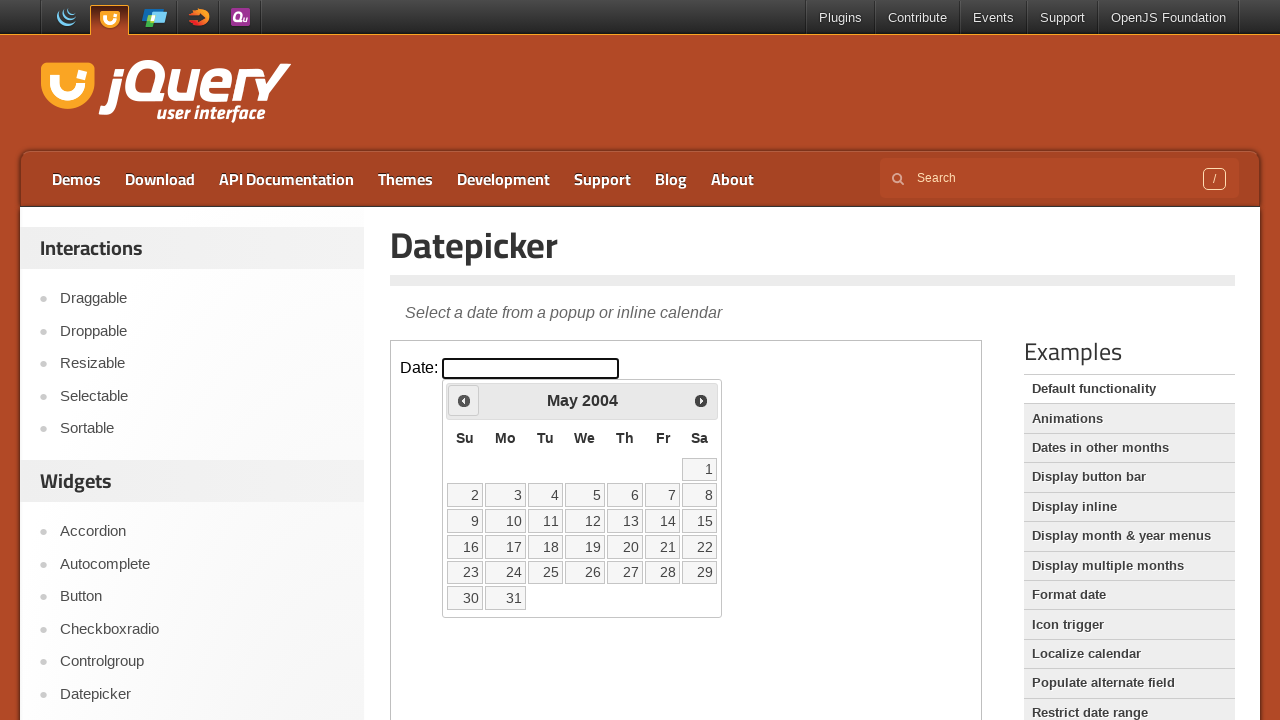

Clicked previous month button to navigate backwards at (464, 400) on iframe >> nth=0 >> internal:control=enter-frame >> .ui-icon.ui-icon-circle-trian
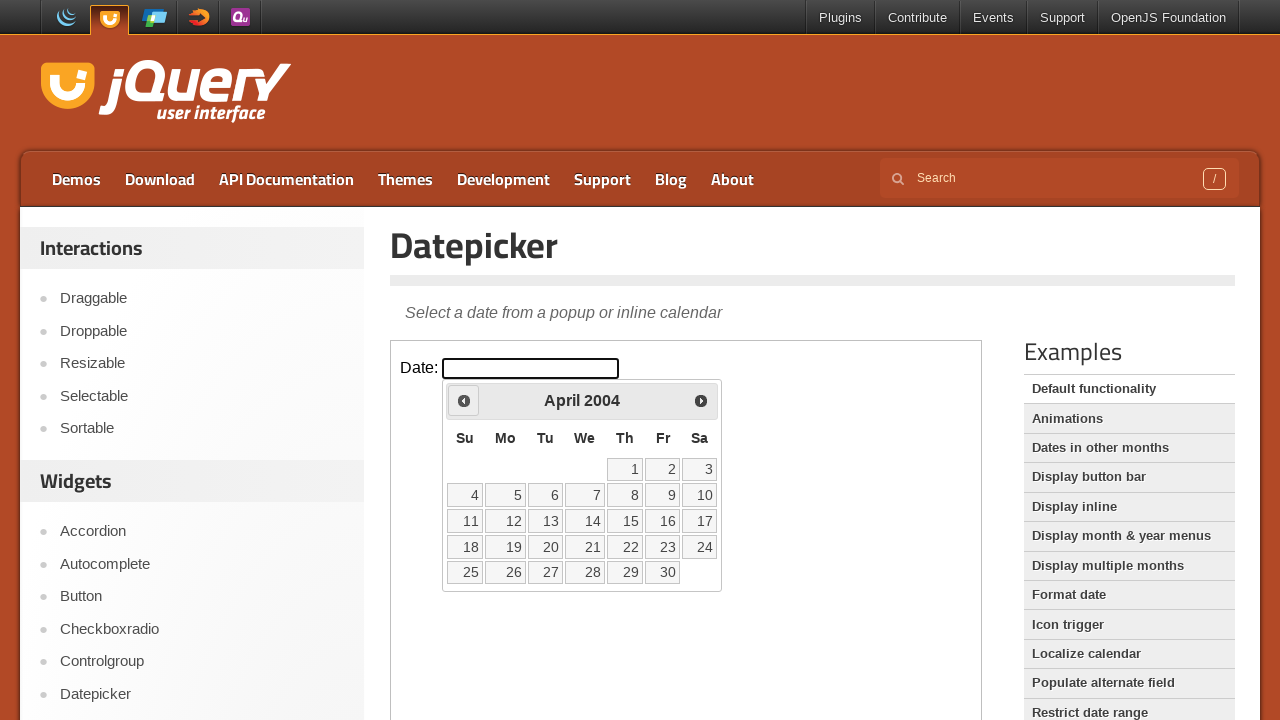

Checked current date: April 2004
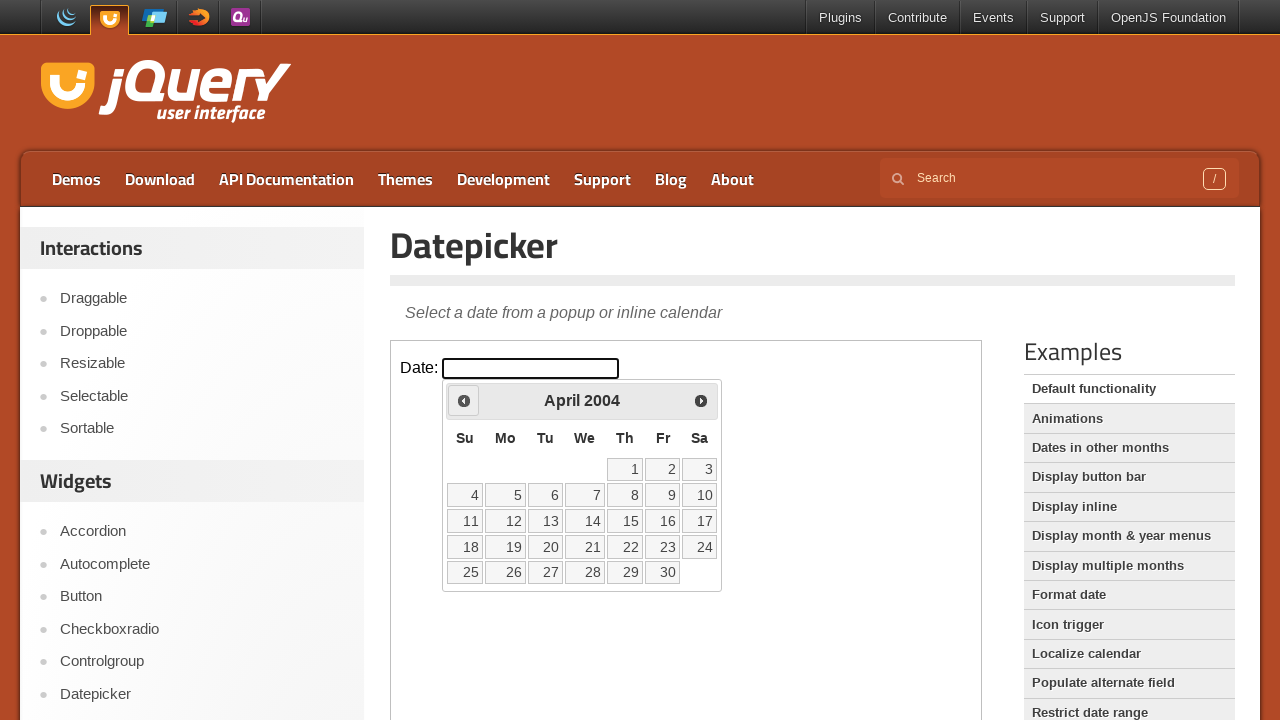

Clicked previous month button to navigate backwards at (464, 400) on iframe >> nth=0 >> internal:control=enter-frame >> .ui-icon.ui-icon-circle-trian
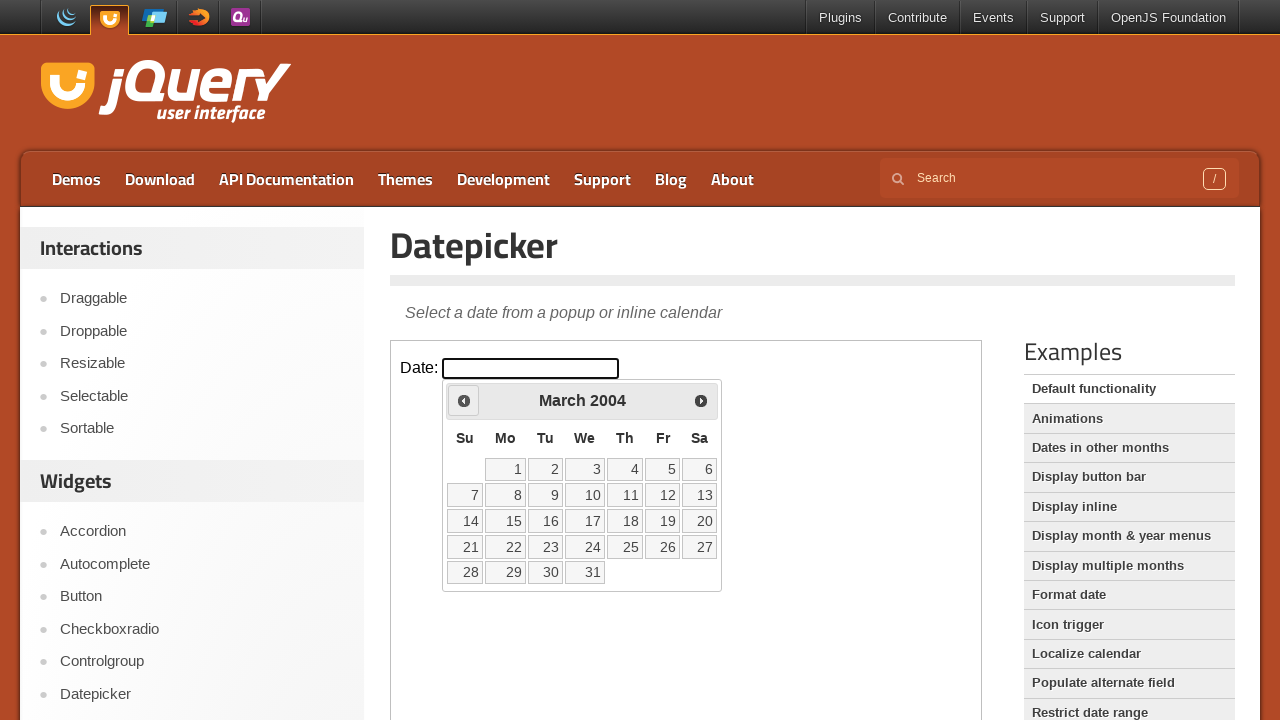

Checked current date: March 2004
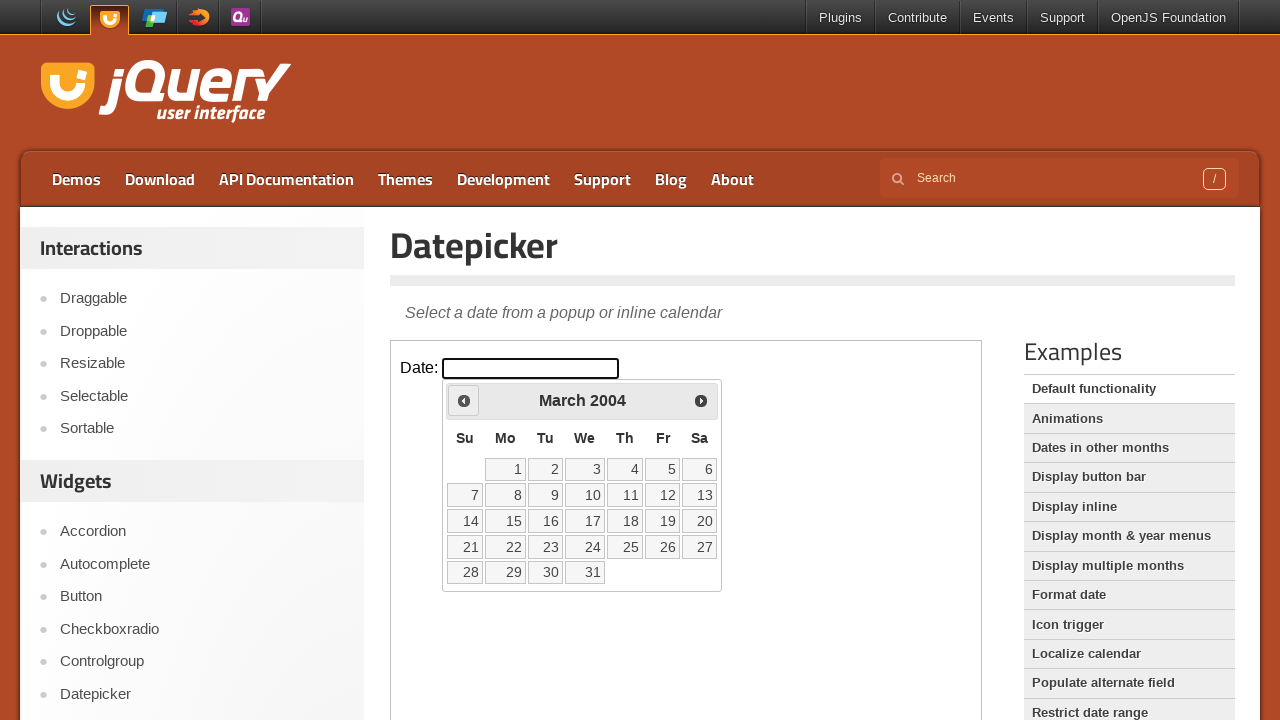

Clicked previous month button to navigate backwards at (464, 400) on iframe >> nth=0 >> internal:control=enter-frame >> .ui-icon.ui-icon-circle-trian
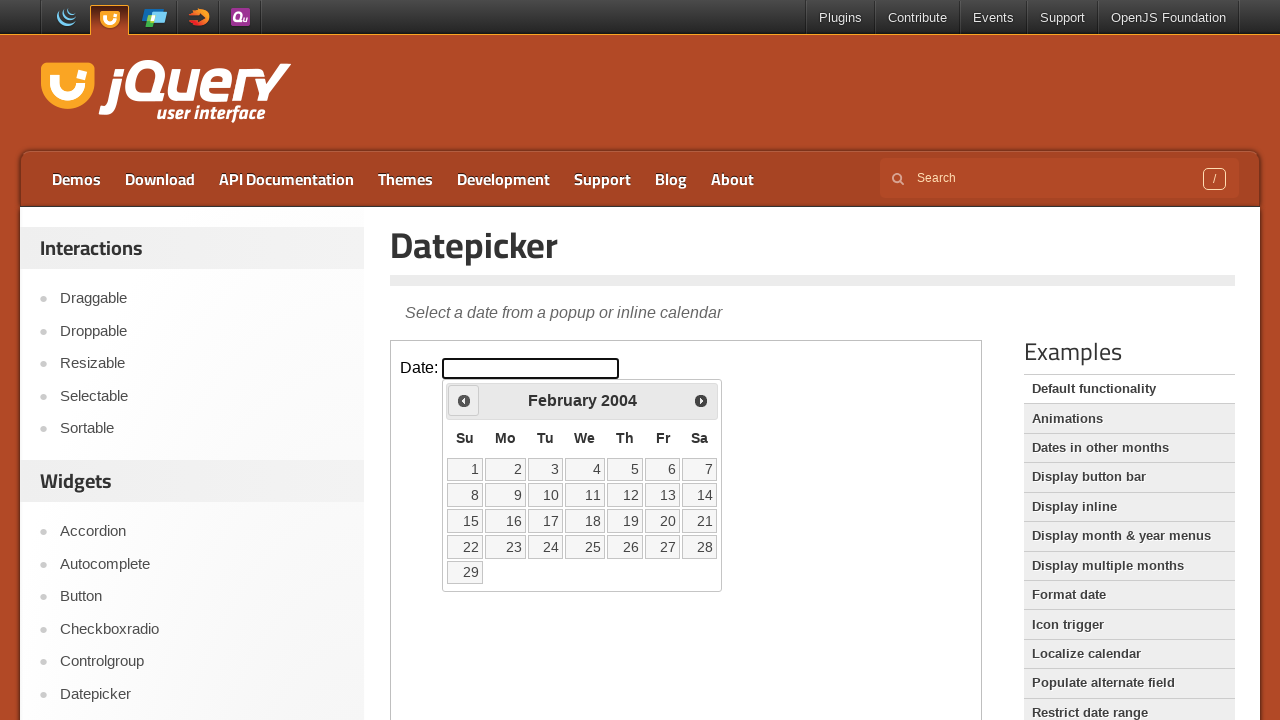

Checked current date: February 2004
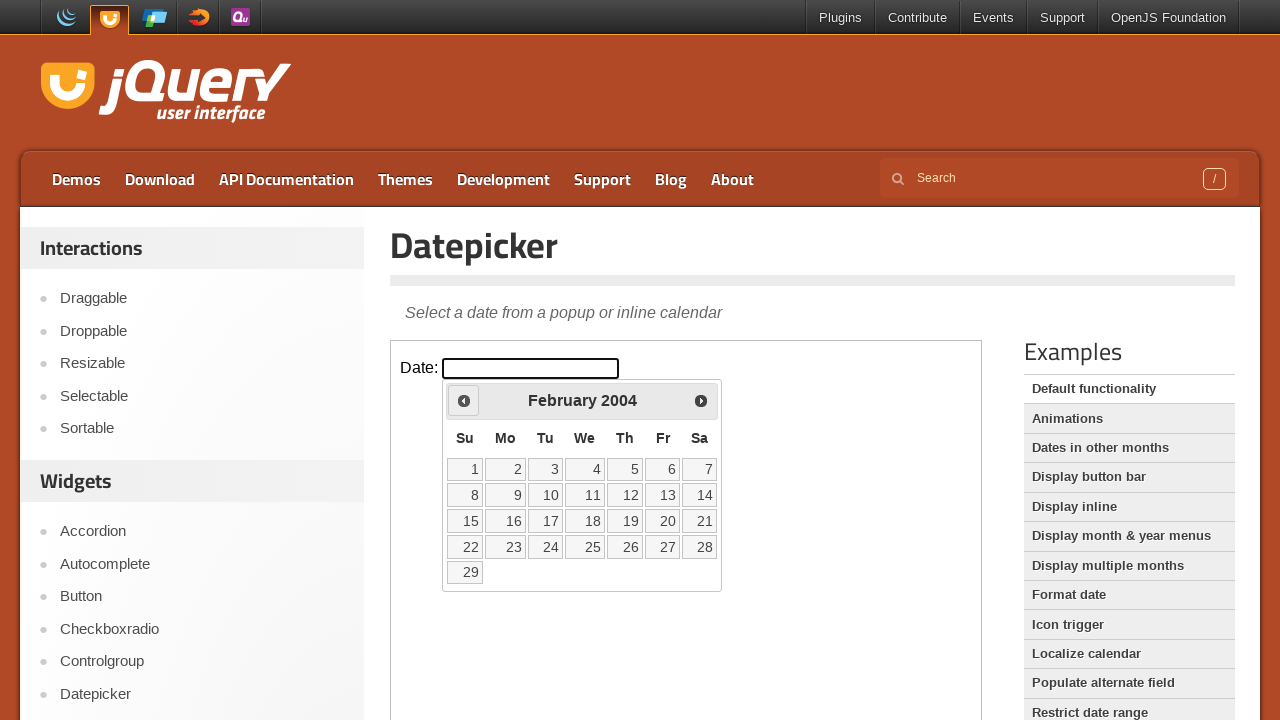

Clicked previous month button to navigate backwards at (464, 400) on iframe >> nth=0 >> internal:control=enter-frame >> .ui-icon.ui-icon-circle-trian
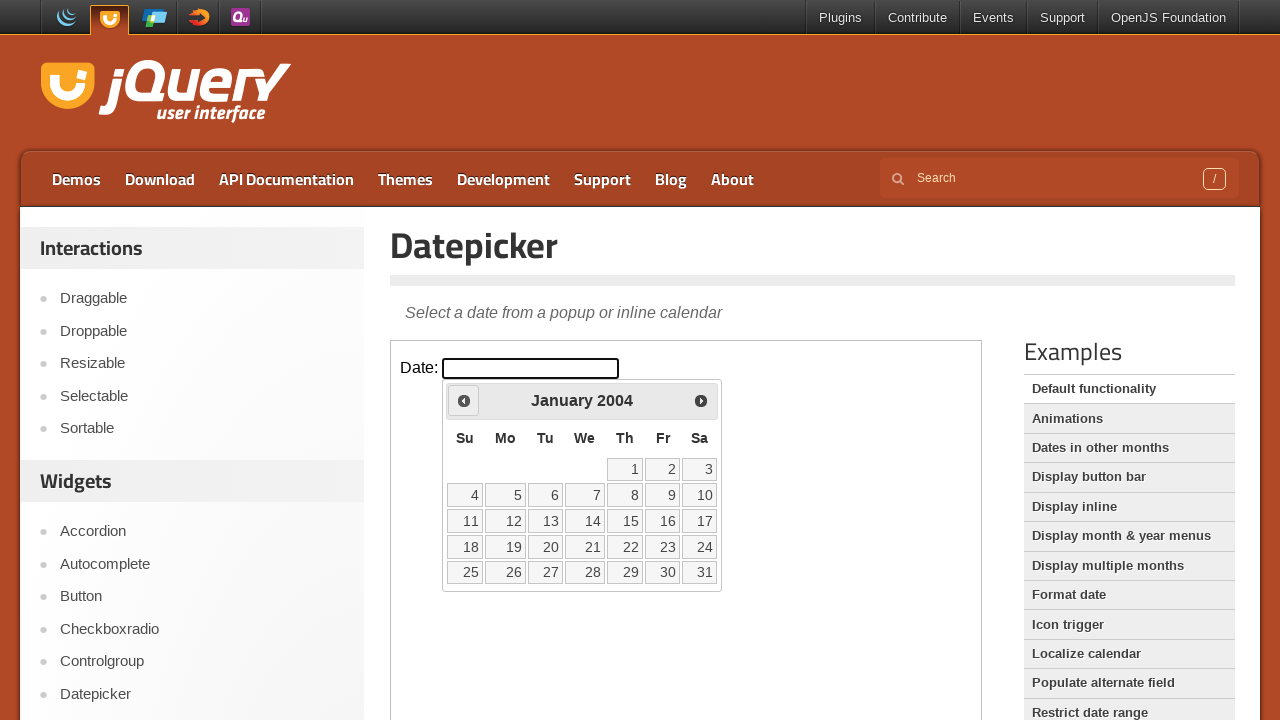

Checked current date: January 2004
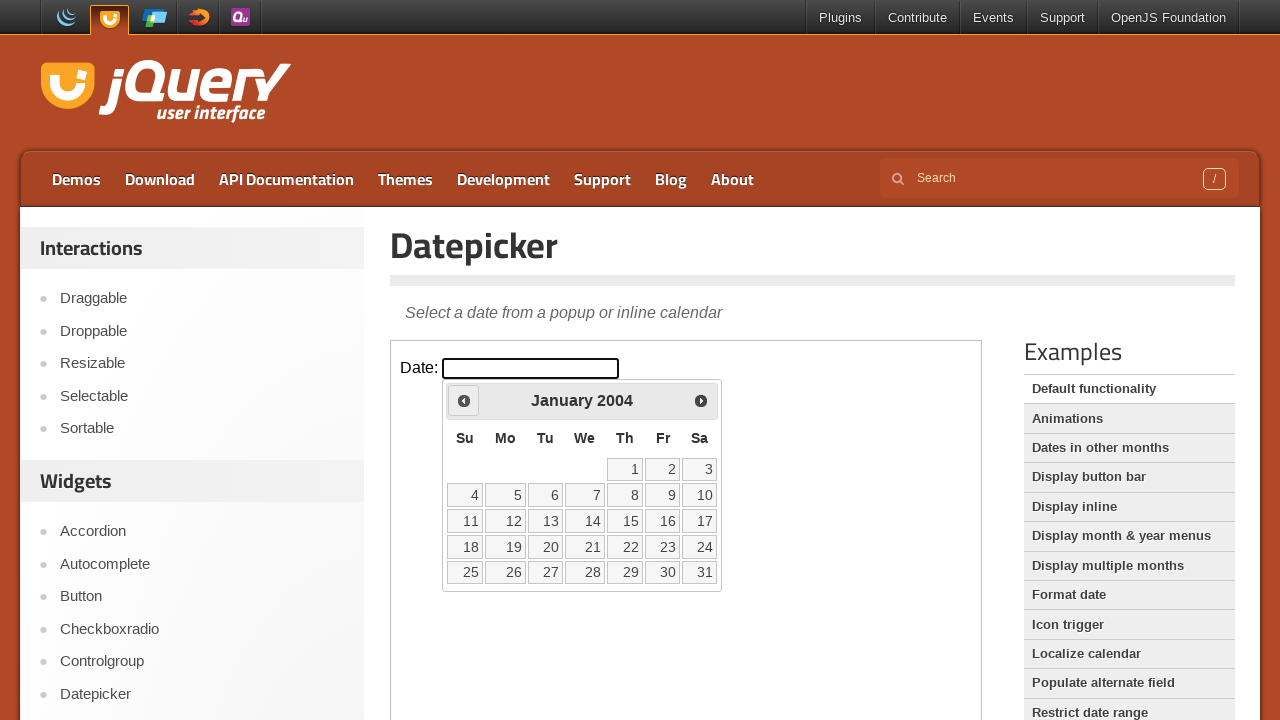

Clicked previous month button to navigate backwards at (464, 400) on iframe >> nth=0 >> internal:control=enter-frame >> .ui-icon.ui-icon-circle-trian
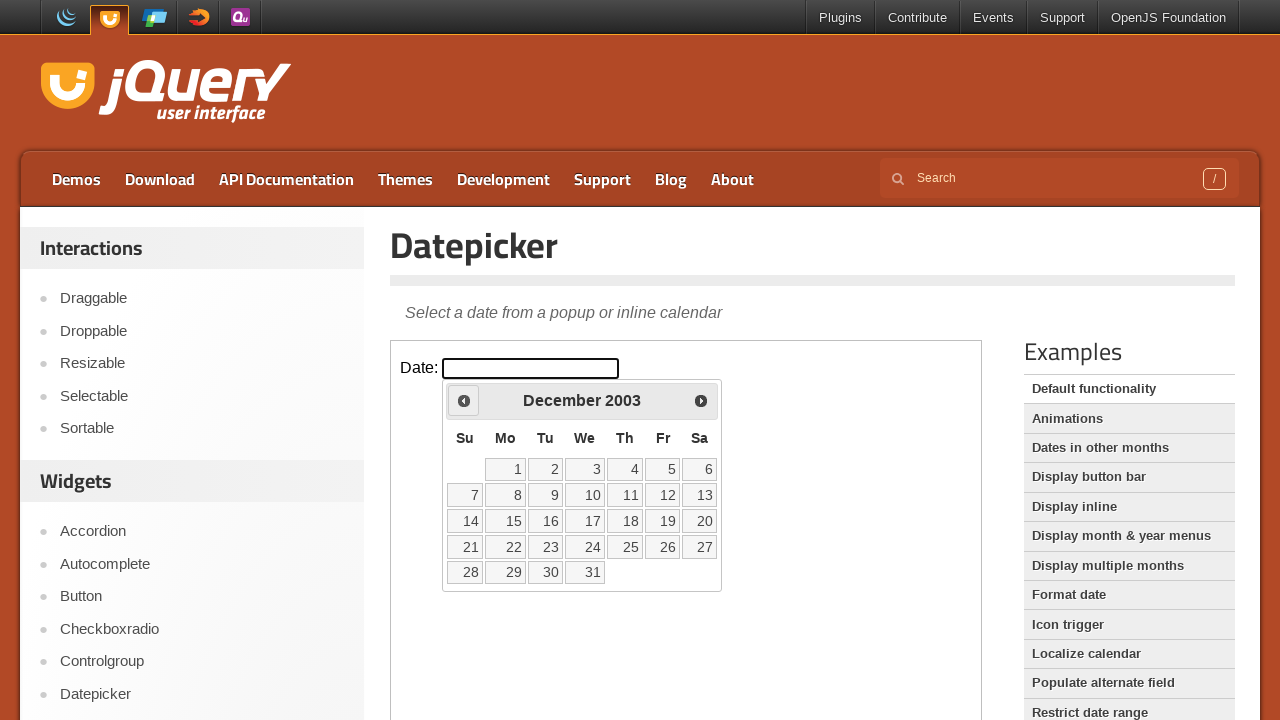

Checked current date: December 2003
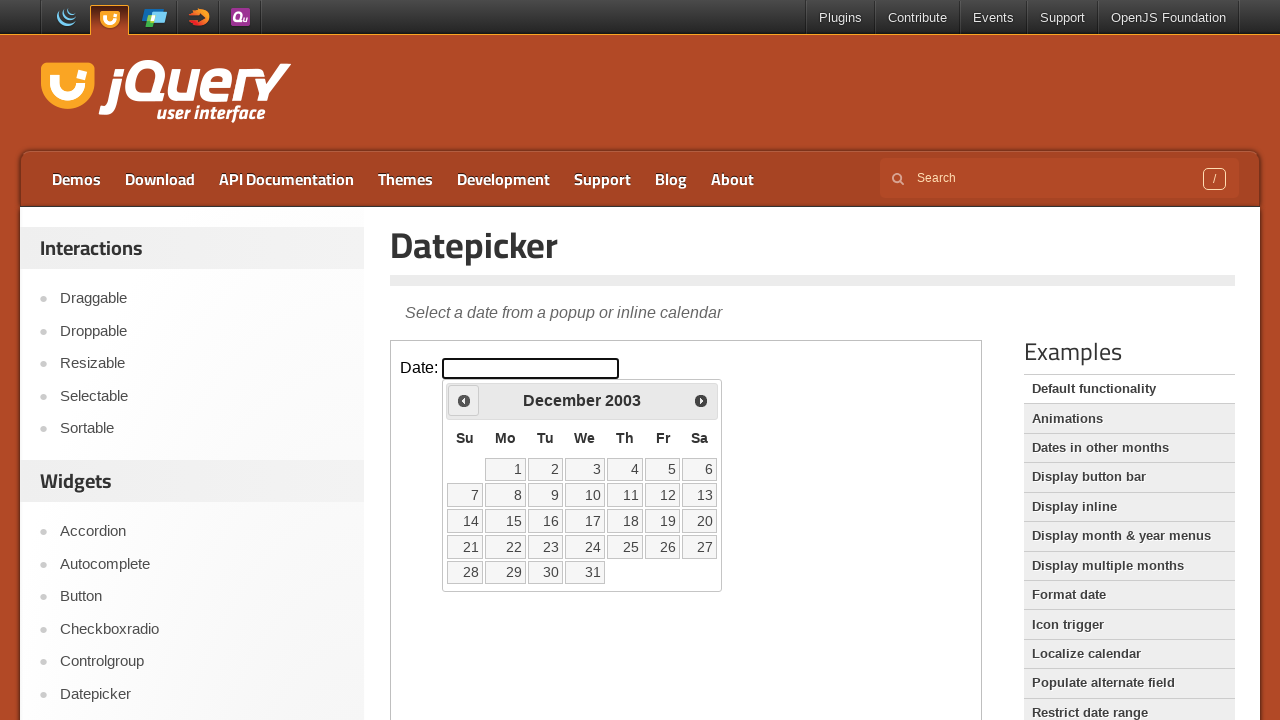

Clicked previous month button to navigate backwards at (464, 400) on iframe >> nth=0 >> internal:control=enter-frame >> .ui-icon.ui-icon-circle-trian
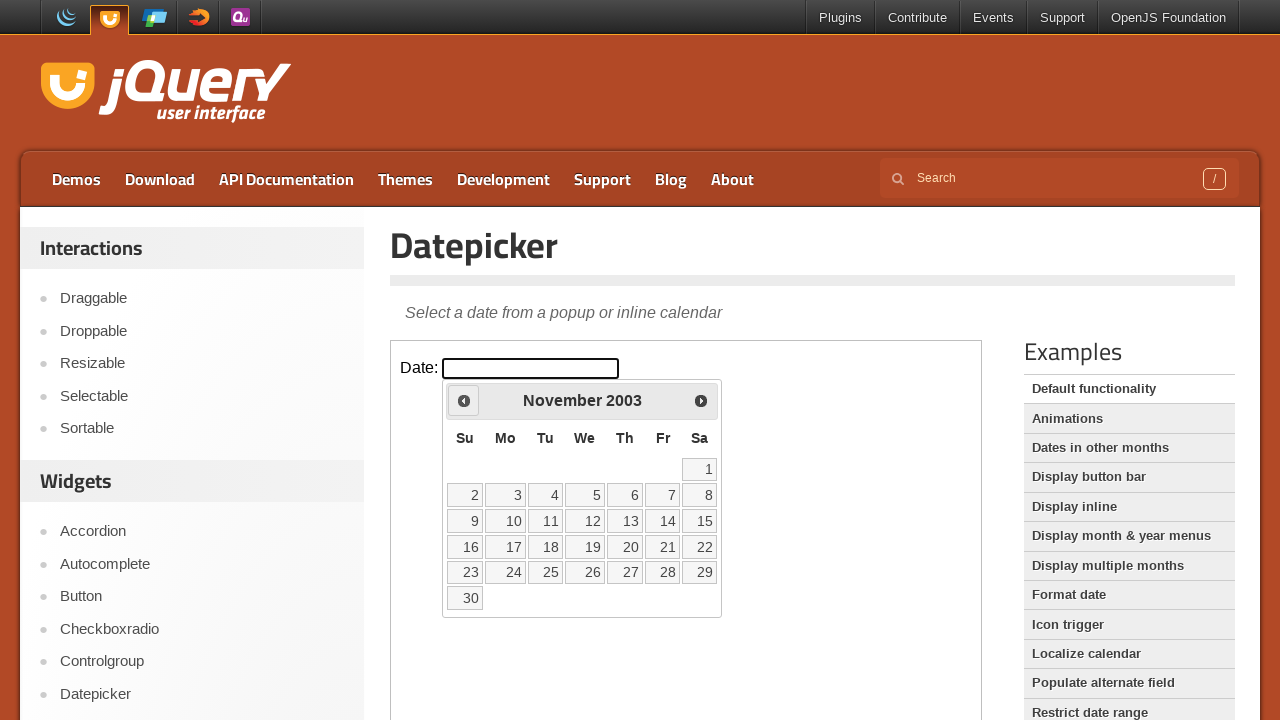

Checked current date: November 2003
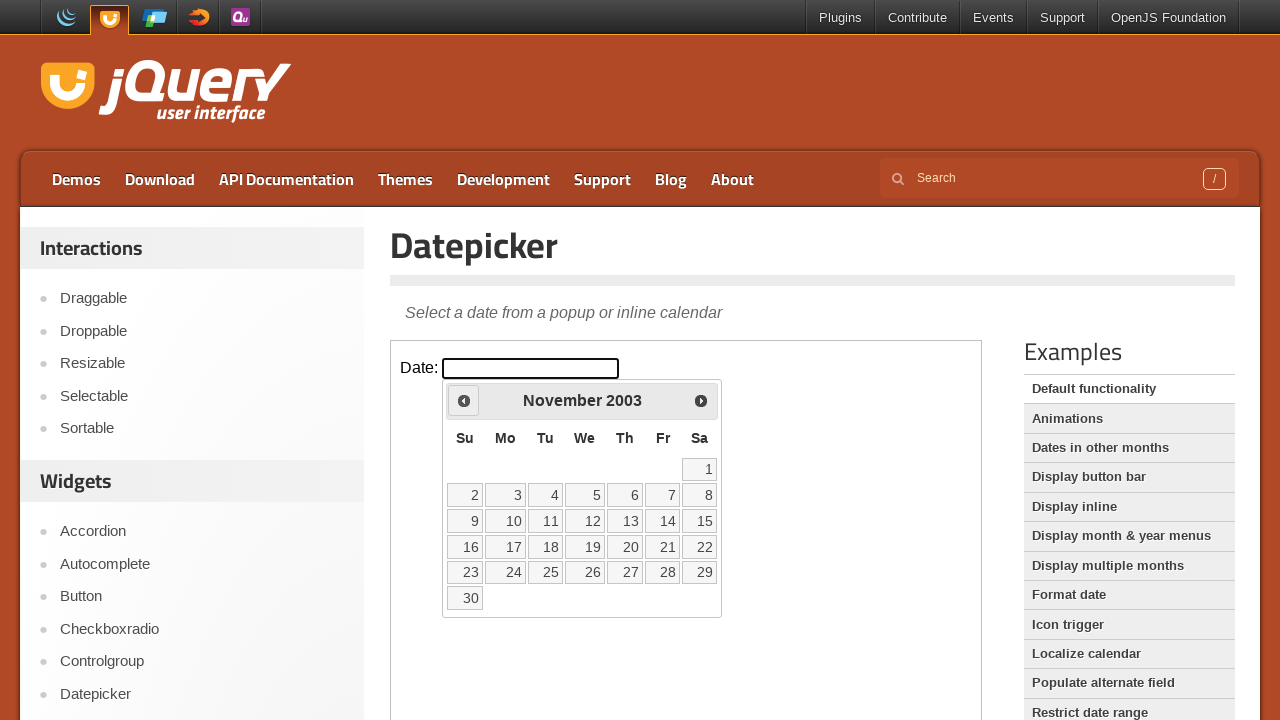

Clicked previous month button to navigate backwards at (464, 400) on iframe >> nth=0 >> internal:control=enter-frame >> .ui-icon.ui-icon-circle-trian
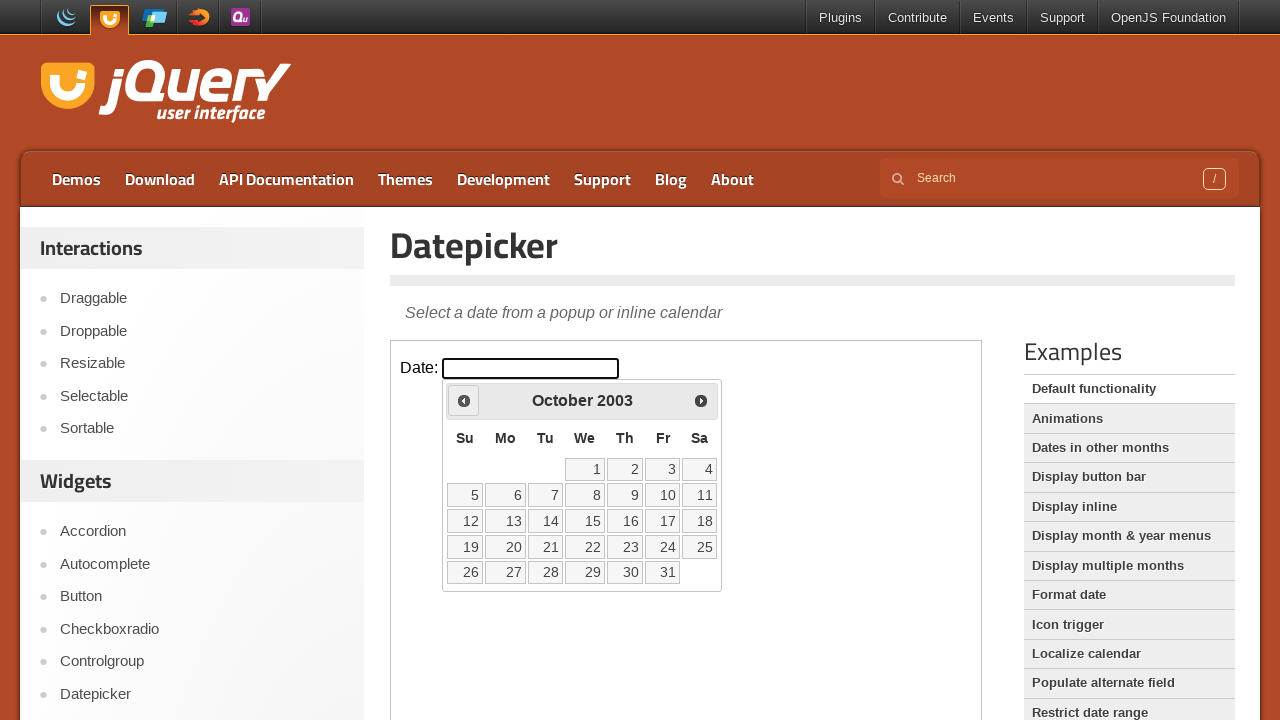

Checked current date: October 2003
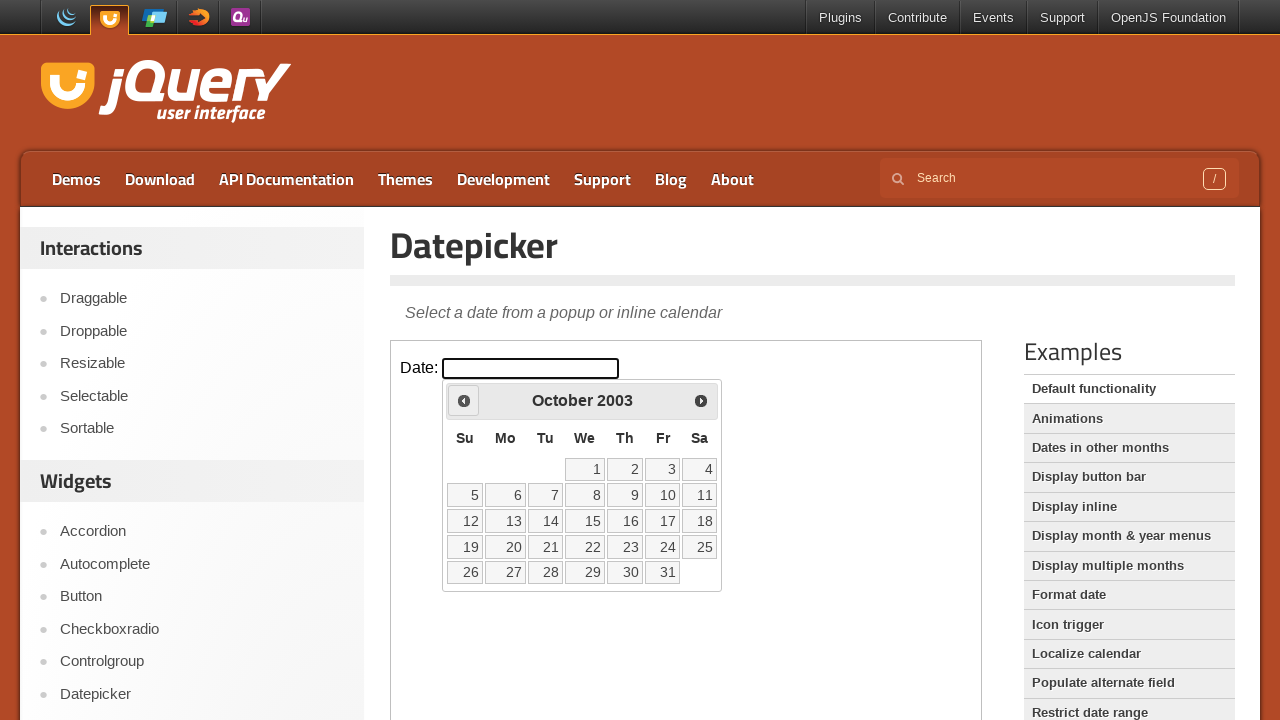

Clicked previous month button to navigate backwards at (464, 400) on iframe >> nth=0 >> internal:control=enter-frame >> .ui-icon.ui-icon-circle-trian
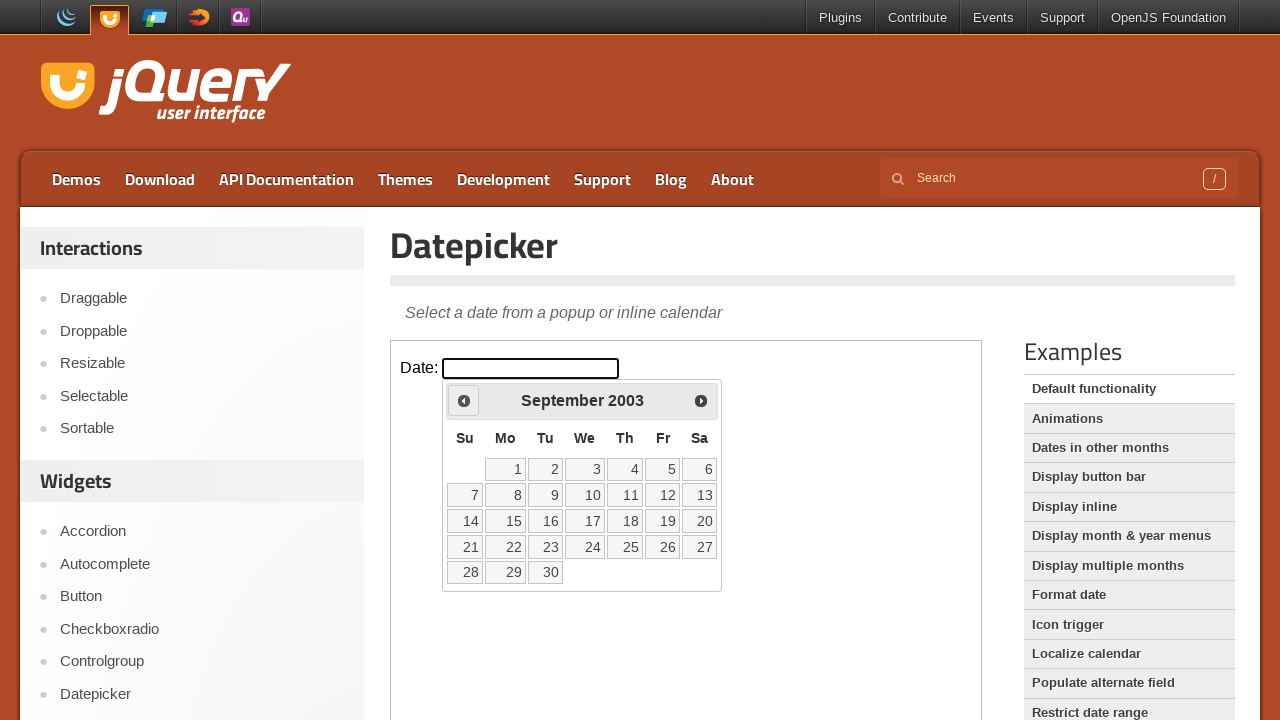

Checked current date: September 2003
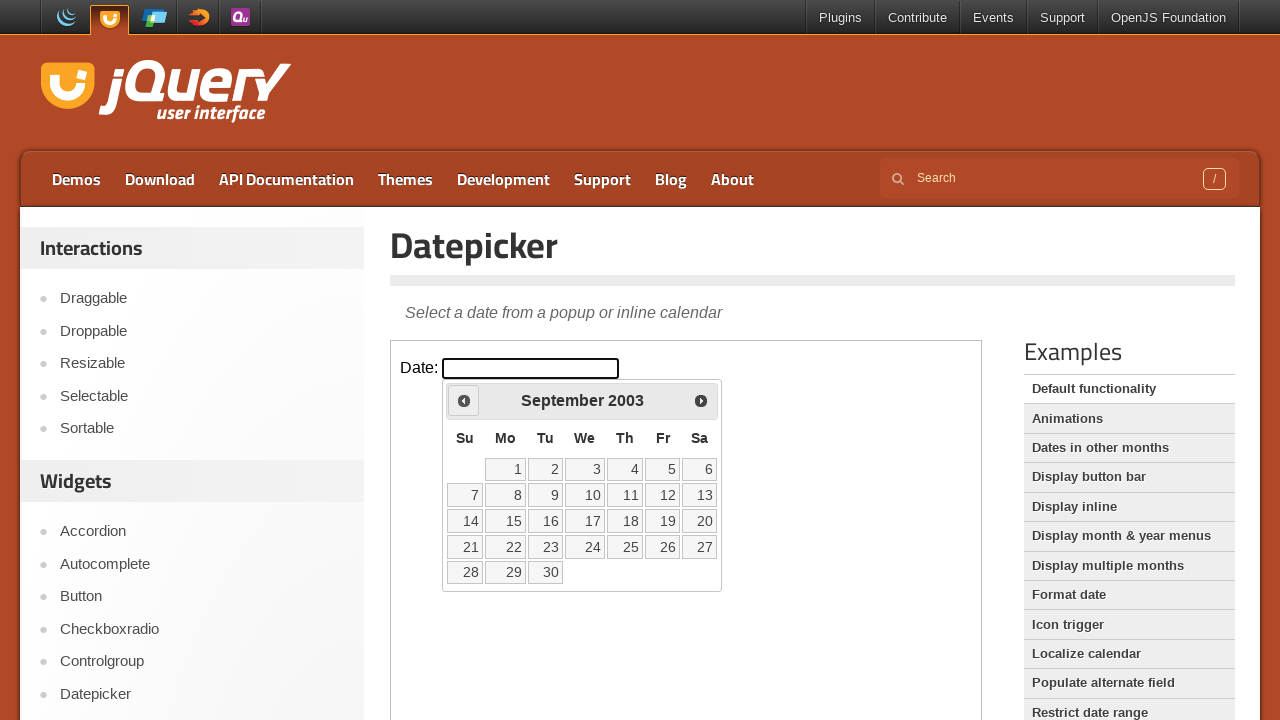

Clicked previous month button to navigate backwards at (464, 400) on iframe >> nth=0 >> internal:control=enter-frame >> .ui-icon.ui-icon-circle-trian
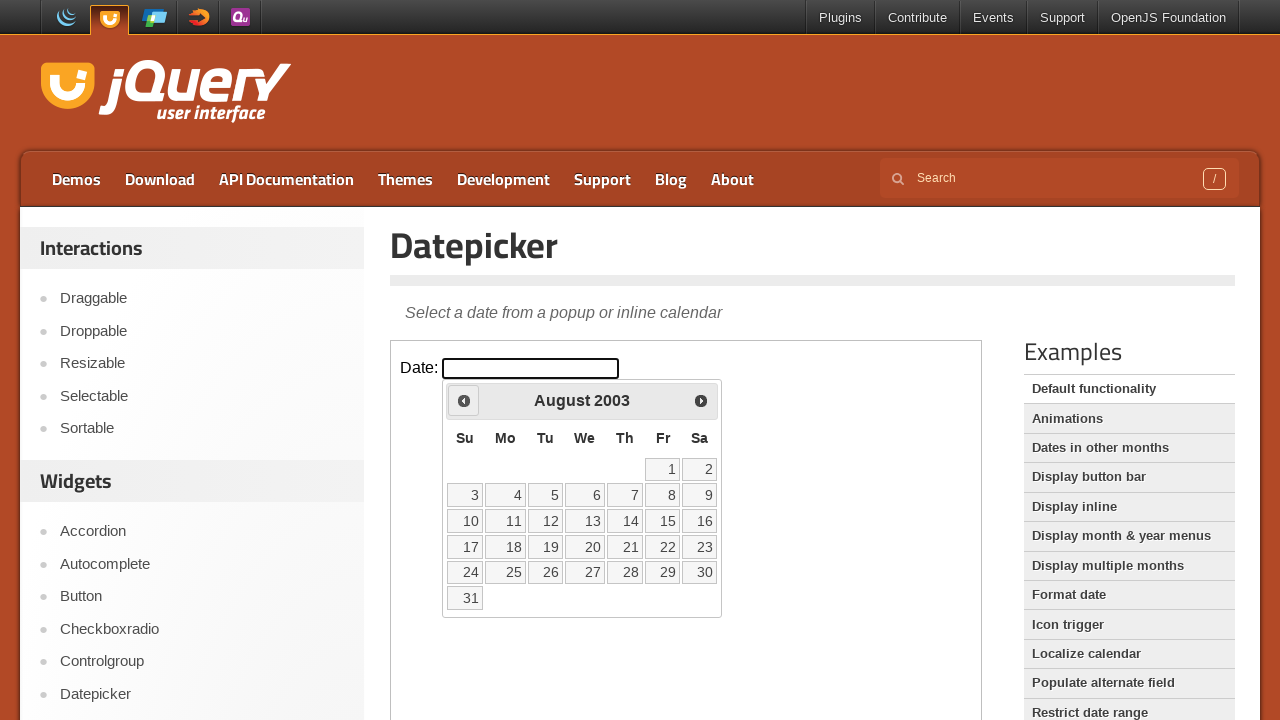

Checked current date: August 2003
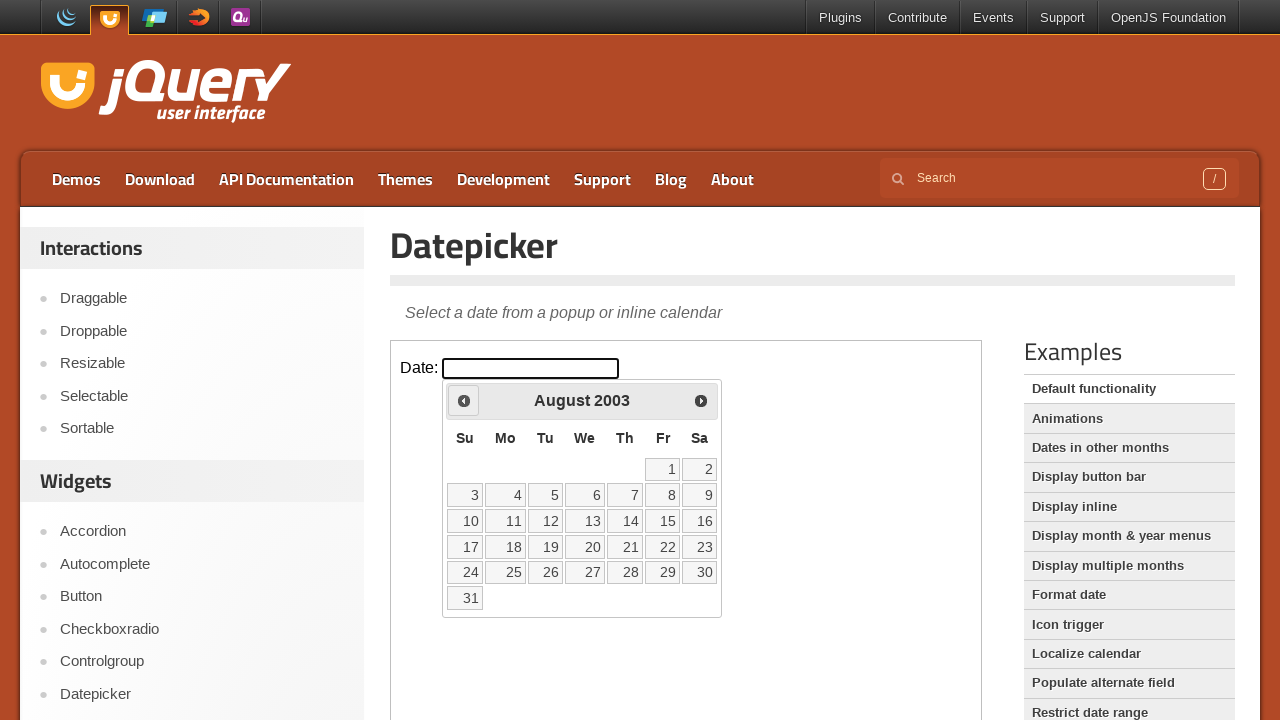

Clicked previous month button to navigate backwards at (464, 400) on iframe >> nth=0 >> internal:control=enter-frame >> .ui-icon.ui-icon-circle-trian
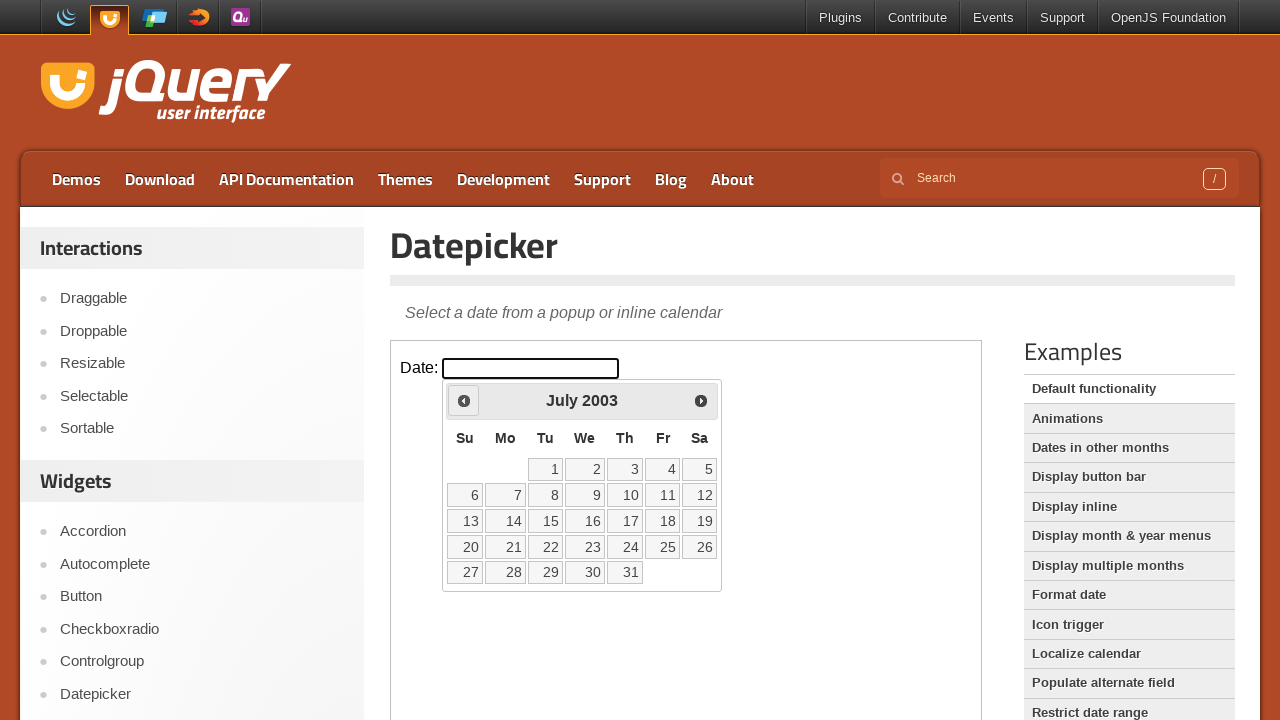

Checked current date: July 2003
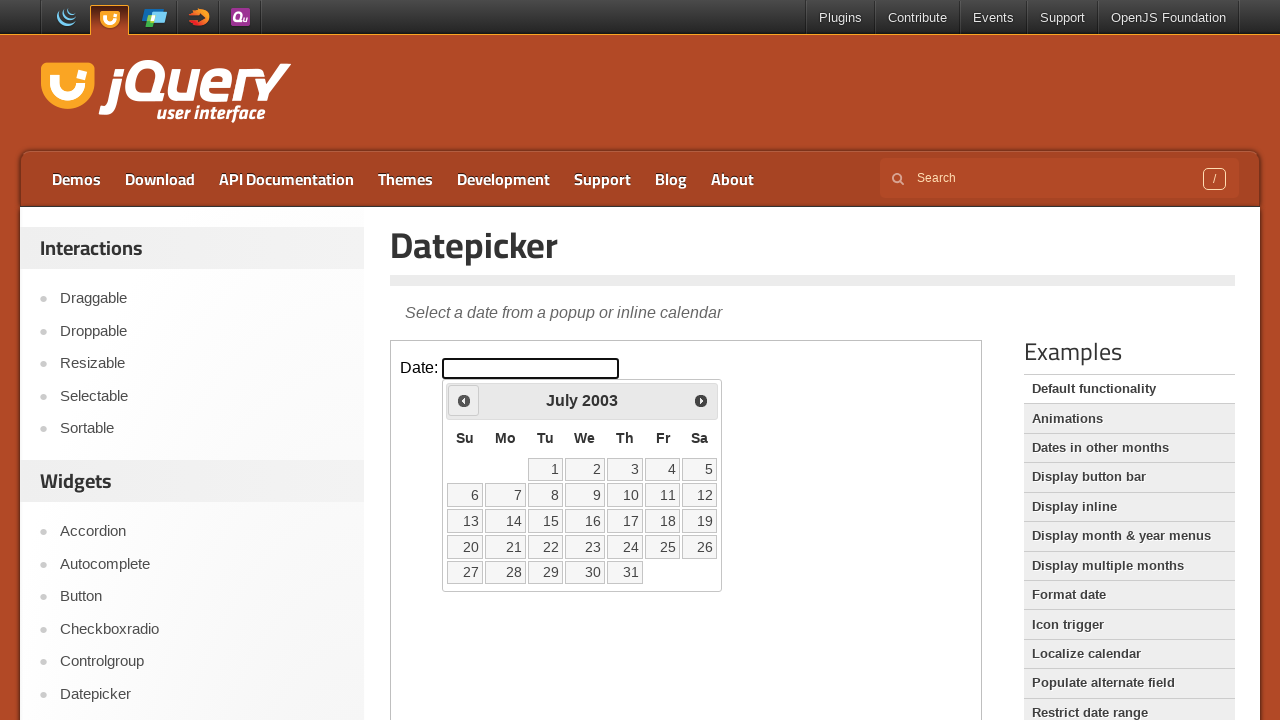

Clicked previous month button to navigate backwards at (464, 400) on iframe >> nth=0 >> internal:control=enter-frame >> .ui-icon.ui-icon-circle-trian
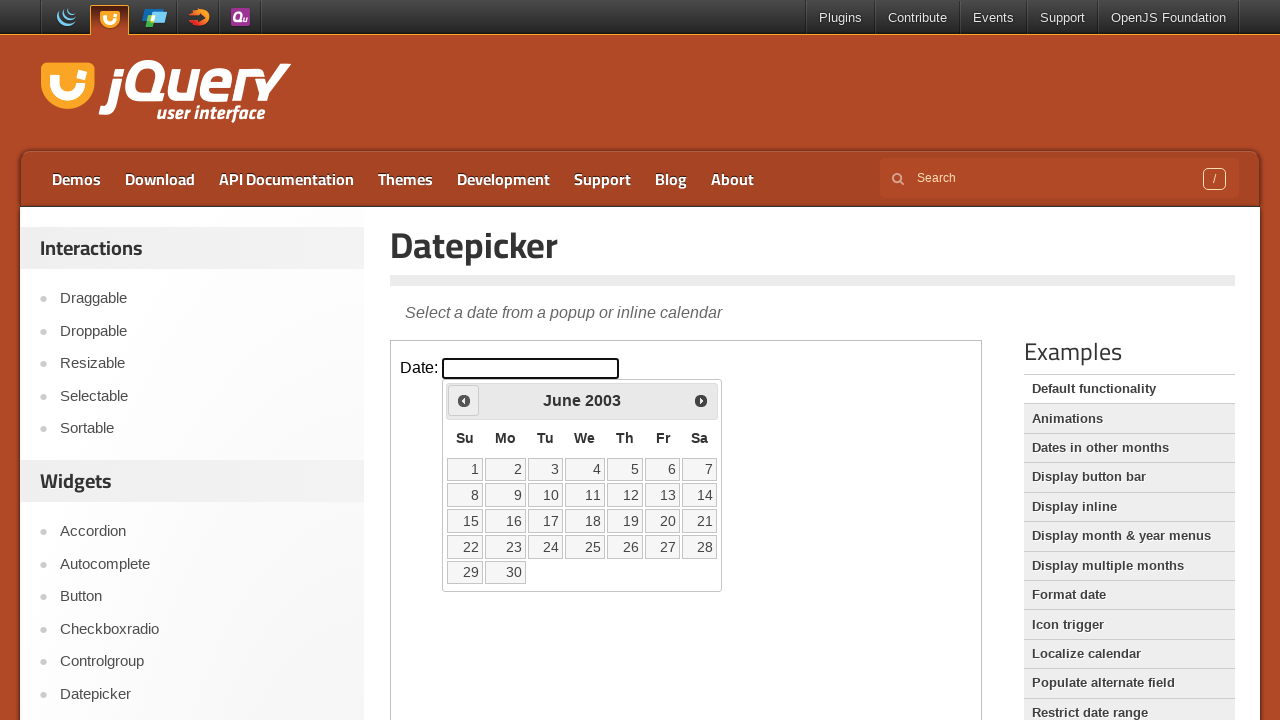

Checked current date: June 2003
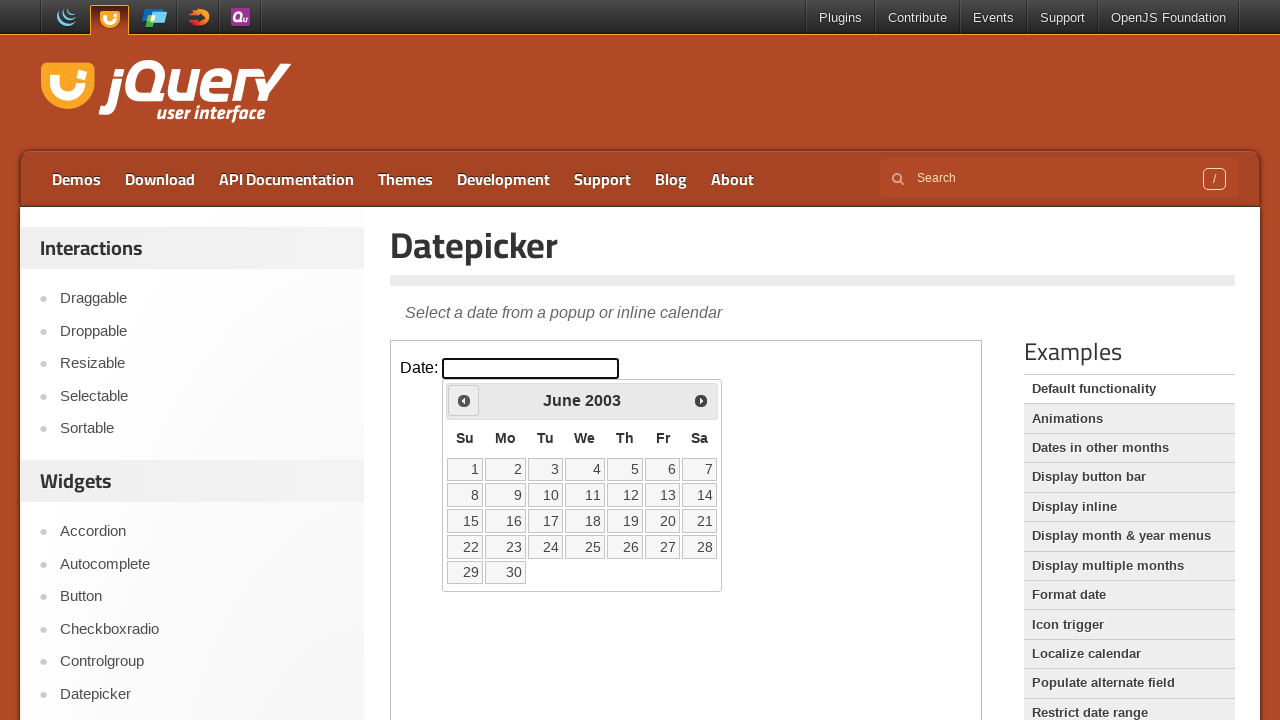

Clicked previous month button to navigate backwards at (464, 400) on iframe >> nth=0 >> internal:control=enter-frame >> .ui-icon.ui-icon-circle-trian
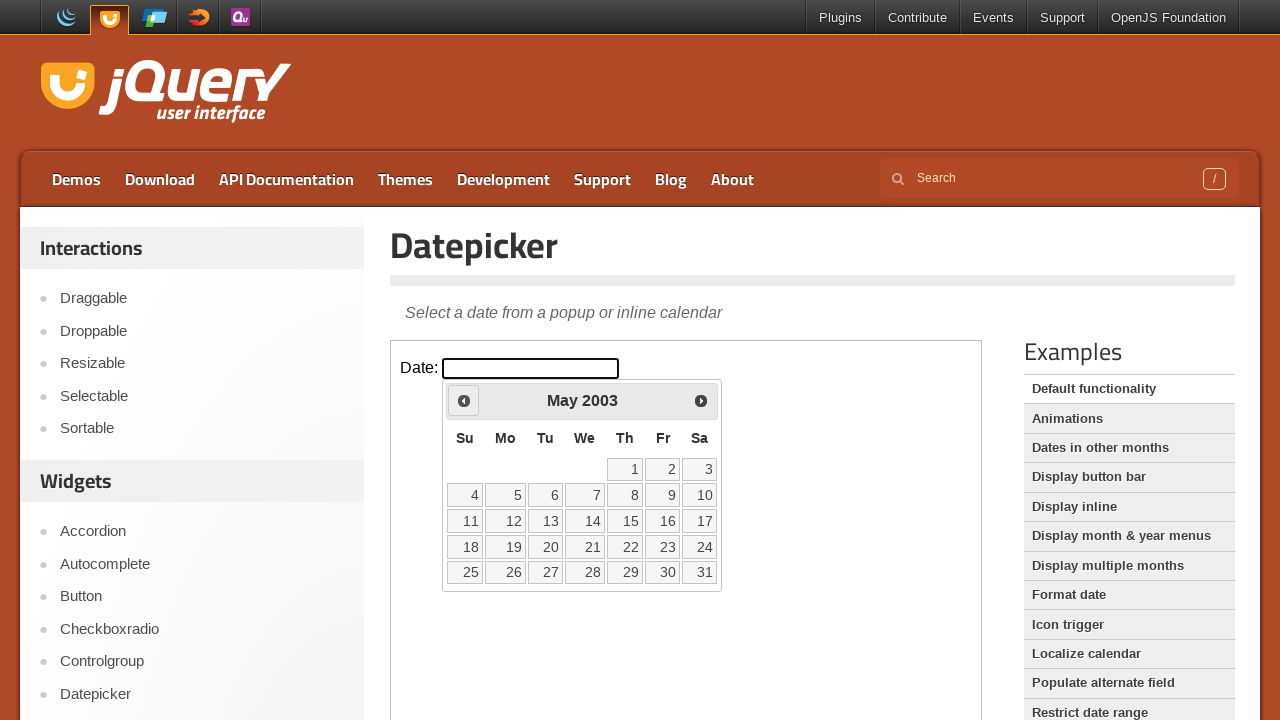

Checked current date: May 2003
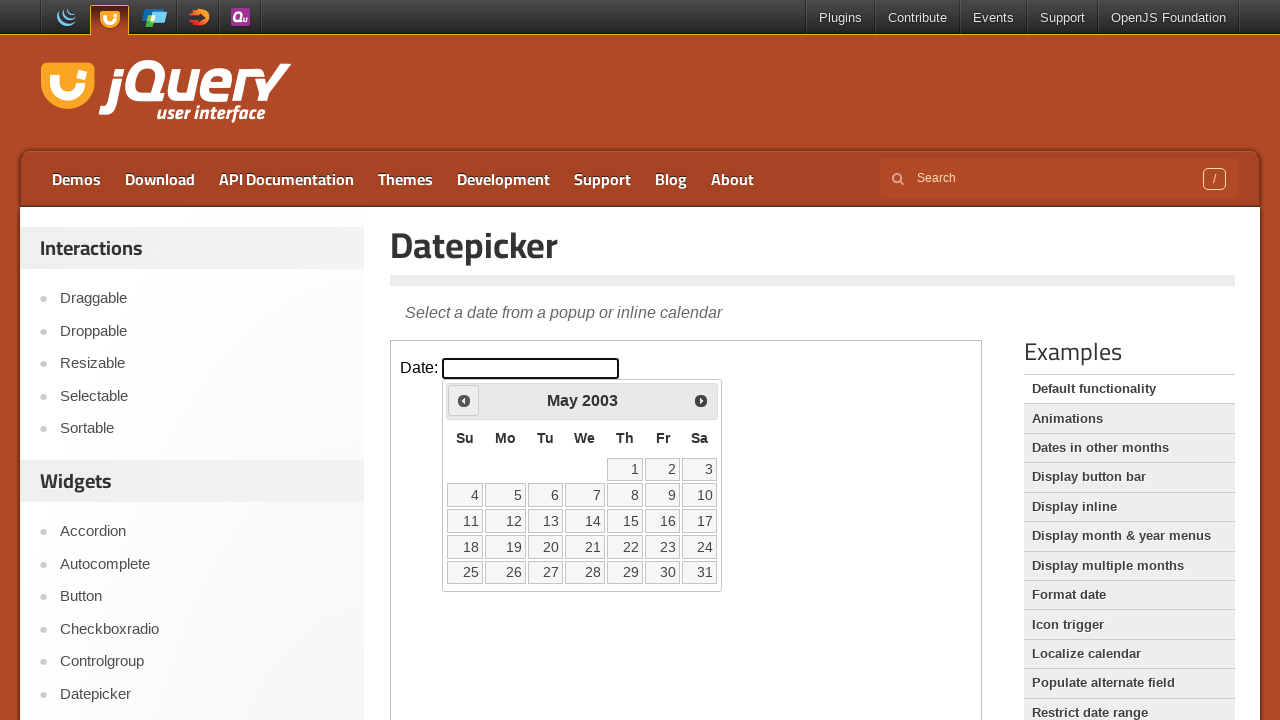

Clicked previous month button to navigate backwards at (464, 400) on iframe >> nth=0 >> internal:control=enter-frame >> .ui-icon.ui-icon-circle-trian
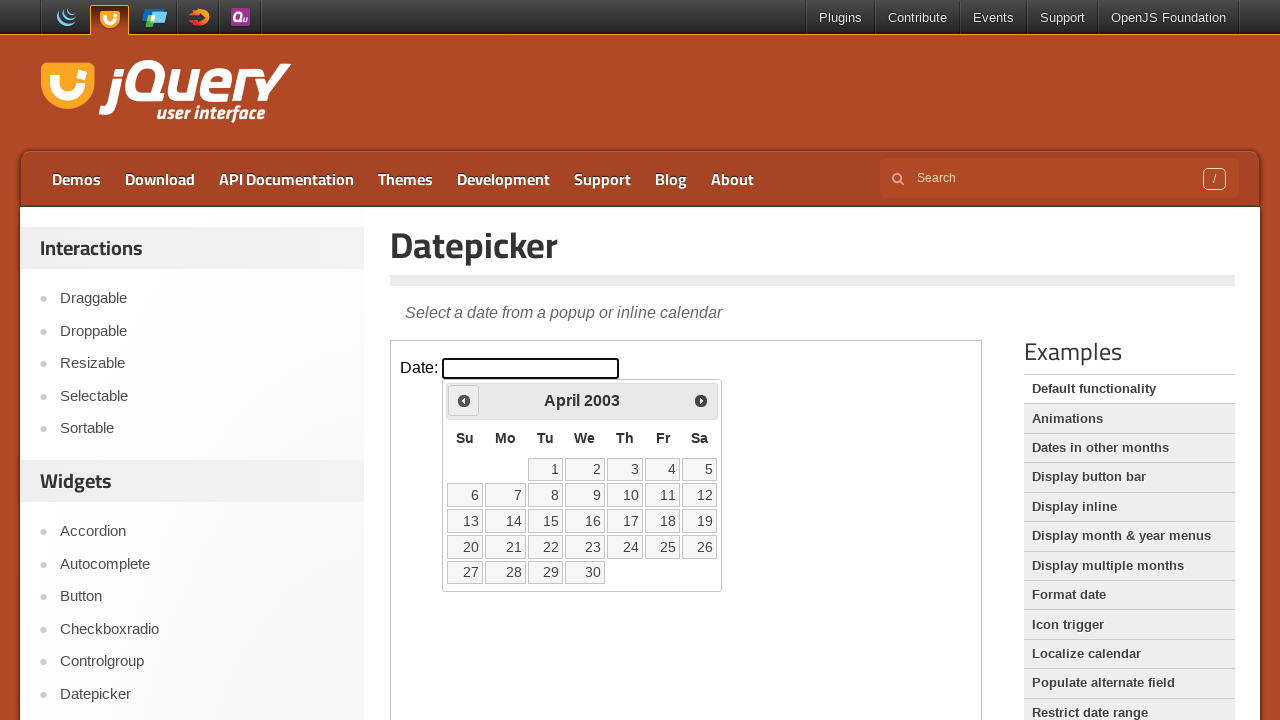

Checked current date: April 2003
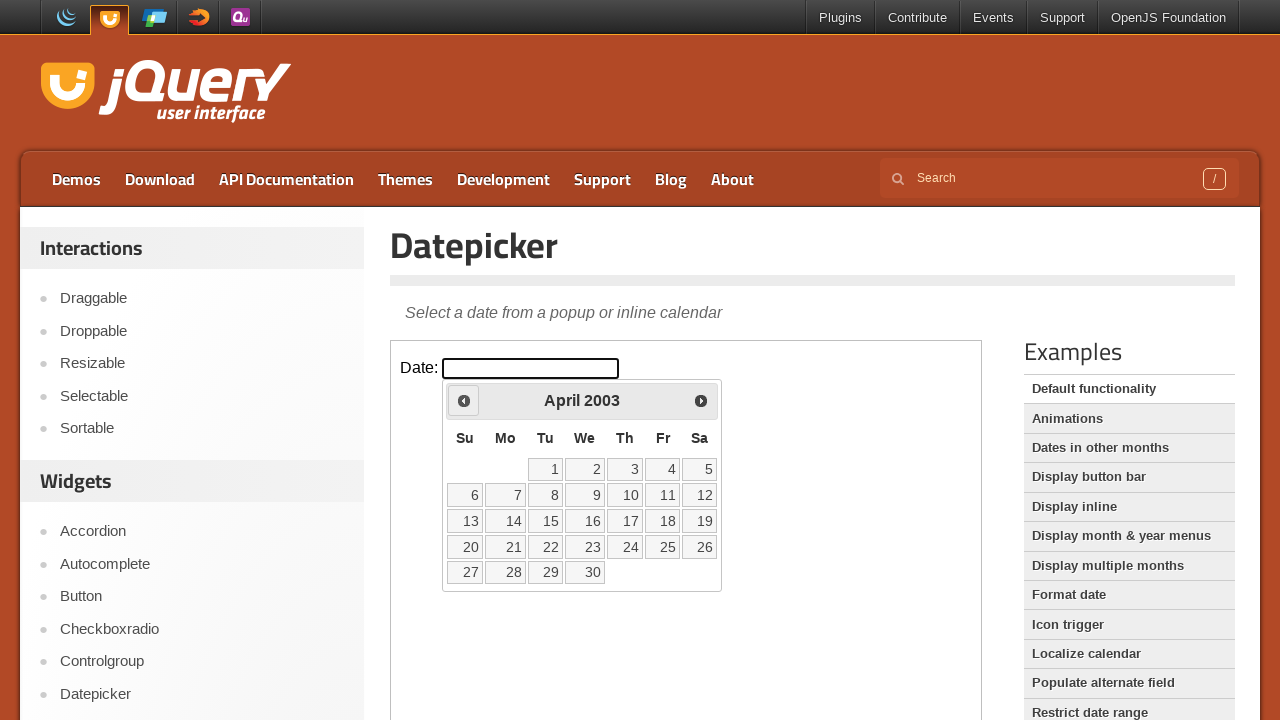

Clicked previous month button to navigate backwards at (464, 400) on iframe >> nth=0 >> internal:control=enter-frame >> .ui-icon.ui-icon-circle-trian
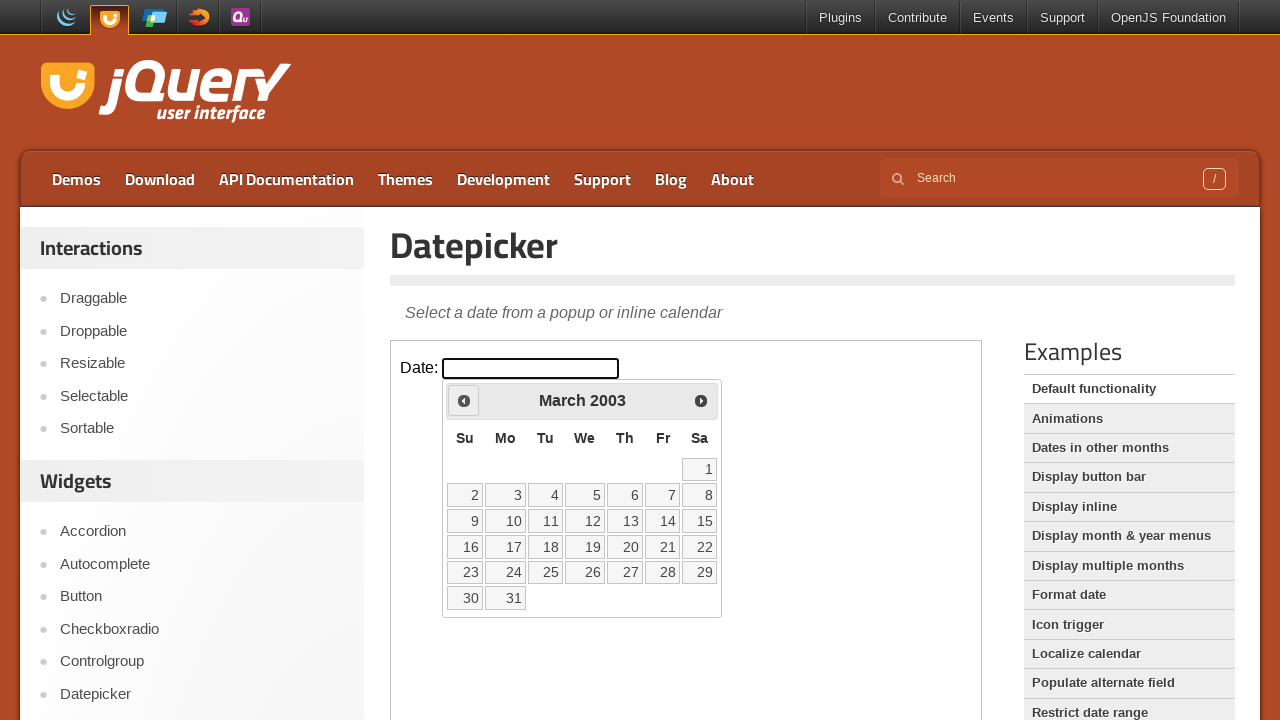

Checked current date: March 2003
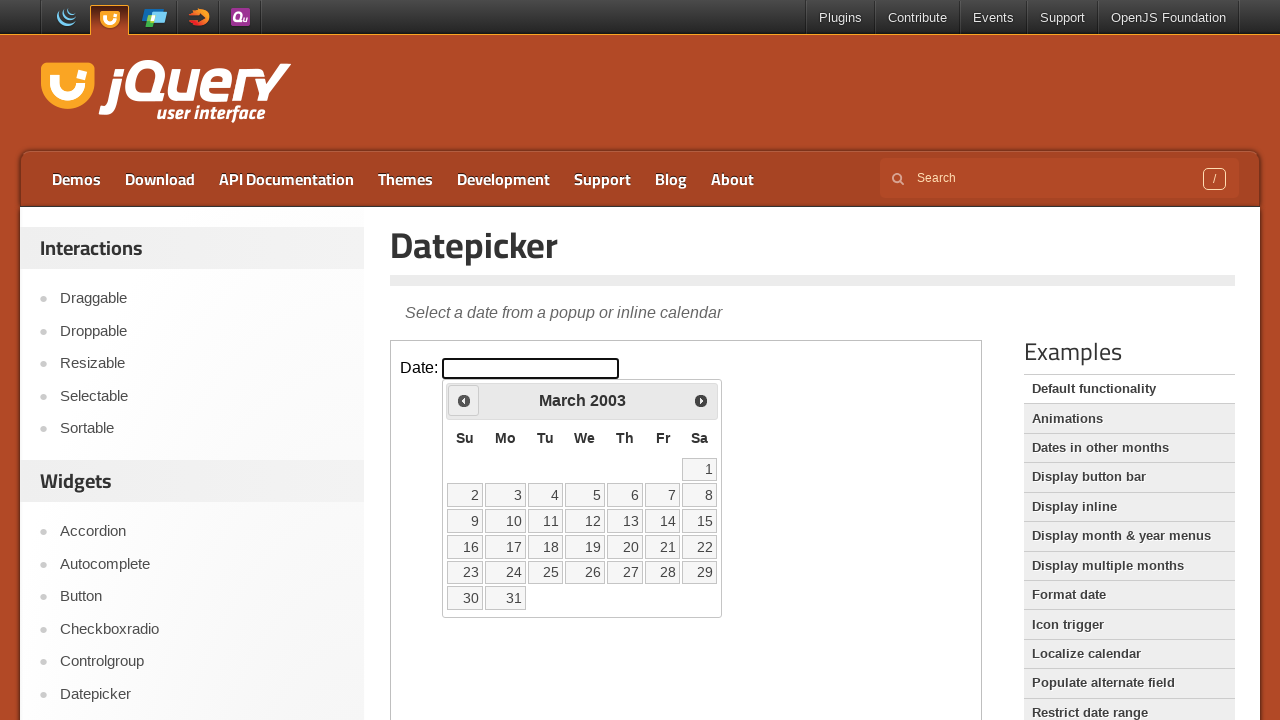

Clicked previous month button to navigate backwards at (464, 400) on iframe >> nth=0 >> internal:control=enter-frame >> .ui-icon.ui-icon-circle-trian
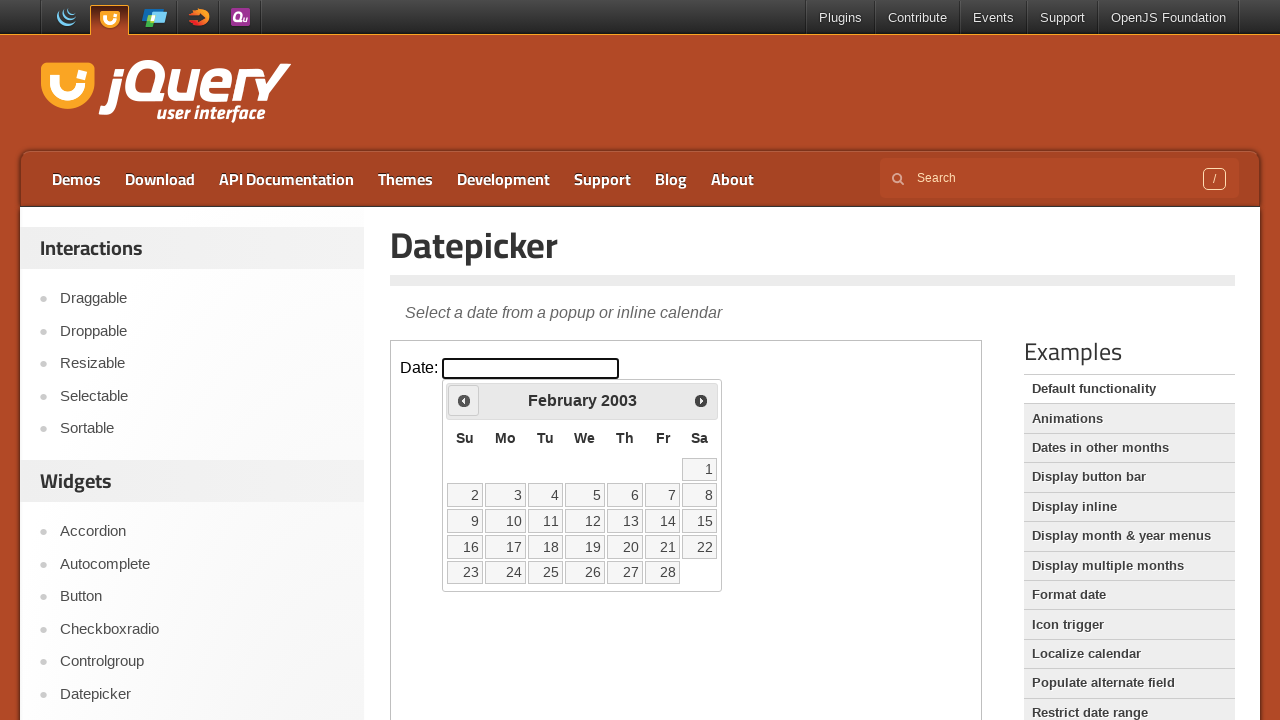

Checked current date: February 2003
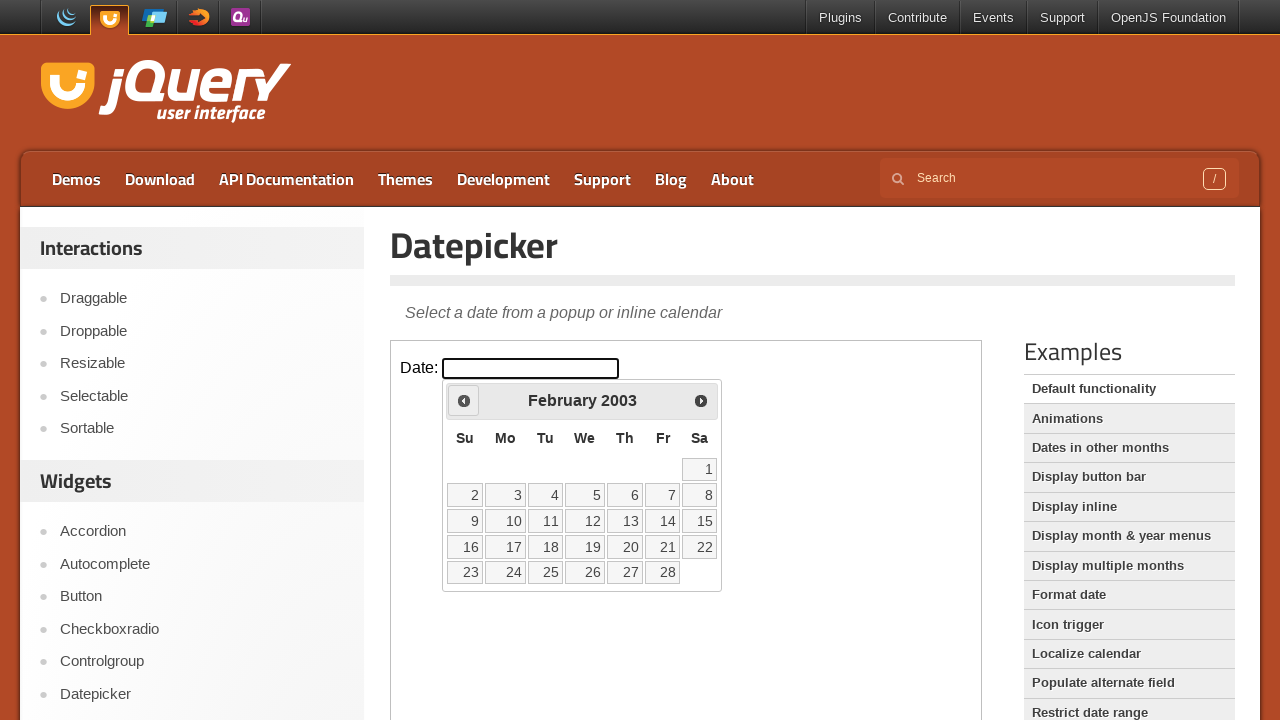

Clicked previous month button to navigate backwards at (464, 400) on iframe >> nth=0 >> internal:control=enter-frame >> .ui-icon.ui-icon-circle-trian
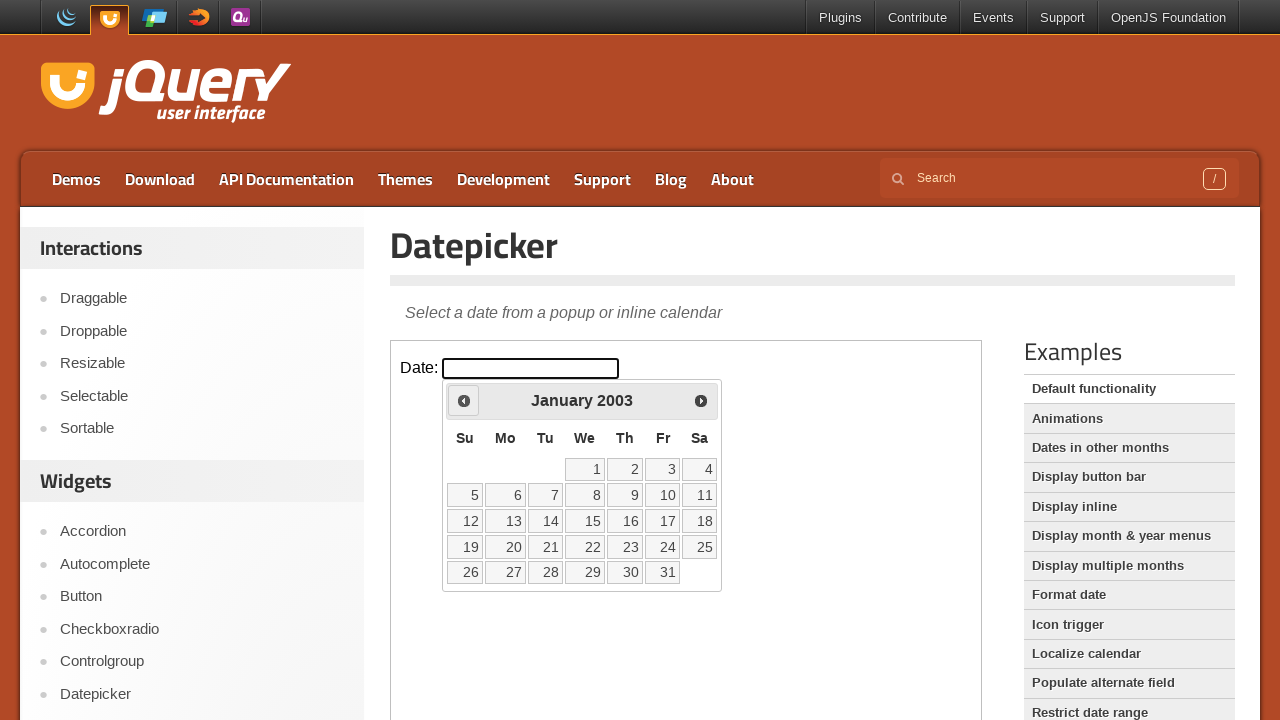

Checked current date: January 2003
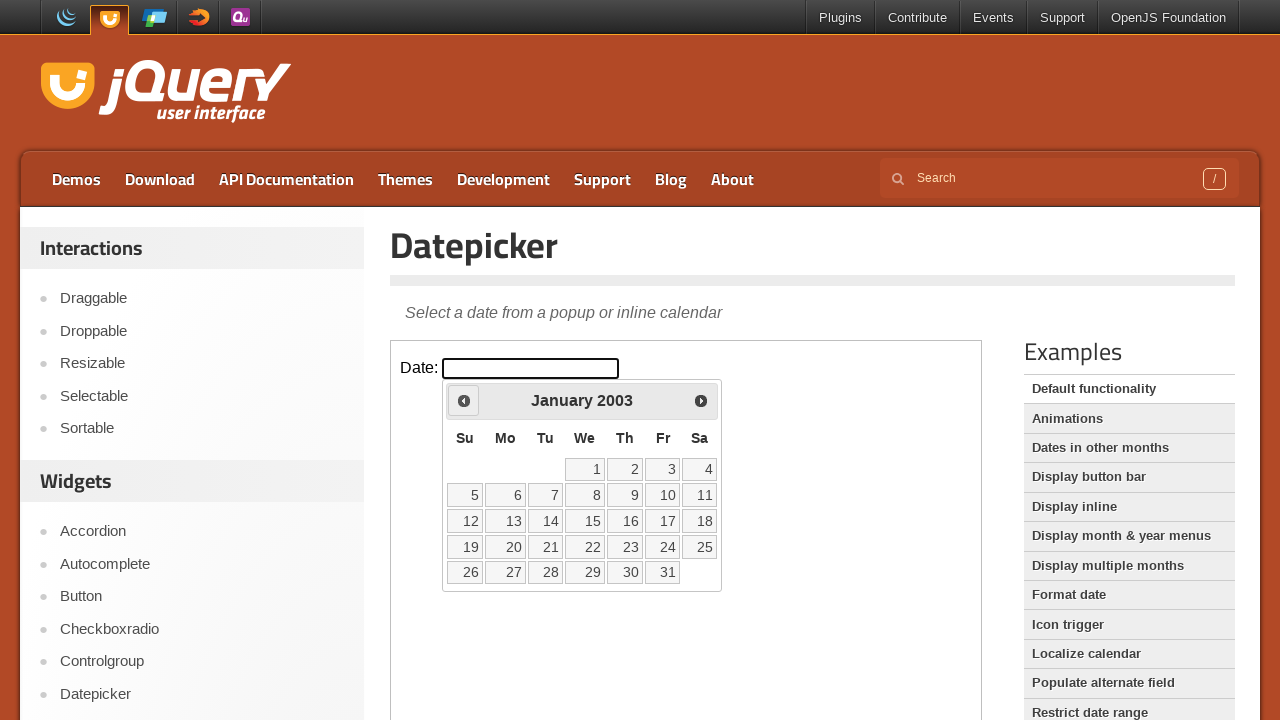

Clicked previous month button to navigate backwards at (464, 400) on iframe >> nth=0 >> internal:control=enter-frame >> .ui-icon.ui-icon-circle-trian
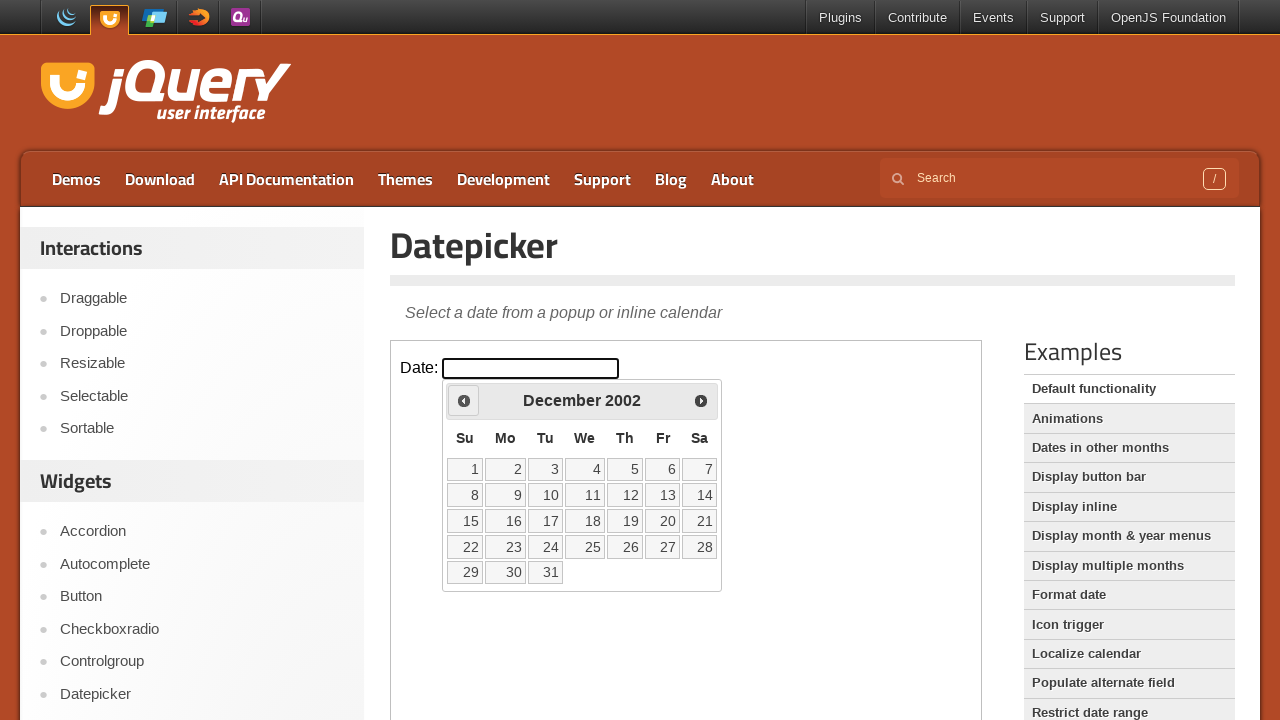

Checked current date: December 2002
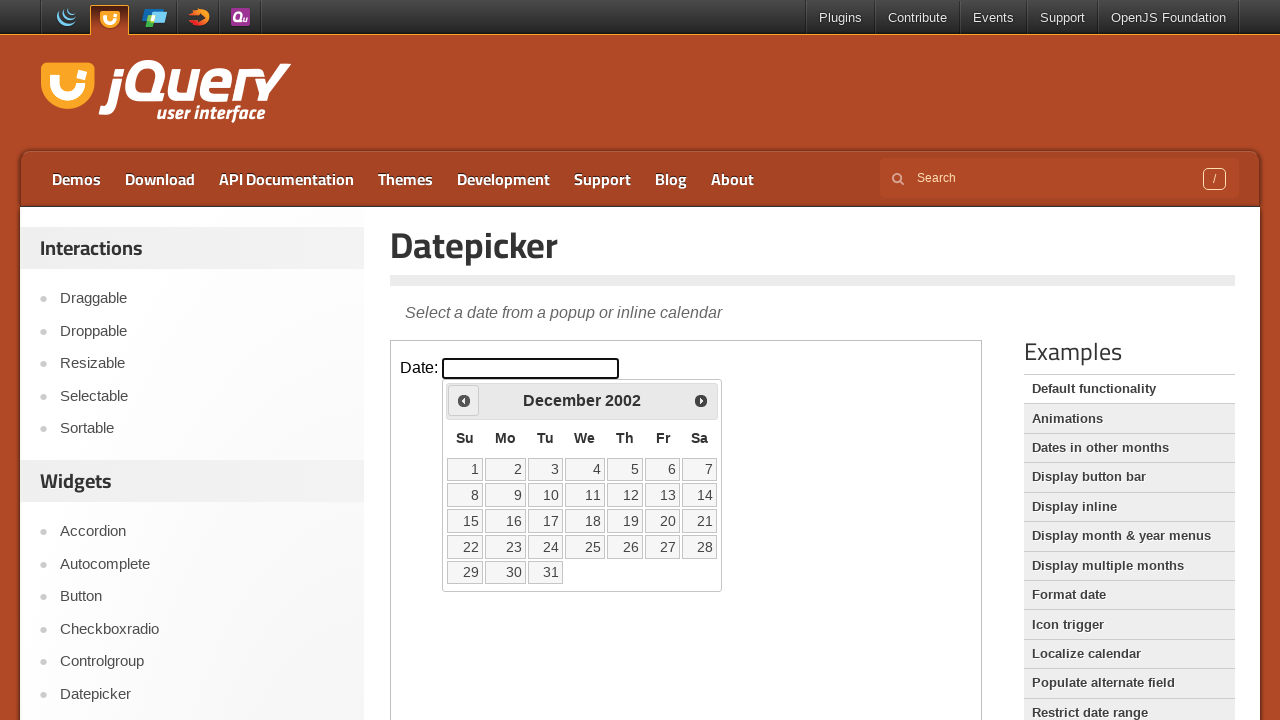

Clicked previous month button to navigate backwards at (464, 400) on iframe >> nth=0 >> internal:control=enter-frame >> .ui-icon.ui-icon-circle-trian
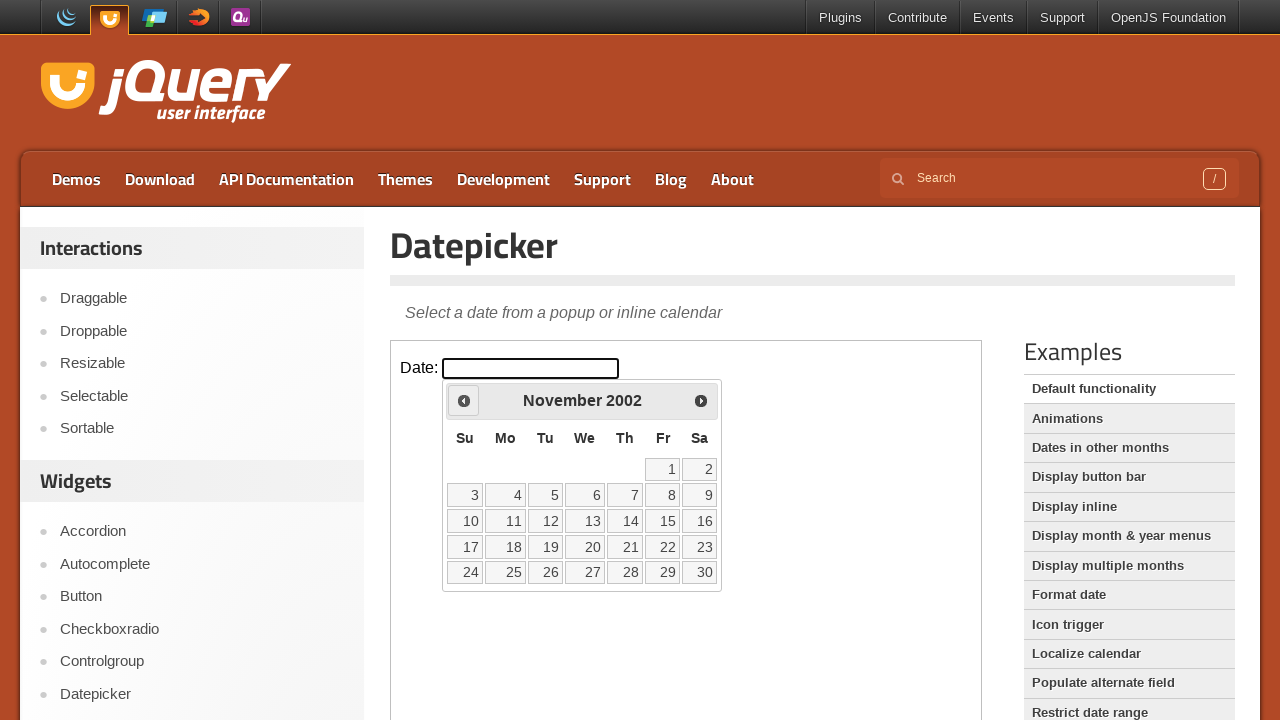

Checked current date: November 2002
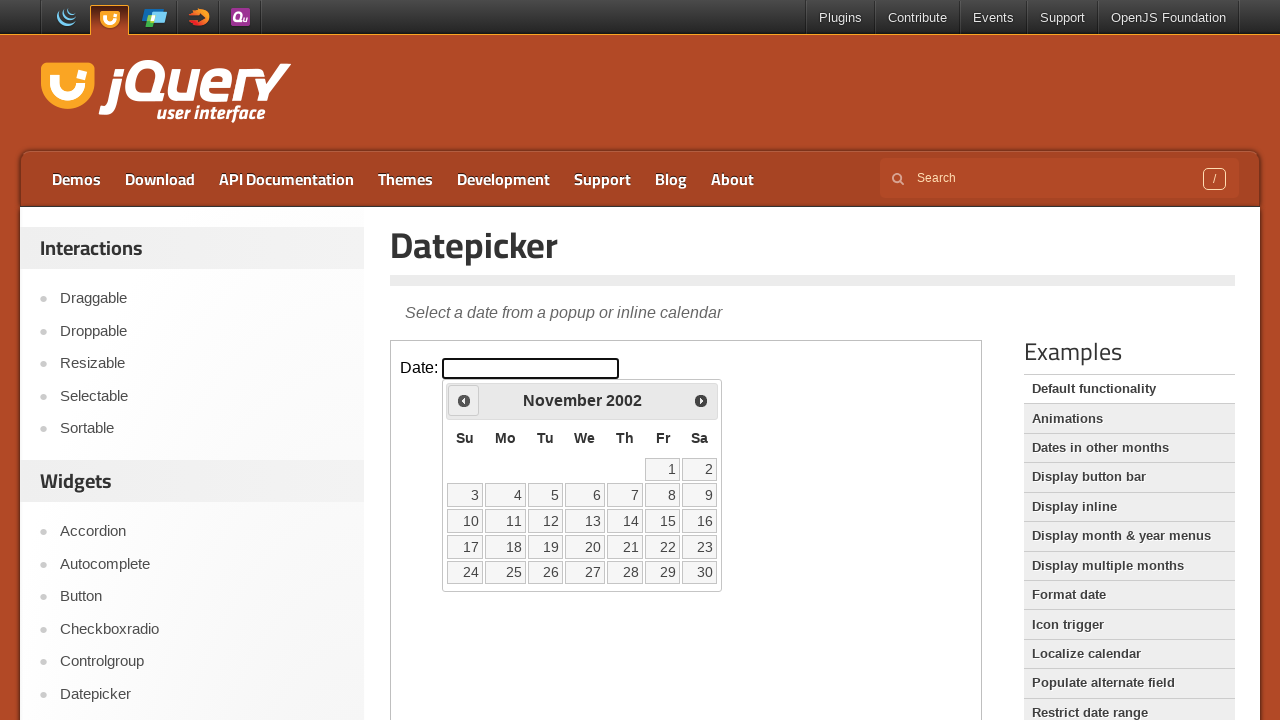

Clicked previous month button to navigate backwards at (464, 400) on iframe >> nth=0 >> internal:control=enter-frame >> .ui-icon.ui-icon-circle-trian
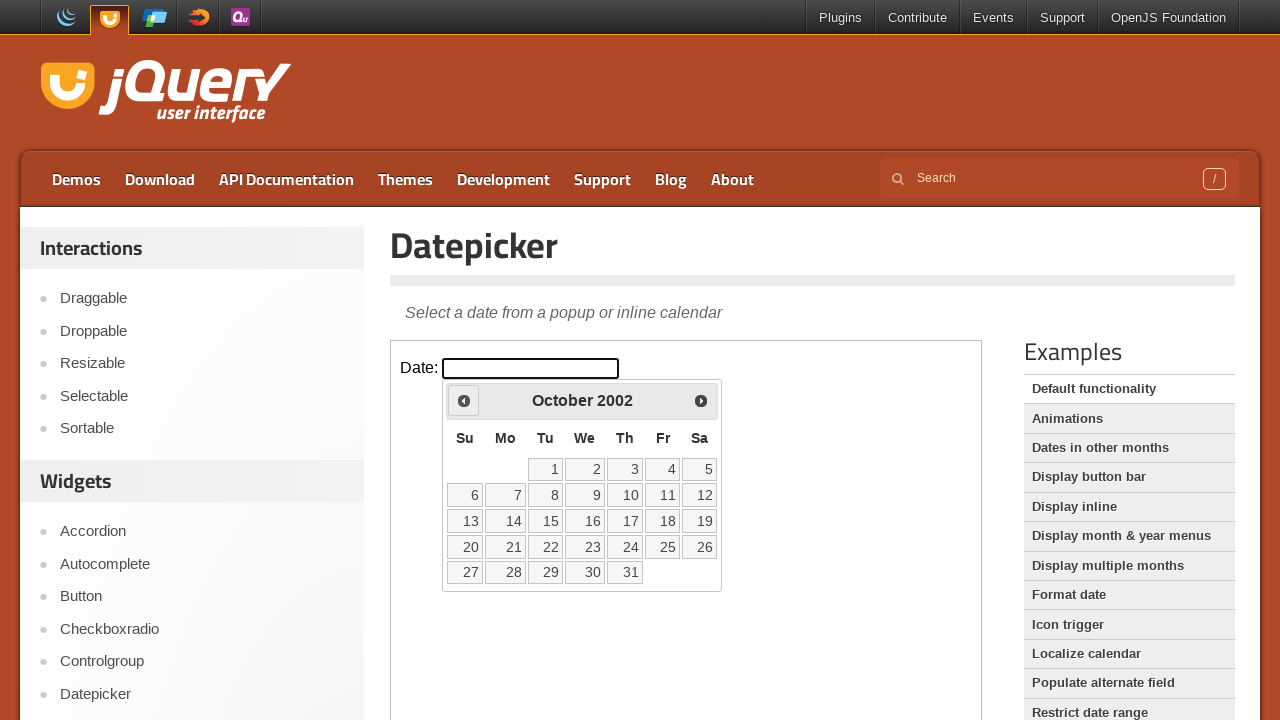

Checked current date: October 2002
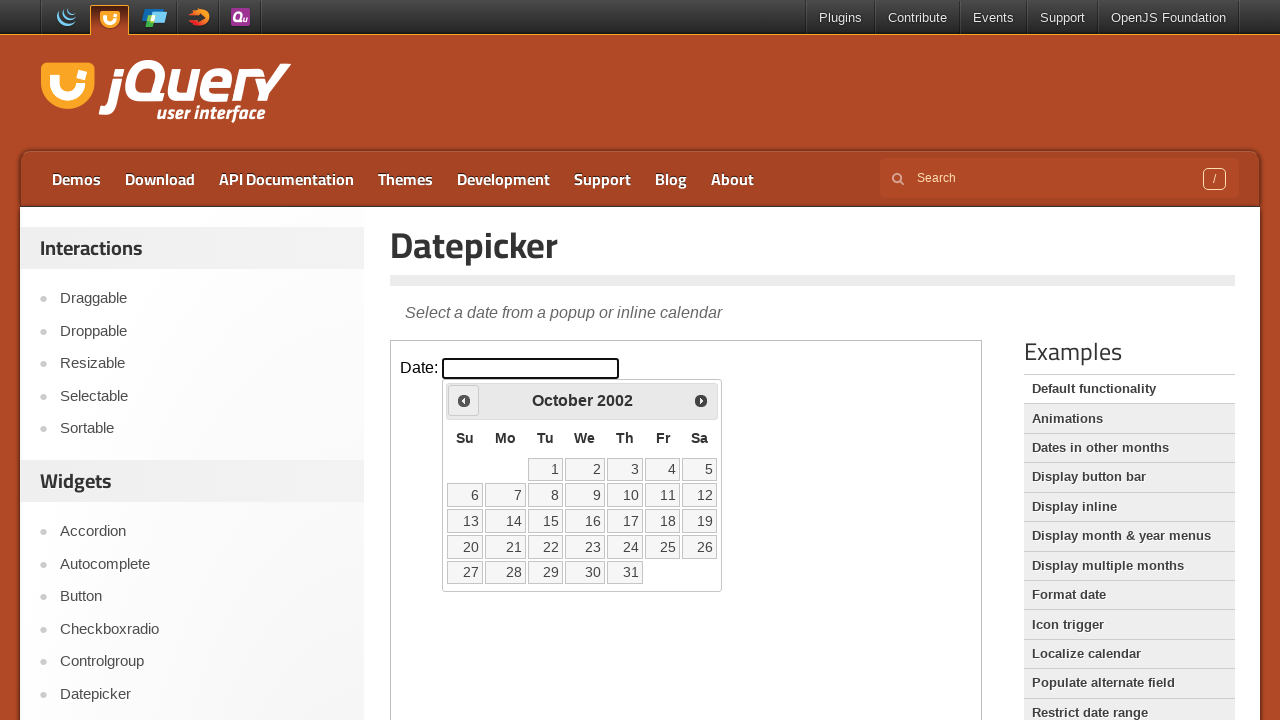

Clicked previous month button to navigate backwards at (464, 400) on iframe >> nth=0 >> internal:control=enter-frame >> .ui-icon.ui-icon-circle-trian
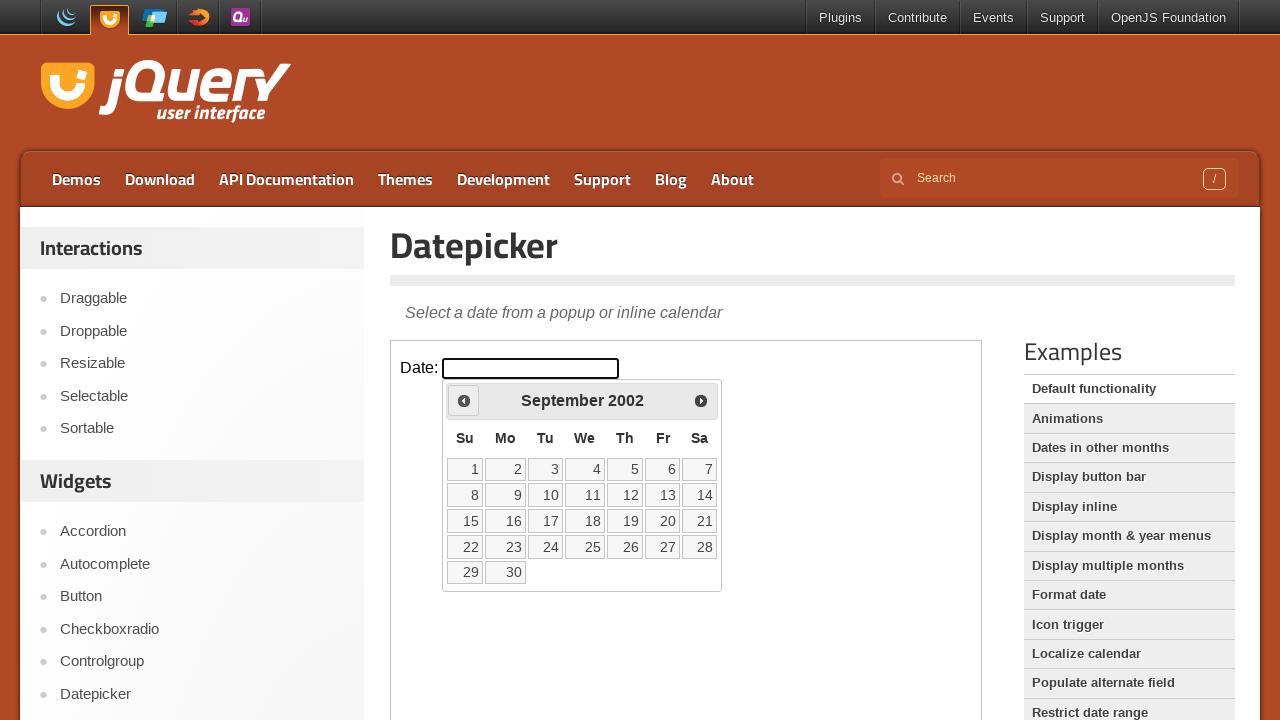

Checked current date: September 2002
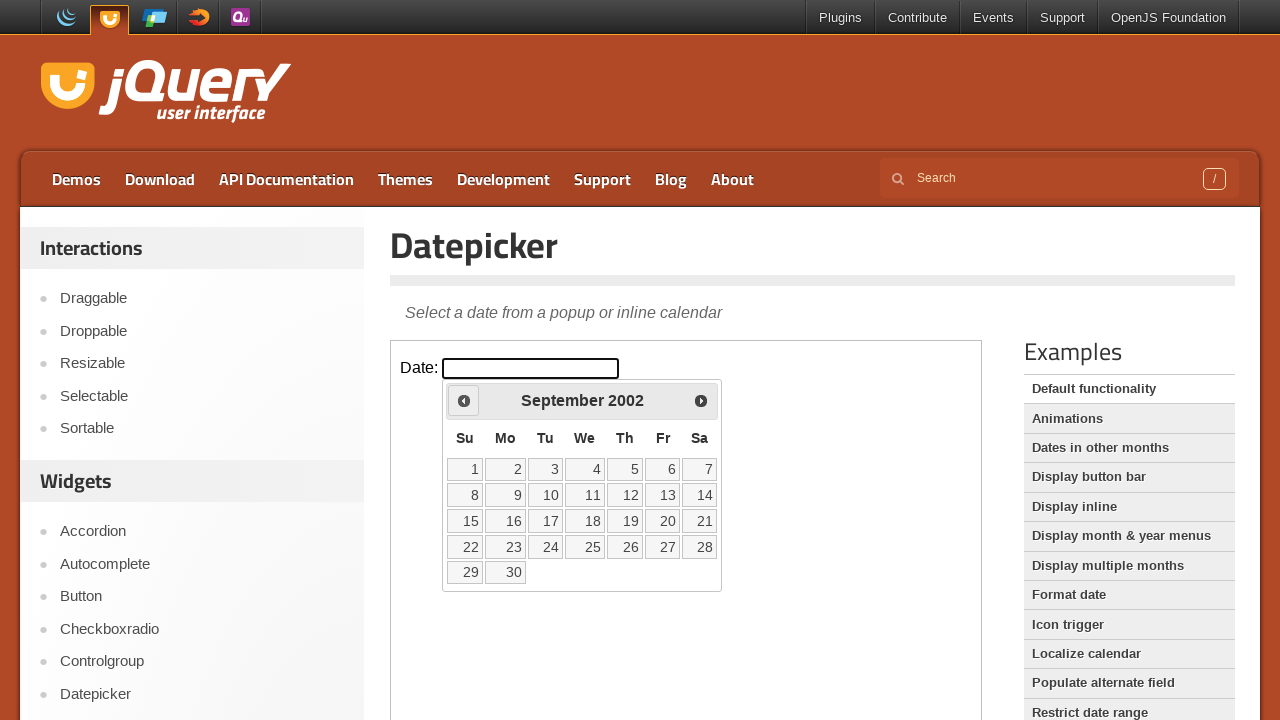

Clicked previous month button to navigate backwards at (464, 400) on iframe >> nth=0 >> internal:control=enter-frame >> .ui-icon.ui-icon-circle-trian
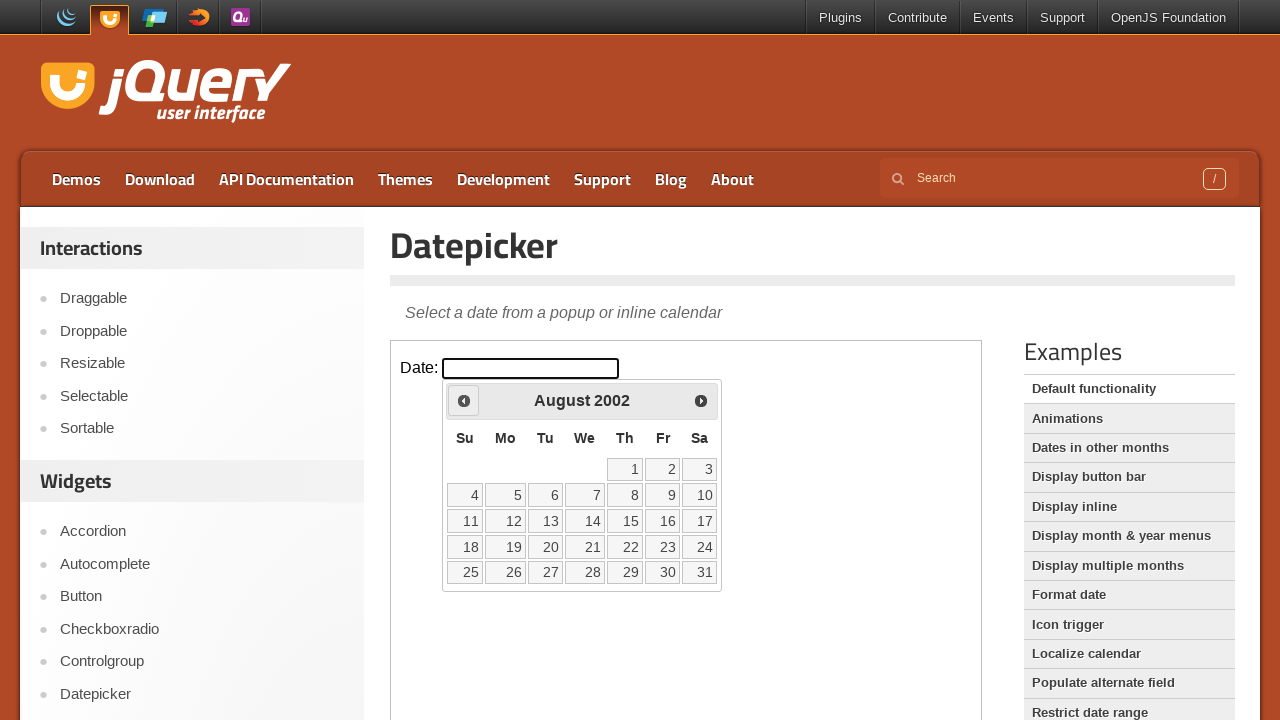

Checked current date: August 2002
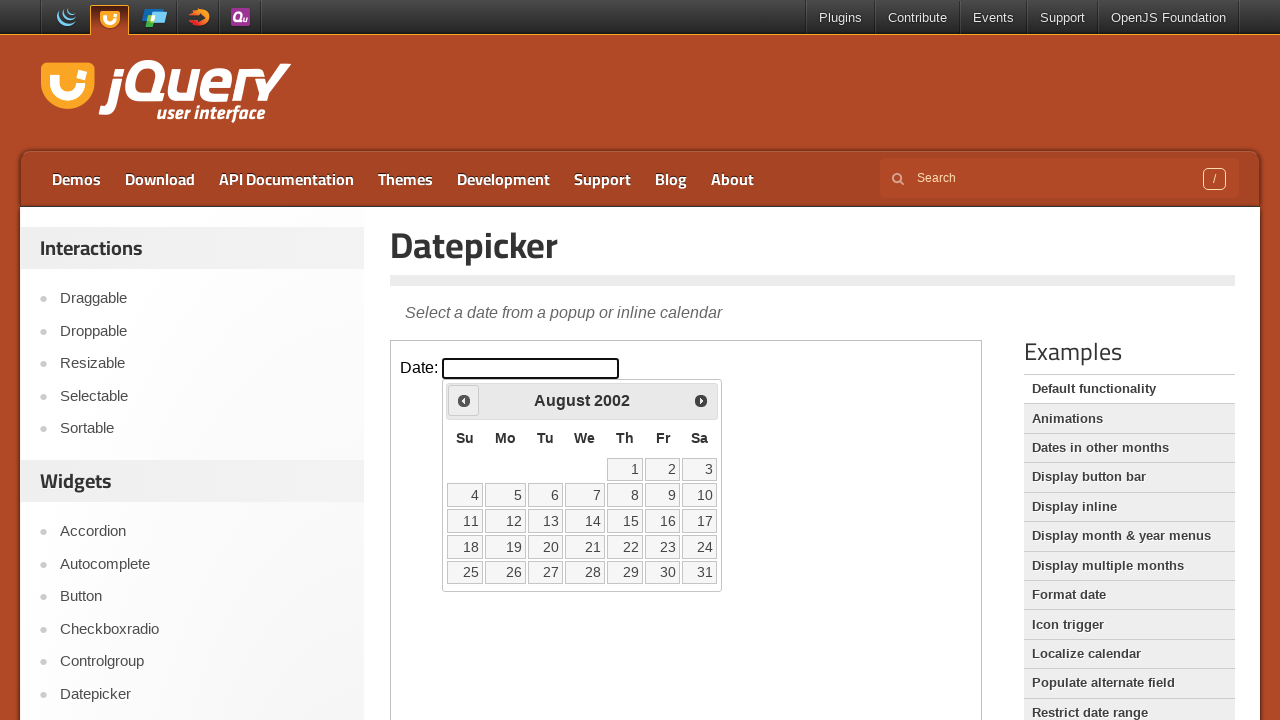

Clicked previous month button to navigate backwards at (464, 400) on iframe >> nth=0 >> internal:control=enter-frame >> .ui-icon.ui-icon-circle-trian
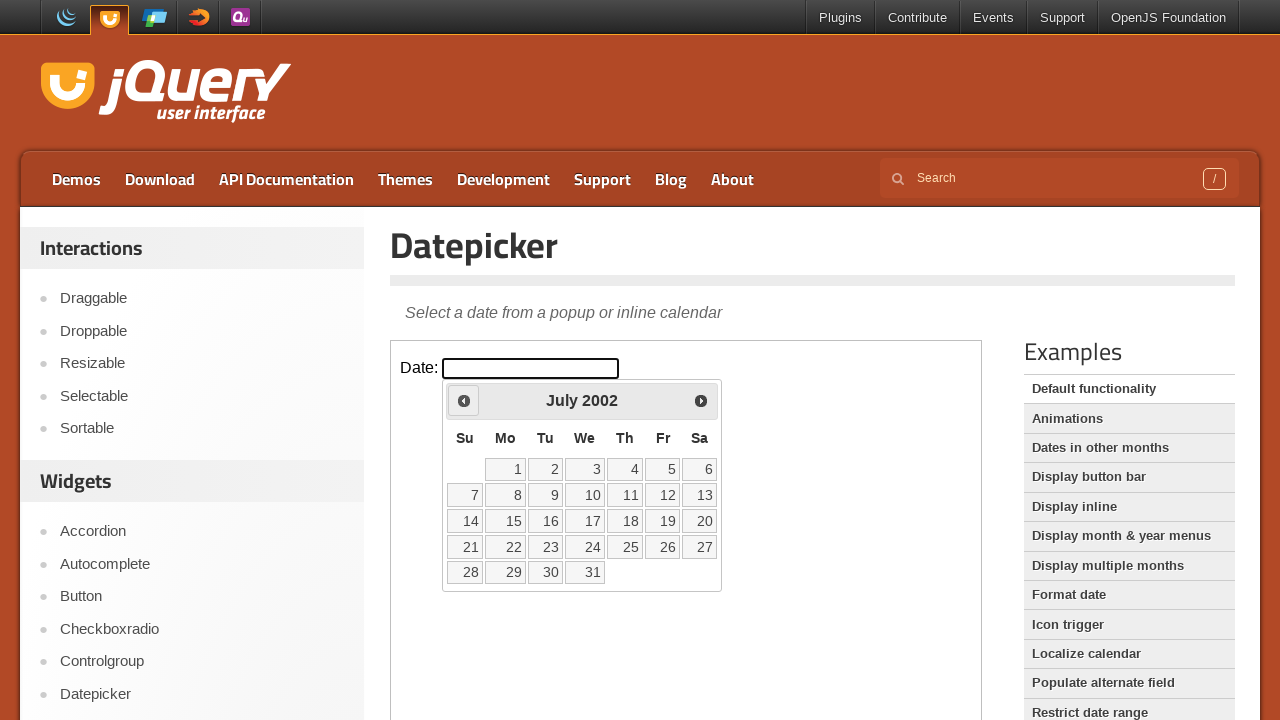

Checked current date: July 2002
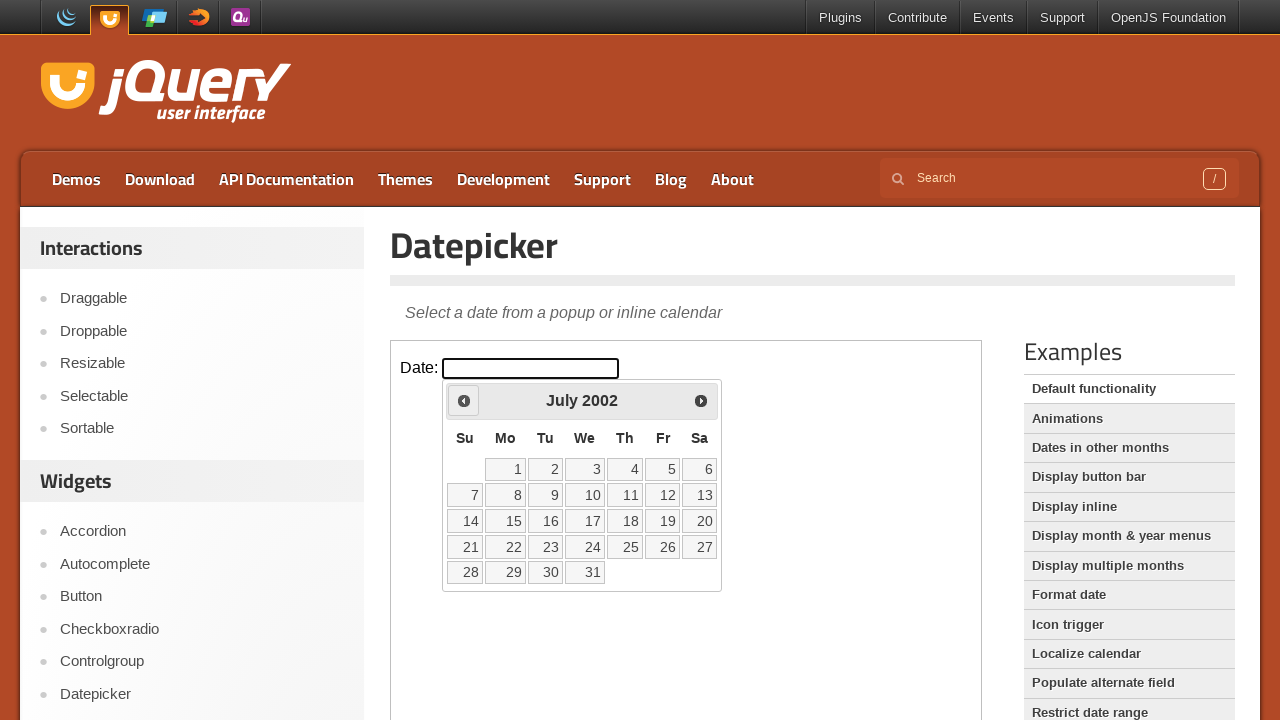

Clicked previous month button to navigate backwards at (464, 400) on iframe >> nth=0 >> internal:control=enter-frame >> .ui-icon.ui-icon-circle-trian
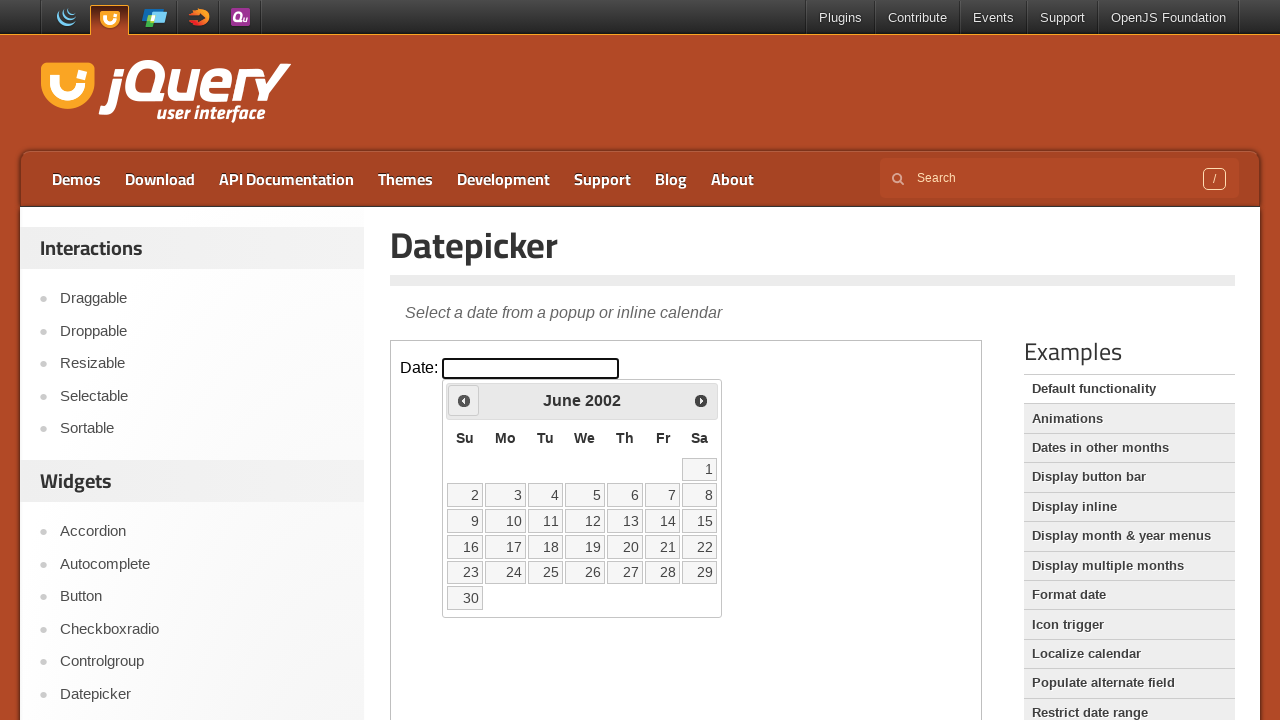

Checked current date: June 2002
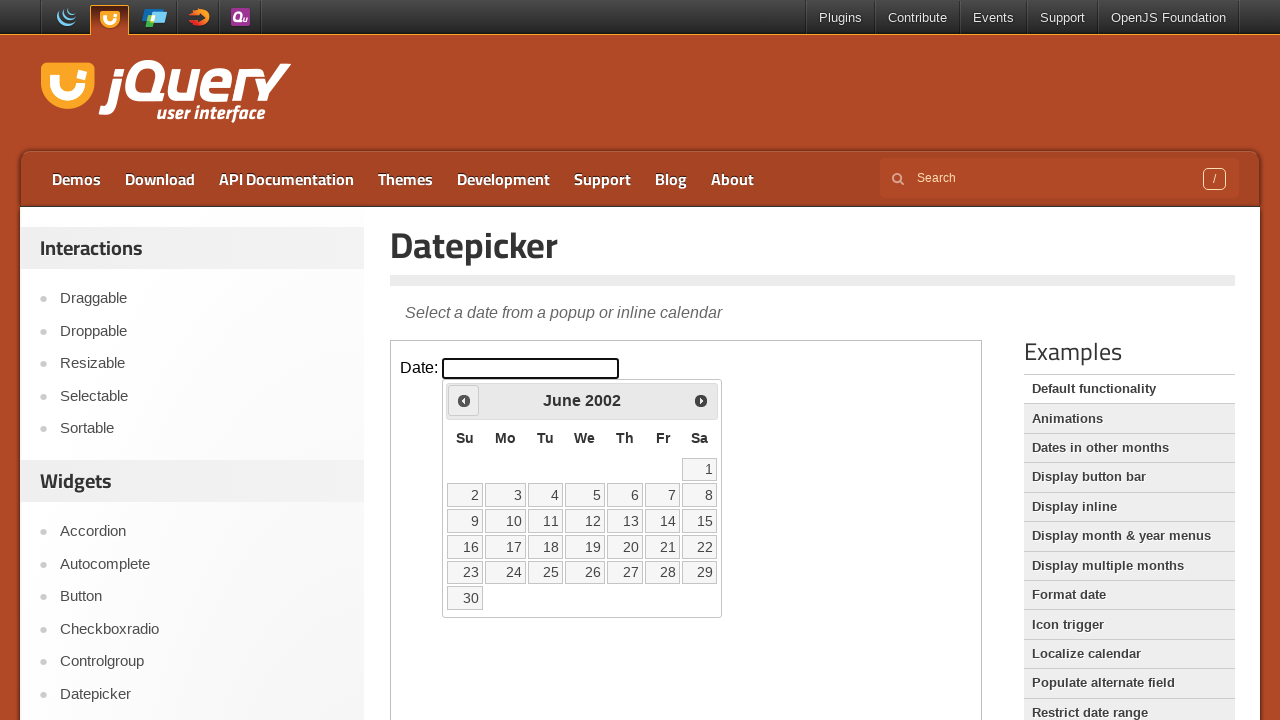

Clicked previous month button to navigate backwards at (464, 400) on iframe >> nth=0 >> internal:control=enter-frame >> .ui-icon.ui-icon-circle-trian
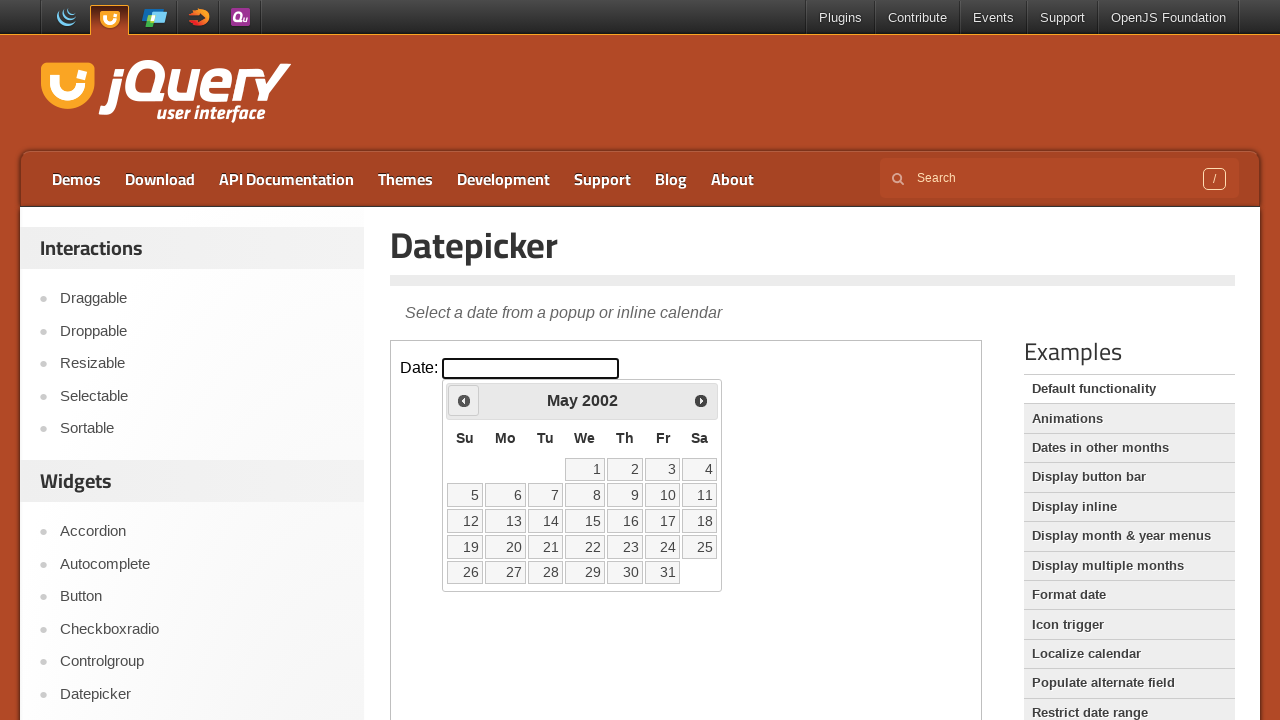

Checked current date: May 2002
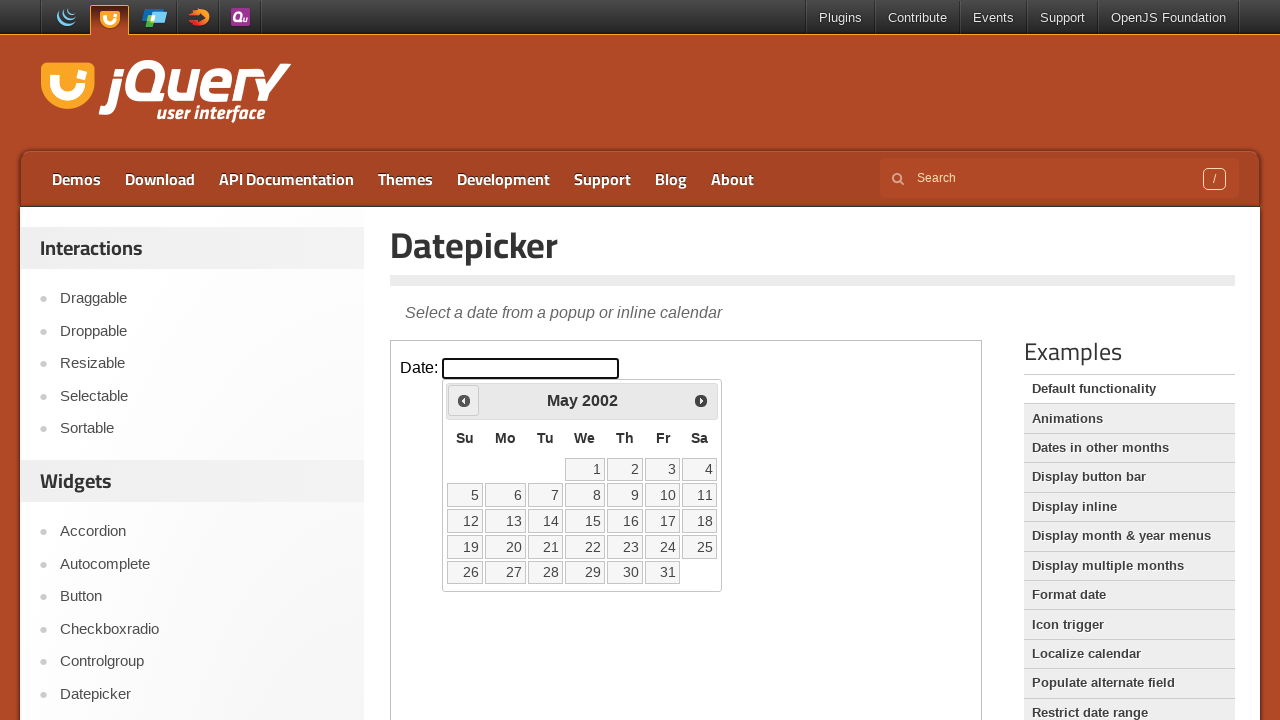

Clicked previous month button to navigate backwards at (464, 400) on iframe >> nth=0 >> internal:control=enter-frame >> .ui-icon.ui-icon-circle-trian
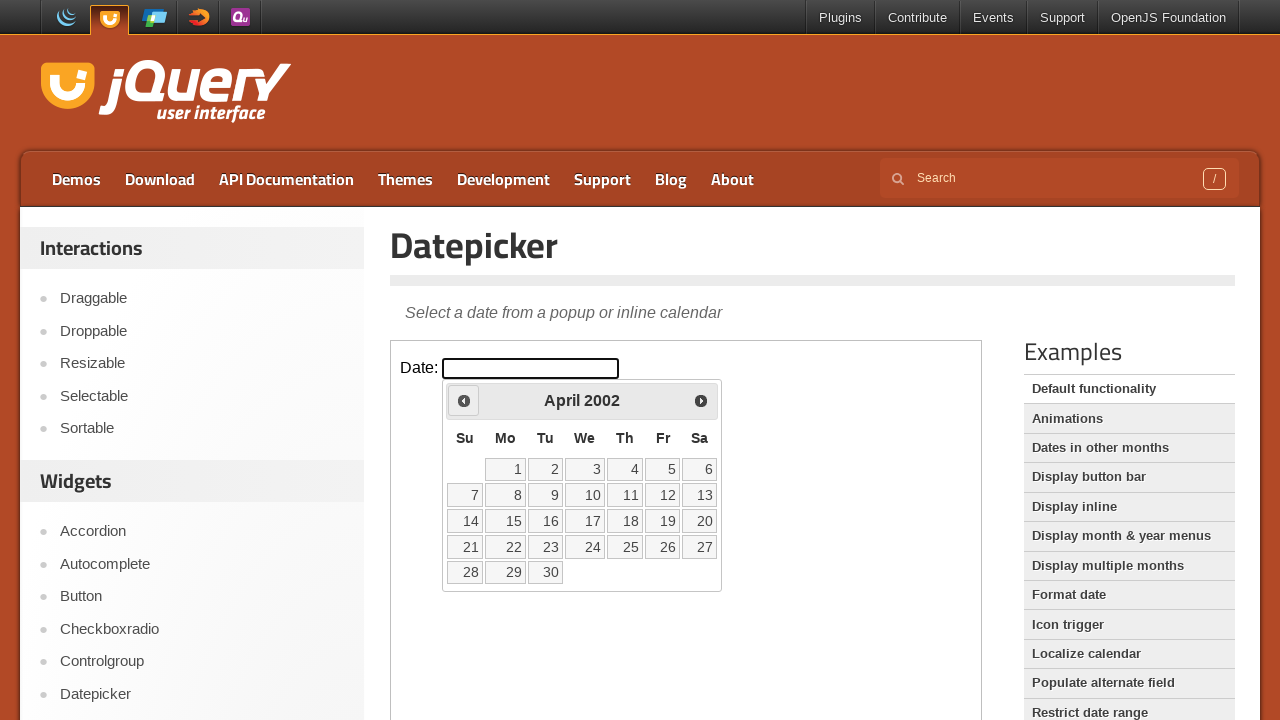

Checked current date: April 2002
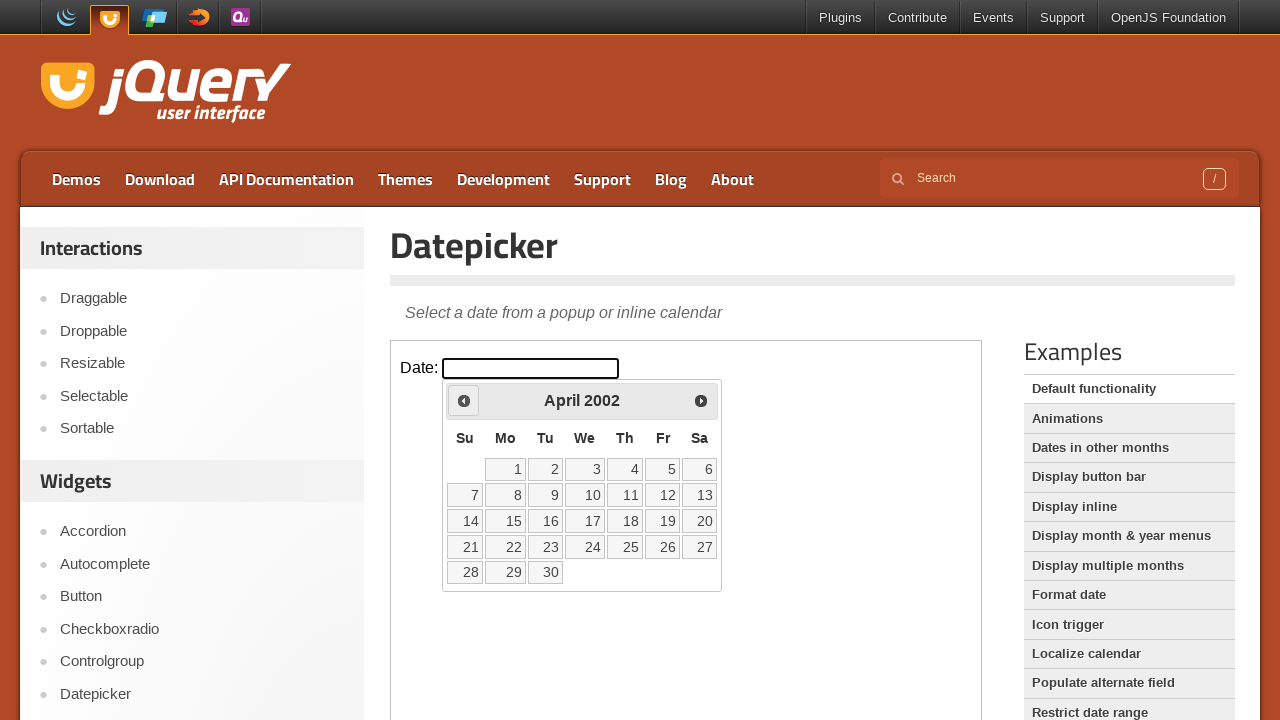

Clicked previous month button to navigate backwards at (464, 400) on iframe >> nth=0 >> internal:control=enter-frame >> .ui-icon.ui-icon-circle-trian
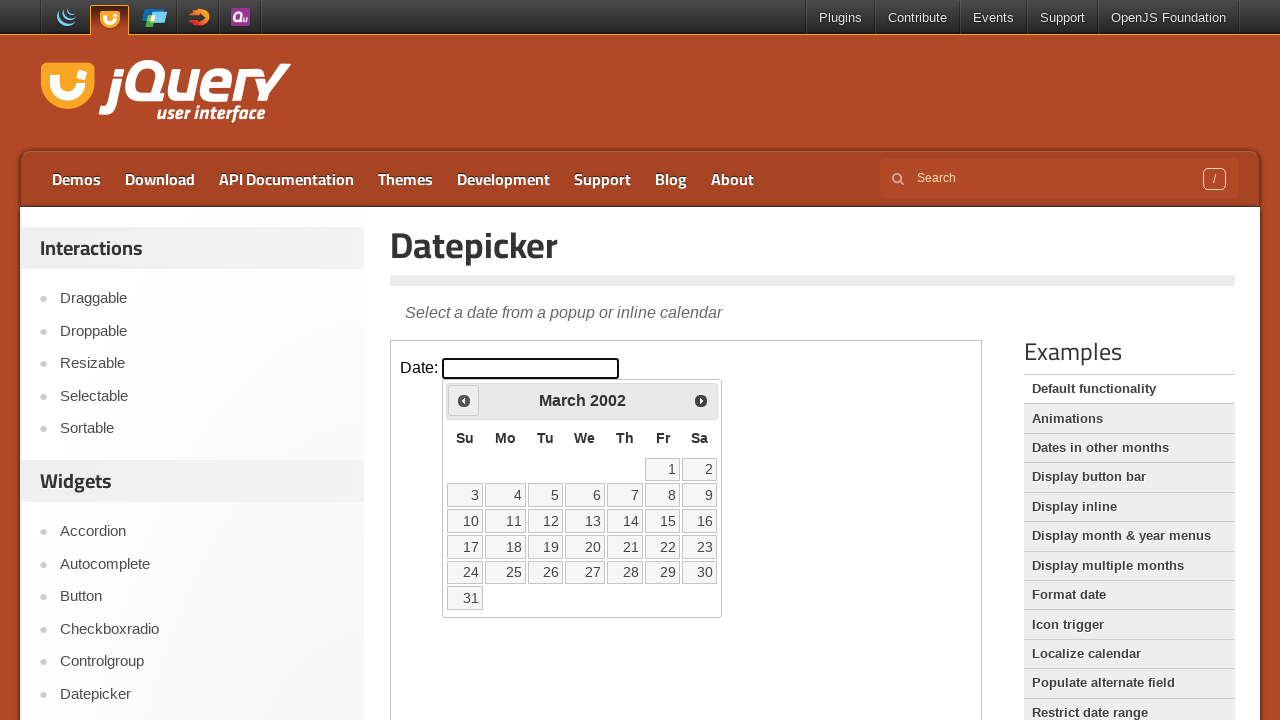

Checked current date: March 2002
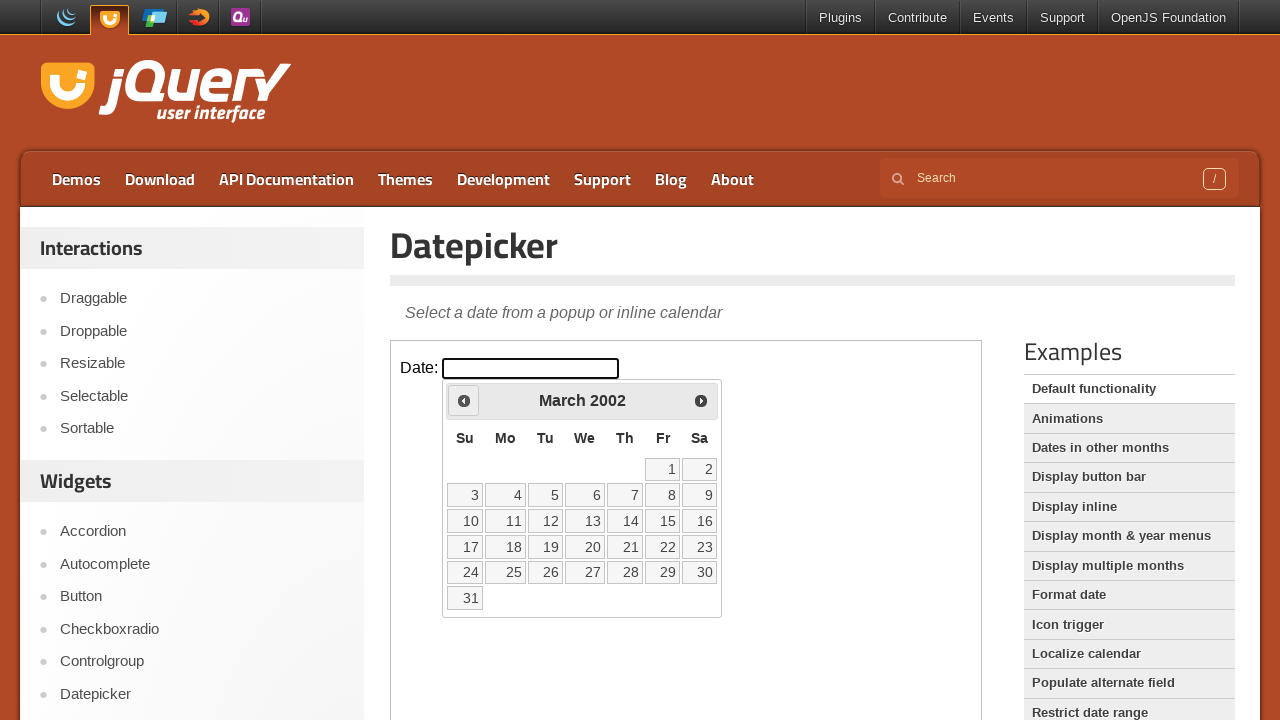

Clicked previous month button to navigate backwards at (464, 400) on iframe >> nth=0 >> internal:control=enter-frame >> .ui-icon.ui-icon-circle-trian
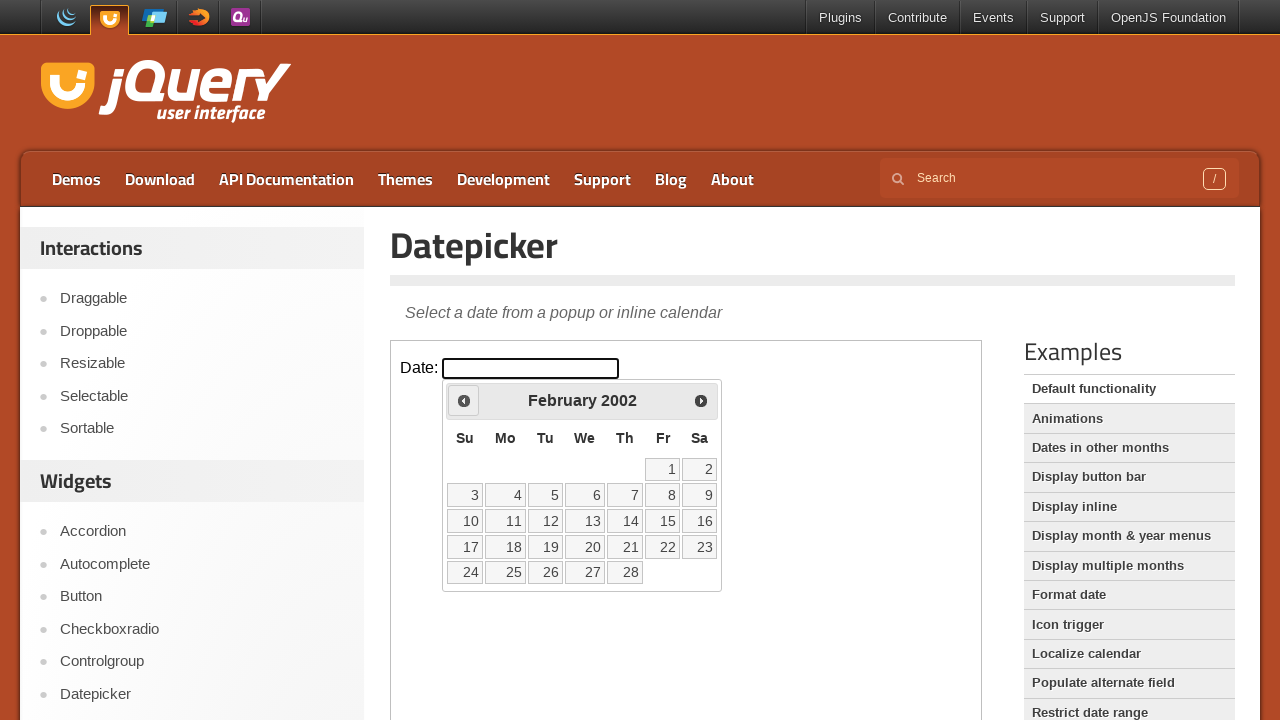

Checked current date: February 2002
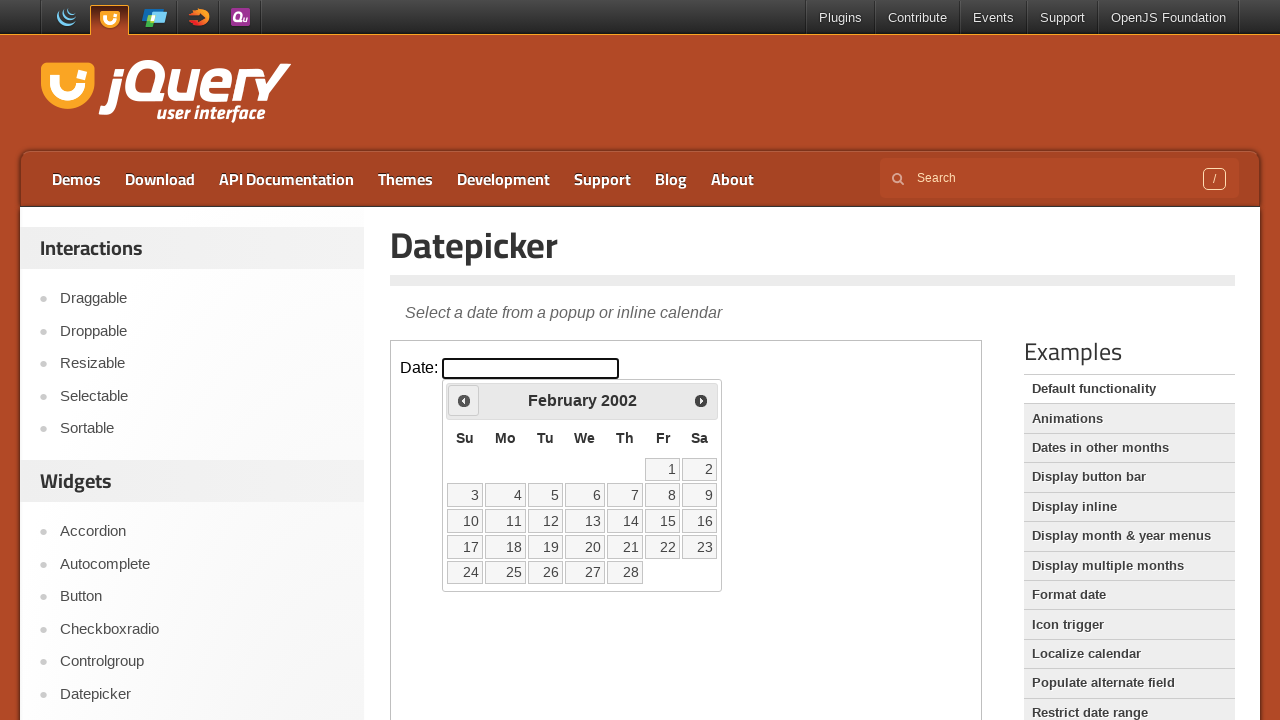

Clicked previous month button to navigate backwards at (464, 400) on iframe >> nth=0 >> internal:control=enter-frame >> .ui-icon.ui-icon-circle-trian
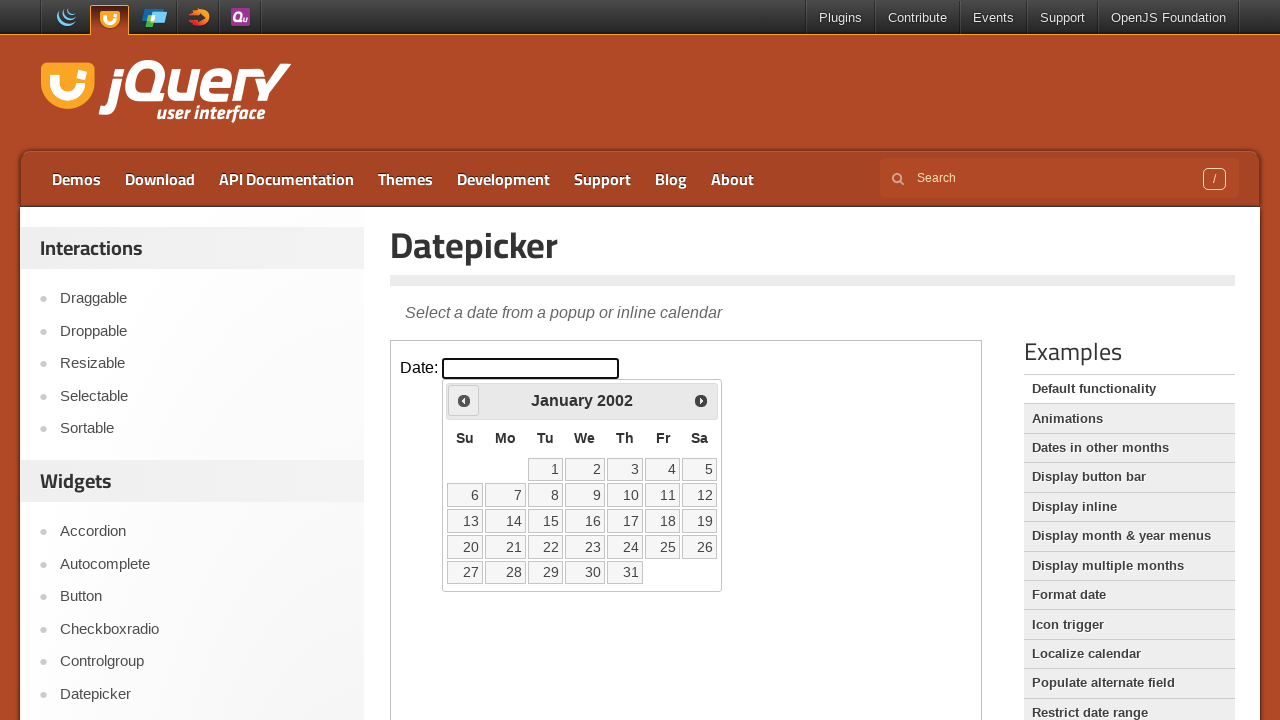

Checked current date: January 2002
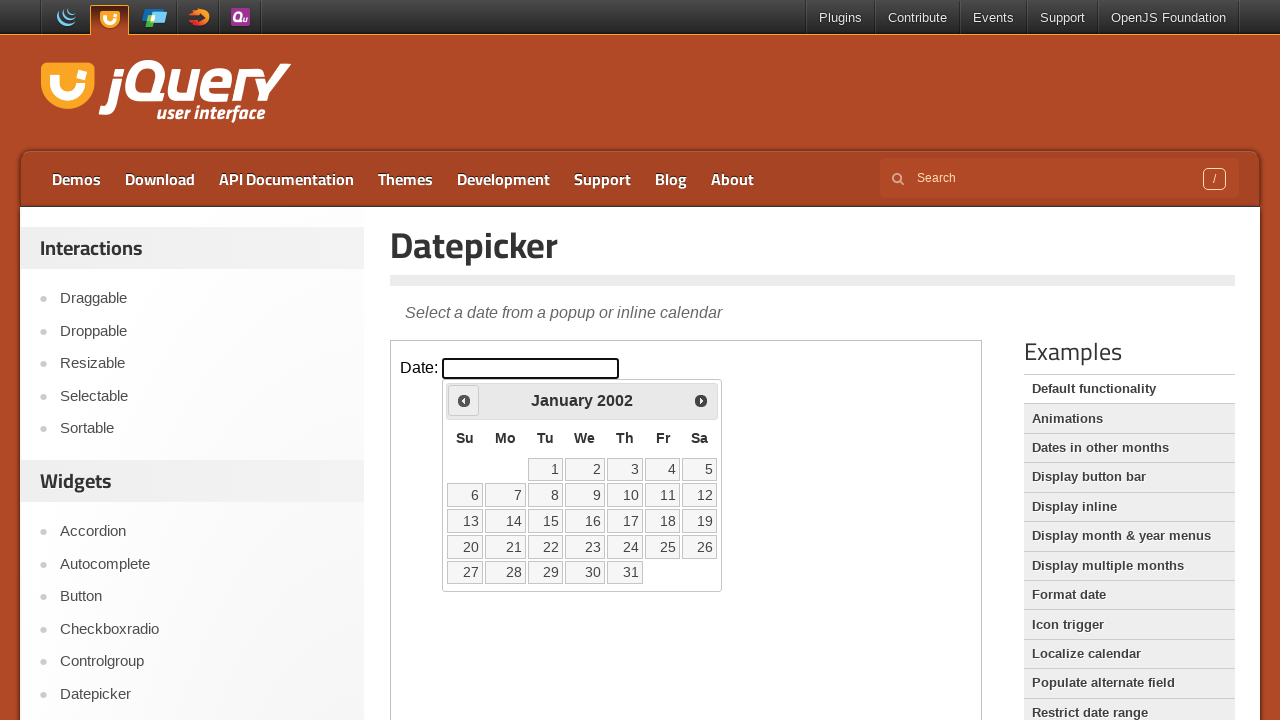

Clicked previous month button to navigate backwards at (464, 400) on iframe >> nth=0 >> internal:control=enter-frame >> .ui-icon.ui-icon-circle-trian
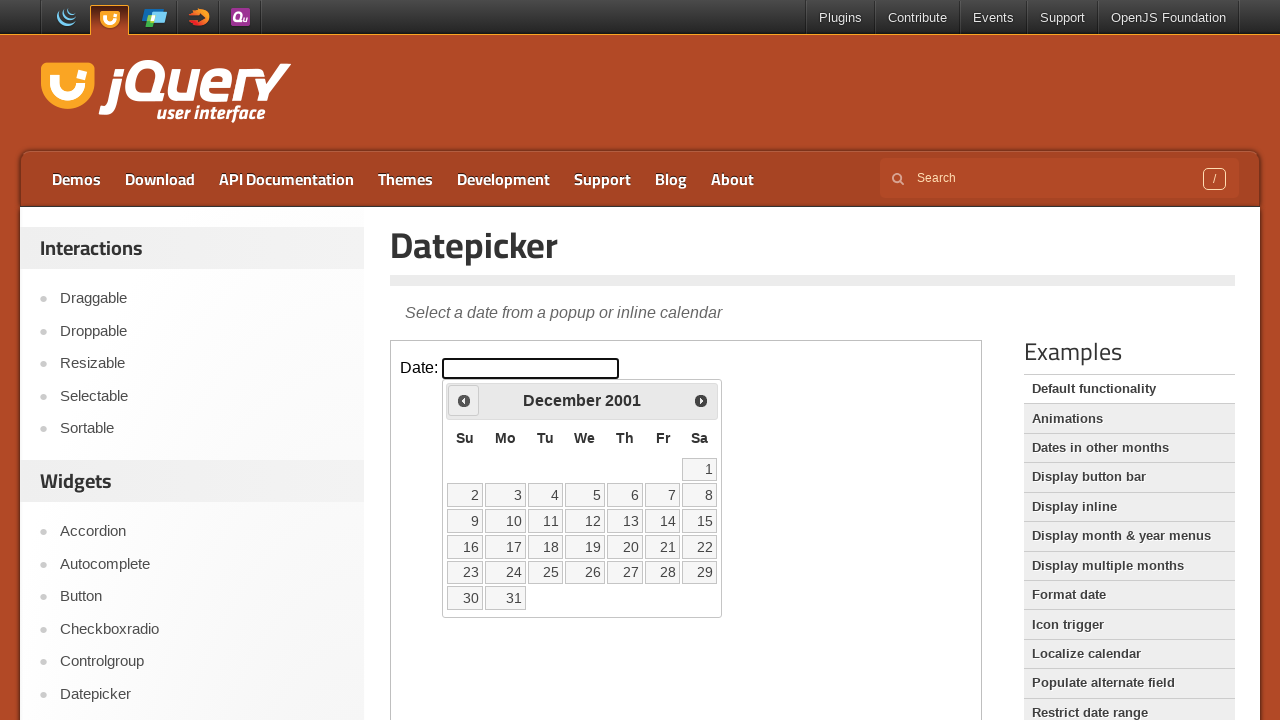

Checked current date: December 2001
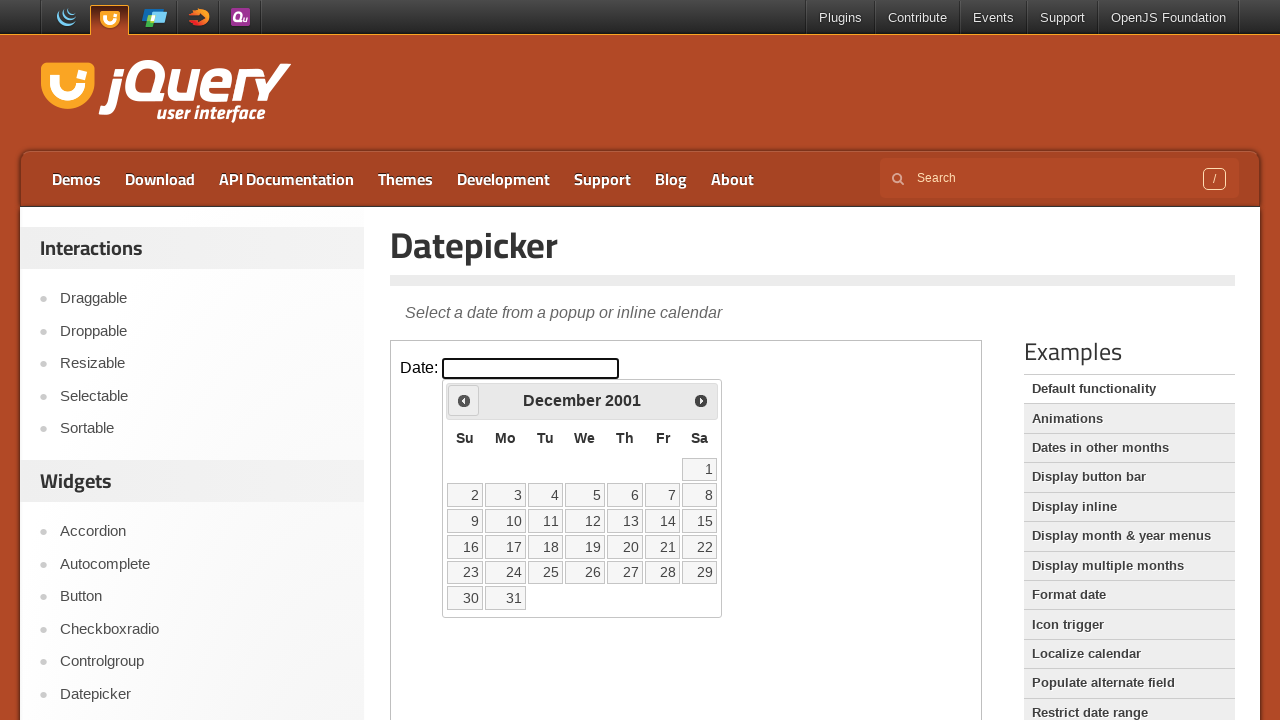

Clicked previous month button to navigate backwards at (464, 400) on iframe >> nth=0 >> internal:control=enter-frame >> .ui-icon.ui-icon-circle-trian
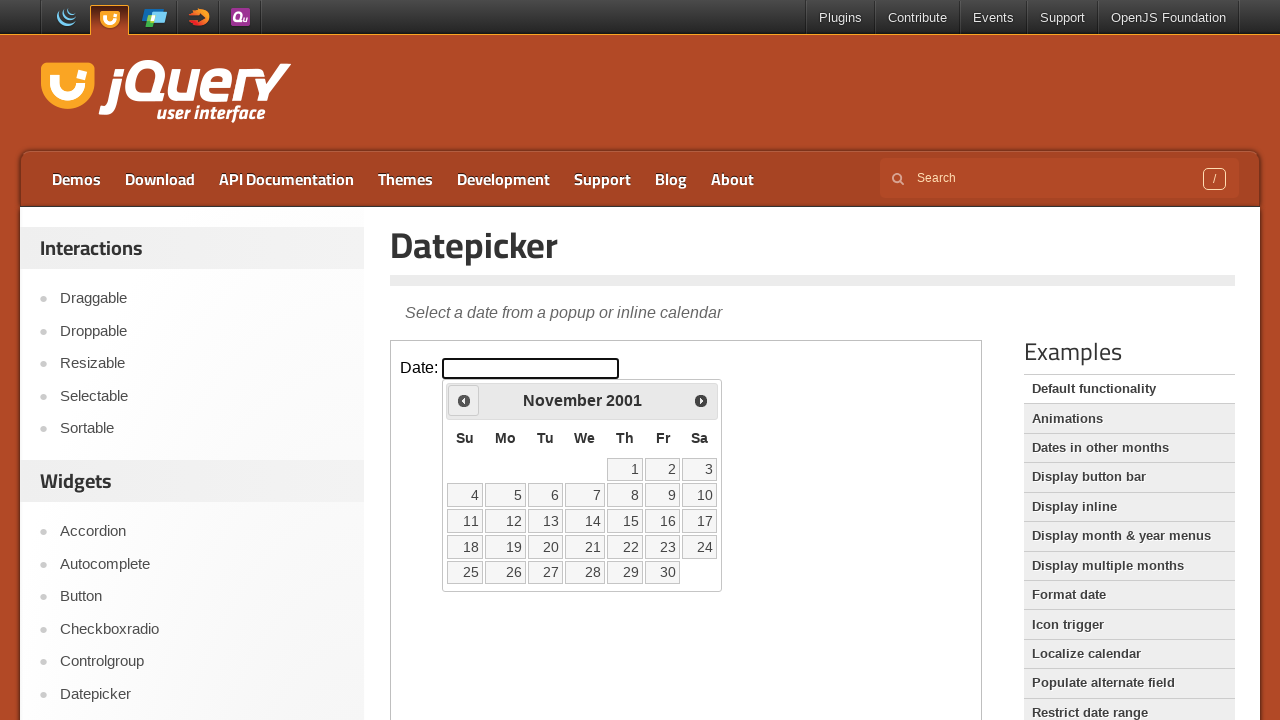

Checked current date: November 2001
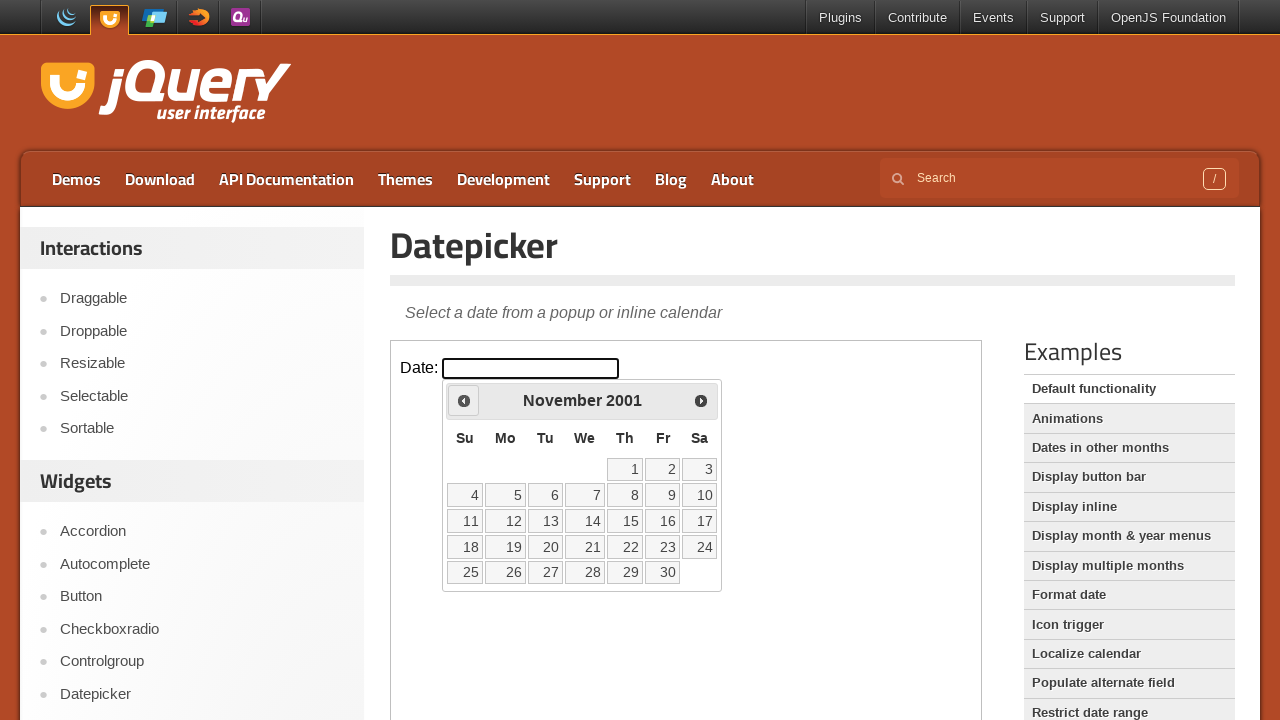

Clicked previous month button to navigate backwards at (464, 400) on iframe >> nth=0 >> internal:control=enter-frame >> .ui-icon.ui-icon-circle-trian
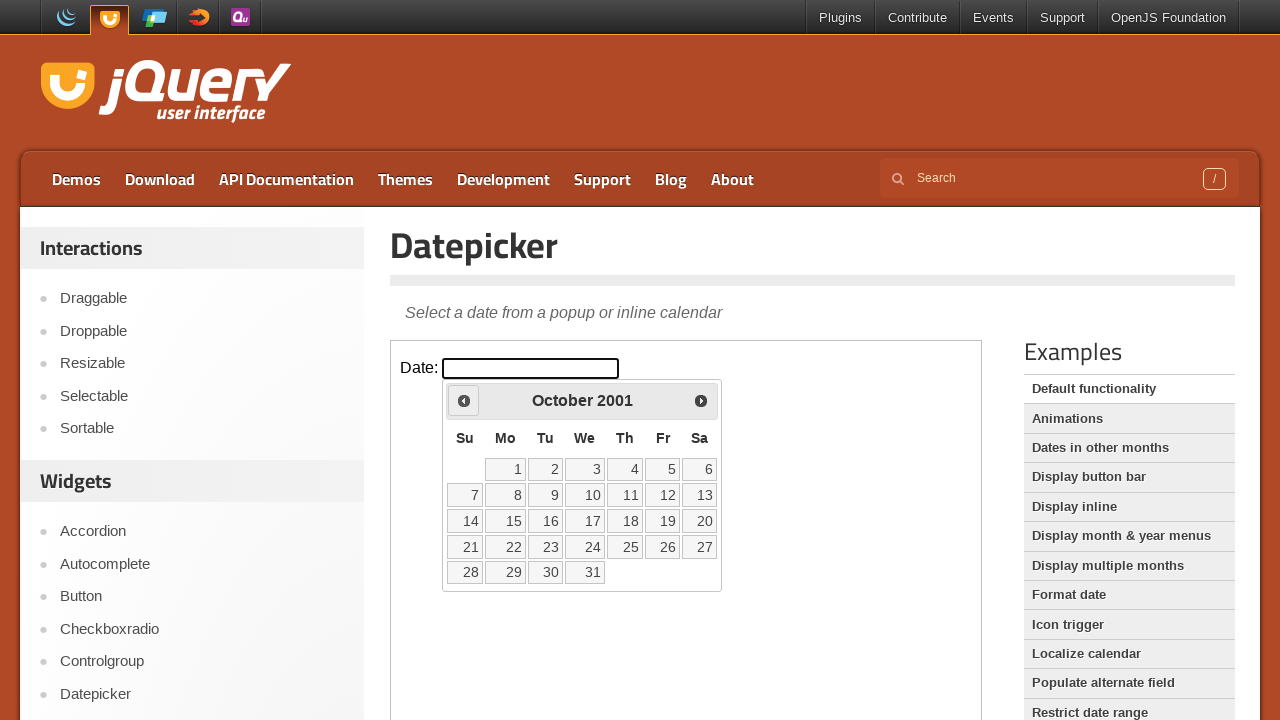

Checked current date: October 2001
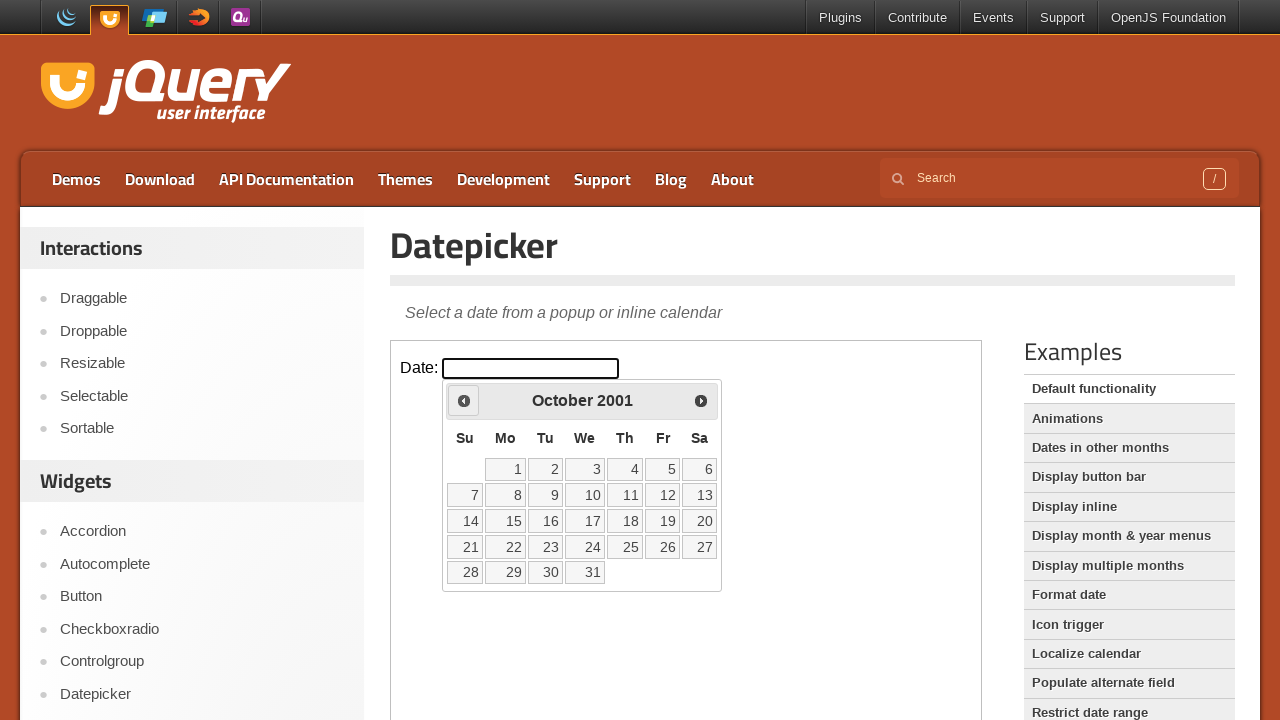

Clicked previous month button to navigate backwards at (464, 400) on iframe >> nth=0 >> internal:control=enter-frame >> .ui-icon.ui-icon-circle-trian
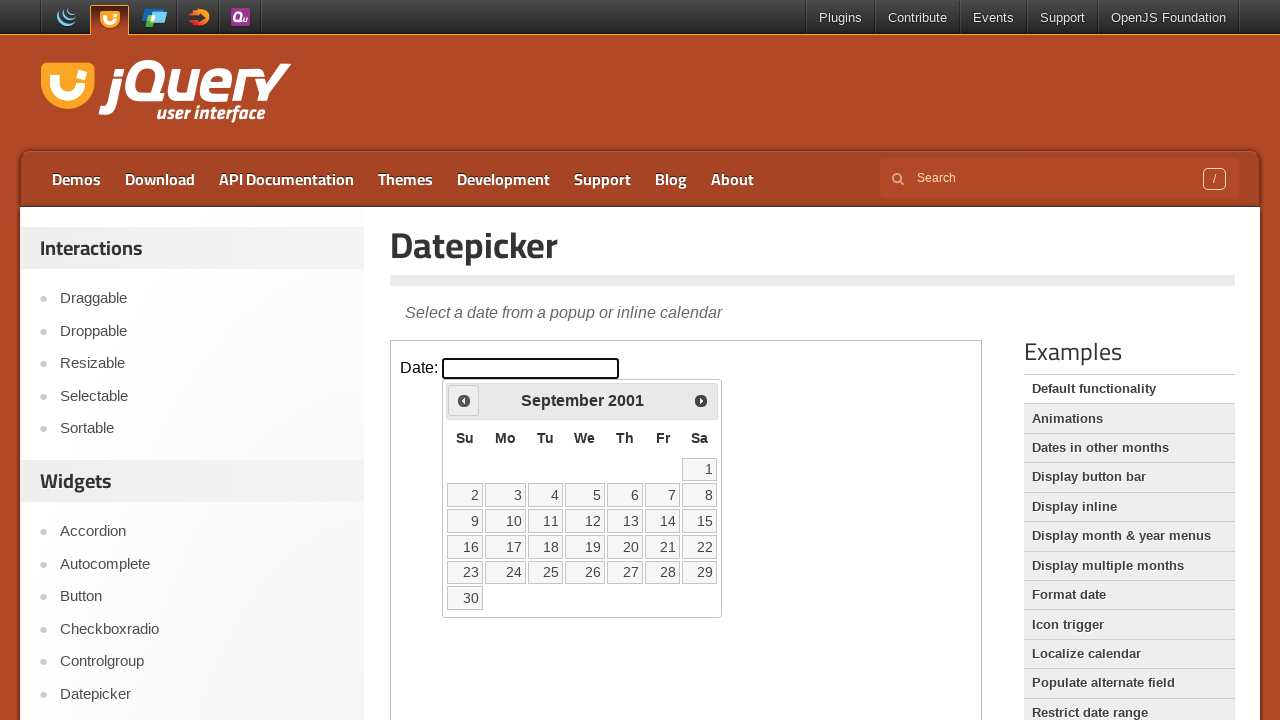

Checked current date: September 2001
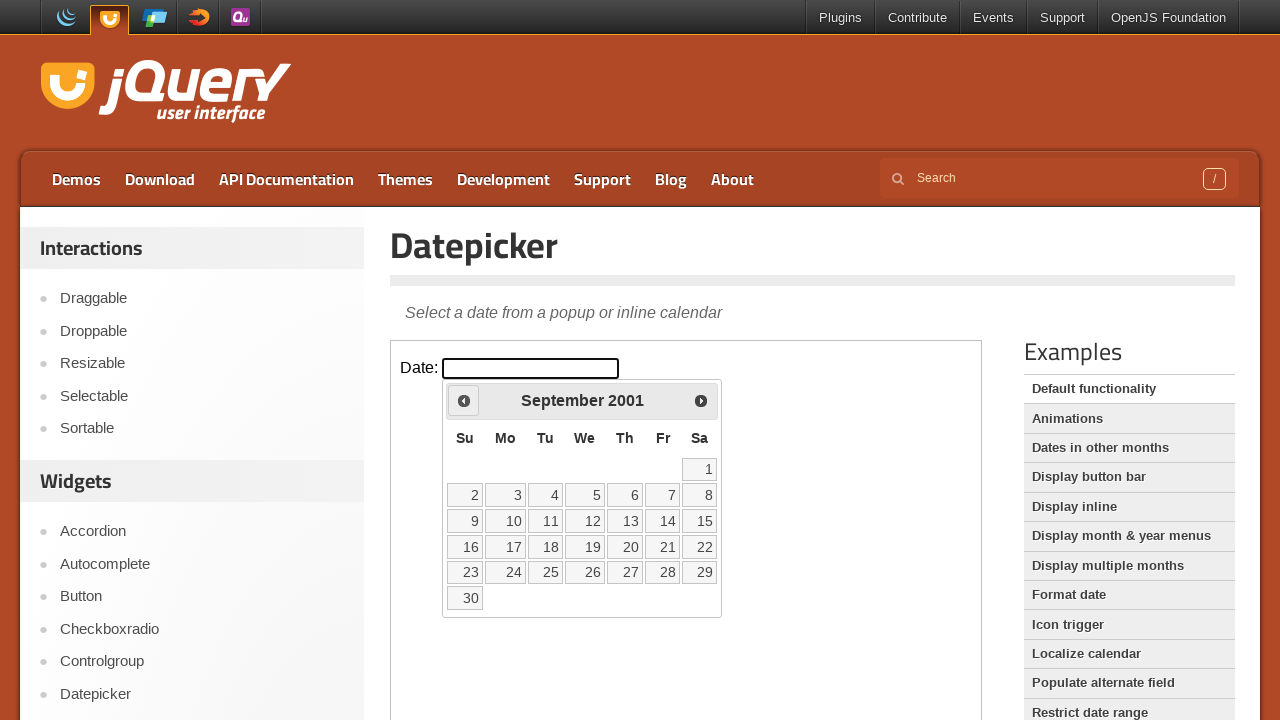

Clicked previous month button to navigate backwards at (464, 400) on iframe >> nth=0 >> internal:control=enter-frame >> .ui-icon.ui-icon-circle-trian
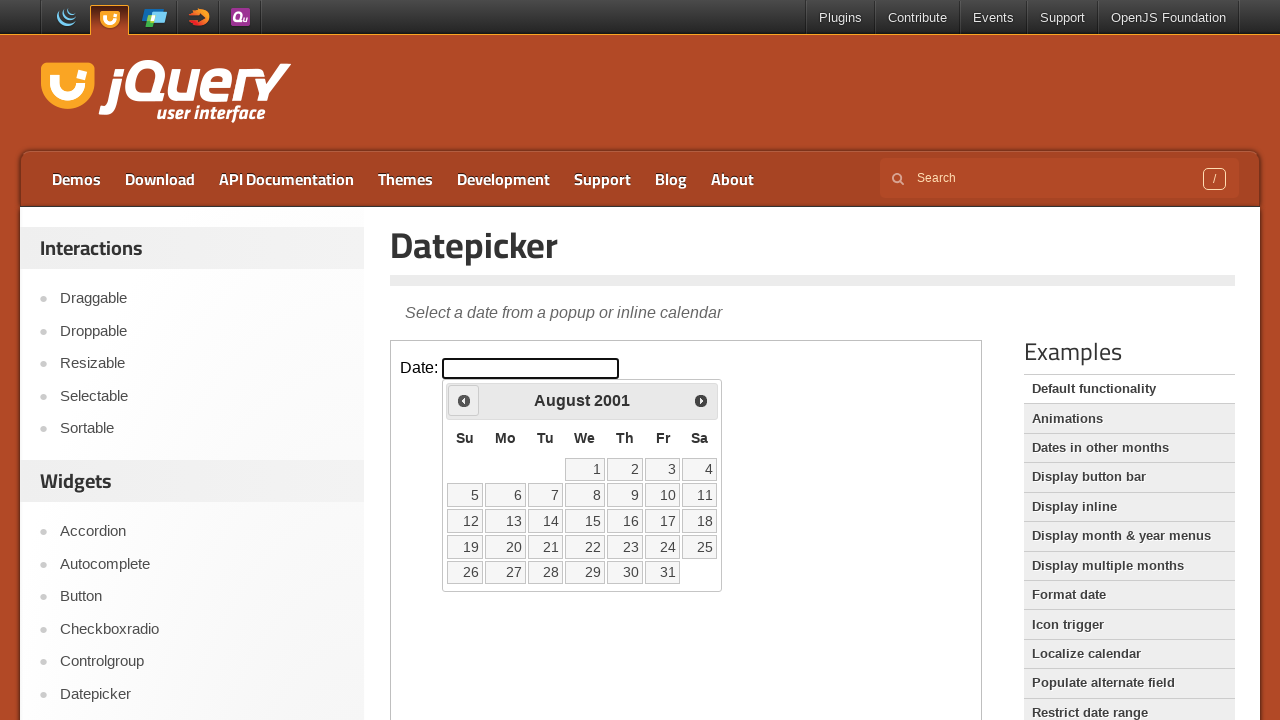

Checked current date: August 2001
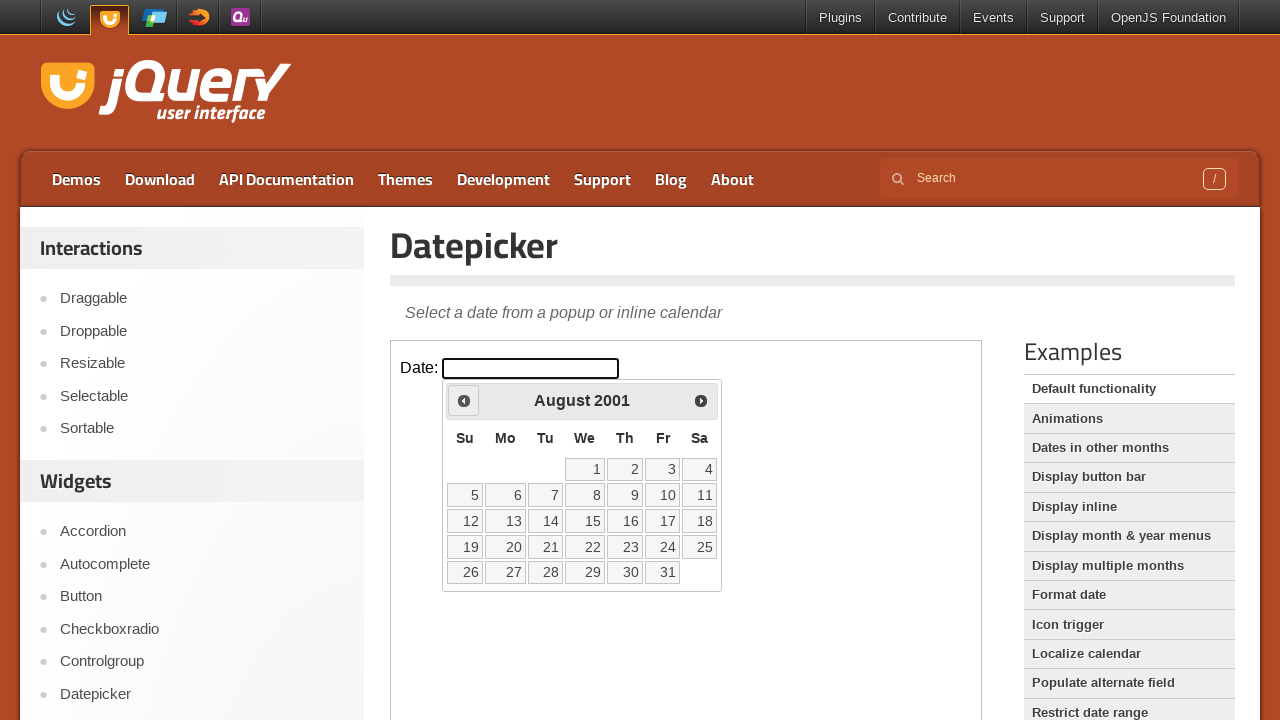

Clicked previous month button to navigate backwards at (464, 400) on iframe >> nth=0 >> internal:control=enter-frame >> .ui-icon.ui-icon-circle-trian
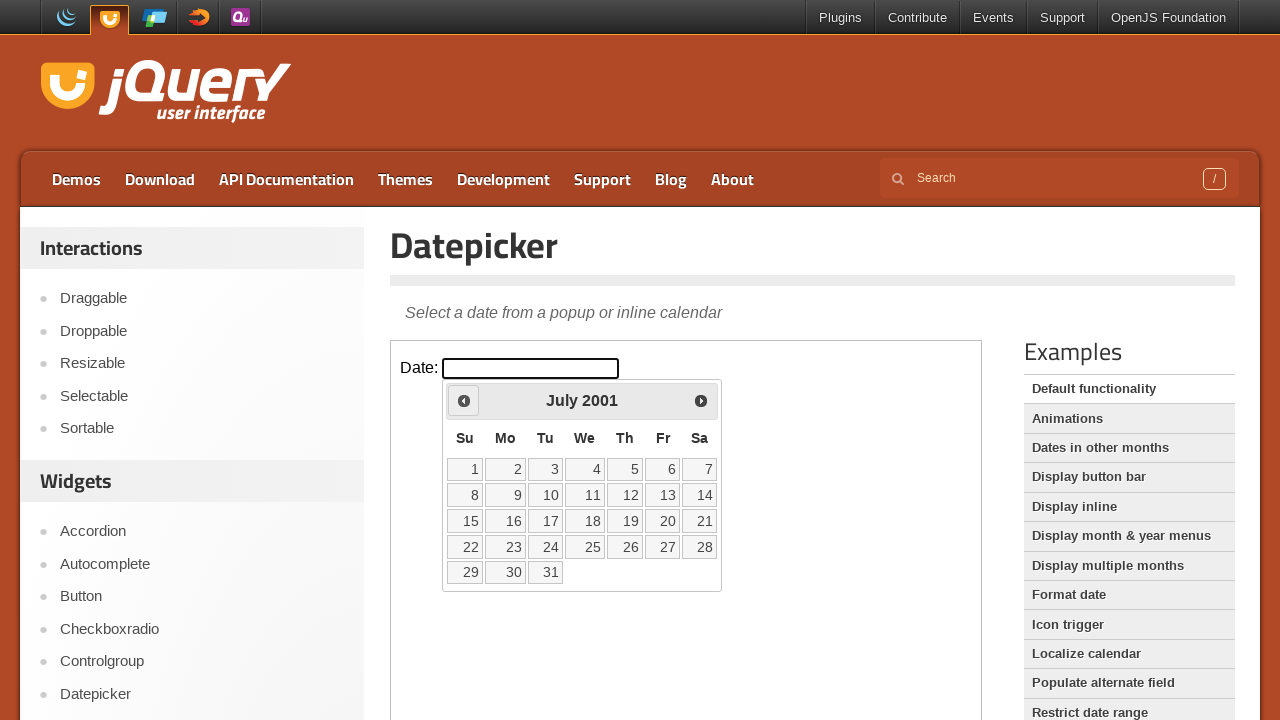

Checked current date: July 2001
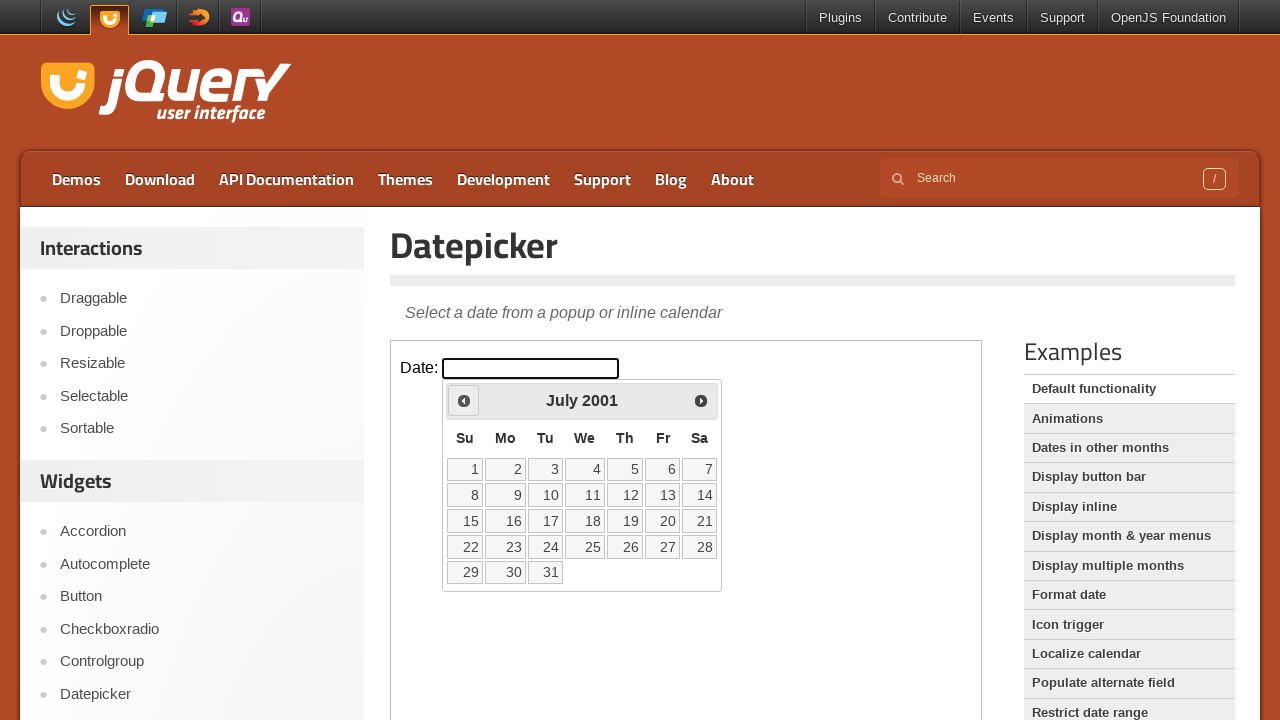

Clicked previous month button to navigate backwards at (464, 400) on iframe >> nth=0 >> internal:control=enter-frame >> .ui-icon.ui-icon-circle-trian
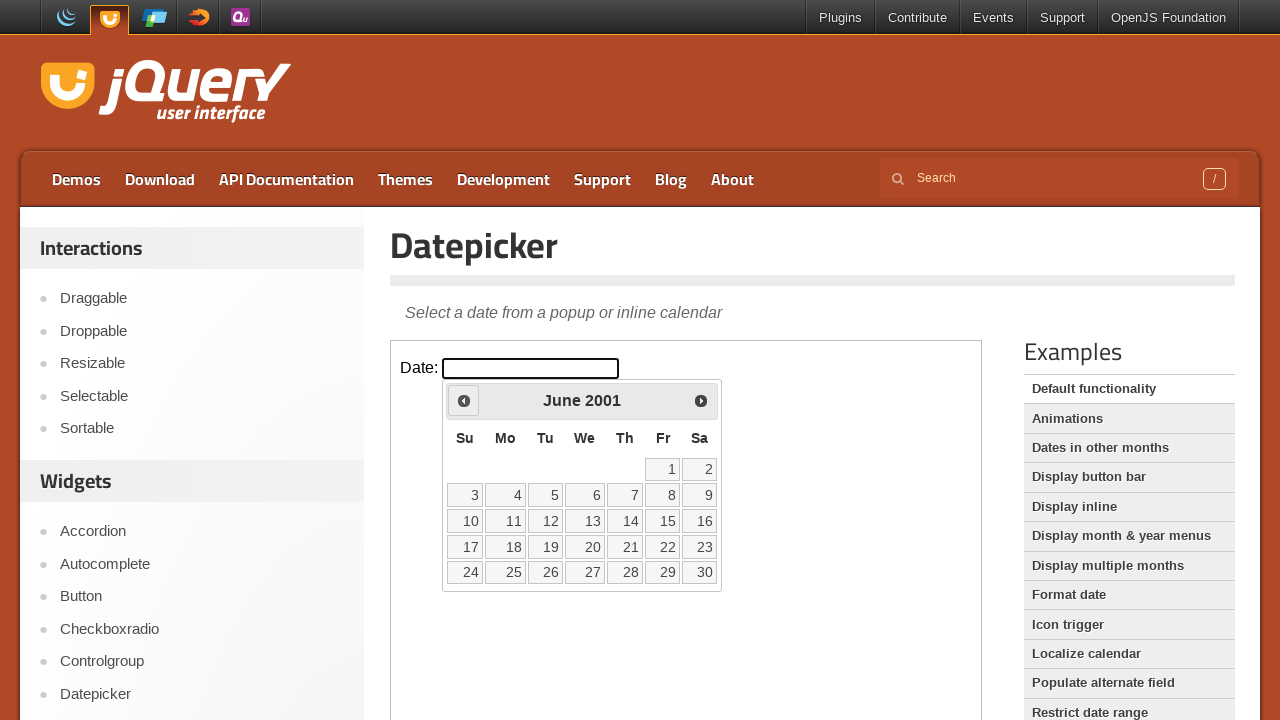

Checked current date: June 2001
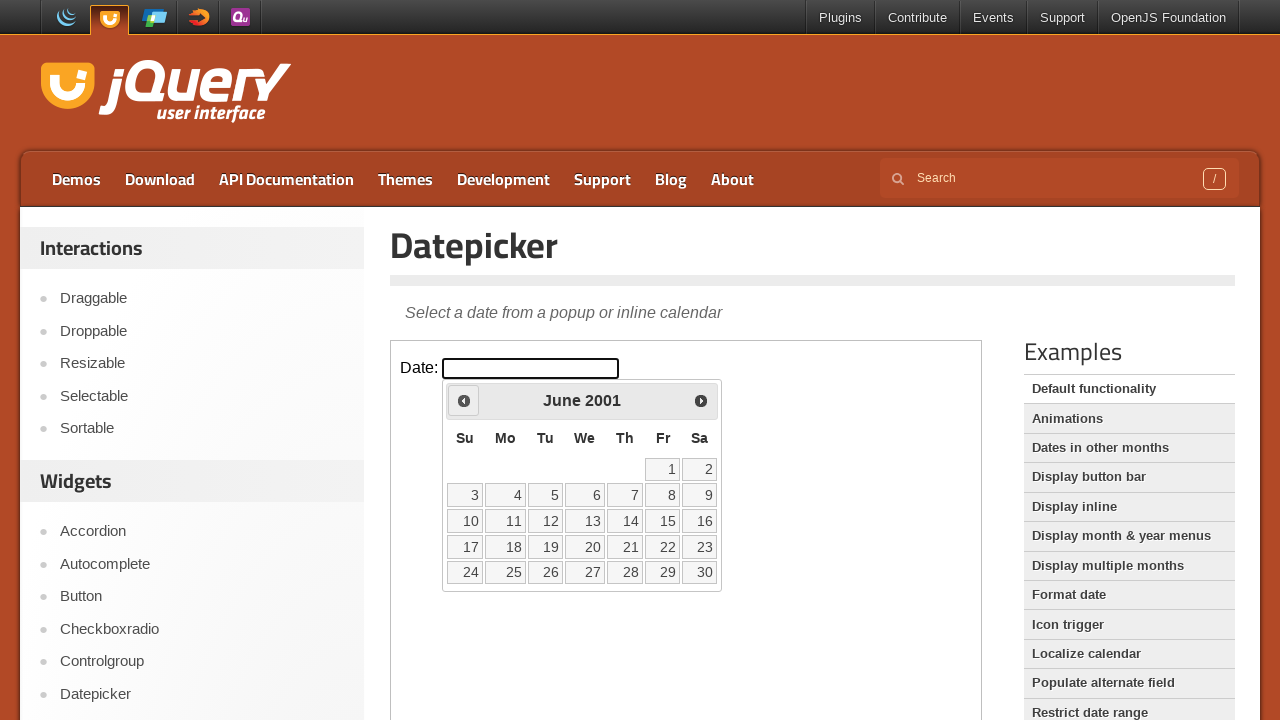

Clicked previous month button to navigate backwards at (464, 400) on iframe >> nth=0 >> internal:control=enter-frame >> .ui-icon.ui-icon-circle-trian
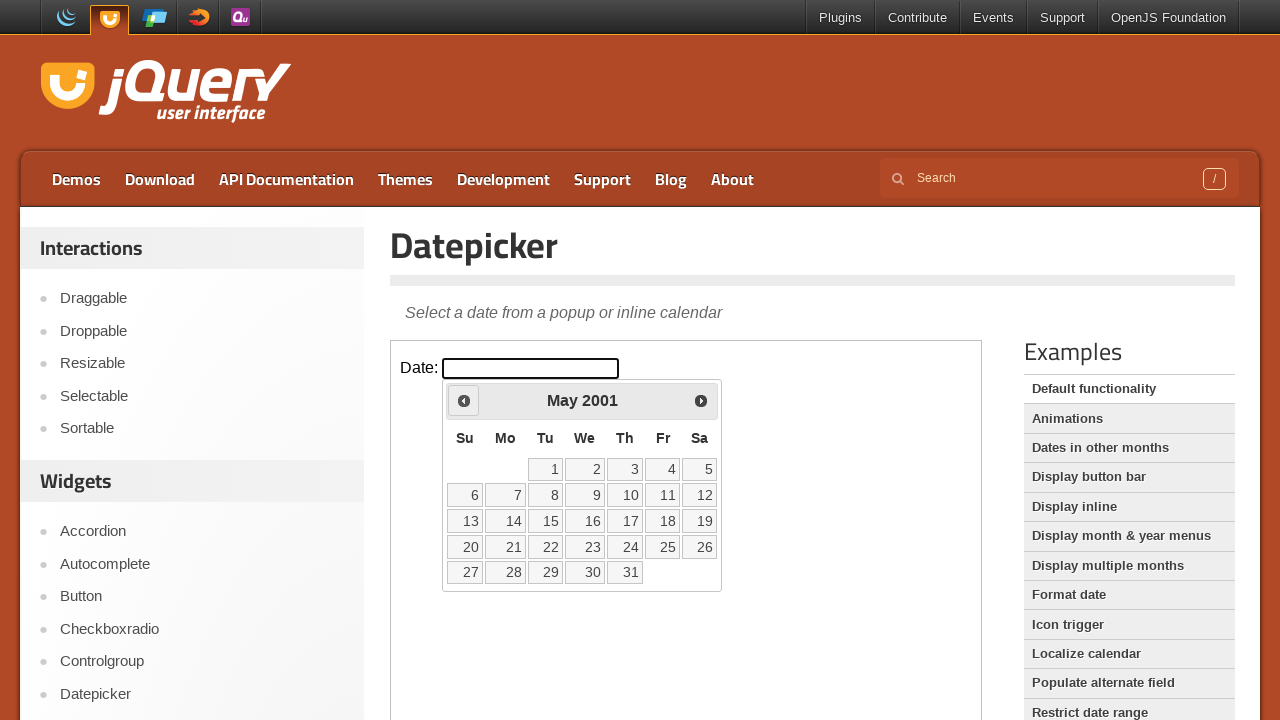

Checked current date: May 2001
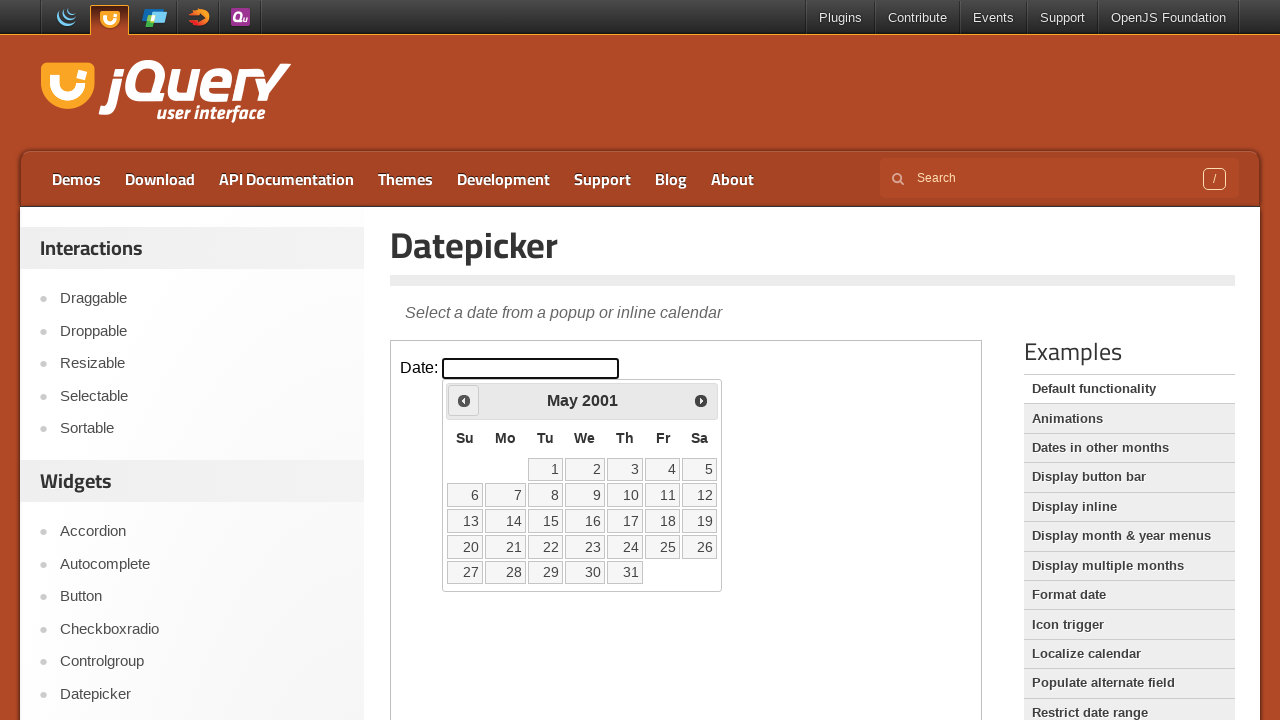

Clicked previous month button to navigate backwards at (464, 400) on iframe >> nth=0 >> internal:control=enter-frame >> .ui-icon.ui-icon-circle-trian
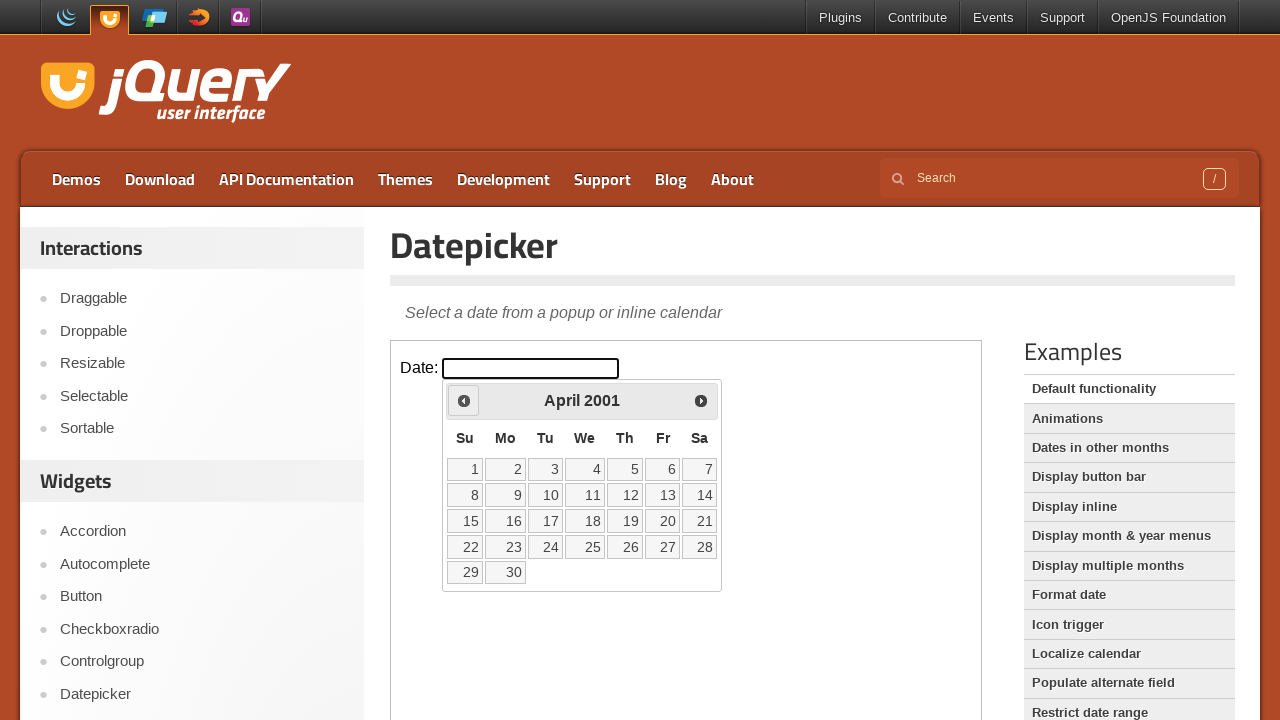

Checked current date: April 2001
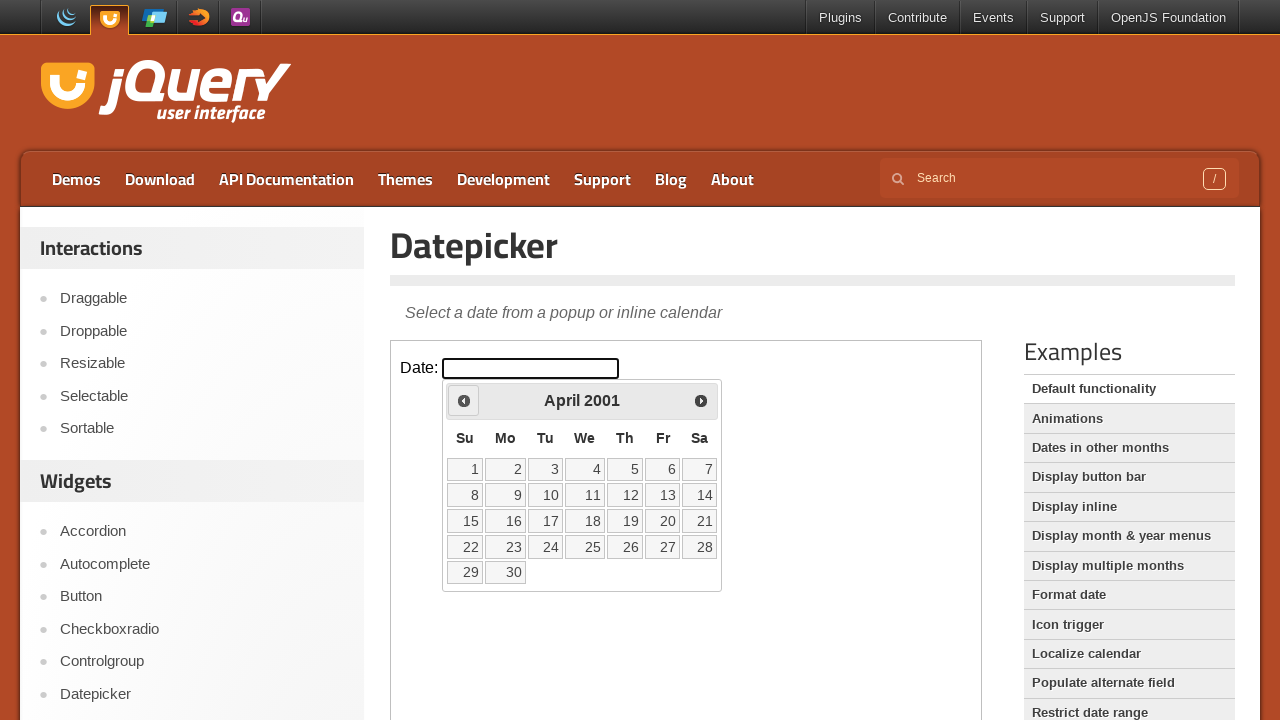

Clicked previous month button to navigate backwards at (464, 400) on iframe >> nth=0 >> internal:control=enter-frame >> .ui-icon.ui-icon-circle-trian
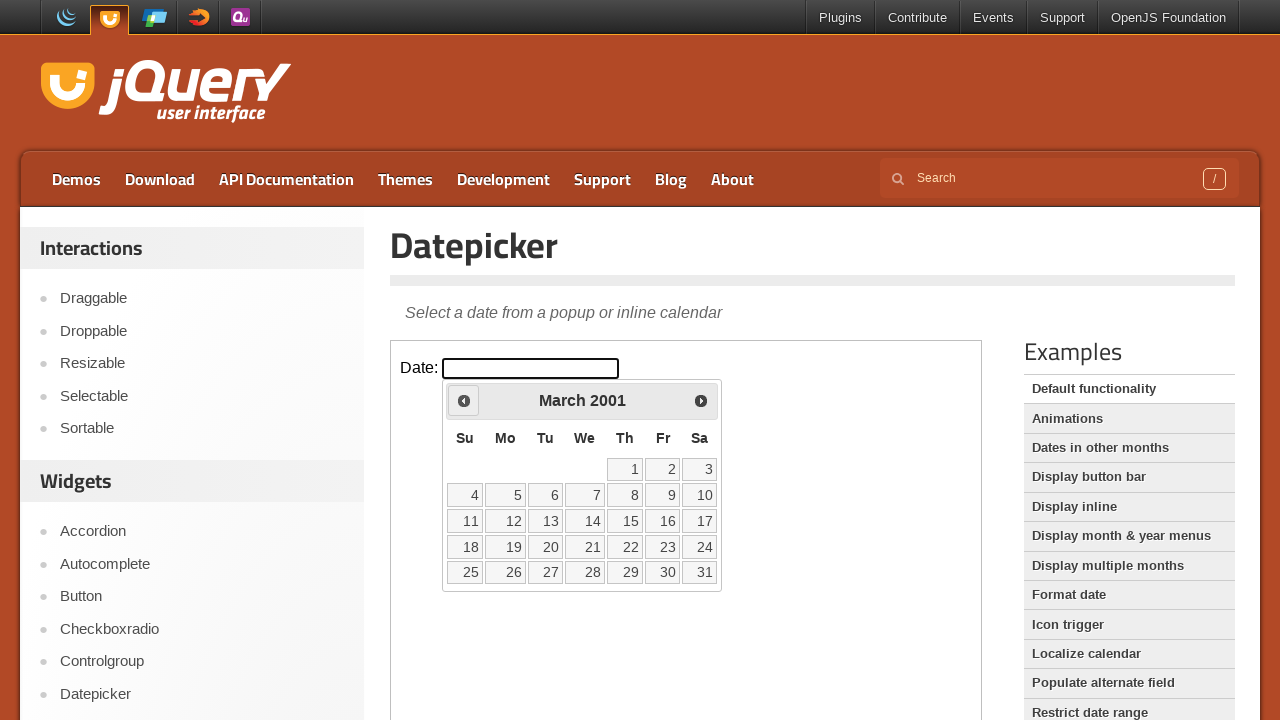

Checked current date: March 2001
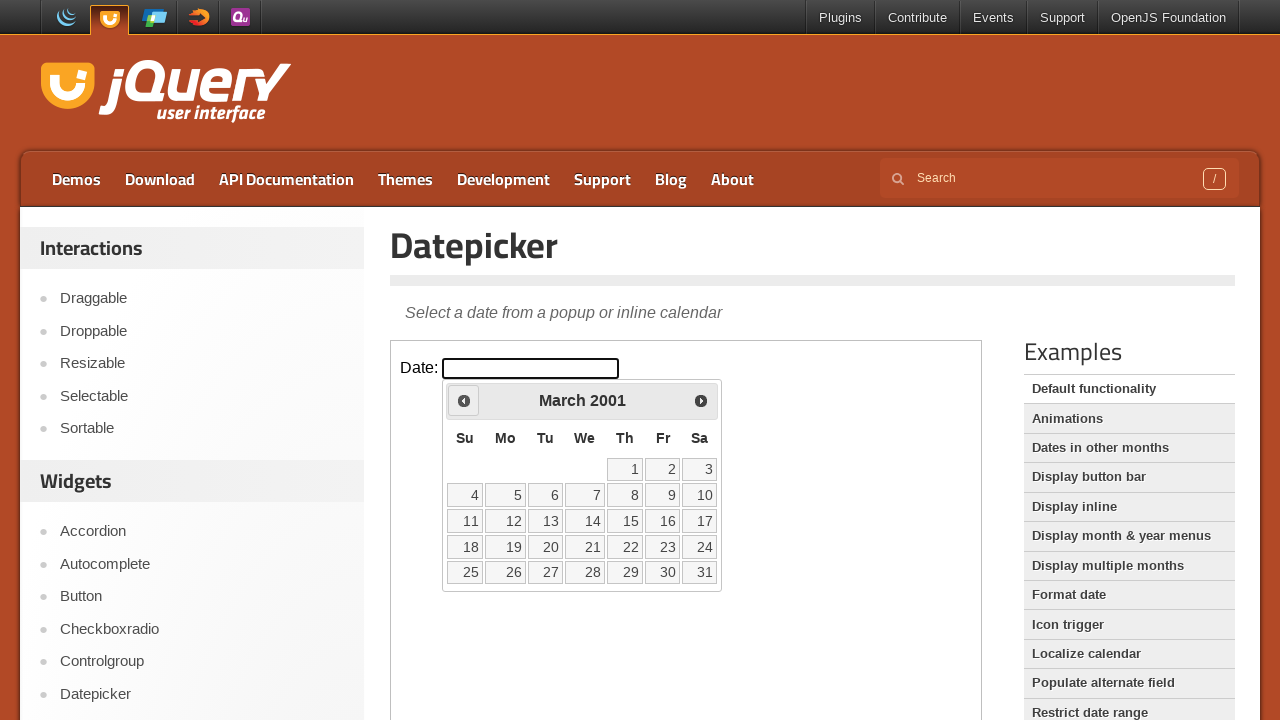

Clicked previous month button to navigate backwards at (464, 400) on iframe >> nth=0 >> internal:control=enter-frame >> .ui-icon.ui-icon-circle-trian
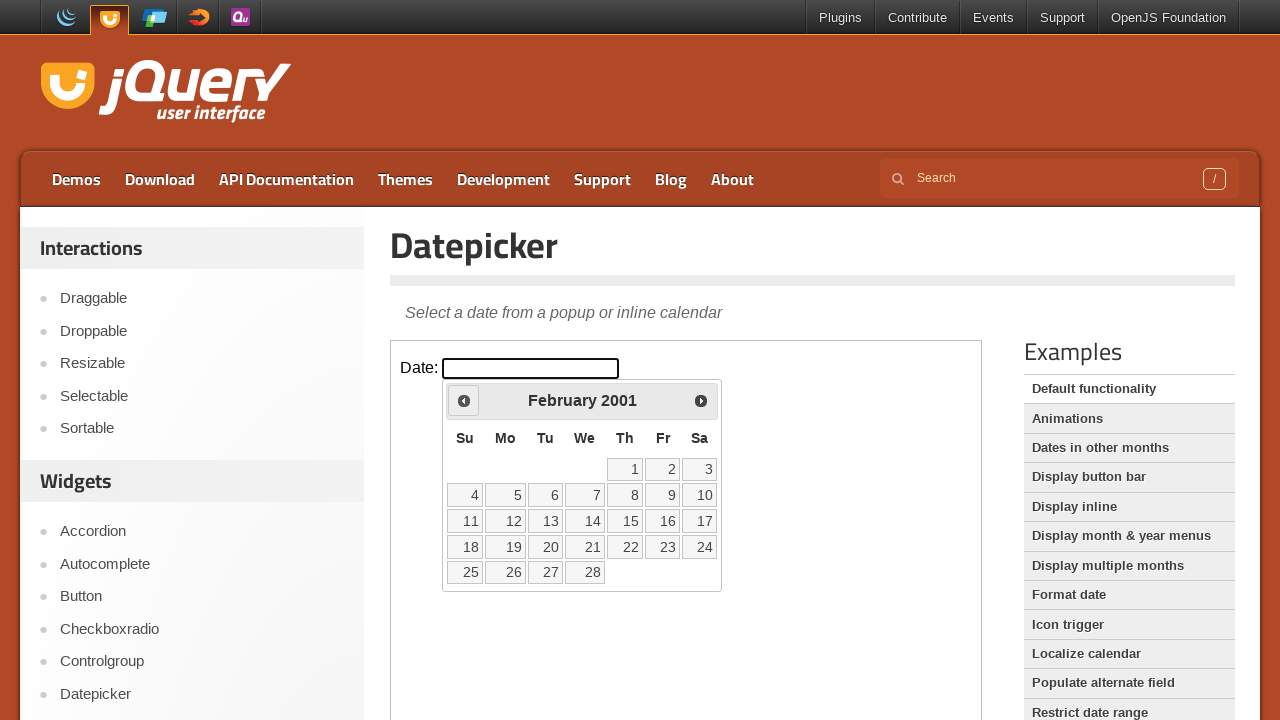

Checked current date: February 2001
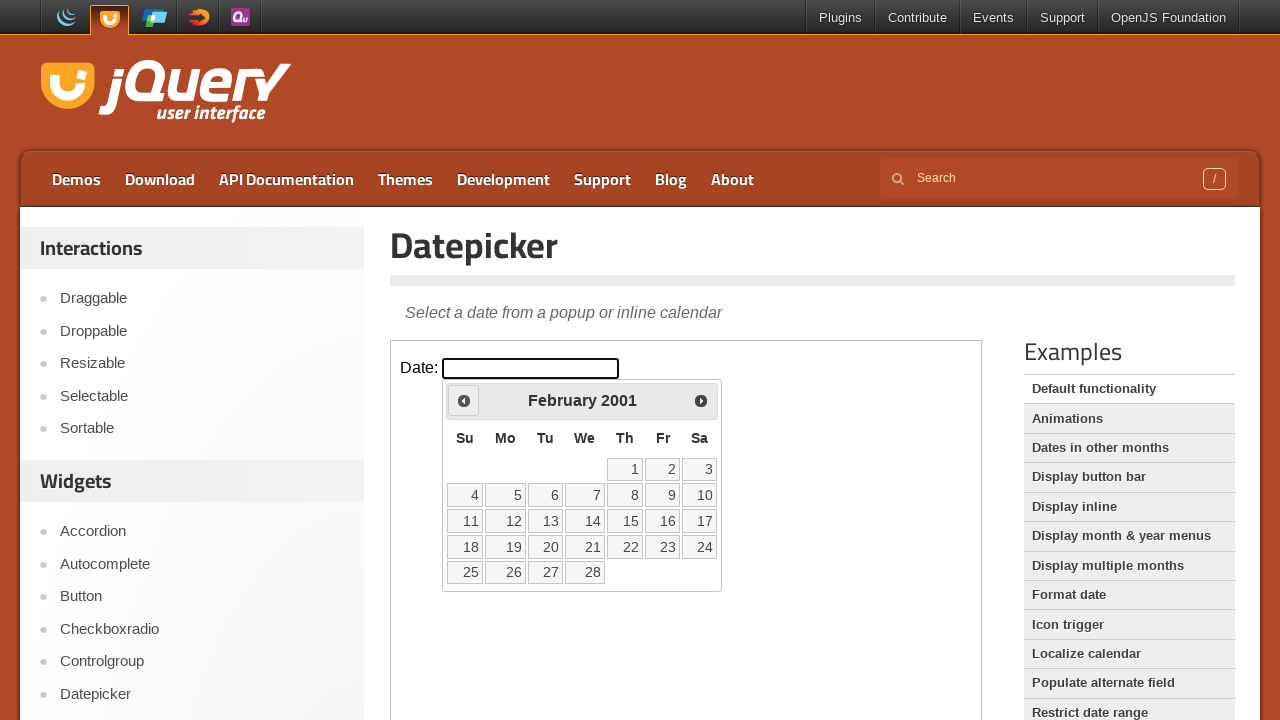

Clicked previous month button to navigate backwards at (464, 400) on iframe >> nth=0 >> internal:control=enter-frame >> .ui-icon.ui-icon-circle-trian
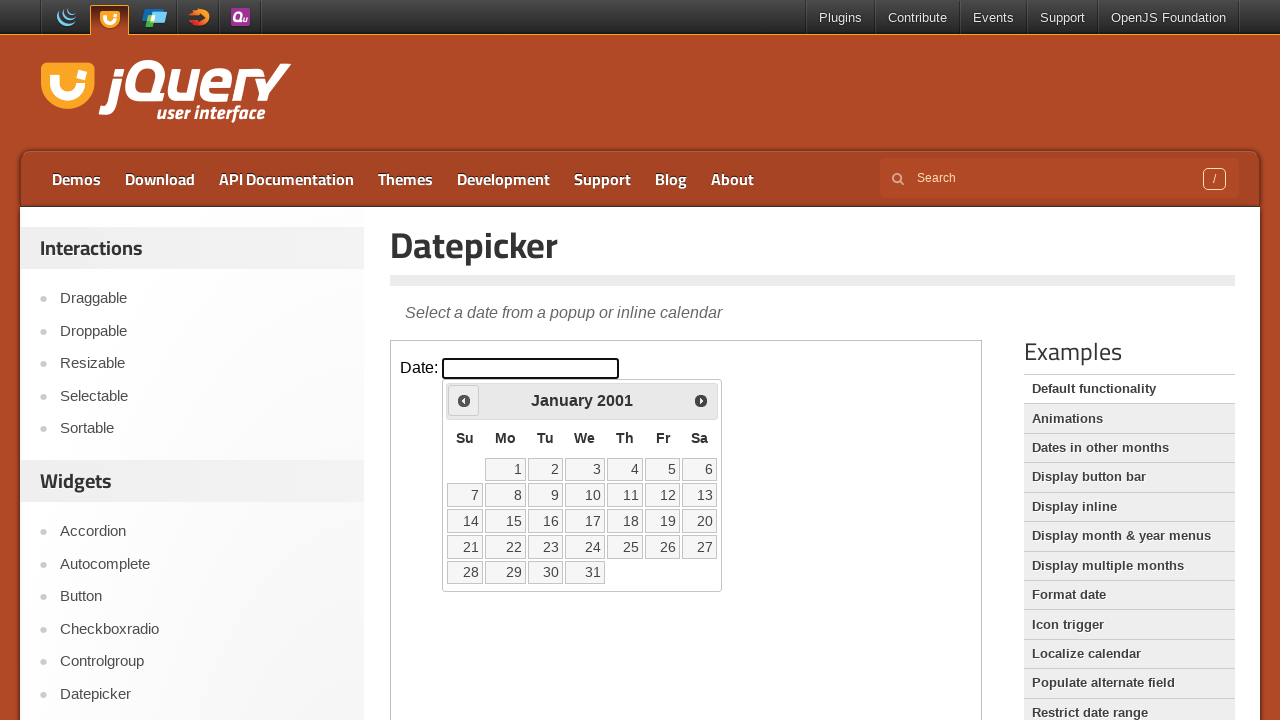

Checked current date: January 2001
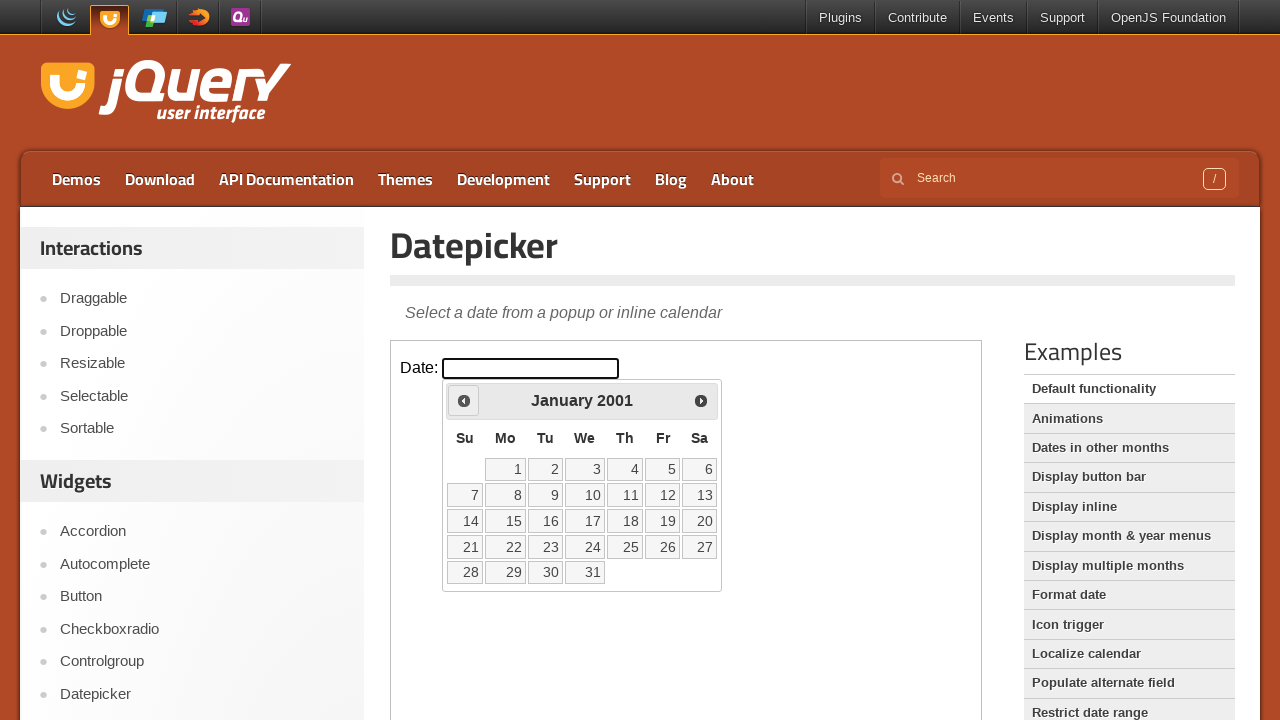

Clicked previous month button to navigate backwards at (464, 400) on iframe >> nth=0 >> internal:control=enter-frame >> .ui-icon.ui-icon-circle-trian
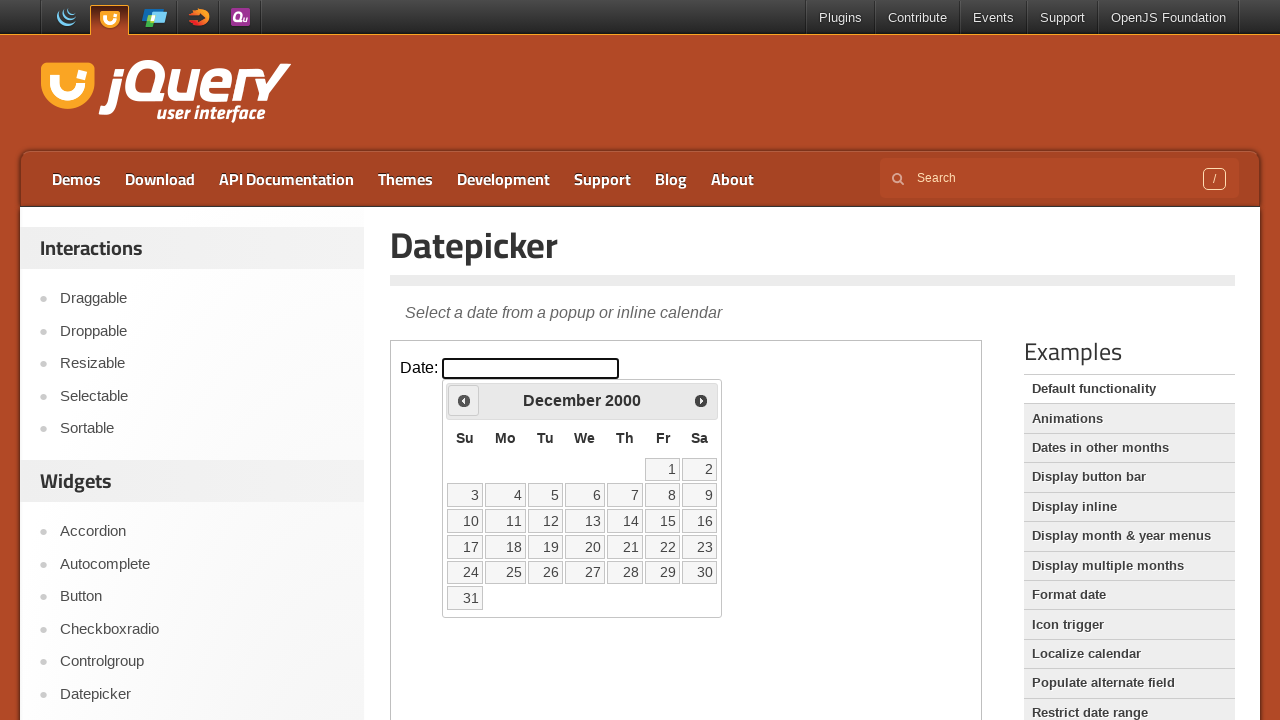

Checked current date: December 2000
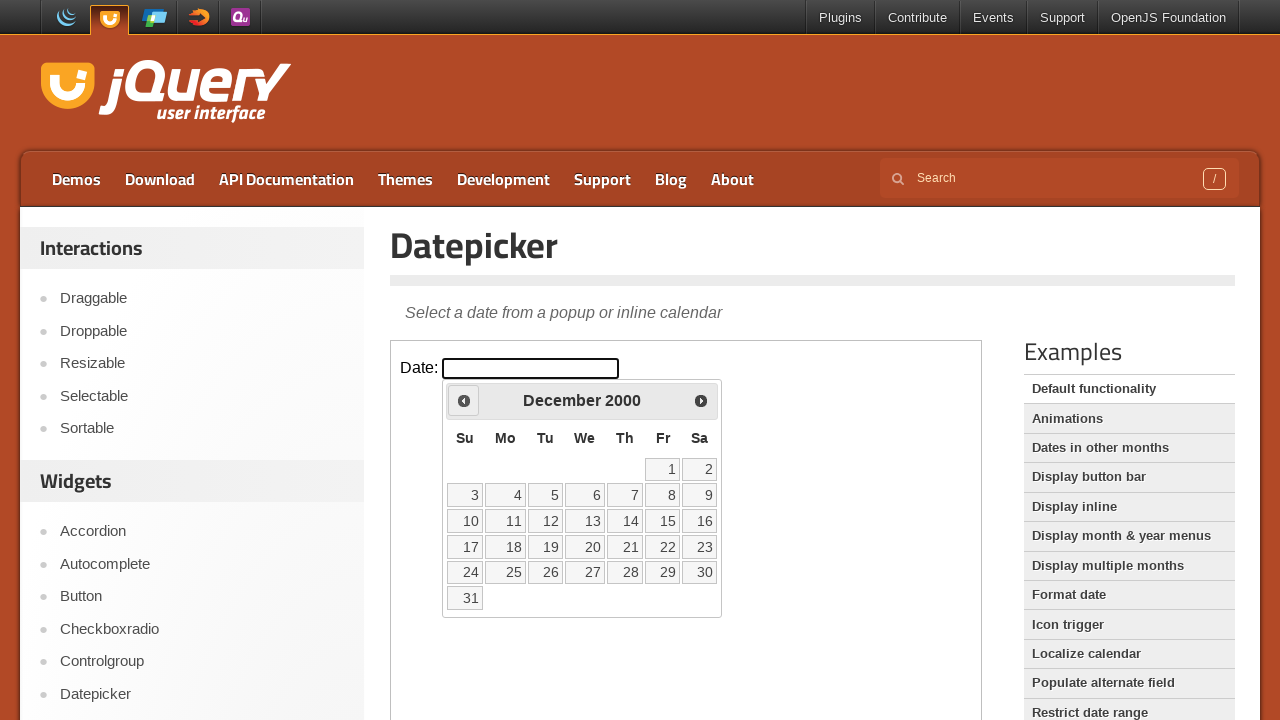

Clicked previous month button to navigate backwards at (464, 400) on iframe >> nth=0 >> internal:control=enter-frame >> .ui-icon.ui-icon-circle-trian
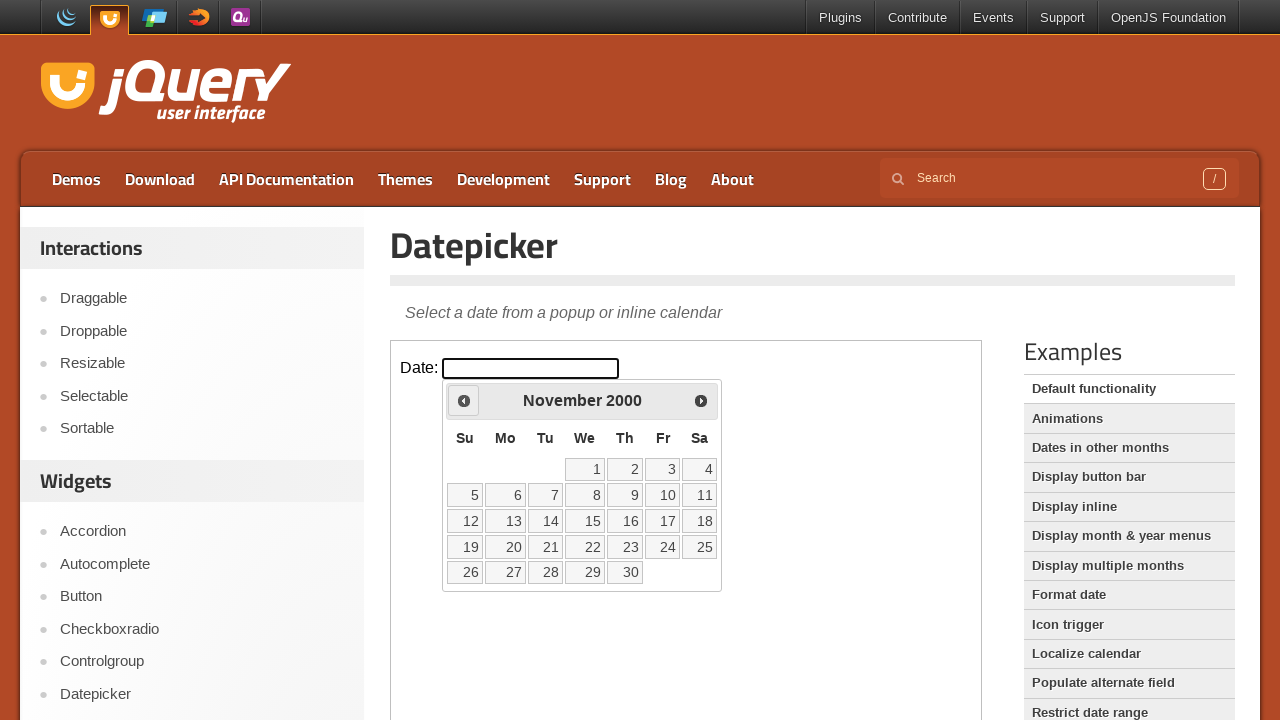

Checked current date: November 2000
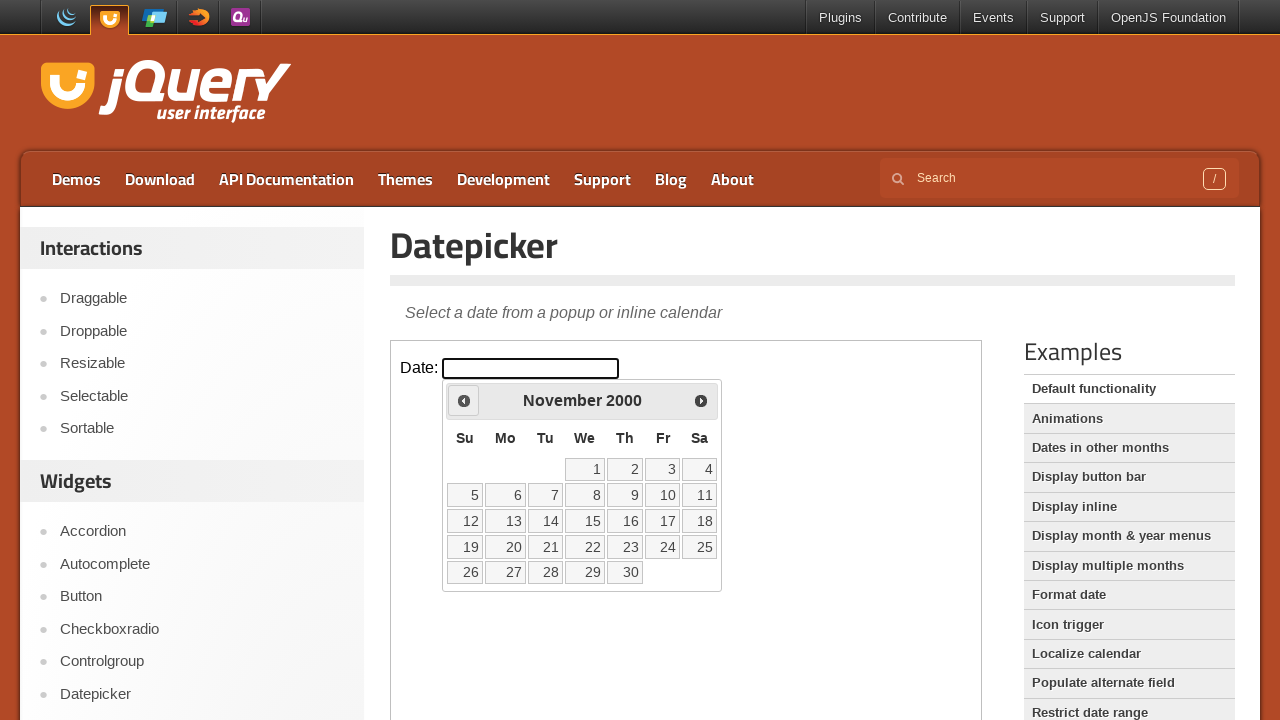

Clicked previous month button to navigate backwards at (464, 400) on iframe >> nth=0 >> internal:control=enter-frame >> .ui-icon.ui-icon-circle-trian
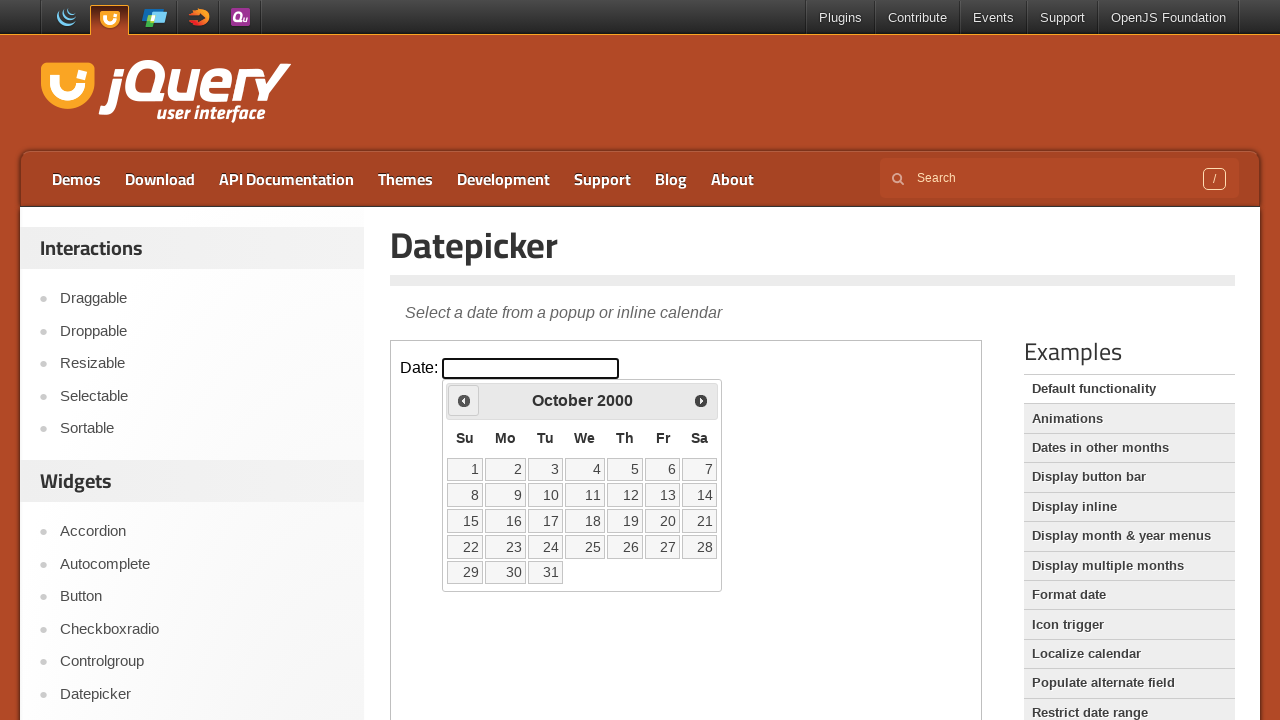

Checked current date: October 2000
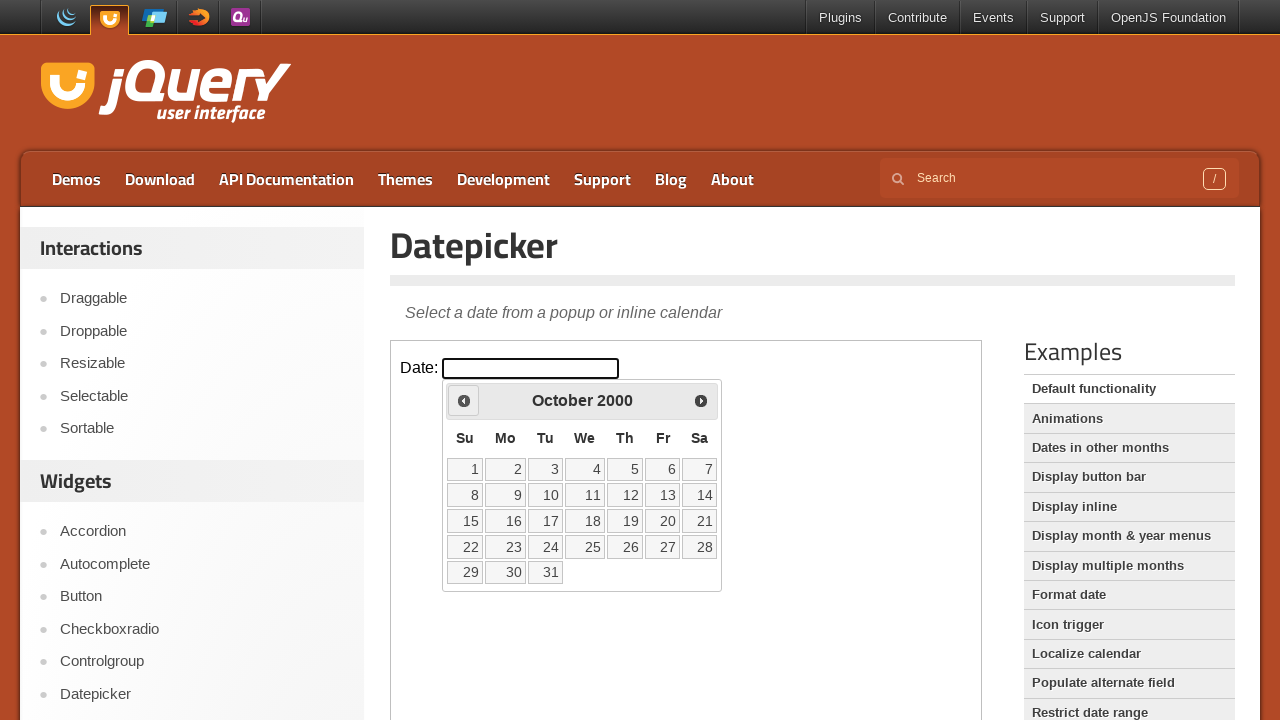

Clicked previous month button to navigate backwards at (464, 400) on iframe >> nth=0 >> internal:control=enter-frame >> .ui-icon.ui-icon-circle-trian
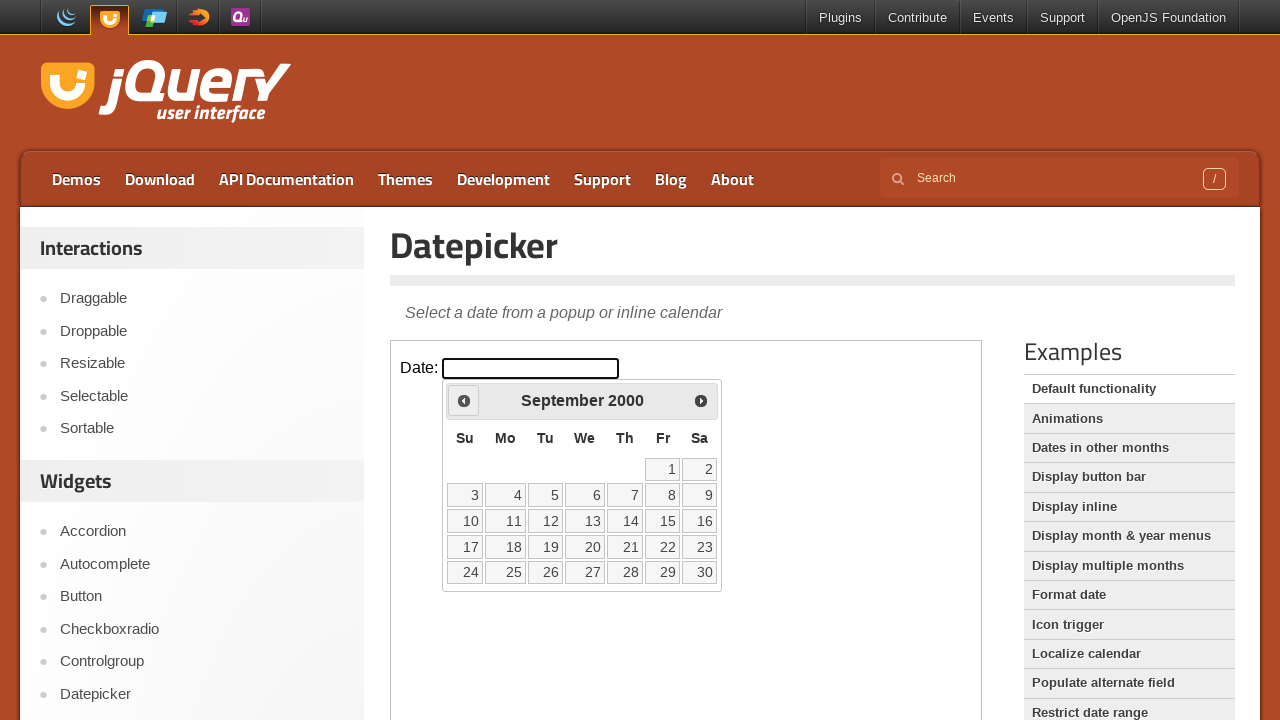

Checked current date: September 2000
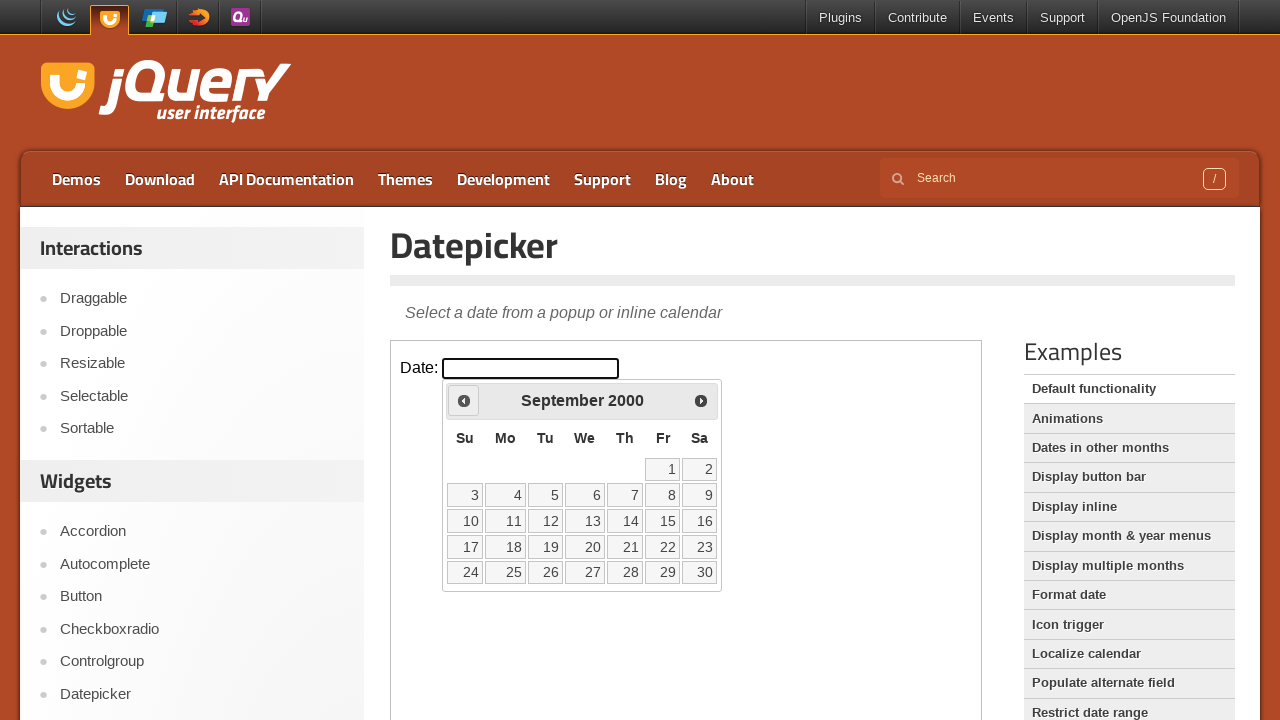

Clicked previous month button to navigate backwards at (464, 400) on iframe >> nth=0 >> internal:control=enter-frame >> .ui-icon.ui-icon-circle-trian
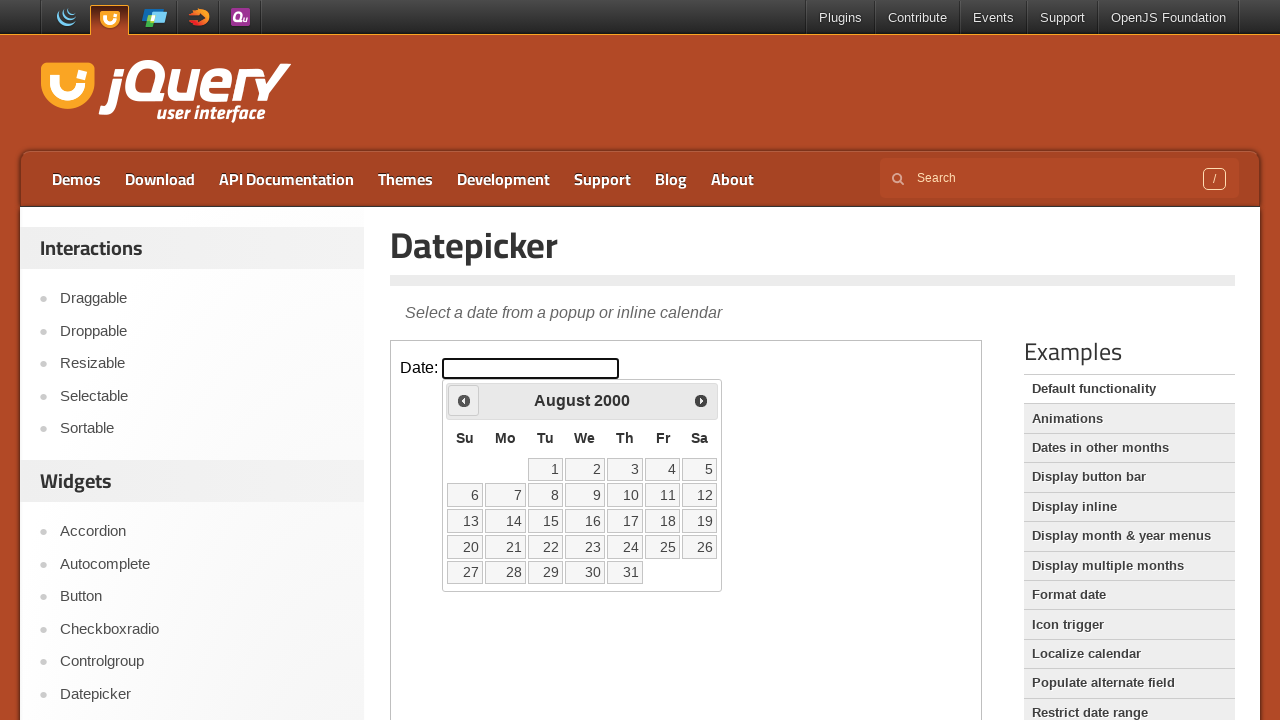

Checked current date: August 2000
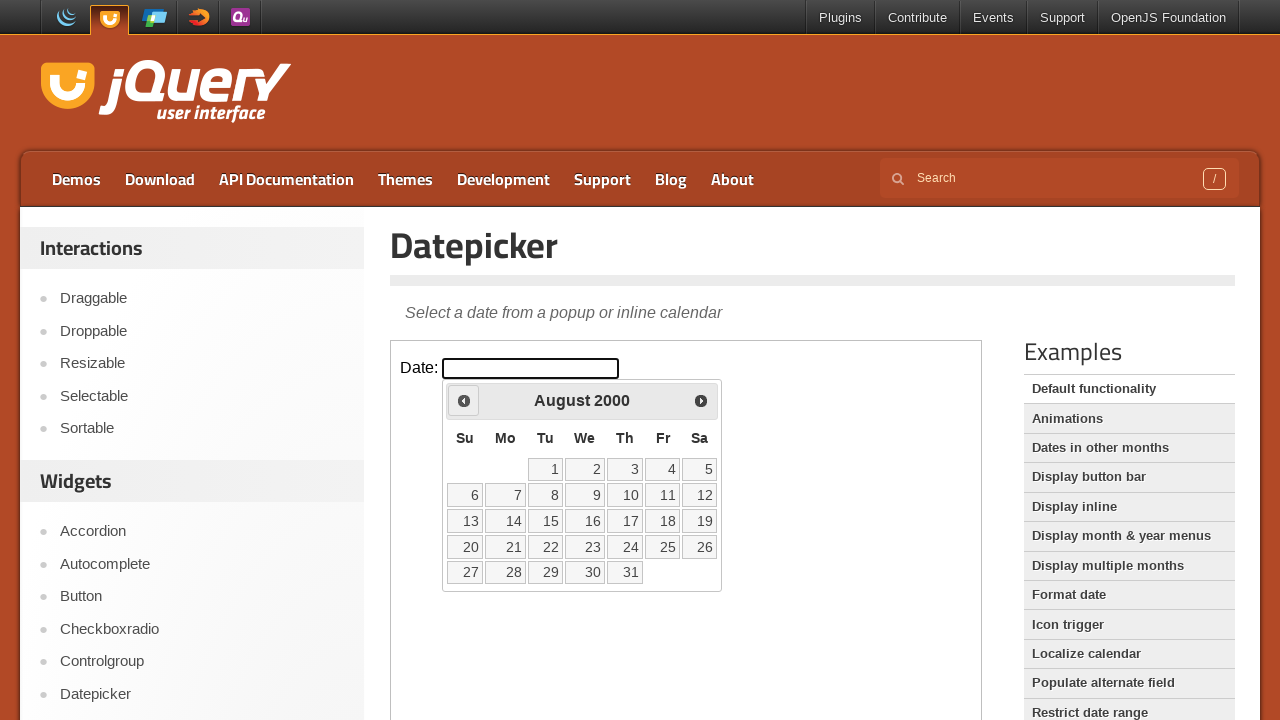

Clicked previous month button to navigate backwards at (464, 400) on iframe >> nth=0 >> internal:control=enter-frame >> .ui-icon.ui-icon-circle-trian
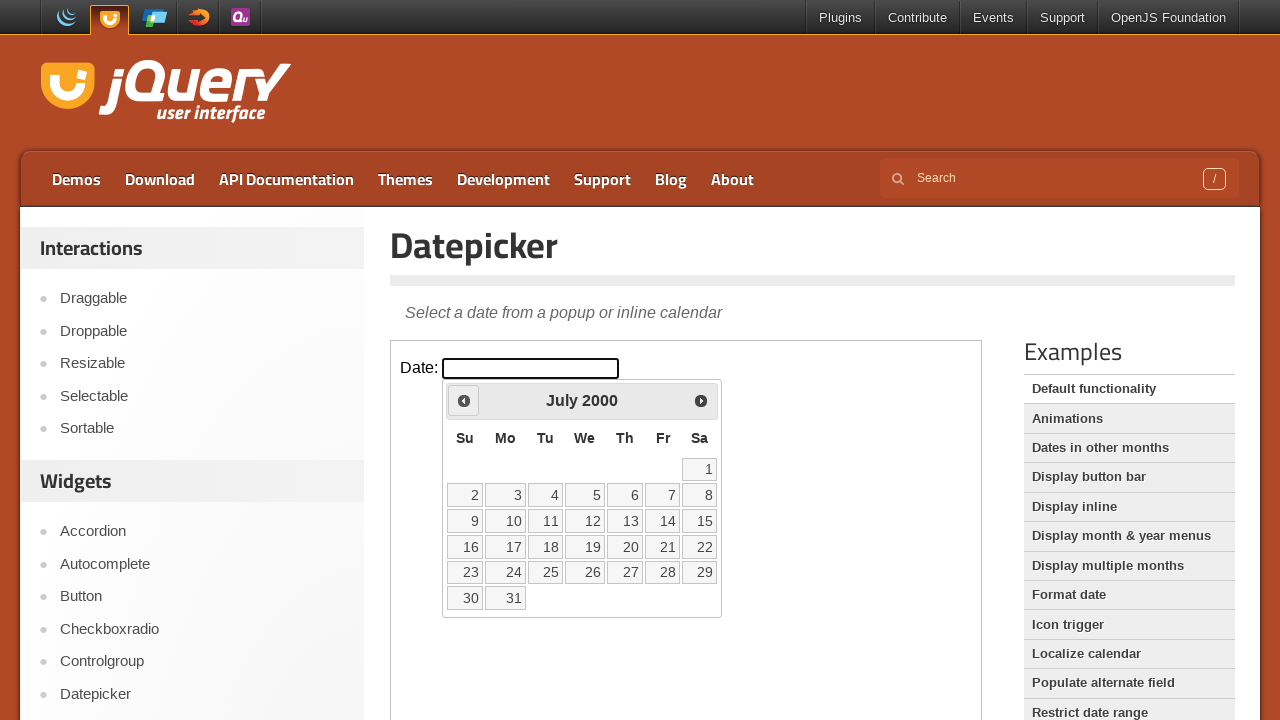

Checked current date: July 2000
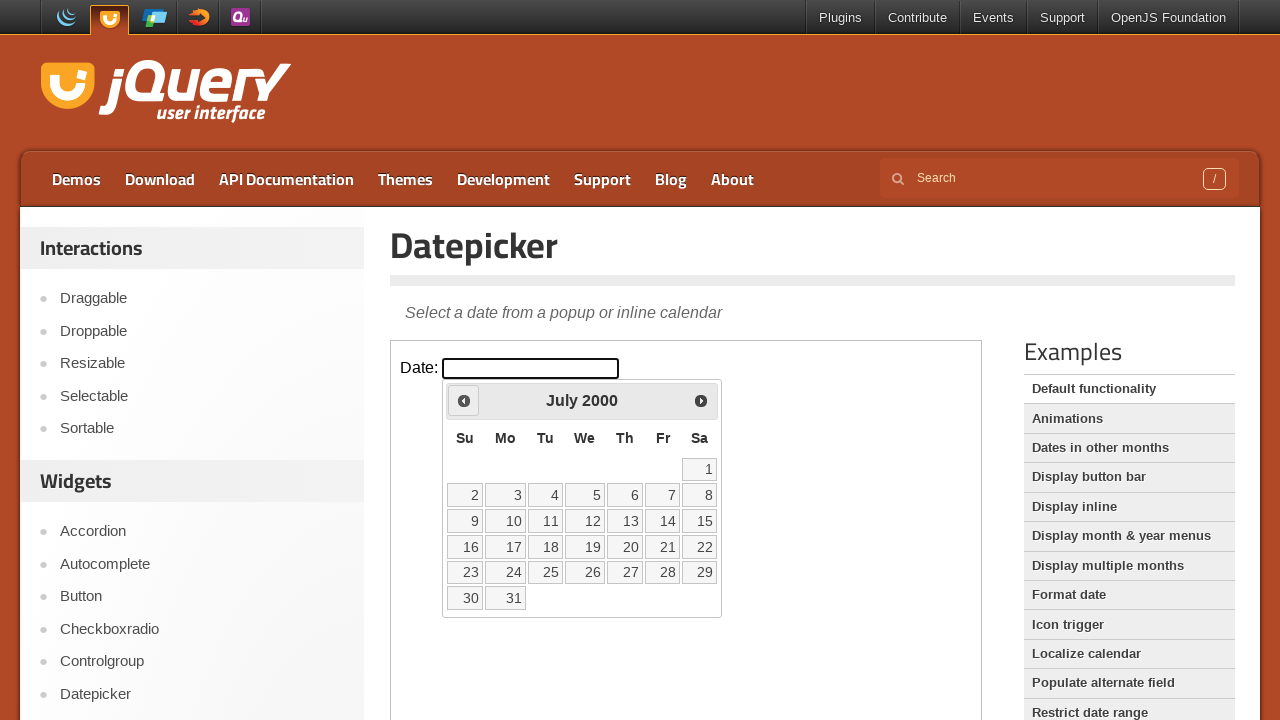

Clicked previous month button to navigate backwards at (464, 400) on iframe >> nth=0 >> internal:control=enter-frame >> .ui-icon.ui-icon-circle-trian
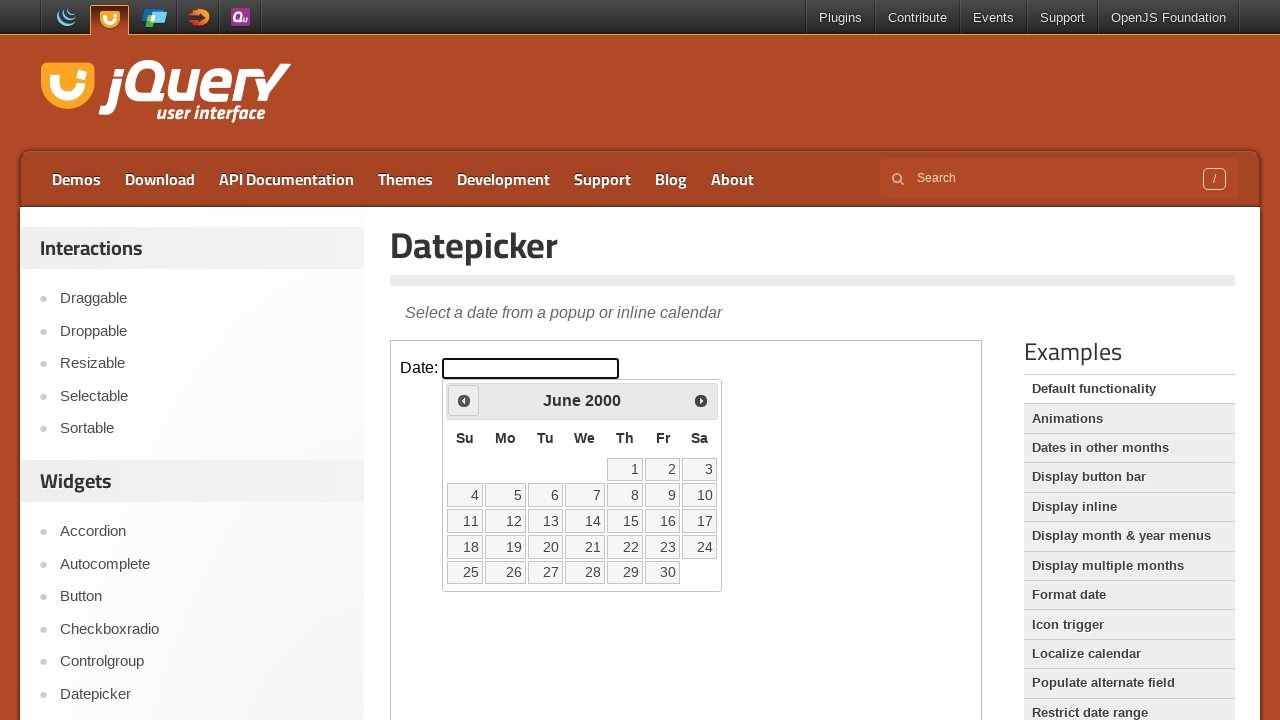

Checked current date: June 2000
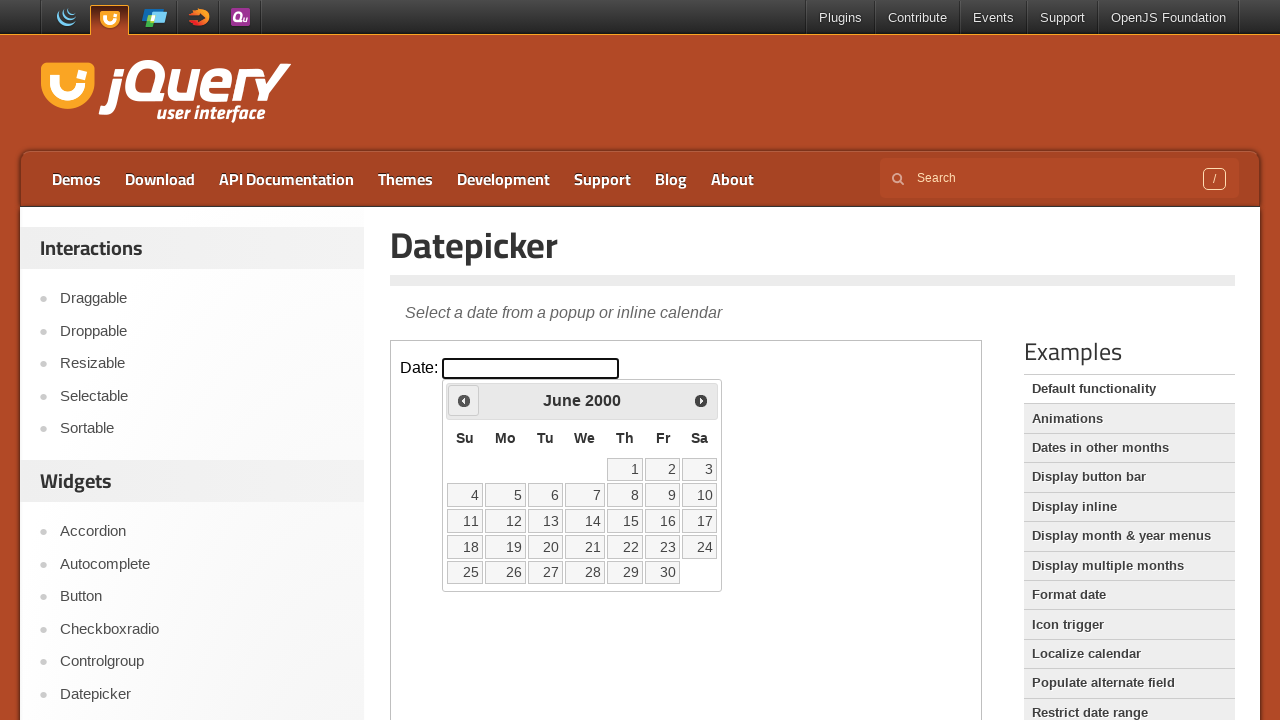

Clicked previous month button to navigate backwards at (464, 400) on iframe >> nth=0 >> internal:control=enter-frame >> .ui-icon.ui-icon-circle-trian
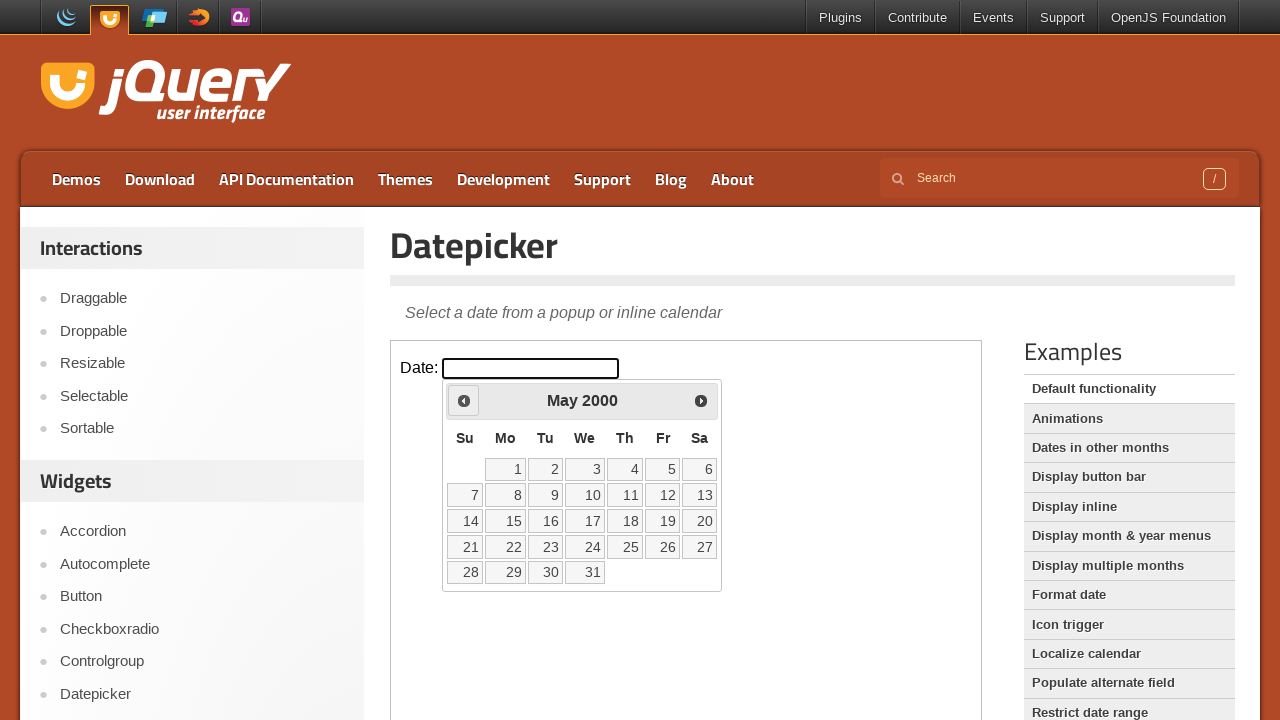

Checked current date: May 2000
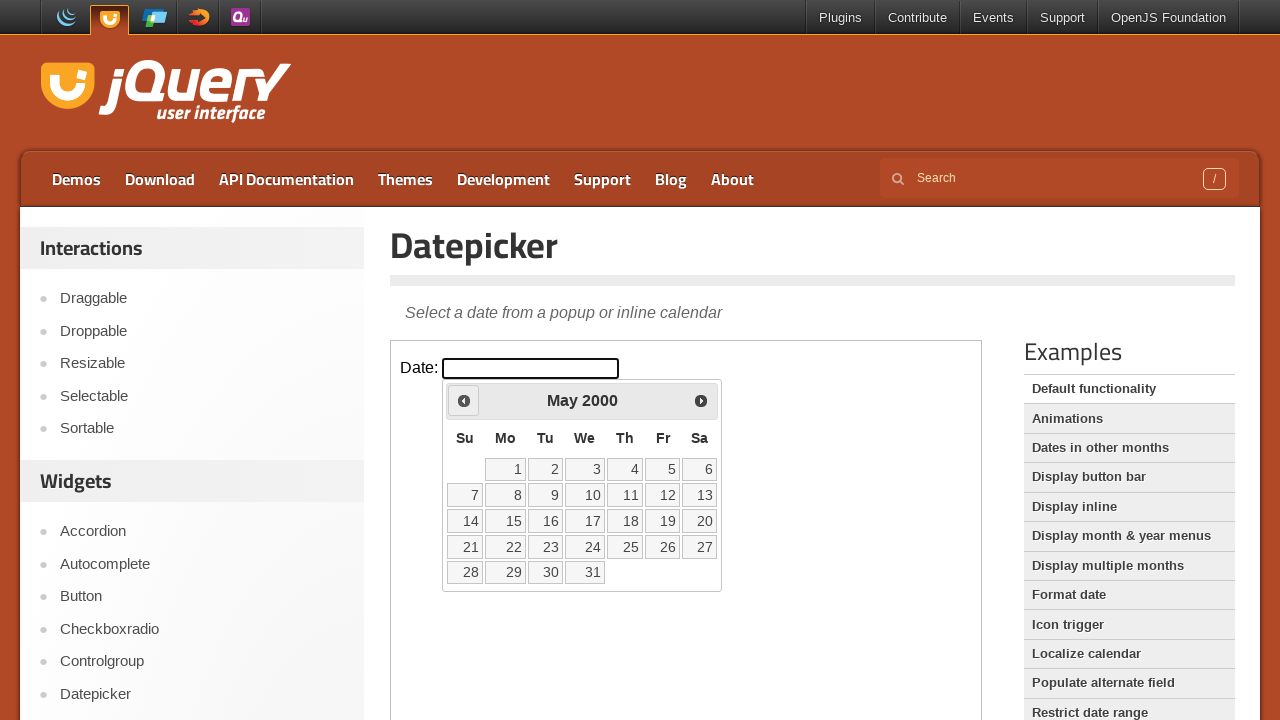

Clicked previous month button to navigate backwards at (464, 400) on iframe >> nth=0 >> internal:control=enter-frame >> .ui-icon.ui-icon-circle-trian
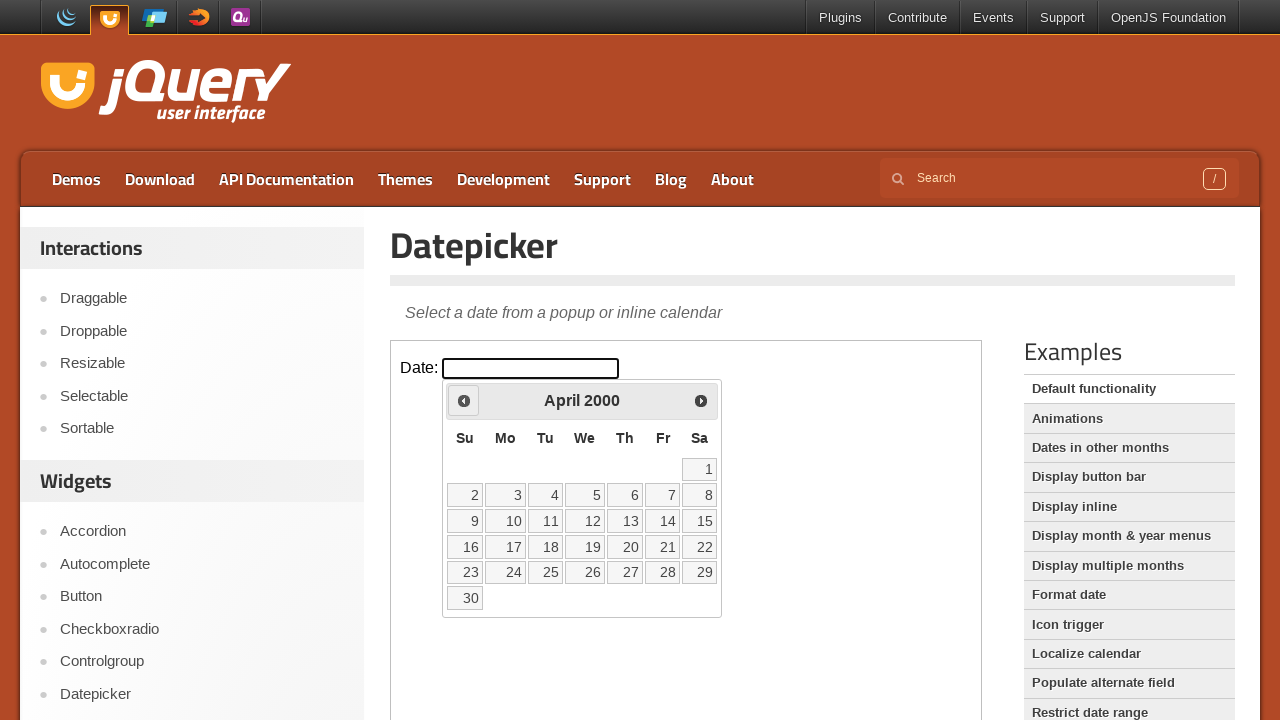

Checked current date: April 2000
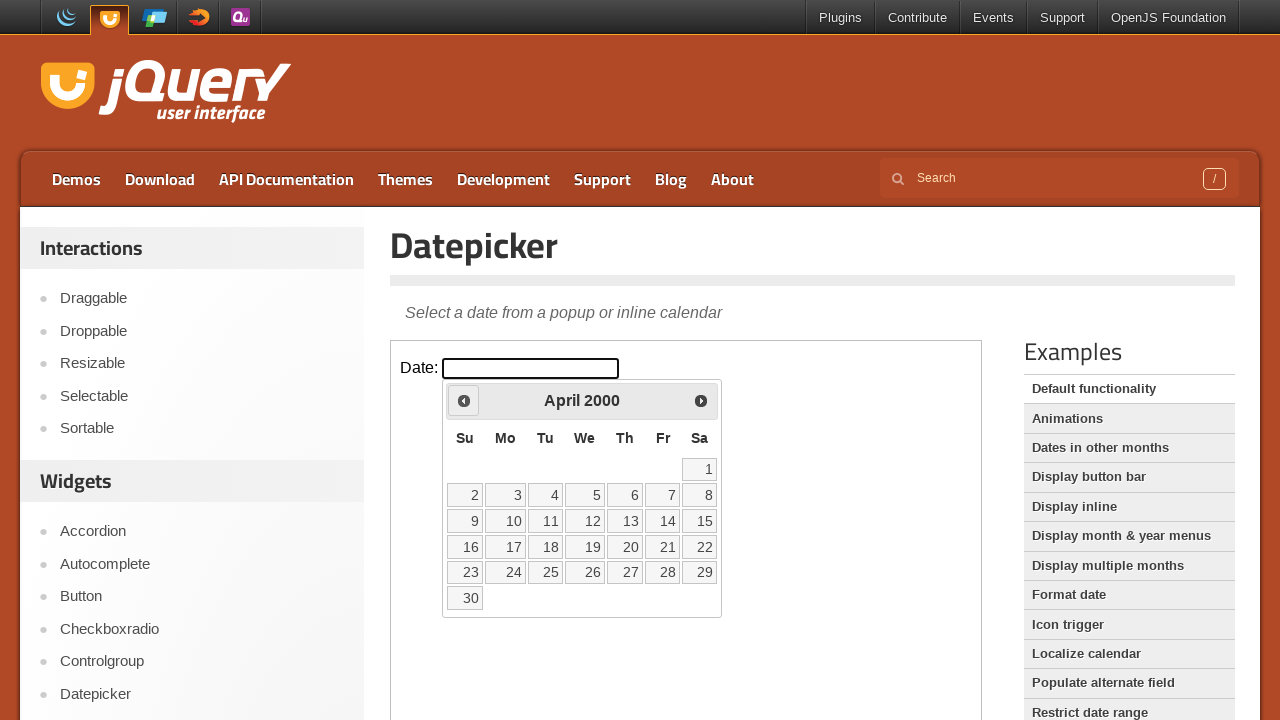

Clicked previous month button to navigate backwards at (464, 400) on iframe >> nth=0 >> internal:control=enter-frame >> .ui-icon.ui-icon-circle-trian
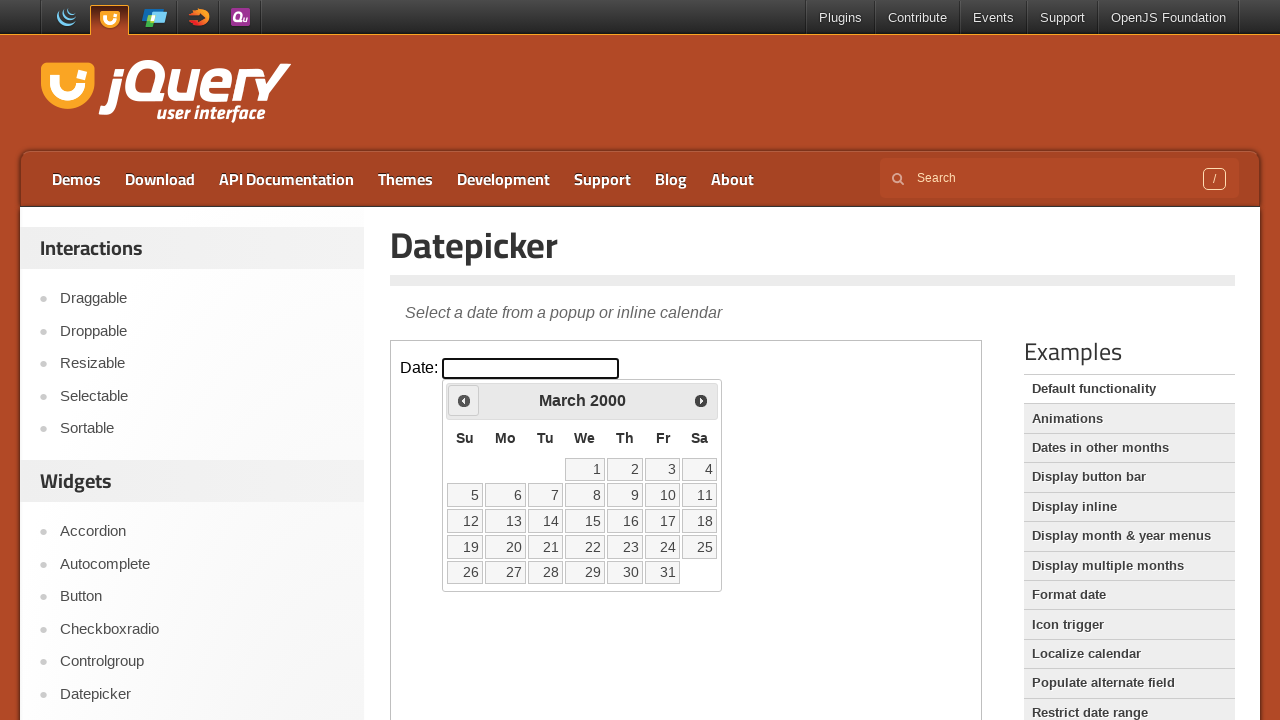

Checked current date: March 2000
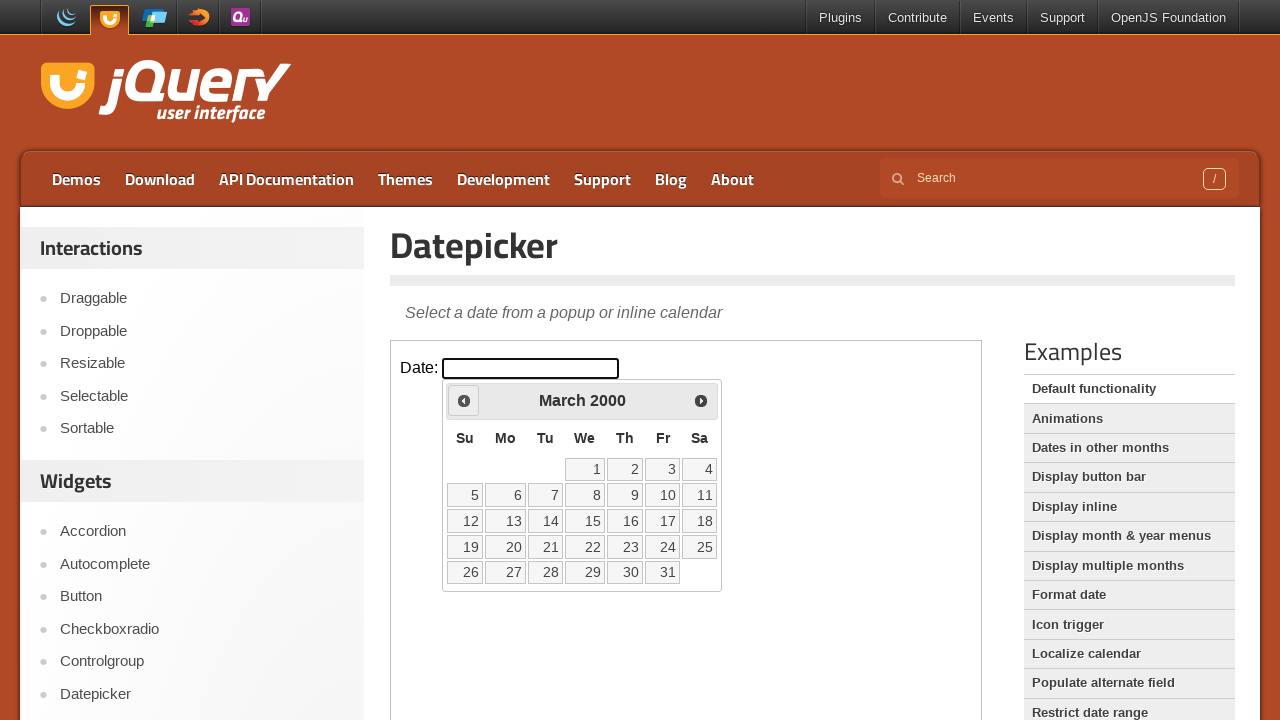

Clicked previous month button to navigate backwards at (464, 400) on iframe >> nth=0 >> internal:control=enter-frame >> .ui-icon.ui-icon-circle-trian
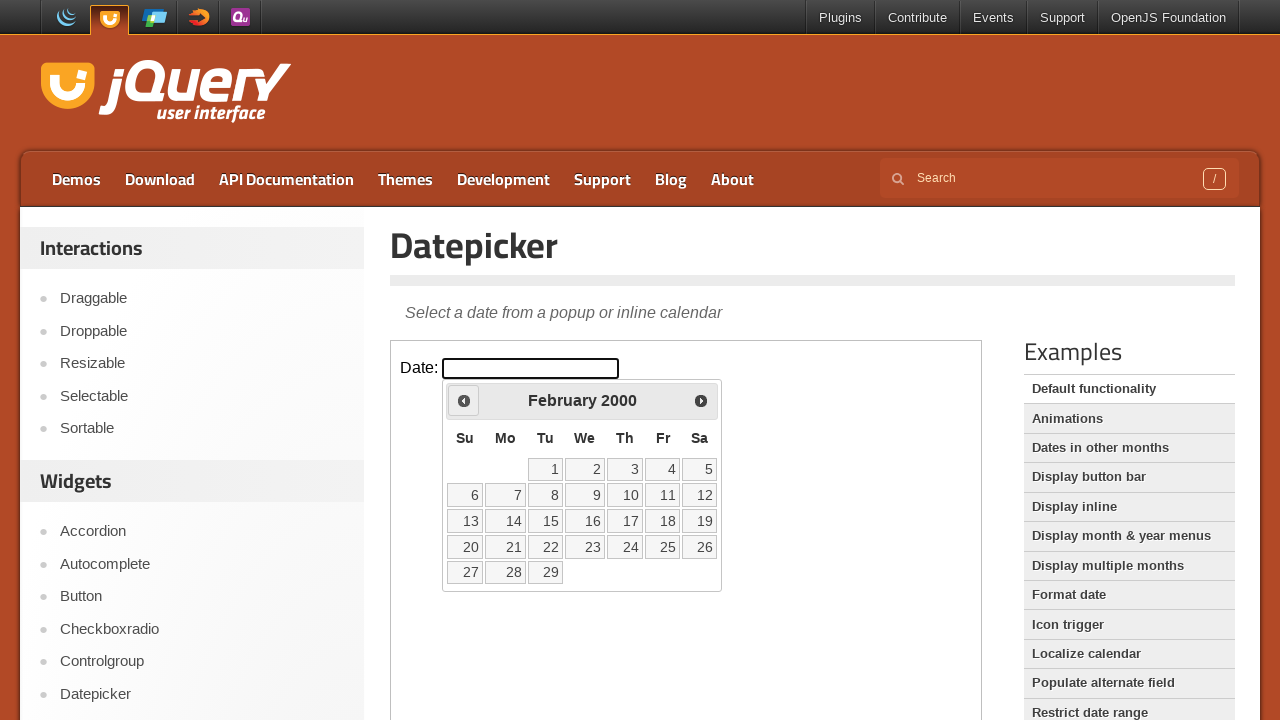

Checked current date: February 2000
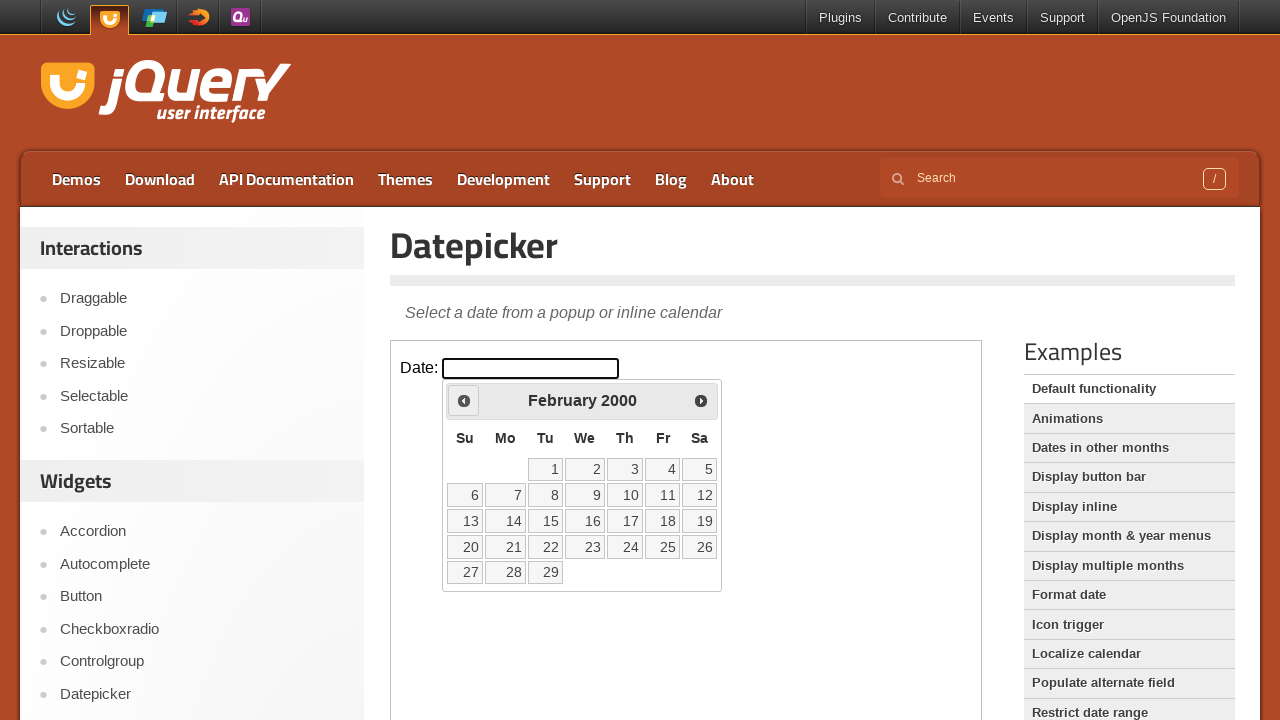

Clicked previous month button to navigate backwards at (464, 400) on iframe >> nth=0 >> internal:control=enter-frame >> .ui-icon.ui-icon-circle-trian
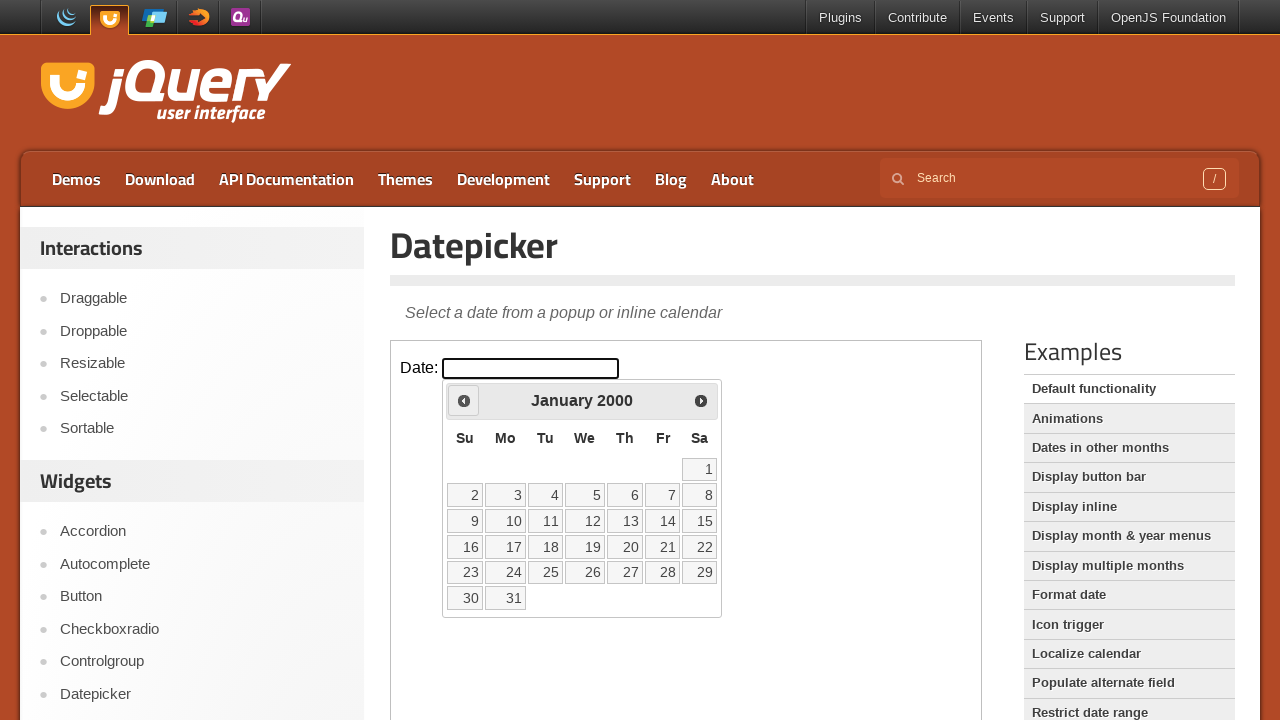

Checked current date: January 2000
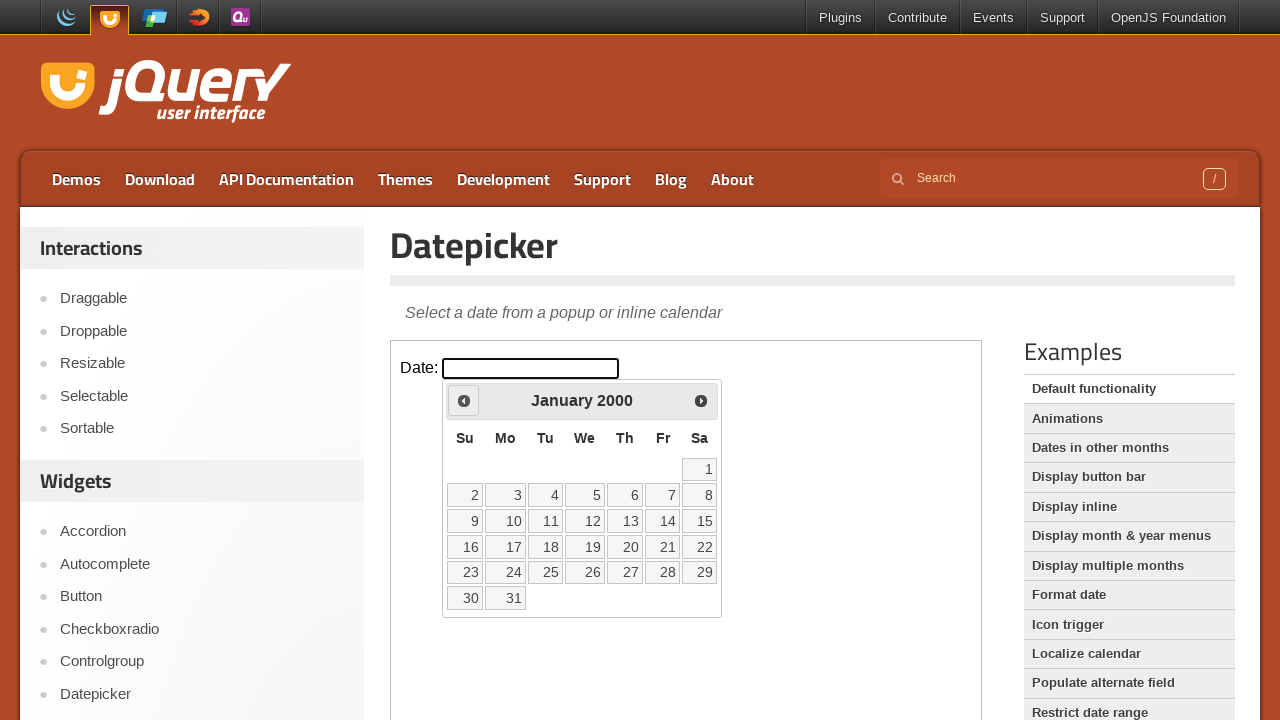

Clicked previous month button to navigate backwards at (464, 400) on iframe >> nth=0 >> internal:control=enter-frame >> .ui-icon.ui-icon-circle-trian
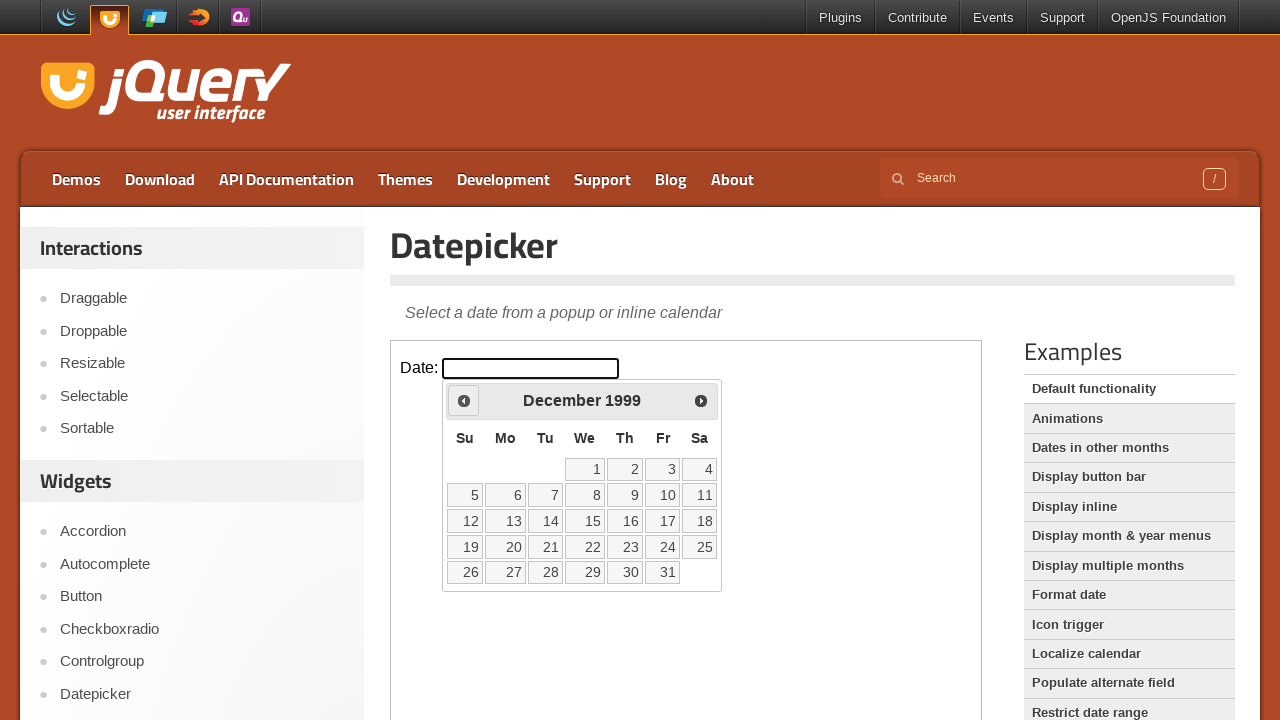

Checked current date: December 1999
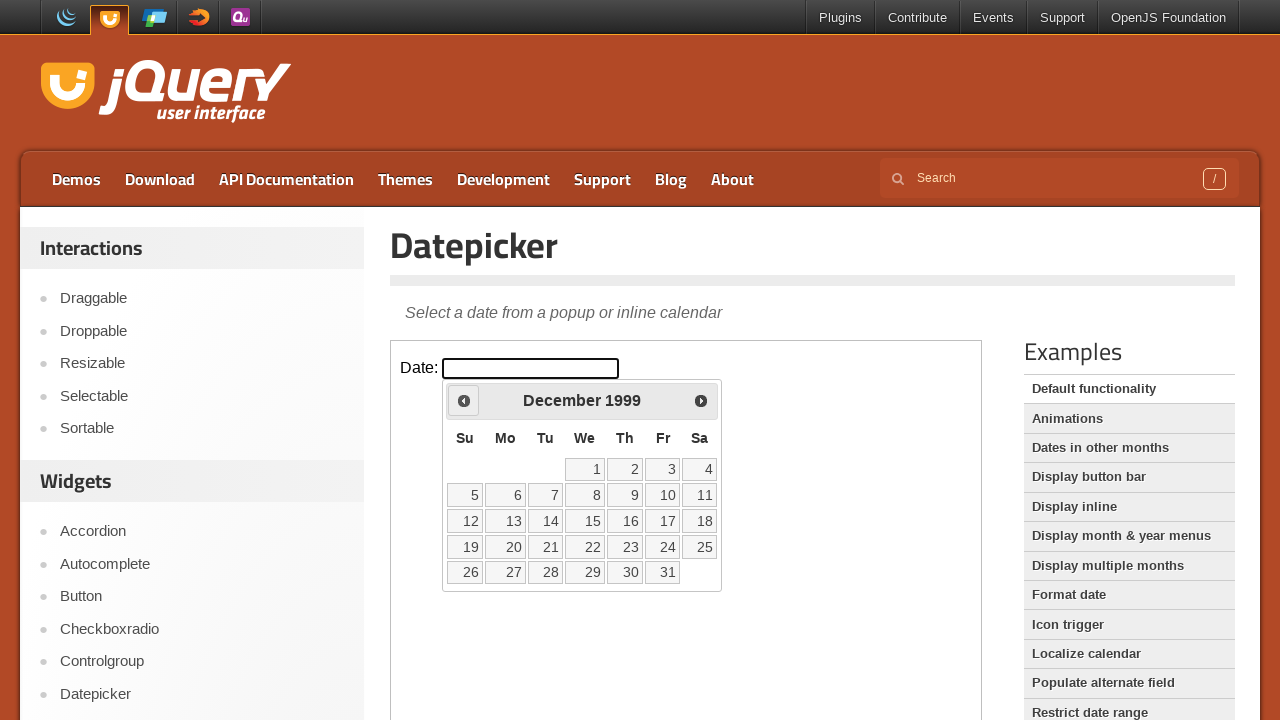

Clicked previous month button to navigate backwards at (464, 400) on iframe >> nth=0 >> internal:control=enter-frame >> .ui-icon.ui-icon-circle-trian
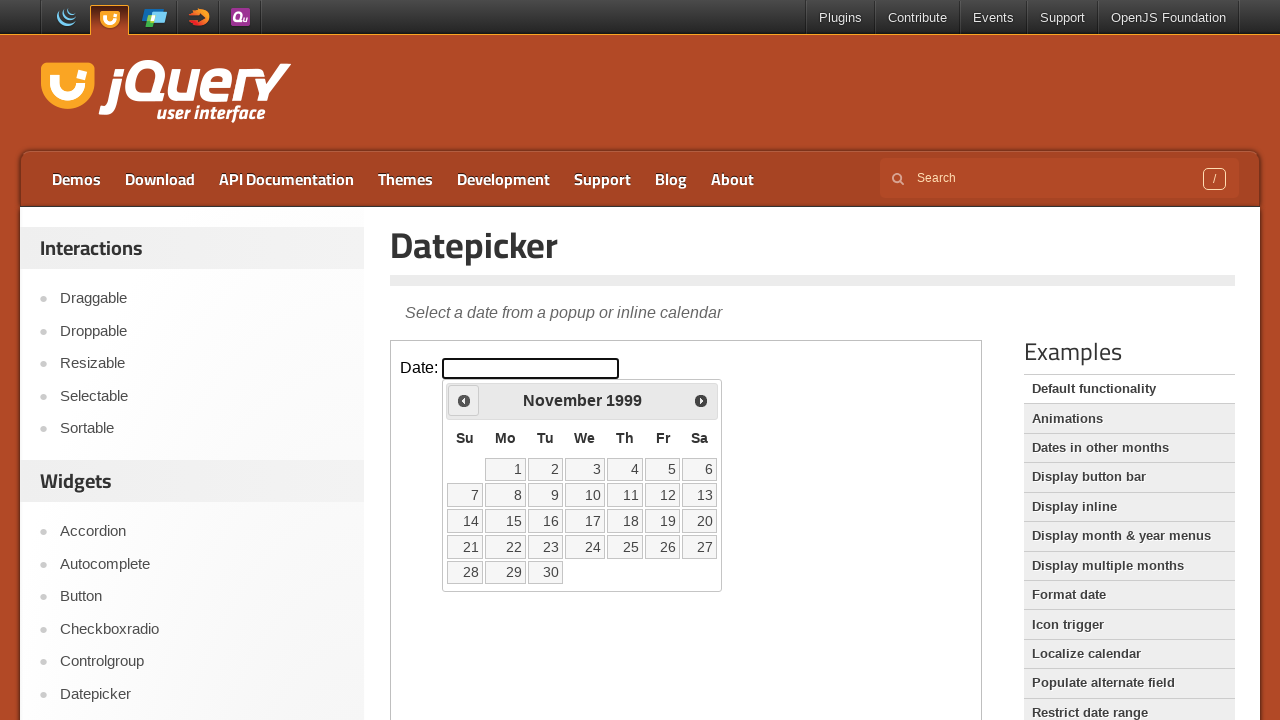

Checked current date: November 1999
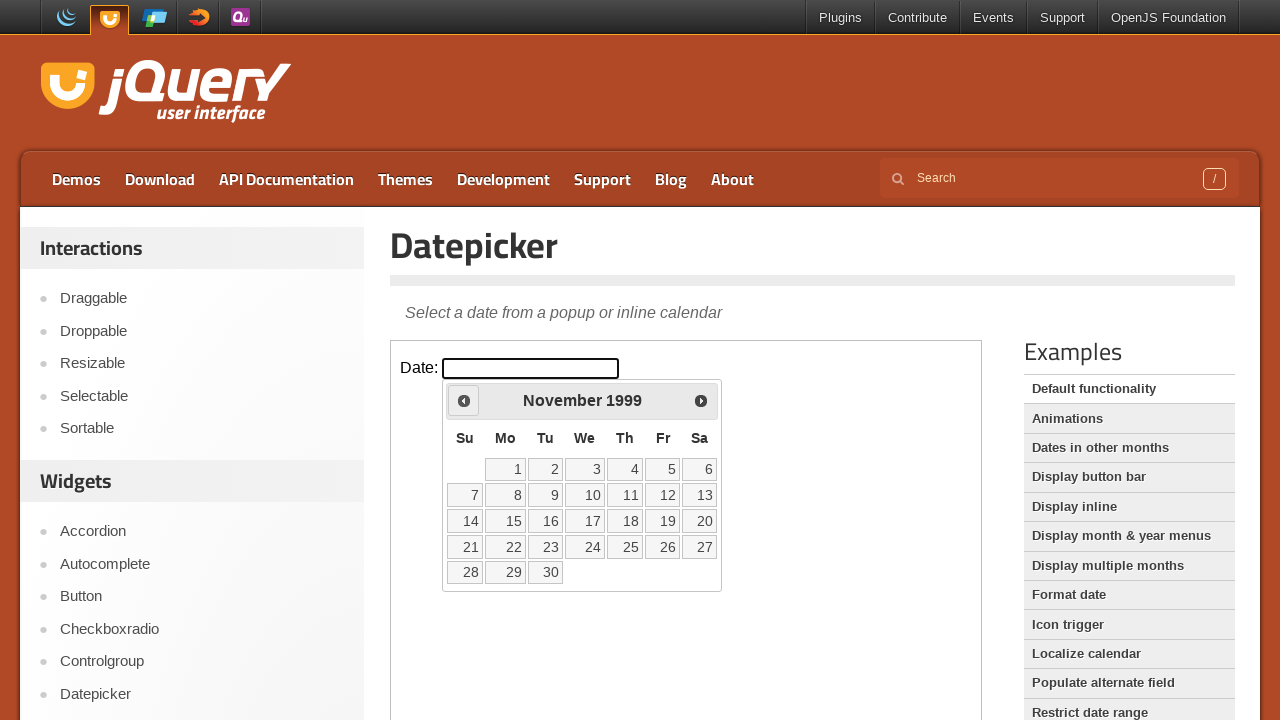

Clicked previous month button to navigate backwards at (464, 400) on iframe >> nth=0 >> internal:control=enter-frame >> .ui-icon.ui-icon-circle-trian
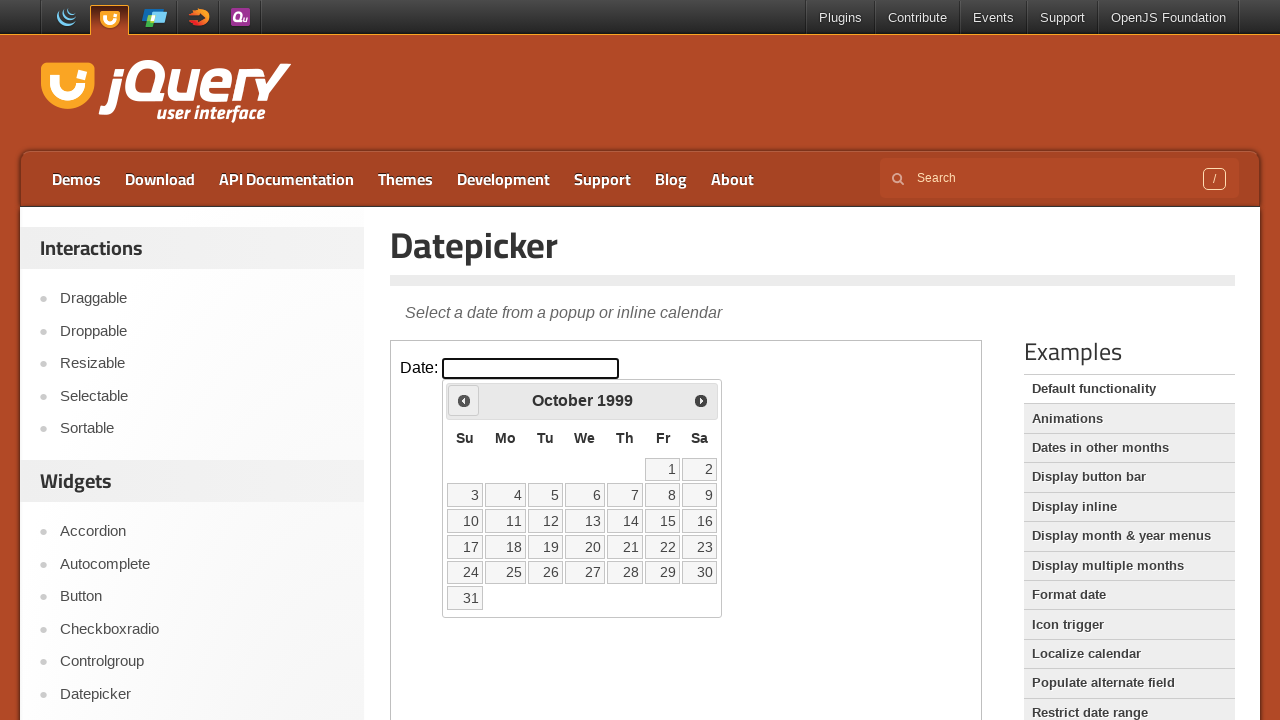

Checked current date: October 1999
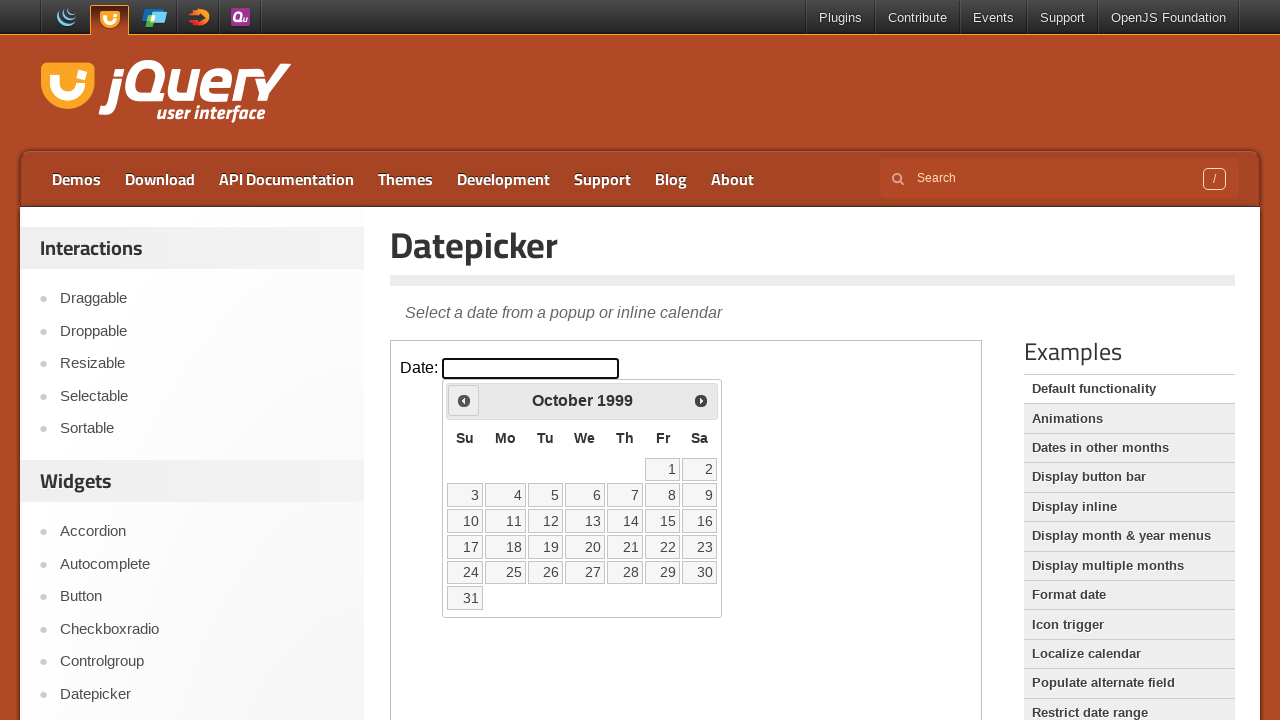

Clicked previous month button to navigate backwards at (464, 400) on iframe >> nth=0 >> internal:control=enter-frame >> .ui-icon.ui-icon-circle-trian
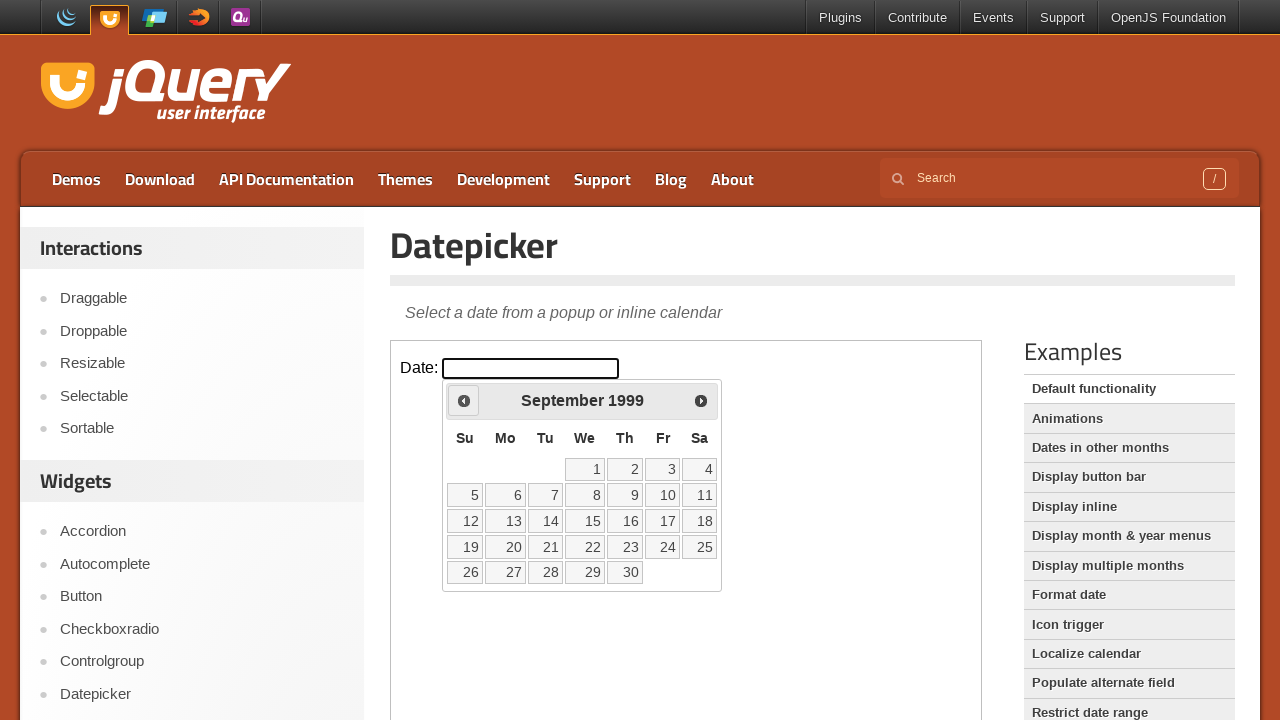

Checked current date: September 1999
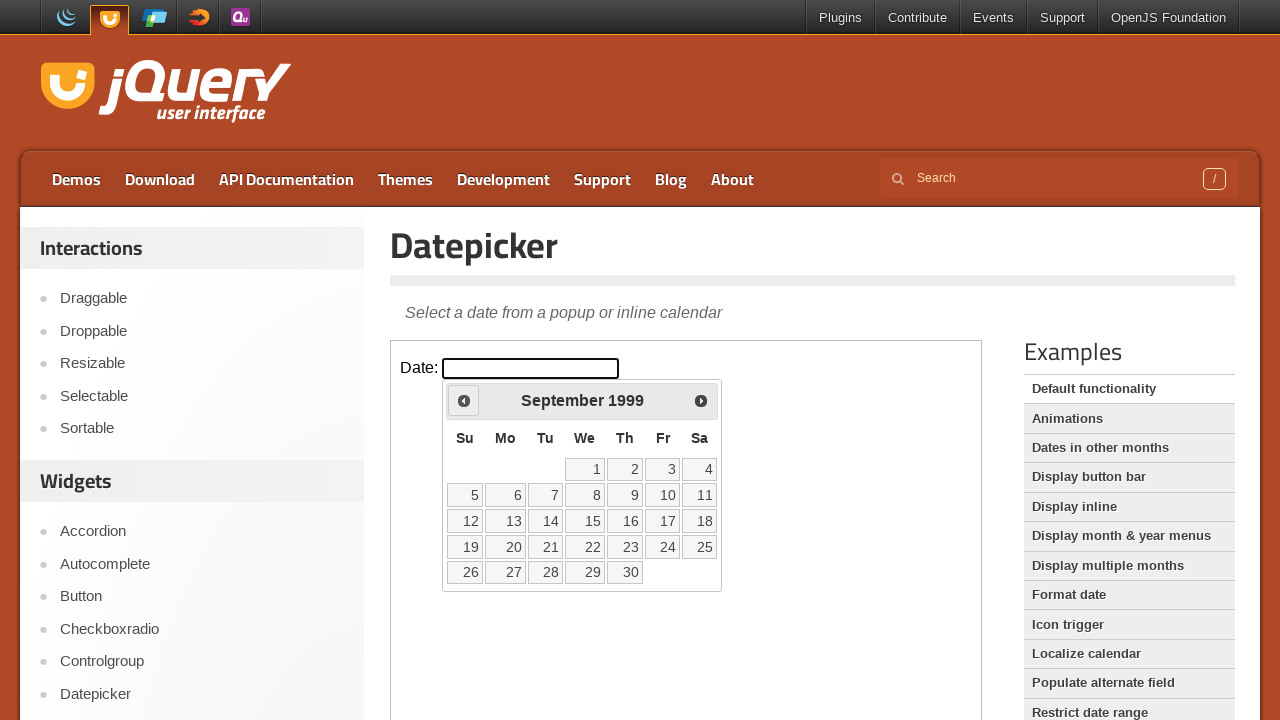

Clicked previous month button to navigate backwards at (464, 400) on iframe >> nth=0 >> internal:control=enter-frame >> .ui-icon.ui-icon-circle-trian
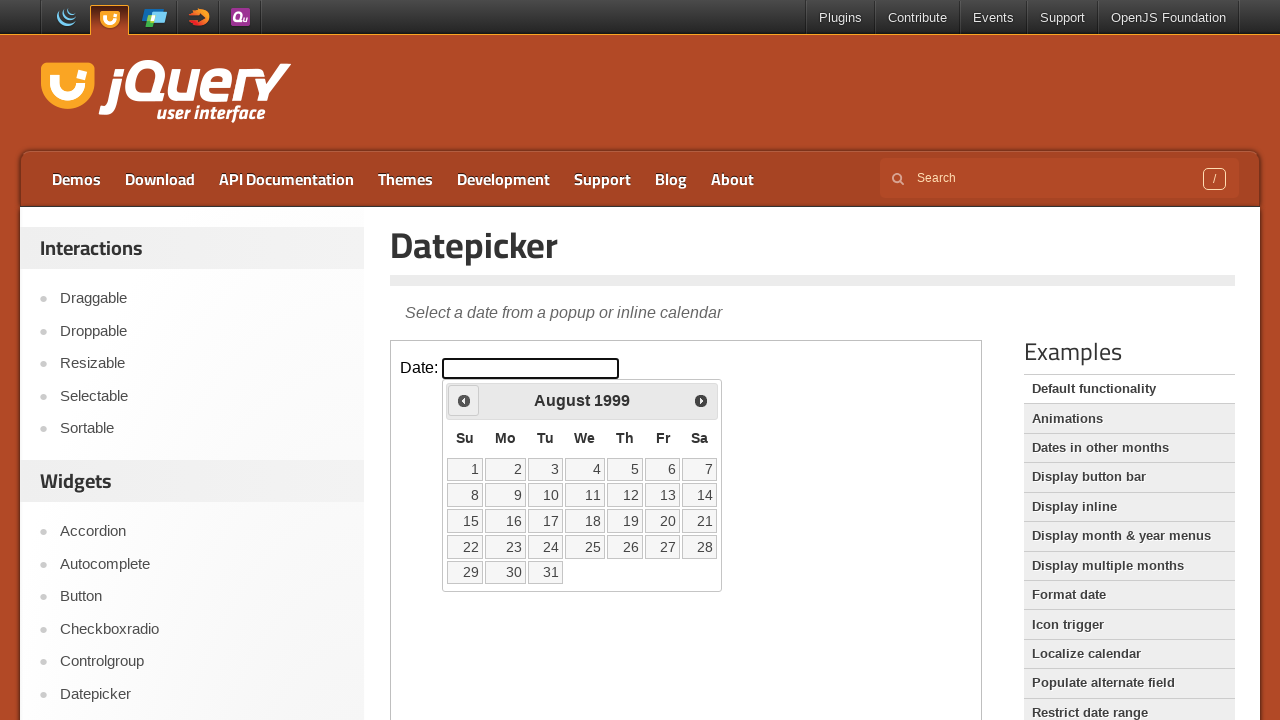

Checked current date: August 1999
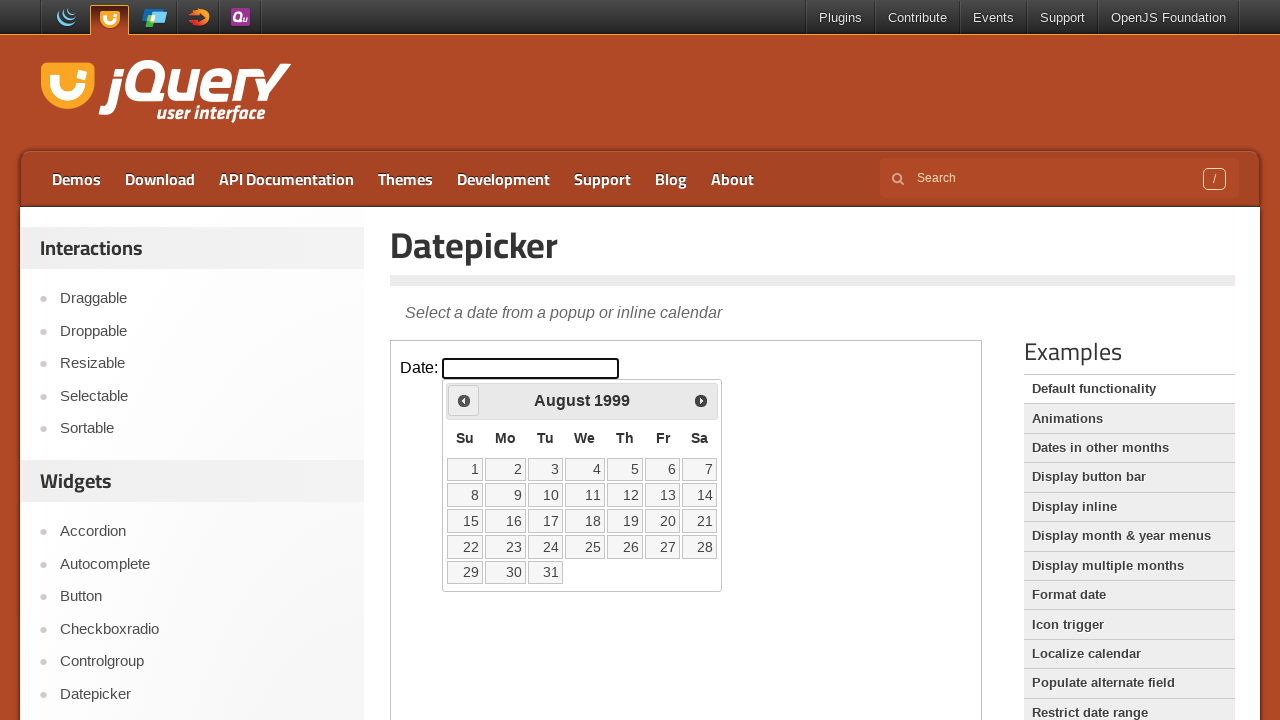

Clicked previous month button to navigate backwards at (464, 400) on iframe >> nth=0 >> internal:control=enter-frame >> .ui-icon.ui-icon-circle-trian
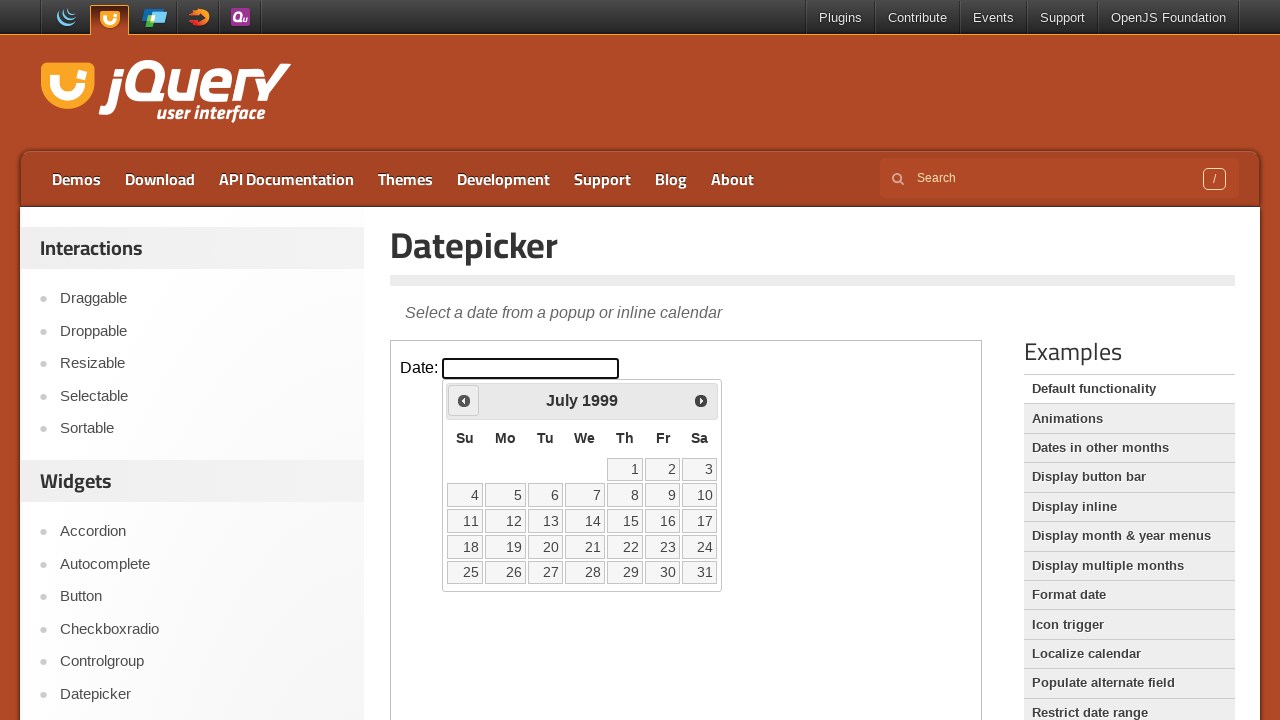

Checked current date: July 1999
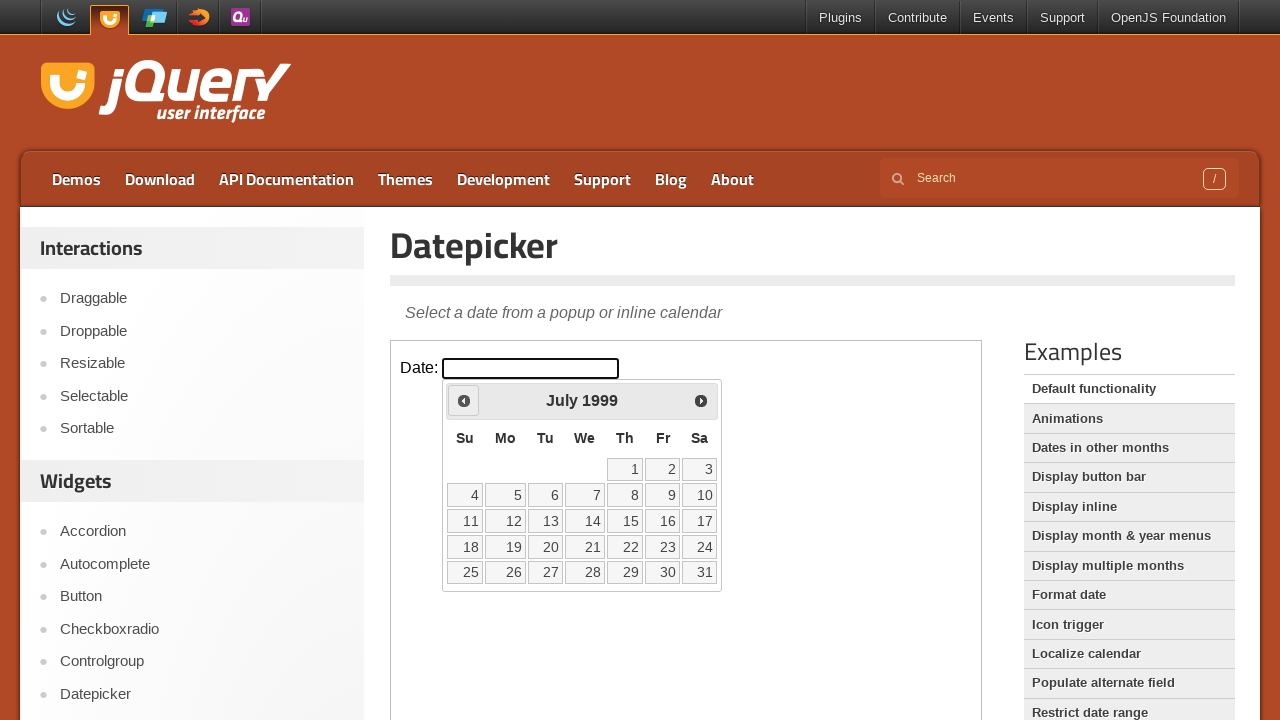

Clicked previous month button to navigate backwards at (464, 400) on iframe >> nth=0 >> internal:control=enter-frame >> .ui-icon.ui-icon-circle-trian
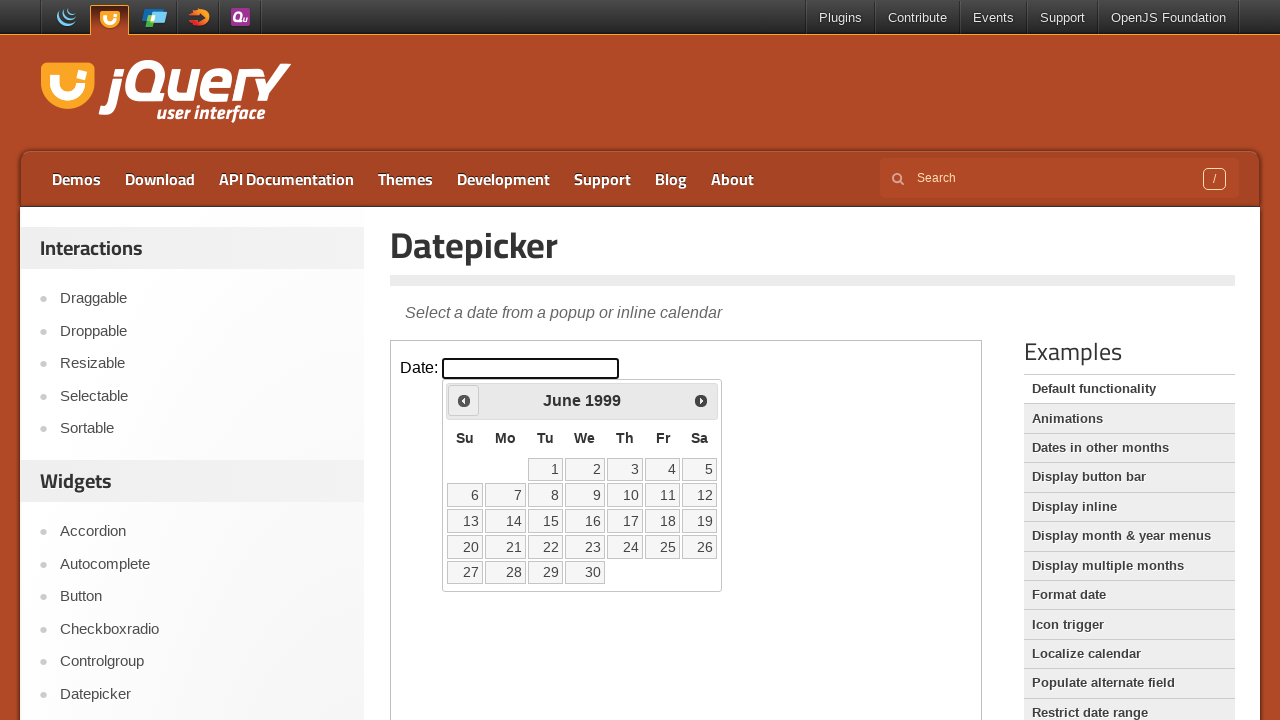

Checked current date: June 1999
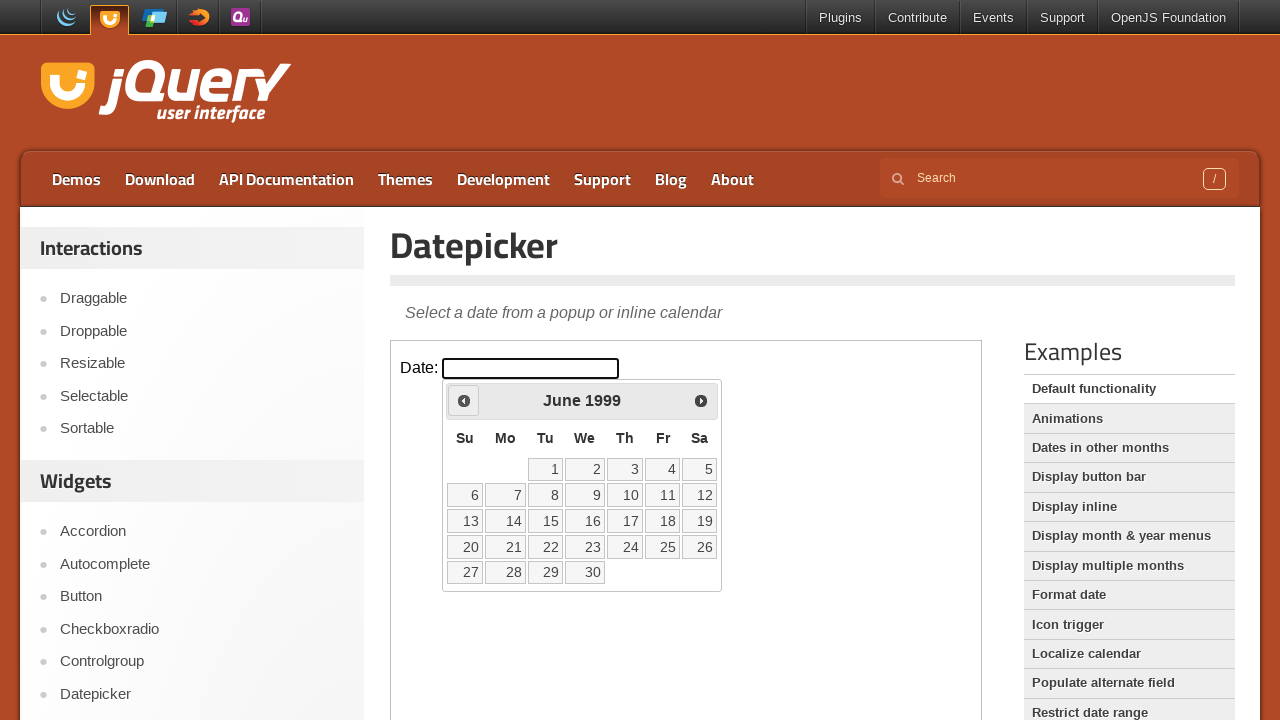

Clicked previous month button to navigate backwards at (464, 400) on iframe >> nth=0 >> internal:control=enter-frame >> .ui-icon.ui-icon-circle-trian
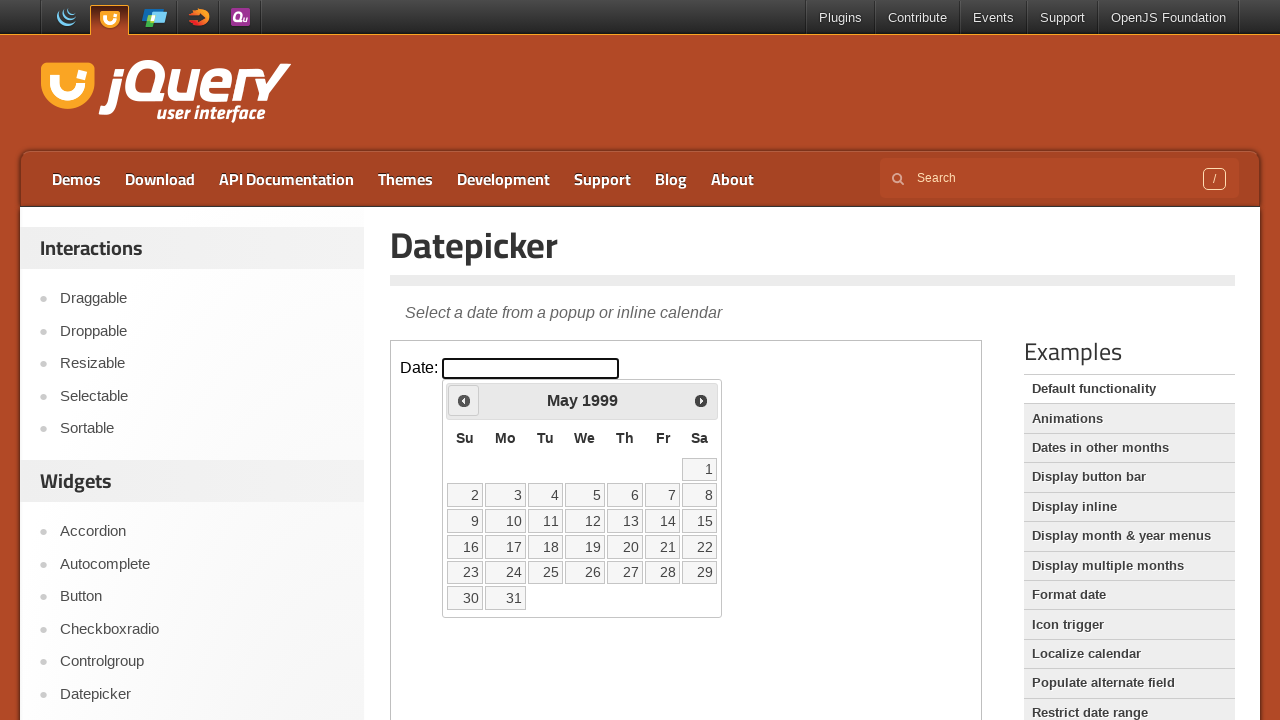

Checked current date: May 1999
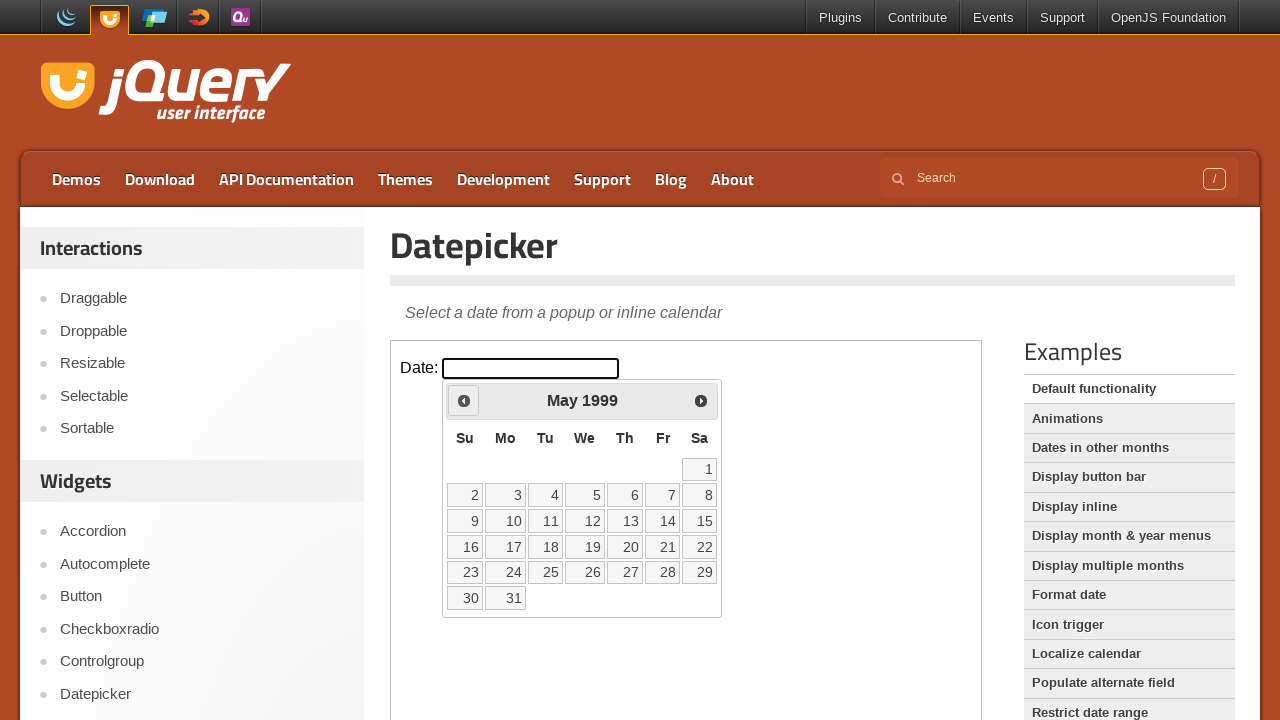

Clicked previous month button to navigate backwards at (464, 400) on iframe >> nth=0 >> internal:control=enter-frame >> .ui-icon.ui-icon-circle-trian
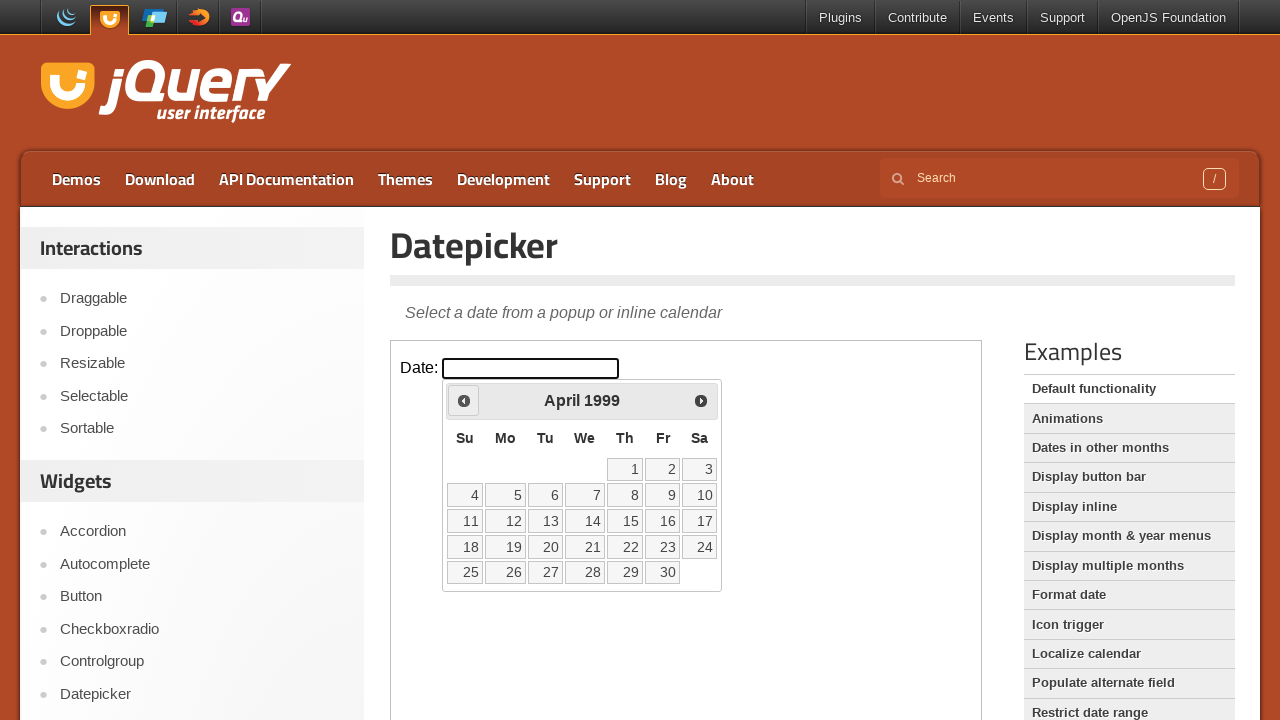

Checked current date: April 1999
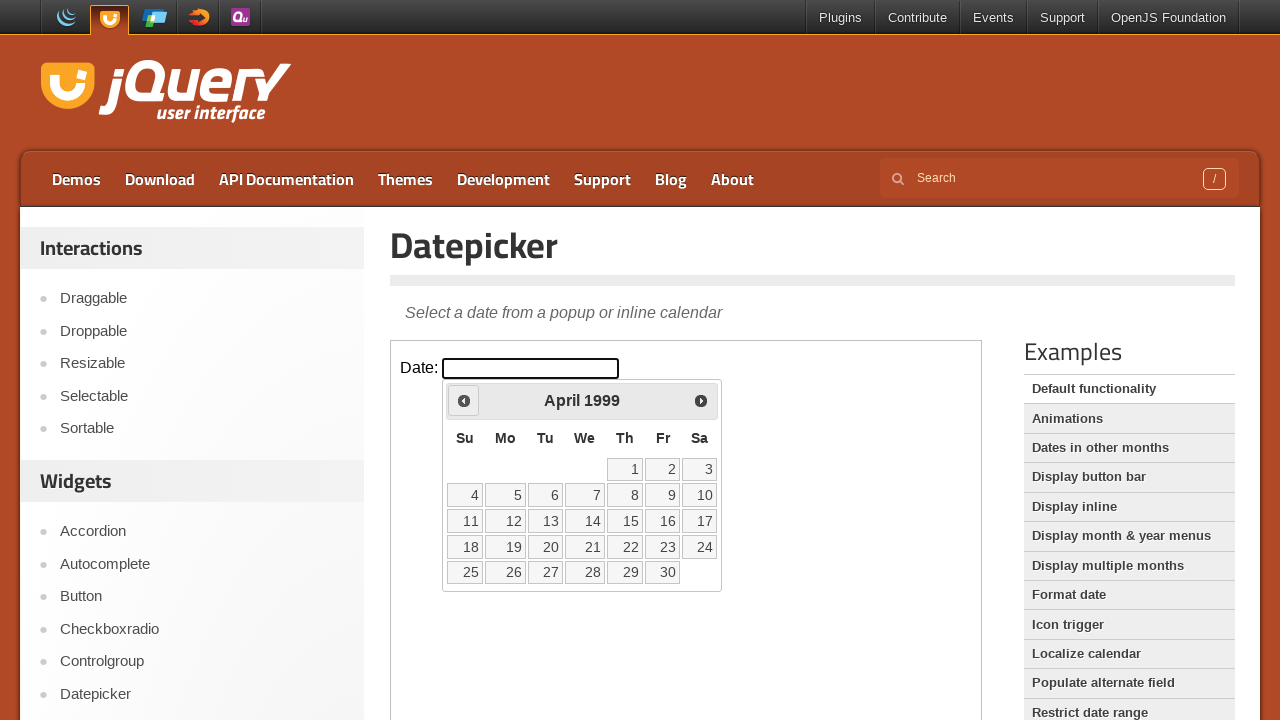

Clicked previous month button to navigate backwards at (464, 400) on iframe >> nth=0 >> internal:control=enter-frame >> .ui-icon.ui-icon-circle-trian
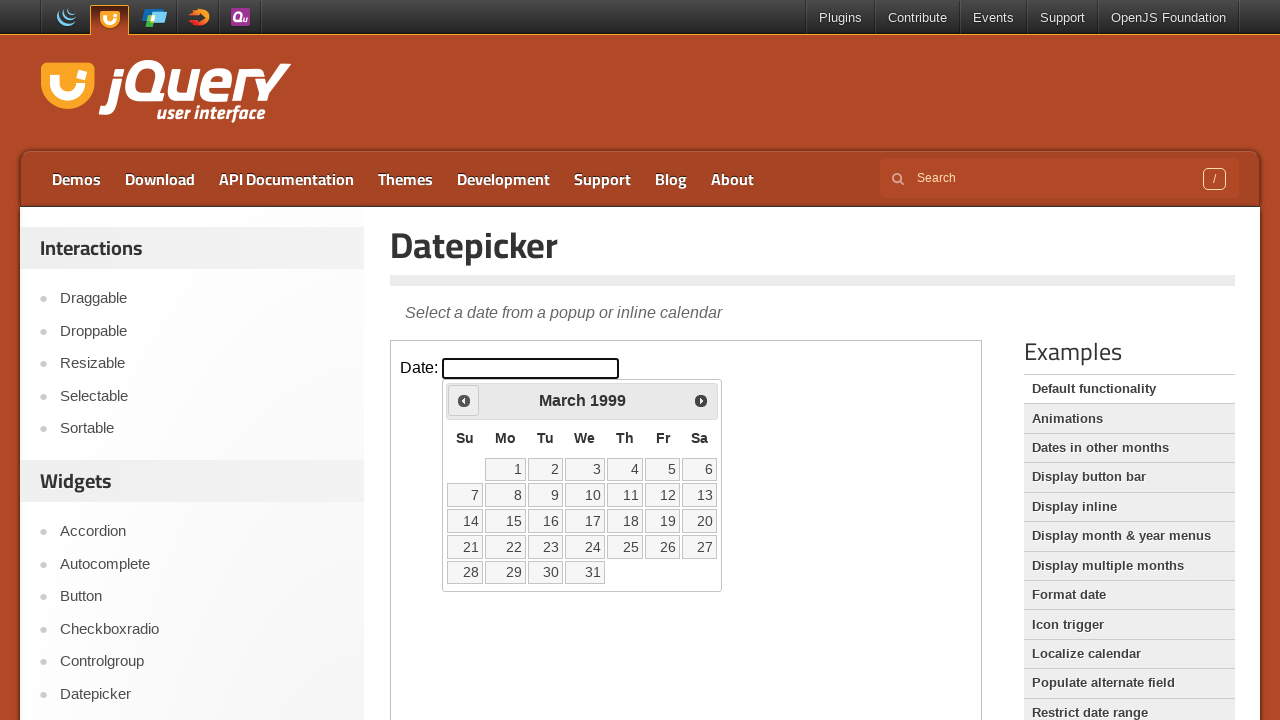

Checked current date: March 1999
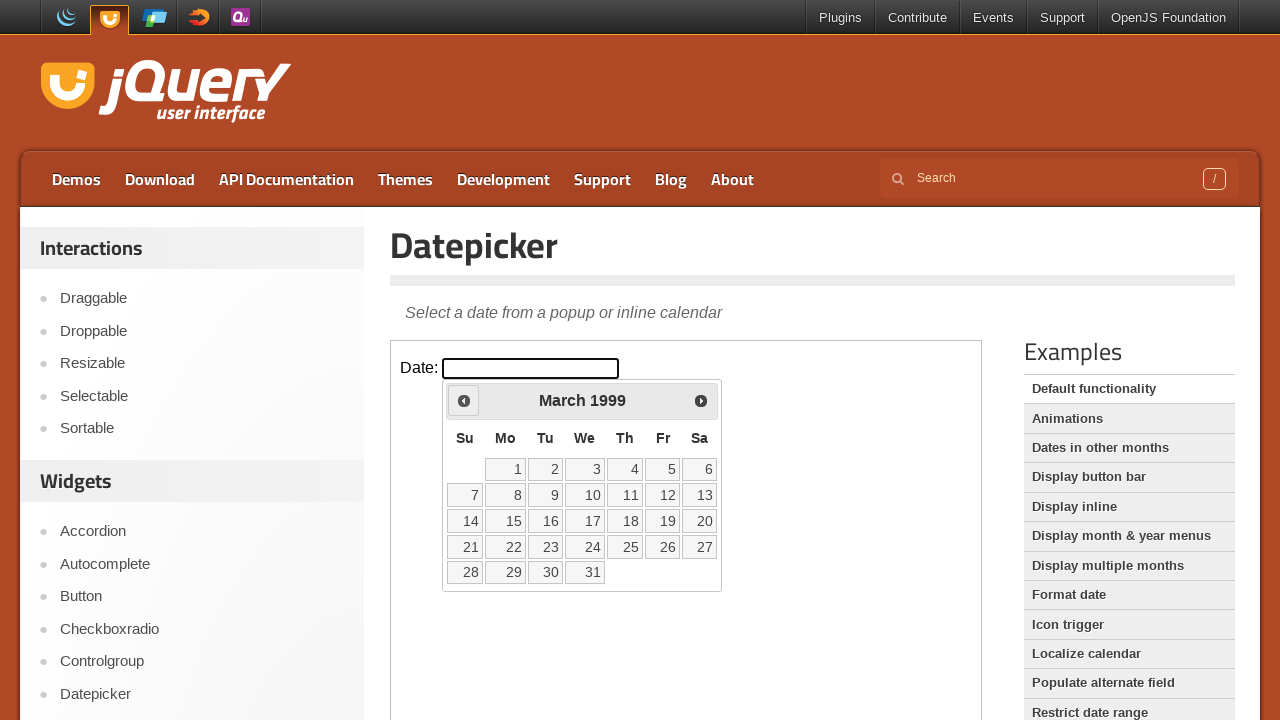

Clicked previous month button to navigate backwards at (464, 400) on iframe >> nth=0 >> internal:control=enter-frame >> .ui-icon.ui-icon-circle-trian
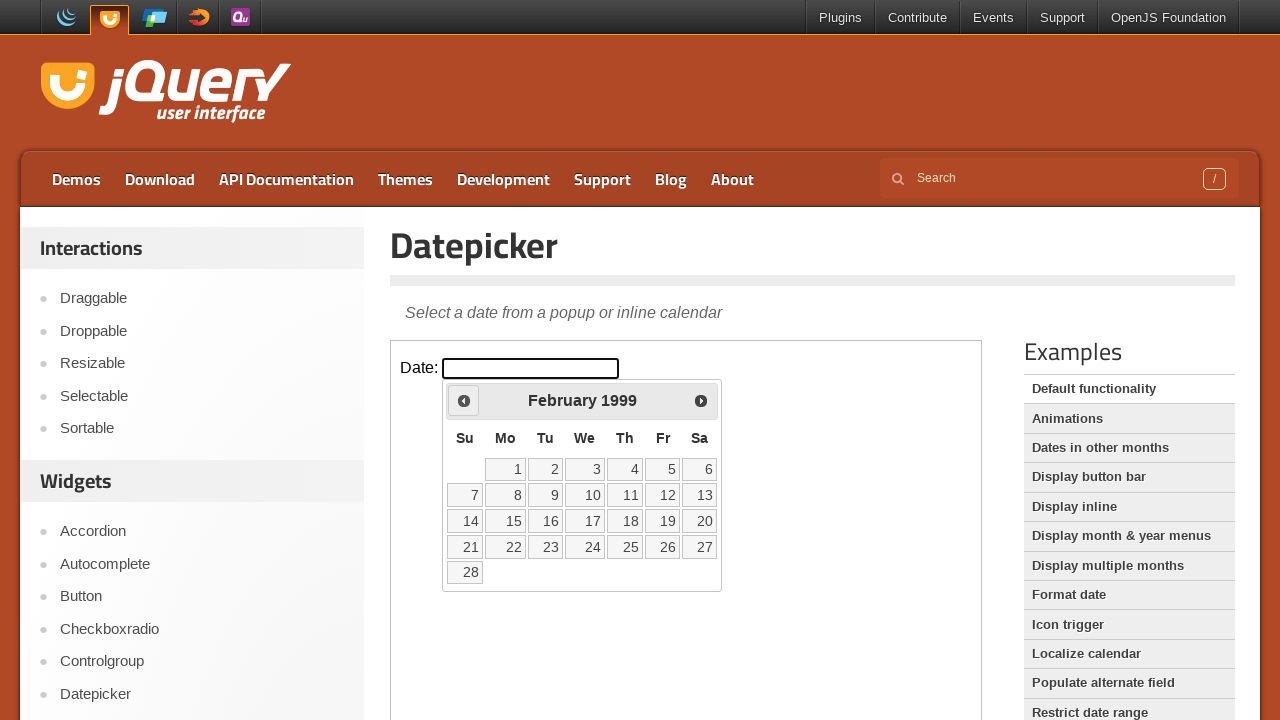

Checked current date: February 1999
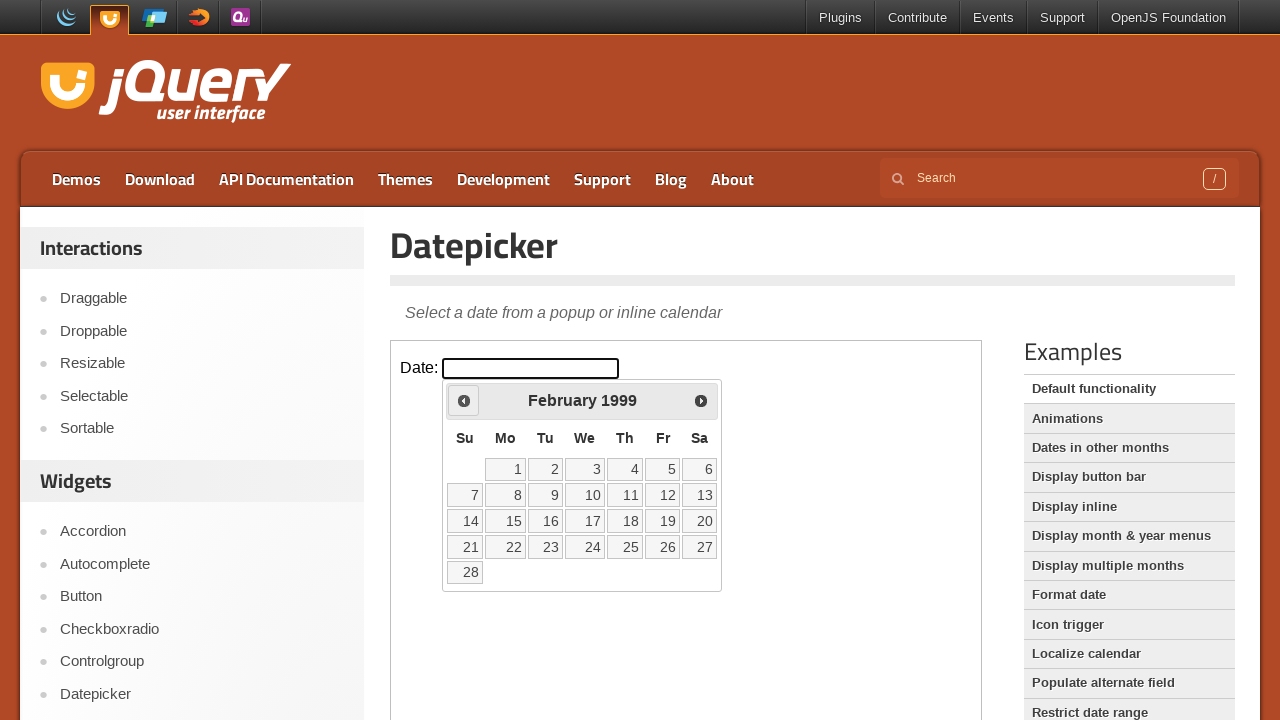

Clicked previous month button to navigate backwards at (464, 400) on iframe >> nth=0 >> internal:control=enter-frame >> .ui-icon.ui-icon-circle-trian
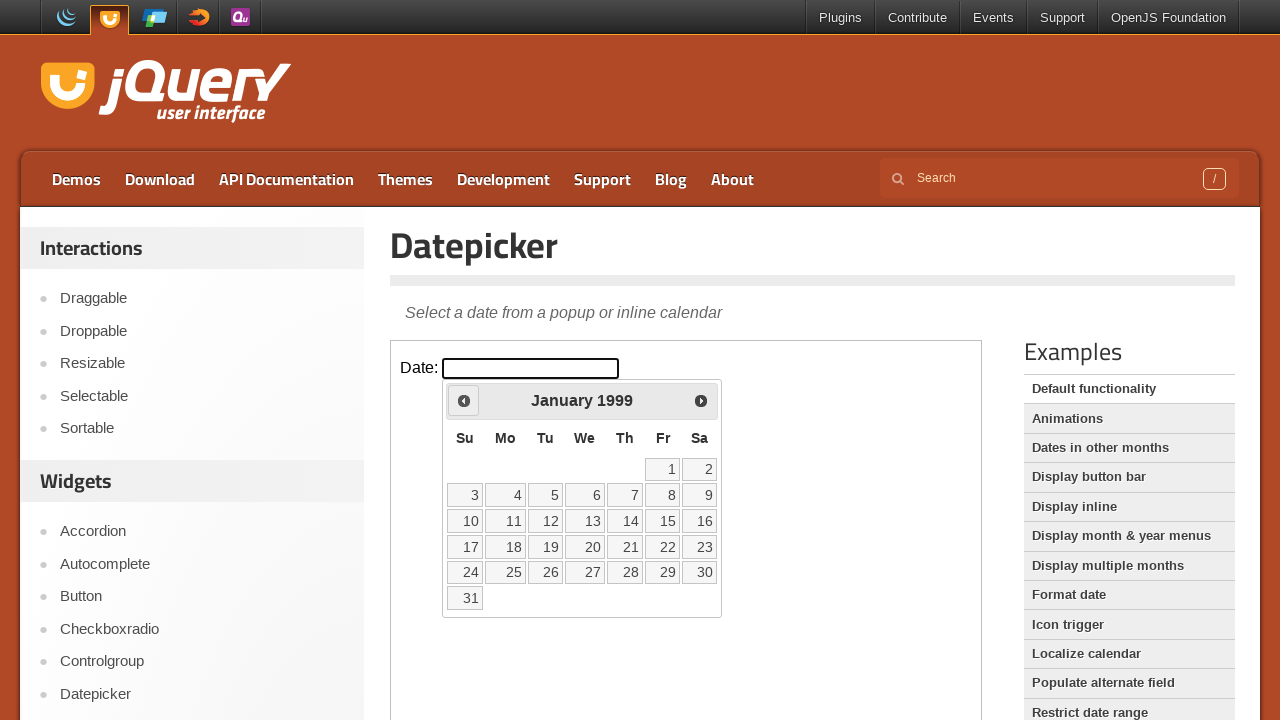

Checked current date: January 1999
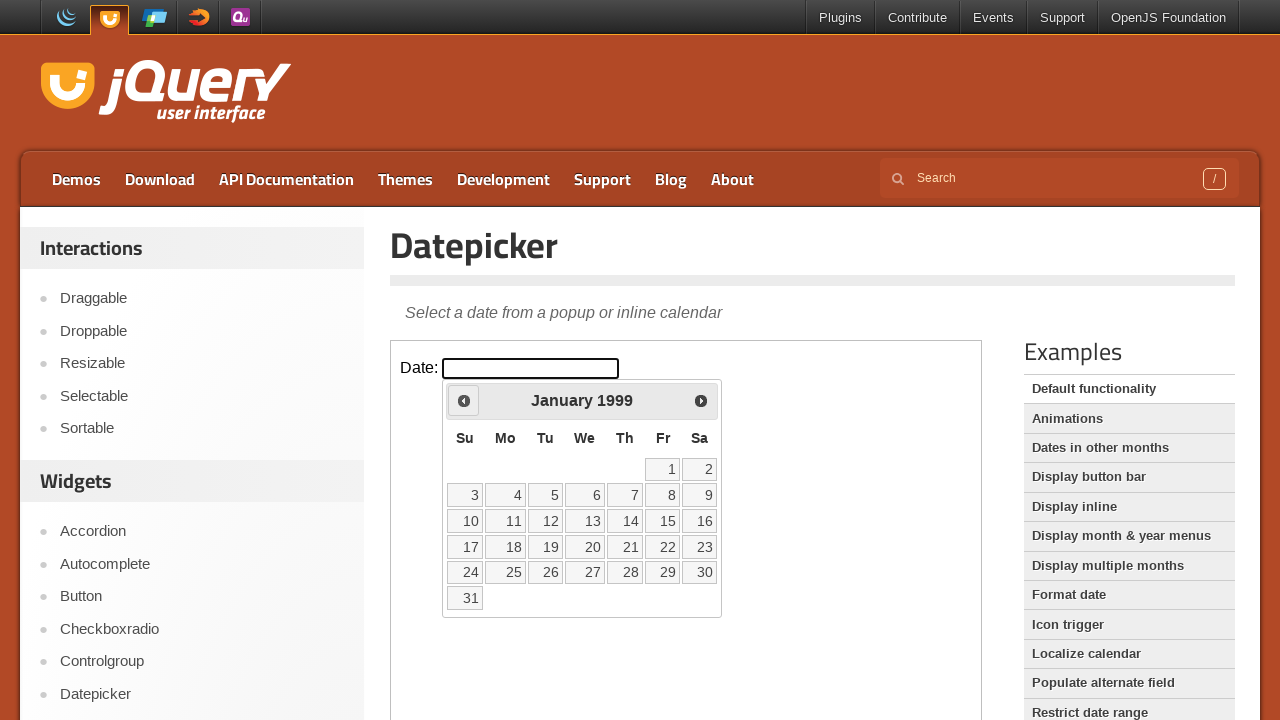

Clicked previous month button to navigate backwards at (464, 400) on iframe >> nth=0 >> internal:control=enter-frame >> .ui-icon.ui-icon-circle-trian
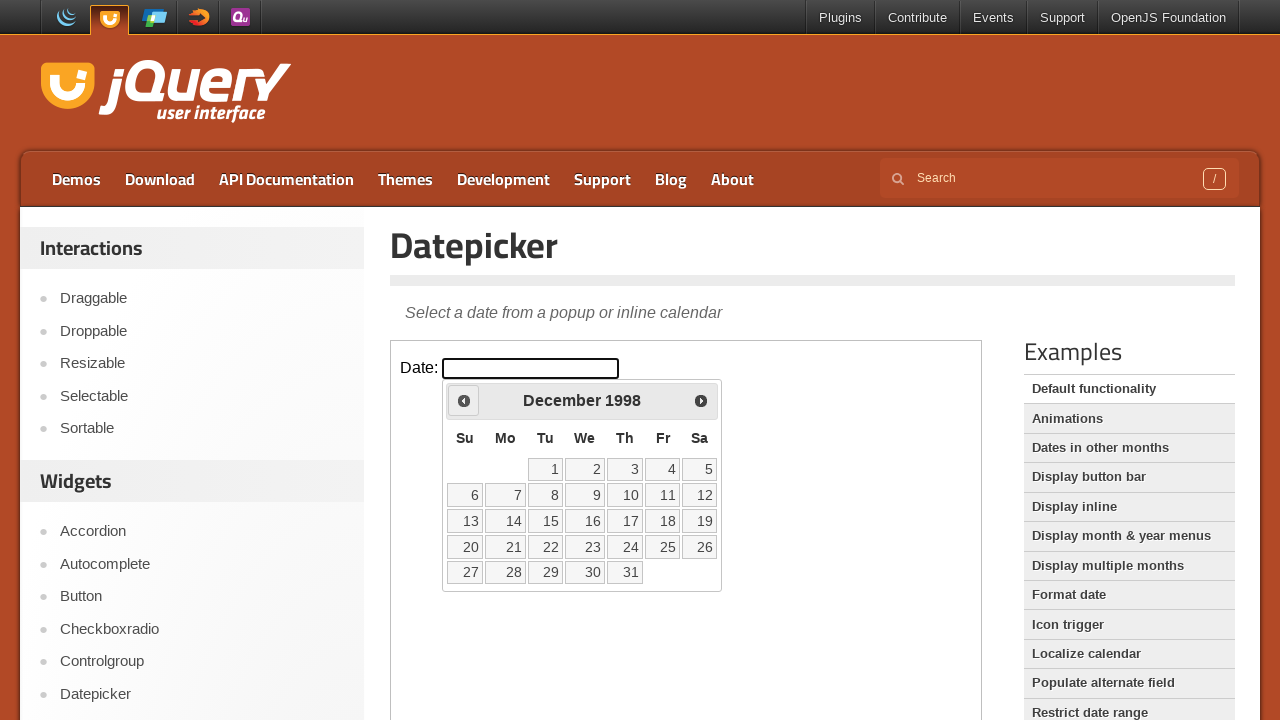

Checked current date: December 1998
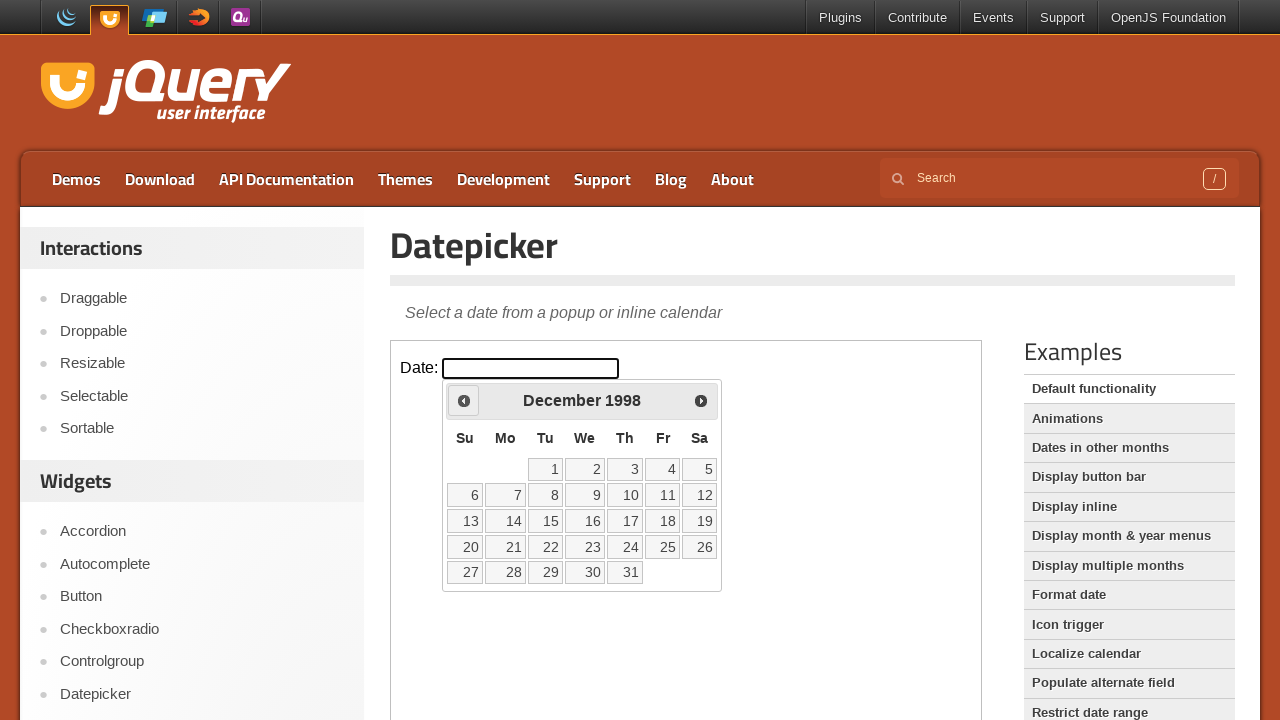

Clicked previous month button to navigate backwards at (464, 400) on iframe >> nth=0 >> internal:control=enter-frame >> .ui-icon.ui-icon-circle-trian
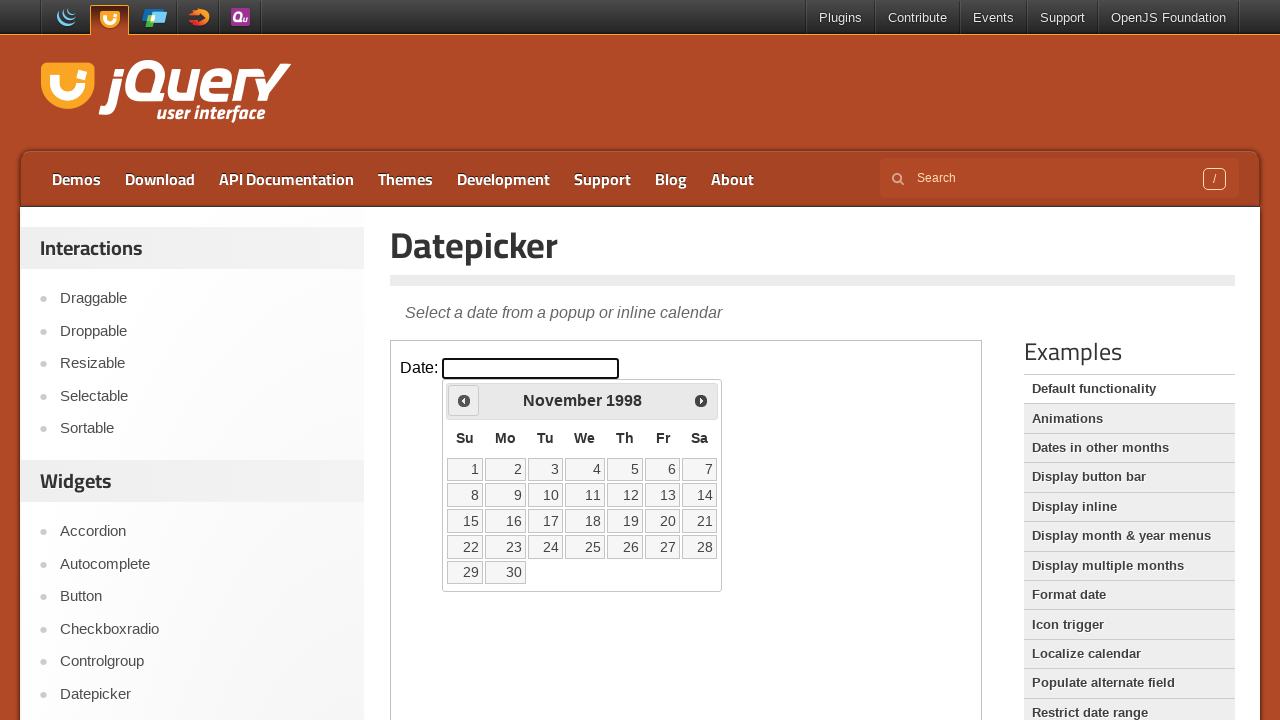

Checked current date: November 1998
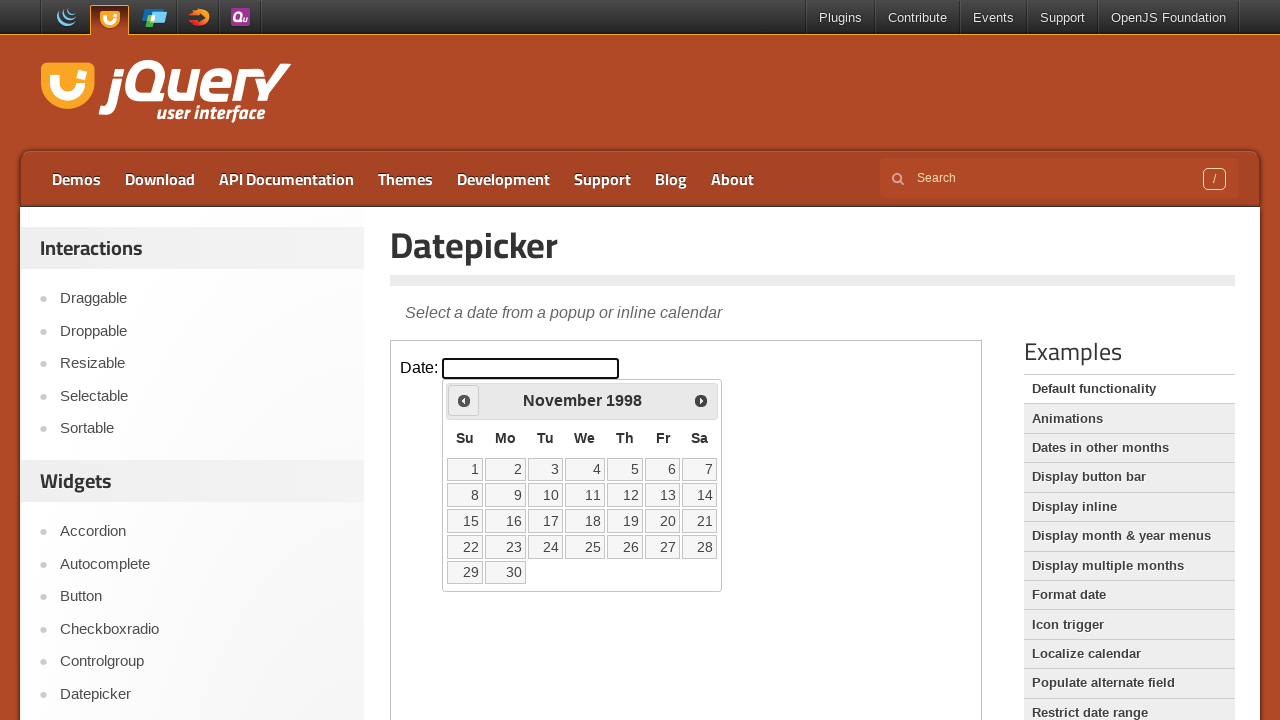

Clicked previous month button to navigate backwards at (464, 400) on iframe >> nth=0 >> internal:control=enter-frame >> .ui-icon.ui-icon-circle-trian
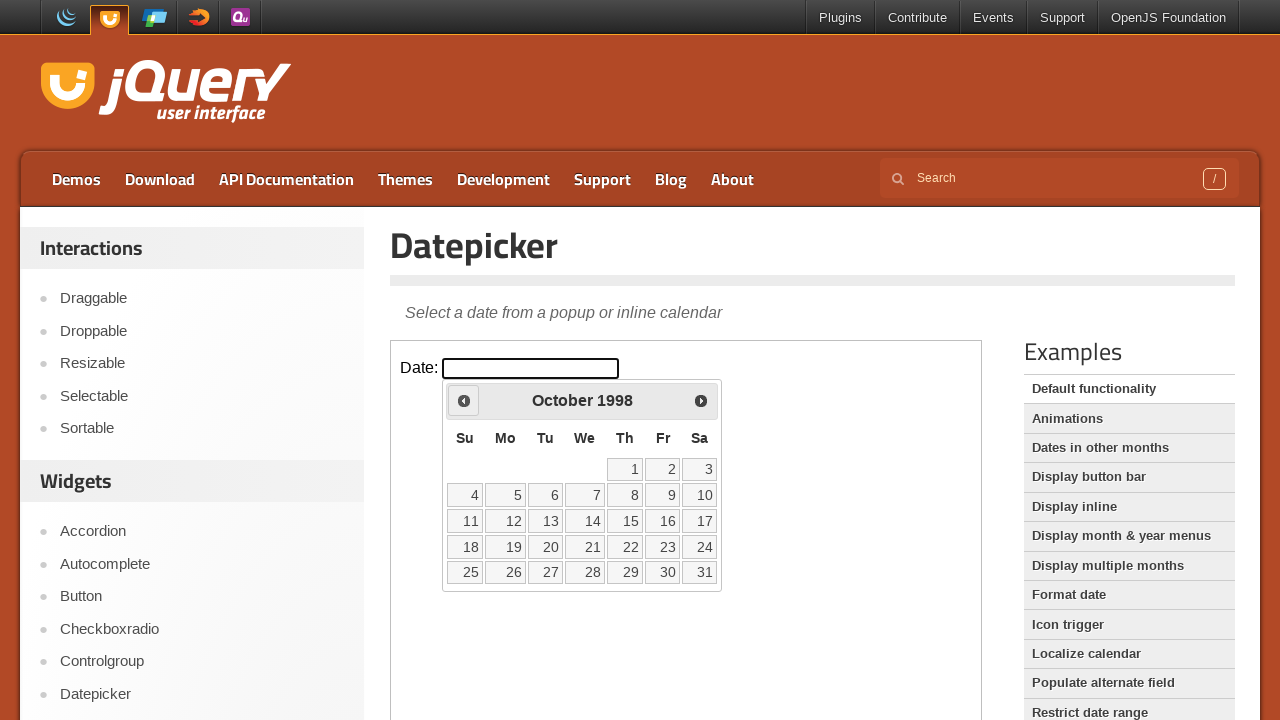

Checked current date: October 1998
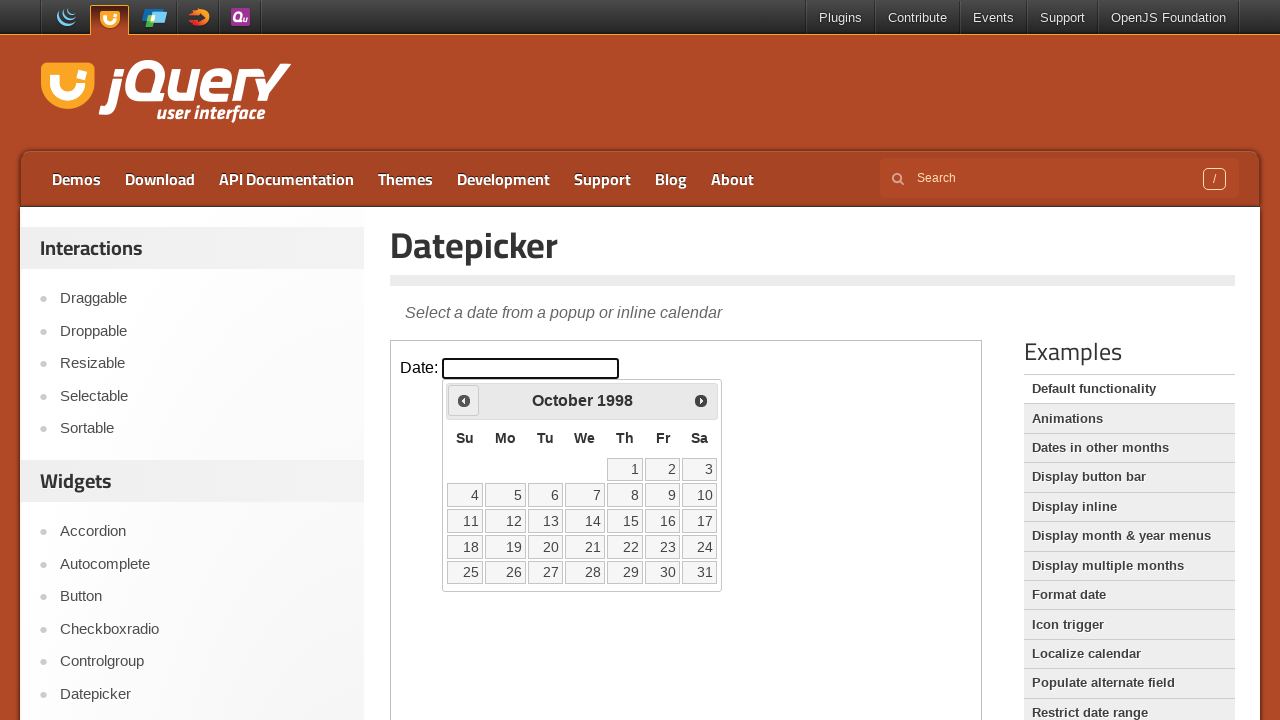

Located 35 date cells in calendar
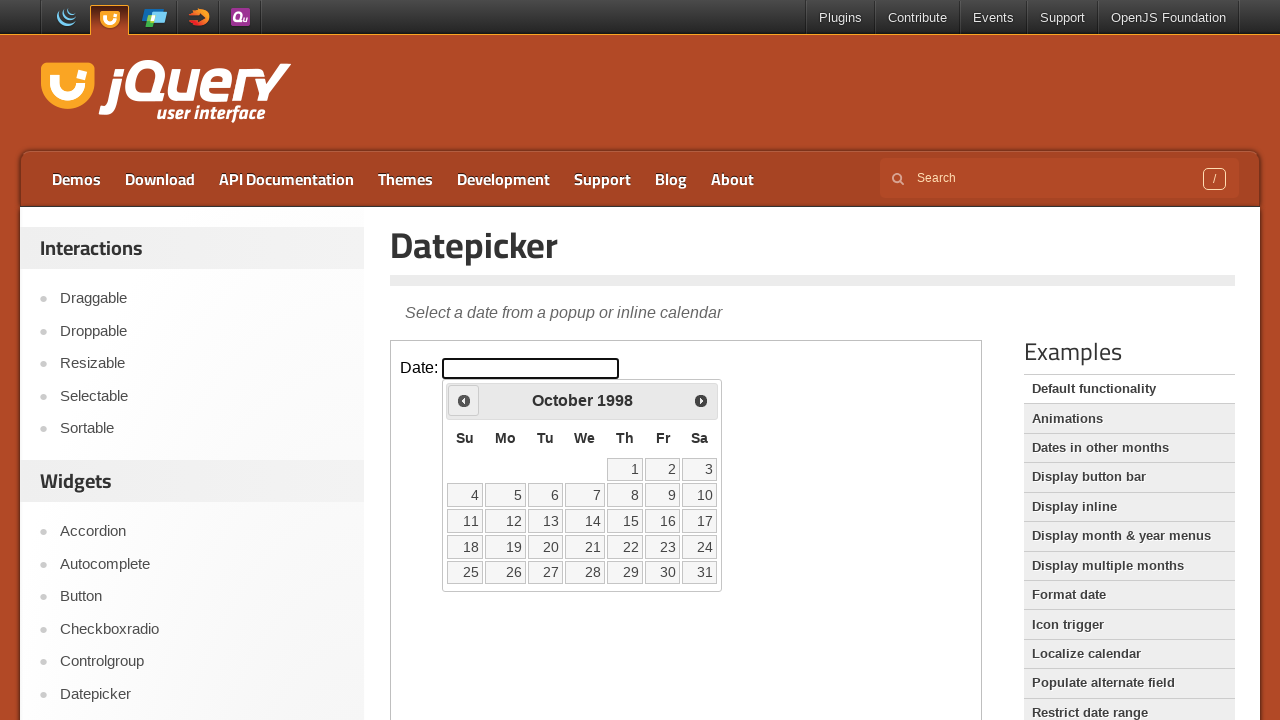

Selected date 10 in October 1998 at (700, 495) on iframe >> nth=0 >> internal:control=enter-frame >> table.ui-datepicker-calendar 
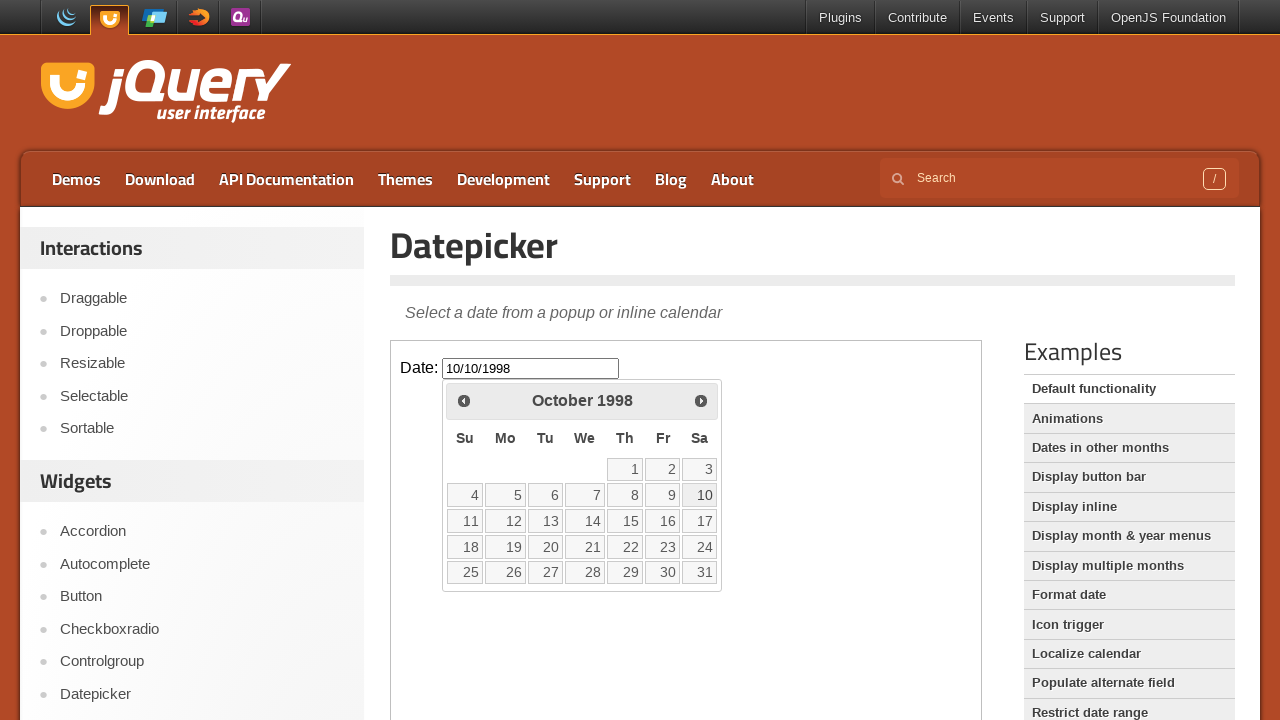

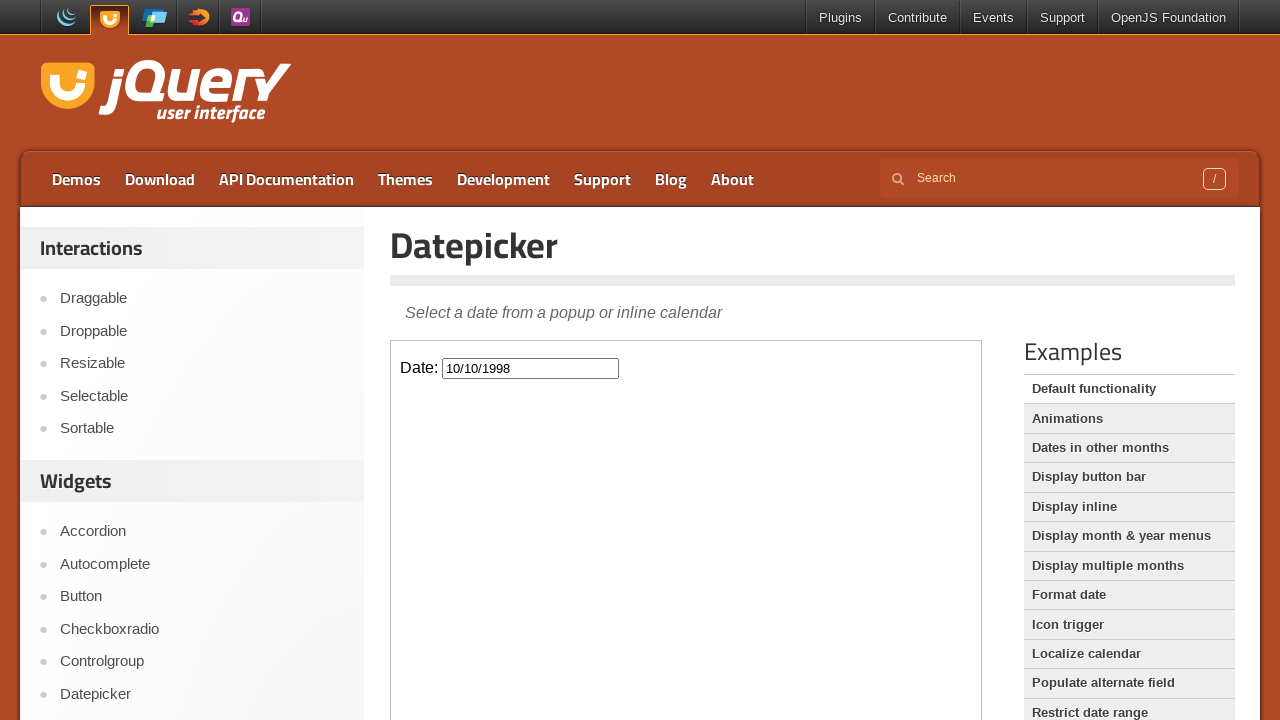